Tests a password generator by repeatedly entering a master password and site URL, then verifying that the generated password is consistent across multiple attempts

Starting URL: http://angel.net/~nic/passwd.current.html

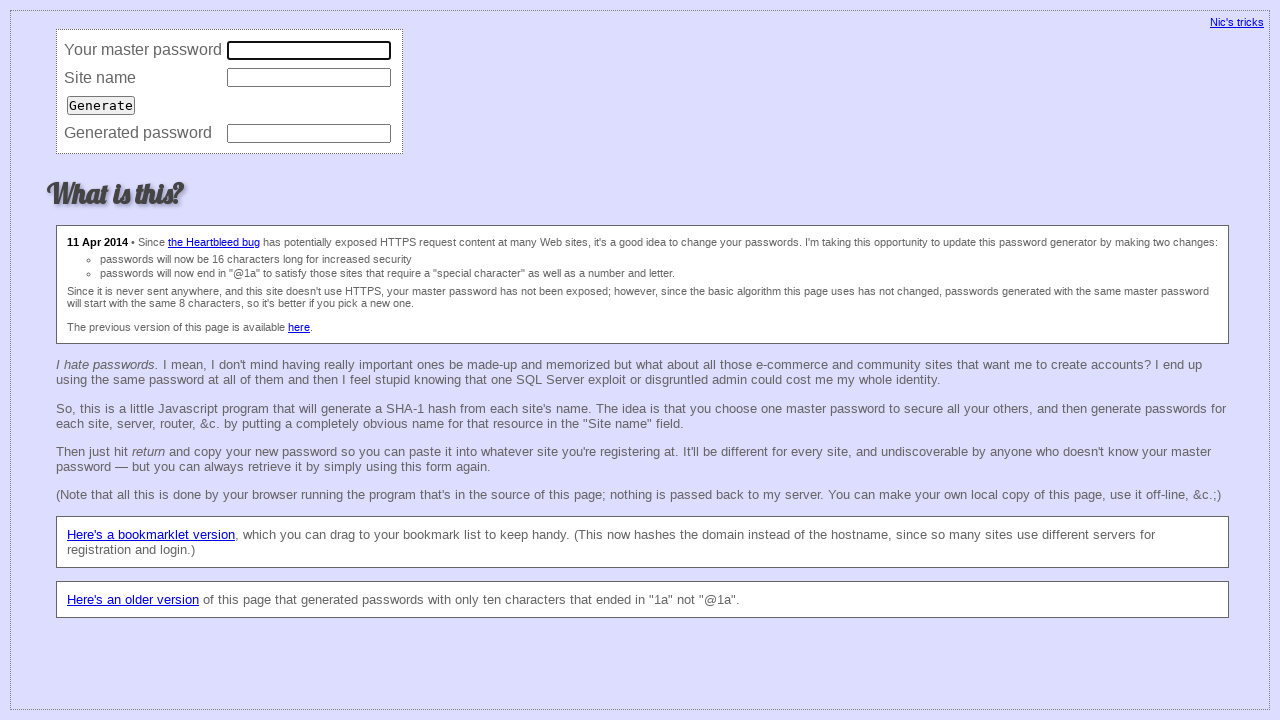

Filled master password field (iteration 1) on input[name='master']
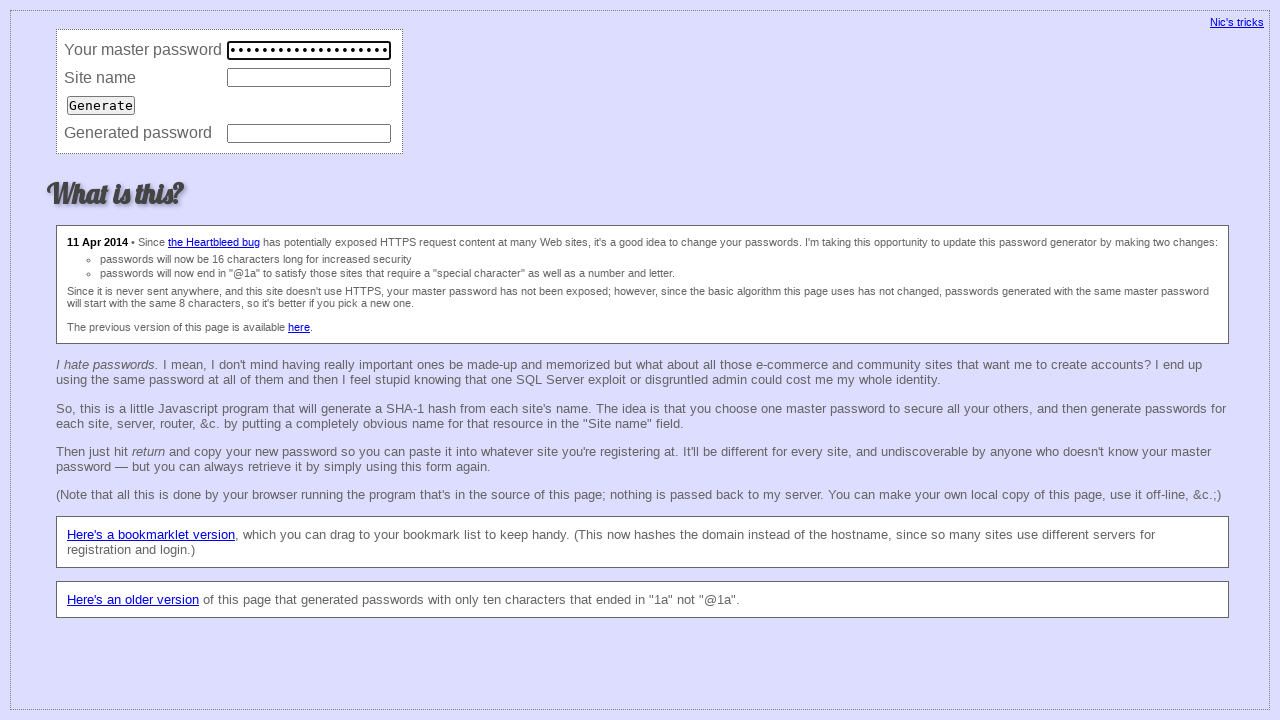

Filled site URL field with 'https://bitbucket.org/' (iteration 1) on input[name='site']
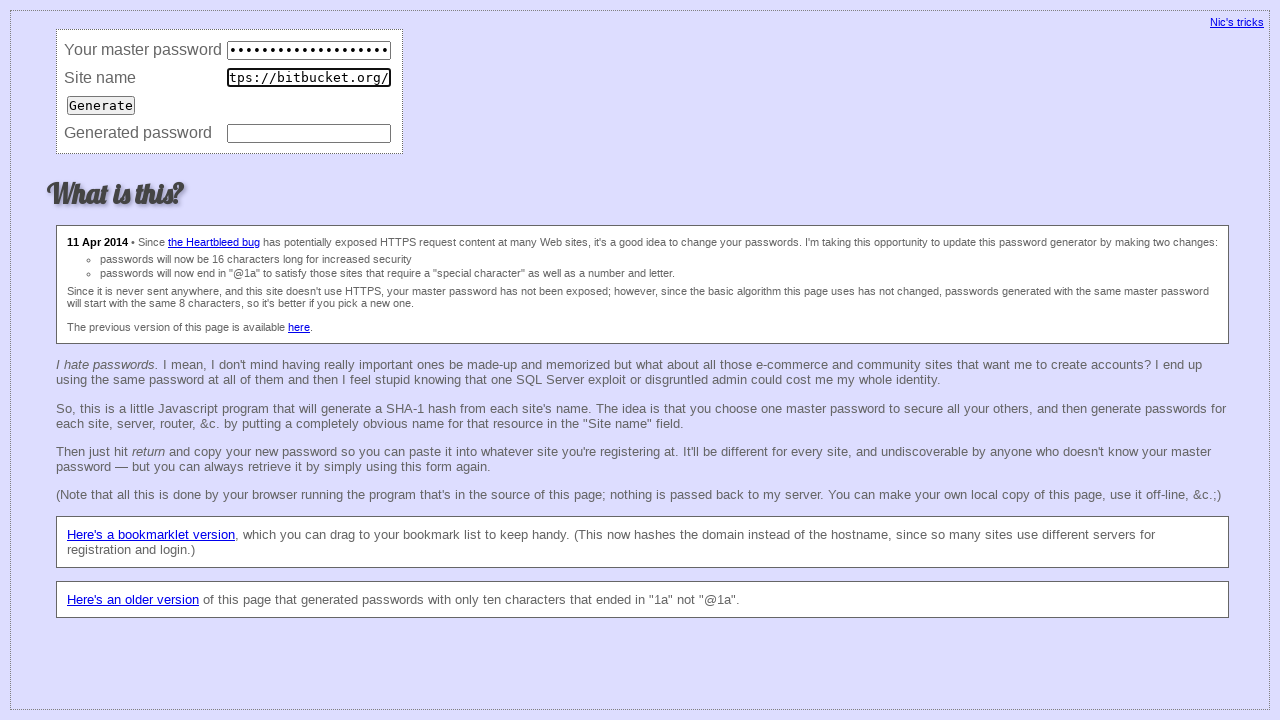

Clicked Generate button (iteration 1) at (101, 105) on input[value='Generate']
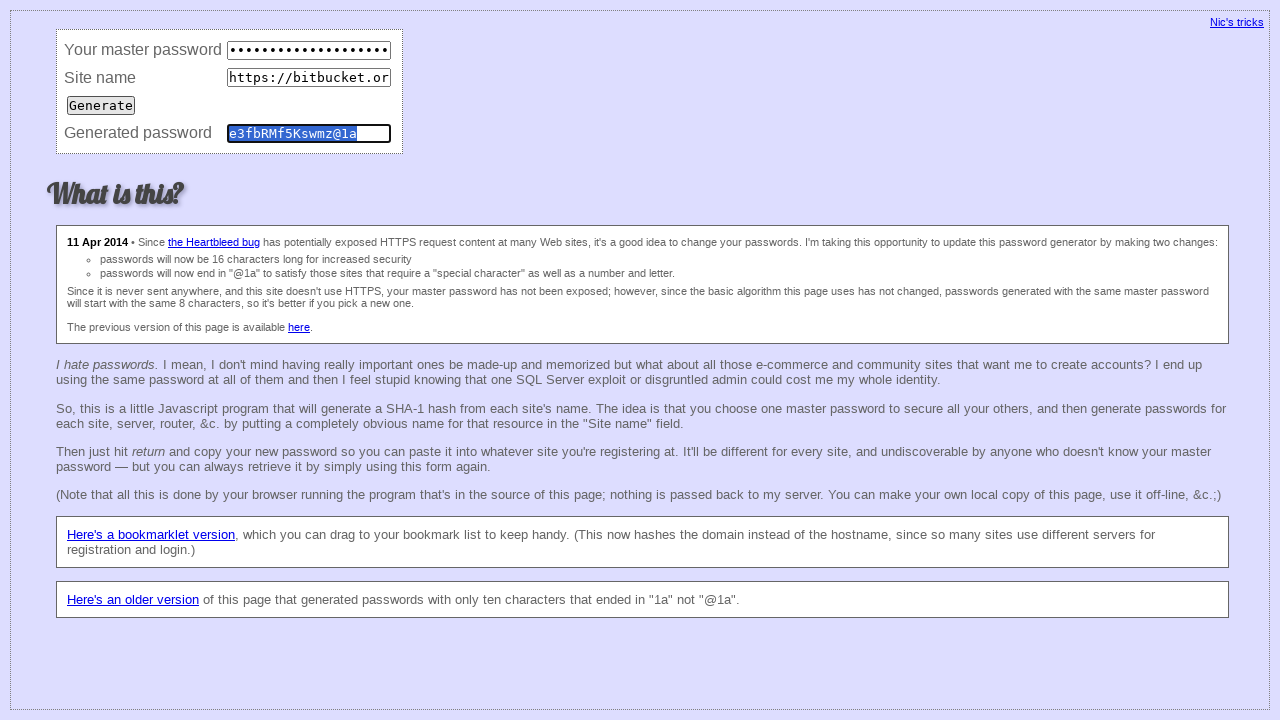

Waited 50ms for password generation (iteration 1)
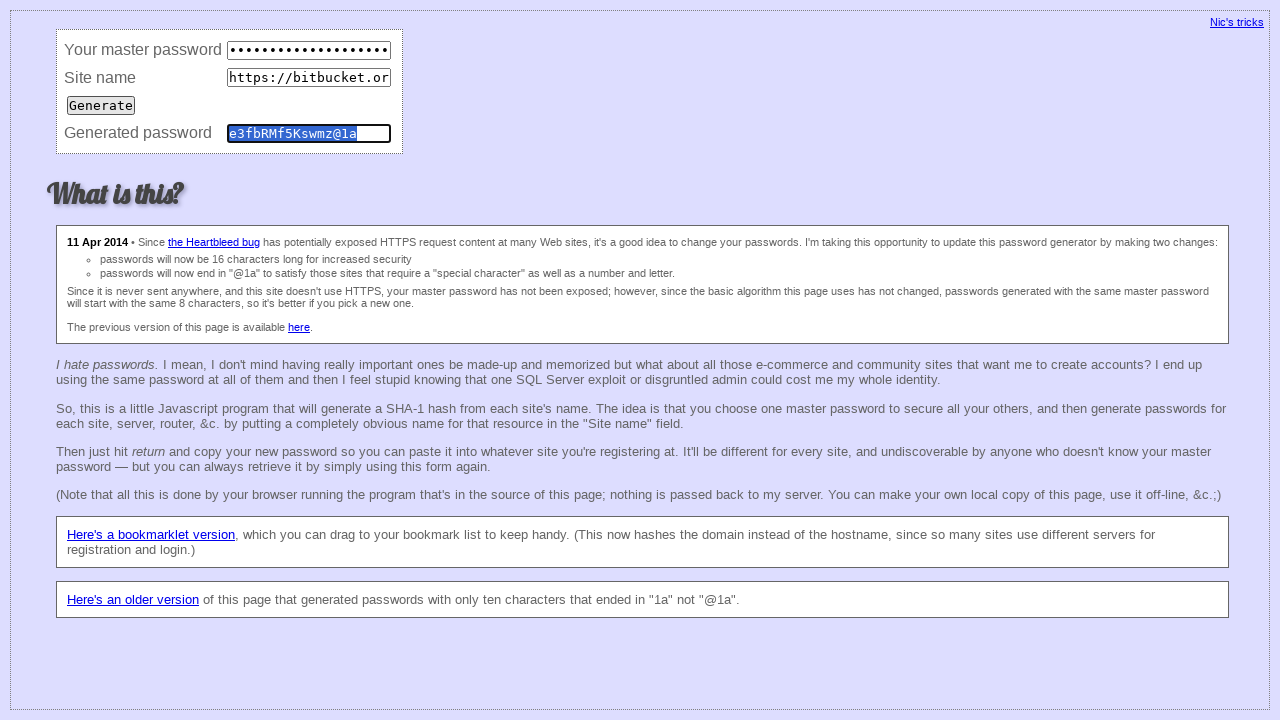

Retrieved generated password value (iteration 1): e3fbRMf5Kswmz@1a
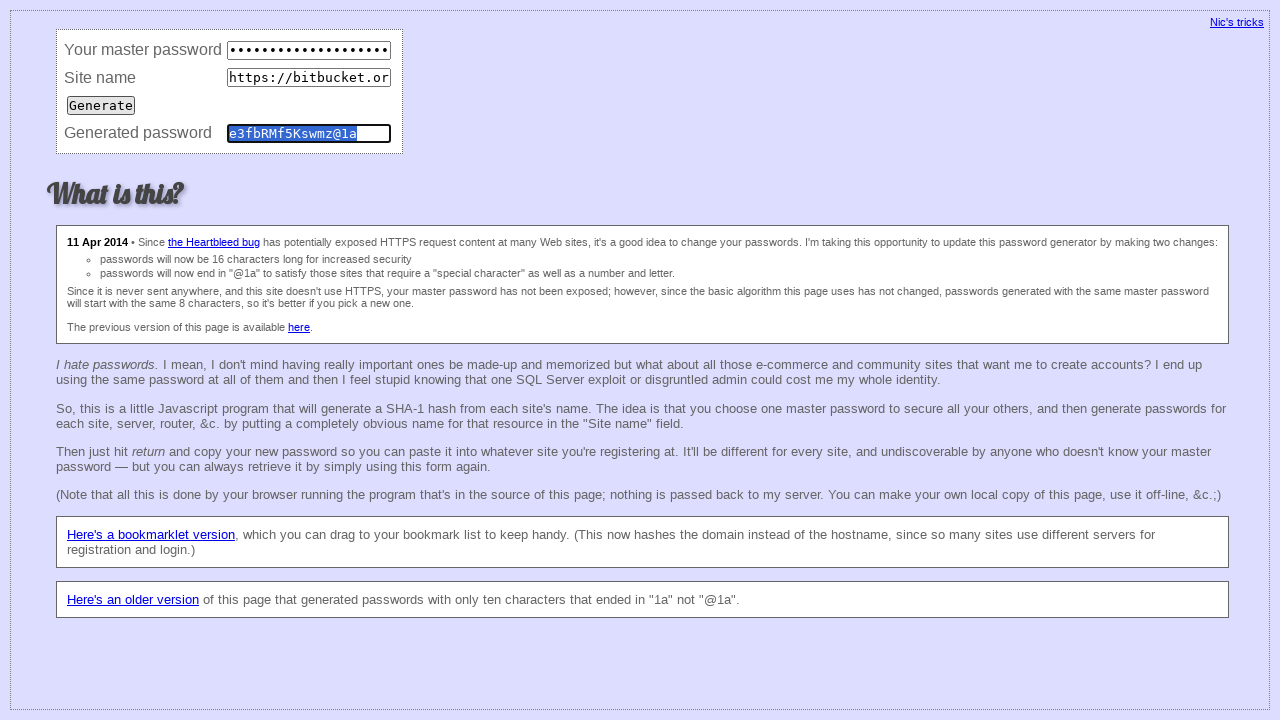

Stored baseline password for comparison: e3fbRMf5Kswmz@1a
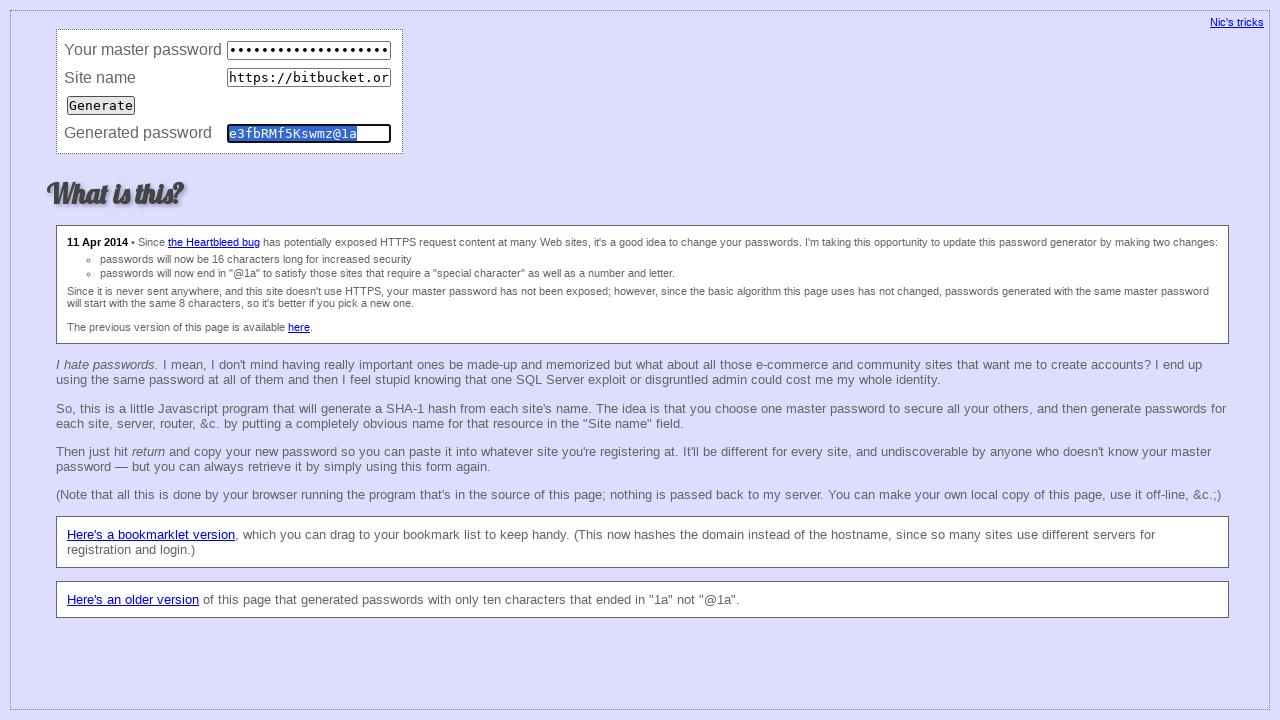

Waited 50ms before clearing fields (iteration 1)
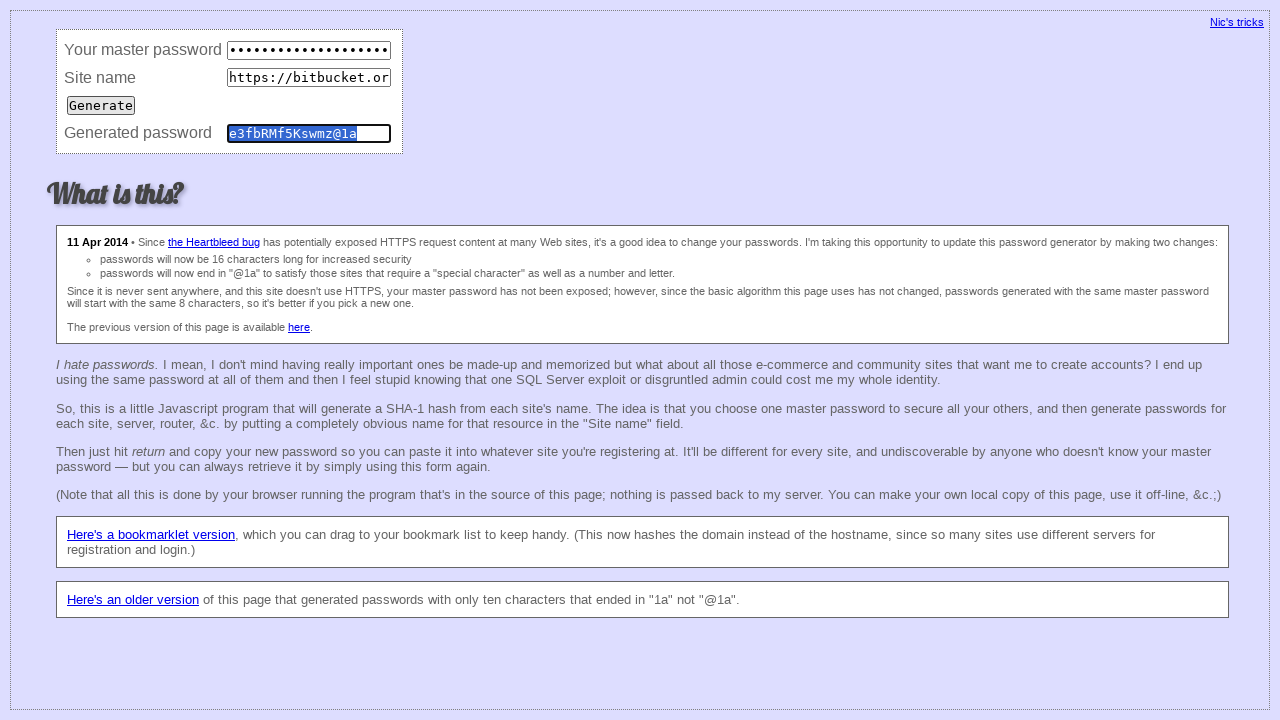

Cleared master password field (iteration 1) on input[name='master']
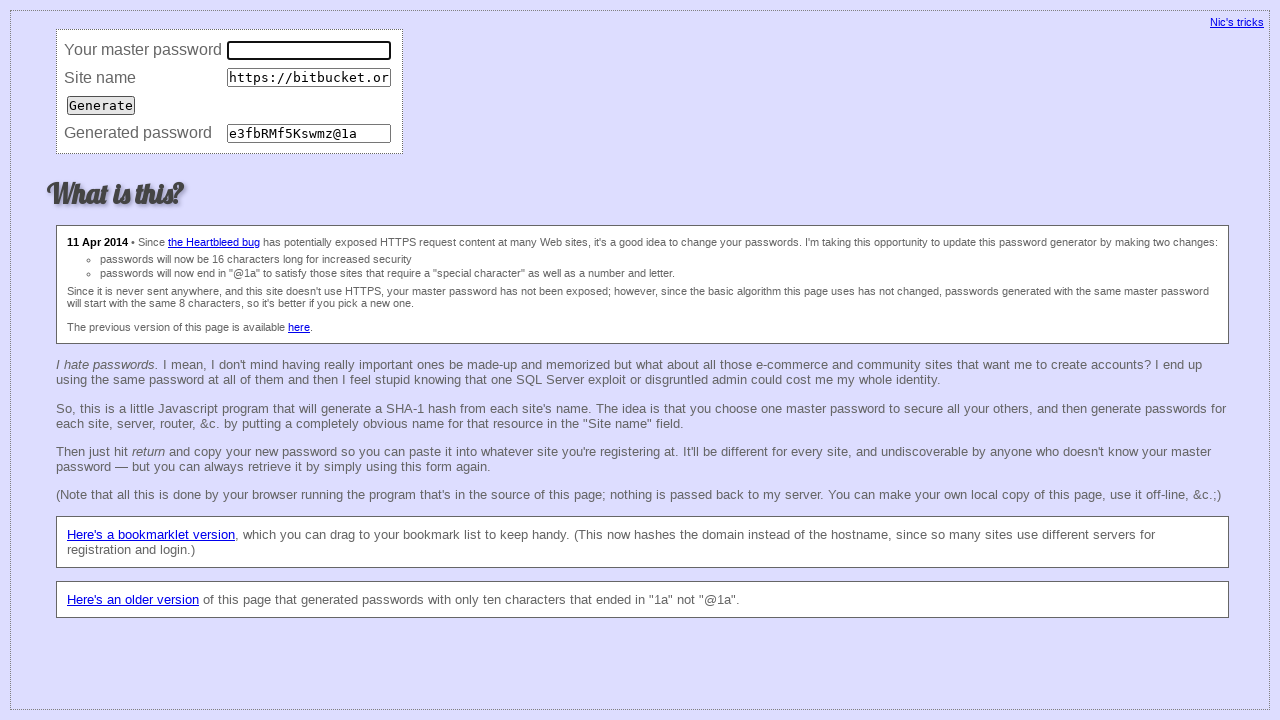

Cleared site URL field (iteration 1) on input[name='site']
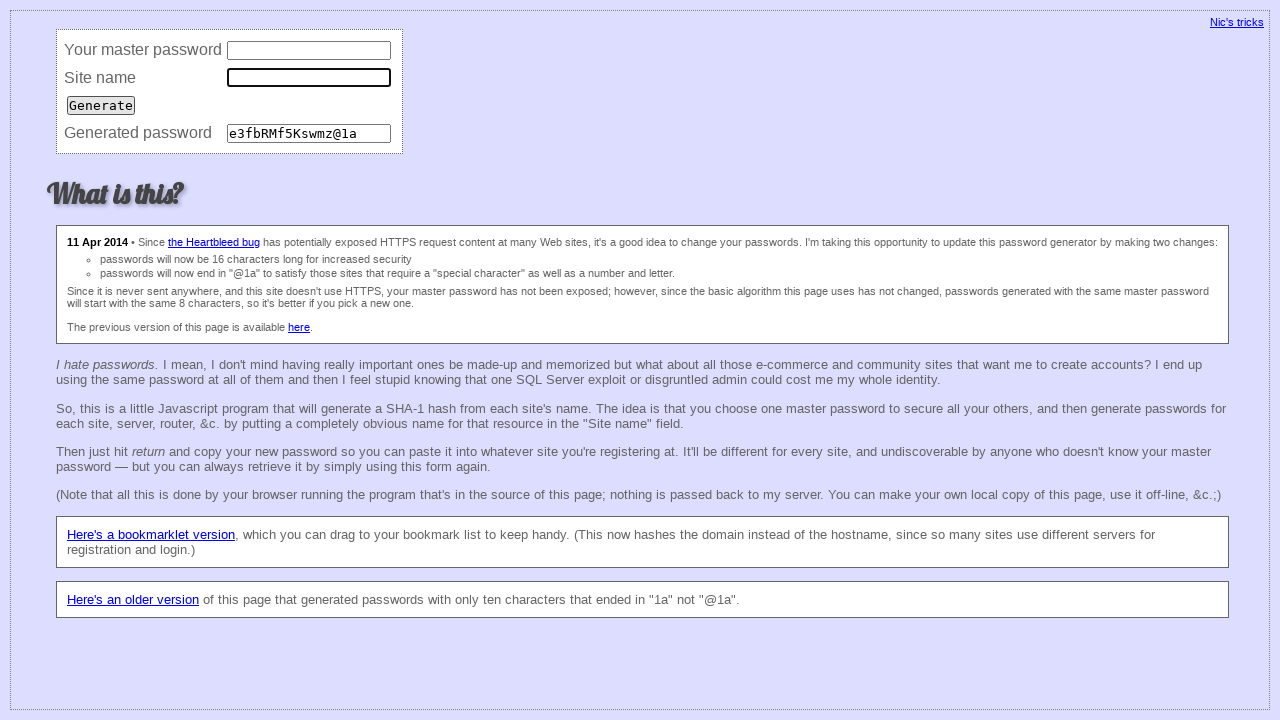

Cleared password field (iteration 1) on input[name='password']
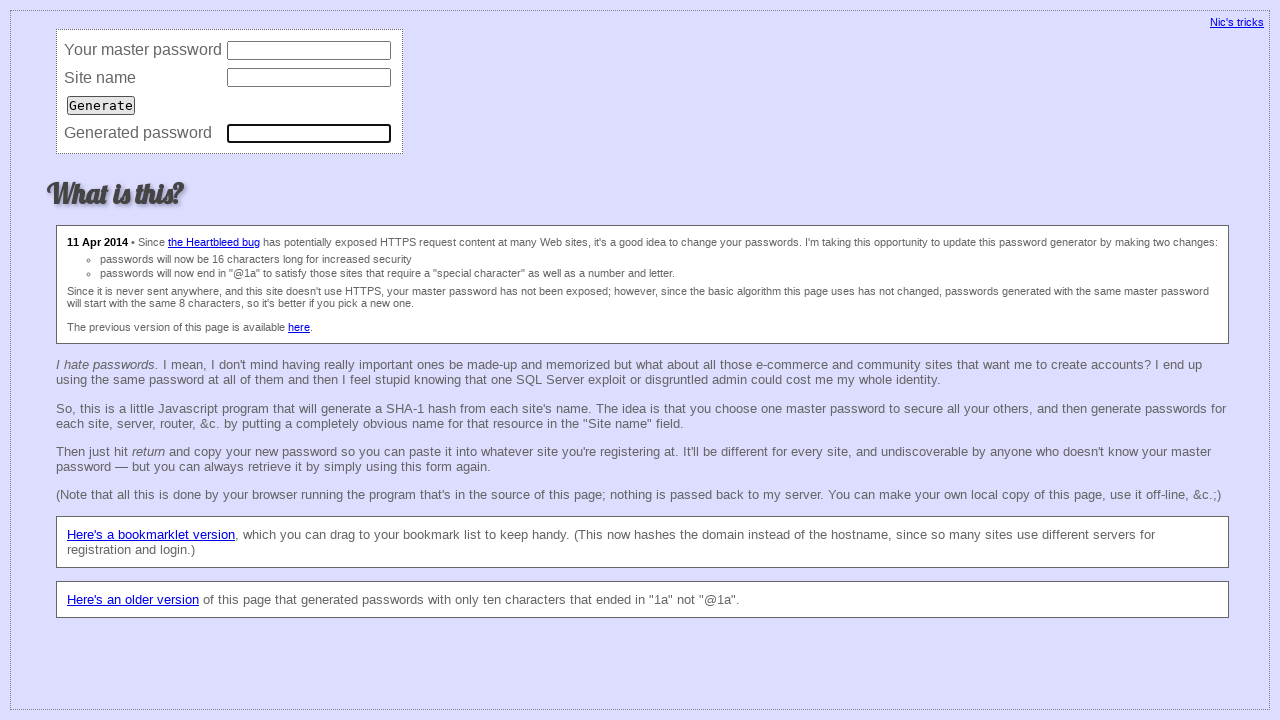

Filled master password field (iteration 2) on input[name='master']
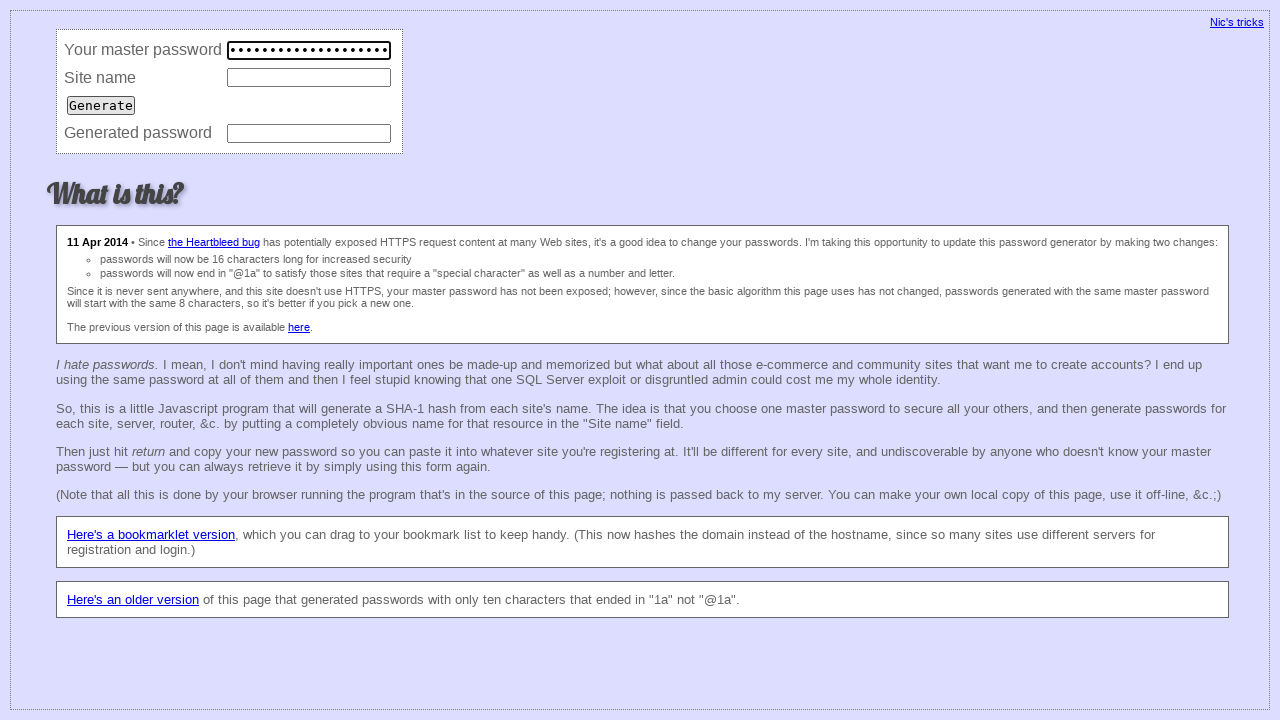

Filled site URL field with 'https://bitbucket.org/' (iteration 2) on input[name='site']
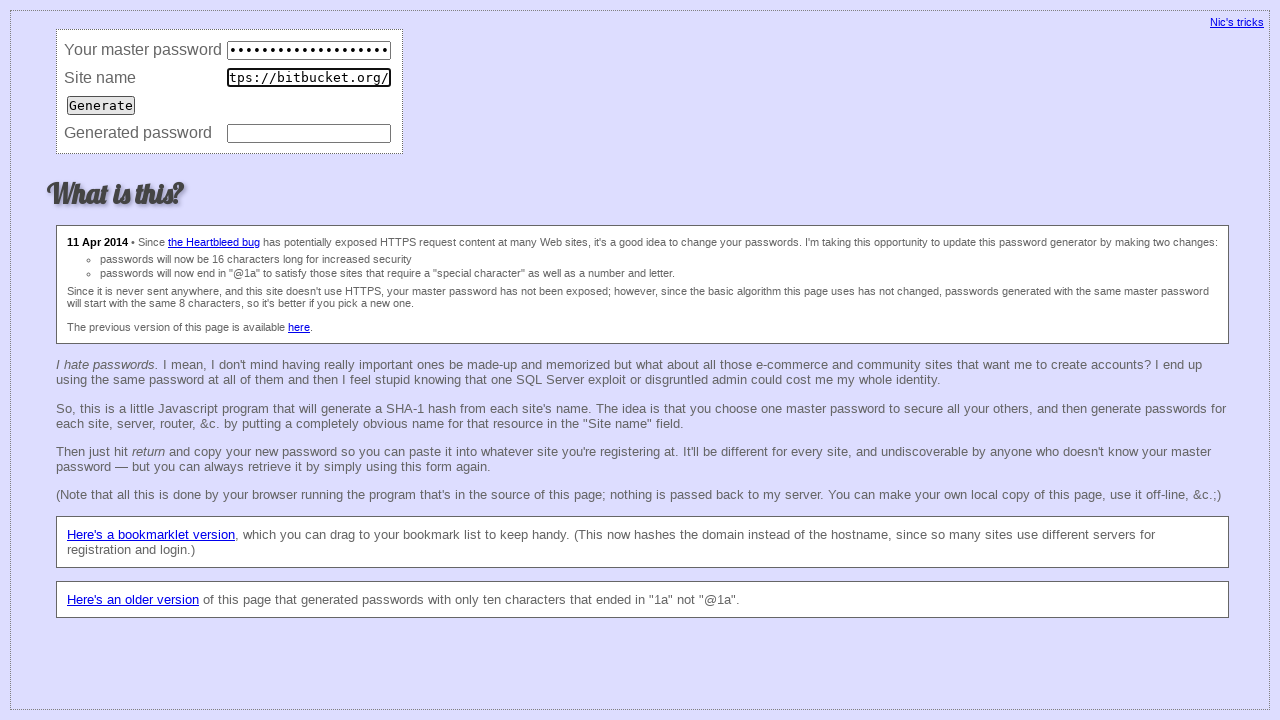

Clicked Generate button (iteration 2) at (101, 105) on input[value='Generate']
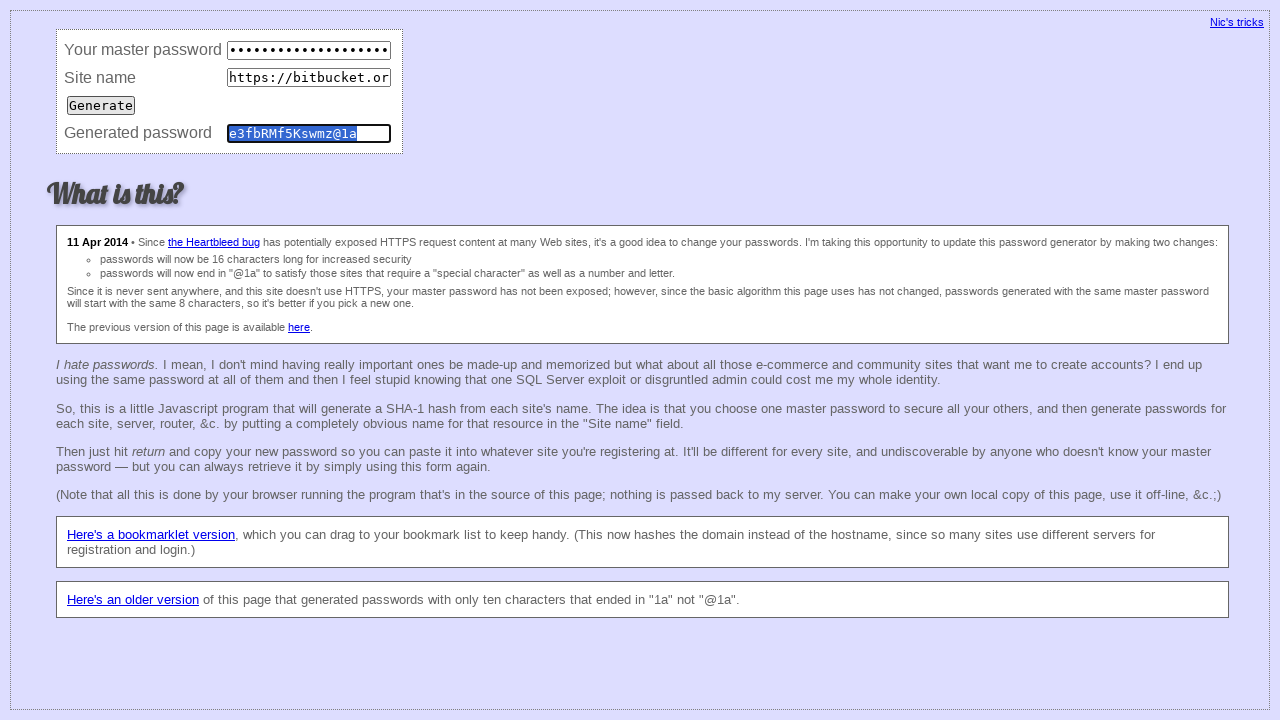

Waited 50ms for password generation (iteration 2)
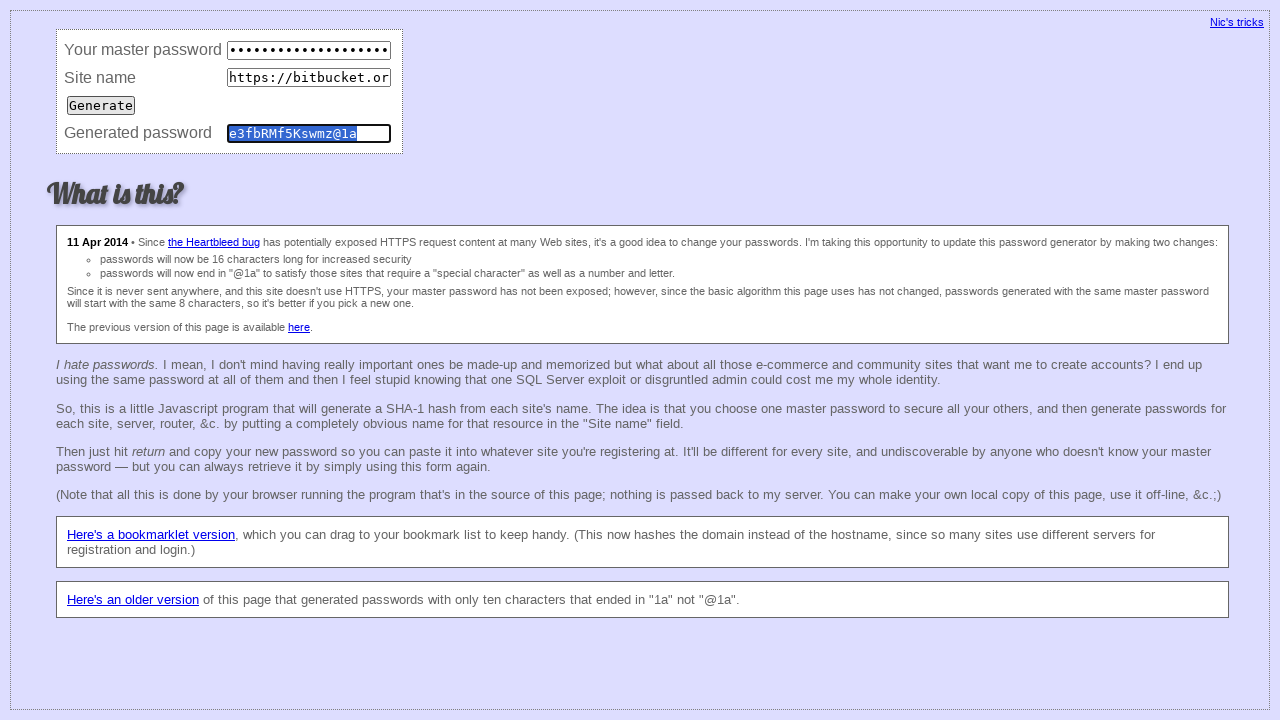

Retrieved generated password value (iteration 2): e3fbRMf5Kswmz@1a
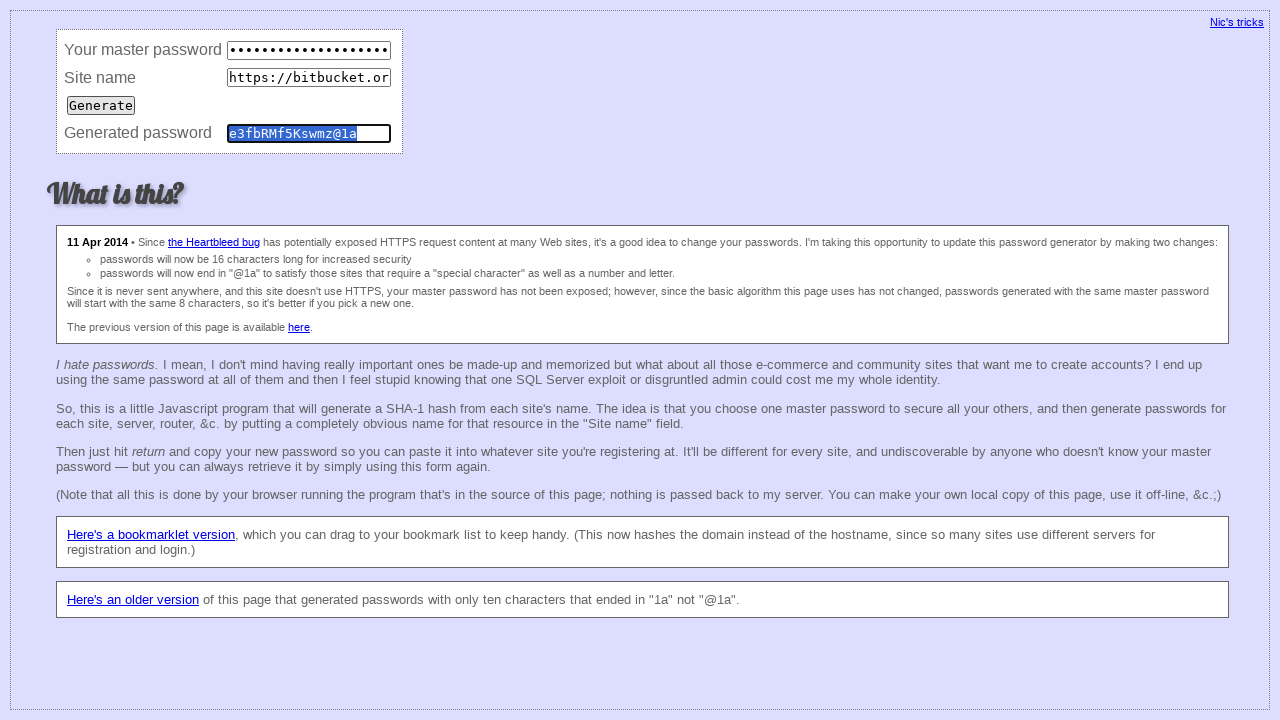

Waited 50ms before clearing fields (iteration 2)
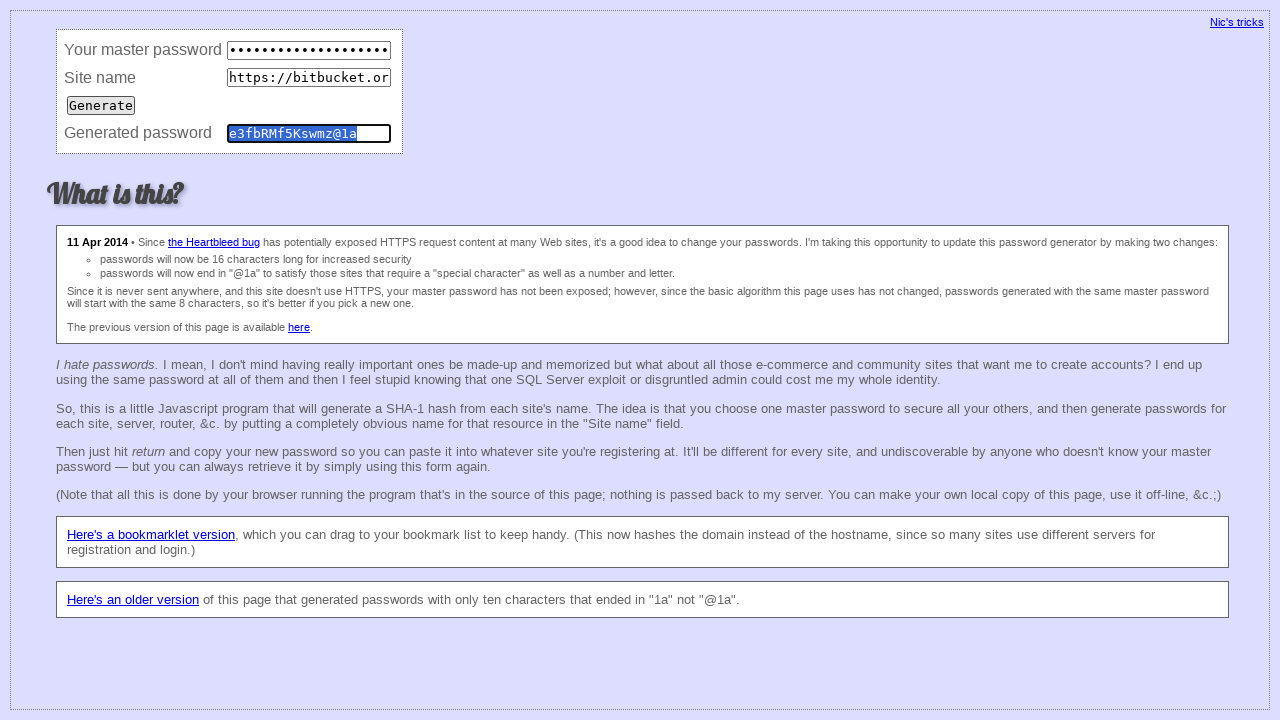

Cleared master password field (iteration 2) on input[name='master']
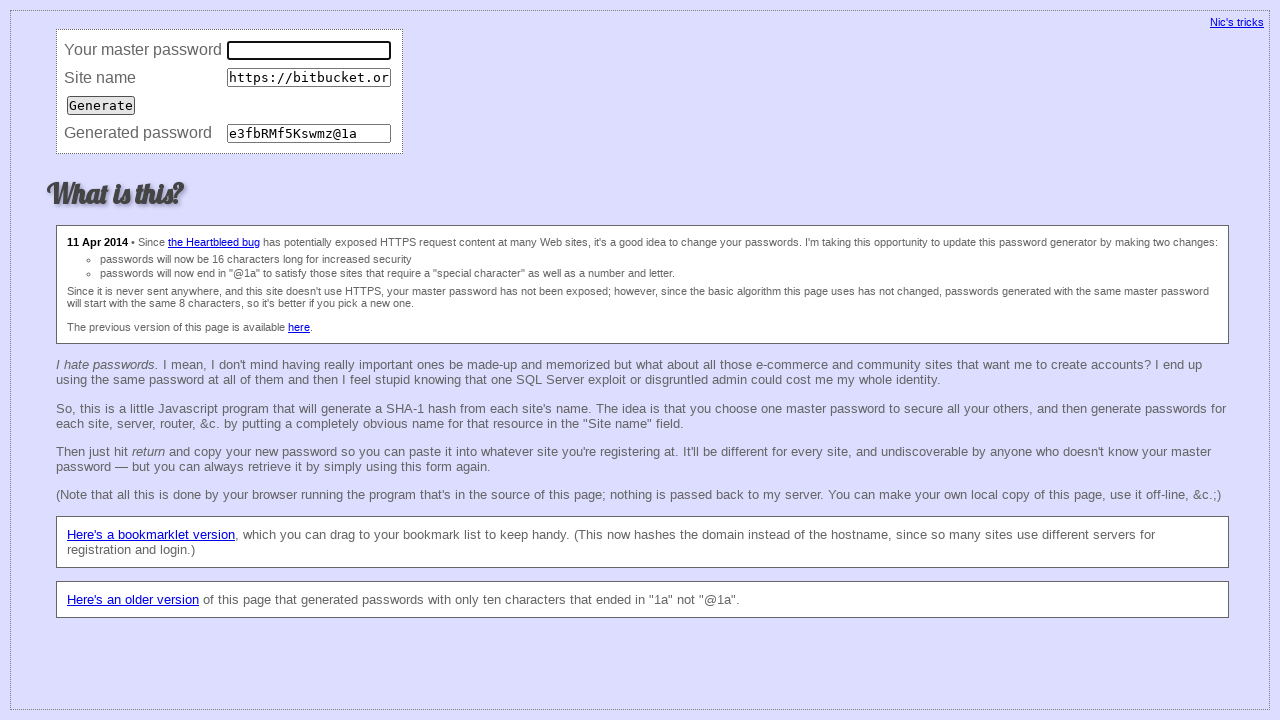

Cleared site URL field (iteration 2) on input[name='site']
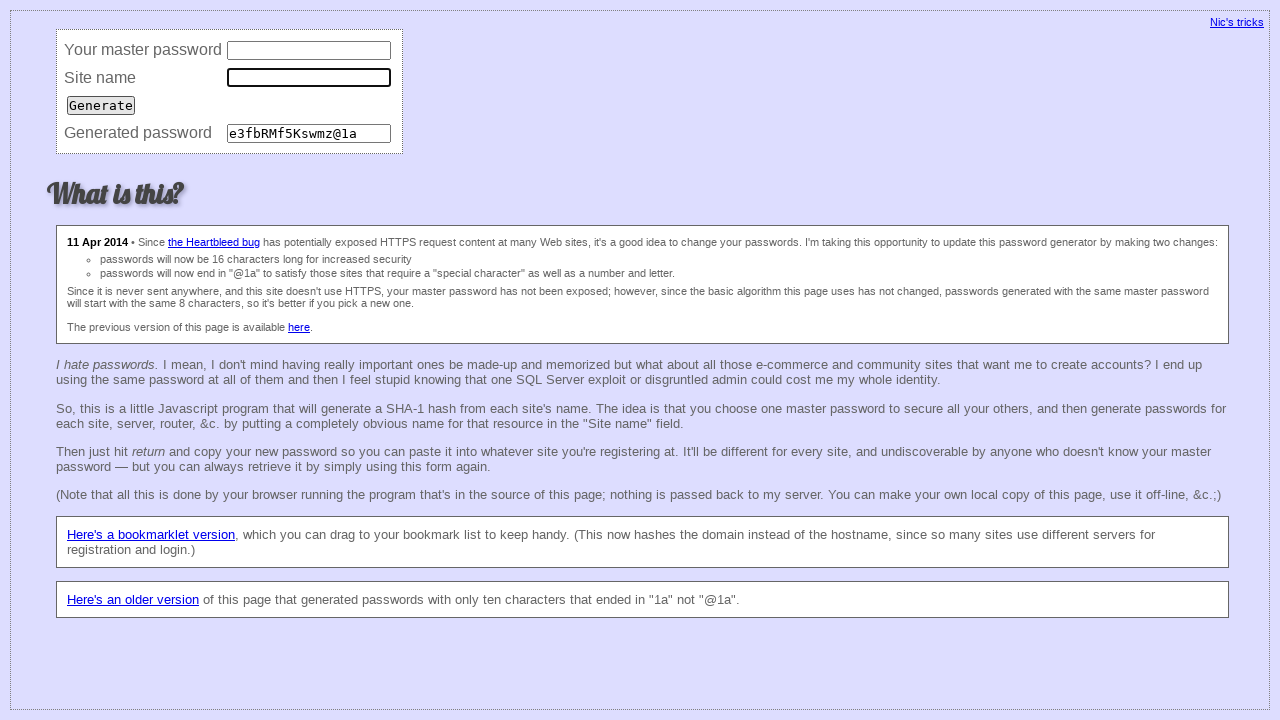

Cleared password field (iteration 2) on input[name='password']
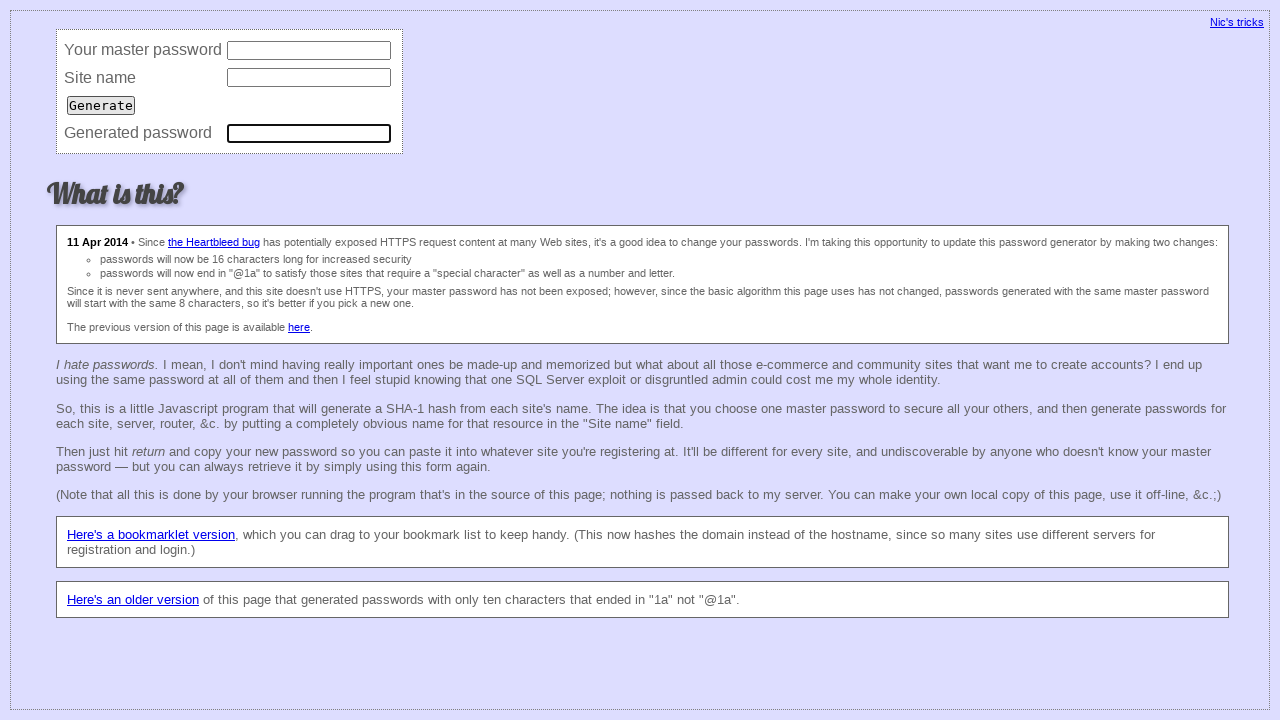

Filled master password field (iteration 3) on input[name='master']
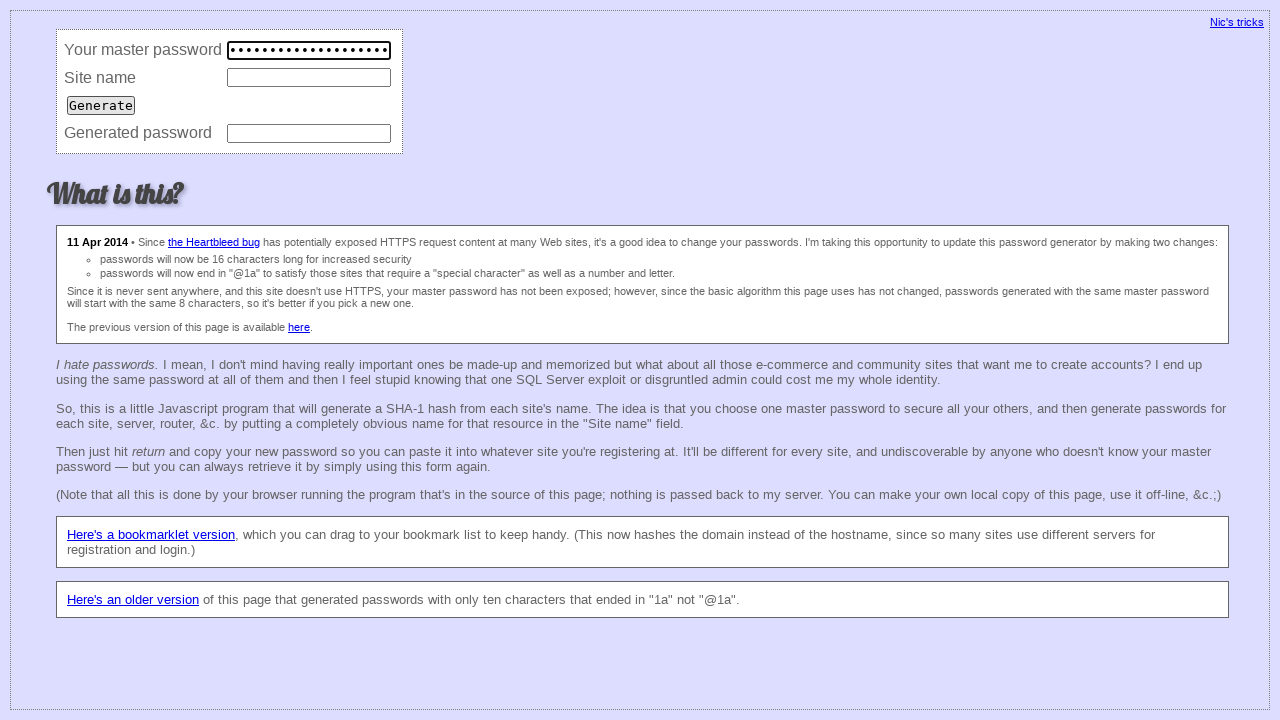

Filled site URL field with 'https://bitbucket.org/' (iteration 3) on input[name='site']
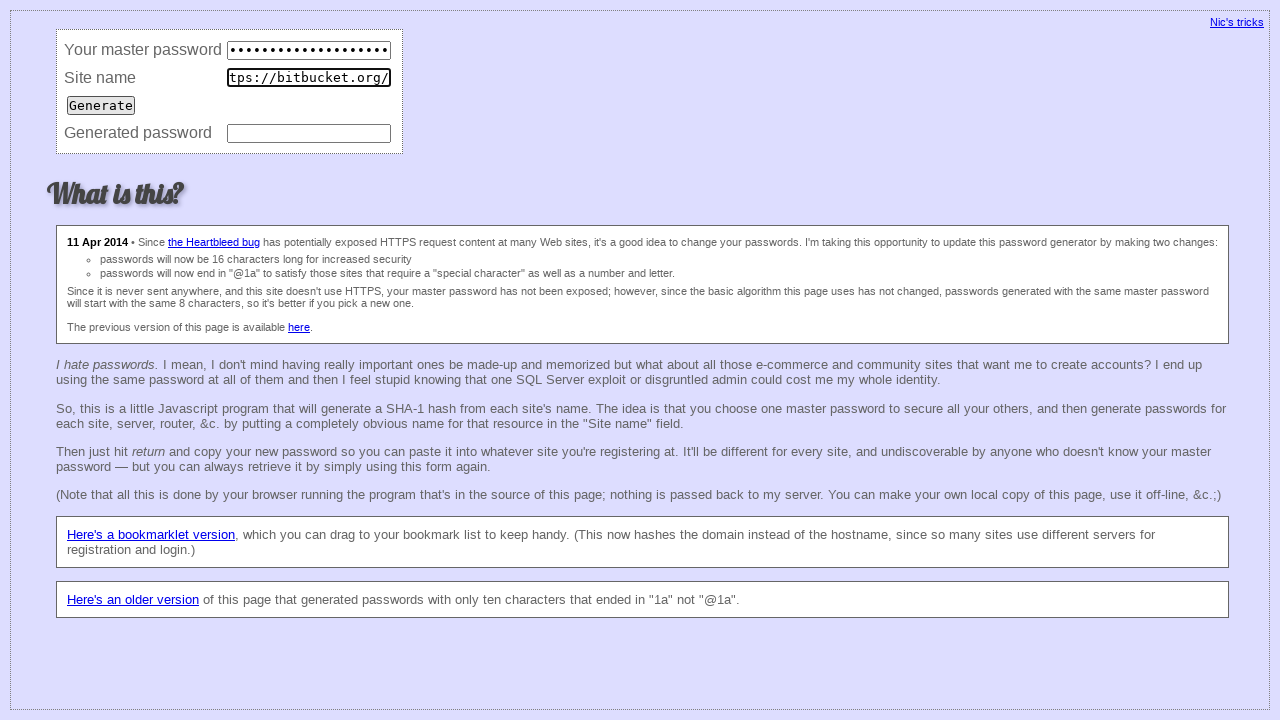

Clicked Generate button (iteration 3) at (101, 105) on input[value='Generate']
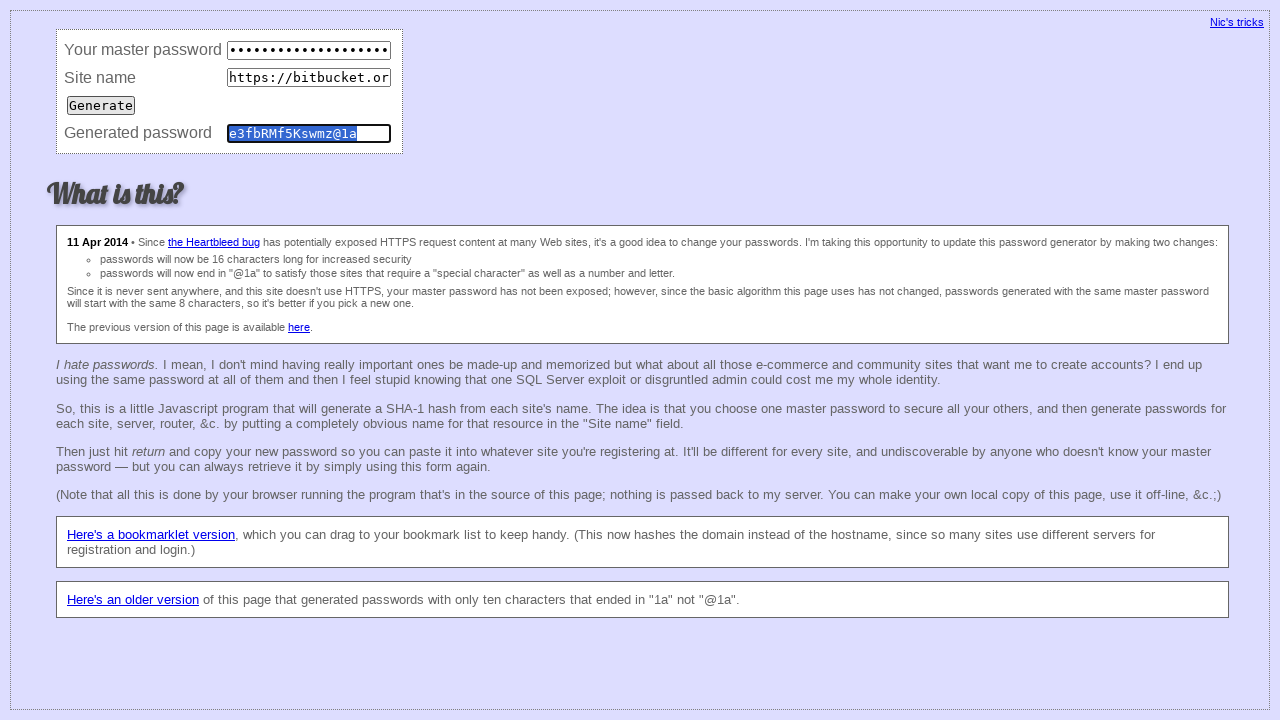

Waited 50ms for password generation (iteration 3)
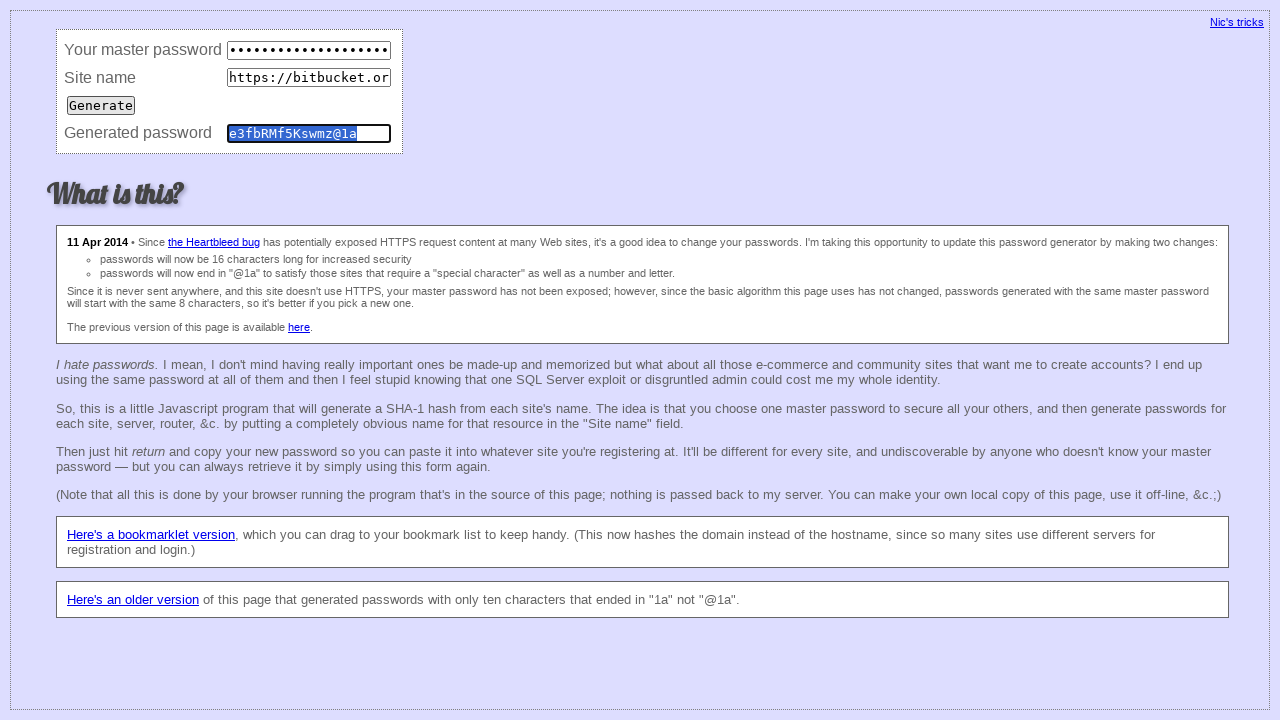

Retrieved generated password value (iteration 3): e3fbRMf5Kswmz@1a
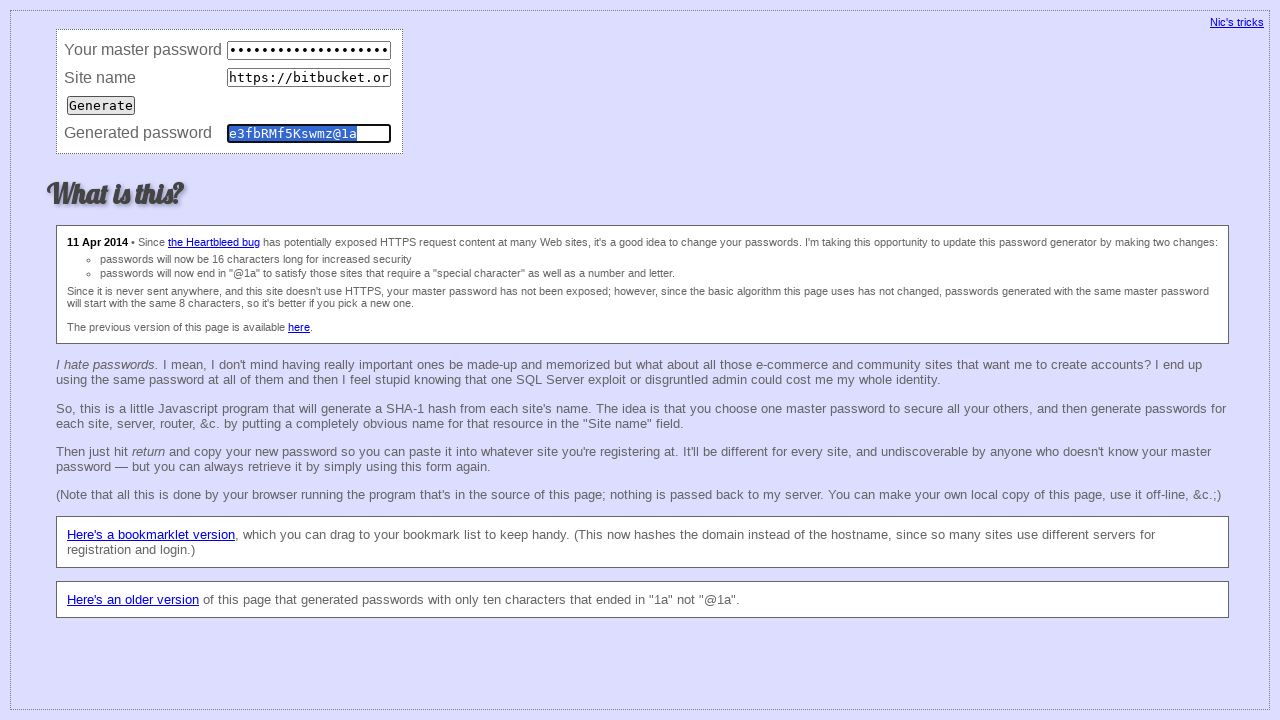

Waited 50ms before clearing fields (iteration 3)
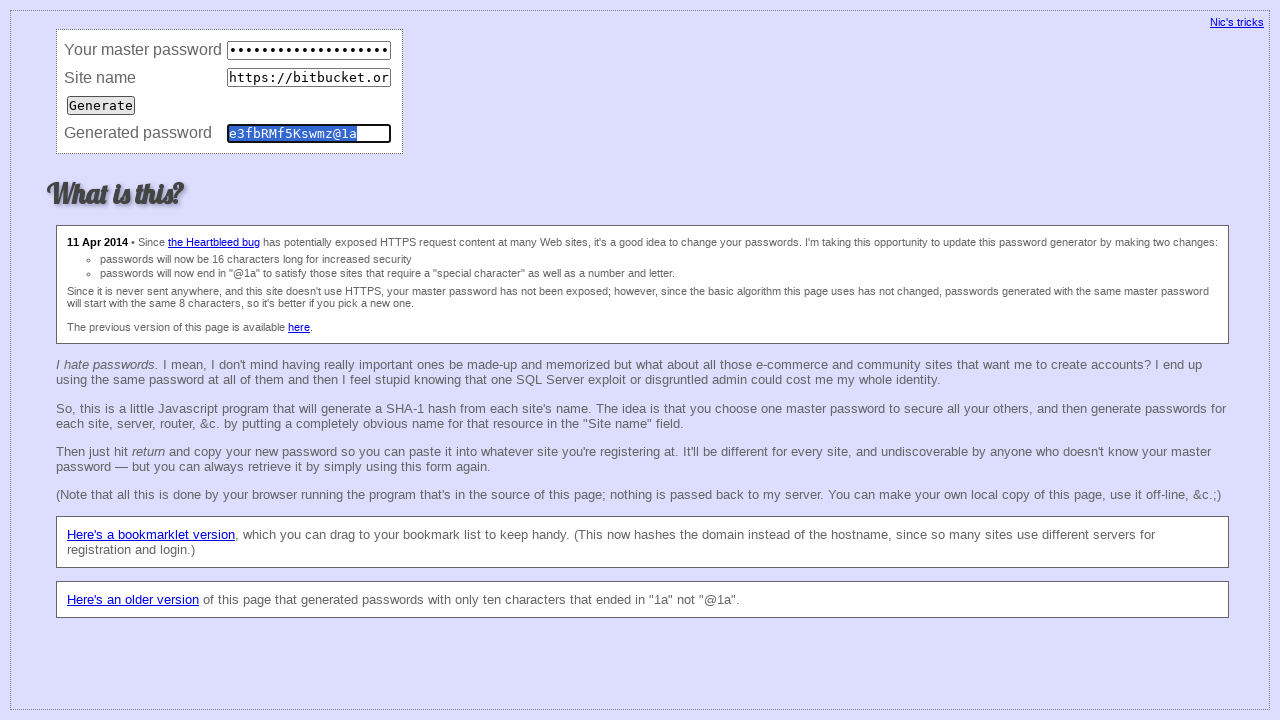

Cleared master password field (iteration 3) on input[name='master']
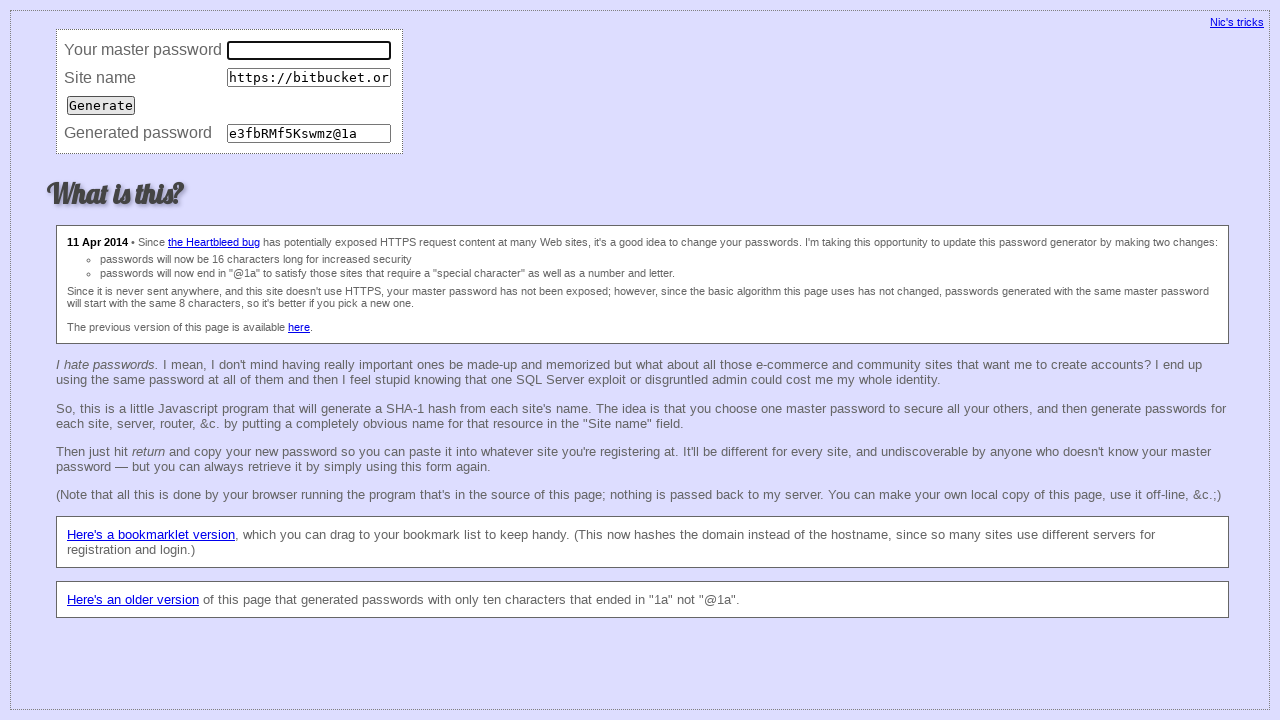

Cleared site URL field (iteration 3) on input[name='site']
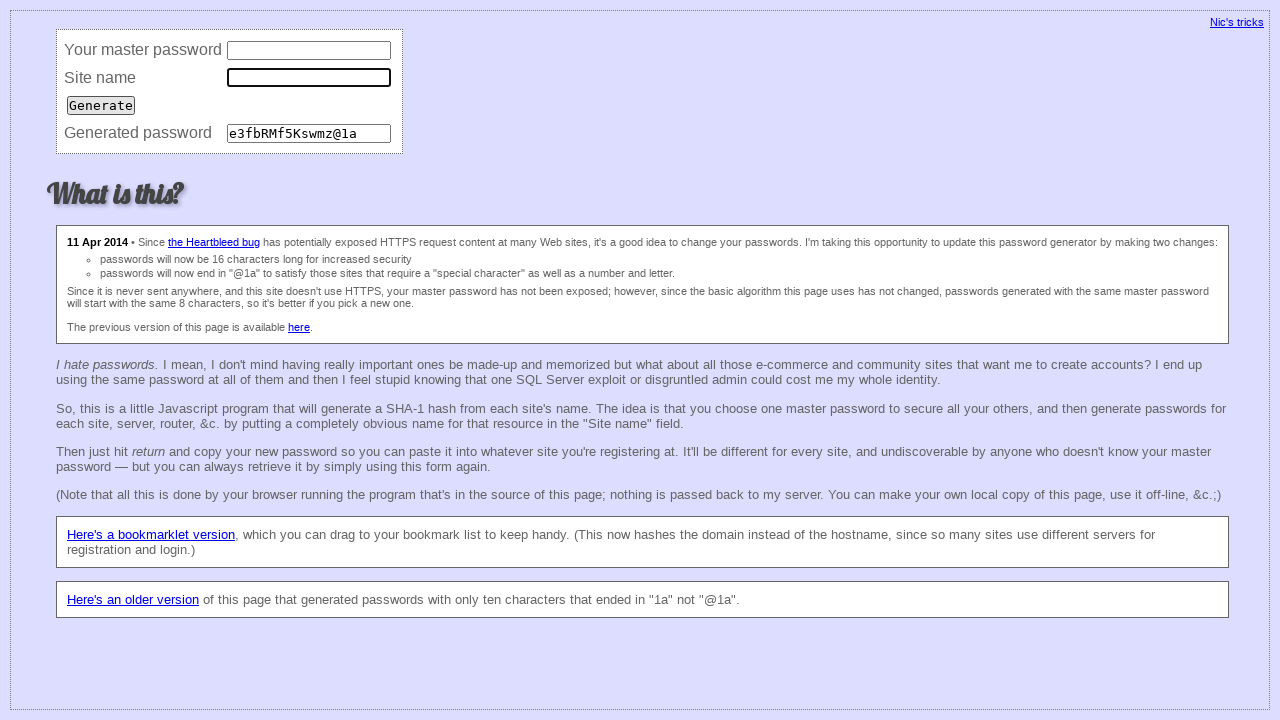

Cleared password field (iteration 3) on input[name='password']
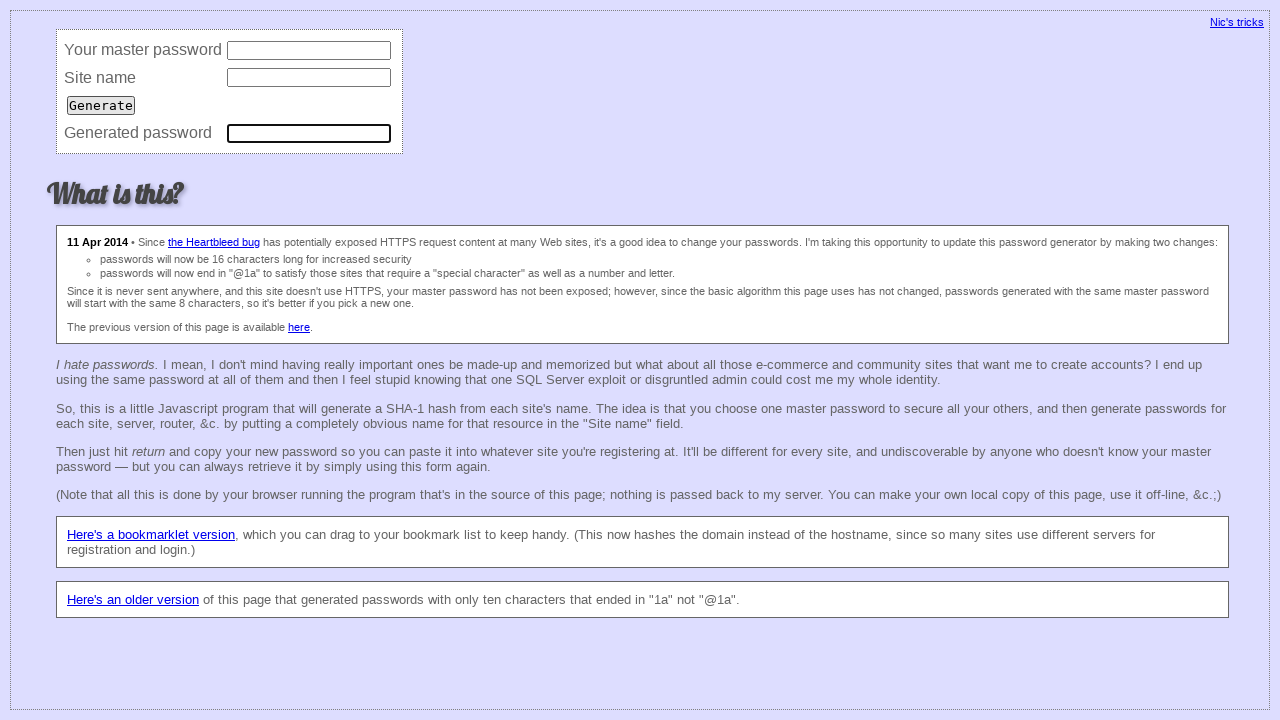

Filled master password field (iteration 4) on input[name='master']
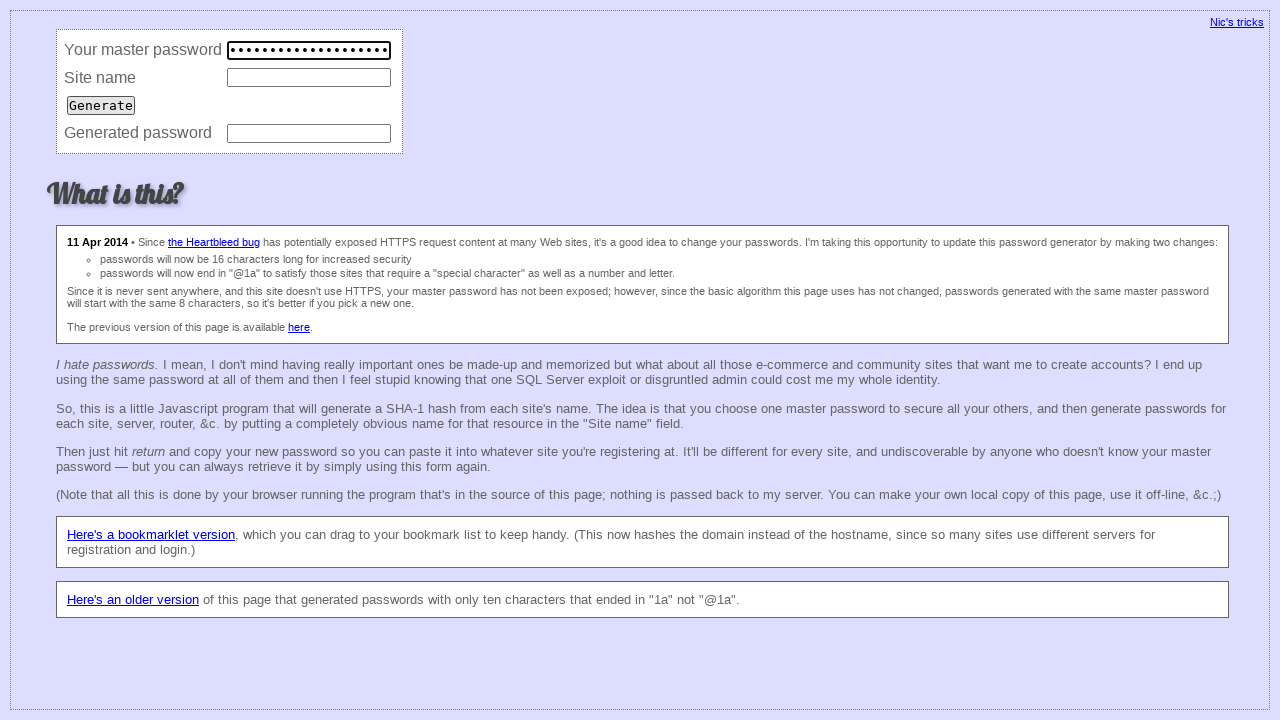

Filled site URL field with 'https://bitbucket.org/' (iteration 4) on input[name='site']
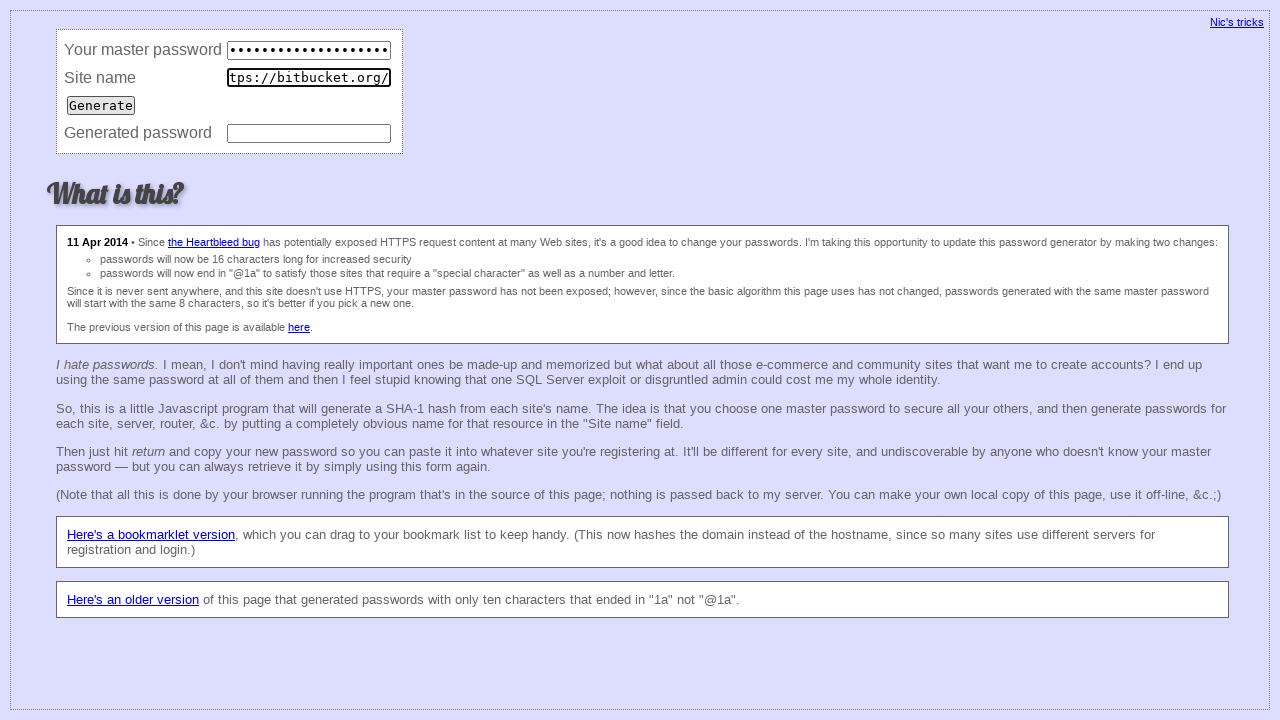

Clicked Generate button (iteration 4) at (101, 105) on input[value='Generate']
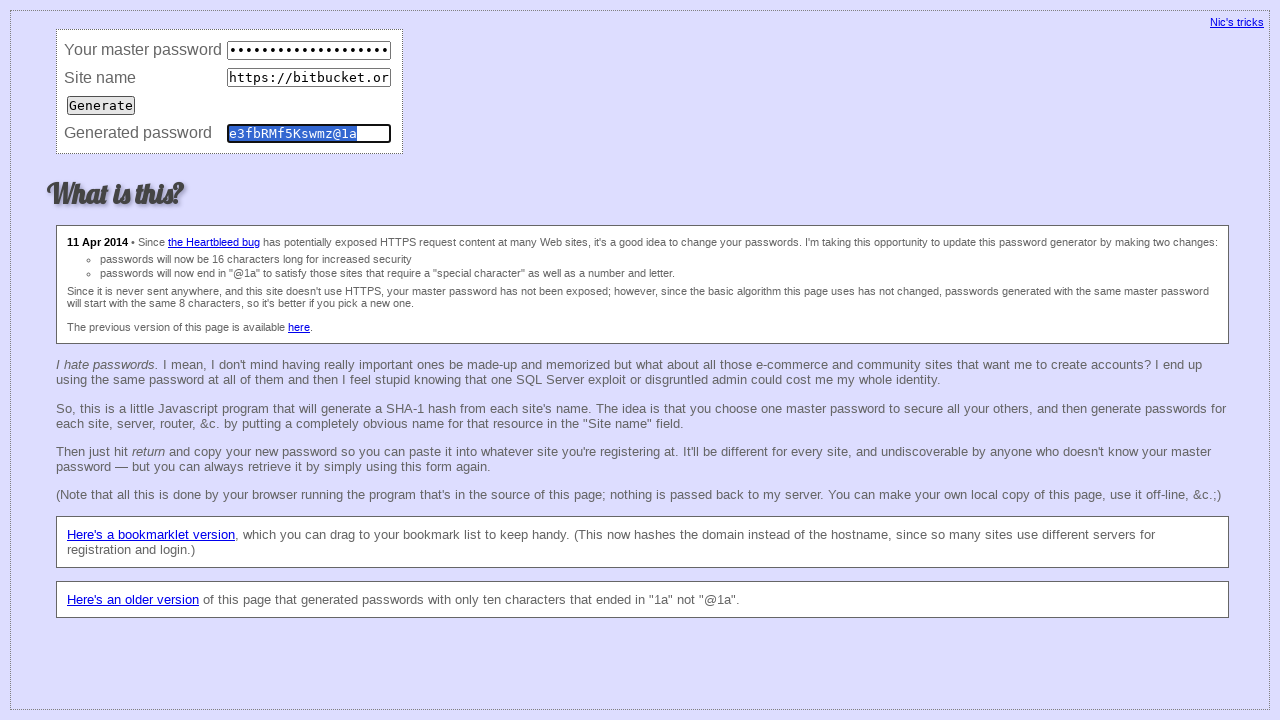

Waited 50ms for password generation (iteration 4)
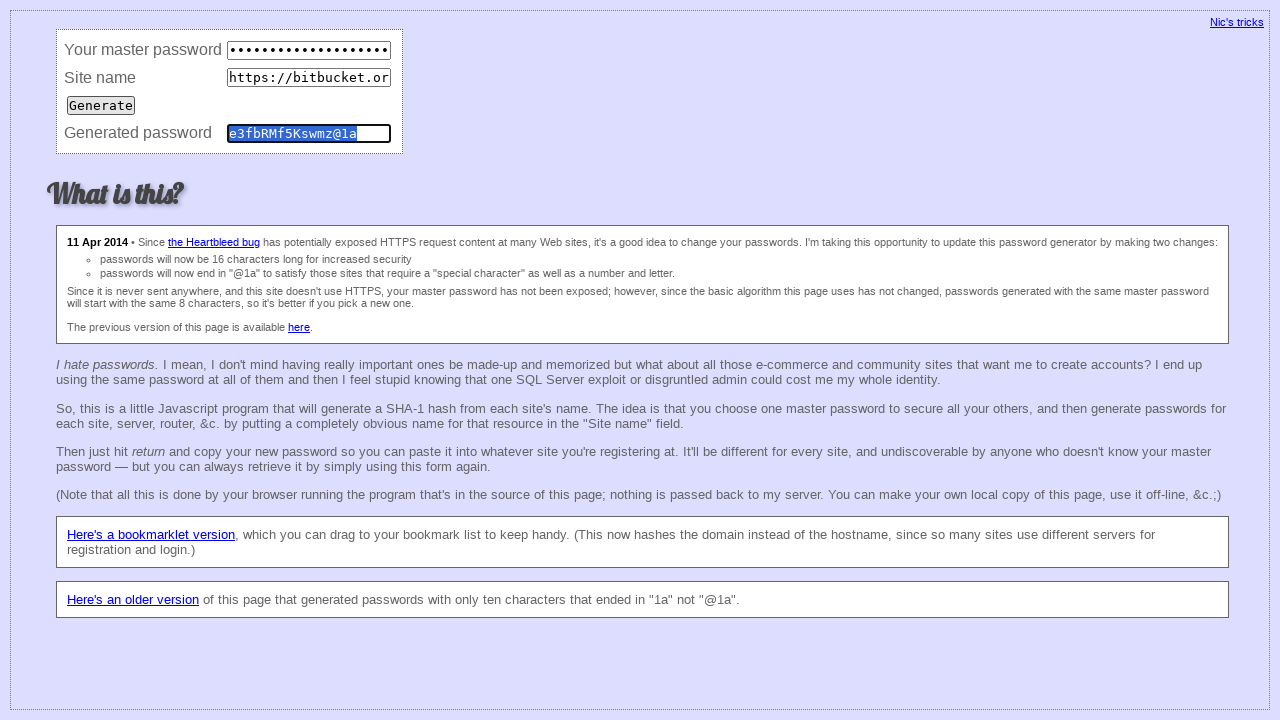

Retrieved generated password value (iteration 4): e3fbRMf5Kswmz@1a
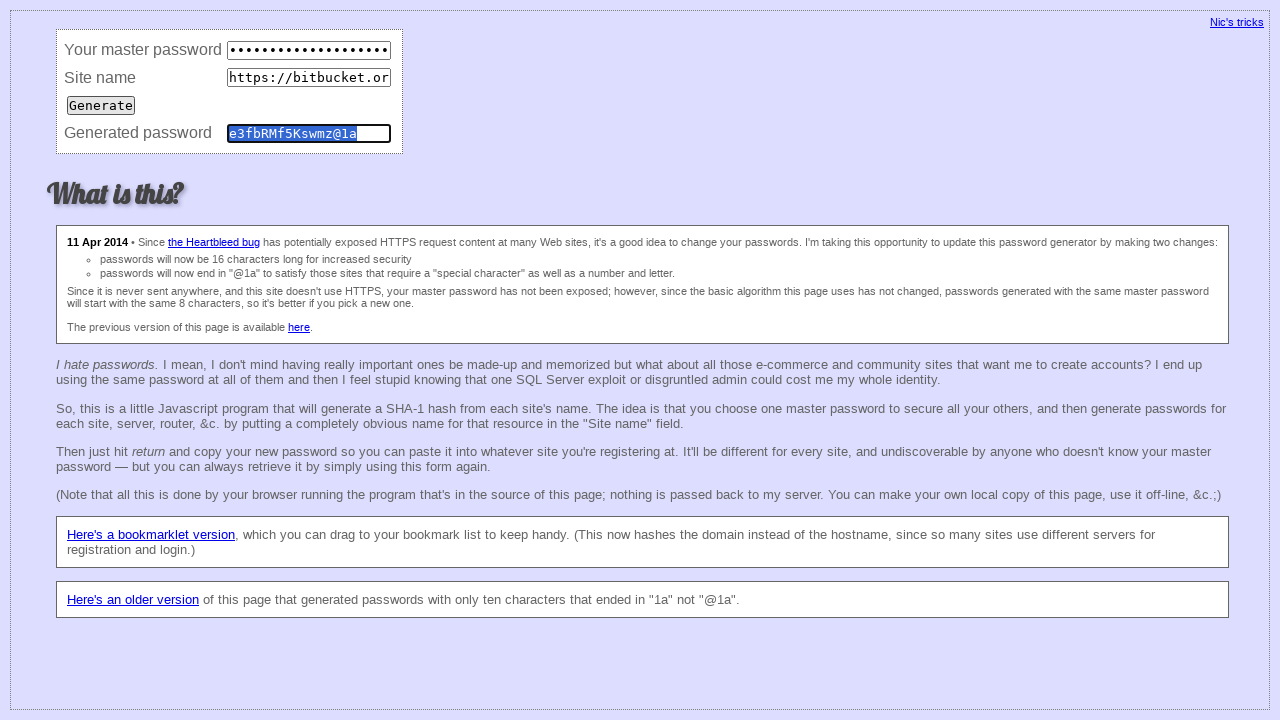

Waited 50ms before clearing fields (iteration 4)
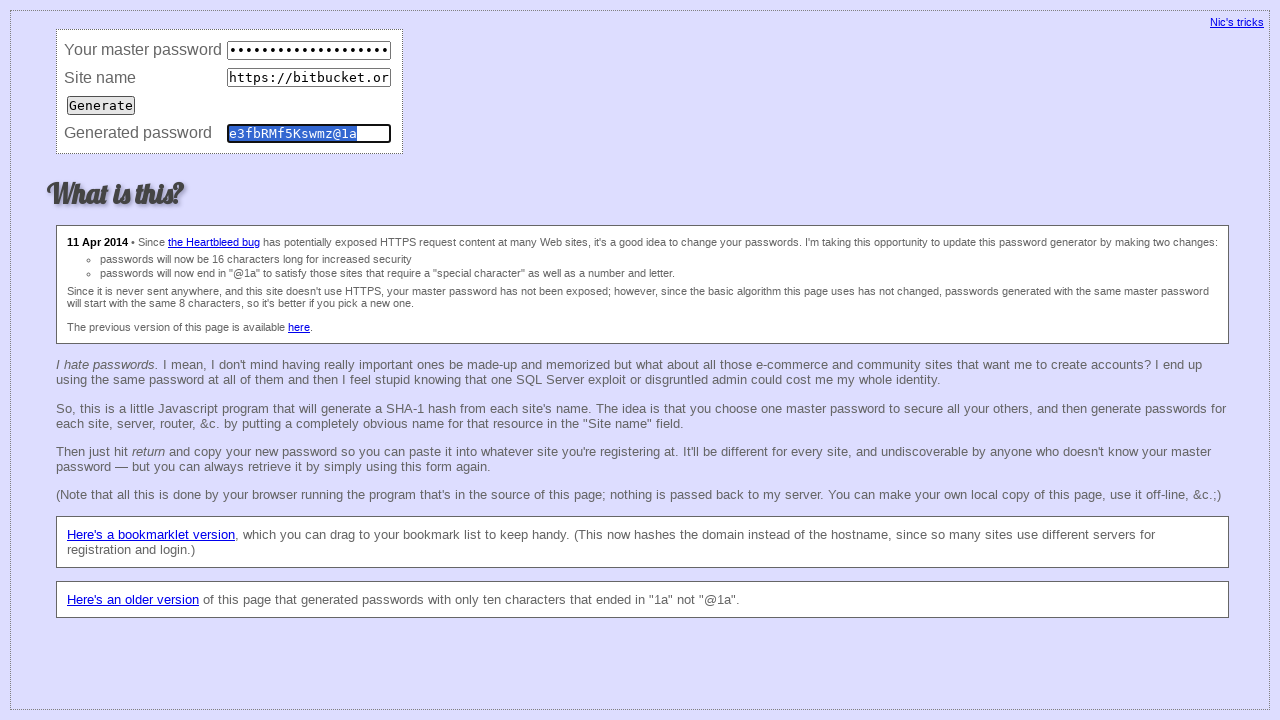

Cleared master password field (iteration 4) on input[name='master']
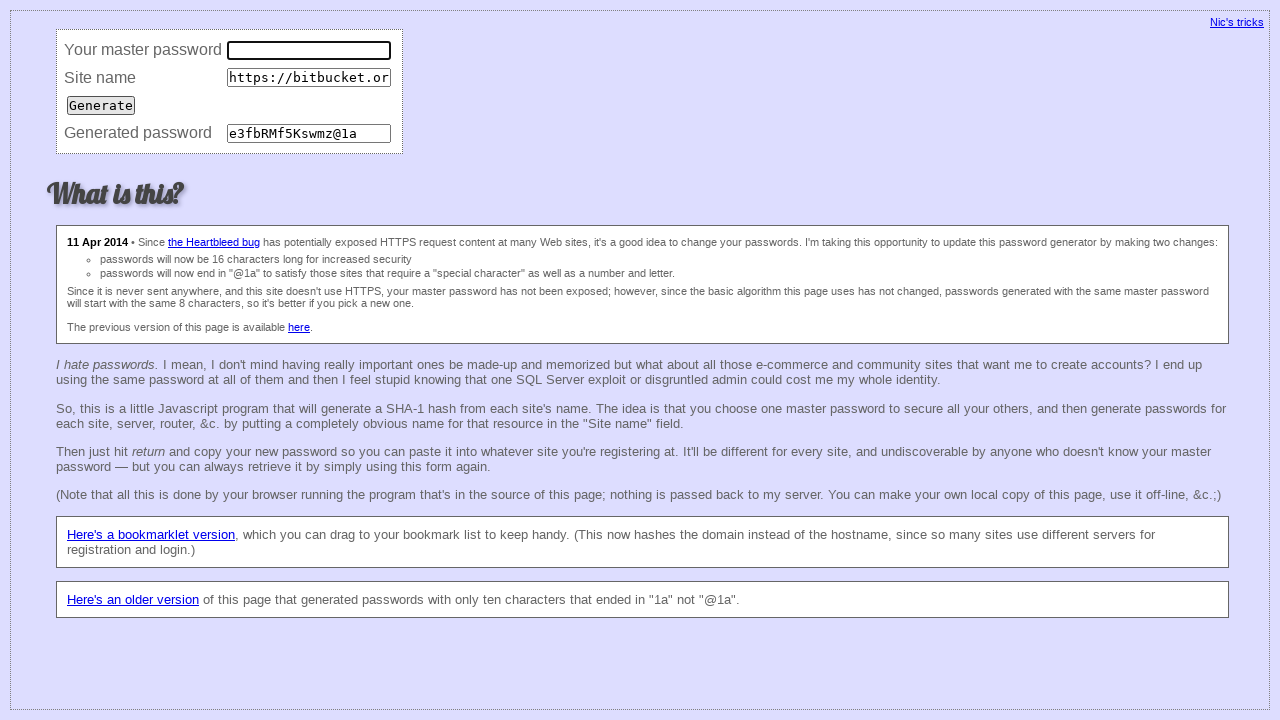

Cleared site URL field (iteration 4) on input[name='site']
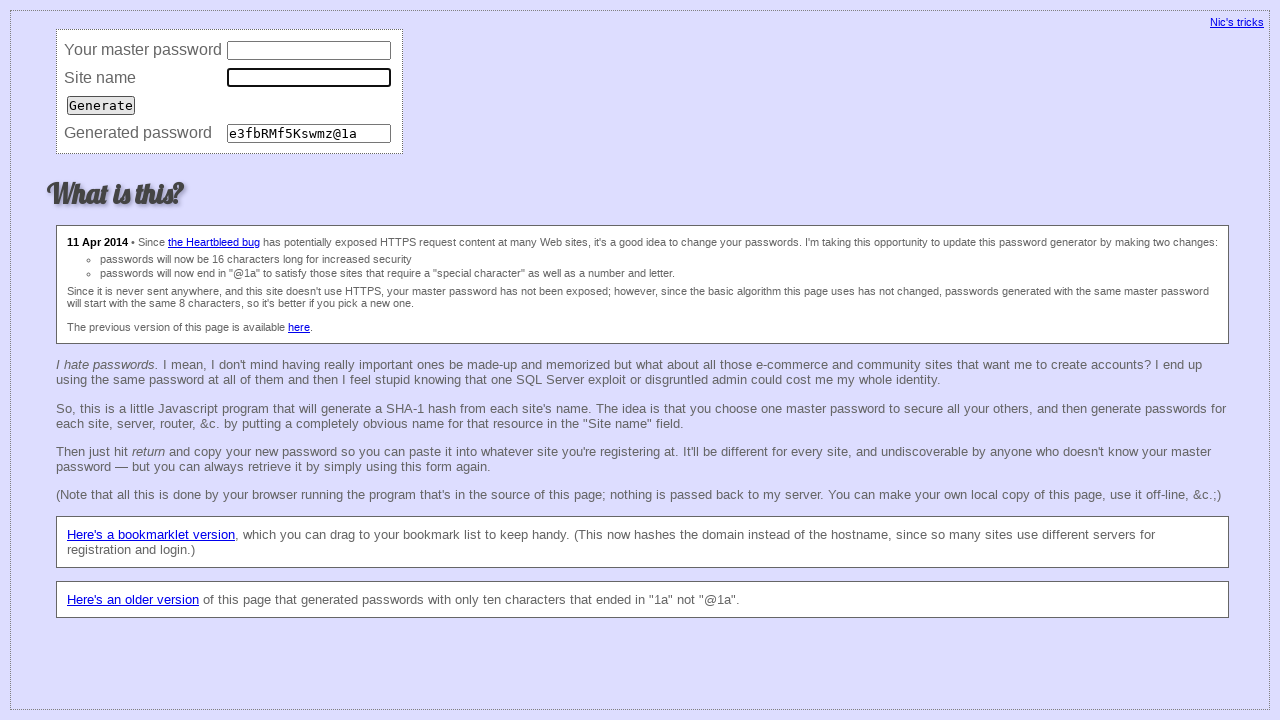

Cleared password field (iteration 4) on input[name='password']
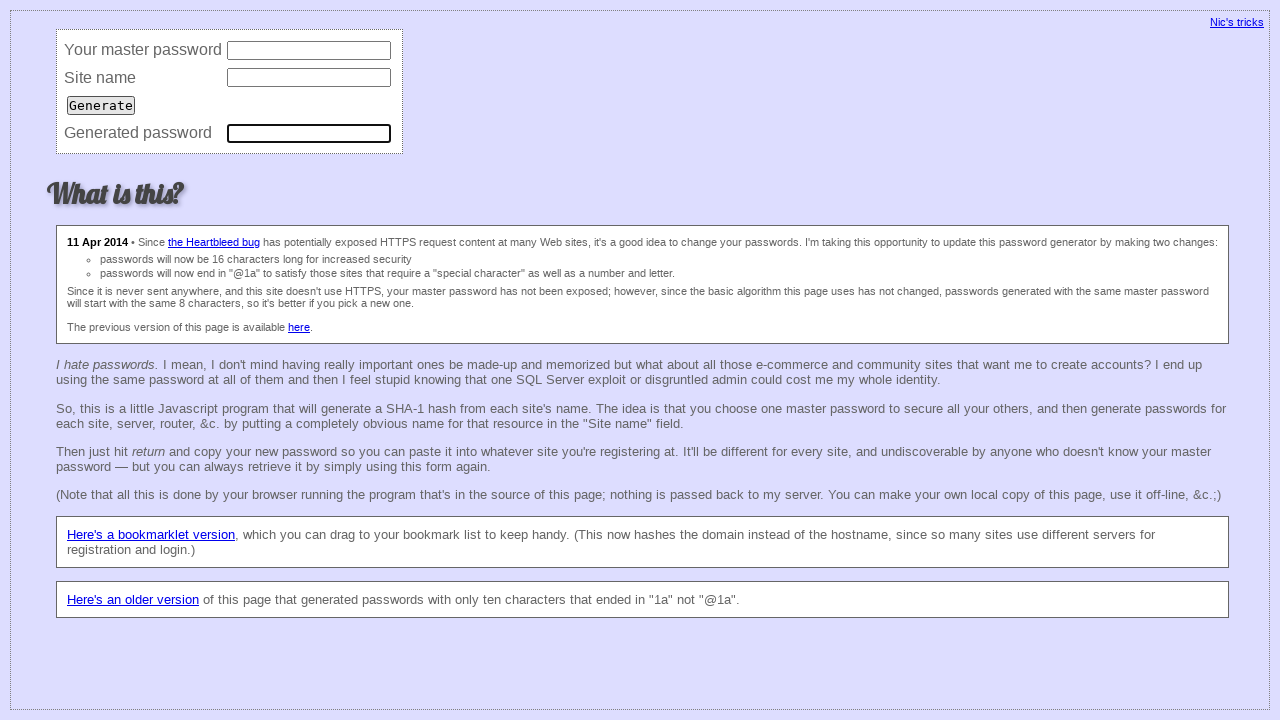

Filled master password field (iteration 5) on input[name='master']
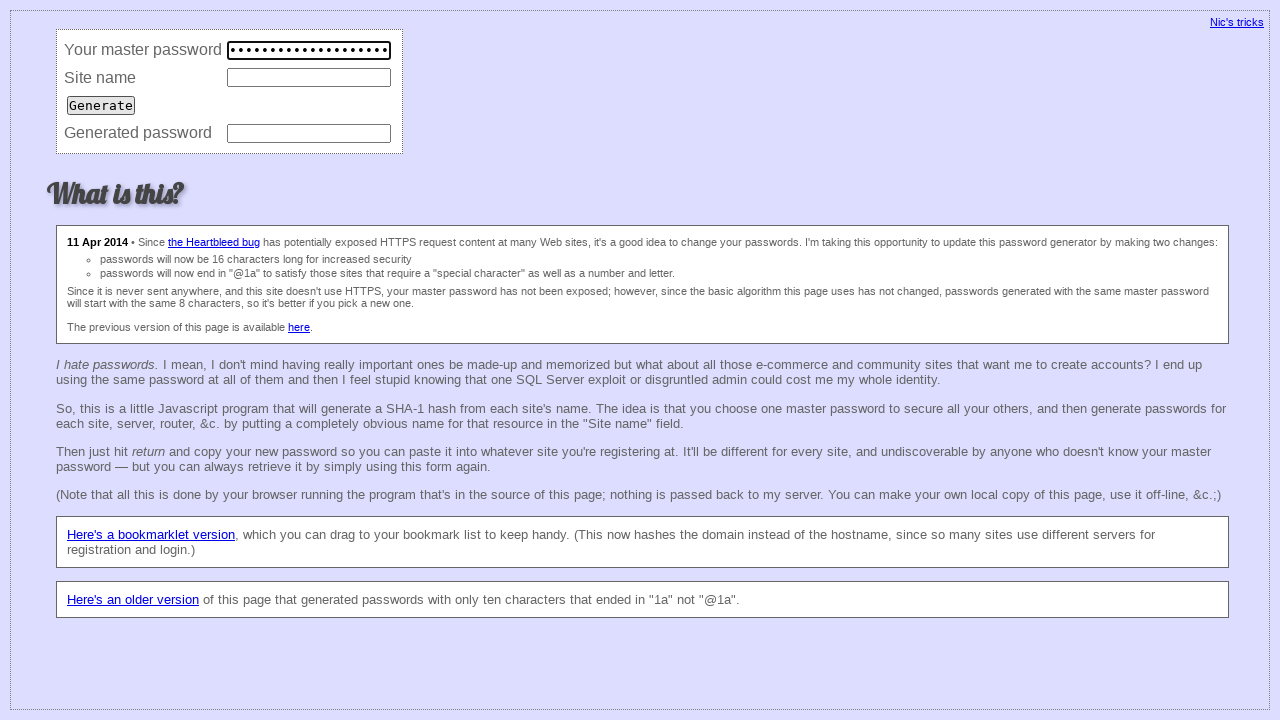

Filled site URL field with 'https://bitbucket.org/' (iteration 5) on input[name='site']
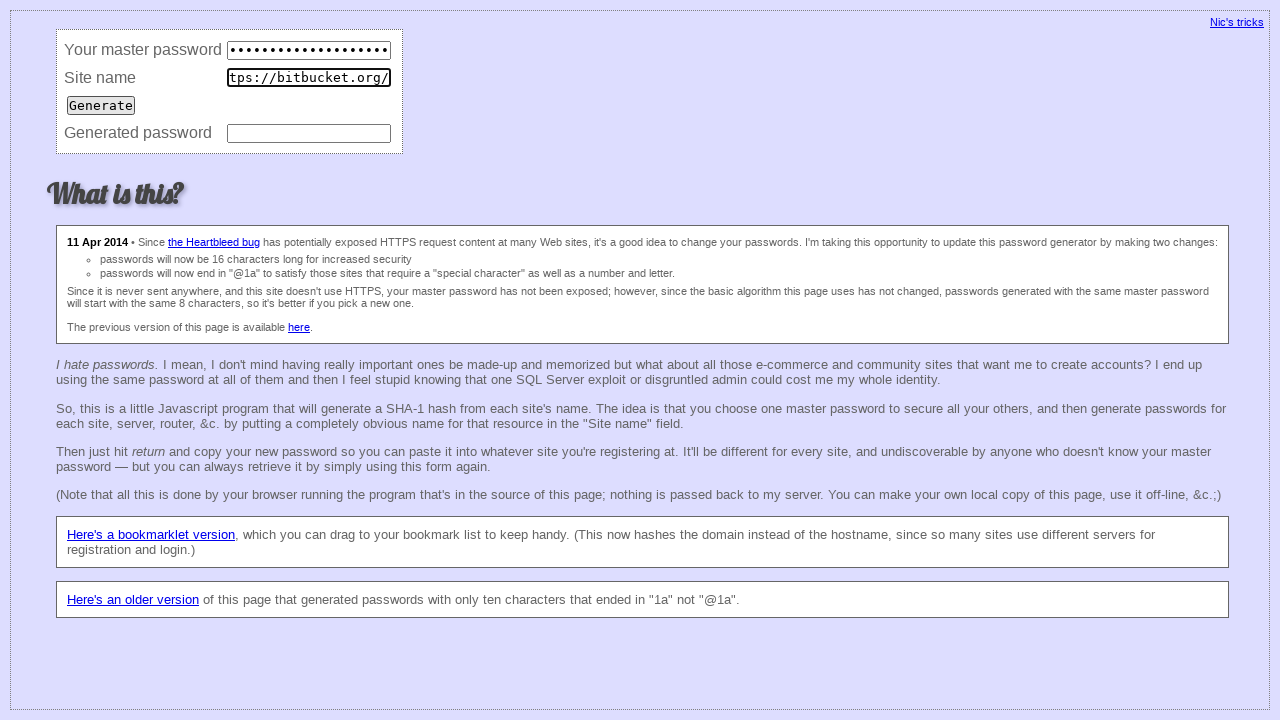

Clicked Generate button (iteration 5) at (101, 105) on input[value='Generate']
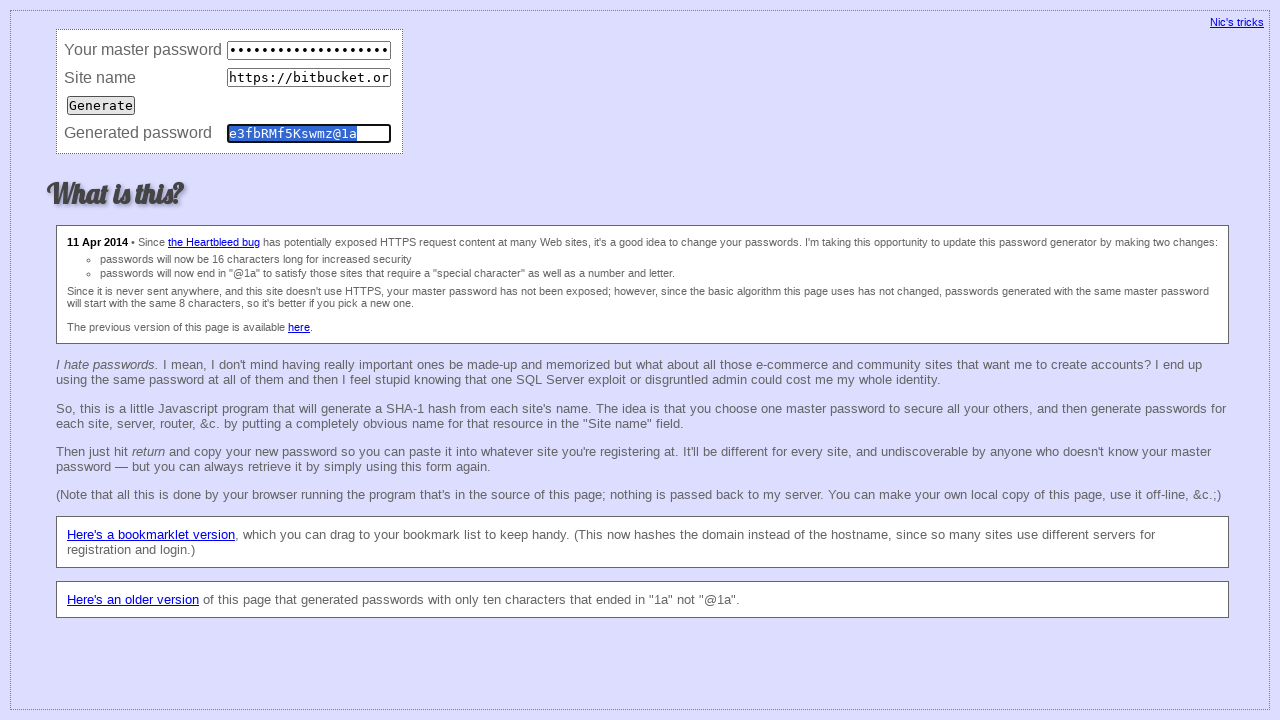

Waited 50ms for password generation (iteration 5)
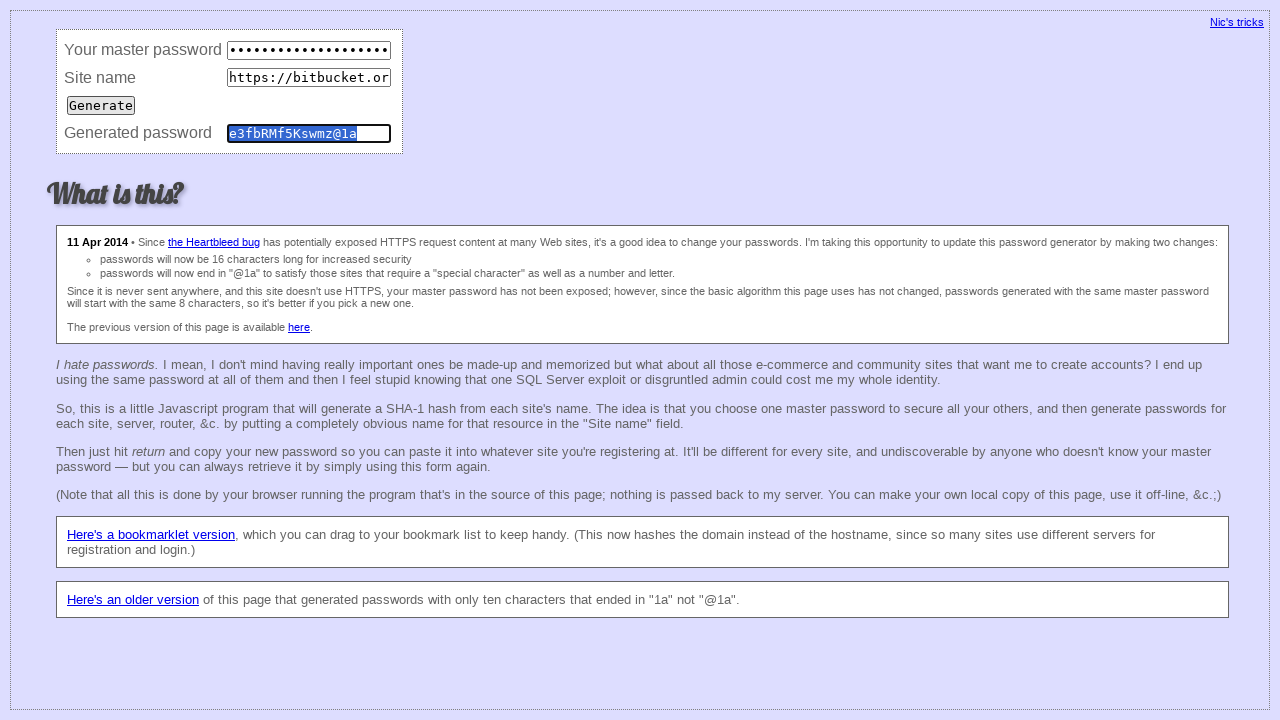

Retrieved generated password value (iteration 5): e3fbRMf5Kswmz@1a
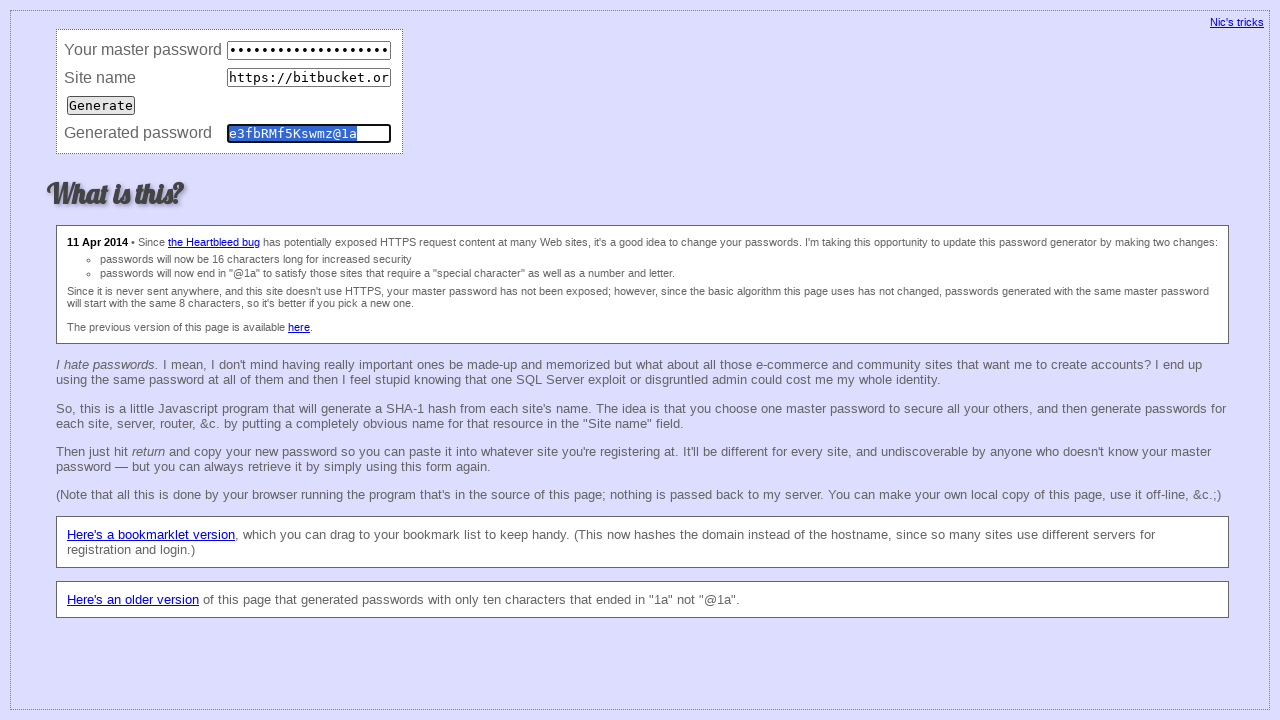

Waited 50ms before clearing fields (iteration 5)
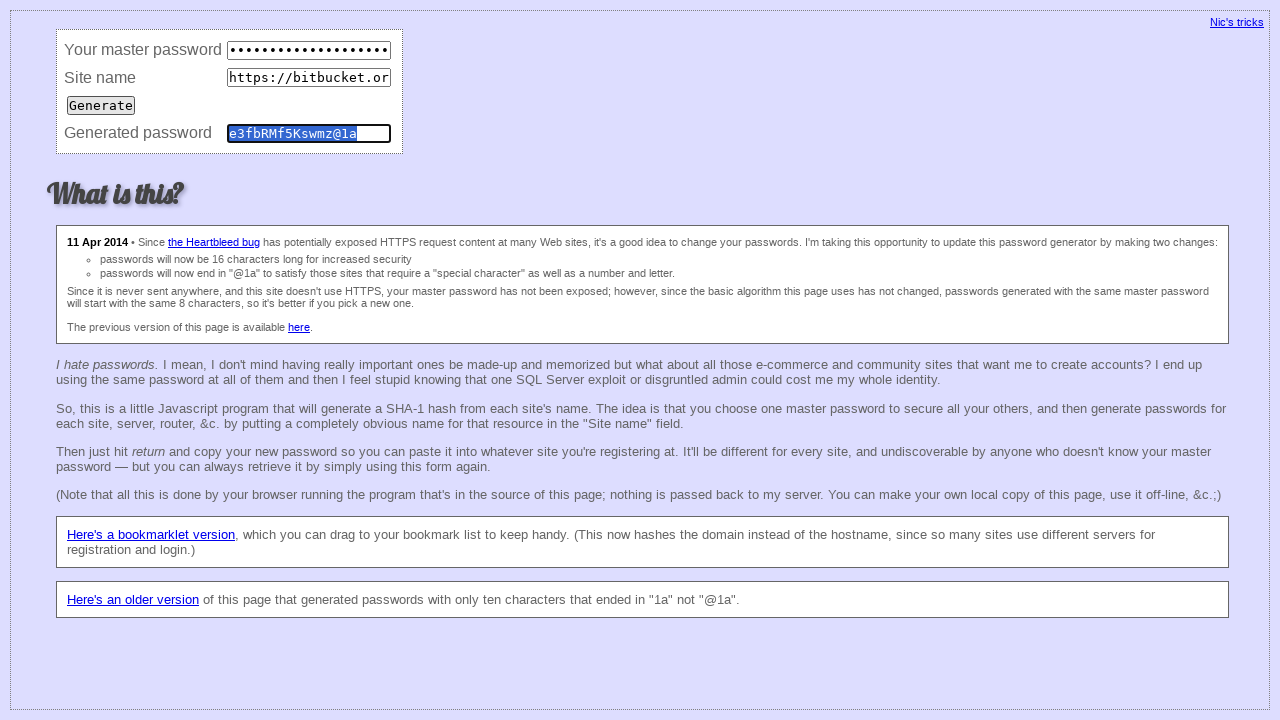

Cleared master password field (iteration 5) on input[name='master']
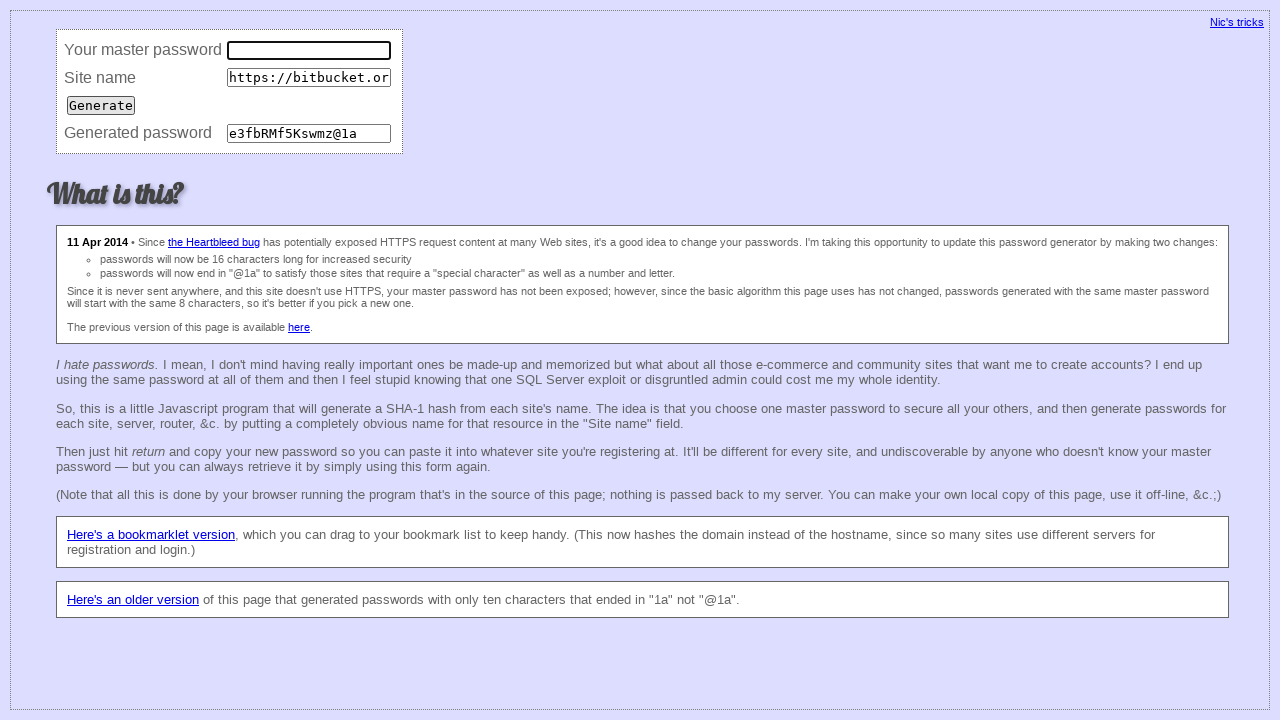

Cleared site URL field (iteration 5) on input[name='site']
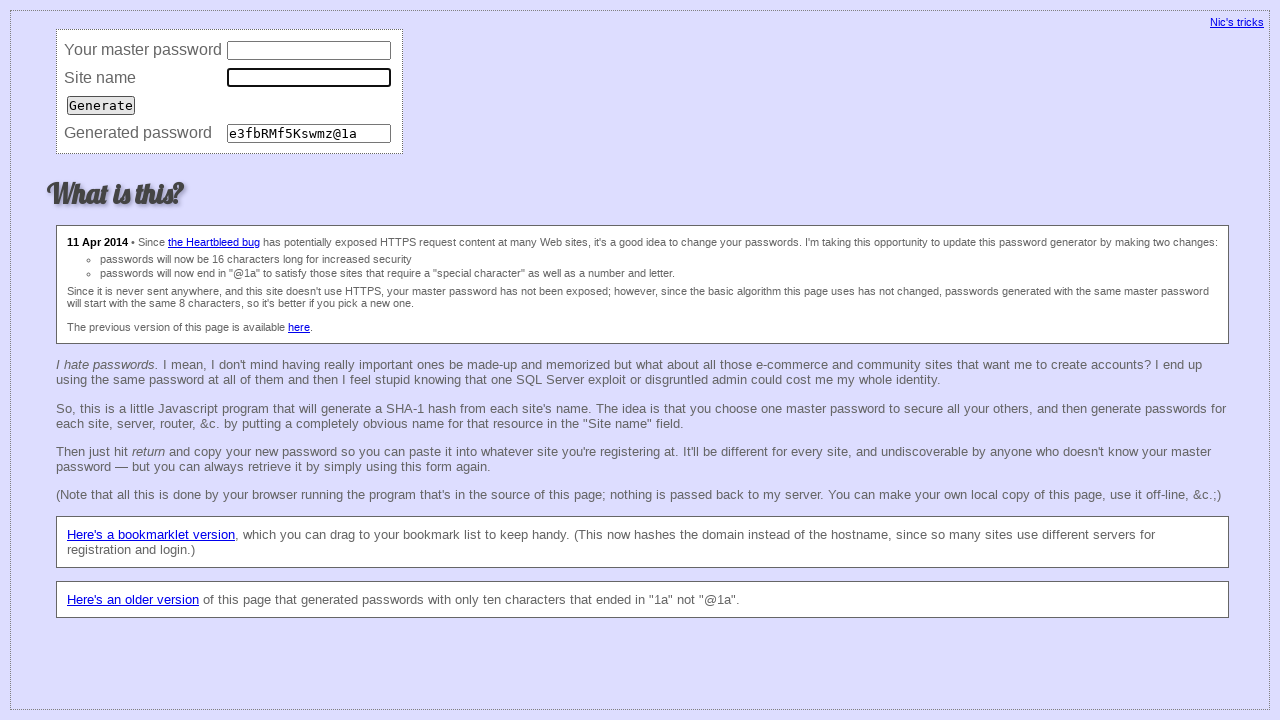

Cleared password field (iteration 5) on input[name='password']
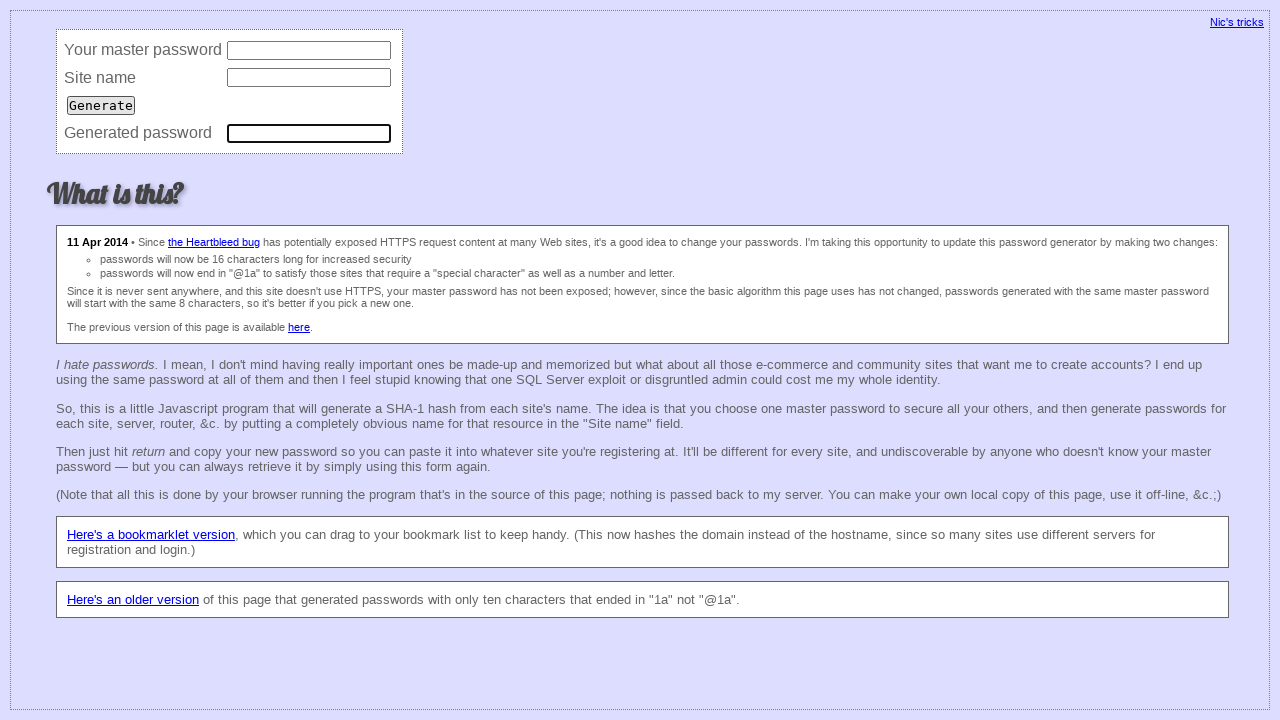

Filled master password field (iteration 6) on input[name='master']
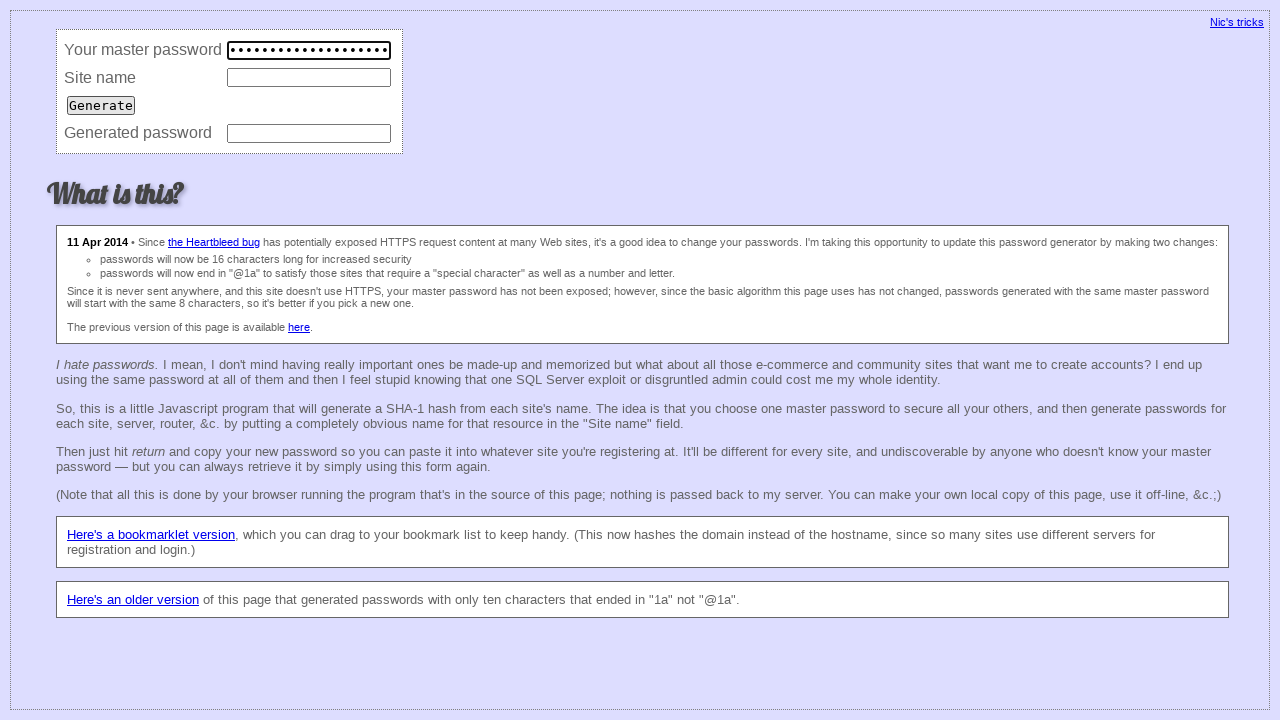

Filled site URL field with 'https://bitbucket.org/' (iteration 6) on input[name='site']
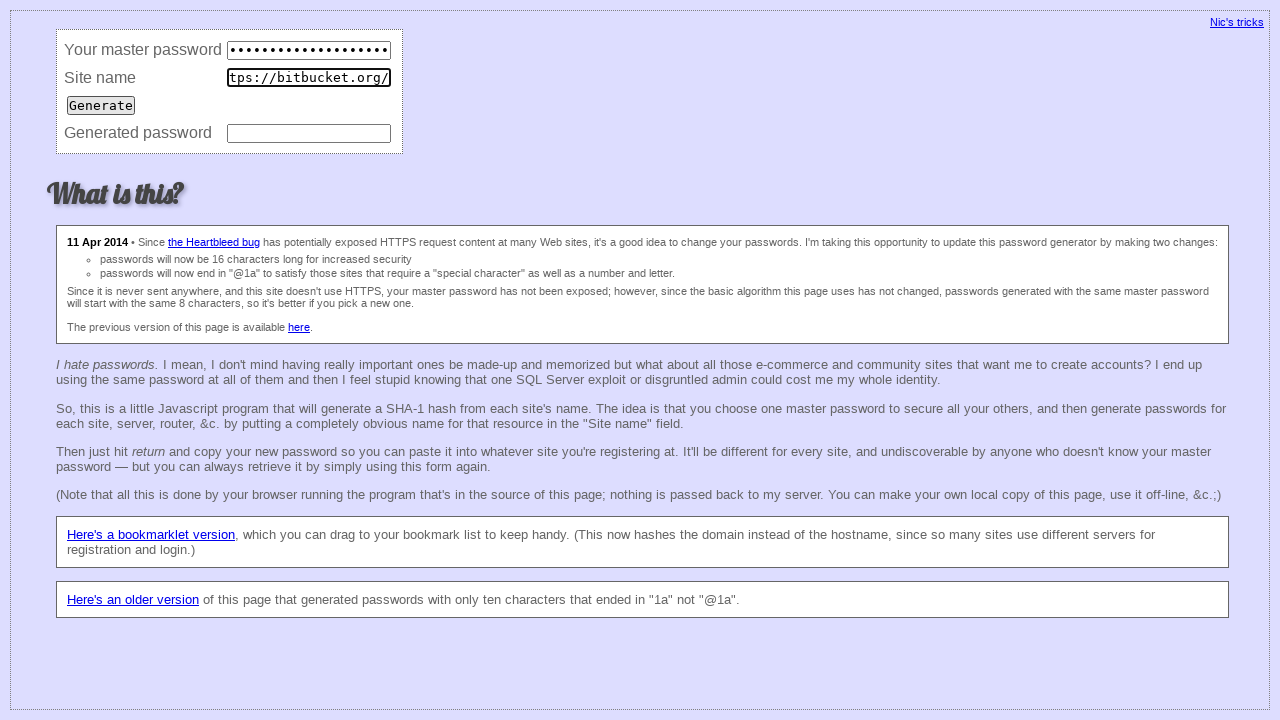

Clicked Generate button (iteration 6) at (101, 105) on input[value='Generate']
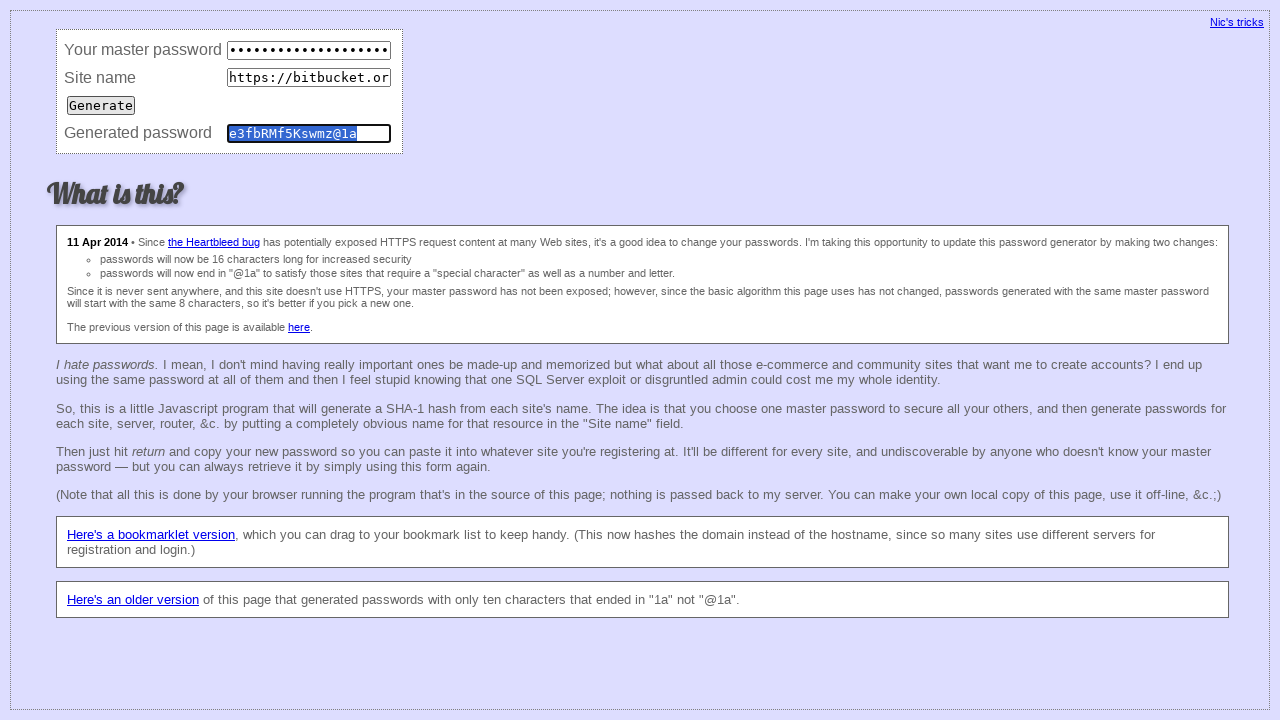

Waited 50ms for password generation (iteration 6)
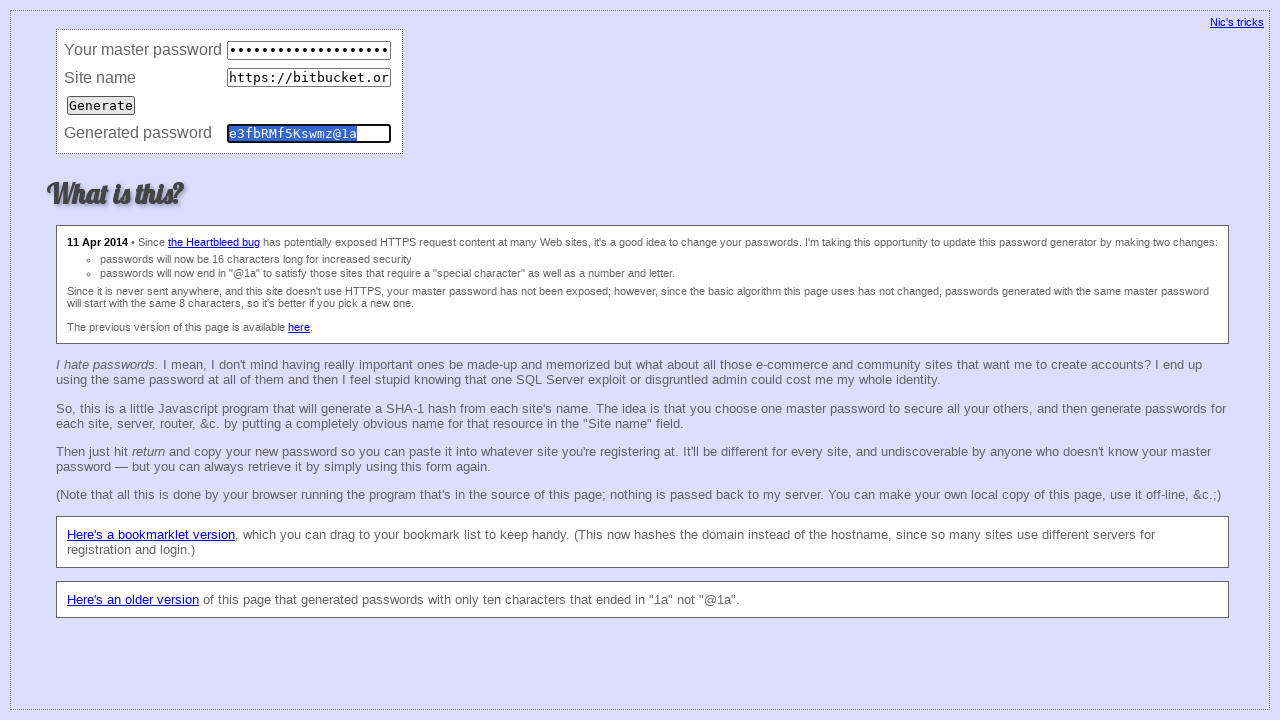

Retrieved generated password value (iteration 6): e3fbRMf5Kswmz@1a
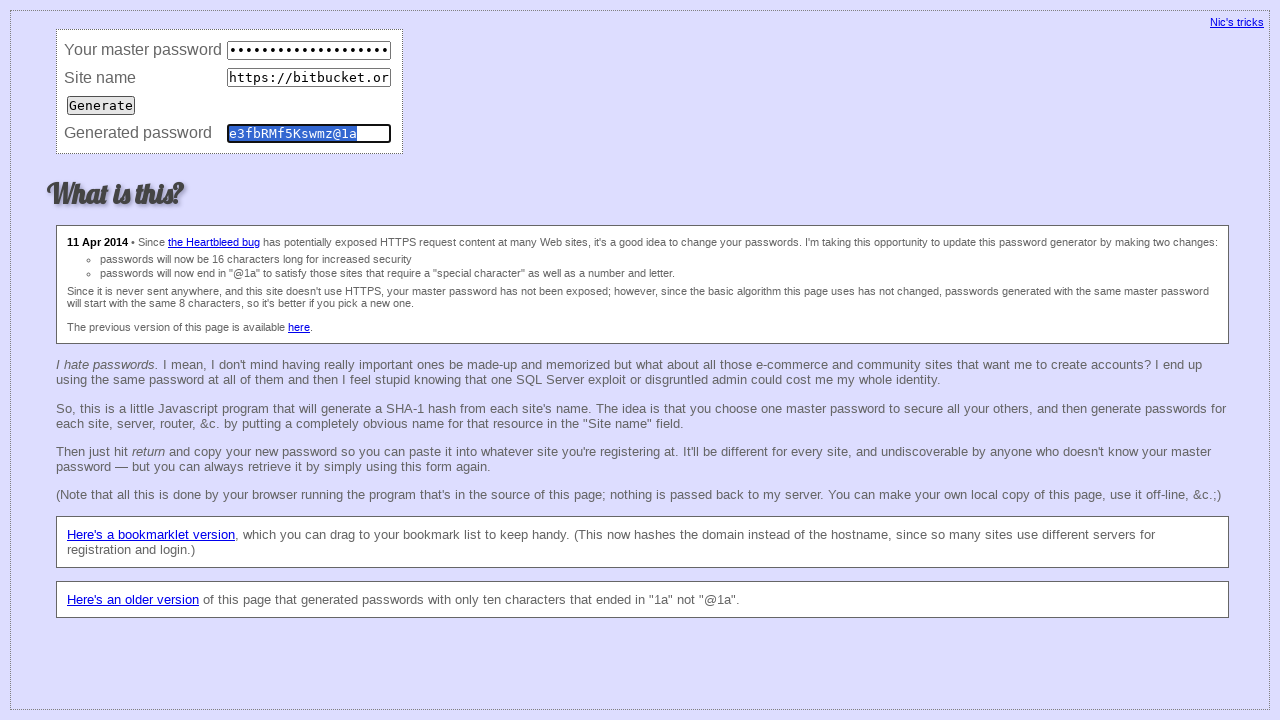

Waited 50ms before clearing fields (iteration 6)
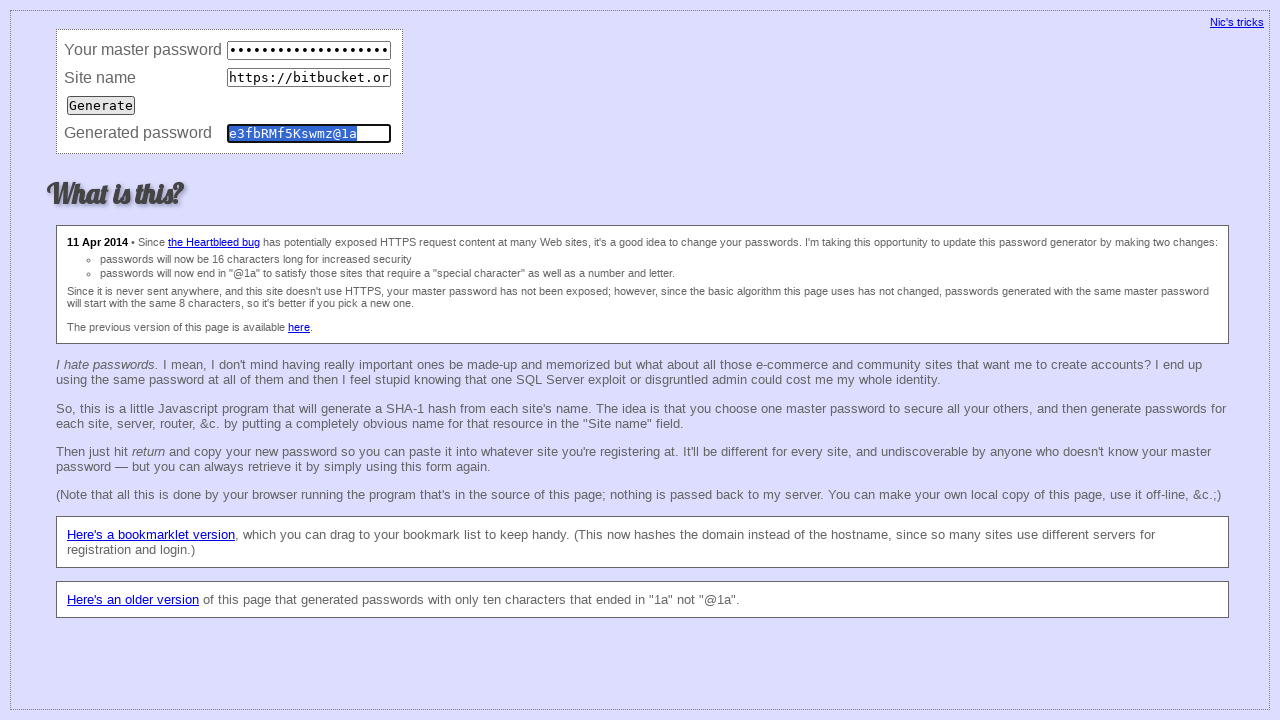

Cleared master password field (iteration 6) on input[name='master']
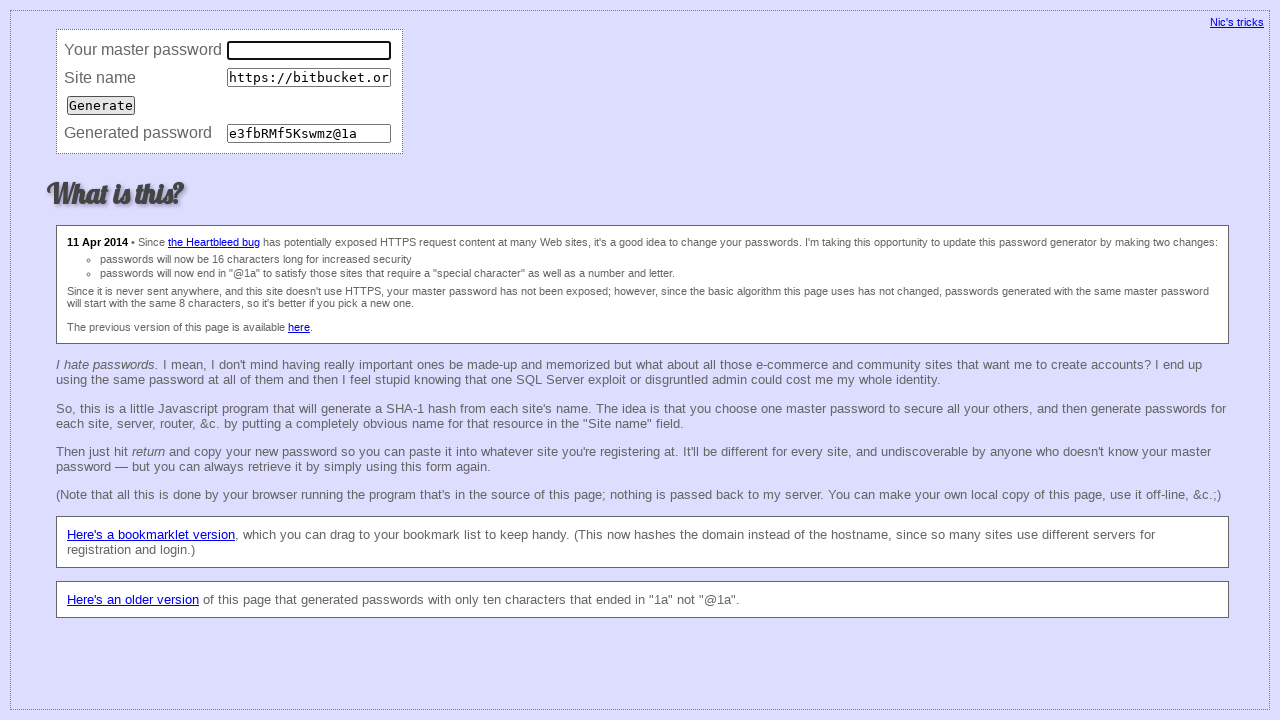

Cleared site URL field (iteration 6) on input[name='site']
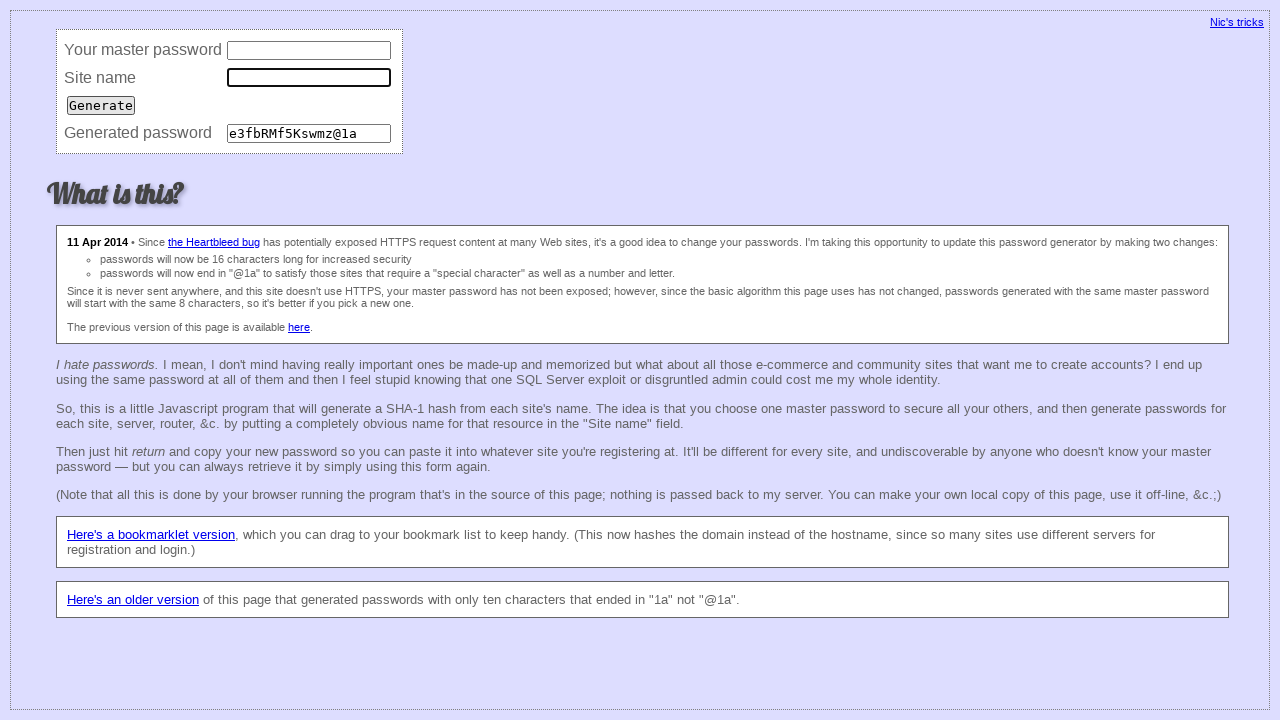

Cleared password field (iteration 6) on input[name='password']
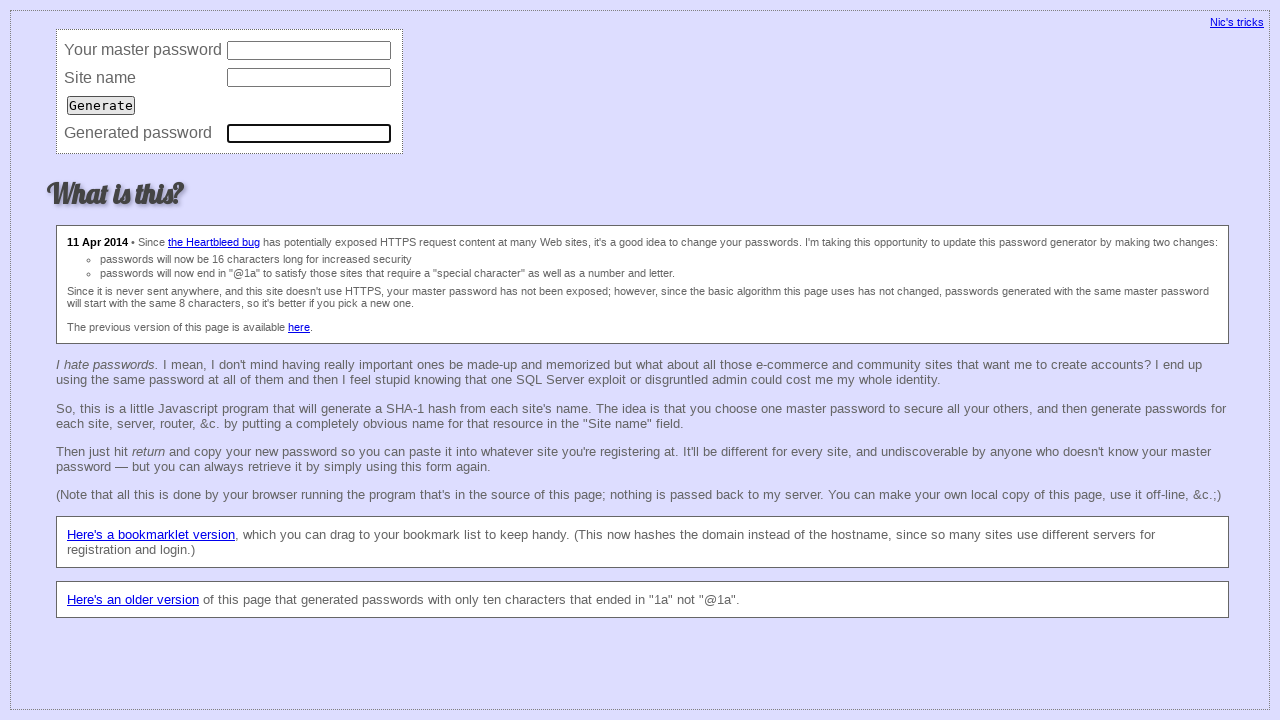

Filled master password field (iteration 7) on input[name='master']
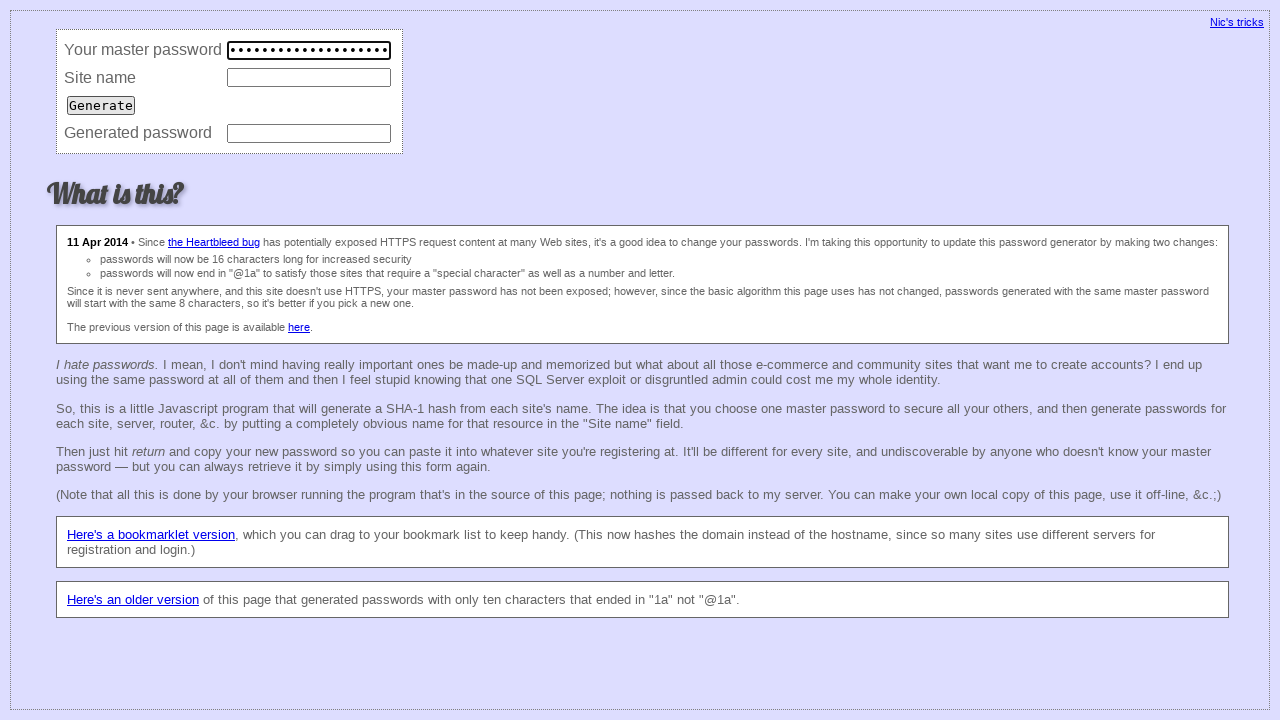

Filled site URL field with 'https://bitbucket.org/' (iteration 7) on input[name='site']
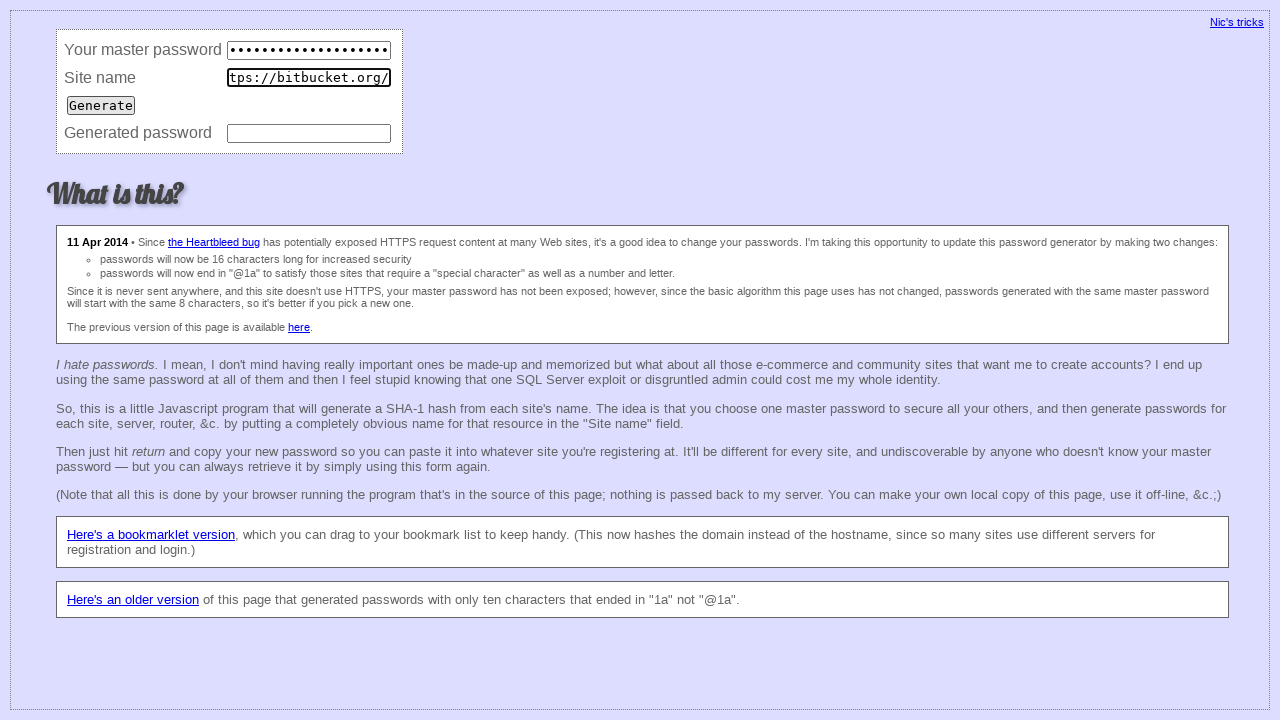

Clicked Generate button (iteration 7) at (101, 105) on input[value='Generate']
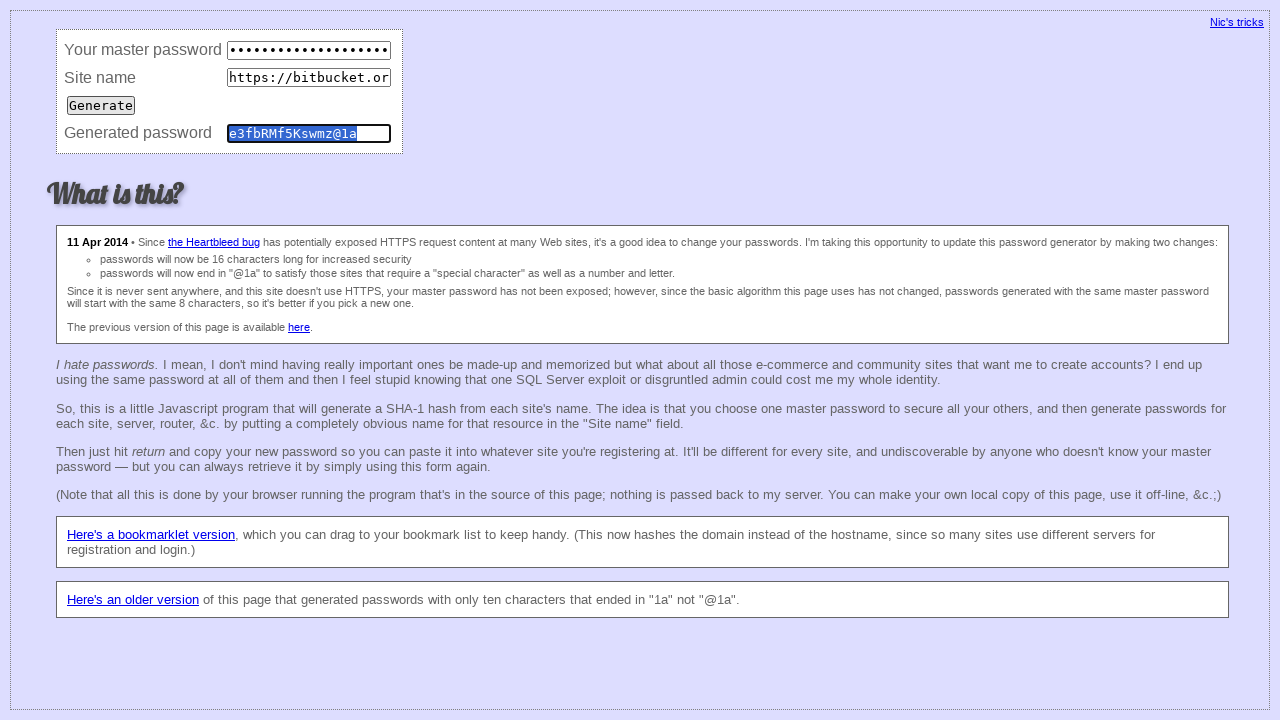

Waited 50ms for password generation (iteration 7)
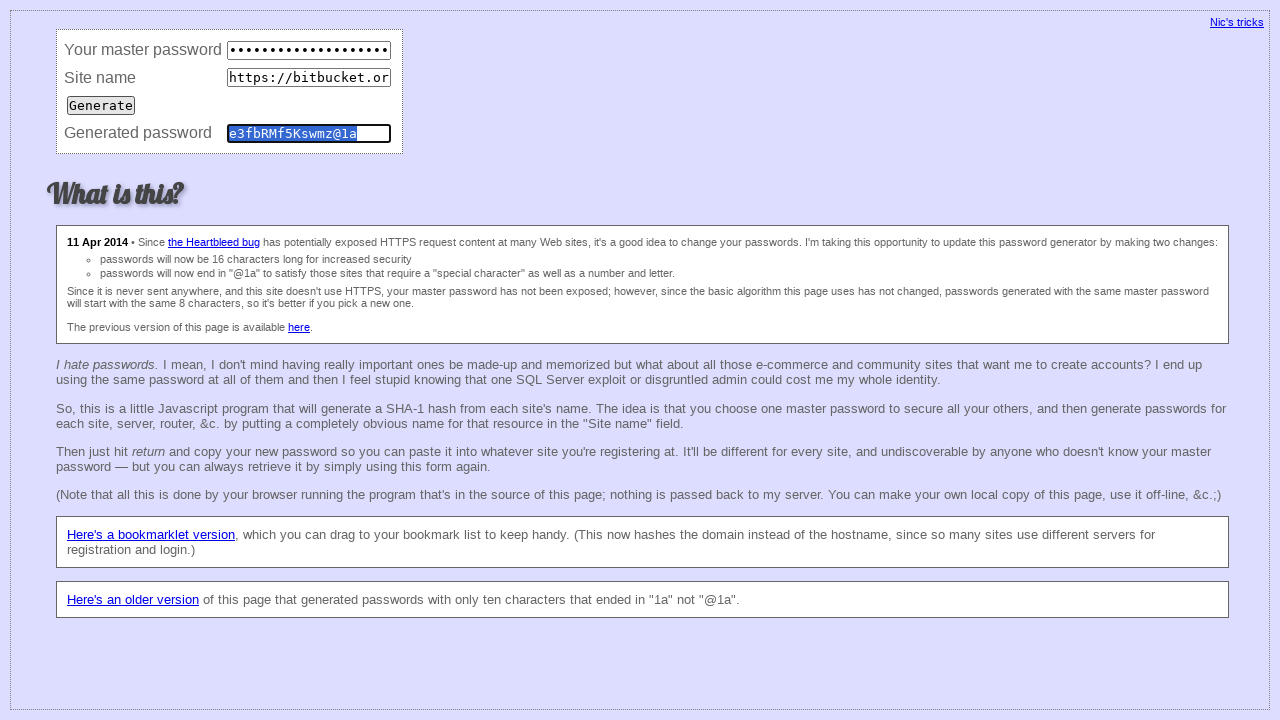

Retrieved generated password value (iteration 7): e3fbRMf5Kswmz@1a
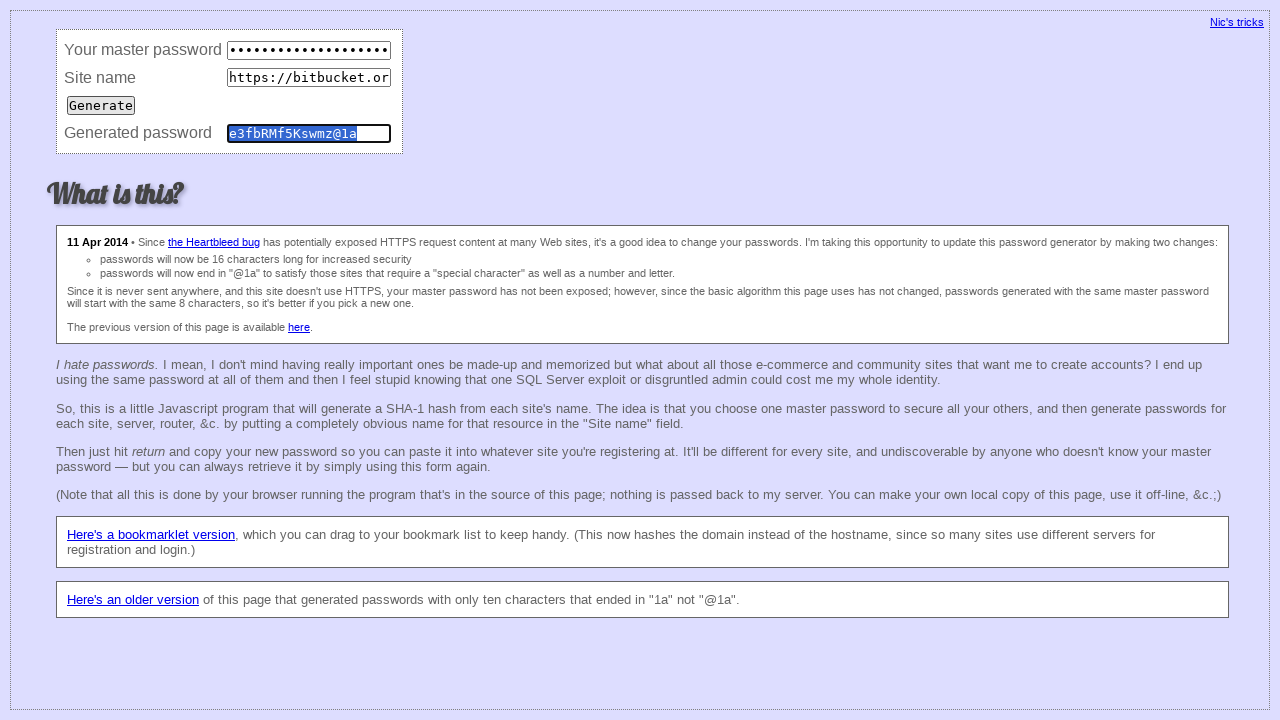

Waited 50ms before clearing fields (iteration 7)
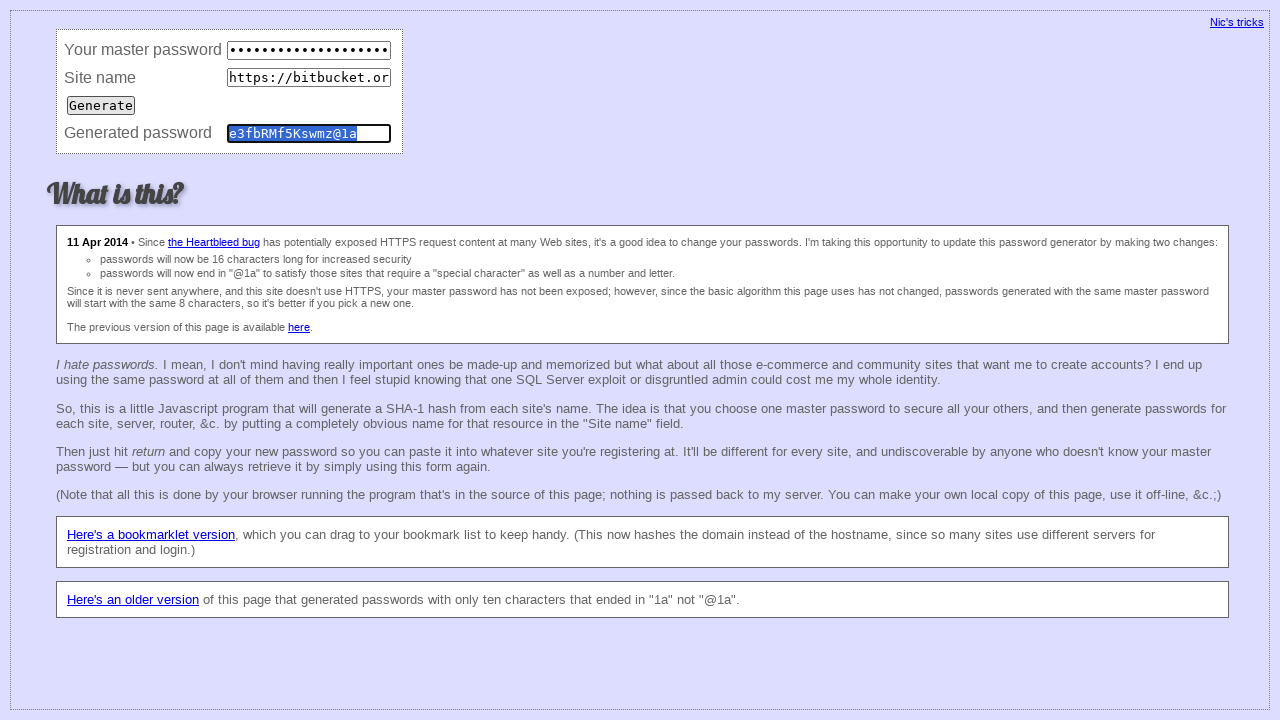

Cleared master password field (iteration 7) on input[name='master']
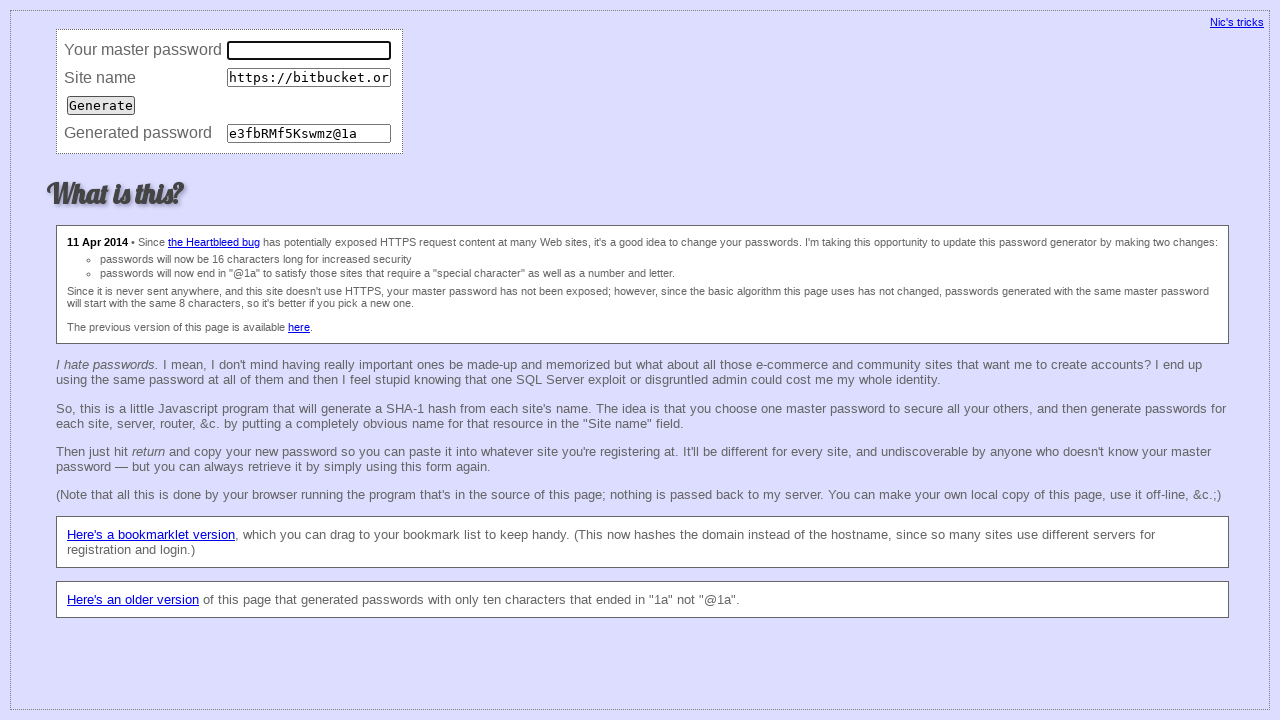

Cleared site URL field (iteration 7) on input[name='site']
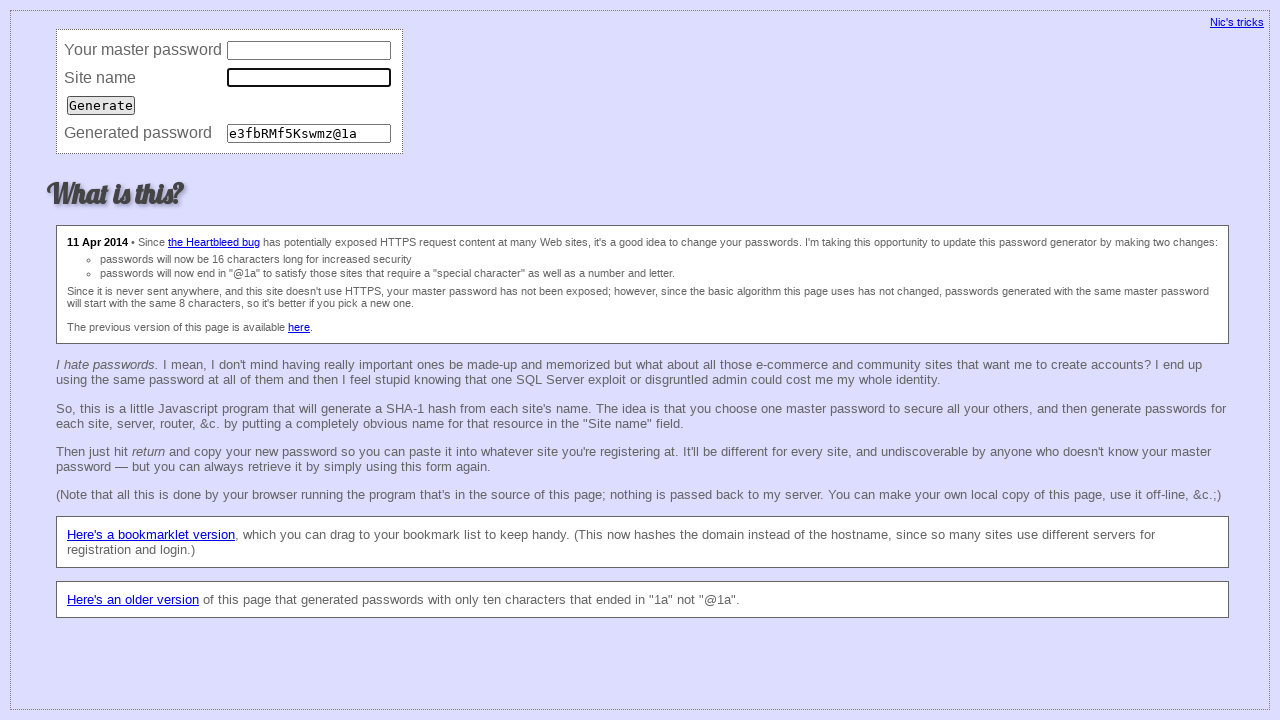

Cleared password field (iteration 7) on input[name='password']
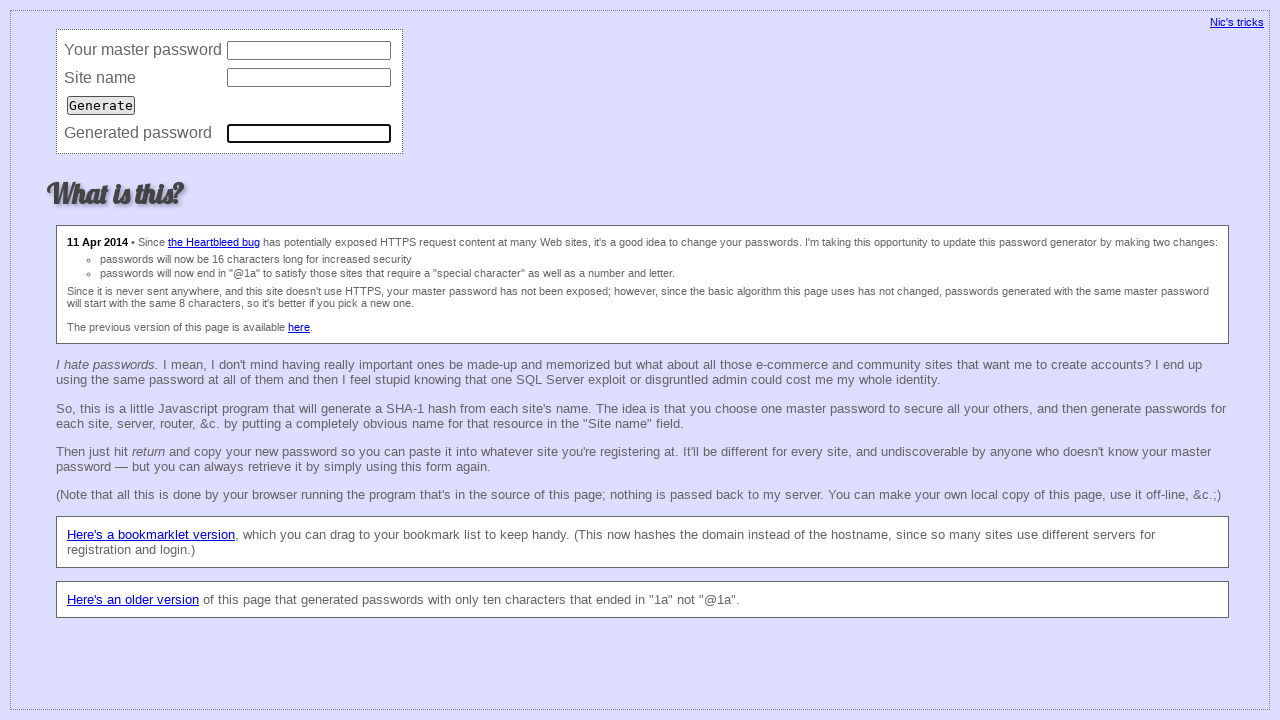

Filled master password field (iteration 8) on input[name='master']
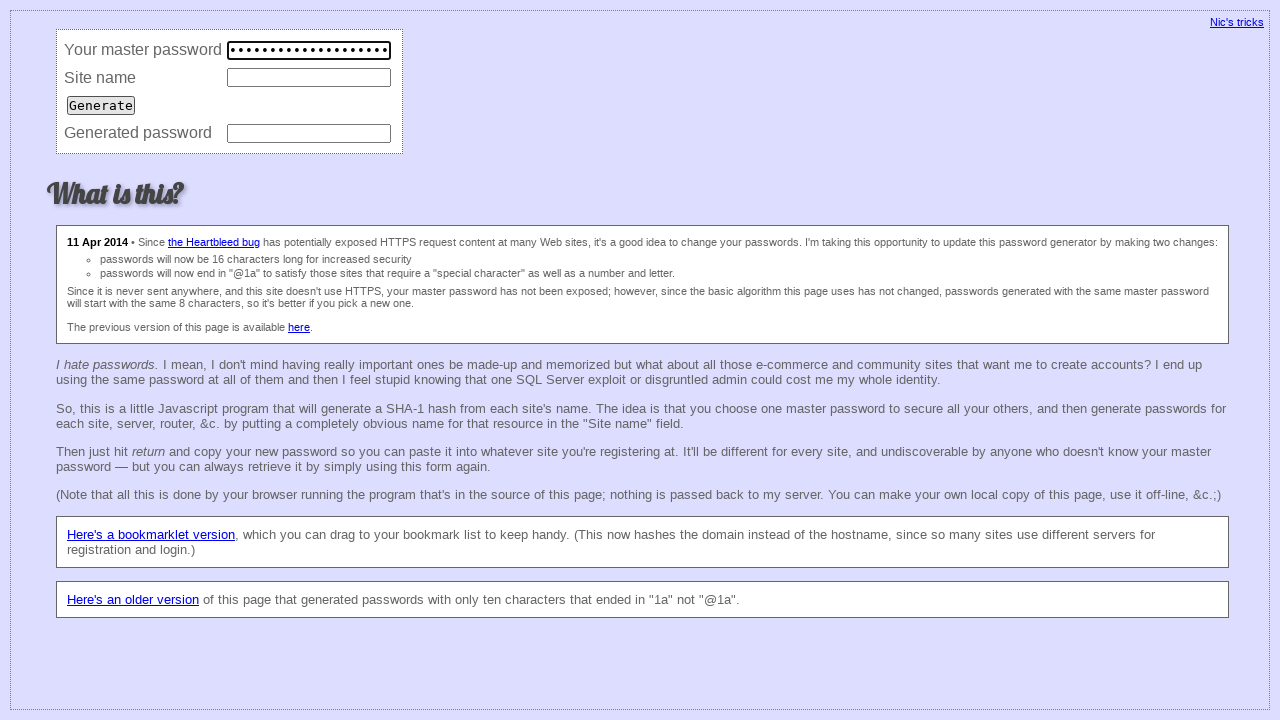

Filled site URL field with 'https://bitbucket.org/' (iteration 8) on input[name='site']
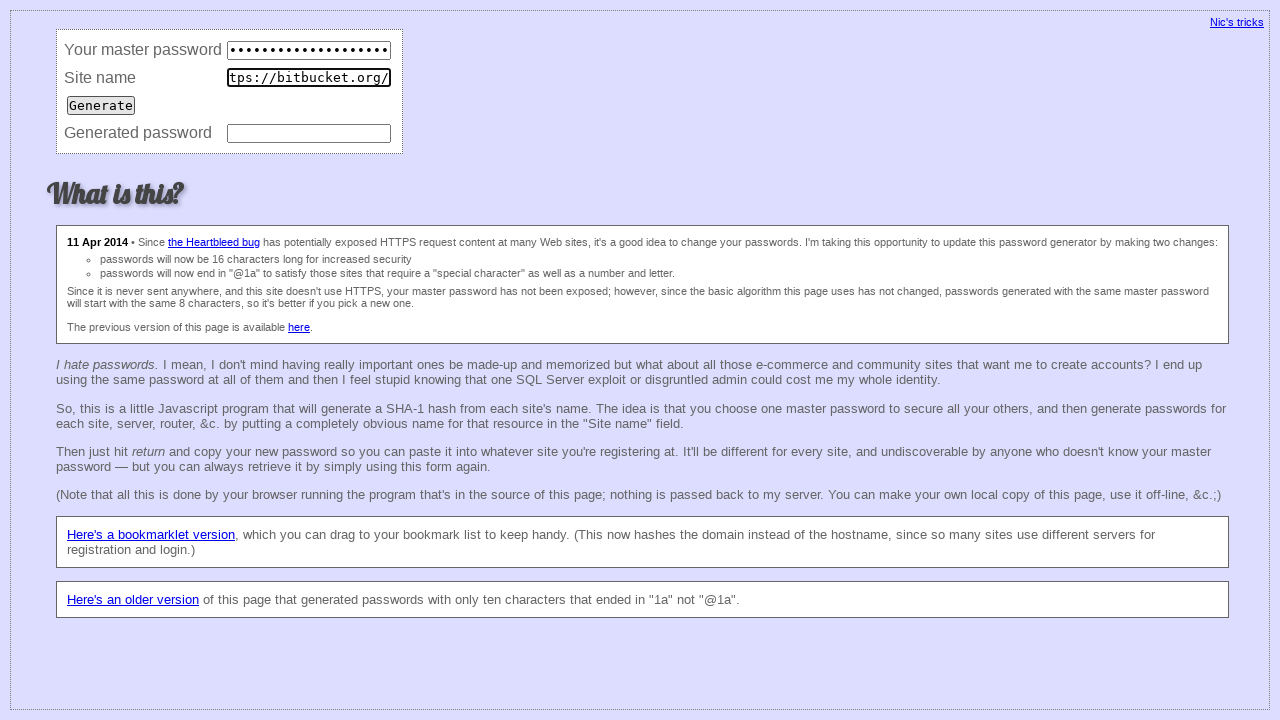

Clicked Generate button (iteration 8) at (101, 105) on input[value='Generate']
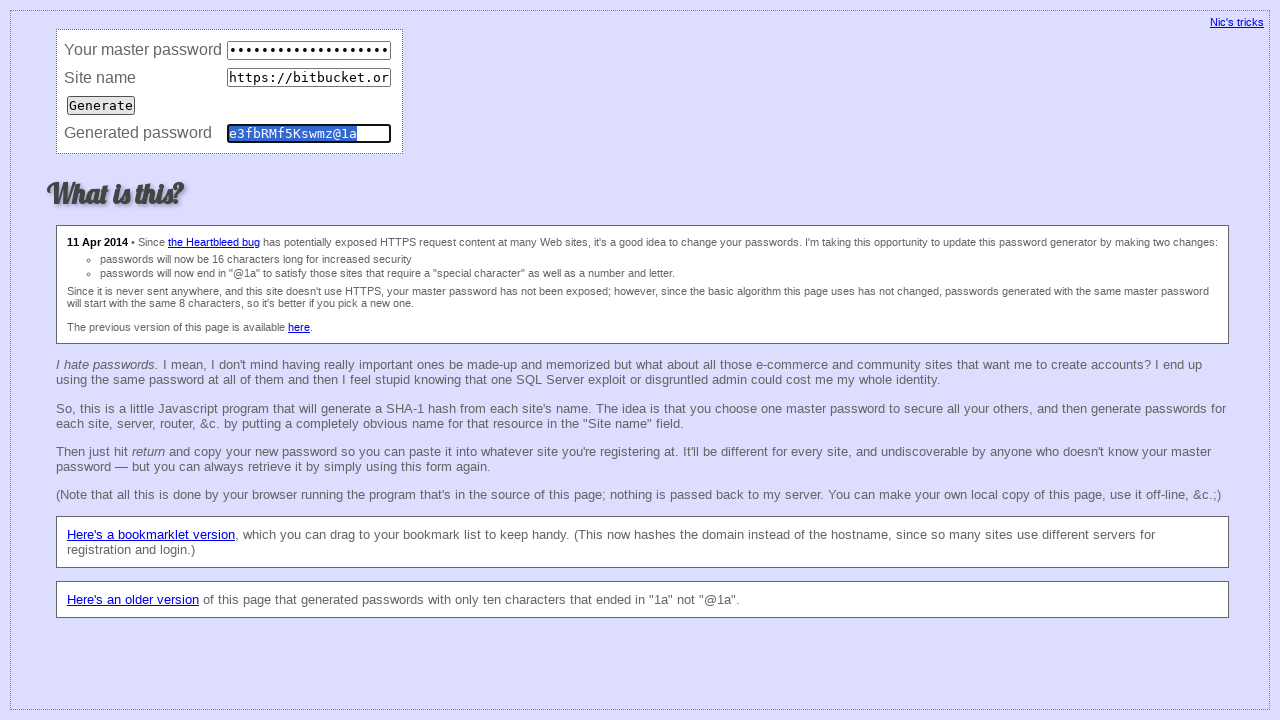

Waited 50ms for password generation (iteration 8)
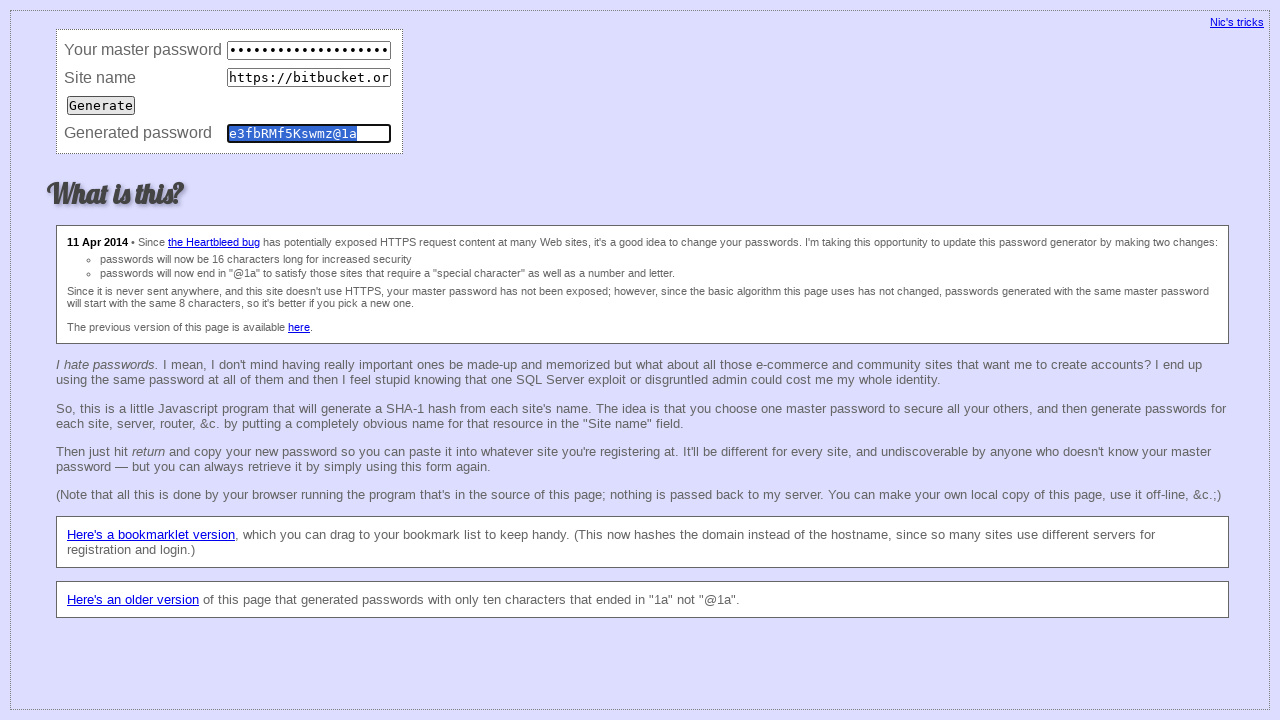

Retrieved generated password value (iteration 8): e3fbRMf5Kswmz@1a
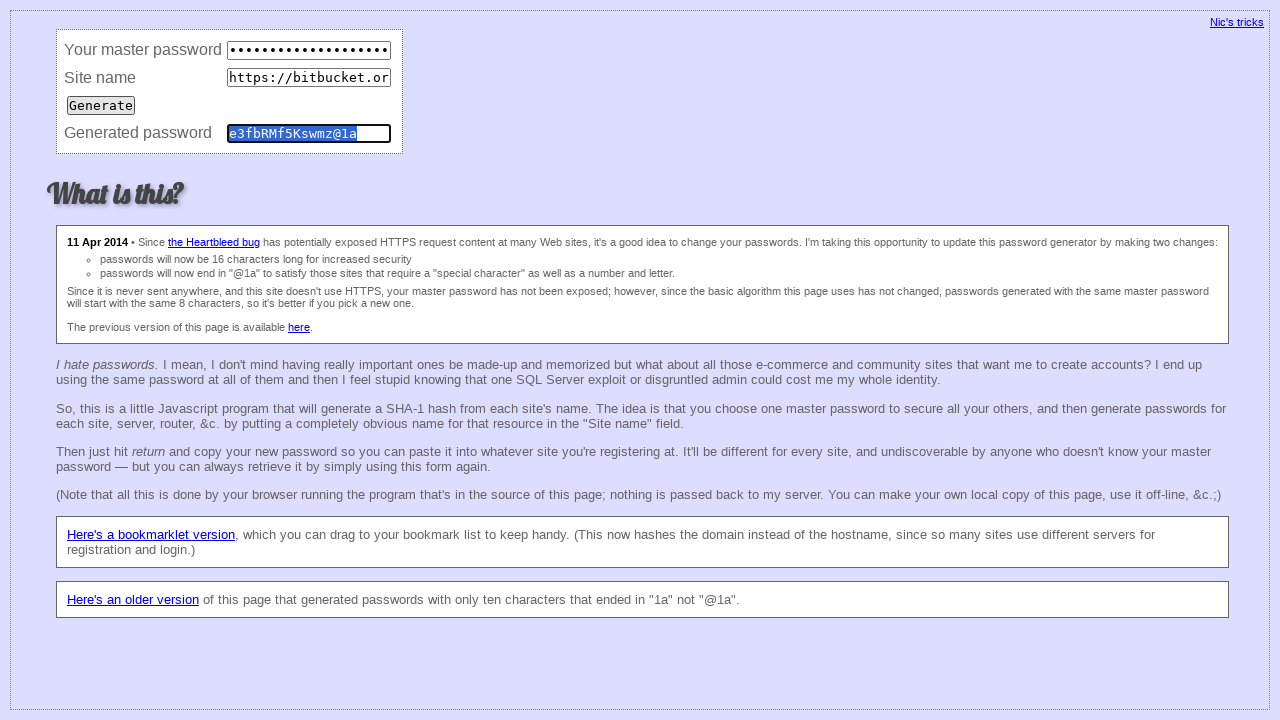

Waited 50ms before clearing fields (iteration 8)
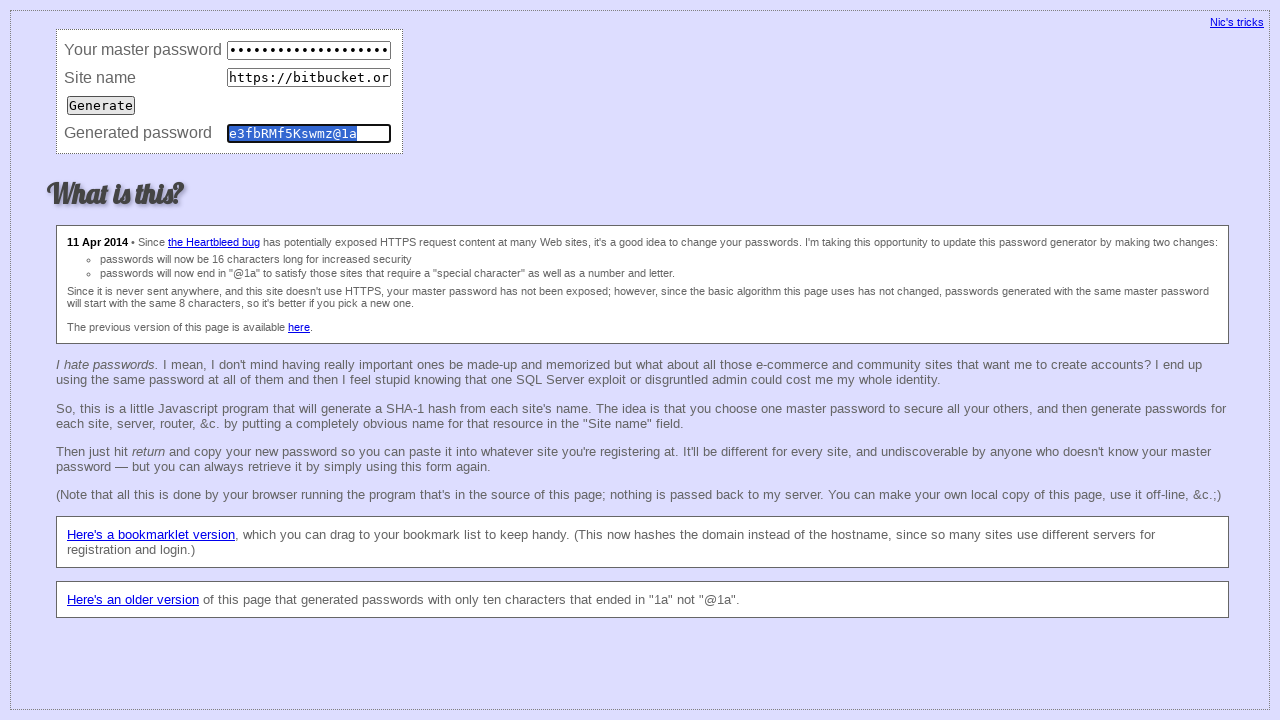

Cleared master password field (iteration 8) on input[name='master']
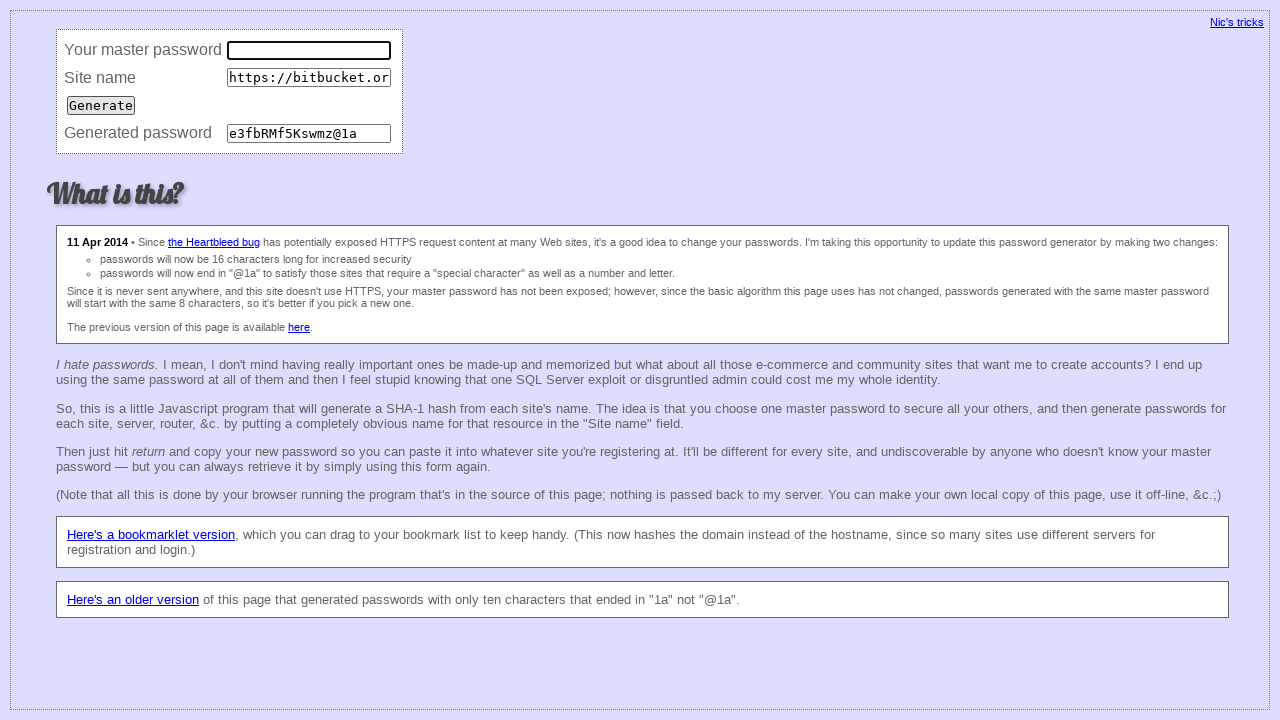

Cleared site URL field (iteration 8) on input[name='site']
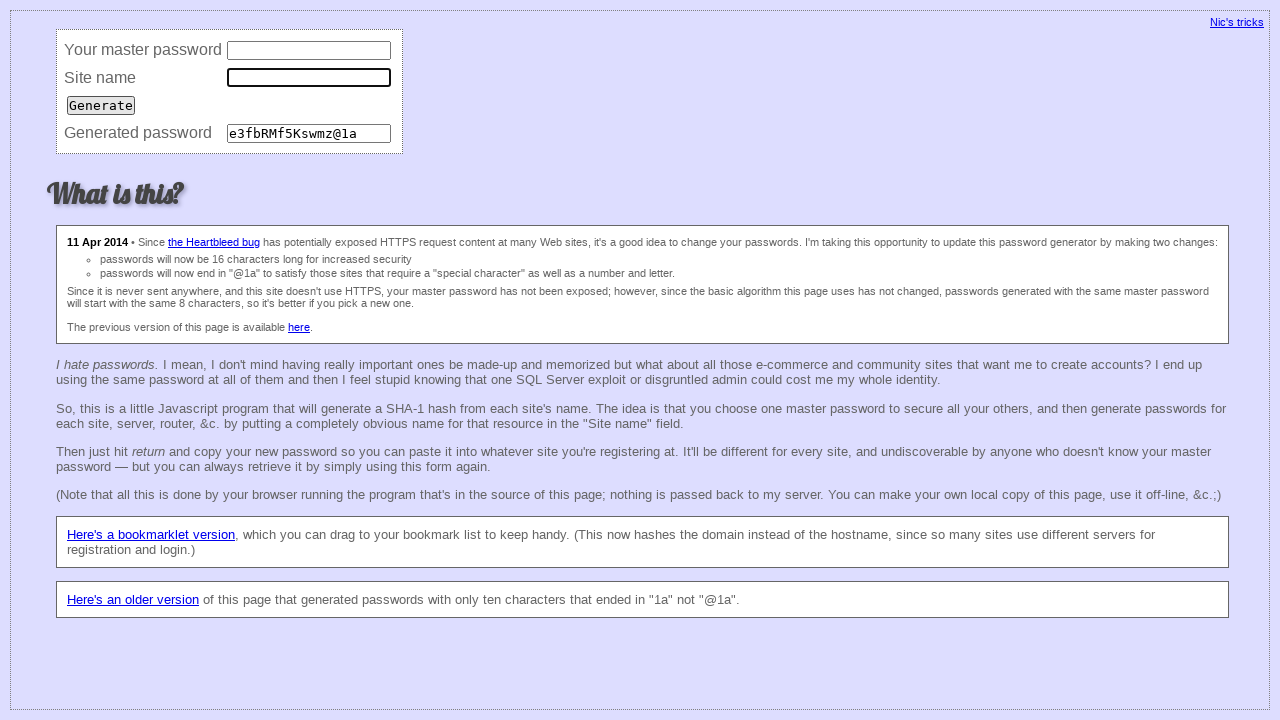

Cleared password field (iteration 8) on input[name='password']
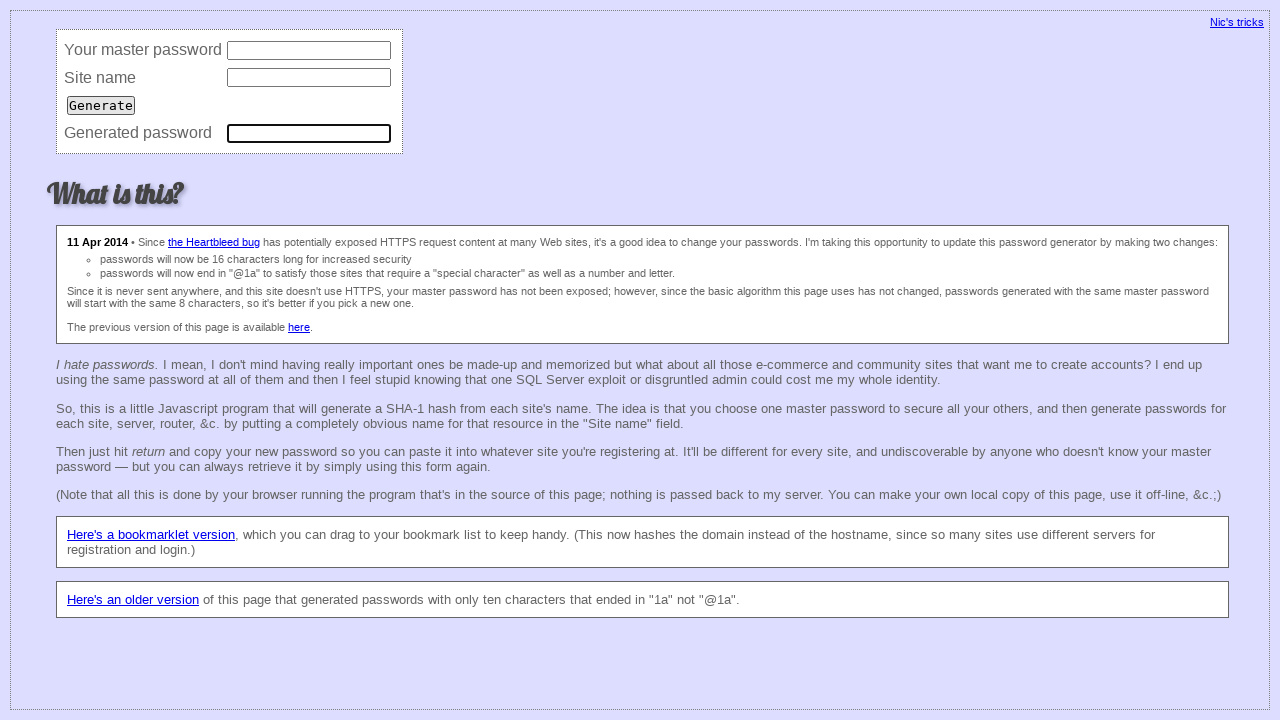

Filled master password field (iteration 9) on input[name='master']
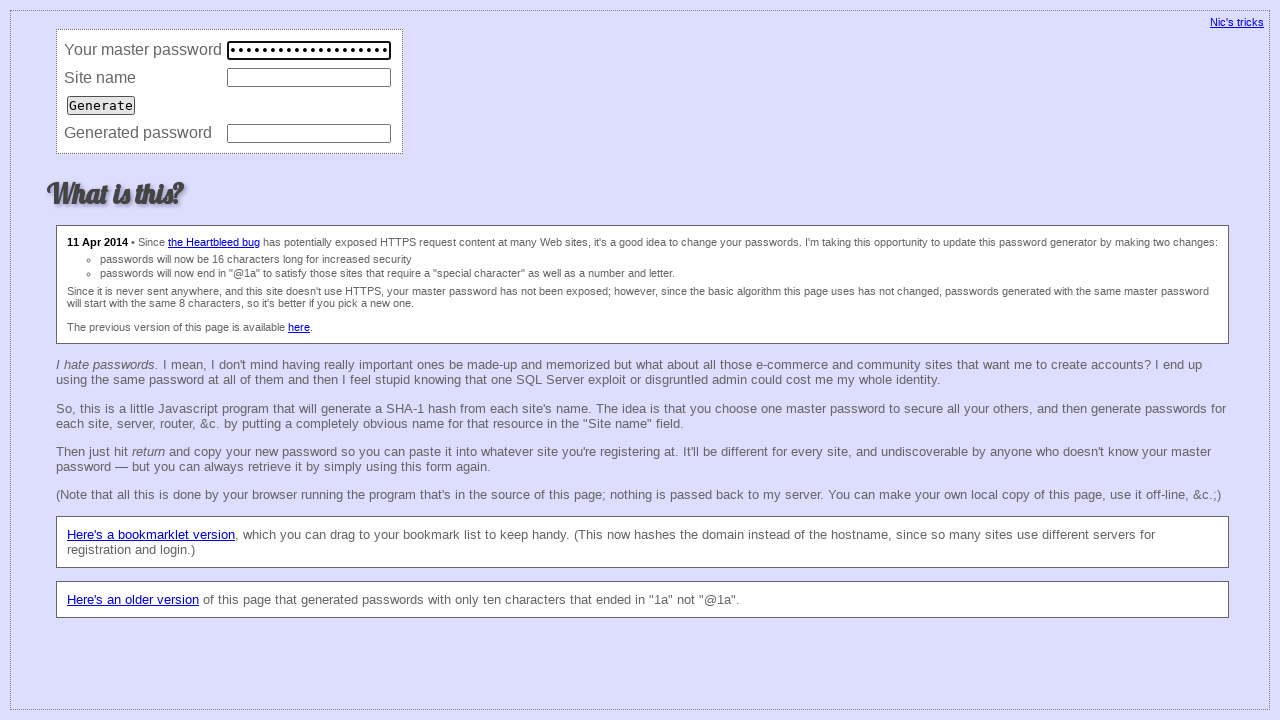

Filled site URL field with 'https://bitbucket.org/' (iteration 9) on input[name='site']
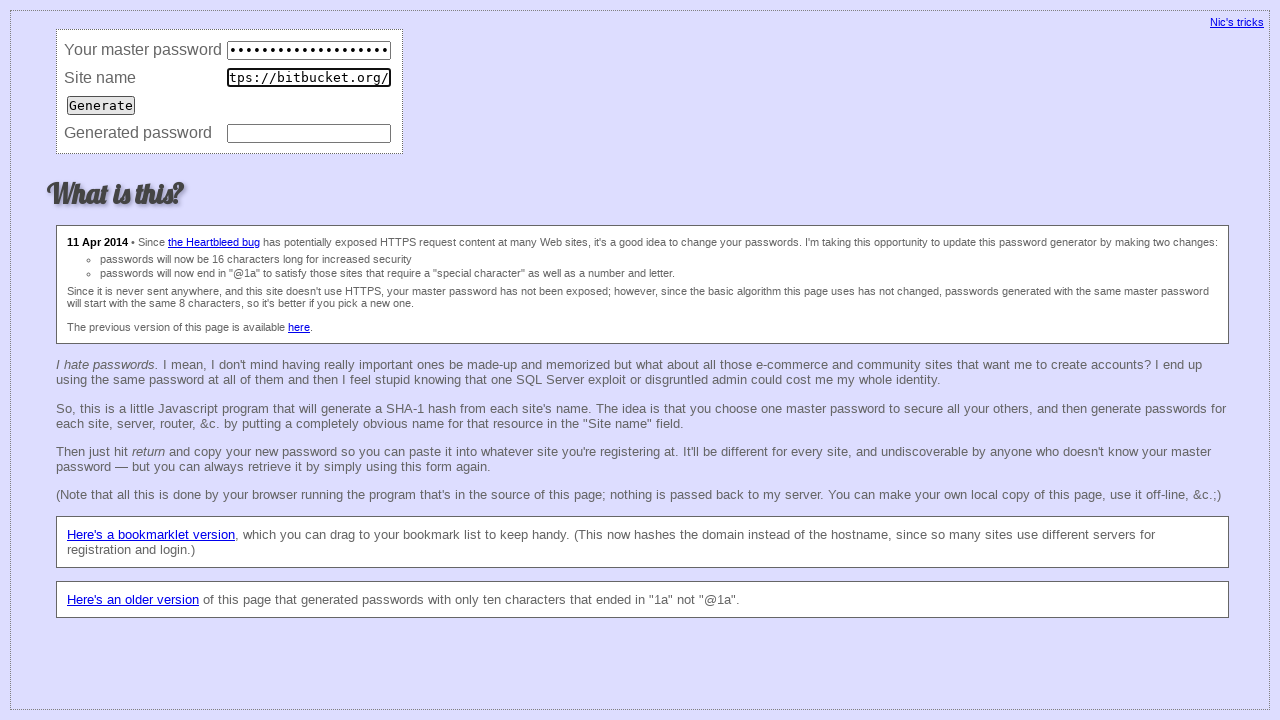

Clicked Generate button (iteration 9) at (101, 105) on input[value='Generate']
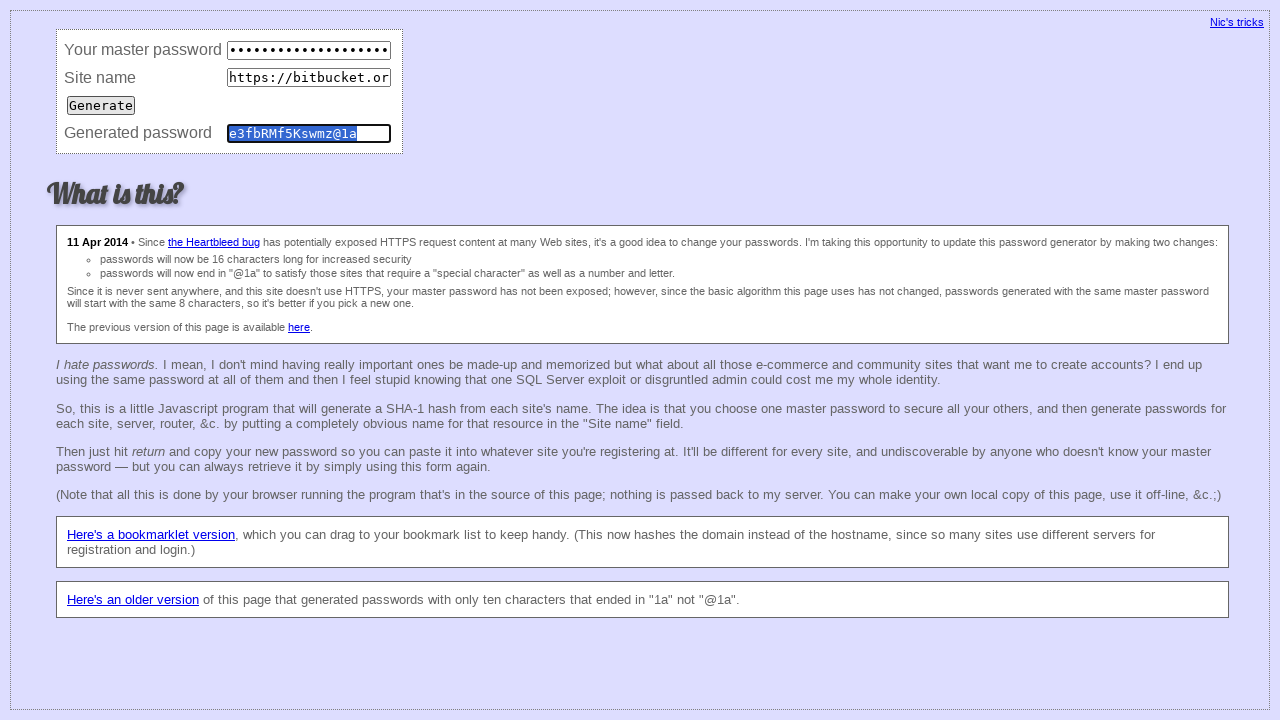

Waited 50ms for password generation (iteration 9)
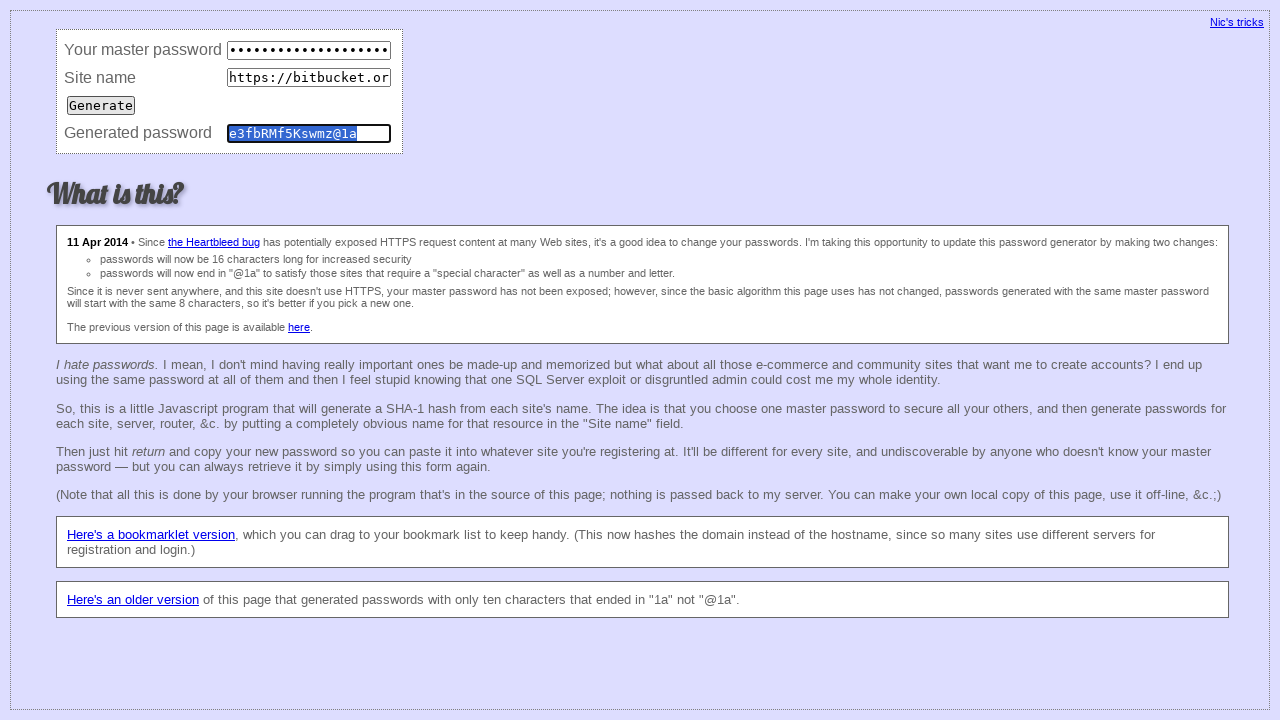

Retrieved generated password value (iteration 9): e3fbRMf5Kswmz@1a
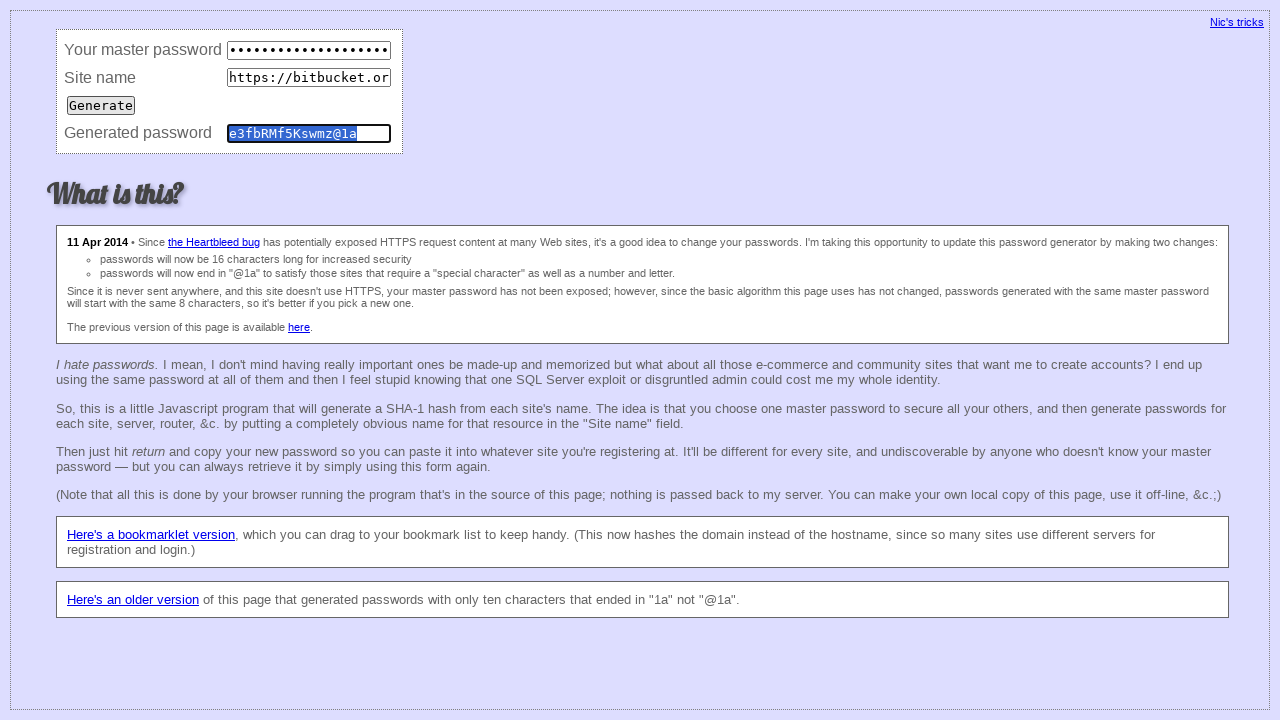

Waited 50ms before clearing fields (iteration 9)
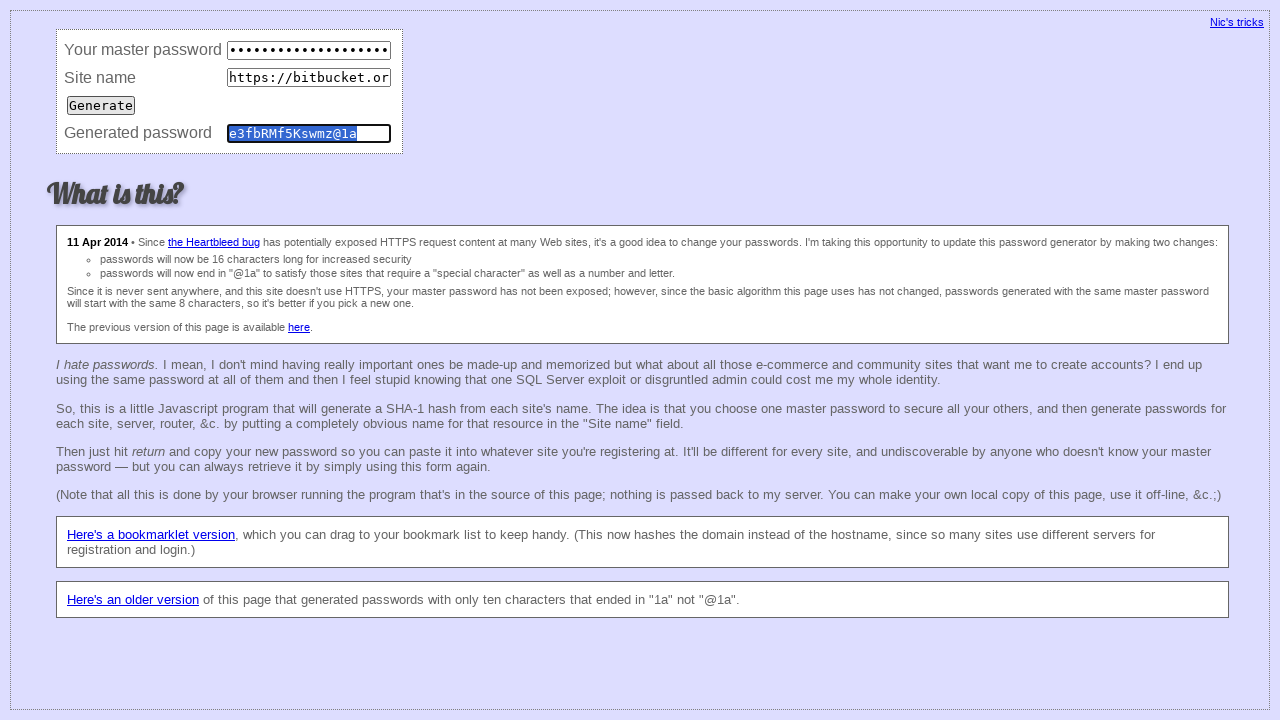

Cleared master password field (iteration 9) on input[name='master']
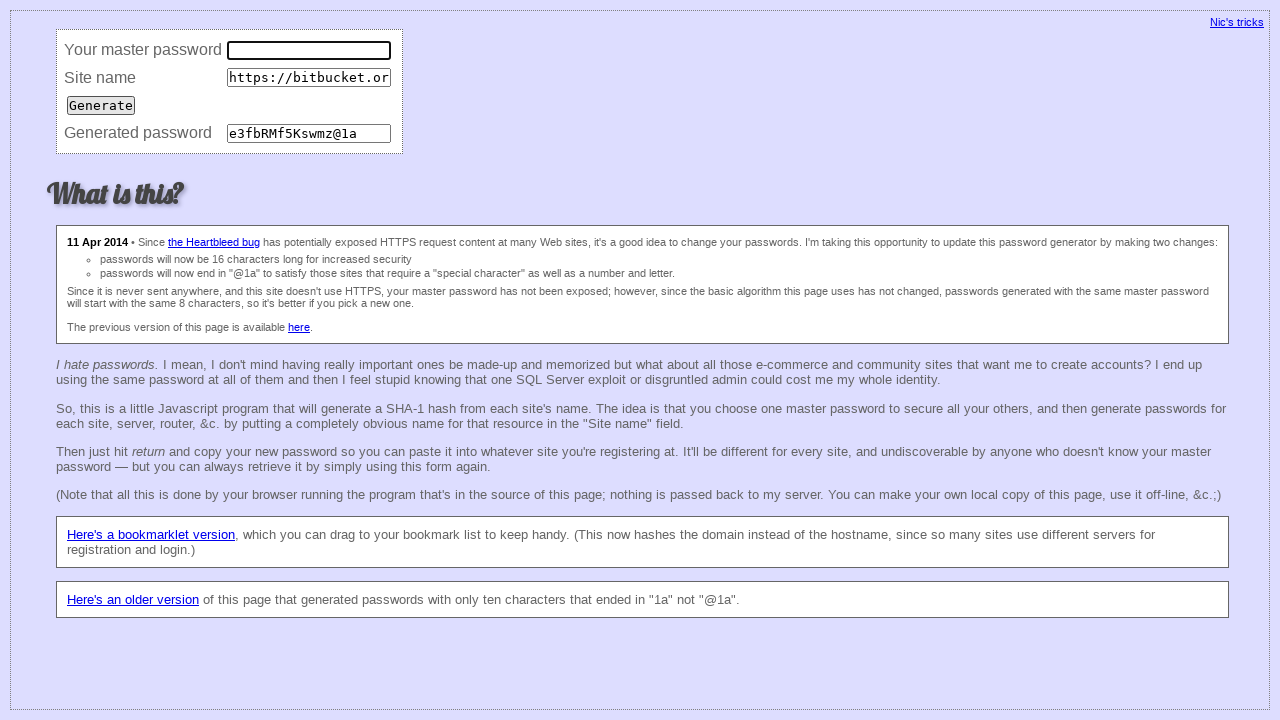

Cleared site URL field (iteration 9) on input[name='site']
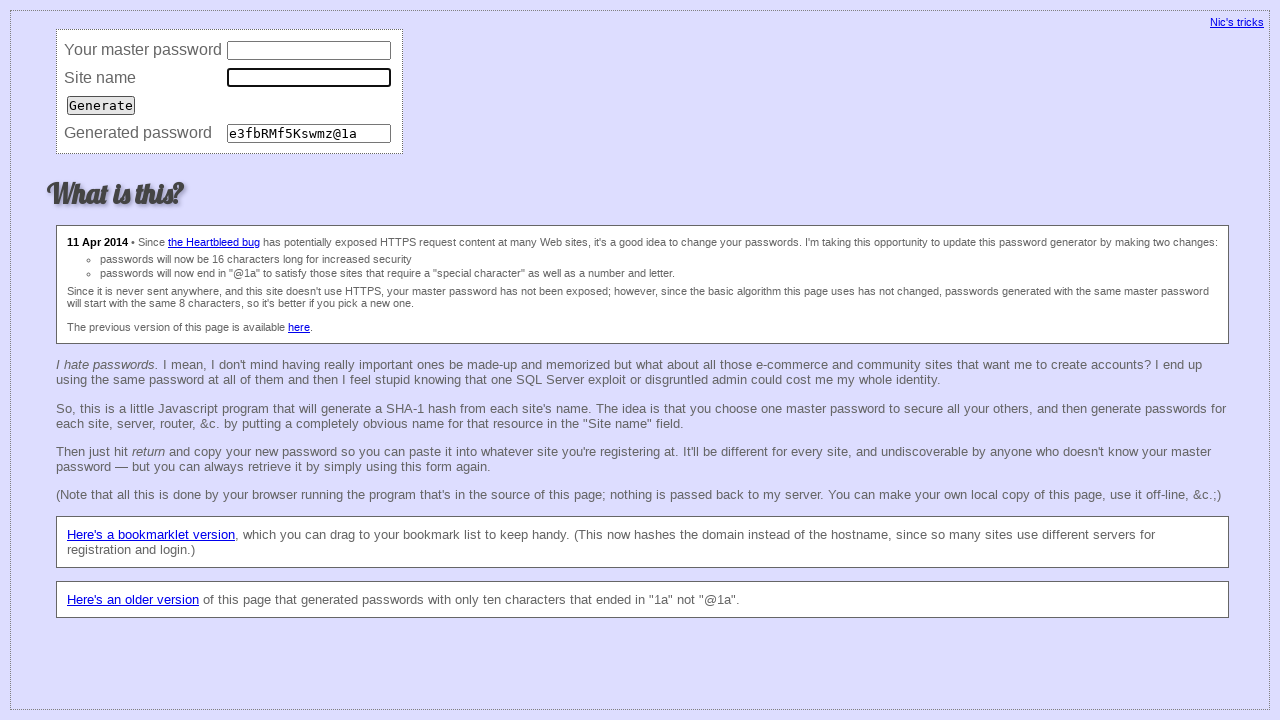

Cleared password field (iteration 9) on input[name='password']
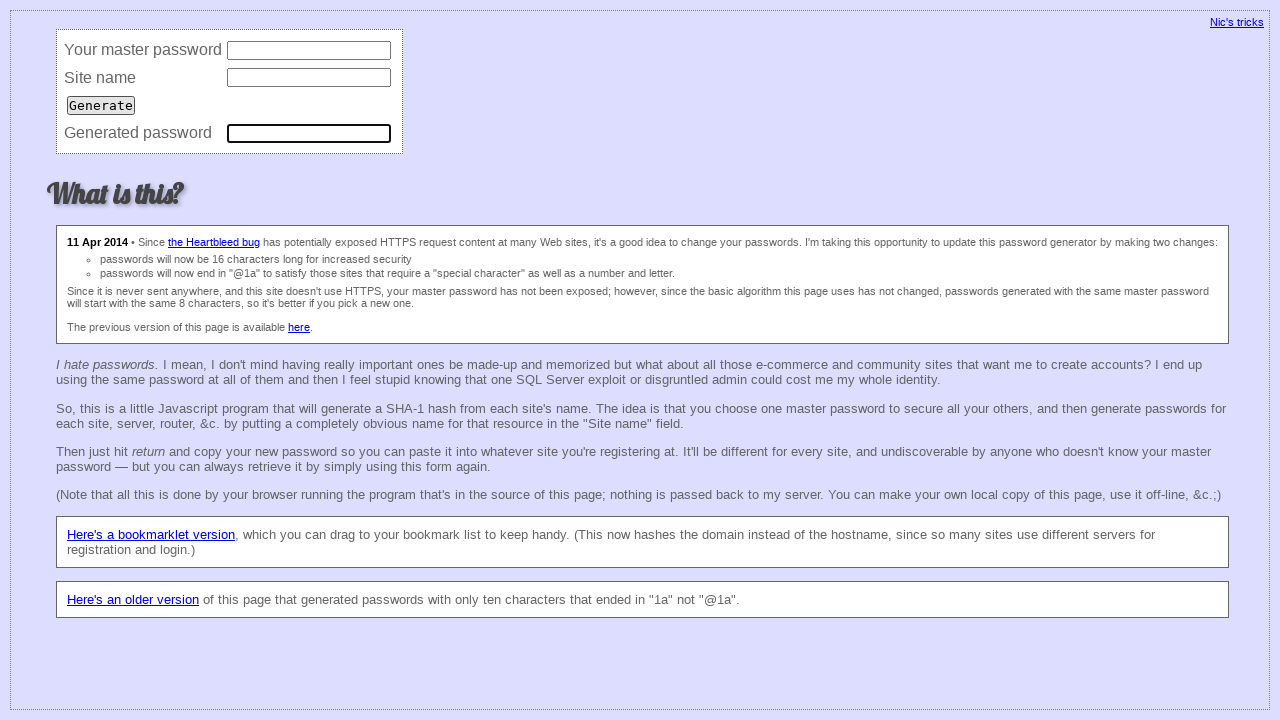

Filled master password field (iteration 10) on input[name='master']
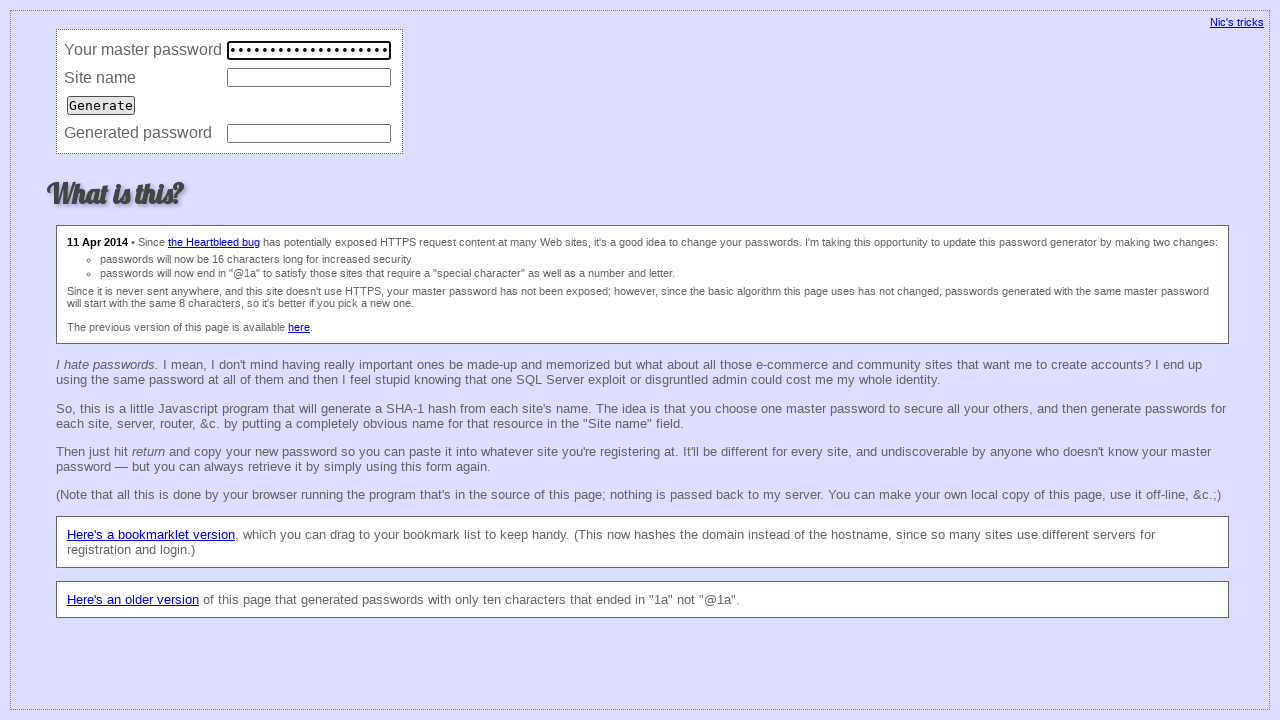

Filled site URL field with 'https://bitbucket.org/' (iteration 10) on input[name='site']
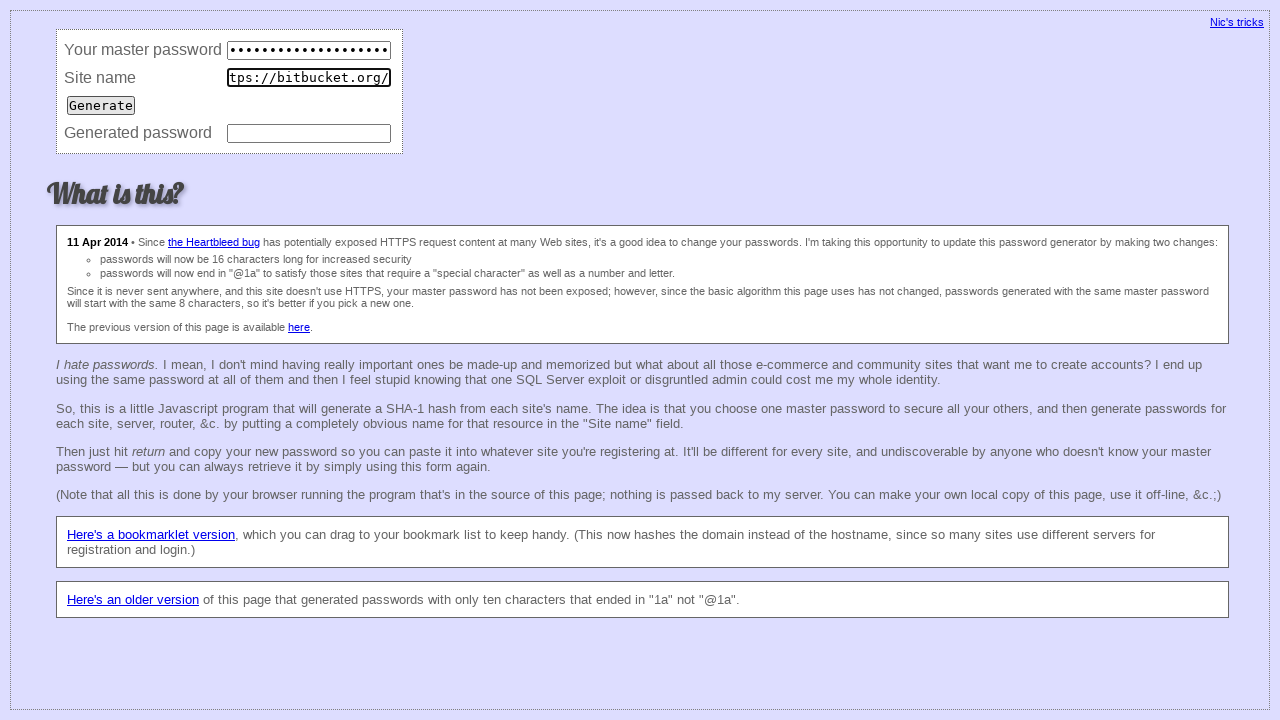

Clicked Generate button (iteration 10) at (101, 105) on input[value='Generate']
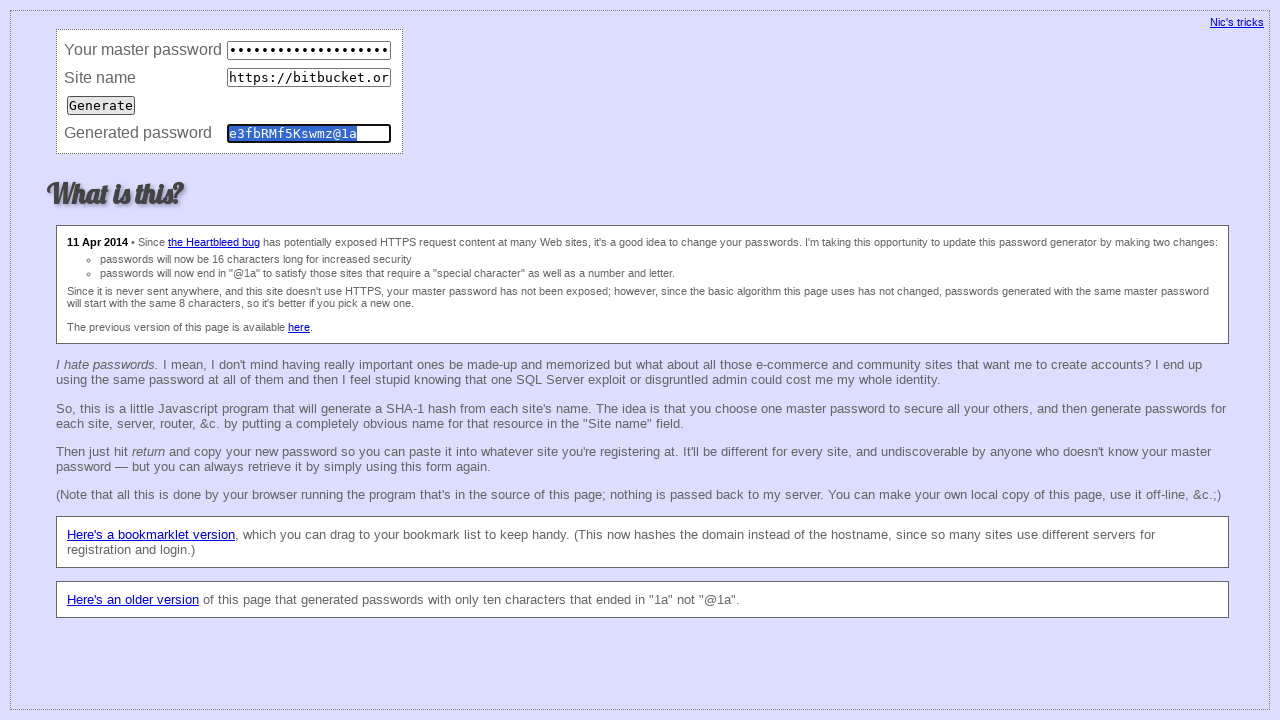

Waited 50ms for password generation (iteration 10)
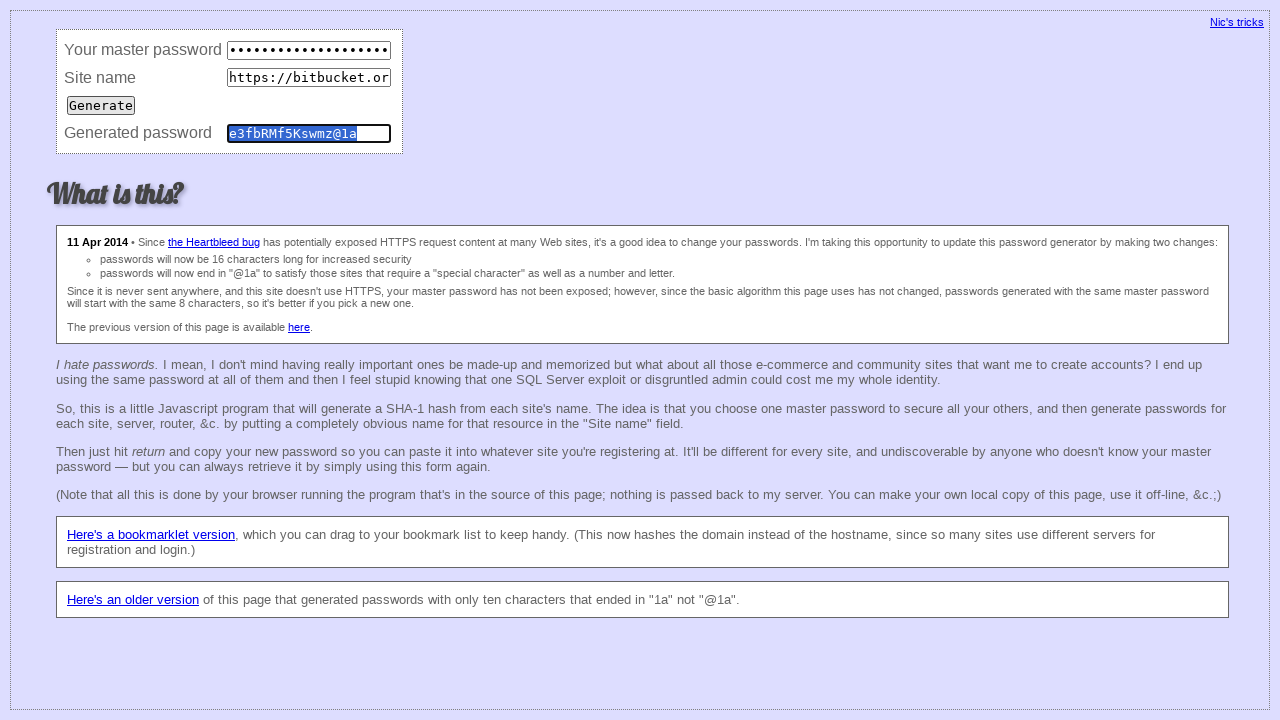

Retrieved generated password value (iteration 10): e3fbRMf5Kswmz@1a
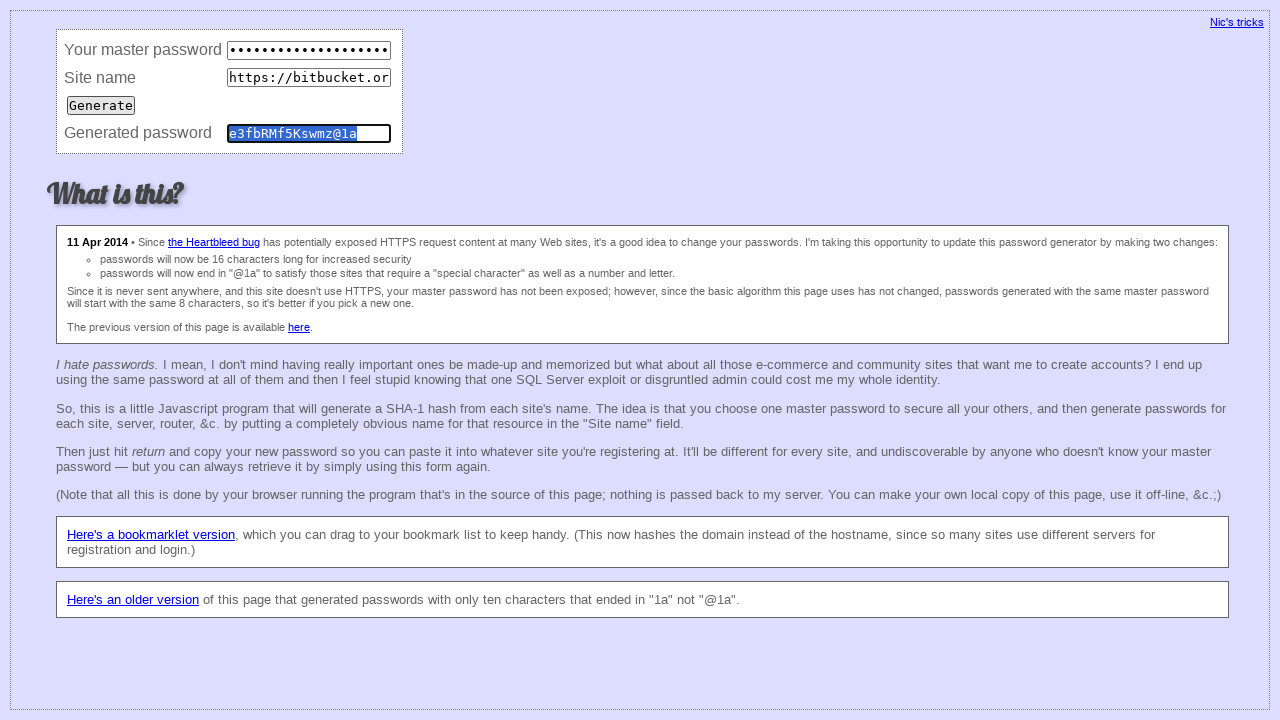

Waited 50ms before clearing fields (iteration 10)
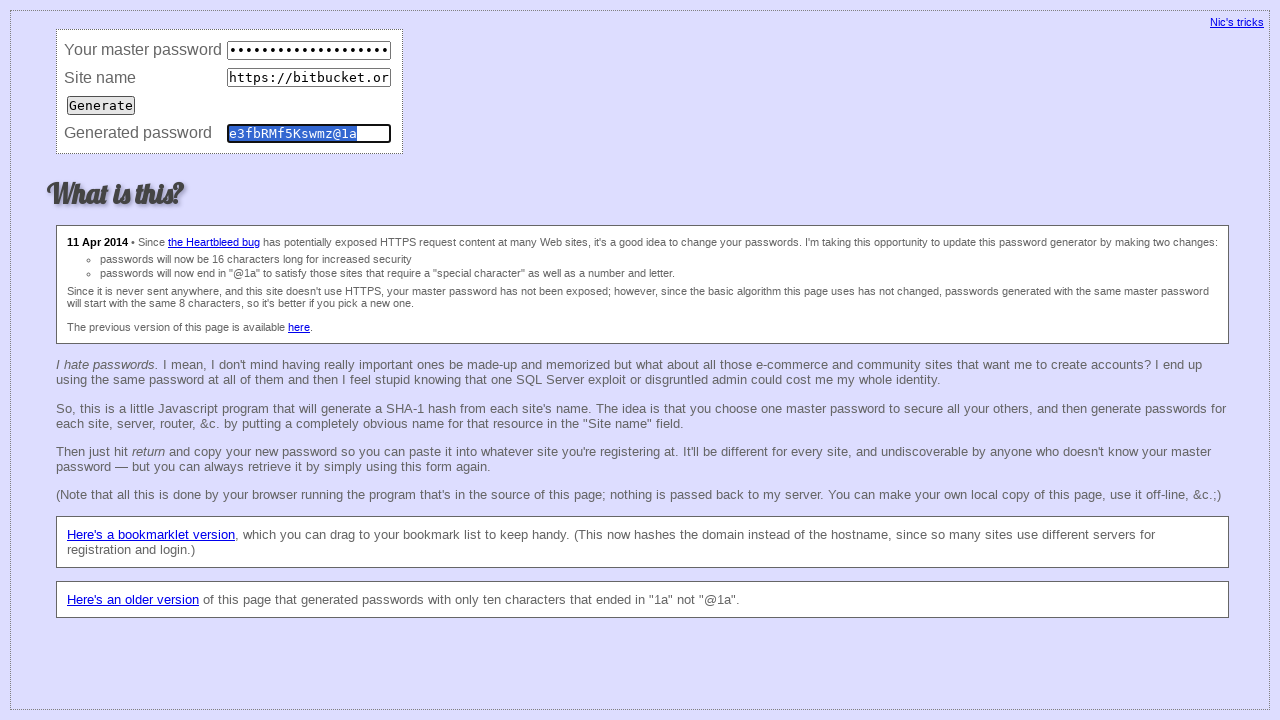

Cleared master password field (iteration 10) on input[name='master']
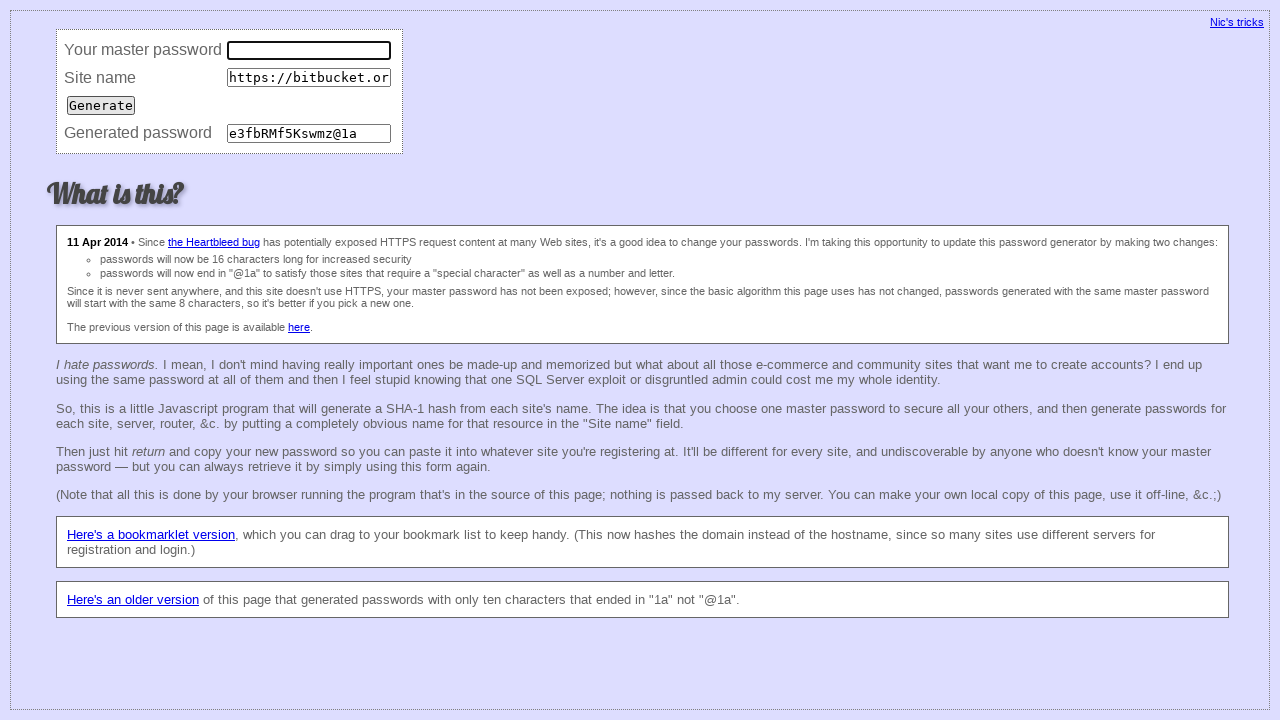

Cleared site URL field (iteration 10) on input[name='site']
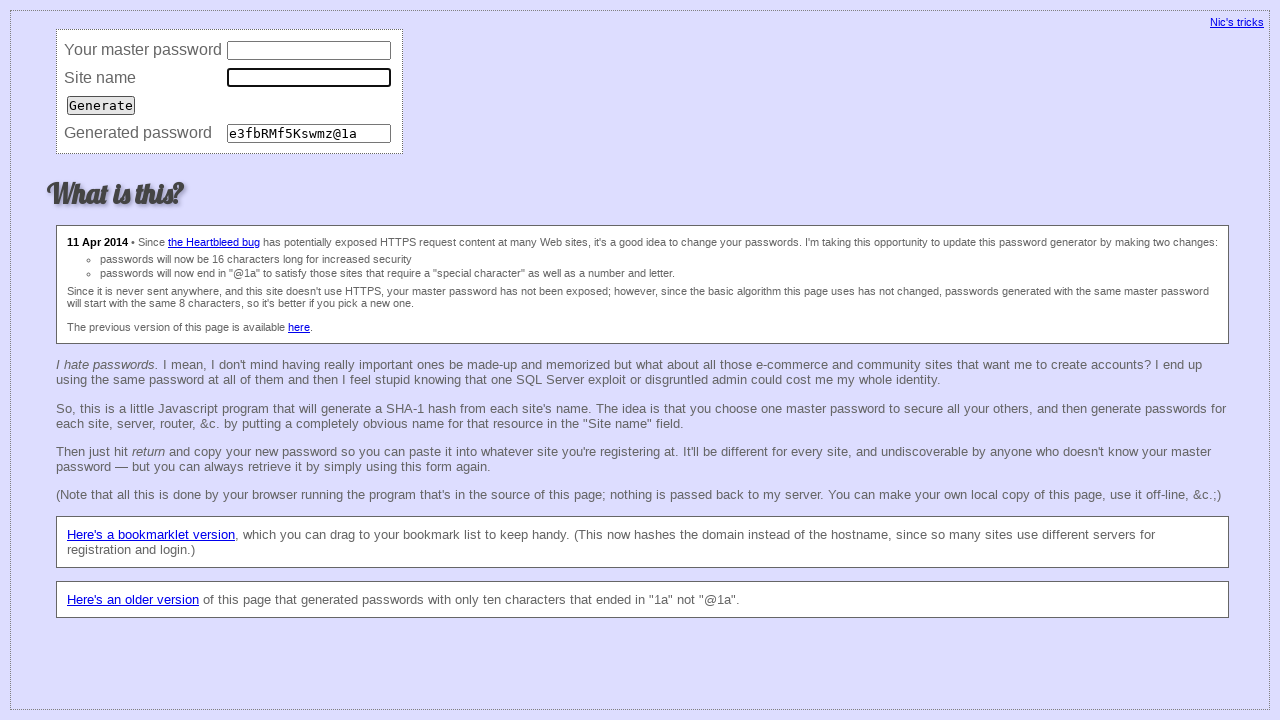

Cleared password field (iteration 10) on input[name='password']
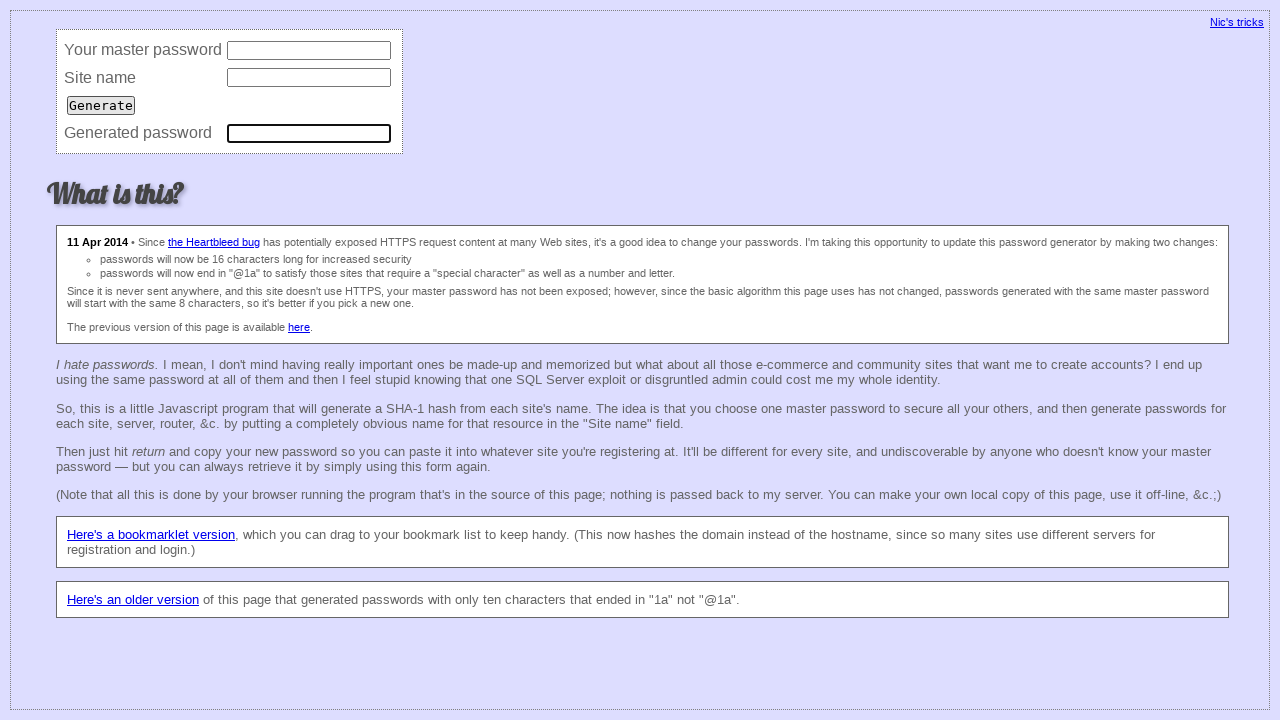

Filled master password field (iteration 11) on input[name='master']
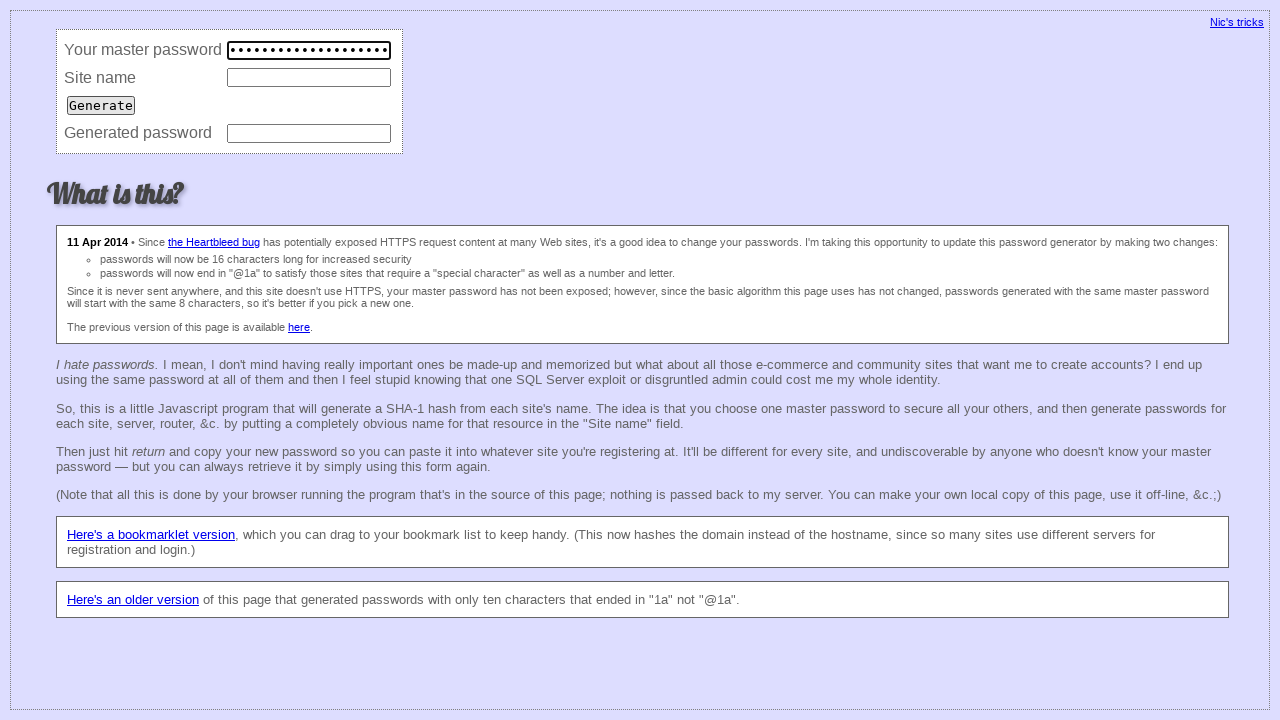

Filled site URL field with 'https://bitbucket.org/' (iteration 11) on input[name='site']
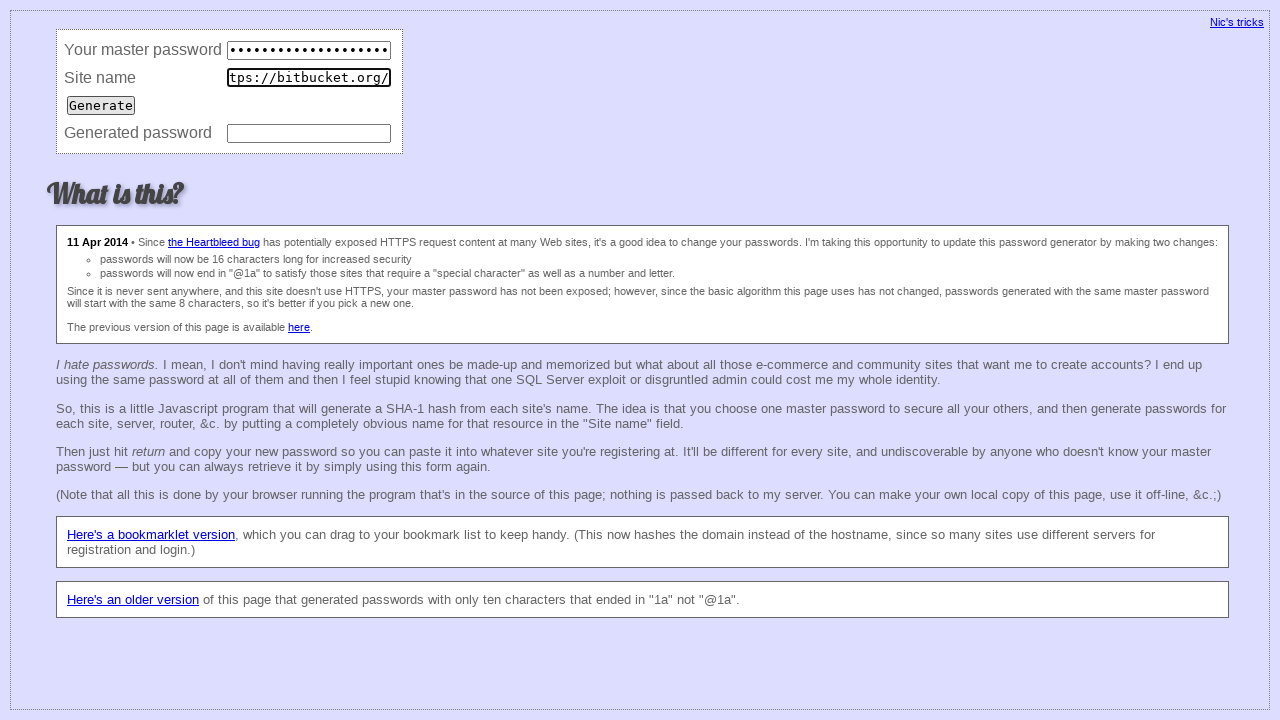

Clicked Generate button (iteration 11) at (101, 105) on input[value='Generate']
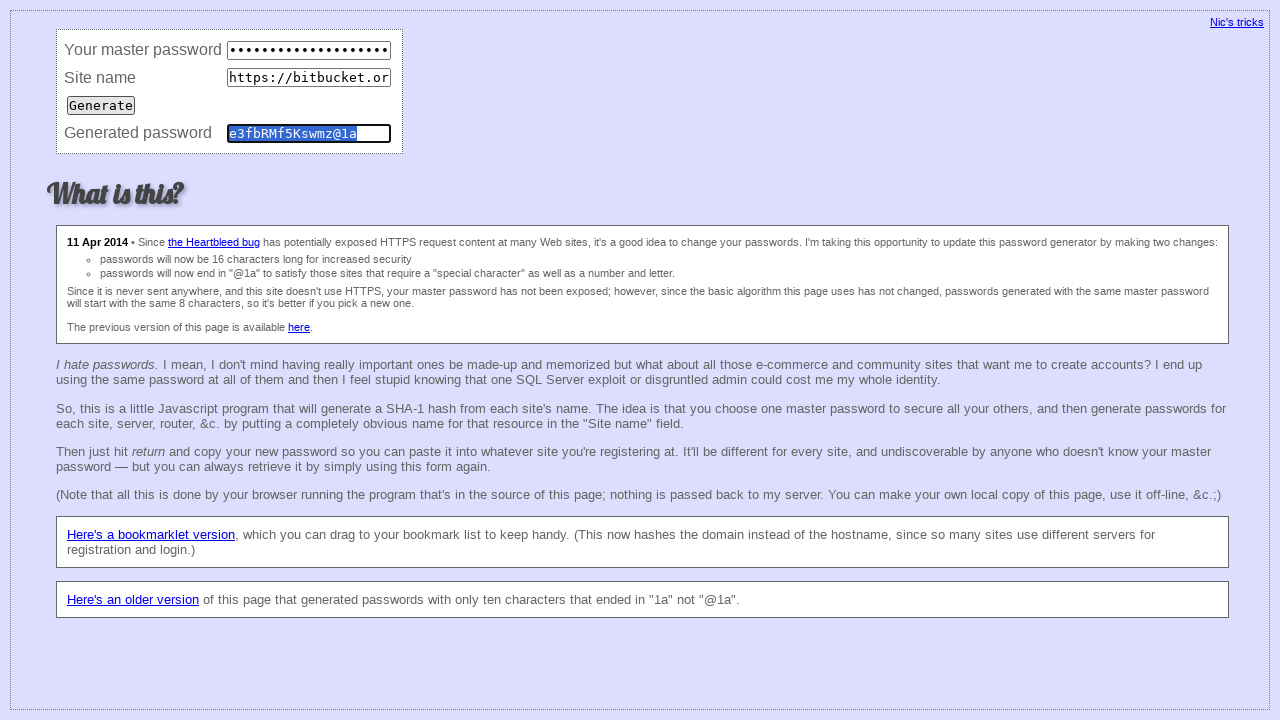

Waited 50ms for password generation (iteration 11)
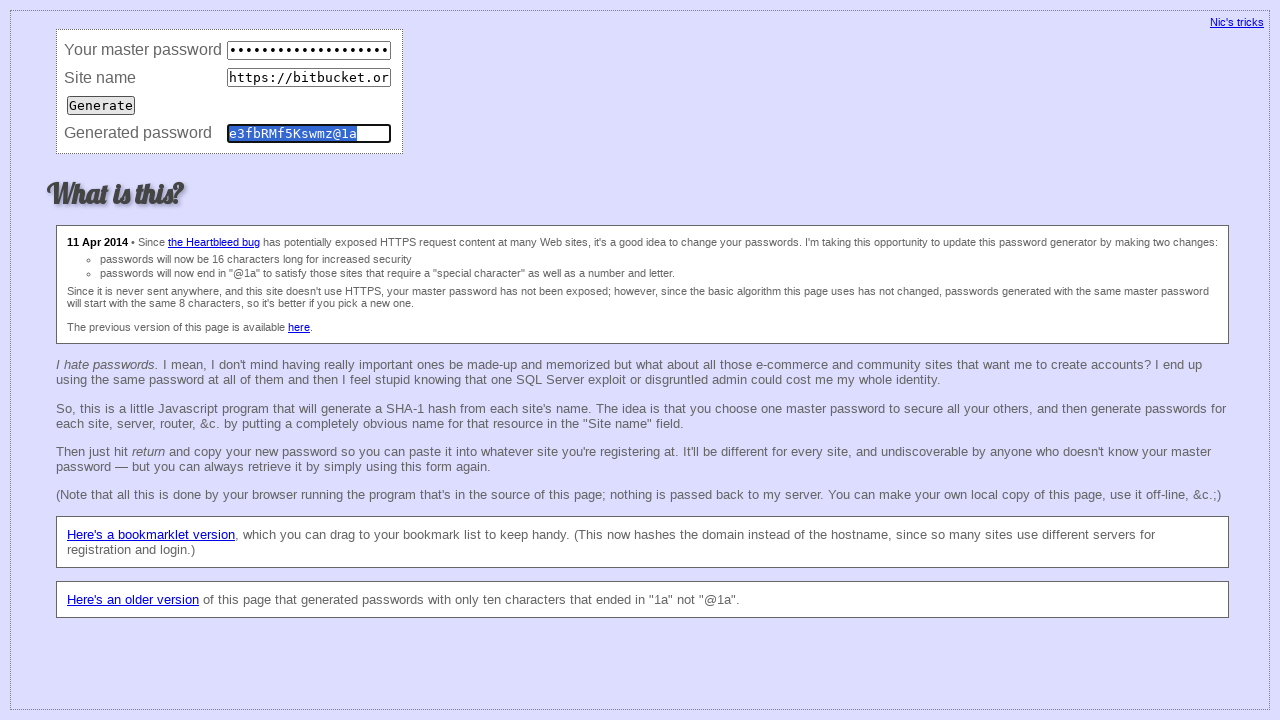

Retrieved generated password value (iteration 11): e3fbRMf5Kswmz@1a
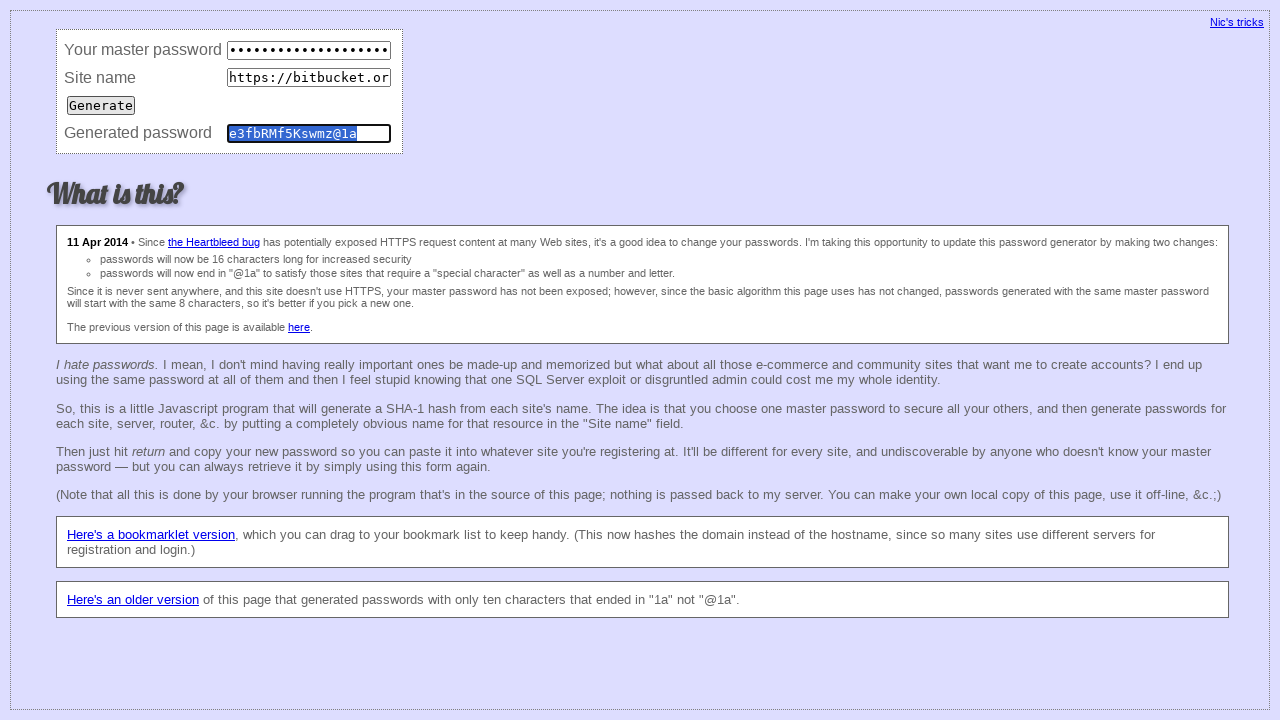

Waited 50ms before clearing fields (iteration 11)
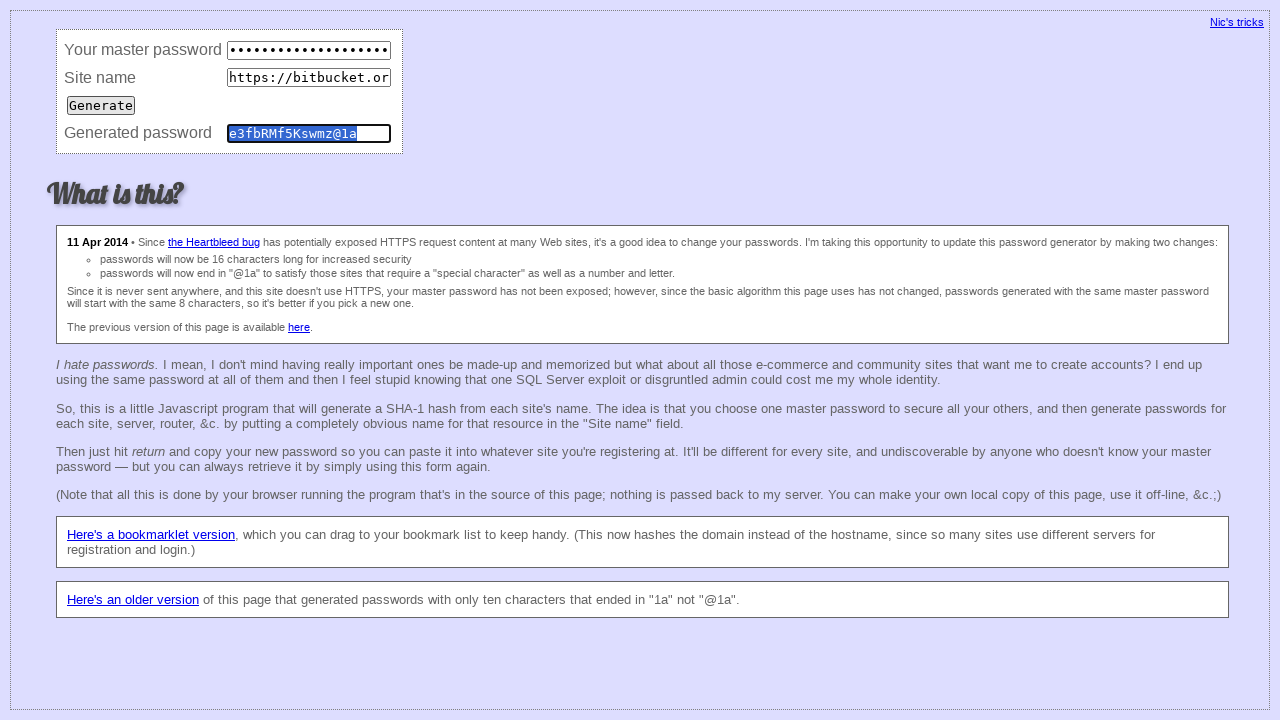

Cleared master password field (iteration 11) on input[name='master']
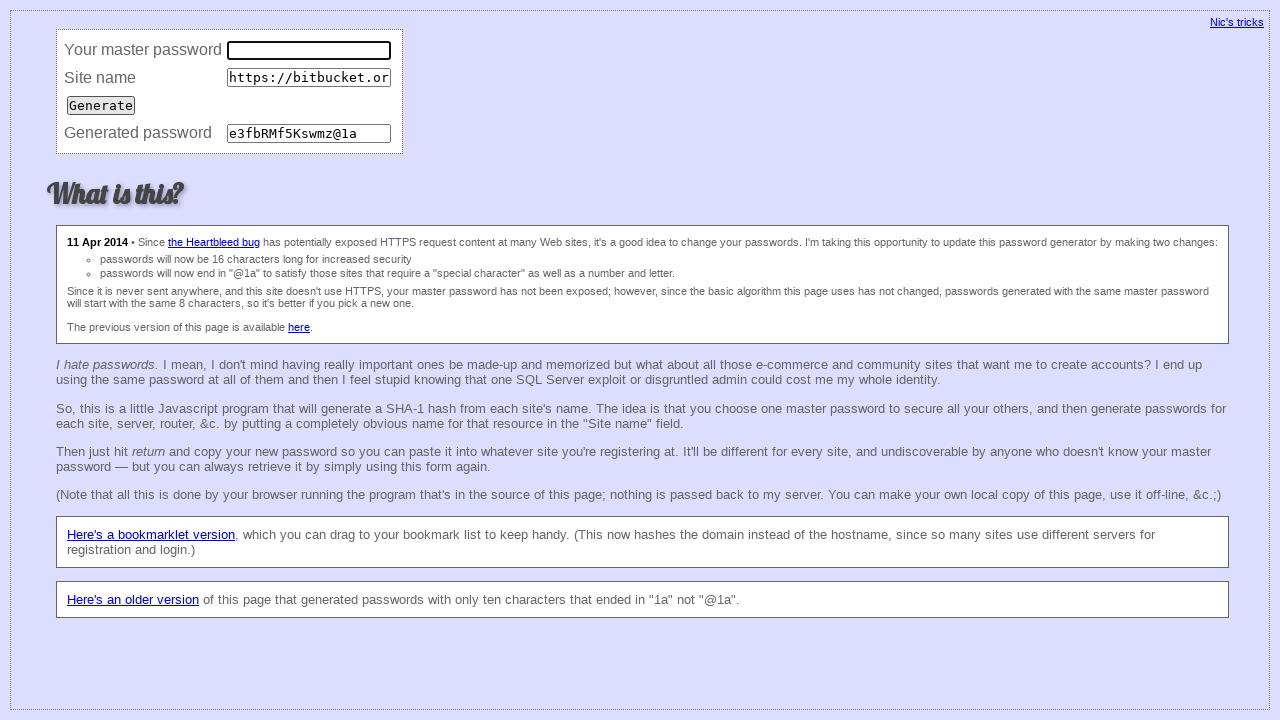

Cleared site URL field (iteration 11) on input[name='site']
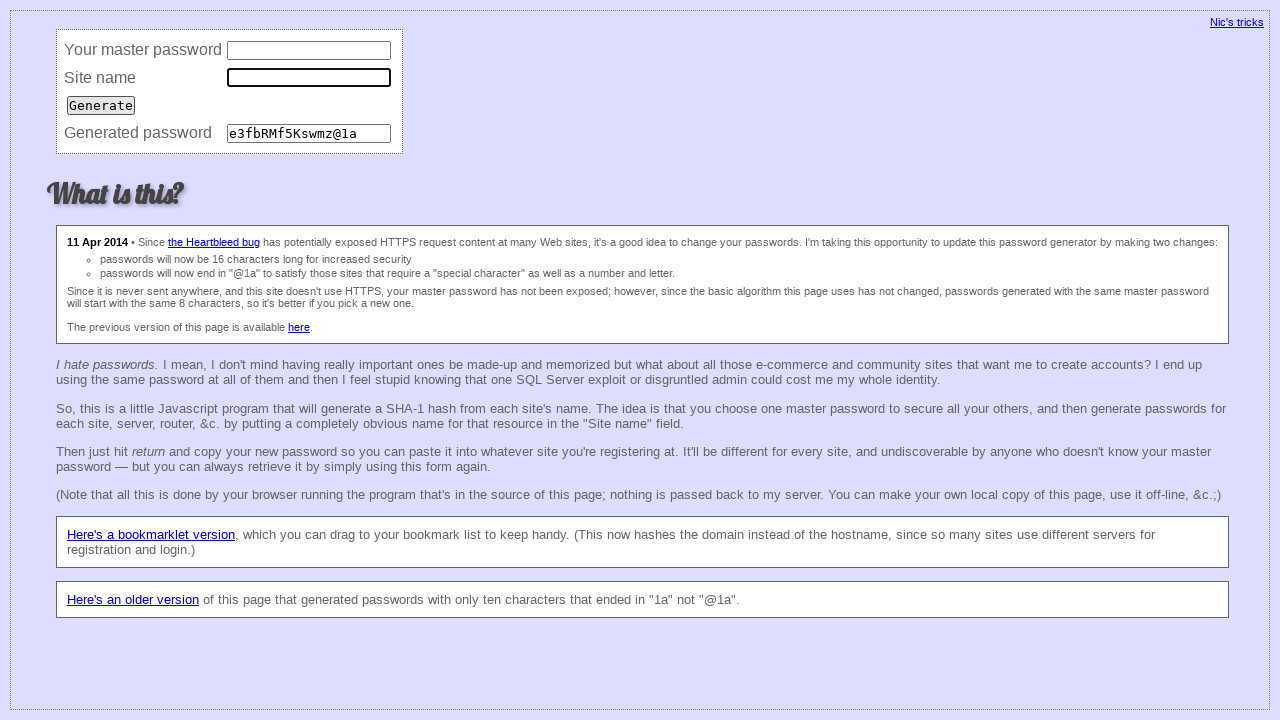

Cleared password field (iteration 11) on input[name='password']
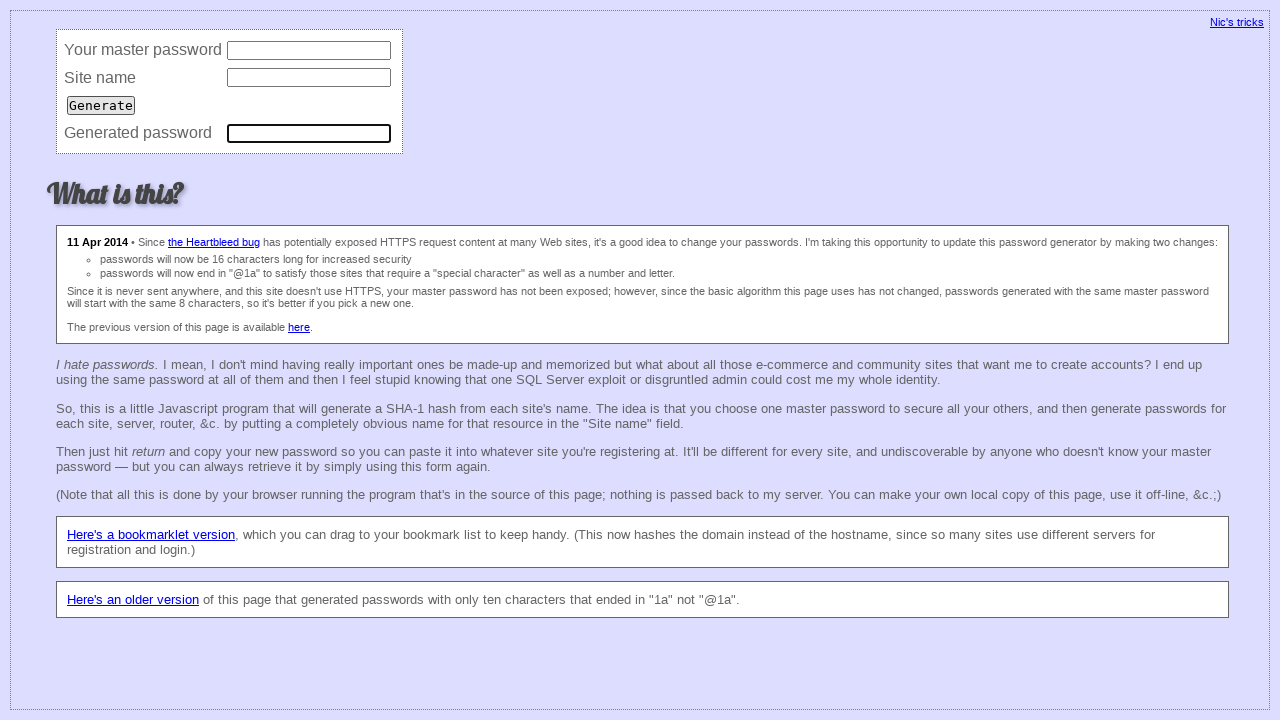

Filled master password field (iteration 12) on input[name='master']
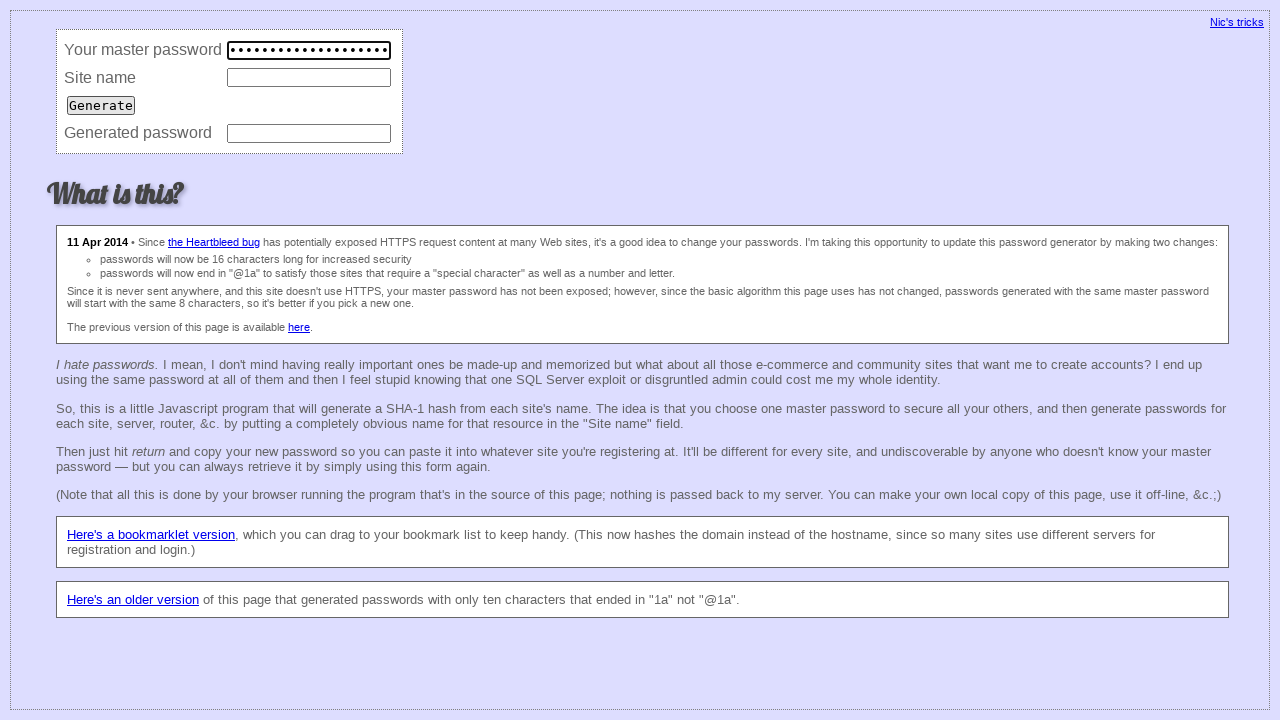

Filled site URL field with 'https://bitbucket.org/' (iteration 12) on input[name='site']
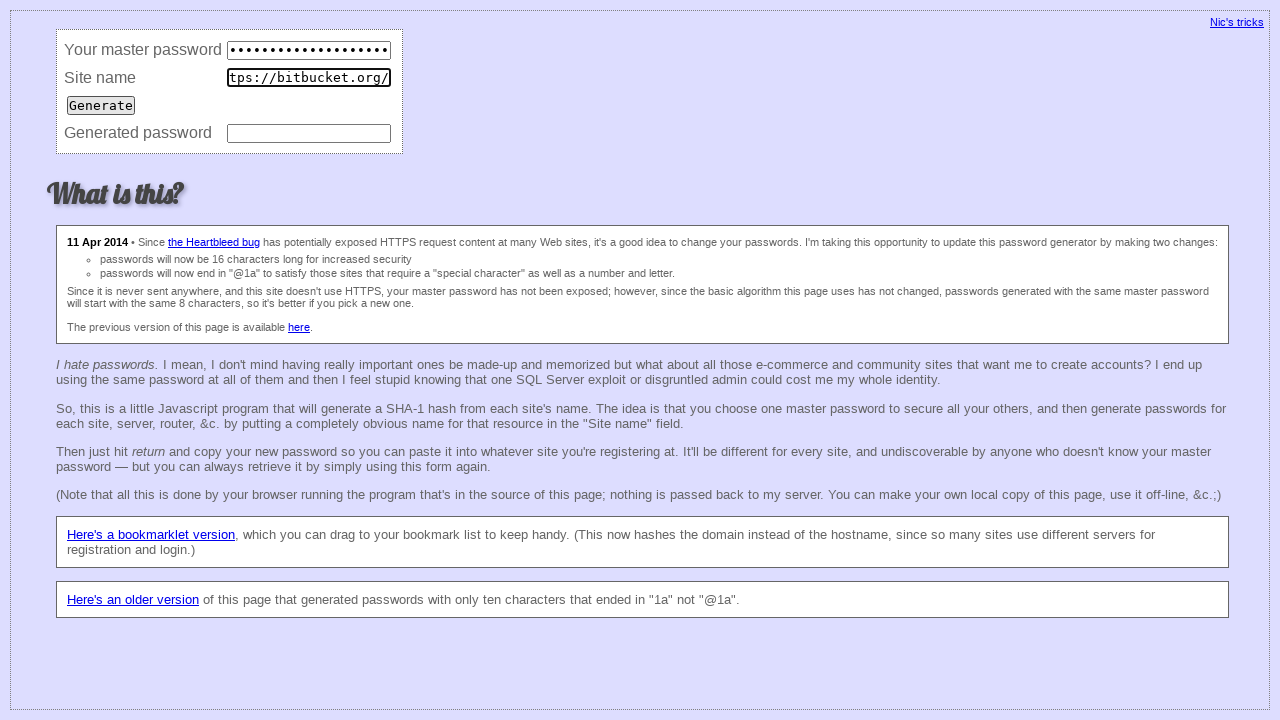

Clicked Generate button (iteration 12) at (101, 105) on input[value='Generate']
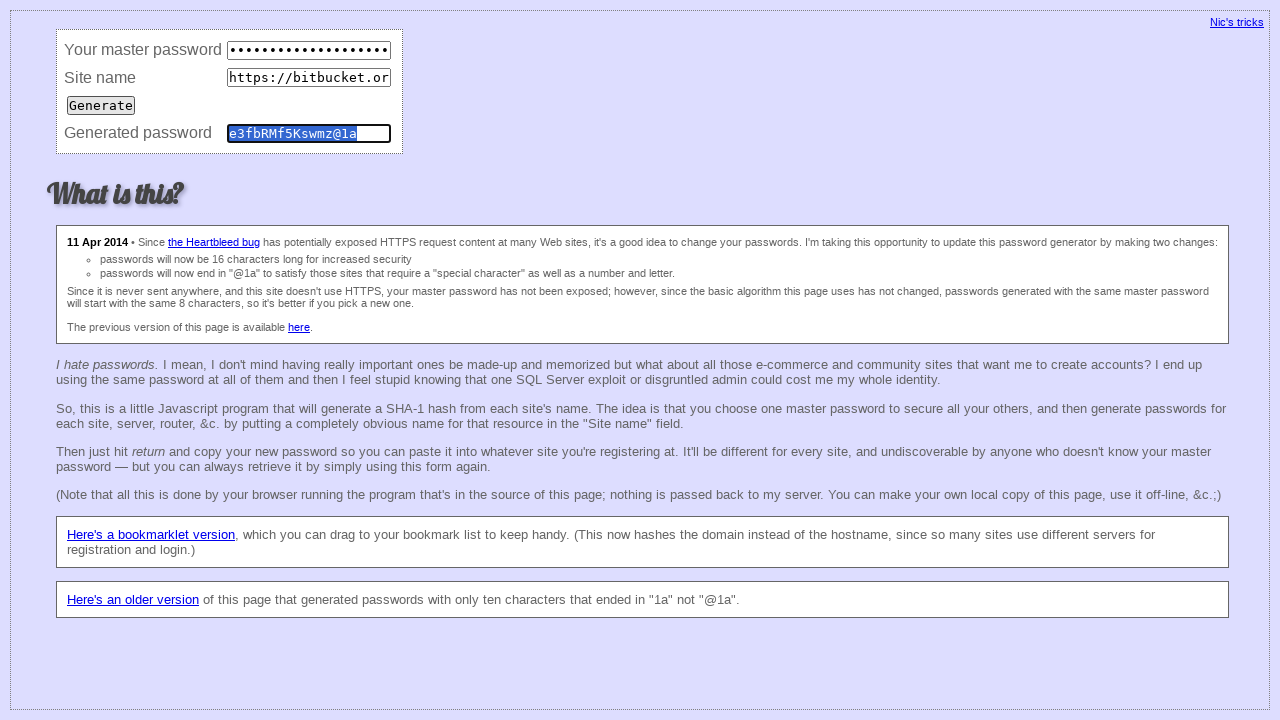

Waited 50ms for password generation (iteration 12)
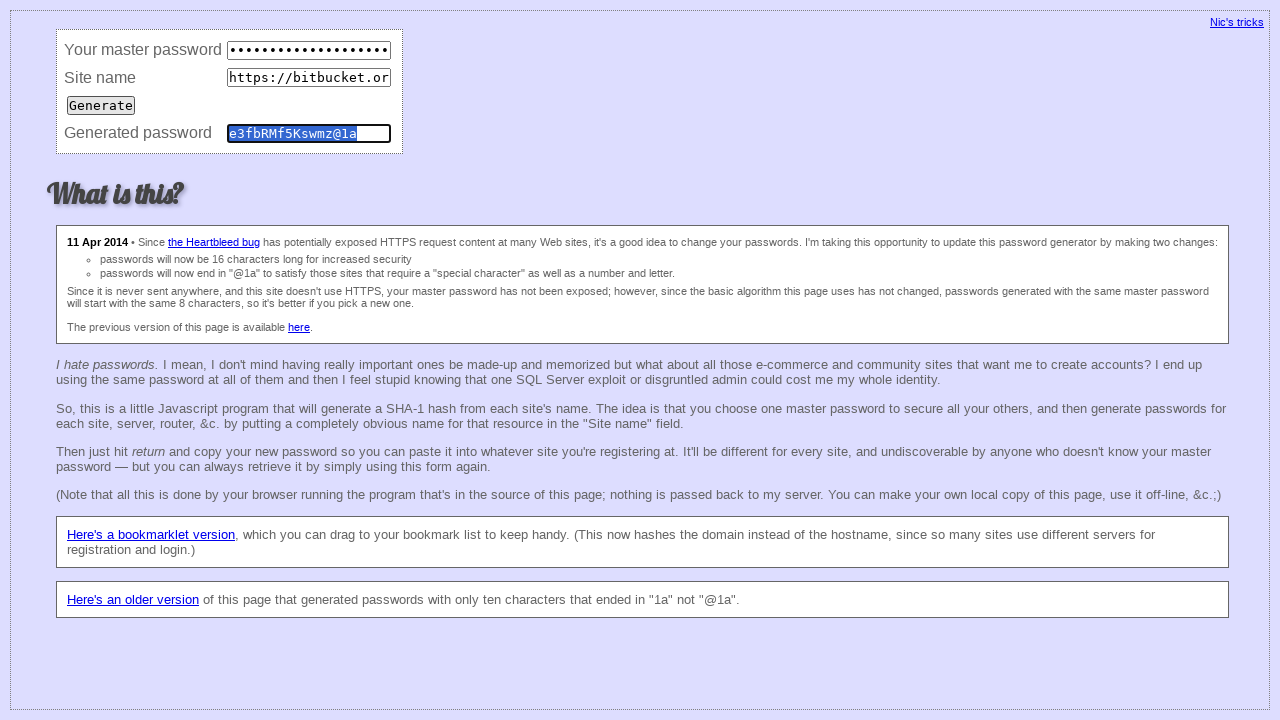

Retrieved generated password value (iteration 12): e3fbRMf5Kswmz@1a
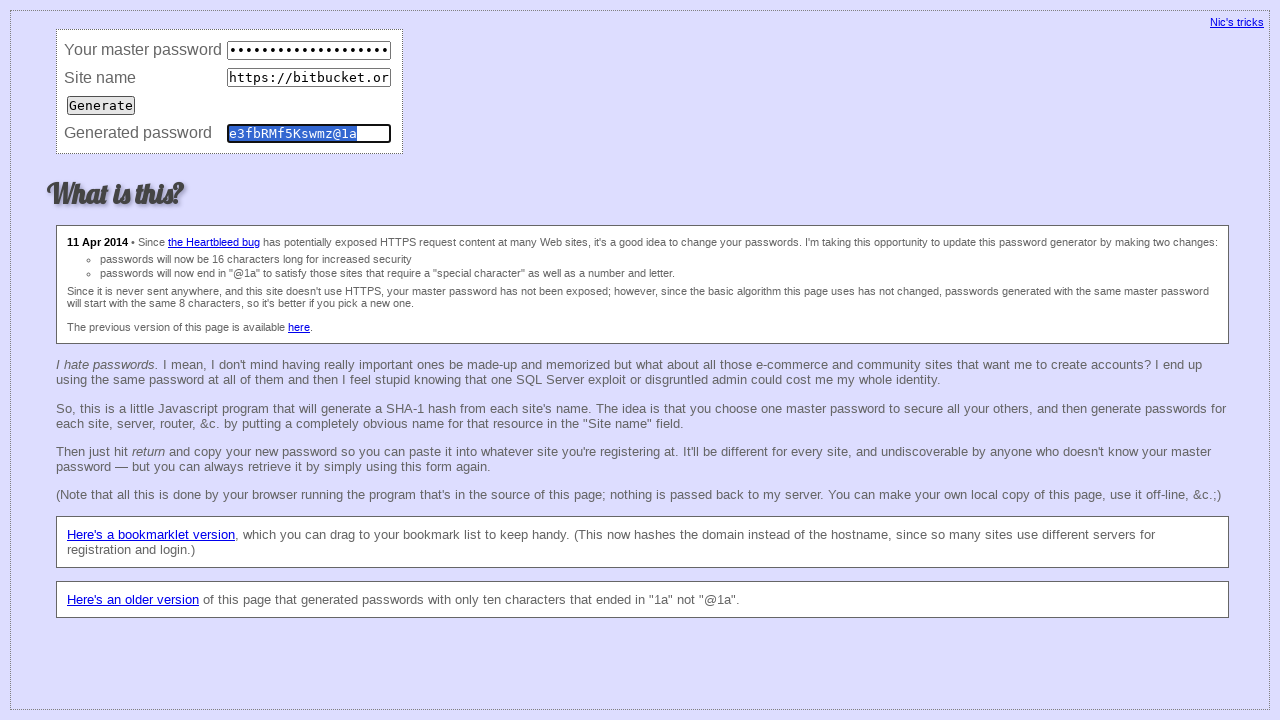

Waited 50ms before clearing fields (iteration 12)
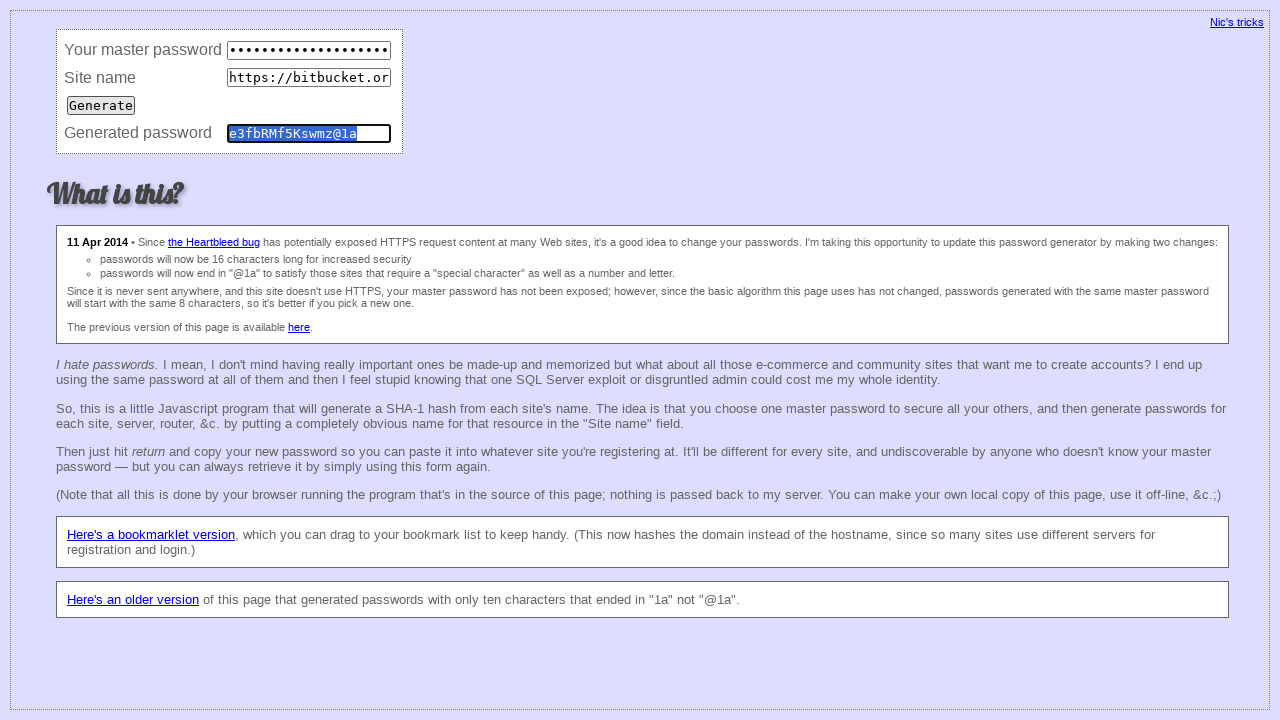

Cleared master password field (iteration 12) on input[name='master']
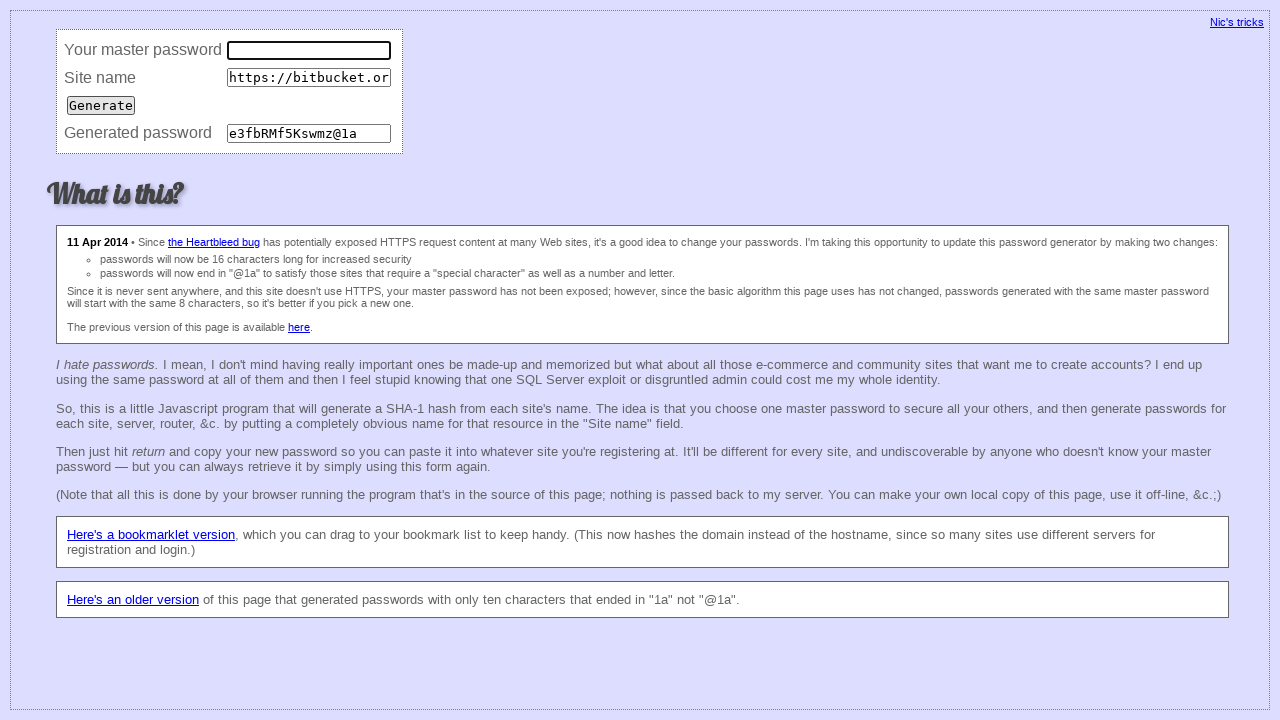

Cleared site URL field (iteration 12) on input[name='site']
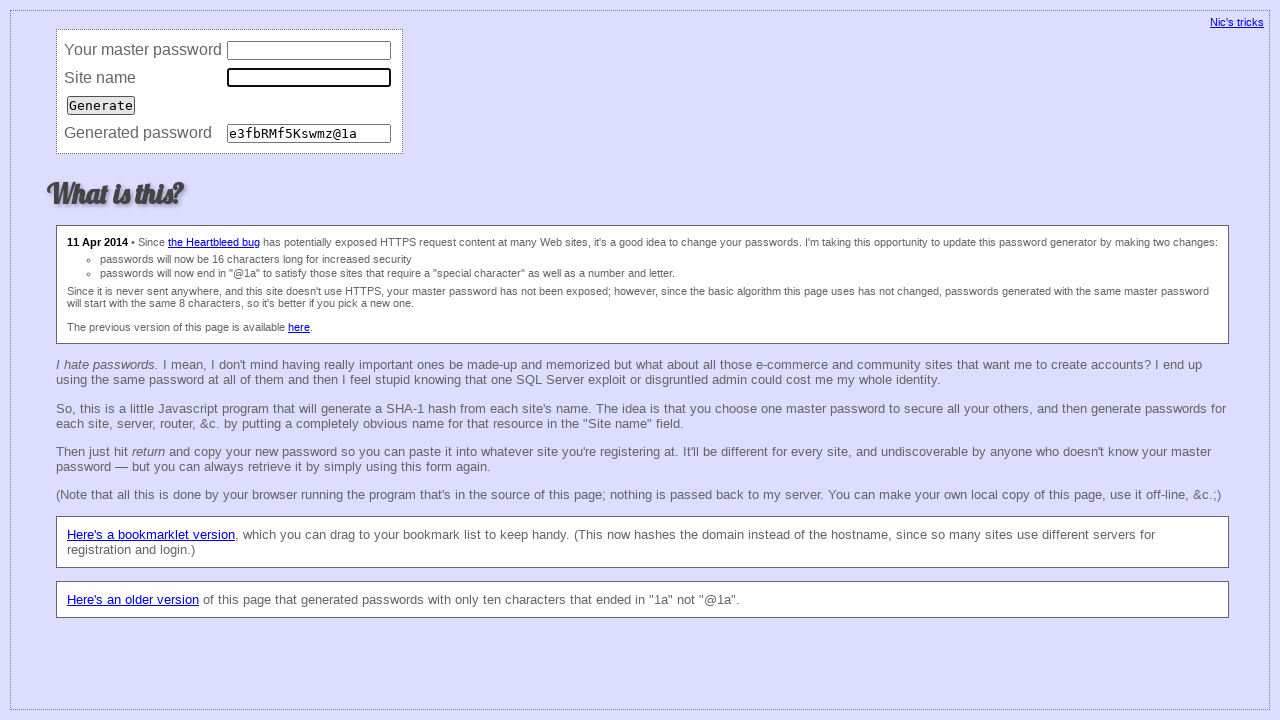

Cleared password field (iteration 12) on input[name='password']
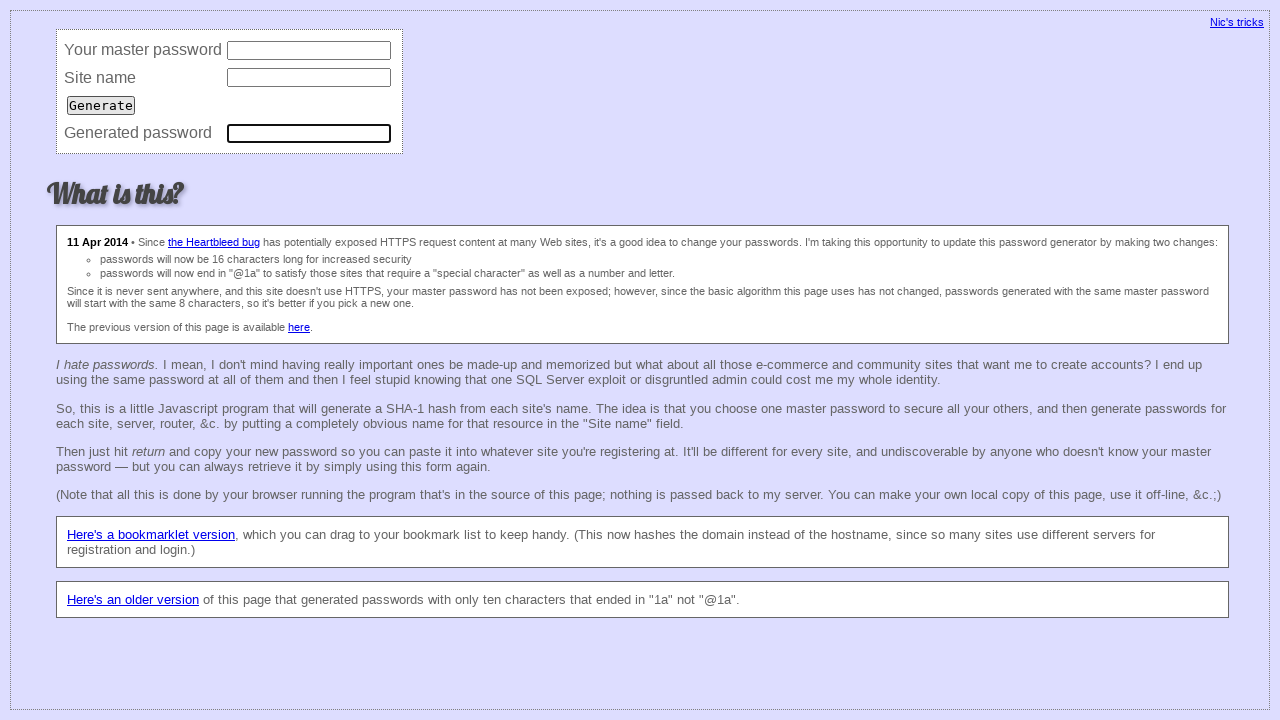

Filled master password field (iteration 13) on input[name='master']
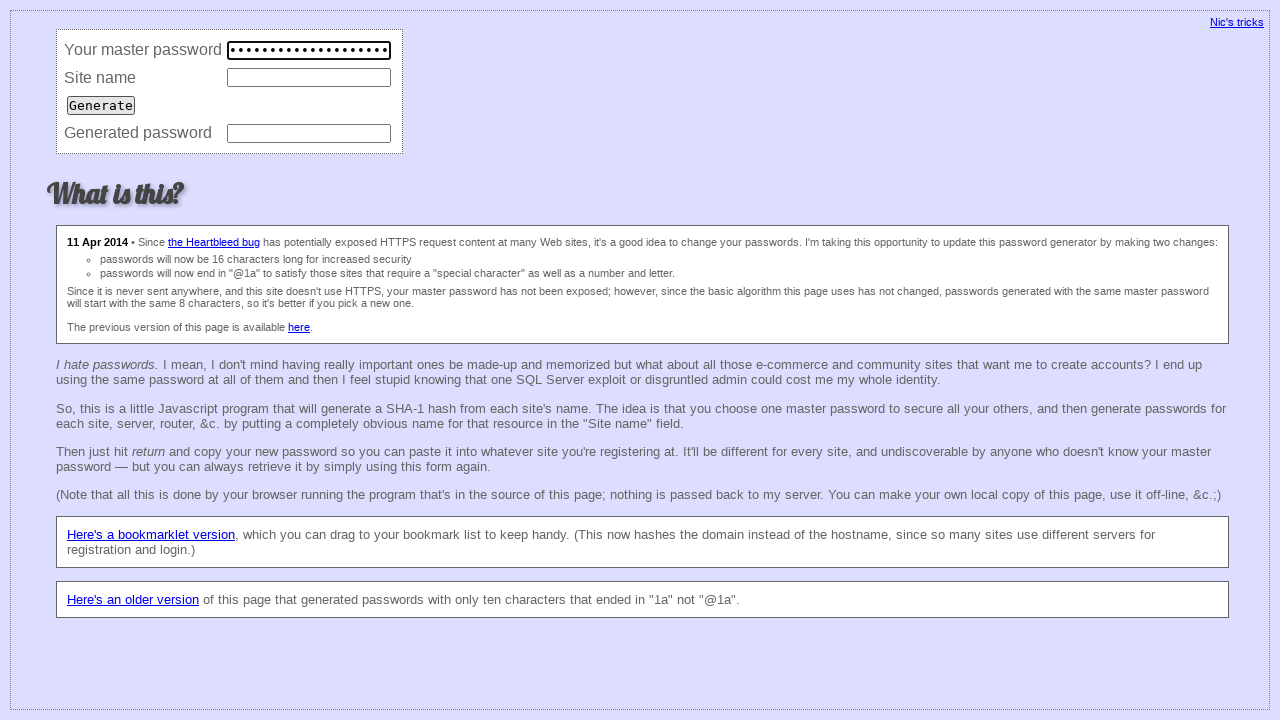

Filled site URL field with 'https://bitbucket.org/' (iteration 13) on input[name='site']
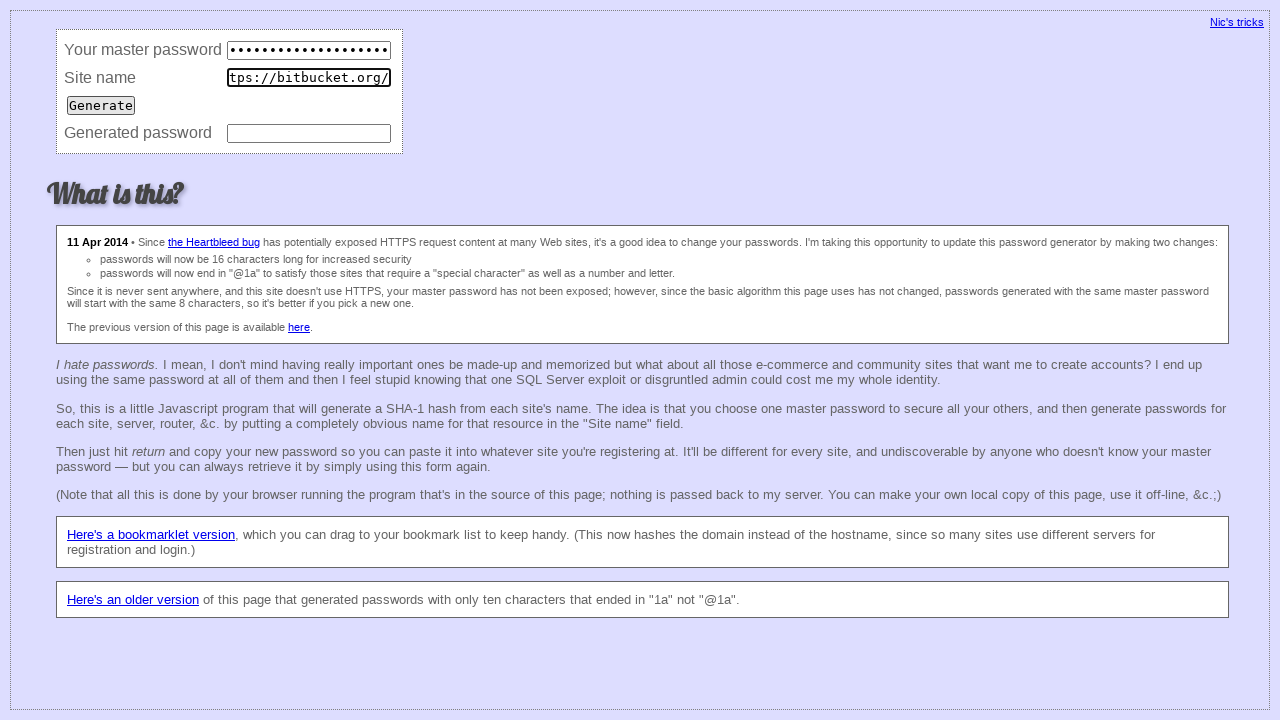

Clicked Generate button (iteration 13) at (101, 105) on input[value='Generate']
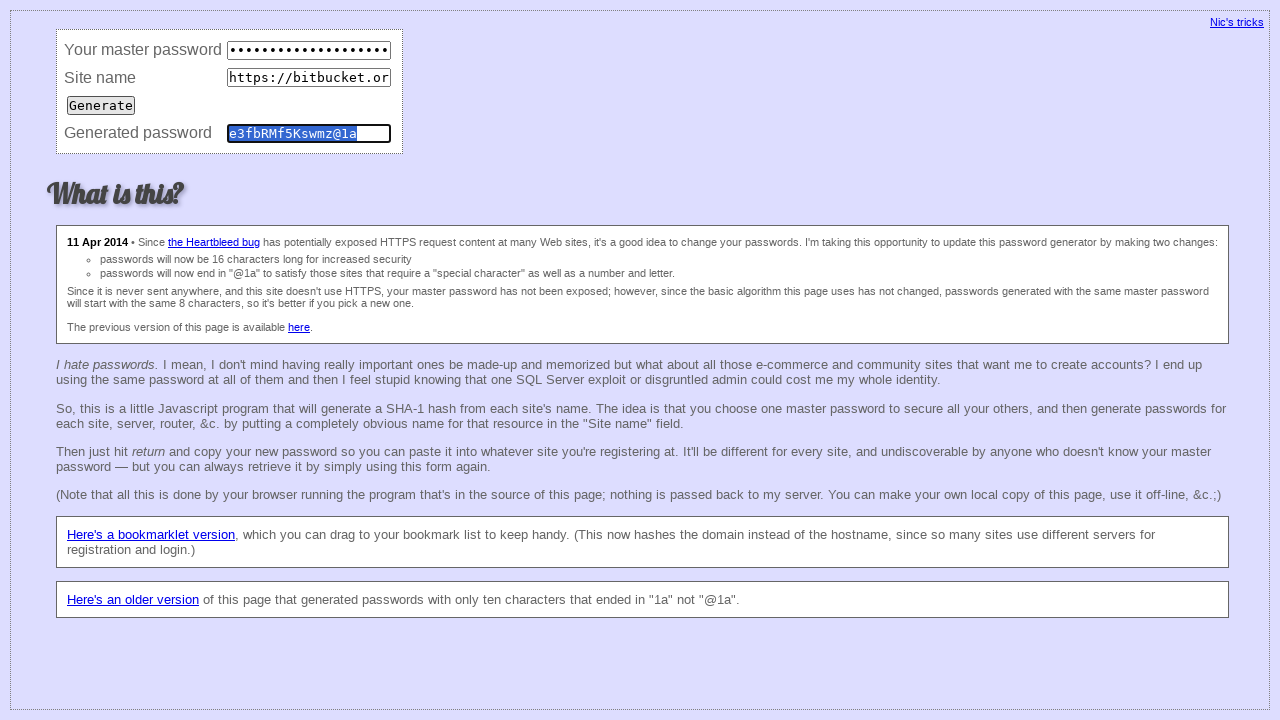

Waited 50ms for password generation (iteration 13)
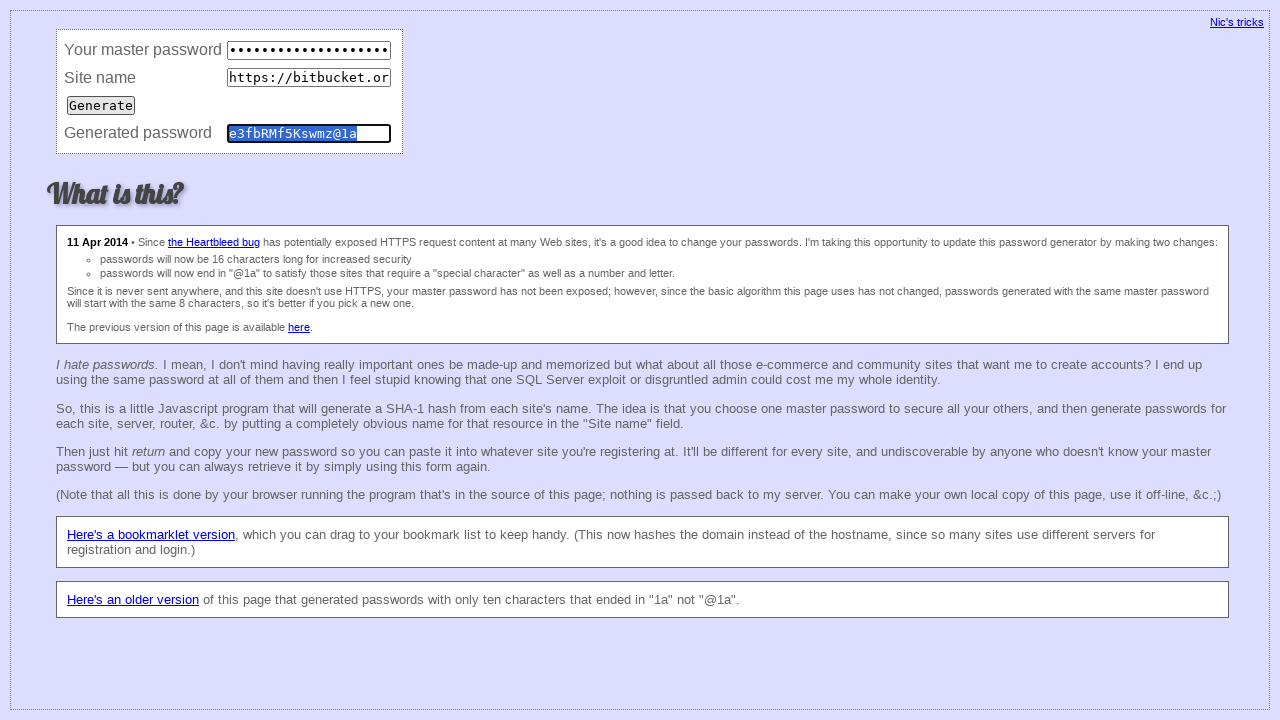

Retrieved generated password value (iteration 13): e3fbRMf5Kswmz@1a
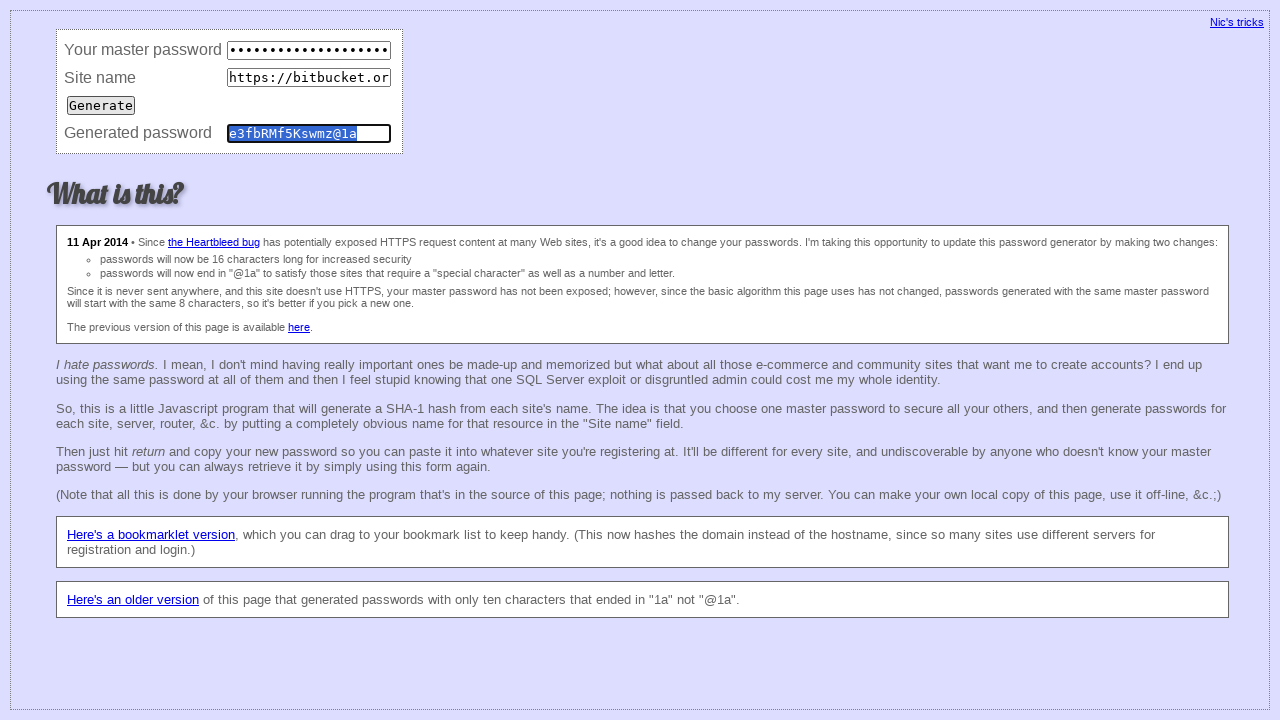

Waited 50ms before clearing fields (iteration 13)
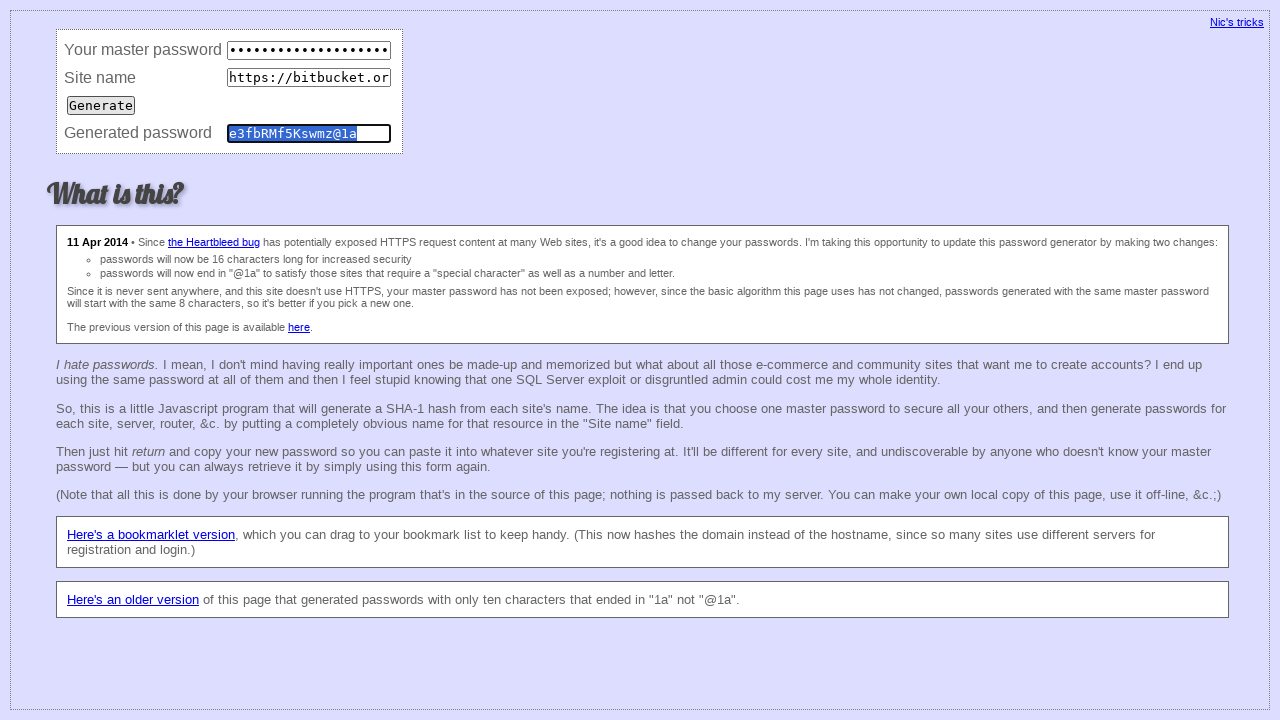

Cleared master password field (iteration 13) on input[name='master']
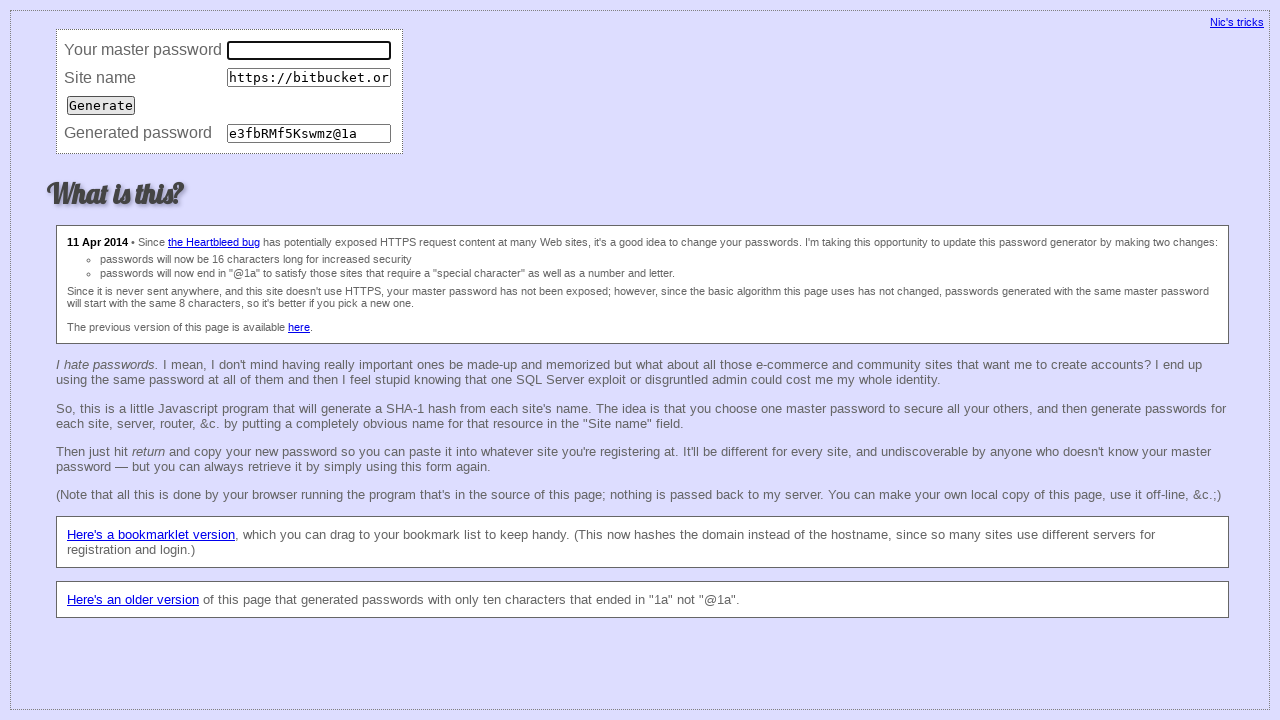

Cleared site URL field (iteration 13) on input[name='site']
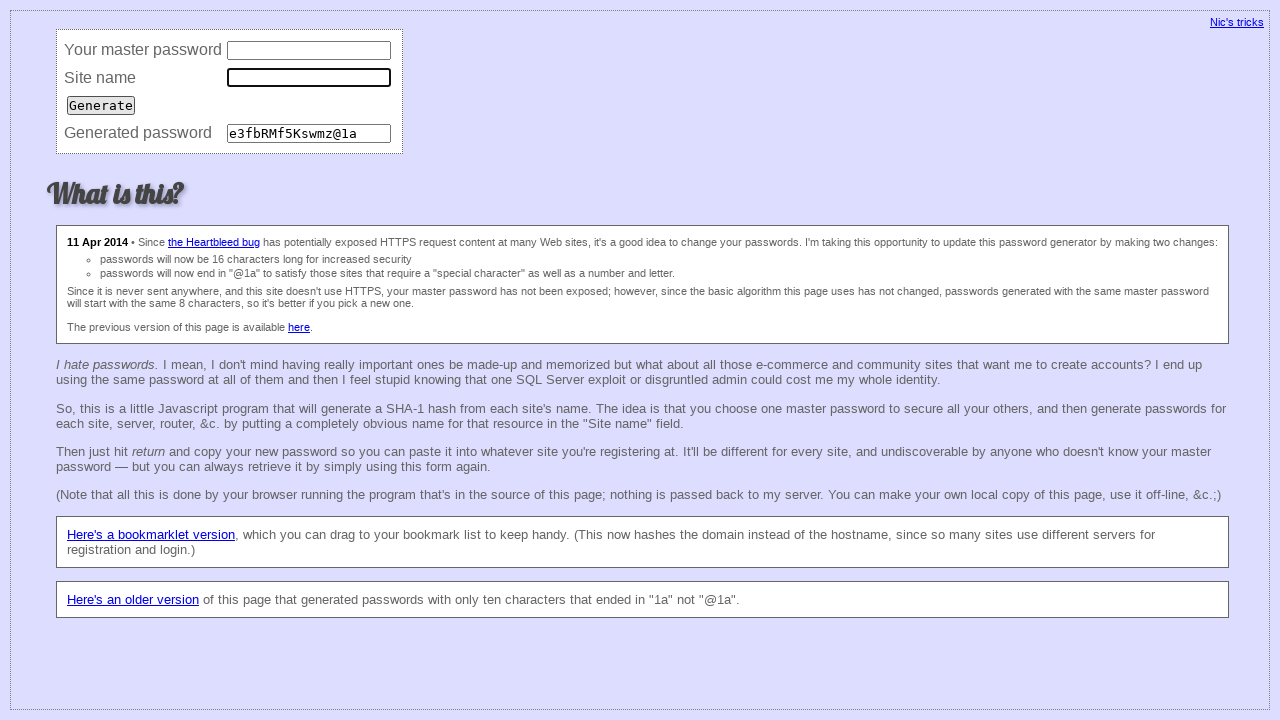

Cleared password field (iteration 13) on input[name='password']
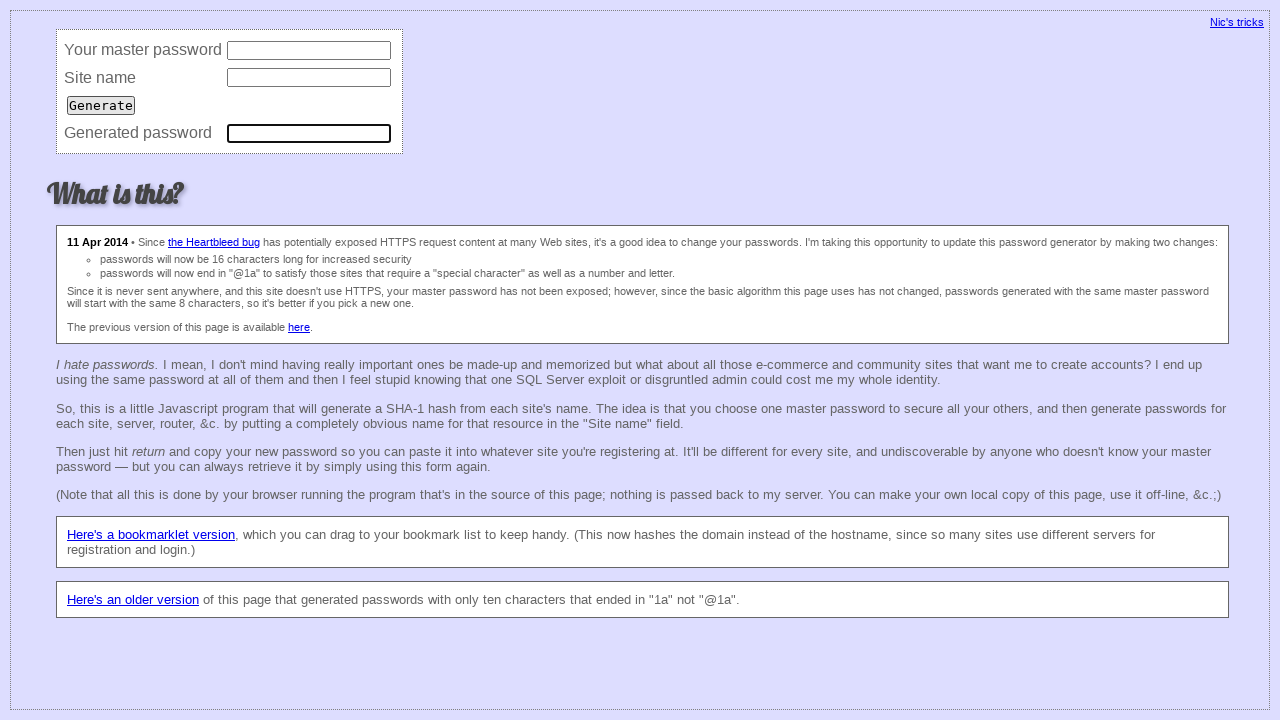

Filled master password field (iteration 14) on input[name='master']
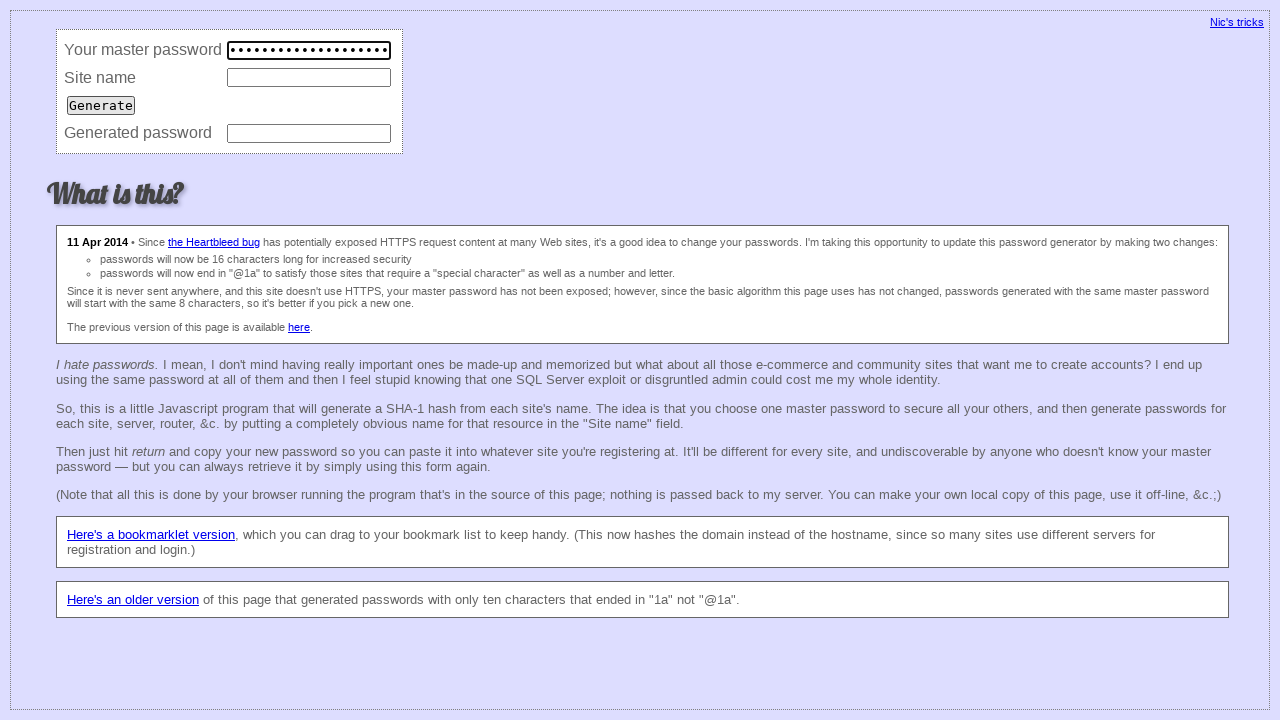

Filled site URL field with 'https://bitbucket.org/' (iteration 14) on input[name='site']
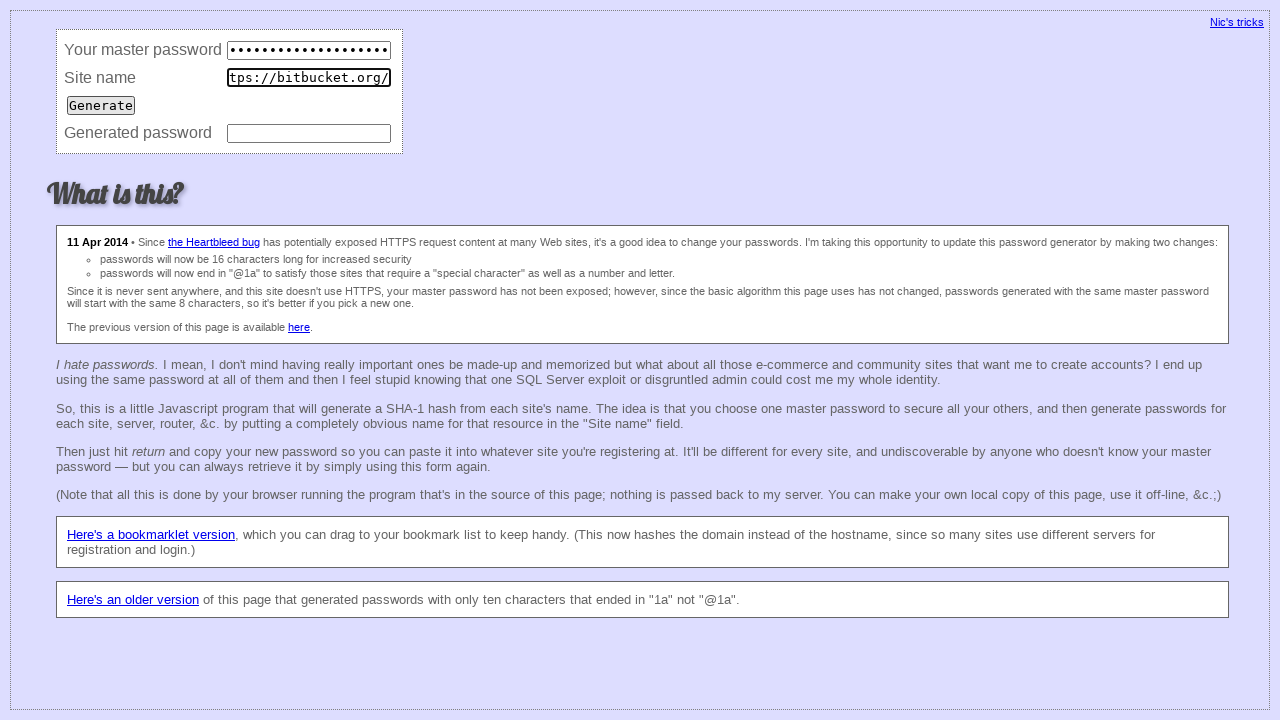

Clicked Generate button (iteration 14) at (101, 105) on input[value='Generate']
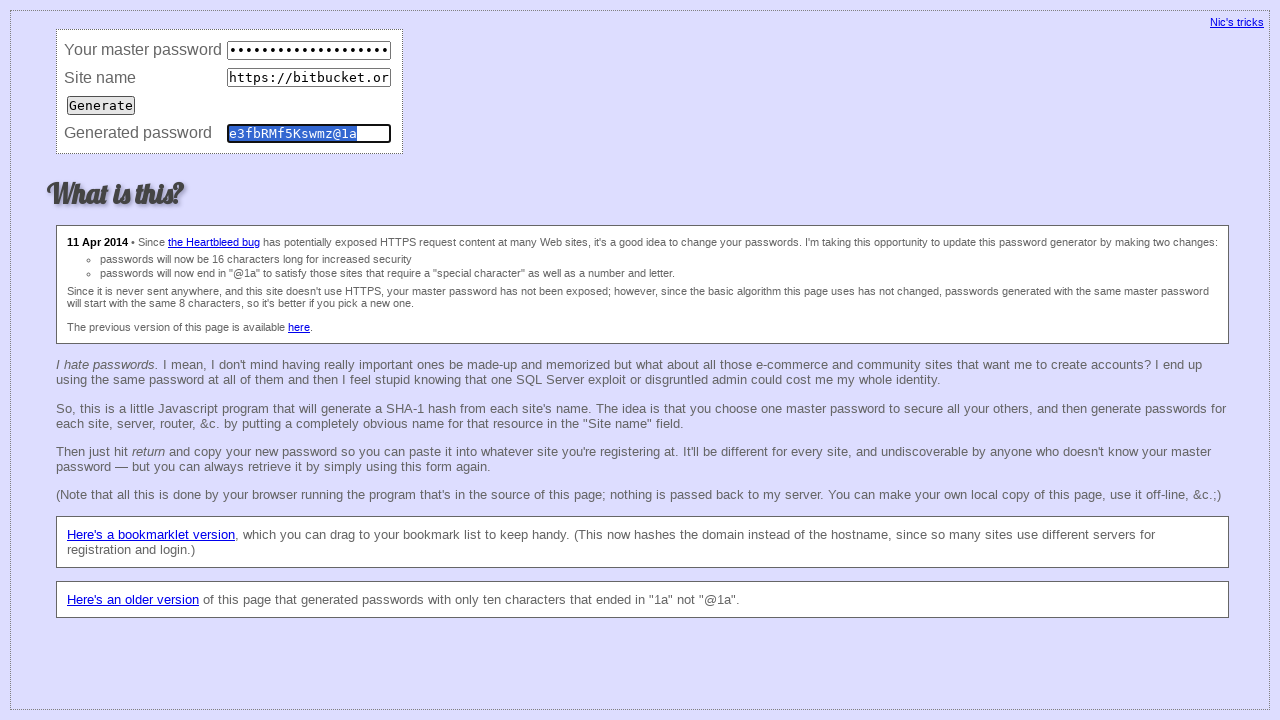

Waited 50ms for password generation (iteration 14)
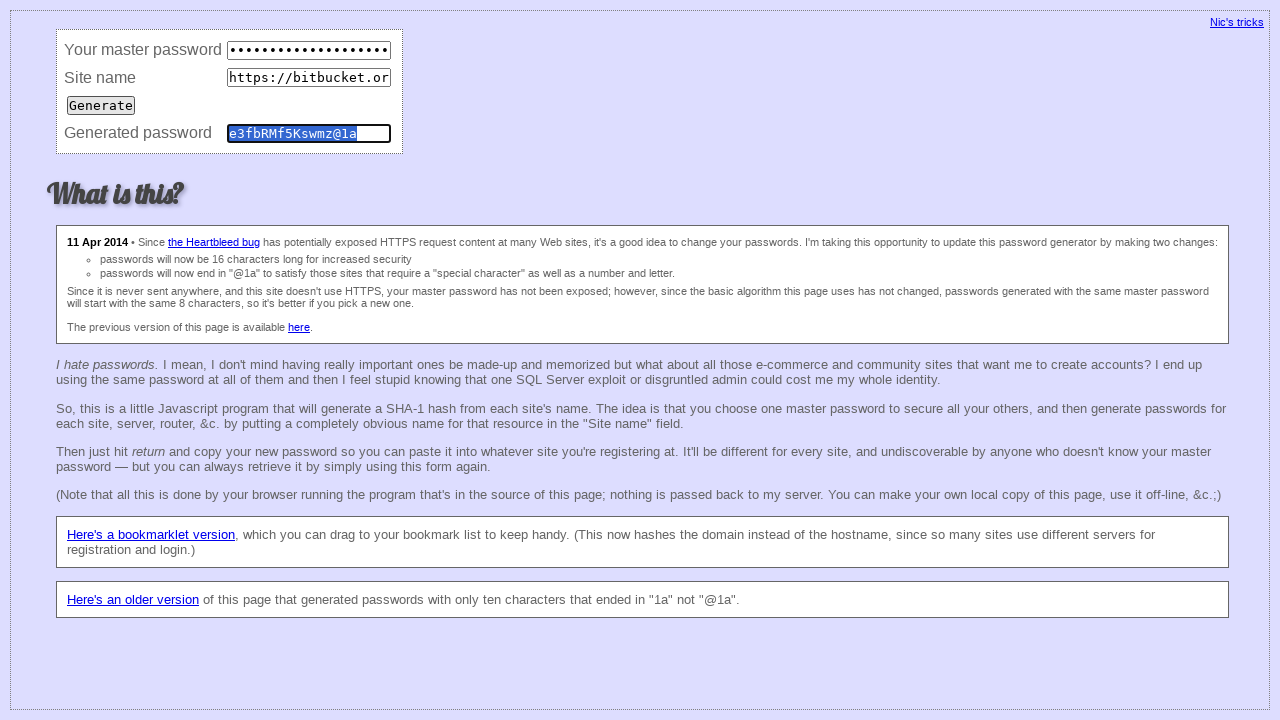

Retrieved generated password value (iteration 14): e3fbRMf5Kswmz@1a
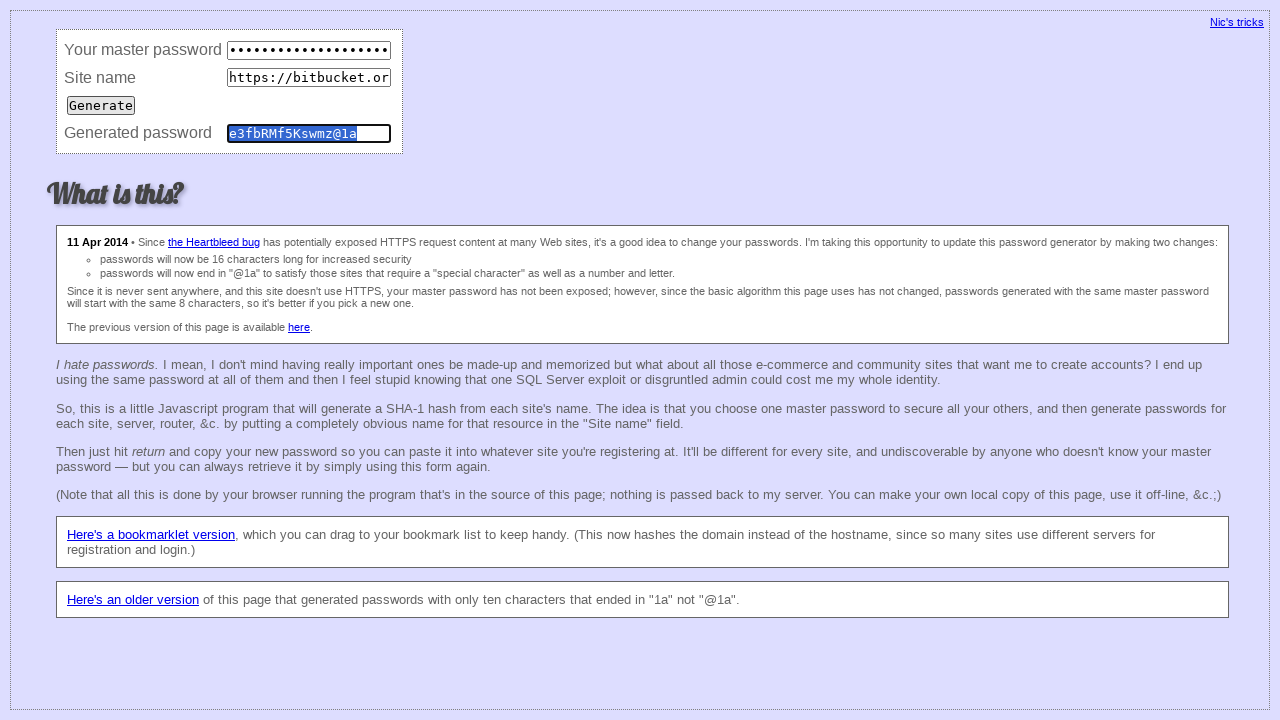

Waited 50ms before clearing fields (iteration 14)
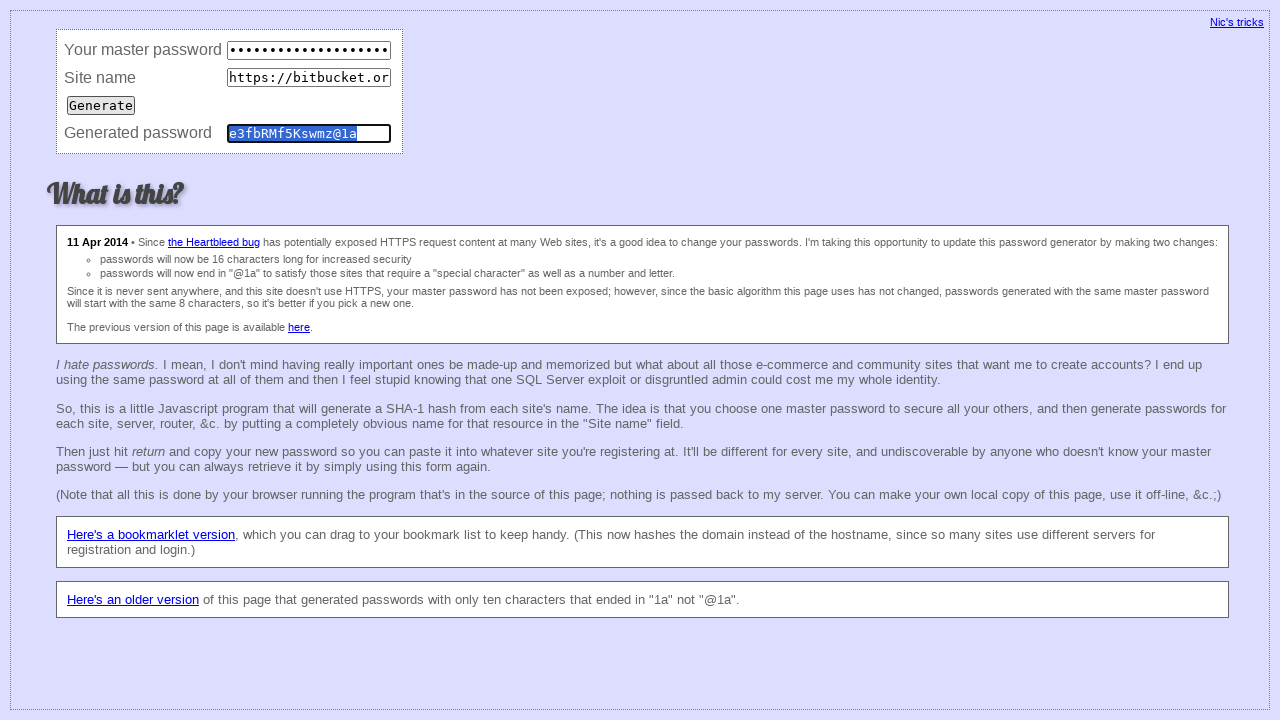

Cleared master password field (iteration 14) on input[name='master']
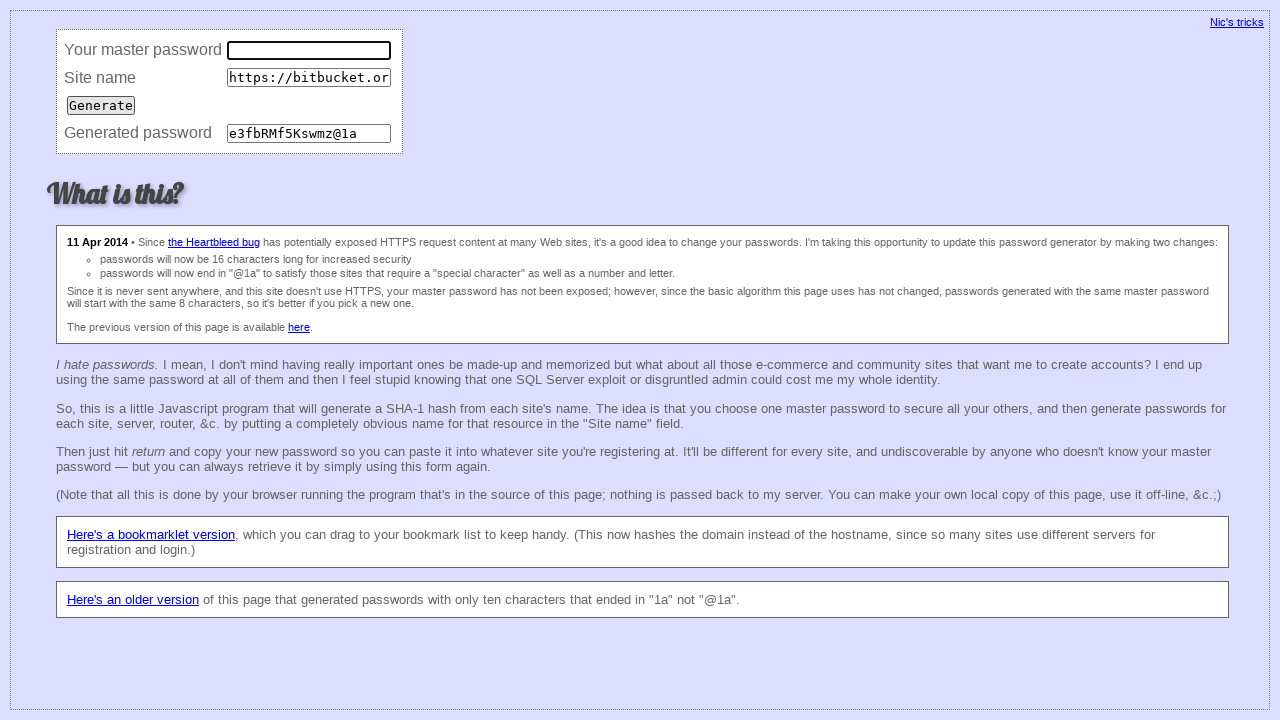

Cleared site URL field (iteration 14) on input[name='site']
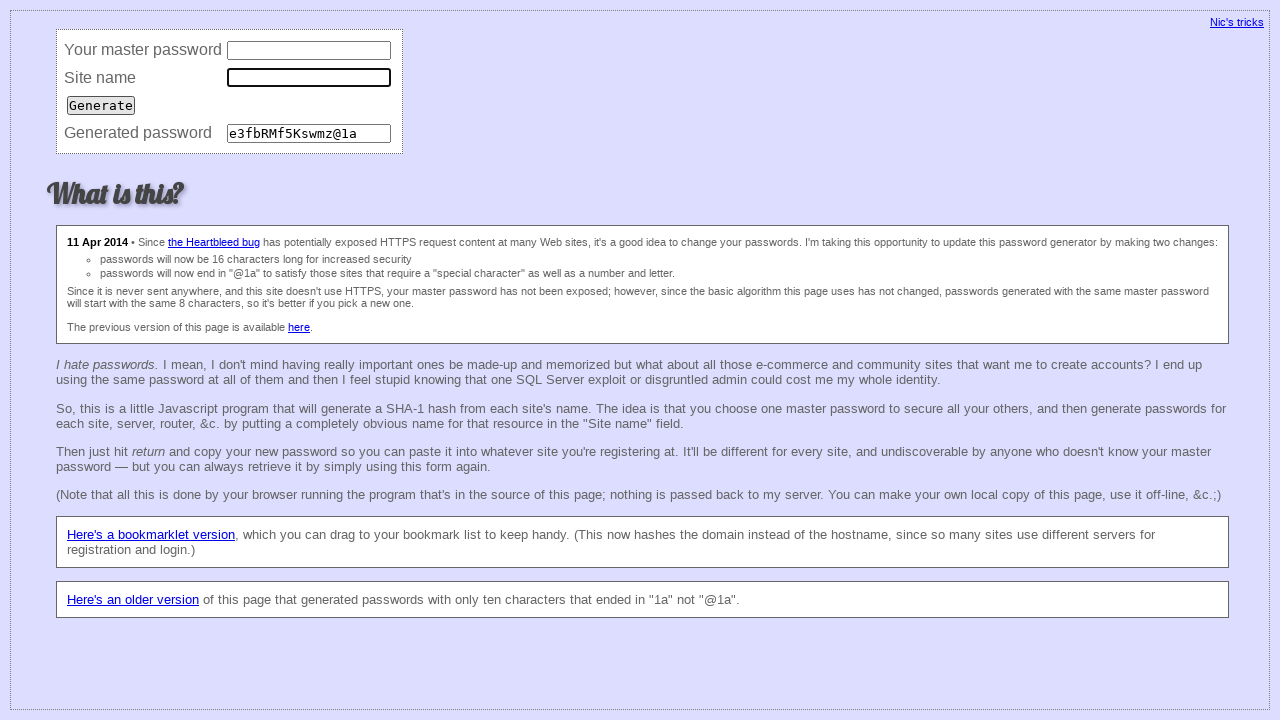

Cleared password field (iteration 14) on input[name='password']
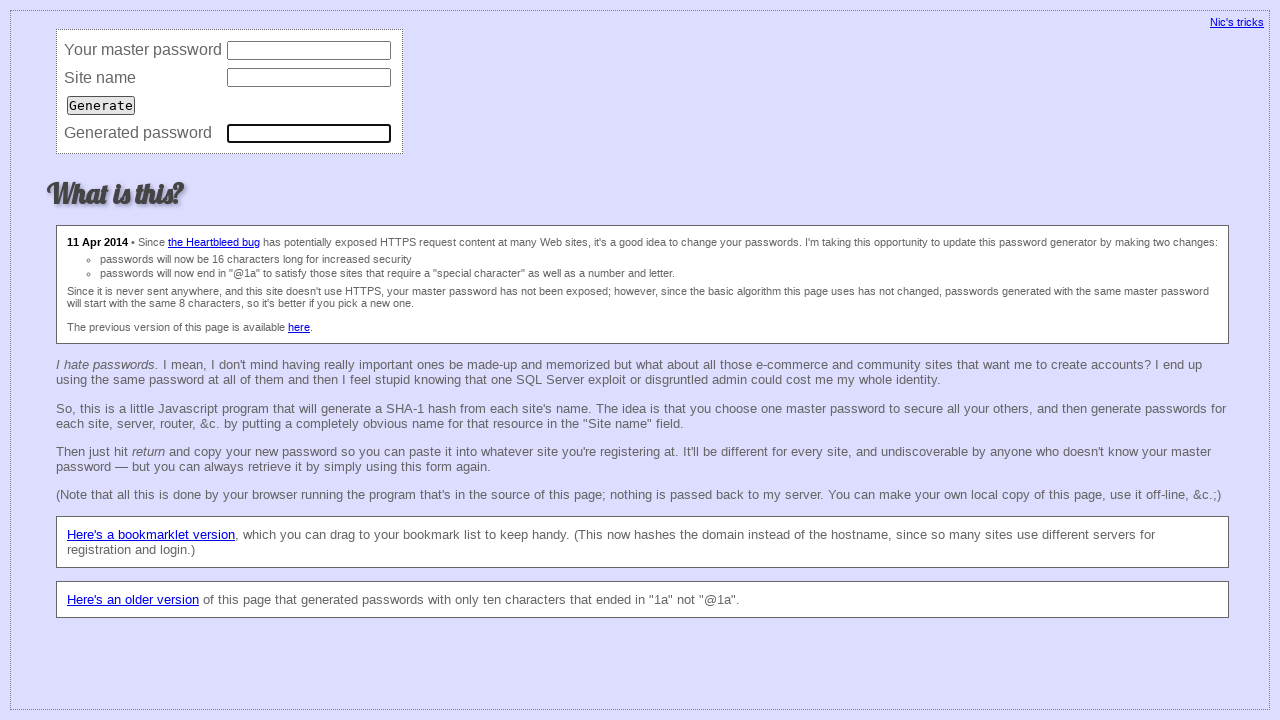

Filled master password field (iteration 15) on input[name='master']
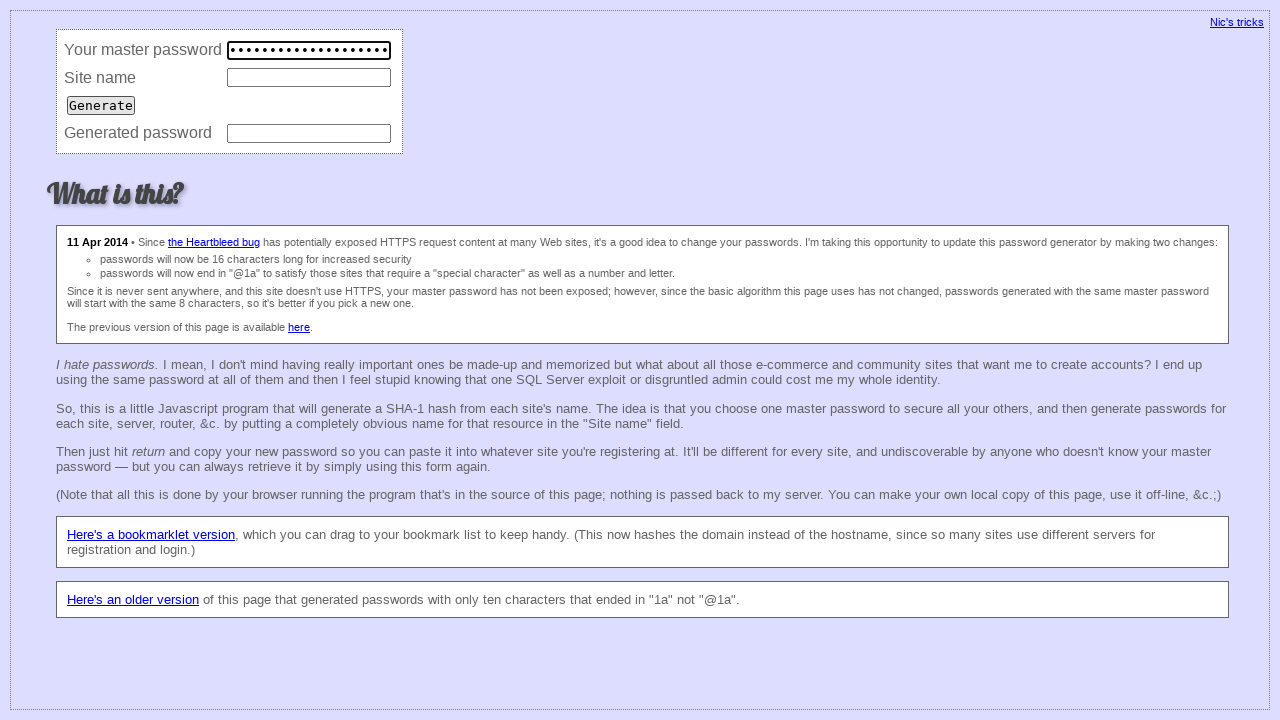

Filled site URL field with 'https://bitbucket.org/' (iteration 15) on input[name='site']
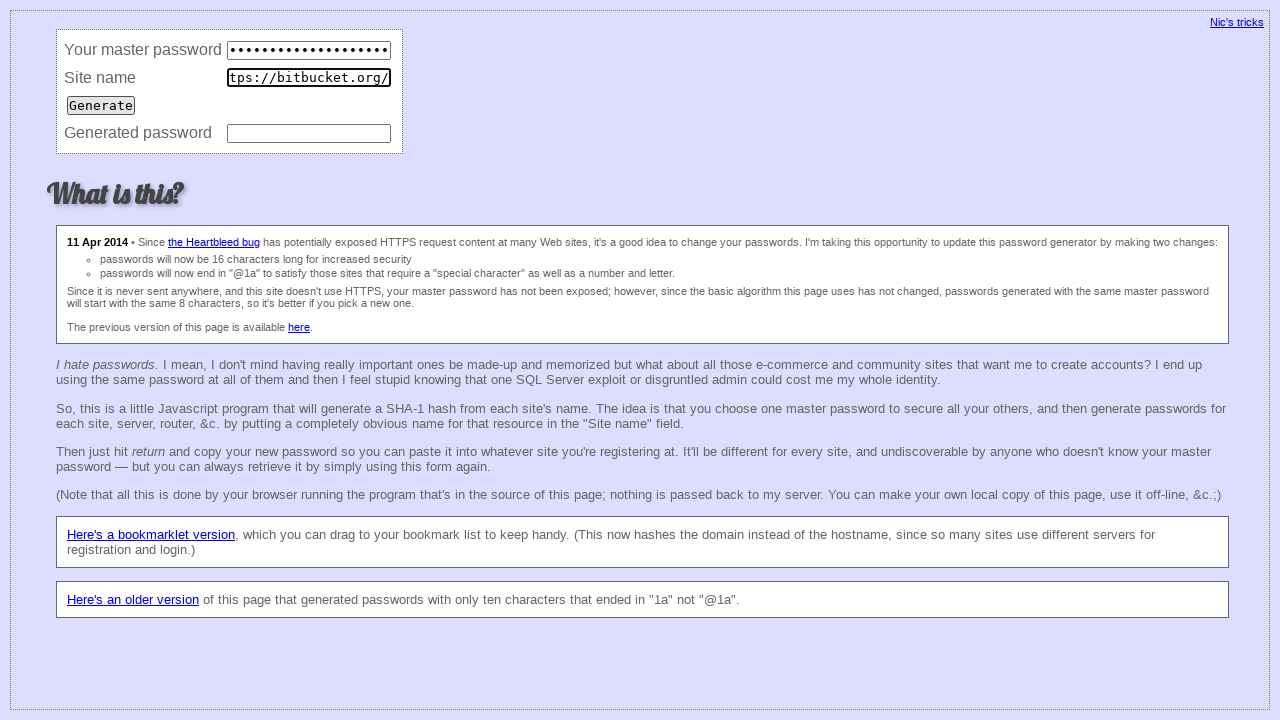

Clicked Generate button (iteration 15) at (101, 105) on input[value='Generate']
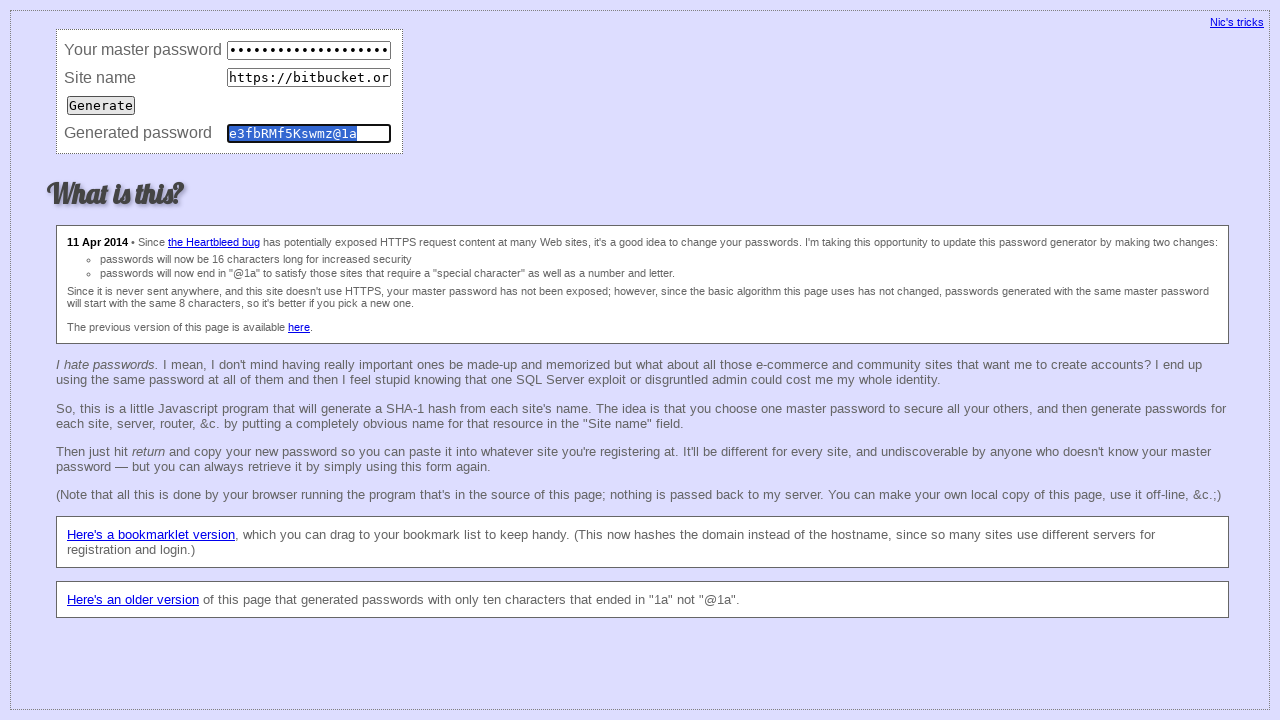

Waited 50ms for password generation (iteration 15)
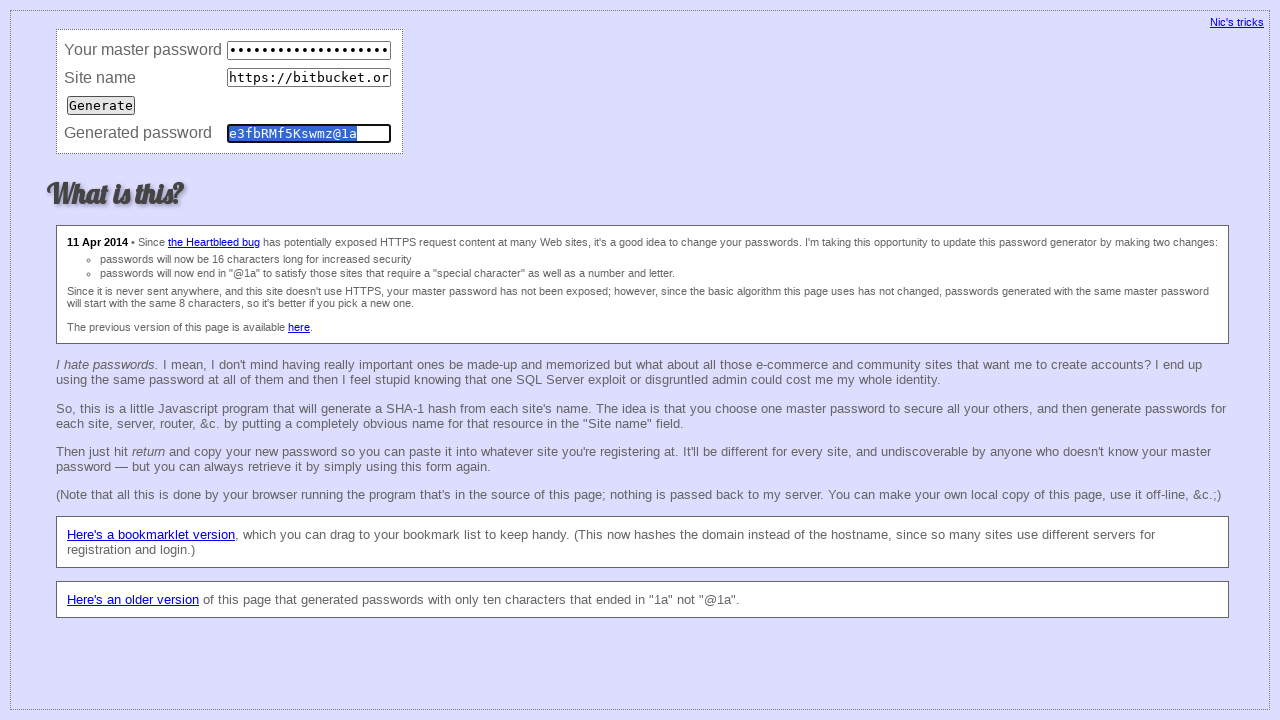

Retrieved generated password value (iteration 15): e3fbRMf5Kswmz@1a
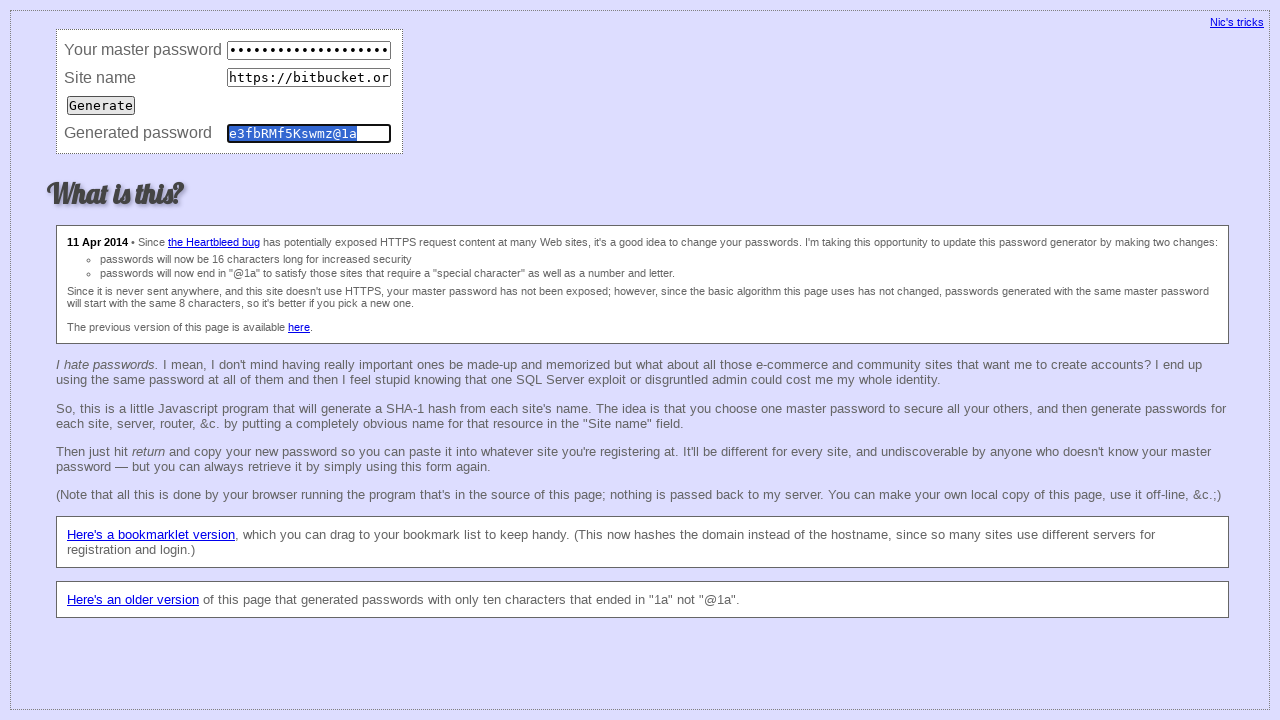

Waited 50ms before clearing fields (iteration 15)
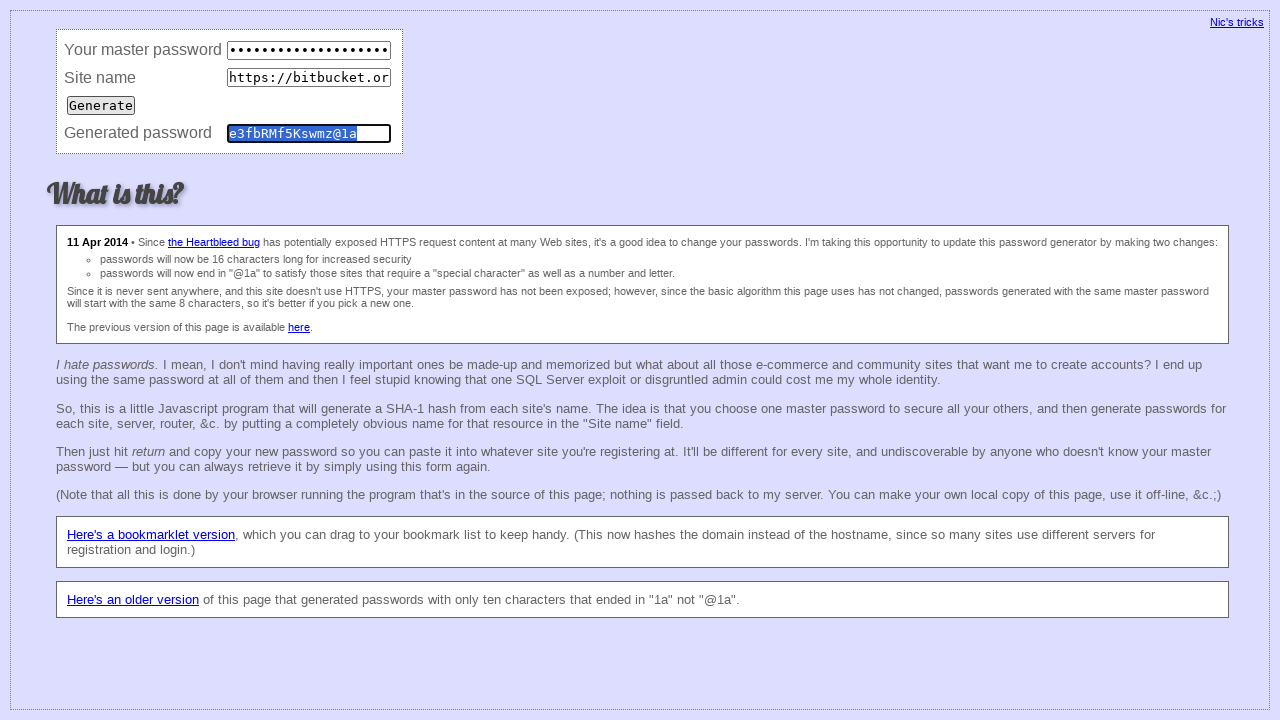

Cleared master password field (iteration 15) on input[name='master']
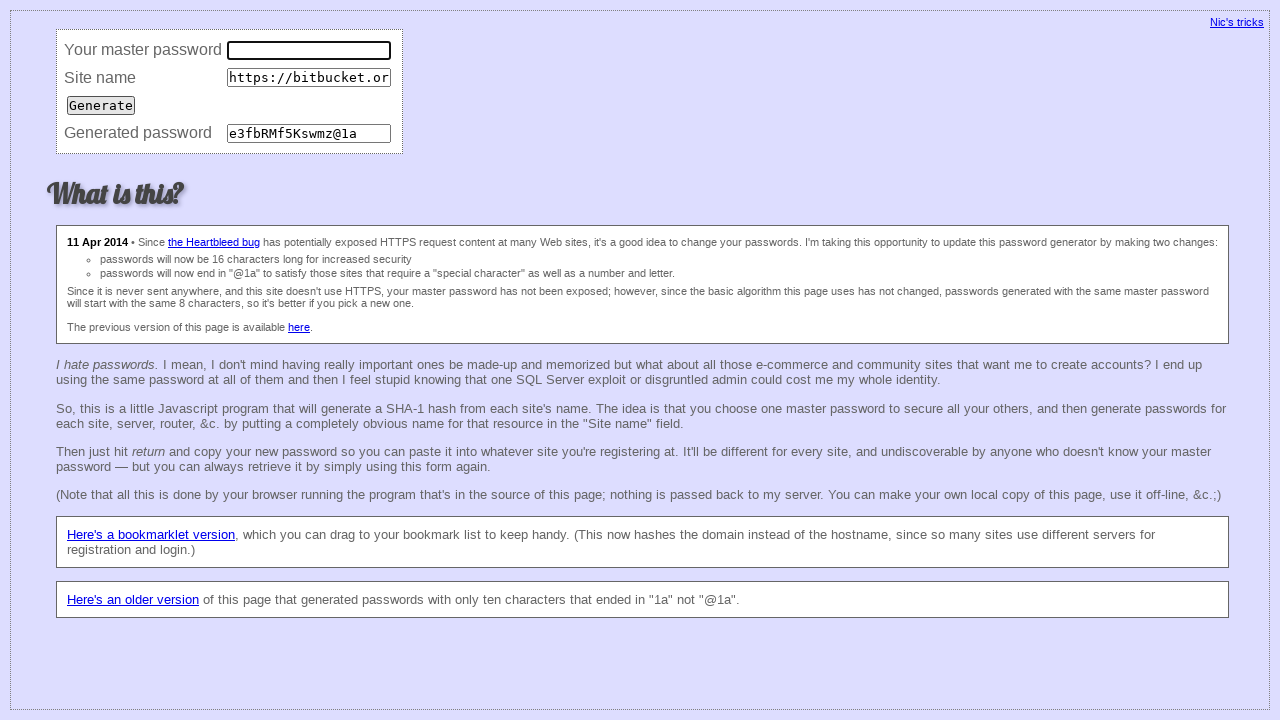

Cleared site URL field (iteration 15) on input[name='site']
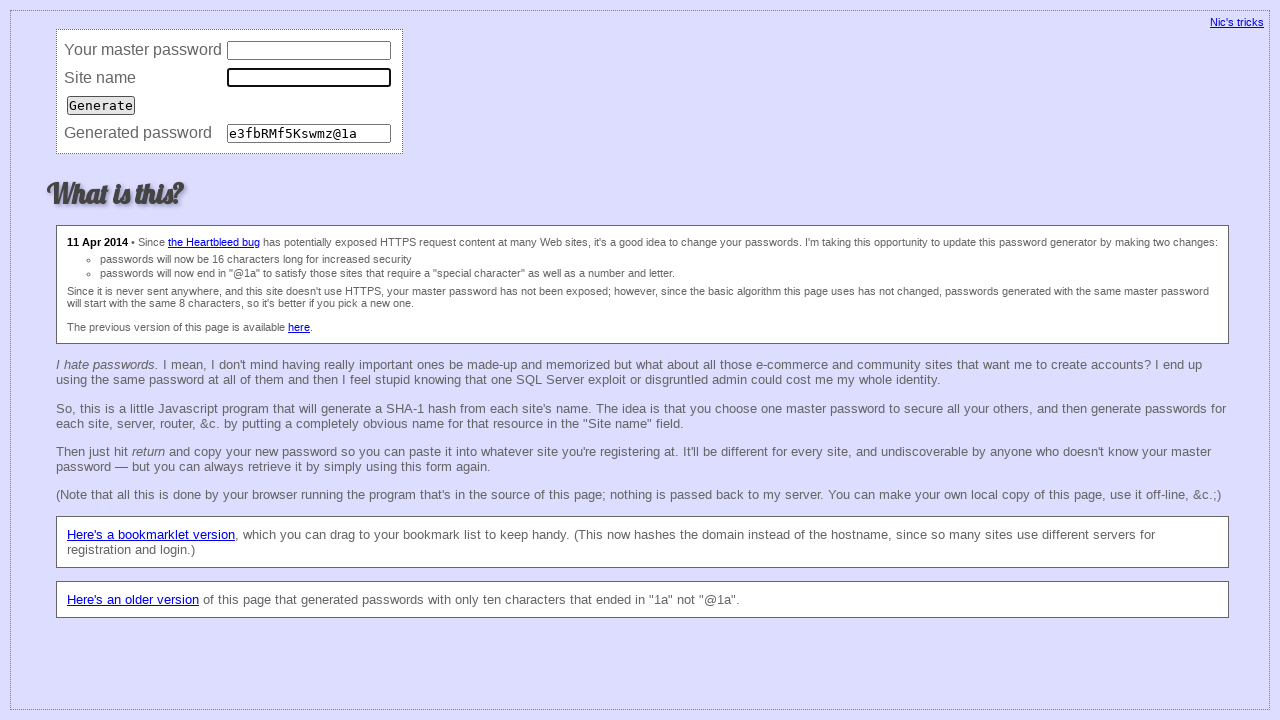

Cleared password field (iteration 15) on input[name='password']
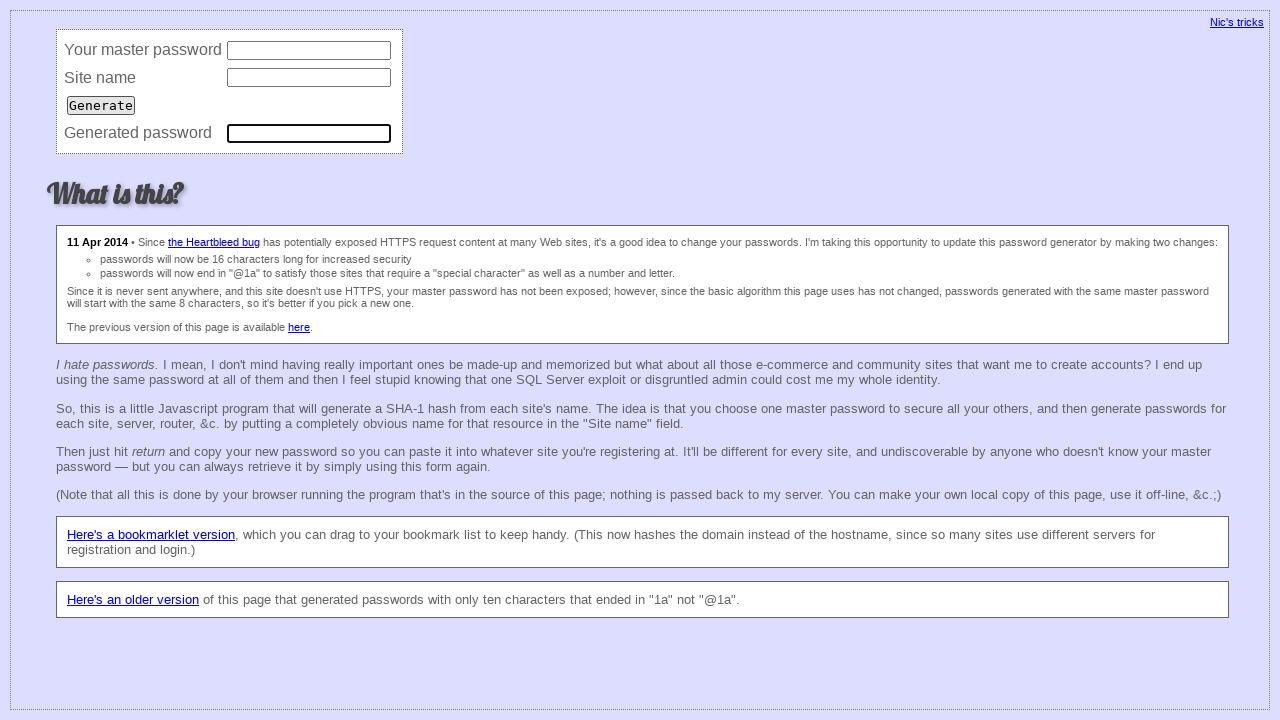

Filled master password field (iteration 16) on input[name='master']
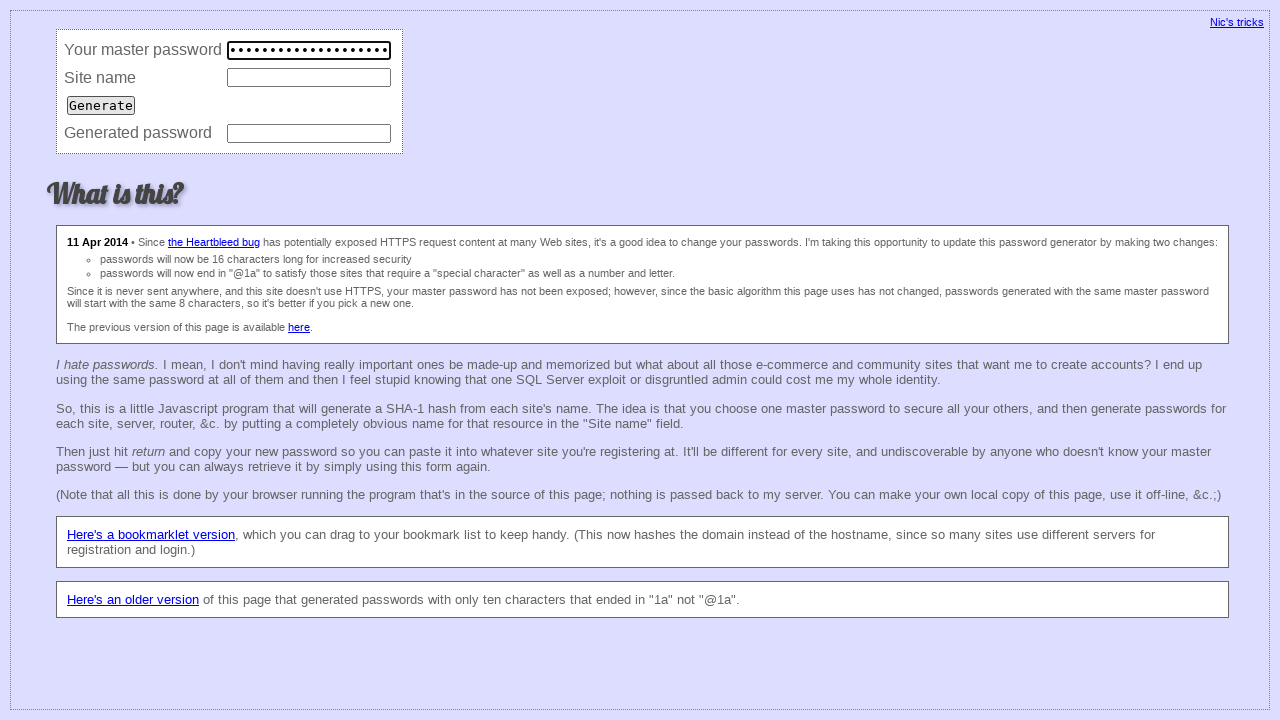

Filled site URL field with 'https://bitbucket.org/' (iteration 16) on input[name='site']
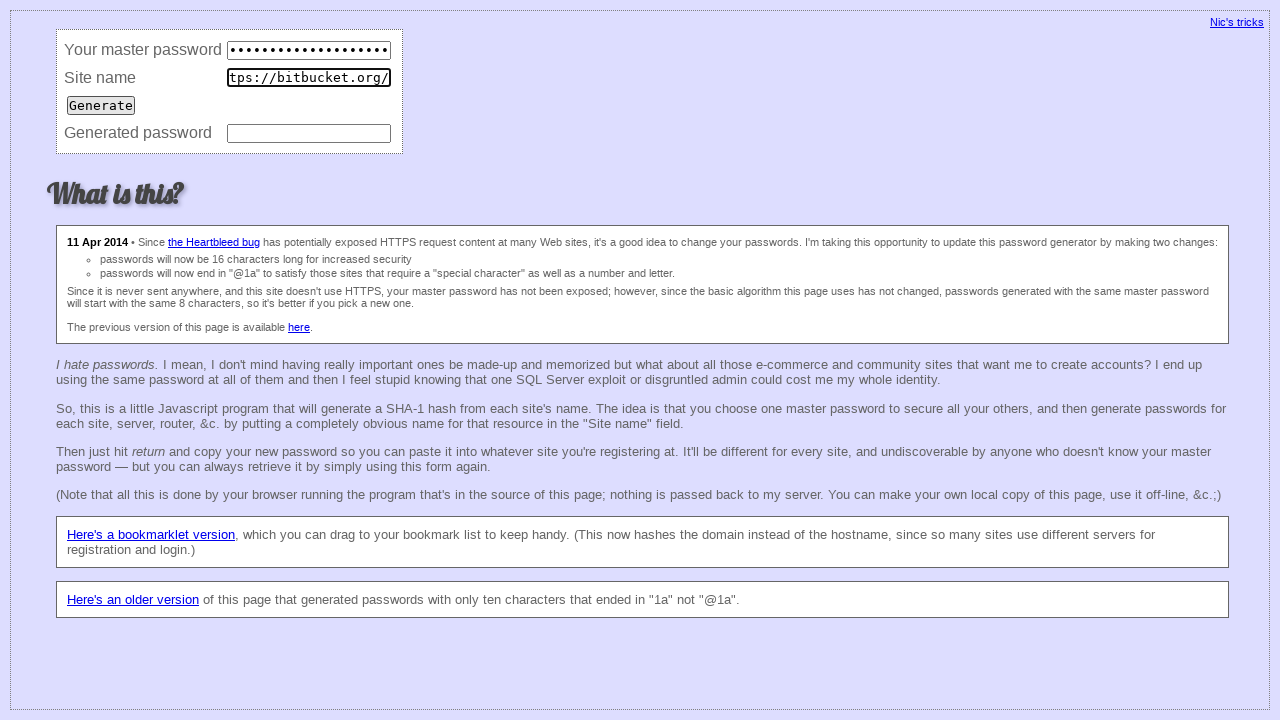

Clicked Generate button (iteration 16) at (101, 105) on input[value='Generate']
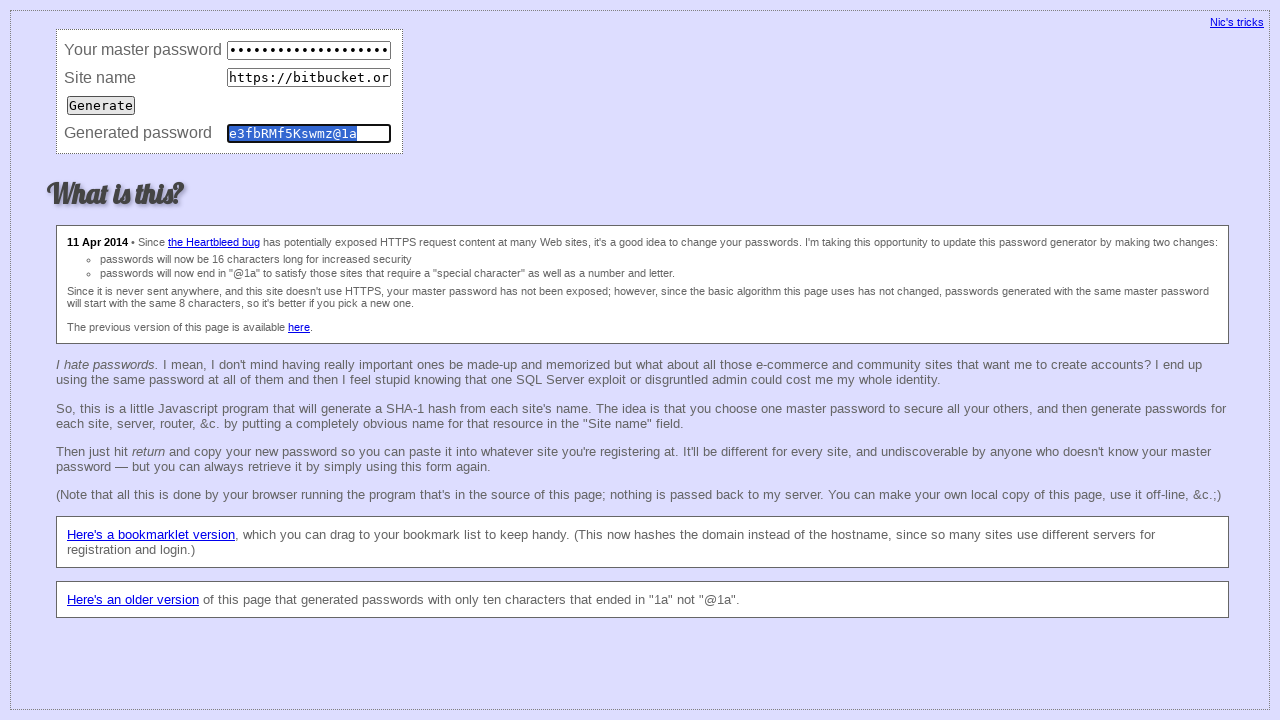

Waited 50ms for password generation (iteration 16)
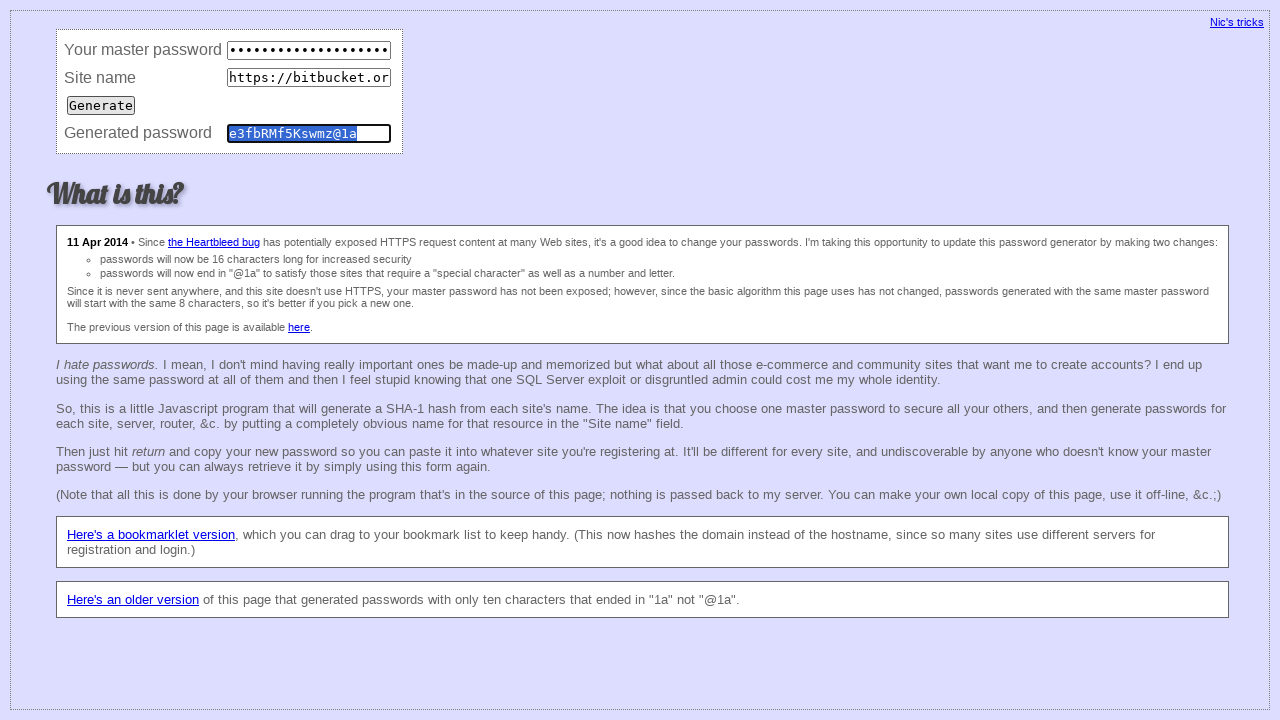

Retrieved generated password value (iteration 16): e3fbRMf5Kswmz@1a
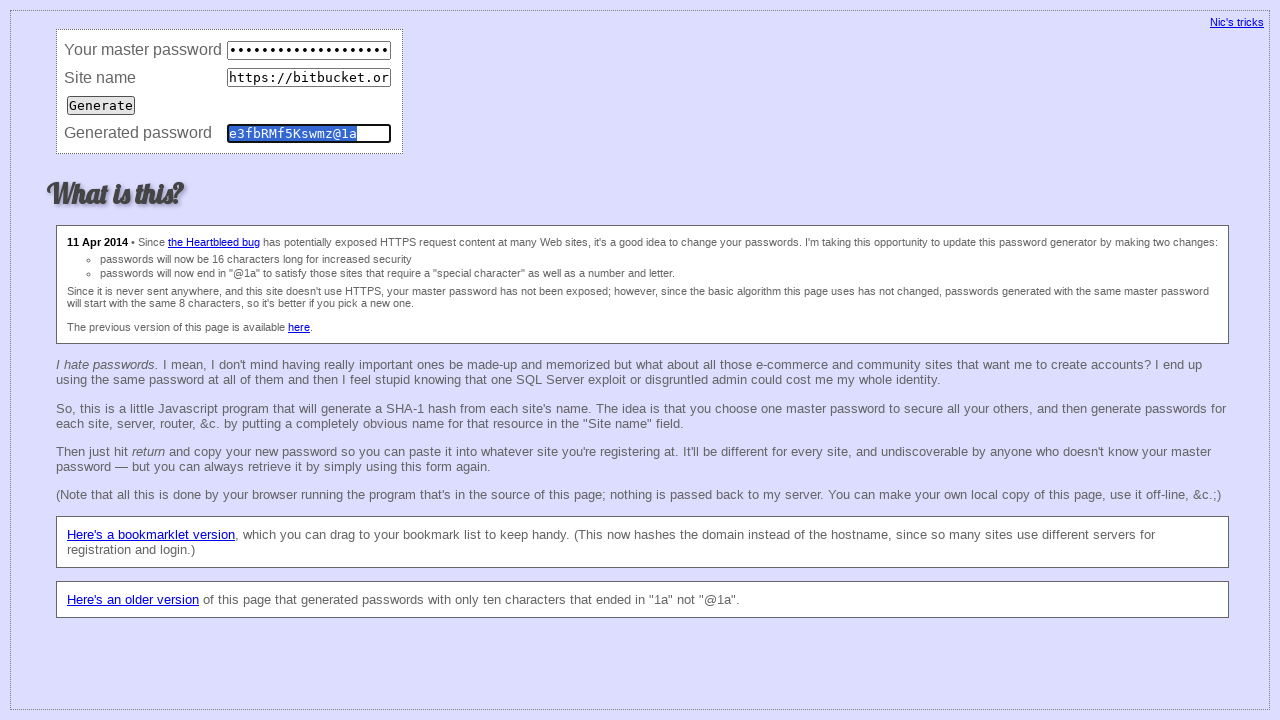

Waited 50ms before clearing fields (iteration 16)
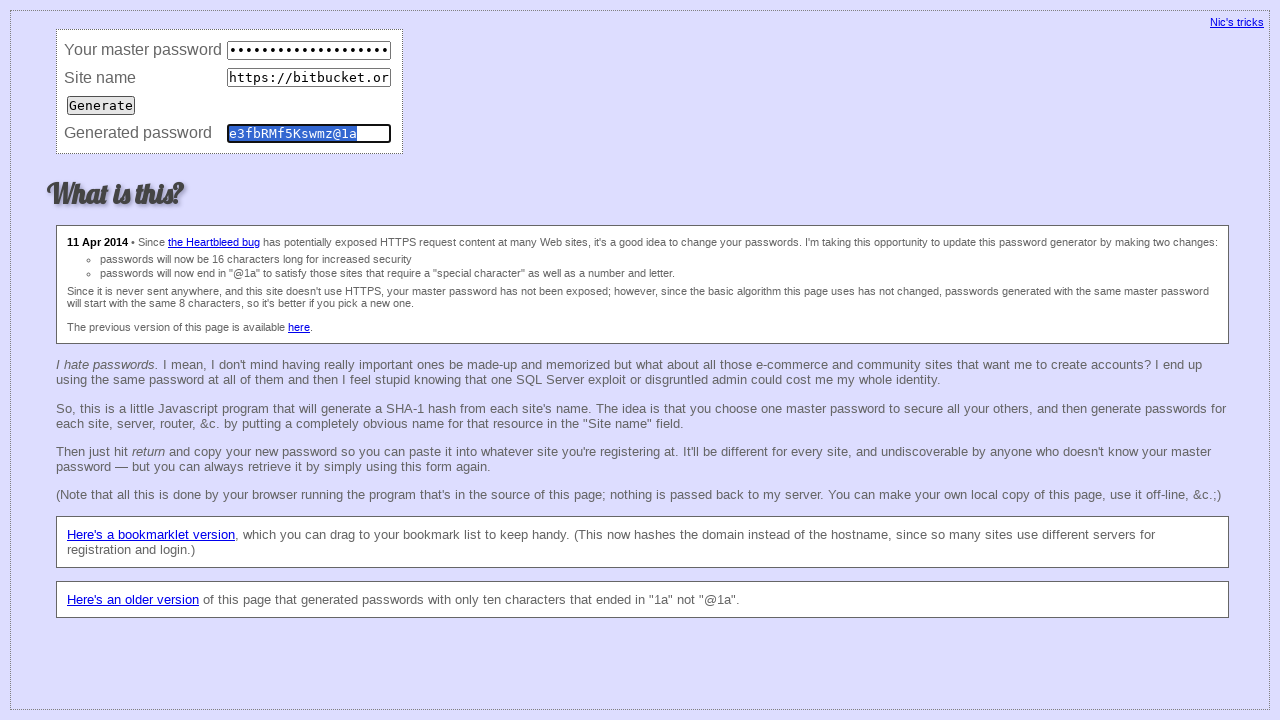

Cleared master password field (iteration 16) on input[name='master']
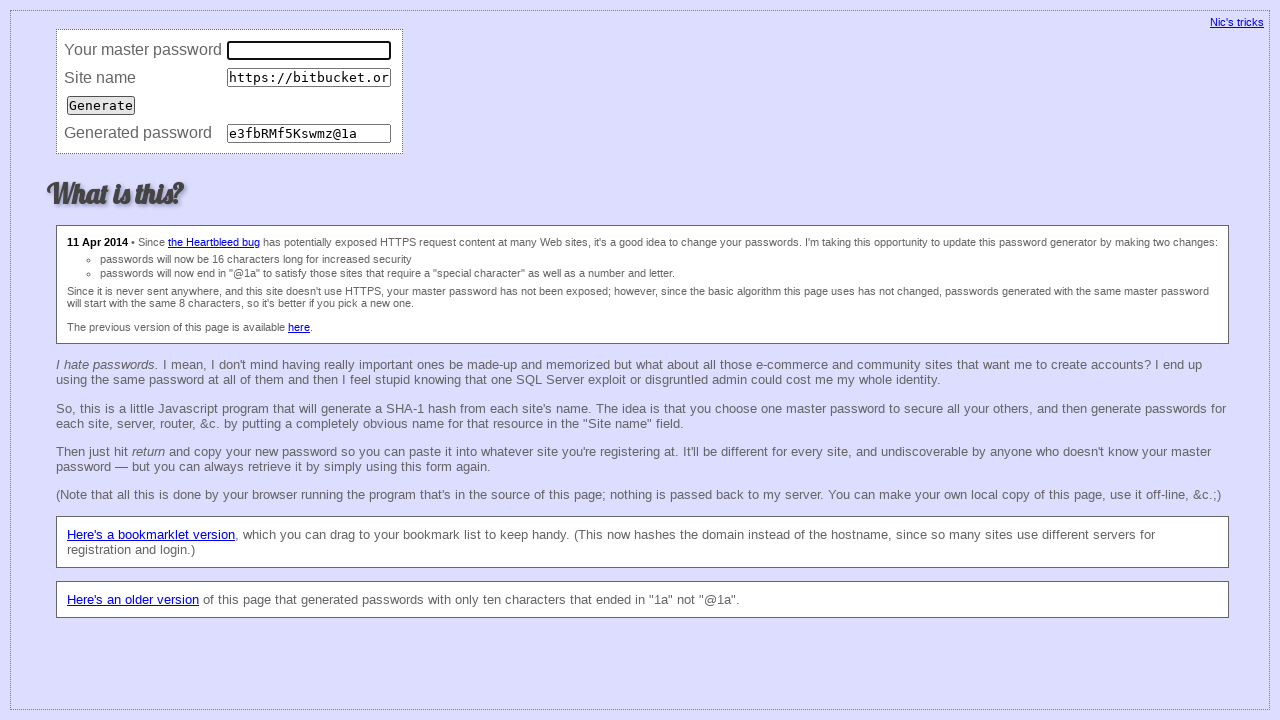

Cleared site URL field (iteration 16) on input[name='site']
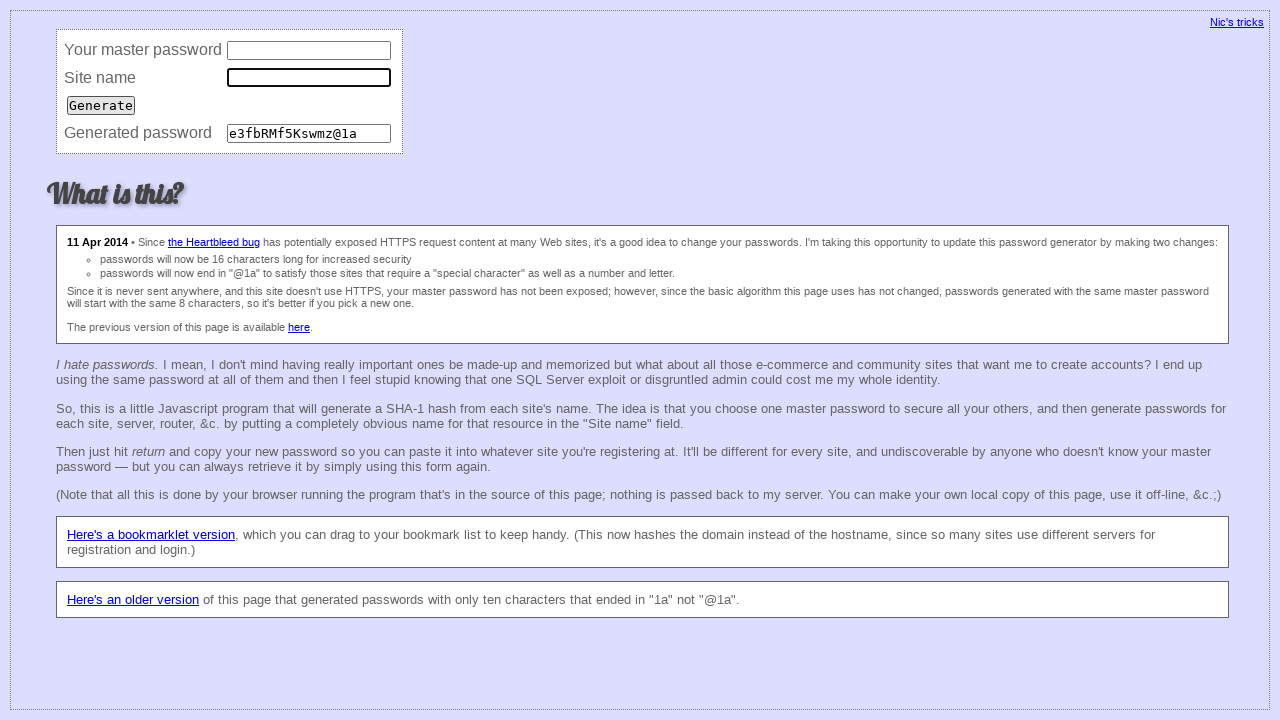

Cleared password field (iteration 16) on input[name='password']
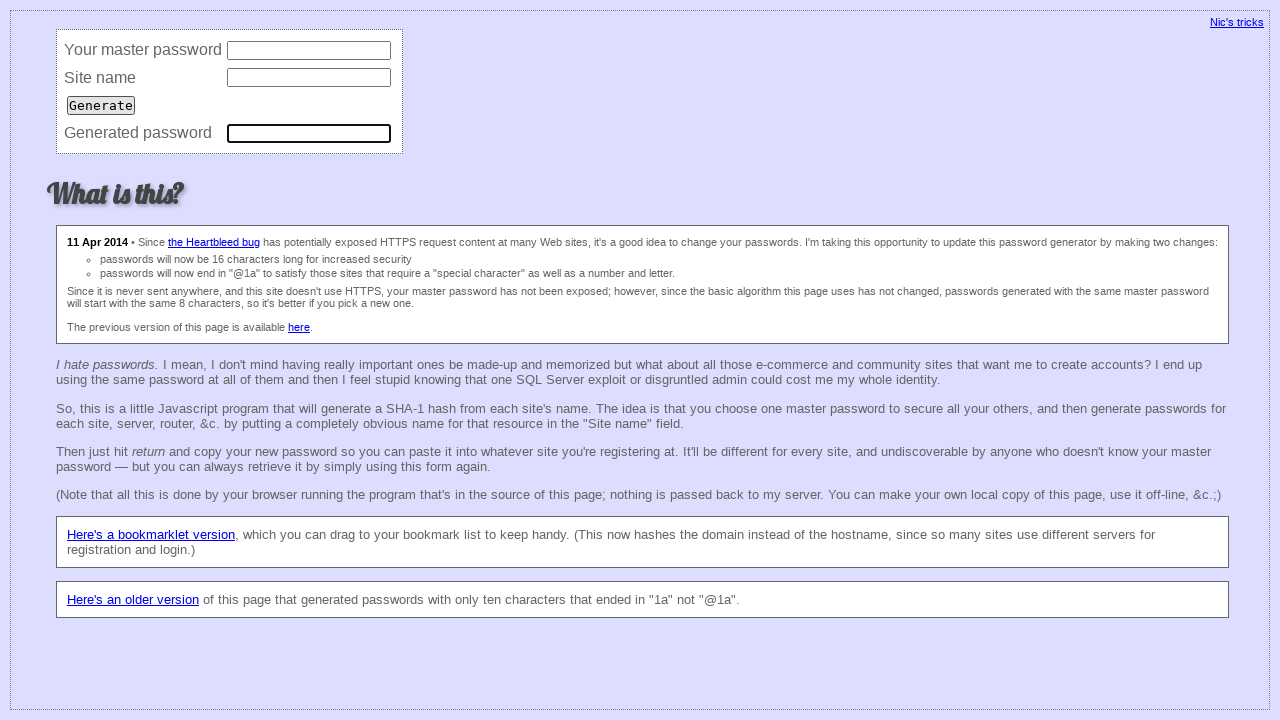

Filled master password field (iteration 17) on input[name='master']
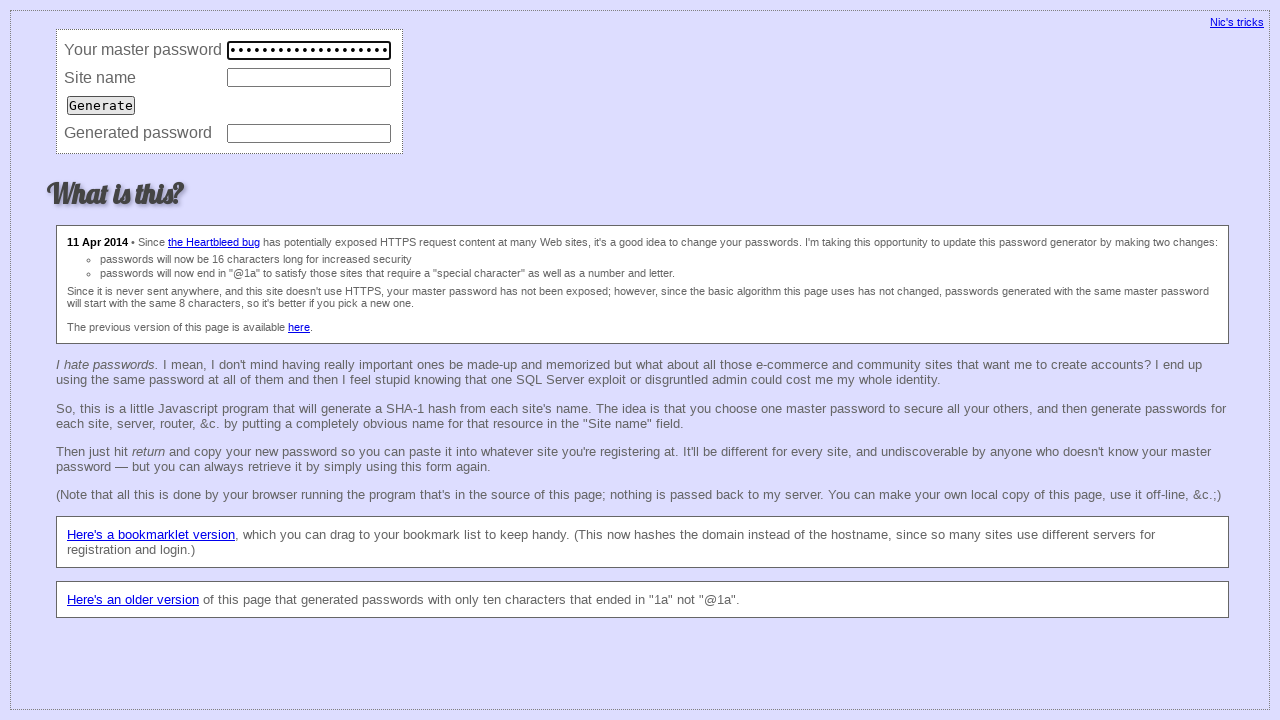

Filled site URL field with 'https://bitbucket.org/' (iteration 17) on input[name='site']
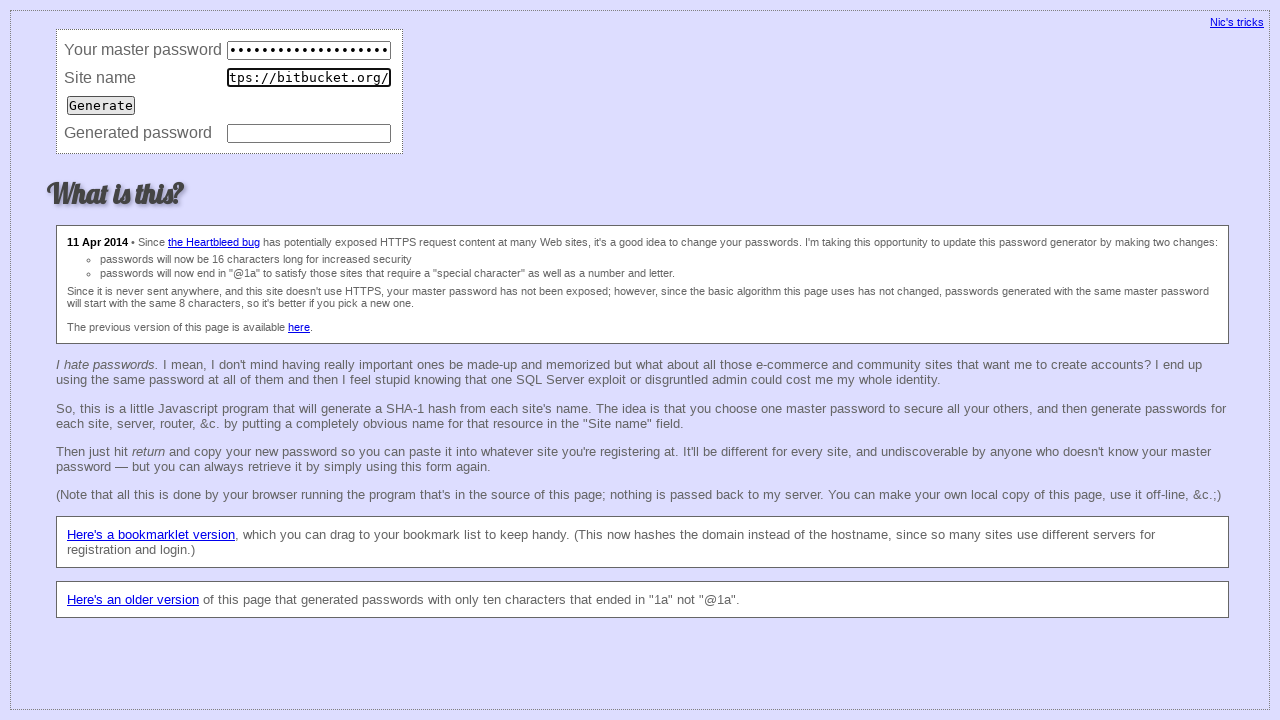

Clicked Generate button (iteration 17) at (101, 105) on input[value='Generate']
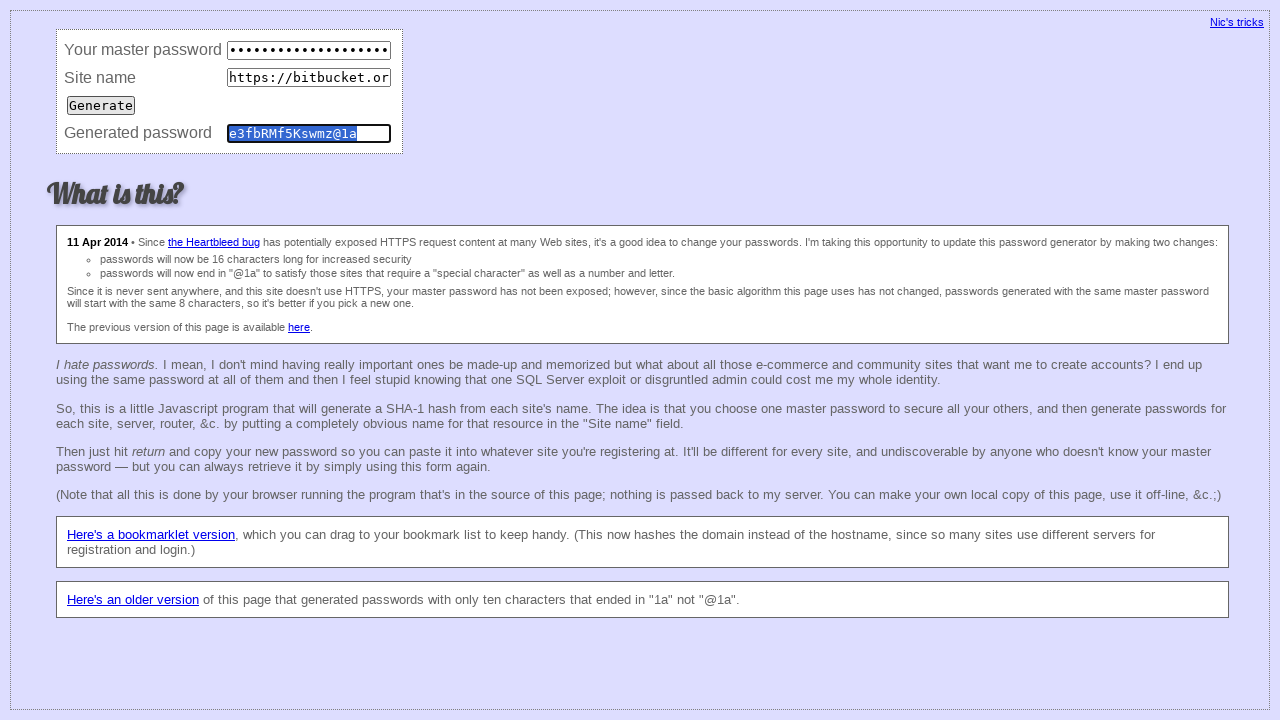

Waited 50ms for password generation (iteration 17)
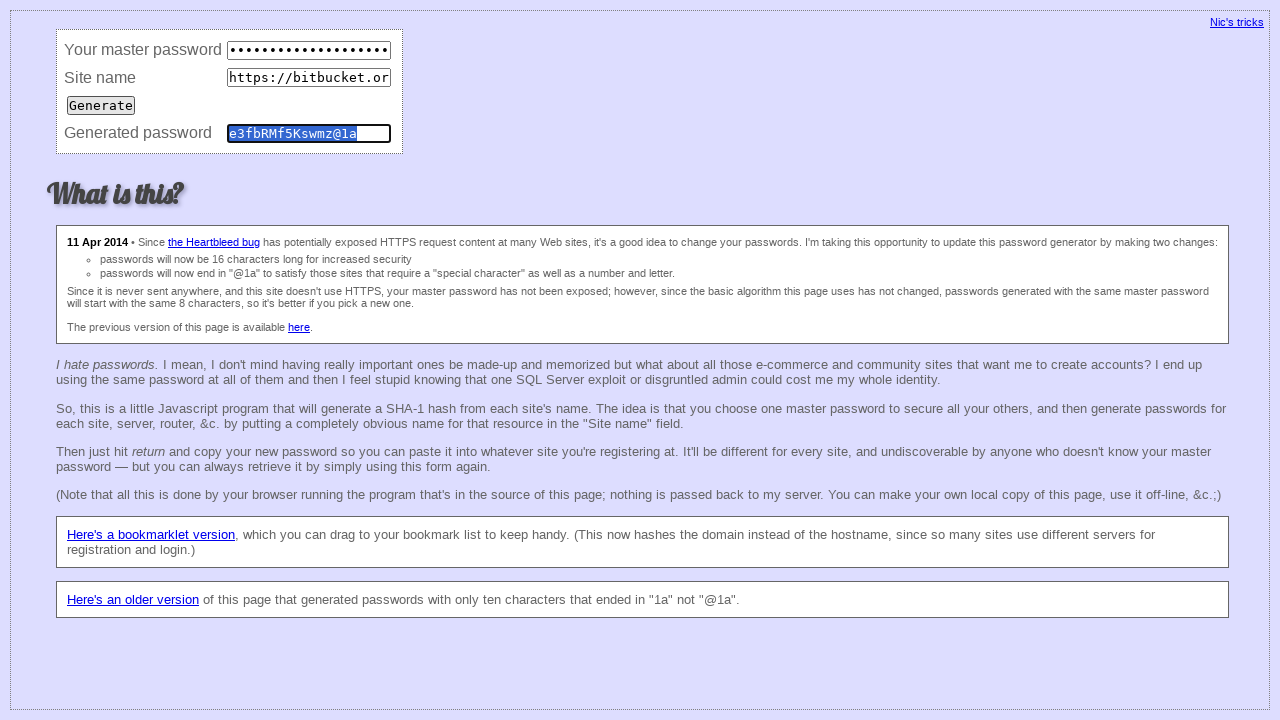

Retrieved generated password value (iteration 17): e3fbRMf5Kswmz@1a
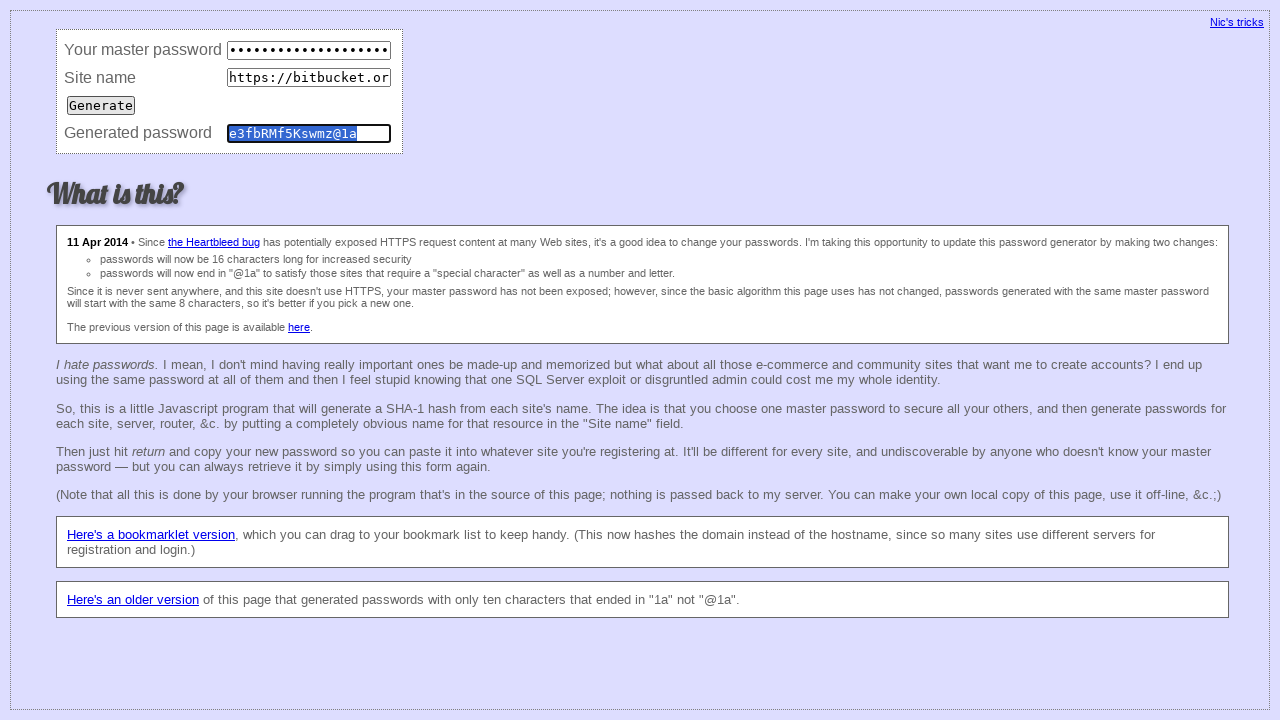

Waited 50ms before clearing fields (iteration 17)
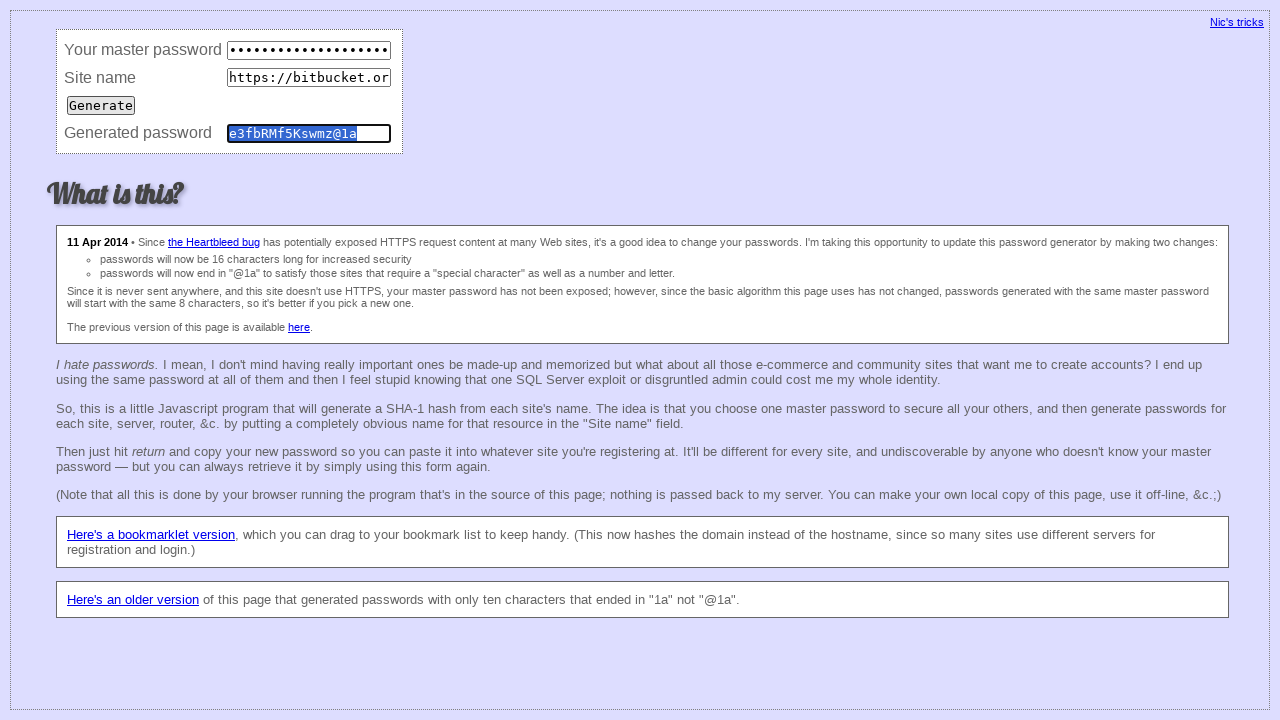

Cleared master password field (iteration 17) on input[name='master']
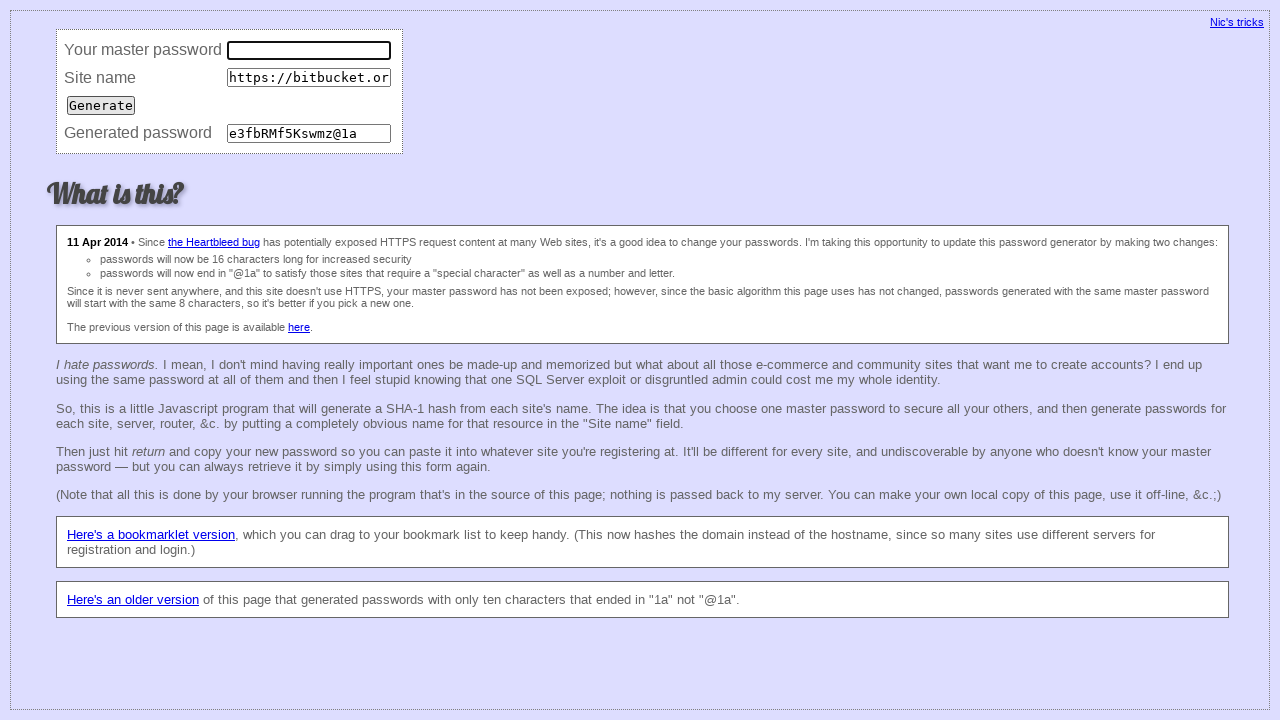

Cleared site URL field (iteration 17) on input[name='site']
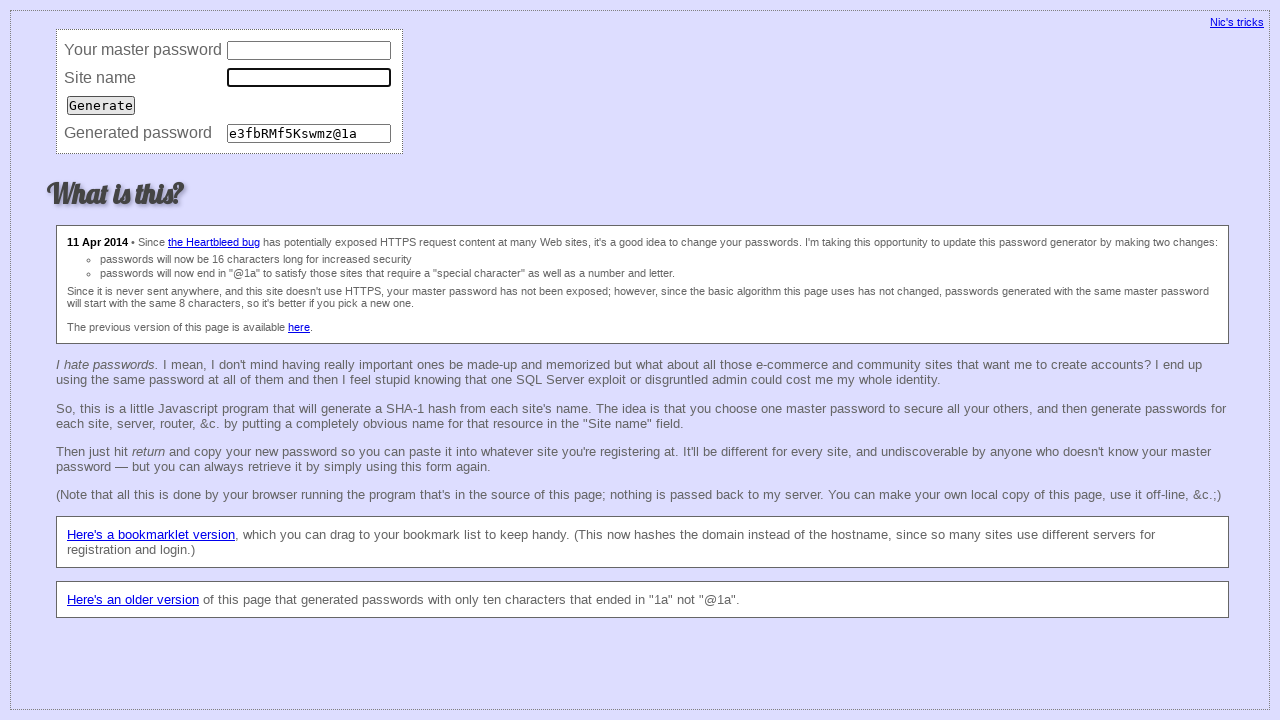

Cleared password field (iteration 17) on input[name='password']
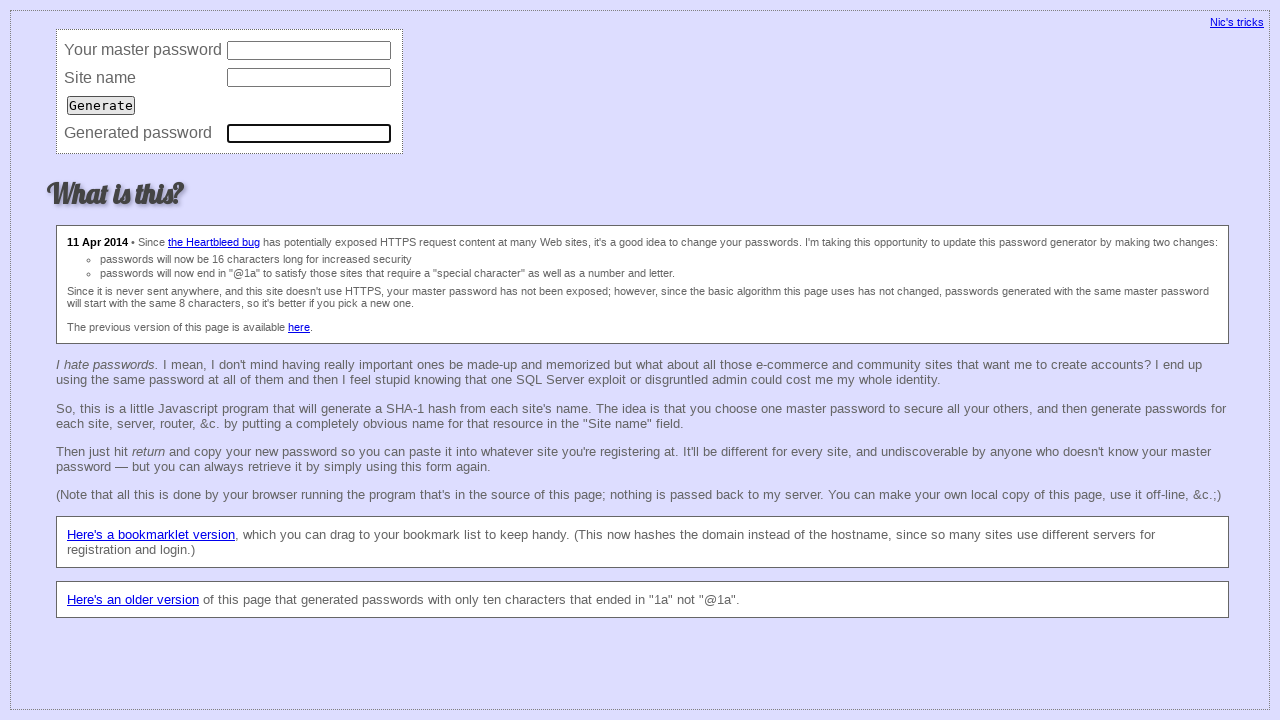

Filled master password field (iteration 18) on input[name='master']
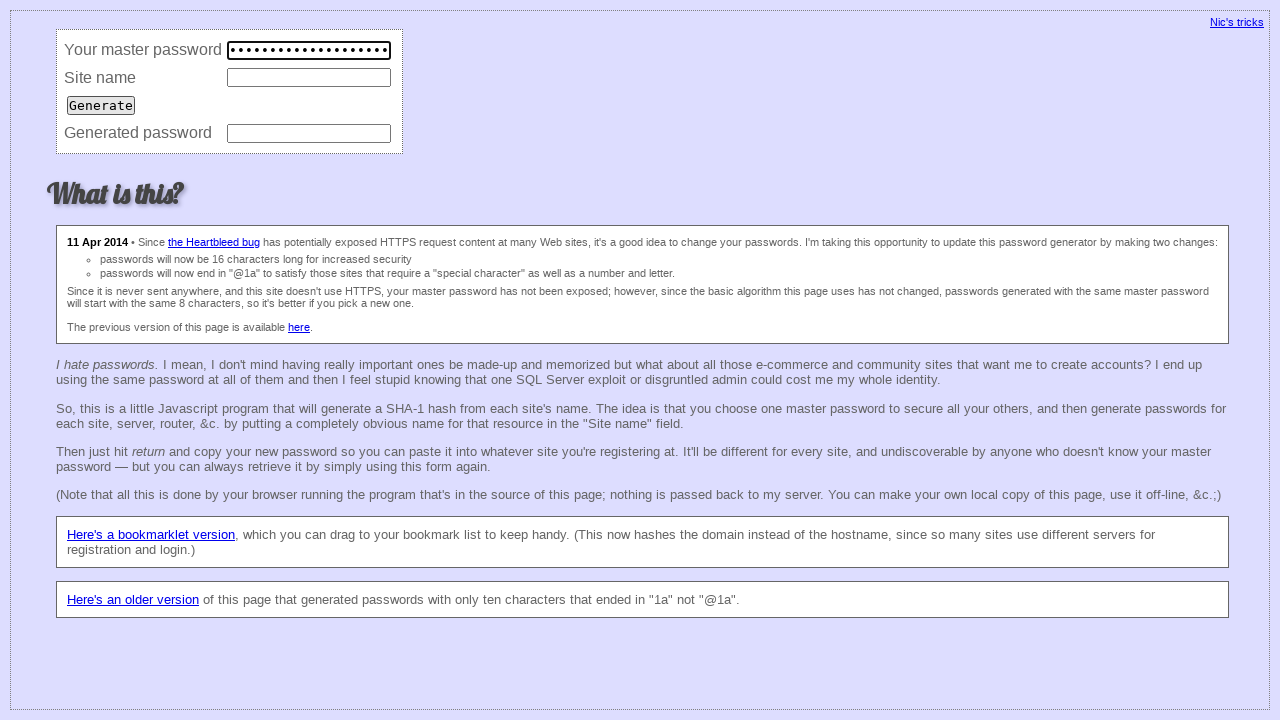

Filled site URL field with 'https://bitbucket.org/' (iteration 18) on input[name='site']
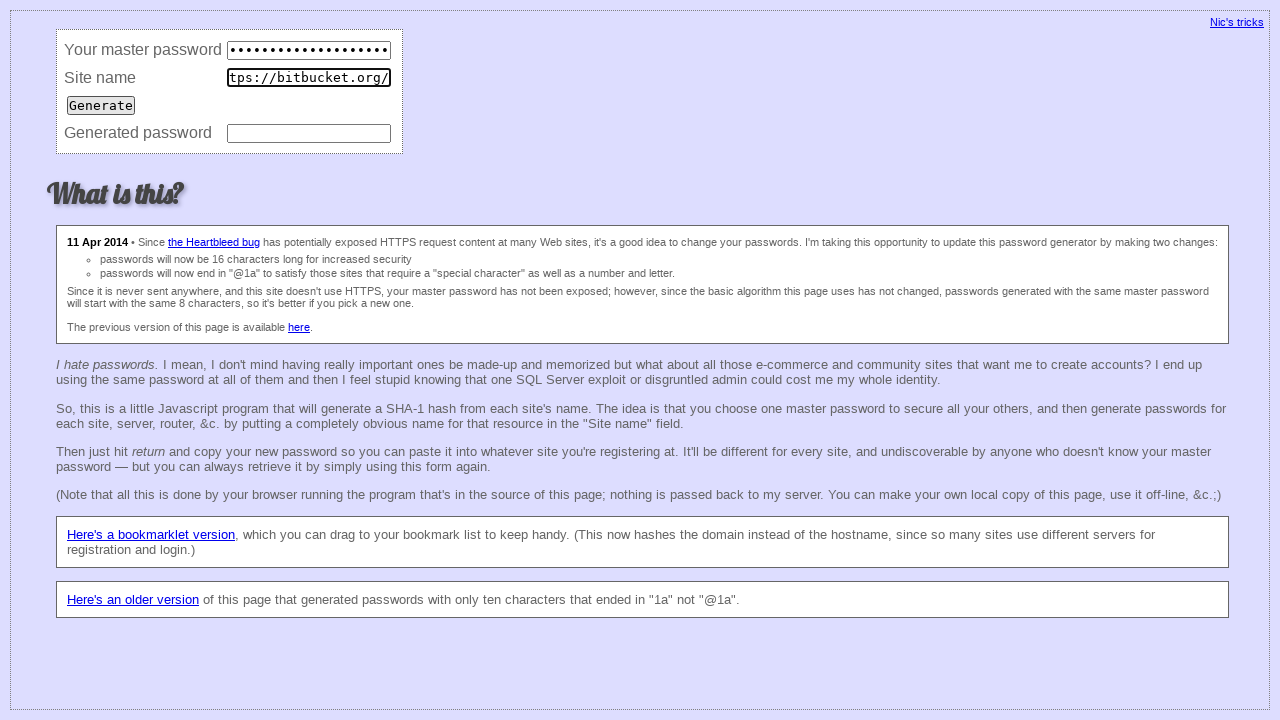

Clicked Generate button (iteration 18) at (101, 105) on input[value='Generate']
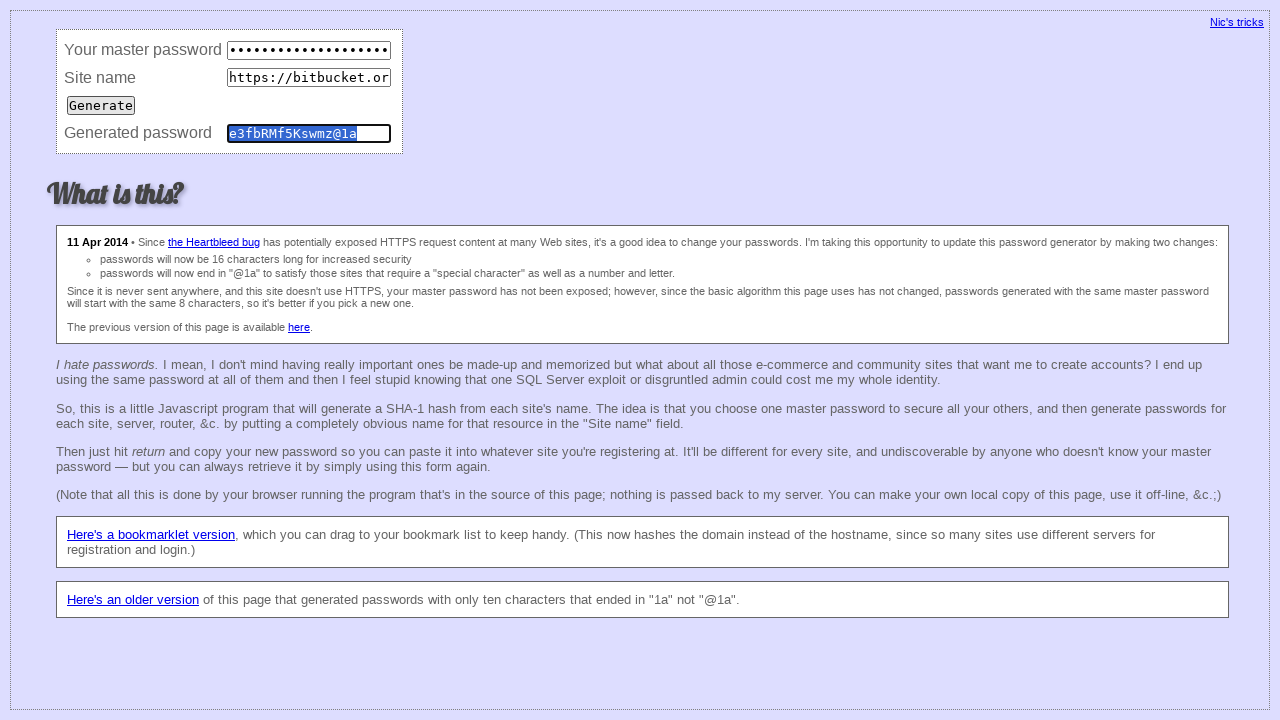

Waited 50ms for password generation (iteration 18)
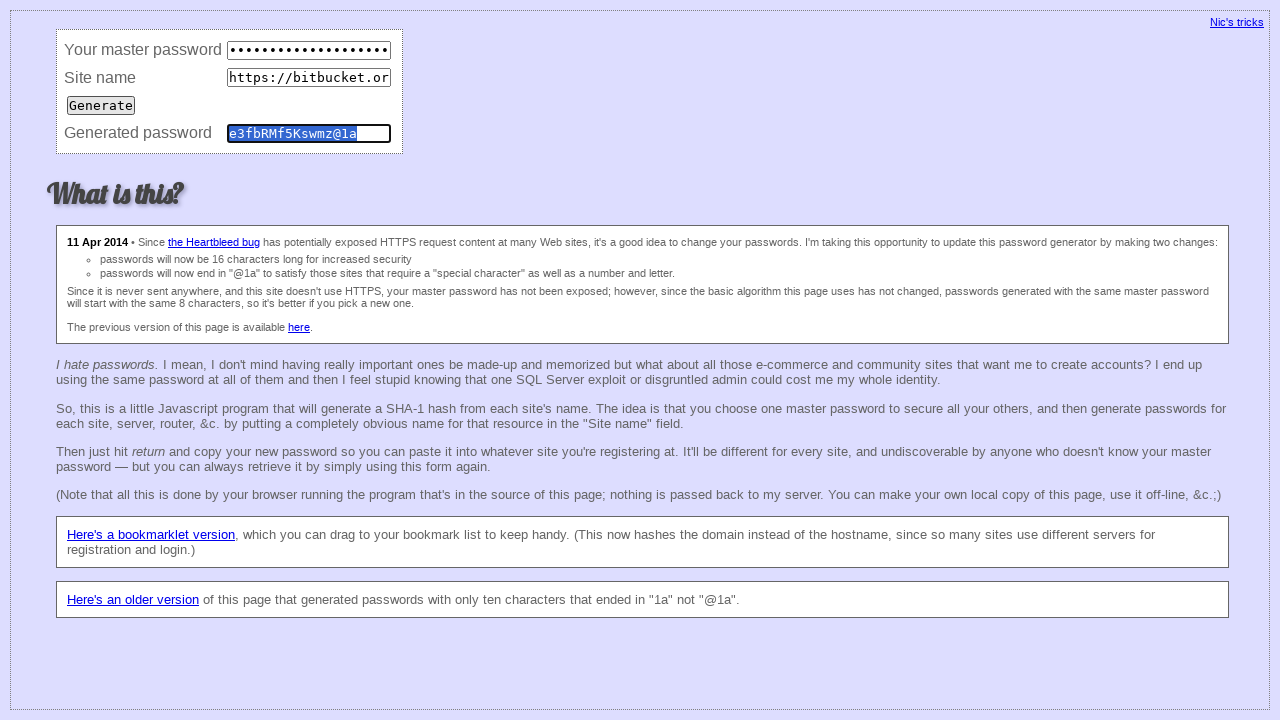

Retrieved generated password value (iteration 18): e3fbRMf5Kswmz@1a
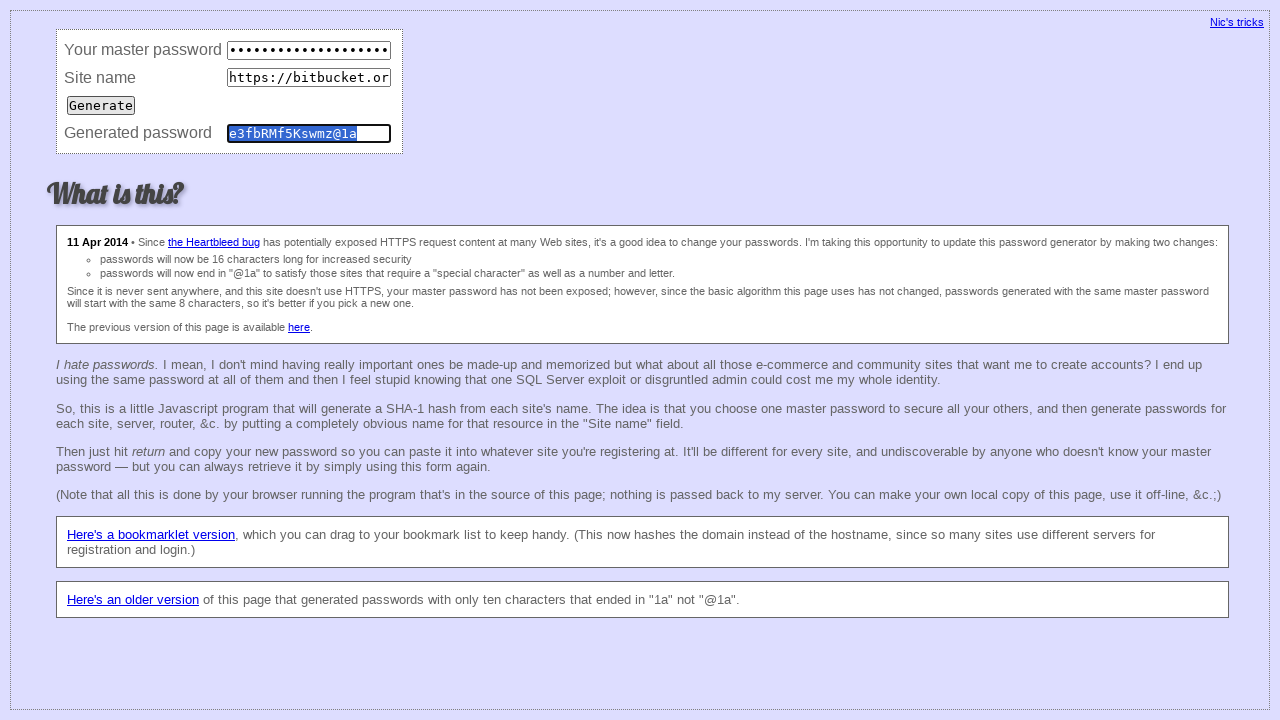

Waited 50ms before clearing fields (iteration 18)
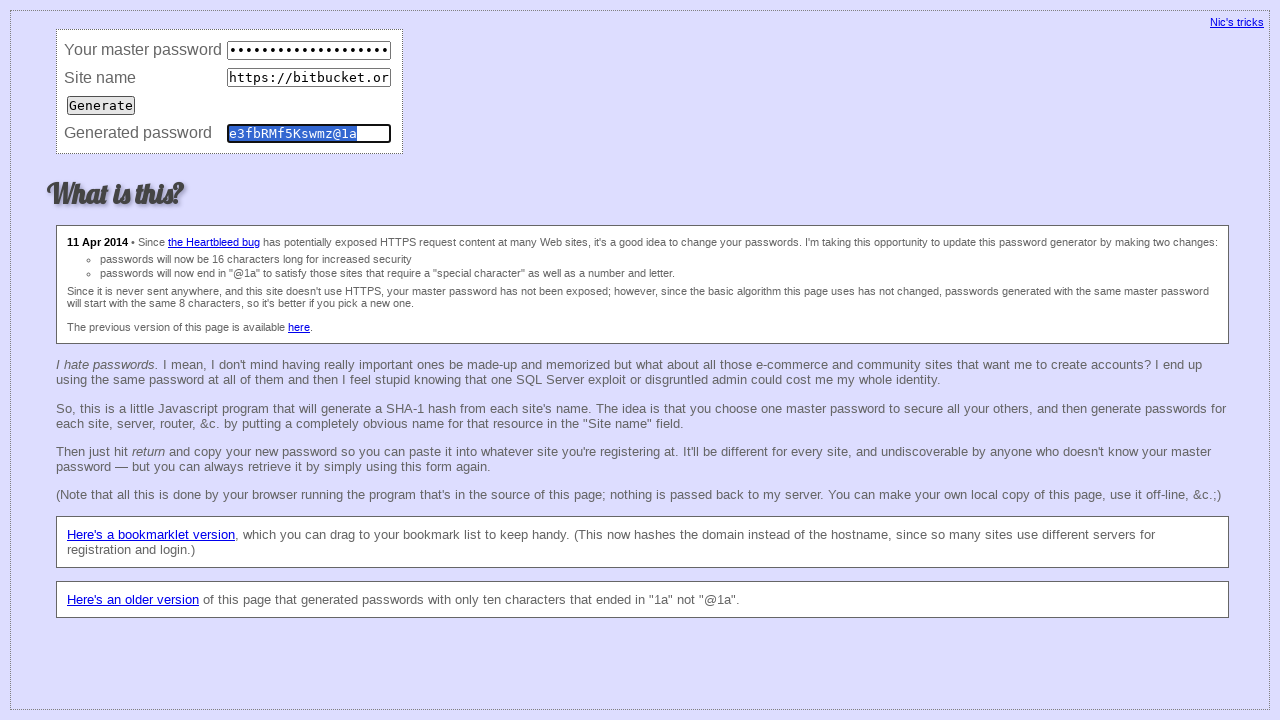

Cleared master password field (iteration 18) on input[name='master']
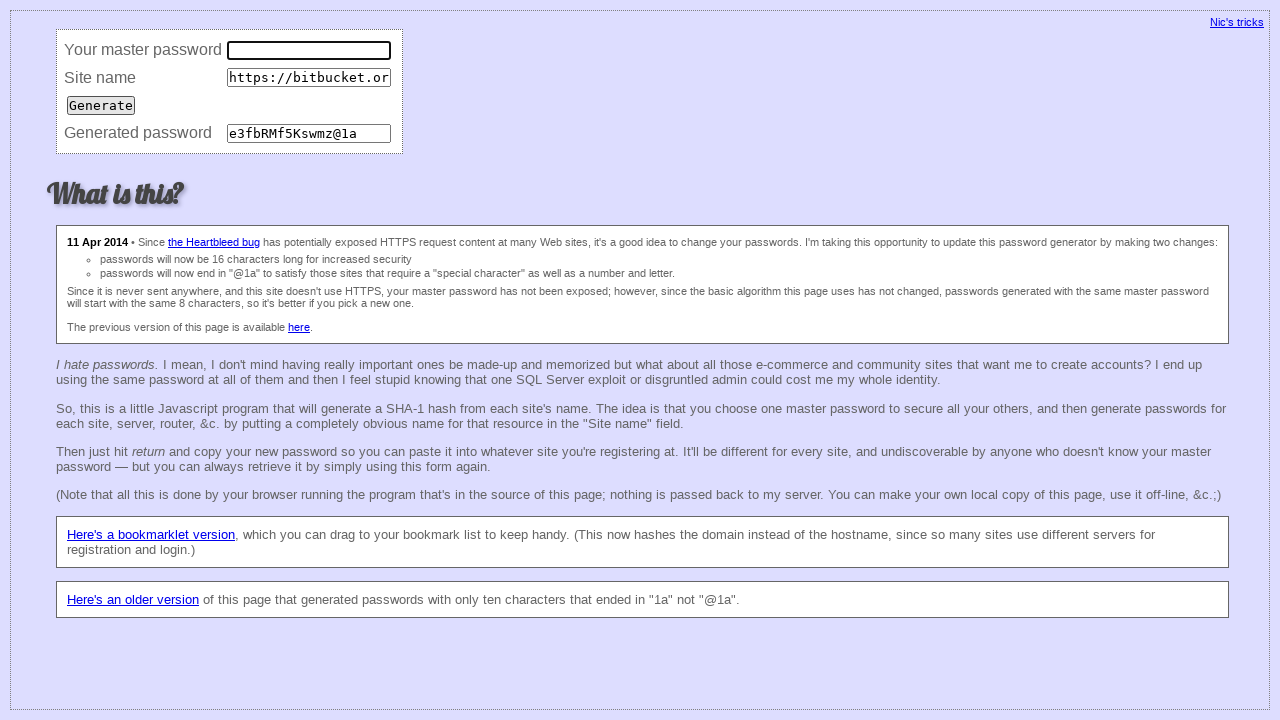

Cleared site URL field (iteration 18) on input[name='site']
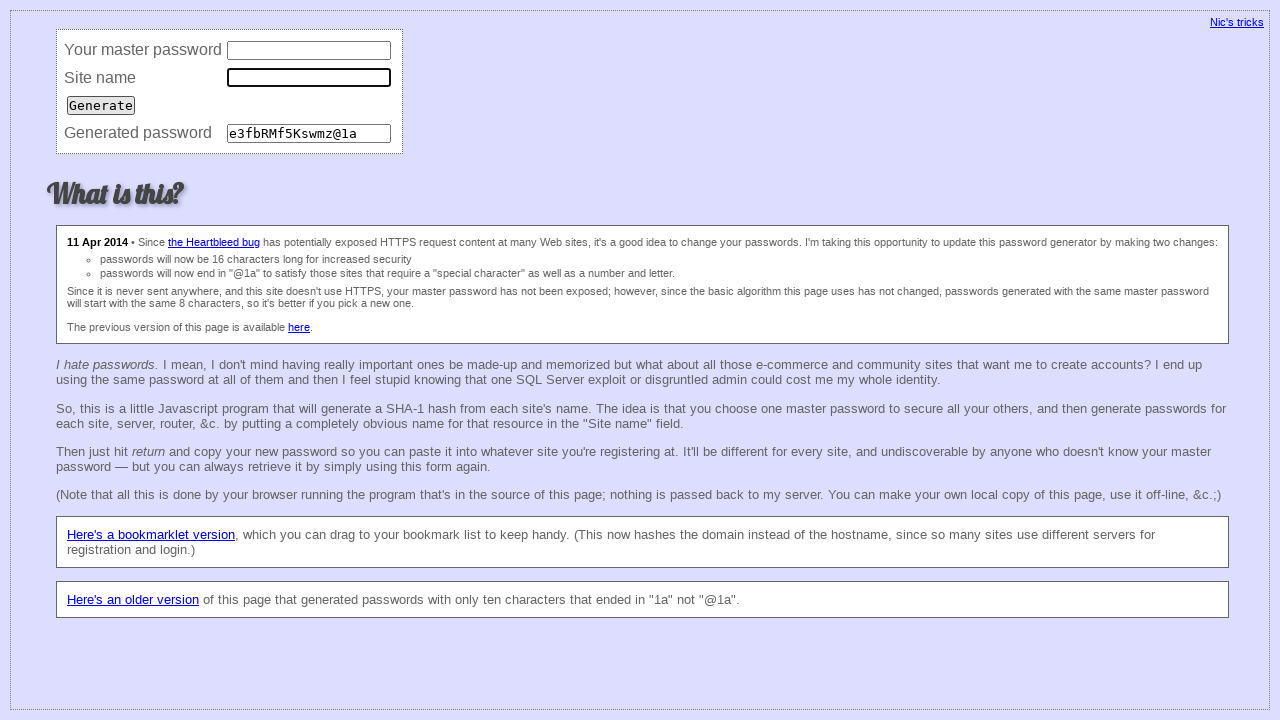

Cleared password field (iteration 18) on input[name='password']
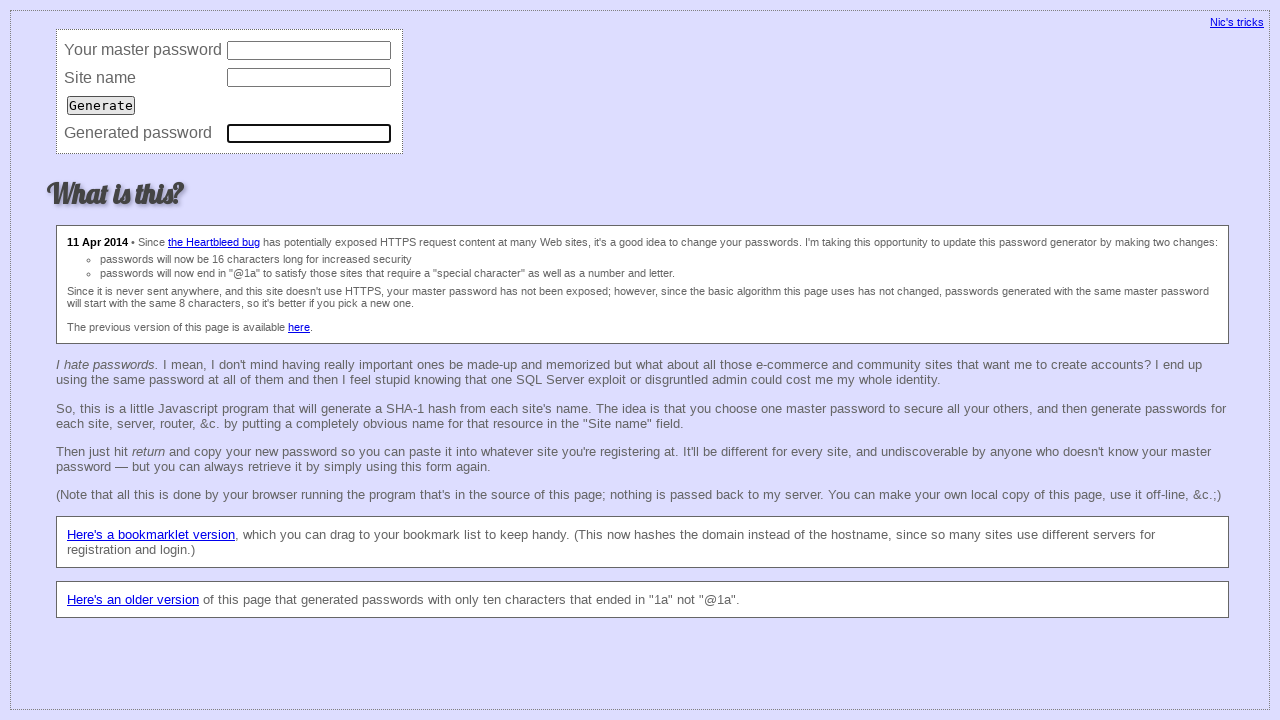

Filled master password field (iteration 19) on input[name='master']
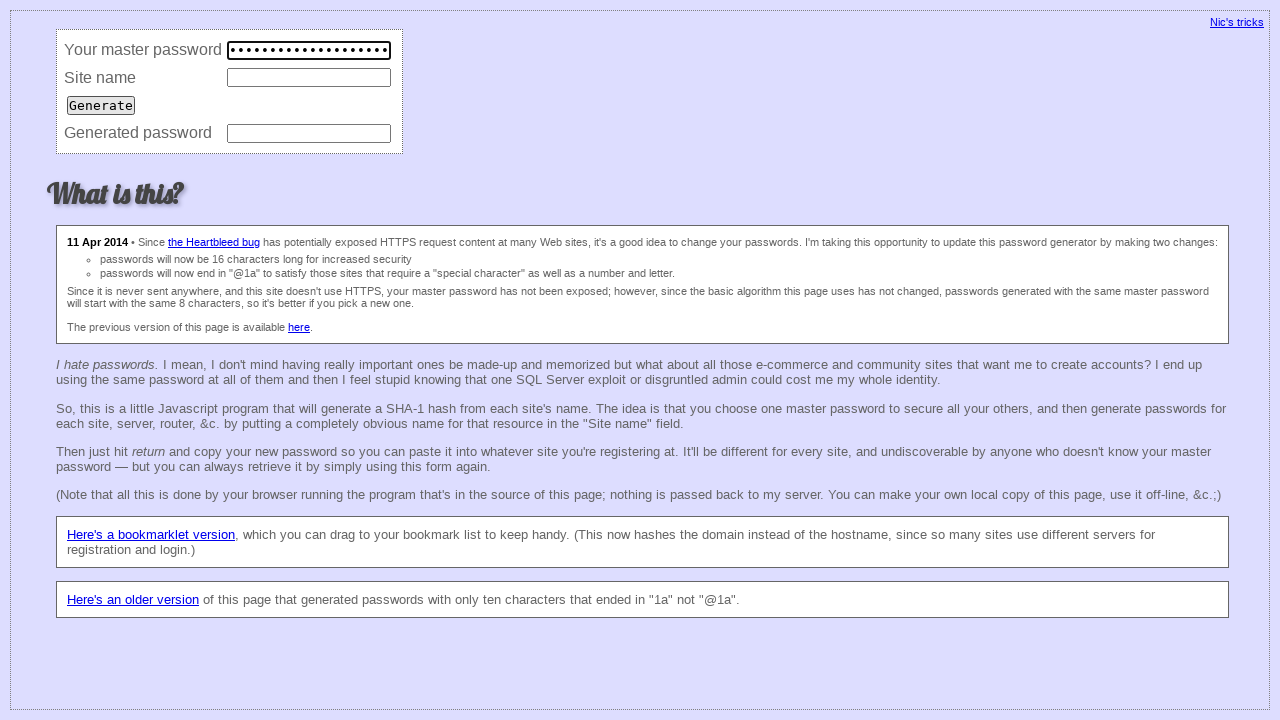

Filled site URL field with 'https://bitbucket.org/' (iteration 19) on input[name='site']
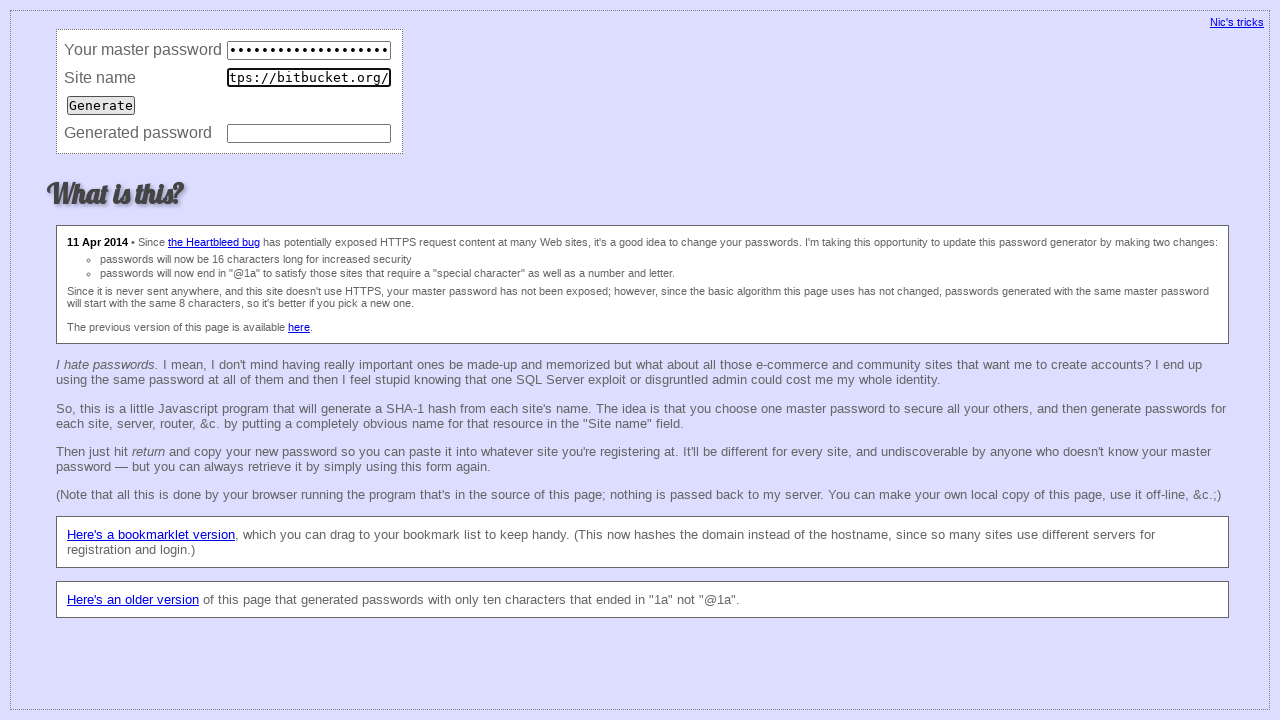

Clicked Generate button (iteration 19) at (101, 105) on input[value='Generate']
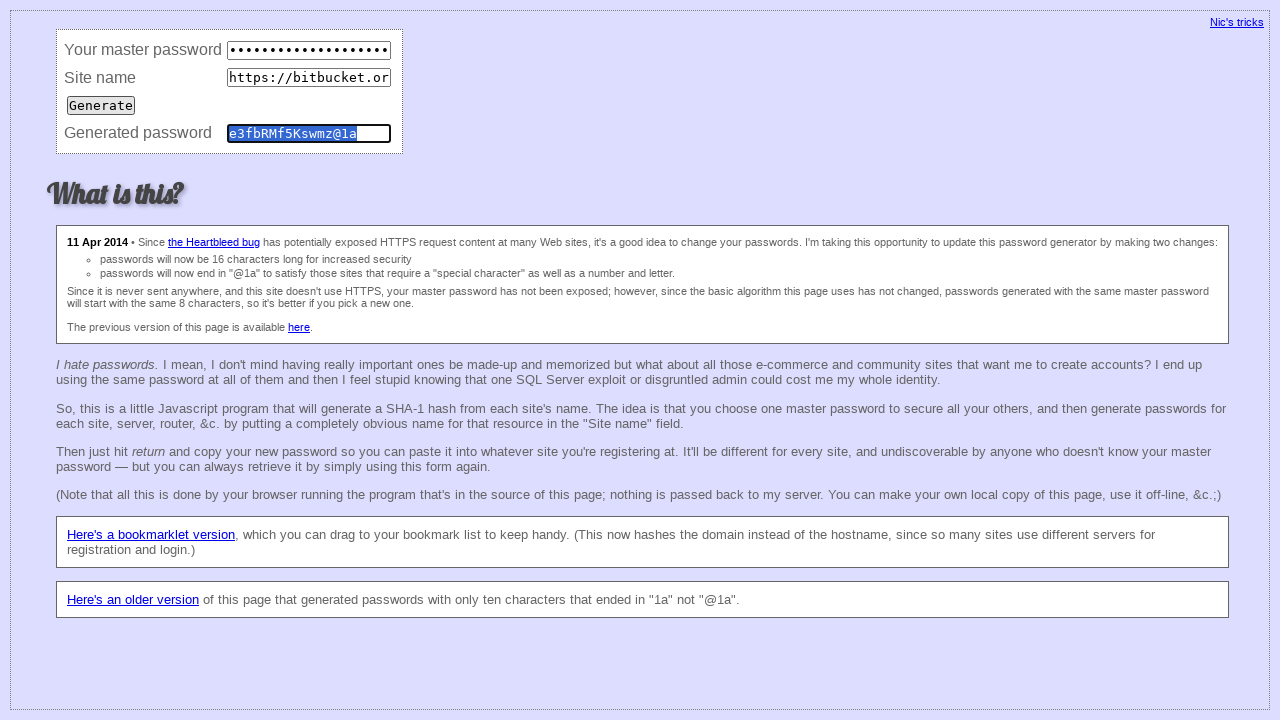

Waited 50ms for password generation (iteration 19)
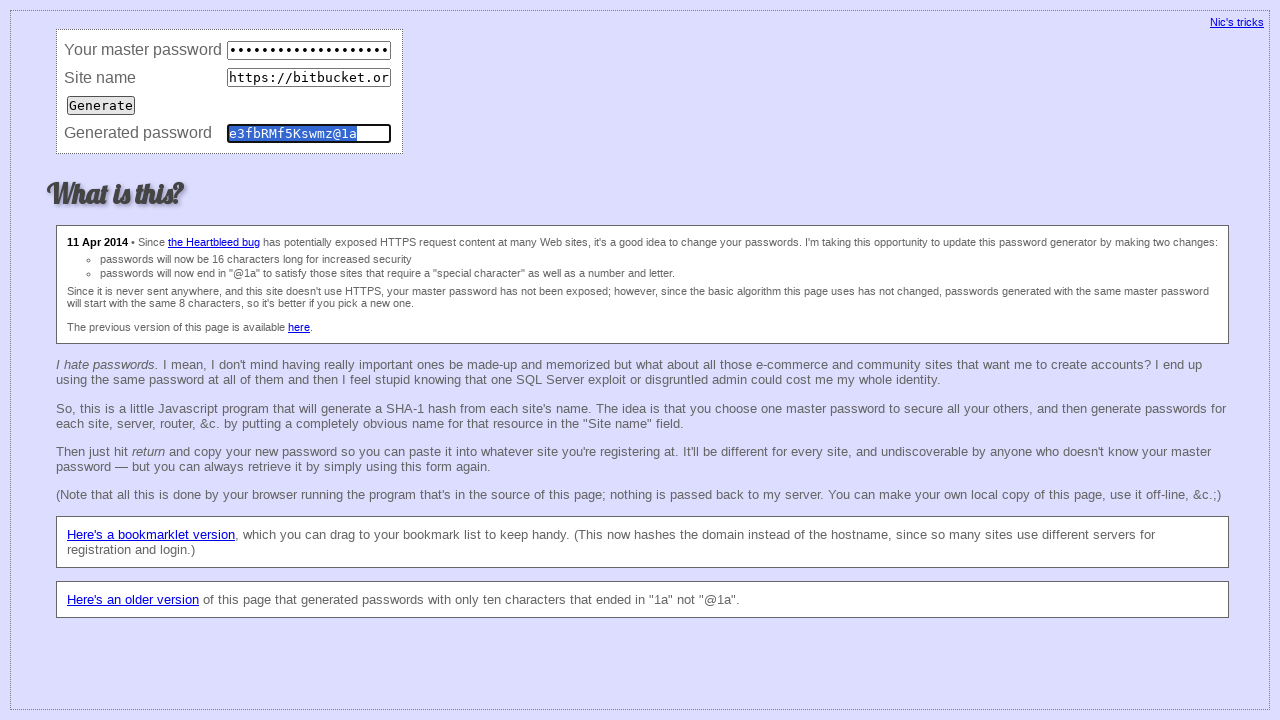

Retrieved generated password value (iteration 19): e3fbRMf5Kswmz@1a
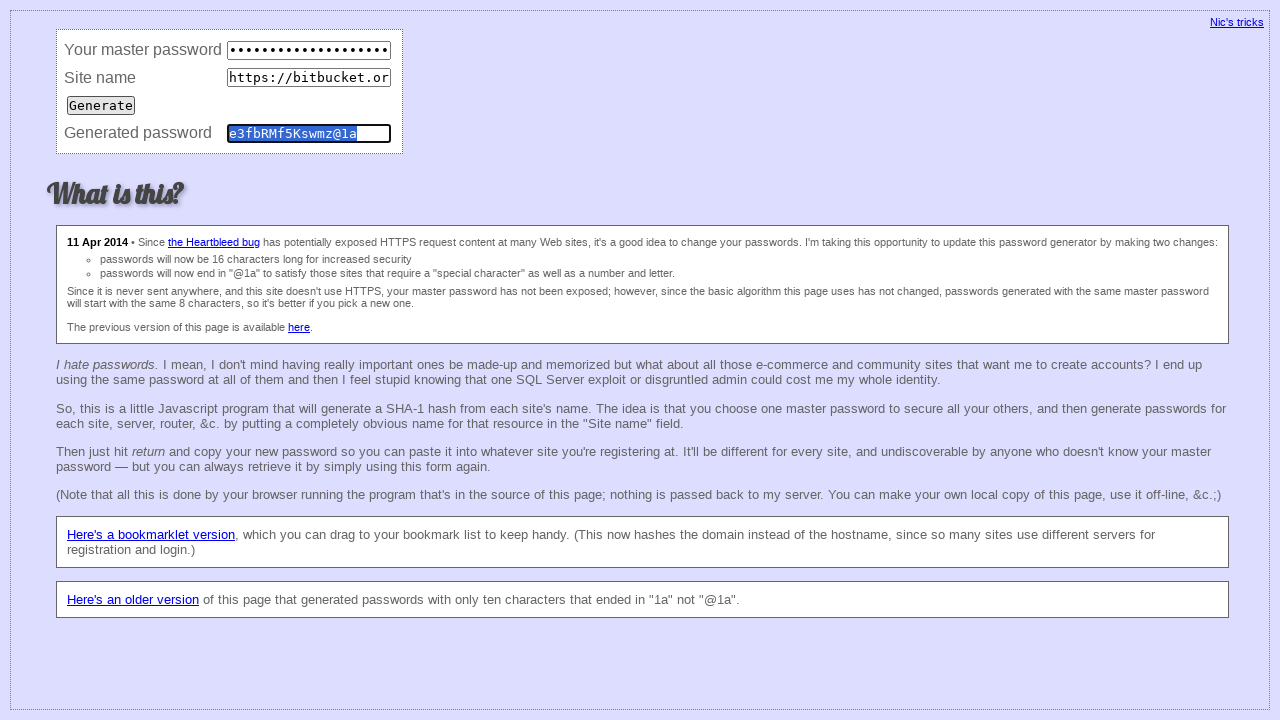

Waited 50ms before clearing fields (iteration 19)
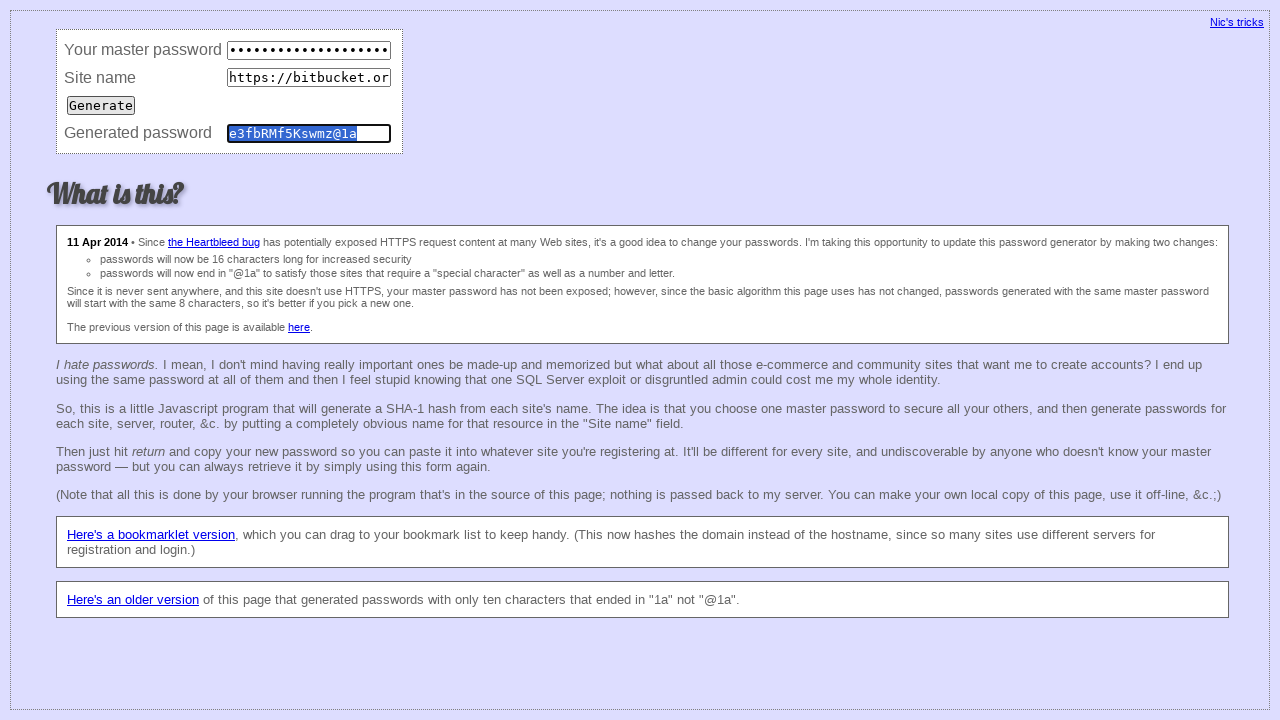

Cleared master password field (iteration 19) on input[name='master']
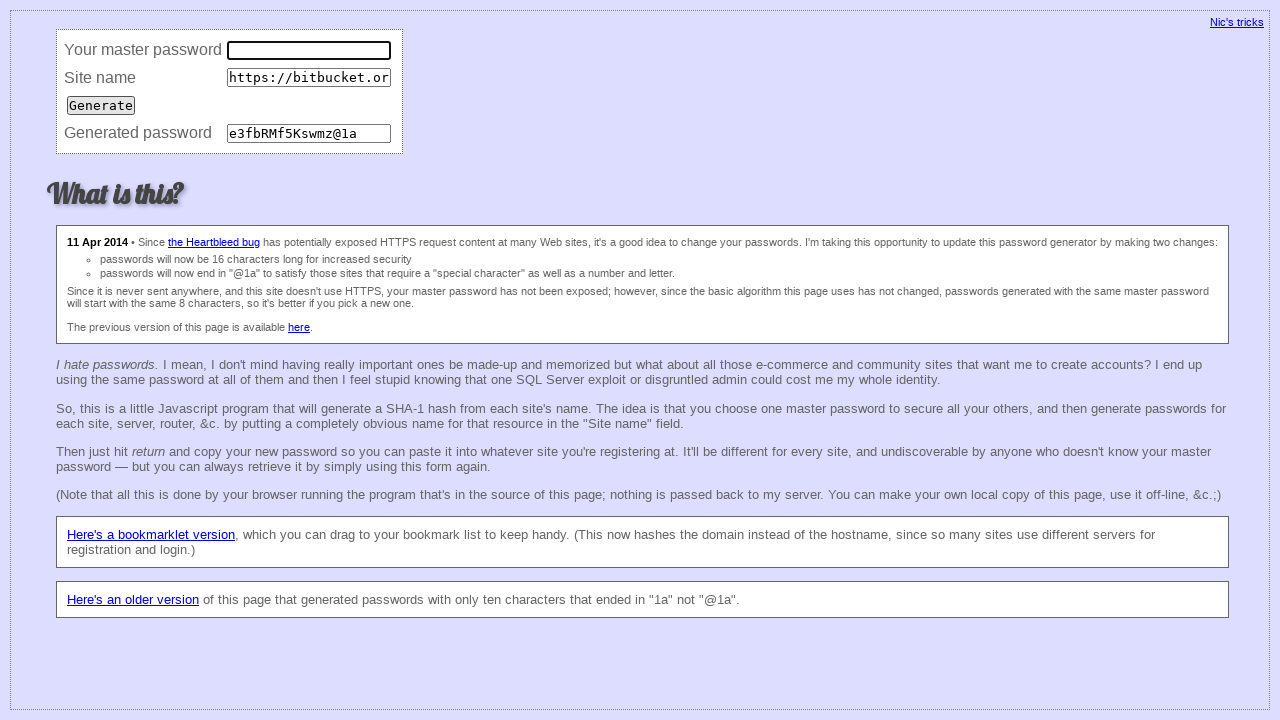

Cleared site URL field (iteration 19) on input[name='site']
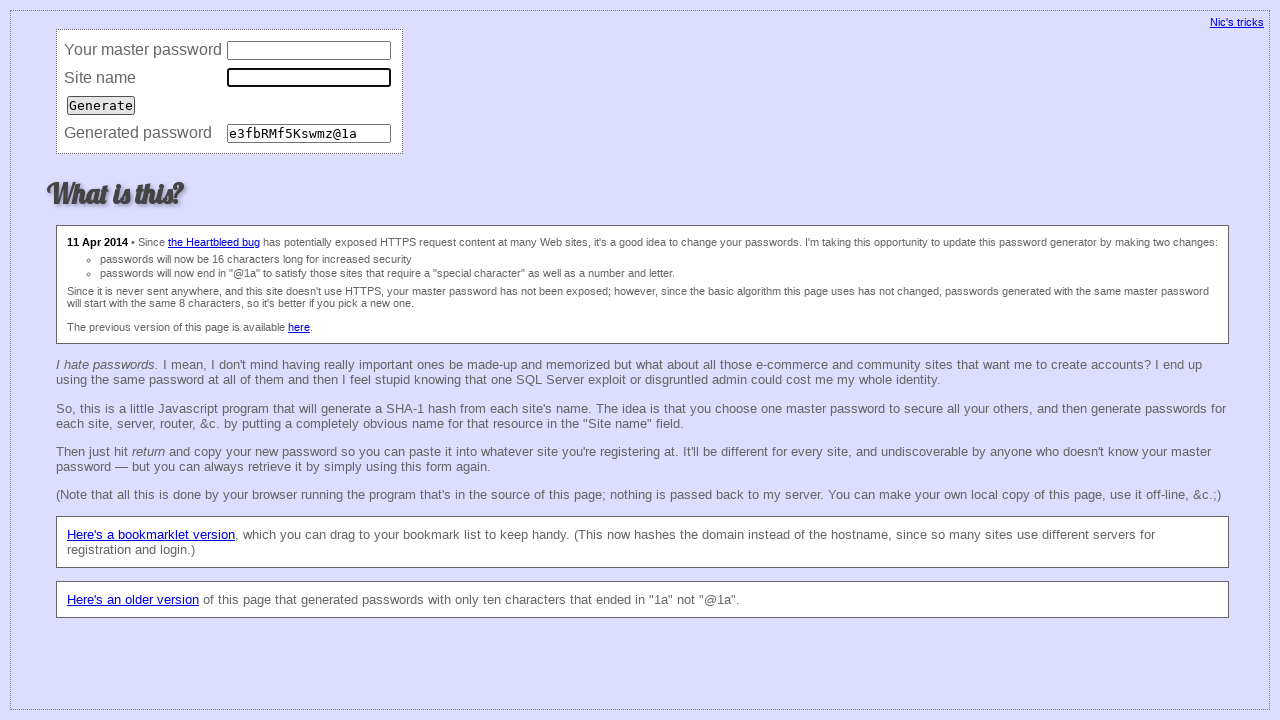

Cleared password field (iteration 19) on input[name='password']
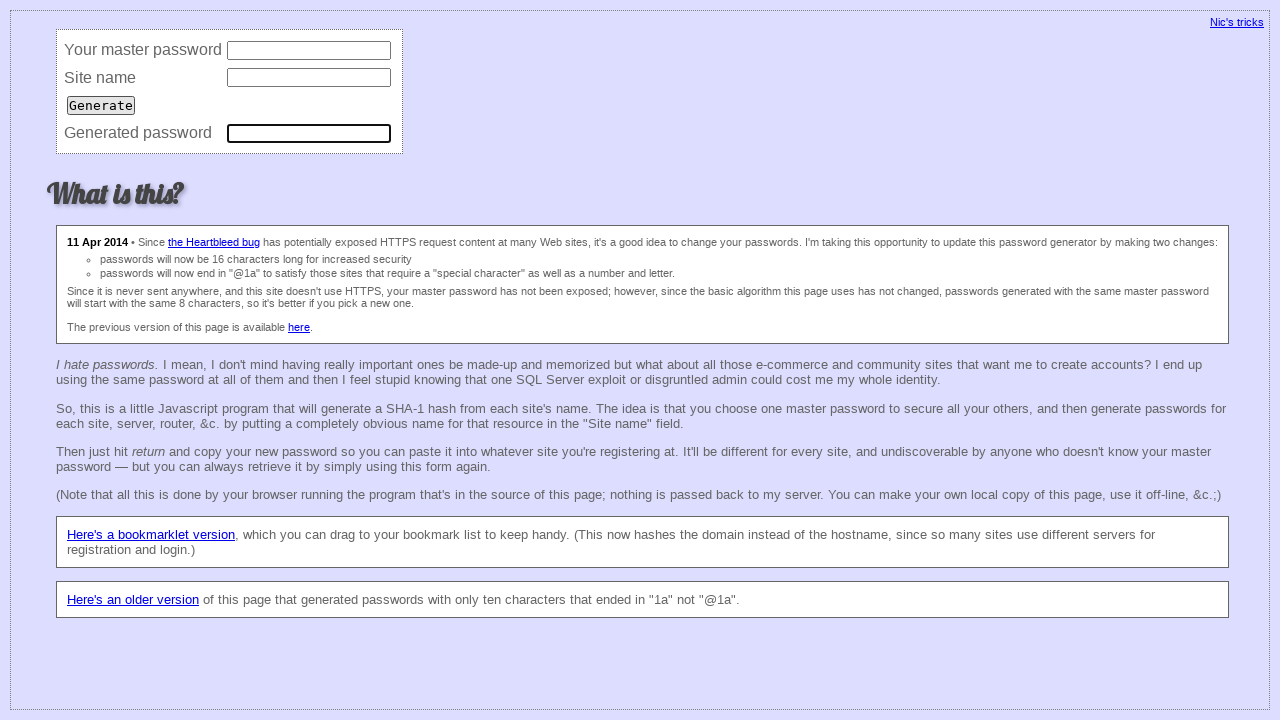

Filled master password field (iteration 20) on input[name='master']
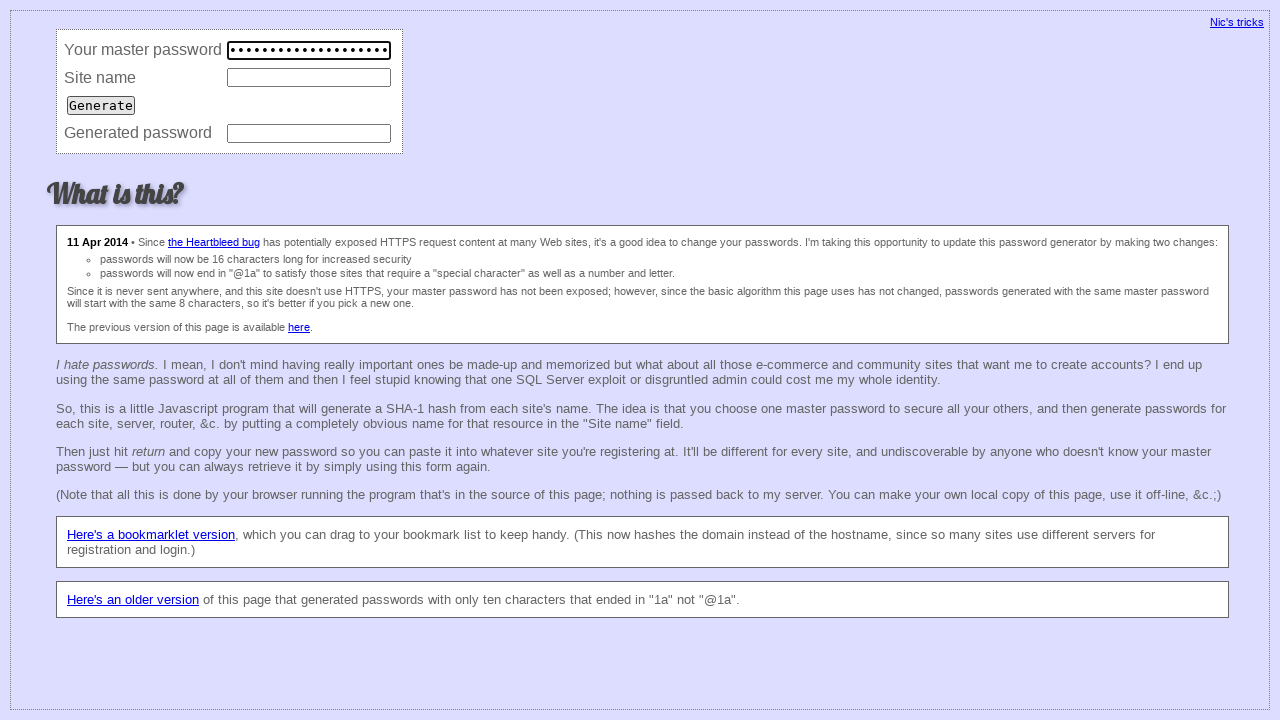

Filled site URL field with 'https://bitbucket.org/' (iteration 20) on input[name='site']
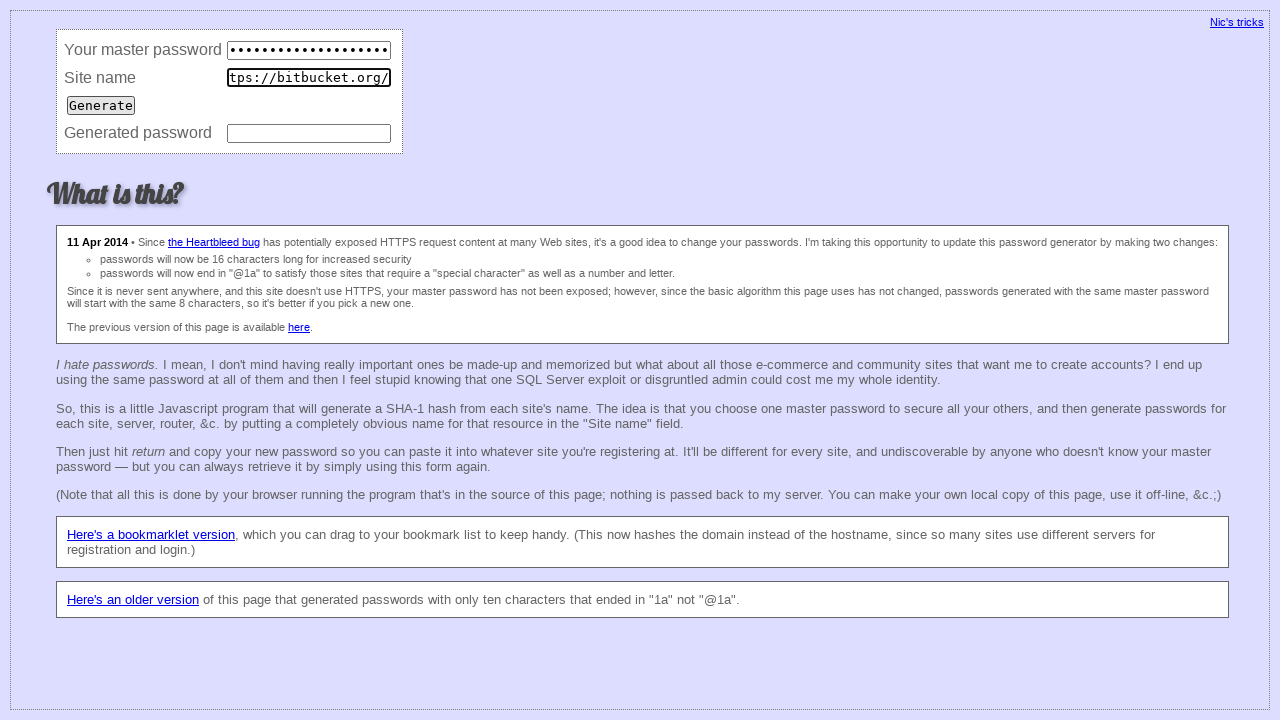

Clicked Generate button (iteration 20) at (101, 105) on input[value='Generate']
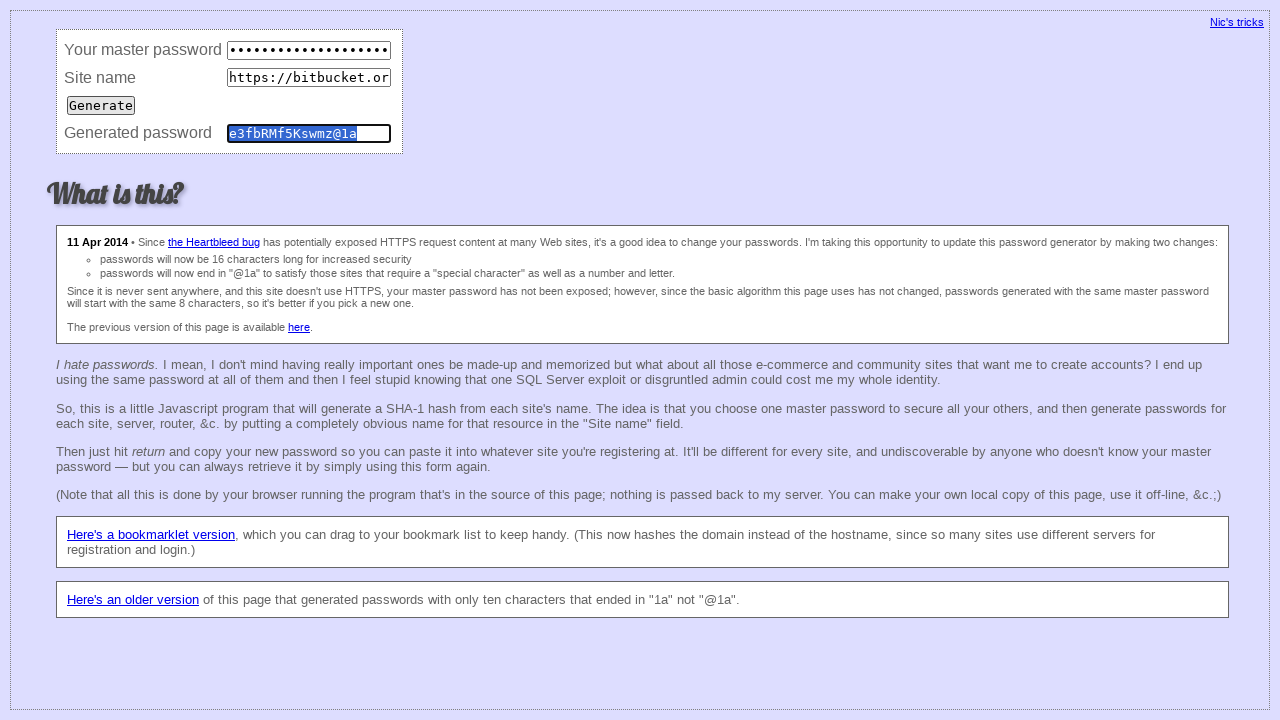

Waited 50ms for password generation (iteration 20)
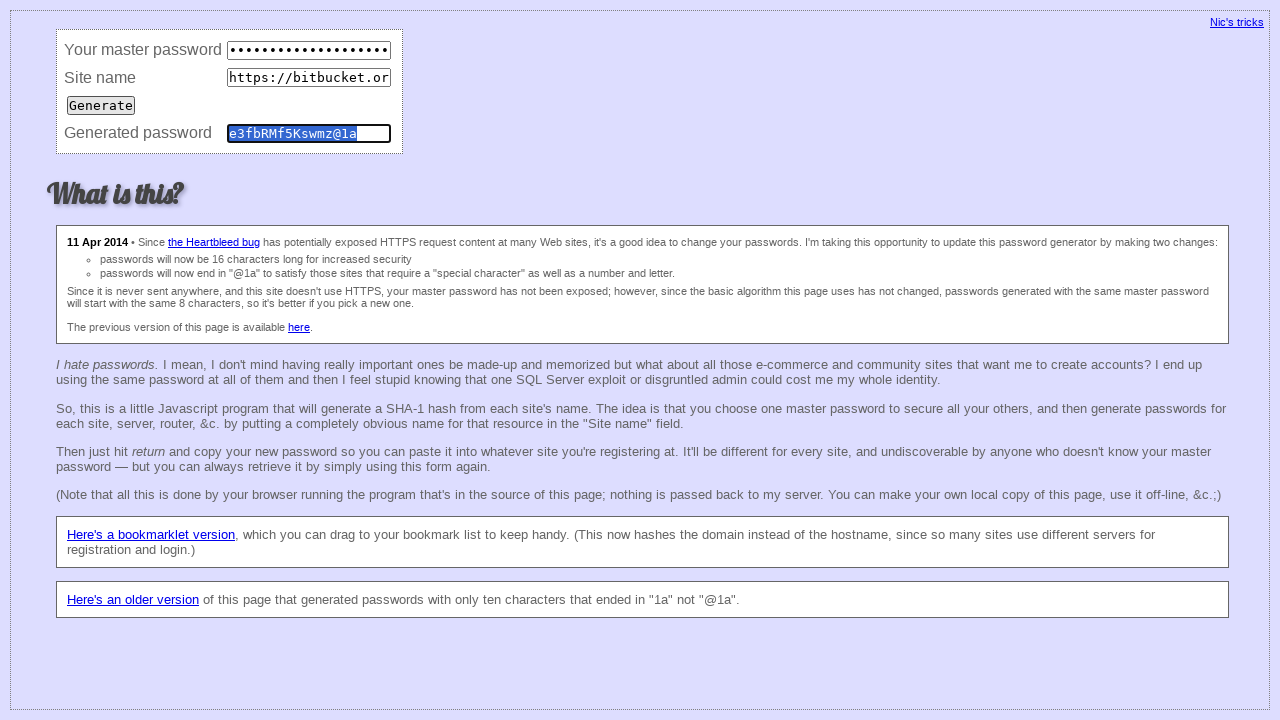

Retrieved generated password value (iteration 20): e3fbRMf5Kswmz@1a
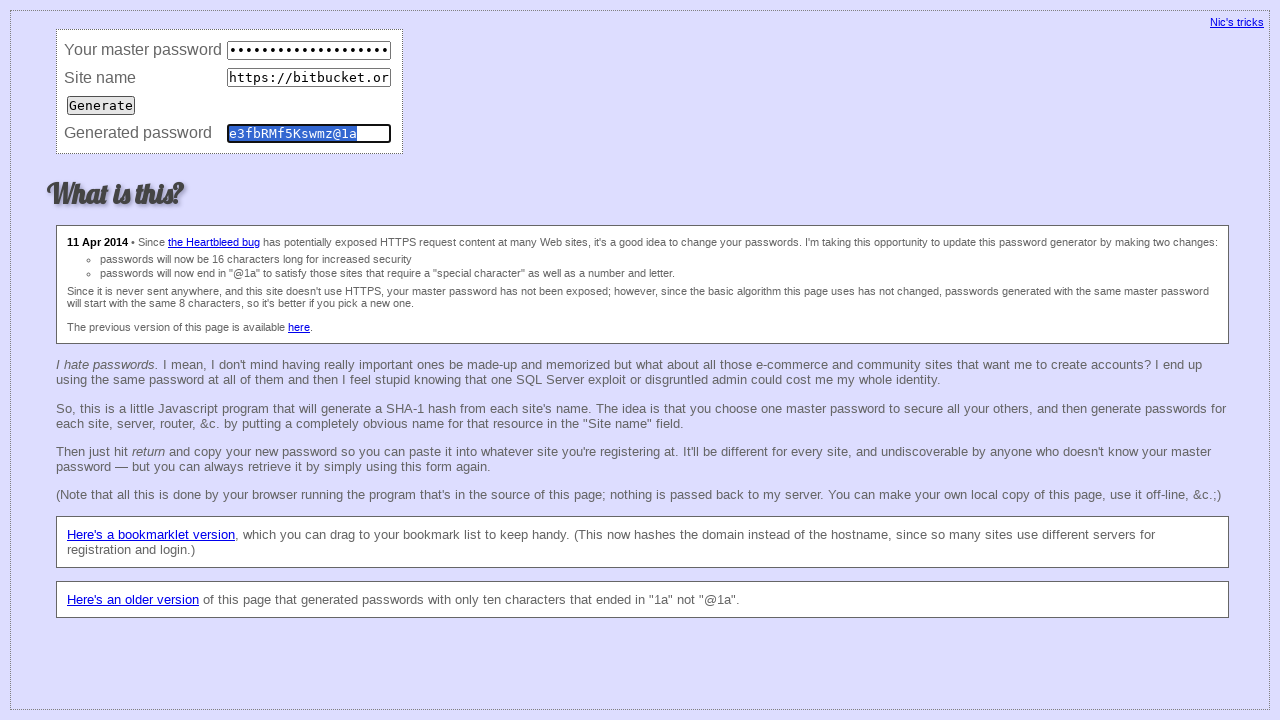

Waited 50ms before clearing fields (iteration 20)
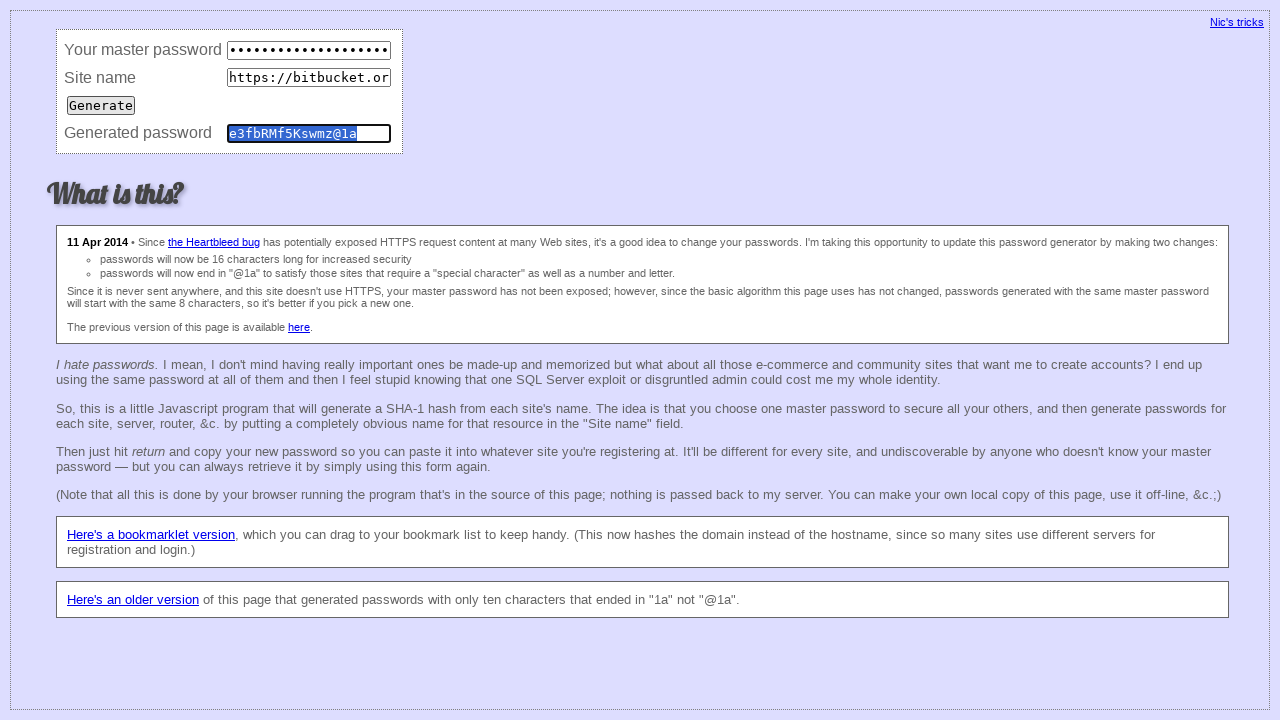

Cleared master password field (iteration 20) on input[name='master']
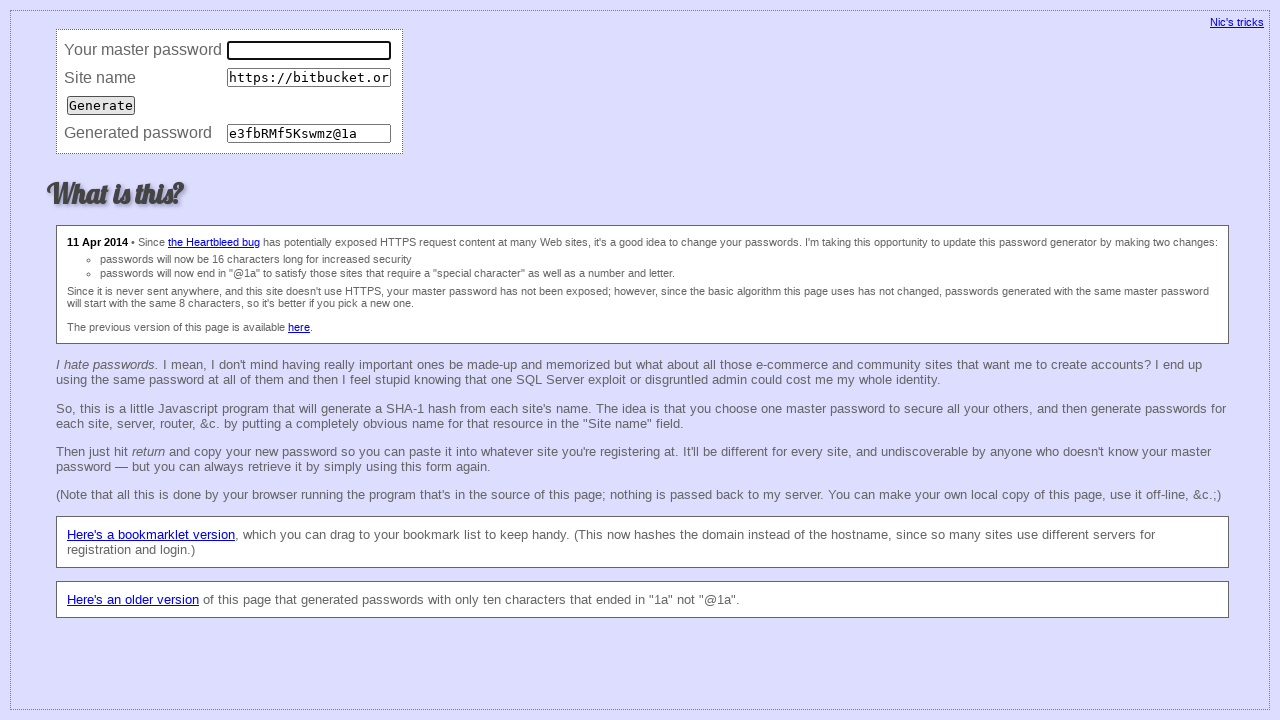

Cleared site URL field (iteration 20) on input[name='site']
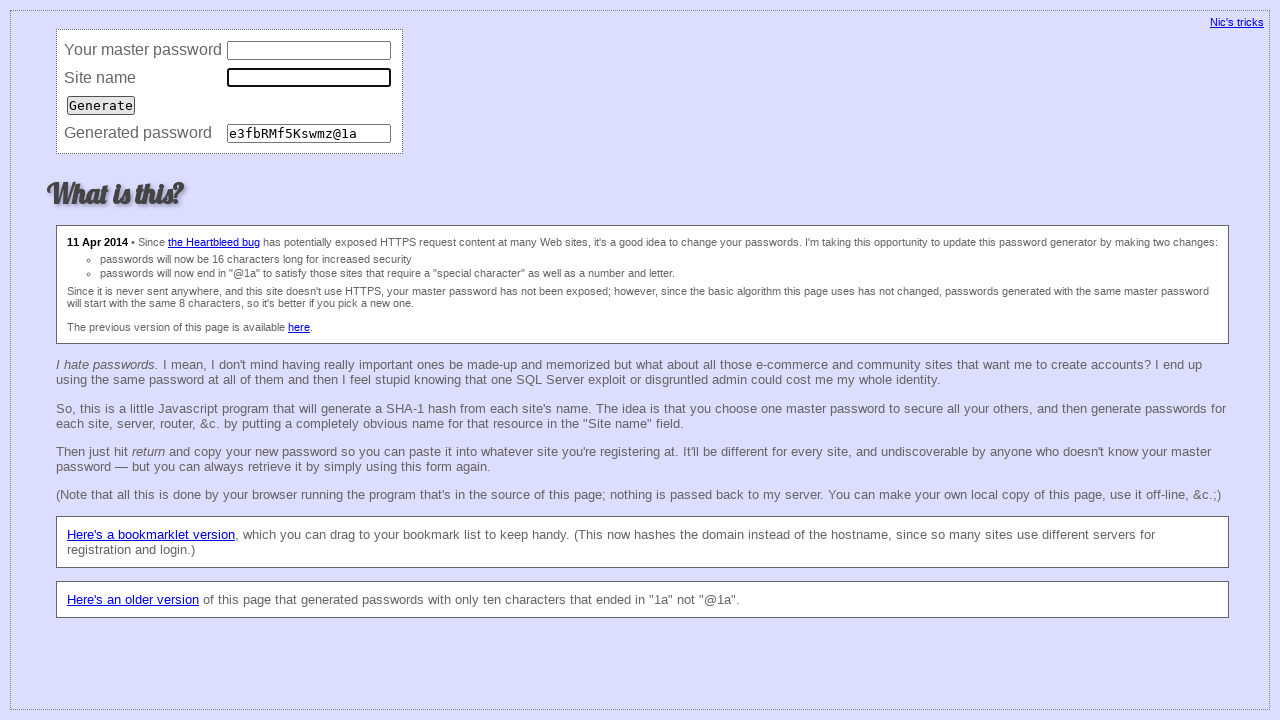

Cleared password field (iteration 20) on input[name='password']
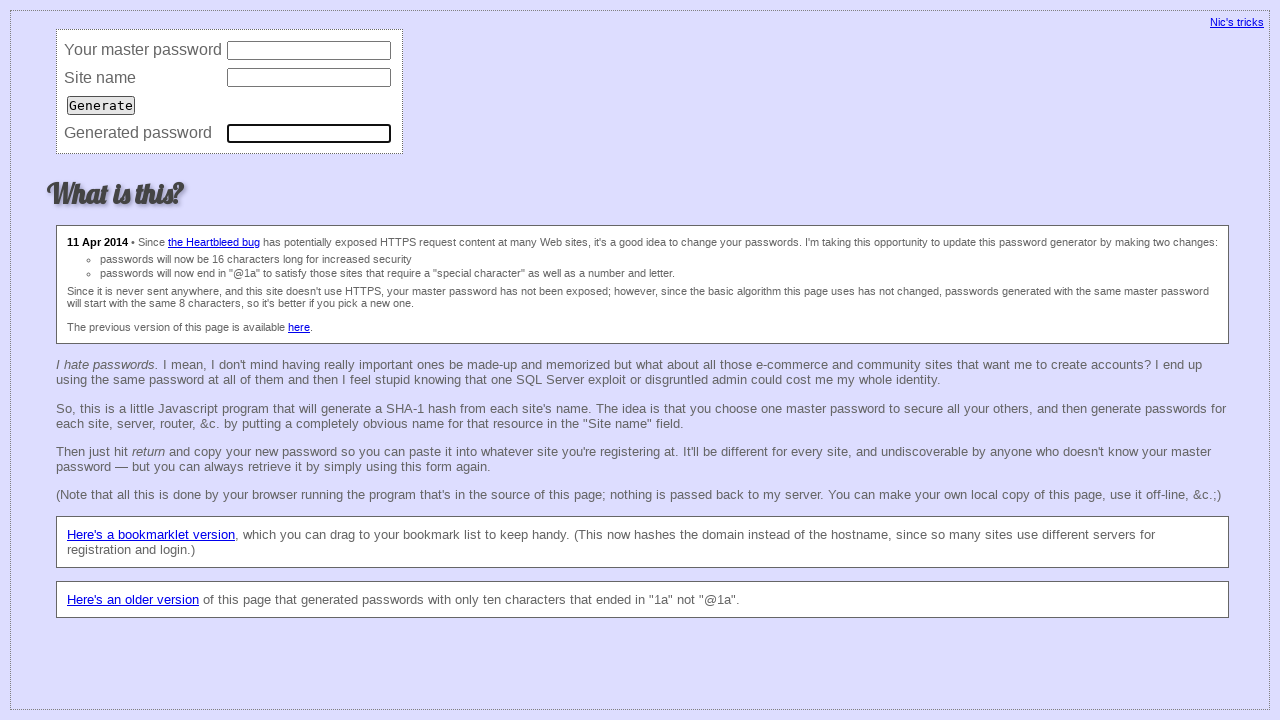

Filled master password field (iteration 21) on input[name='master']
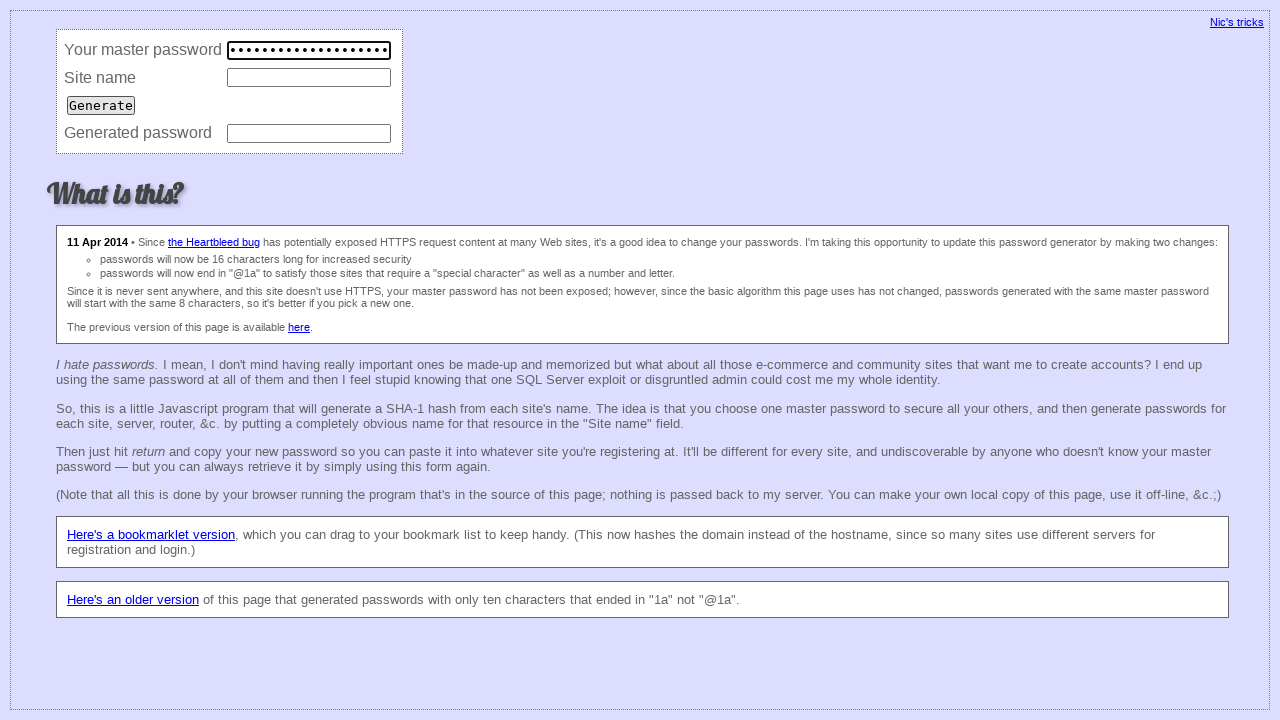

Filled site URL field with 'https://bitbucket.org/' (iteration 21) on input[name='site']
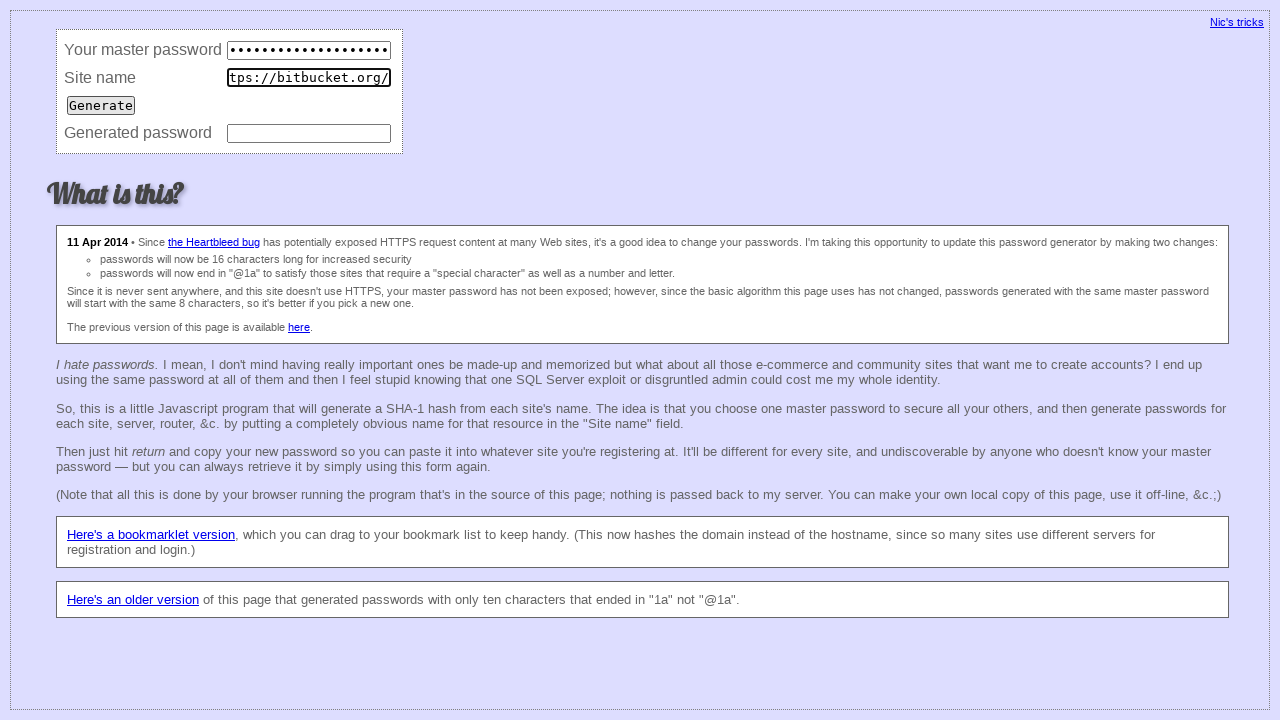

Clicked Generate button (iteration 21) at (101, 105) on input[value='Generate']
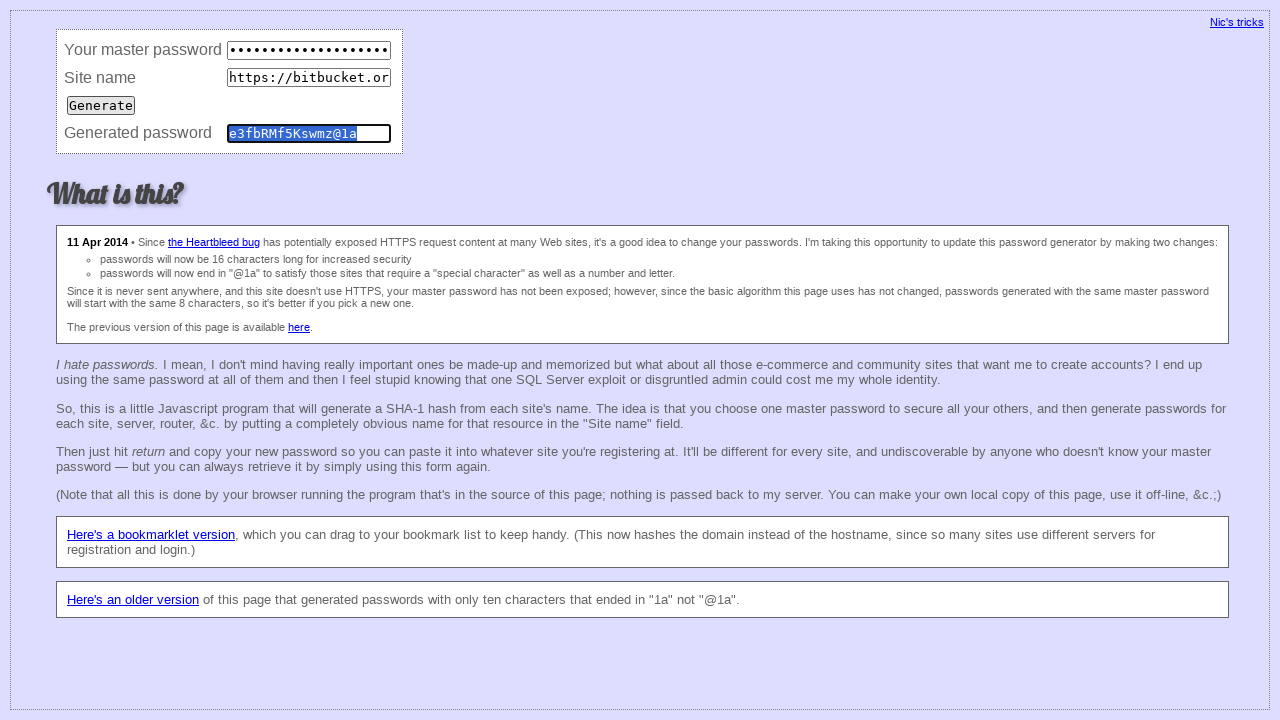

Waited 50ms for password generation (iteration 21)
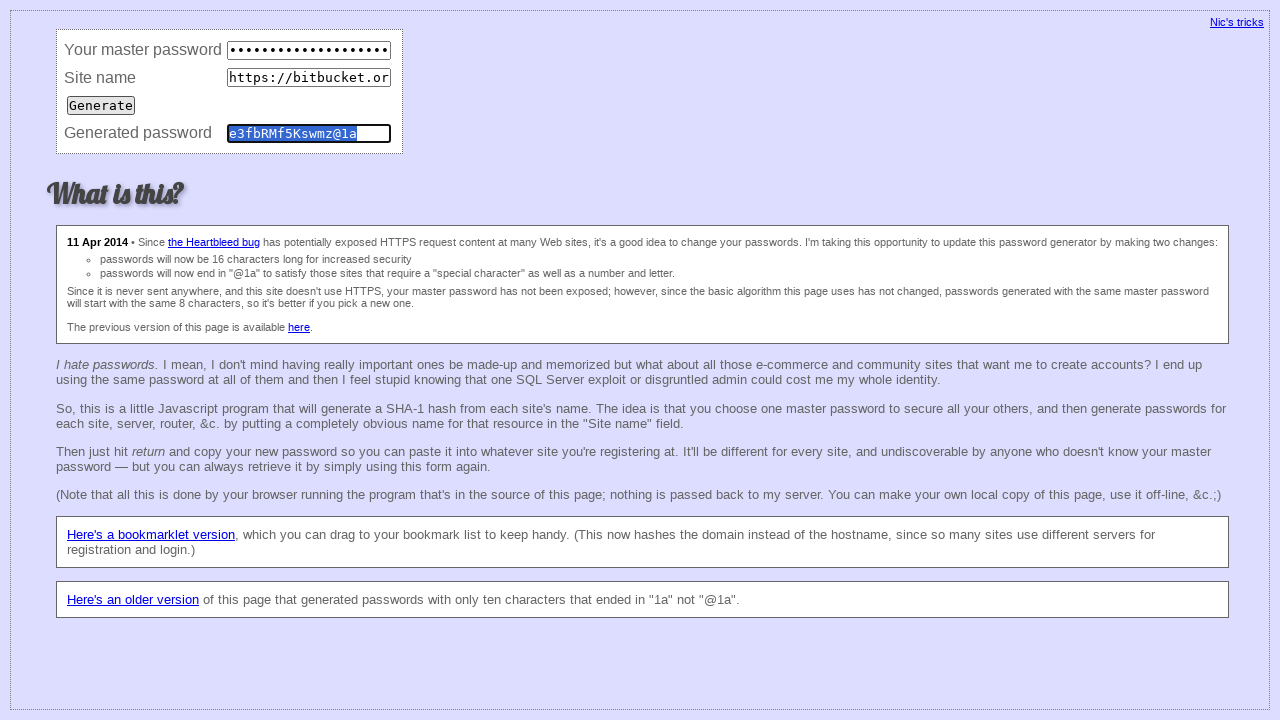

Retrieved generated password value (iteration 21): e3fbRMf5Kswmz@1a
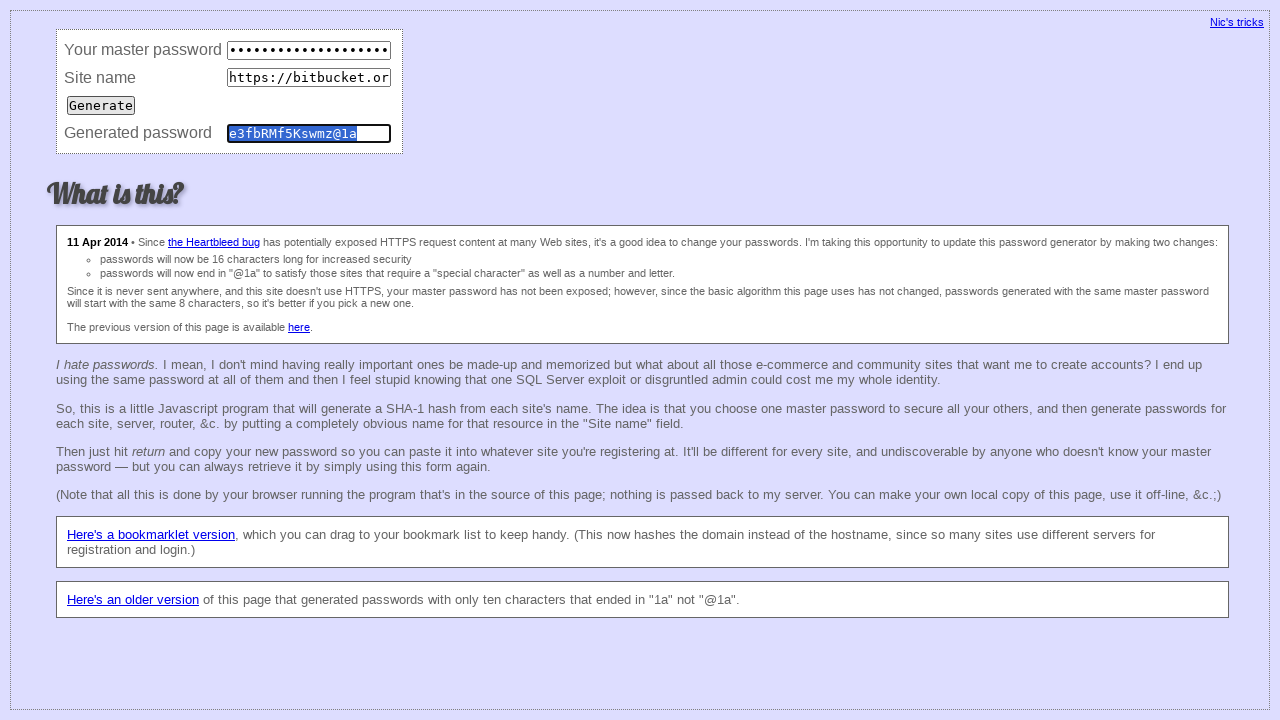

Waited 50ms before clearing fields (iteration 21)
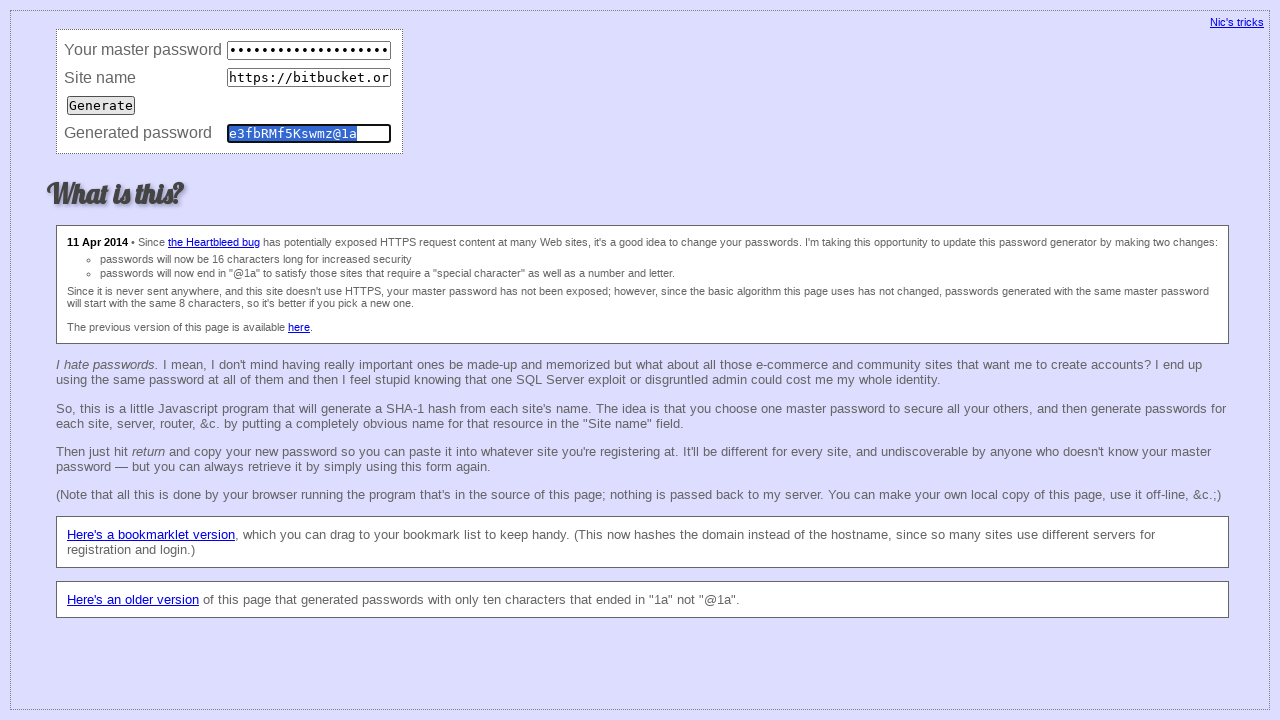

Cleared master password field (iteration 21) on input[name='master']
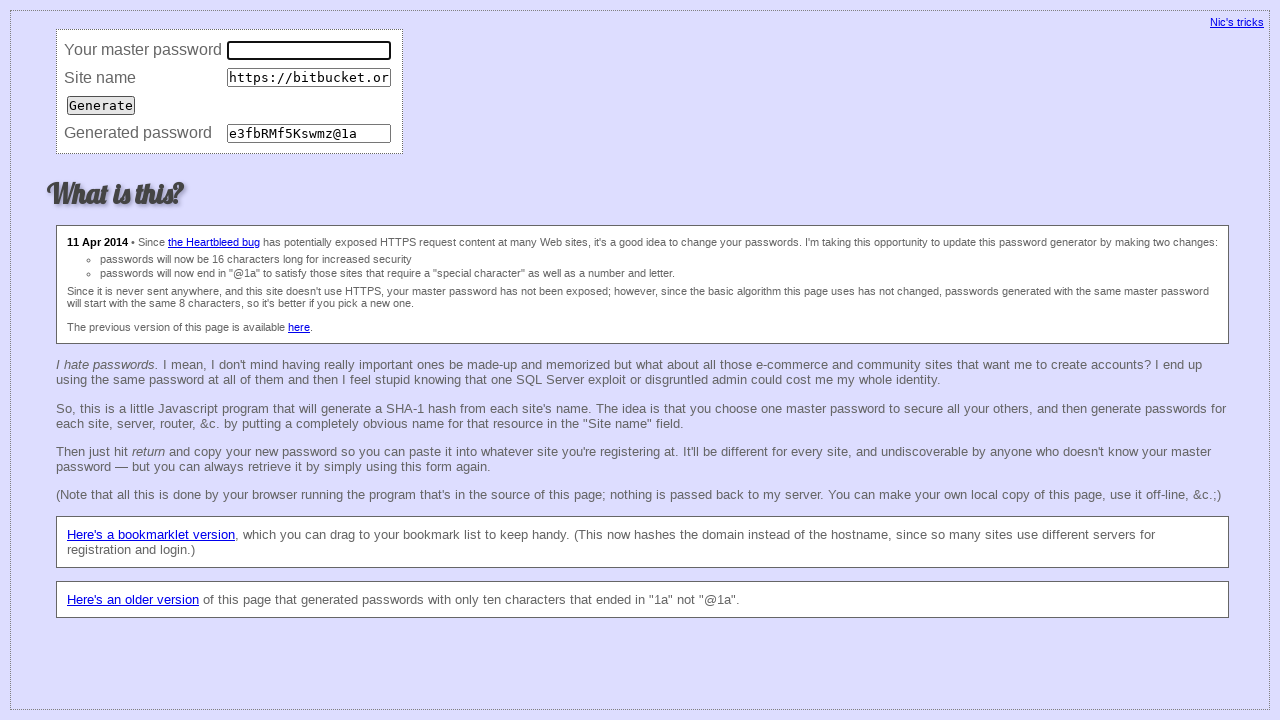

Cleared site URL field (iteration 21) on input[name='site']
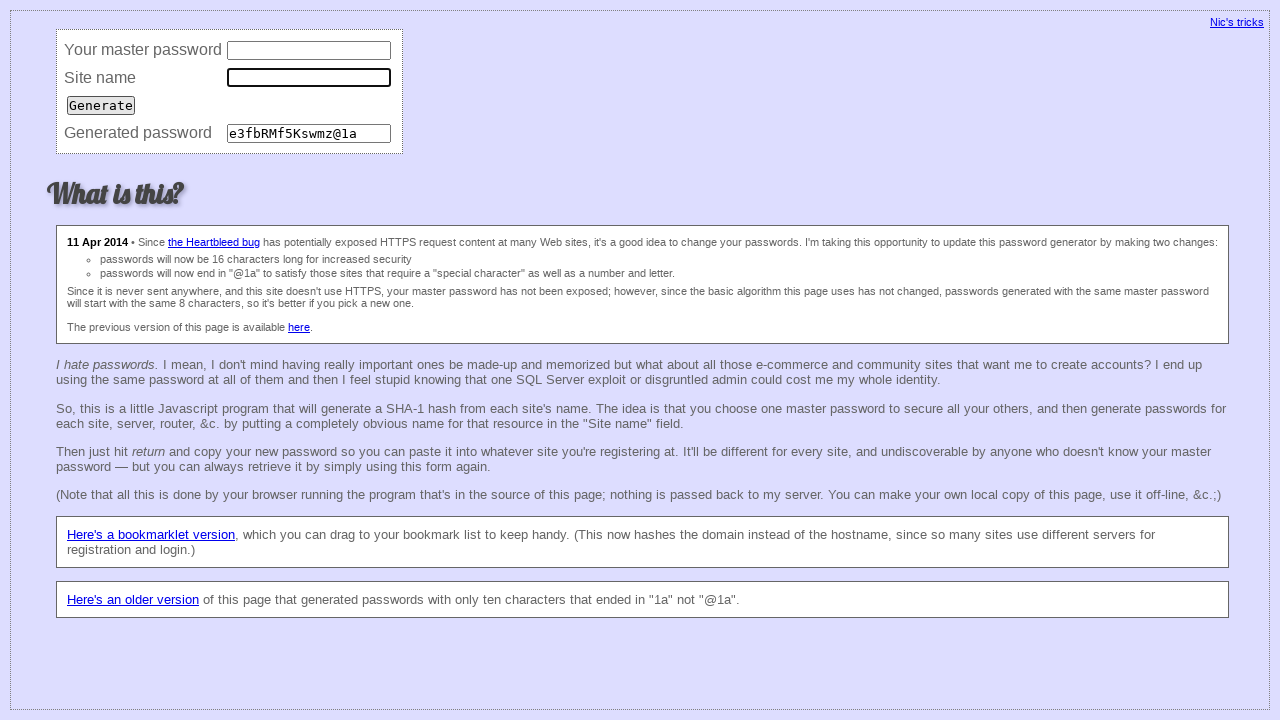

Cleared password field (iteration 21) on input[name='password']
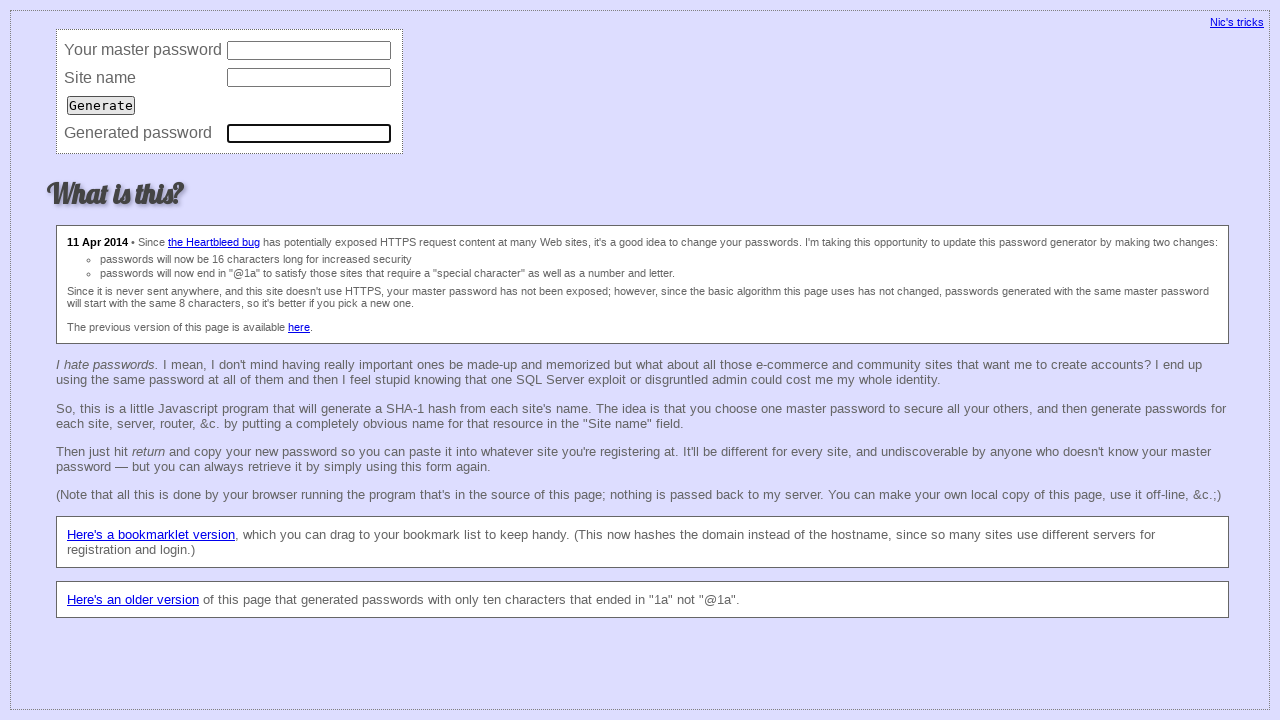

Filled master password field (iteration 22) on input[name='master']
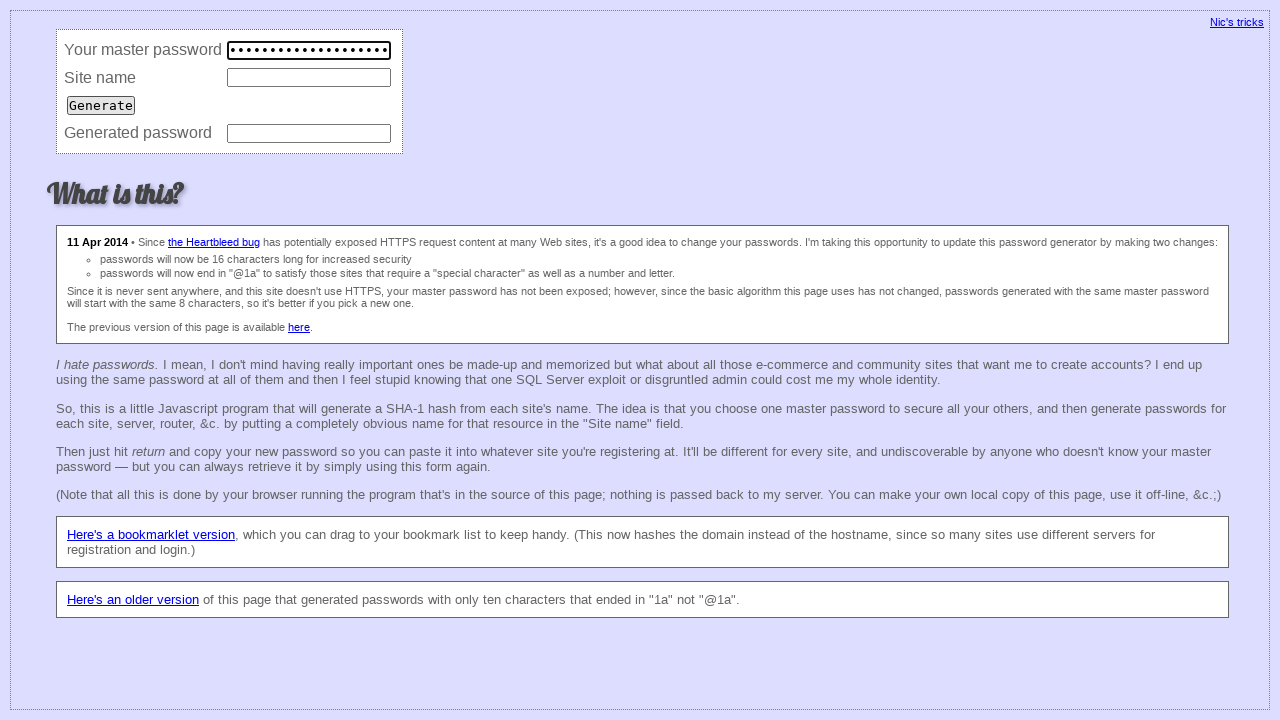

Filled site URL field with 'https://bitbucket.org/' (iteration 22) on input[name='site']
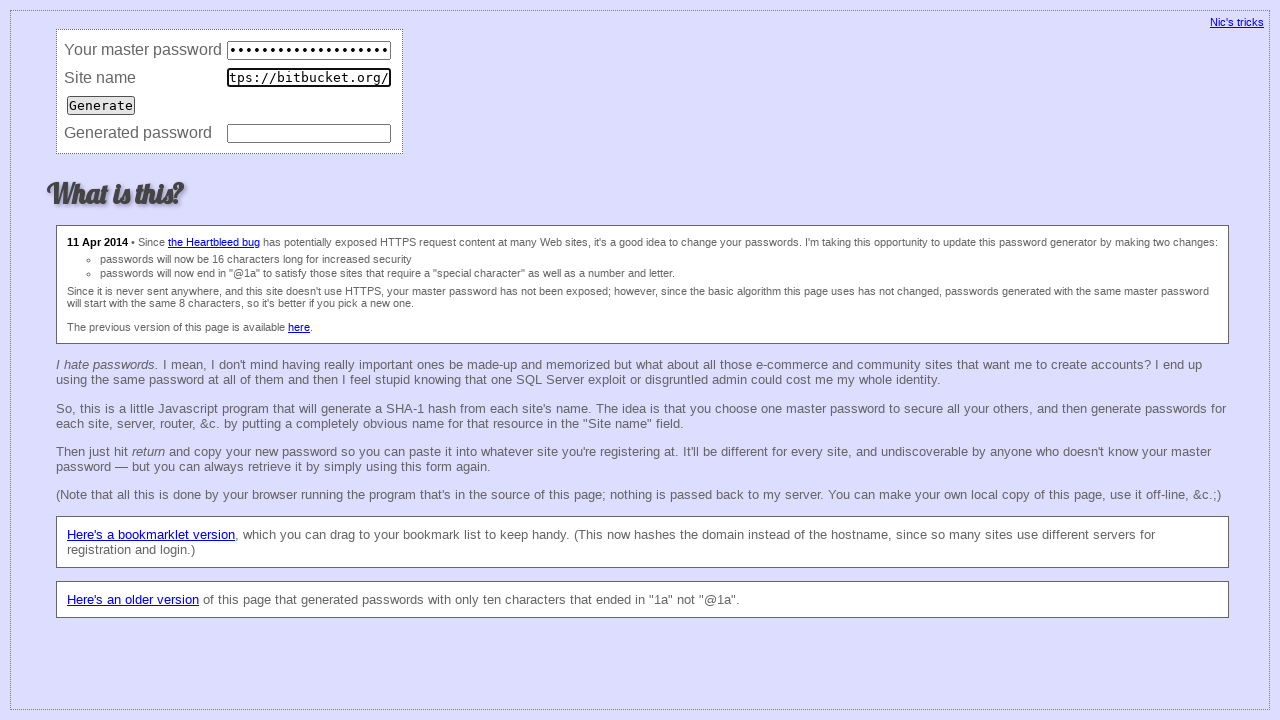

Clicked Generate button (iteration 22) at (101, 105) on input[value='Generate']
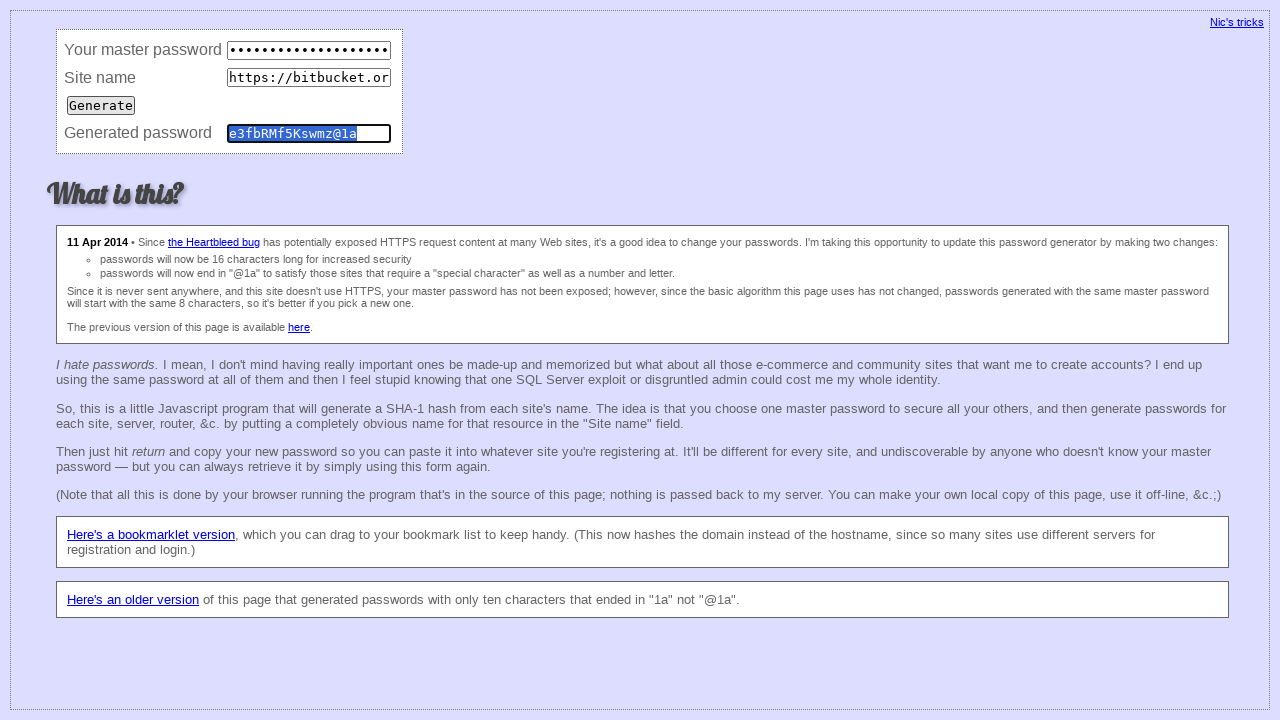

Waited 50ms for password generation (iteration 22)
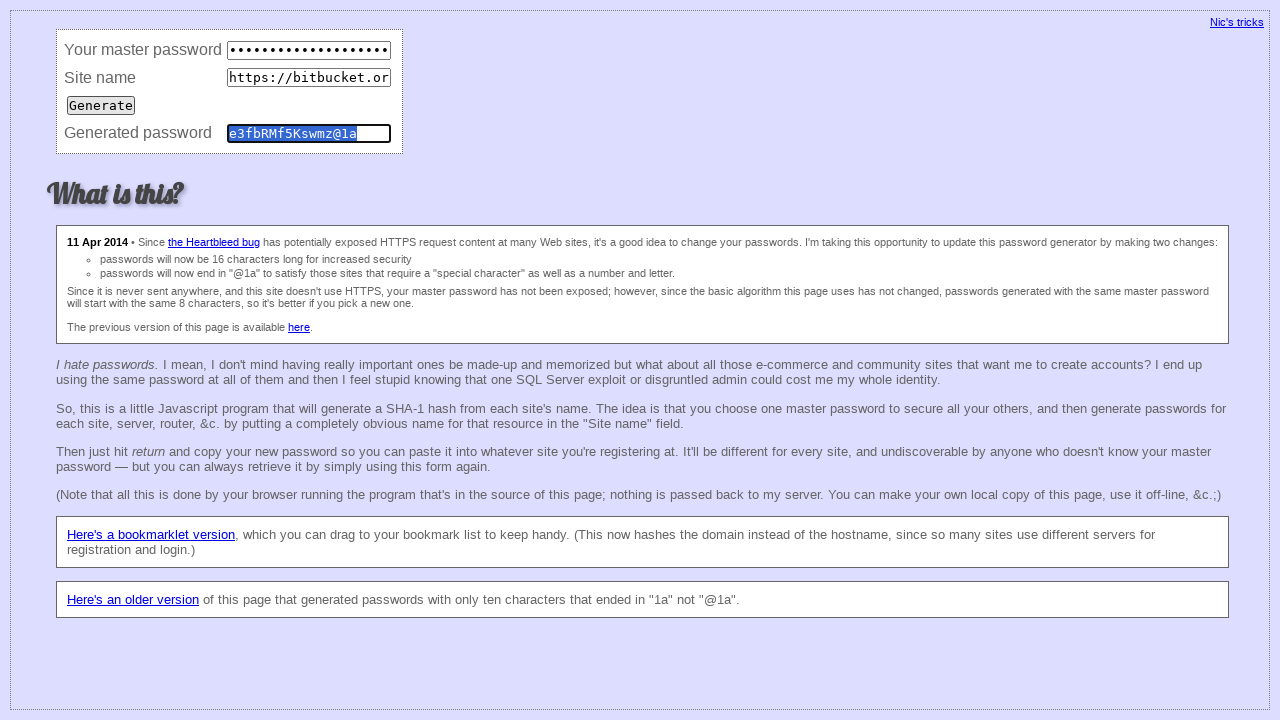

Retrieved generated password value (iteration 22): e3fbRMf5Kswmz@1a
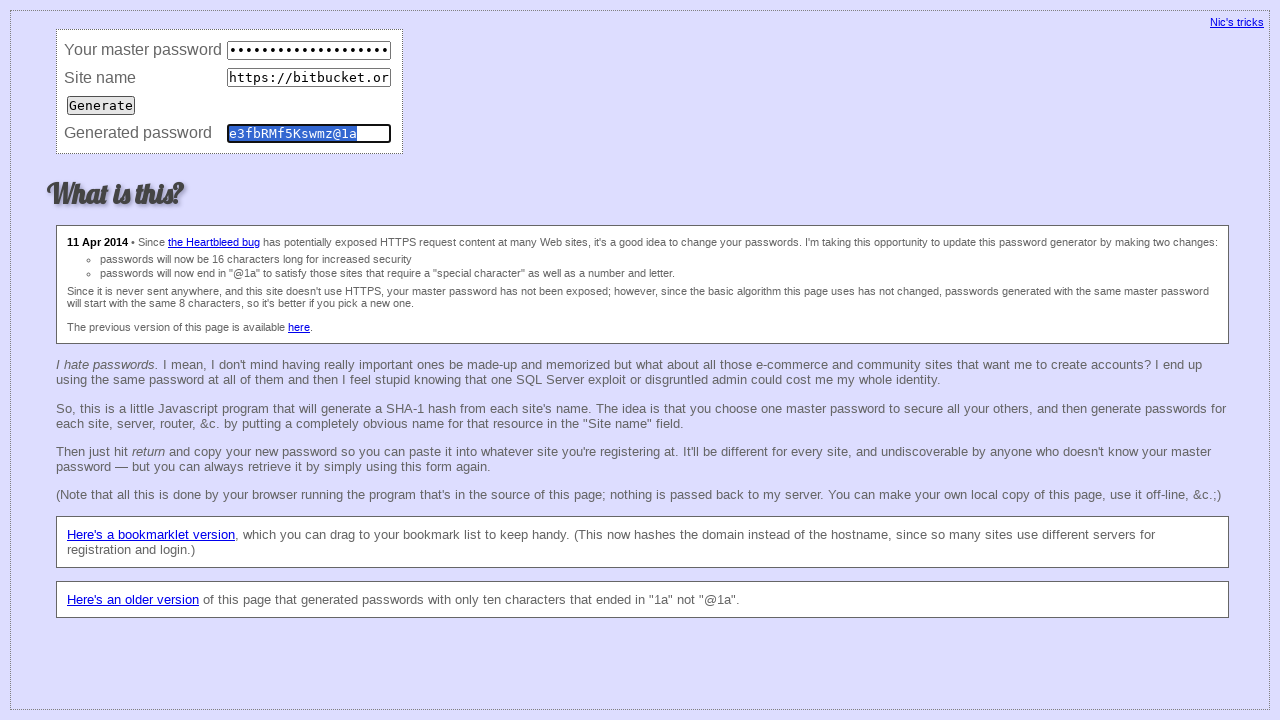

Waited 50ms before clearing fields (iteration 22)
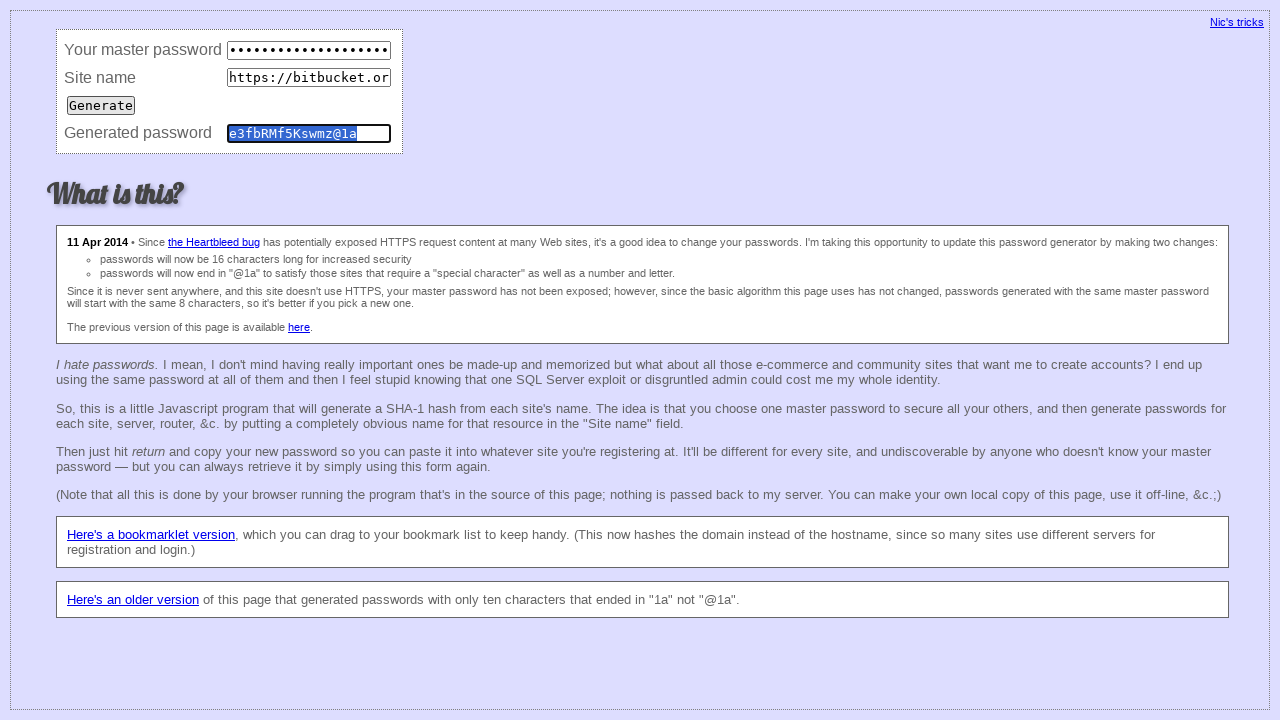

Cleared master password field (iteration 22) on input[name='master']
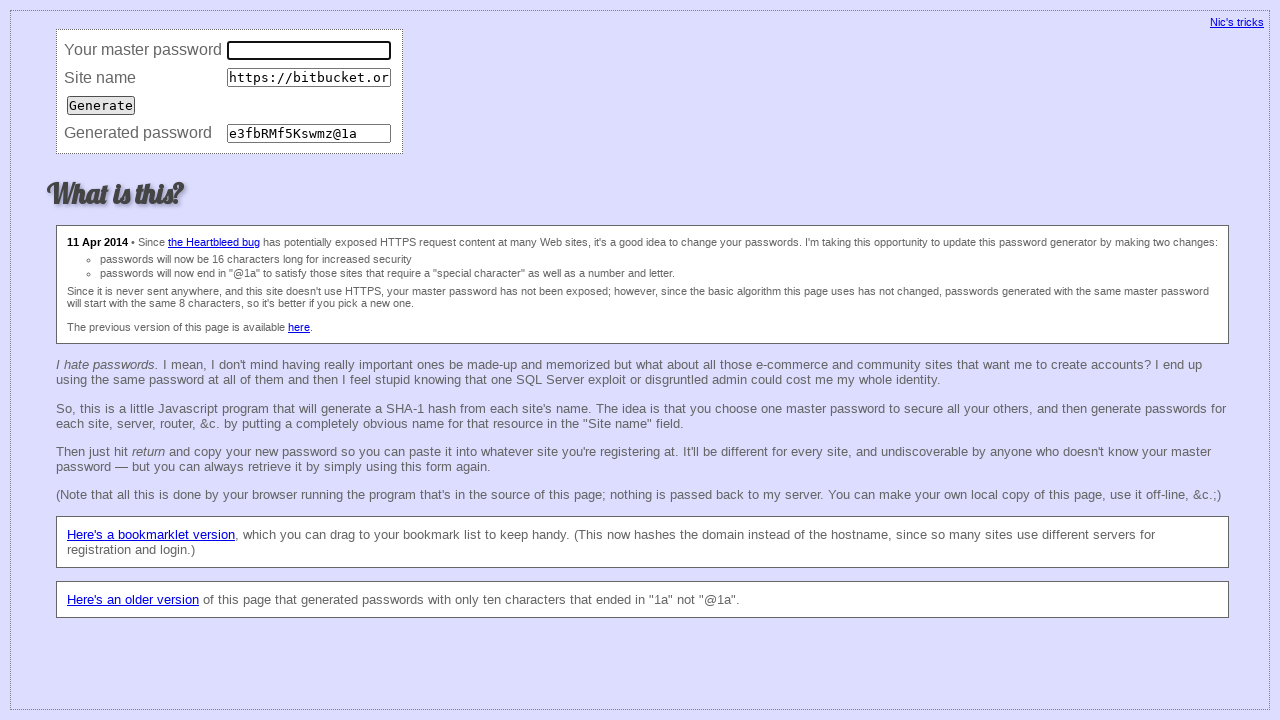

Cleared site URL field (iteration 22) on input[name='site']
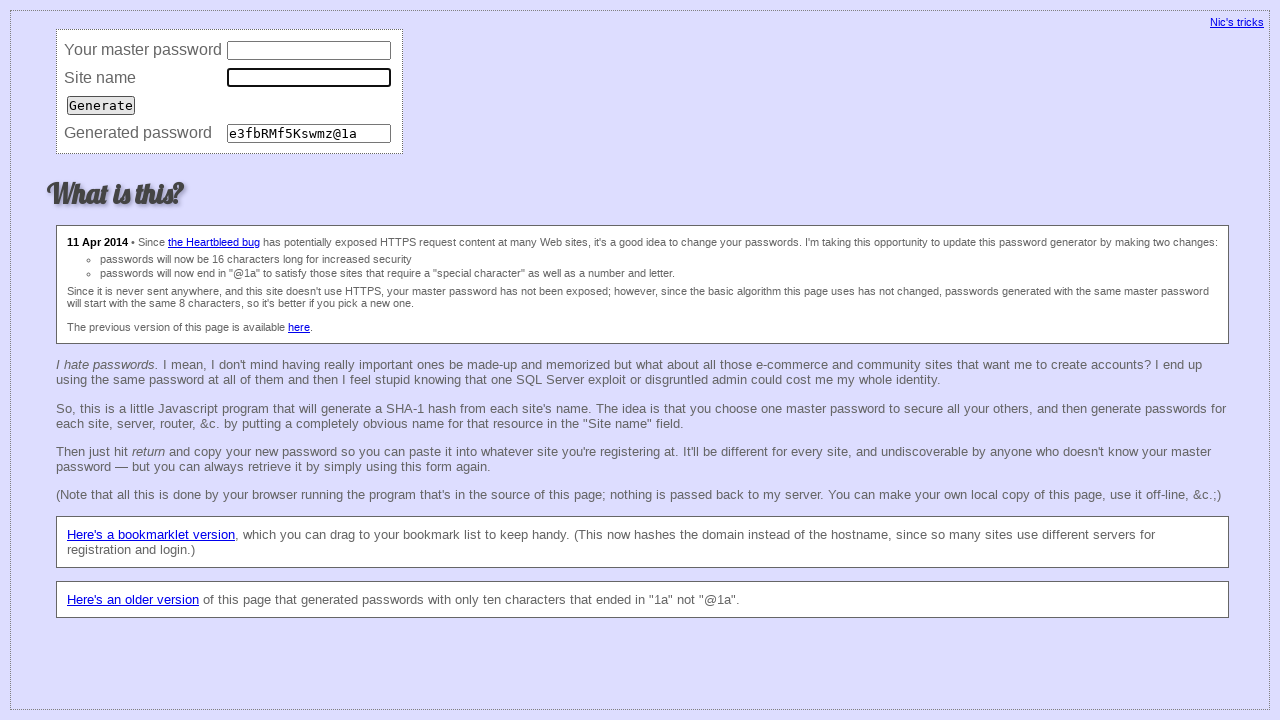

Cleared password field (iteration 22) on input[name='password']
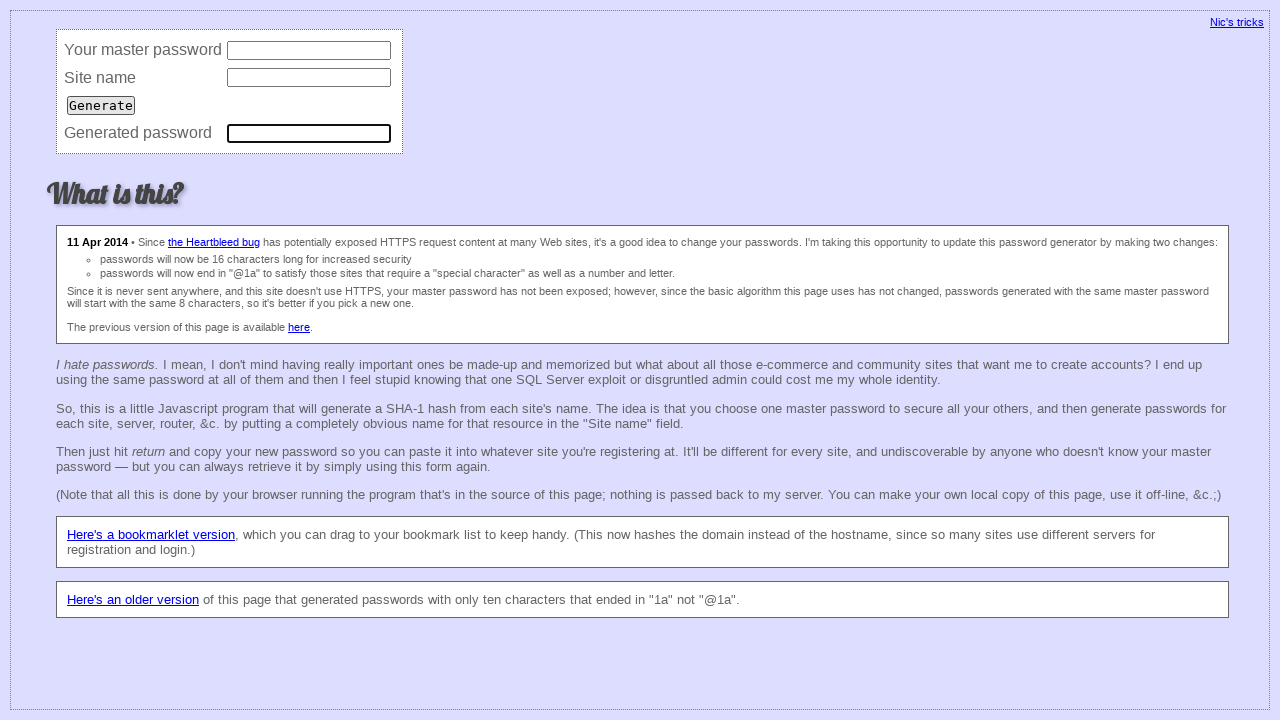

Filled master password field (iteration 23) on input[name='master']
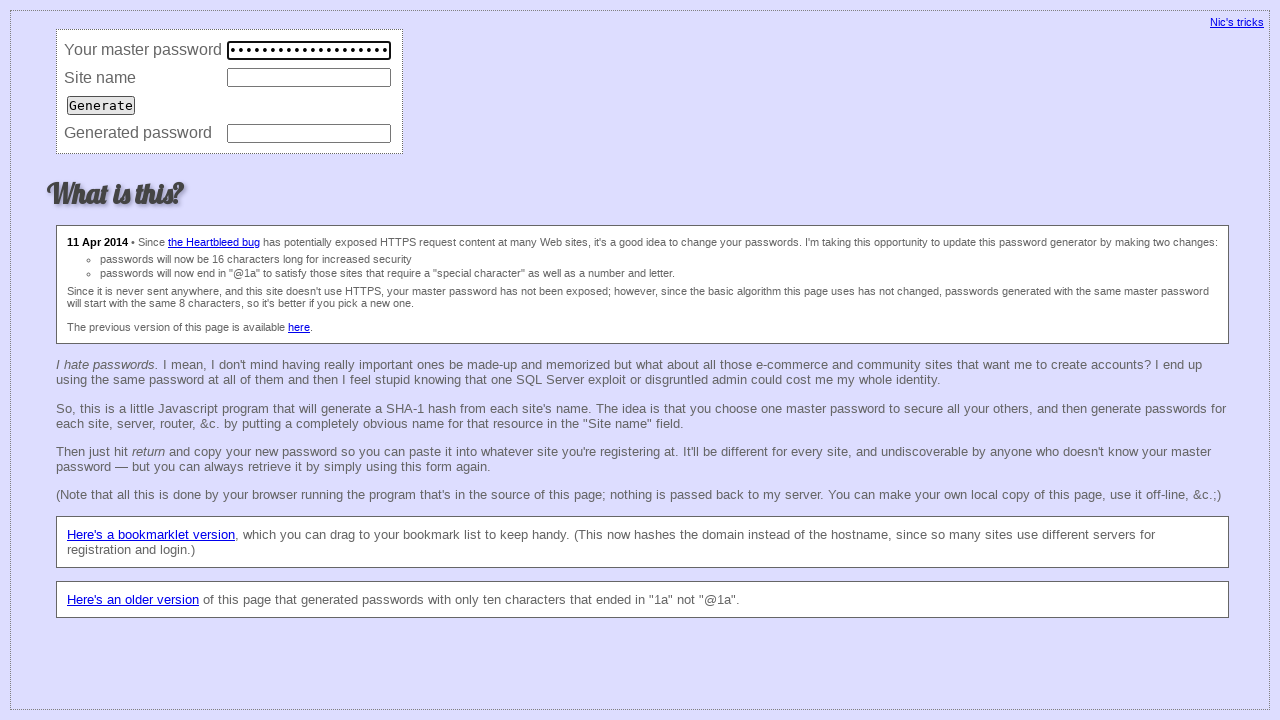

Filled site URL field with 'https://bitbucket.org/' (iteration 23) on input[name='site']
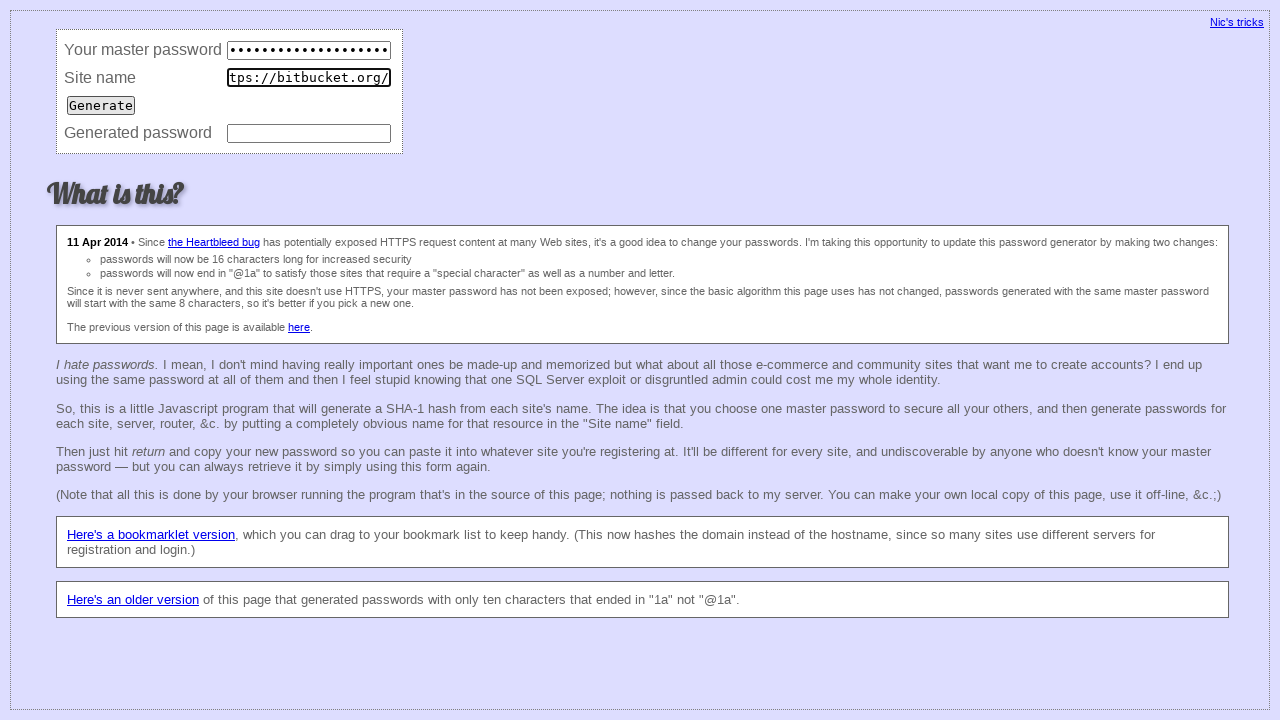

Clicked Generate button (iteration 23) at (101, 105) on input[value='Generate']
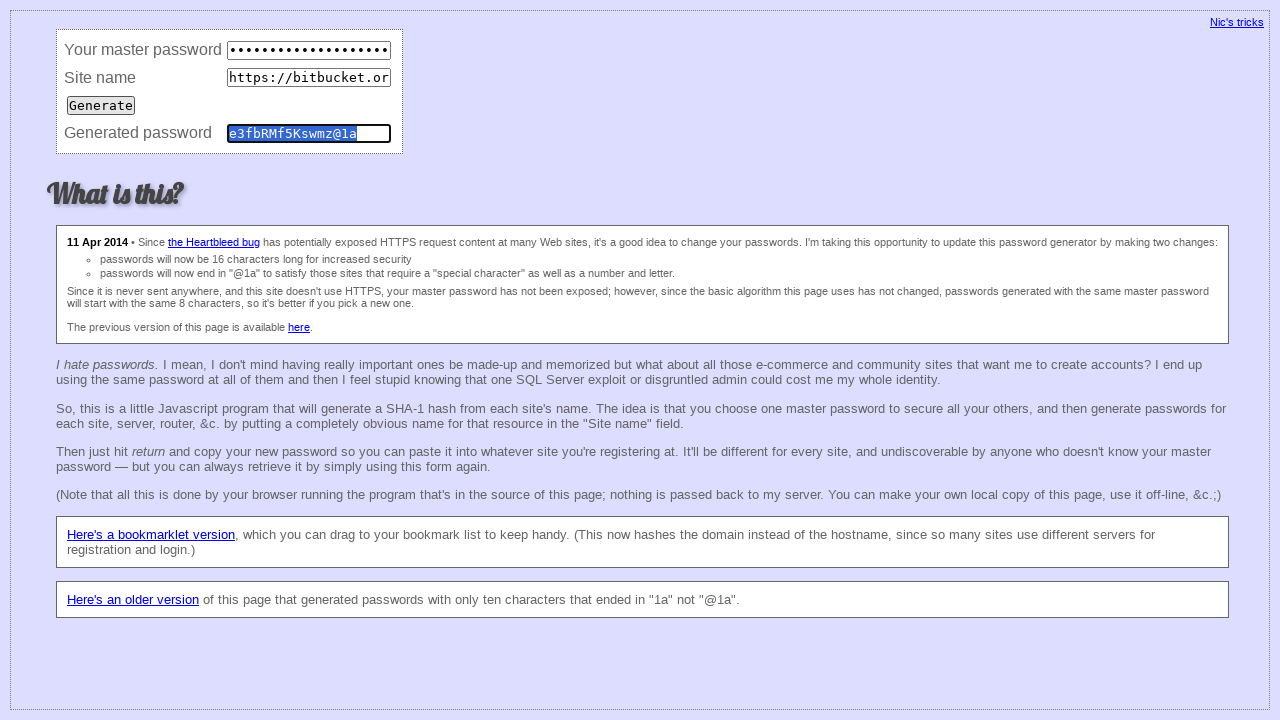

Waited 50ms for password generation (iteration 23)
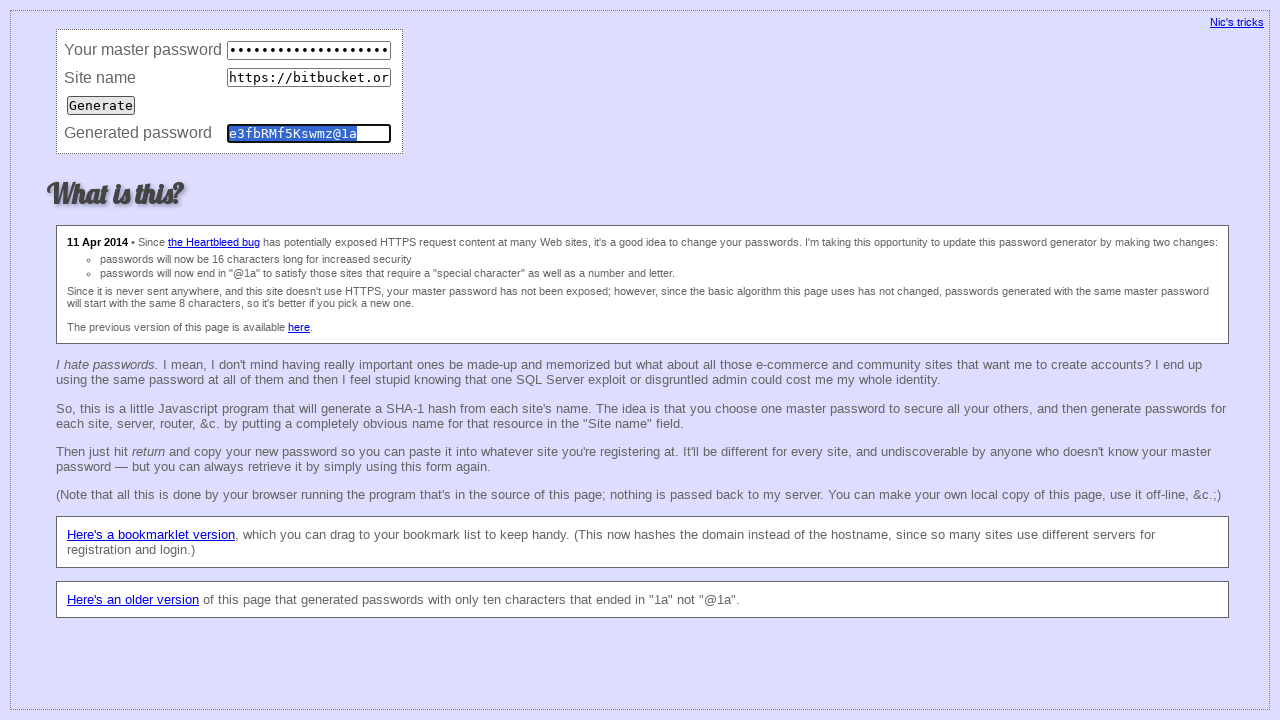

Retrieved generated password value (iteration 23): e3fbRMf5Kswmz@1a
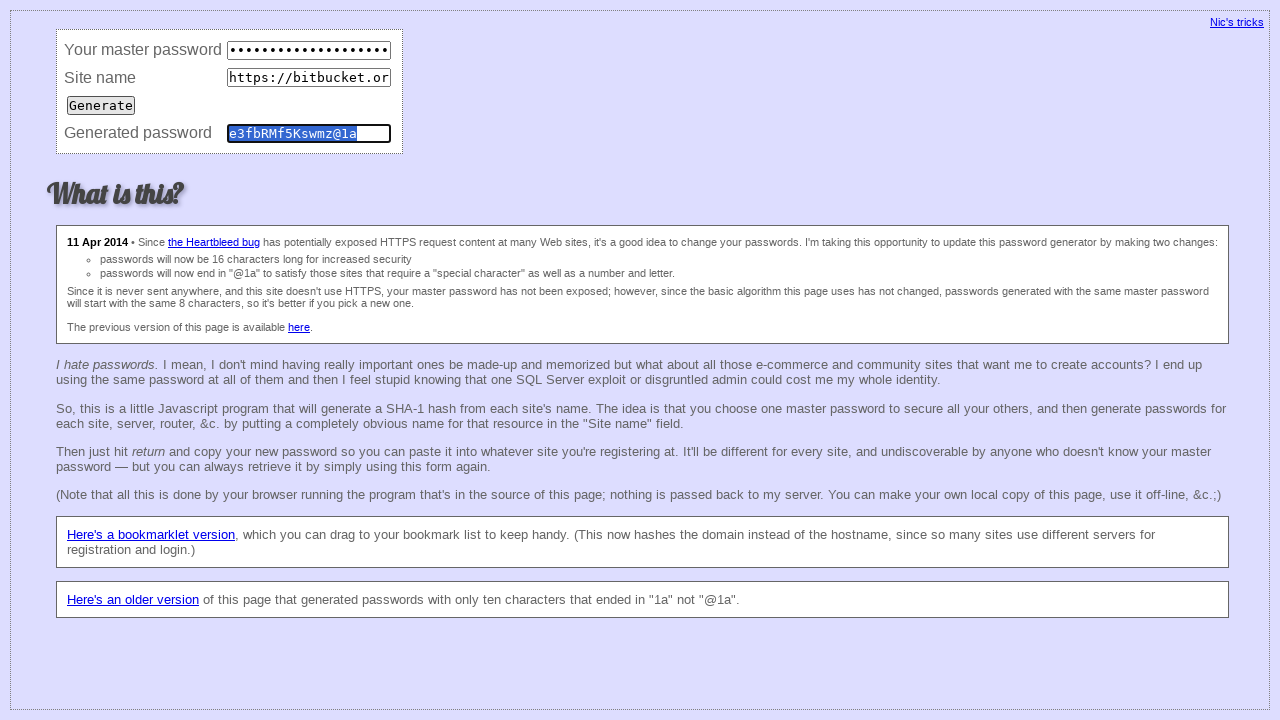

Waited 50ms before clearing fields (iteration 23)
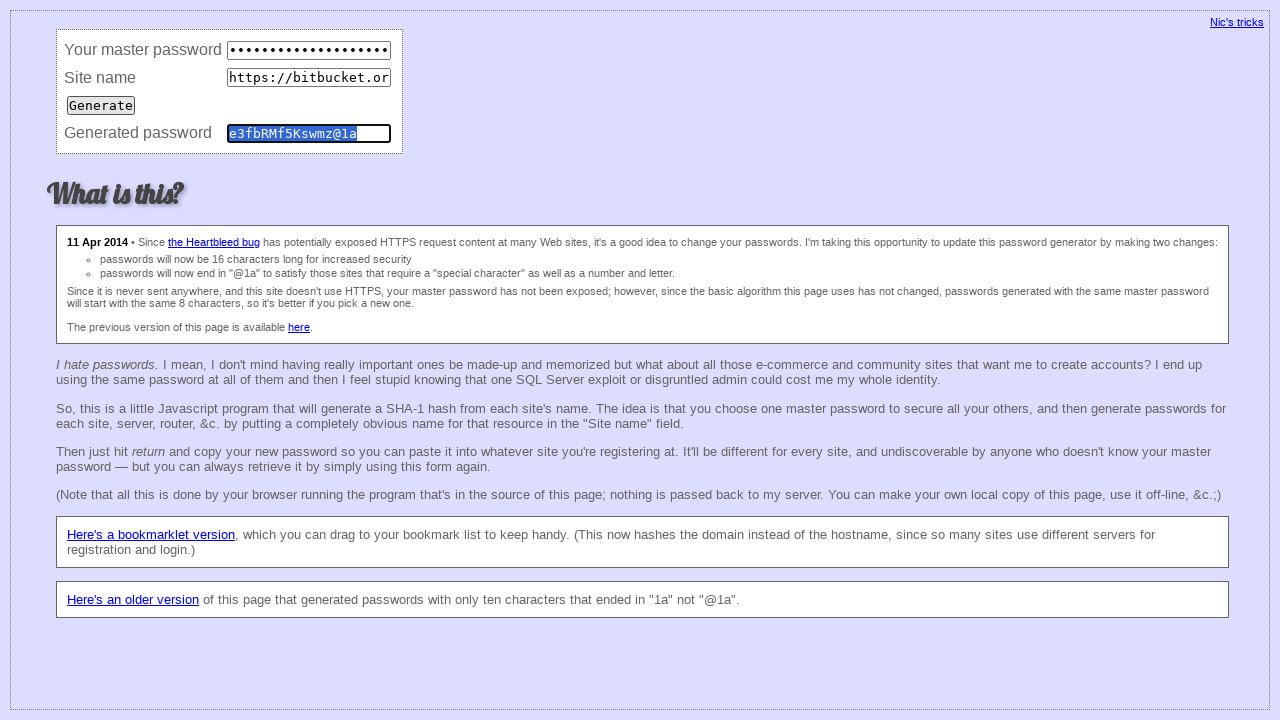

Cleared master password field (iteration 23) on input[name='master']
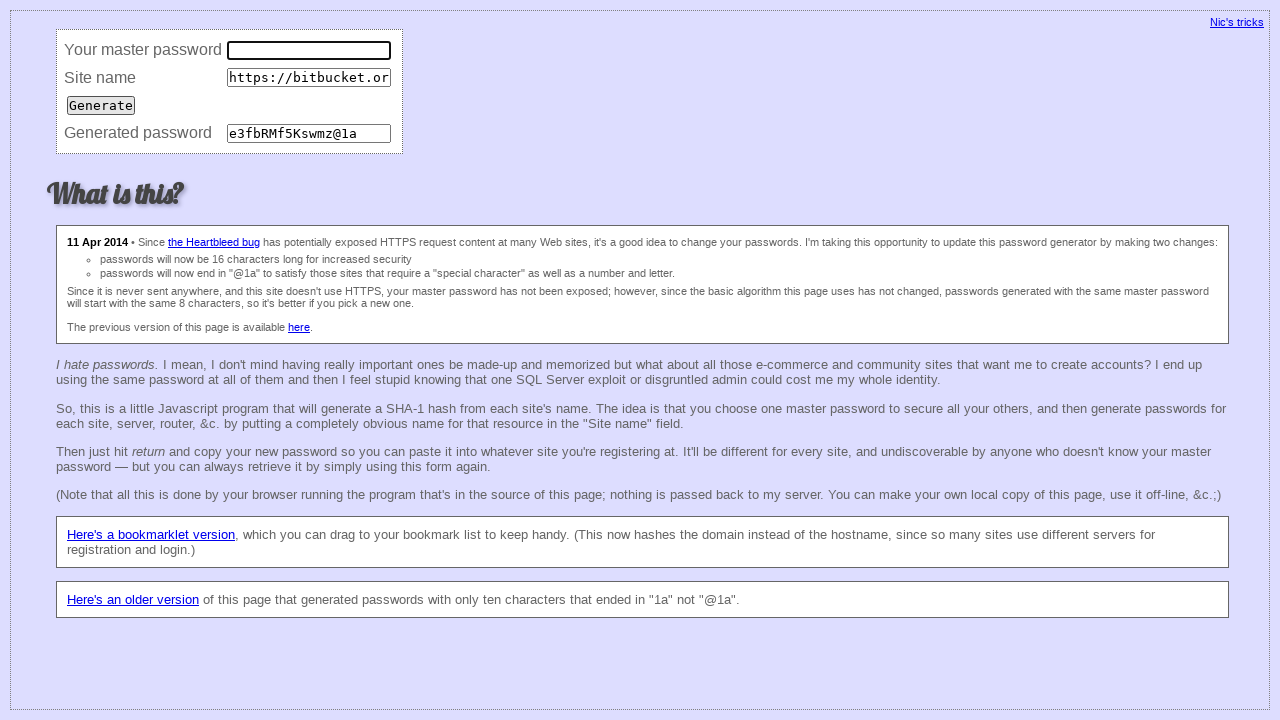

Cleared site URL field (iteration 23) on input[name='site']
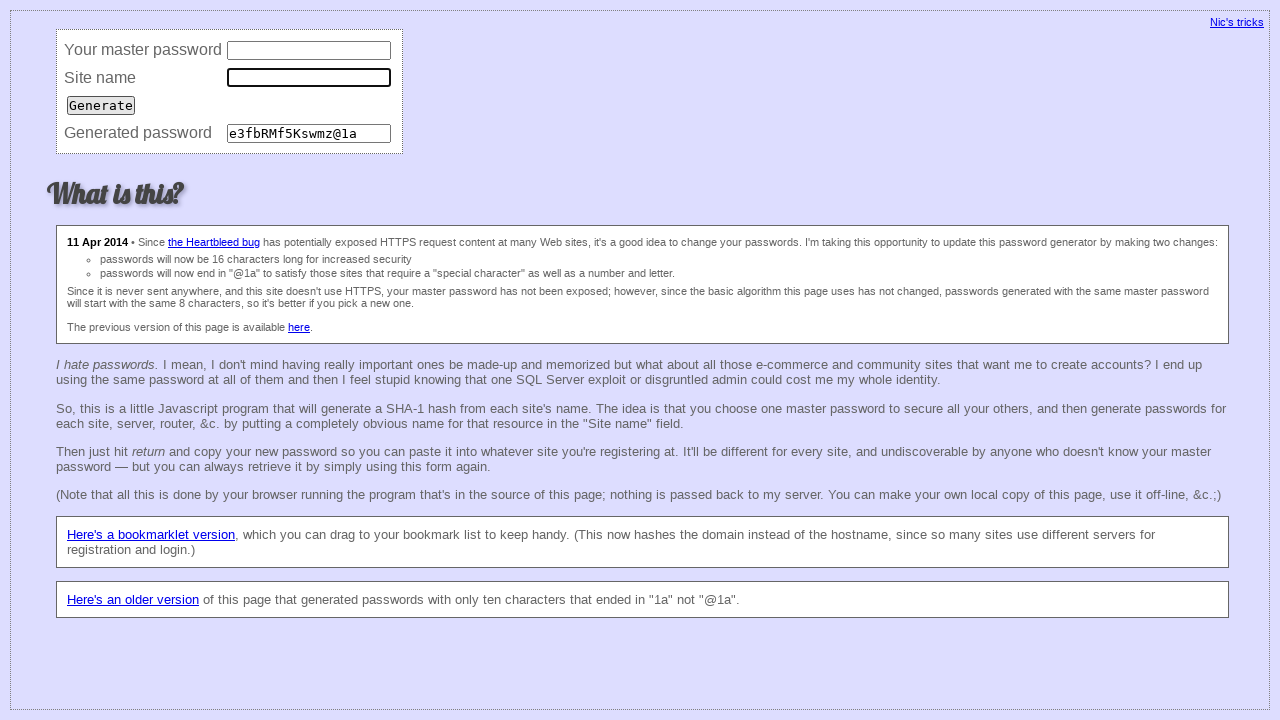

Cleared password field (iteration 23) on input[name='password']
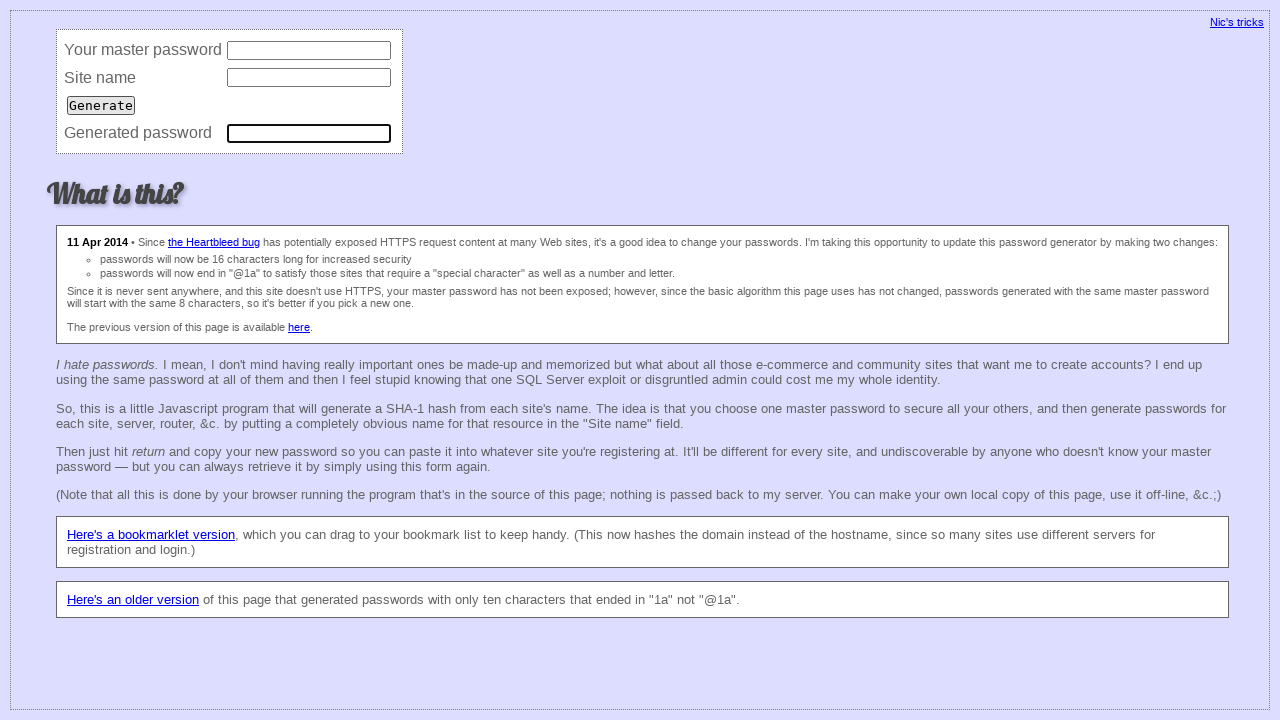

Filled master password field (iteration 24) on input[name='master']
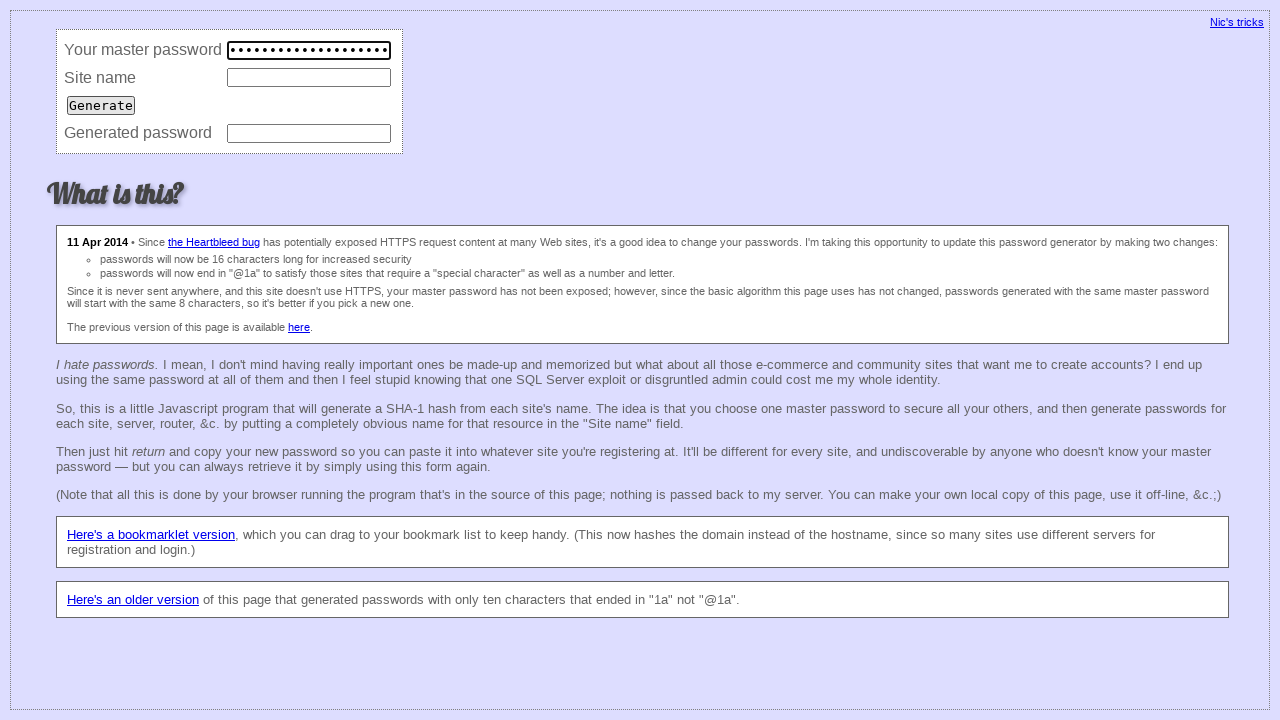

Filled site URL field with 'https://bitbucket.org/' (iteration 24) on input[name='site']
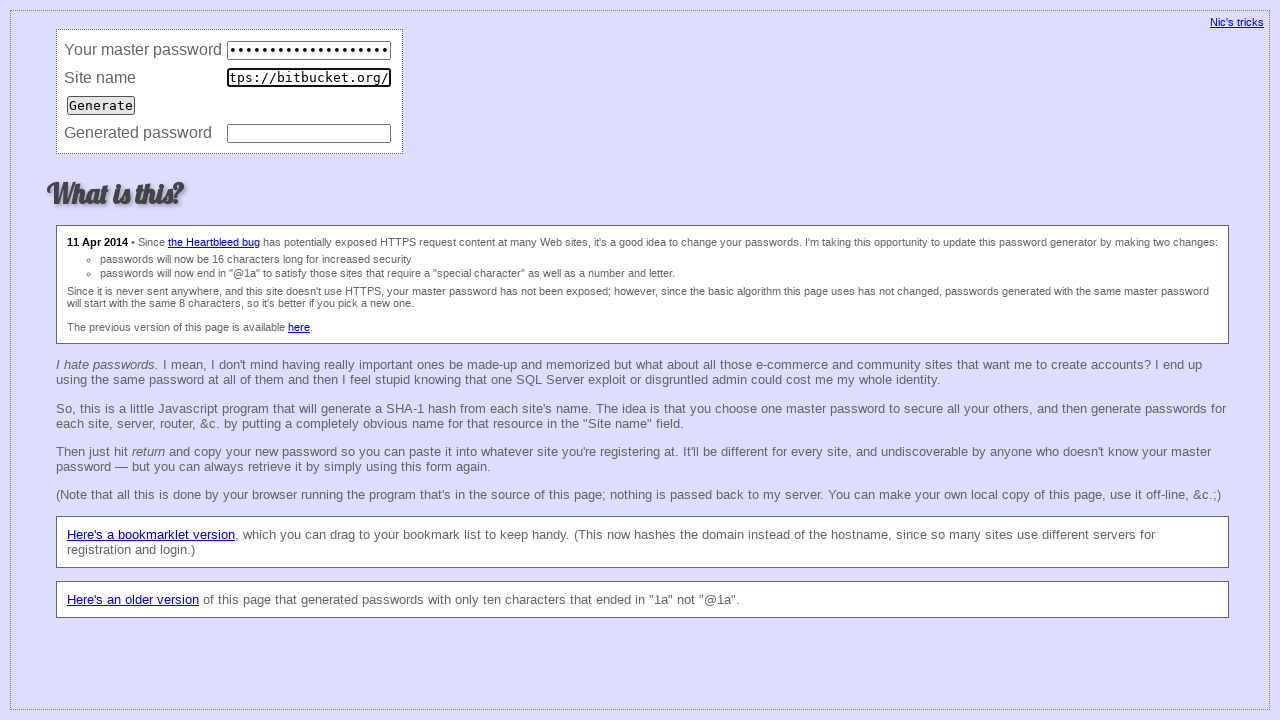

Clicked Generate button (iteration 24) at (101, 105) on input[value='Generate']
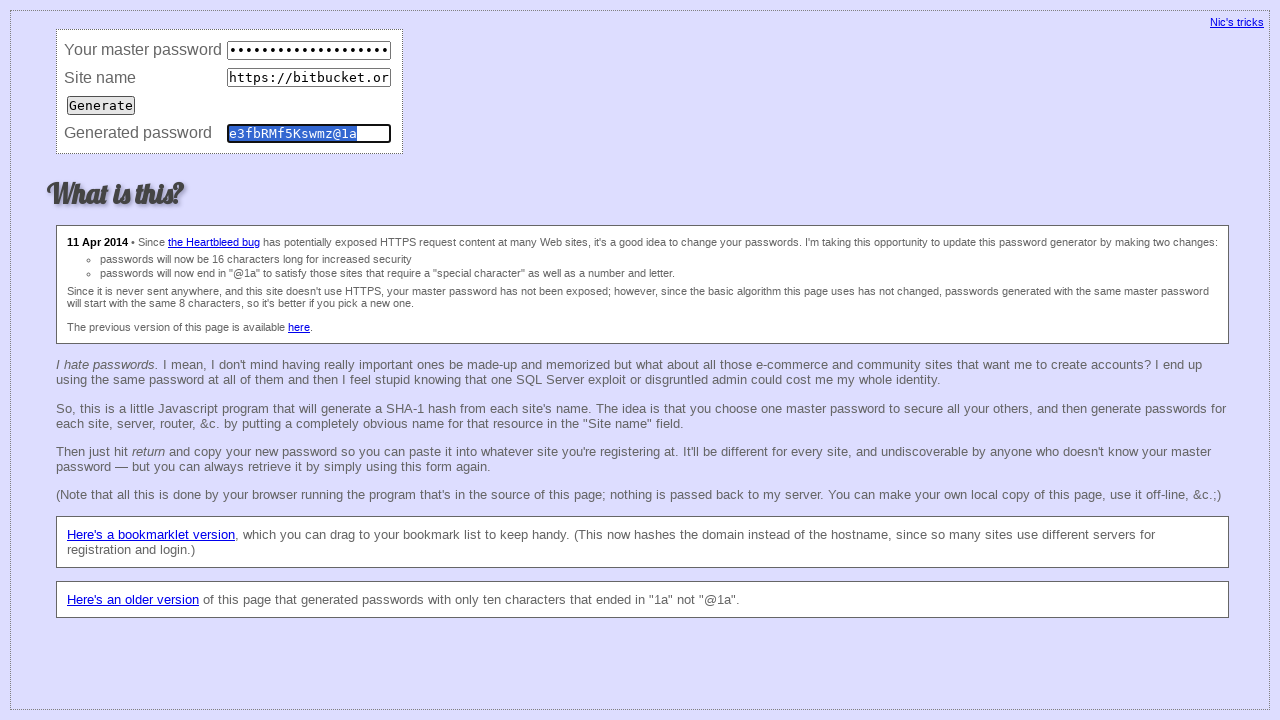

Waited 50ms for password generation (iteration 24)
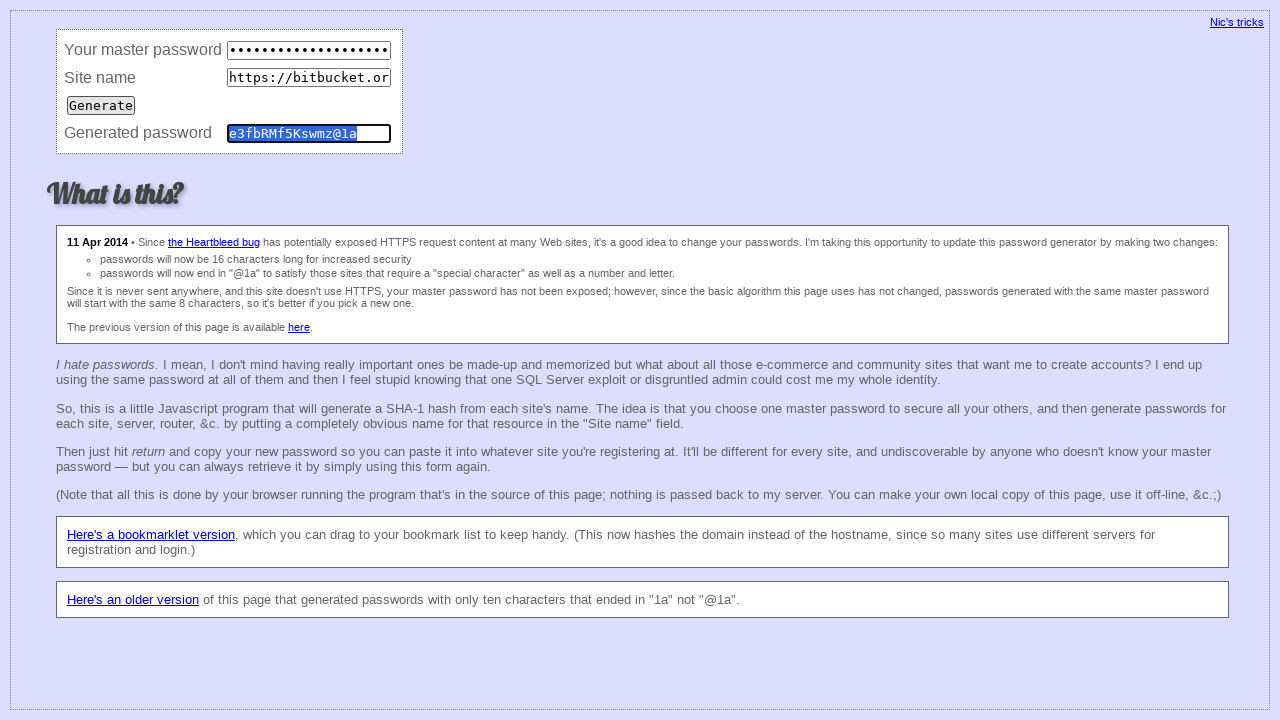

Retrieved generated password value (iteration 24): e3fbRMf5Kswmz@1a
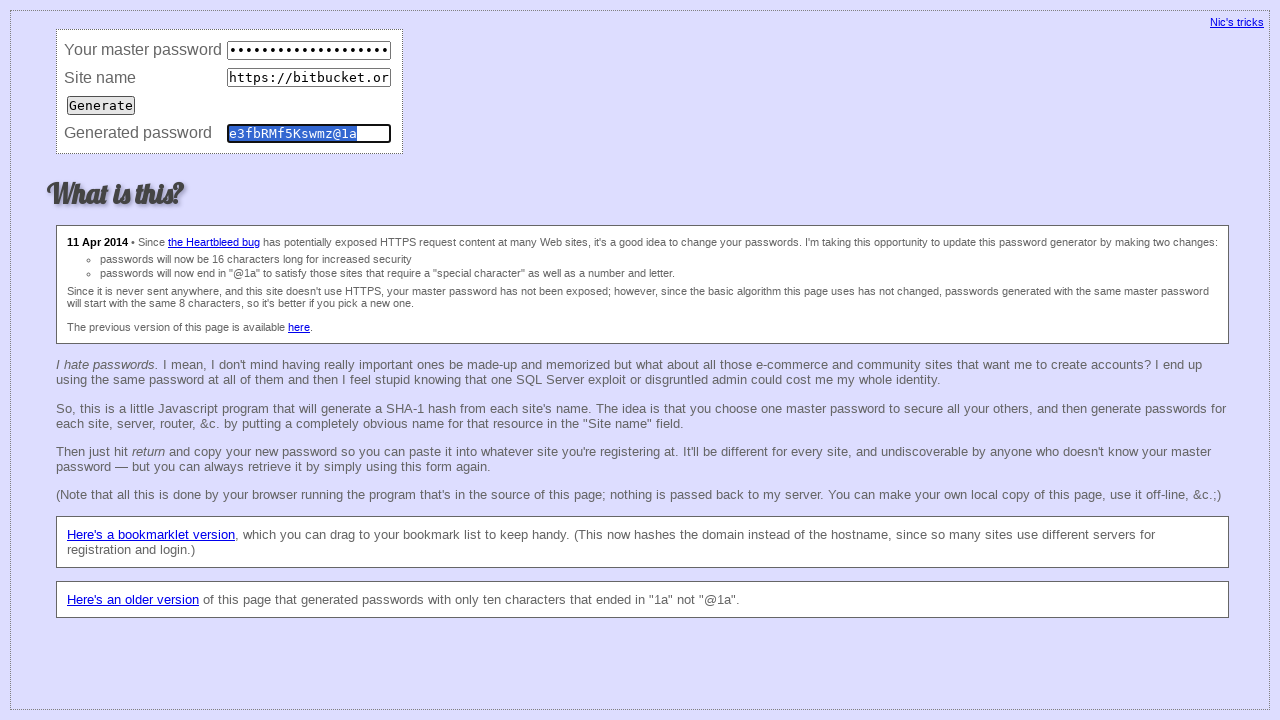

Waited 50ms before clearing fields (iteration 24)
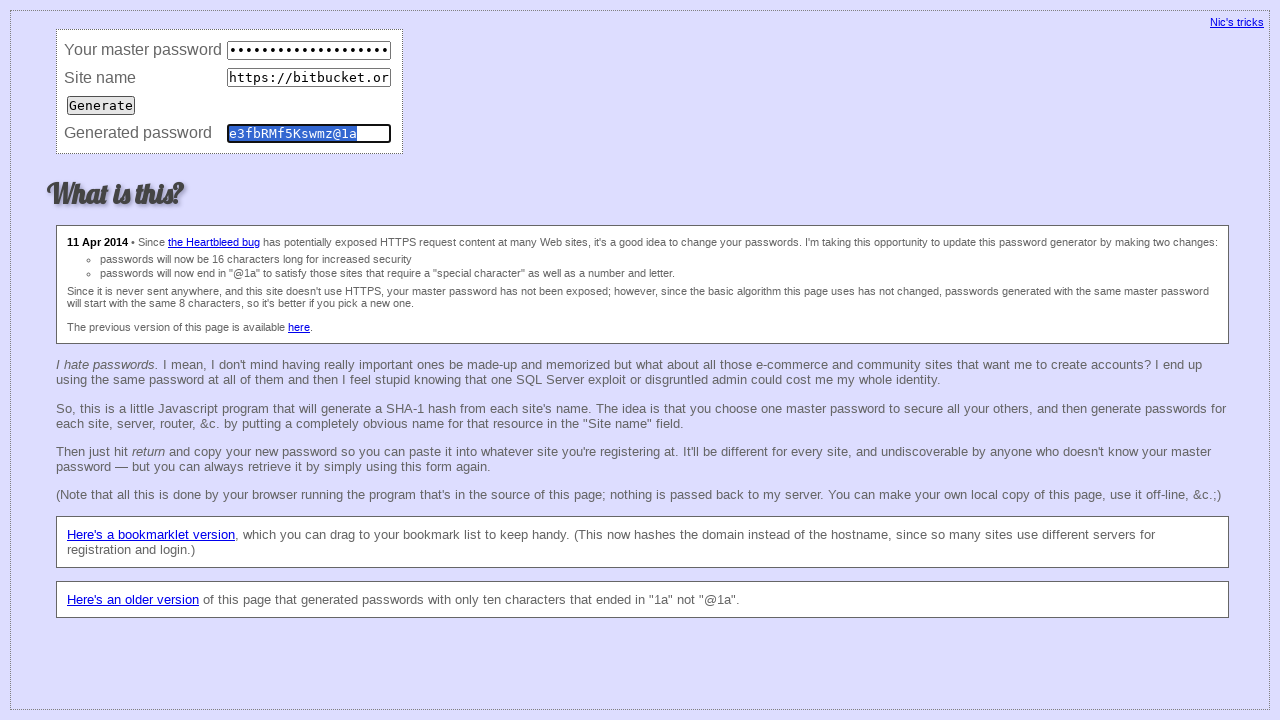

Cleared master password field (iteration 24) on input[name='master']
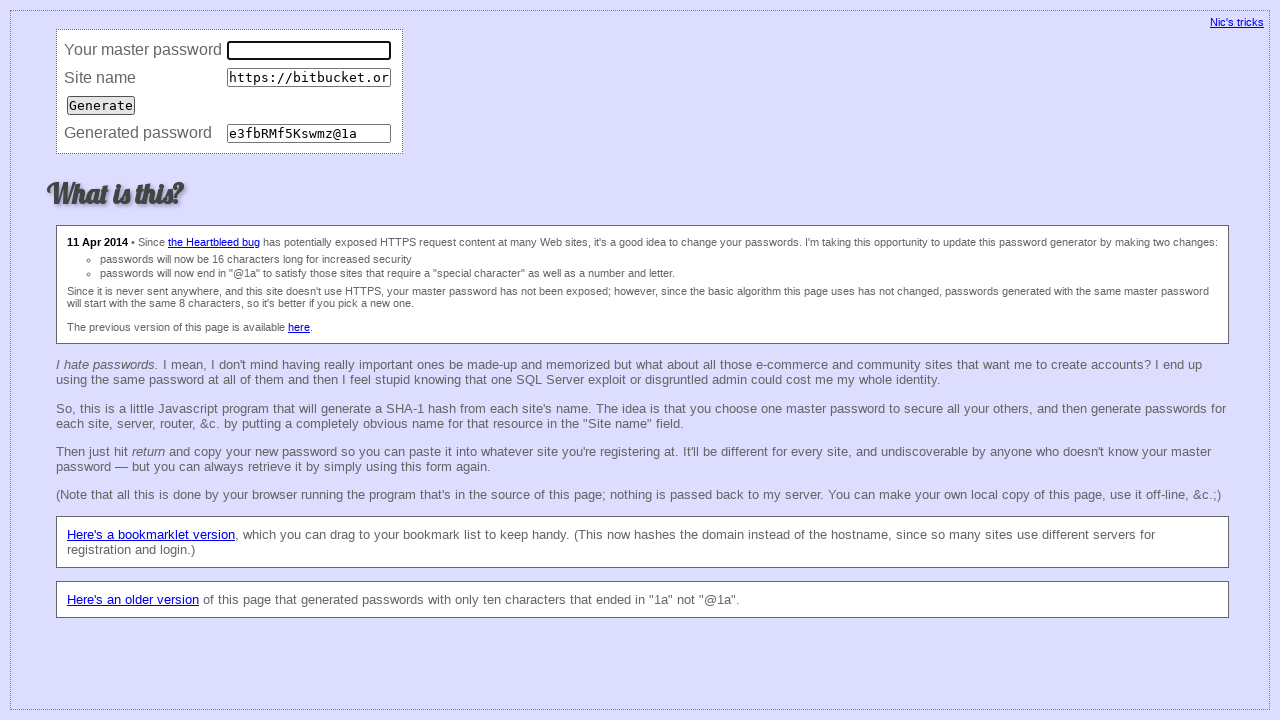

Cleared site URL field (iteration 24) on input[name='site']
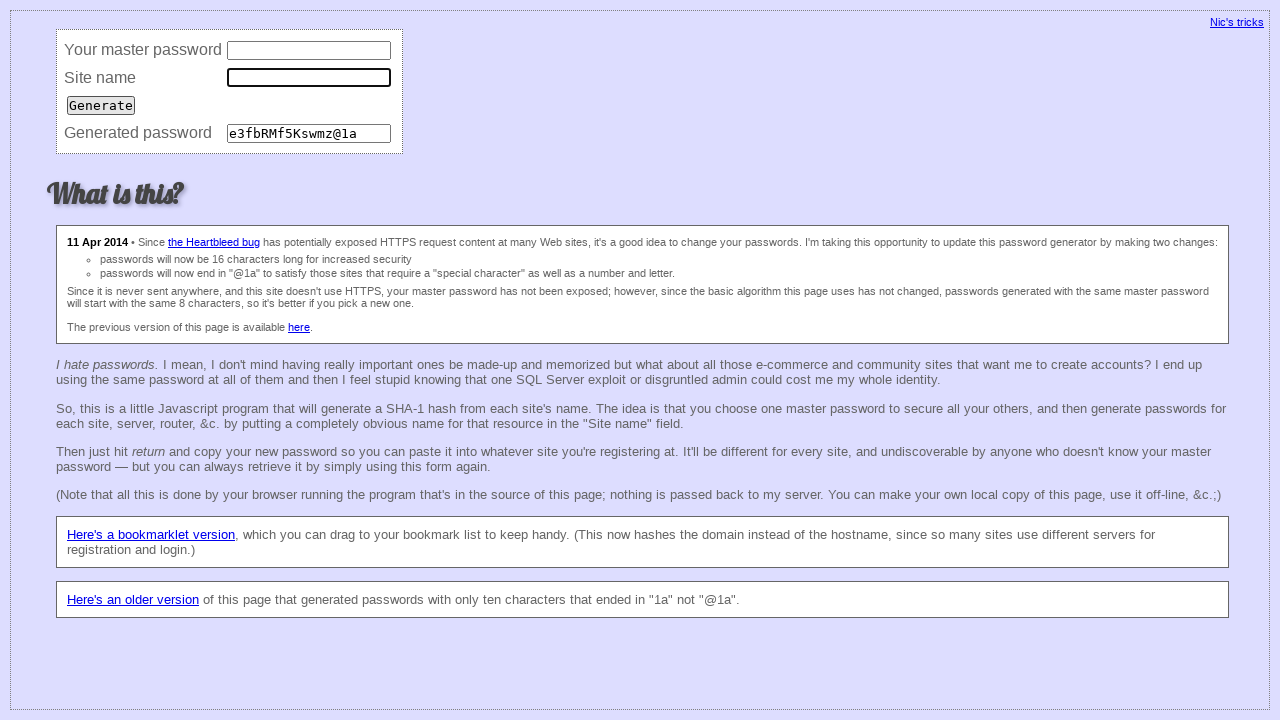

Cleared password field (iteration 24) on input[name='password']
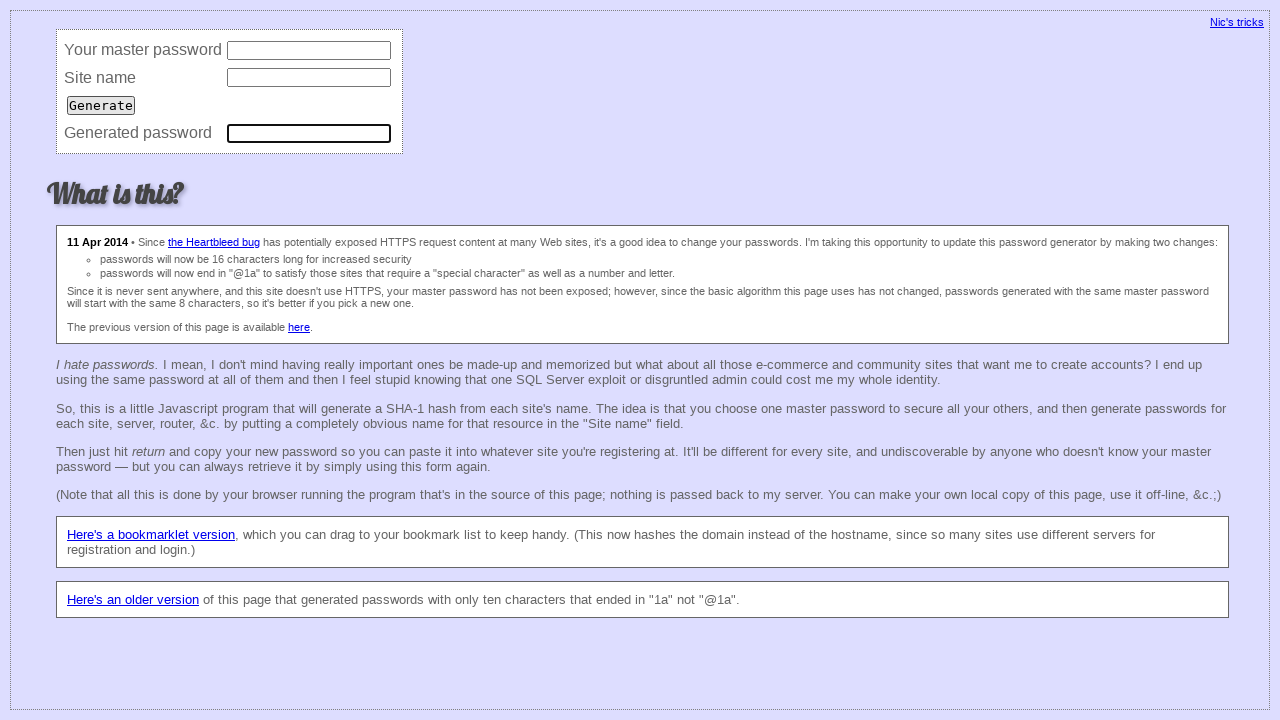

Filled master password field (iteration 25) on input[name='master']
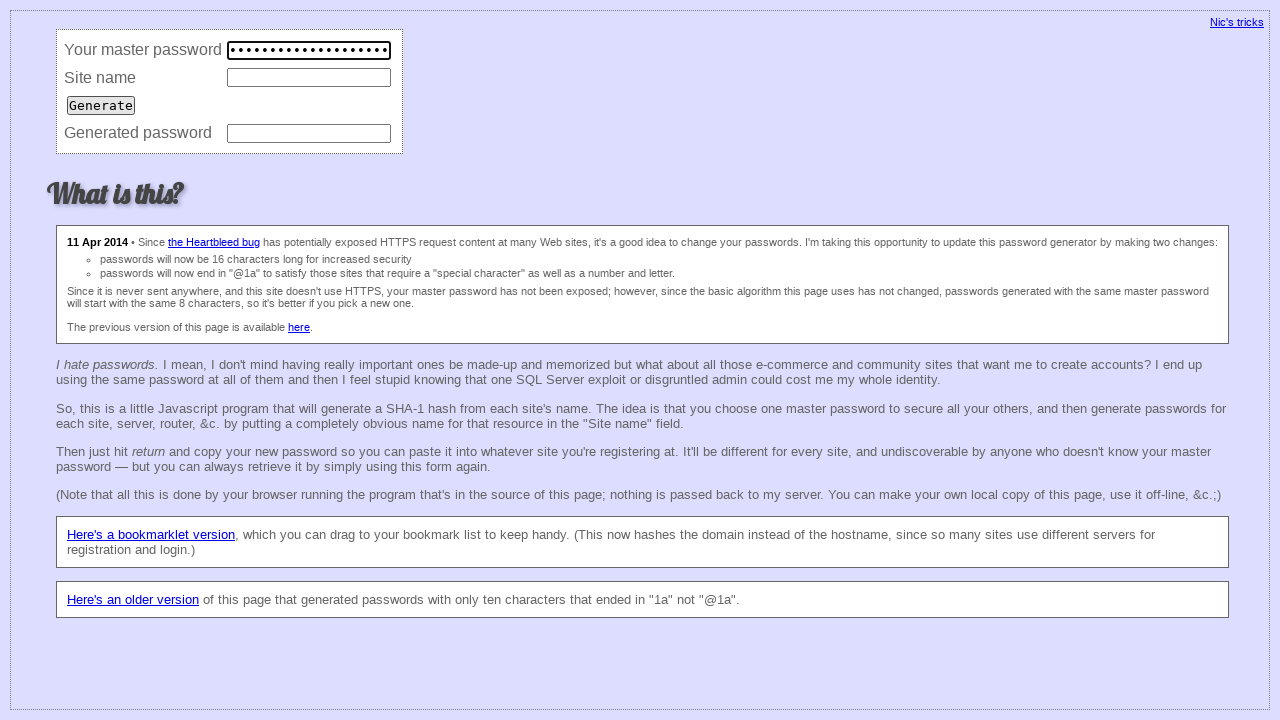

Filled site URL field with 'https://bitbucket.org/' (iteration 25) on input[name='site']
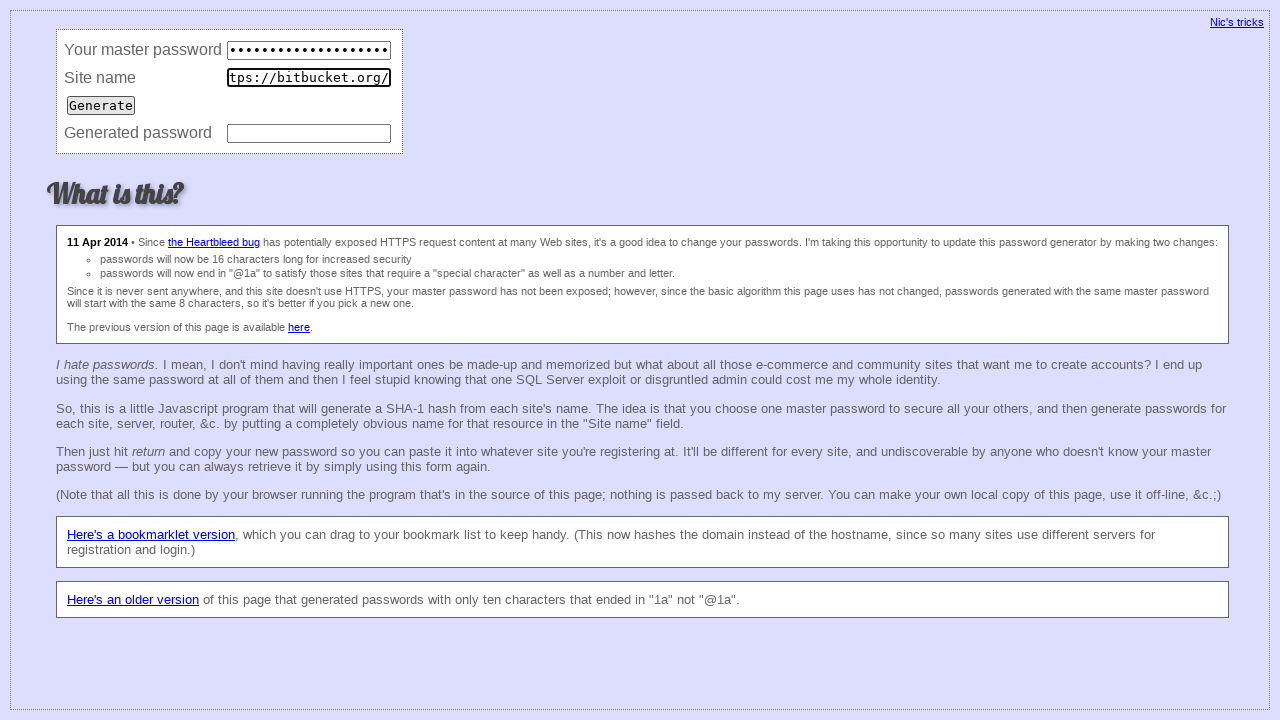

Clicked Generate button (iteration 25) at (101, 105) on input[value='Generate']
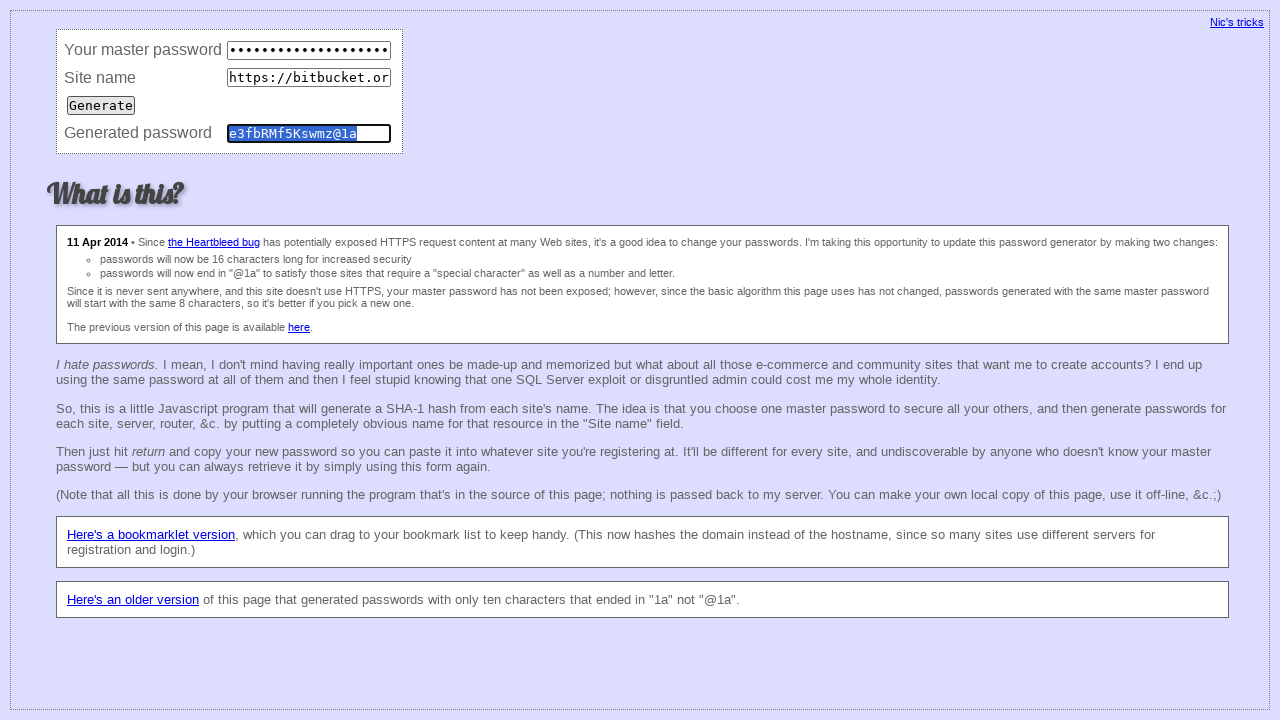

Waited 50ms for password generation (iteration 25)
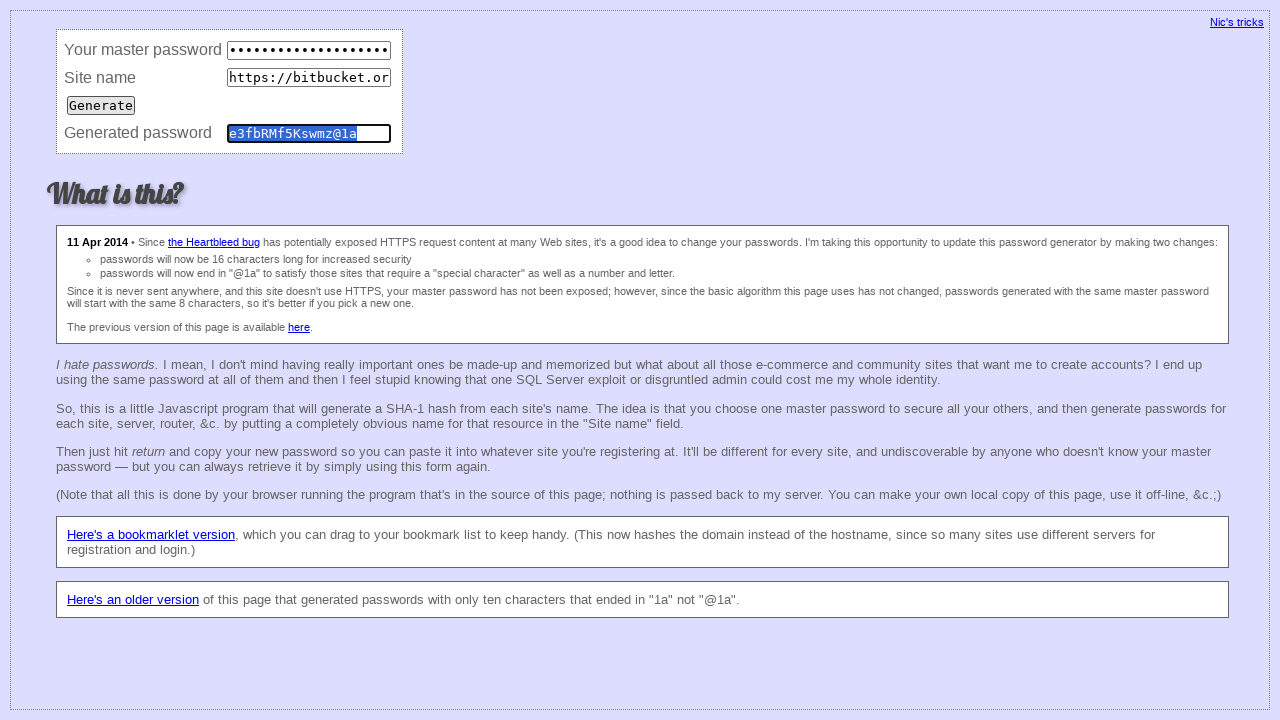

Retrieved generated password value (iteration 25): e3fbRMf5Kswmz@1a
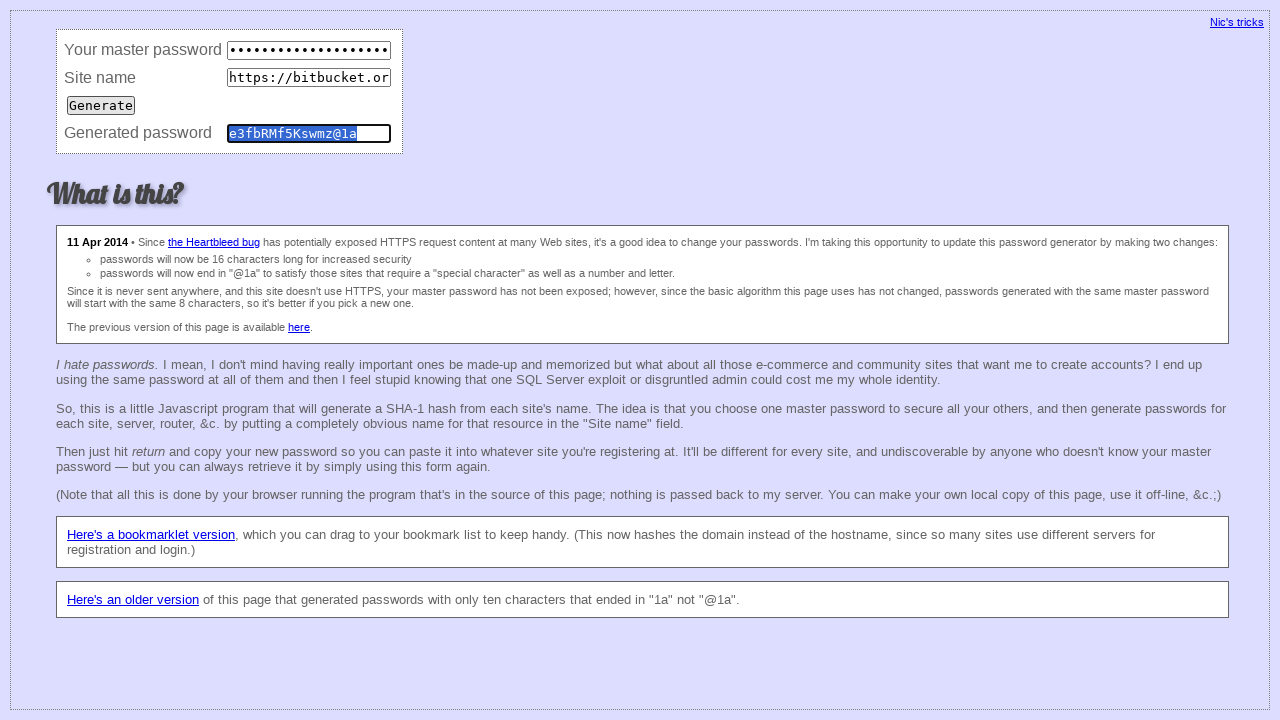

Waited 50ms before clearing fields (iteration 25)
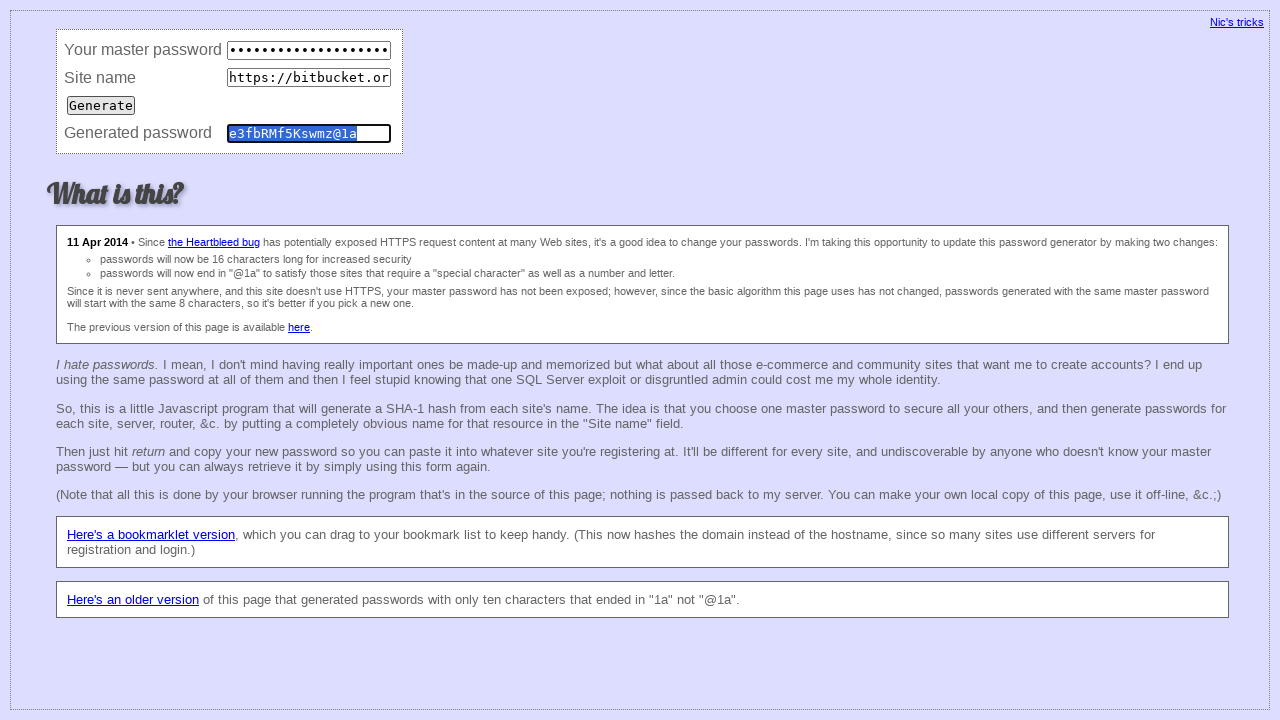

Cleared master password field (iteration 25) on input[name='master']
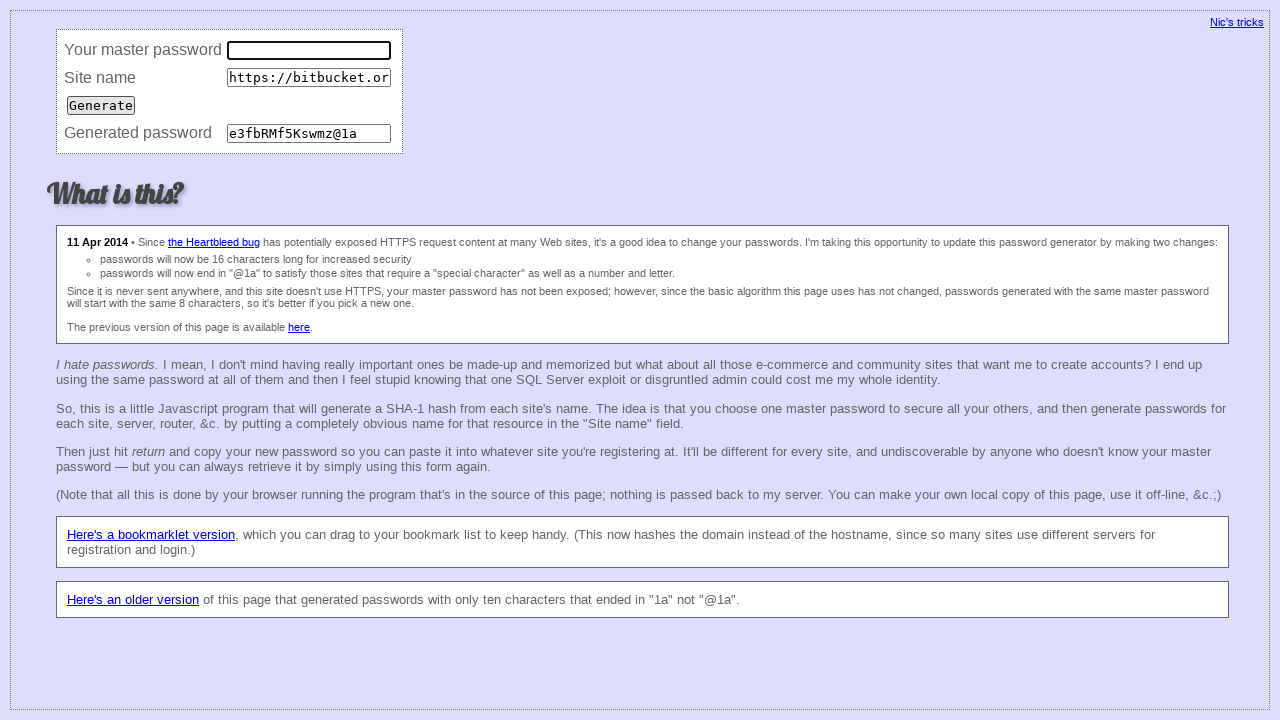

Cleared site URL field (iteration 25) on input[name='site']
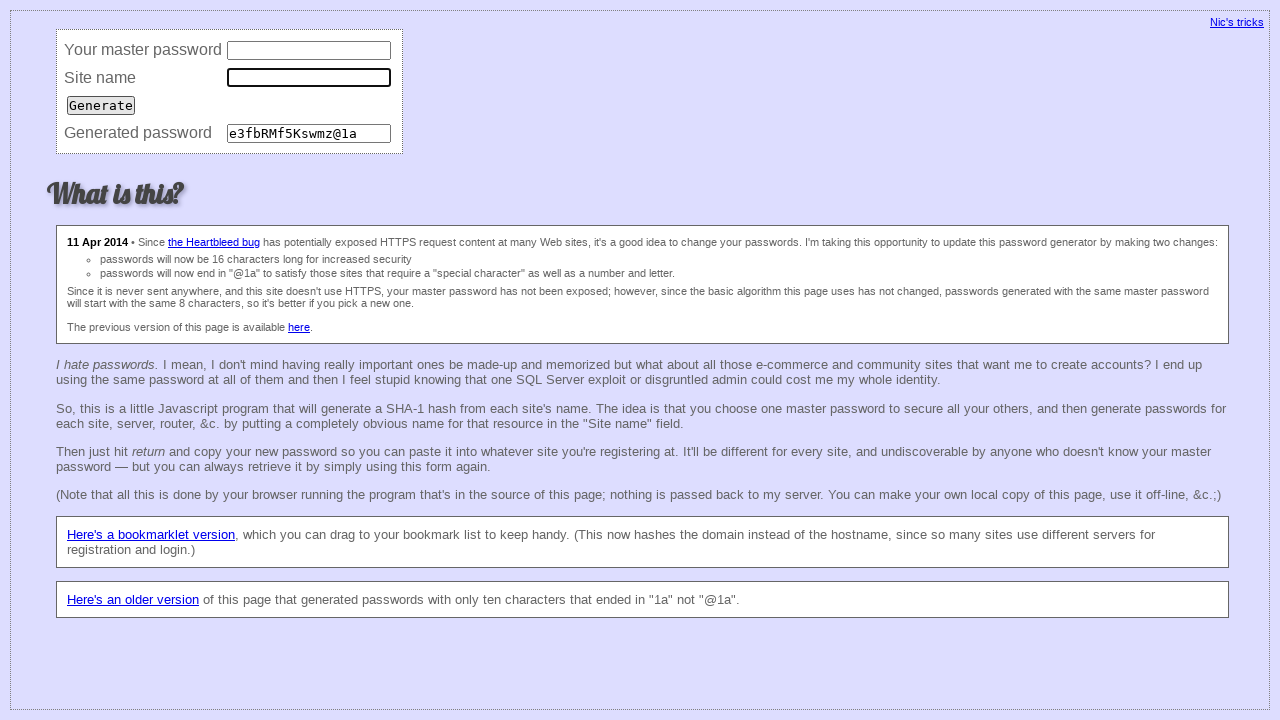

Cleared password field (iteration 25) on input[name='password']
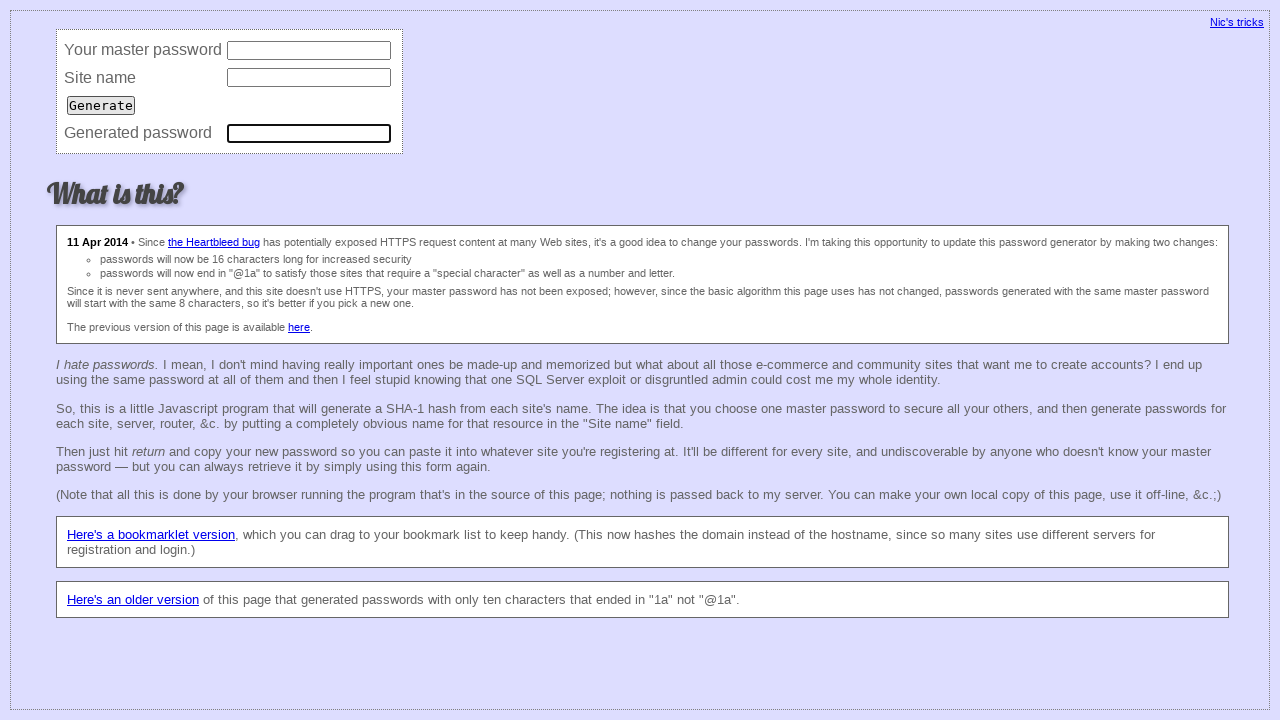

Filled master password field (iteration 26) on input[name='master']
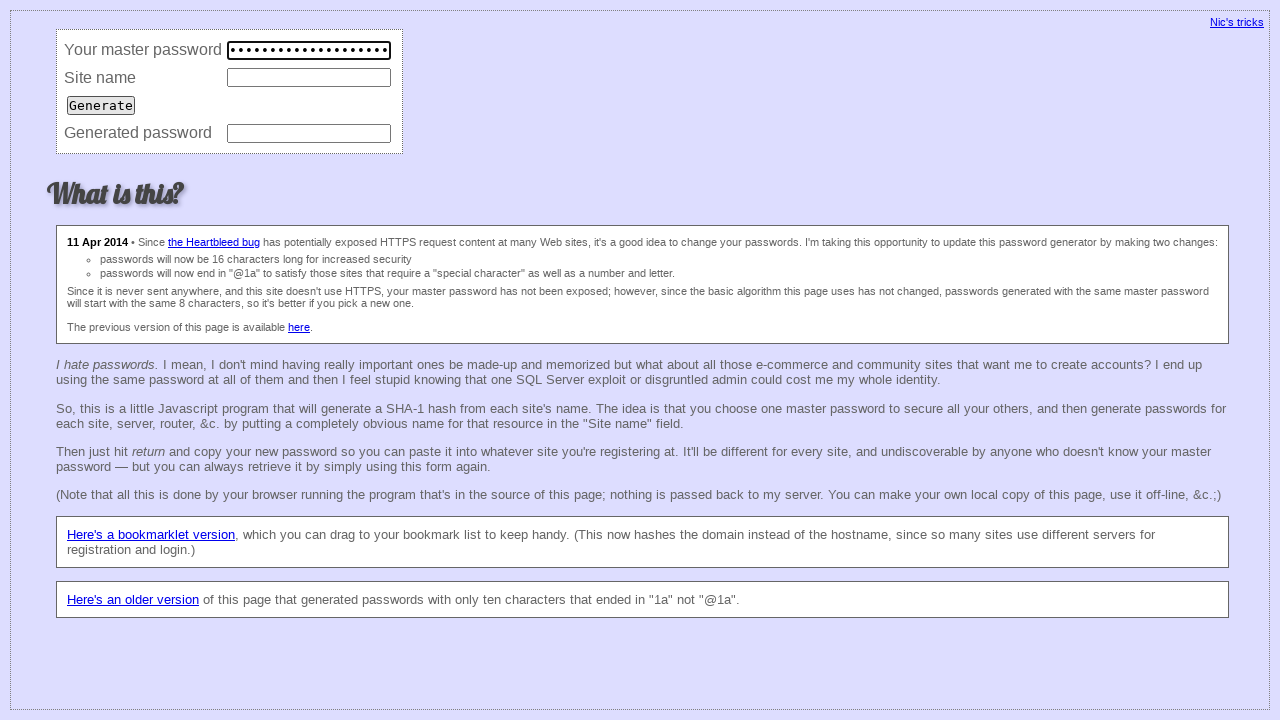

Filled site URL field with 'https://bitbucket.org/' (iteration 26) on input[name='site']
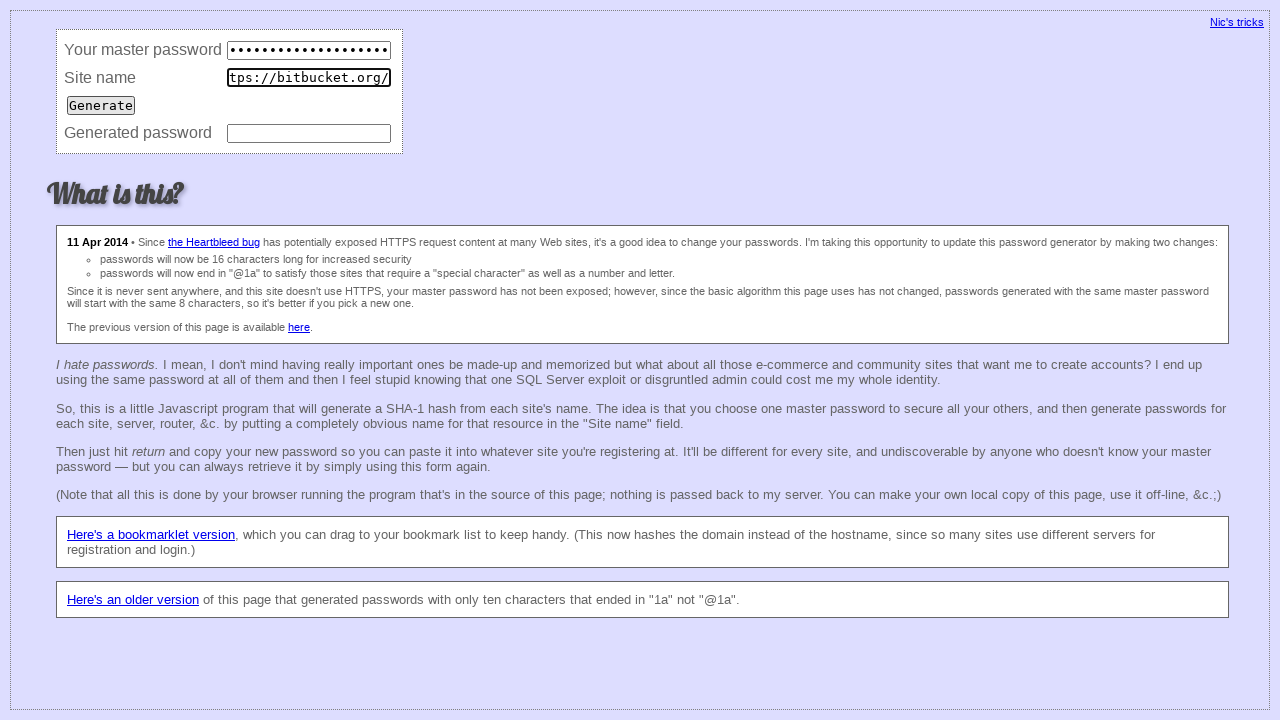

Clicked Generate button (iteration 26) at (101, 105) on input[value='Generate']
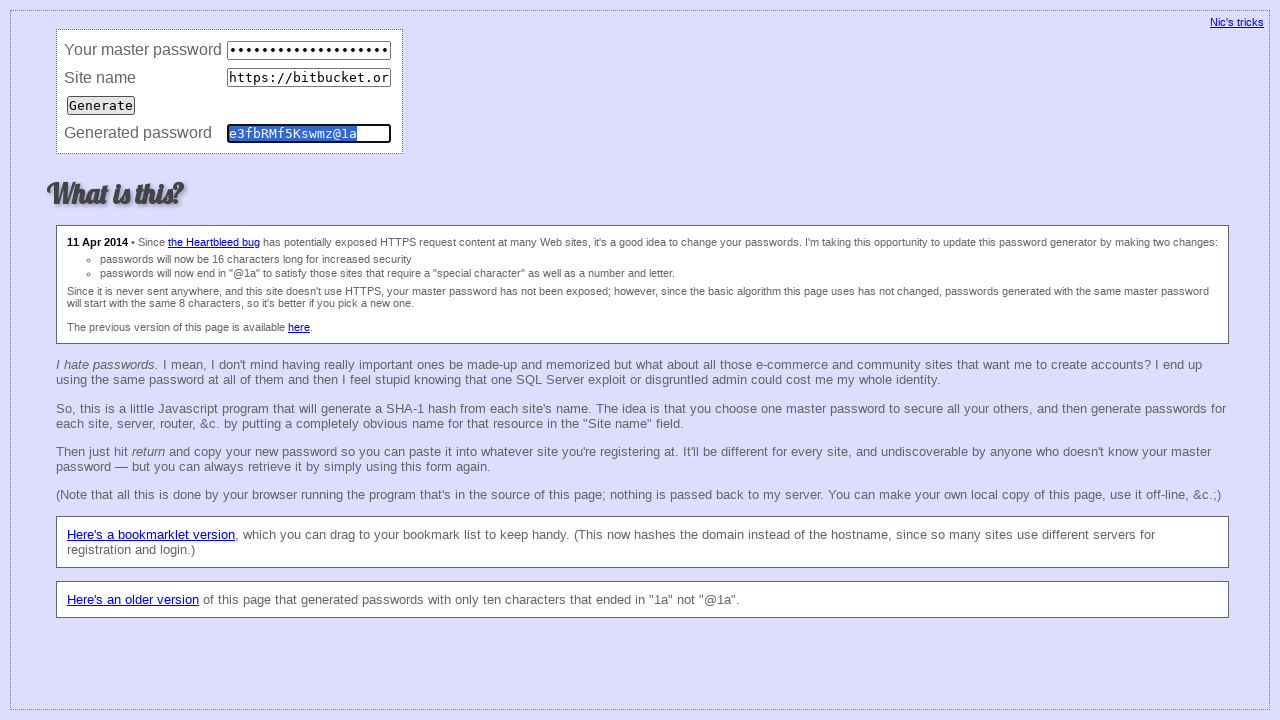

Waited 50ms for password generation (iteration 26)
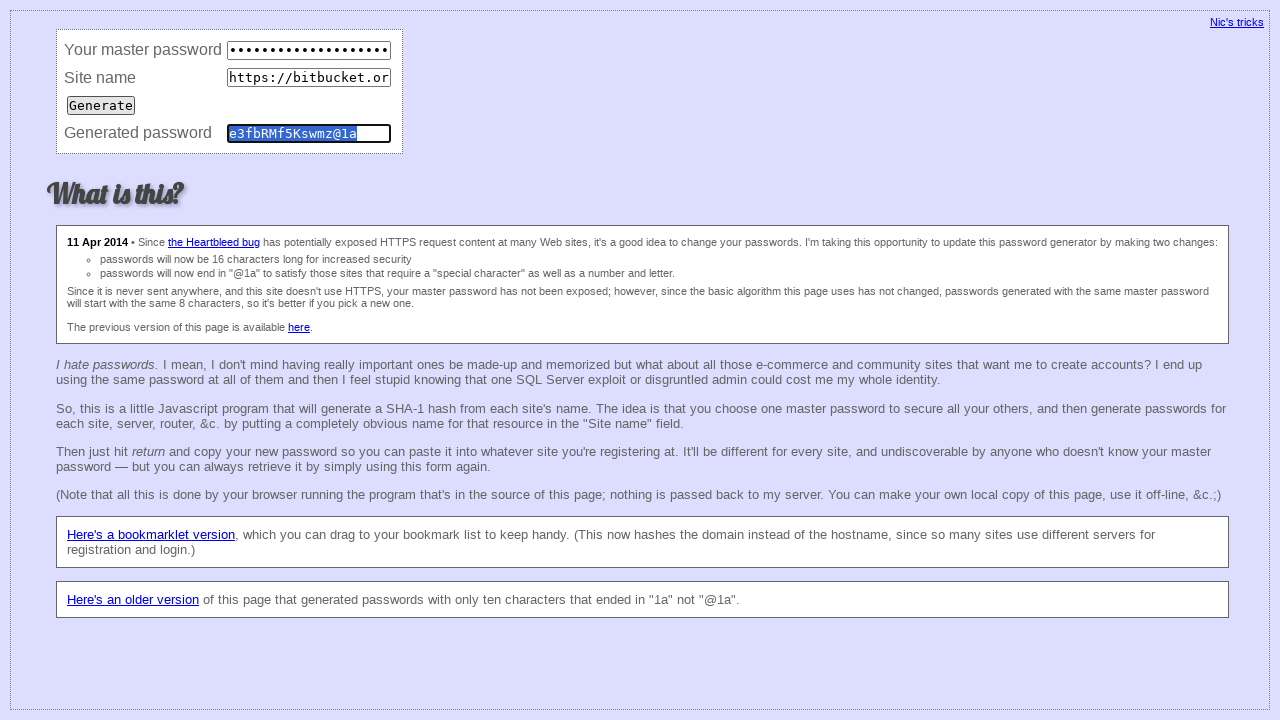

Retrieved generated password value (iteration 26): e3fbRMf5Kswmz@1a
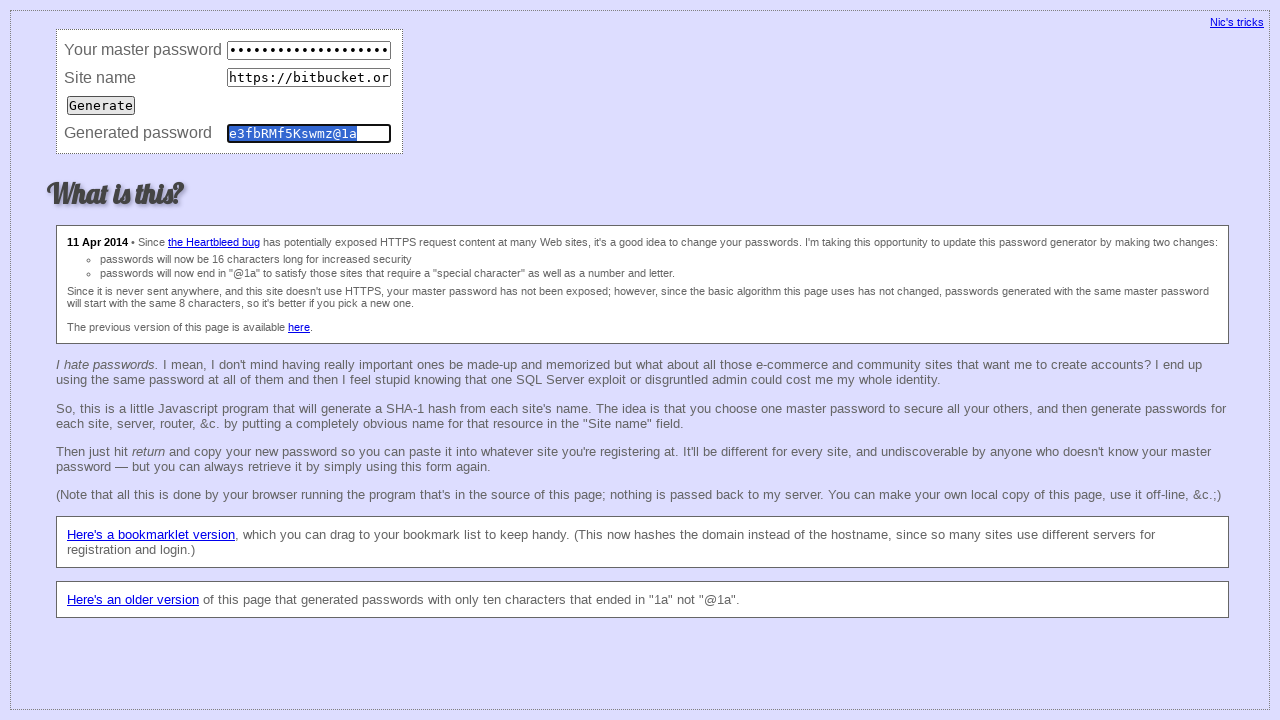

Waited 50ms before clearing fields (iteration 26)
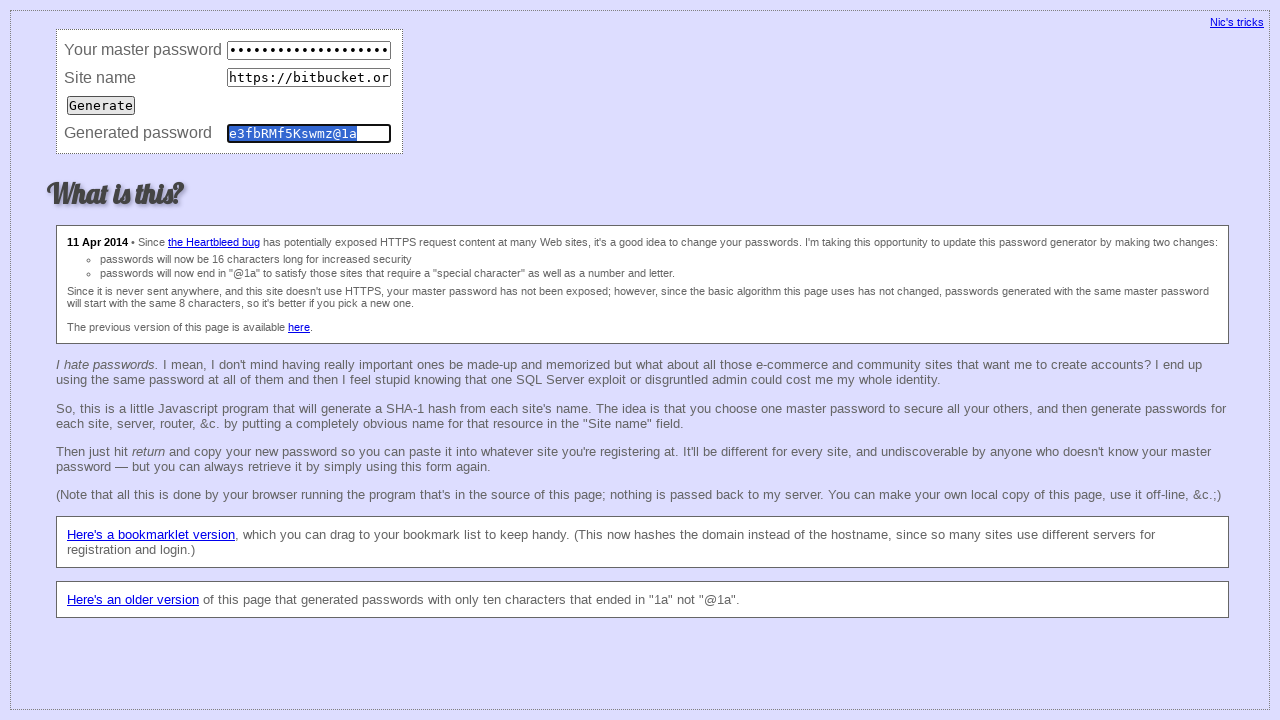

Cleared master password field (iteration 26) on input[name='master']
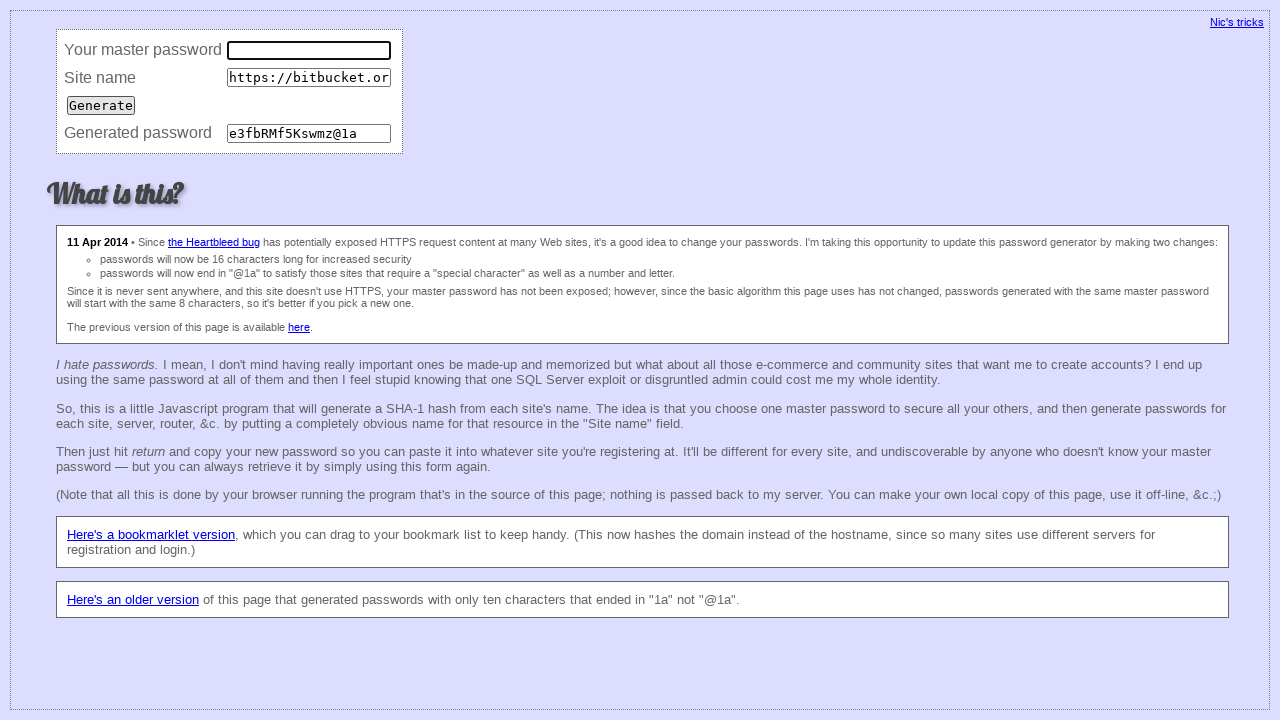

Cleared site URL field (iteration 26) on input[name='site']
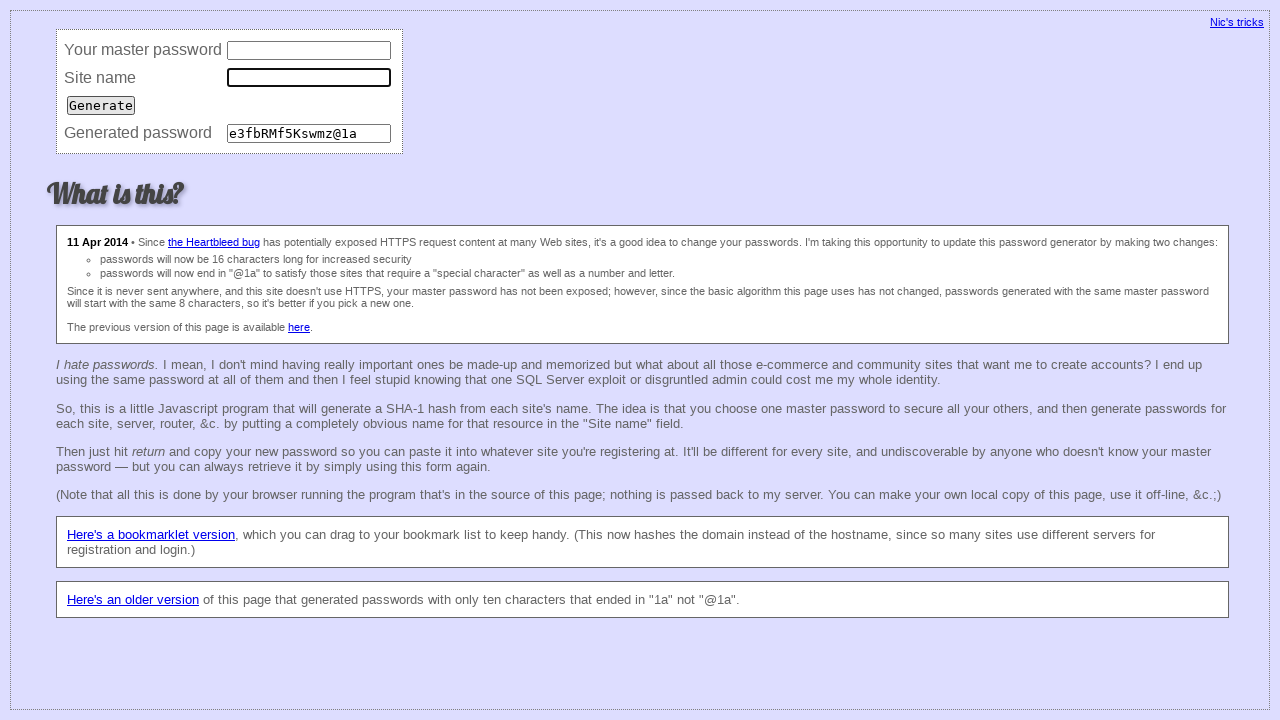

Cleared password field (iteration 26) on input[name='password']
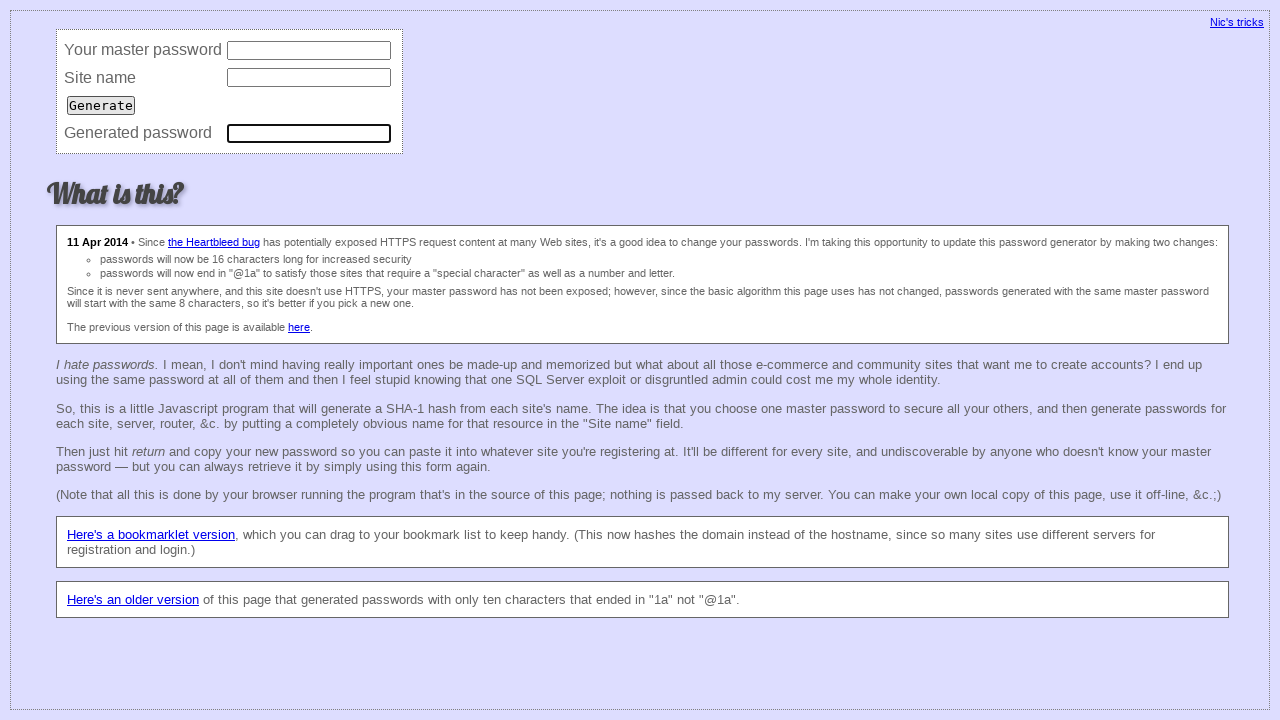

Filled master password field (iteration 27) on input[name='master']
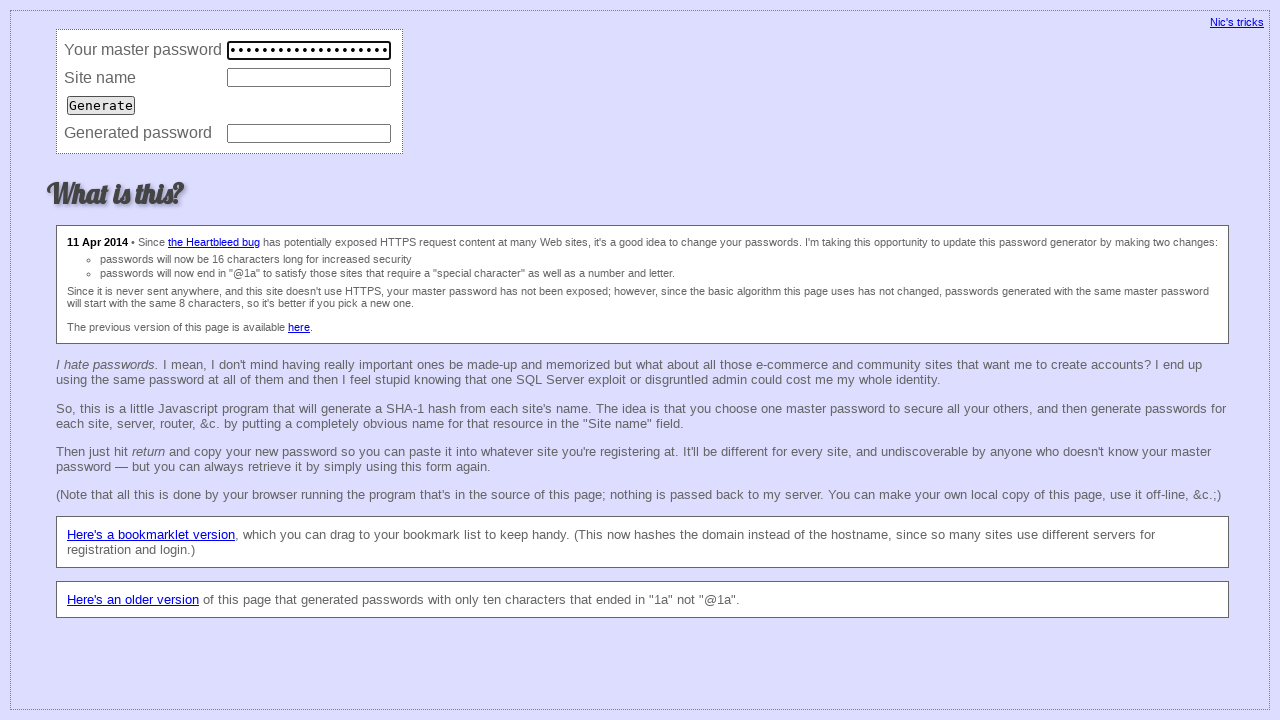

Filled site URL field with 'https://bitbucket.org/' (iteration 27) on input[name='site']
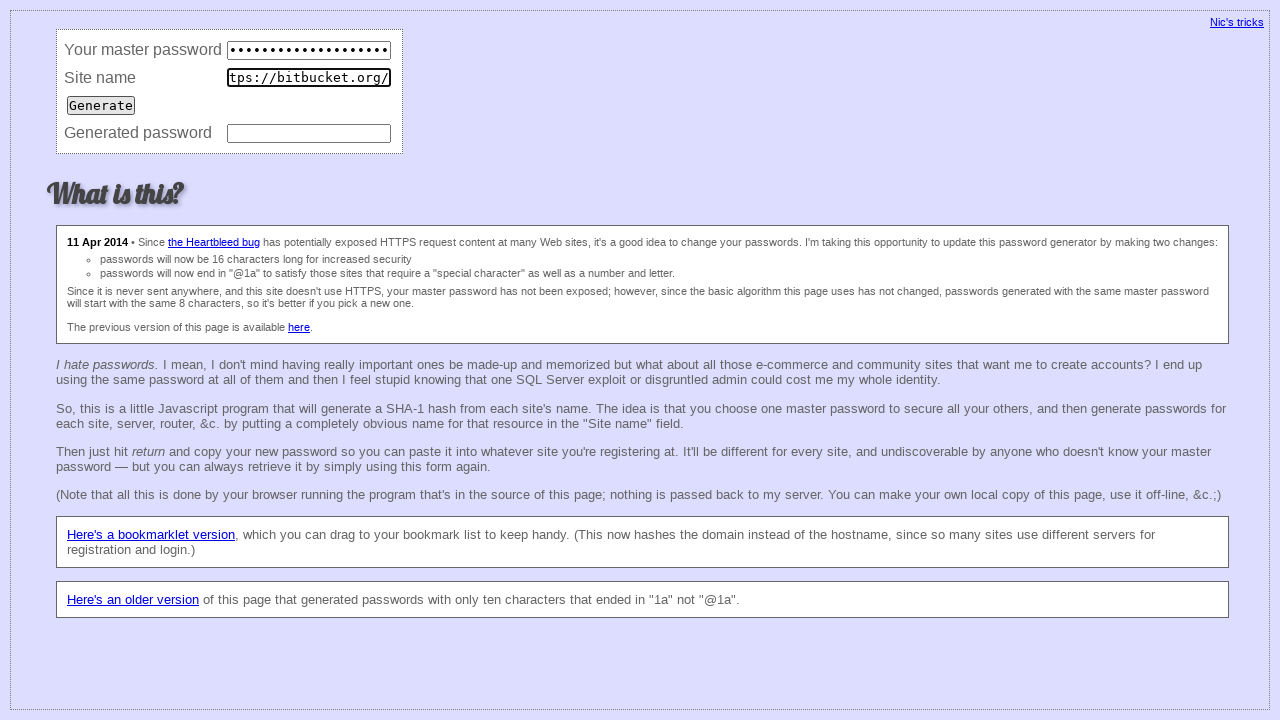

Clicked Generate button (iteration 27) at (101, 105) on input[value='Generate']
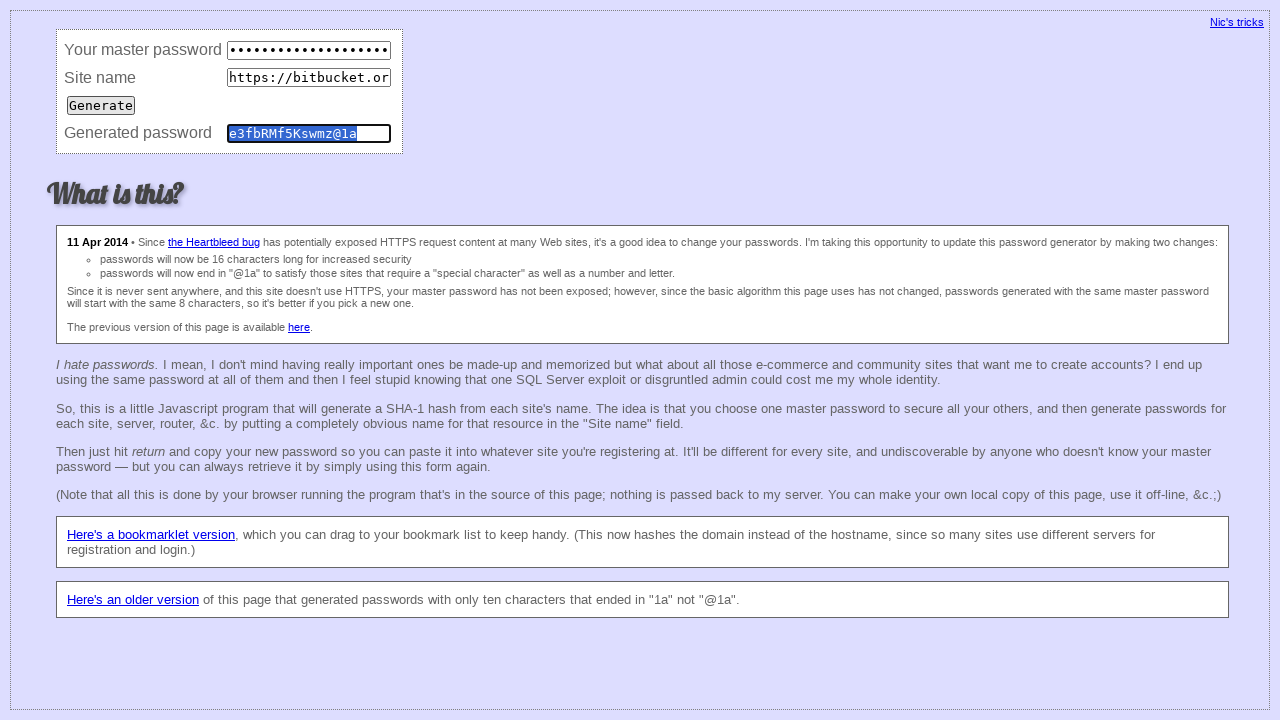

Waited 50ms for password generation (iteration 27)
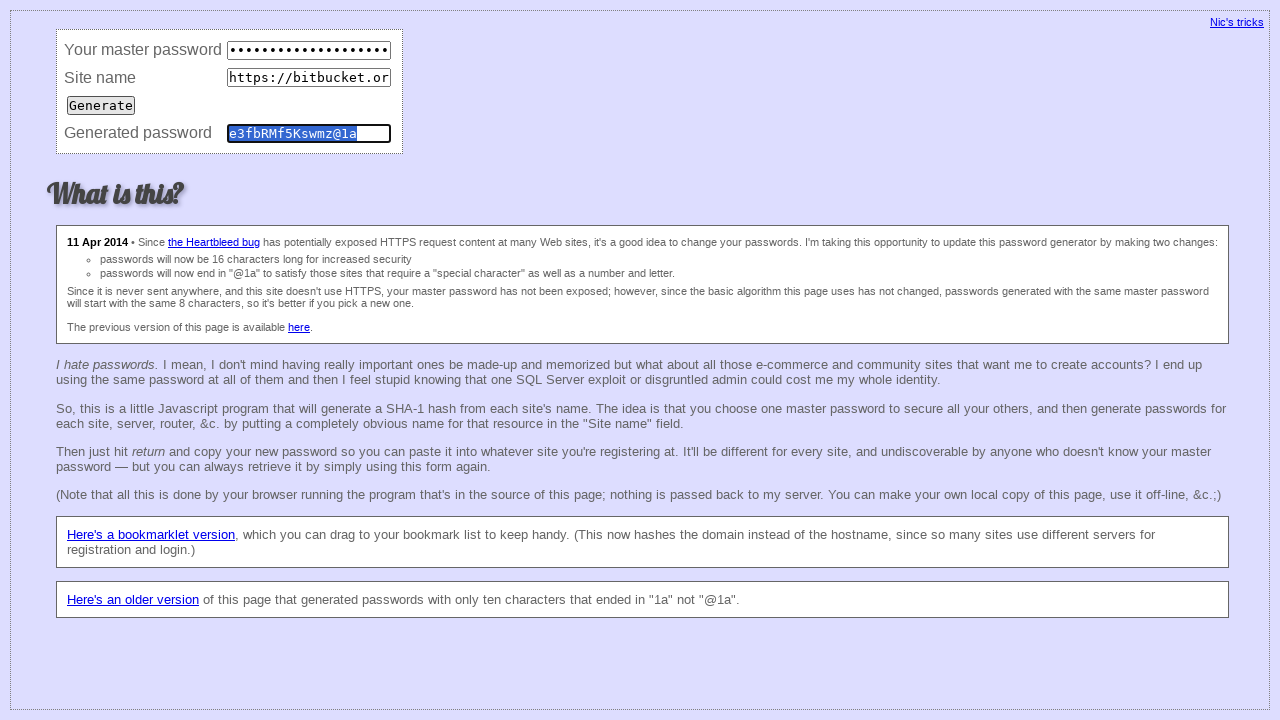

Retrieved generated password value (iteration 27): e3fbRMf5Kswmz@1a
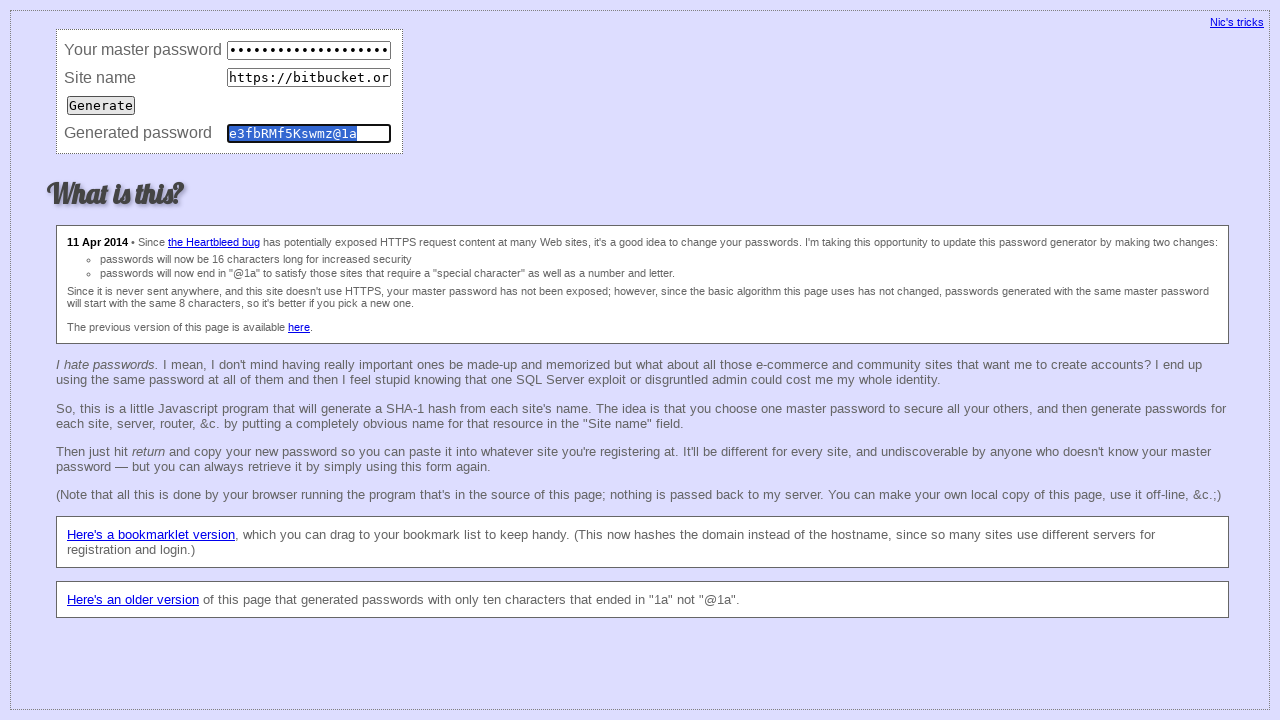

Waited 50ms before clearing fields (iteration 27)
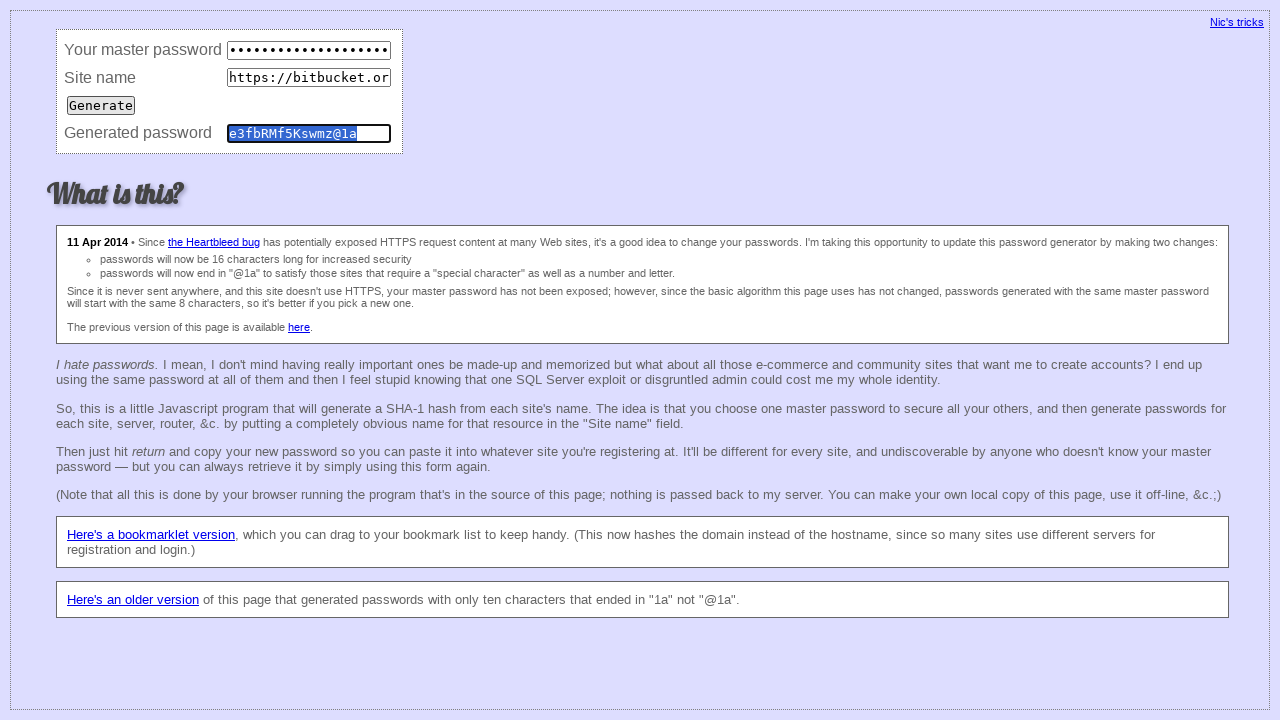

Cleared master password field (iteration 27) on input[name='master']
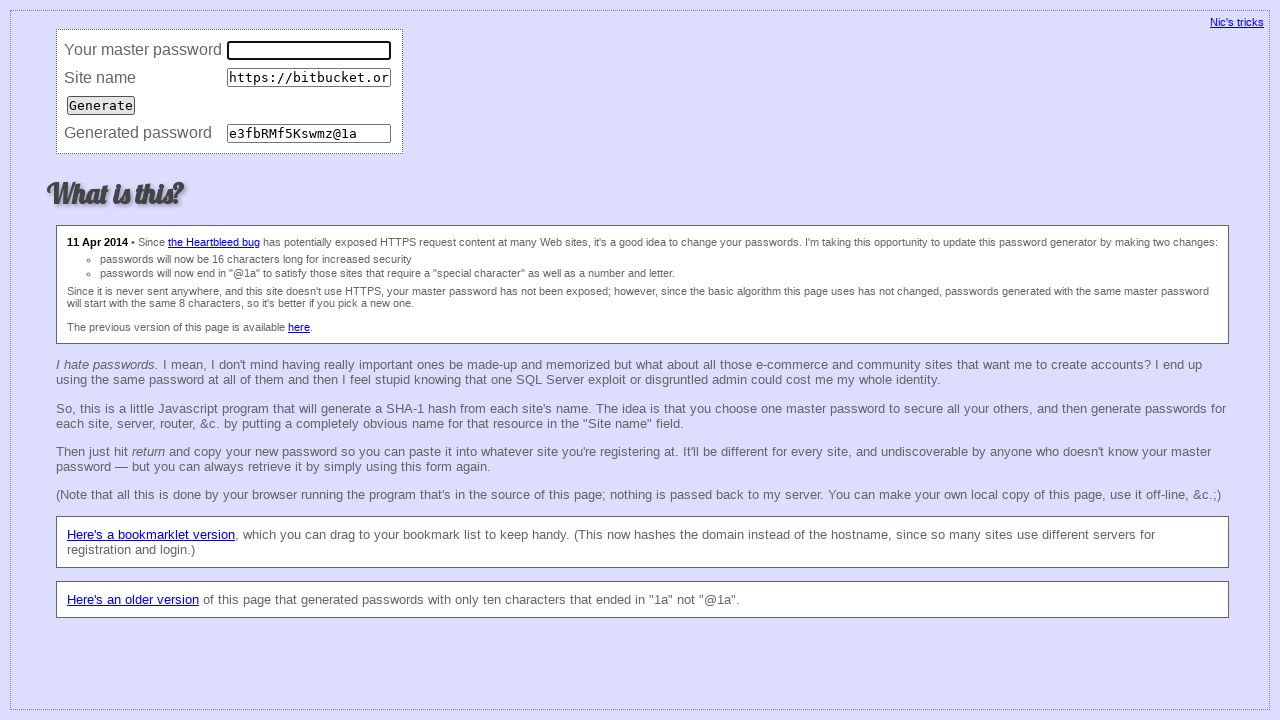

Cleared site URL field (iteration 27) on input[name='site']
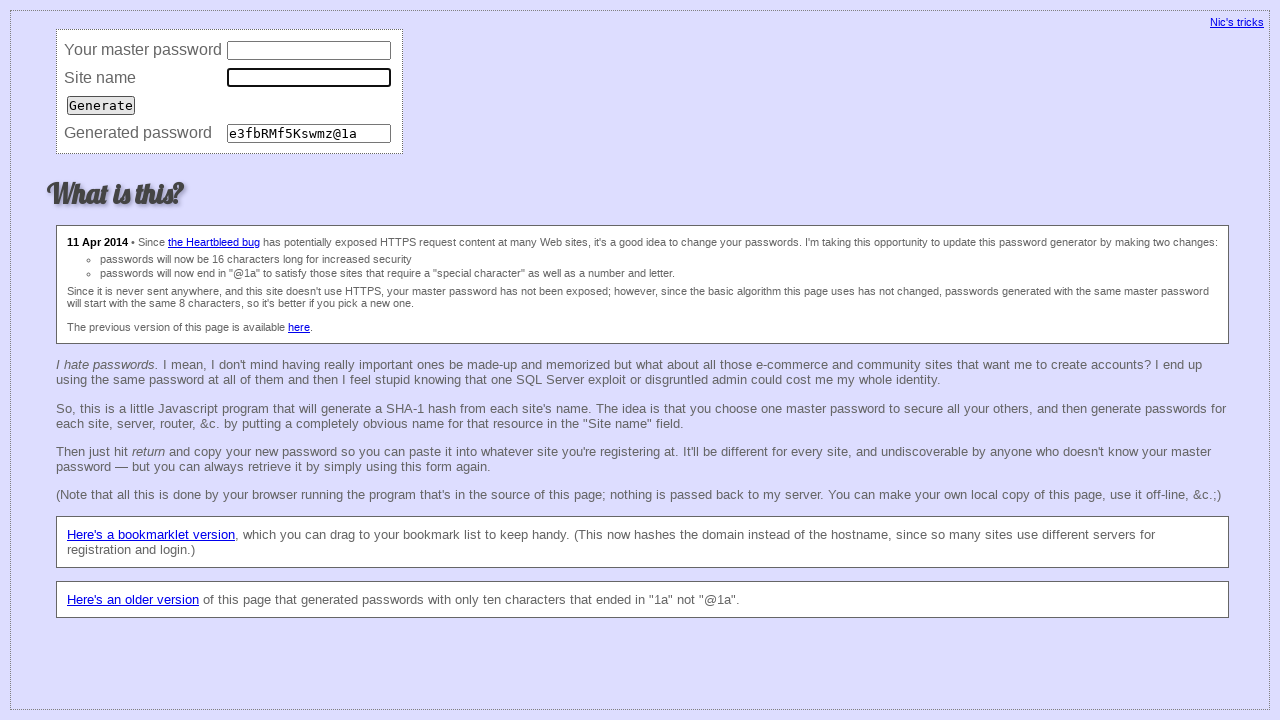

Cleared password field (iteration 27) on input[name='password']
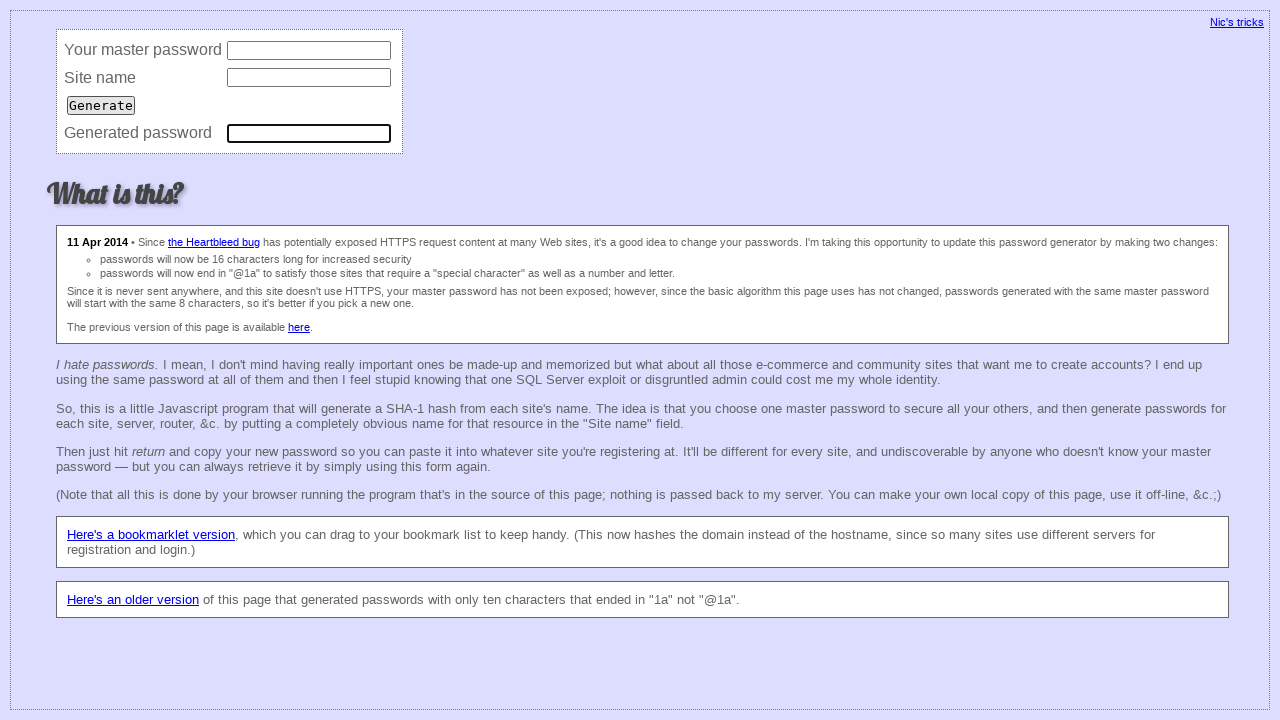

Filled master password field (iteration 28) on input[name='master']
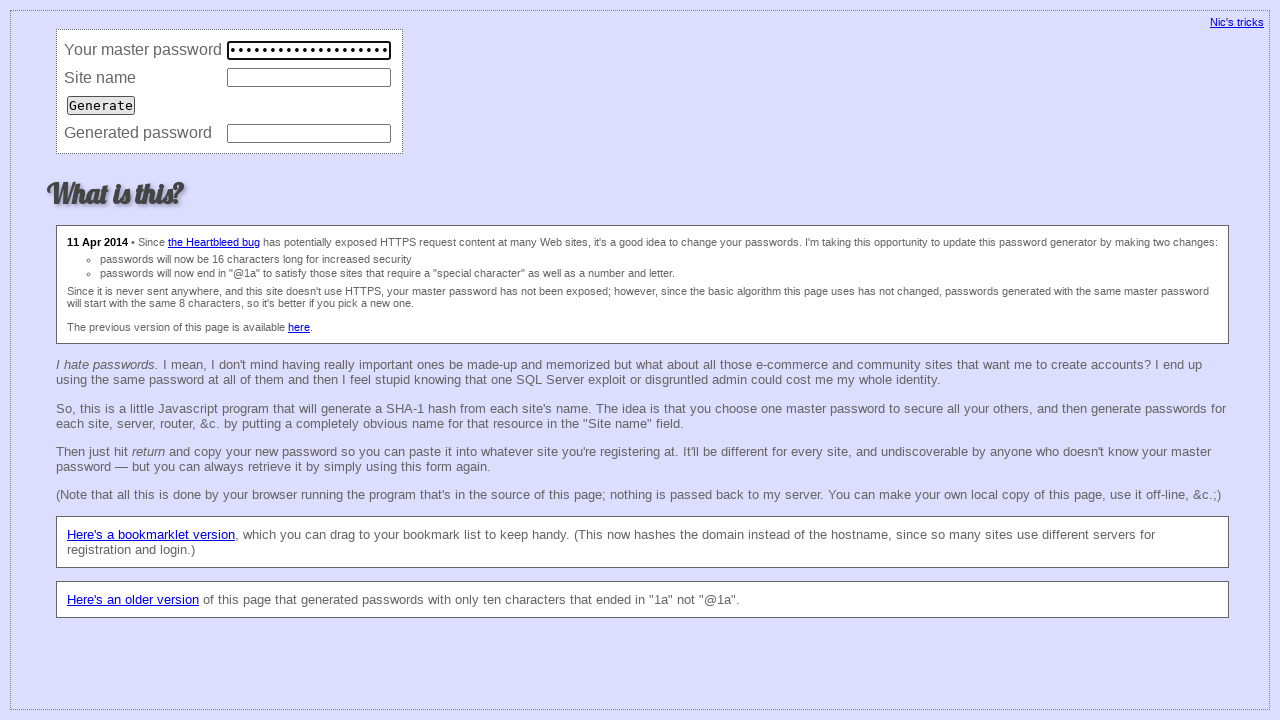

Filled site URL field with 'https://bitbucket.org/' (iteration 28) on input[name='site']
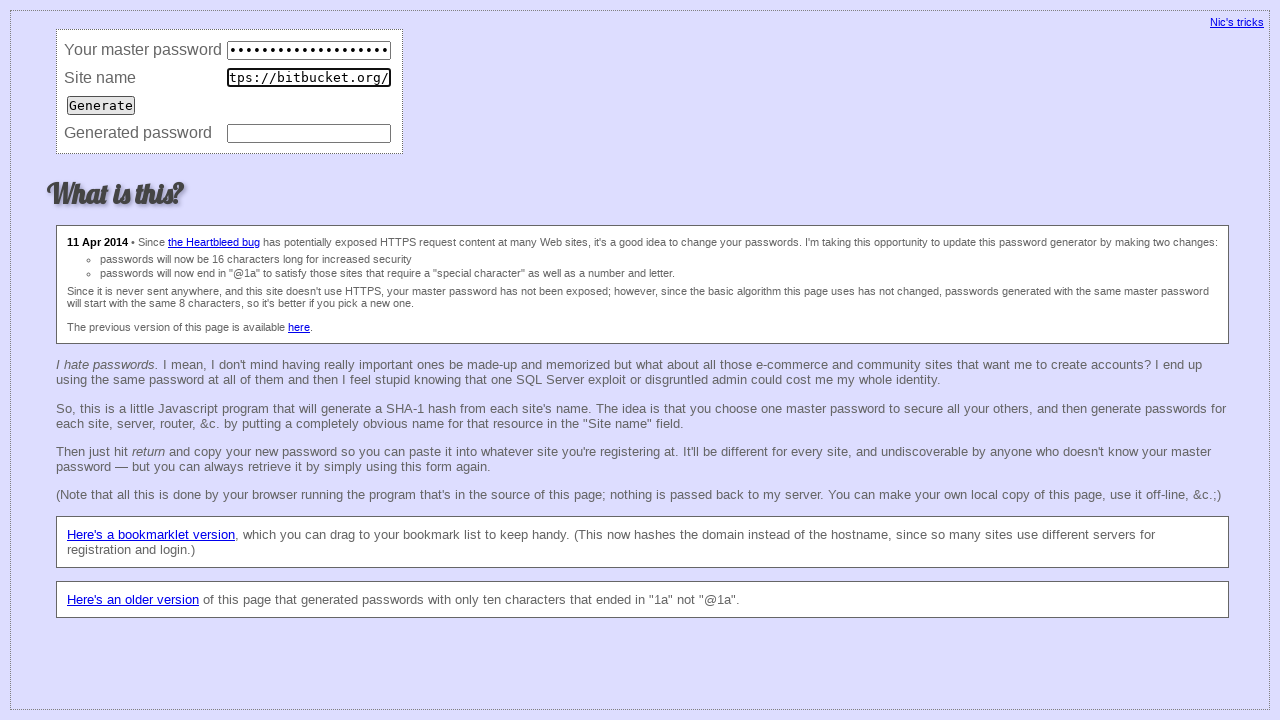

Clicked Generate button (iteration 28) at (101, 105) on input[value='Generate']
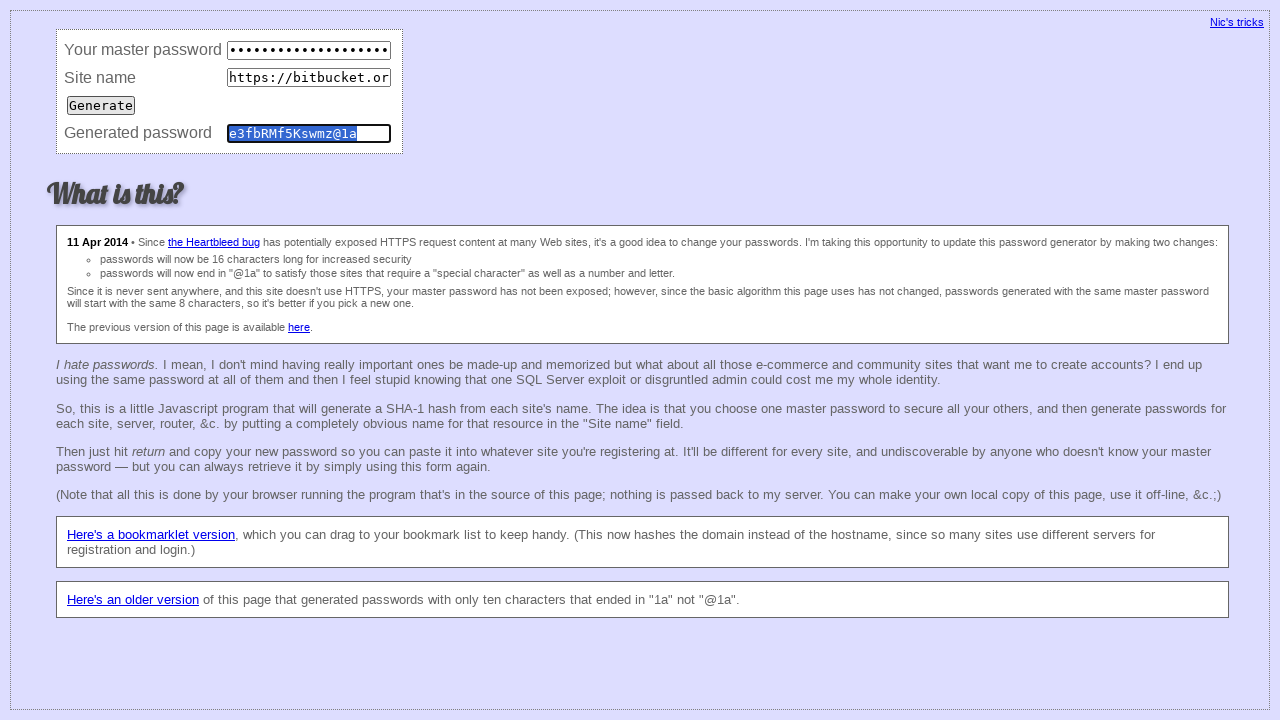

Waited 50ms for password generation (iteration 28)
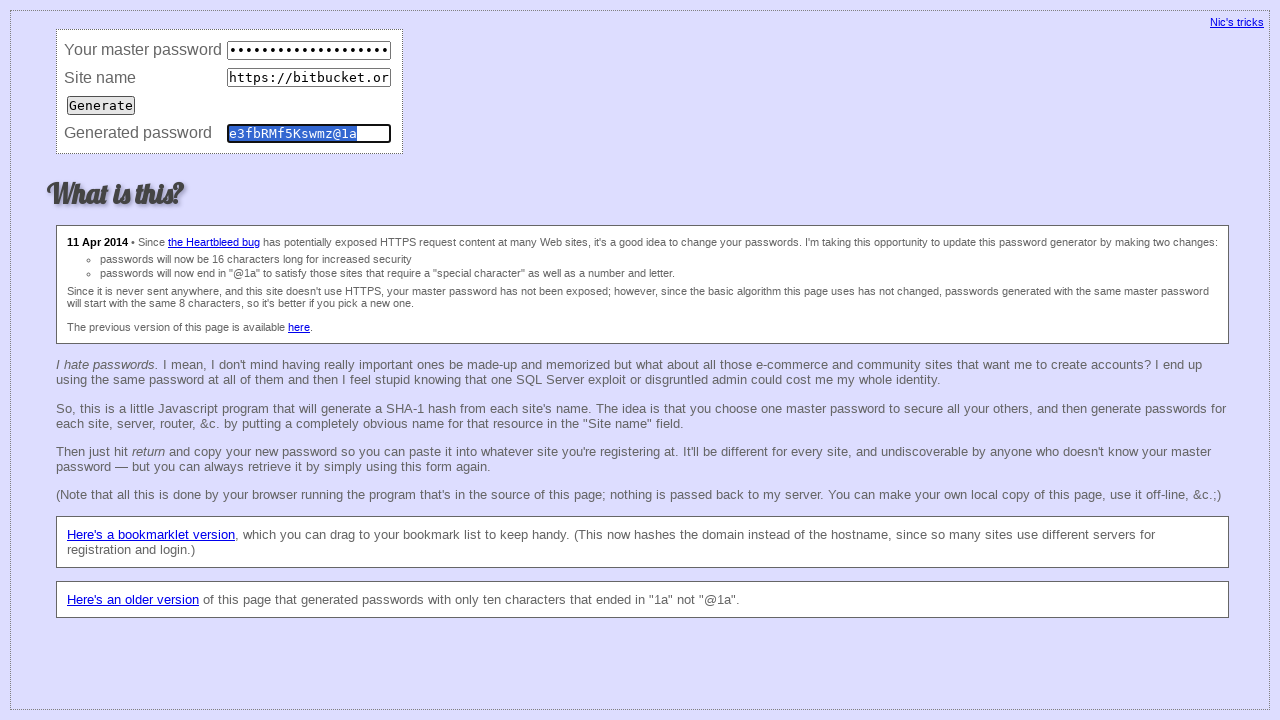

Retrieved generated password value (iteration 28): e3fbRMf5Kswmz@1a
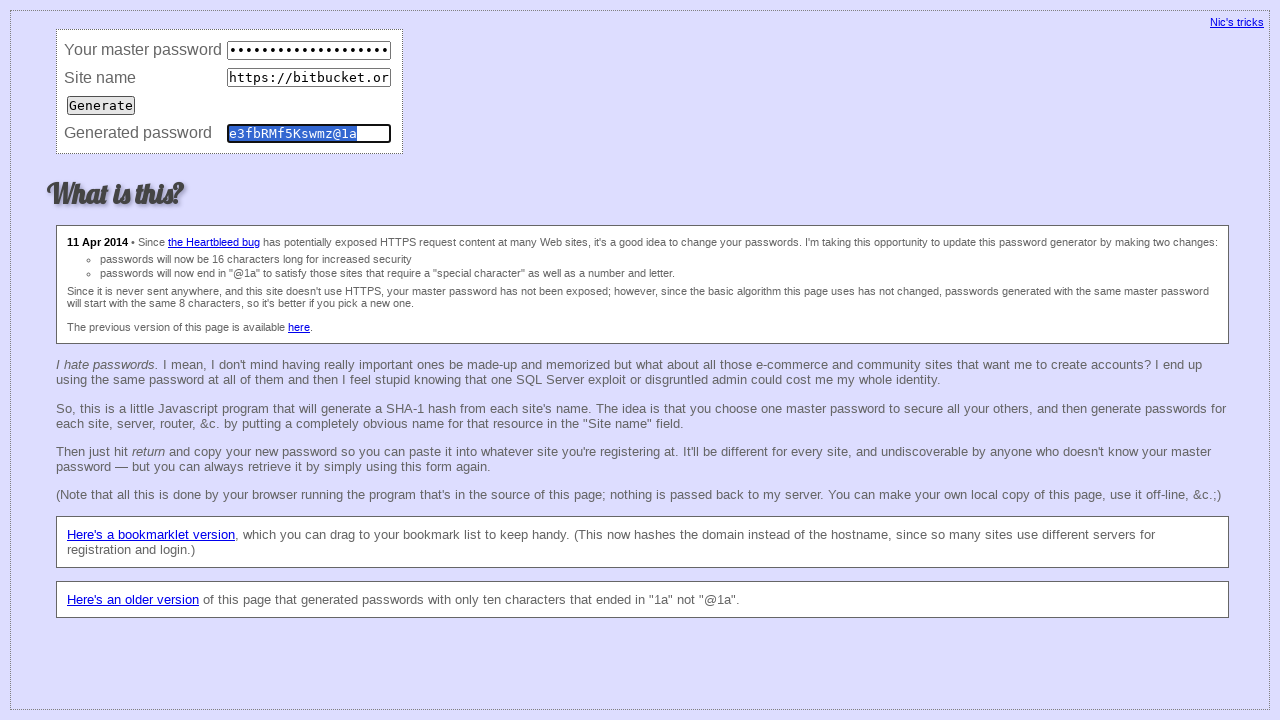

Waited 50ms before clearing fields (iteration 28)
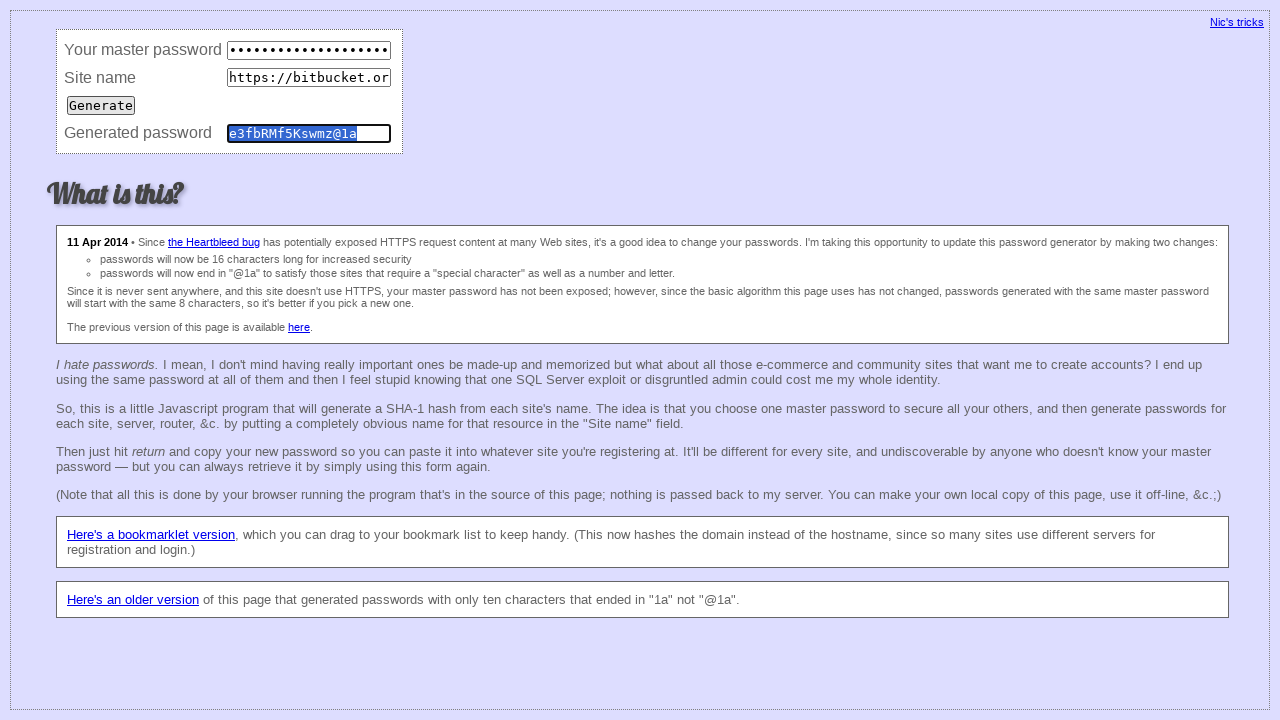

Cleared master password field (iteration 28) on input[name='master']
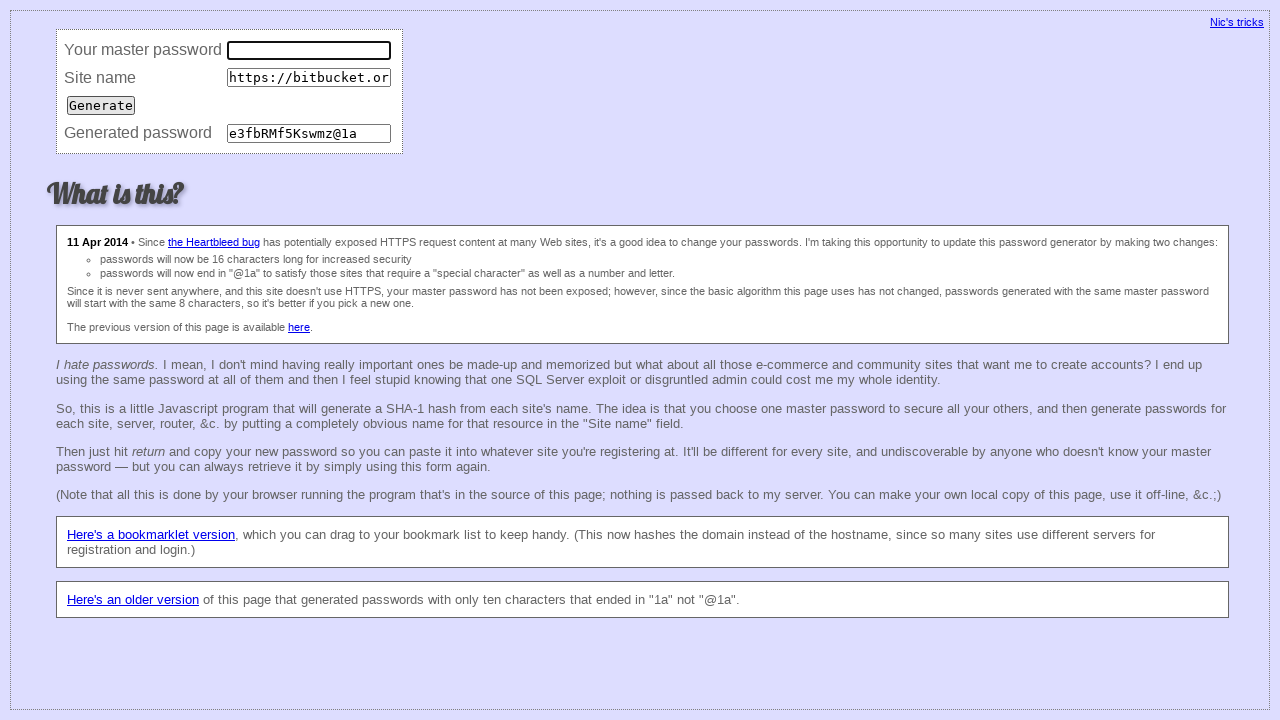

Cleared site URL field (iteration 28) on input[name='site']
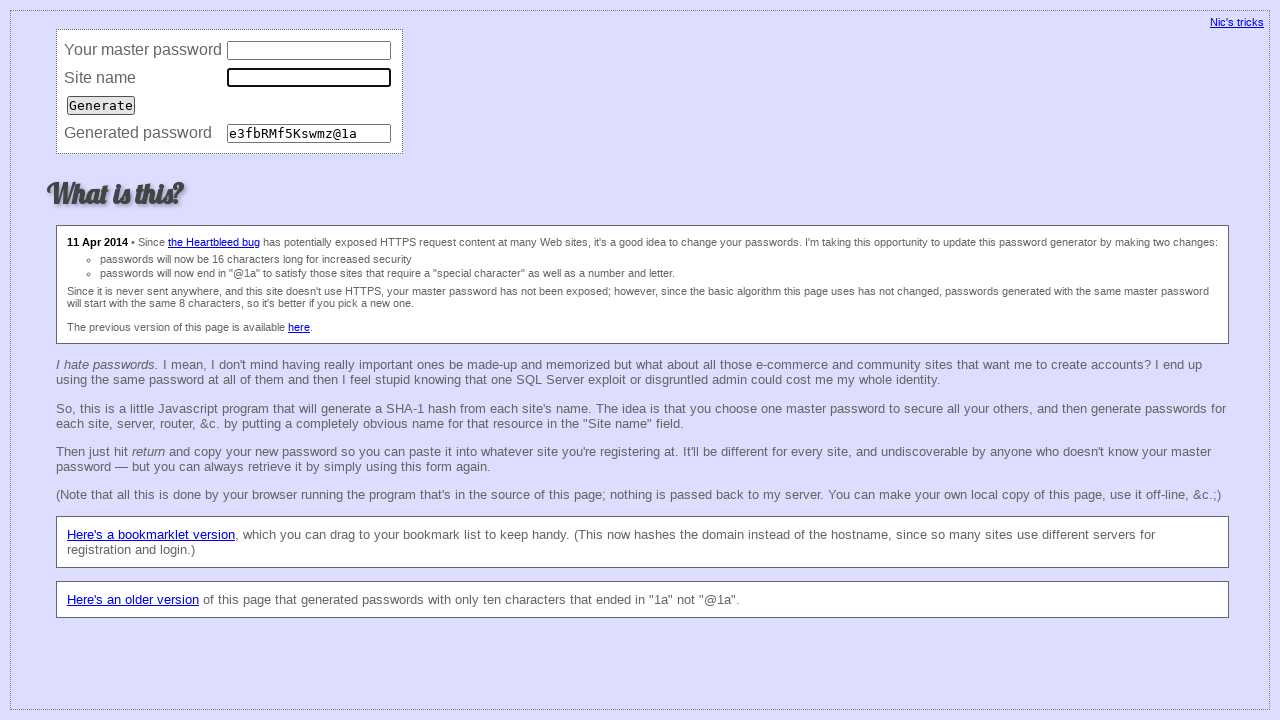

Cleared password field (iteration 28) on input[name='password']
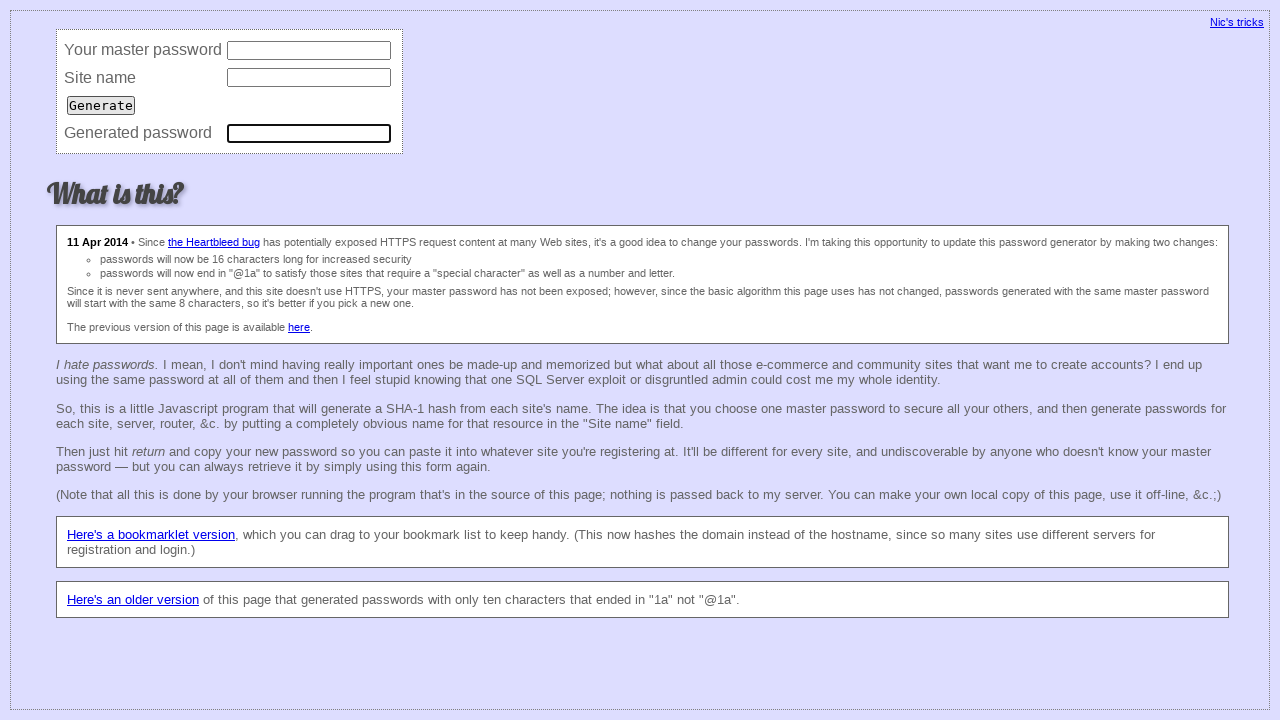

Filled master password field (iteration 29) on input[name='master']
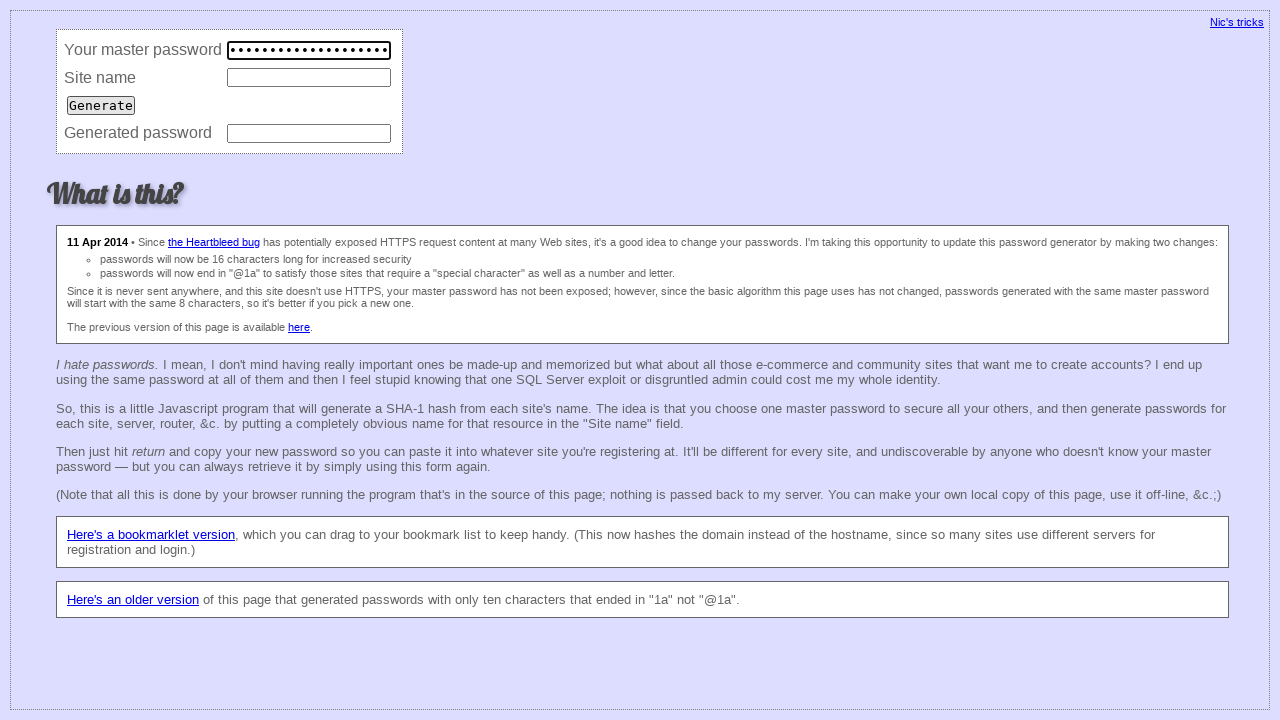

Filled site URL field with 'https://bitbucket.org/' (iteration 29) on input[name='site']
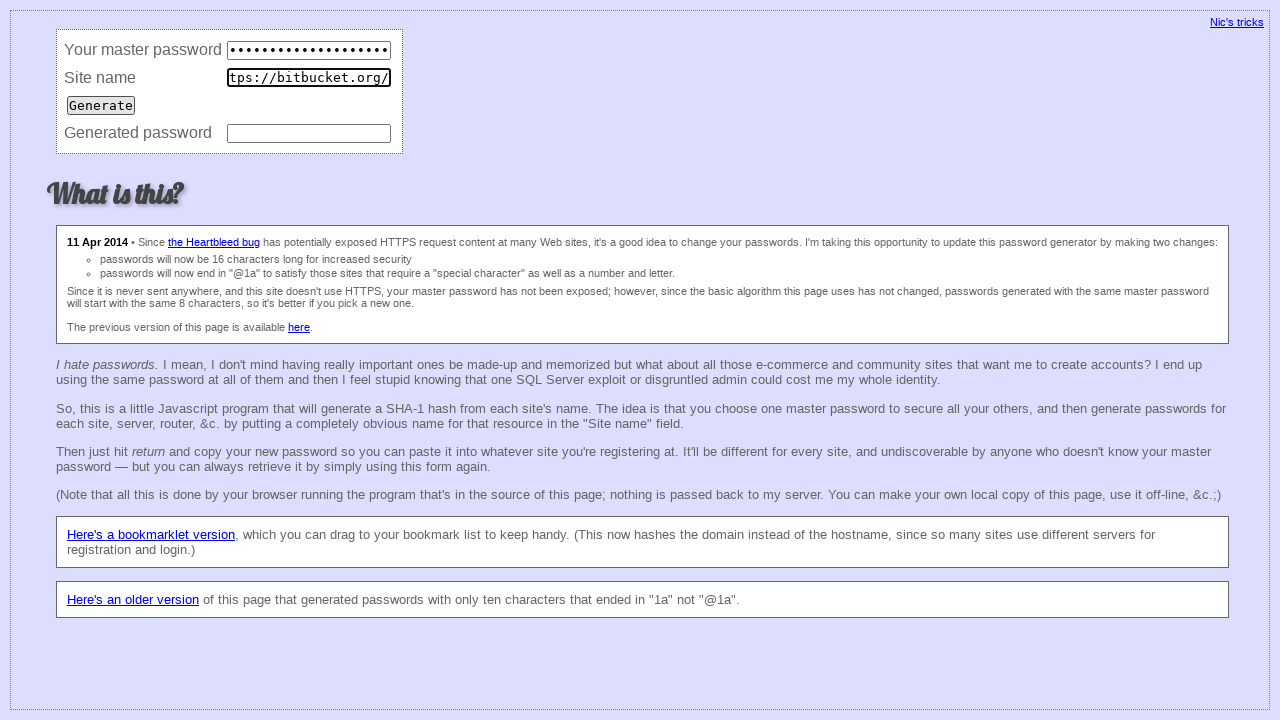

Clicked Generate button (iteration 29) at (101, 105) on input[value='Generate']
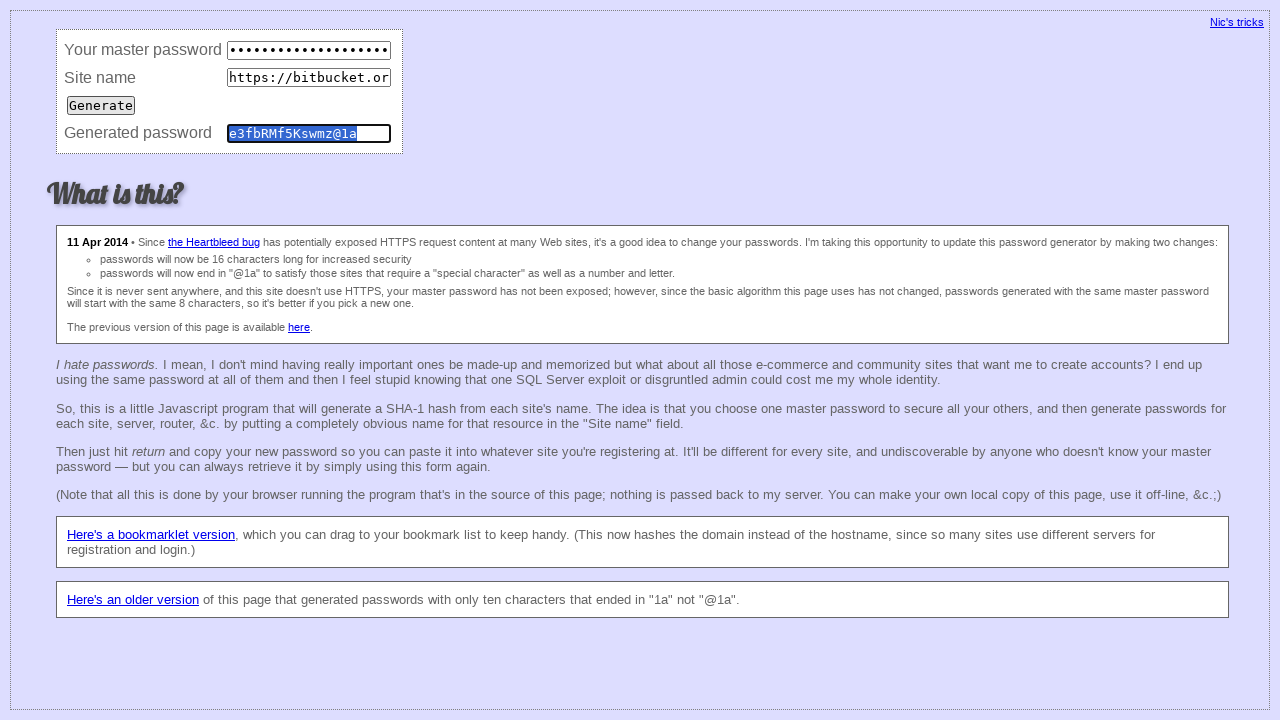

Waited 50ms for password generation (iteration 29)
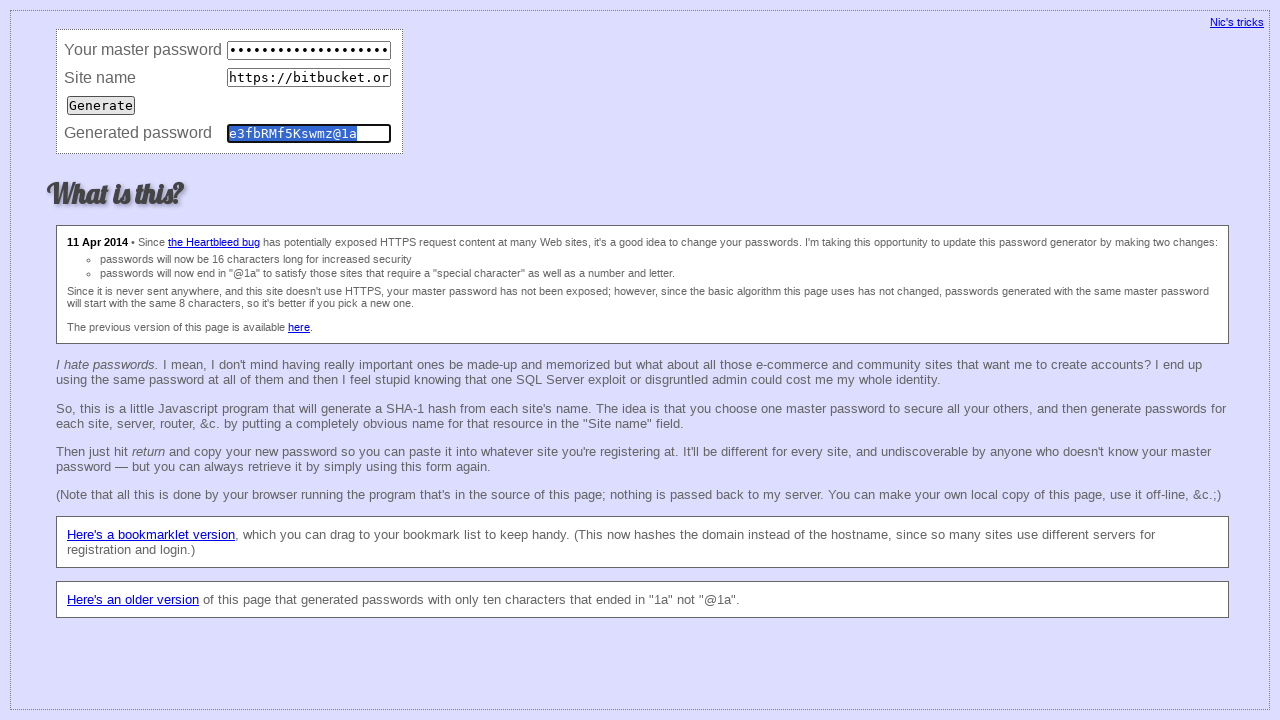

Retrieved generated password value (iteration 29): e3fbRMf5Kswmz@1a
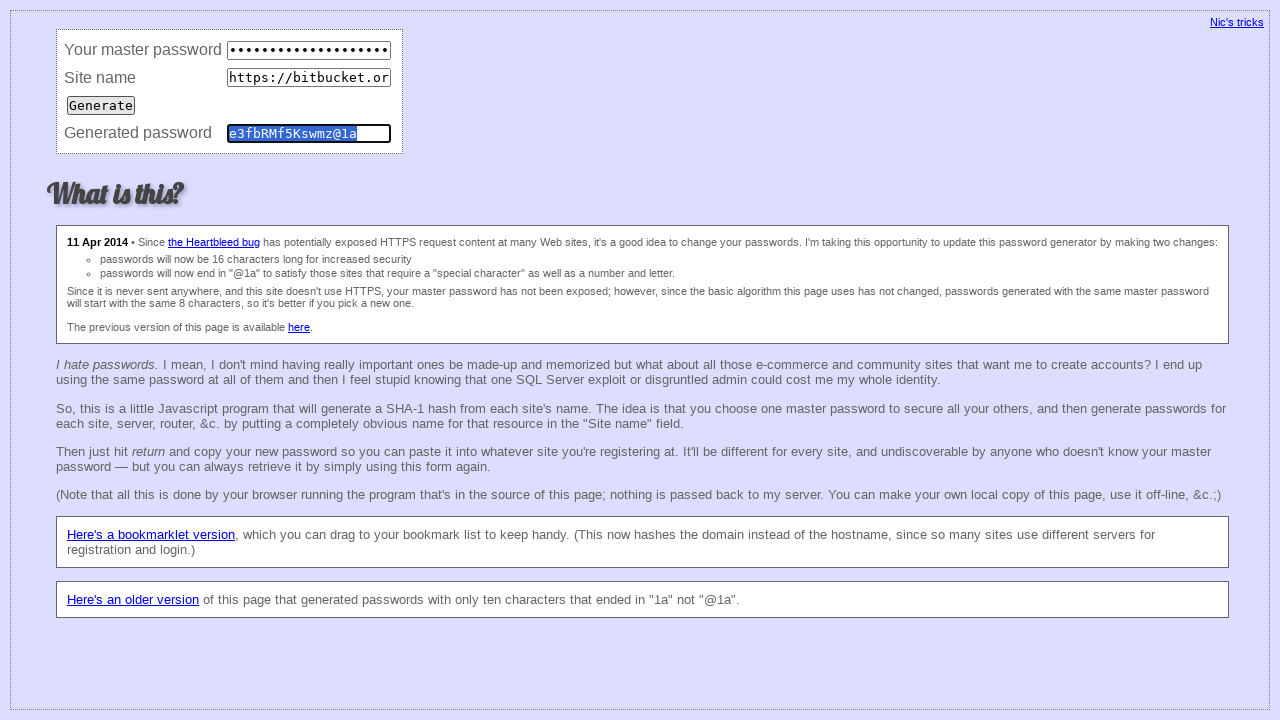

Waited 50ms before clearing fields (iteration 29)
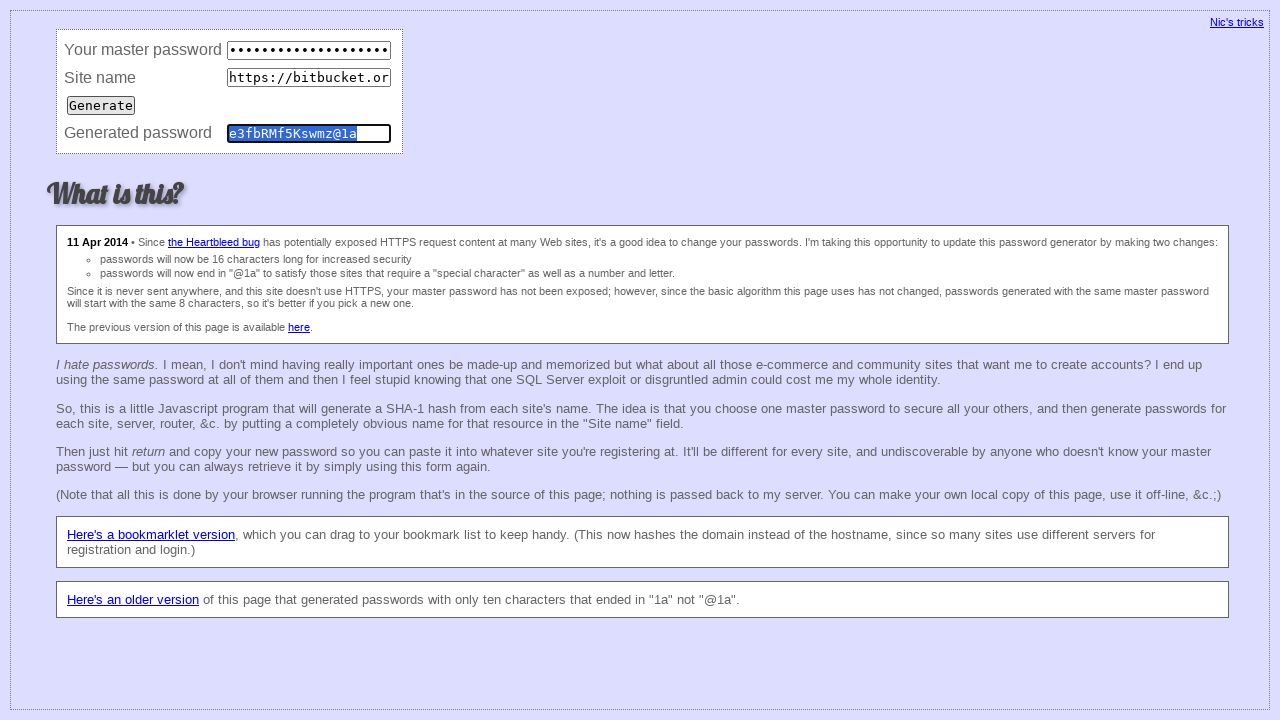

Cleared master password field (iteration 29) on input[name='master']
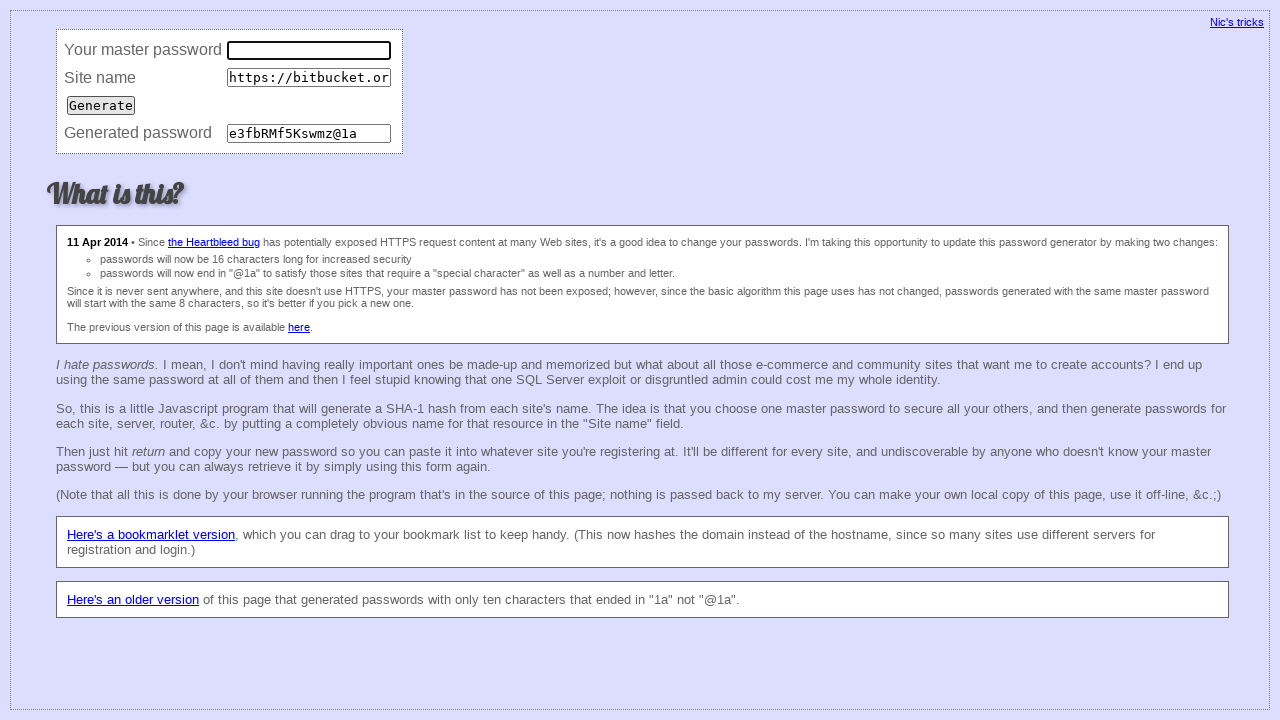

Cleared site URL field (iteration 29) on input[name='site']
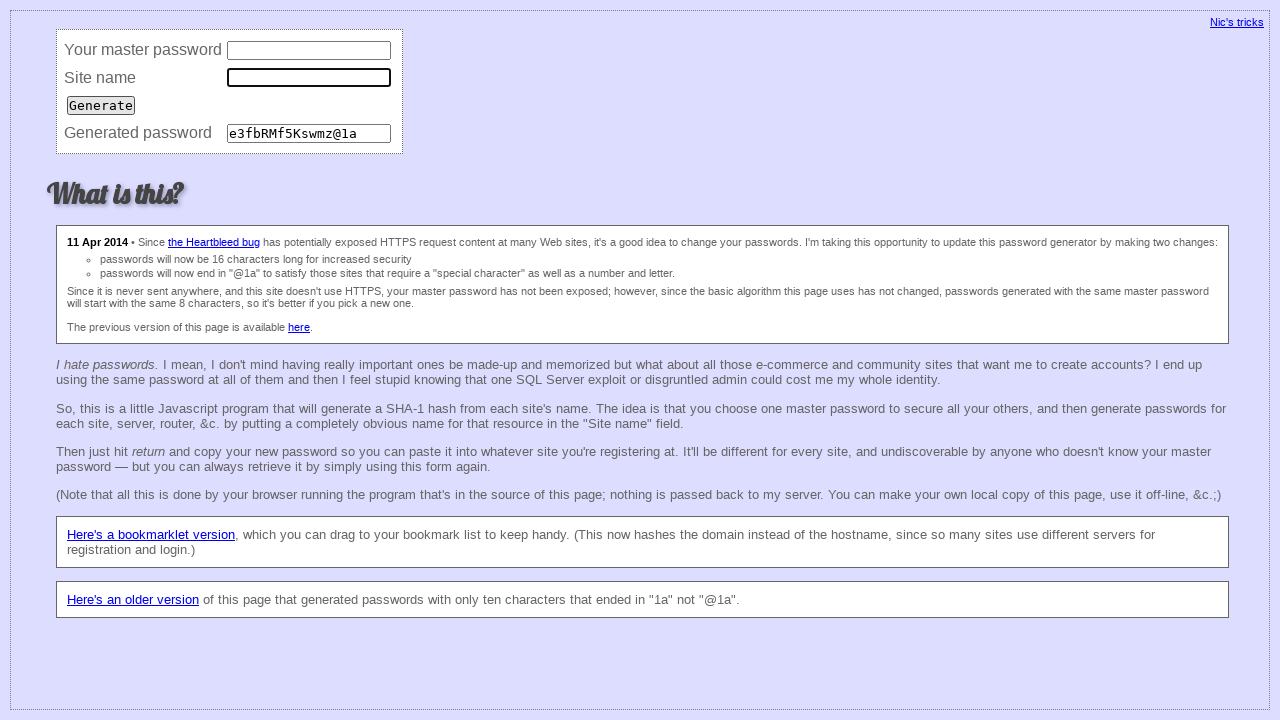

Cleared password field (iteration 29) on input[name='password']
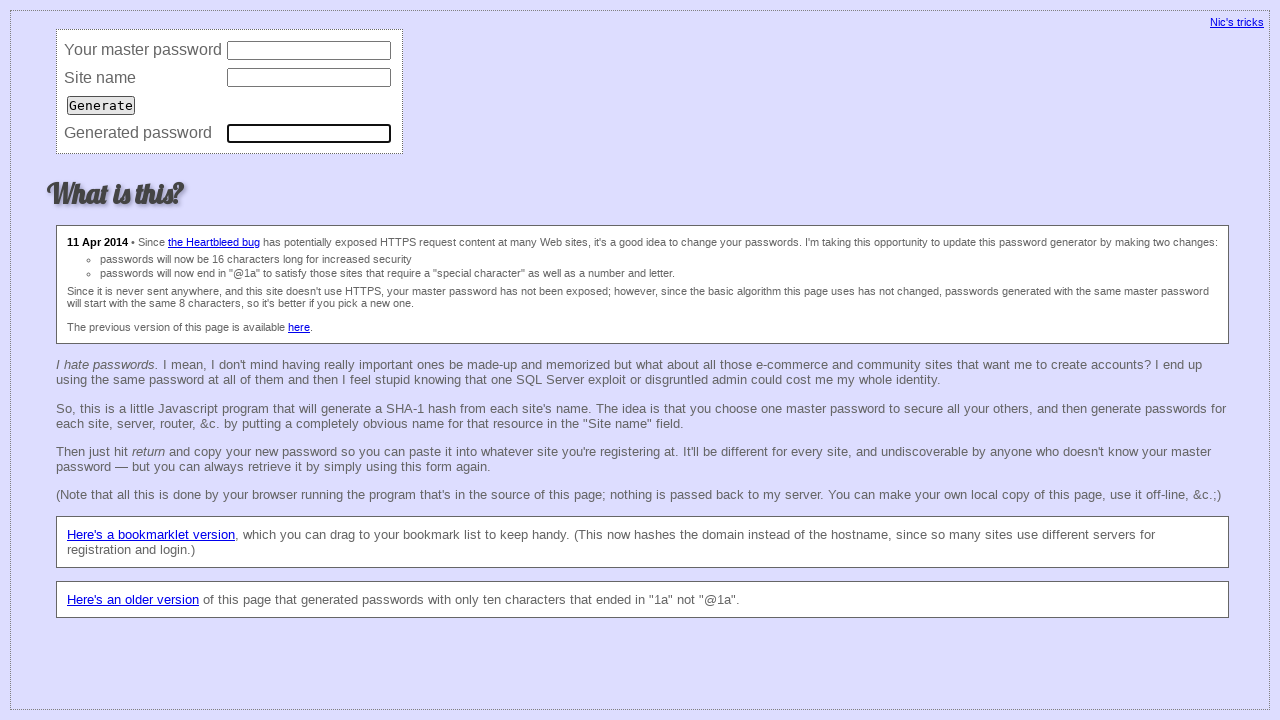

Filled master password field (iteration 30) on input[name='master']
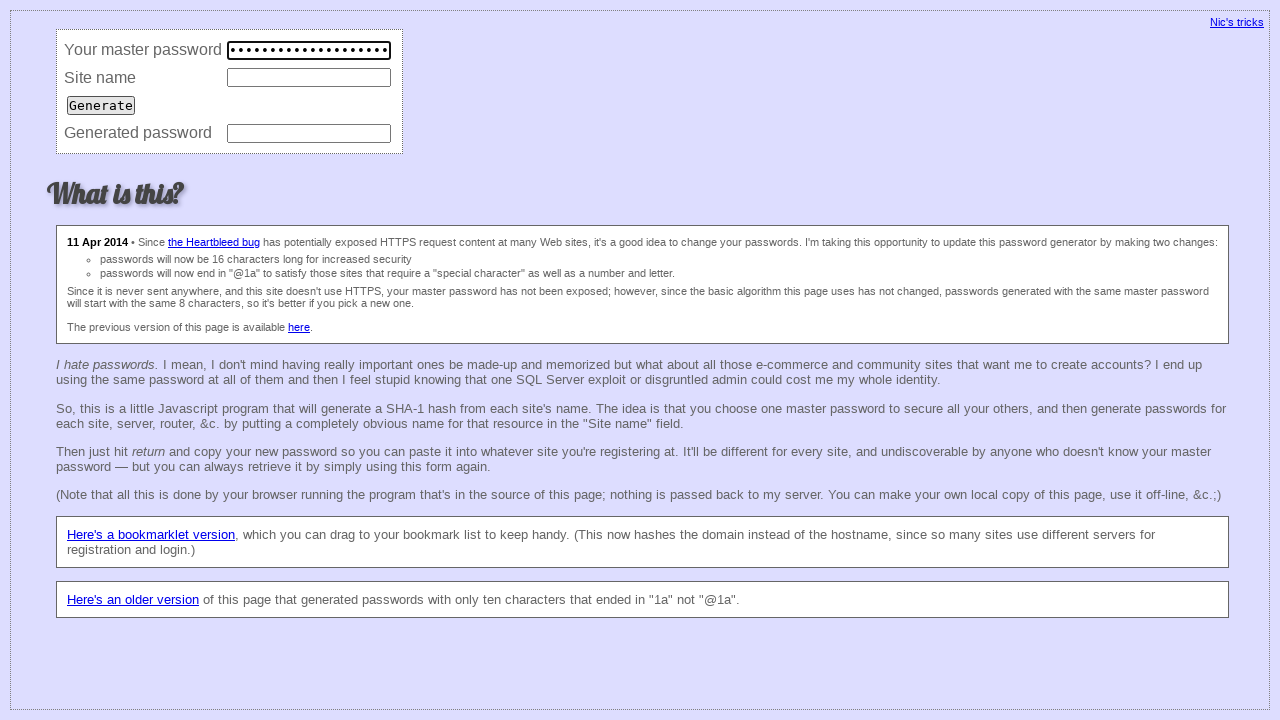

Filled site URL field with 'https://bitbucket.org/' (iteration 30) on input[name='site']
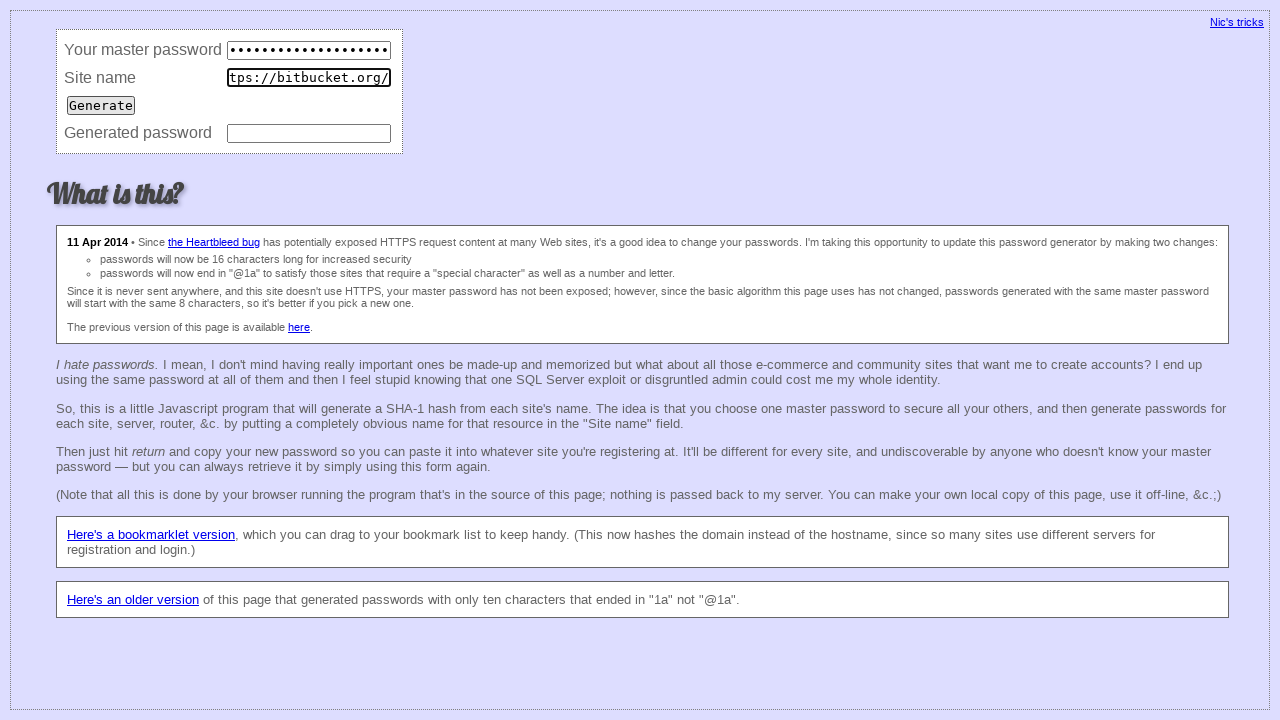

Clicked Generate button (iteration 30) at (101, 105) on input[value='Generate']
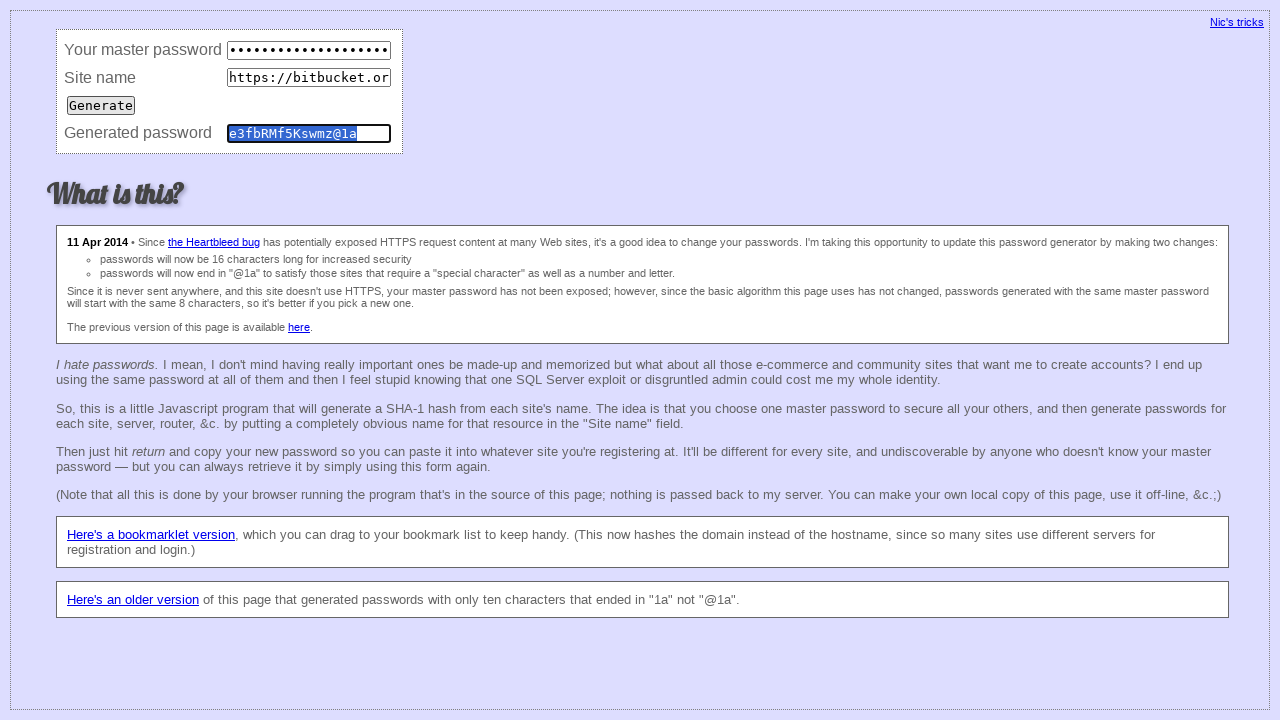

Waited 50ms for password generation (iteration 30)
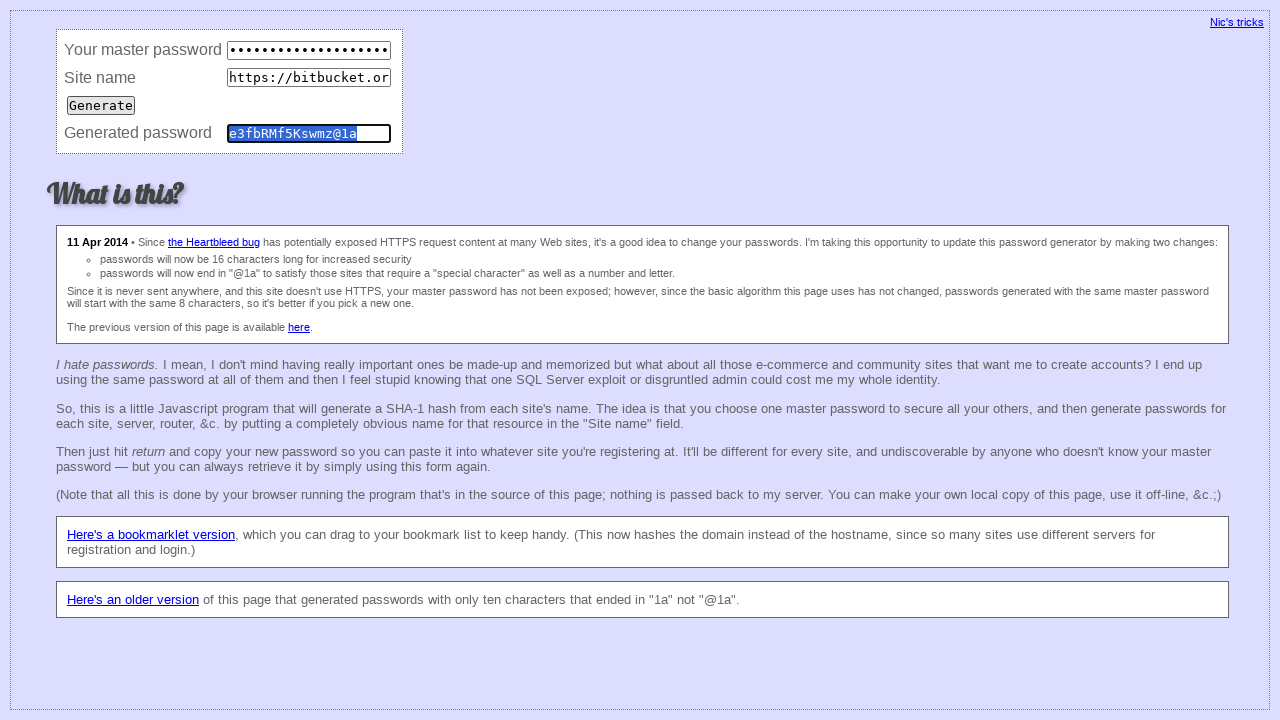

Retrieved generated password value (iteration 30): e3fbRMf5Kswmz@1a
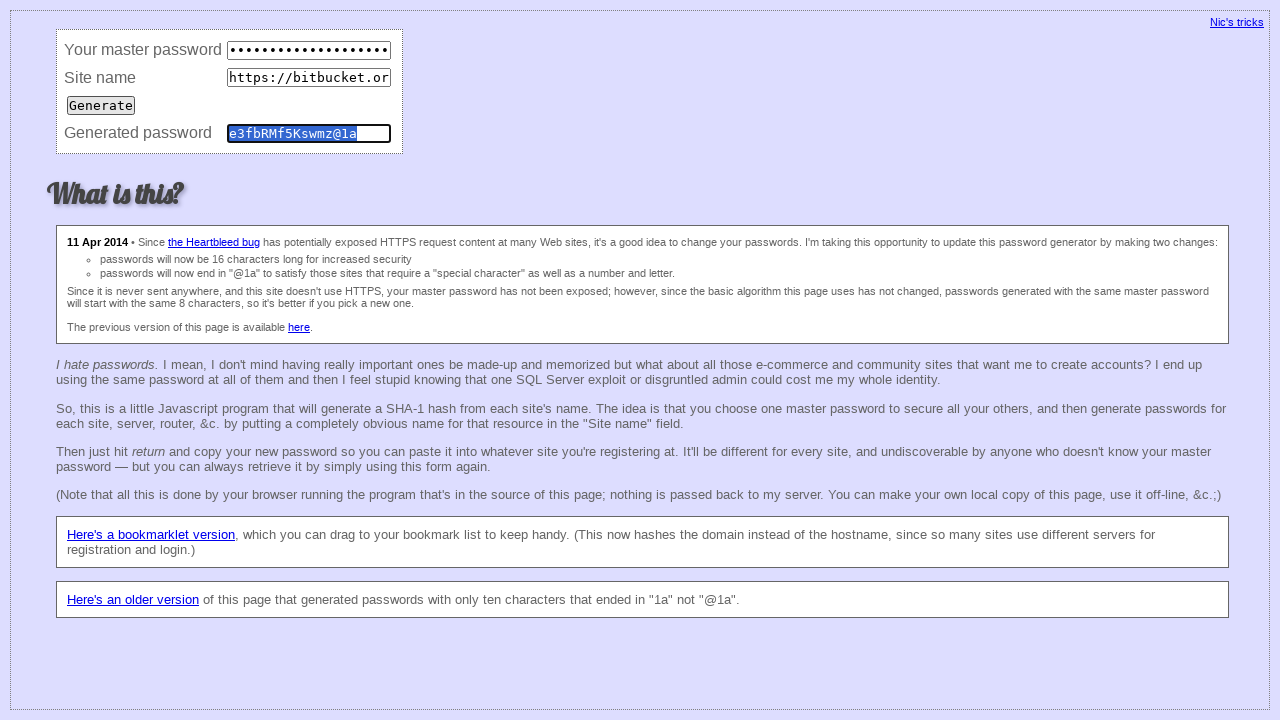

Waited 50ms before clearing fields (iteration 30)
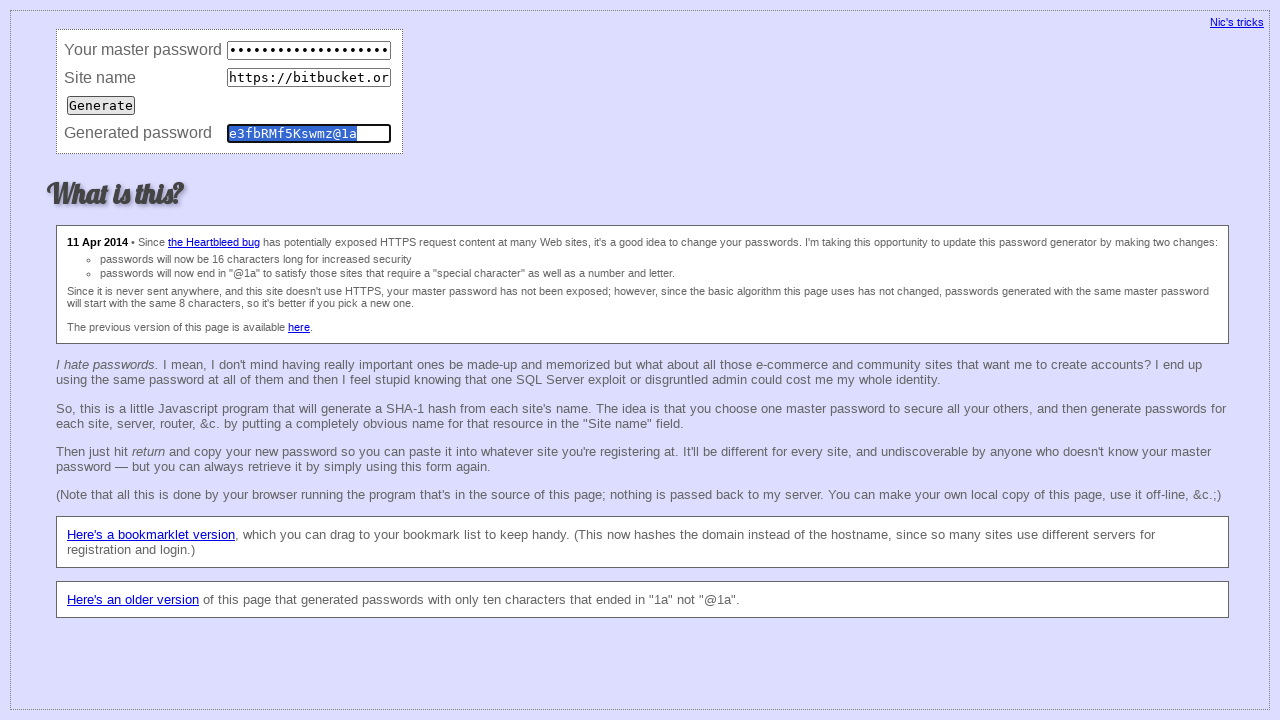

Cleared master password field (iteration 30) on input[name='master']
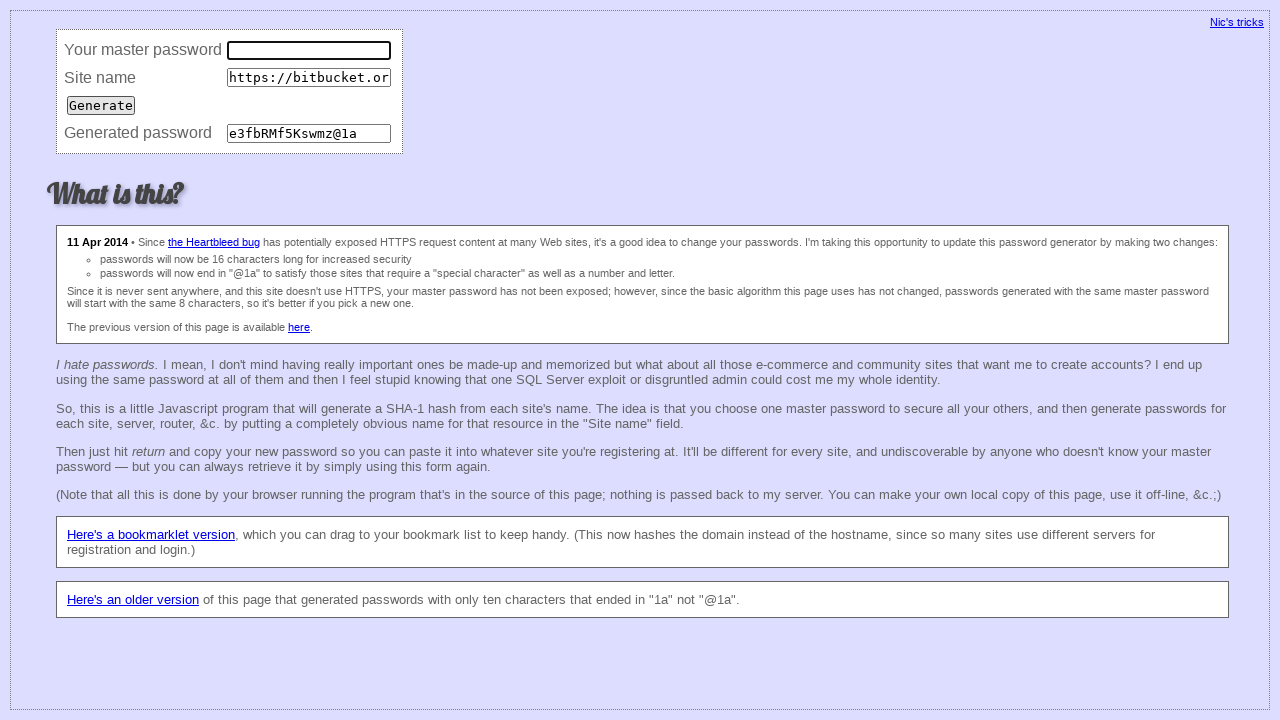

Cleared site URL field (iteration 30) on input[name='site']
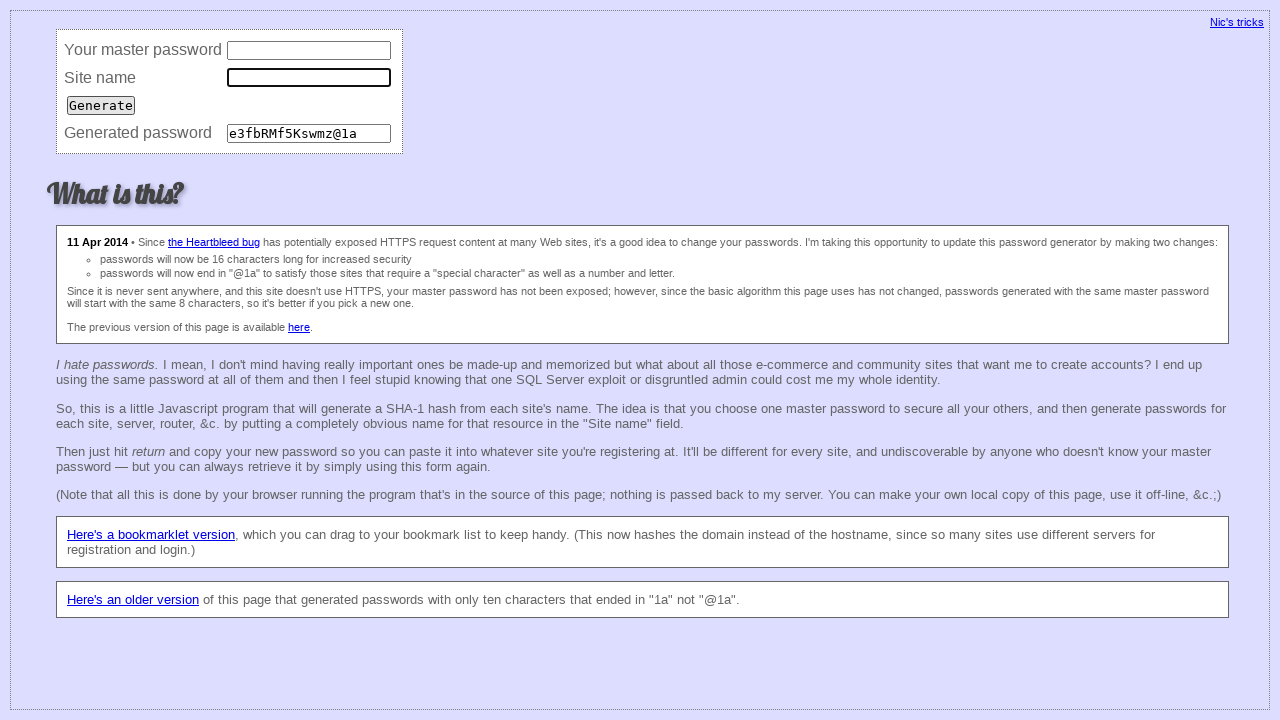

Cleared password field (iteration 30) on input[name='password']
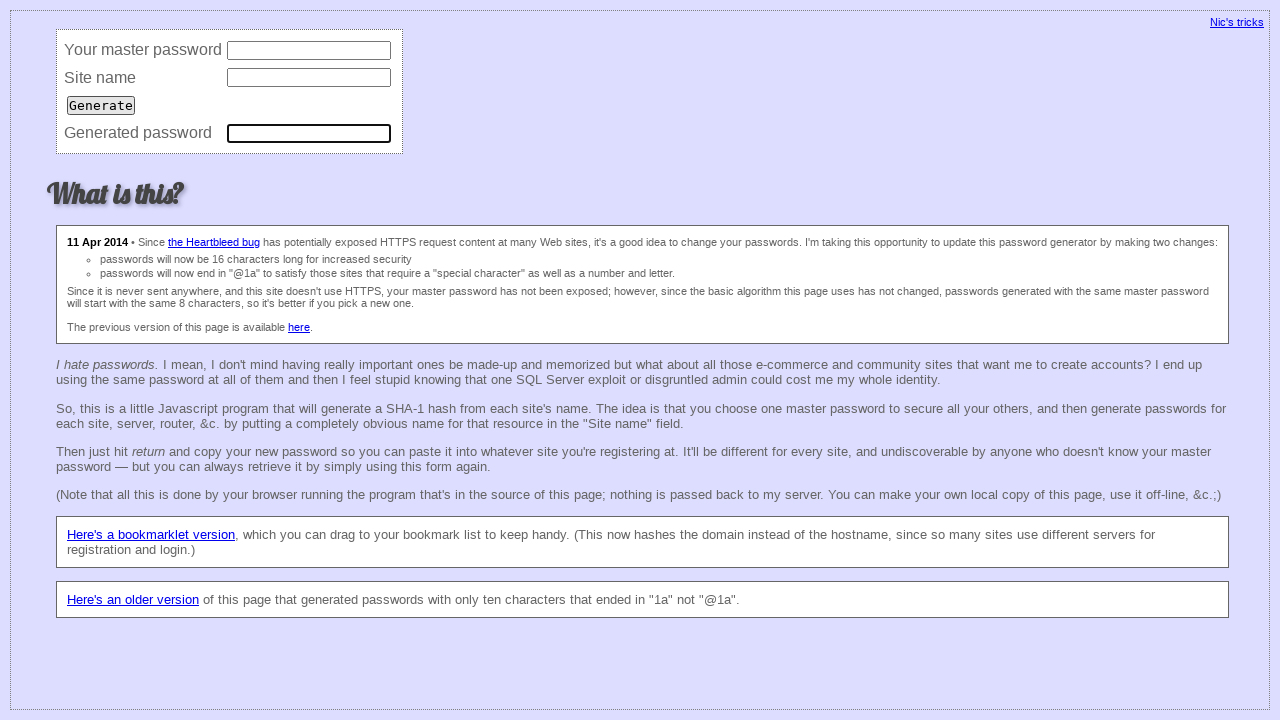

Filled master password field (iteration 31) on input[name='master']
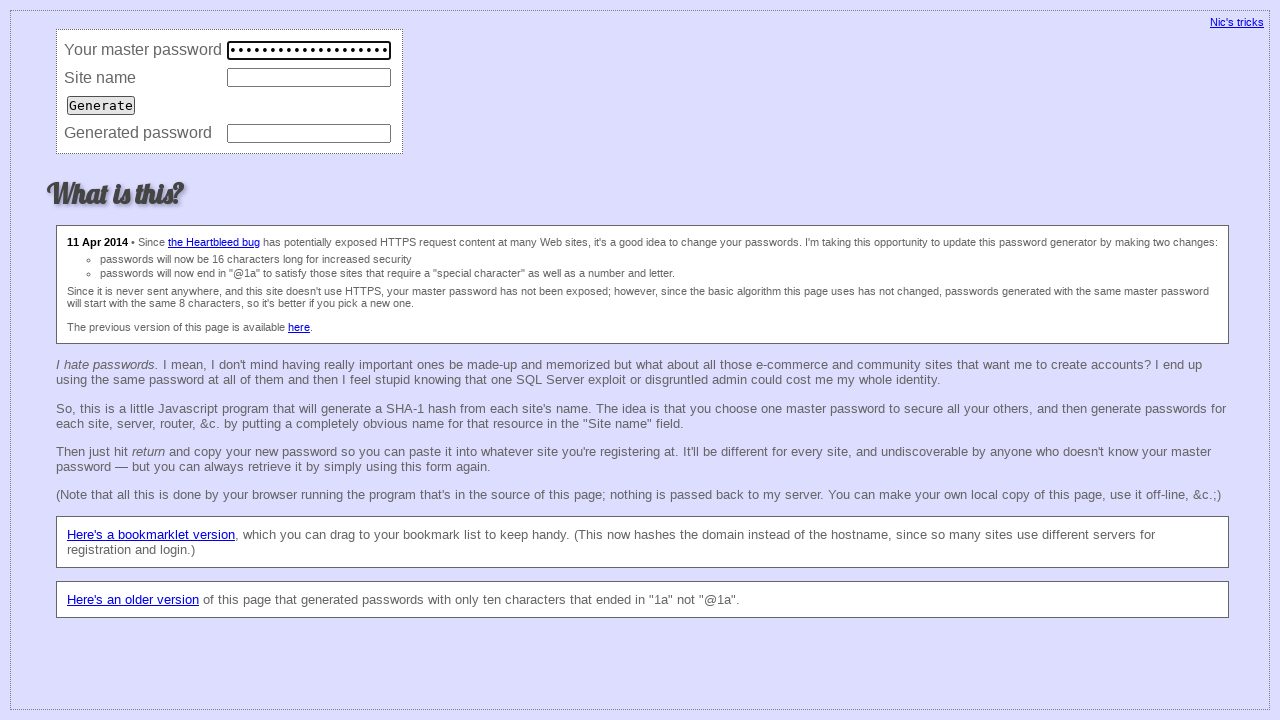

Filled site URL field with 'https://bitbucket.org/' (iteration 31) on input[name='site']
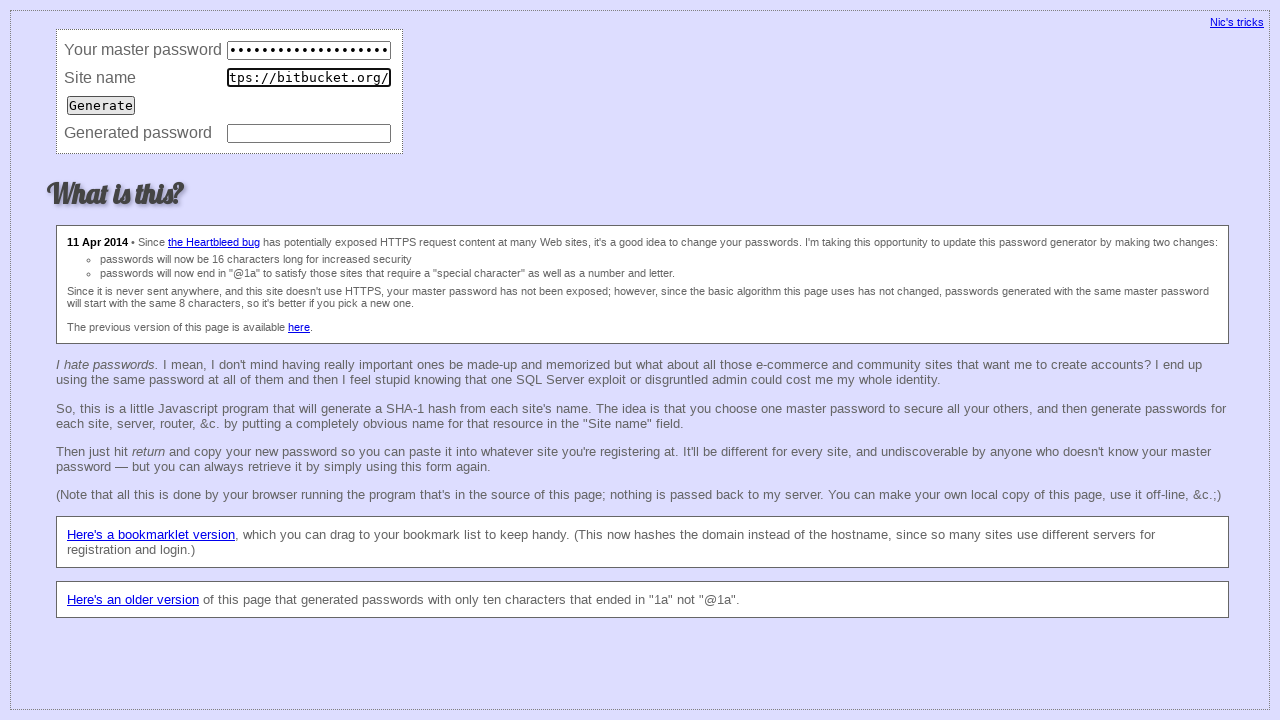

Clicked Generate button (iteration 31) at (101, 105) on input[value='Generate']
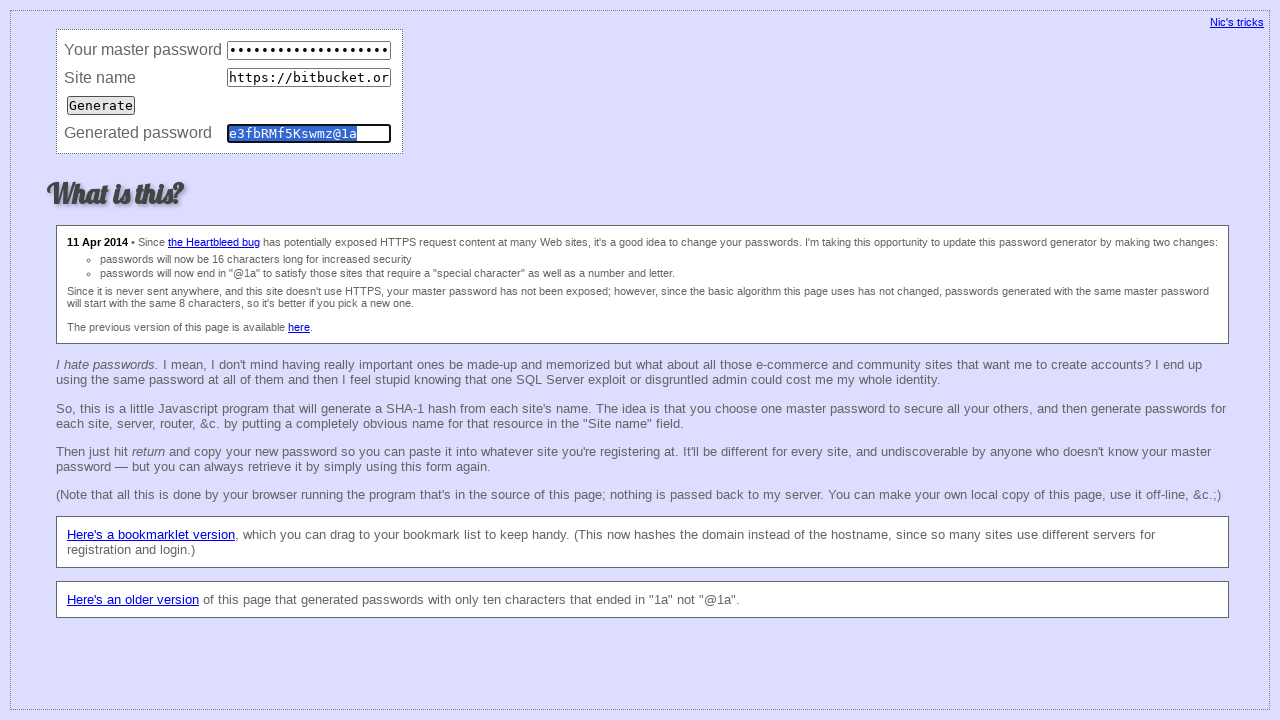

Waited 50ms for password generation (iteration 31)
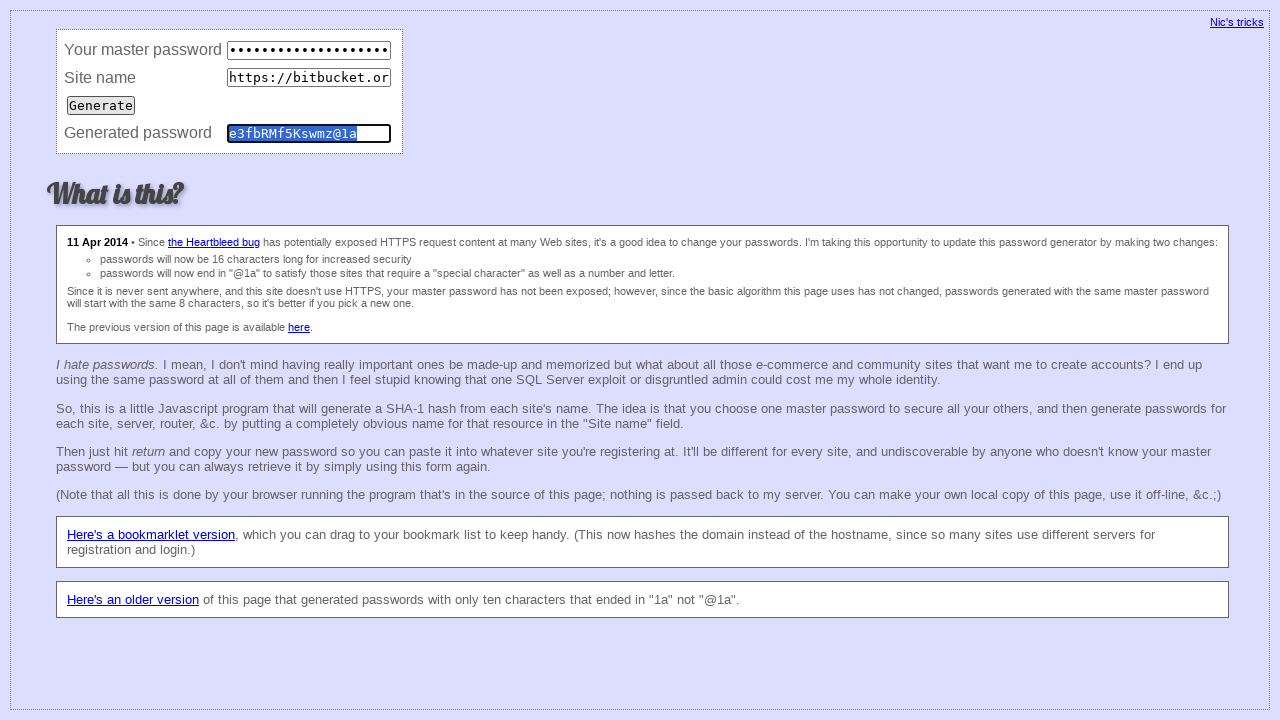

Retrieved generated password value (iteration 31): e3fbRMf5Kswmz@1a
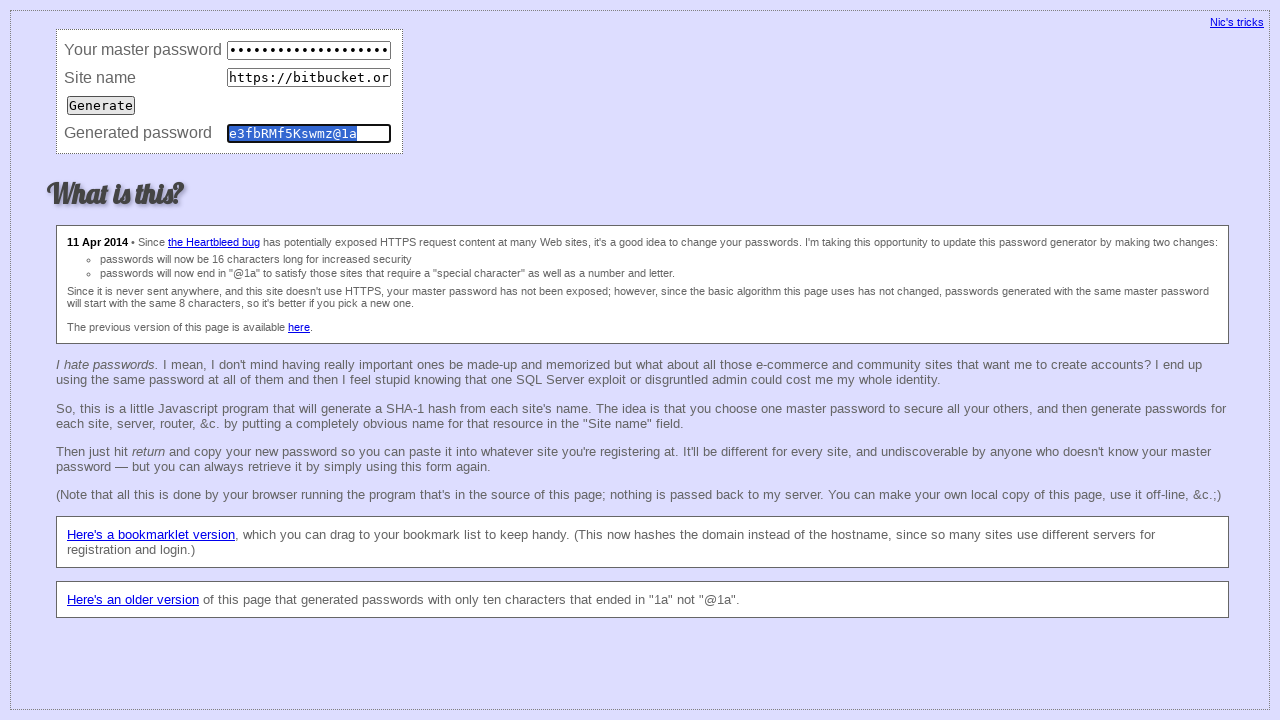

Waited 50ms before clearing fields (iteration 31)
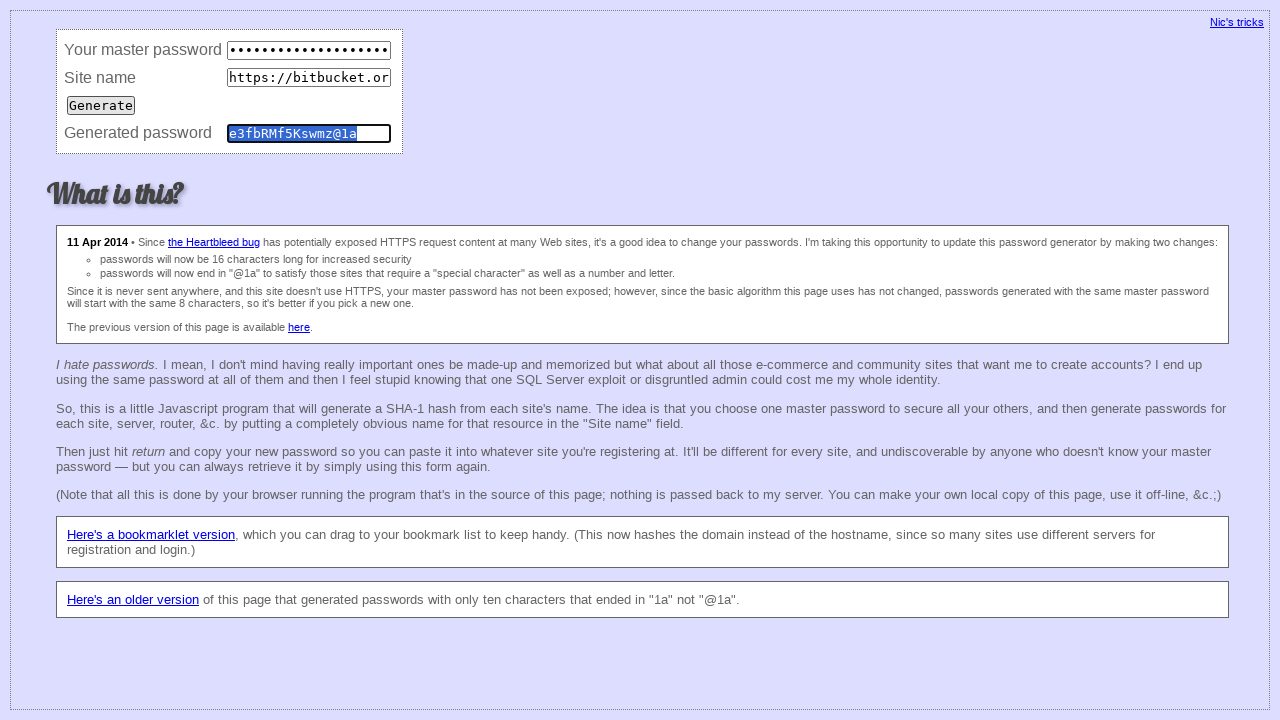

Cleared master password field (iteration 31) on input[name='master']
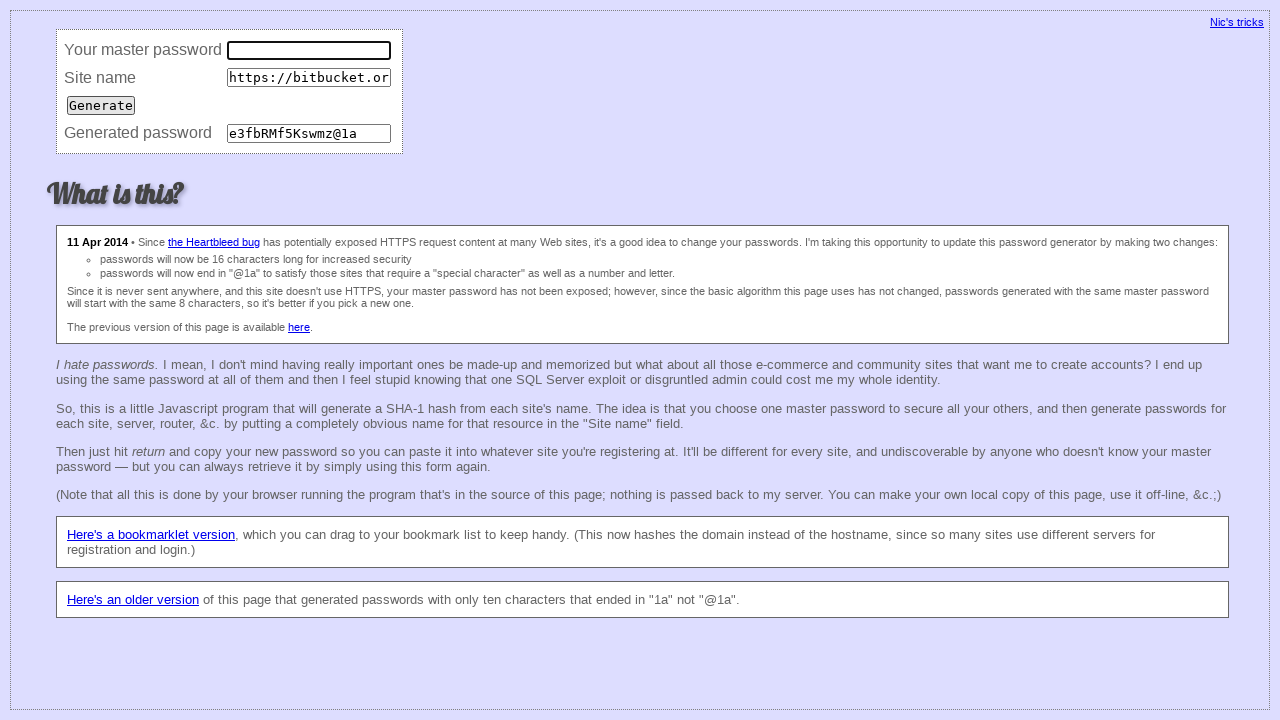

Cleared site URL field (iteration 31) on input[name='site']
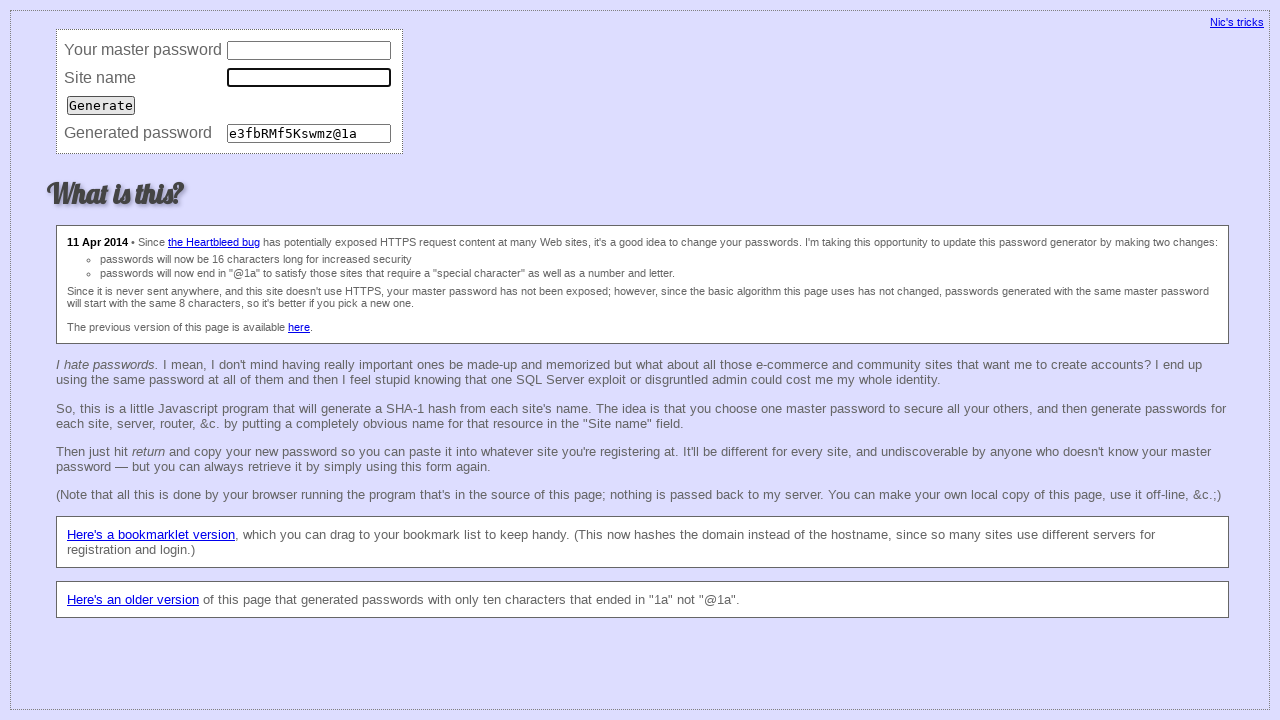

Cleared password field (iteration 31) on input[name='password']
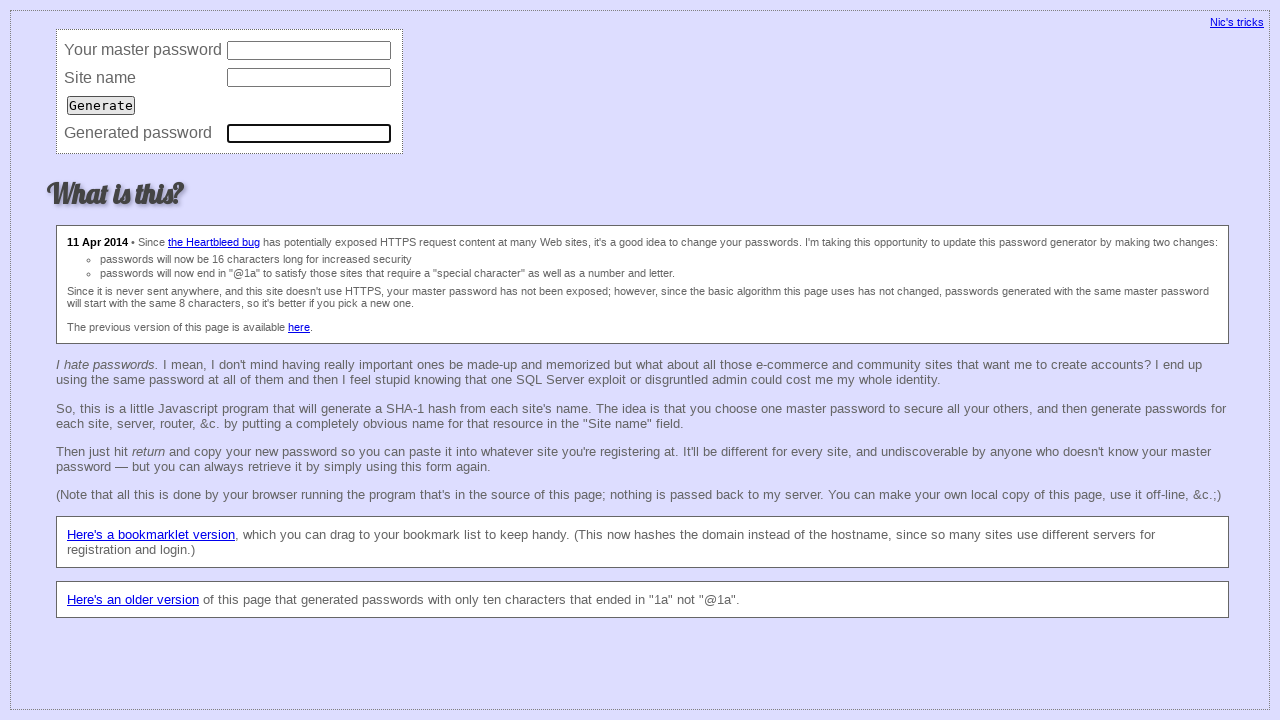

Filled master password field (iteration 32) on input[name='master']
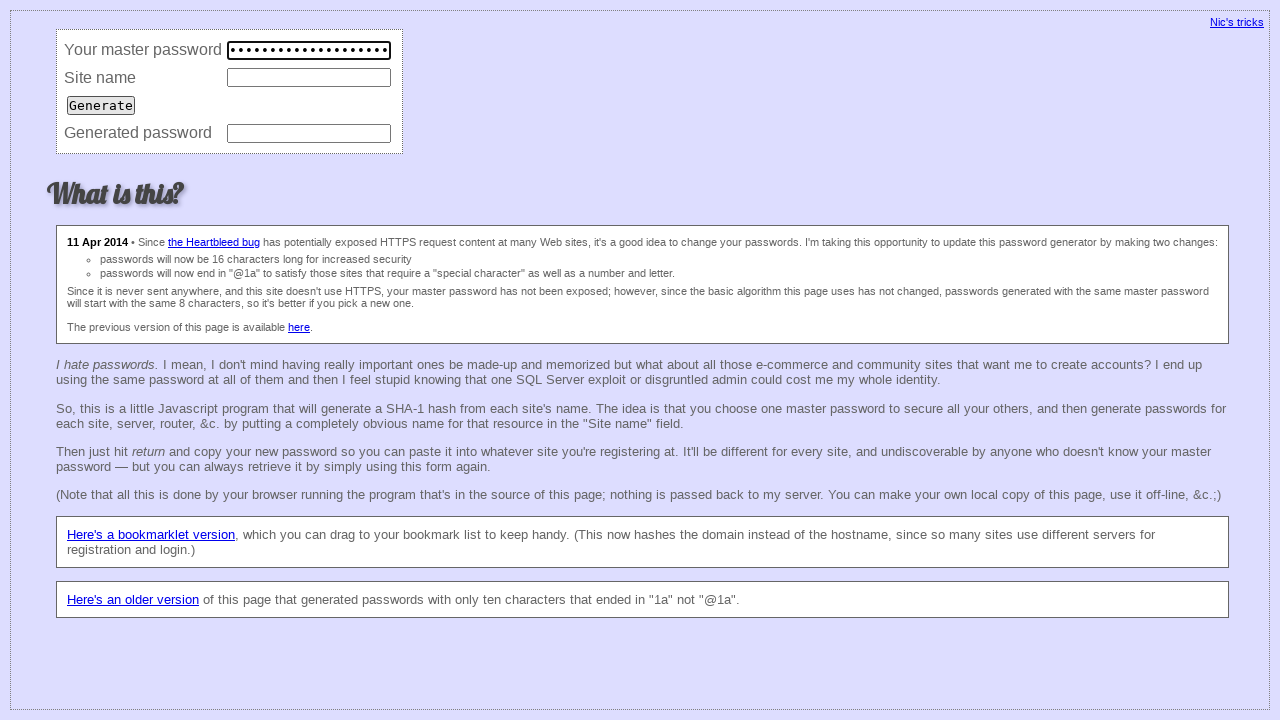

Filled site URL field with 'https://bitbucket.org/' (iteration 32) on input[name='site']
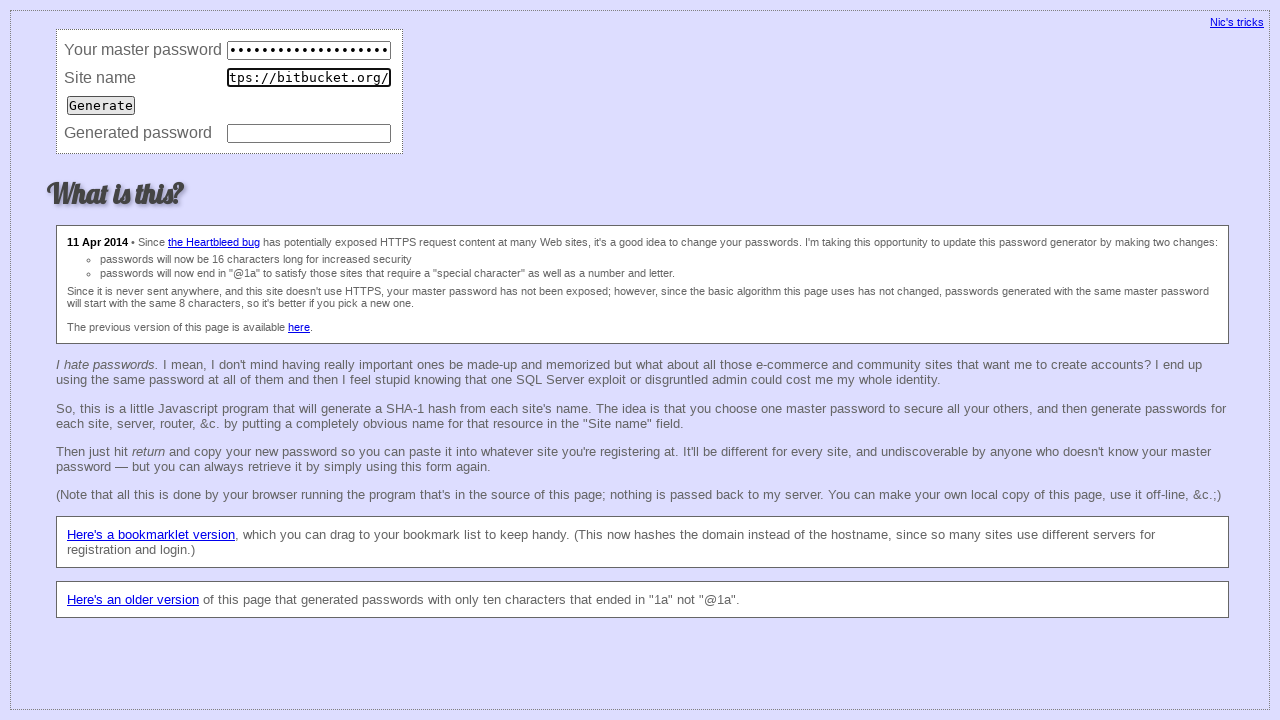

Clicked Generate button (iteration 32) at (101, 105) on input[value='Generate']
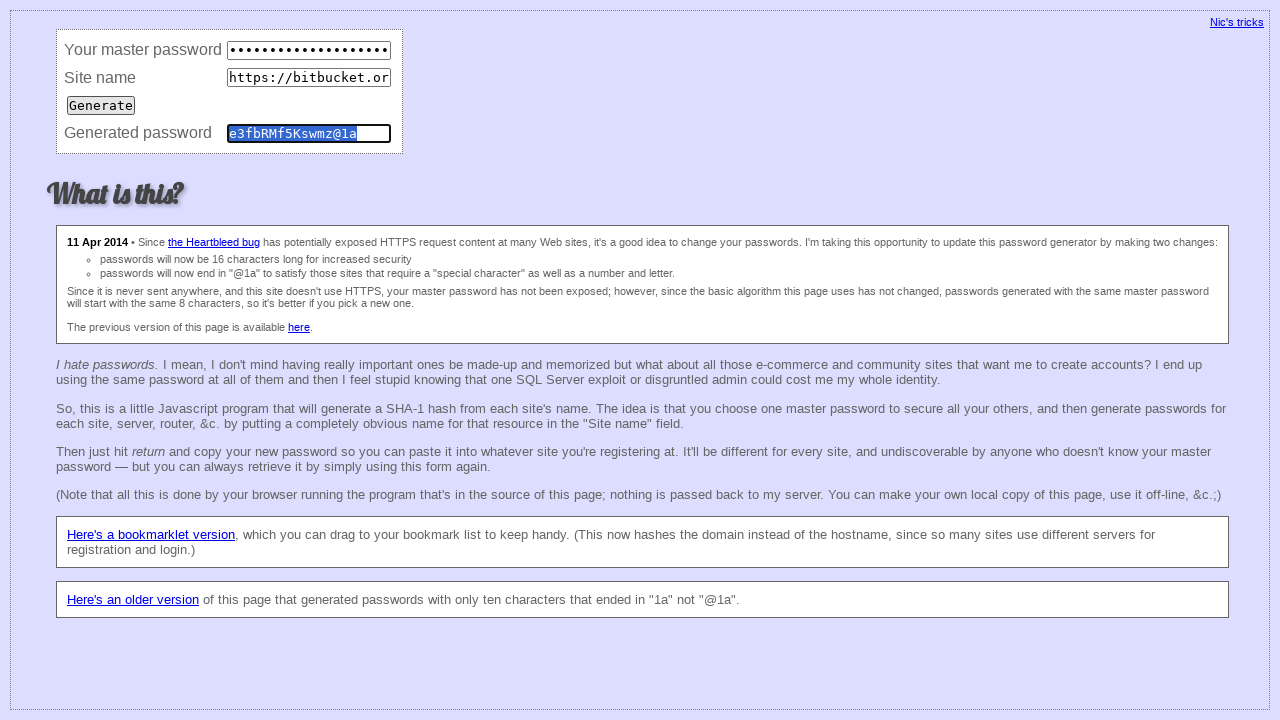

Waited 50ms for password generation (iteration 32)
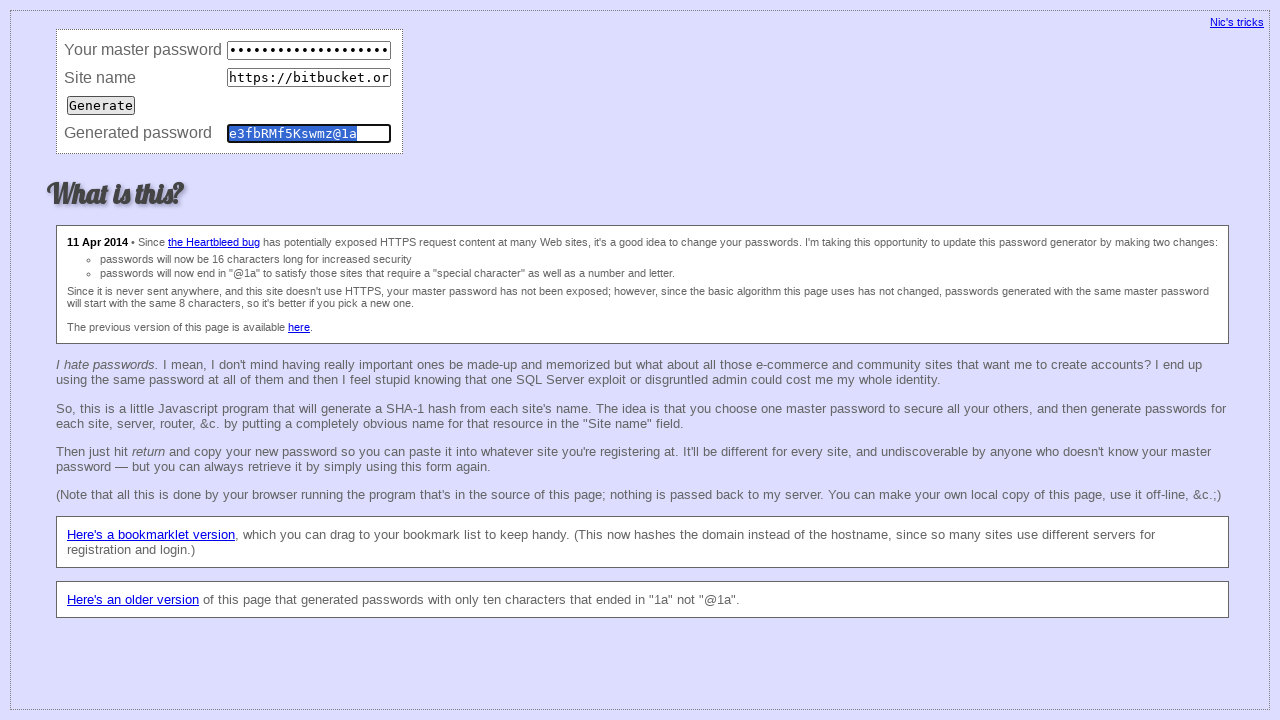

Retrieved generated password value (iteration 32): e3fbRMf5Kswmz@1a
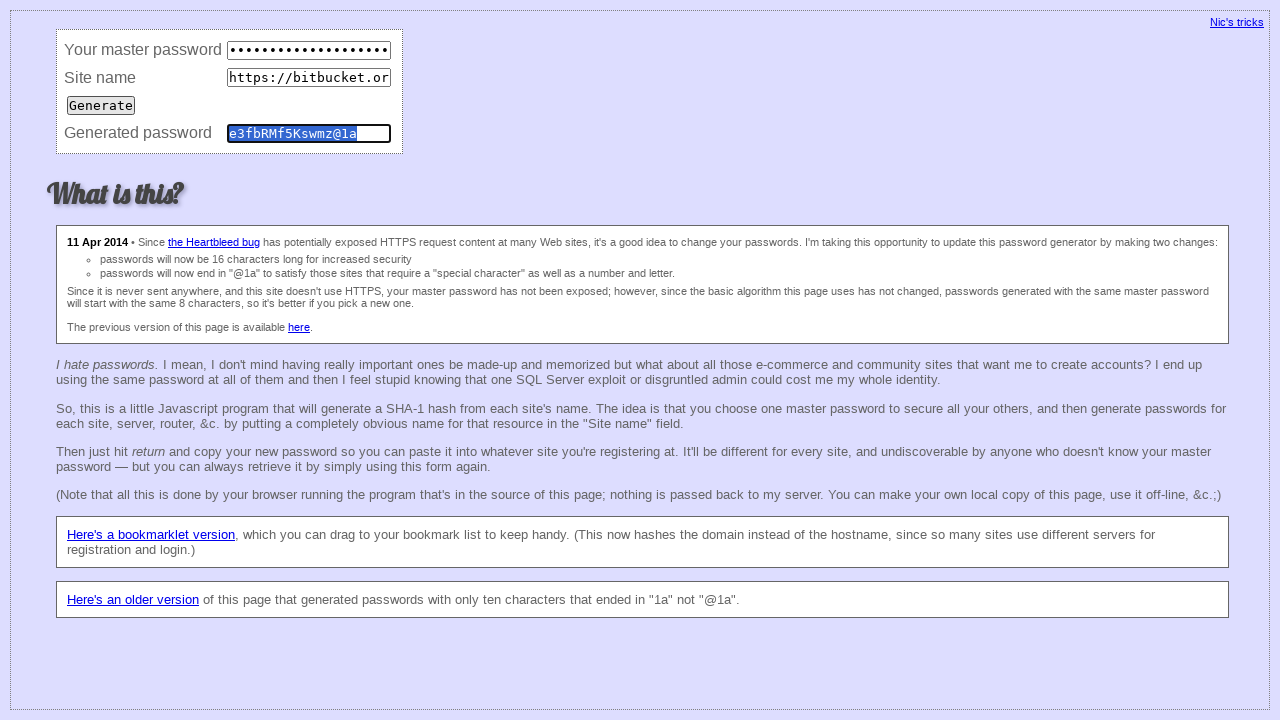

Waited 50ms before clearing fields (iteration 32)
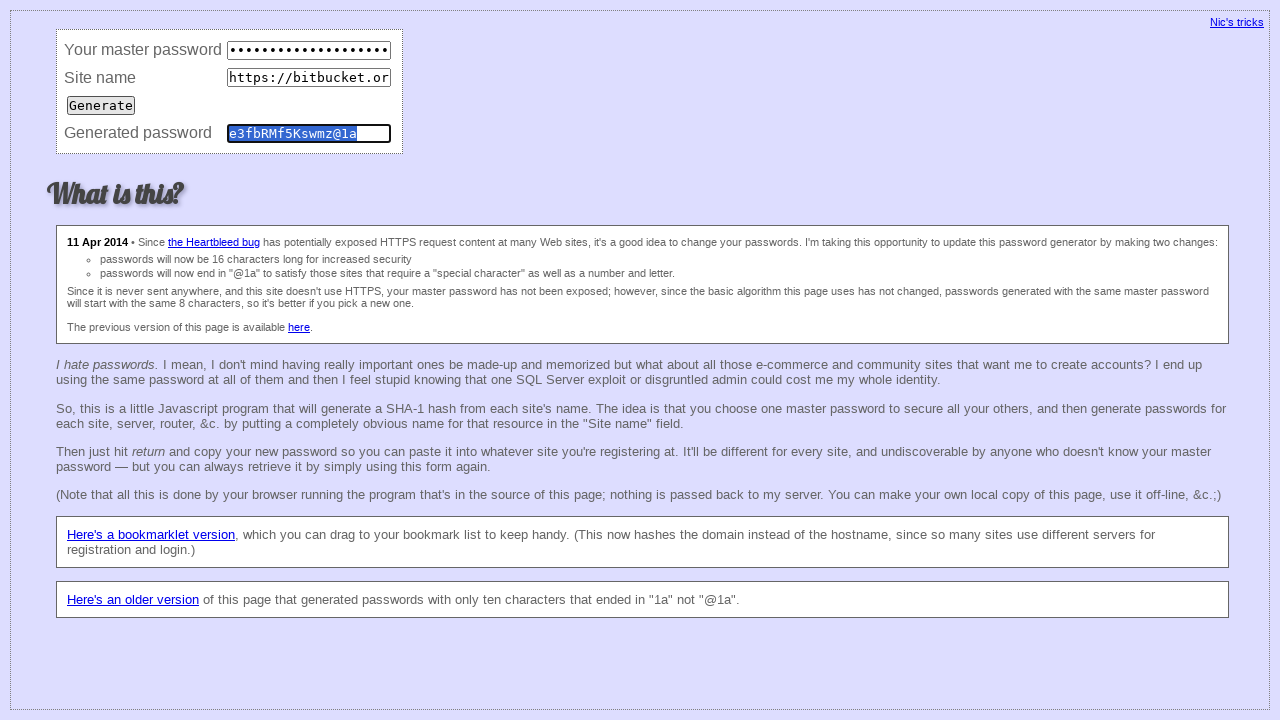

Cleared master password field (iteration 32) on input[name='master']
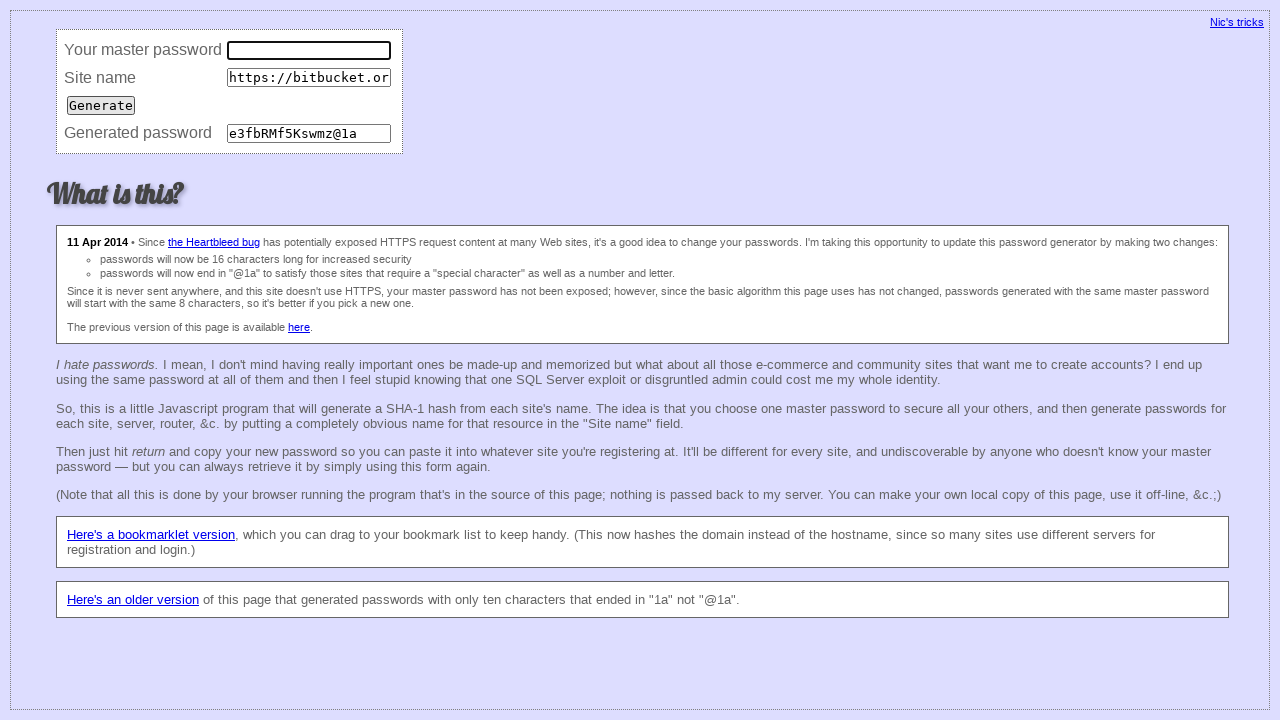

Cleared site URL field (iteration 32) on input[name='site']
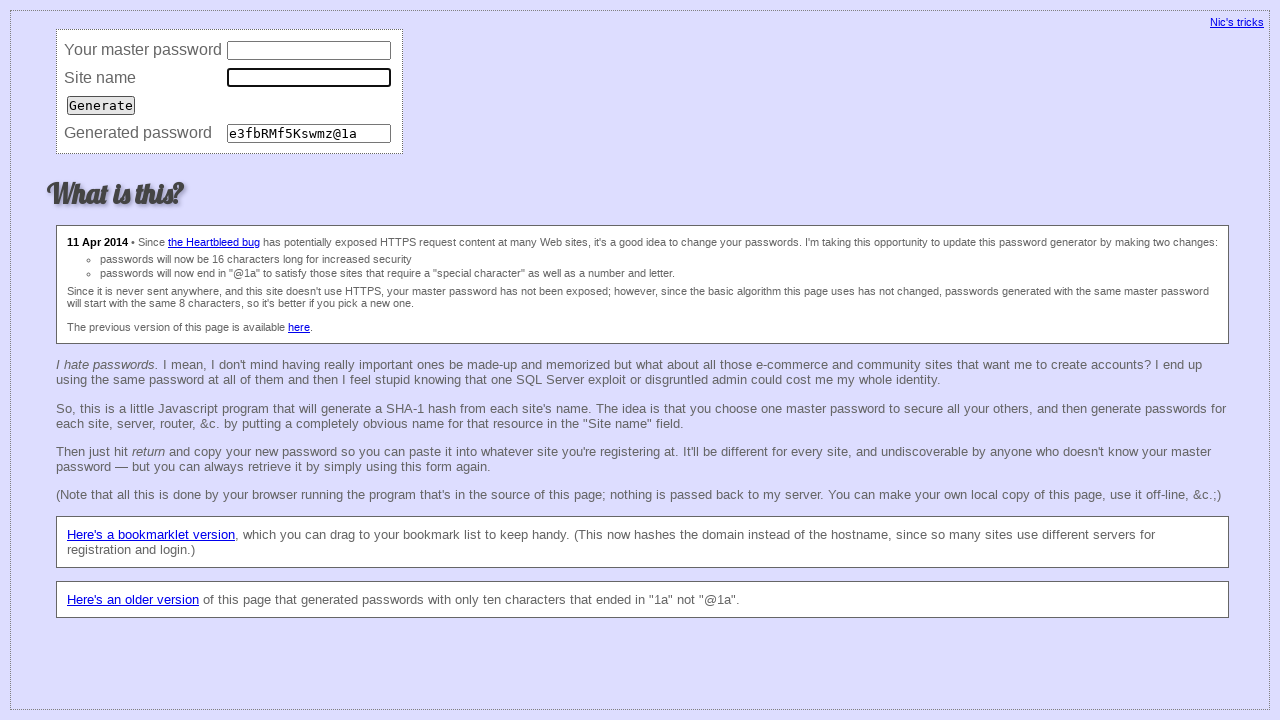

Cleared password field (iteration 32) on input[name='password']
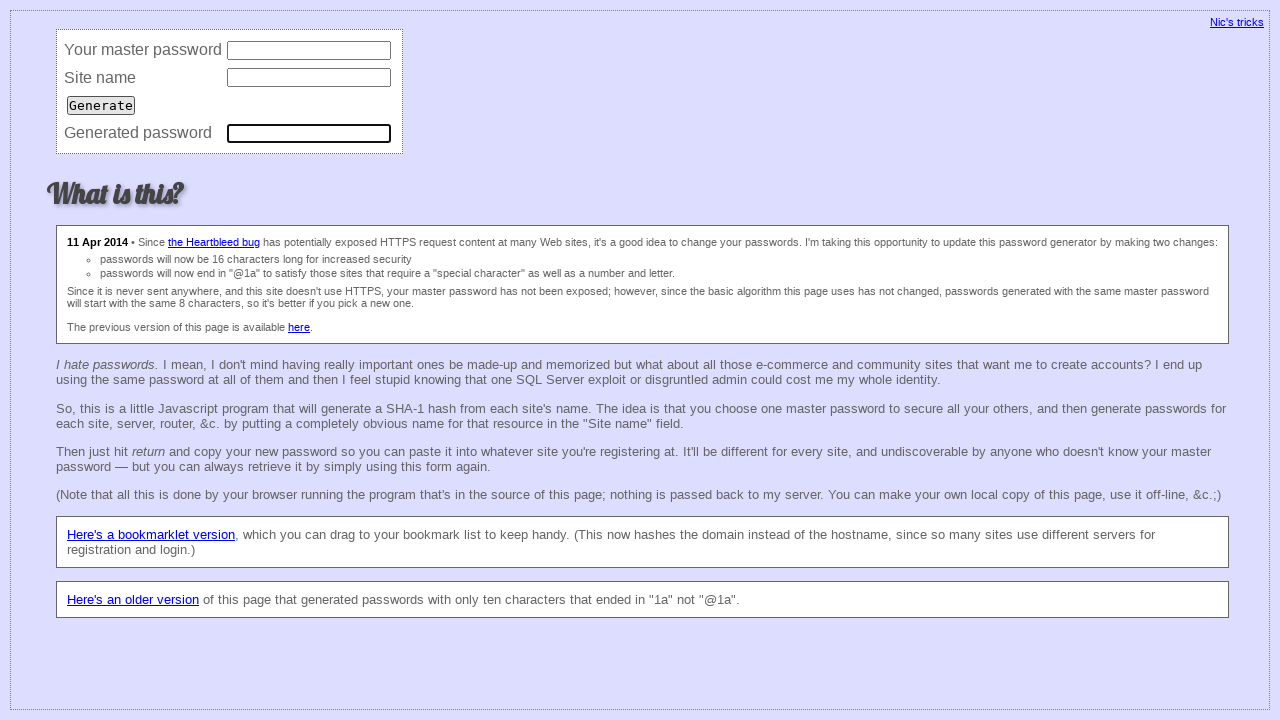

Filled master password field (iteration 33) on input[name='master']
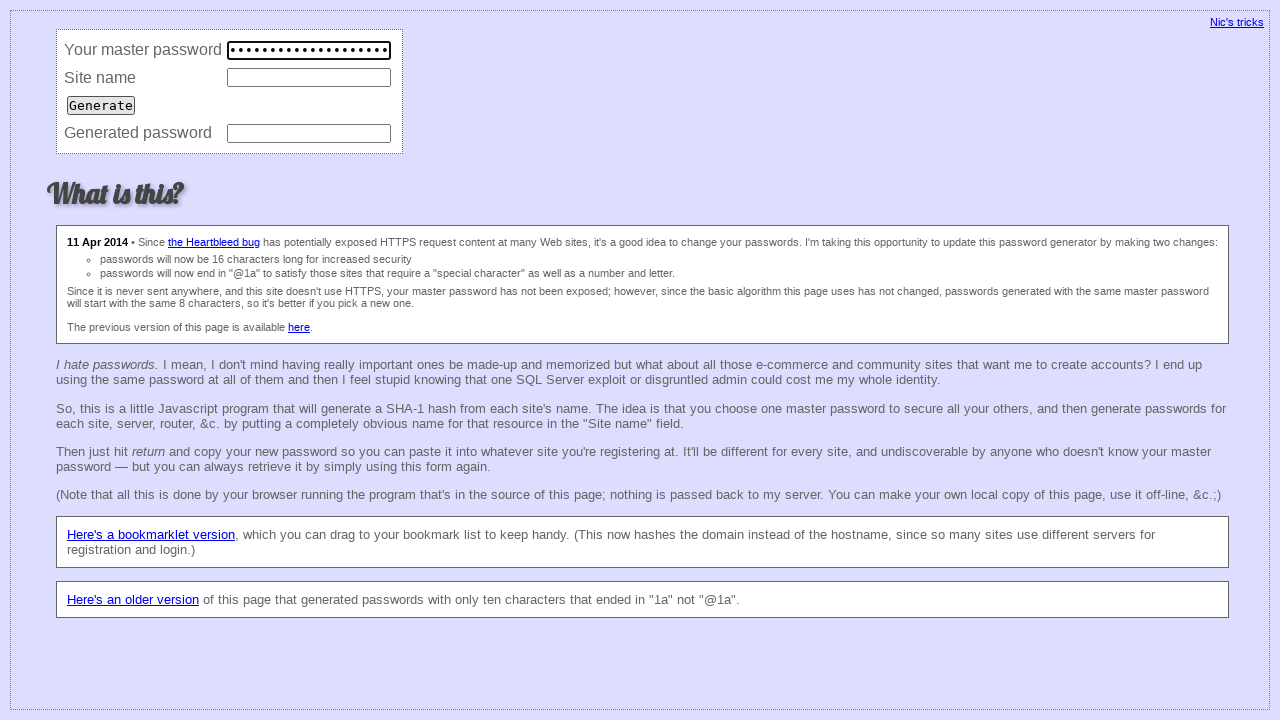

Filled site URL field with 'https://bitbucket.org/' (iteration 33) on input[name='site']
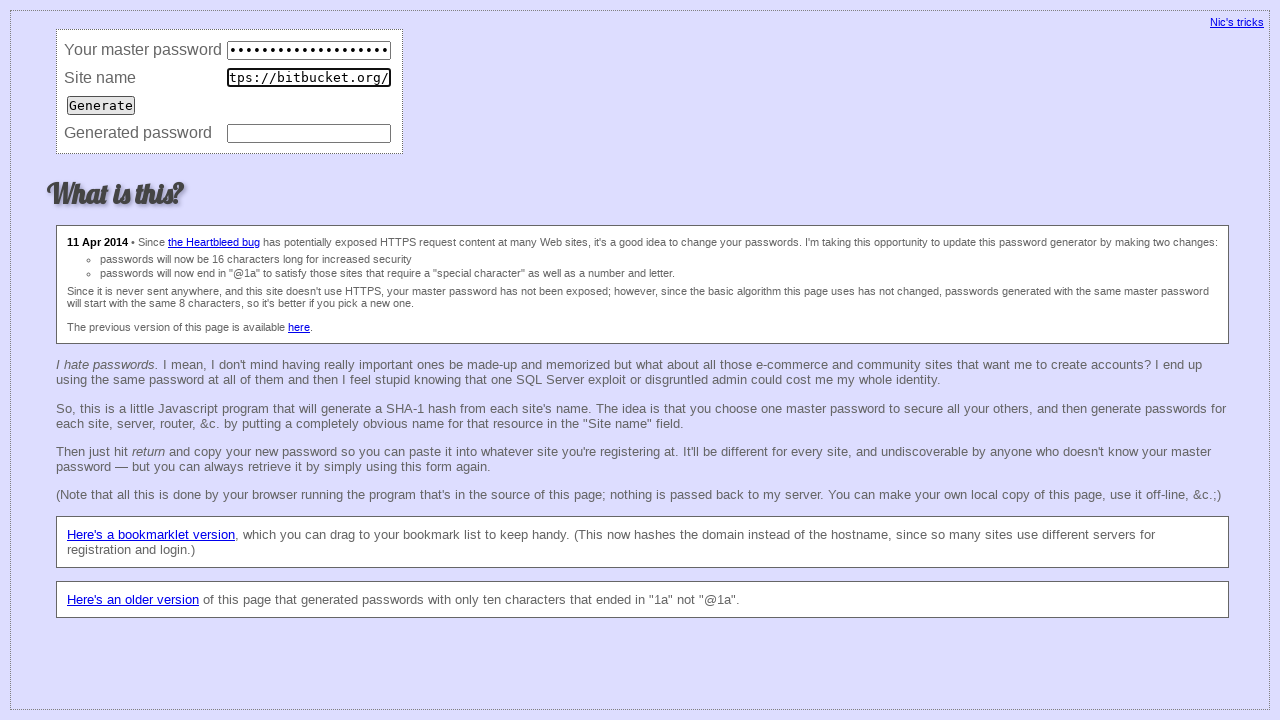

Clicked Generate button (iteration 33) at (101, 105) on input[value='Generate']
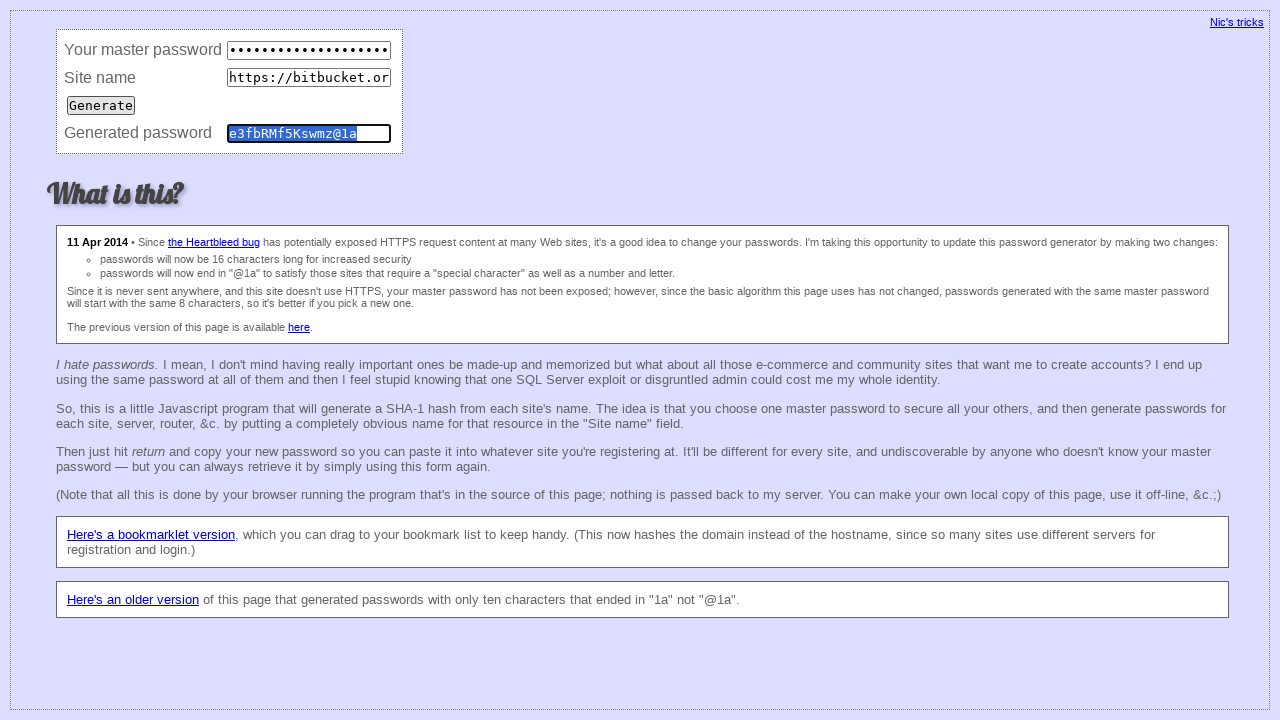

Waited 50ms for password generation (iteration 33)
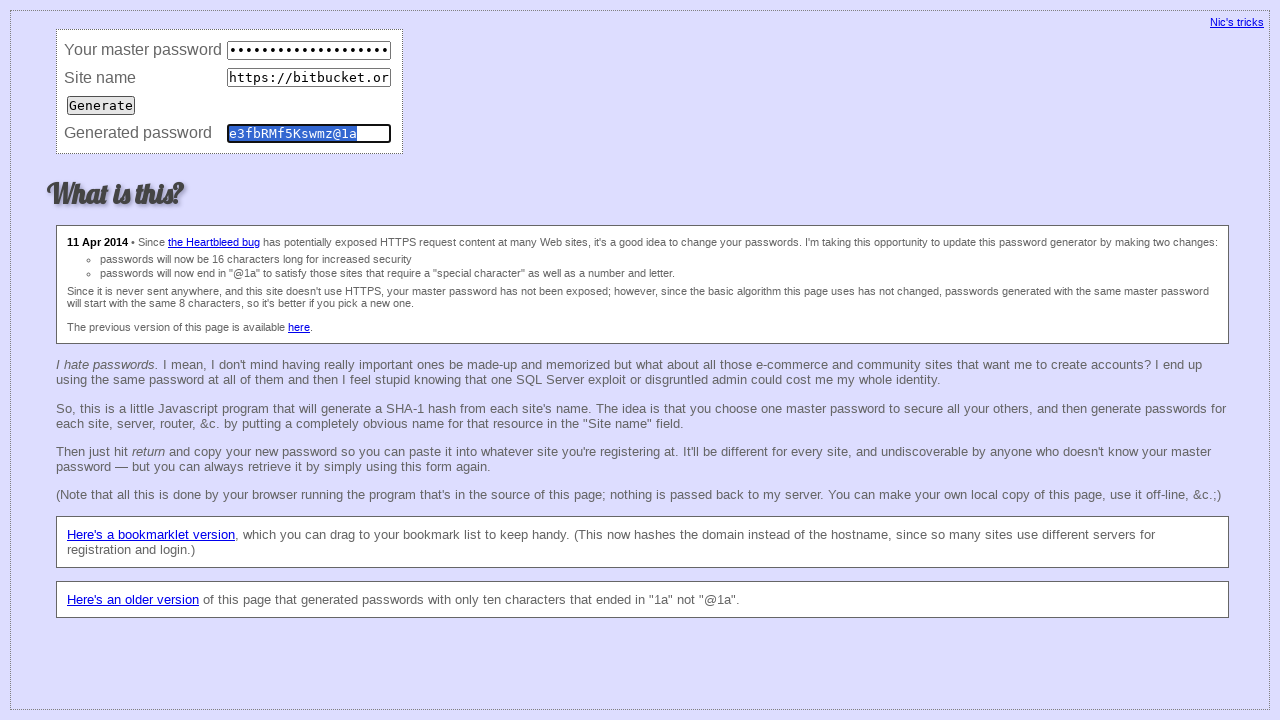

Retrieved generated password value (iteration 33): e3fbRMf5Kswmz@1a
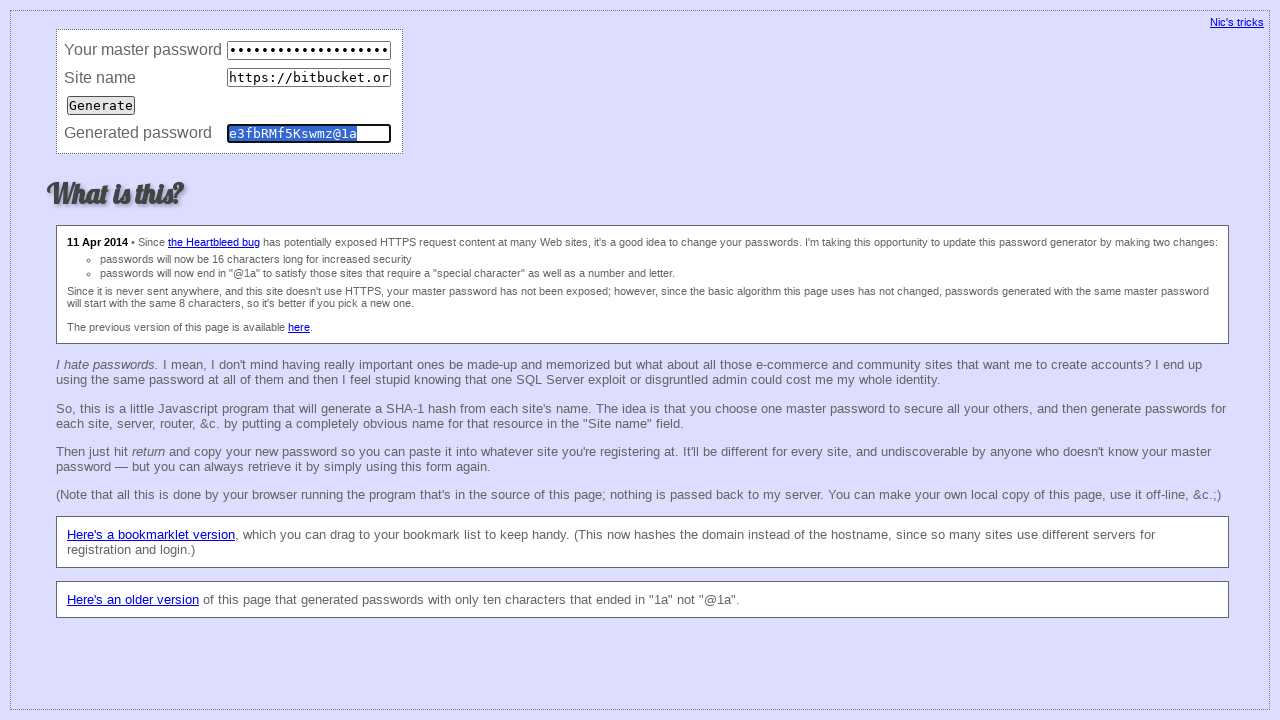

Waited 50ms before clearing fields (iteration 33)
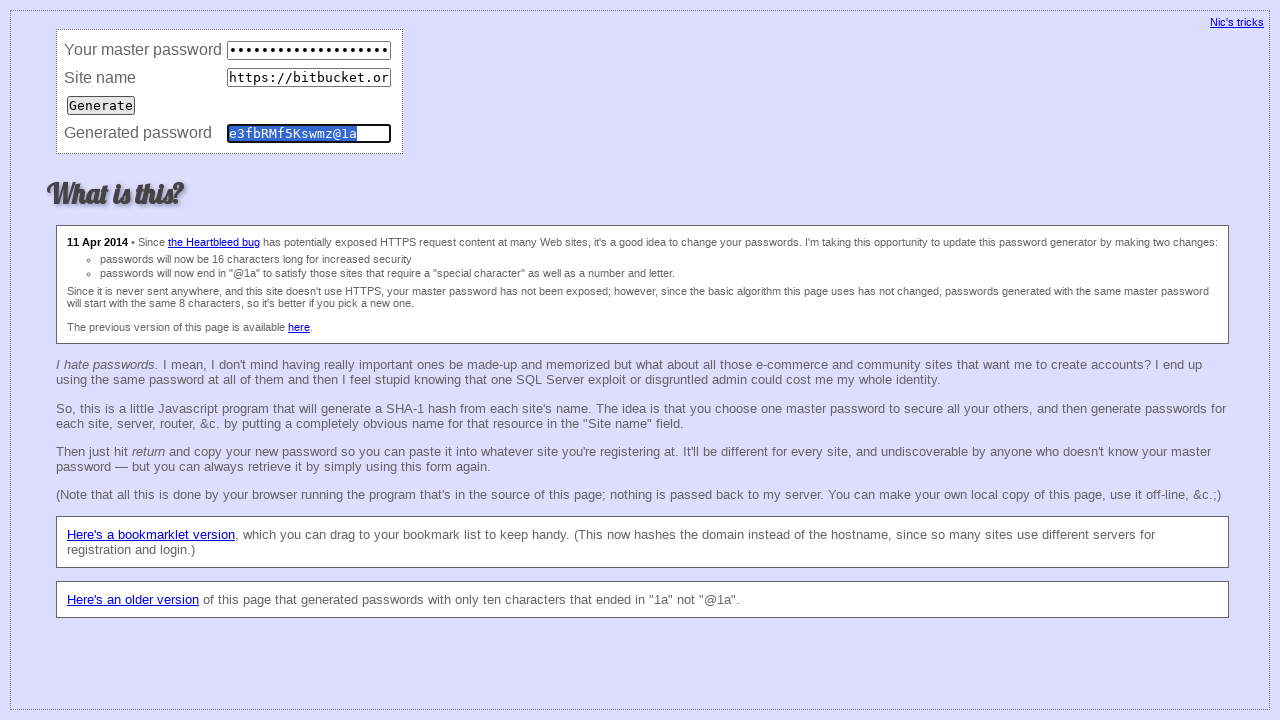

Cleared master password field (iteration 33) on input[name='master']
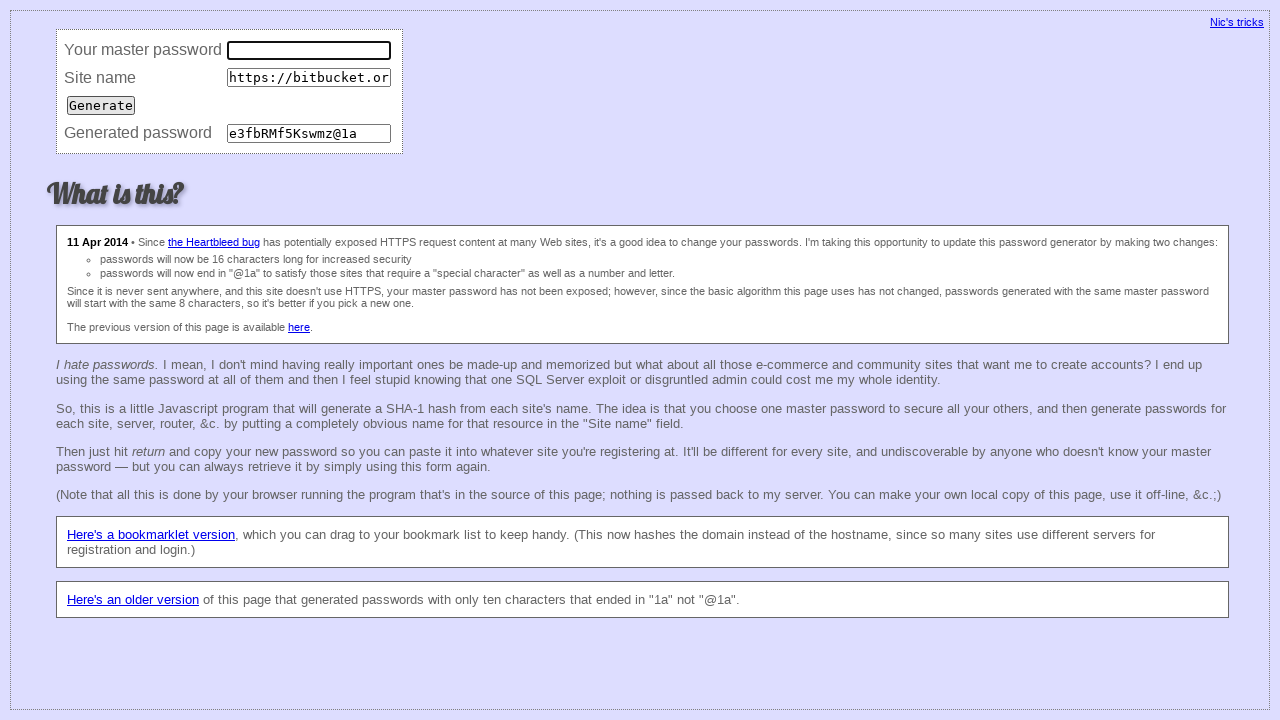

Cleared site URL field (iteration 33) on input[name='site']
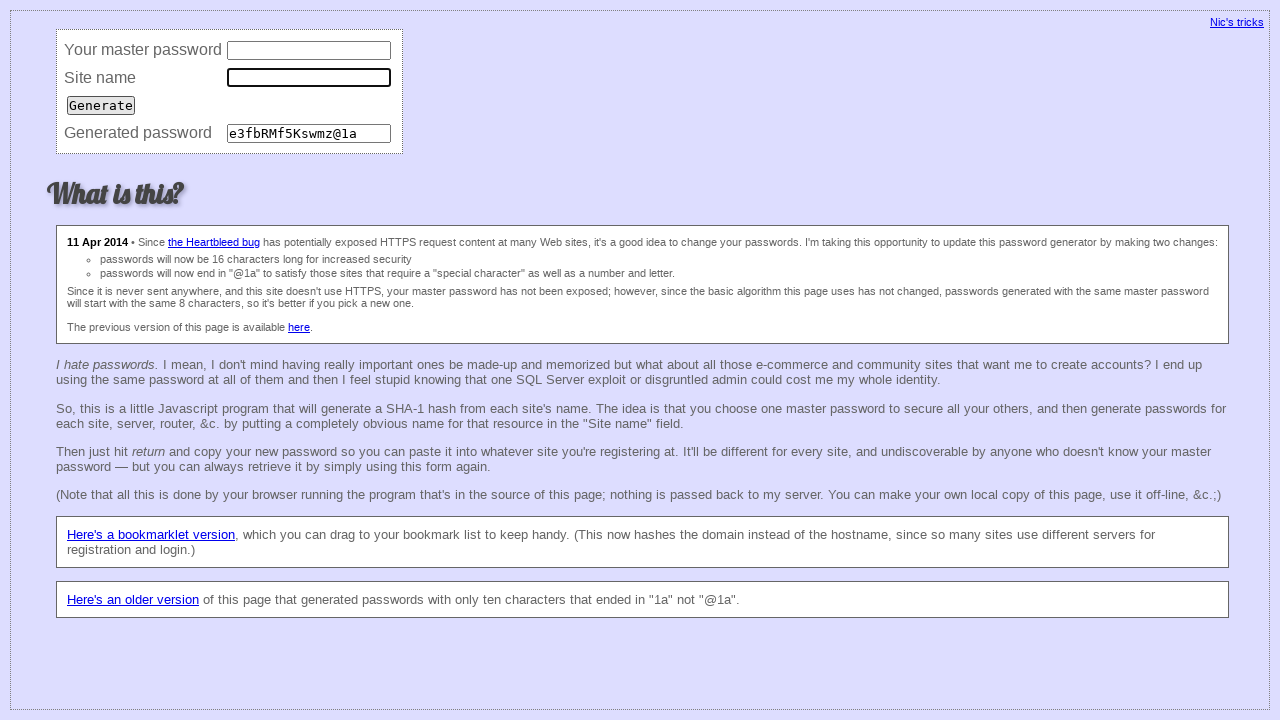

Cleared password field (iteration 33) on input[name='password']
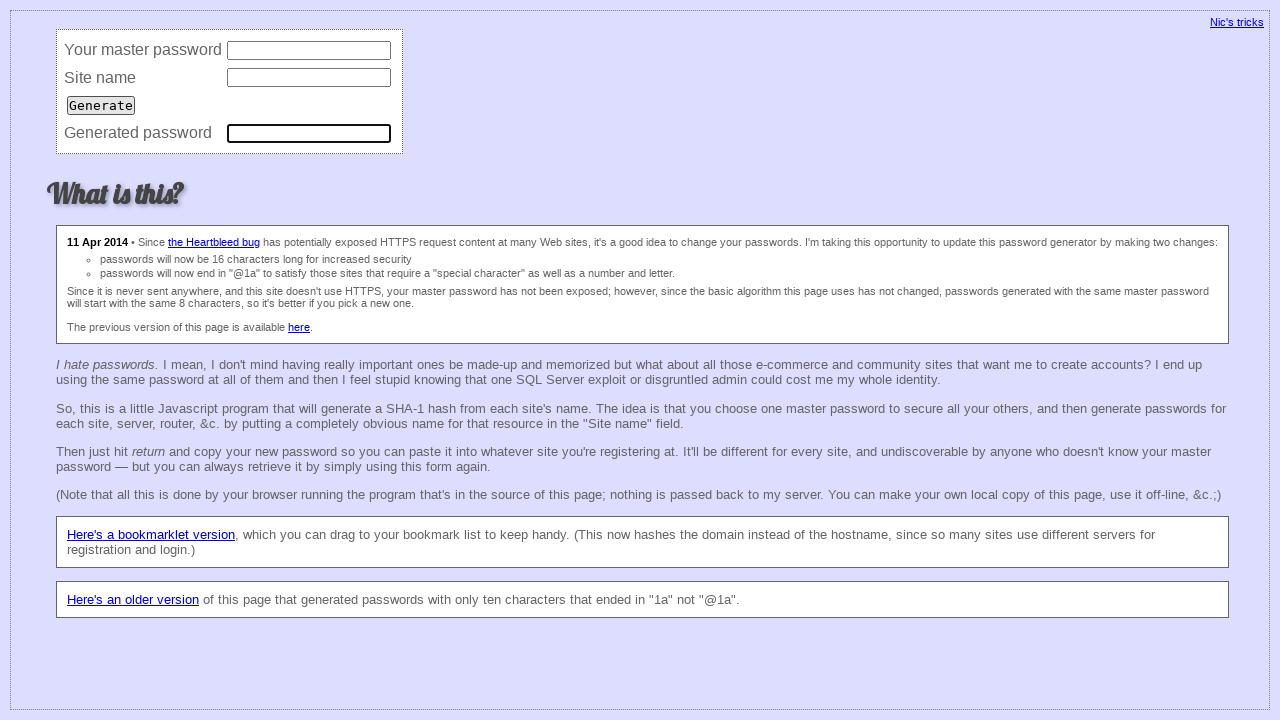

Filled master password field (iteration 34) on input[name='master']
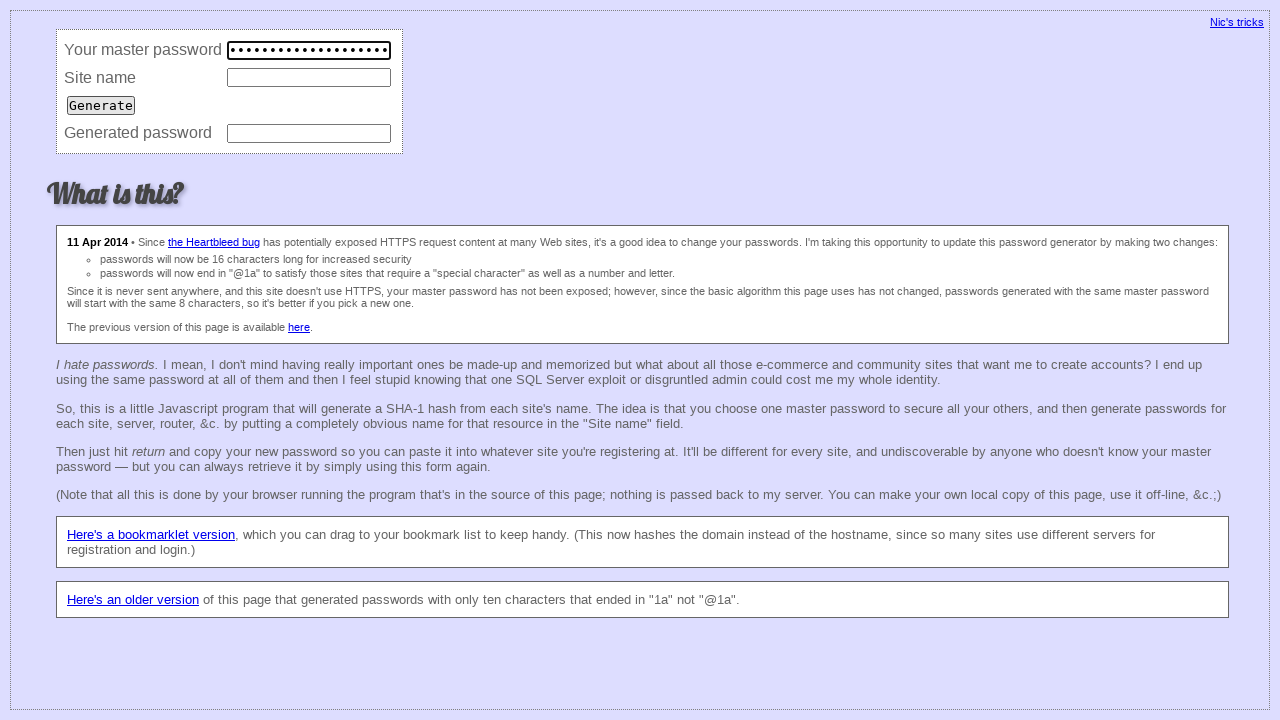

Filled site URL field with 'https://bitbucket.org/' (iteration 34) on input[name='site']
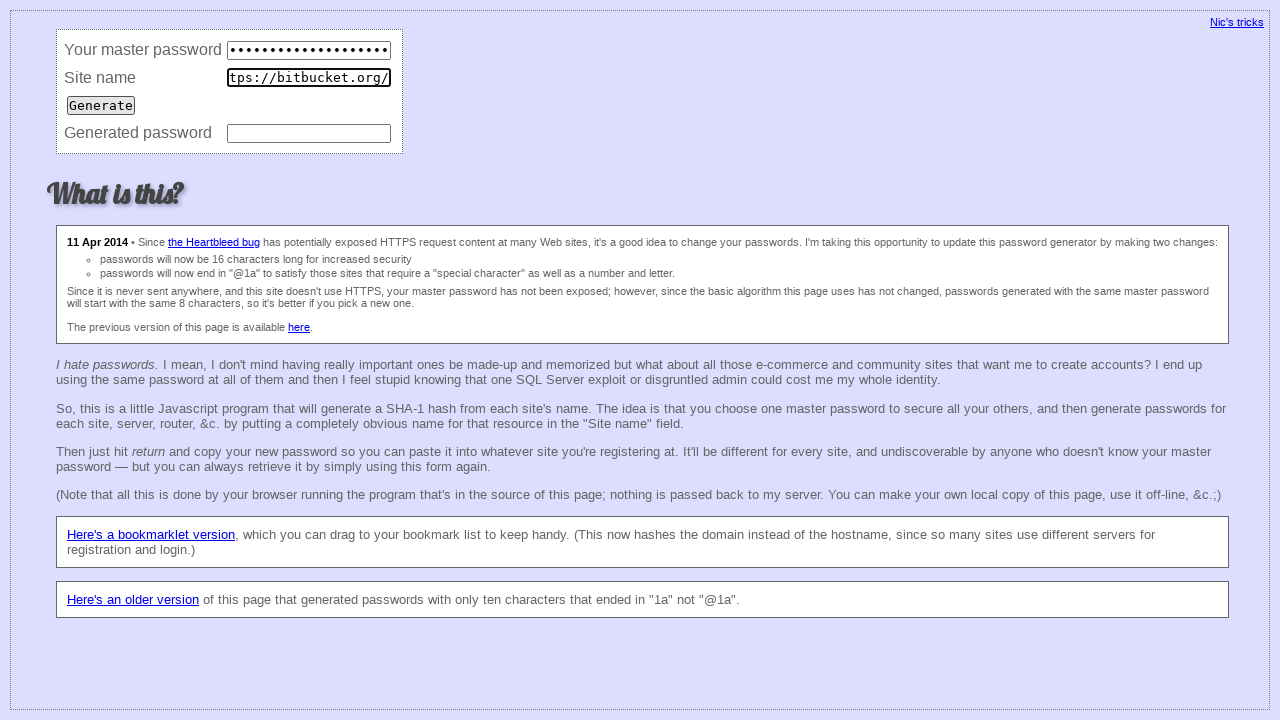

Clicked Generate button (iteration 34) at (101, 105) on input[value='Generate']
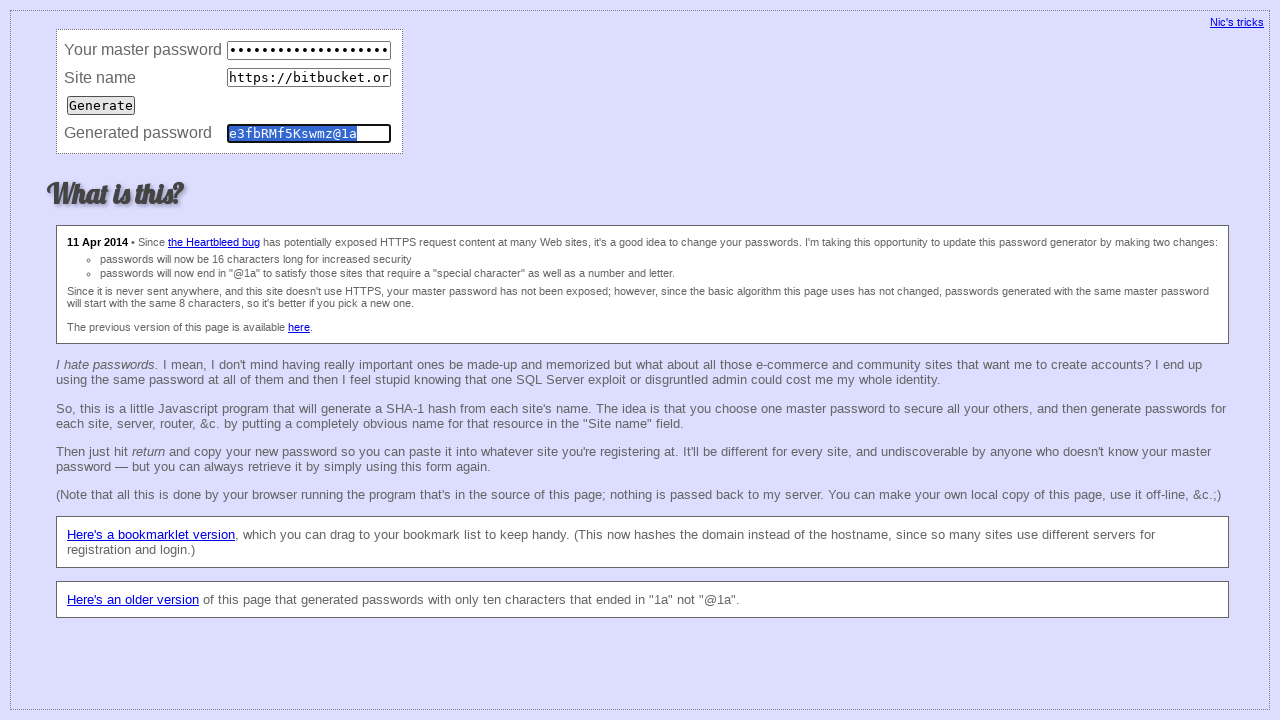

Waited 50ms for password generation (iteration 34)
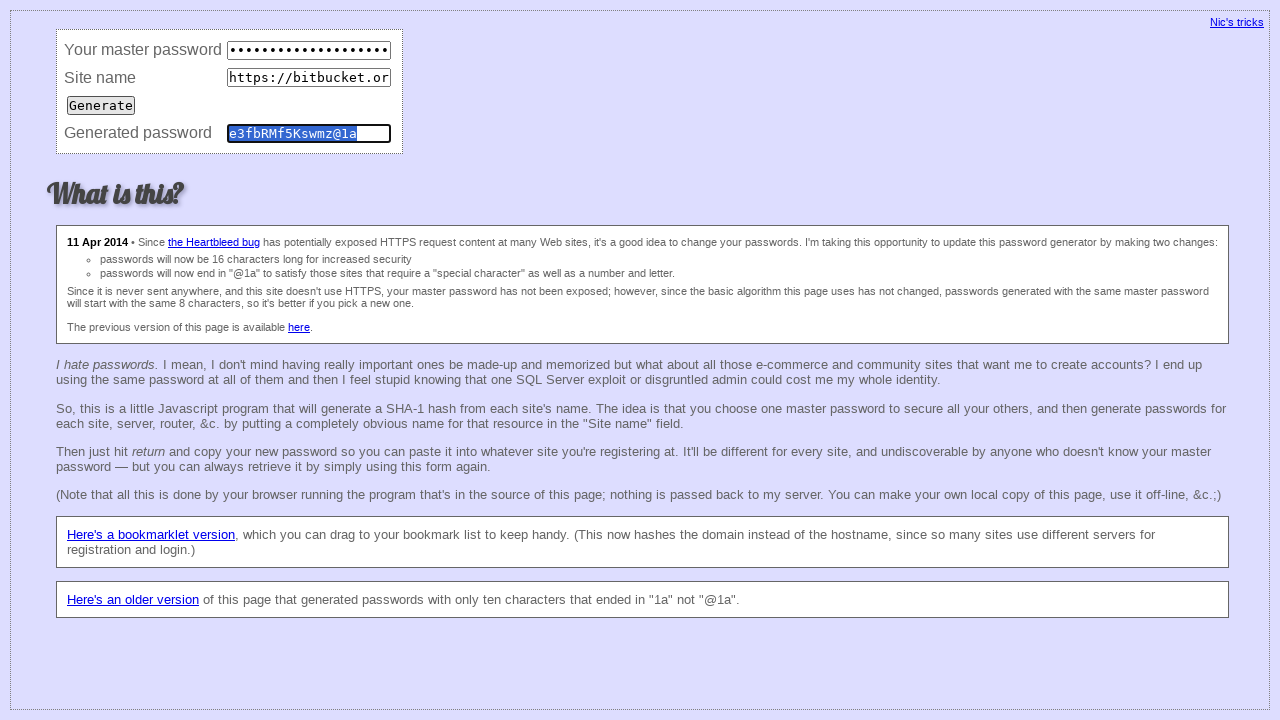

Retrieved generated password value (iteration 34): e3fbRMf5Kswmz@1a
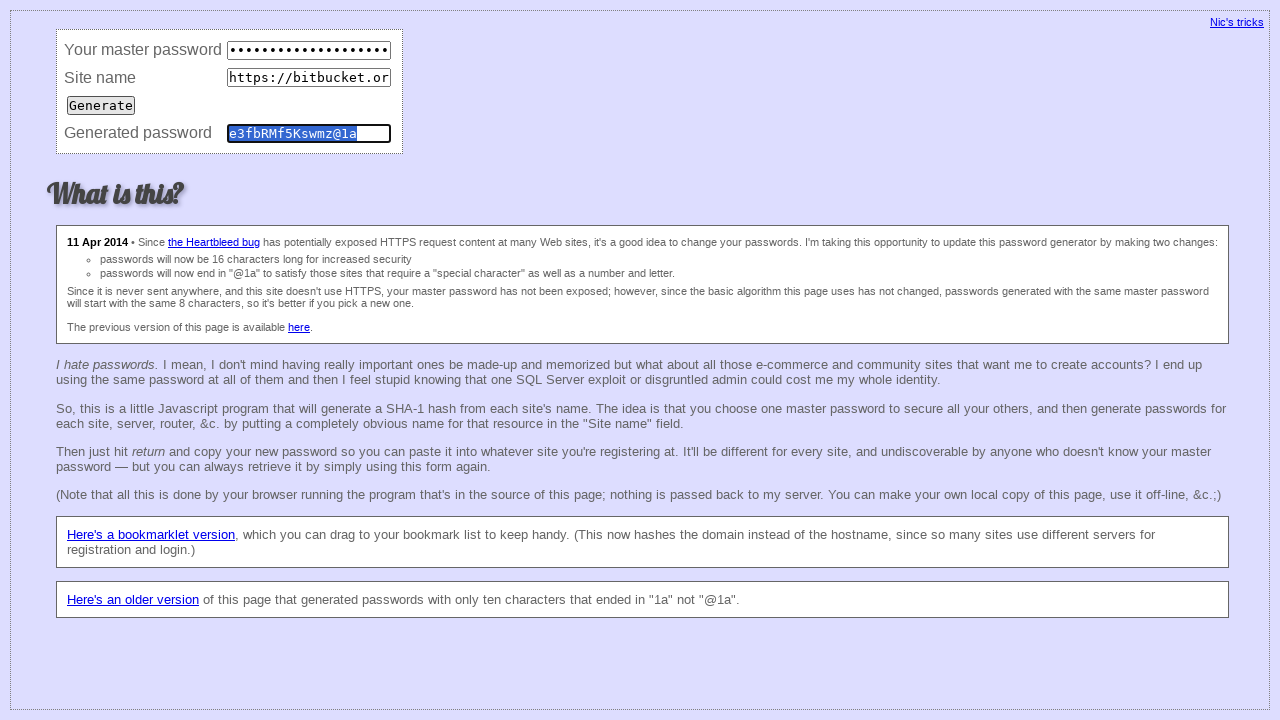

Waited 50ms before clearing fields (iteration 34)
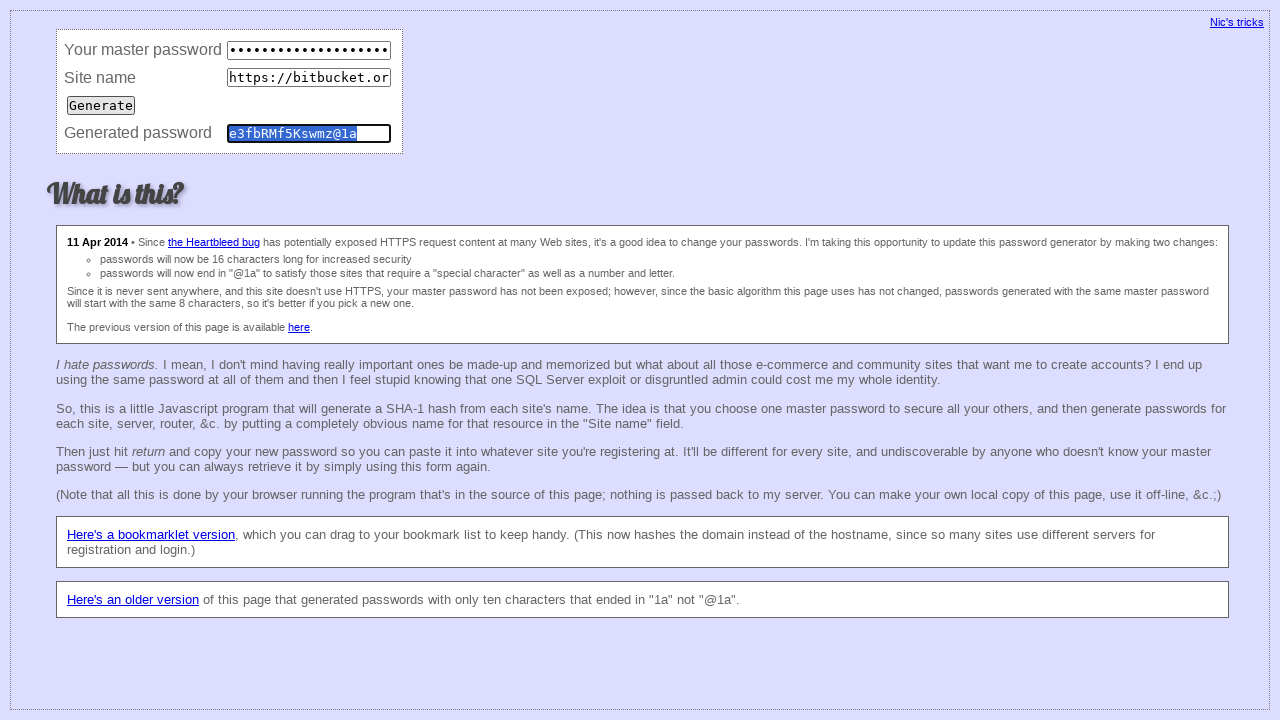

Cleared master password field (iteration 34) on input[name='master']
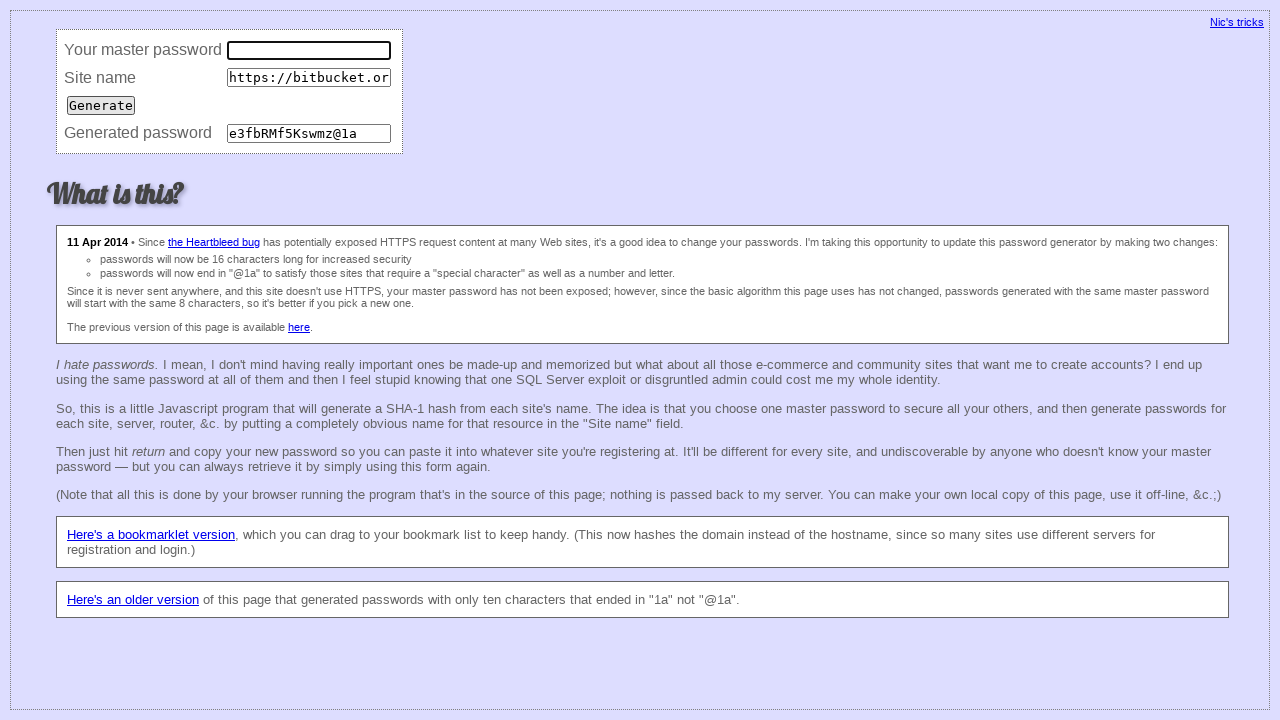

Cleared site URL field (iteration 34) on input[name='site']
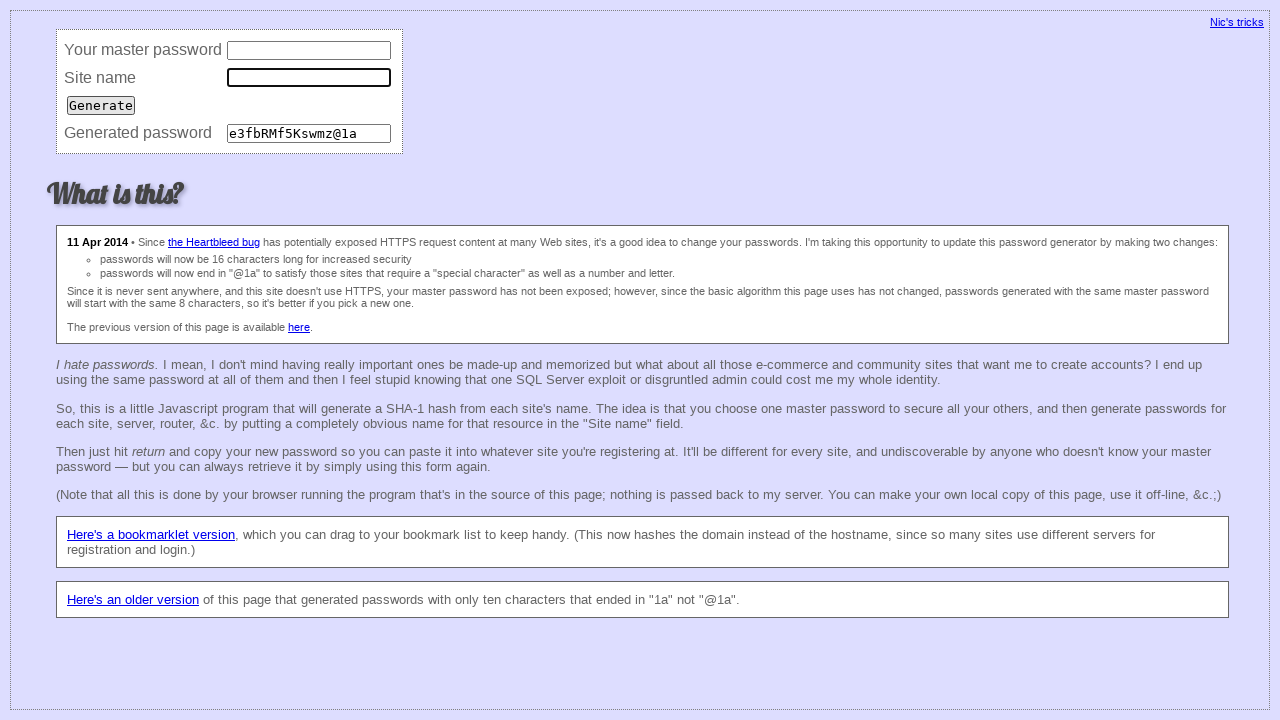

Cleared password field (iteration 34) on input[name='password']
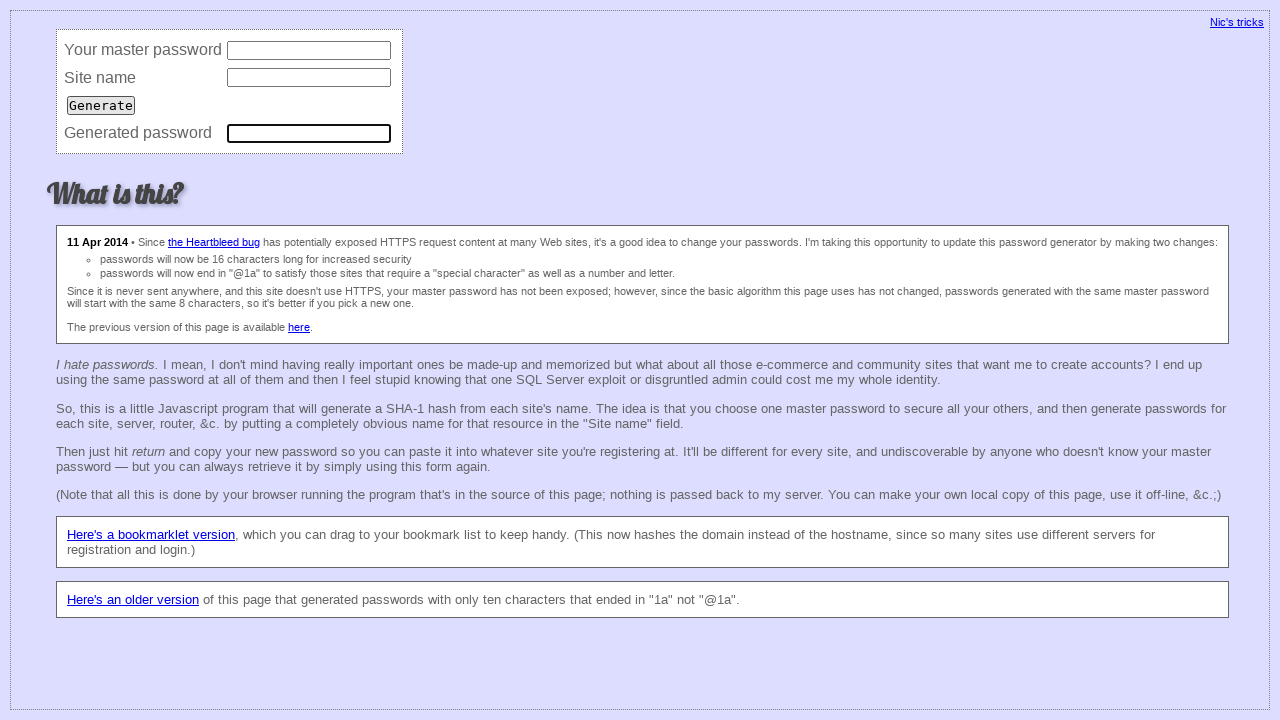

Filled master password field (iteration 35) on input[name='master']
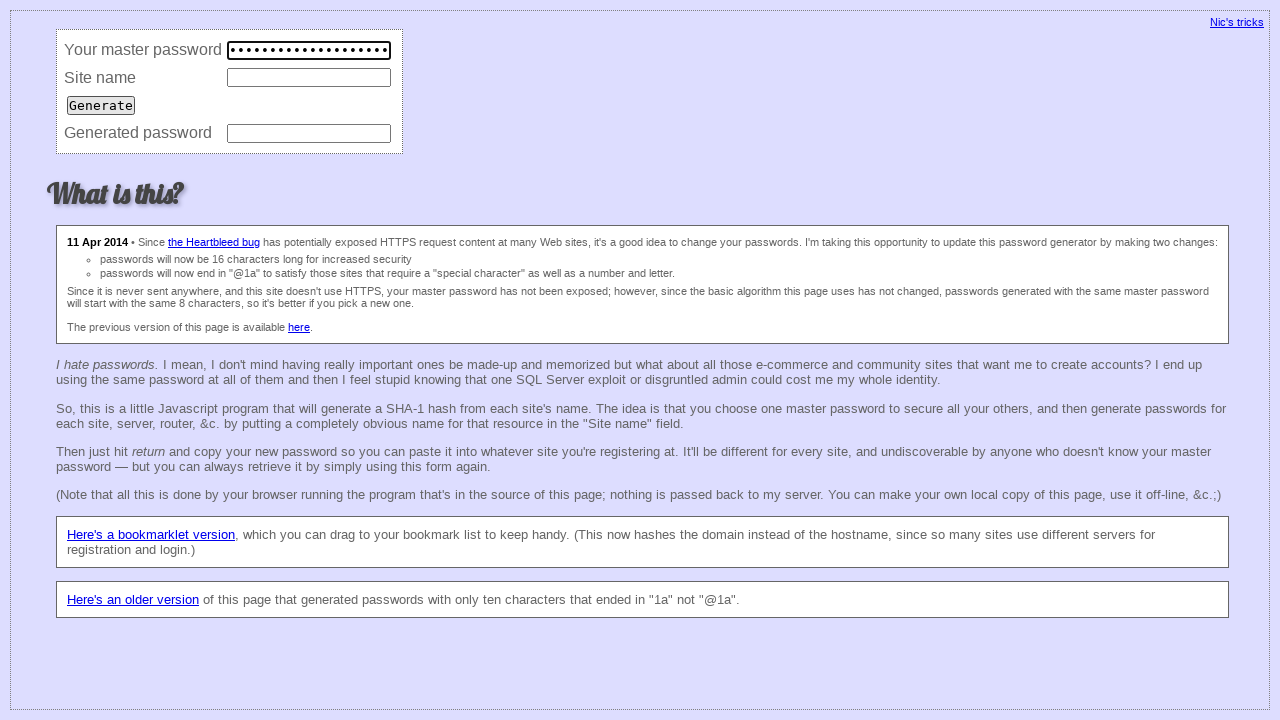

Filled site URL field with 'https://bitbucket.org/' (iteration 35) on input[name='site']
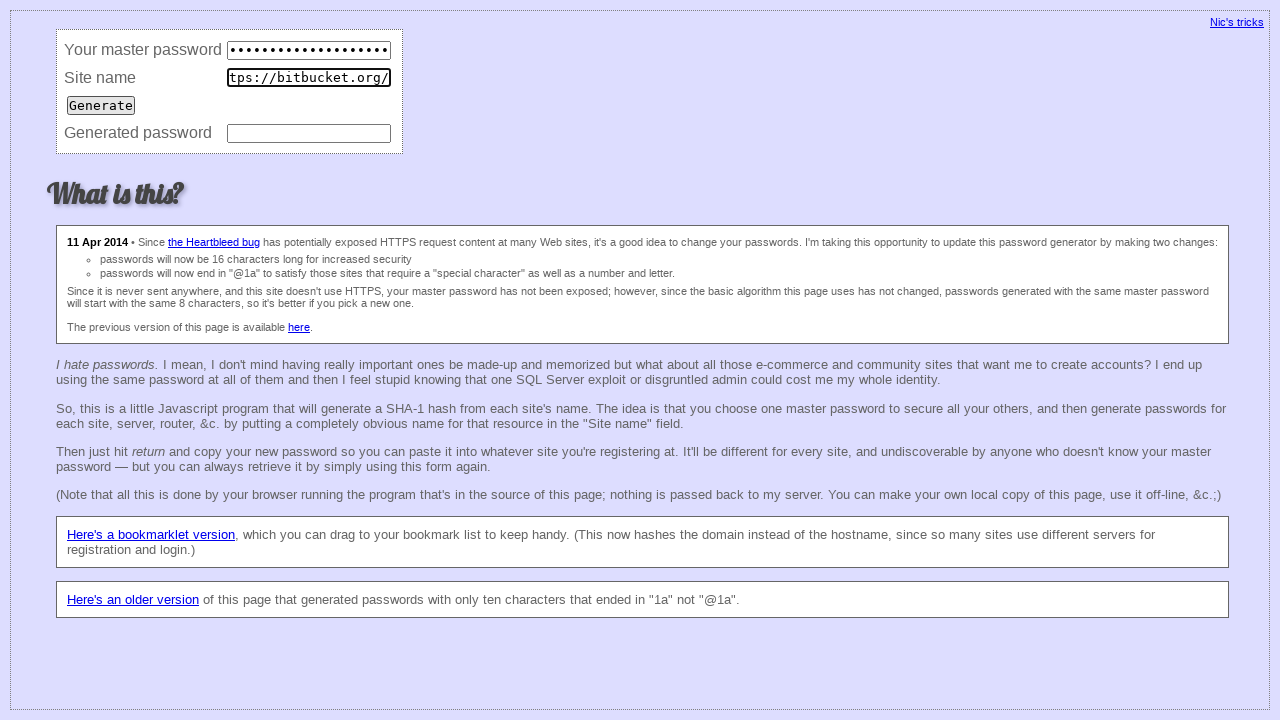

Clicked Generate button (iteration 35) at (101, 105) on input[value='Generate']
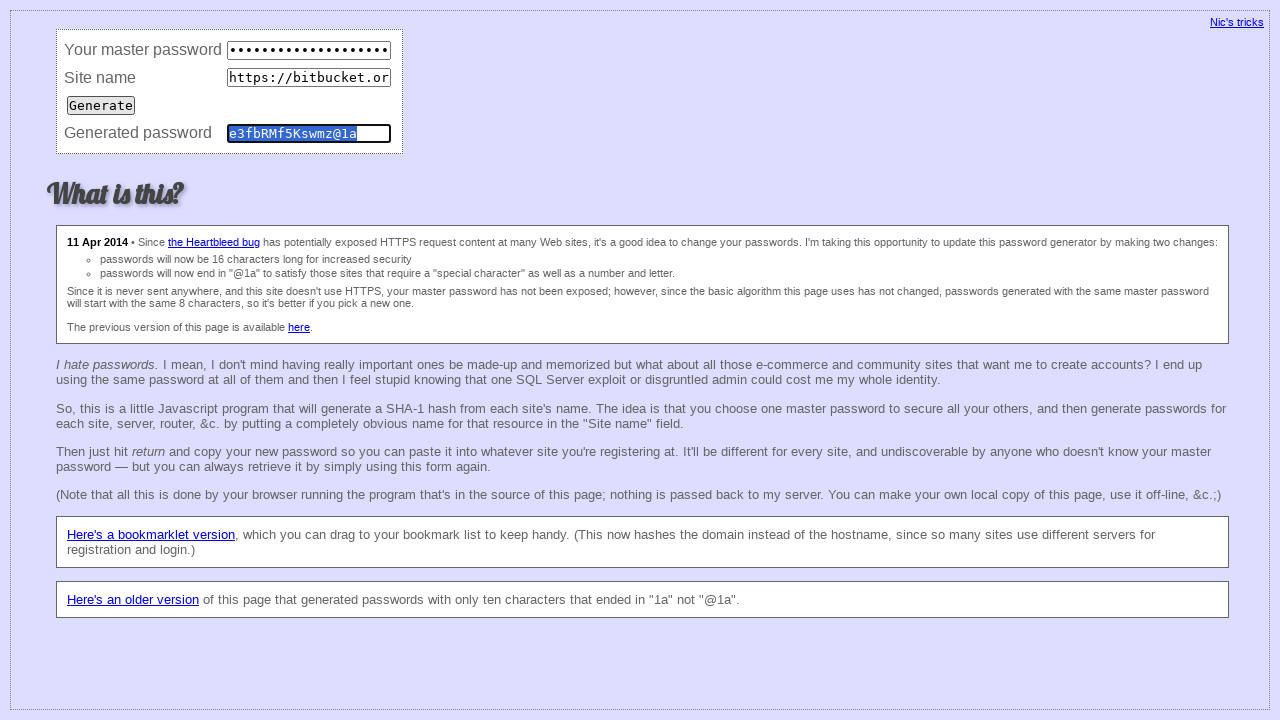

Waited 50ms for password generation (iteration 35)
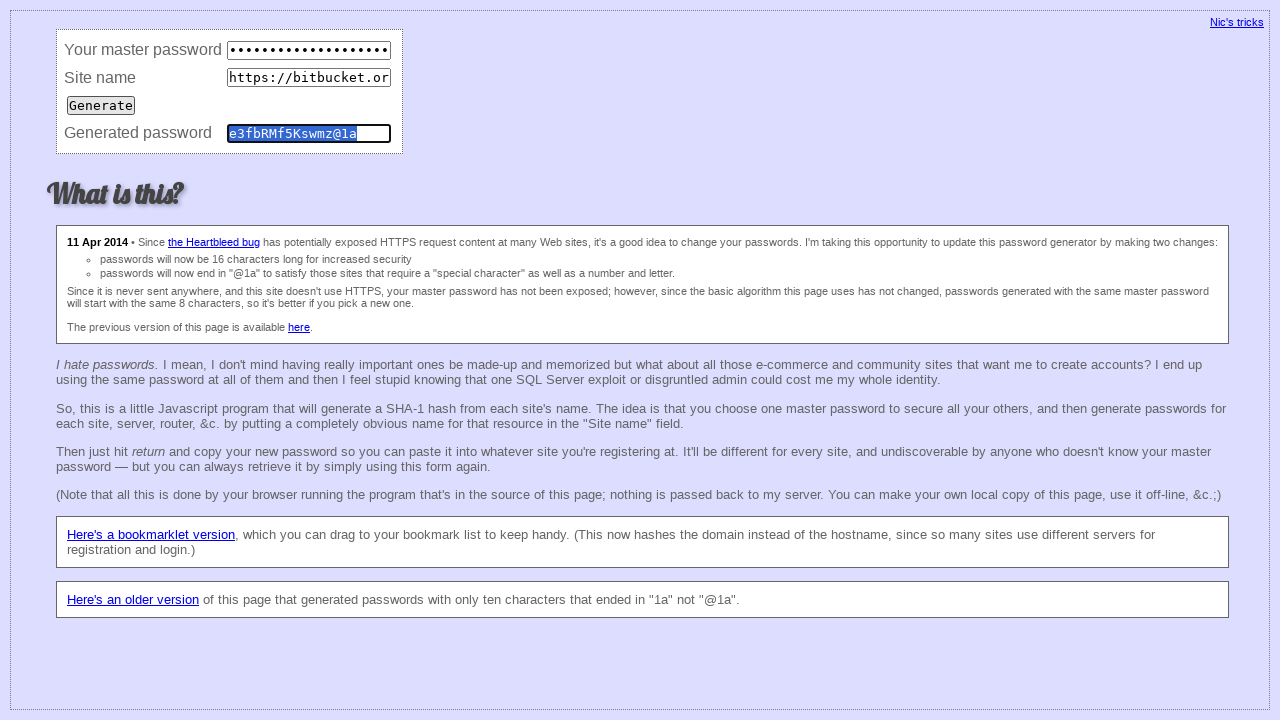

Retrieved generated password value (iteration 35): e3fbRMf5Kswmz@1a
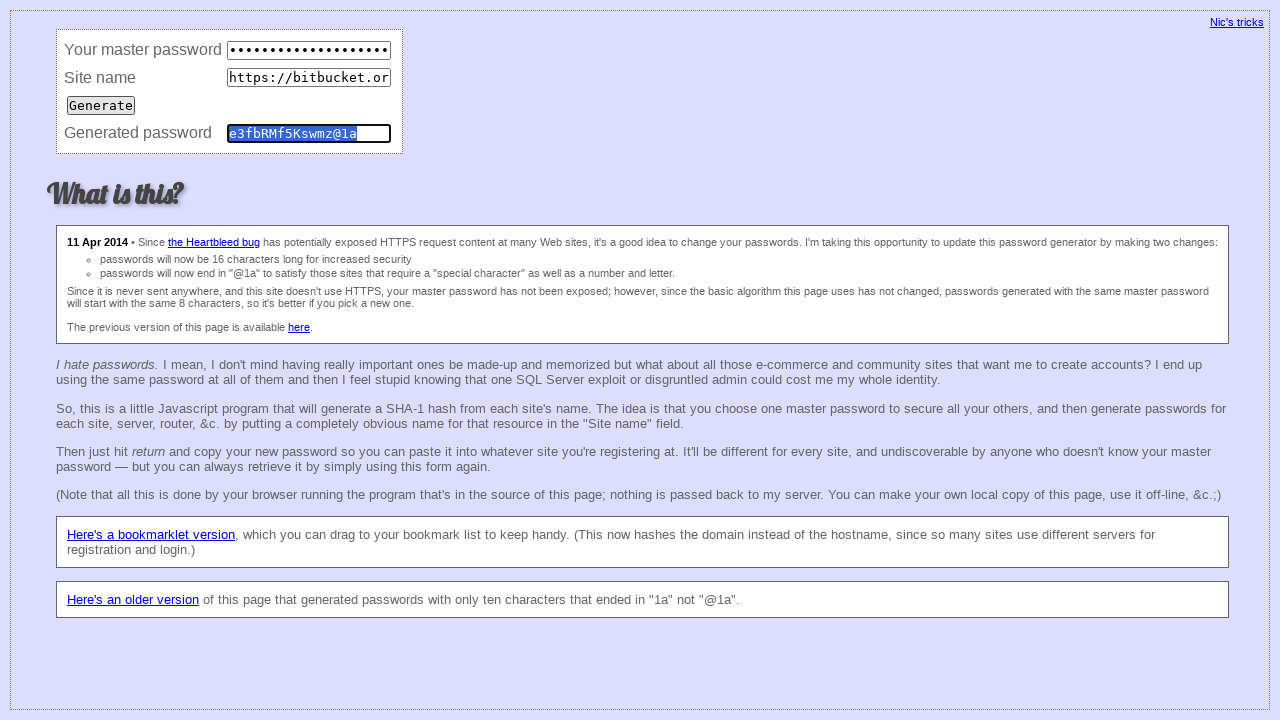

Waited 50ms before clearing fields (iteration 35)
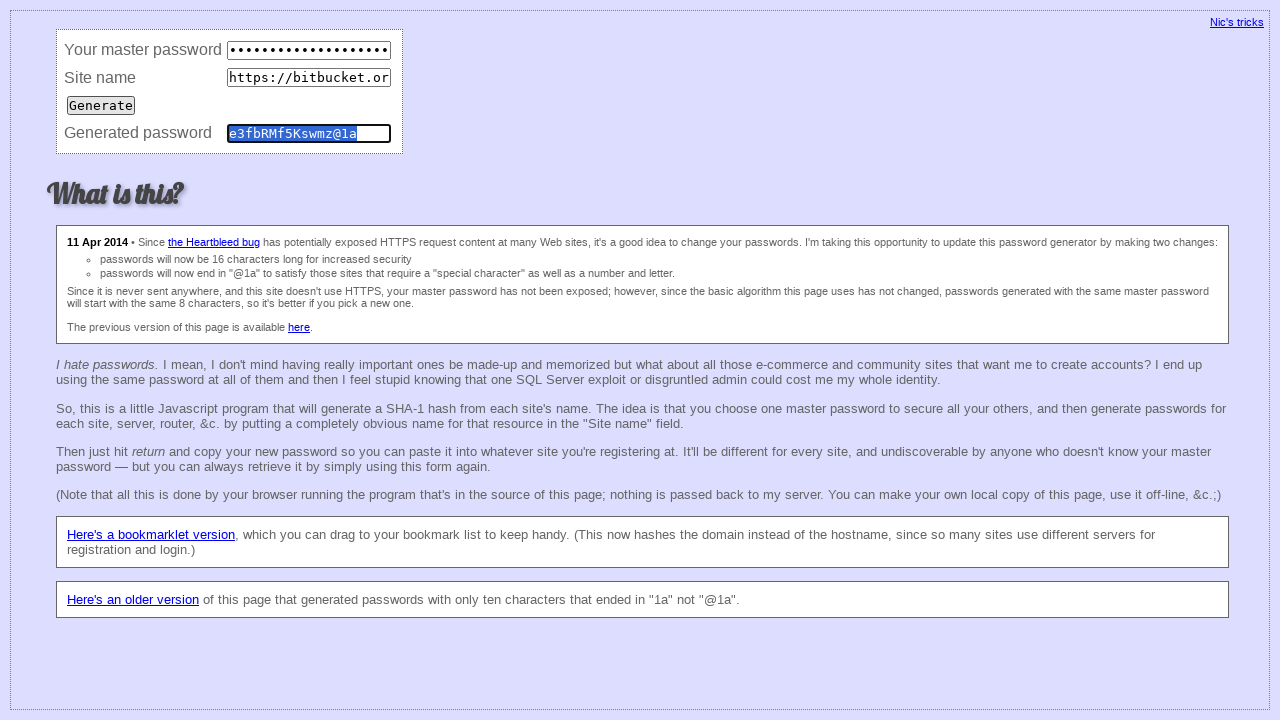

Cleared master password field (iteration 35) on input[name='master']
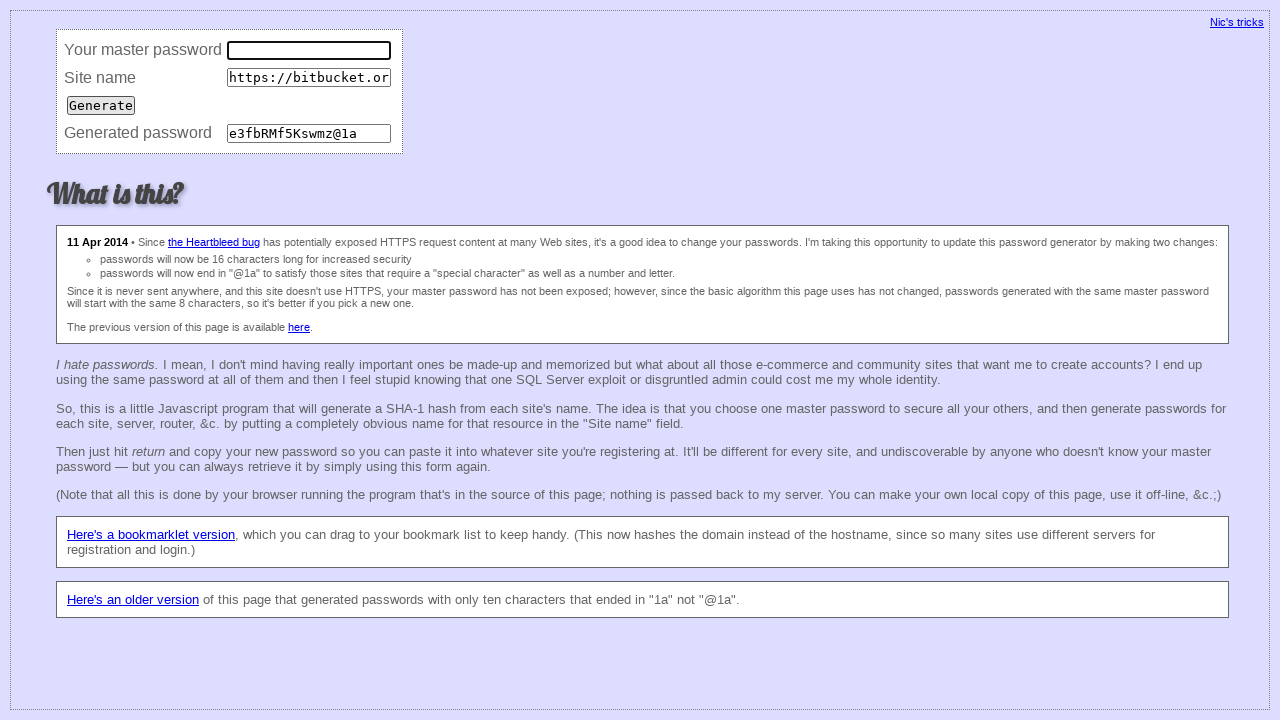

Cleared site URL field (iteration 35) on input[name='site']
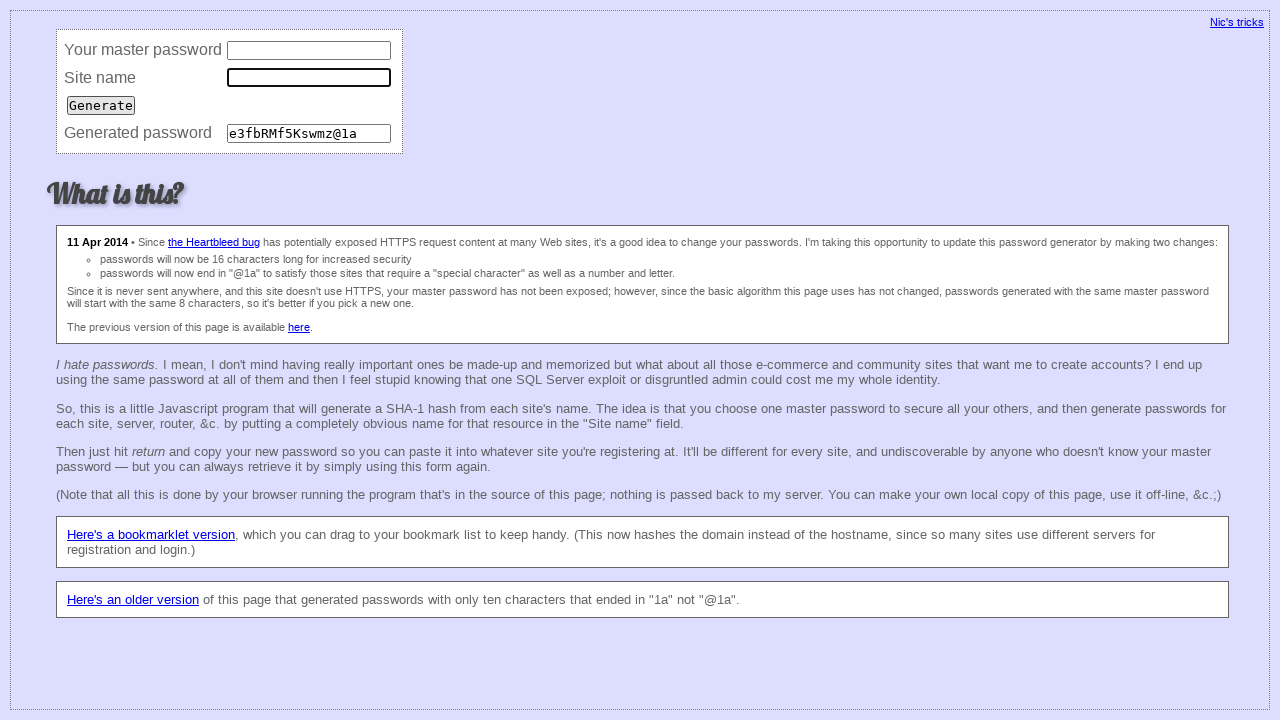

Cleared password field (iteration 35) on input[name='password']
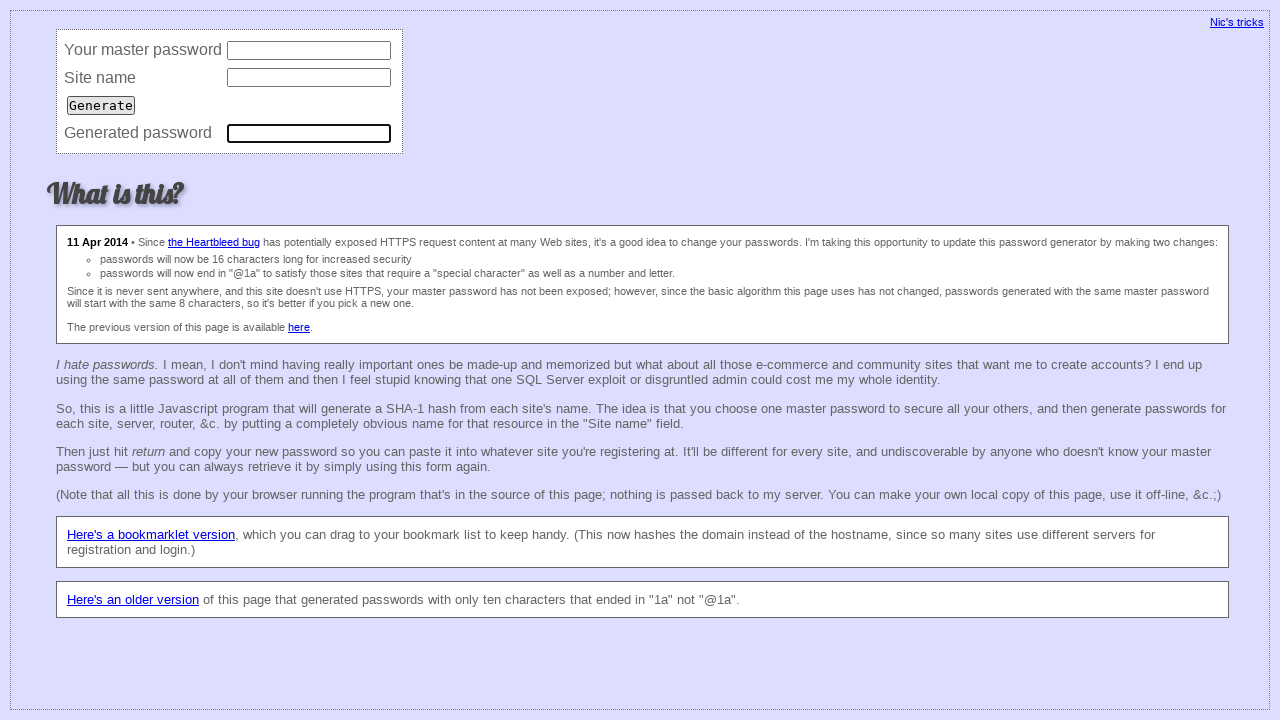

Filled master password field (iteration 36) on input[name='master']
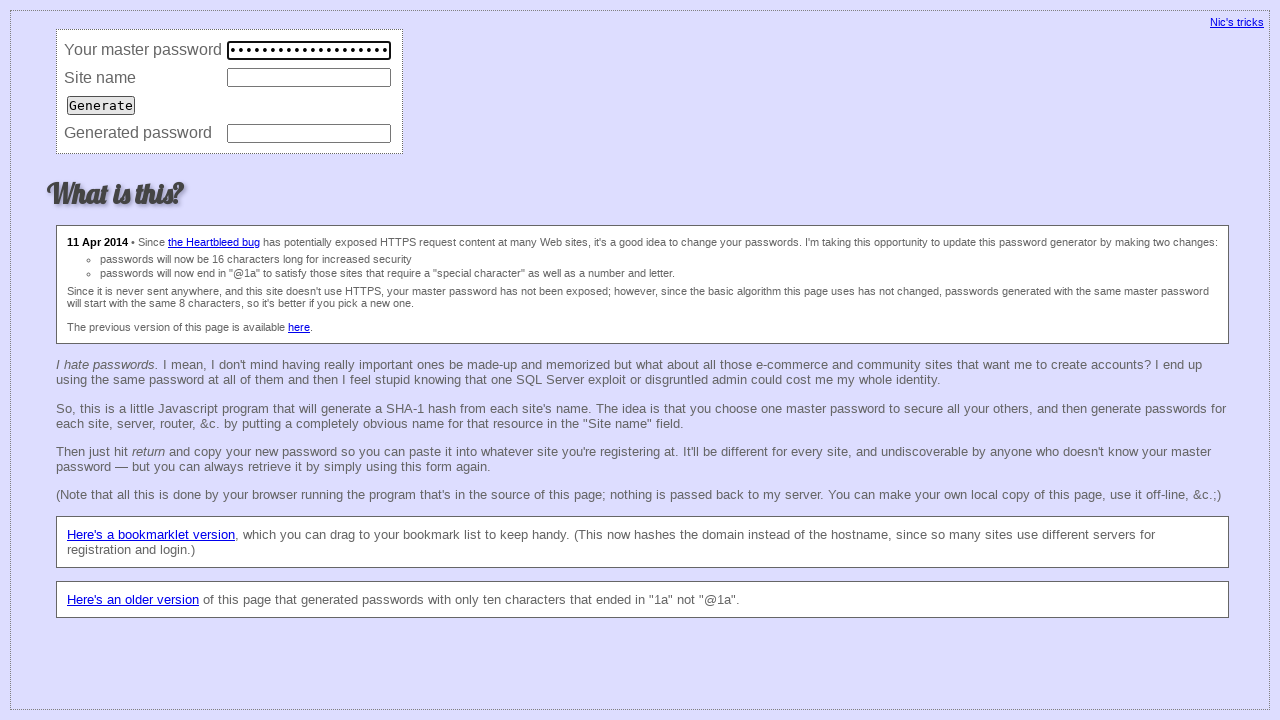

Filled site URL field with 'https://bitbucket.org/' (iteration 36) on input[name='site']
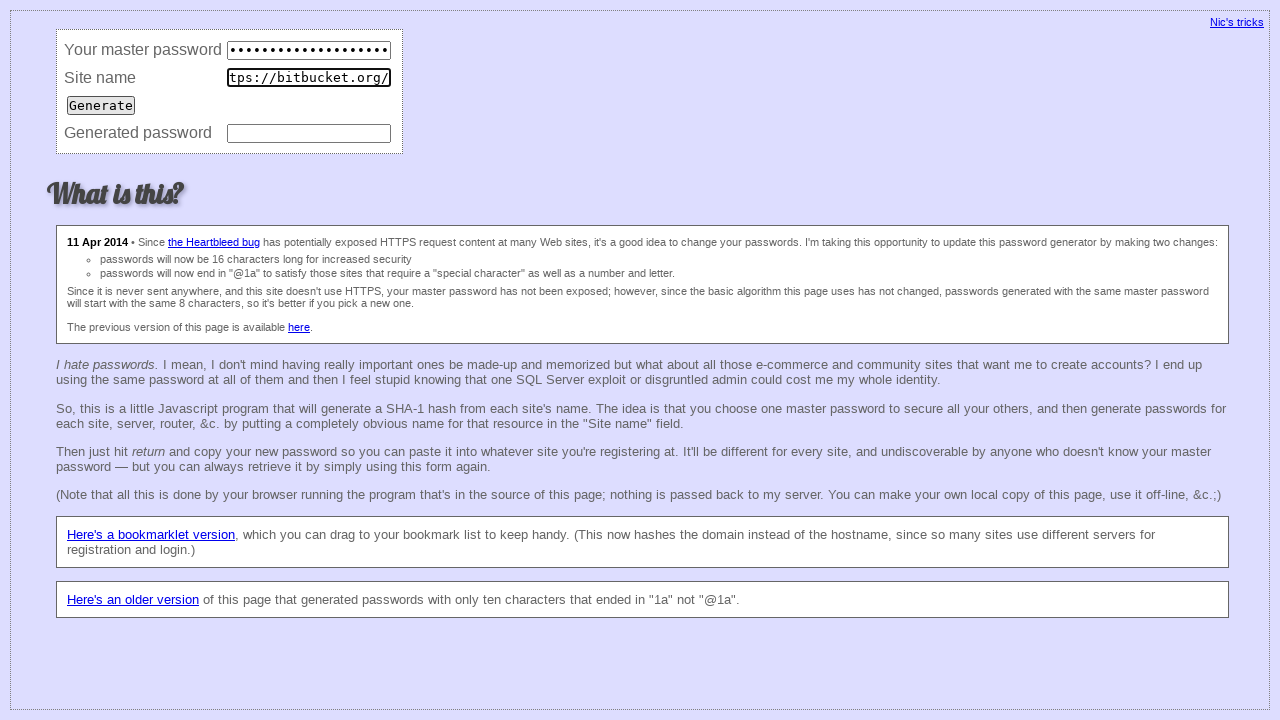

Clicked Generate button (iteration 36) at (101, 105) on input[value='Generate']
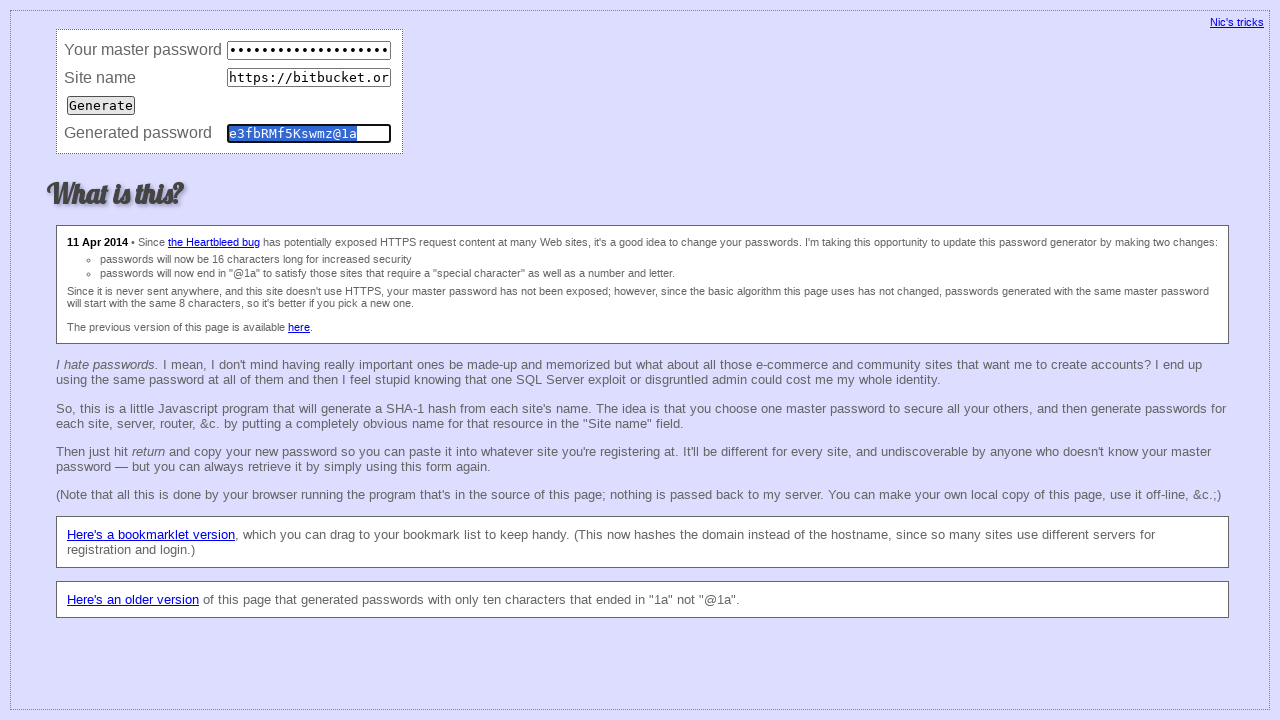

Waited 50ms for password generation (iteration 36)
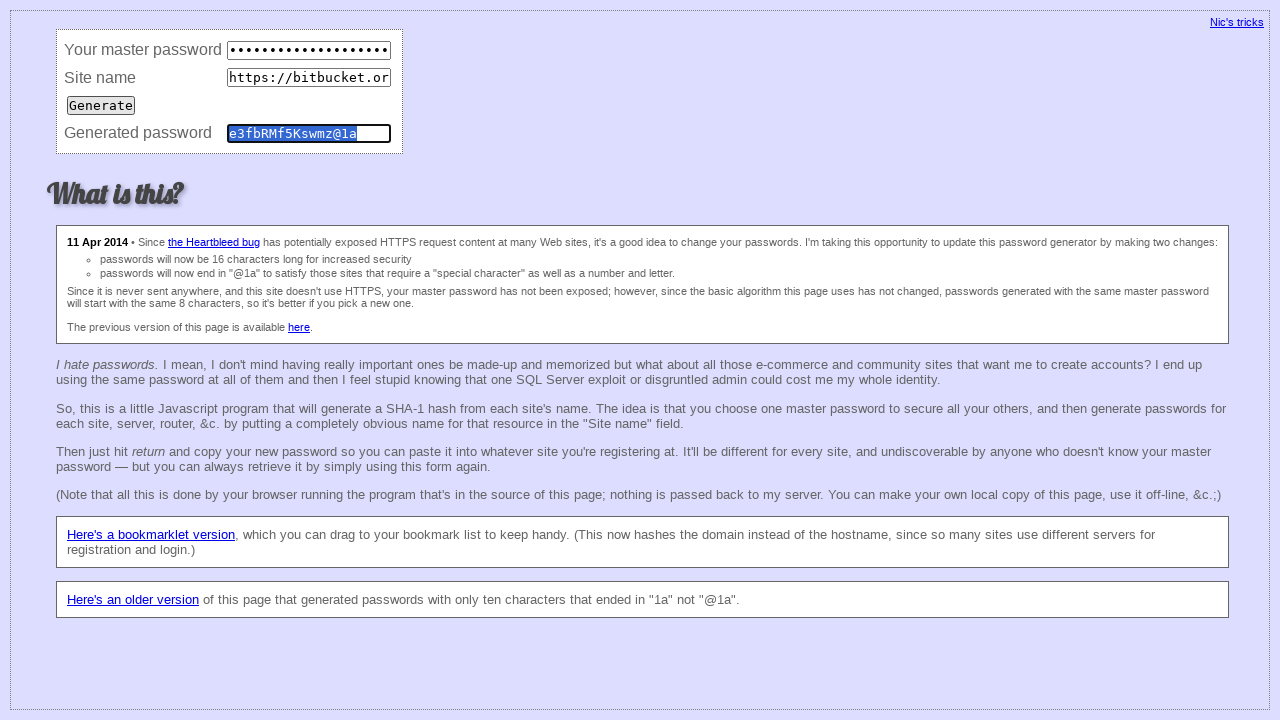

Retrieved generated password value (iteration 36): e3fbRMf5Kswmz@1a
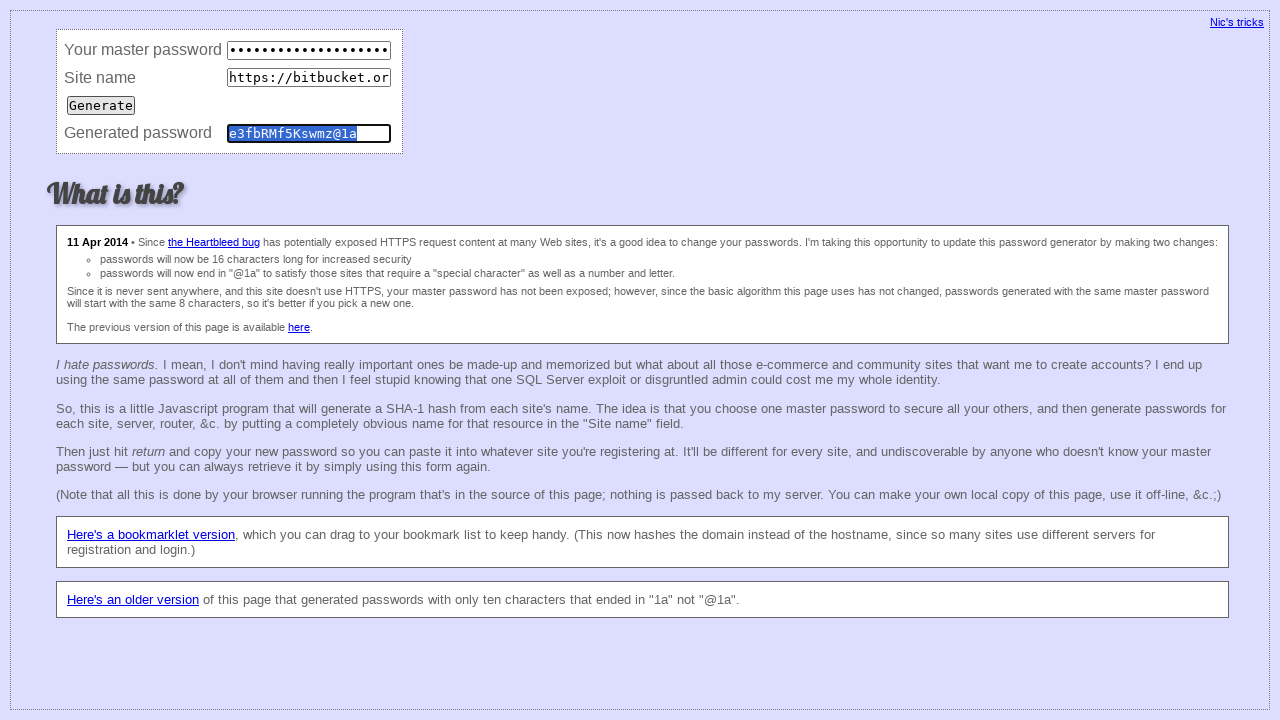

Waited 50ms before clearing fields (iteration 36)
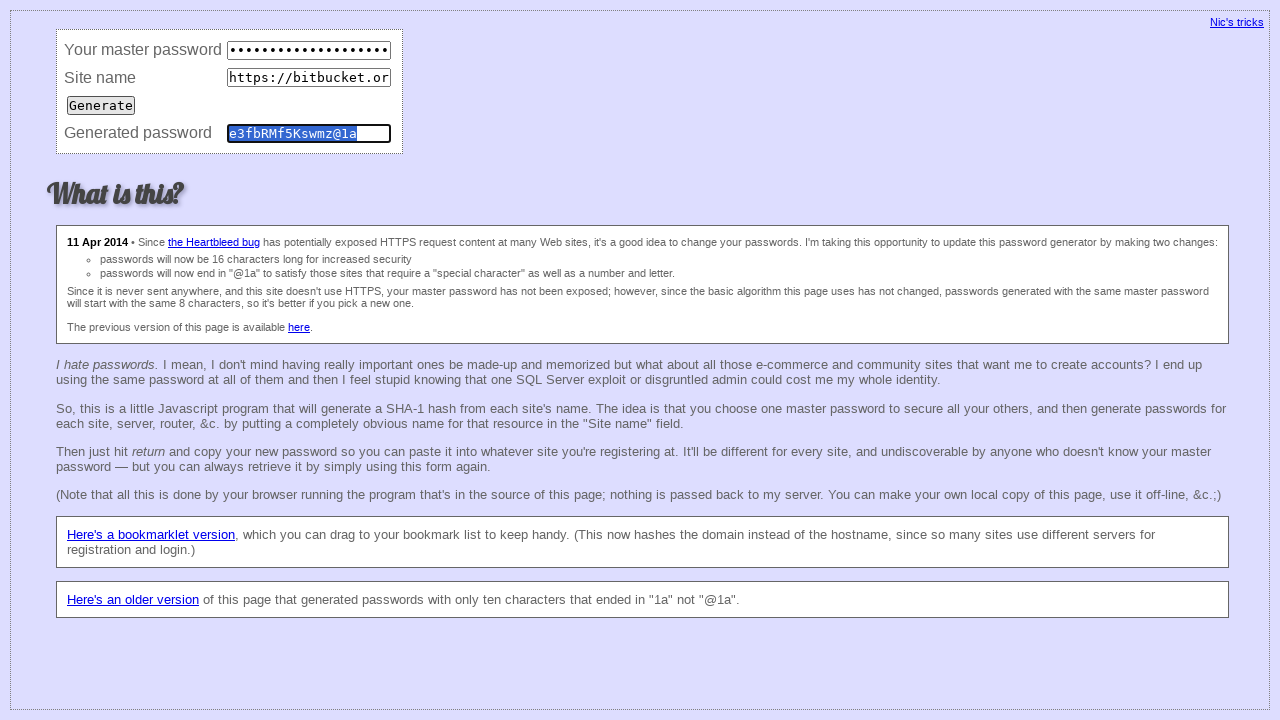

Cleared master password field (iteration 36) on input[name='master']
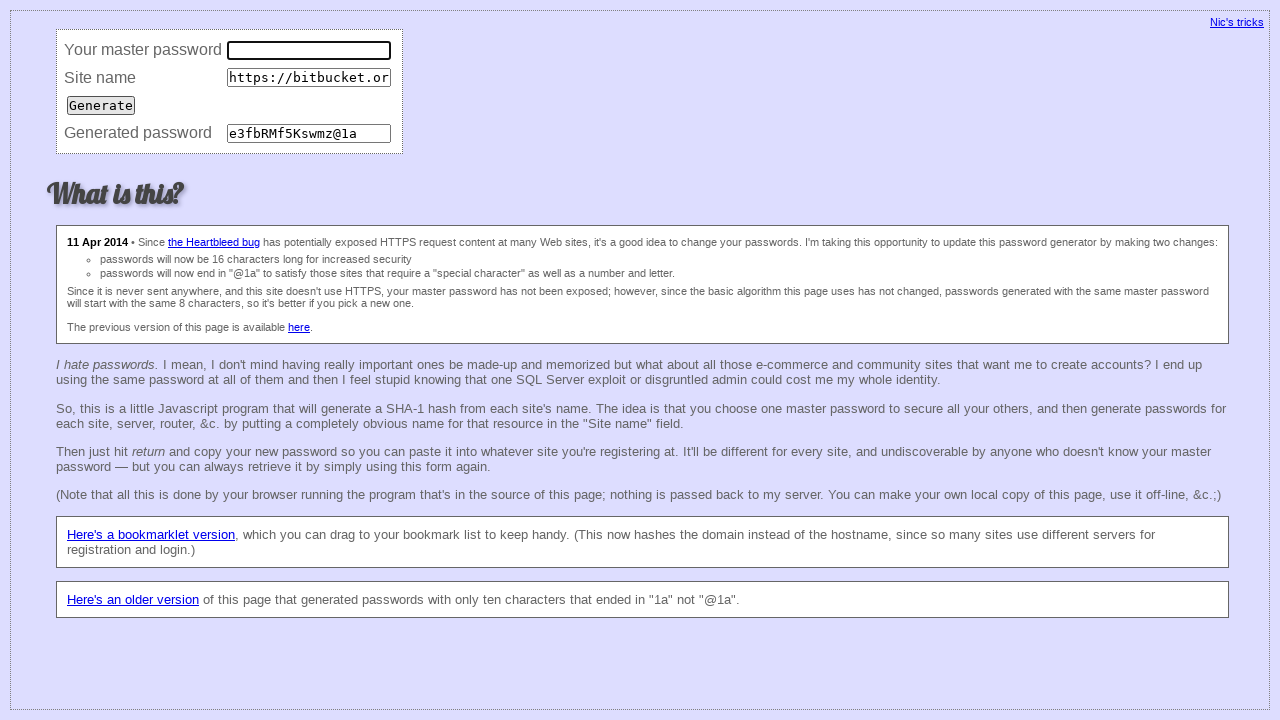

Cleared site URL field (iteration 36) on input[name='site']
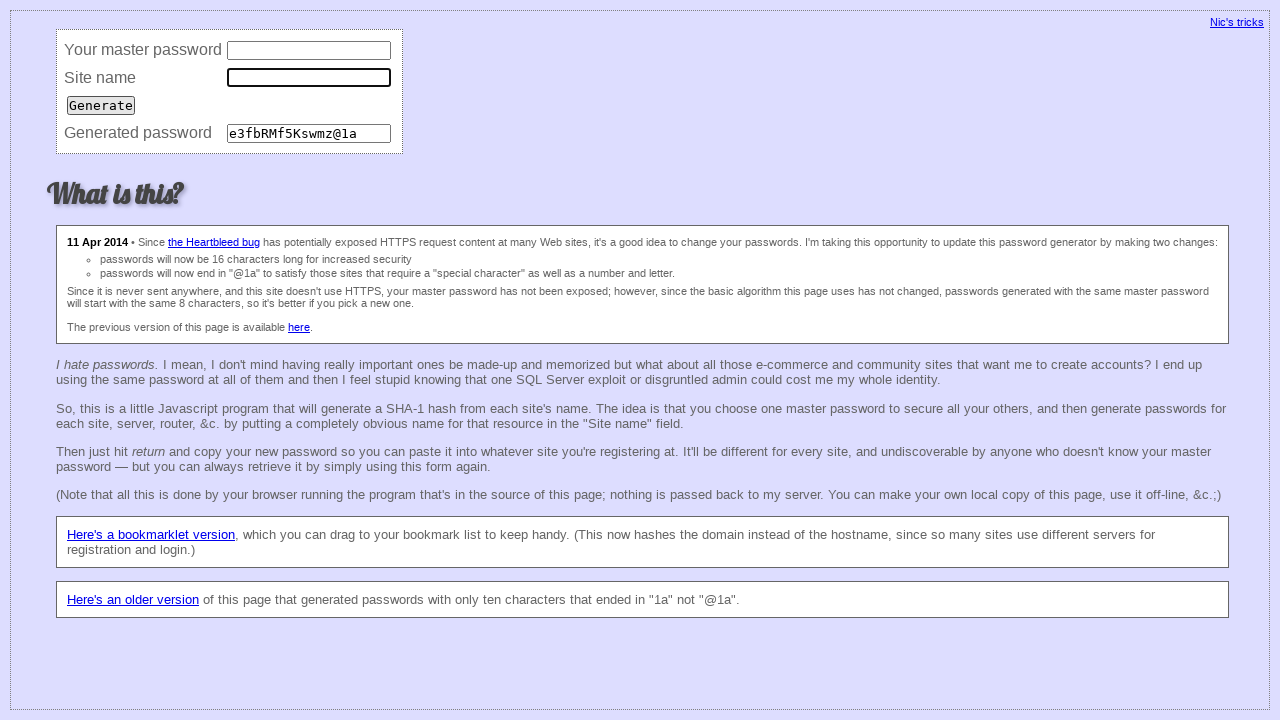

Cleared password field (iteration 36) on input[name='password']
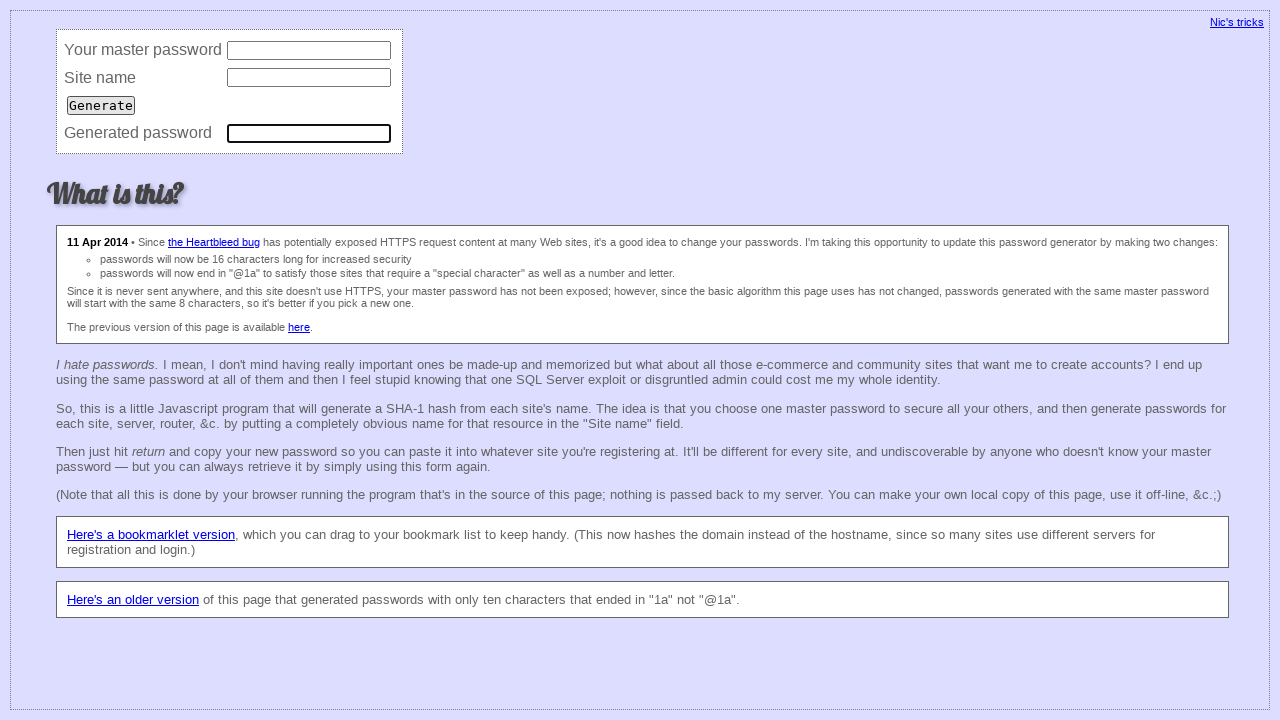

Filled master password field (iteration 37) on input[name='master']
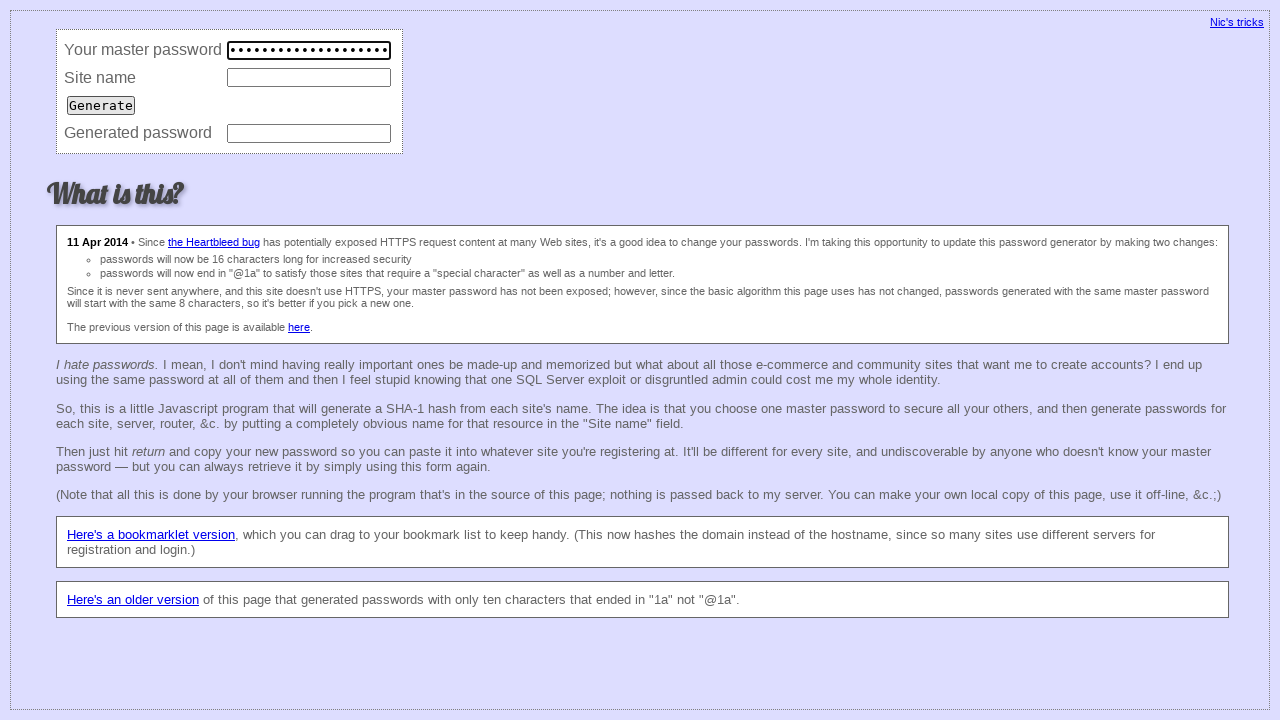

Filled site URL field with 'https://bitbucket.org/' (iteration 37) on input[name='site']
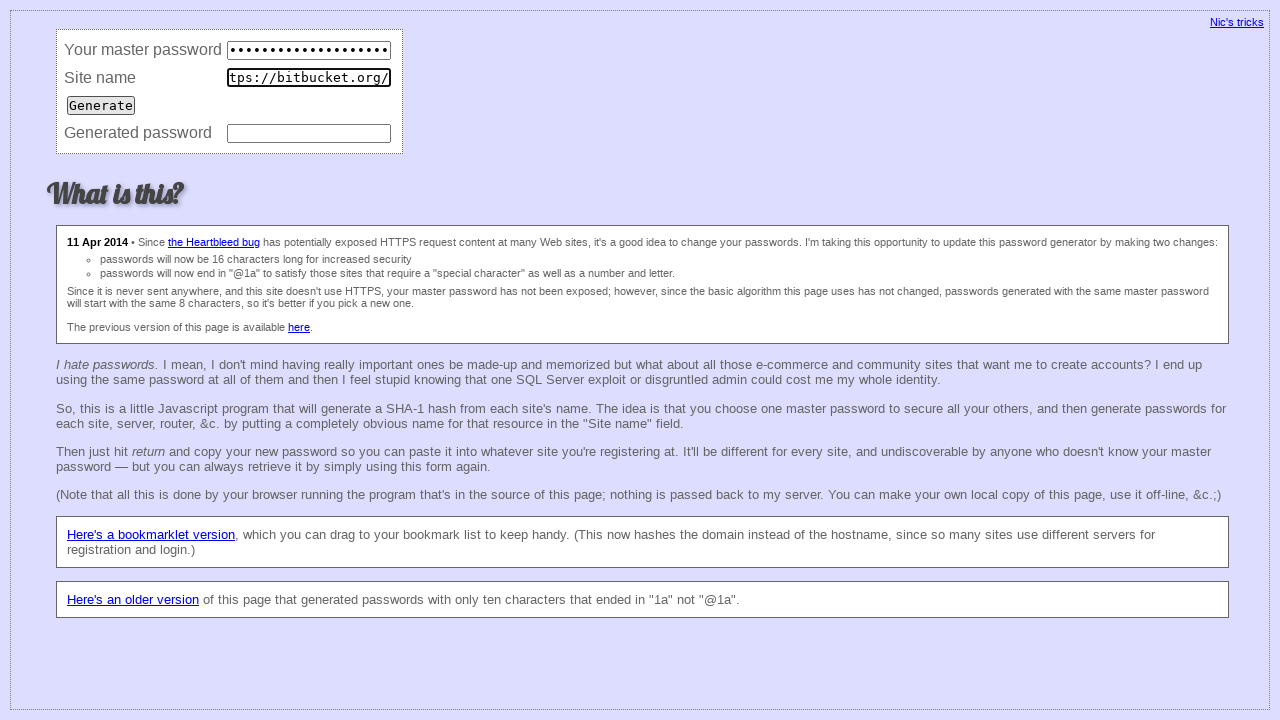

Clicked Generate button (iteration 37) at (101, 105) on input[value='Generate']
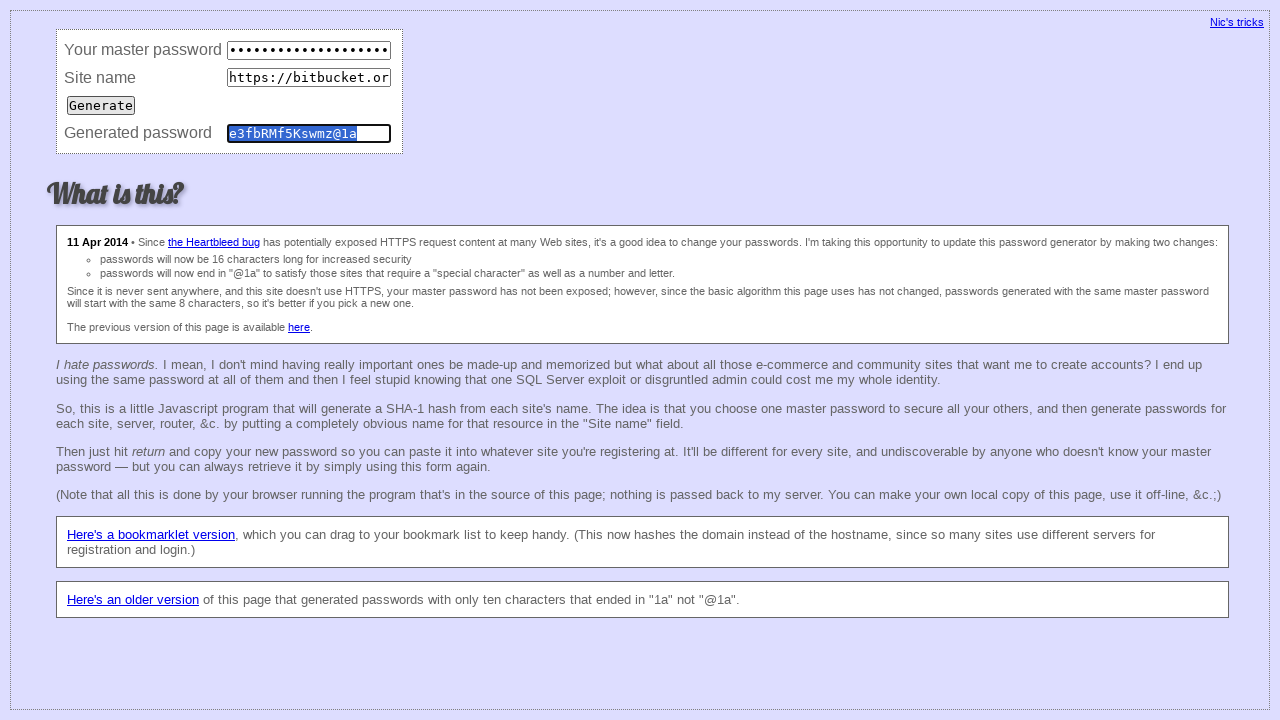

Waited 50ms for password generation (iteration 37)
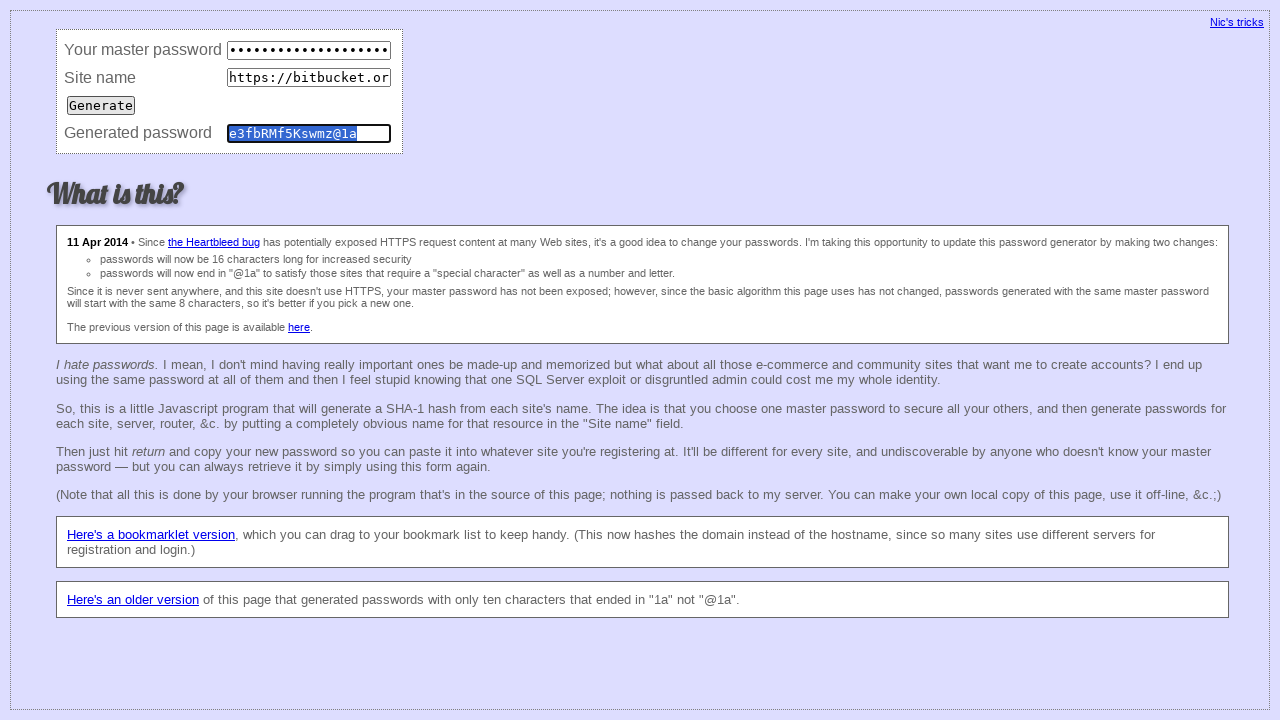

Retrieved generated password value (iteration 37): e3fbRMf5Kswmz@1a
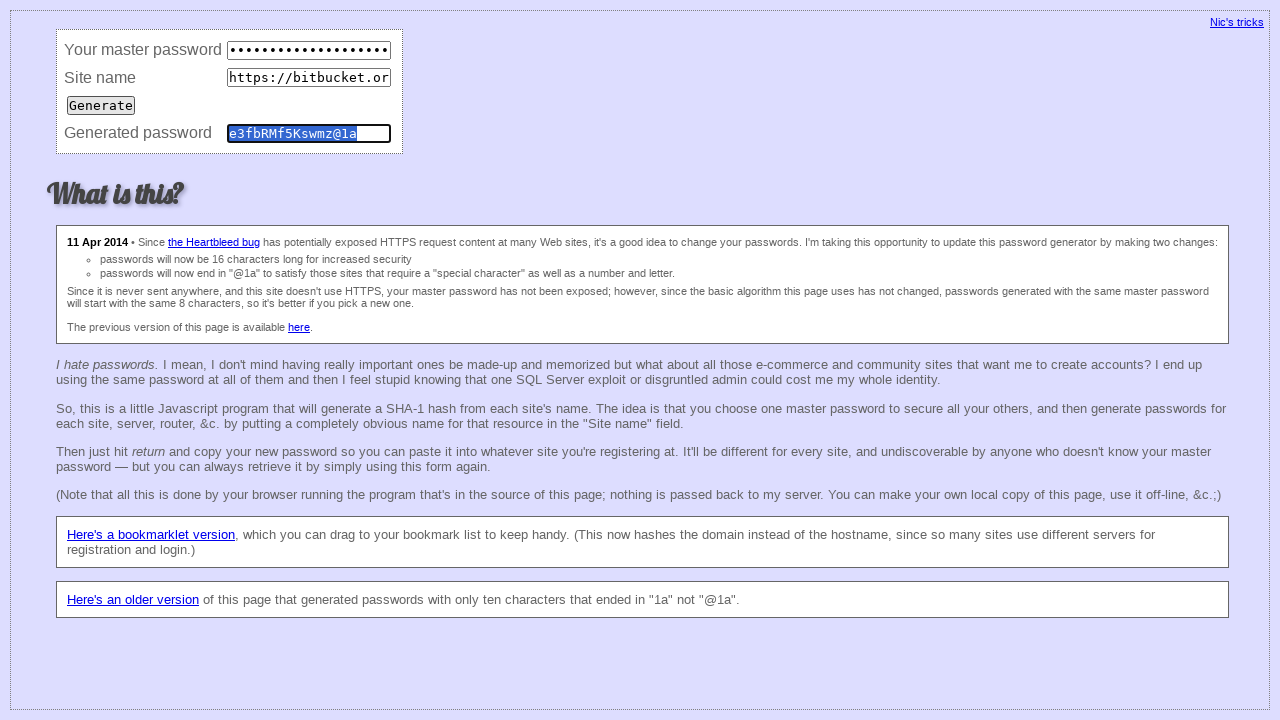

Waited 50ms before clearing fields (iteration 37)
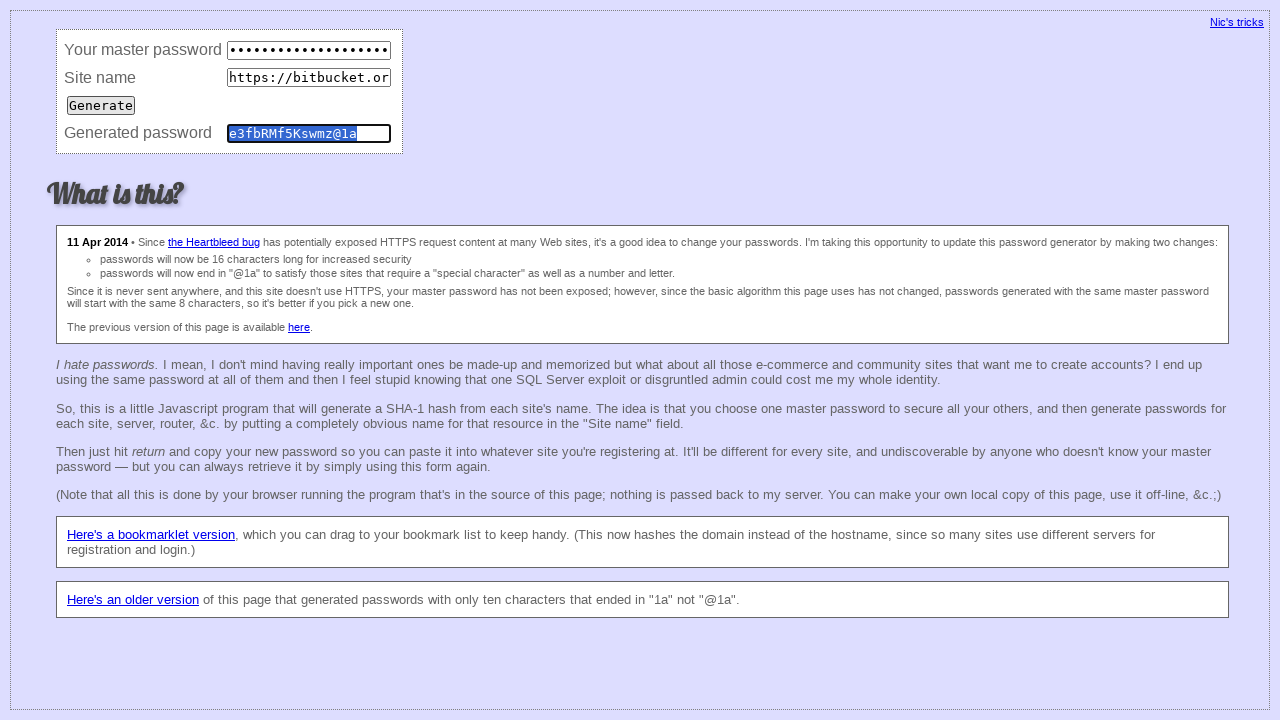

Cleared master password field (iteration 37) on input[name='master']
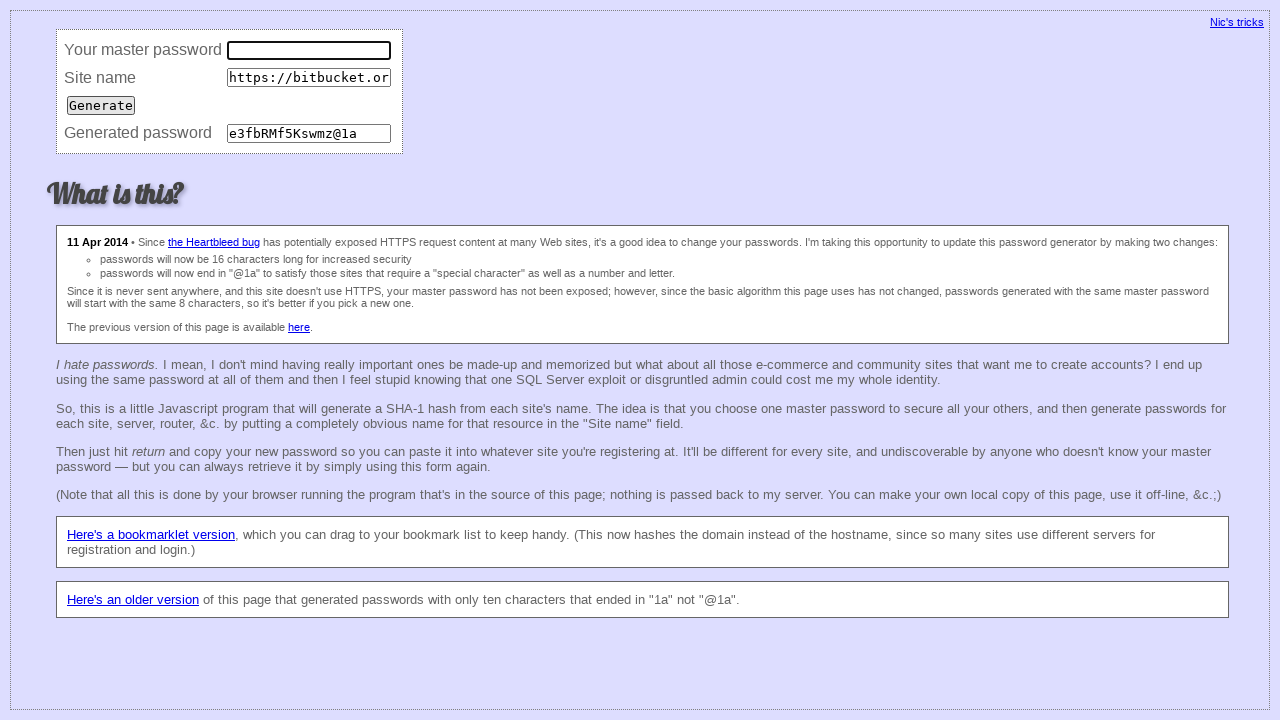

Cleared site URL field (iteration 37) on input[name='site']
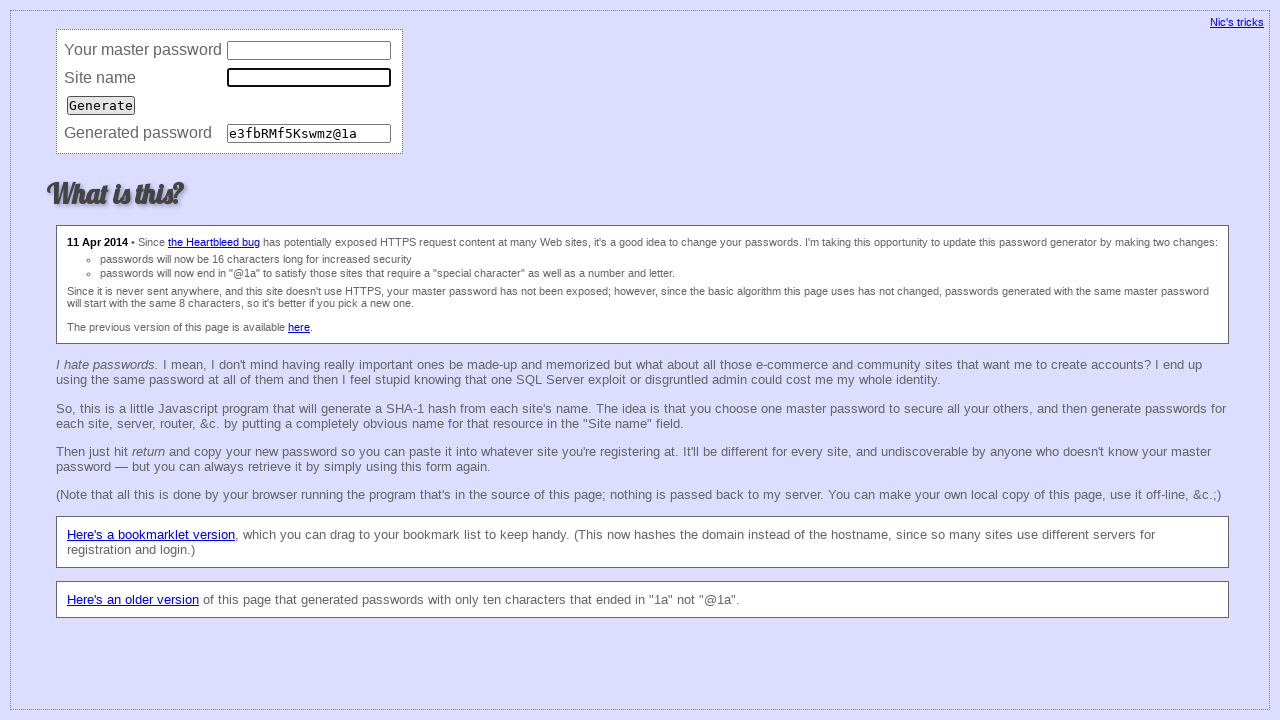

Cleared password field (iteration 37) on input[name='password']
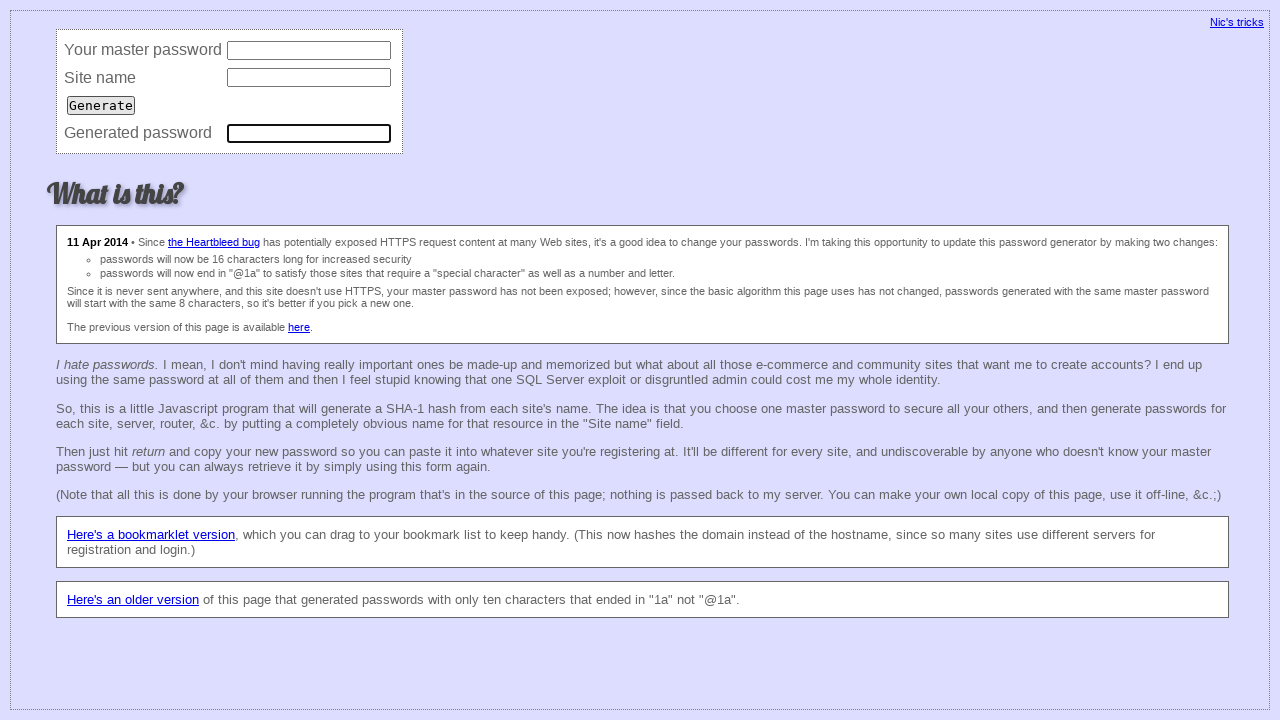

Filled master password field (iteration 38) on input[name='master']
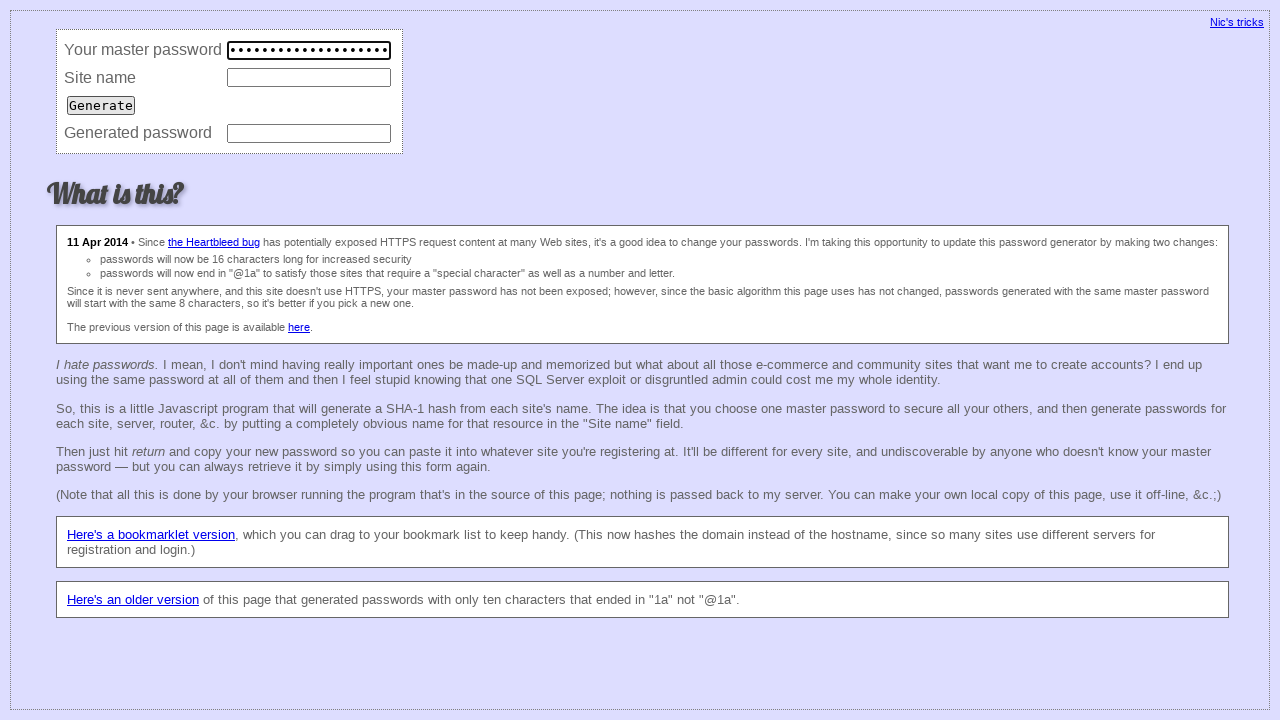

Filled site URL field with 'https://bitbucket.org/' (iteration 38) on input[name='site']
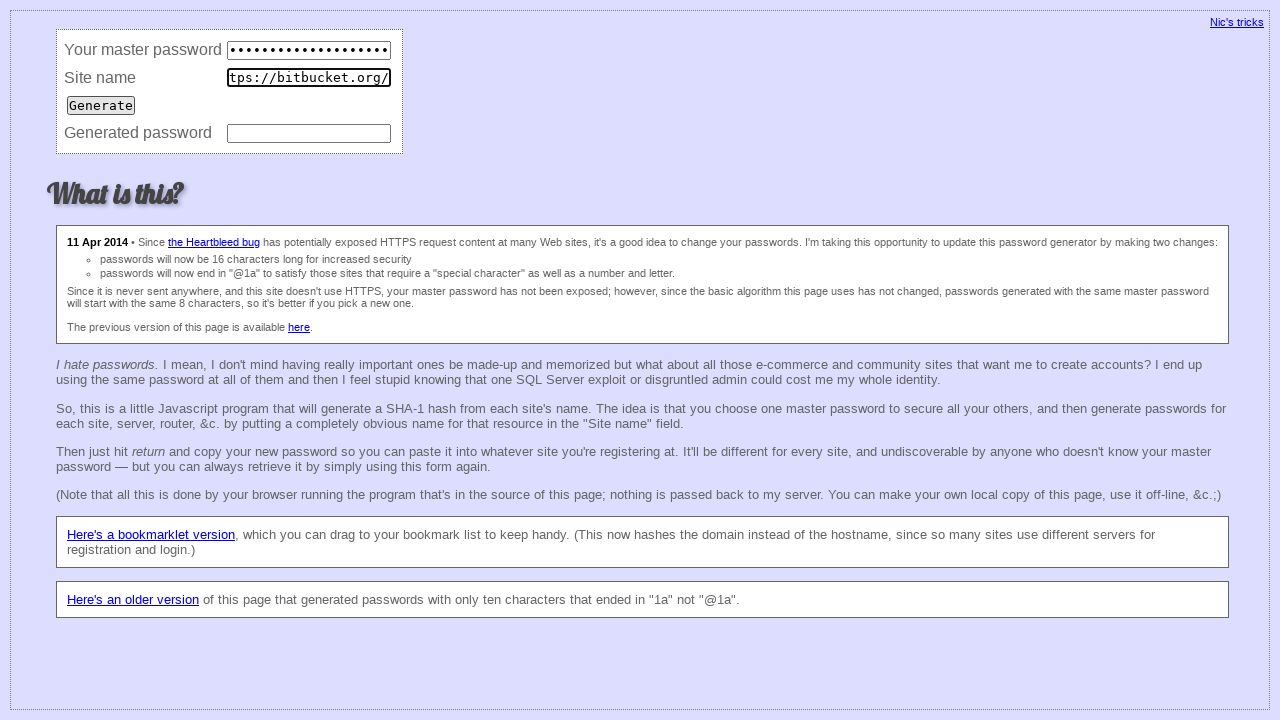

Clicked Generate button (iteration 38) at (101, 105) on input[value='Generate']
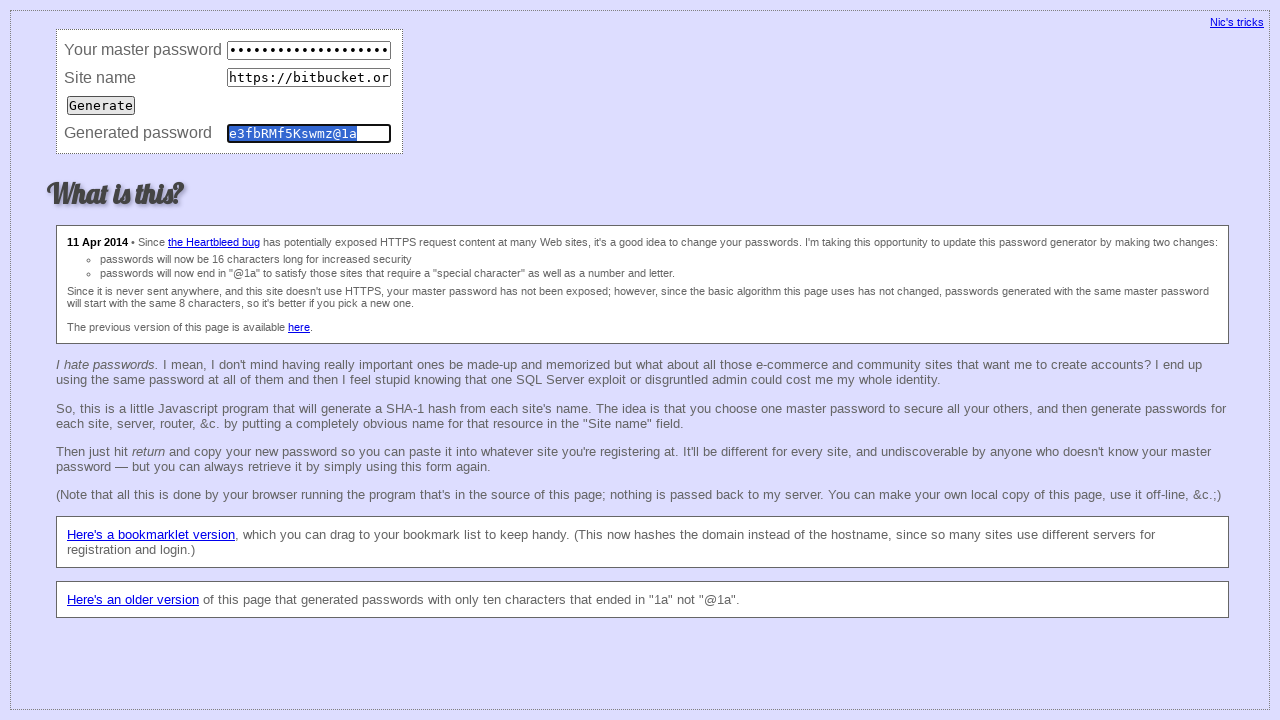

Waited 50ms for password generation (iteration 38)
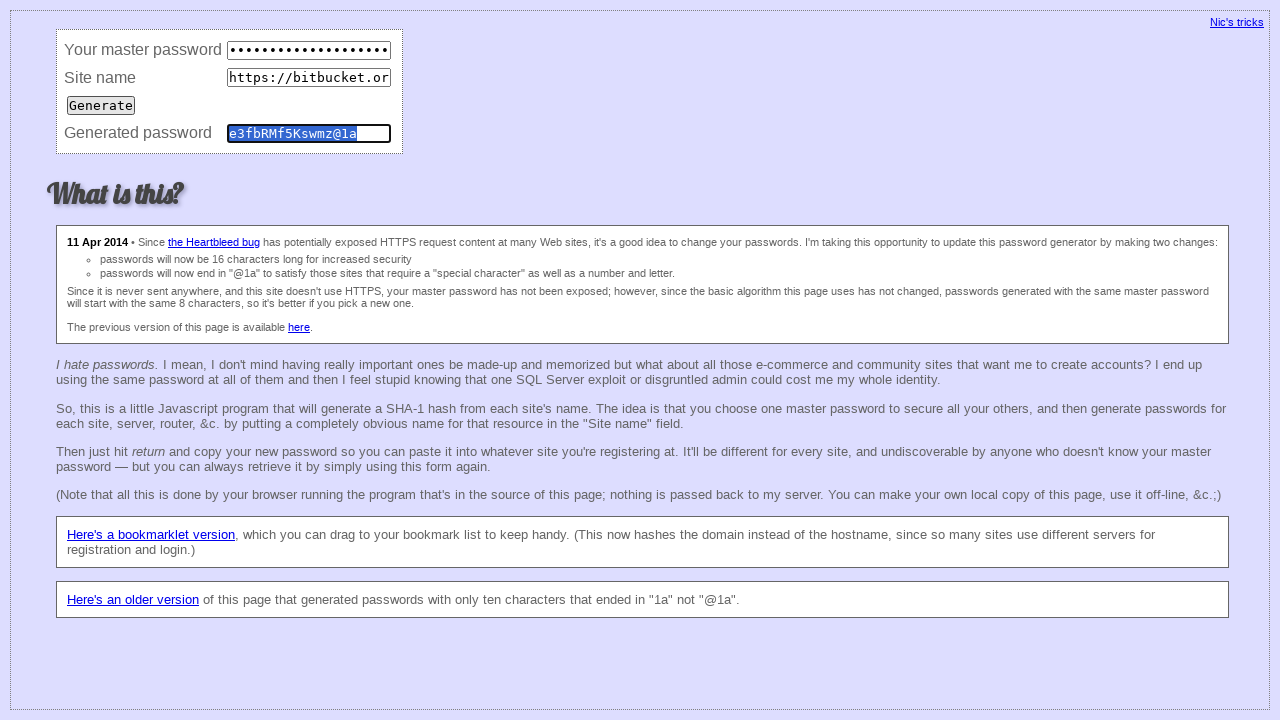

Retrieved generated password value (iteration 38): e3fbRMf5Kswmz@1a
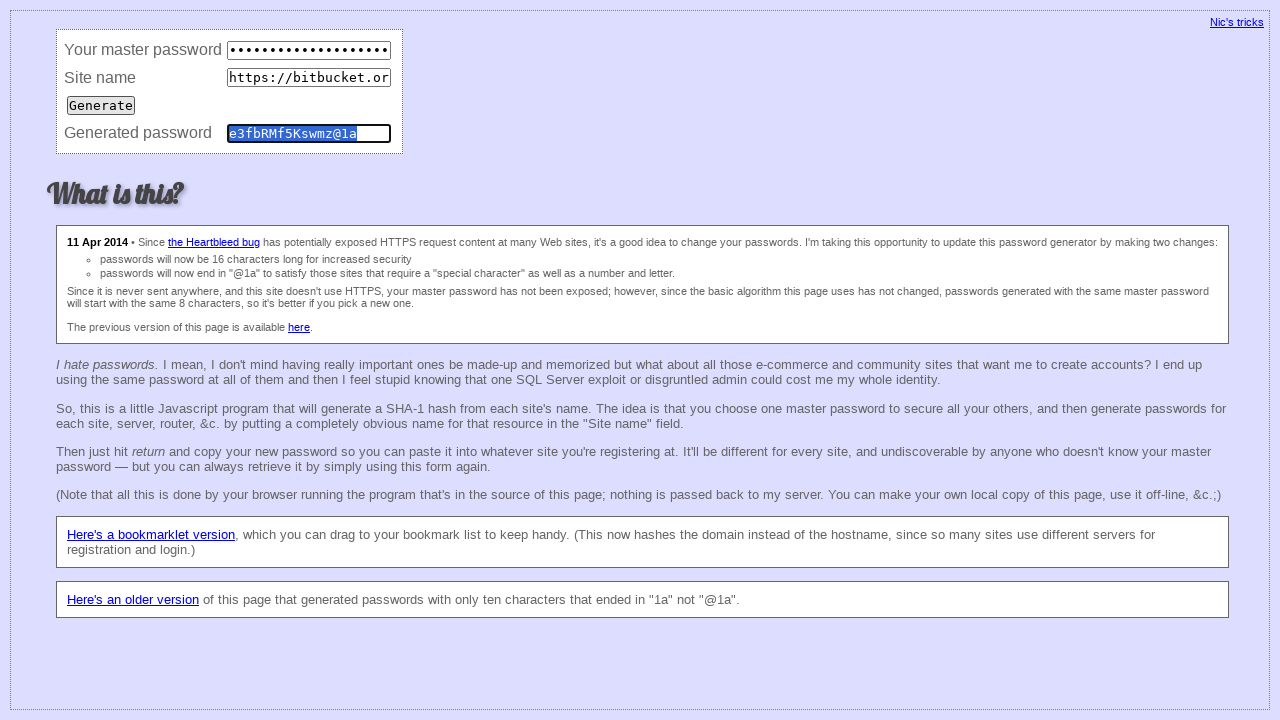

Waited 50ms before clearing fields (iteration 38)
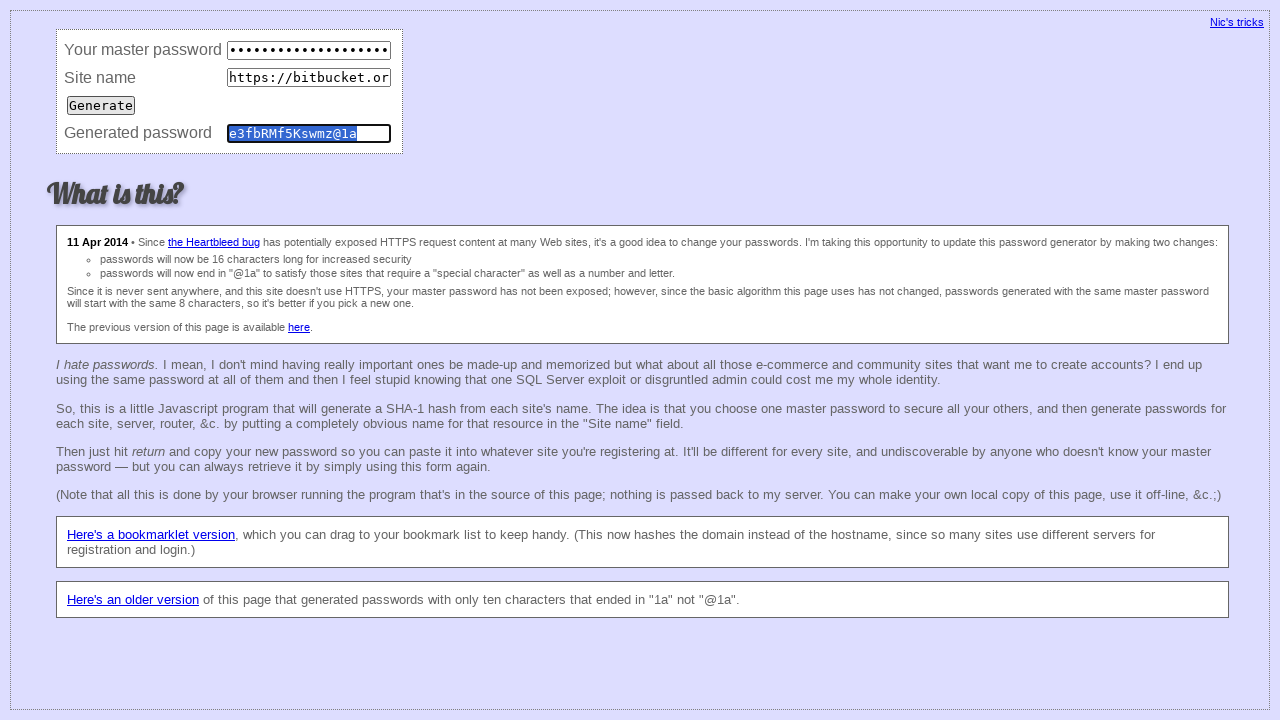

Cleared master password field (iteration 38) on input[name='master']
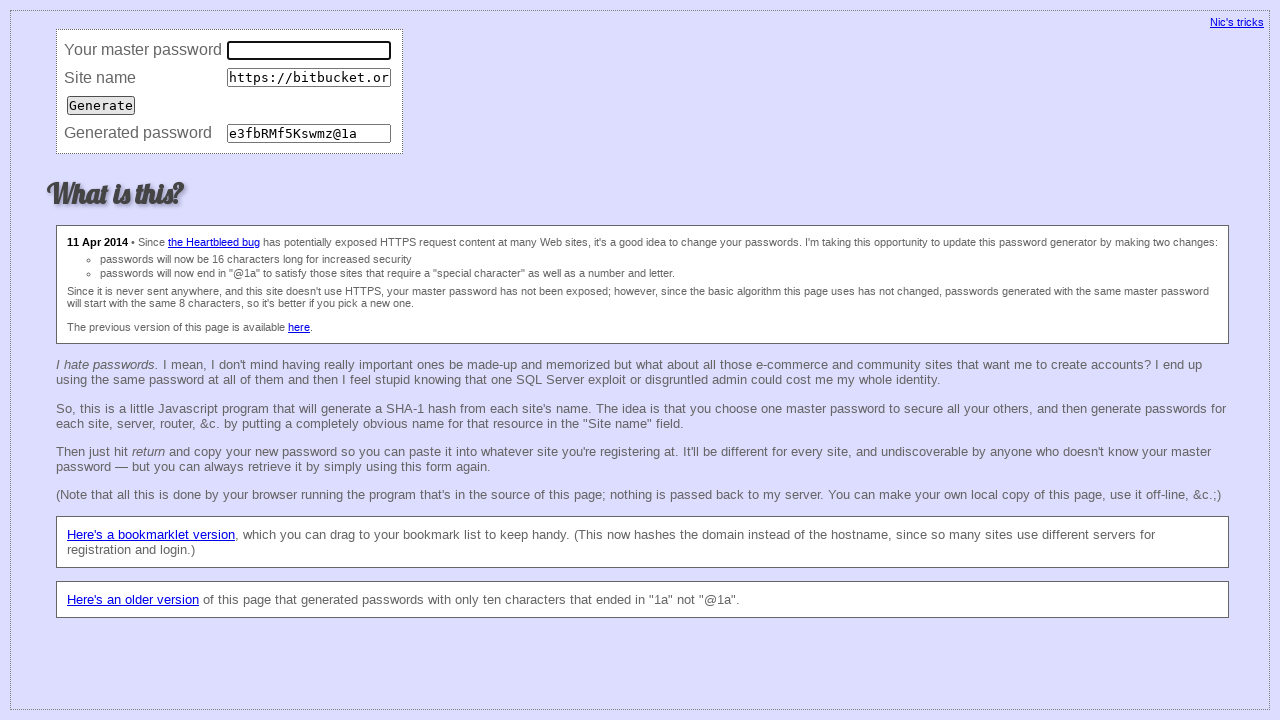

Cleared site URL field (iteration 38) on input[name='site']
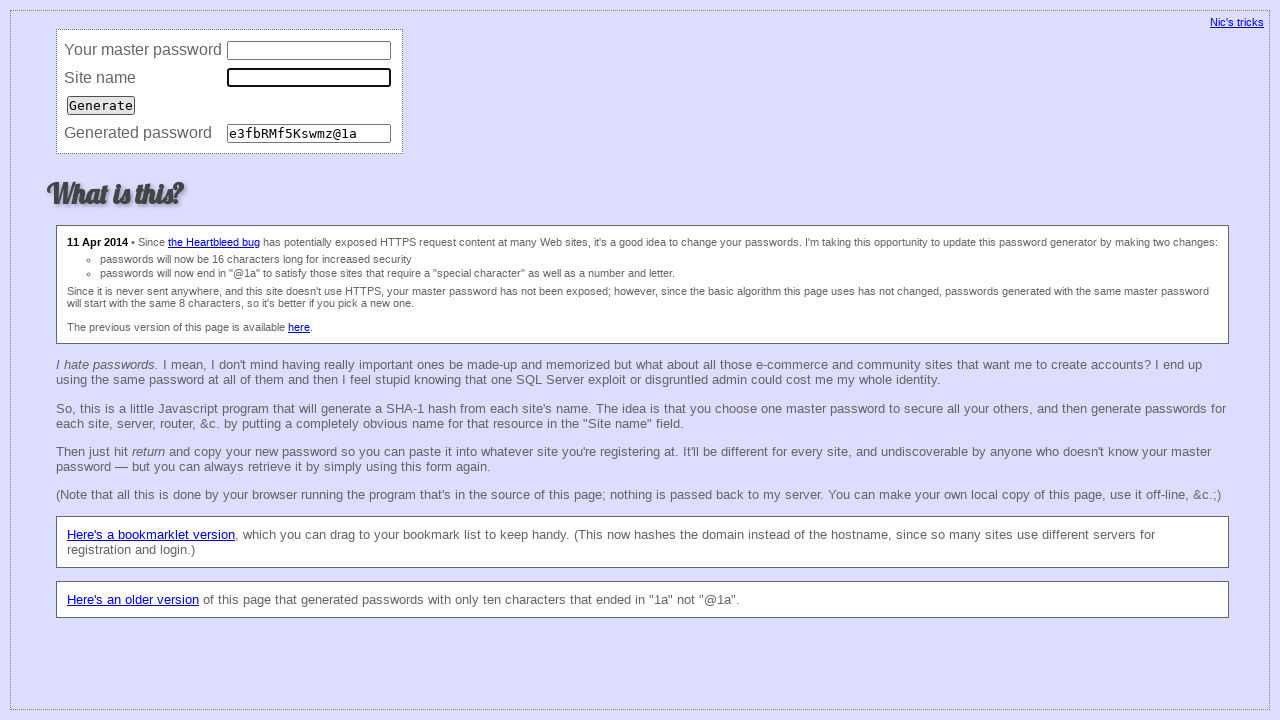

Cleared password field (iteration 38) on input[name='password']
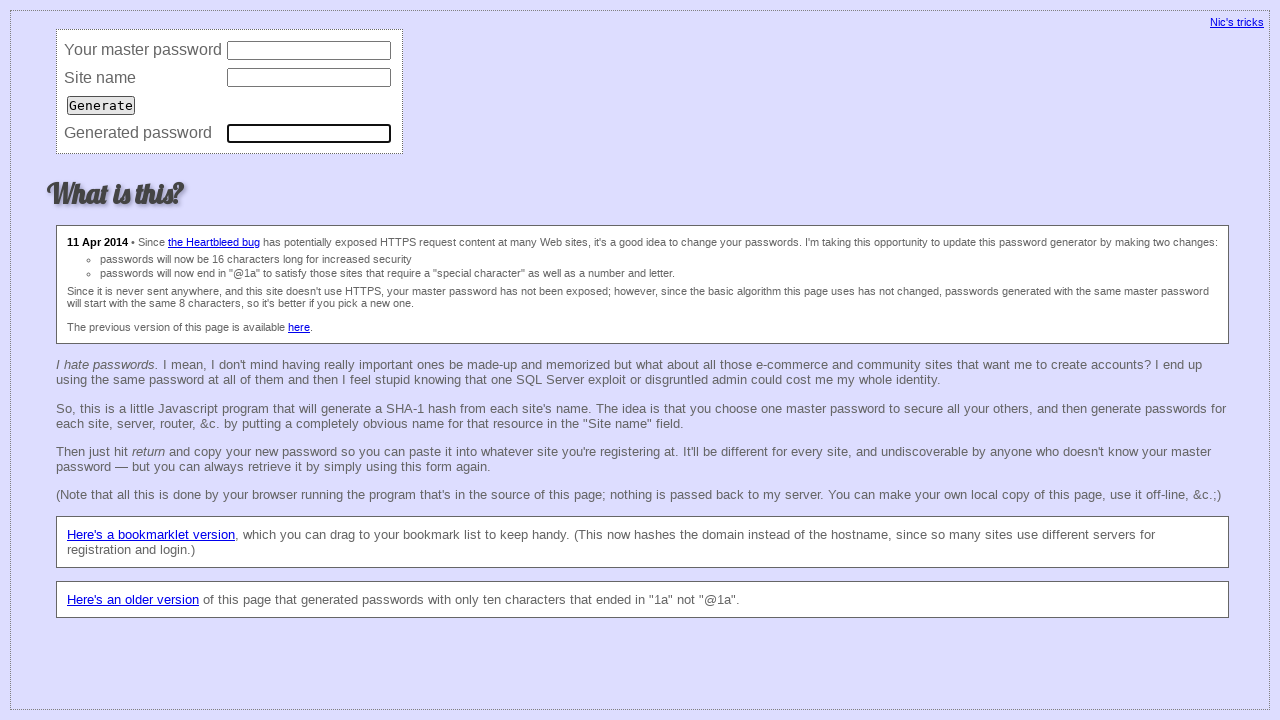

Filled master password field (iteration 39) on input[name='master']
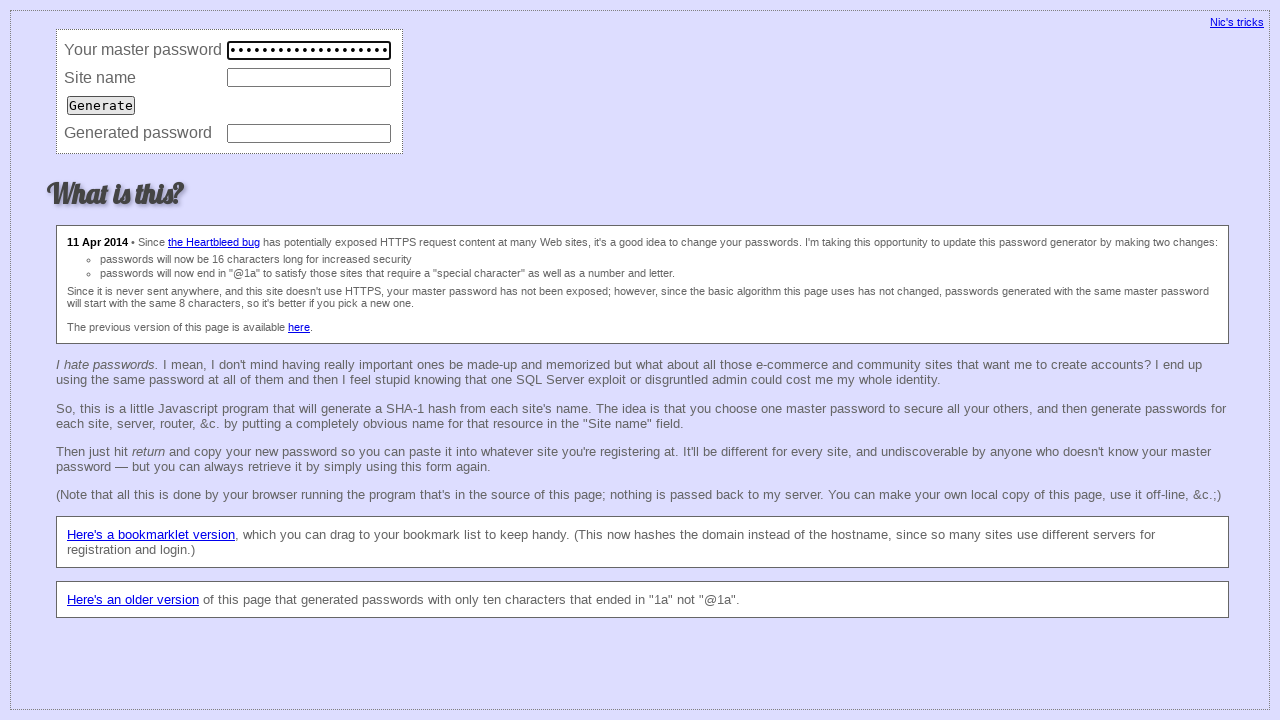

Filled site URL field with 'https://bitbucket.org/' (iteration 39) on input[name='site']
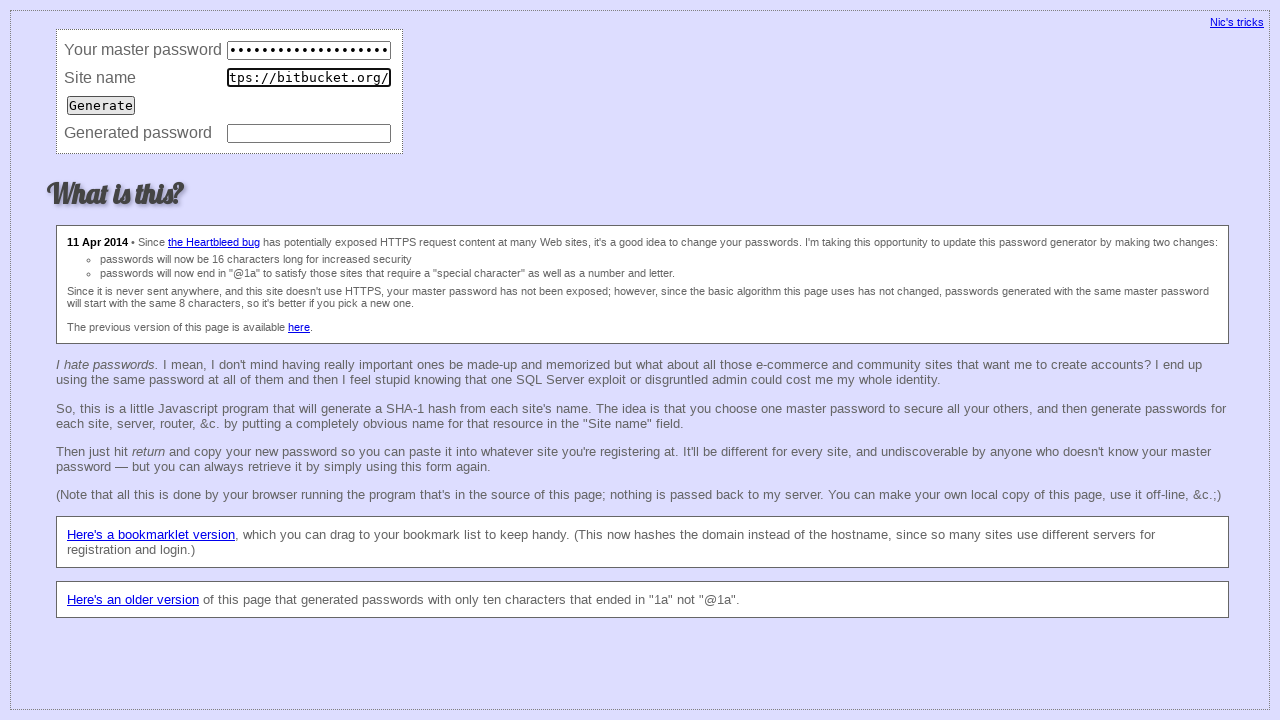

Clicked Generate button (iteration 39) at (101, 105) on input[value='Generate']
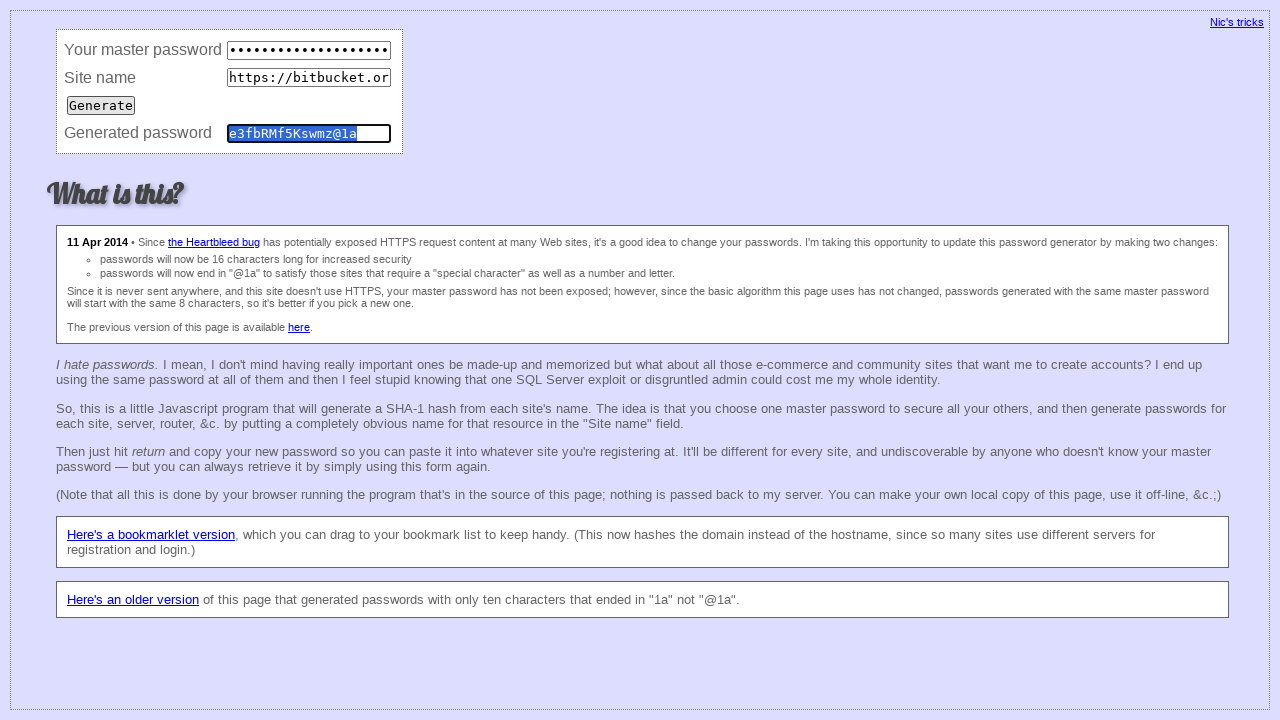

Waited 50ms for password generation (iteration 39)
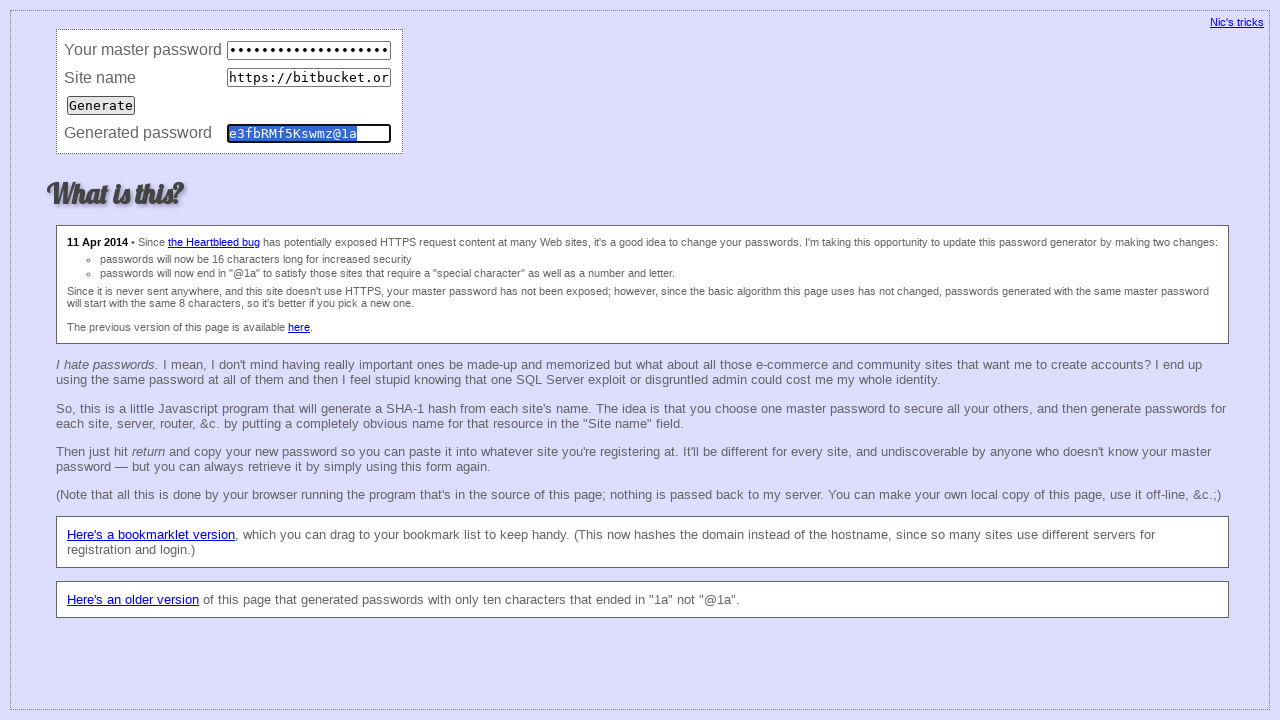

Retrieved generated password value (iteration 39): e3fbRMf5Kswmz@1a
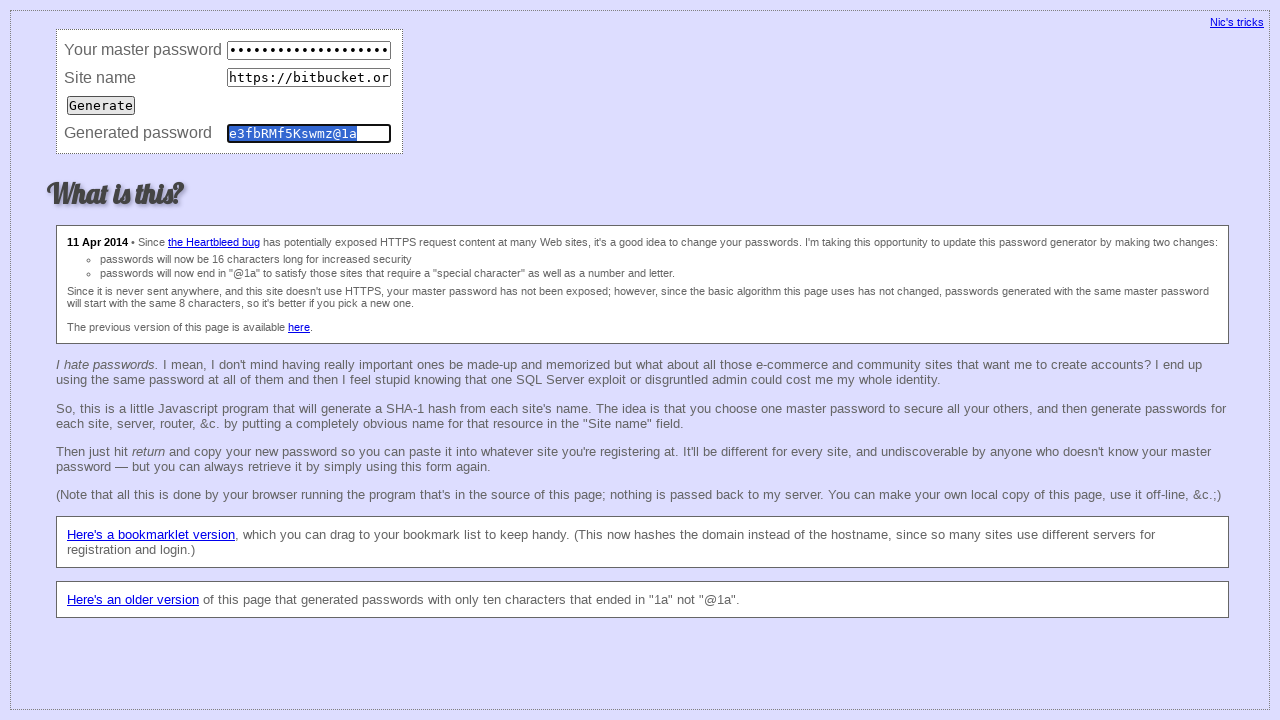

Waited 50ms before clearing fields (iteration 39)
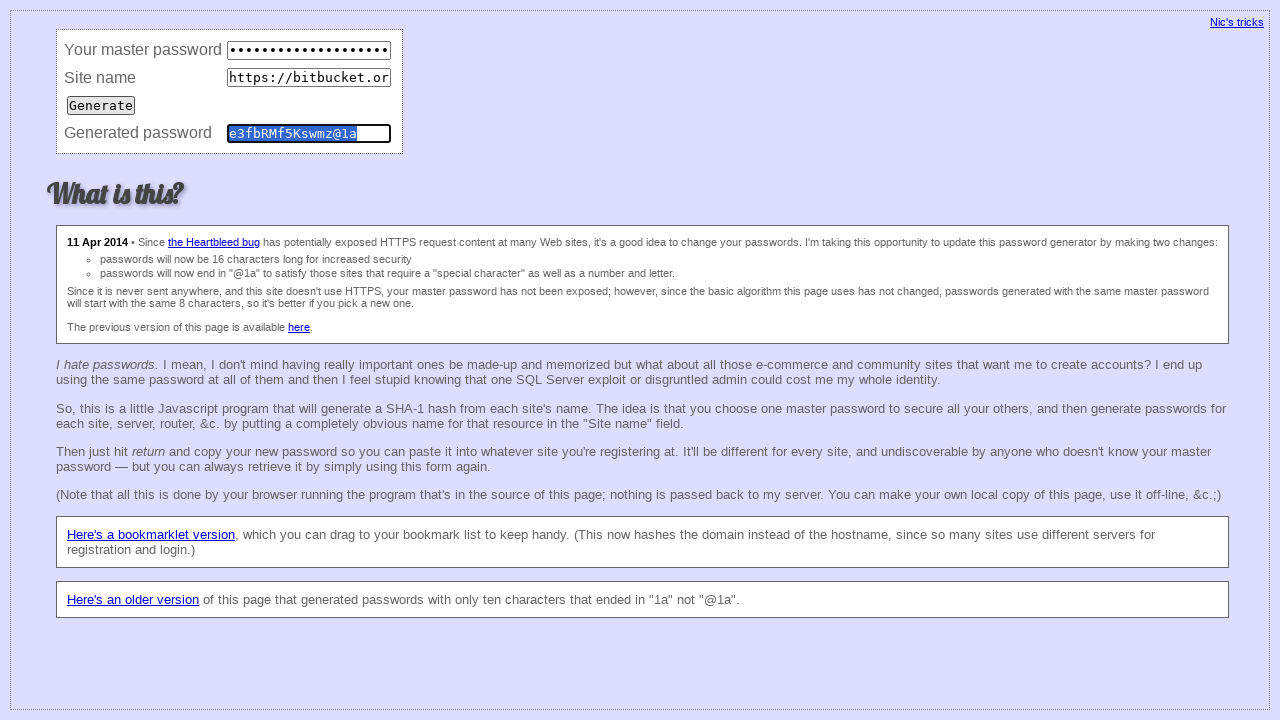

Cleared master password field (iteration 39) on input[name='master']
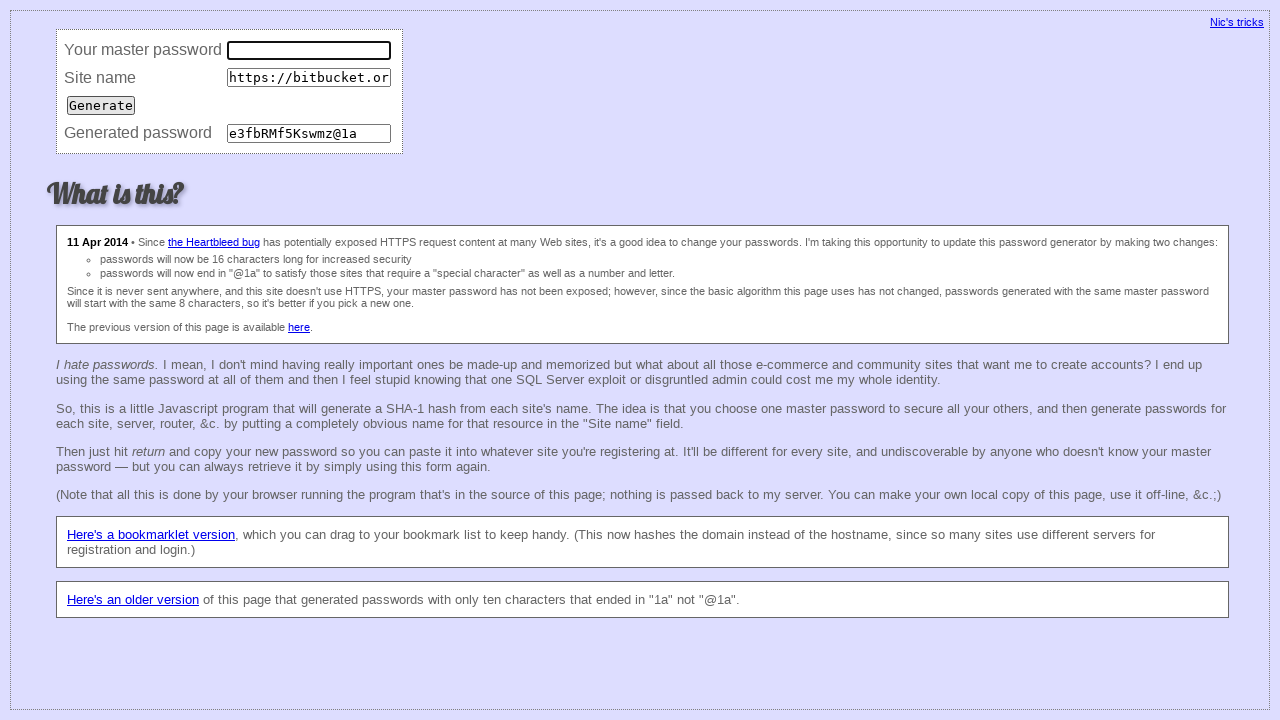

Cleared site URL field (iteration 39) on input[name='site']
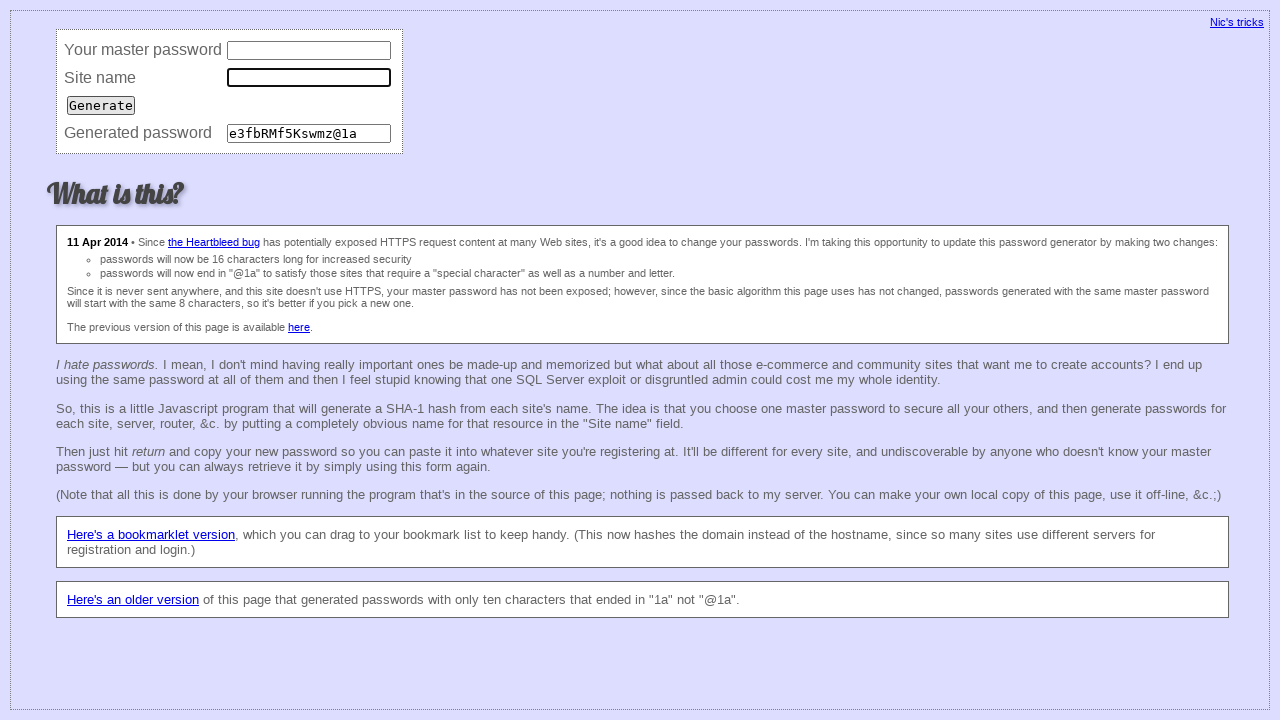

Cleared password field (iteration 39) on input[name='password']
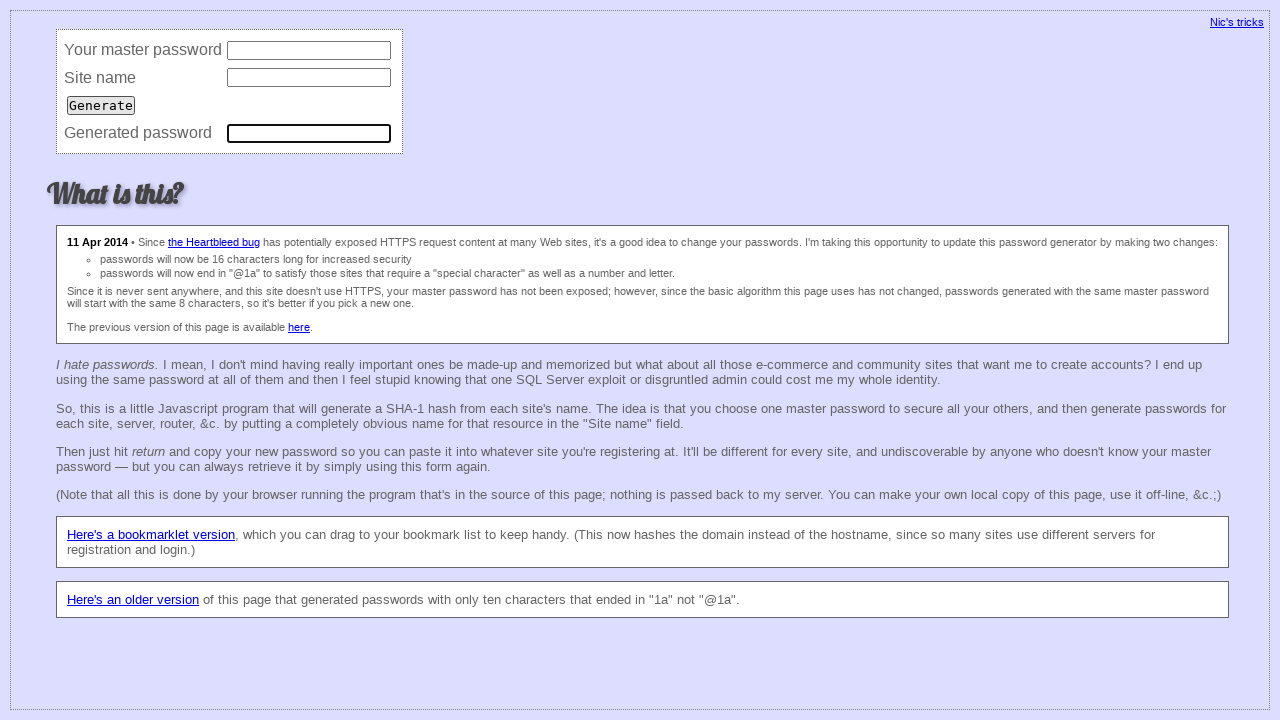

Filled master password field (iteration 40) on input[name='master']
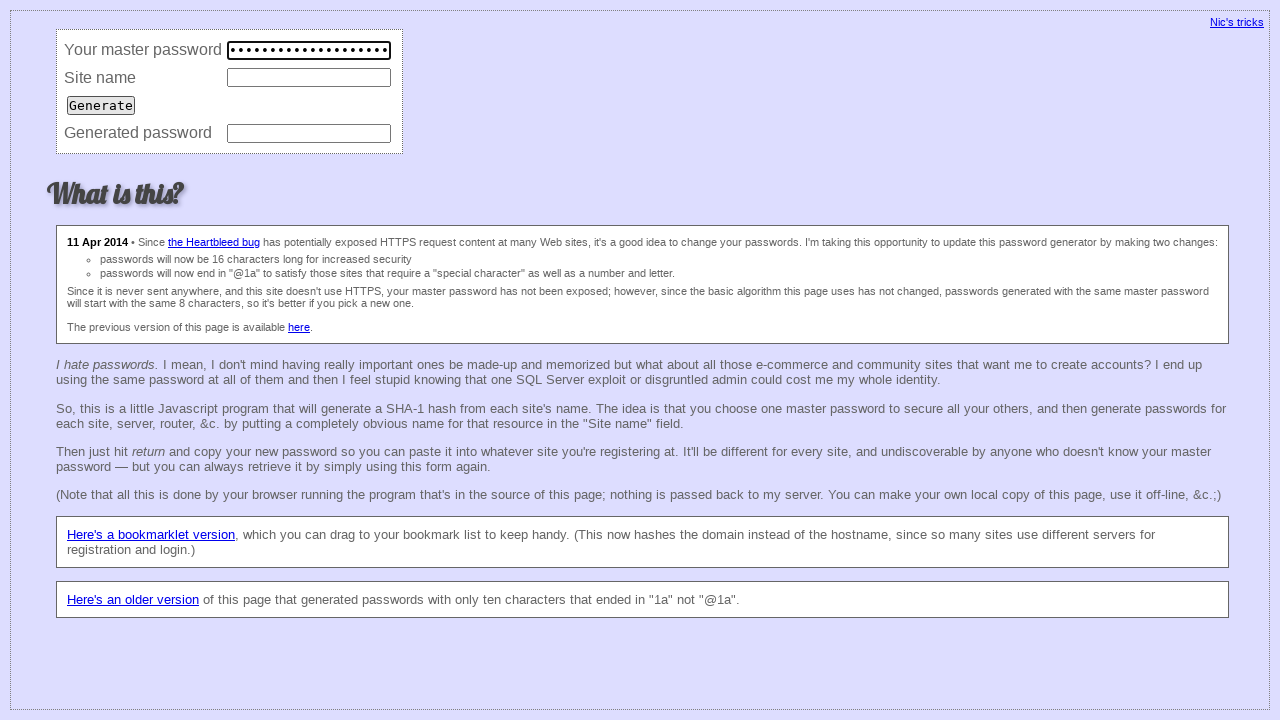

Filled site URL field with 'https://bitbucket.org/' (iteration 40) on input[name='site']
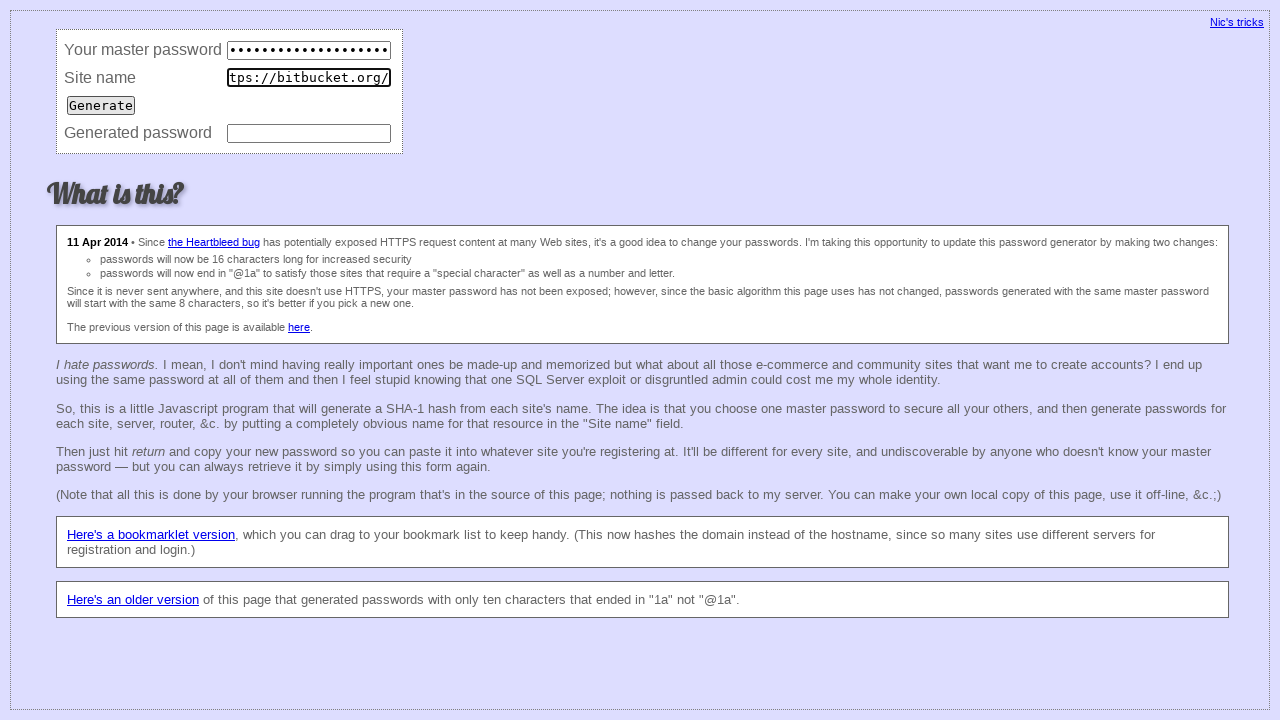

Clicked Generate button (iteration 40) at (101, 105) on input[value='Generate']
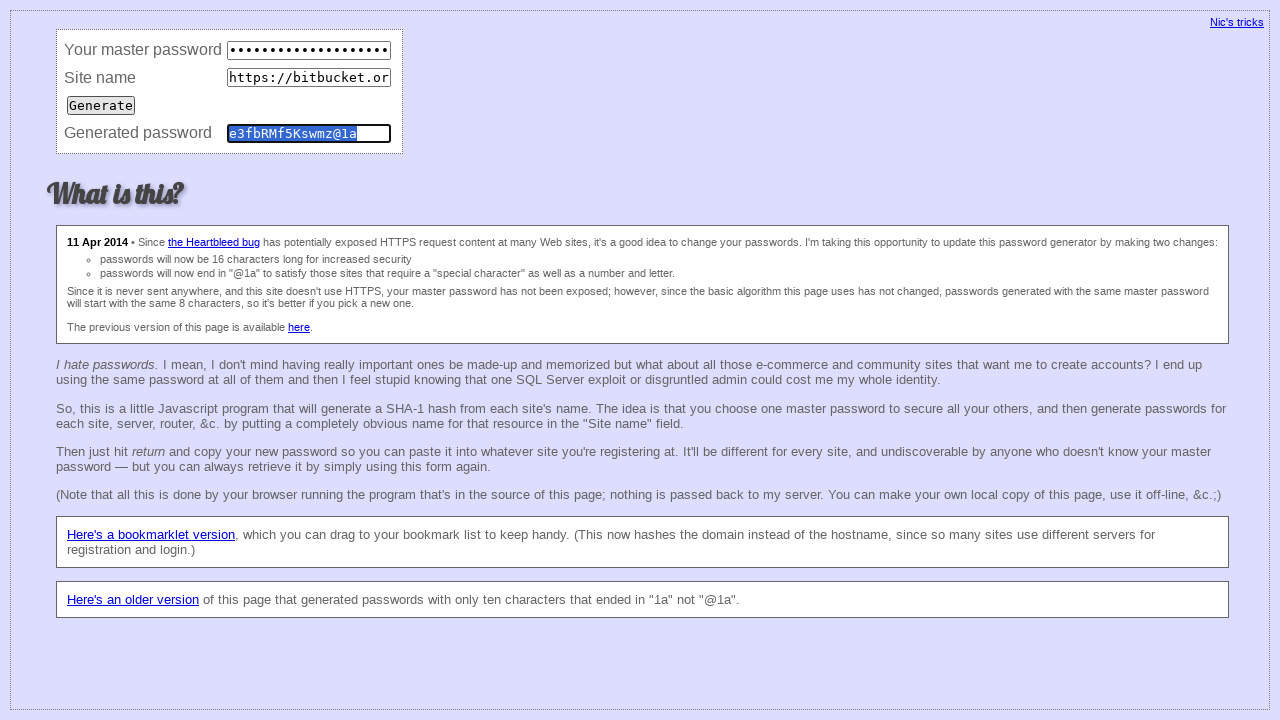

Waited 50ms for password generation (iteration 40)
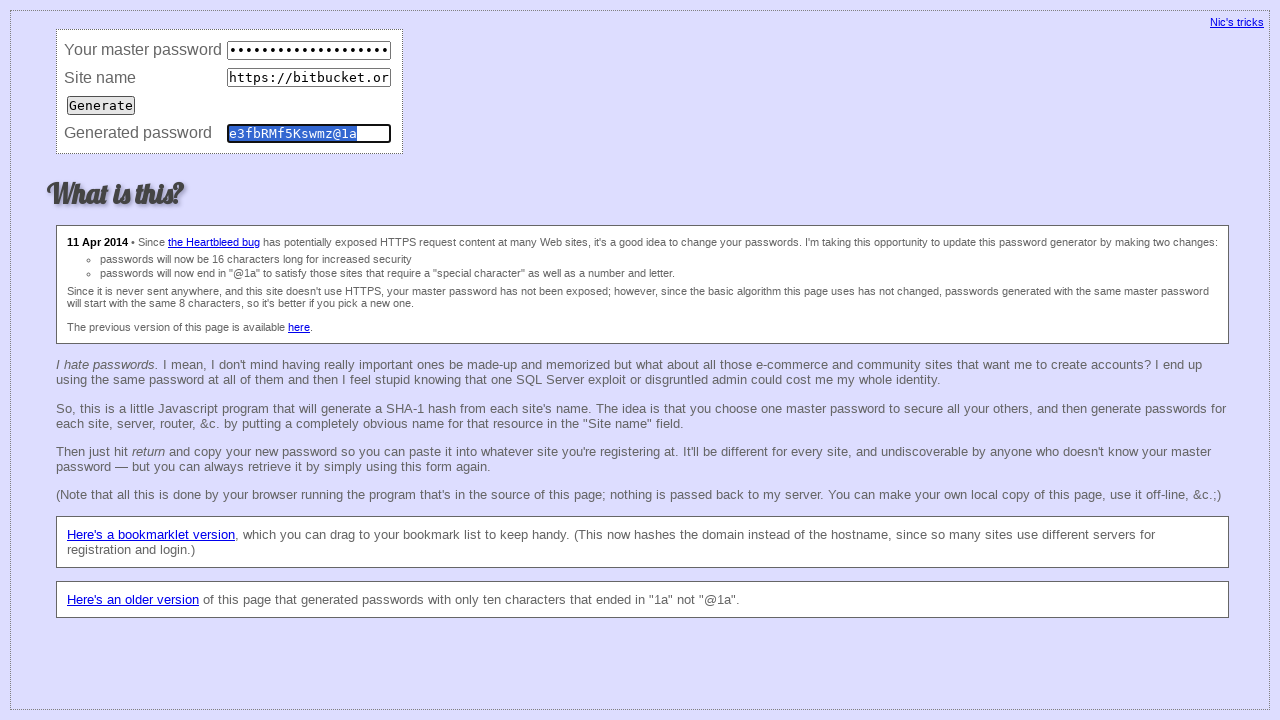

Retrieved generated password value (iteration 40): e3fbRMf5Kswmz@1a
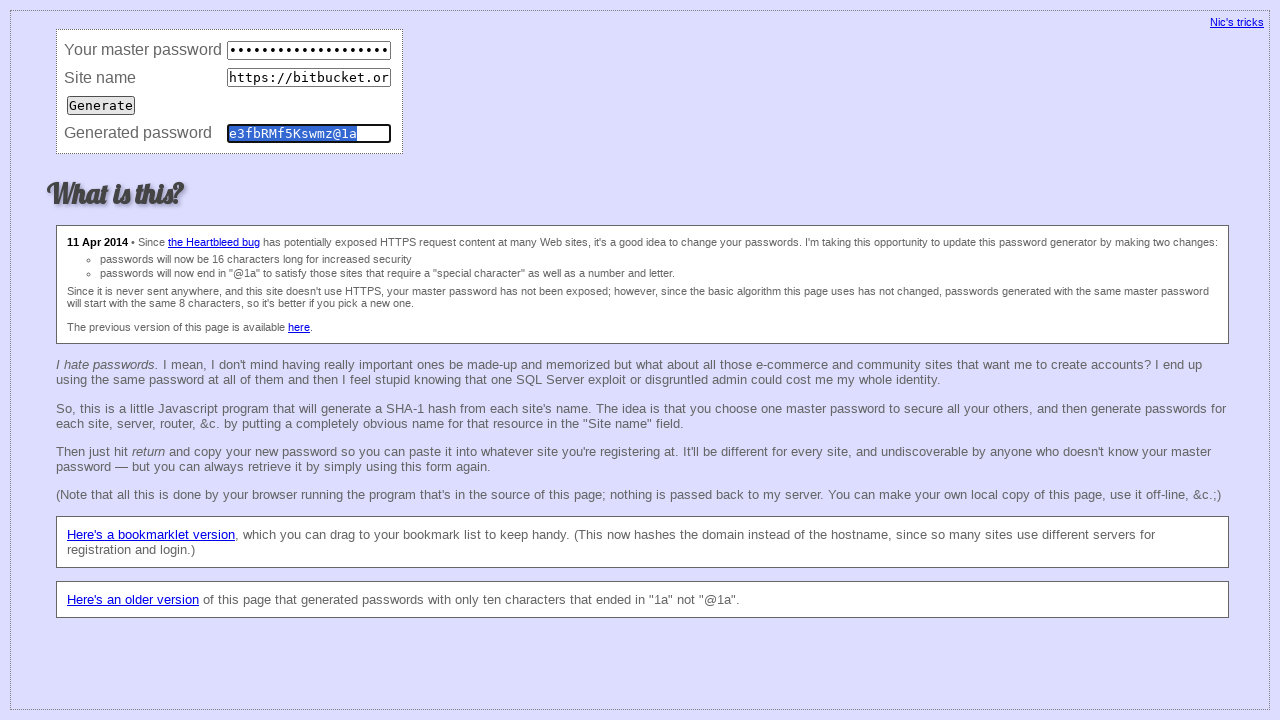

Waited 50ms before clearing fields (iteration 40)
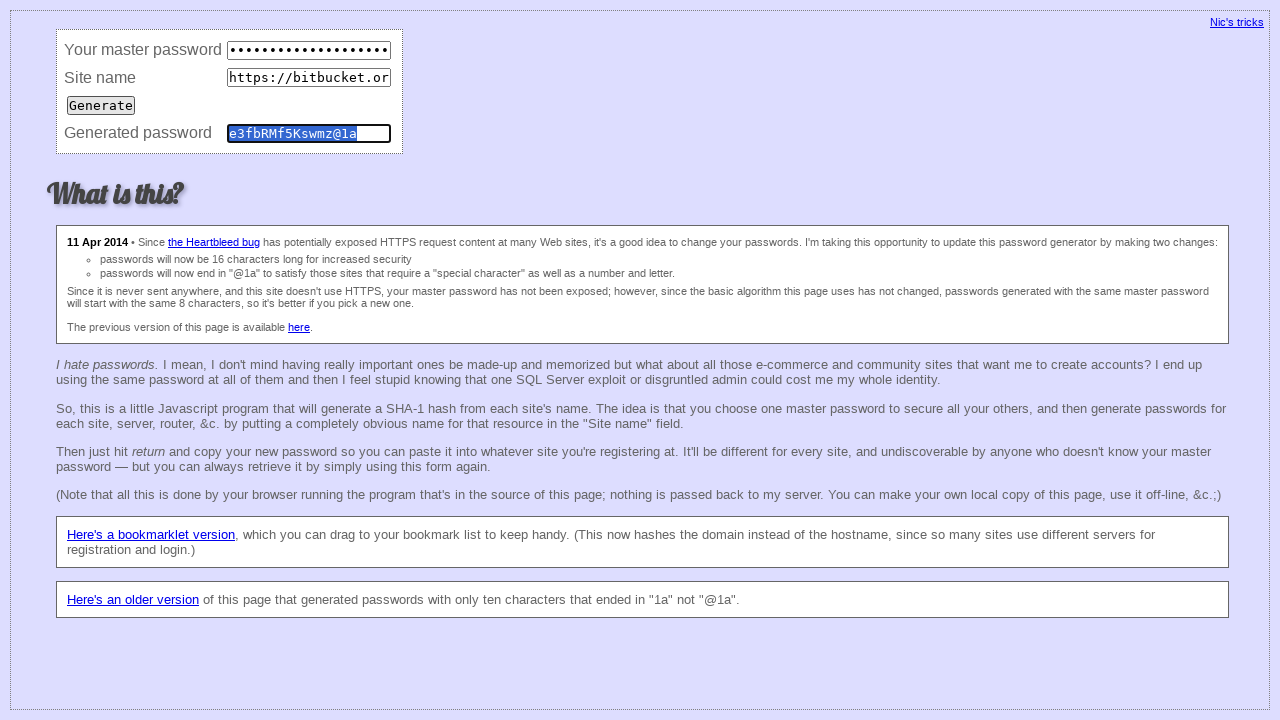

Cleared master password field (iteration 40) on input[name='master']
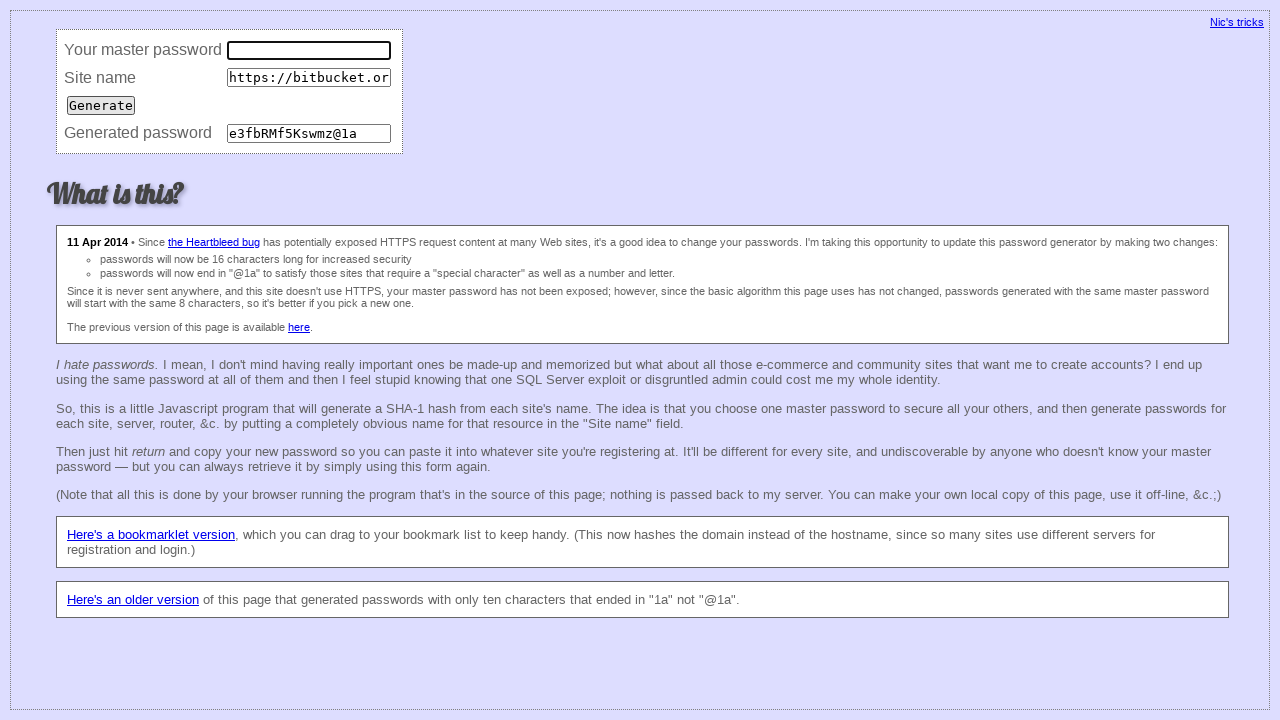

Cleared site URL field (iteration 40) on input[name='site']
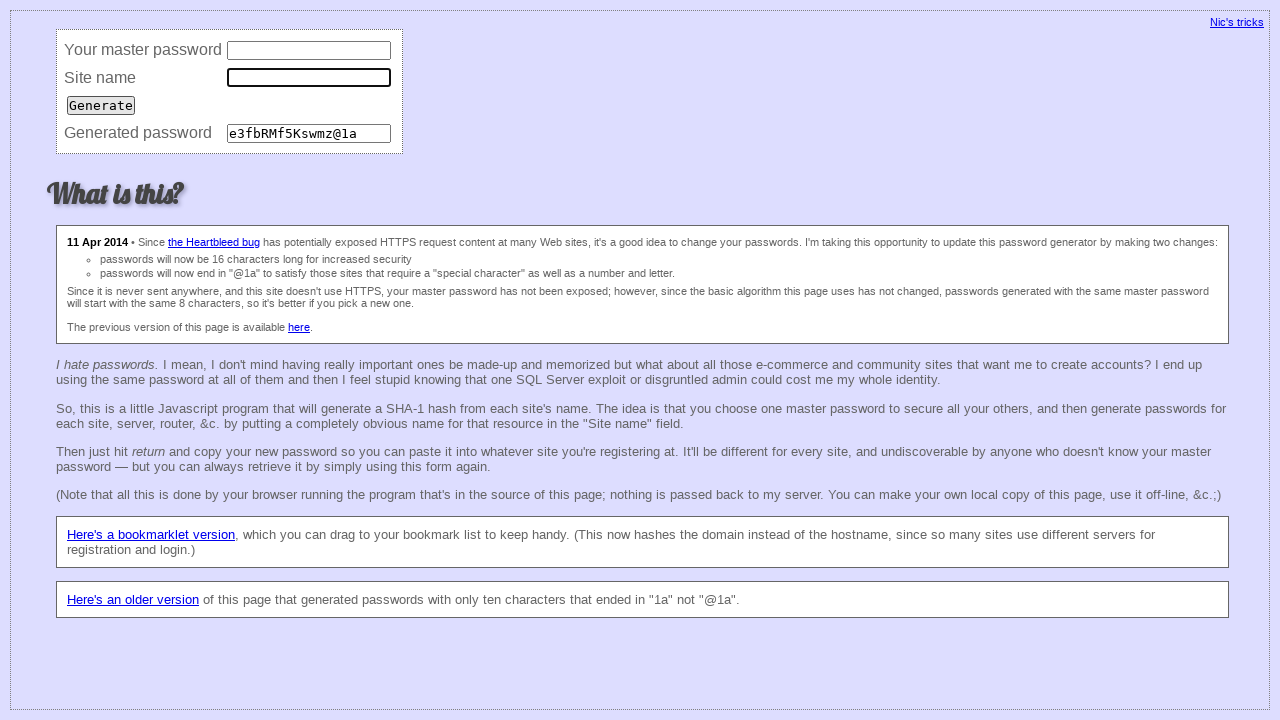

Cleared password field (iteration 40) on input[name='password']
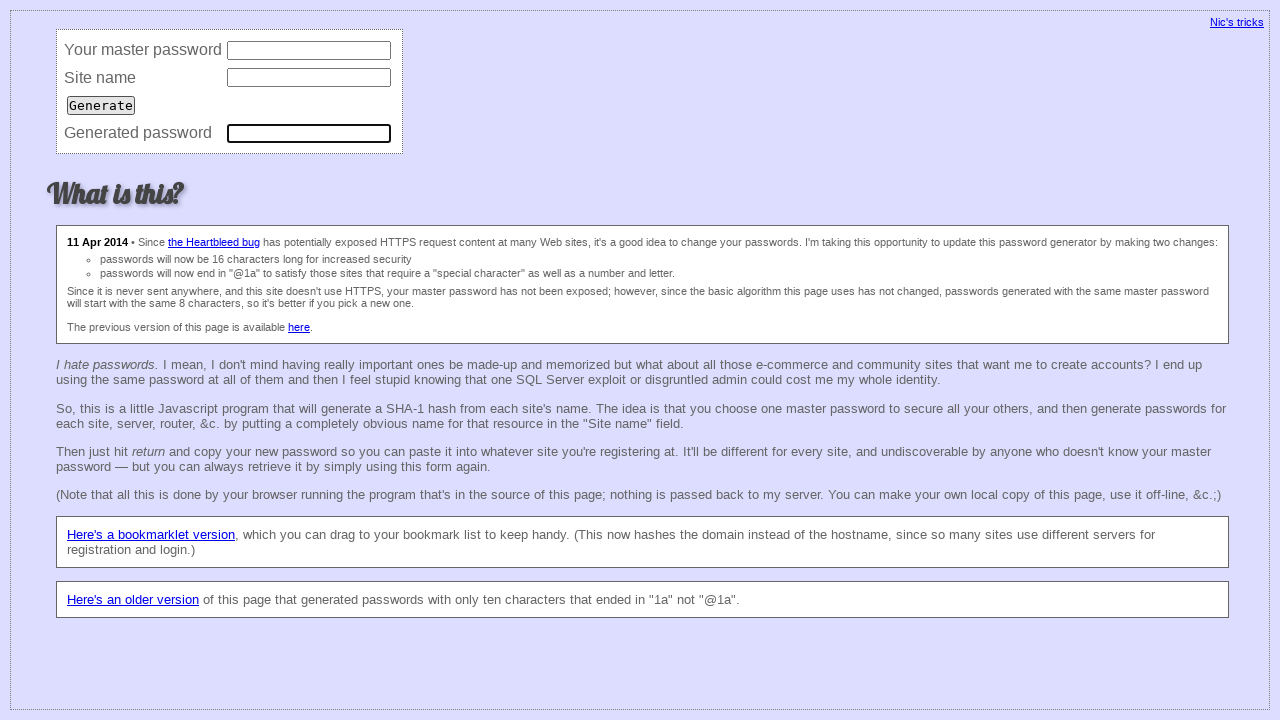

Filled master password field (iteration 41) on input[name='master']
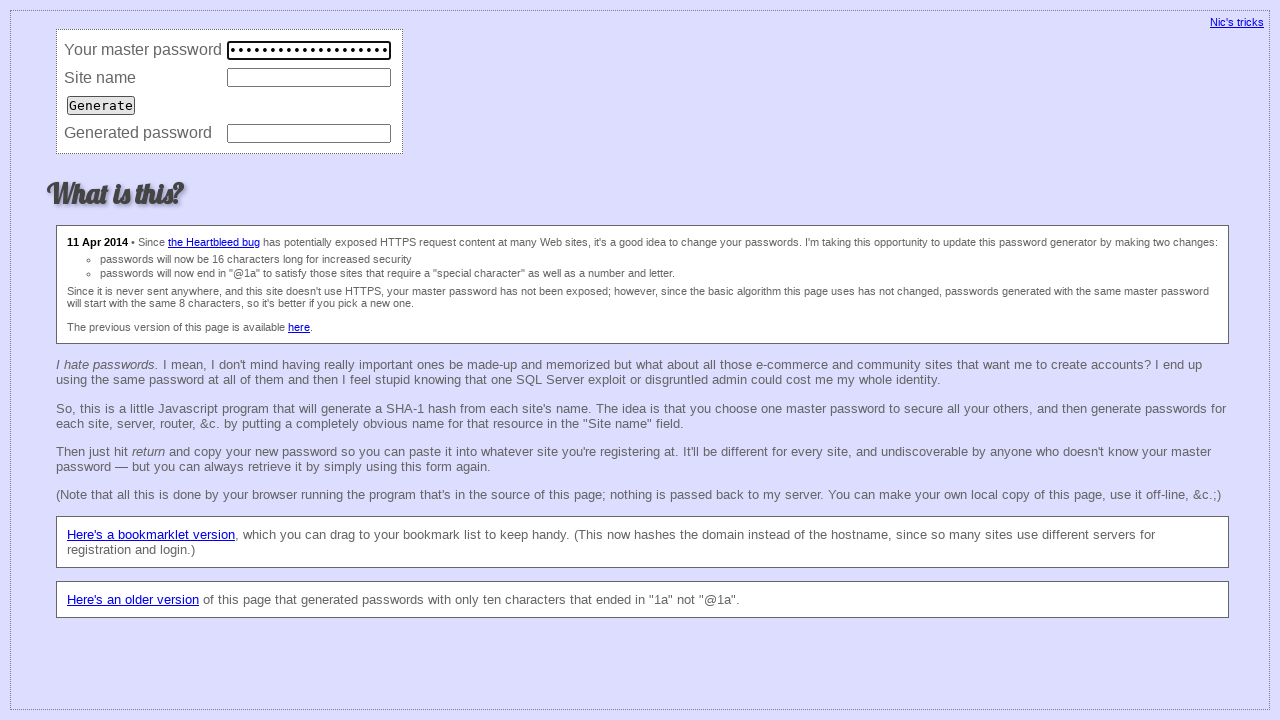

Filled site URL field with 'https://bitbucket.org/' (iteration 41) on input[name='site']
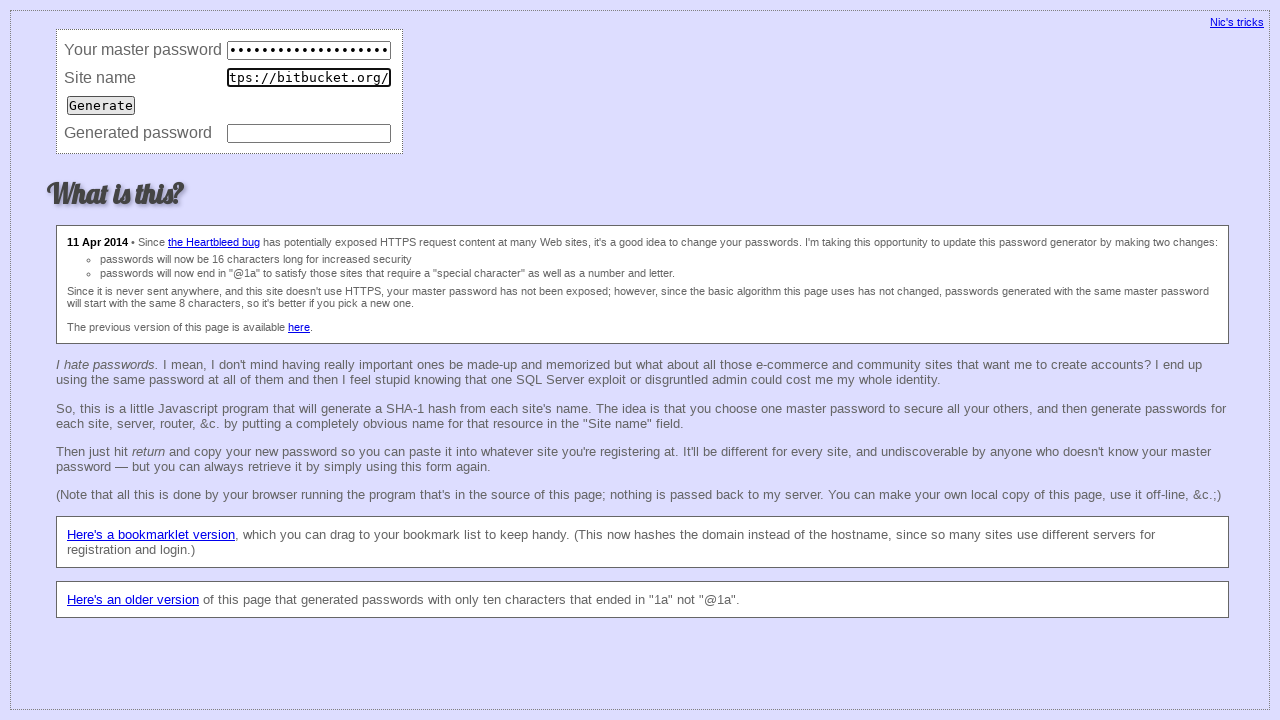

Clicked Generate button (iteration 41) at (101, 105) on input[value='Generate']
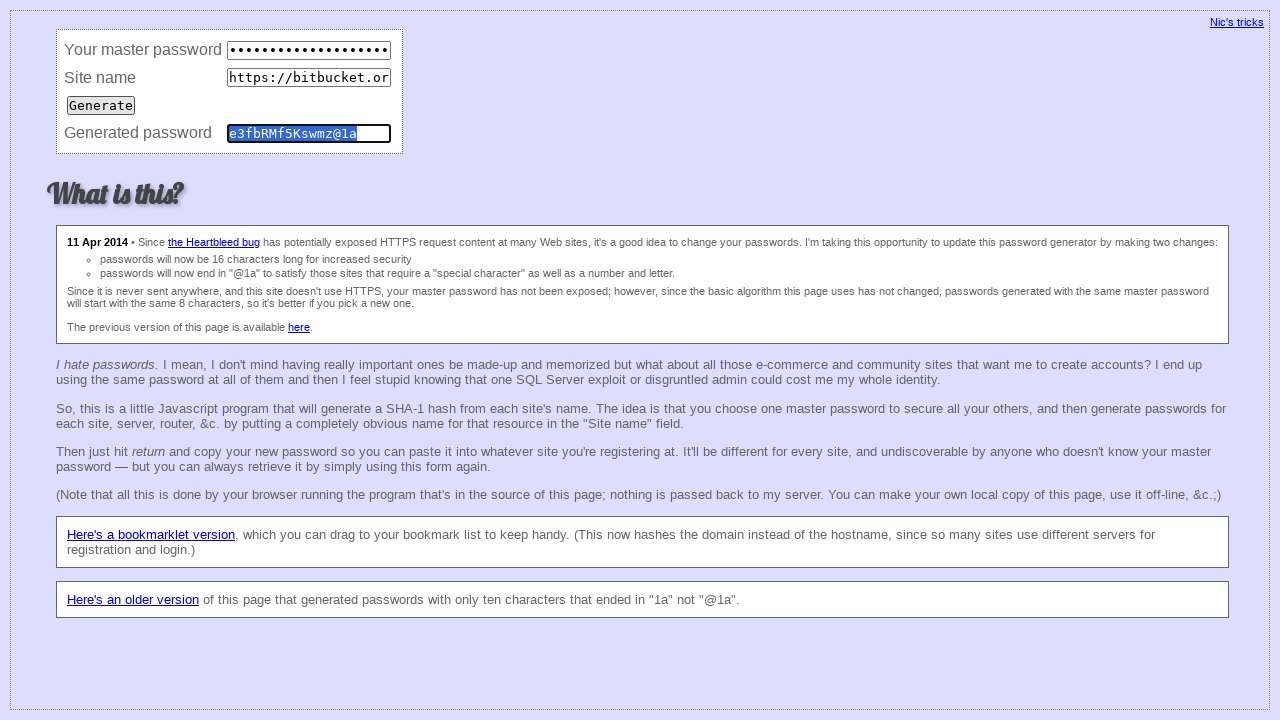

Waited 50ms for password generation (iteration 41)
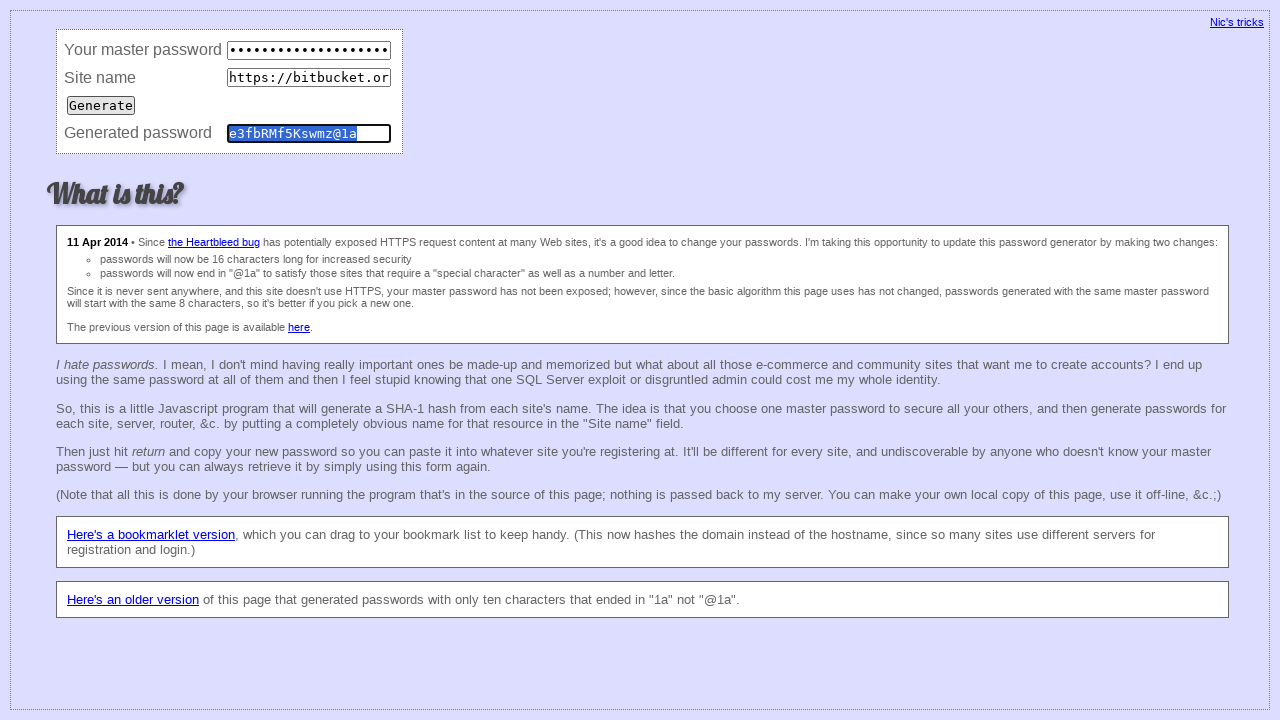

Retrieved generated password value (iteration 41): e3fbRMf5Kswmz@1a
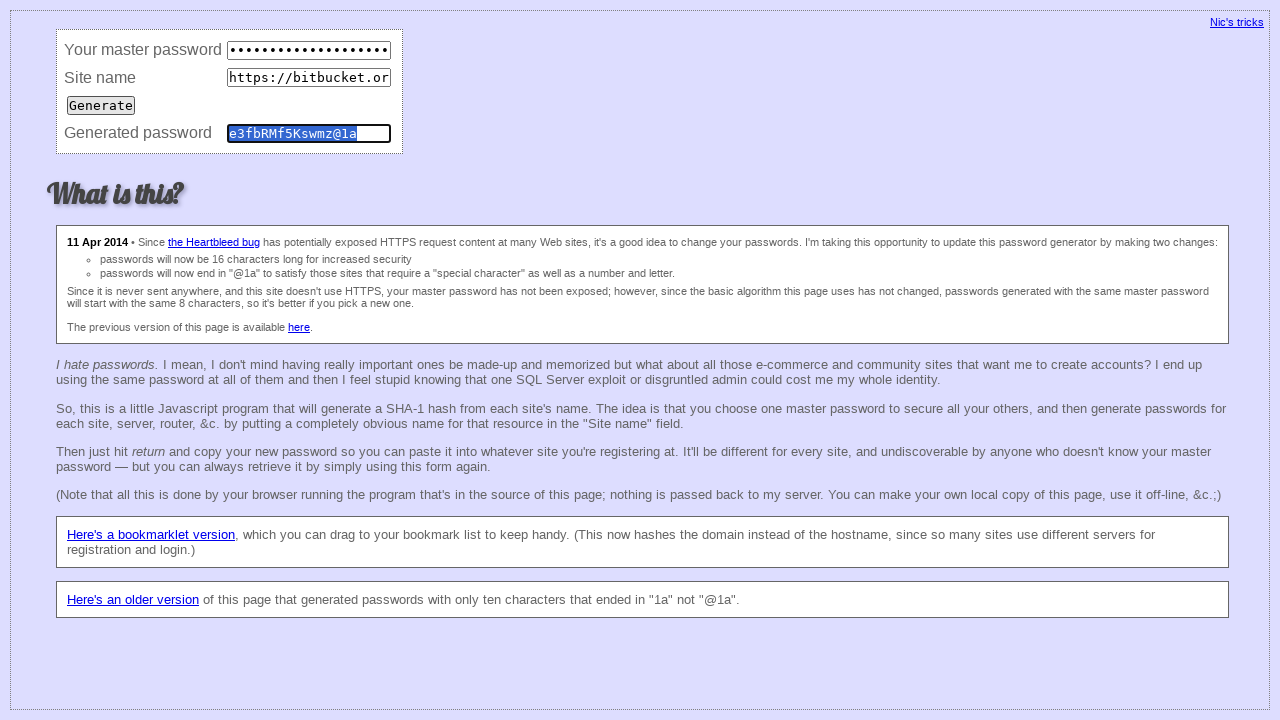

Waited 50ms before clearing fields (iteration 41)
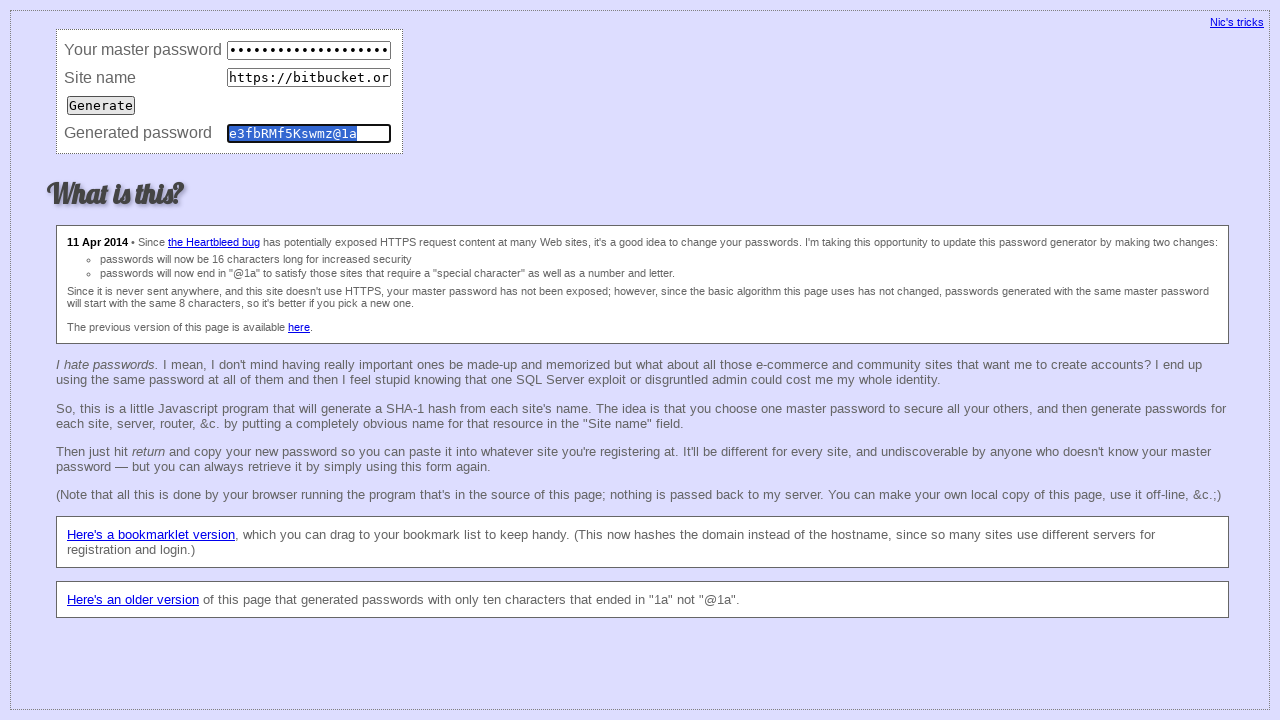

Cleared master password field (iteration 41) on input[name='master']
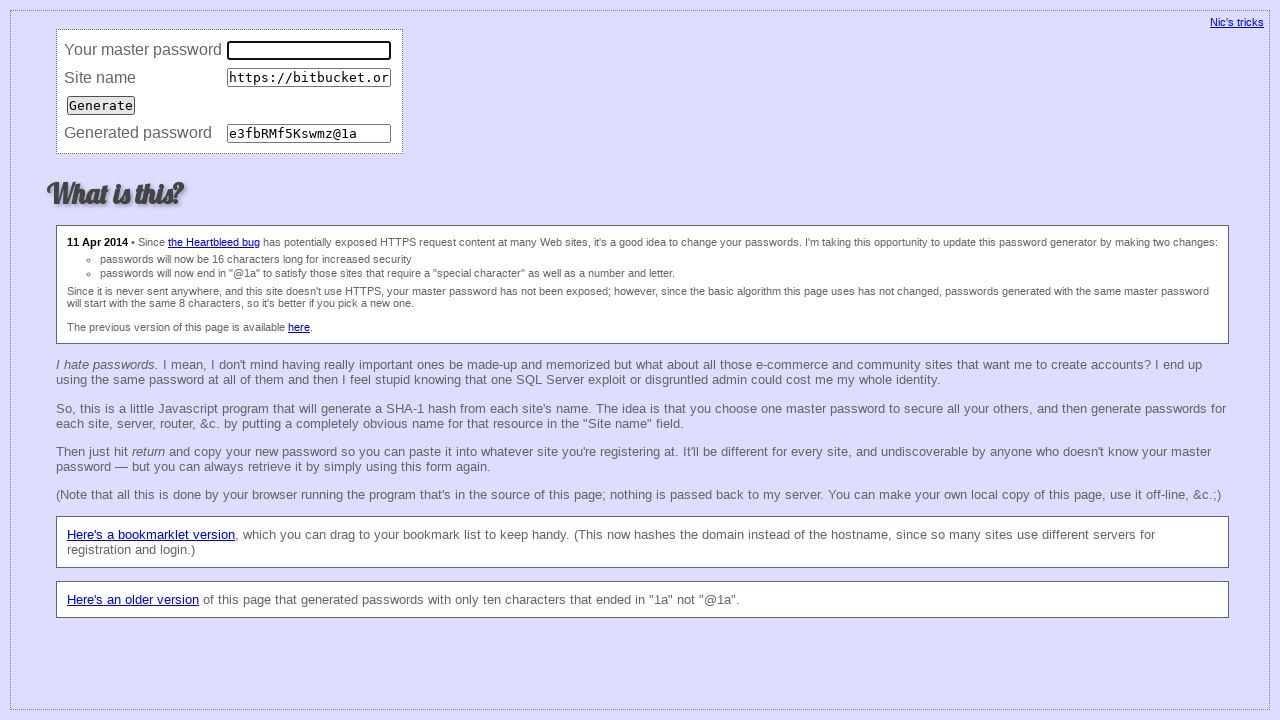

Cleared site URL field (iteration 41) on input[name='site']
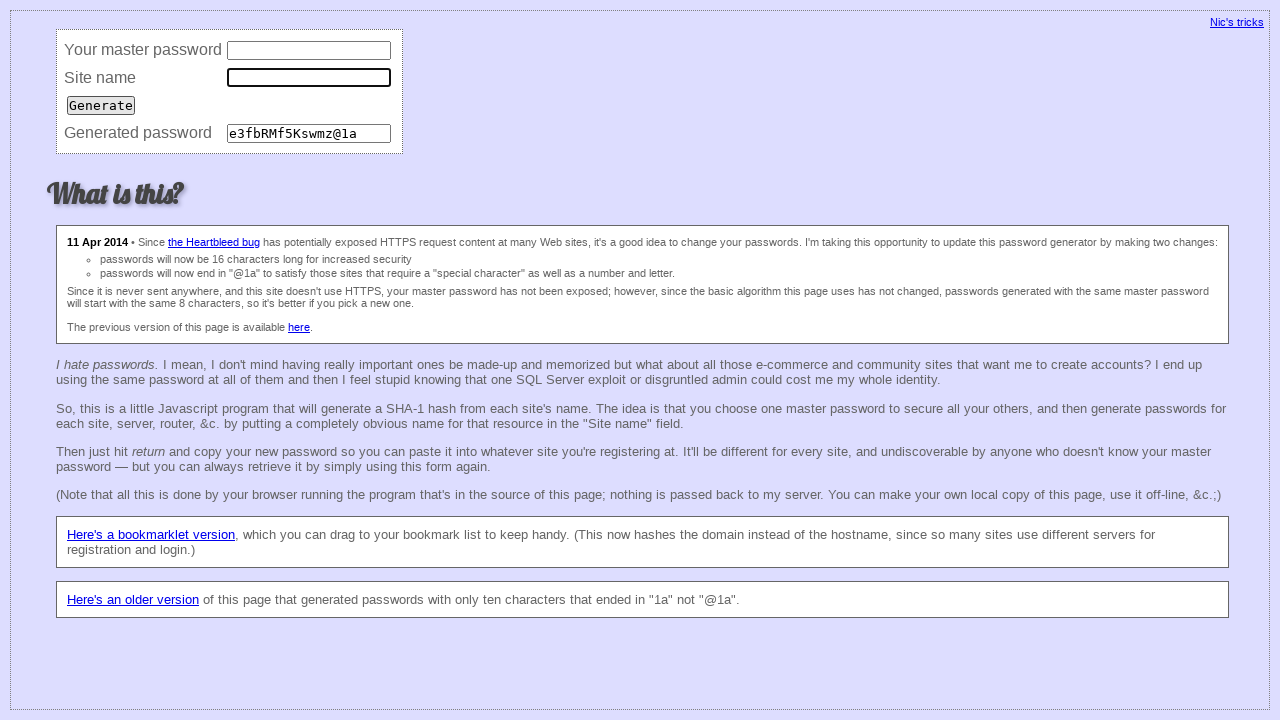

Cleared password field (iteration 41) on input[name='password']
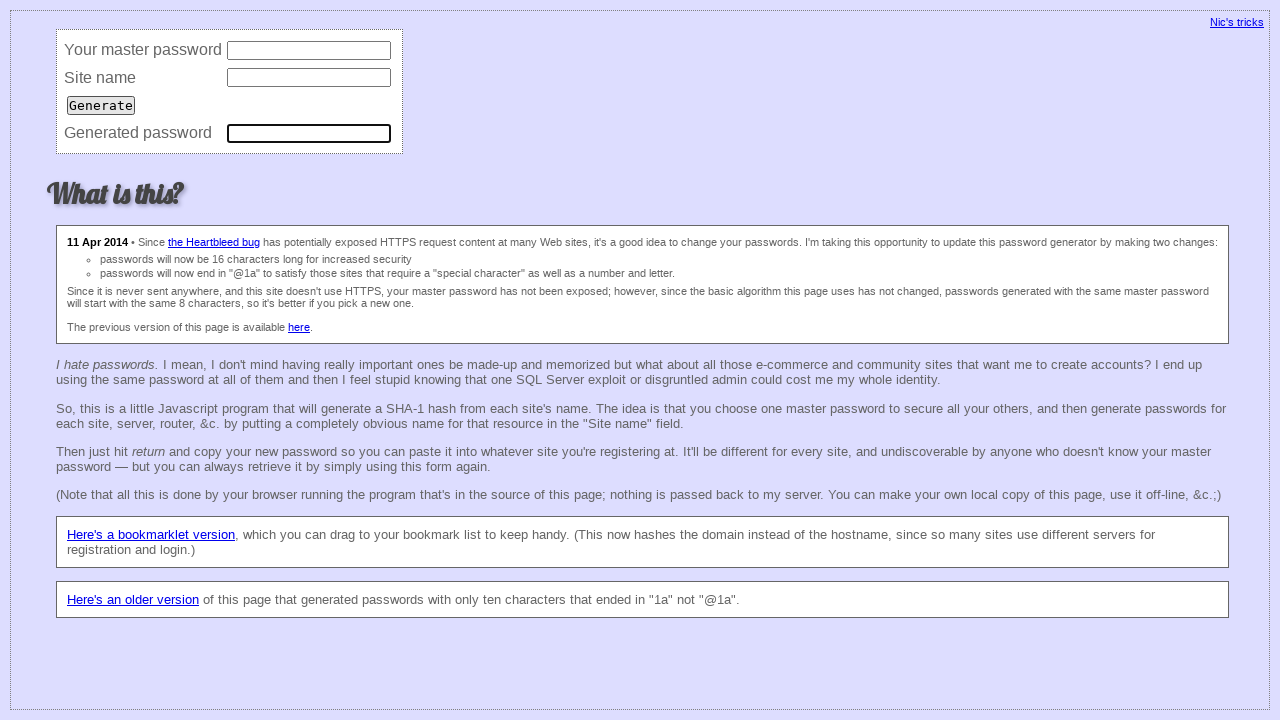

Filled master password field (iteration 42) on input[name='master']
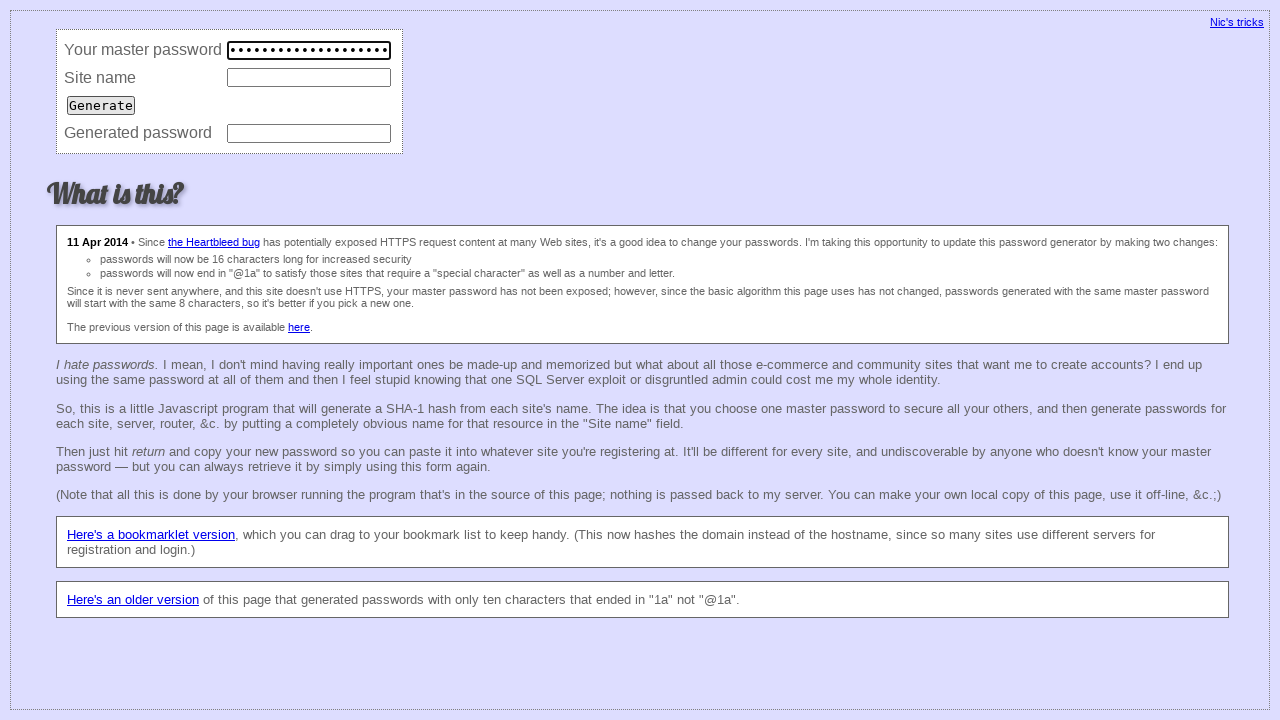

Filled site URL field with 'https://bitbucket.org/' (iteration 42) on input[name='site']
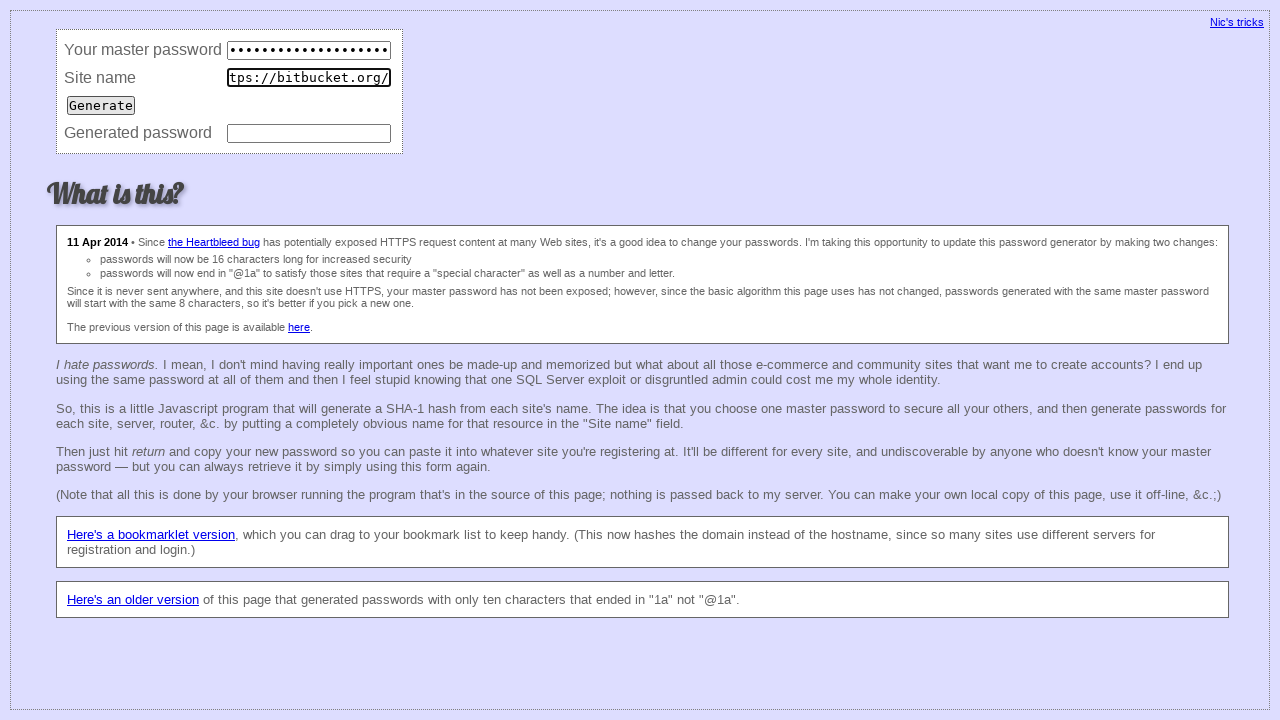

Clicked Generate button (iteration 42) at (101, 105) on input[value='Generate']
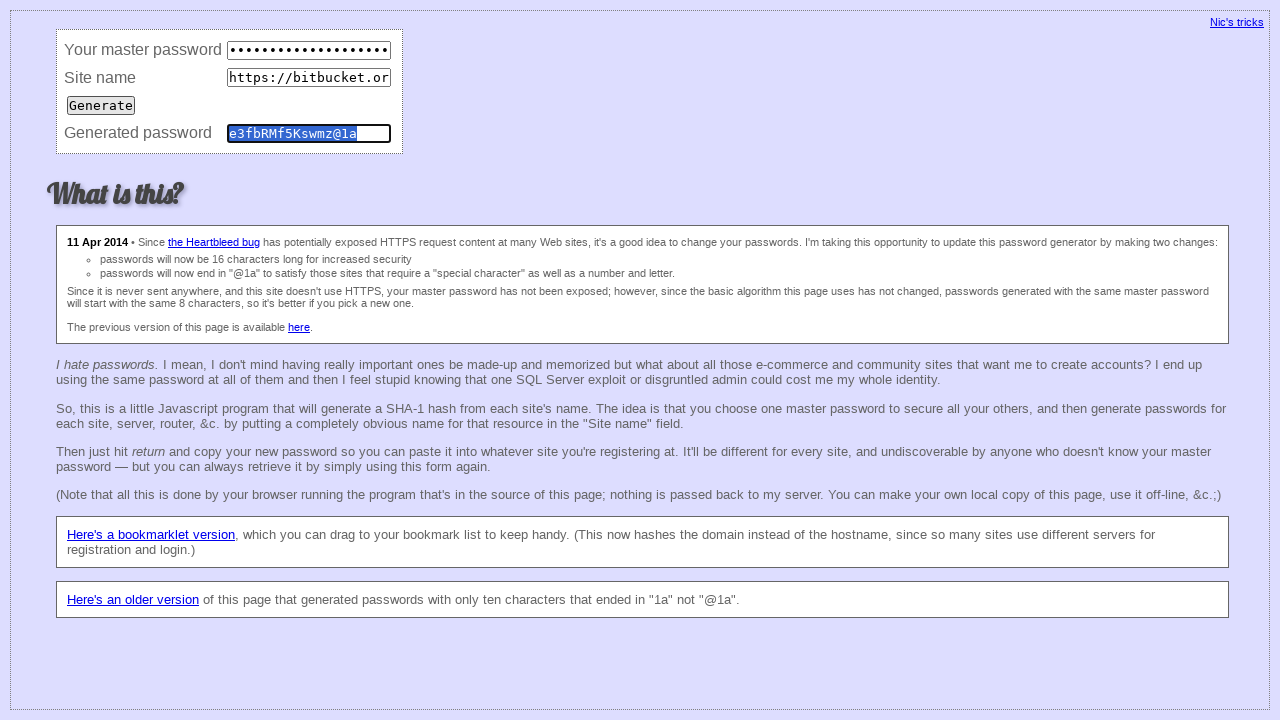

Waited 50ms for password generation (iteration 42)
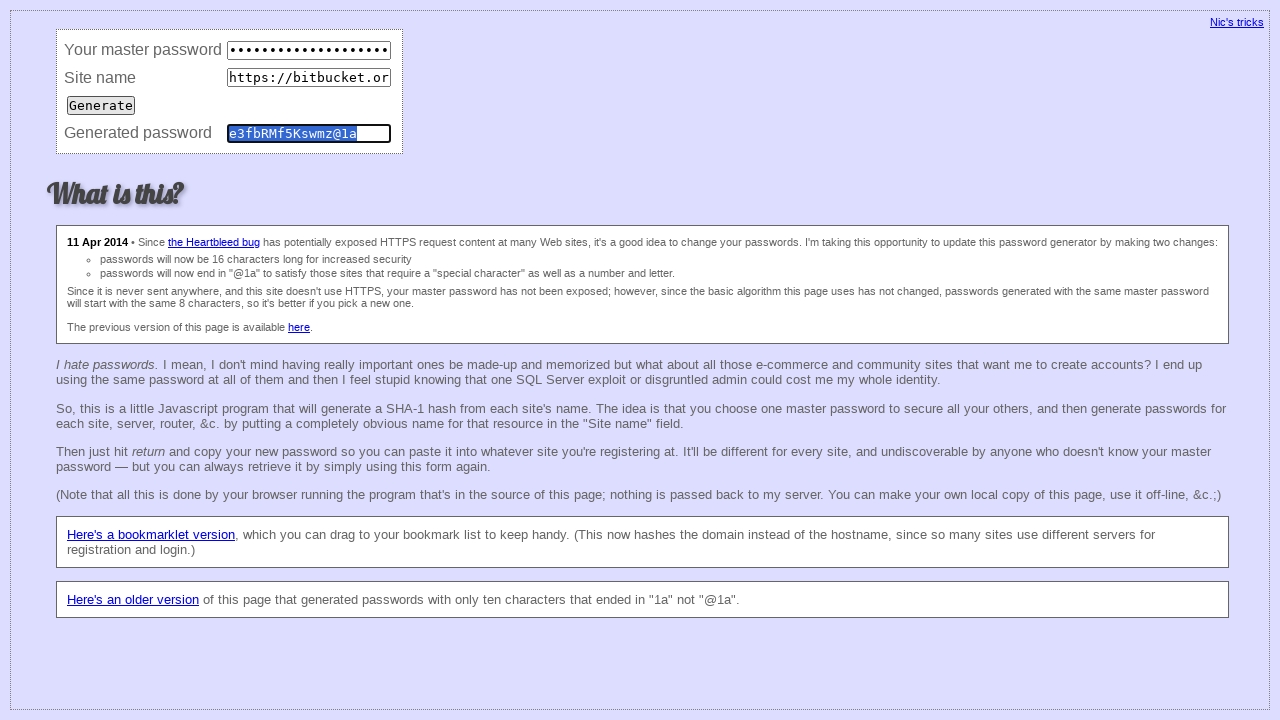

Retrieved generated password value (iteration 42): e3fbRMf5Kswmz@1a
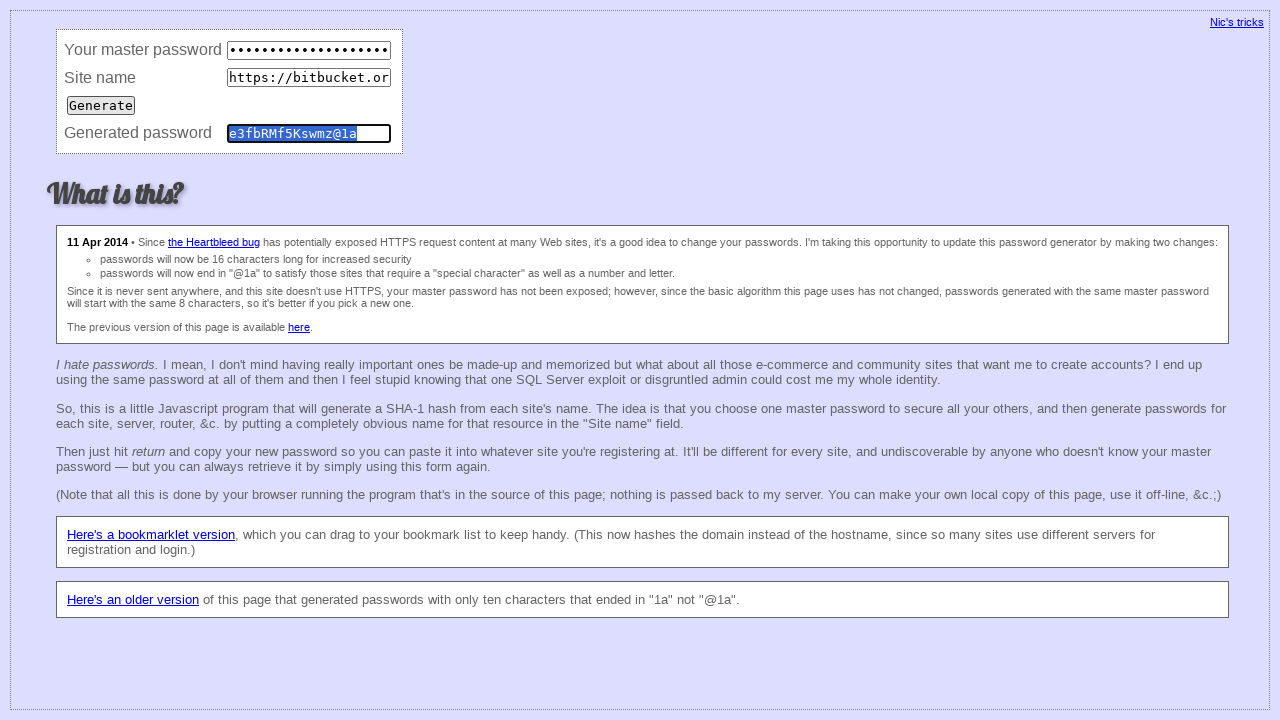

Waited 50ms before clearing fields (iteration 42)
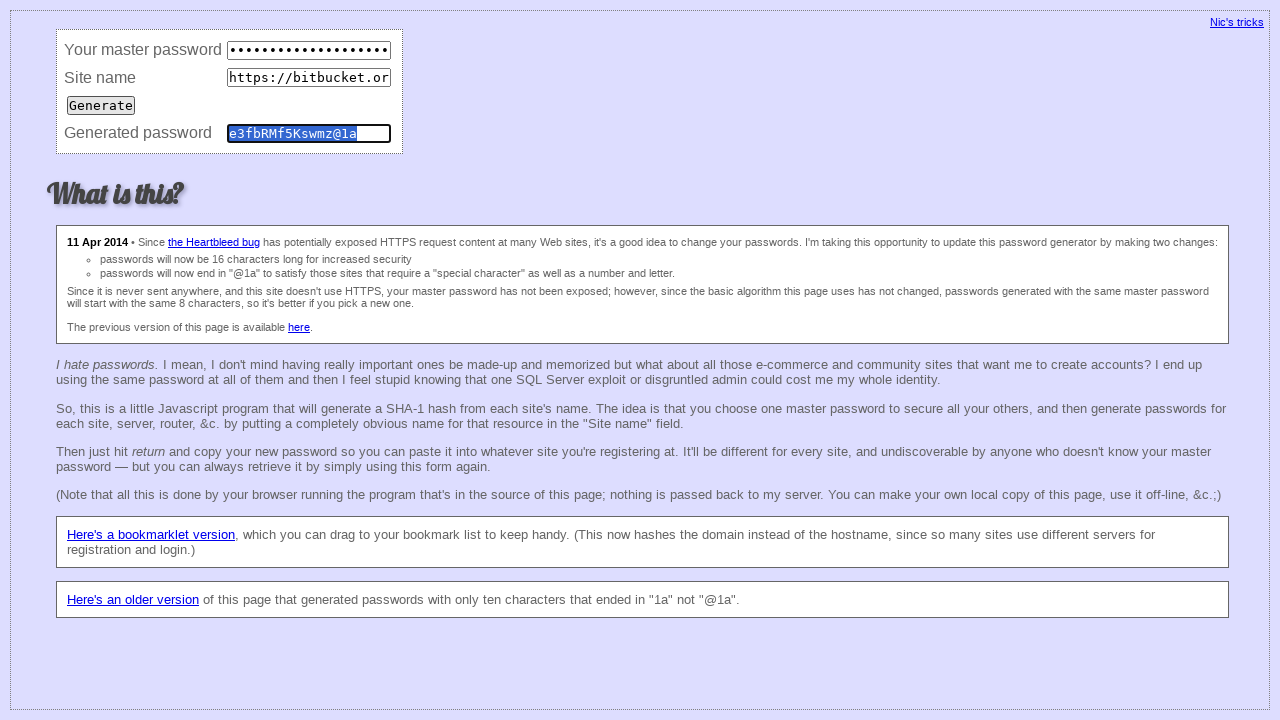

Cleared master password field (iteration 42) on input[name='master']
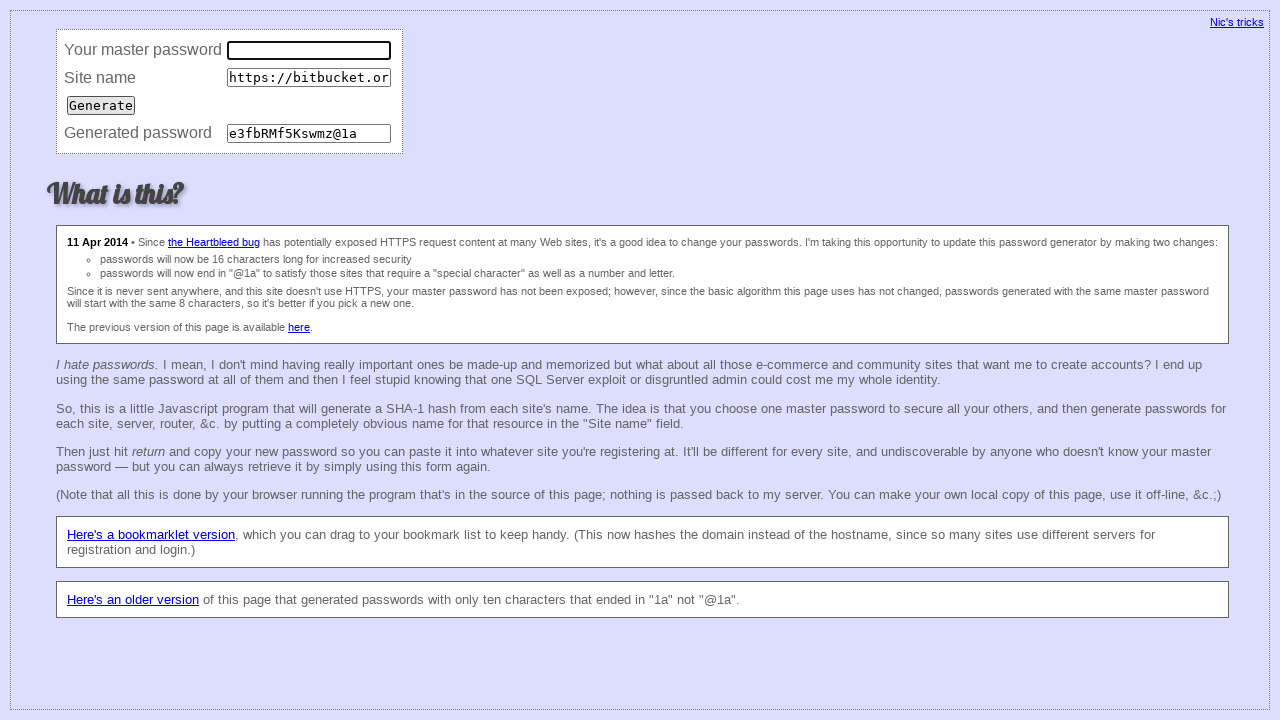

Cleared site URL field (iteration 42) on input[name='site']
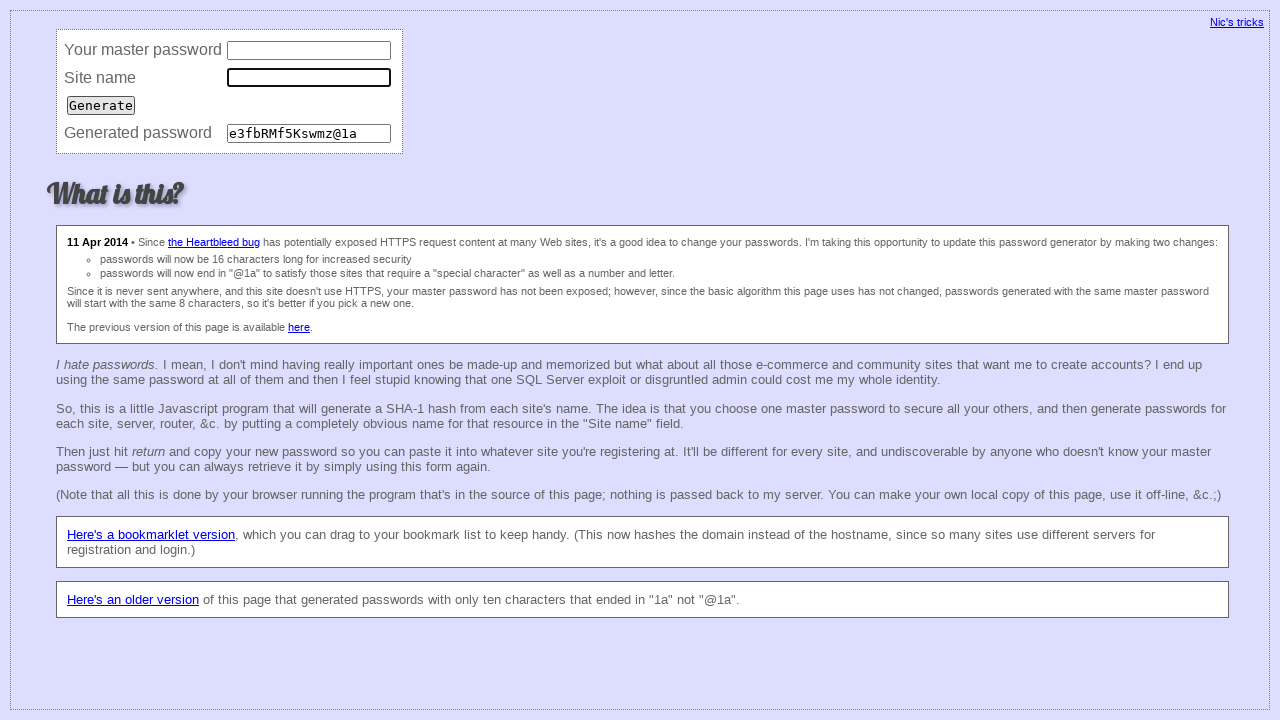

Cleared password field (iteration 42) on input[name='password']
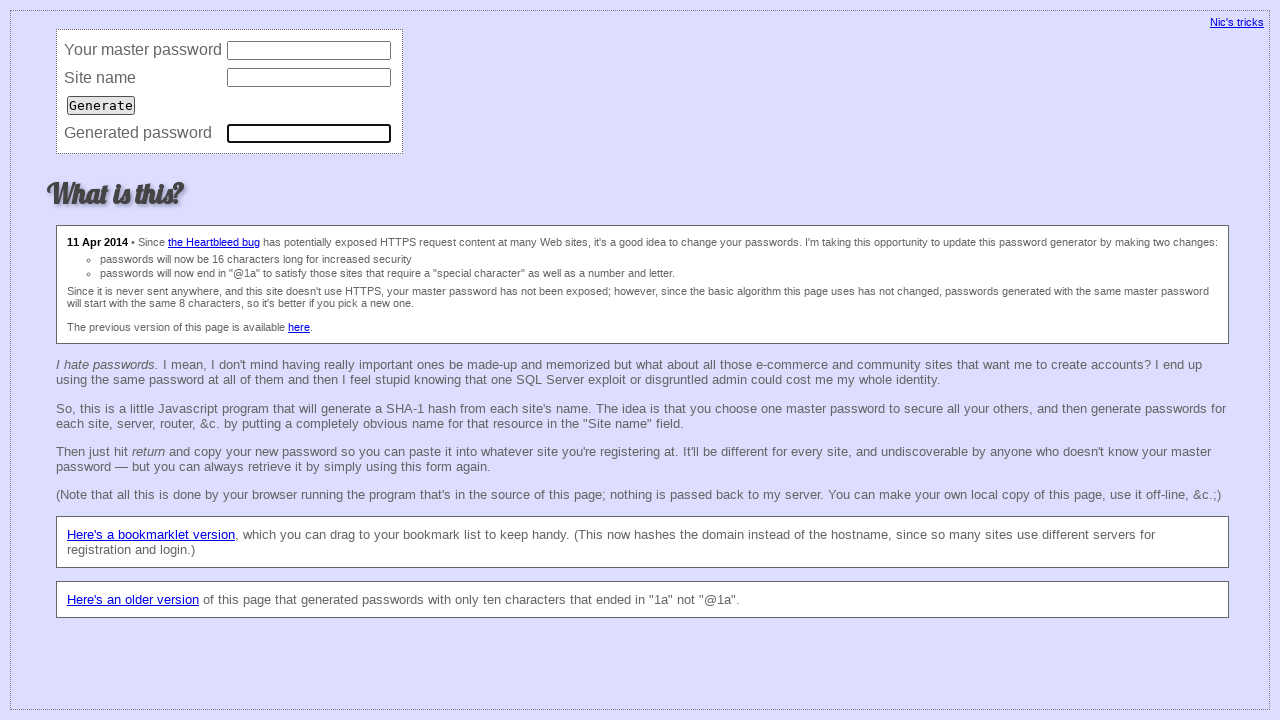

Filled master password field (iteration 43) on input[name='master']
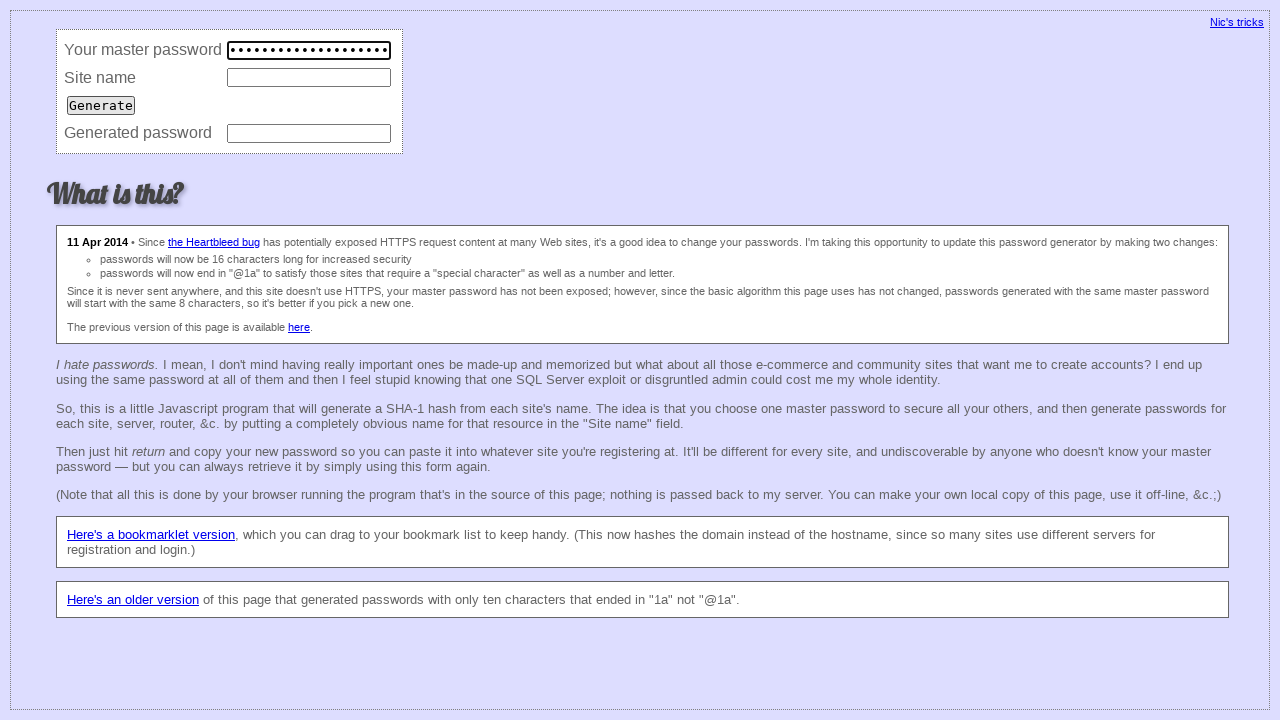

Filled site URL field with 'https://bitbucket.org/' (iteration 43) on input[name='site']
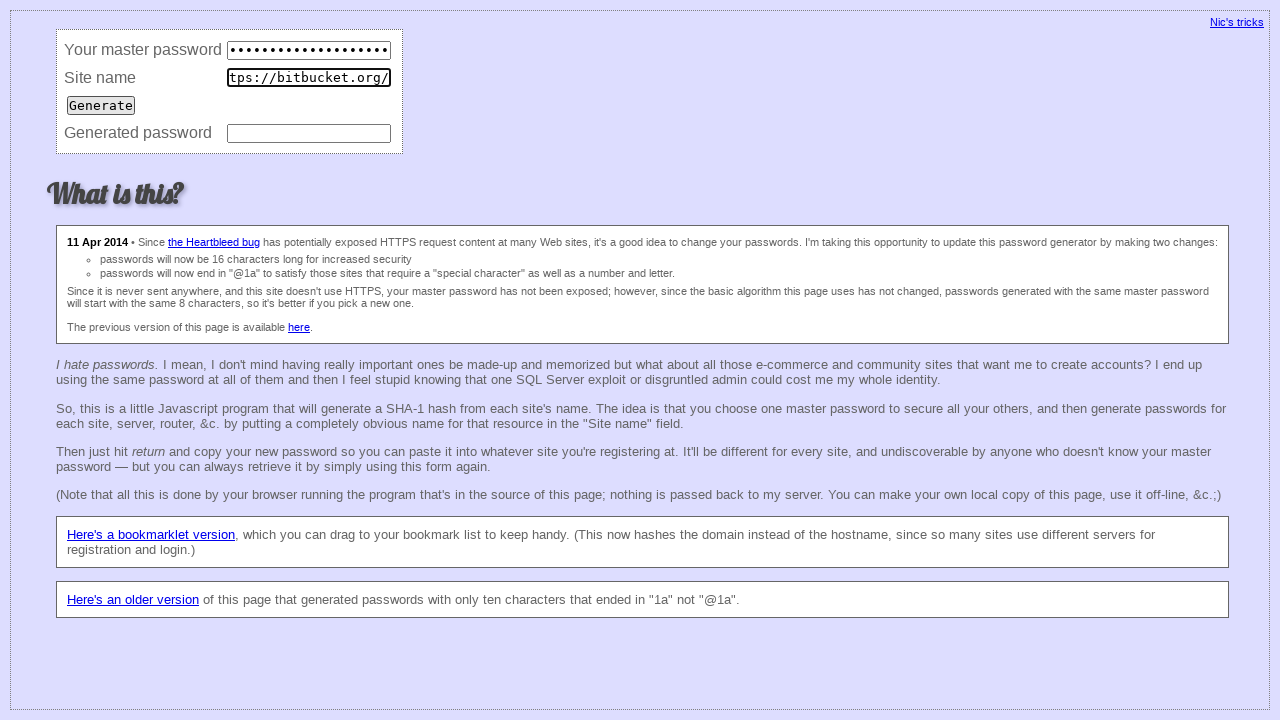

Clicked Generate button (iteration 43) at (101, 105) on input[value='Generate']
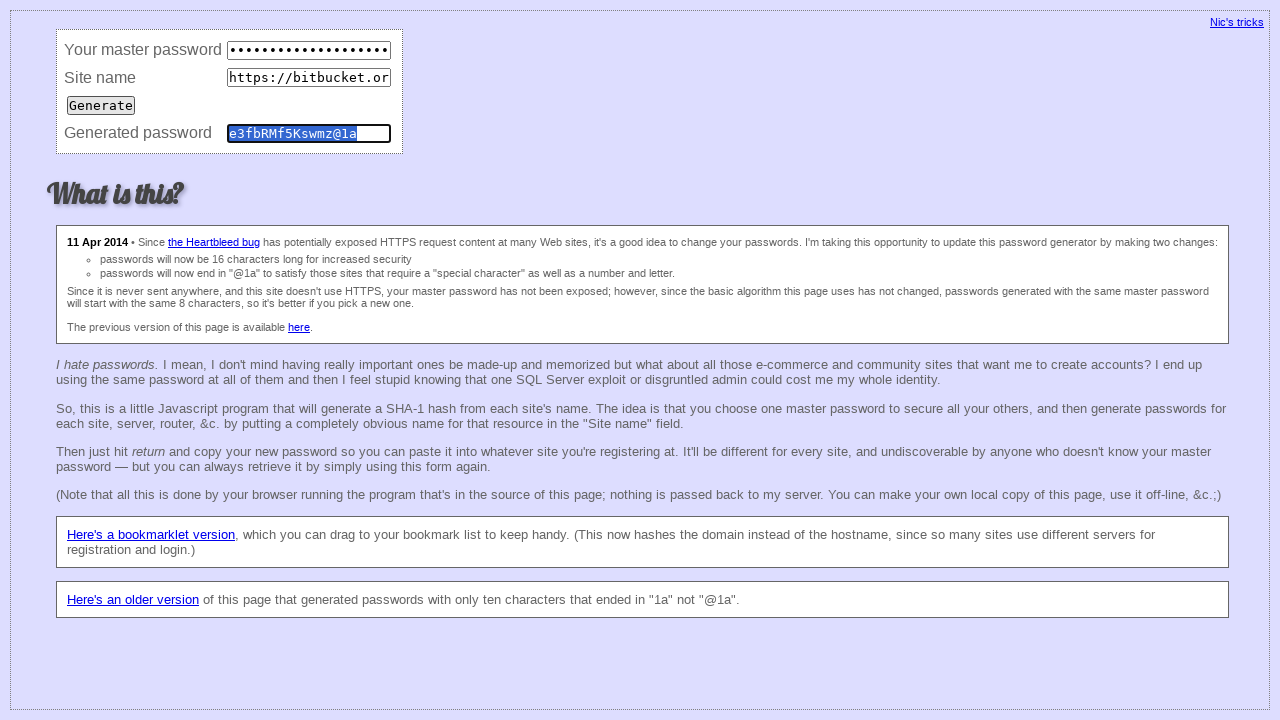

Waited 50ms for password generation (iteration 43)
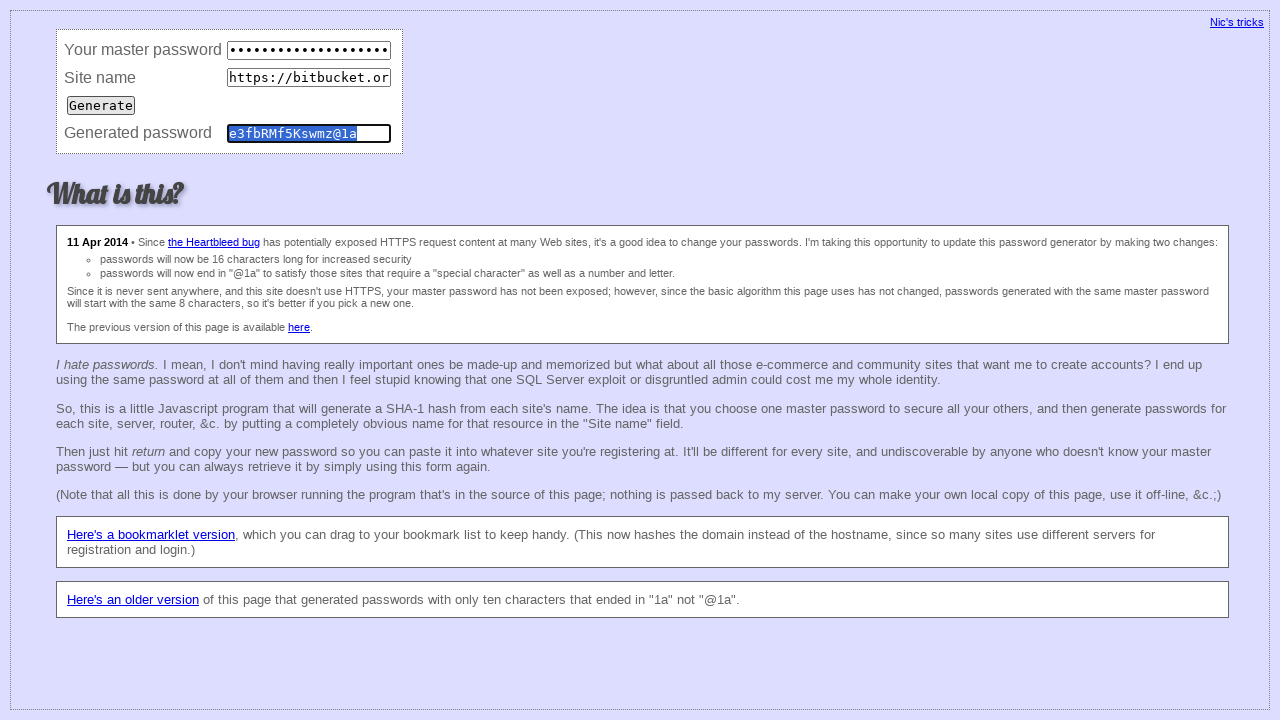

Retrieved generated password value (iteration 43): e3fbRMf5Kswmz@1a
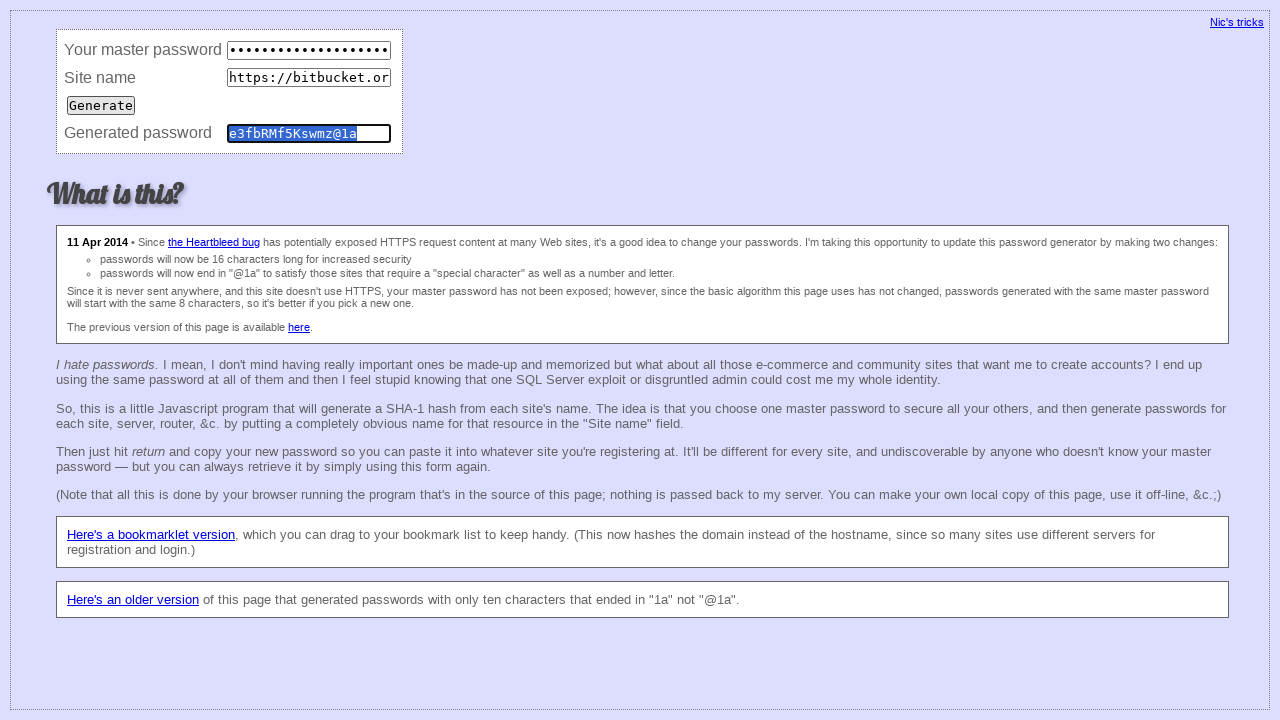

Waited 50ms before clearing fields (iteration 43)
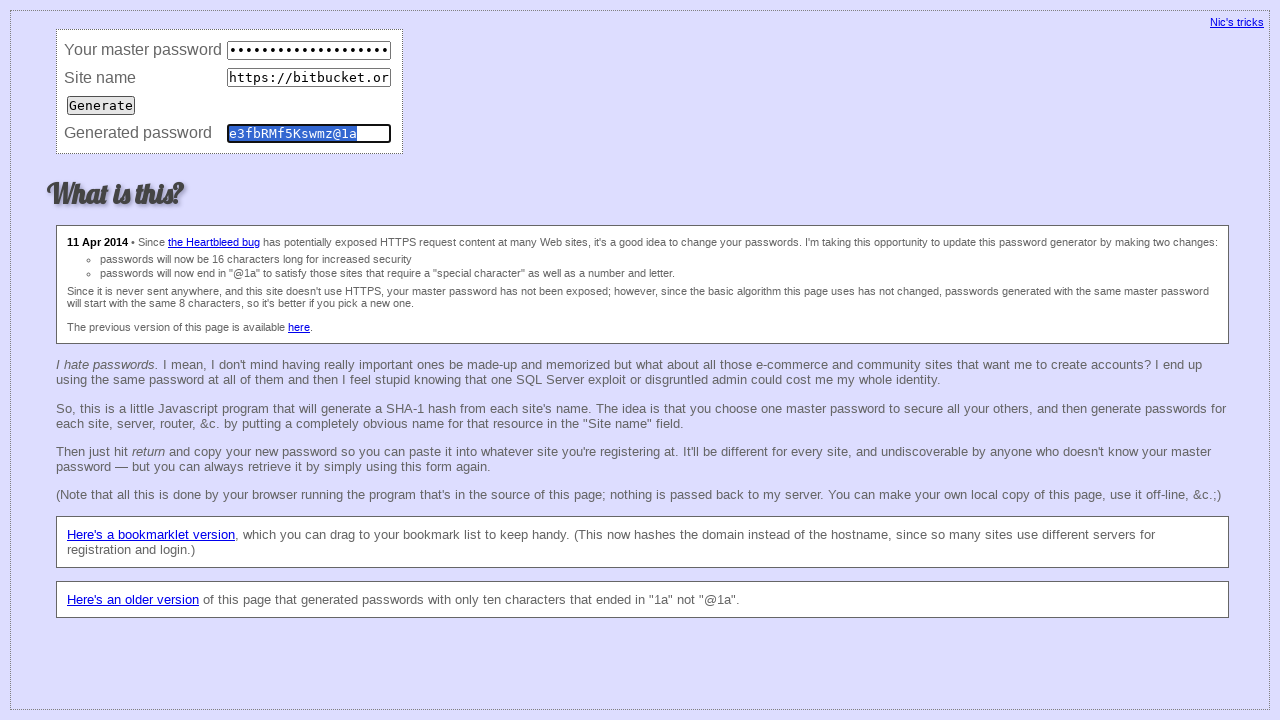

Cleared master password field (iteration 43) on input[name='master']
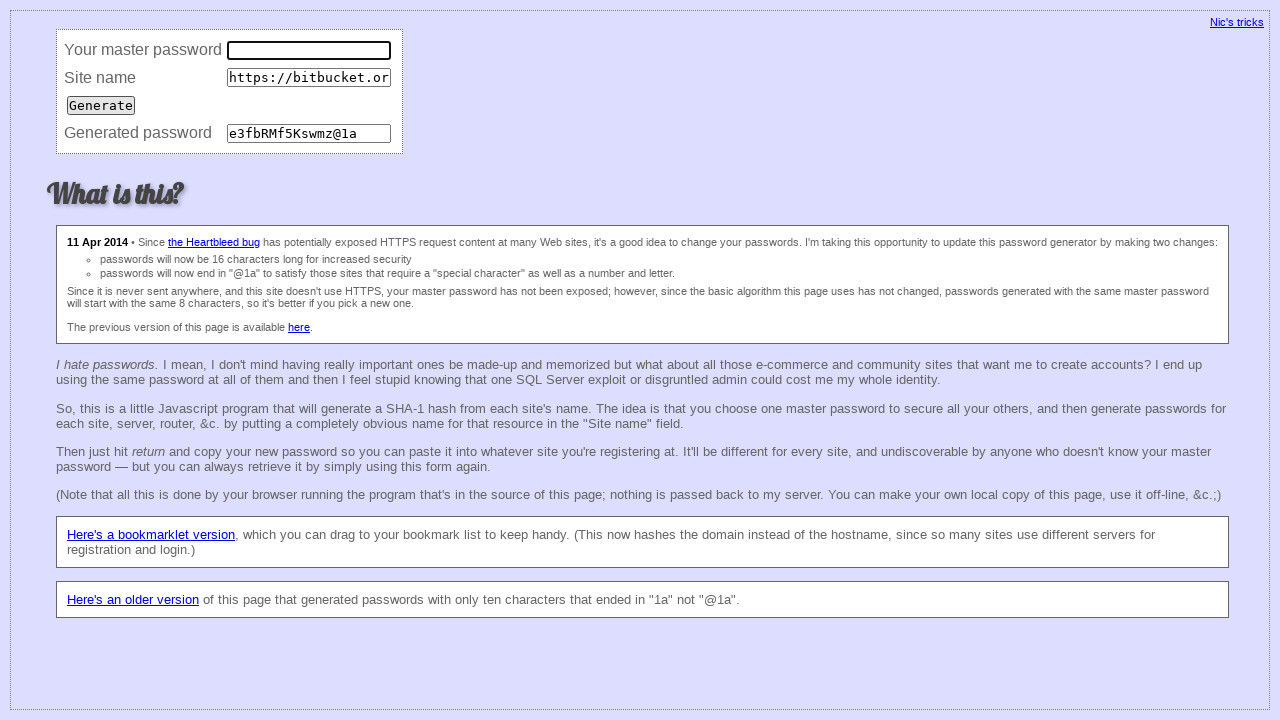

Cleared site URL field (iteration 43) on input[name='site']
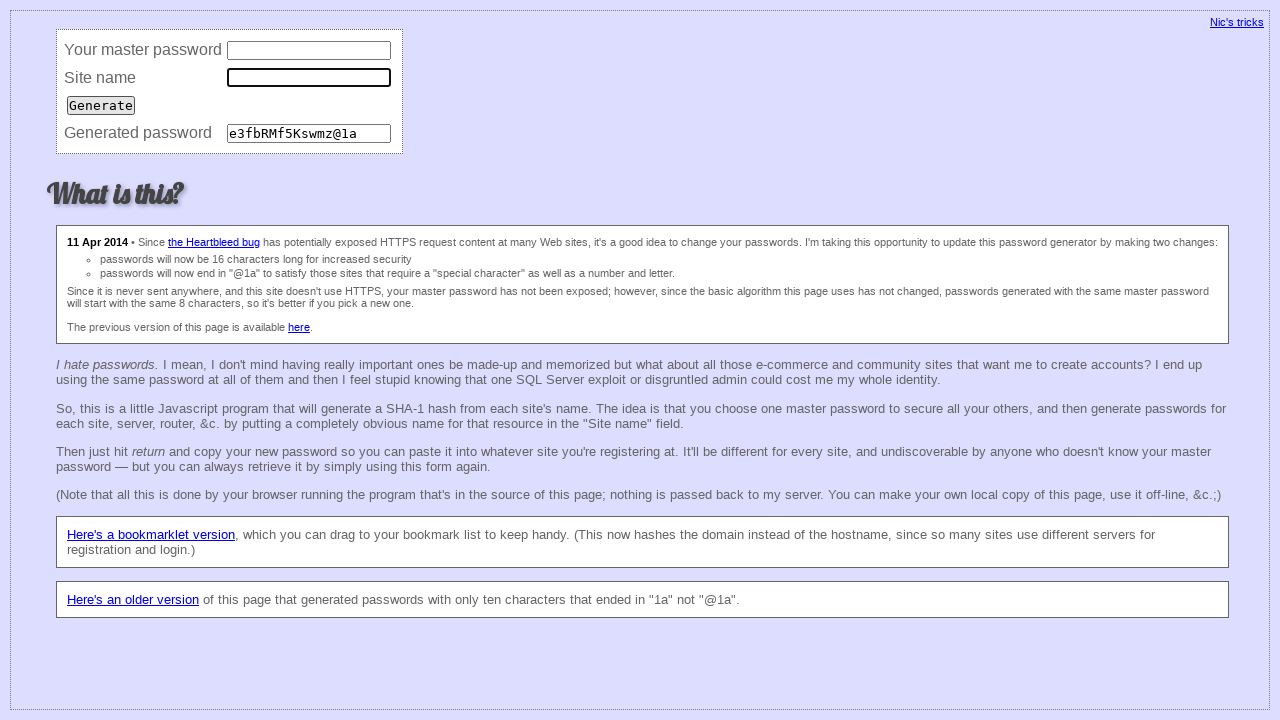

Cleared password field (iteration 43) on input[name='password']
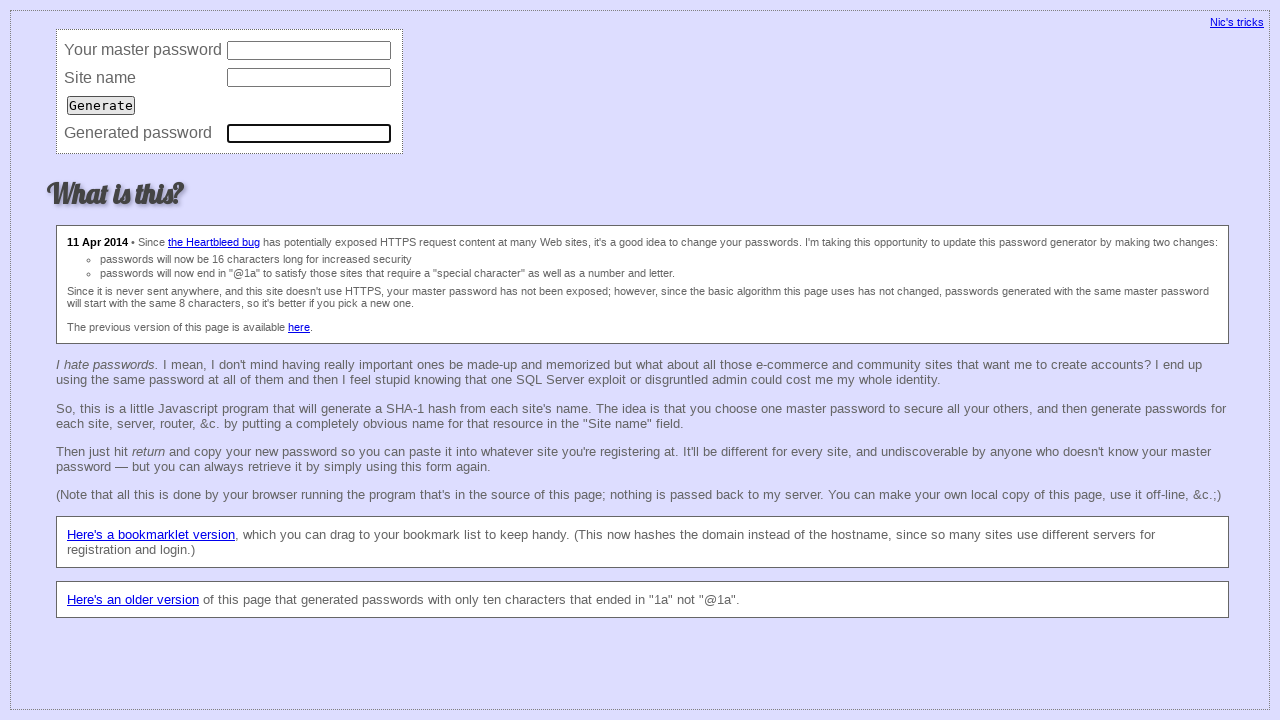

Filled master password field (iteration 44) on input[name='master']
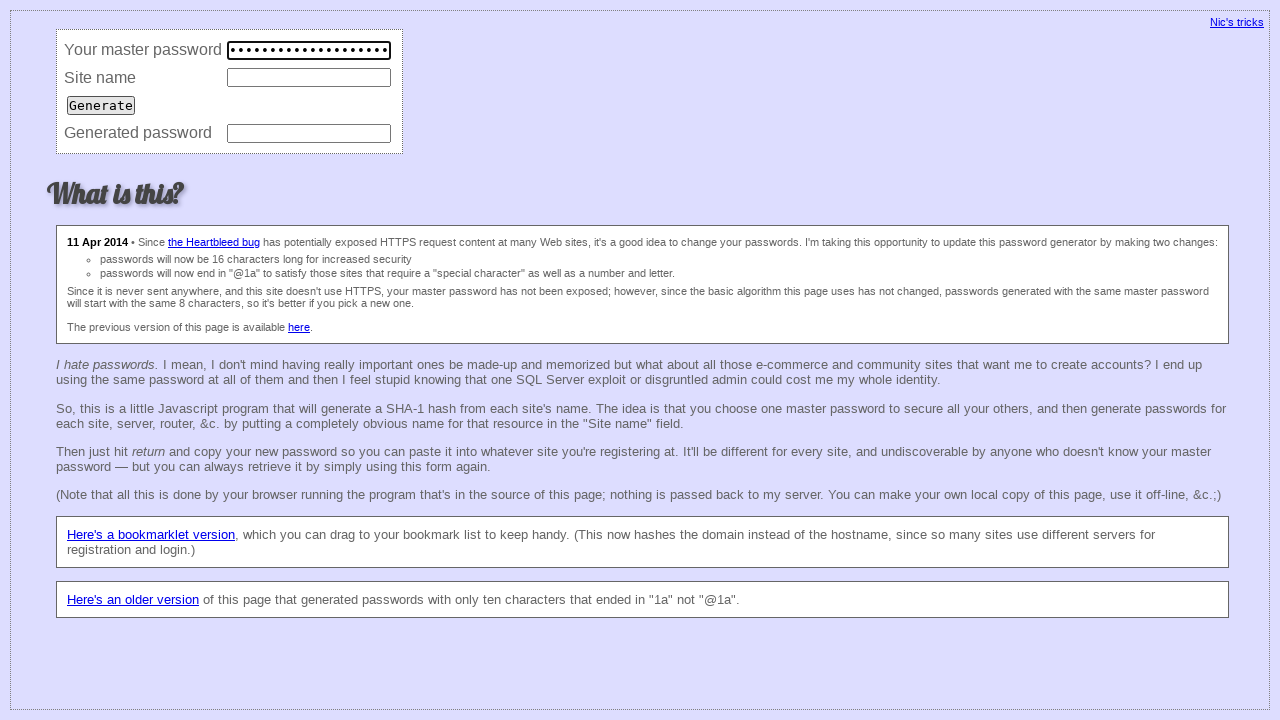

Filled site URL field with 'https://bitbucket.org/' (iteration 44) on input[name='site']
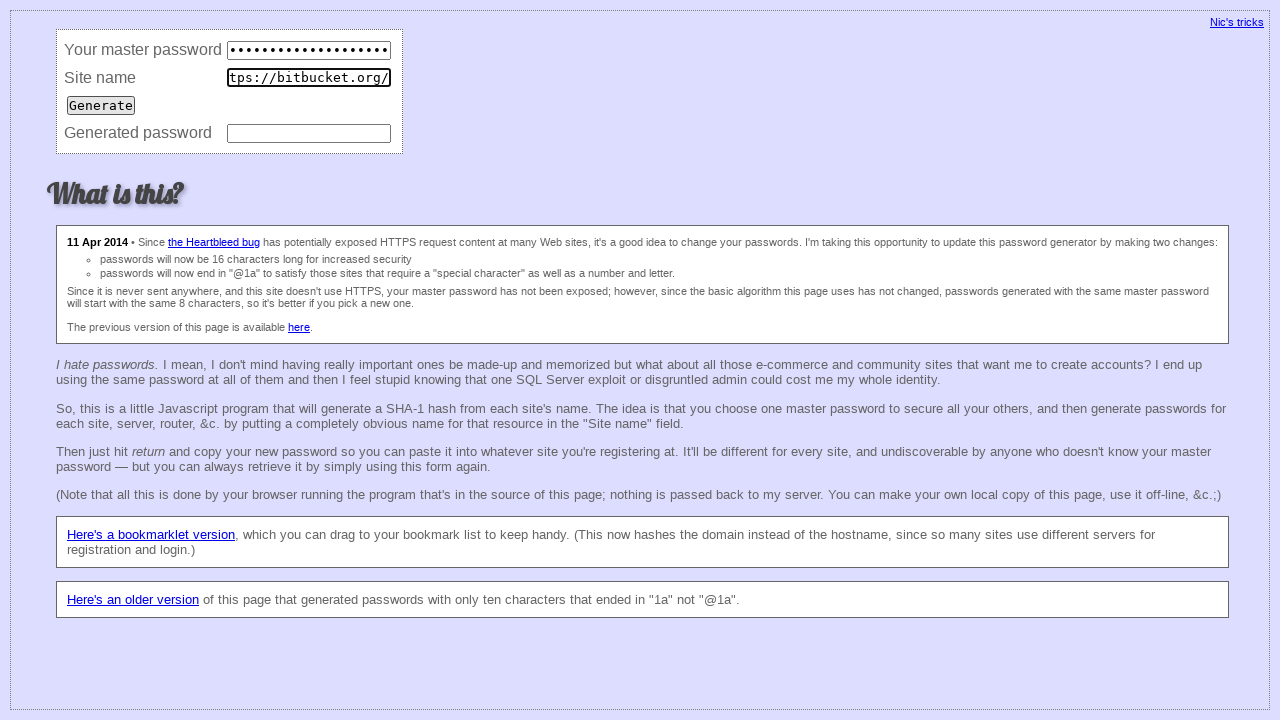

Clicked Generate button (iteration 44) at (101, 105) on input[value='Generate']
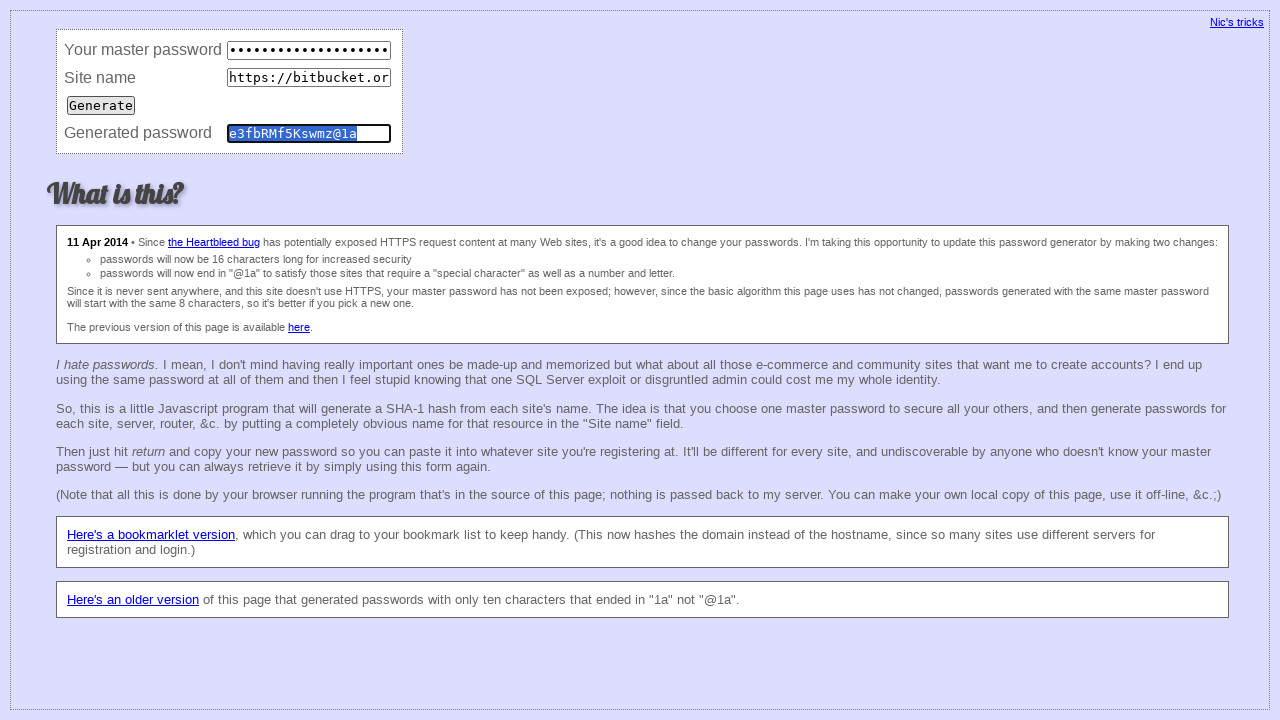

Waited 50ms for password generation (iteration 44)
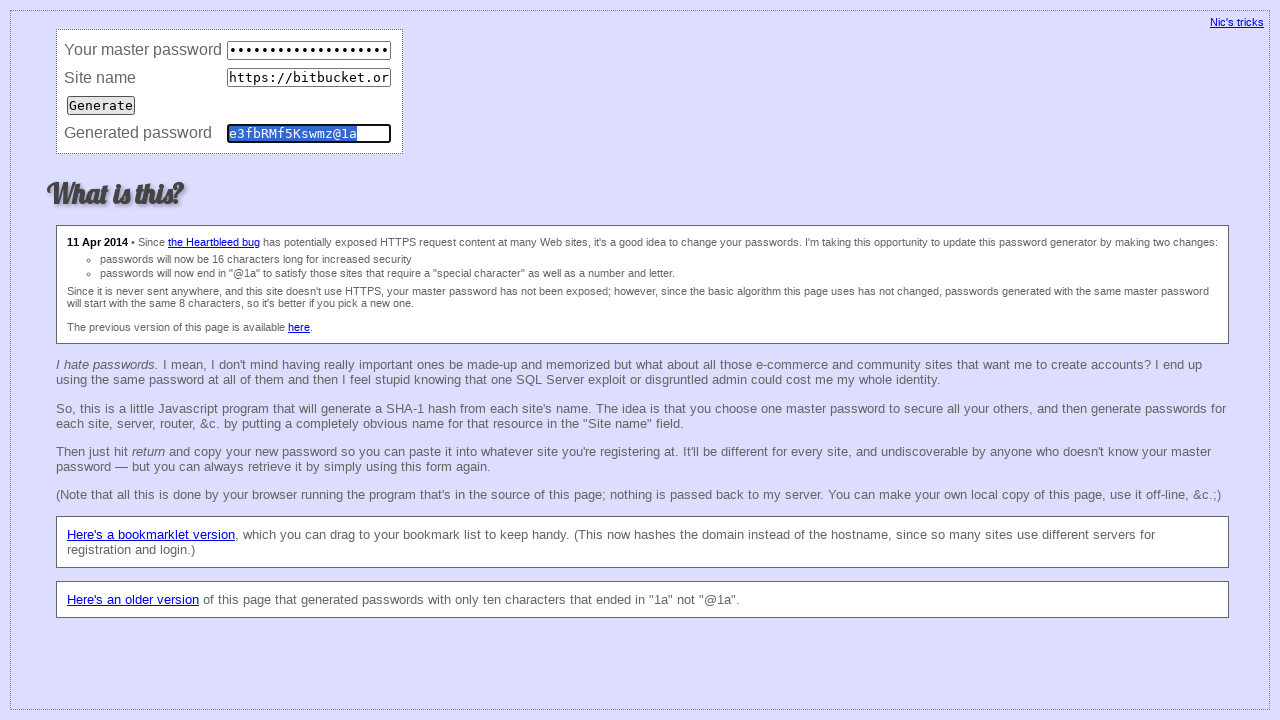

Retrieved generated password value (iteration 44): e3fbRMf5Kswmz@1a
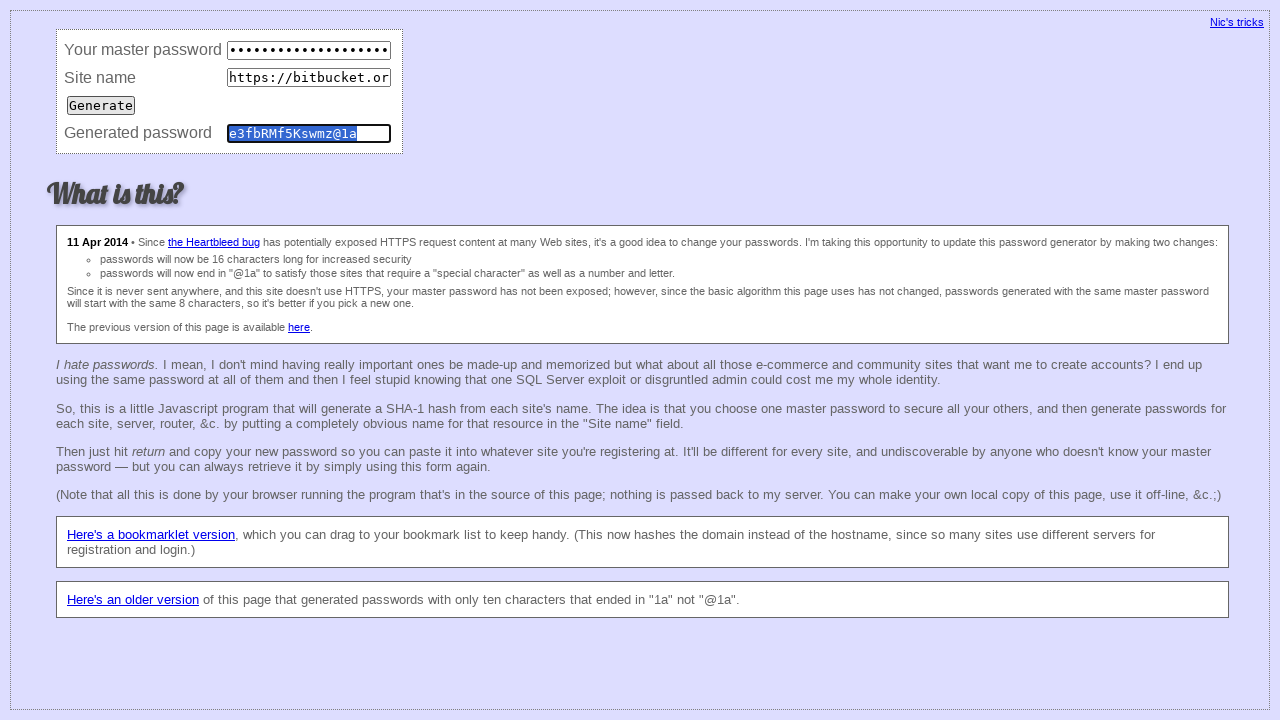

Waited 50ms before clearing fields (iteration 44)
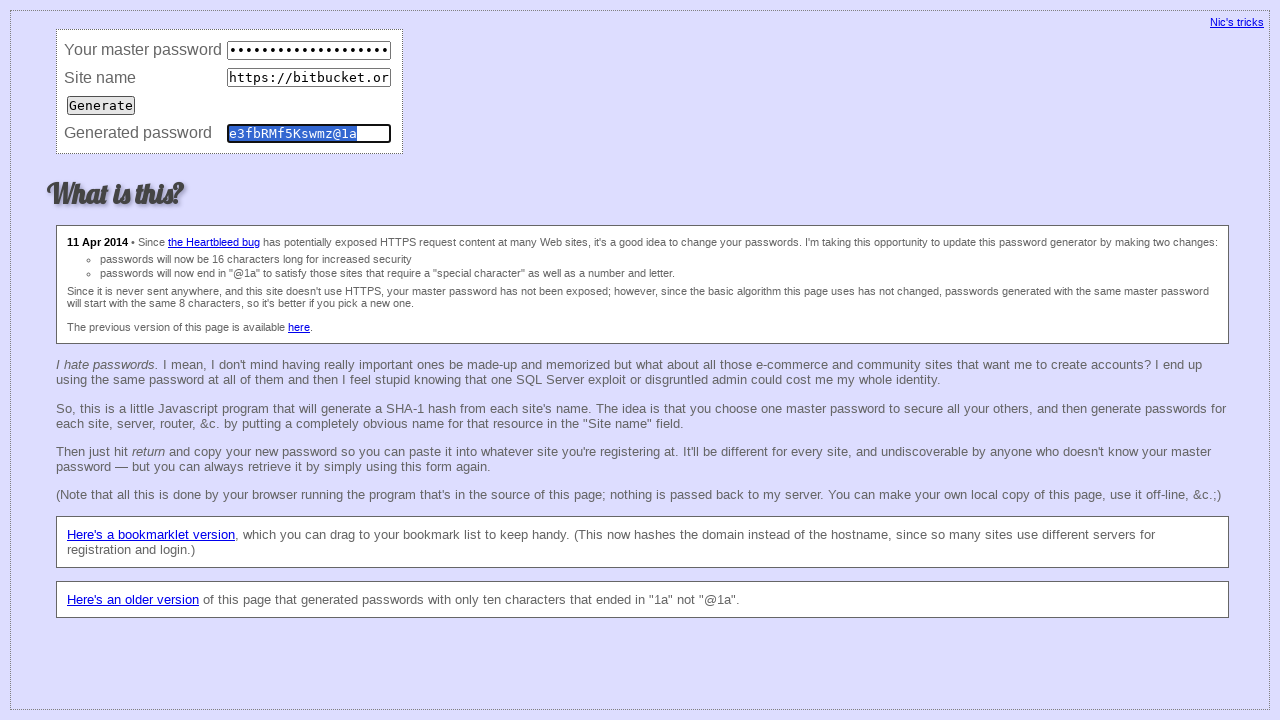

Cleared master password field (iteration 44) on input[name='master']
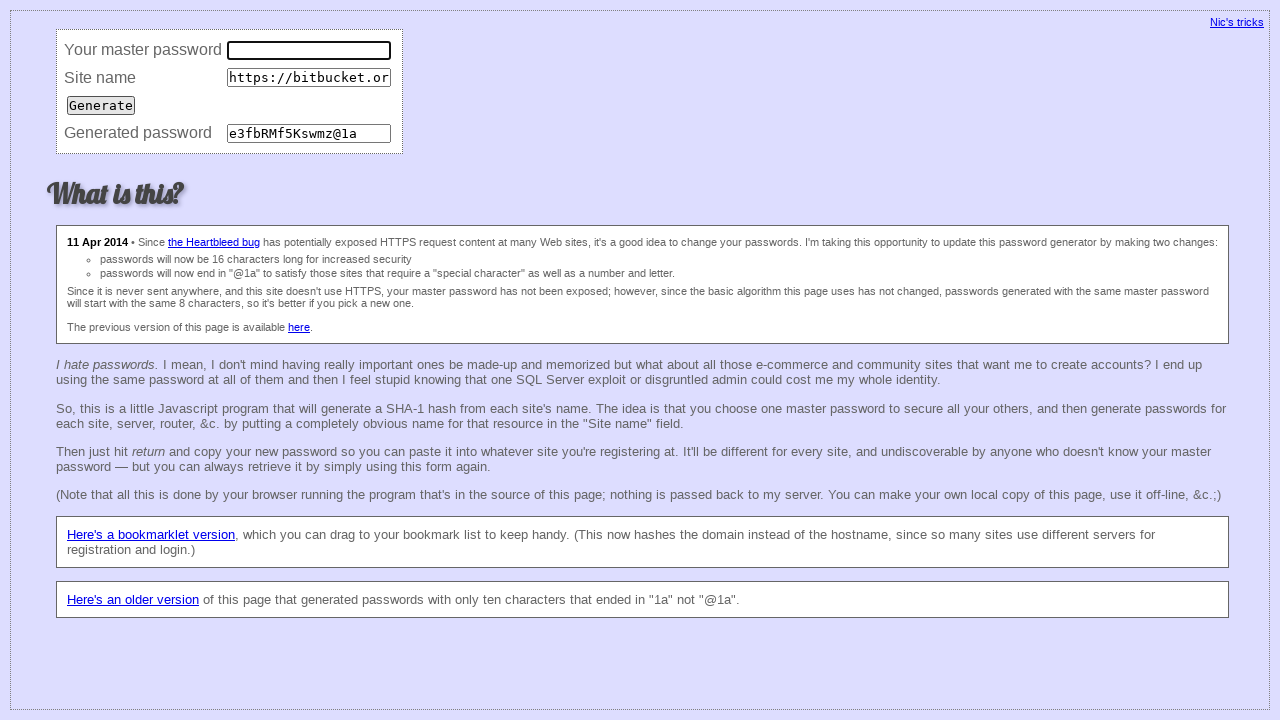

Cleared site URL field (iteration 44) on input[name='site']
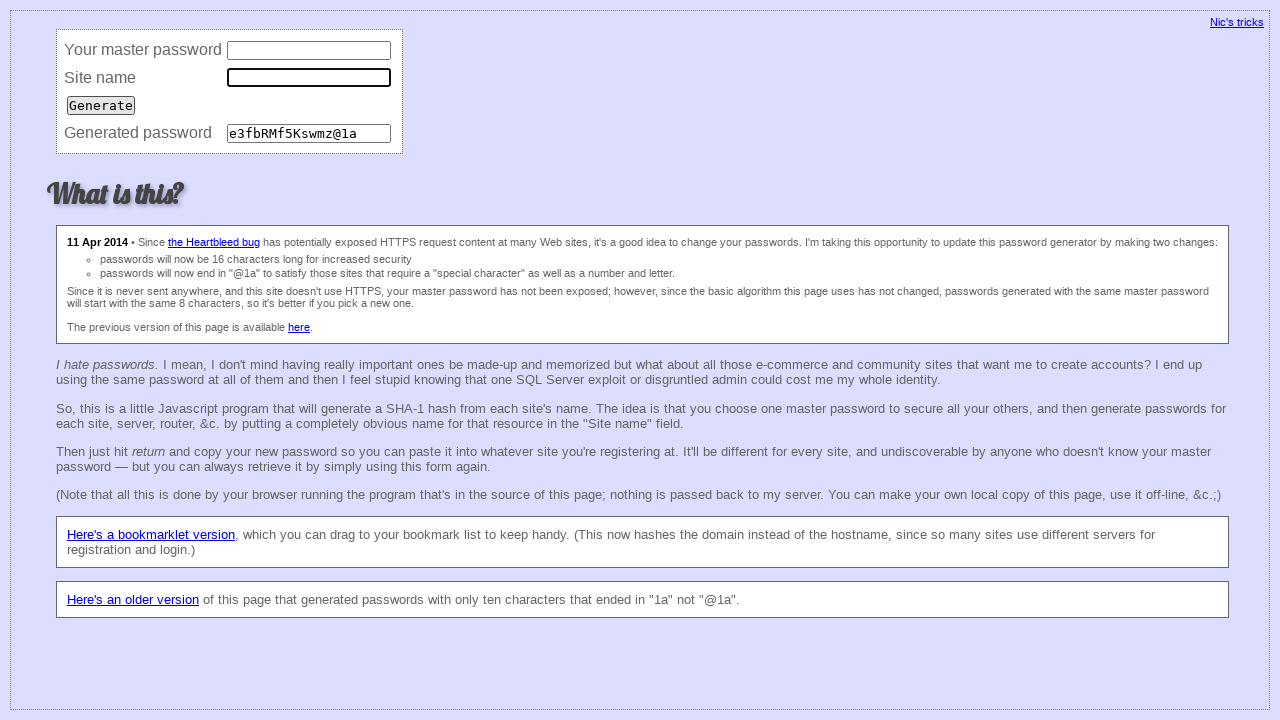

Cleared password field (iteration 44) on input[name='password']
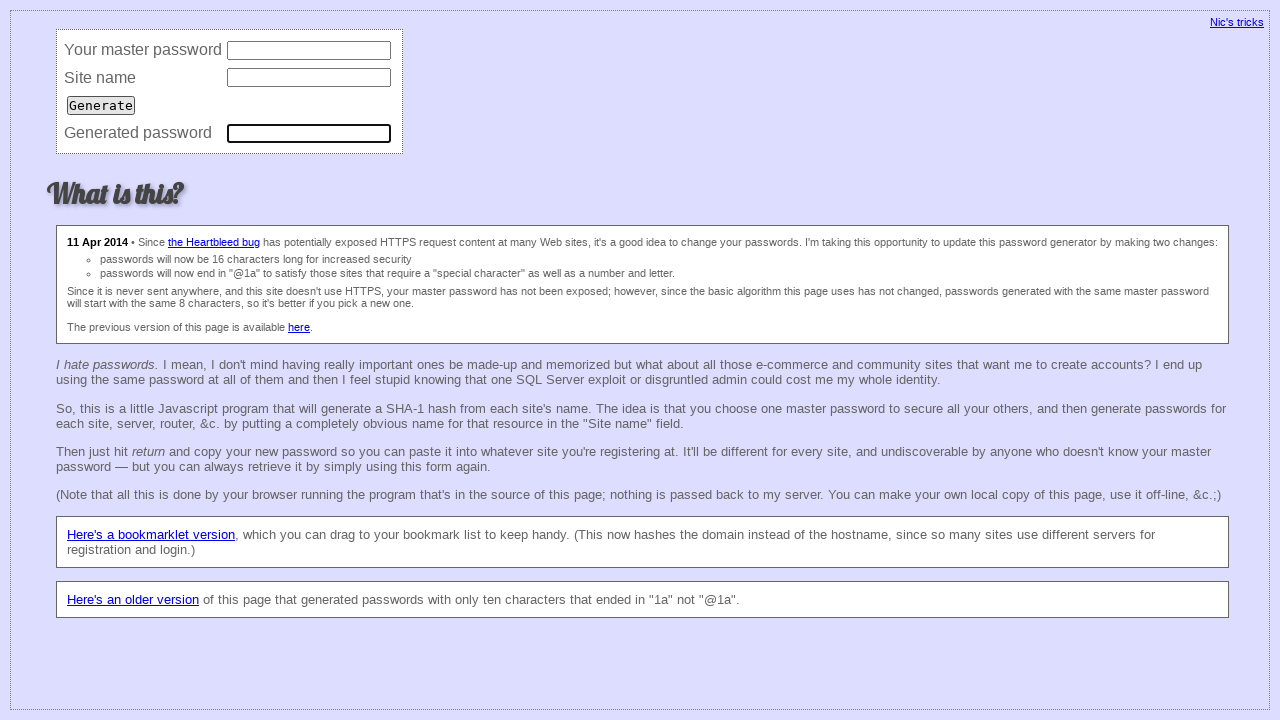

Filled master password field (iteration 45) on input[name='master']
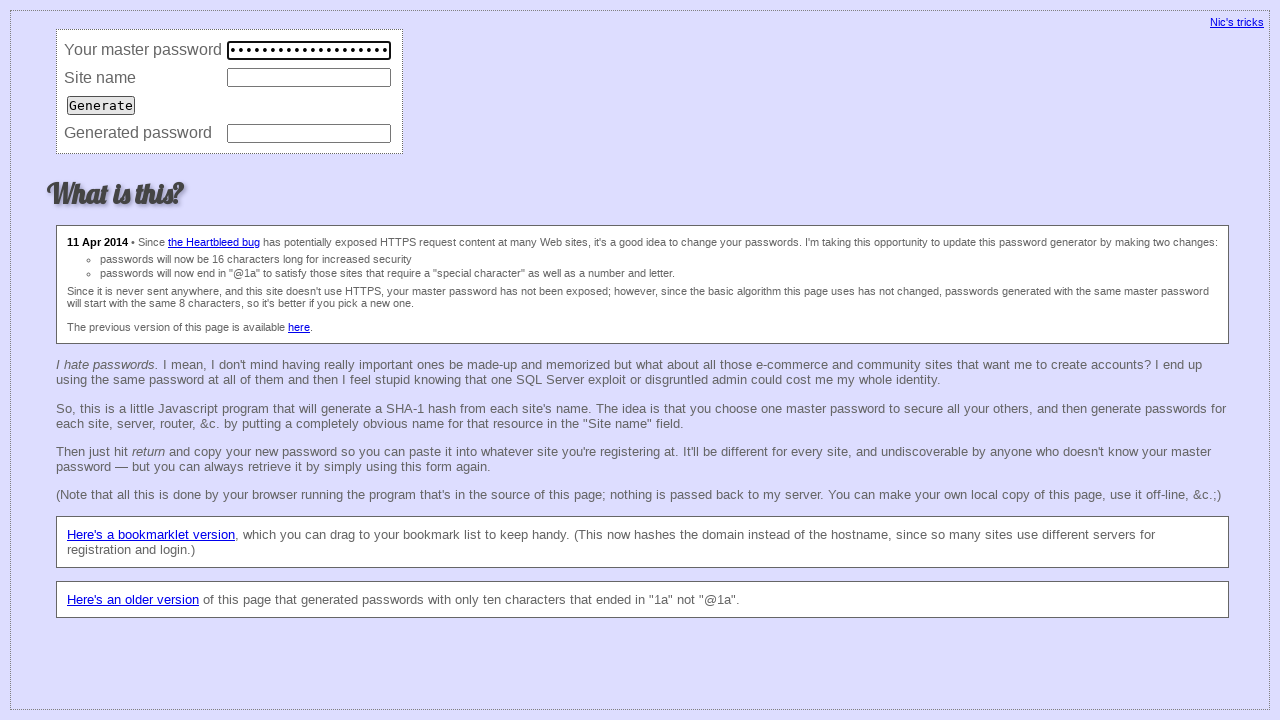

Filled site URL field with 'https://bitbucket.org/' (iteration 45) on input[name='site']
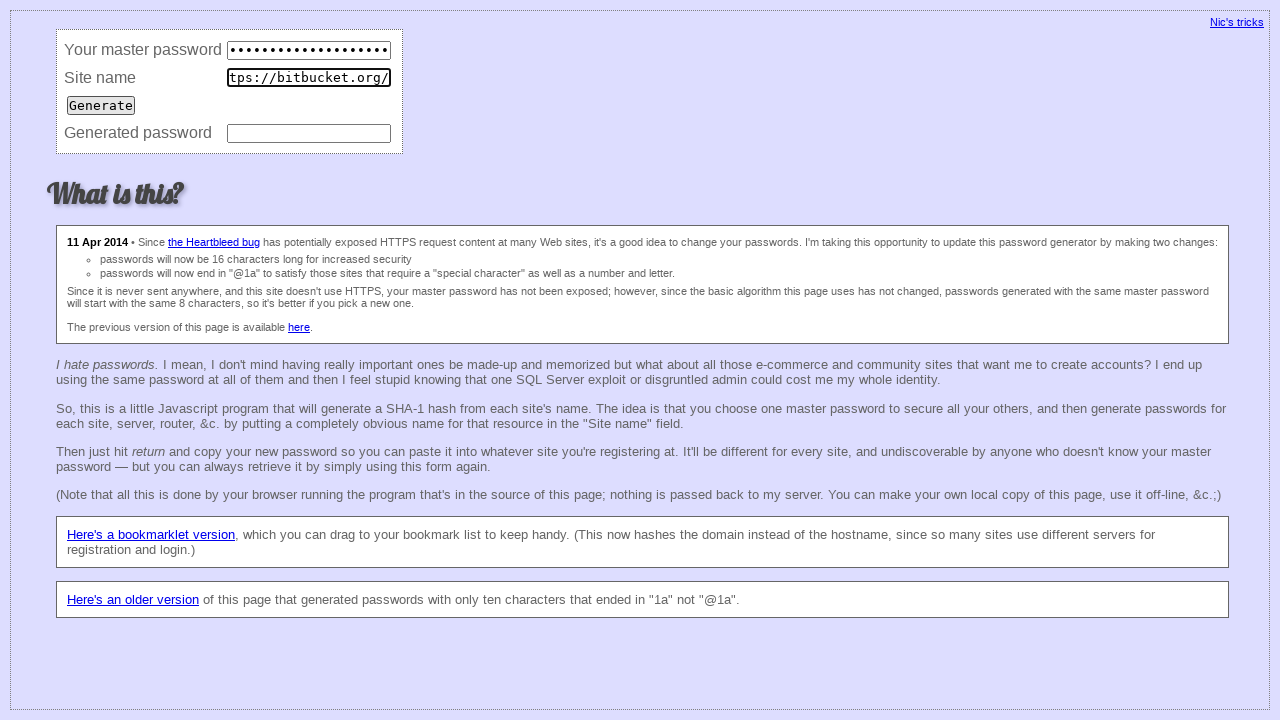

Clicked Generate button (iteration 45) at (101, 105) on input[value='Generate']
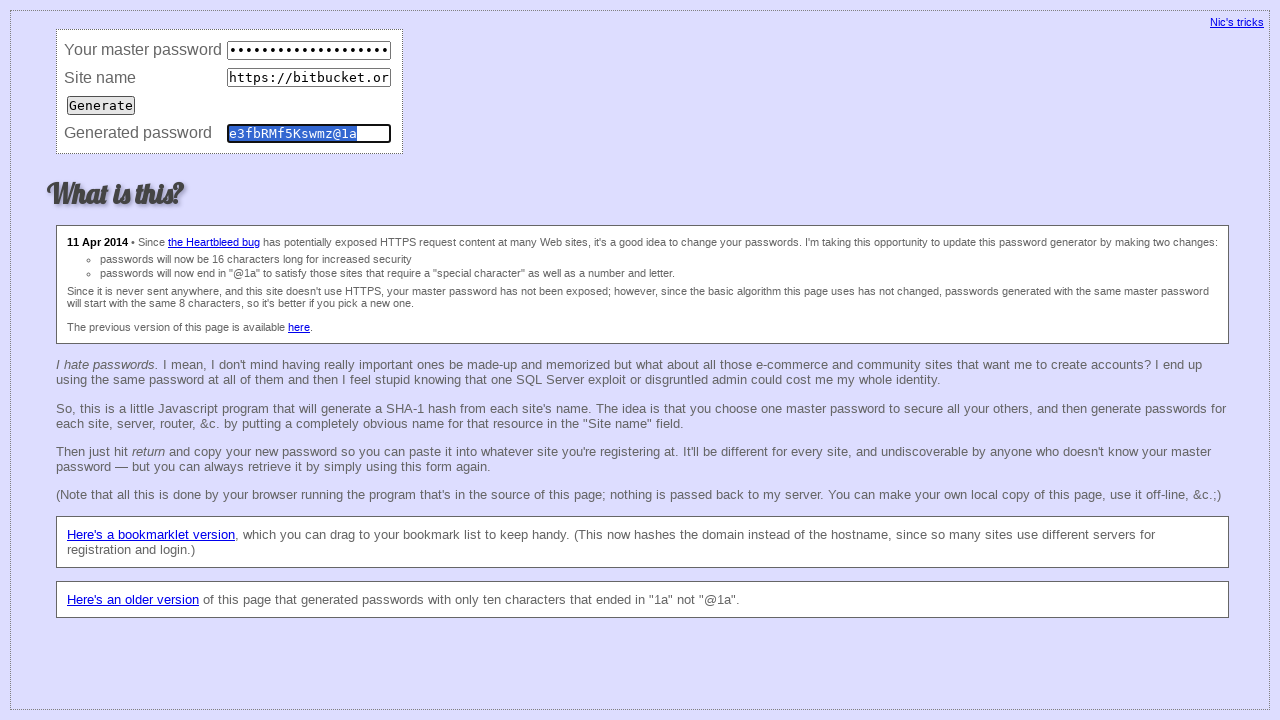

Waited 50ms for password generation (iteration 45)
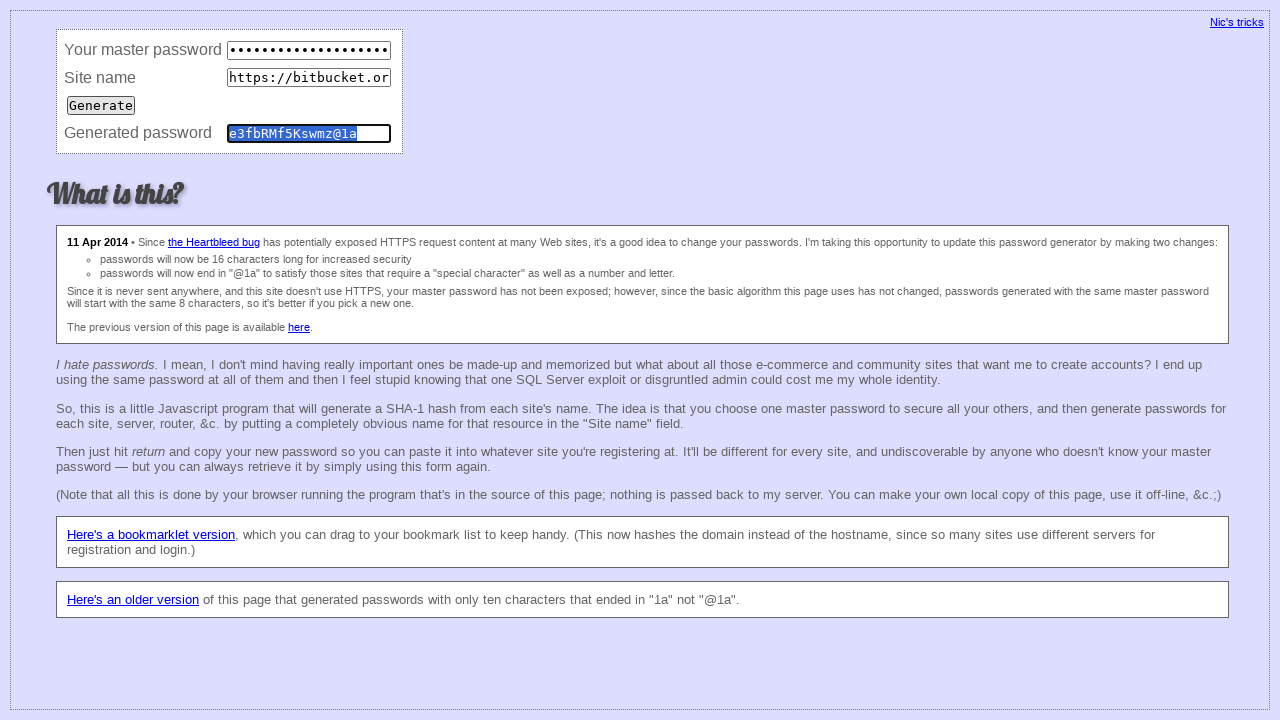

Retrieved generated password value (iteration 45): e3fbRMf5Kswmz@1a
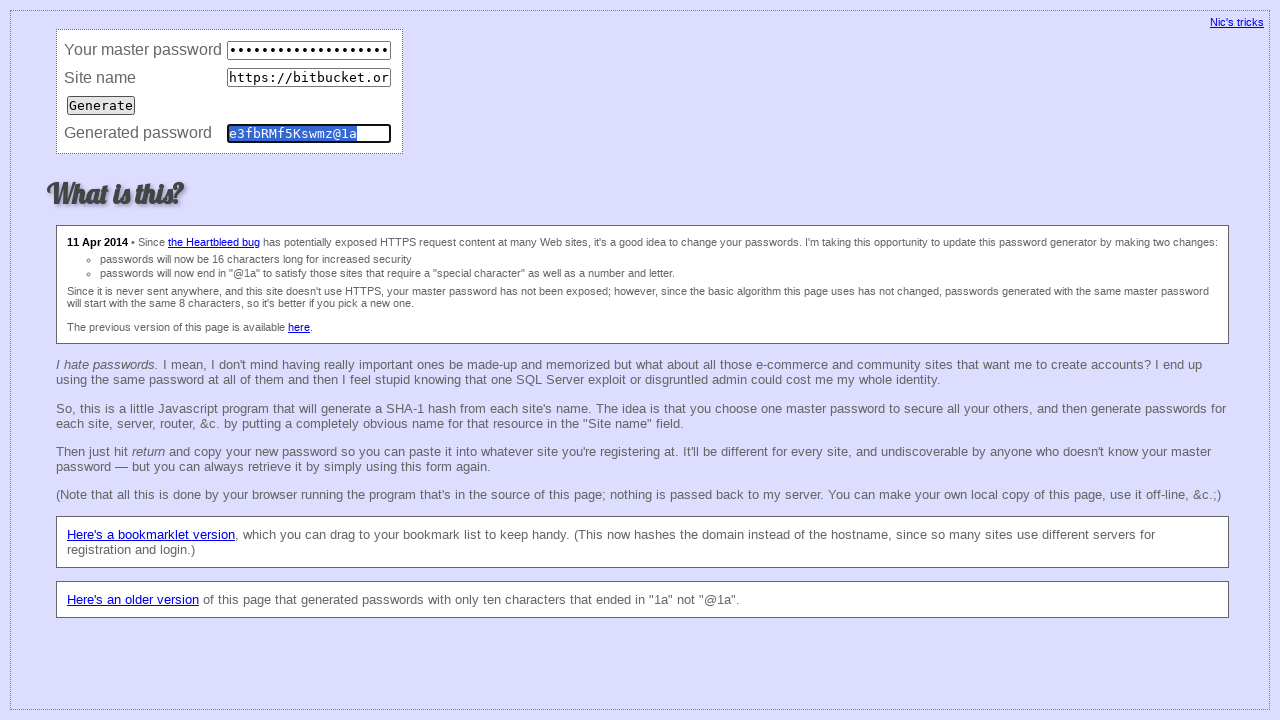

Waited 50ms before clearing fields (iteration 45)
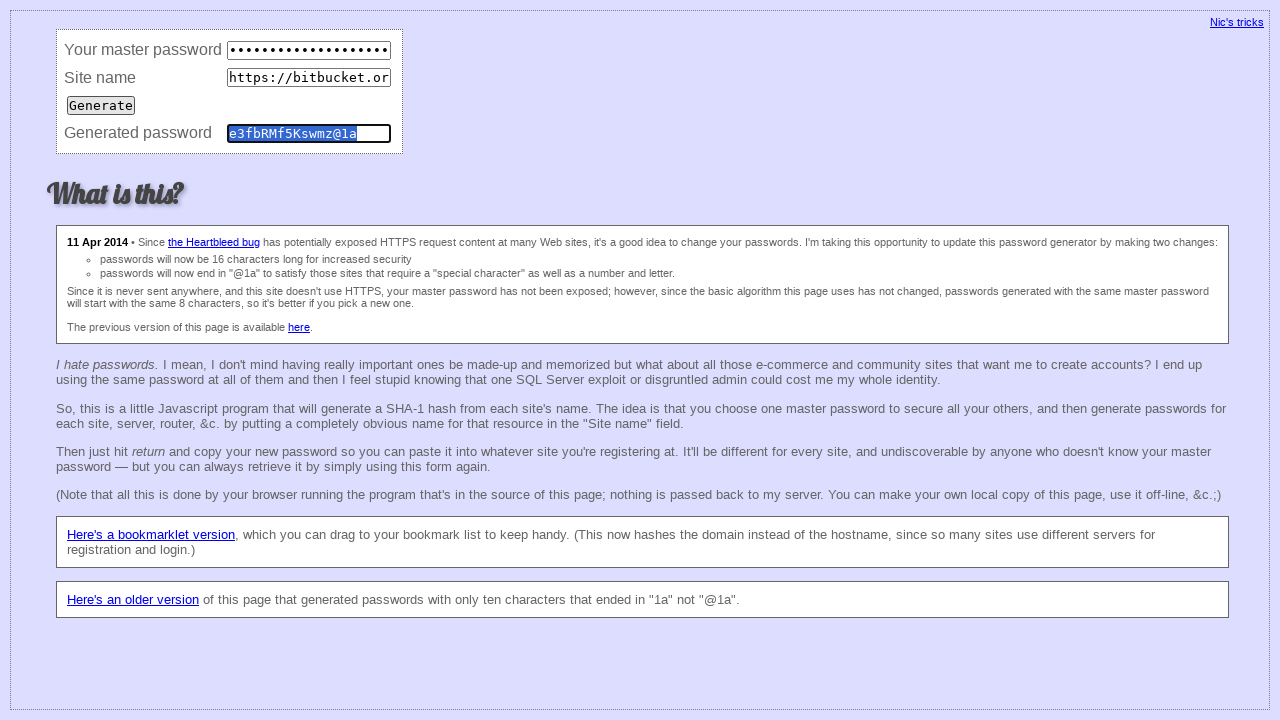

Cleared master password field (iteration 45) on input[name='master']
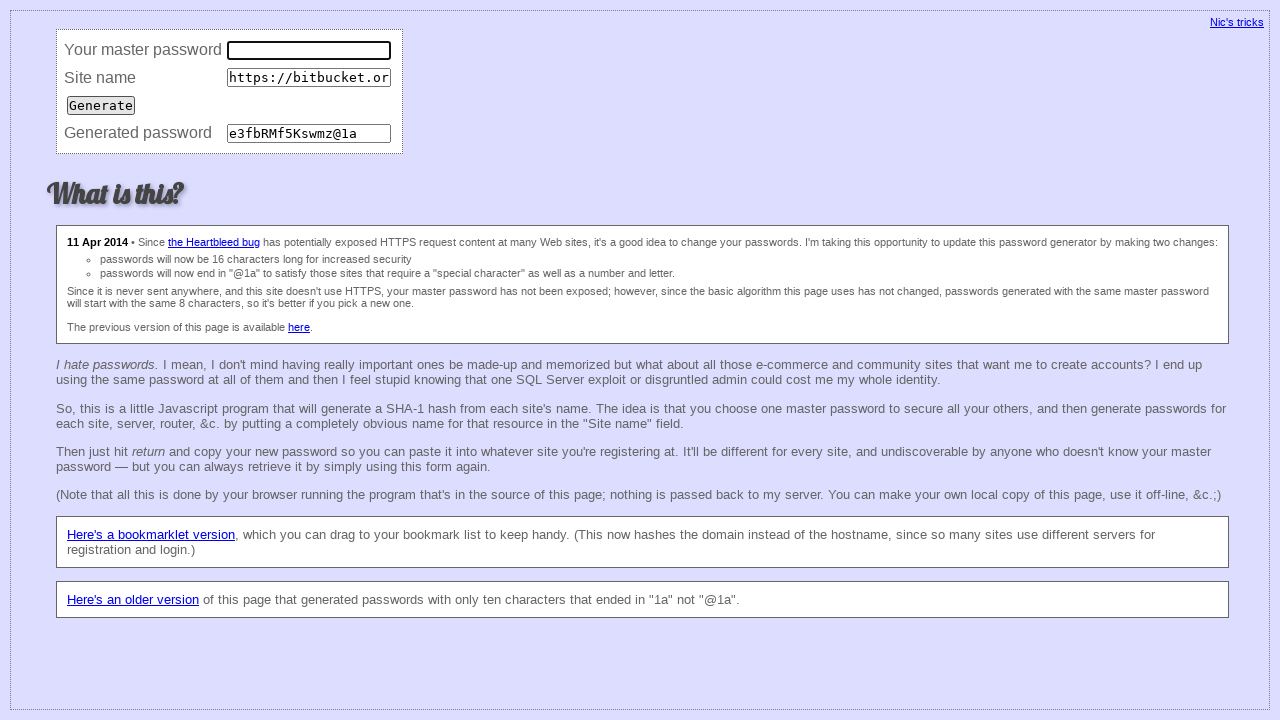

Cleared site URL field (iteration 45) on input[name='site']
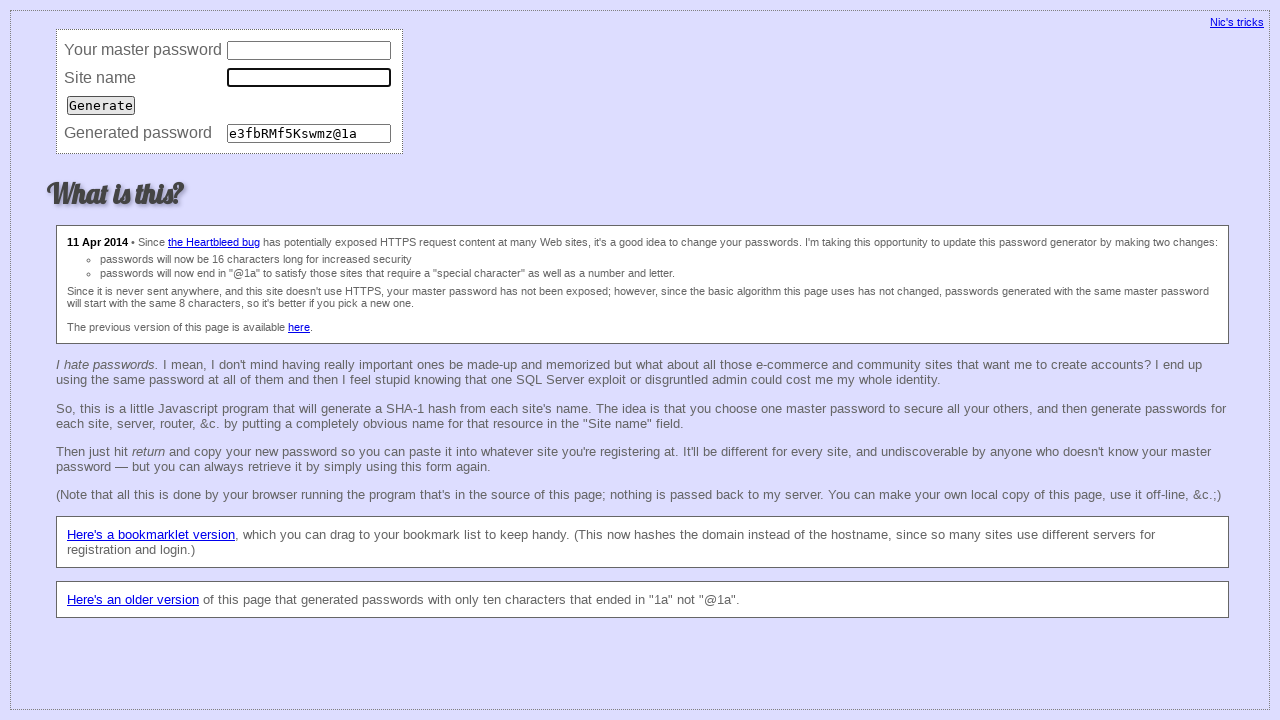

Cleared password field (iteration 45) on input[name='password']
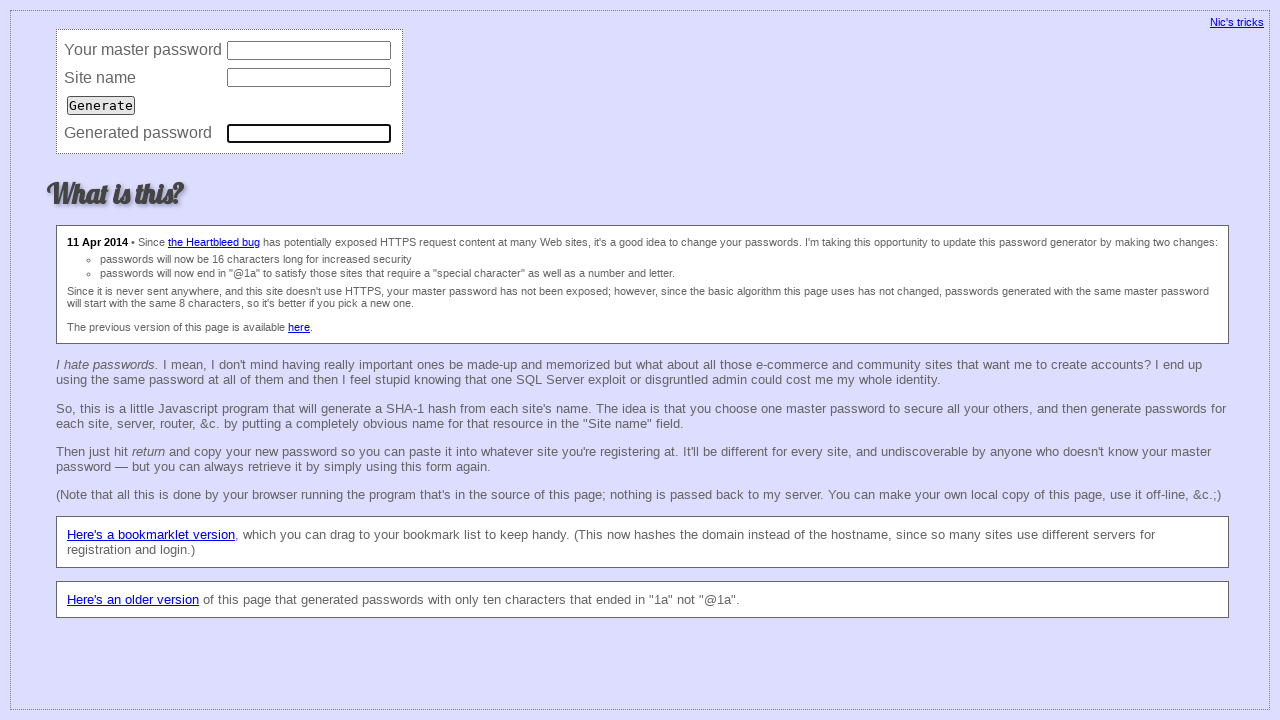

Filled master password field (iteration 46) on input[name='master']
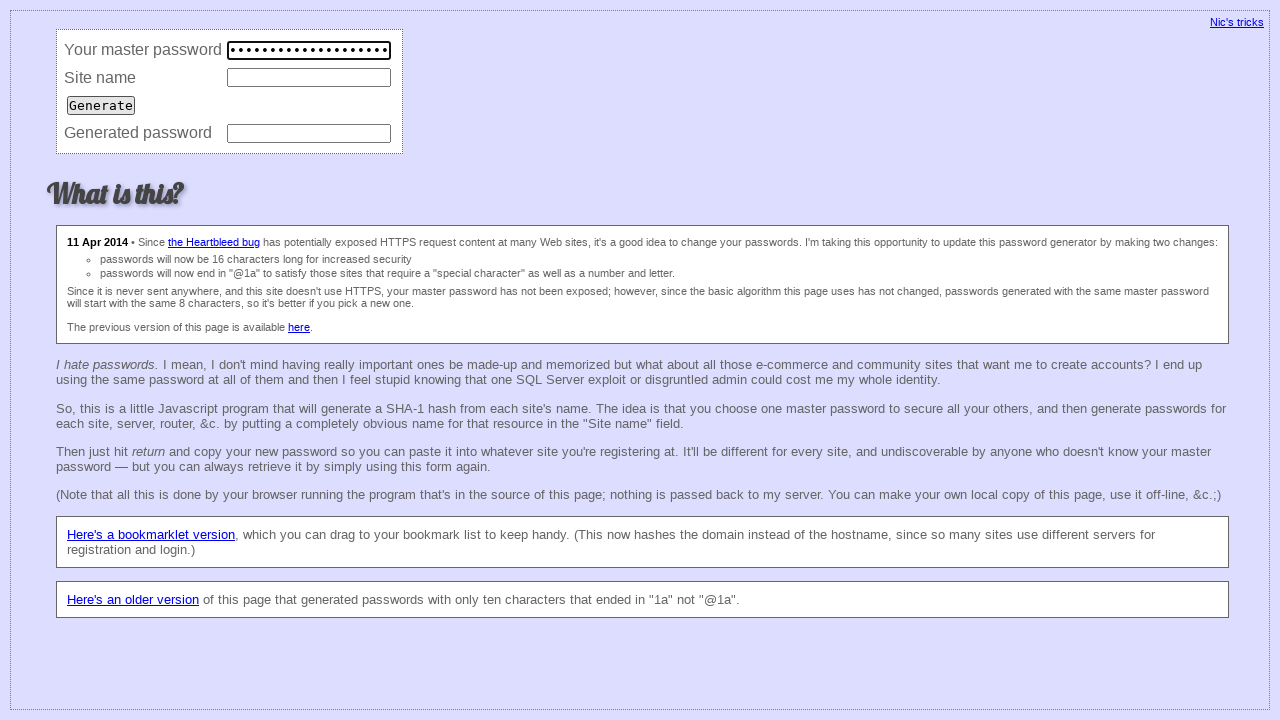

Filled site URL field with 'https://bitbucket.org/' (iteration 46) on input[name='site']
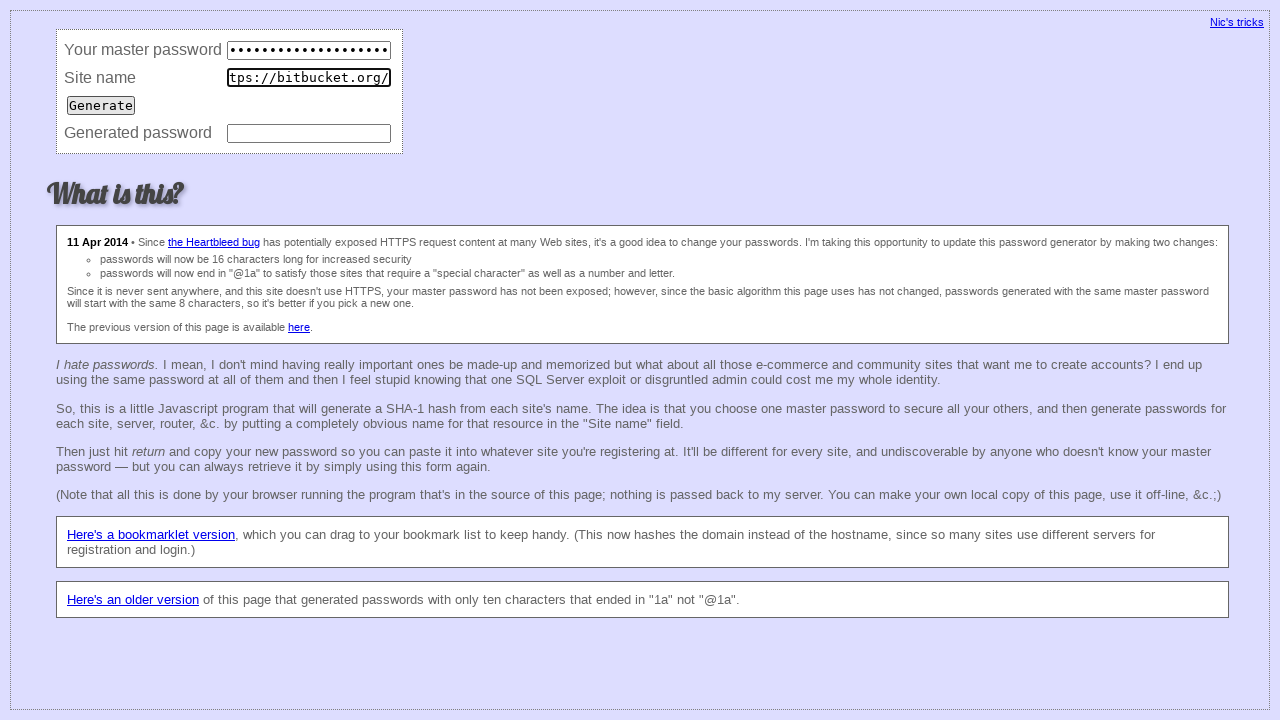

Clicked Generate button (iteration 46) at (101, 105) on input[value='Generate']
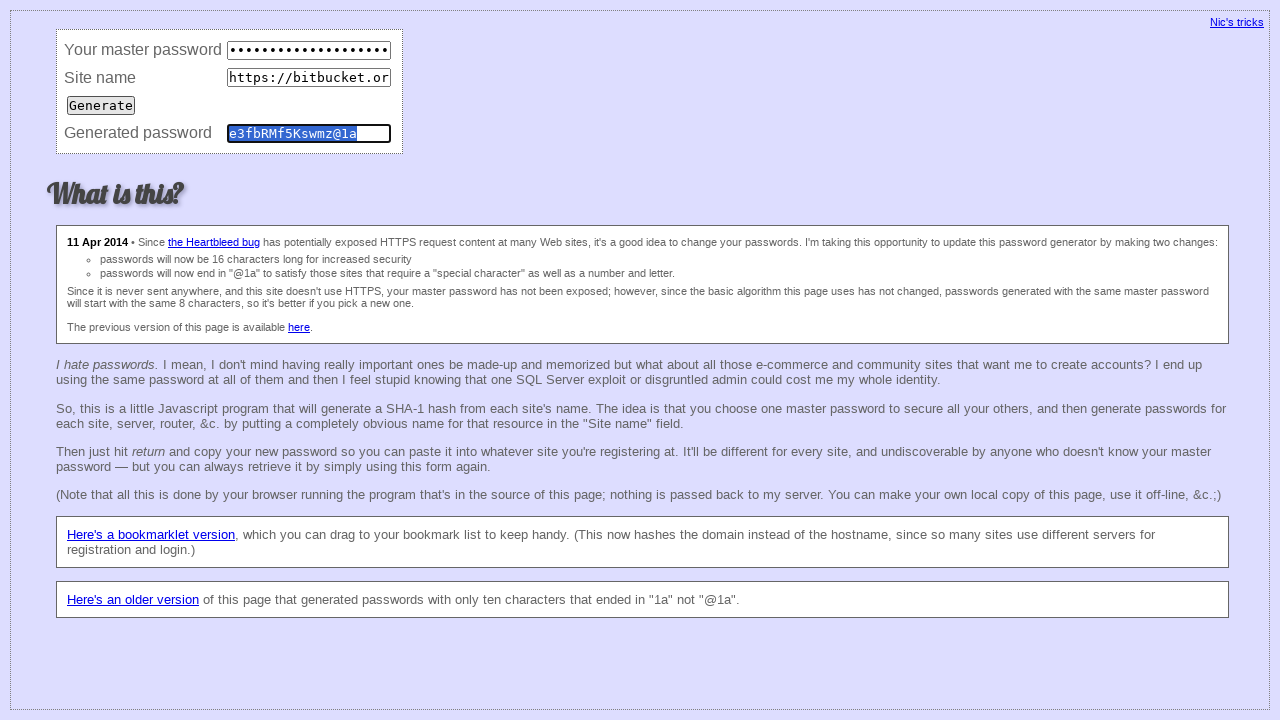

Waited 50ms for password generation (iteration 46)
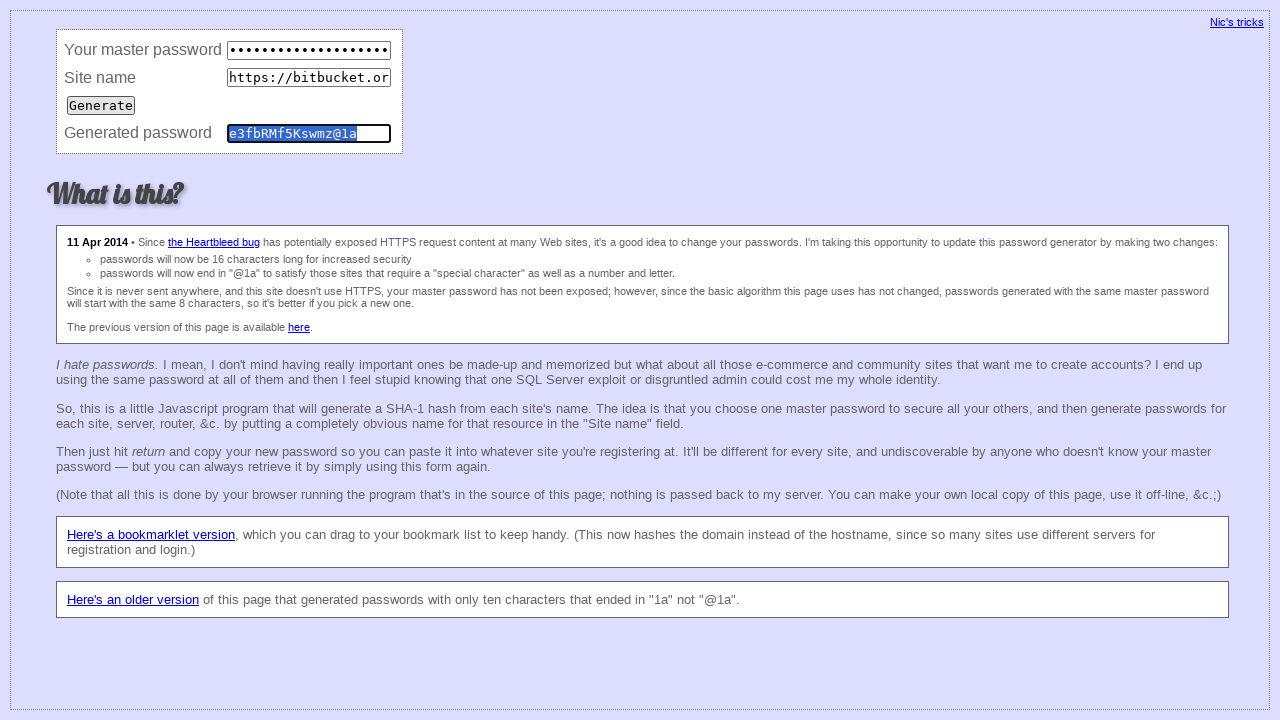

Retrieved generated password value (iteration 46): e3fbRMf5Kswmz@1a
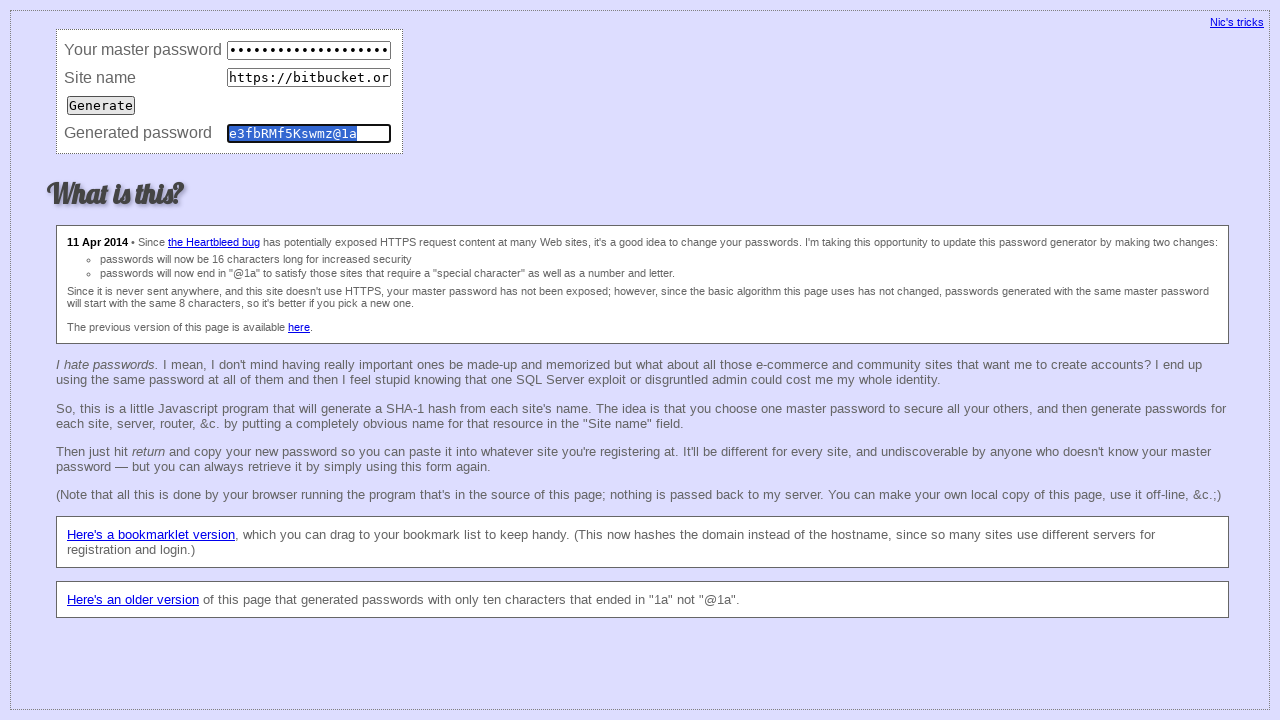

Waited 50ms before clearing fields (iteration 46)
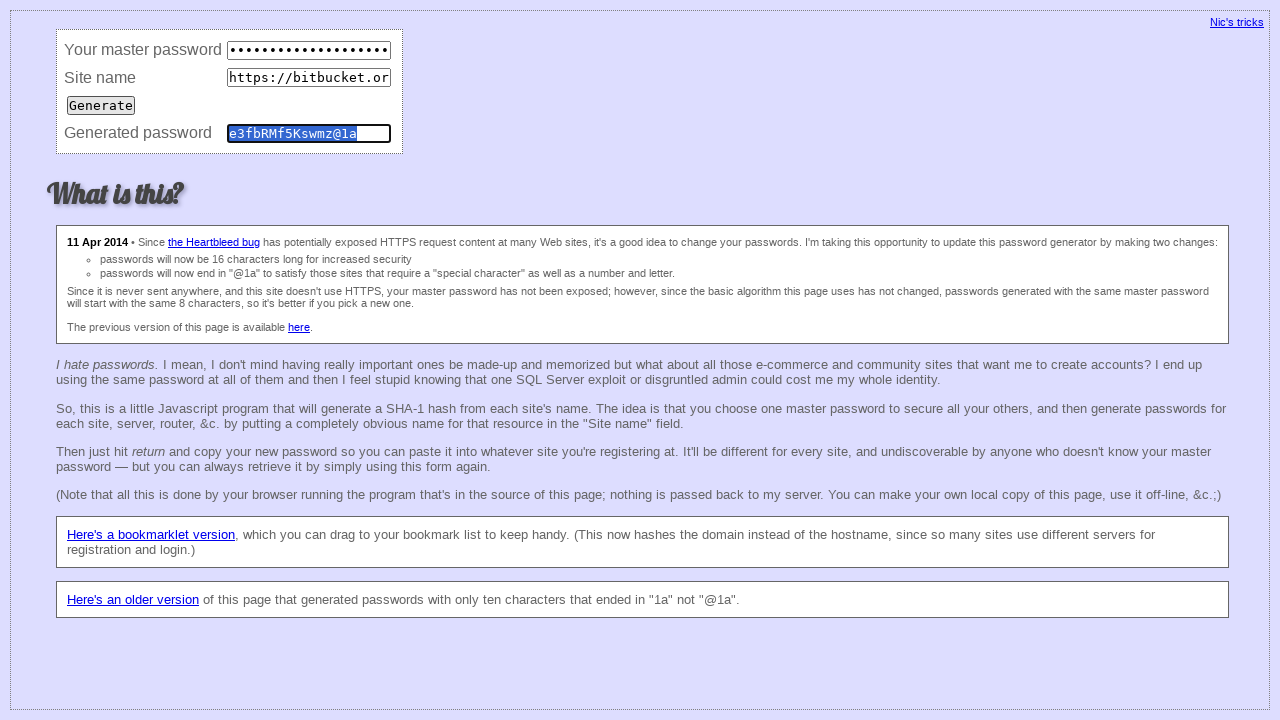

Cleared master password field (iteration 46) on input[name='master']
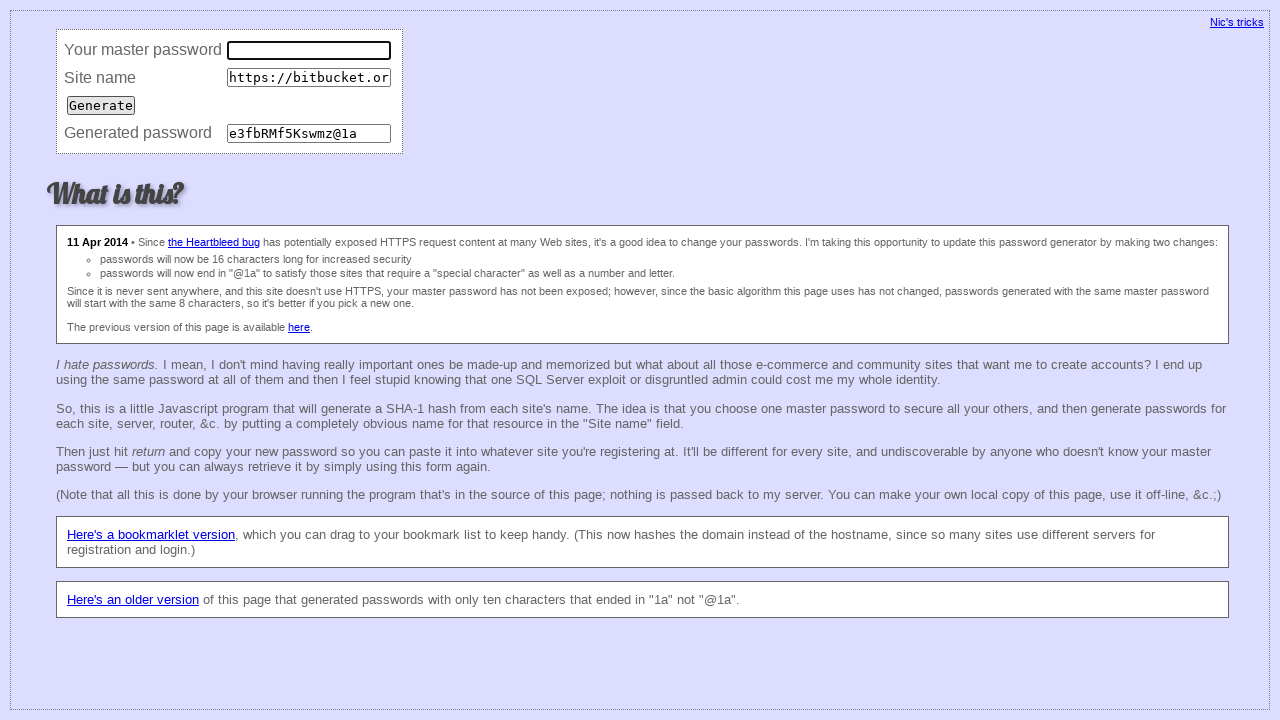

Cleared site URL field (iteration 46) on input[name='site']
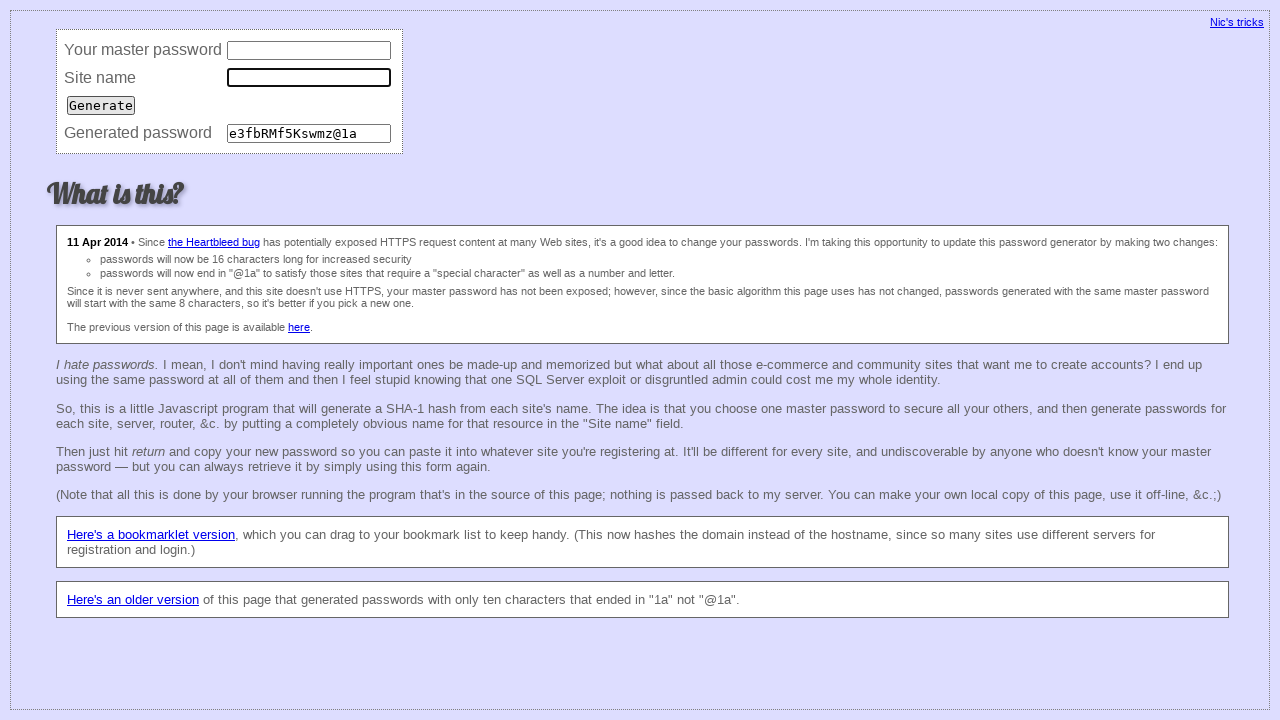

Cleared password field (iteration 46) on input[name='password']
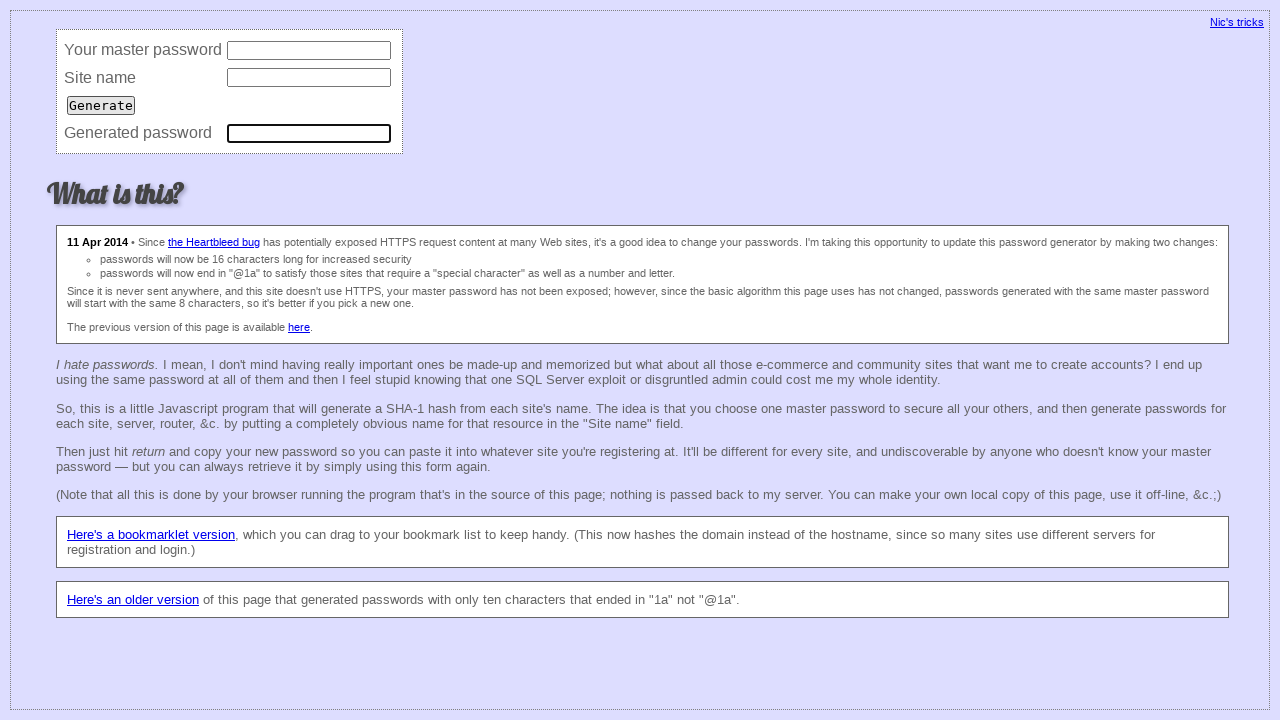

Filled master password field (iteration 47) on input[name='master']
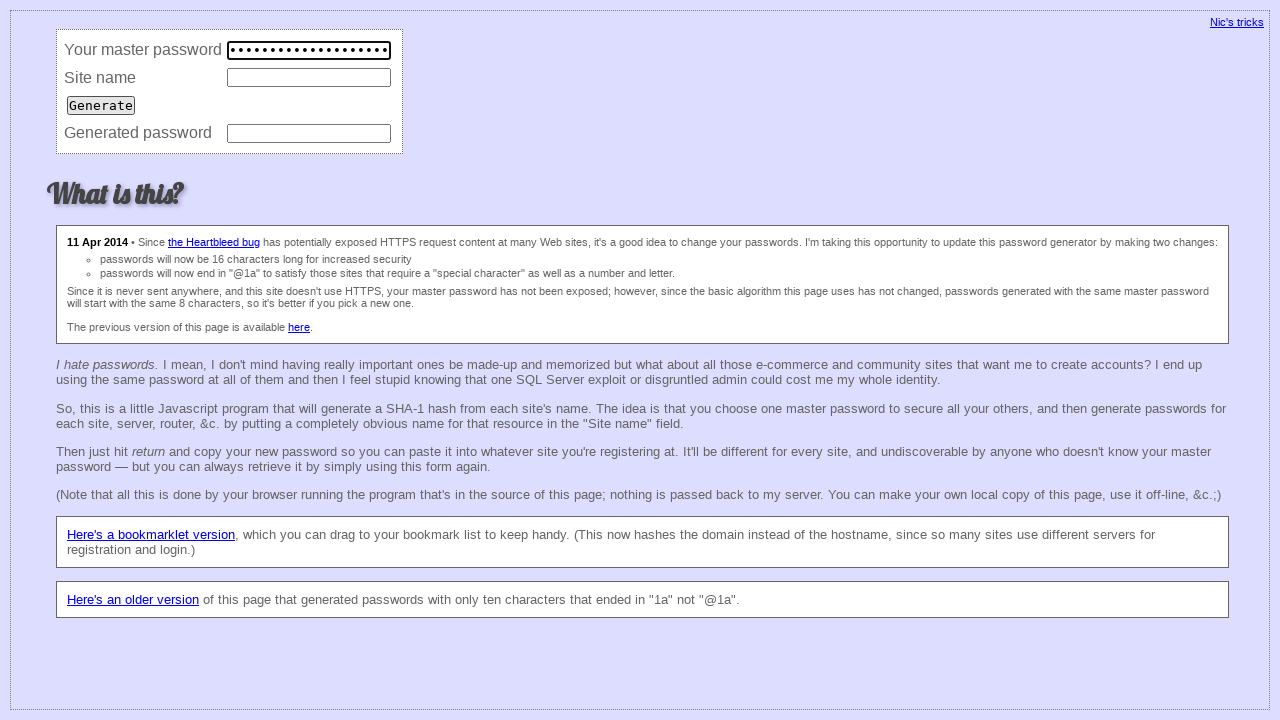

Filled site URL field with 'https://bitbucket.org/' (iteration 47) on input[name='site']
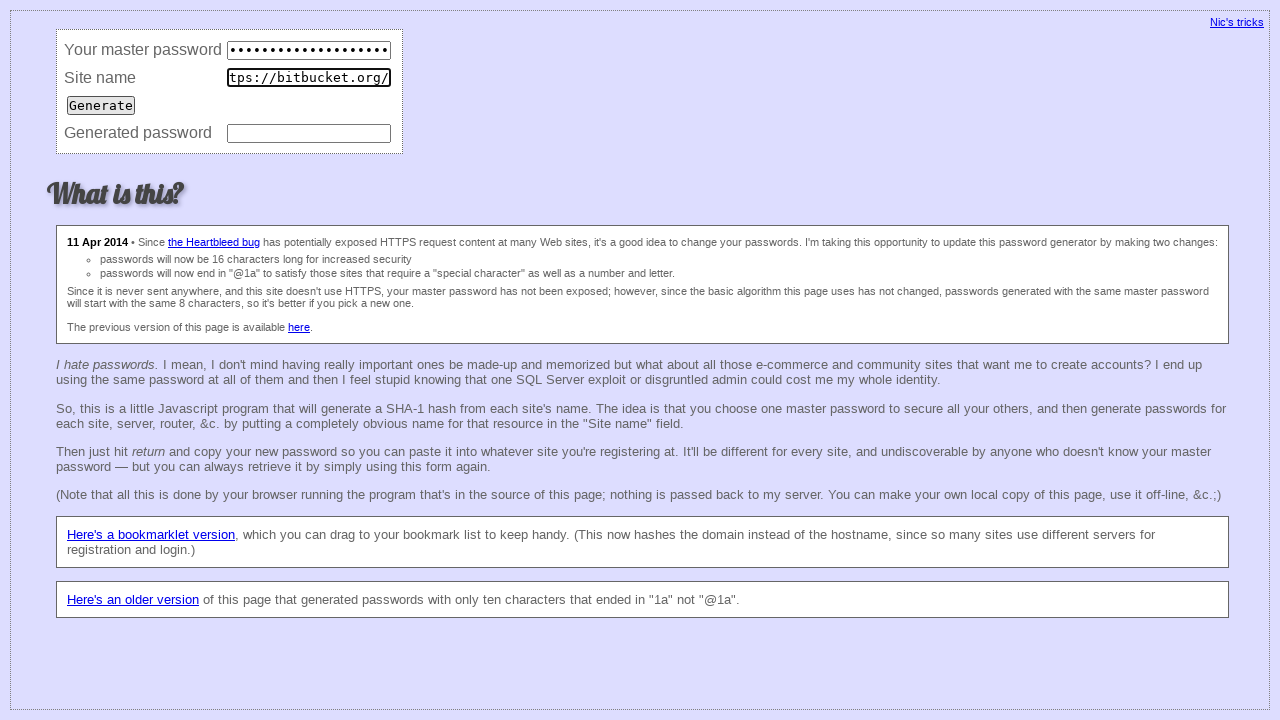

Clicked Generate button (iteration 47) at (101, 105) on input[value='Generate']
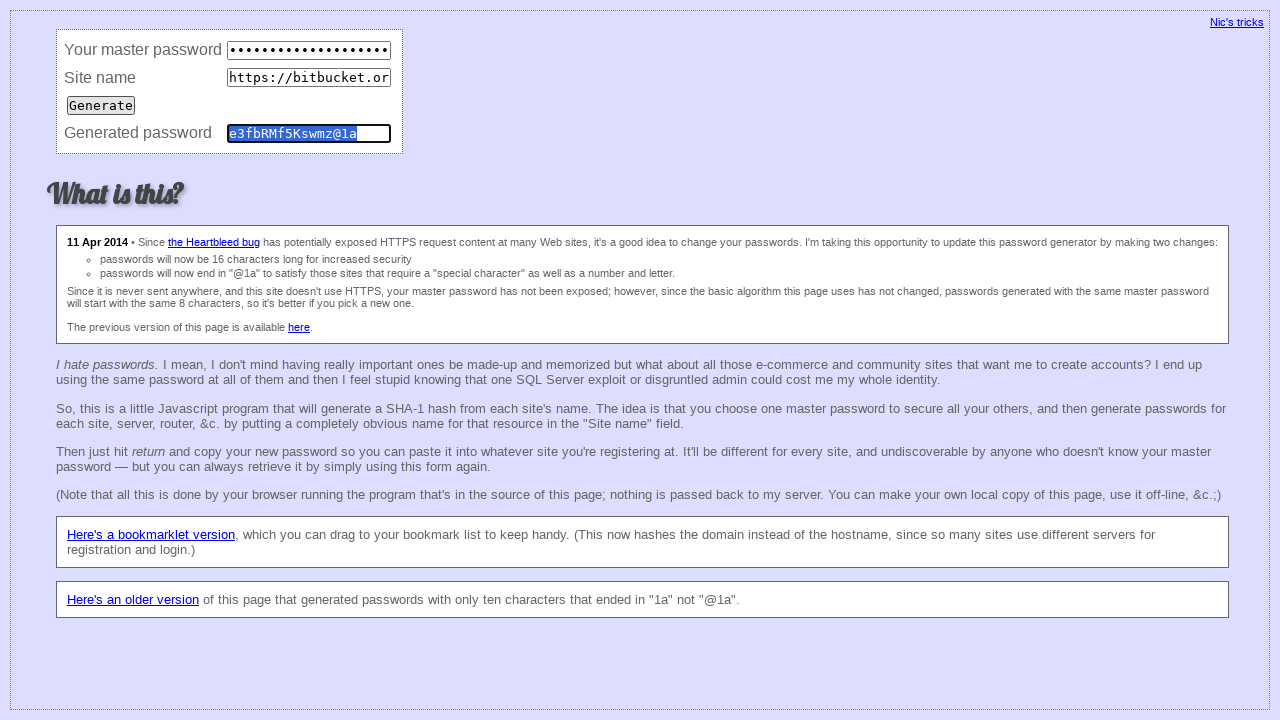

Waited 50ms for password generation (iteration 47)
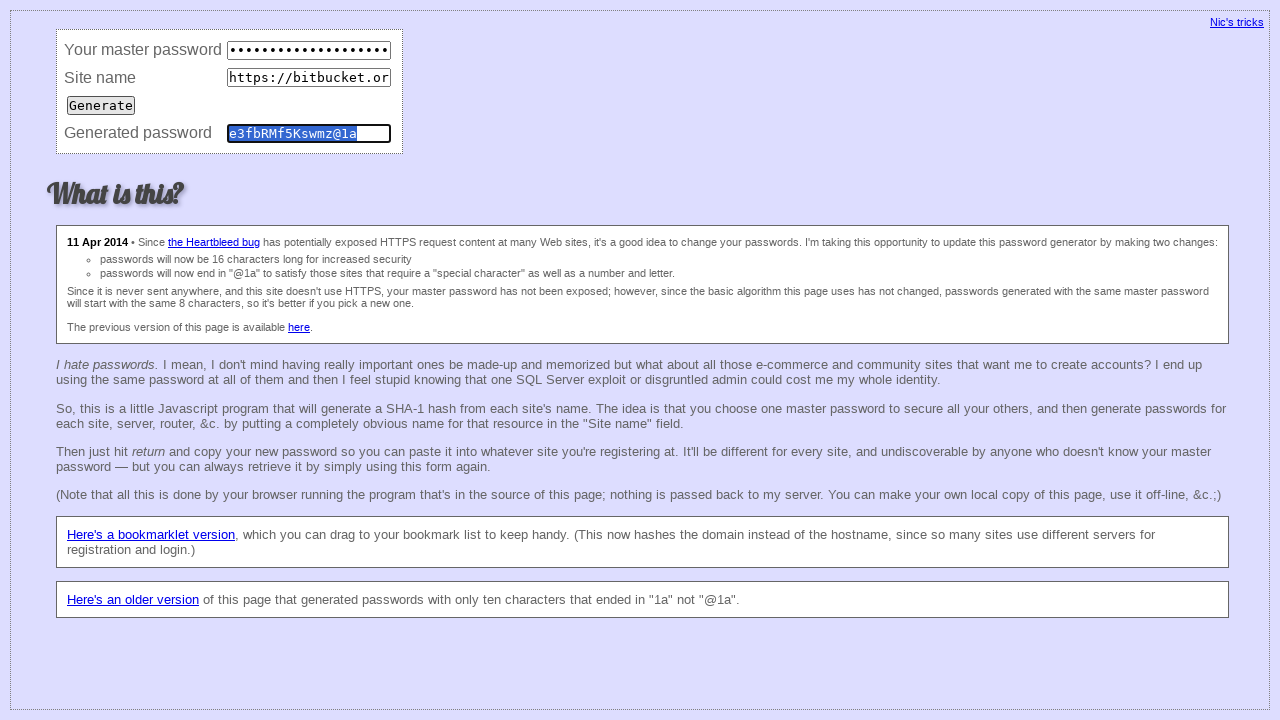

Retrieved generated password value (iteration 47): e3fbRMf5Kswmz@1a
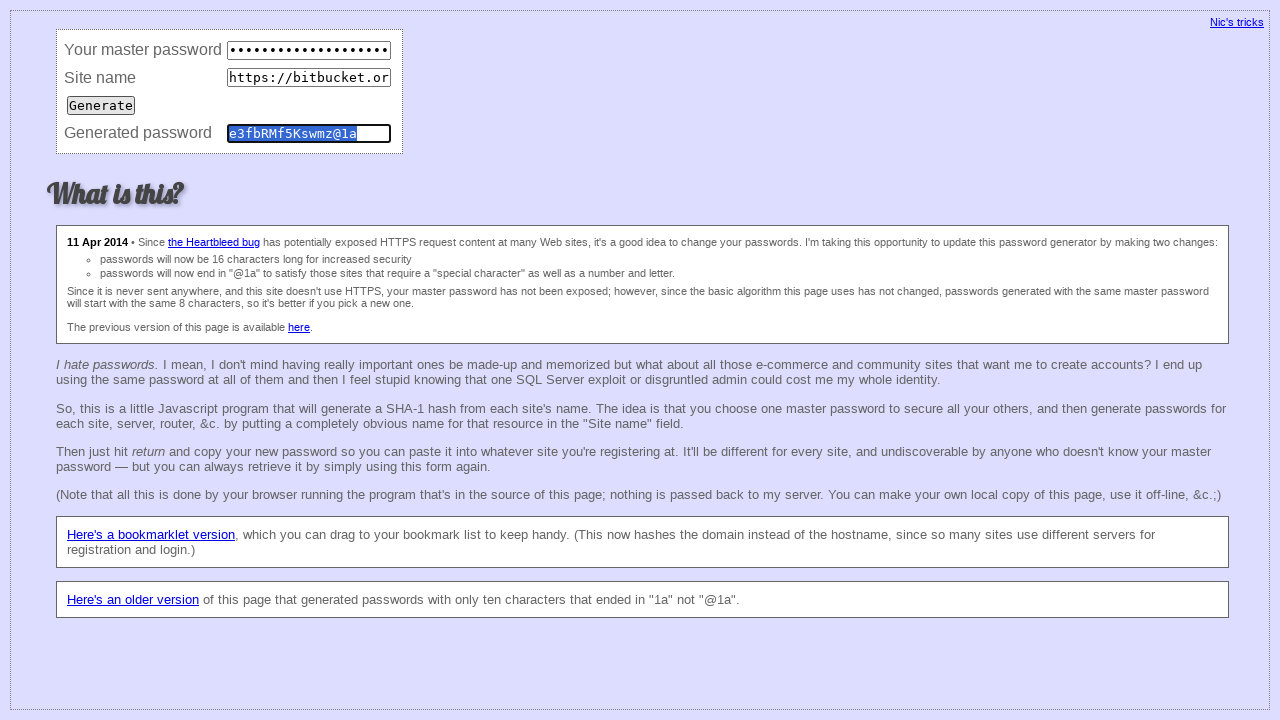

Waited 50ms before clearing fields (iteration 47)
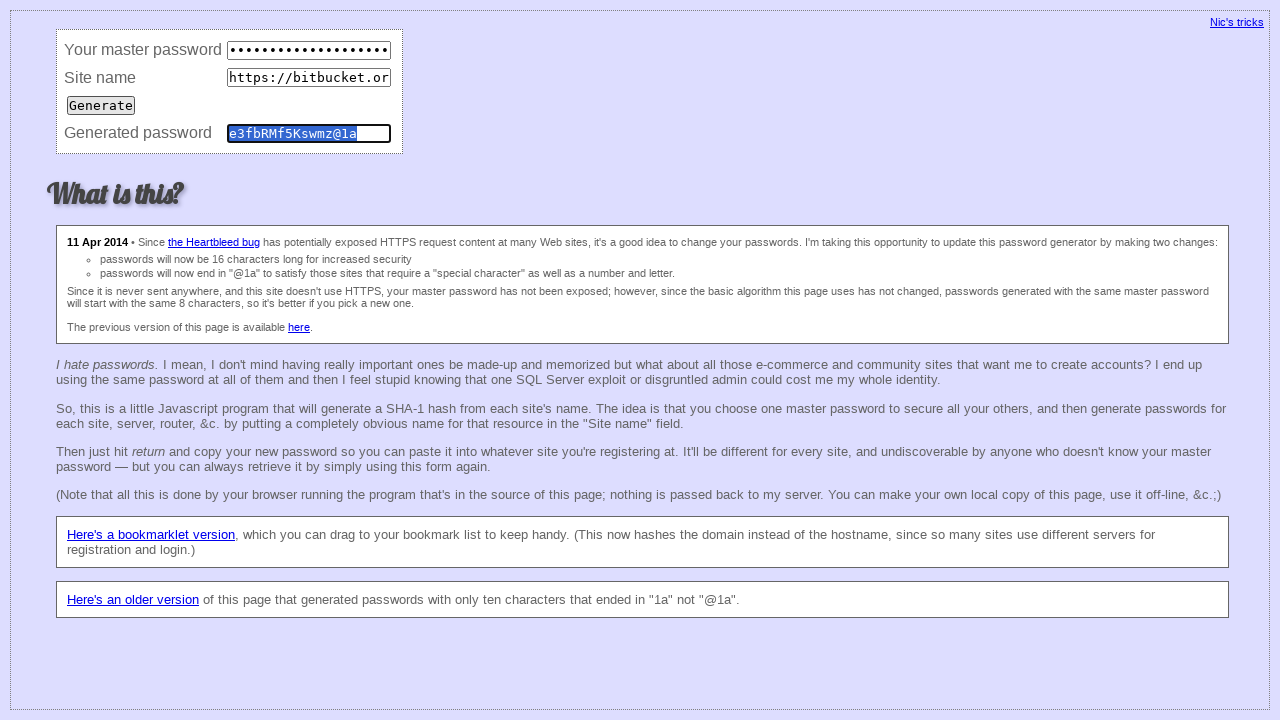

Cleared master password field (iteration 47) on input[name='master']
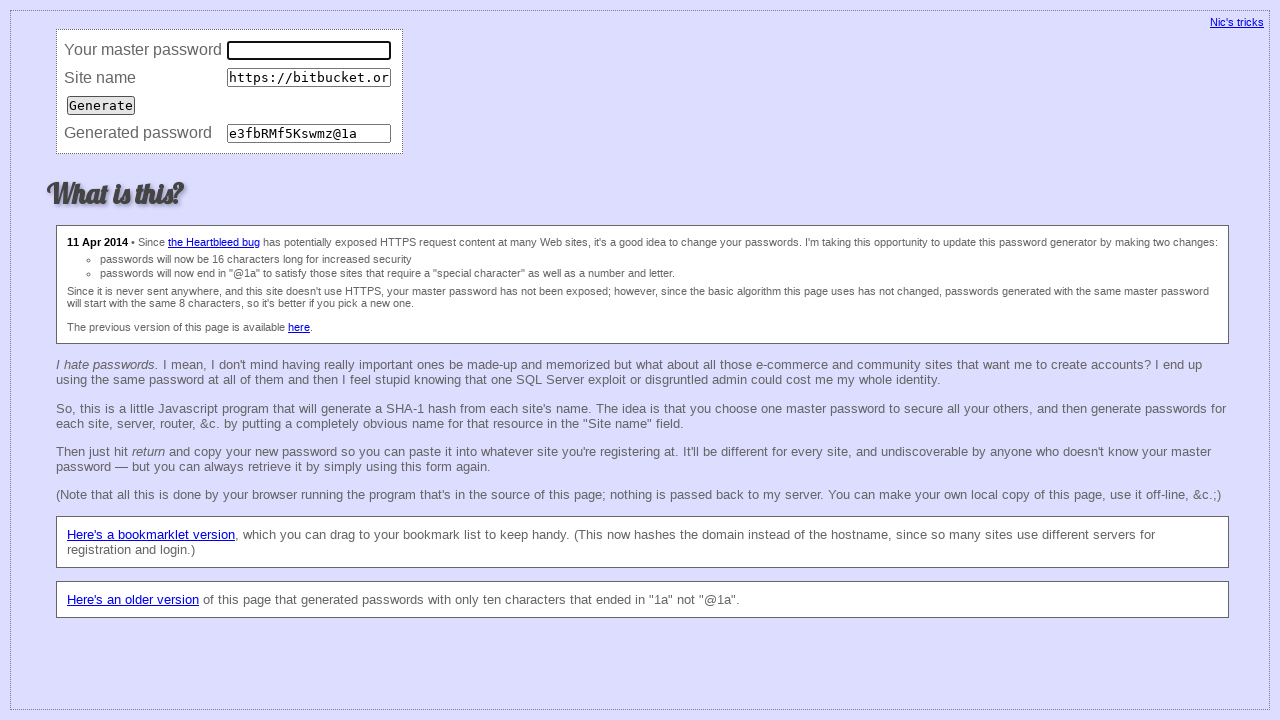

Cleared site URL field (iteration 47) on input[name='site']
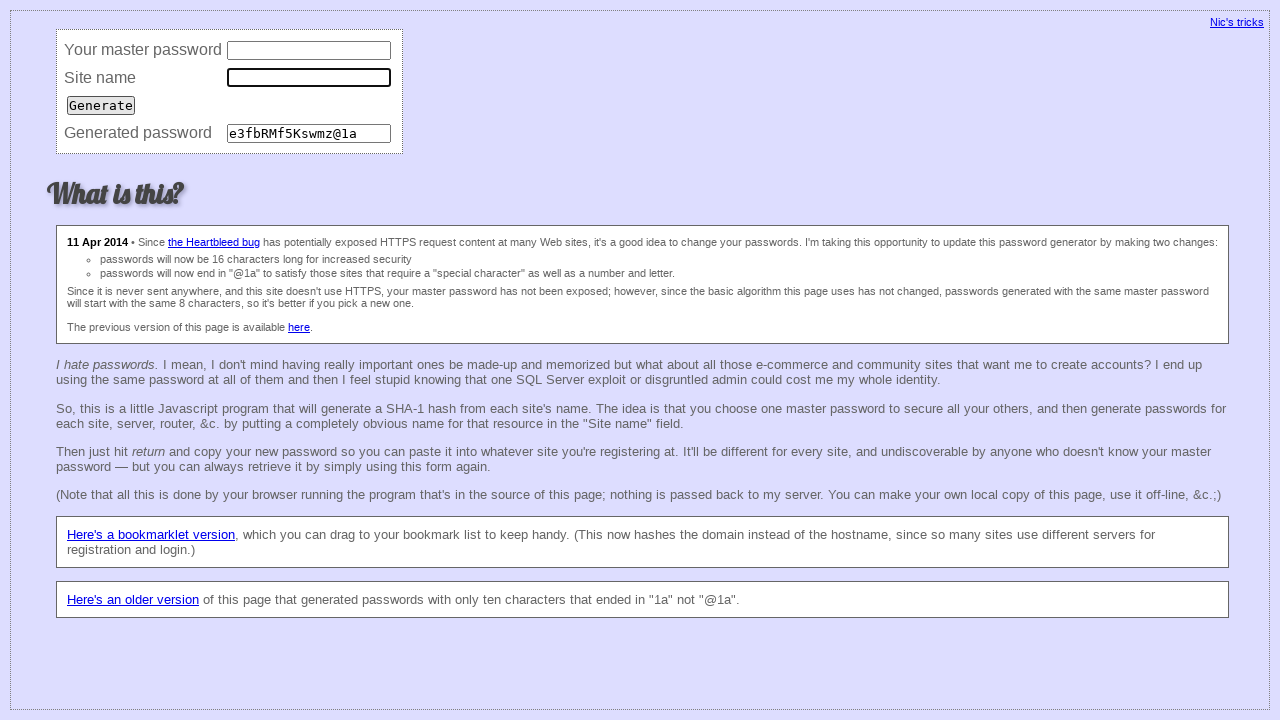

Cleared password field (iteration 47) on input[name='password']
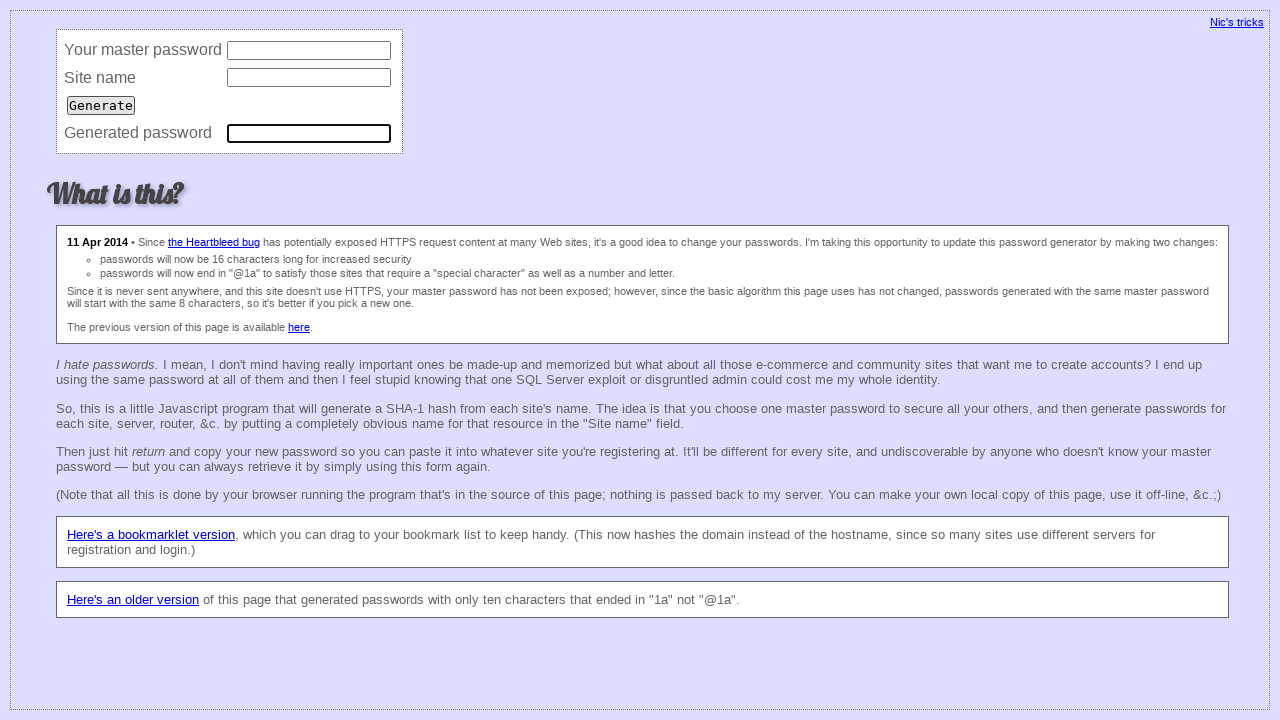

Filled master password field (iteration 48) on input[name='master']
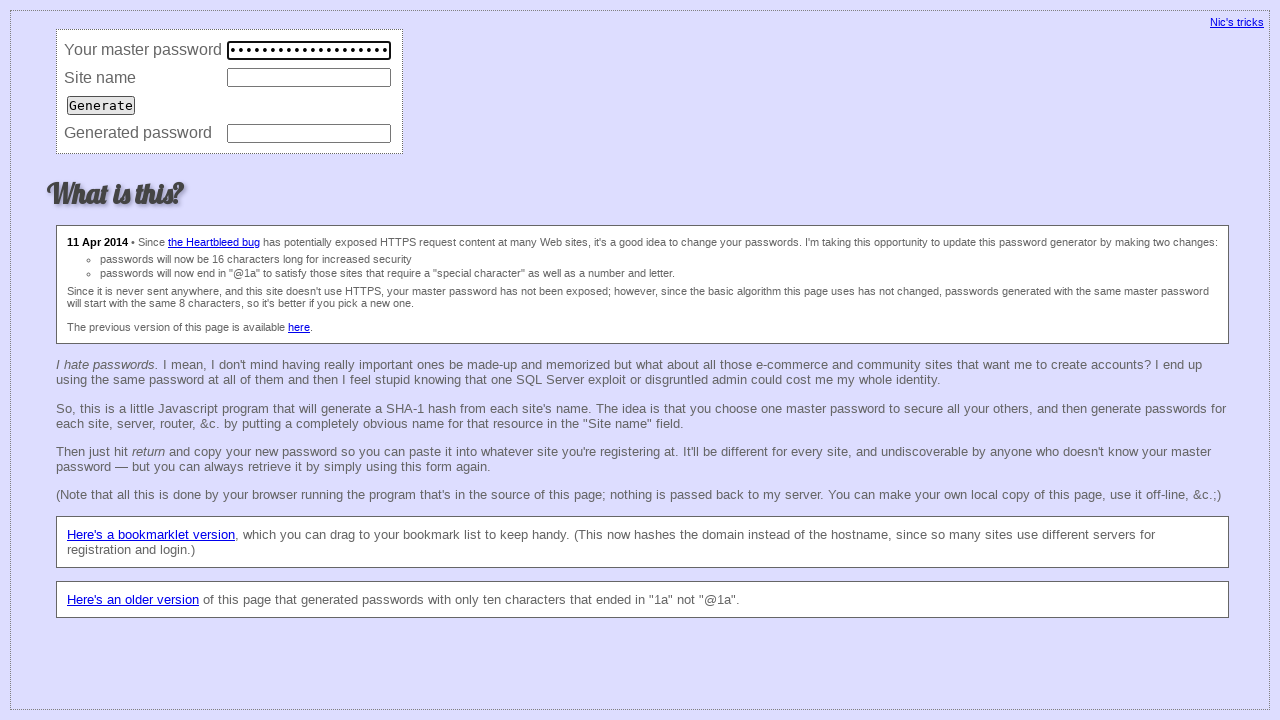

Filled site URL field with 'https://bitbucket.org/' (iteration 48) on input[name='site']
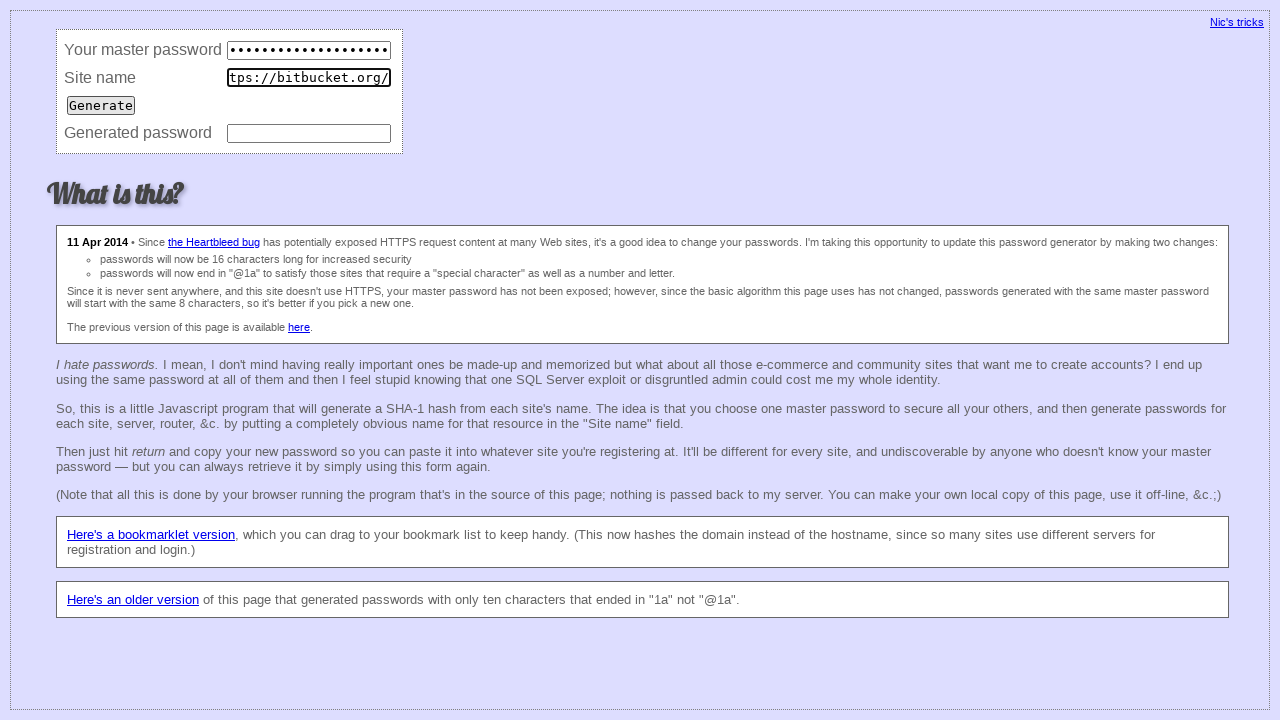

Clicked Generate button (iteration 48) at (101, 105) on input[value='Generate']
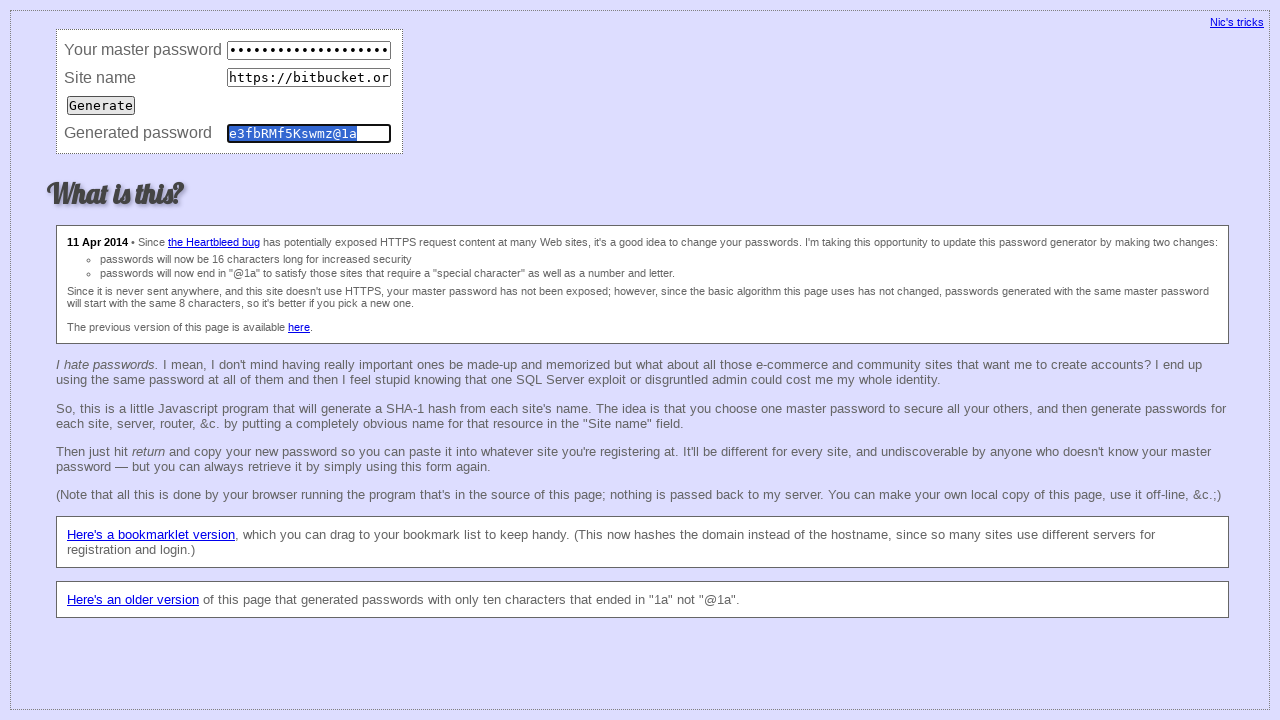

Waited 50ms for password generation (iteration 48)
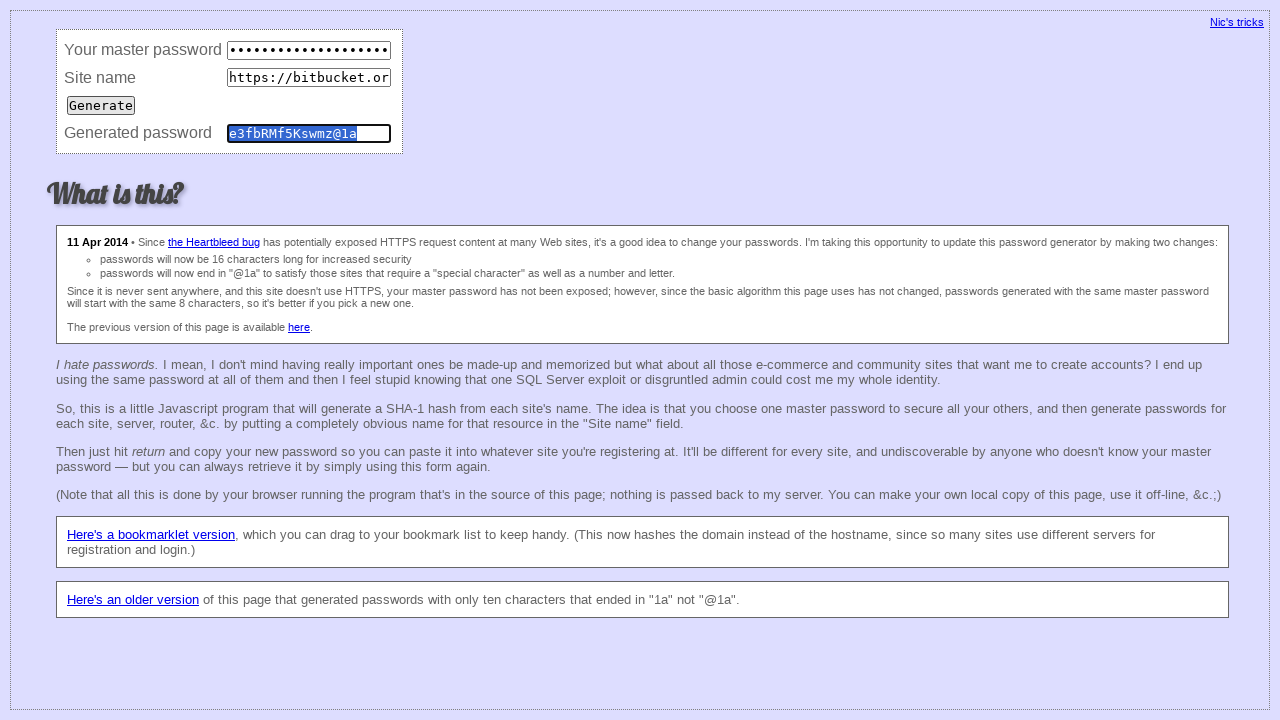

Retrieved generated password value (iteration 48): e3fbRMf5Kswmz@1a
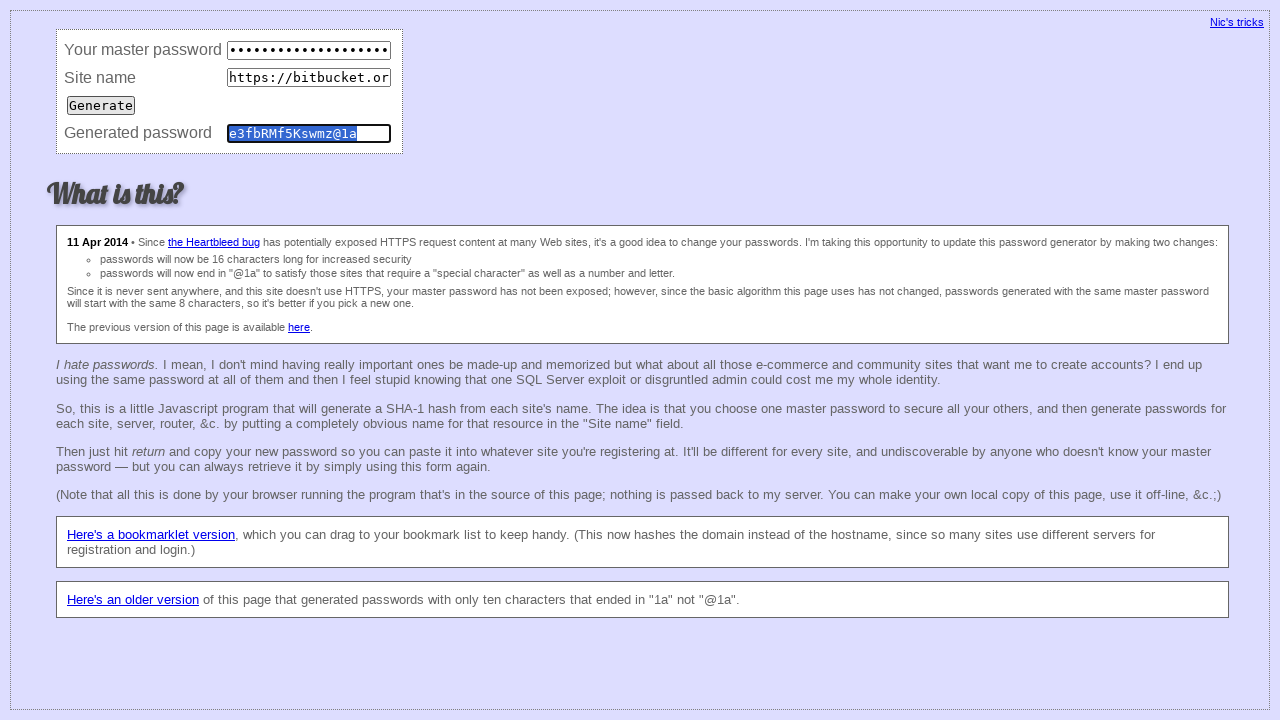

Waited 50ms before clearing fields (iteration 48)
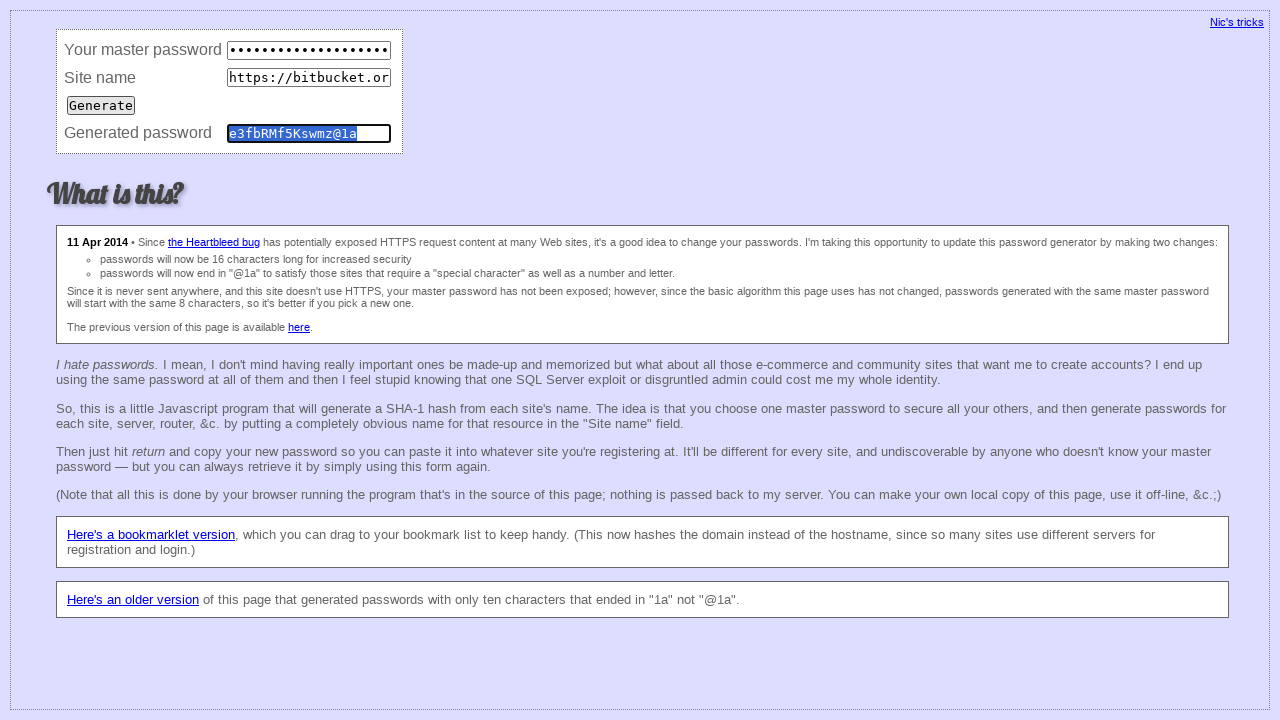

Cleared master password field (iteration 48) on input[name='master']
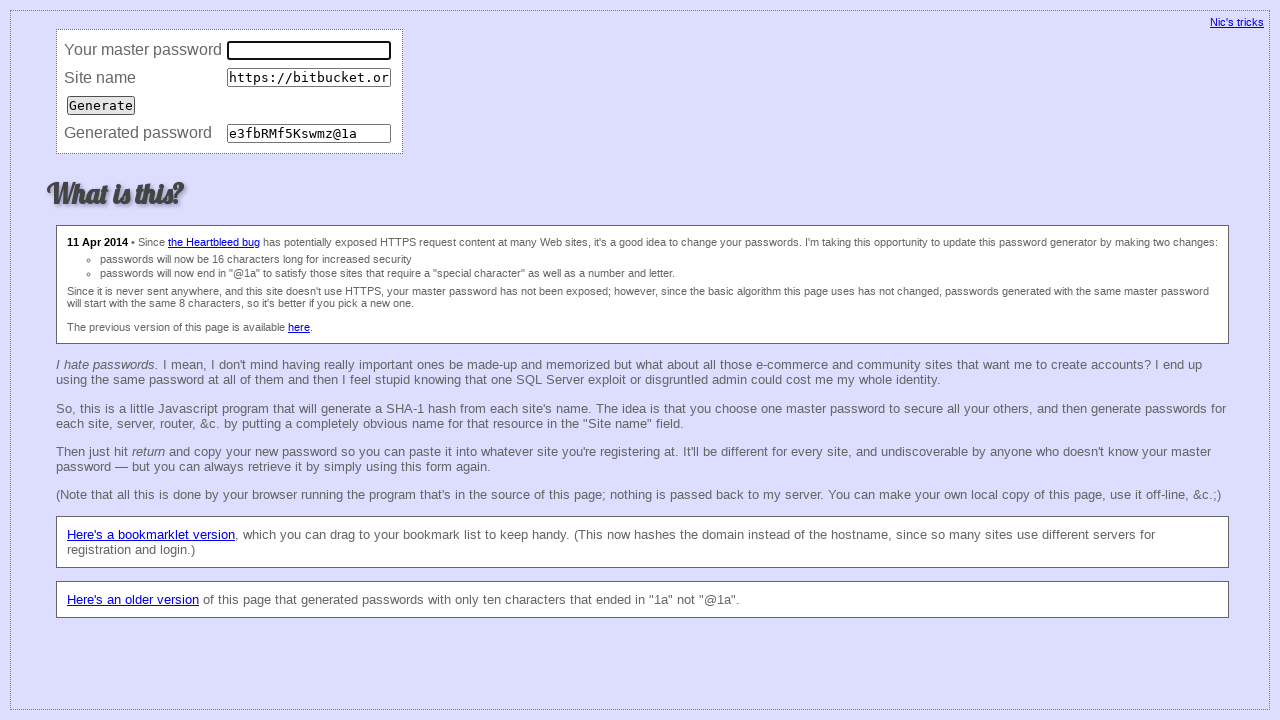

Cleared site URL field (iteration 48) on input[name='site']
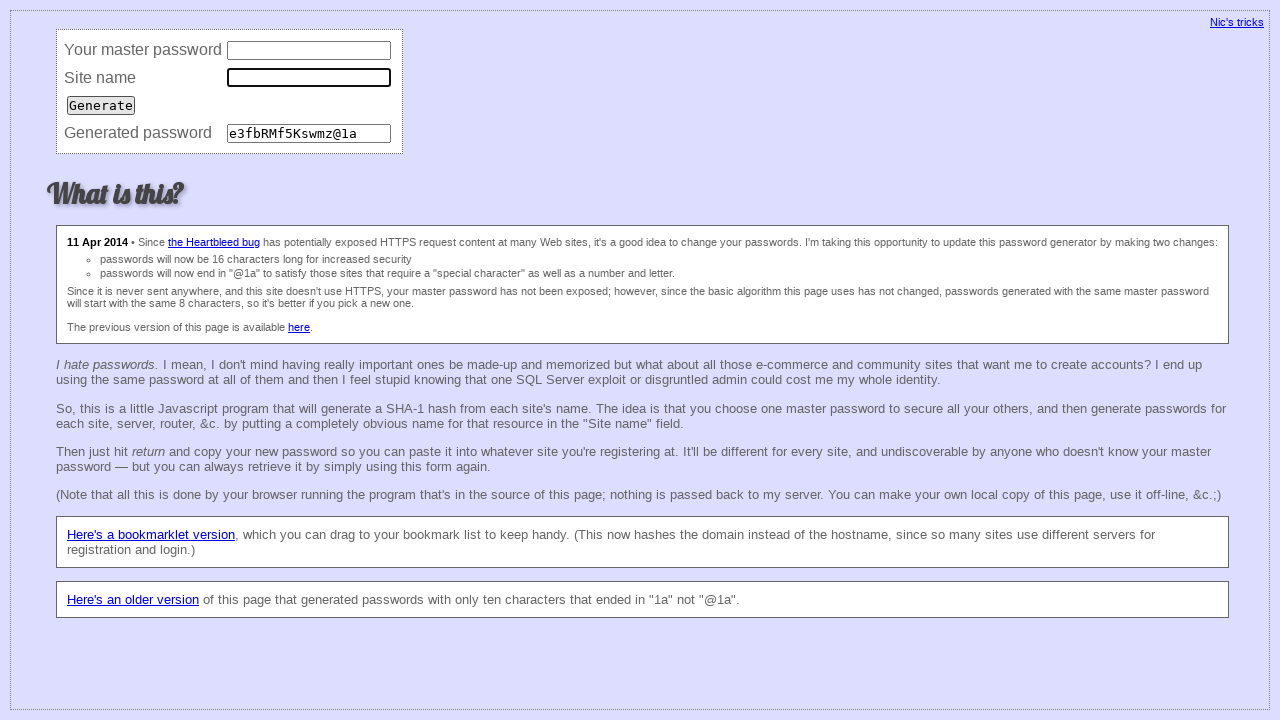

Cleared password field (iteration 48) on input[name='password']
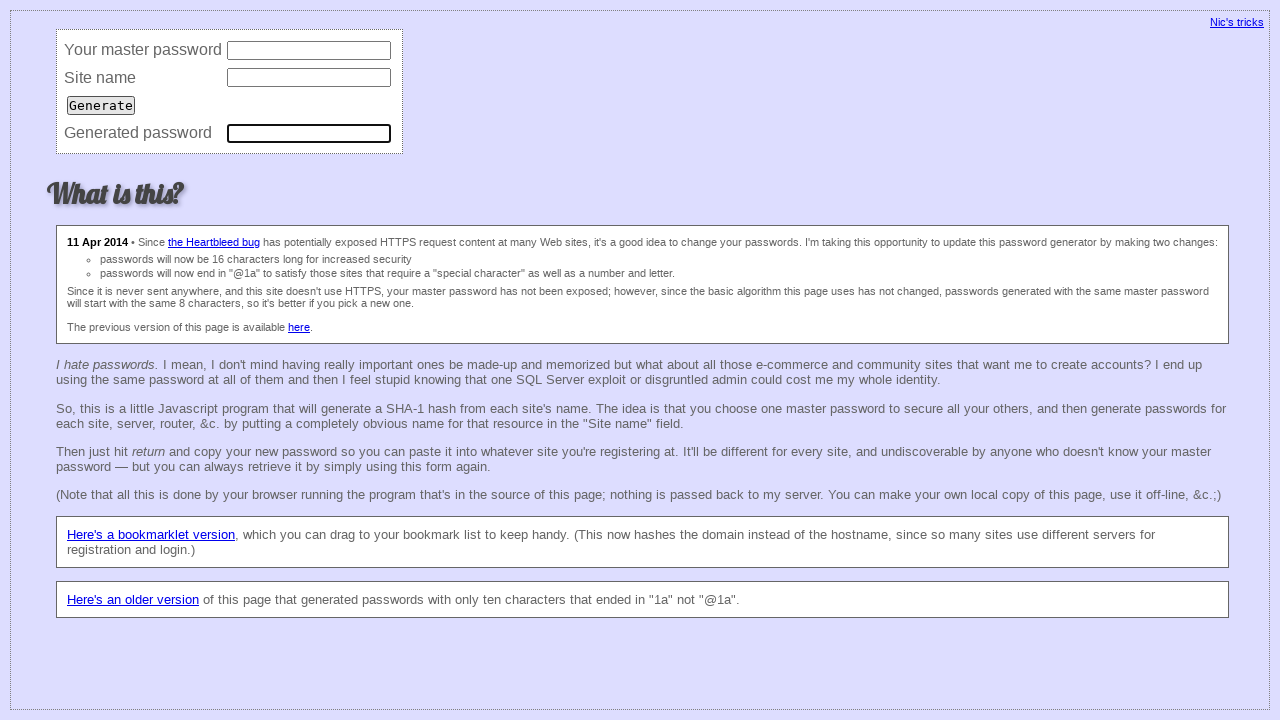

Filled master password field (iteration 49) on input[name='master']
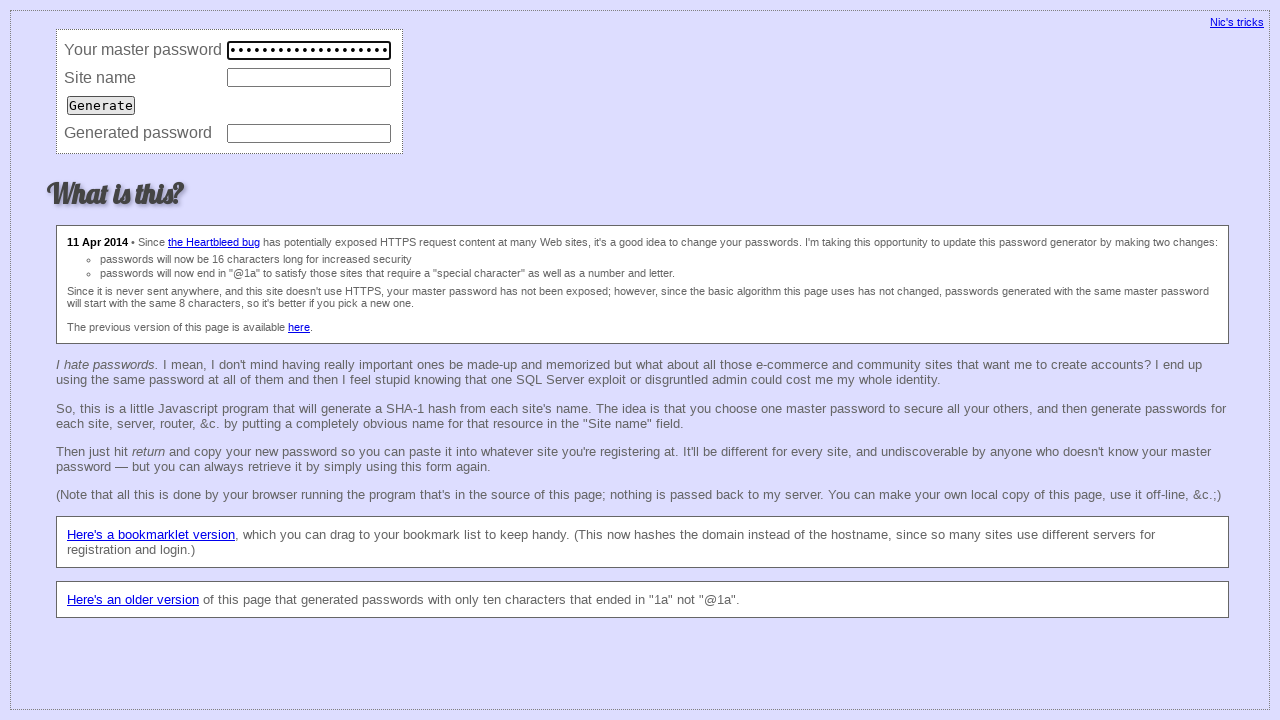

Filled site URL field with 'https://bitbucket.org/' (iteration 49) on input[name='site']
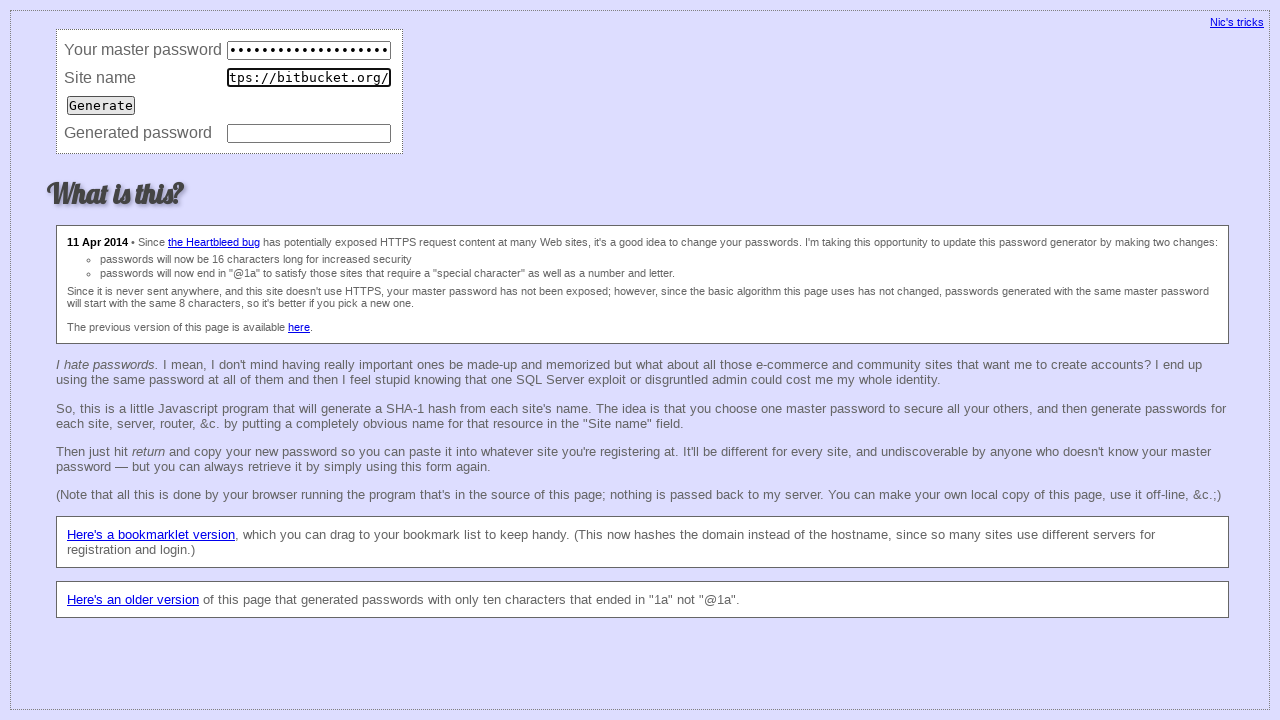

Clicked Generate button (iteration 49) at (101, 105) on input[value='Generate']
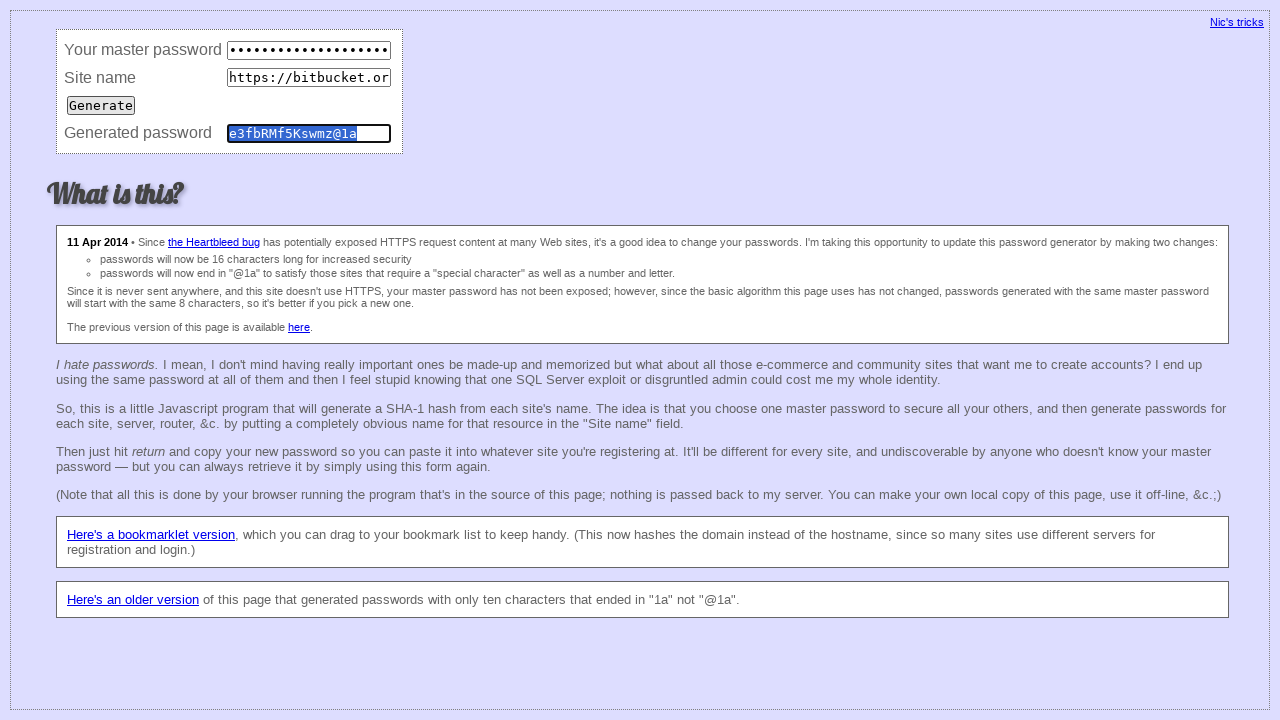

Waited 50ms for password generation (iteration 49)
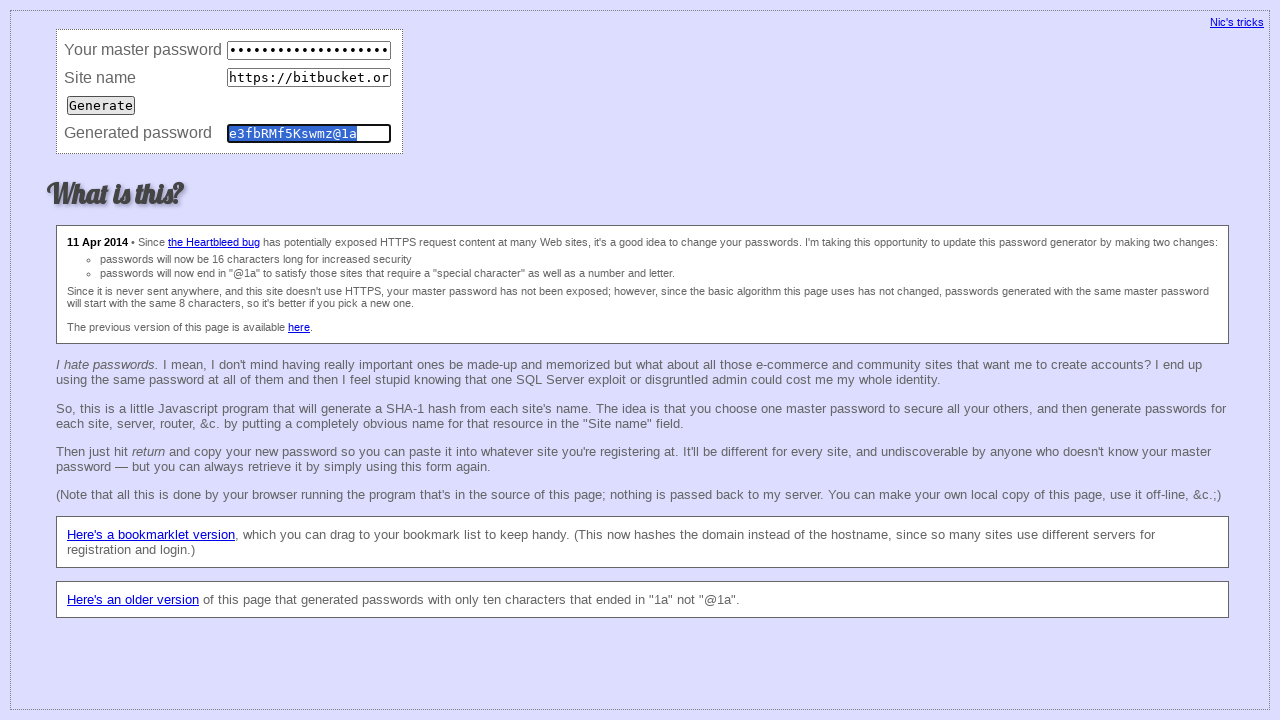

Retrieved generated password value (iteration 49): e3fbRMf5Kswmz@1a
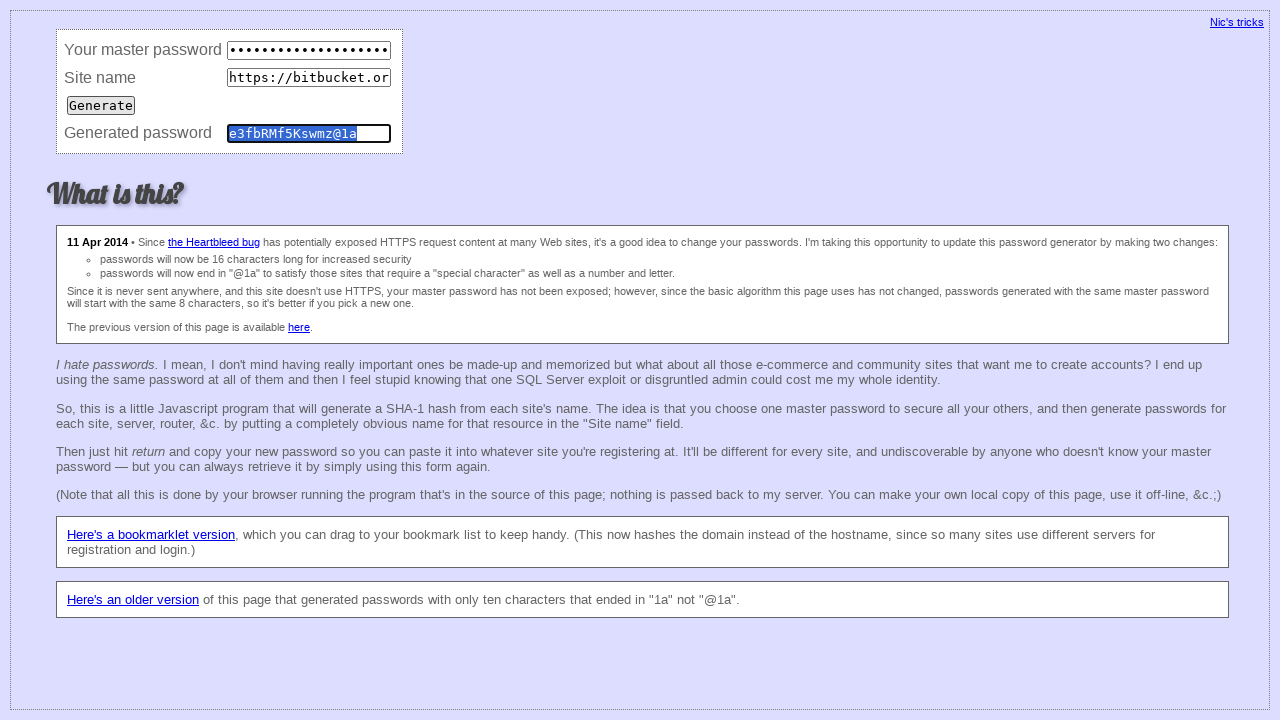

Waited 50ms before clearing fields (iteration 49)
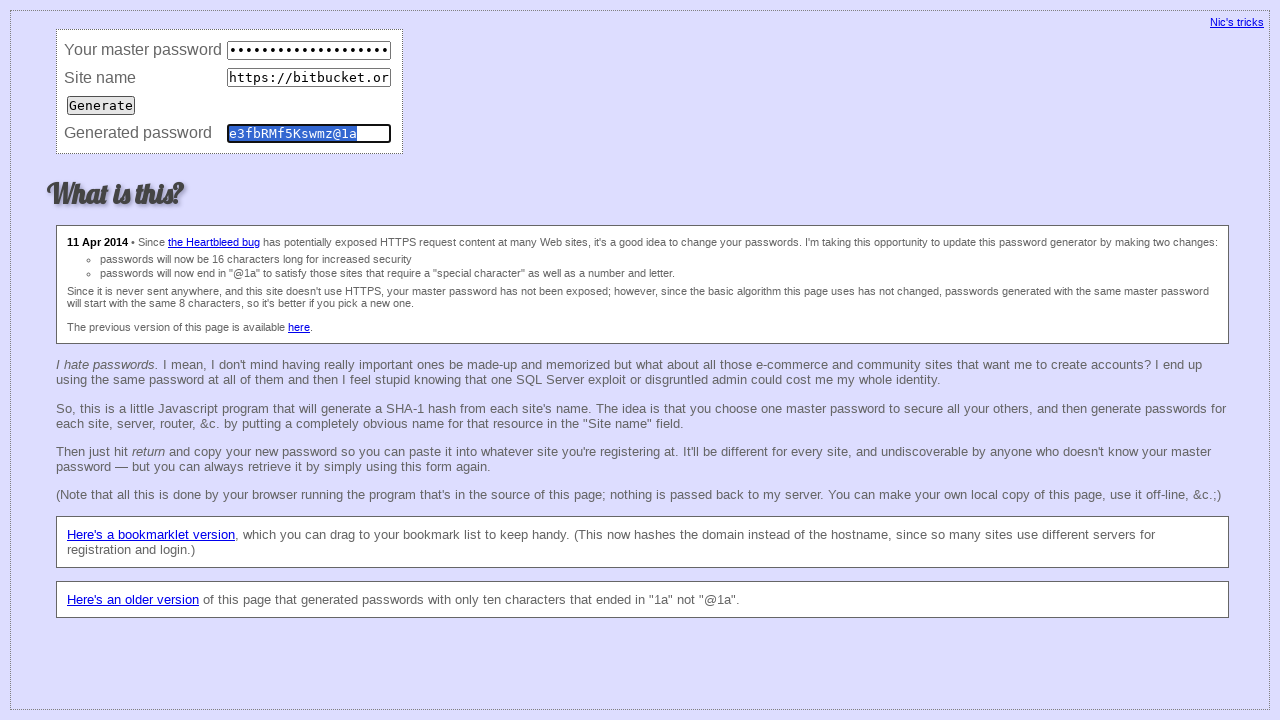

Cleared master password field (iteration 49) on input[name='master']
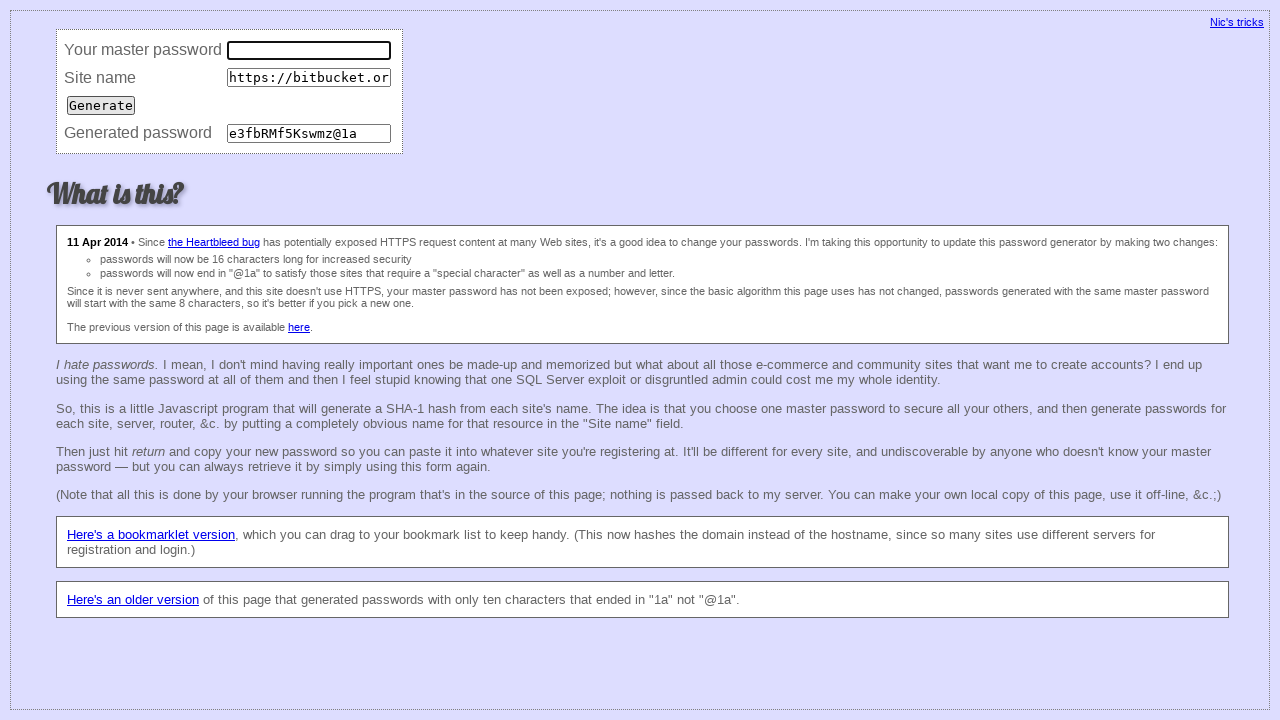

Cleared site URL field (iteration 49) on input[name='site']
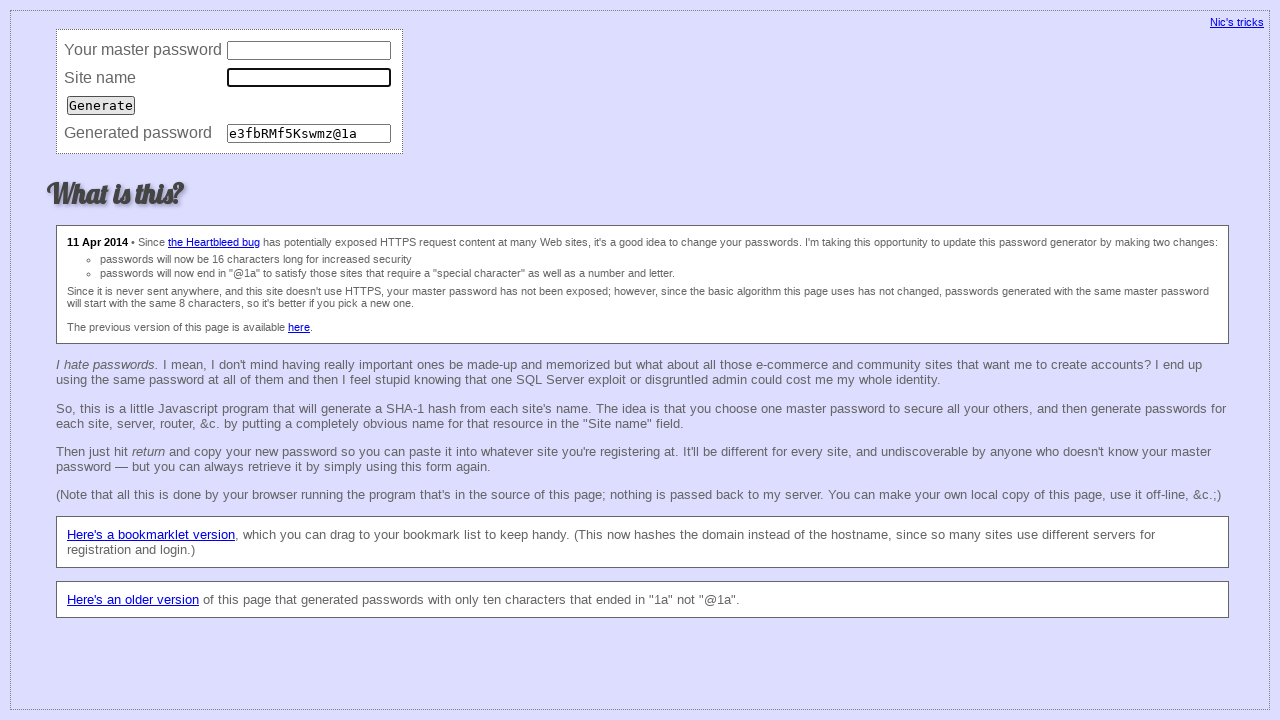

Cleared password field (iteration 49) on input[name='password']
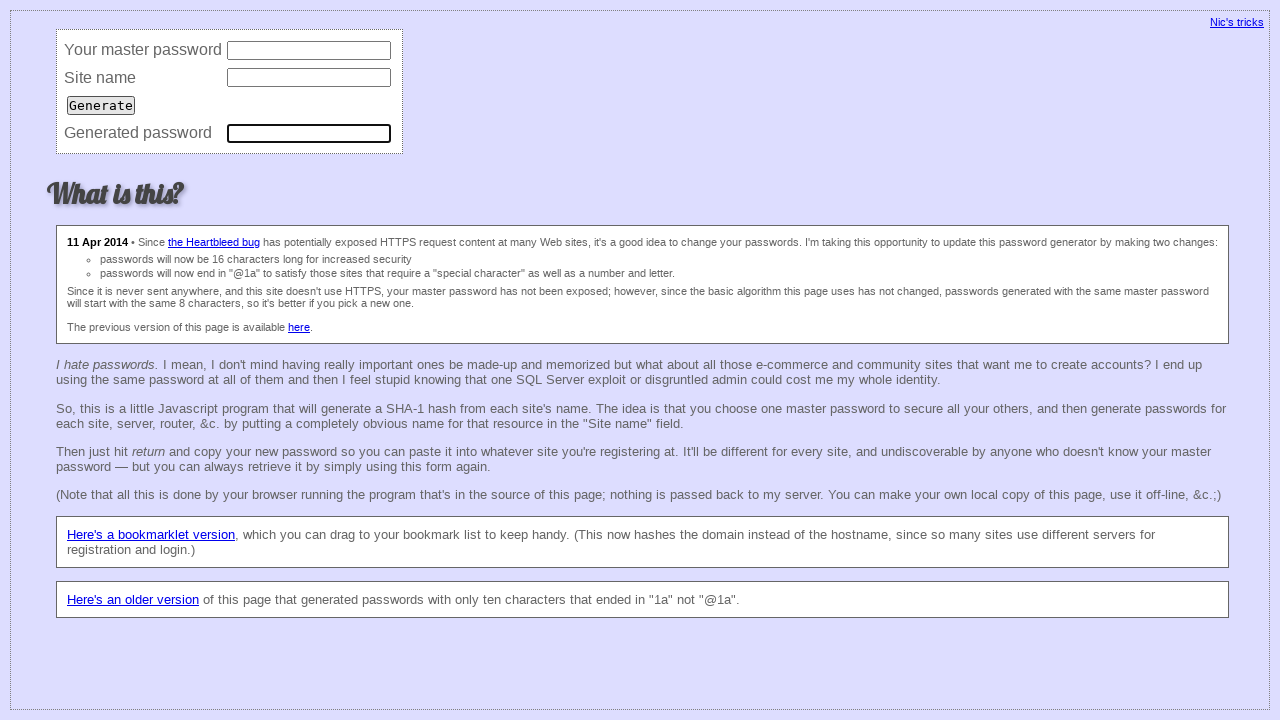

Filled master password field (iteration 50) on input[name='master']
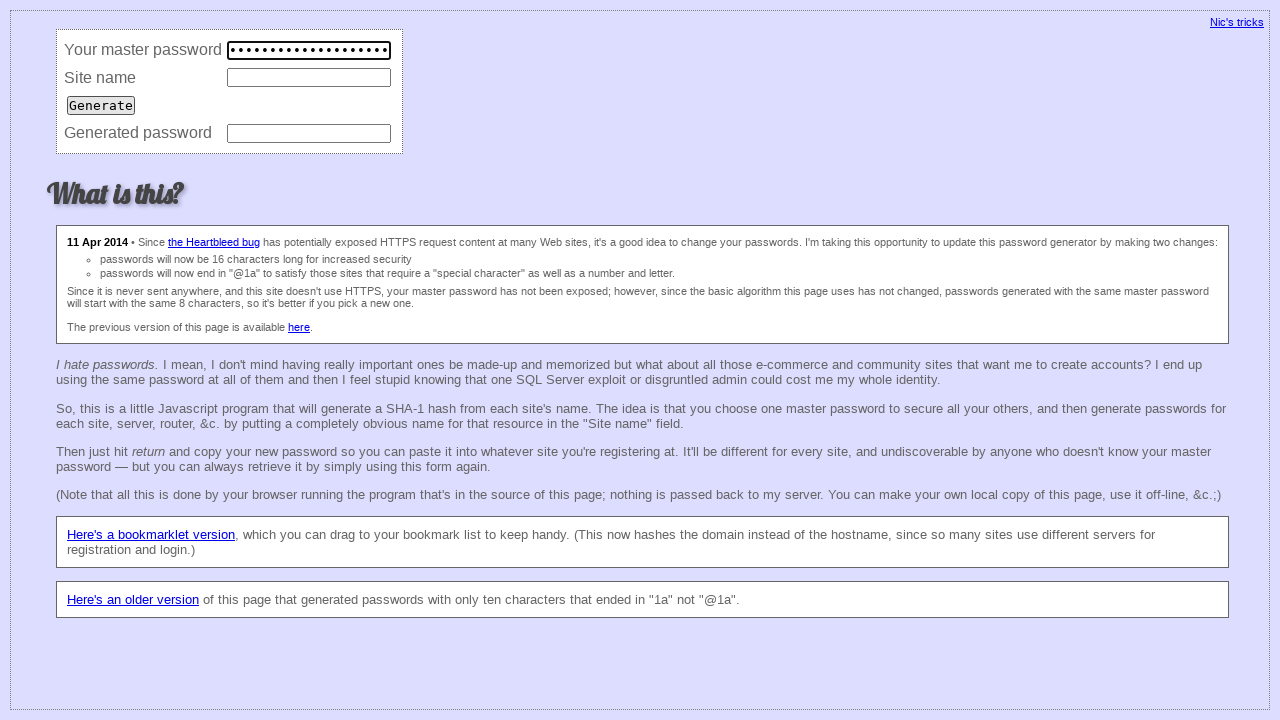

Filled site URL field with 'https://bitbucket.org/' (iteration 50) on input[name='site']
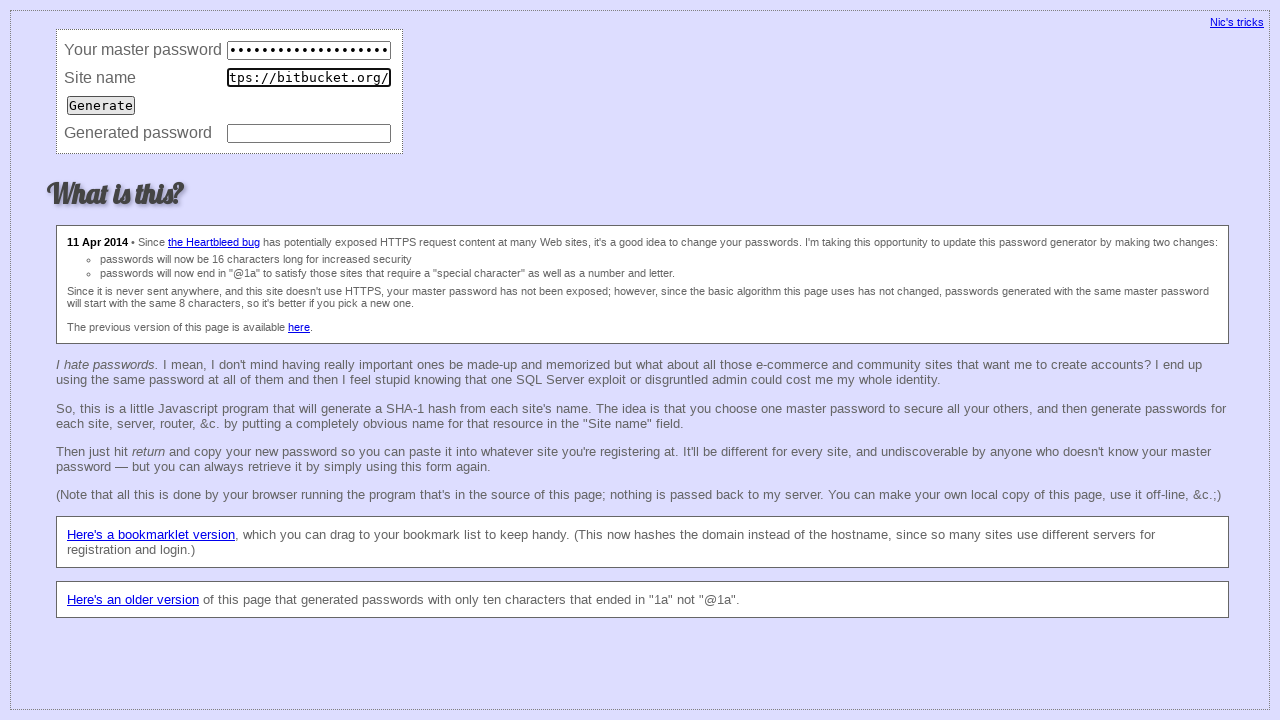

Clicked Generate button (iteration 50) at (101, 105) on input[value='Generate']
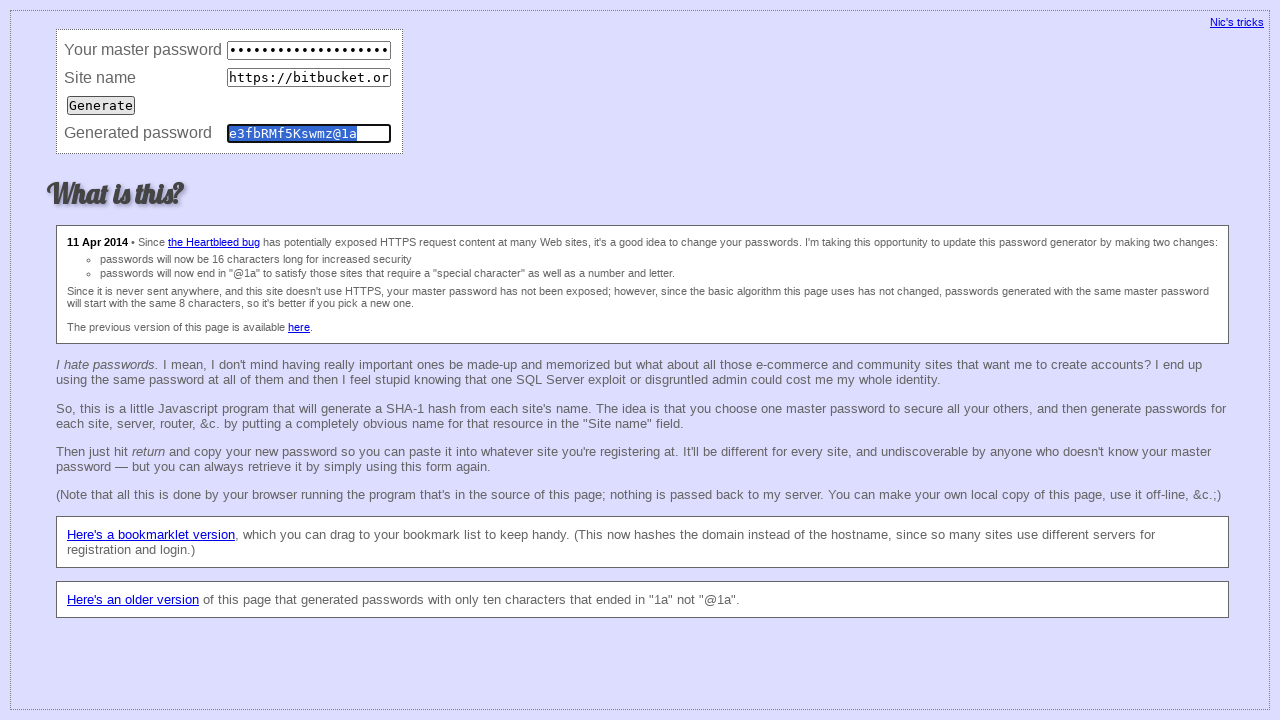

Waited 50ms for password generation (iteration 50)
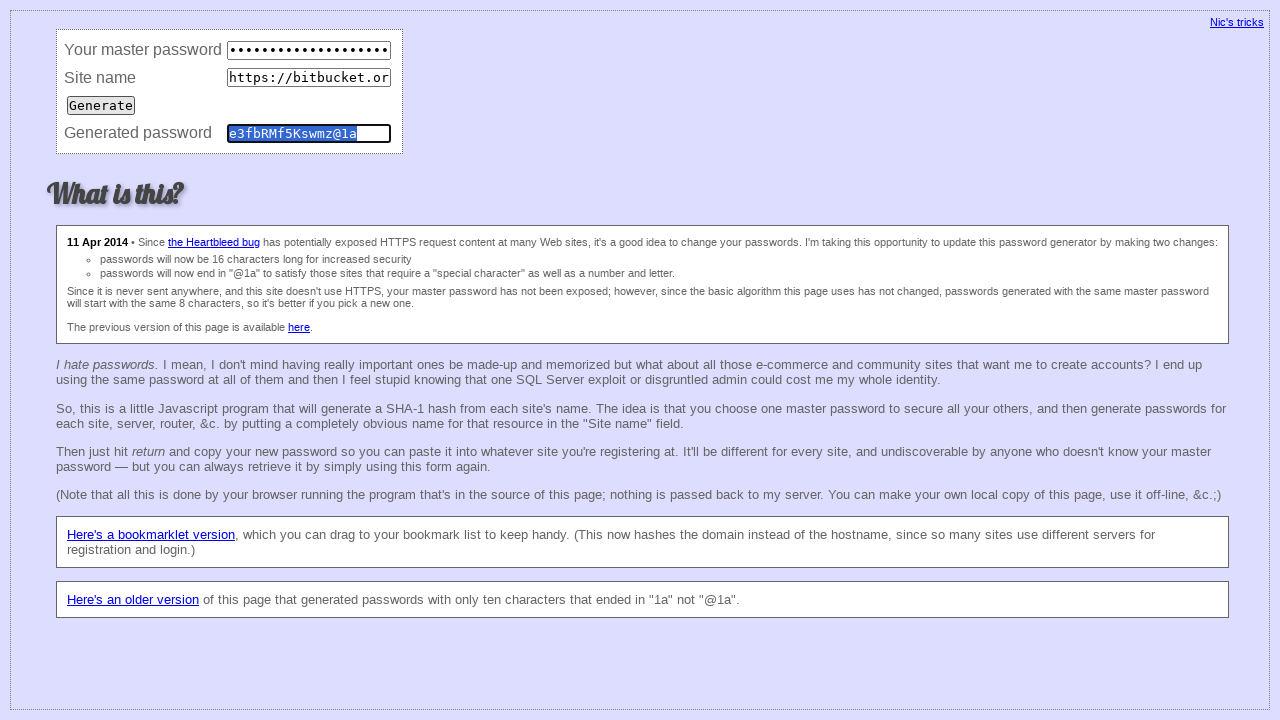

Retrieved generated password value (iteration 50): e3fbRMf5Kswmz@1a
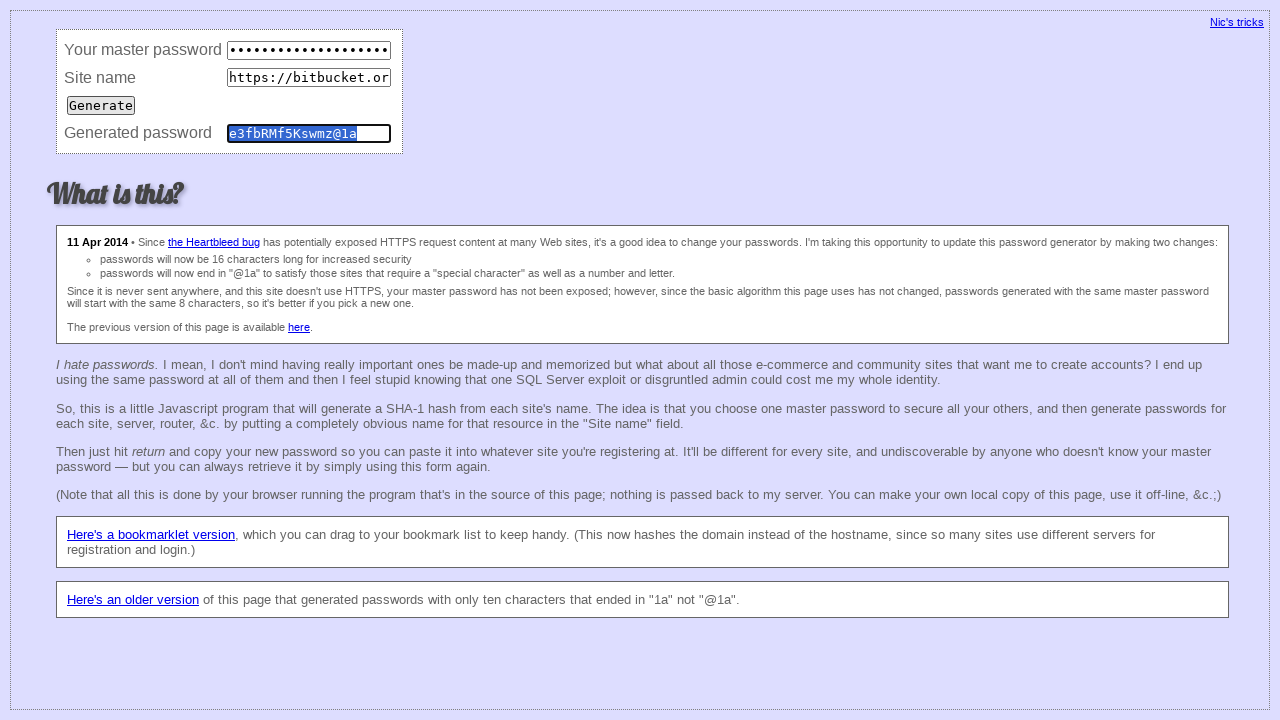

Waited 50ms before clearing fields (iteration 50)
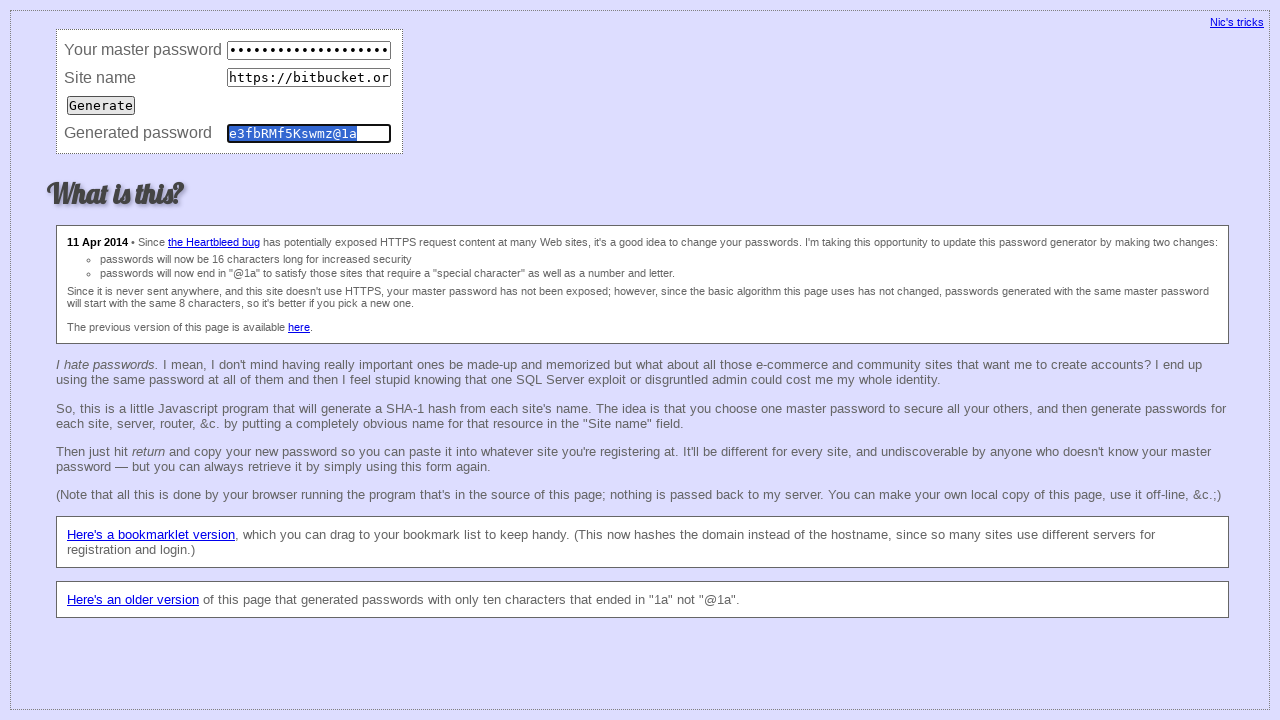

Cleared master password field (iteration 50) on input[name='master']
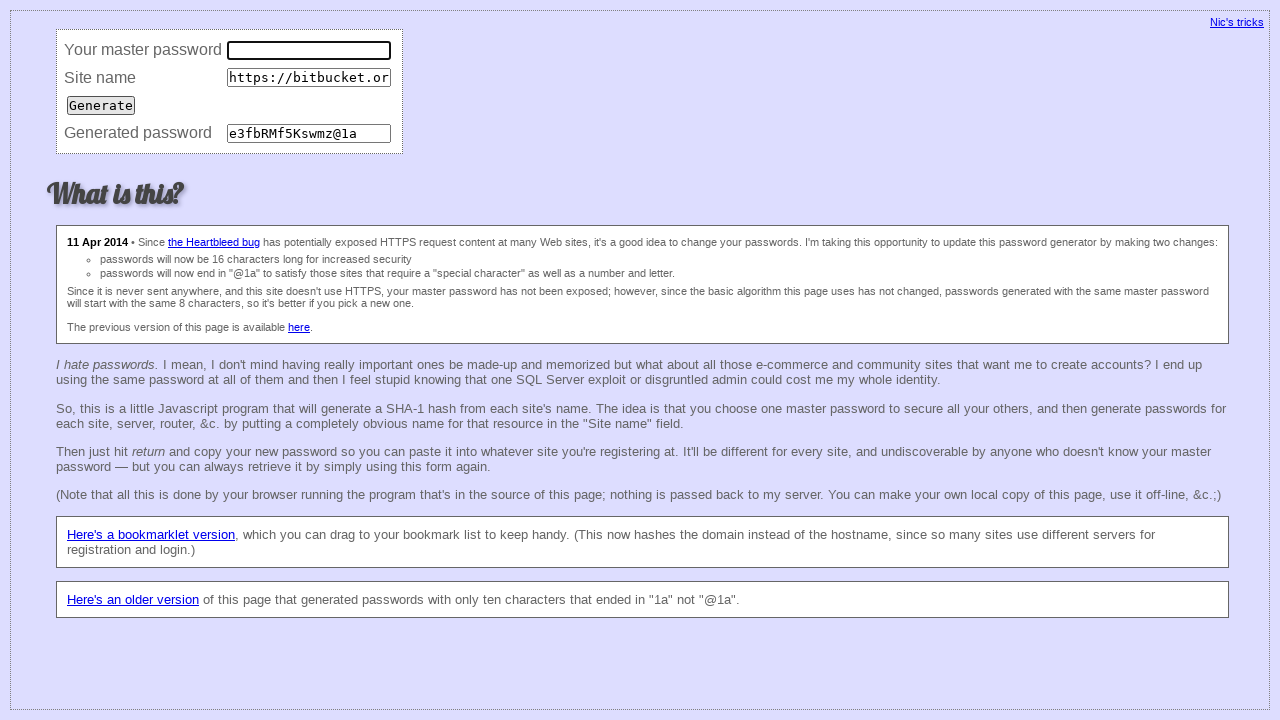

Cleared site URL field (iteration 50) on input[name='site']
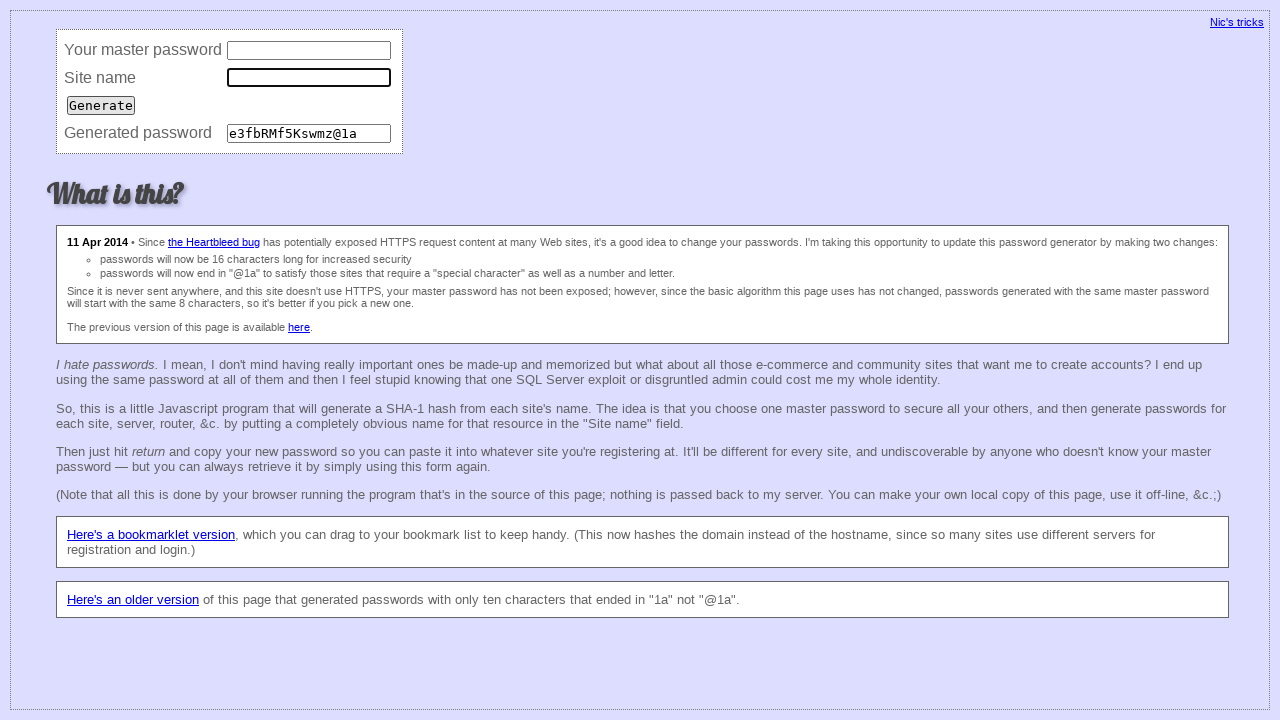

Cleared password field (iteration 50) on input[name='password']
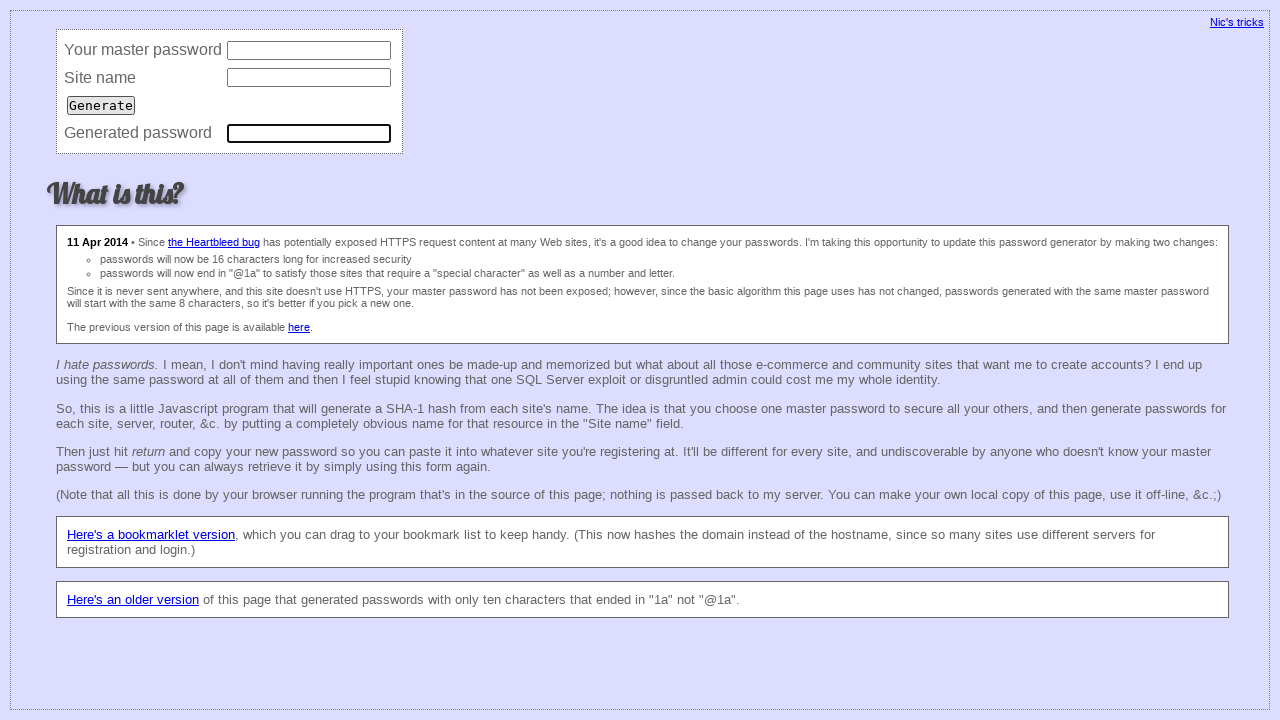

Filled master password field (iteration 51) on input[name='master']
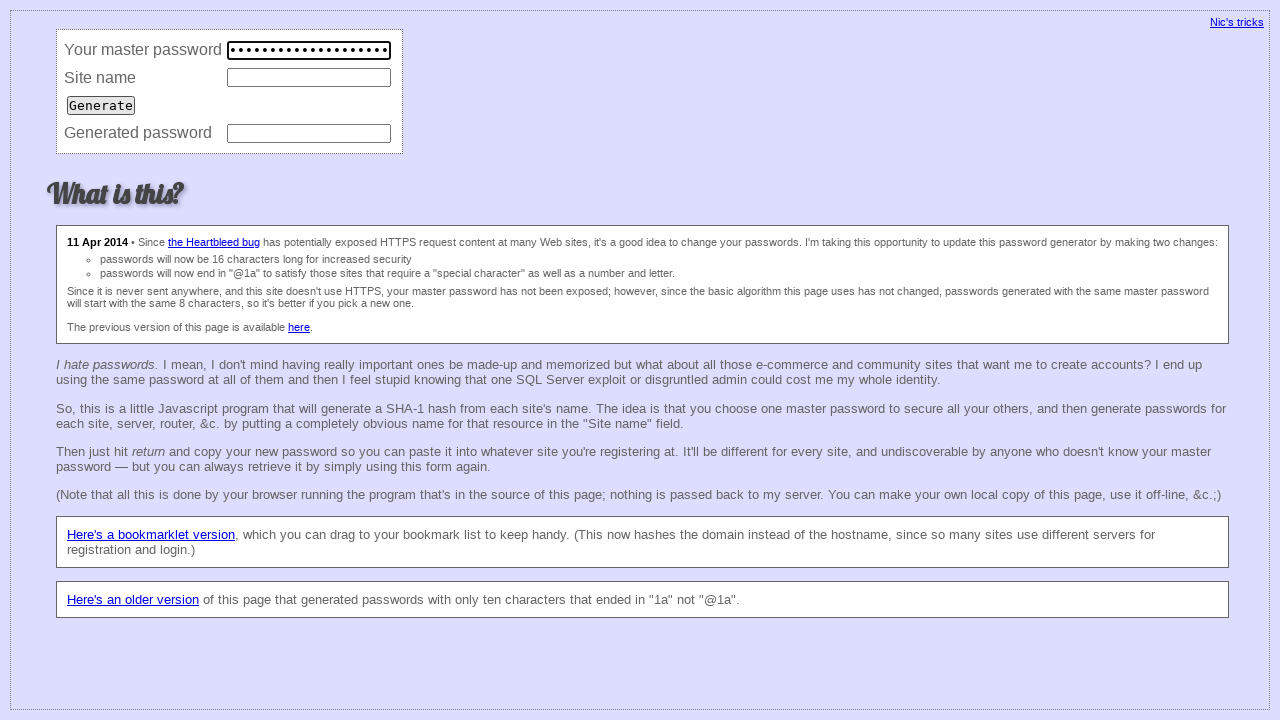

Filled site URL field with 'https://bitbucket.org/' (iteration 51) on input[name='site']
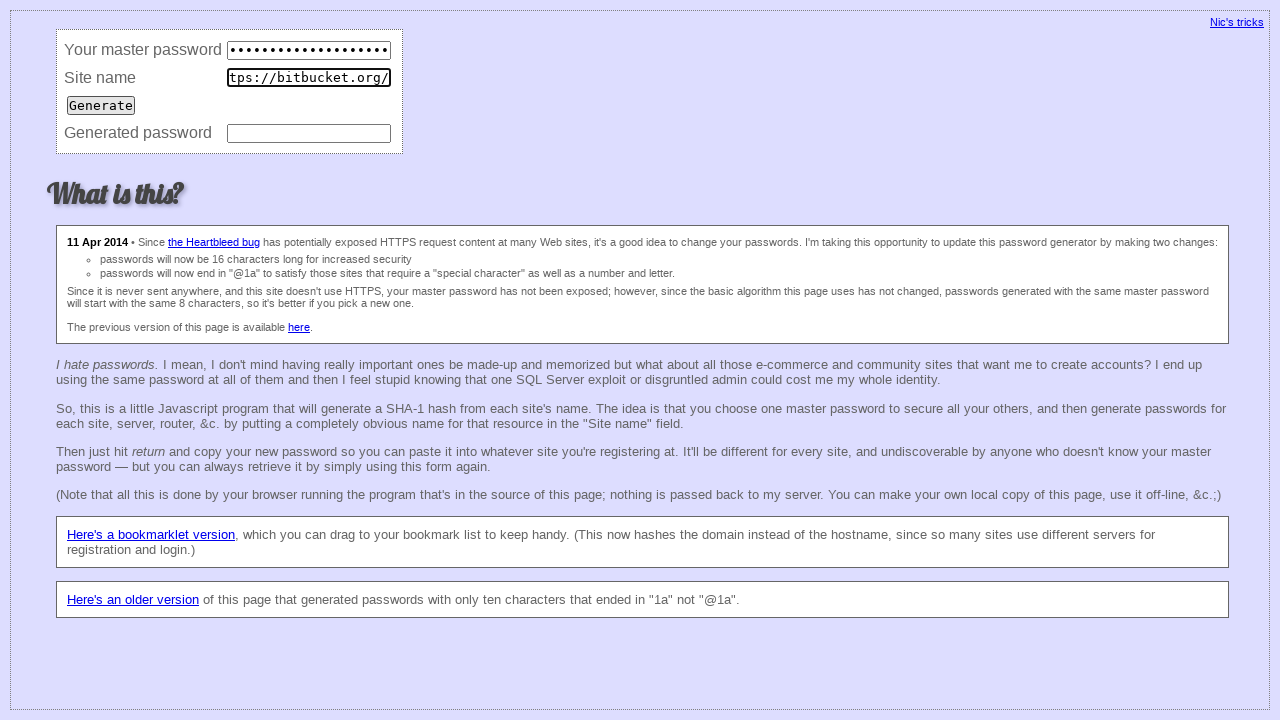

Clicked Generate button (iteration 51) at (101, 105) on input[value='Generate']
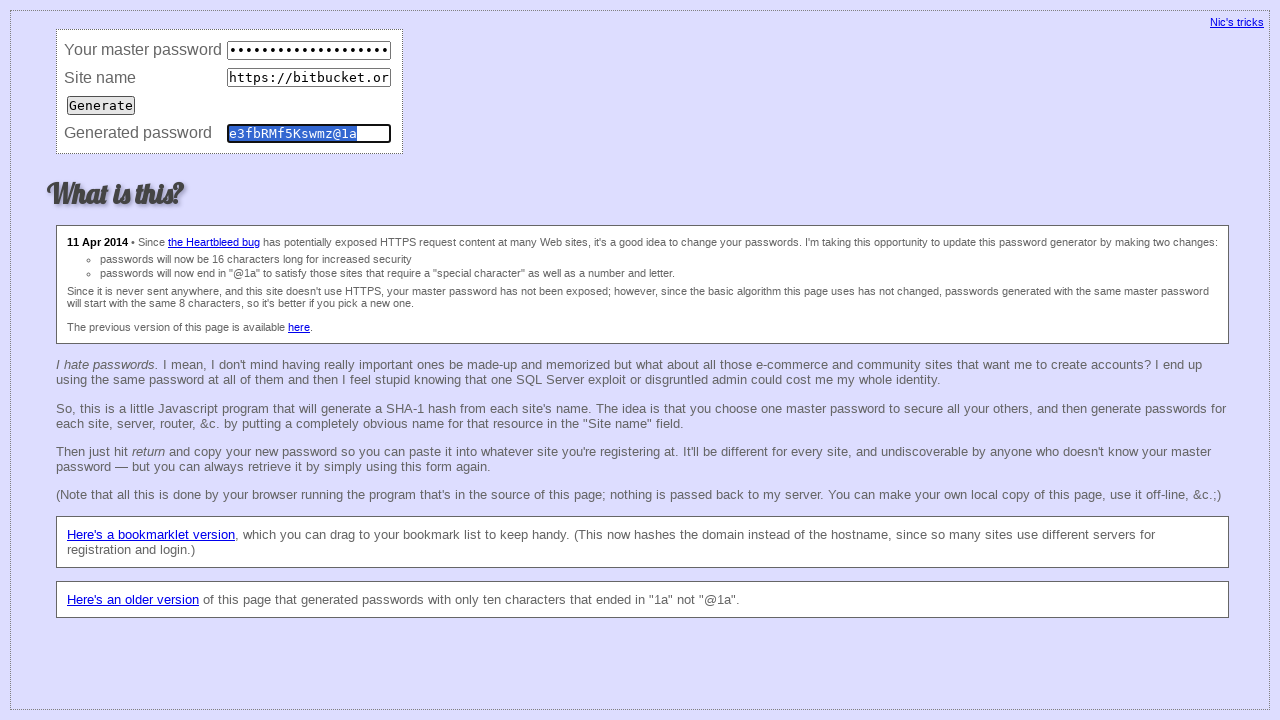

Waited 50ms for password generation (iteration 51)
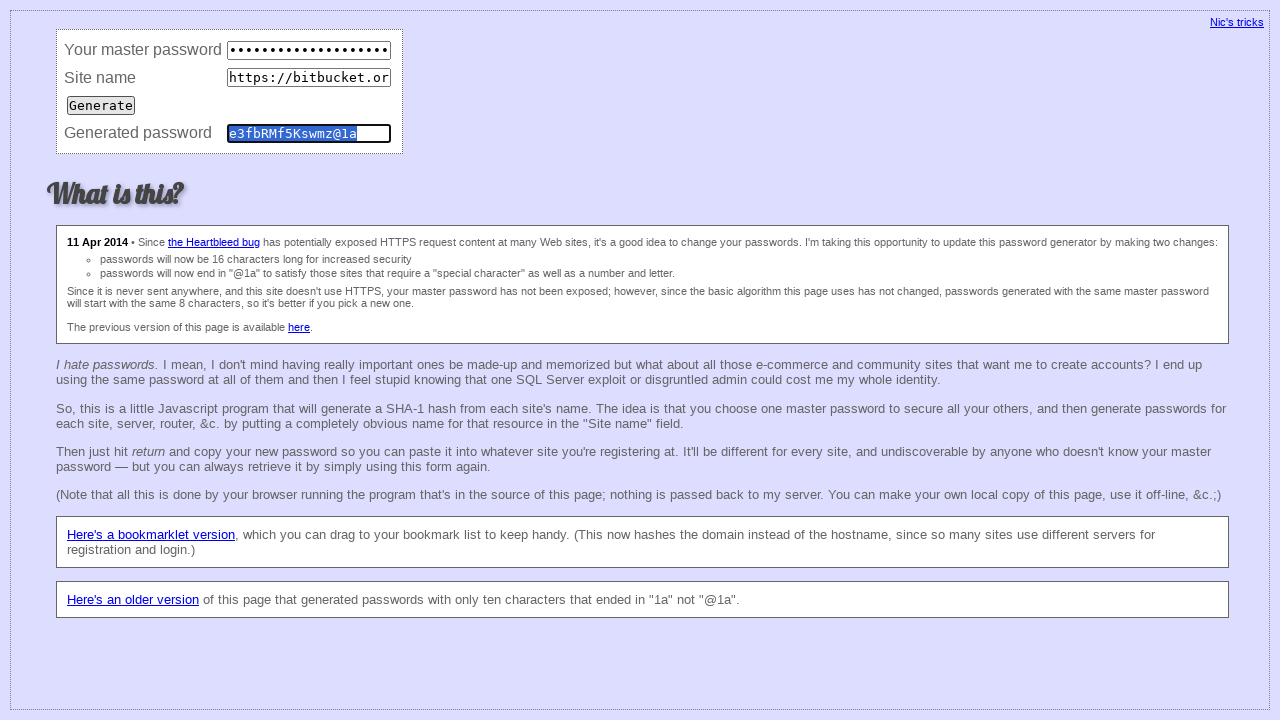

Retrieved generated password value (iteration 51): e3fbRMf5Kswmz@1a
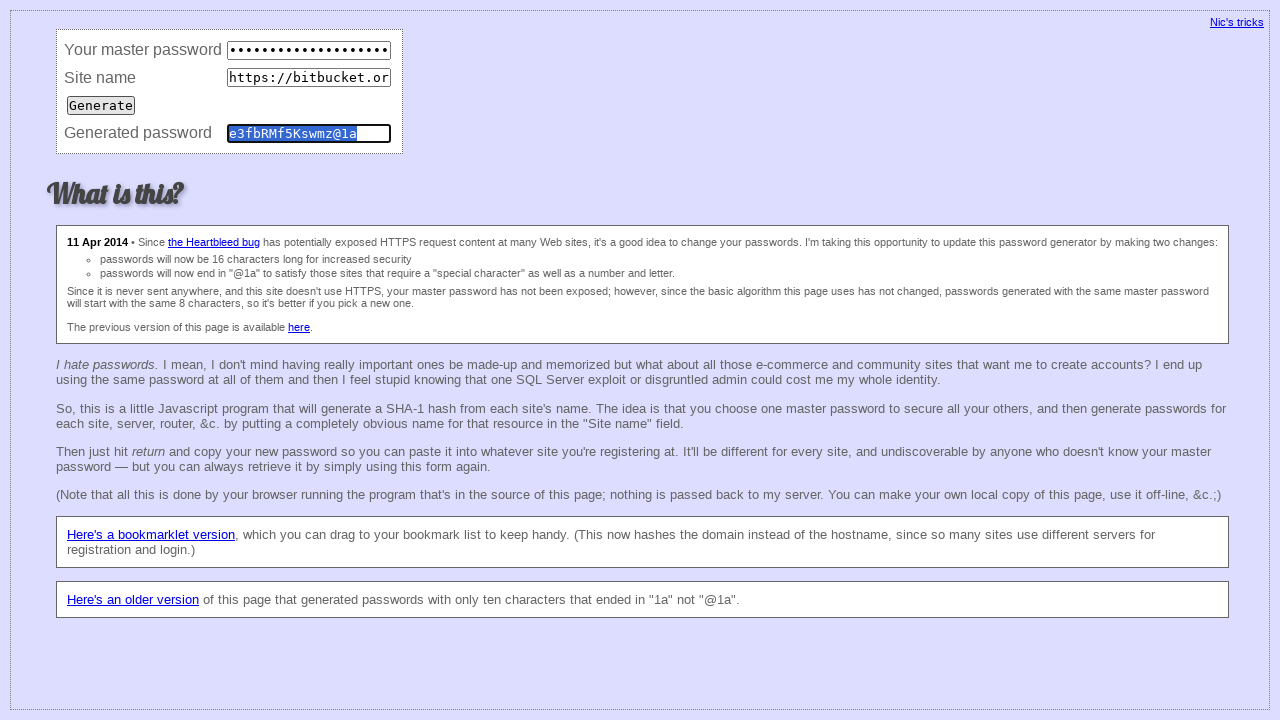

Waited 50ms before clearing fields (iteration 51)
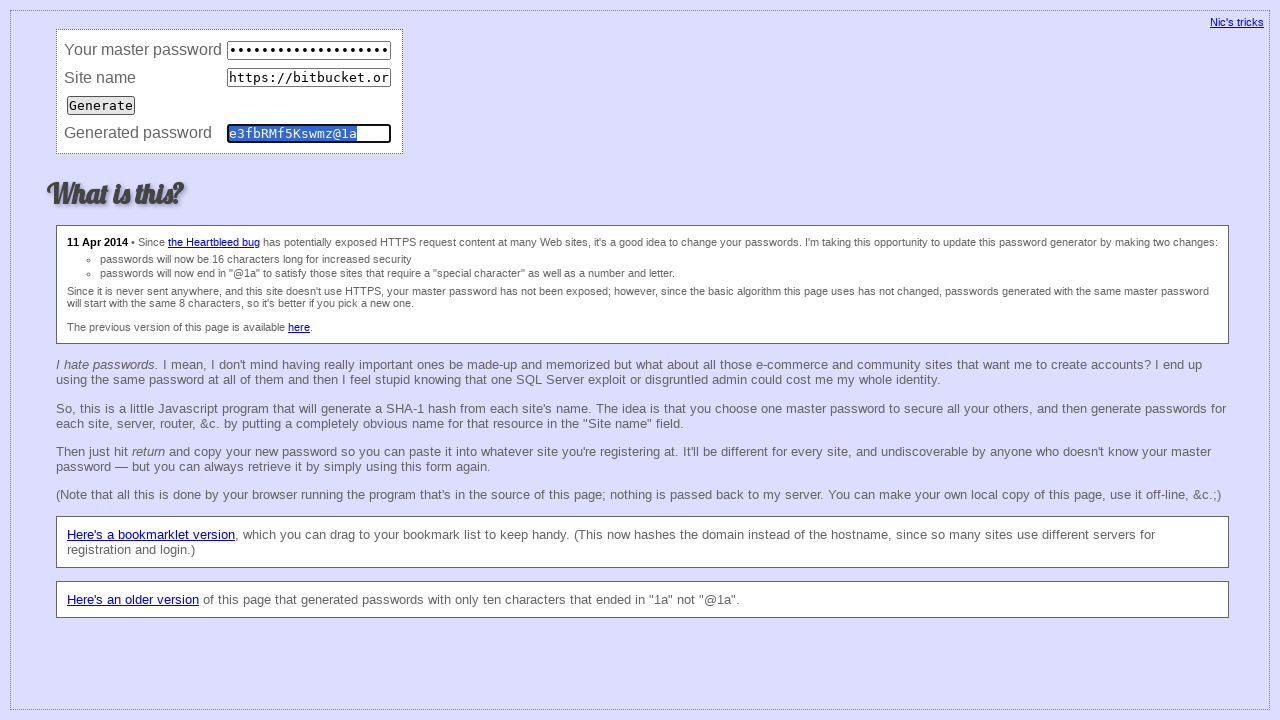

Cleared master password field (iteration 51) on input[name='master']
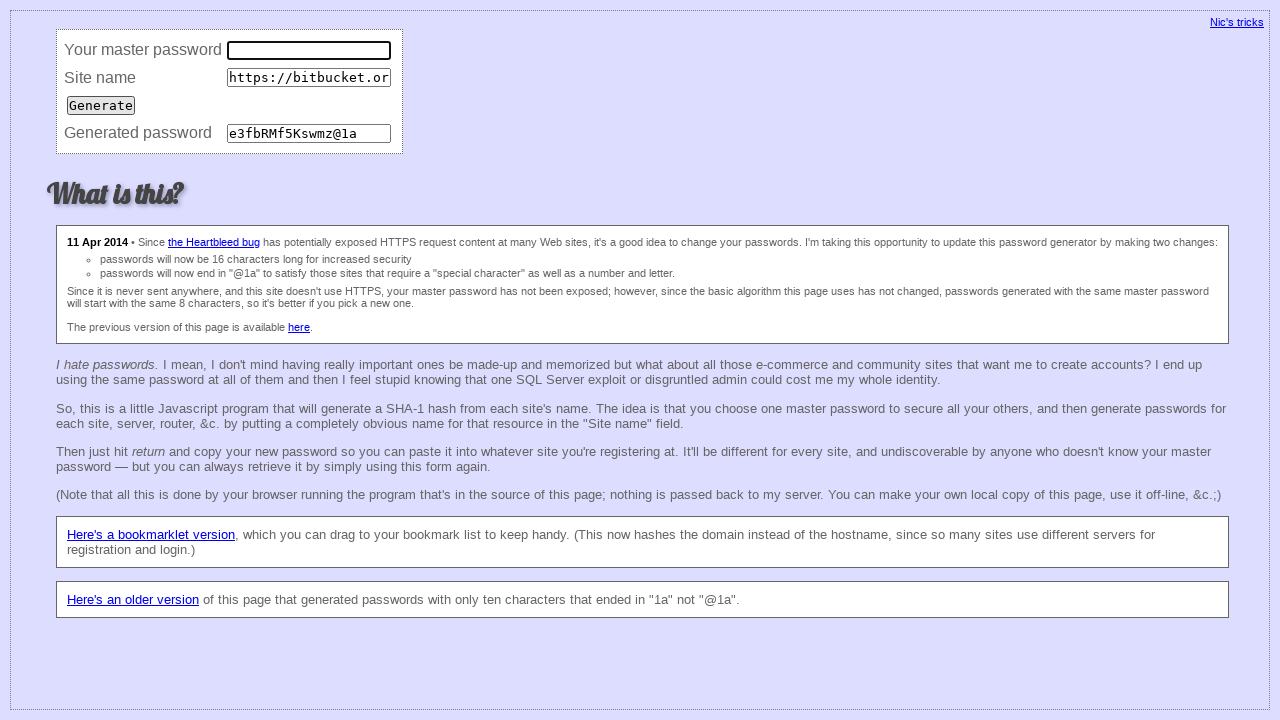

Cleared site URL field (iteration 51) on input[name='site']
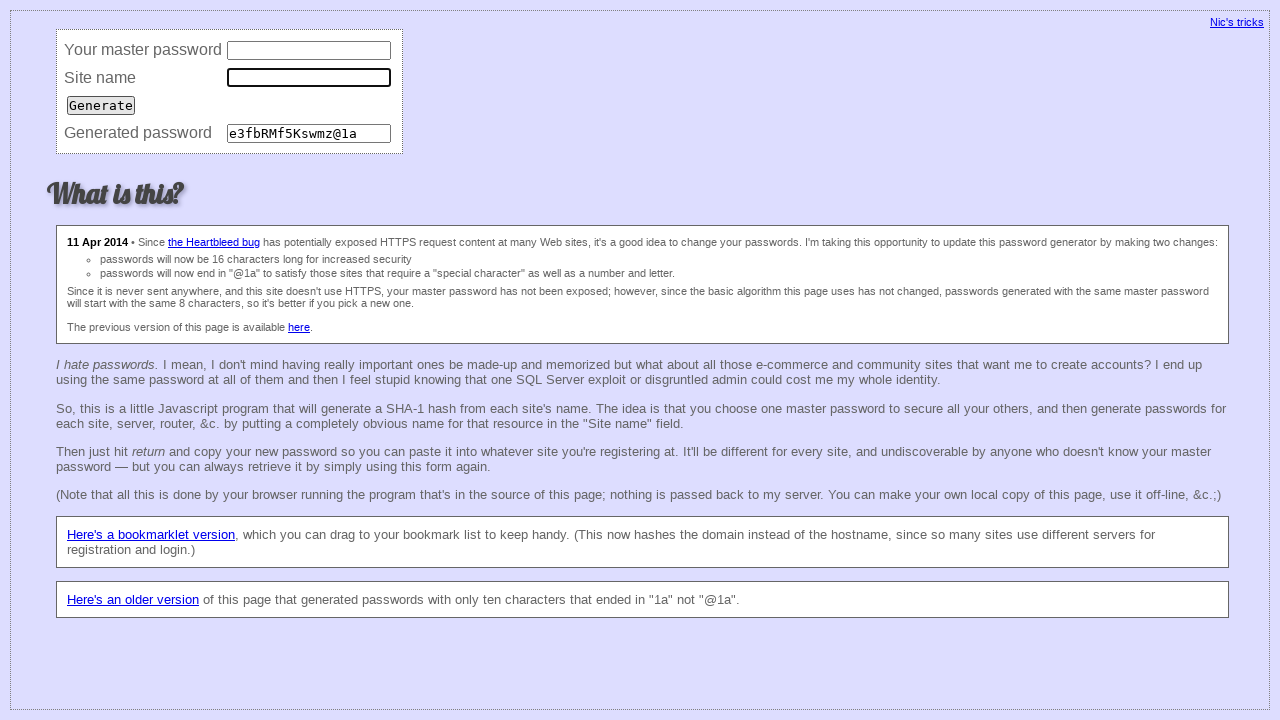

Cleared password field (iteration 51) on input[name='password']
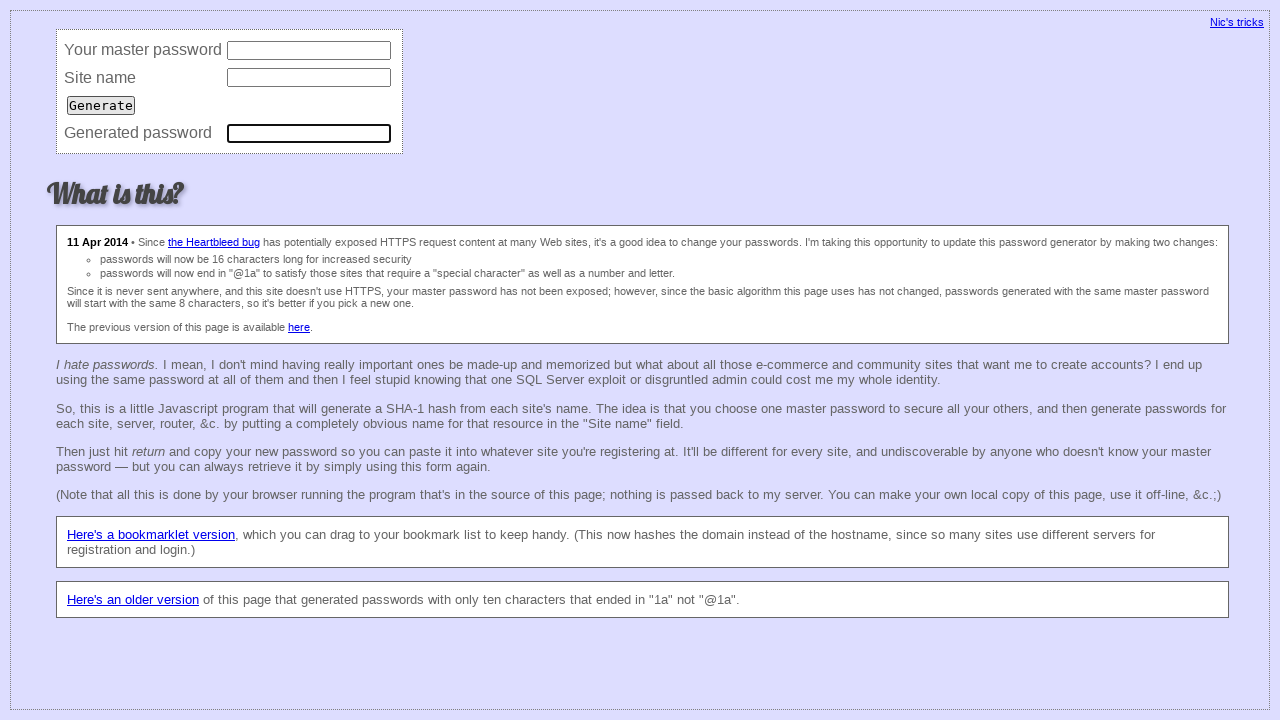

Filled master password field (iteration 52) on input[name='master']
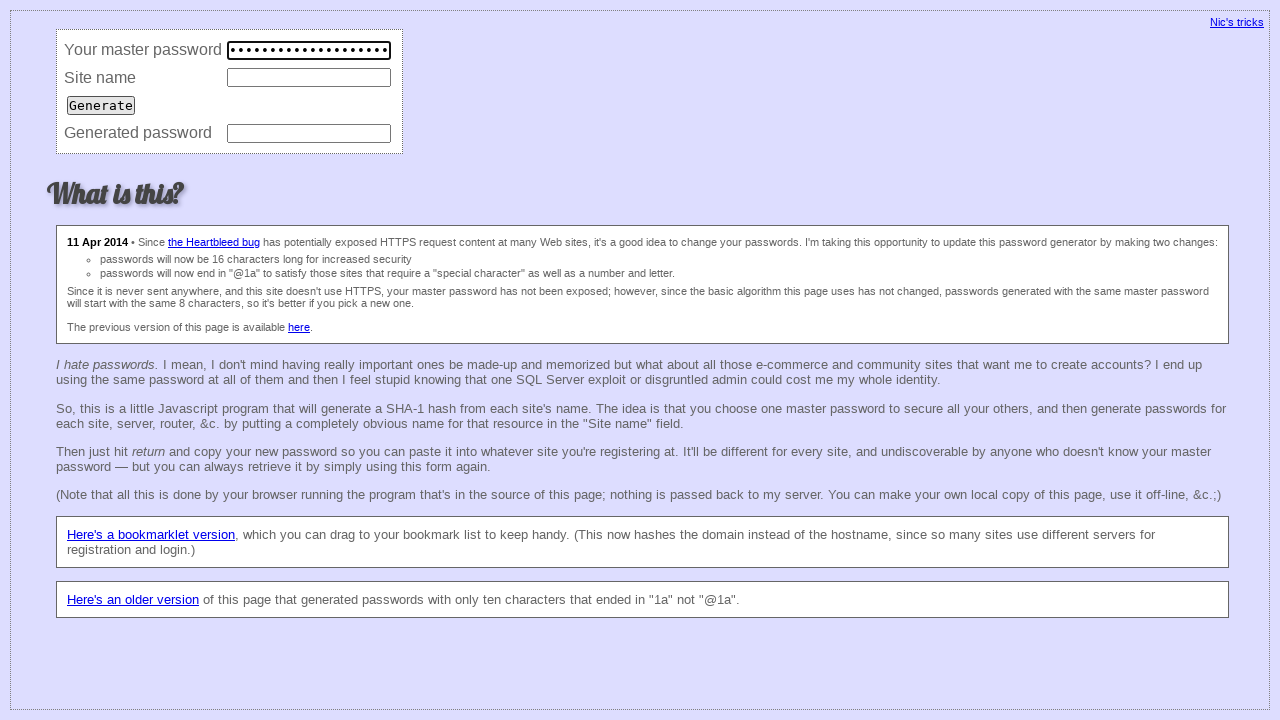

Filled site URL field with 'https://bitbucket.org/' (iteration 52) on input[name='site']
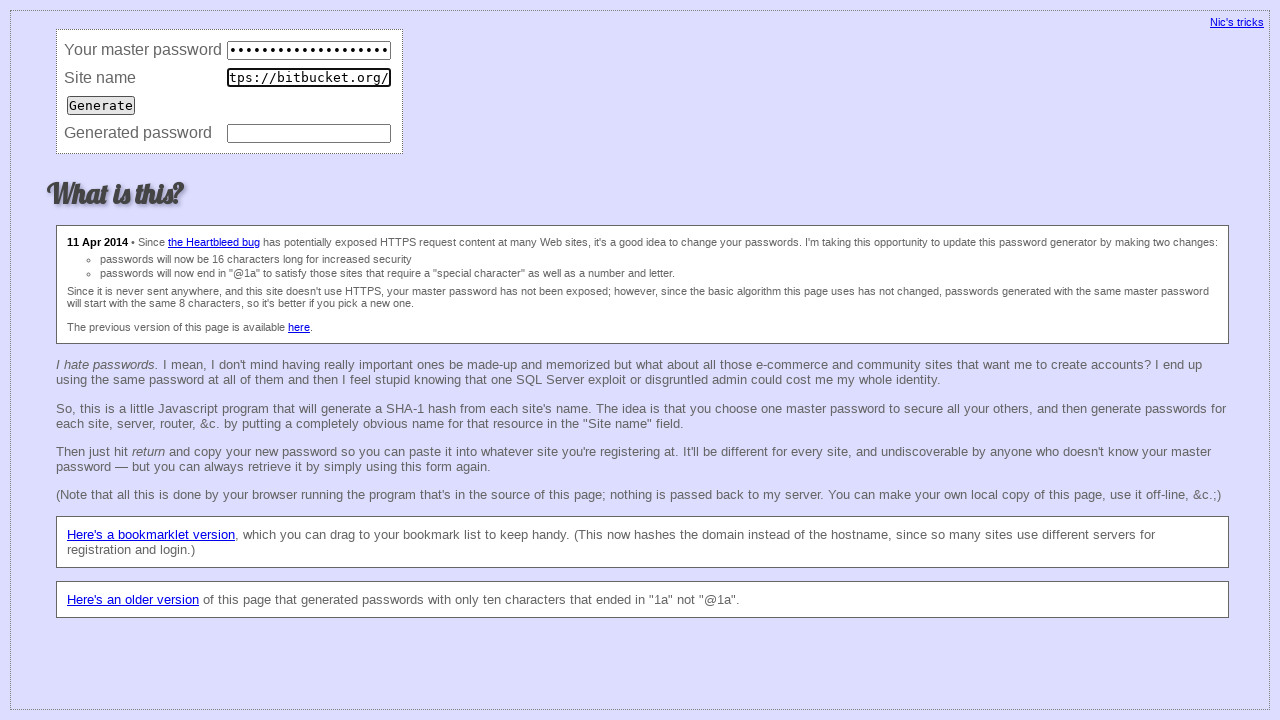

Clicked Generate button (iteration 52) at (101, 105) on input[value='Generate']
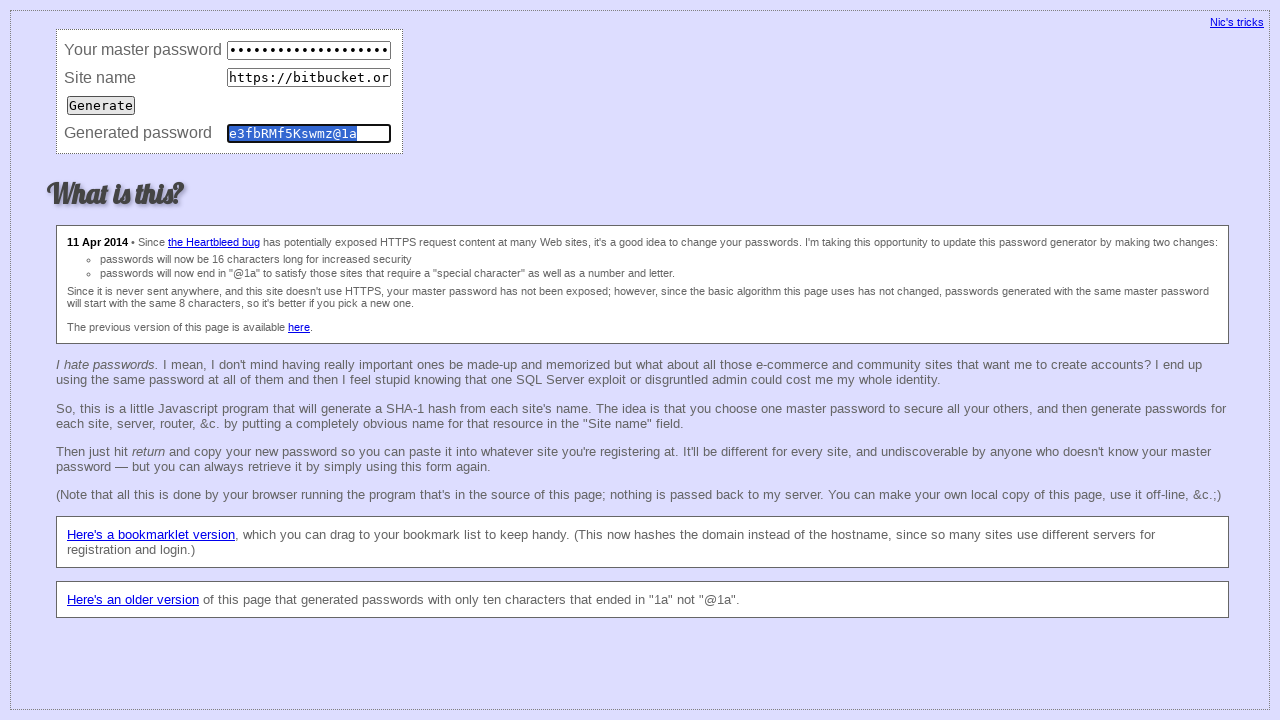

Waited 50ms for password generation (iteration 52)
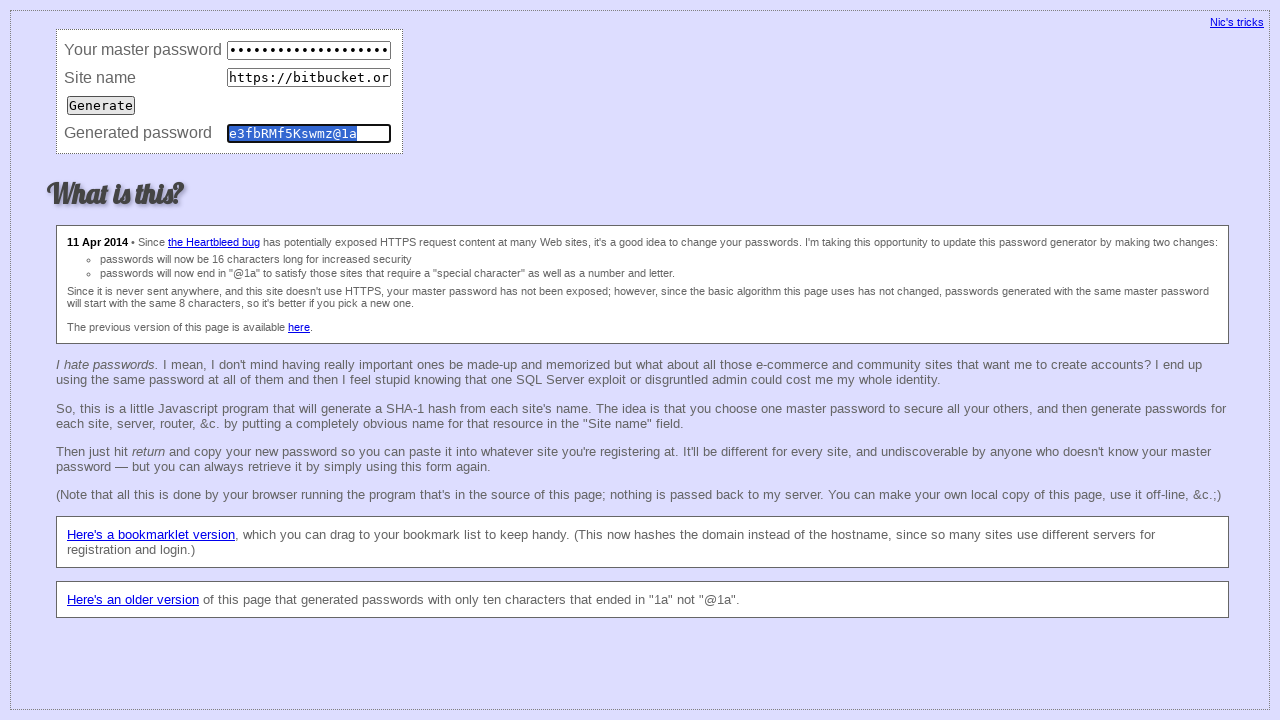

Retrieved generated password value (iteration 52): e3fbRMf5Kswmz@1a
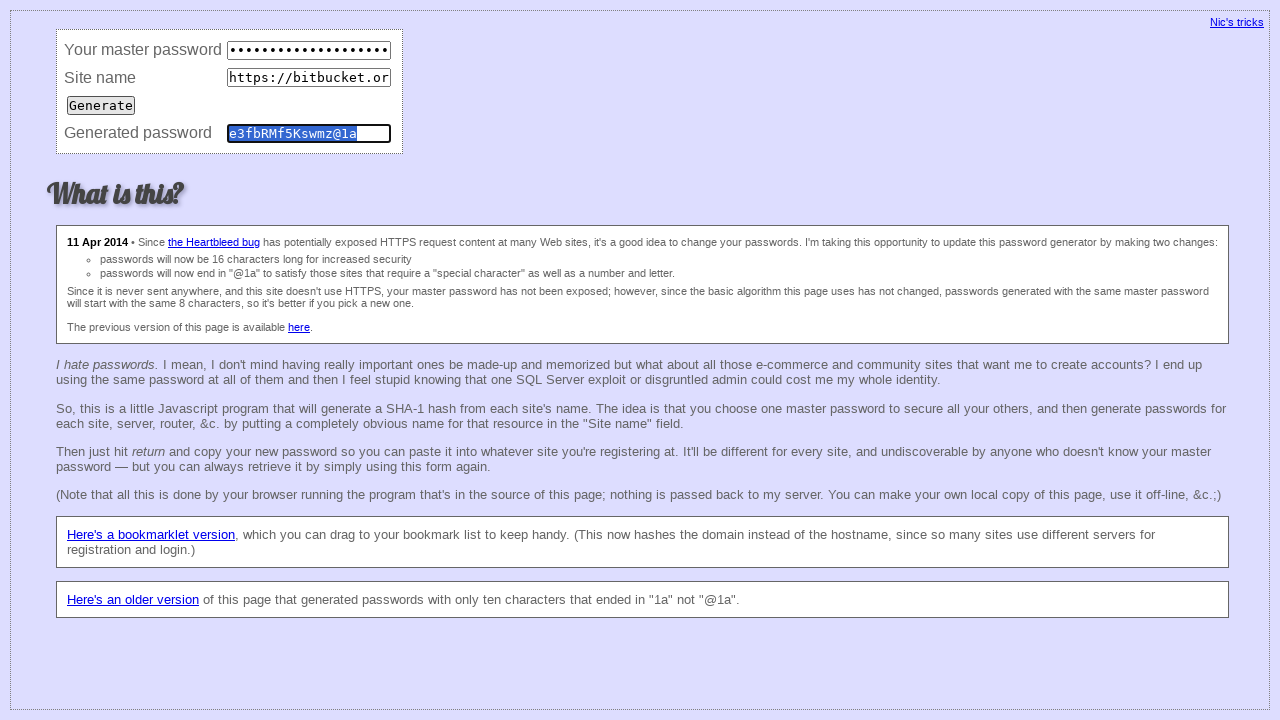

Waited 50ms before clearing fields (iteration 52)
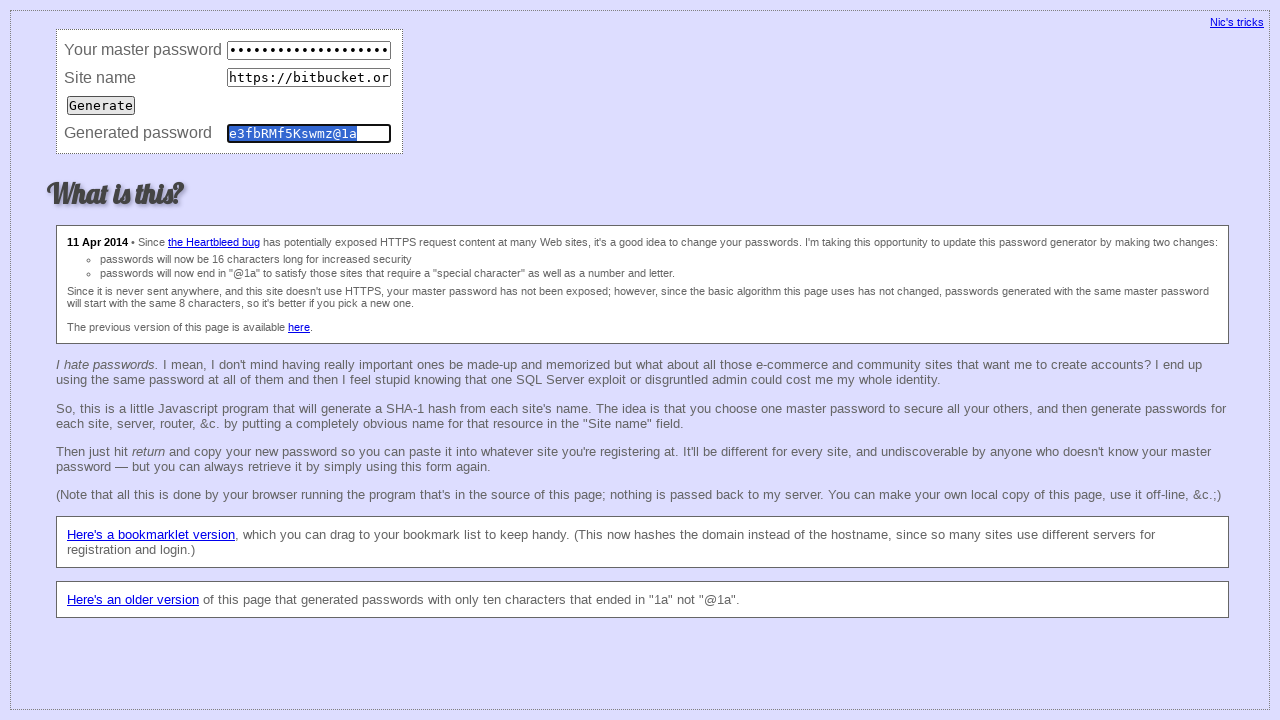

Cleared master password field (iteration 52) on input[name='master']
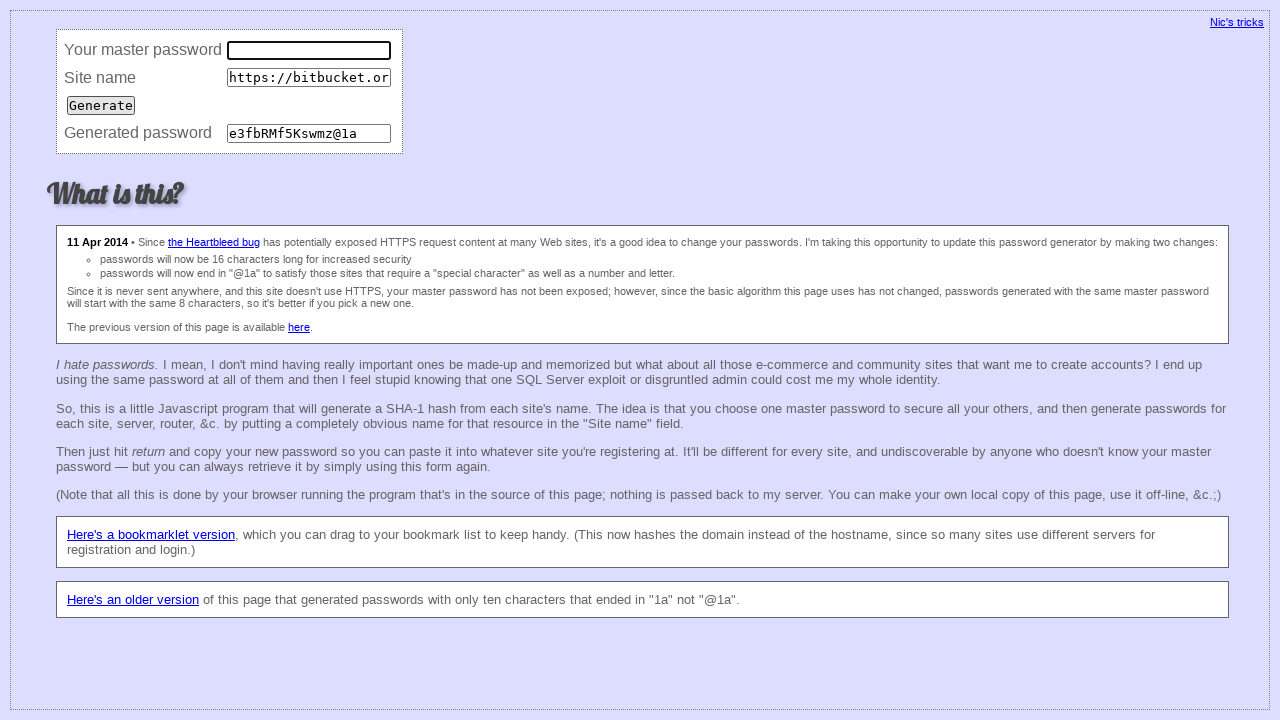

Cleared site URL field (iteration 52) on input[name='site']
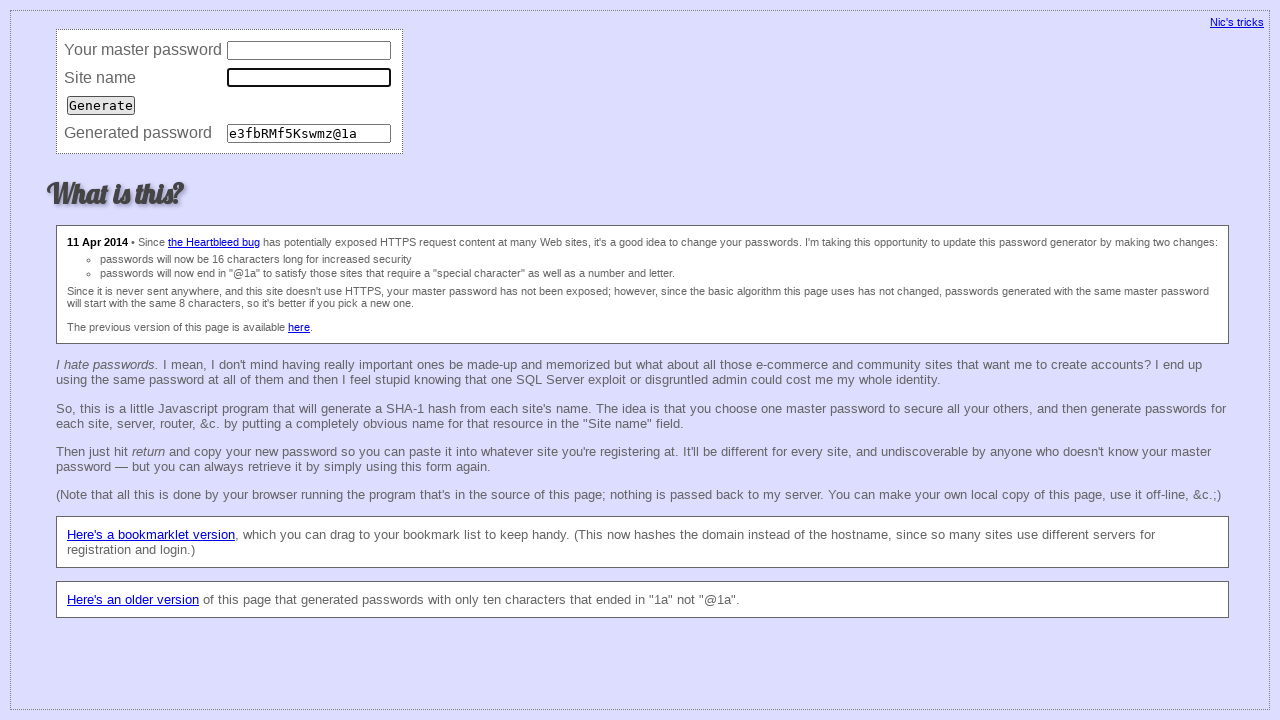

Cleared password field (iteration 52) on input[name='password']
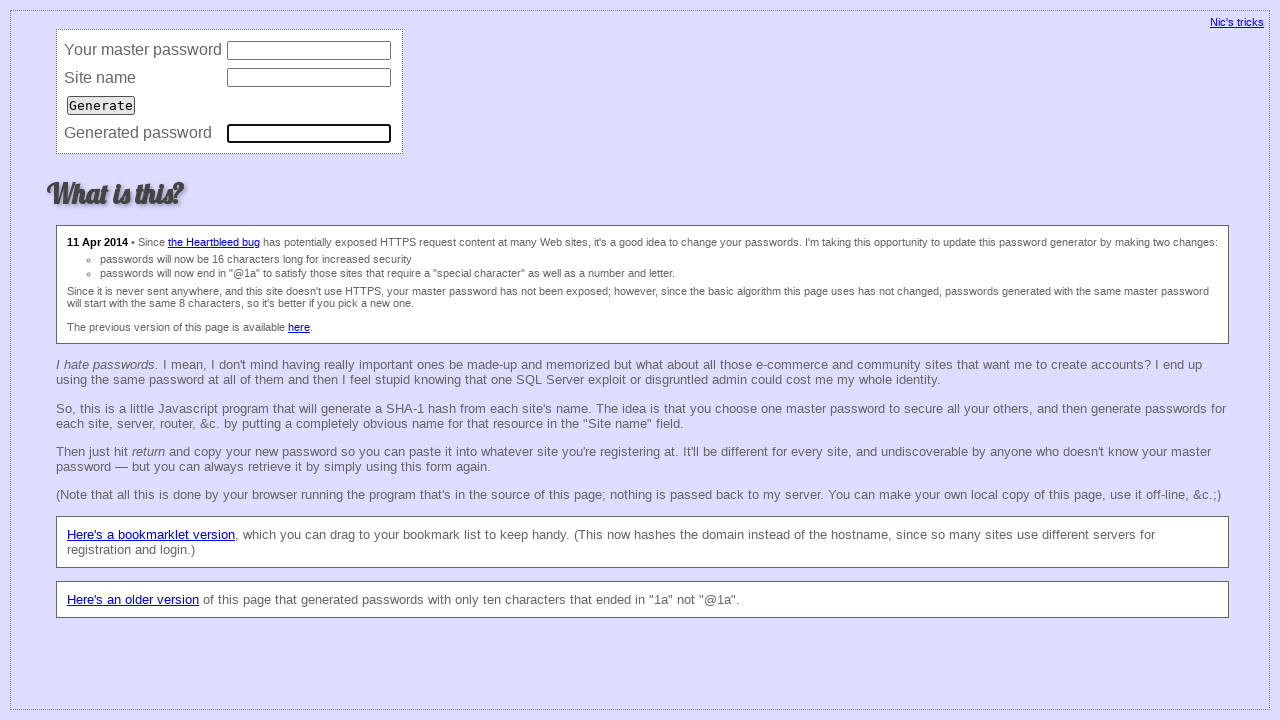

Filled master password field (iteration 53) on input[name='master']
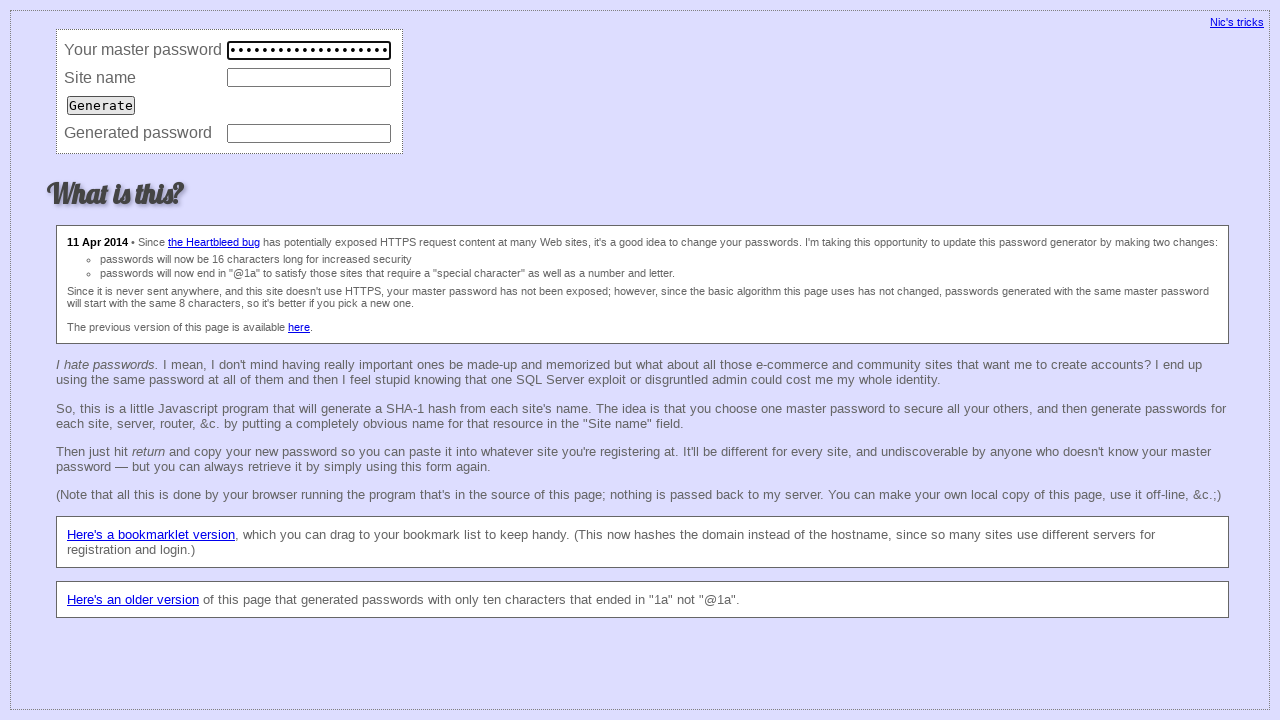

Filled site URL field with 'https://bitbucket.org/' (iteration 53) on input[name='site']
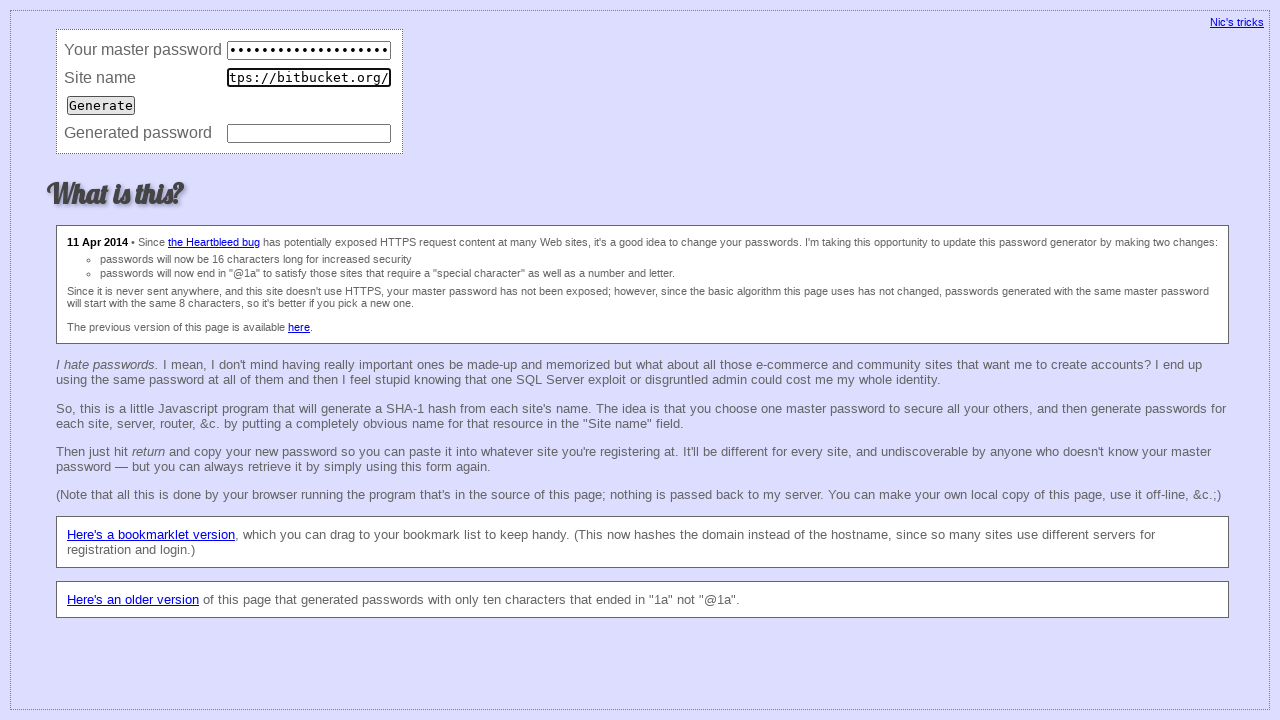

Clicked Generate button (iteration 53) at (101, 105) on input[value='Generate']
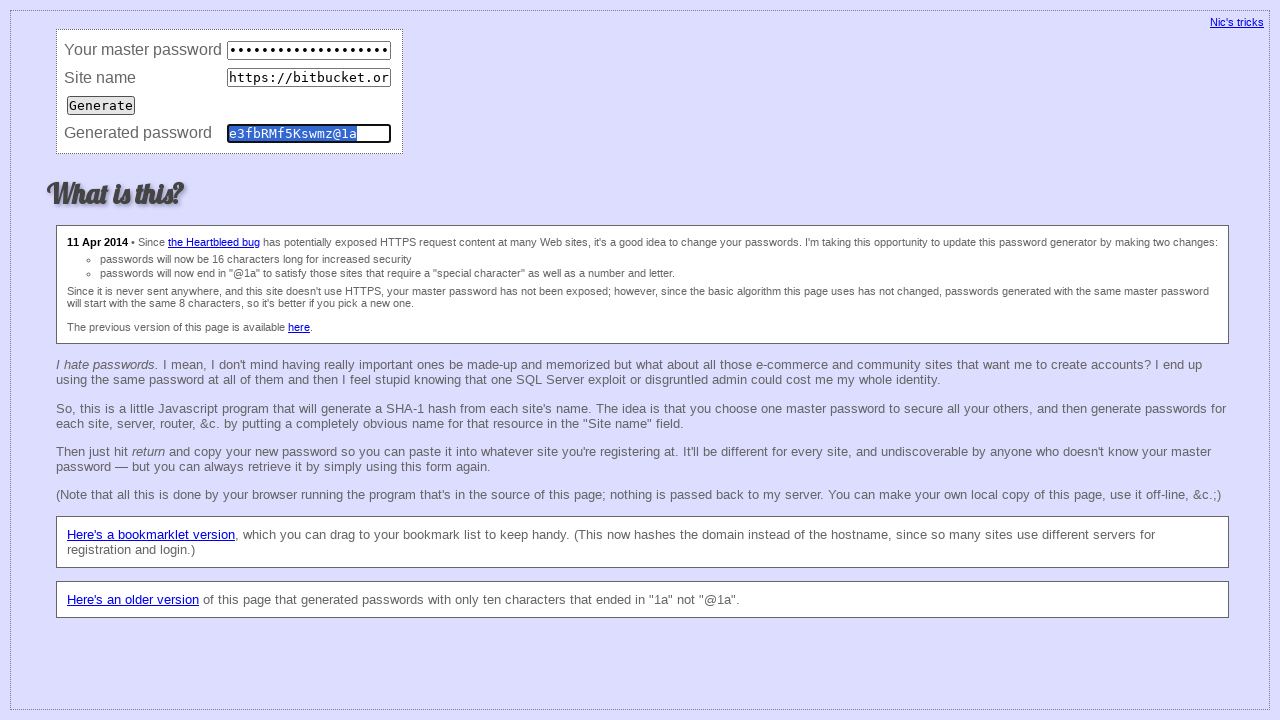

Waited 50ms for password generation (iteration 53)
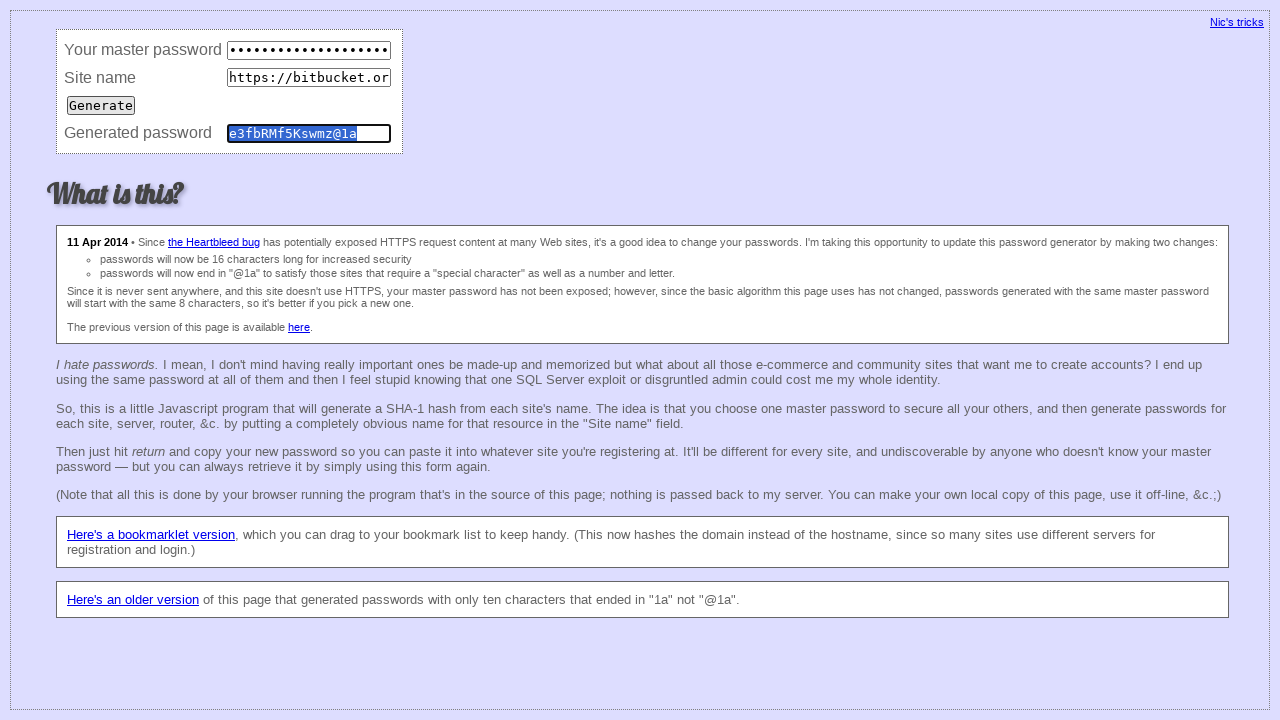

Retrieved generated password value (iteration 53): e3fbRMf5Kswmz@1a
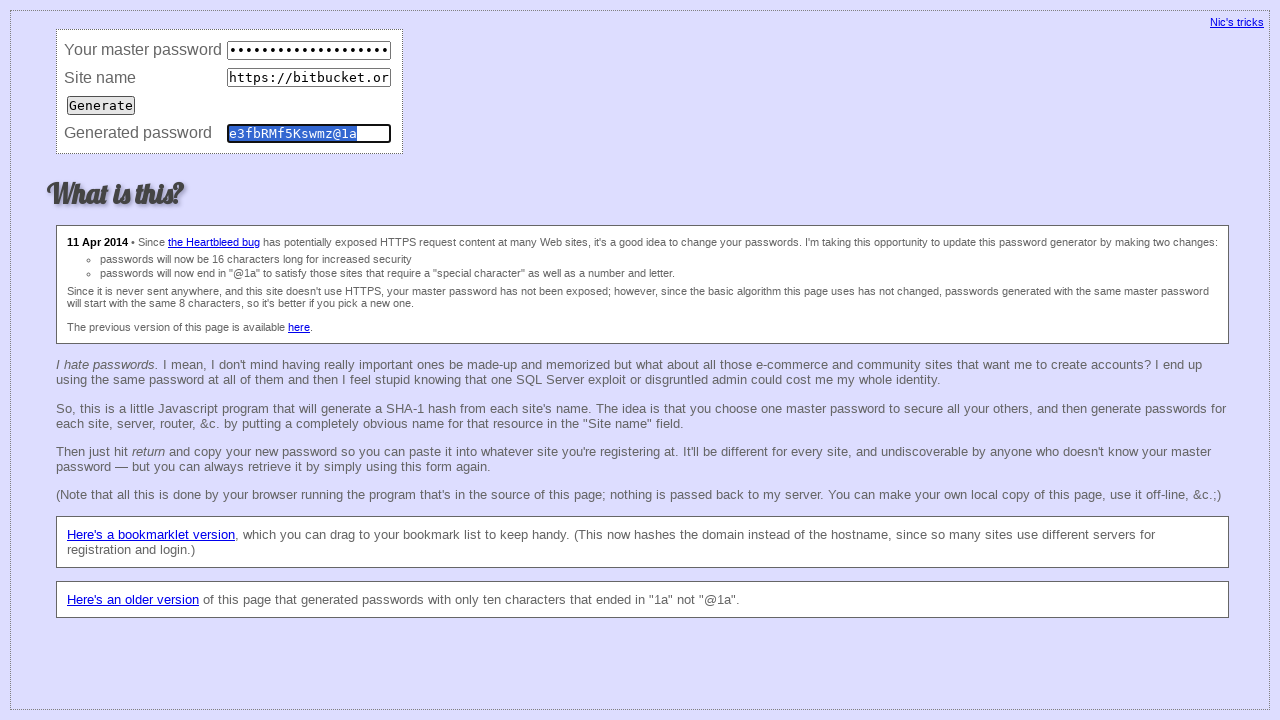

Waited 50ms before clearing fields (iteration 53)
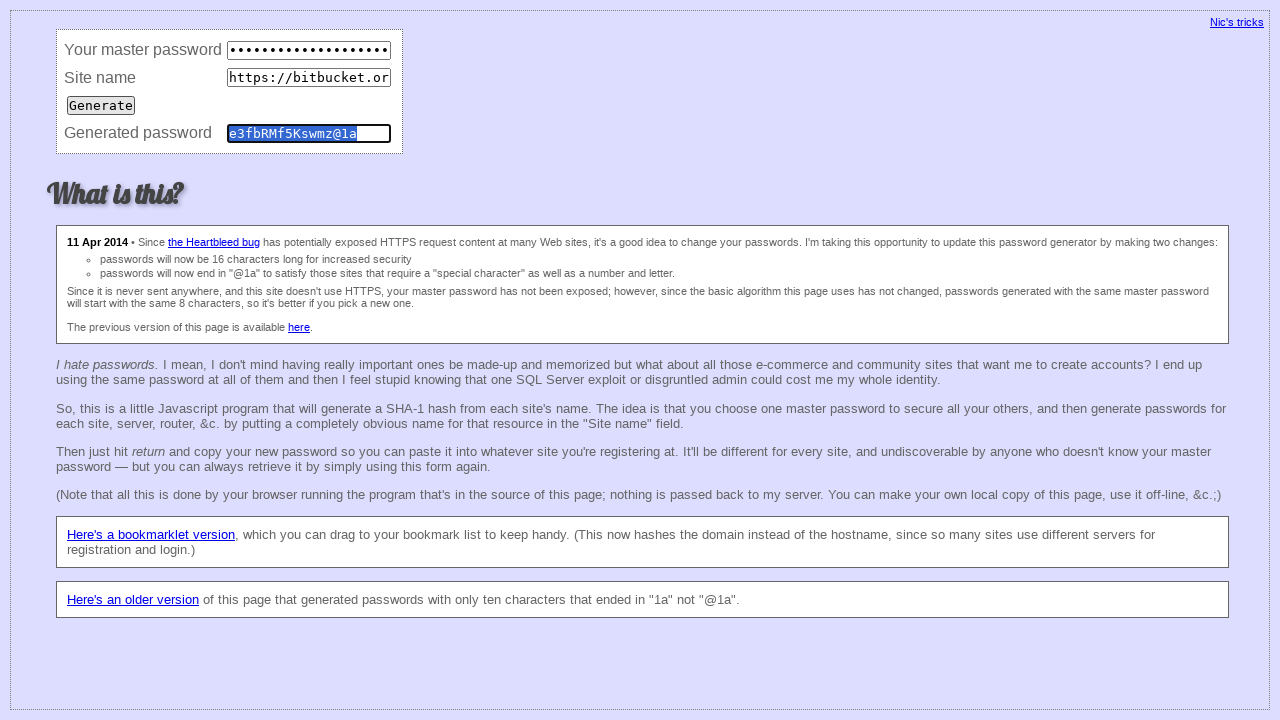

Cleared master password field (iteration 53) on input[name='master']
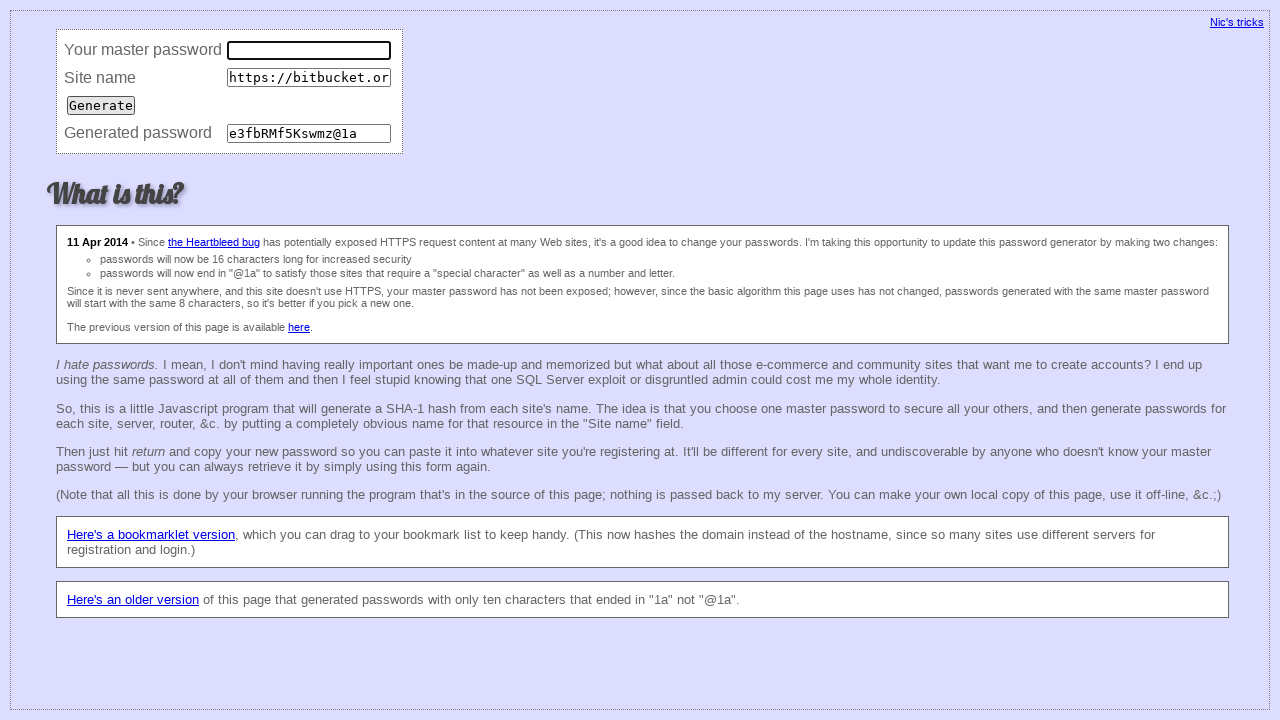

Cleared site URL field (iteration 53) on input[name='site']
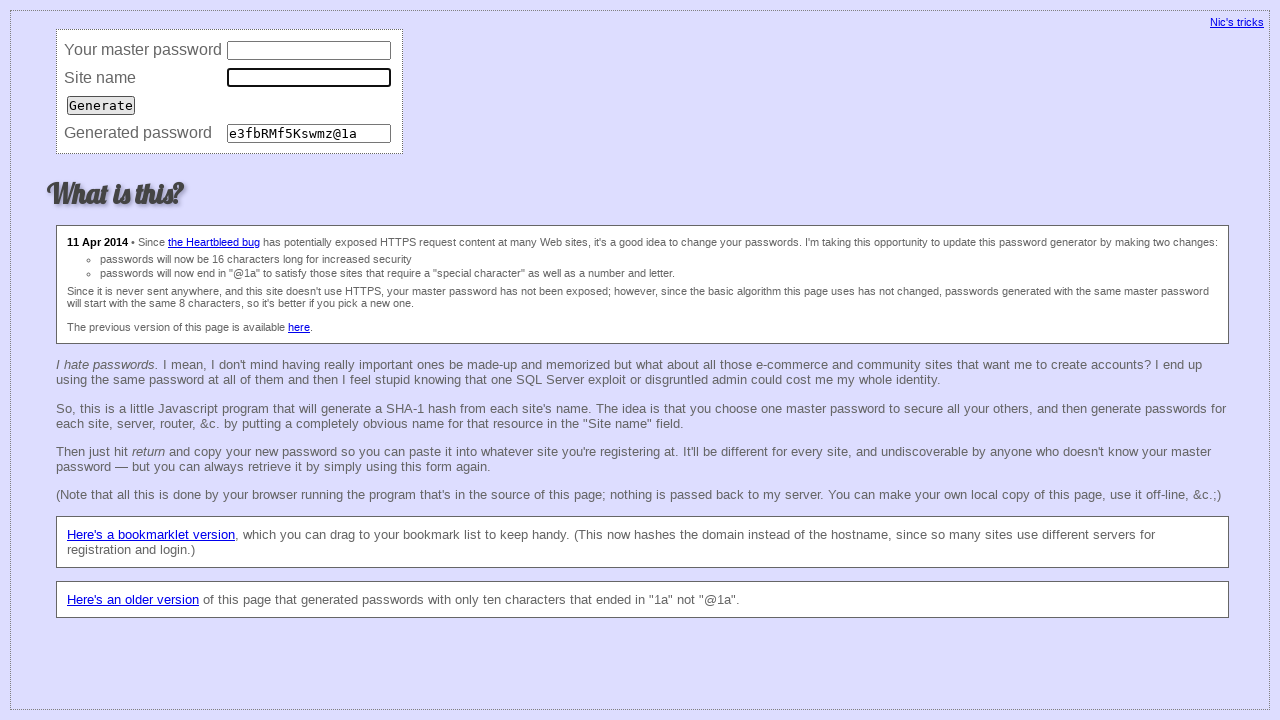

Cleared password field (iteration 53) on input[name='password']
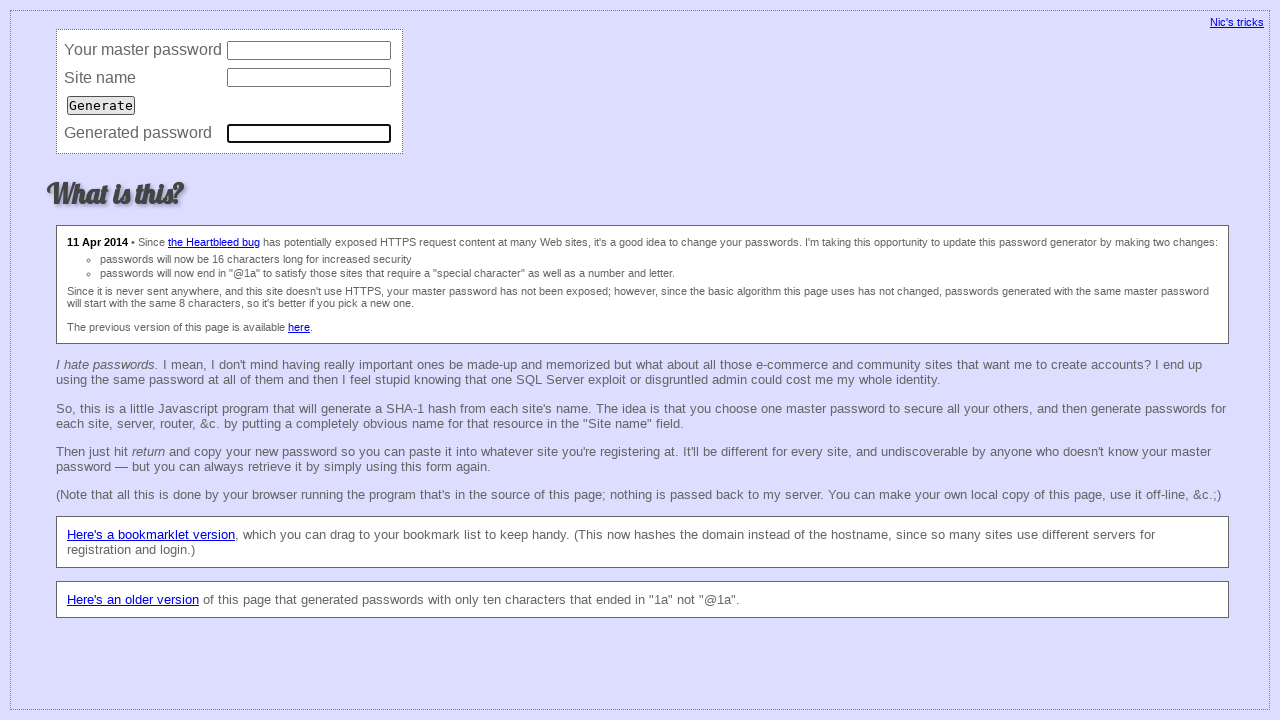

Filled master password field (iteration 54) on input[name='master']
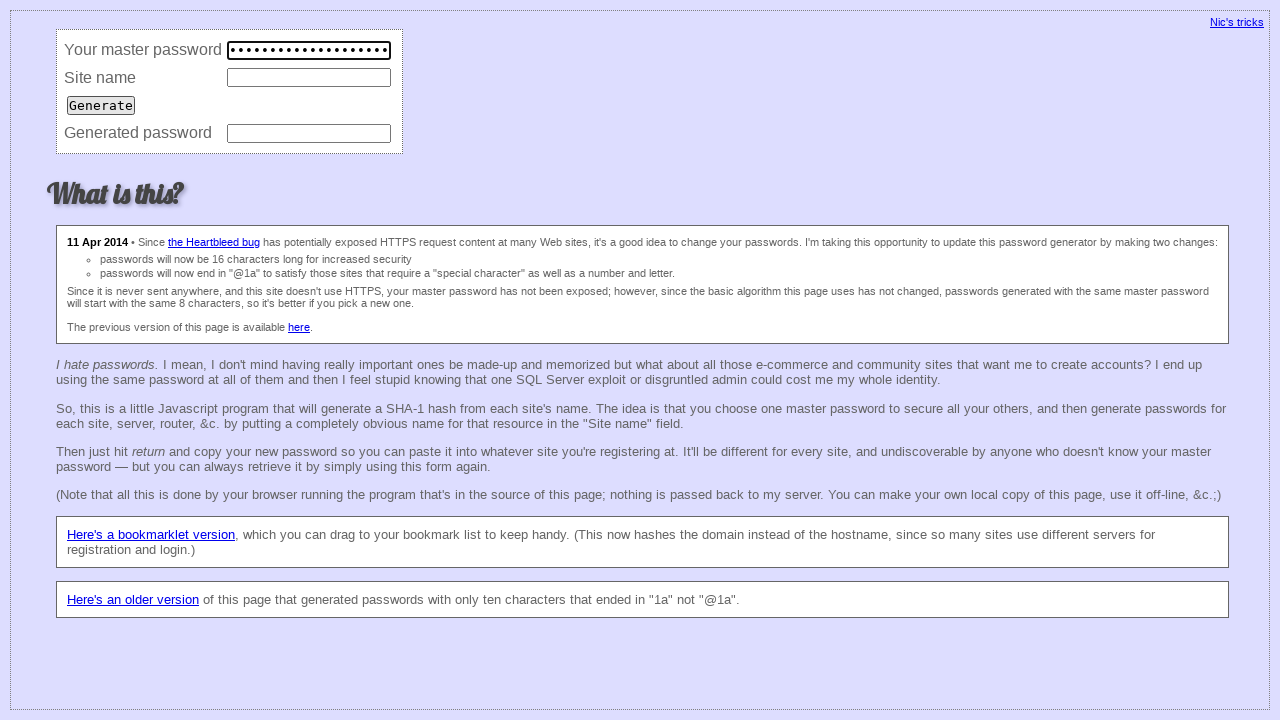

Filled site URL field with 'https://bitbucket.org/' (iteration 54) on input[name='site']
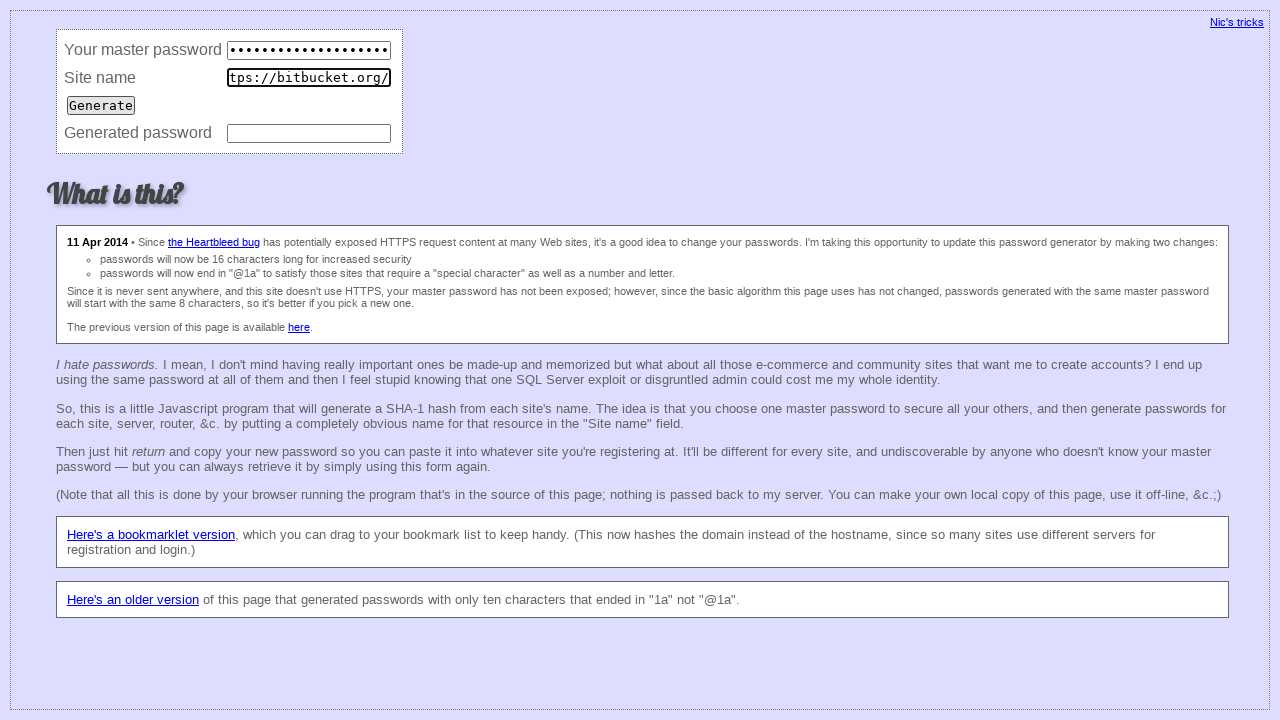

Clicked Generate button (iteration 54) at (101, 105) on input[value='Generate']
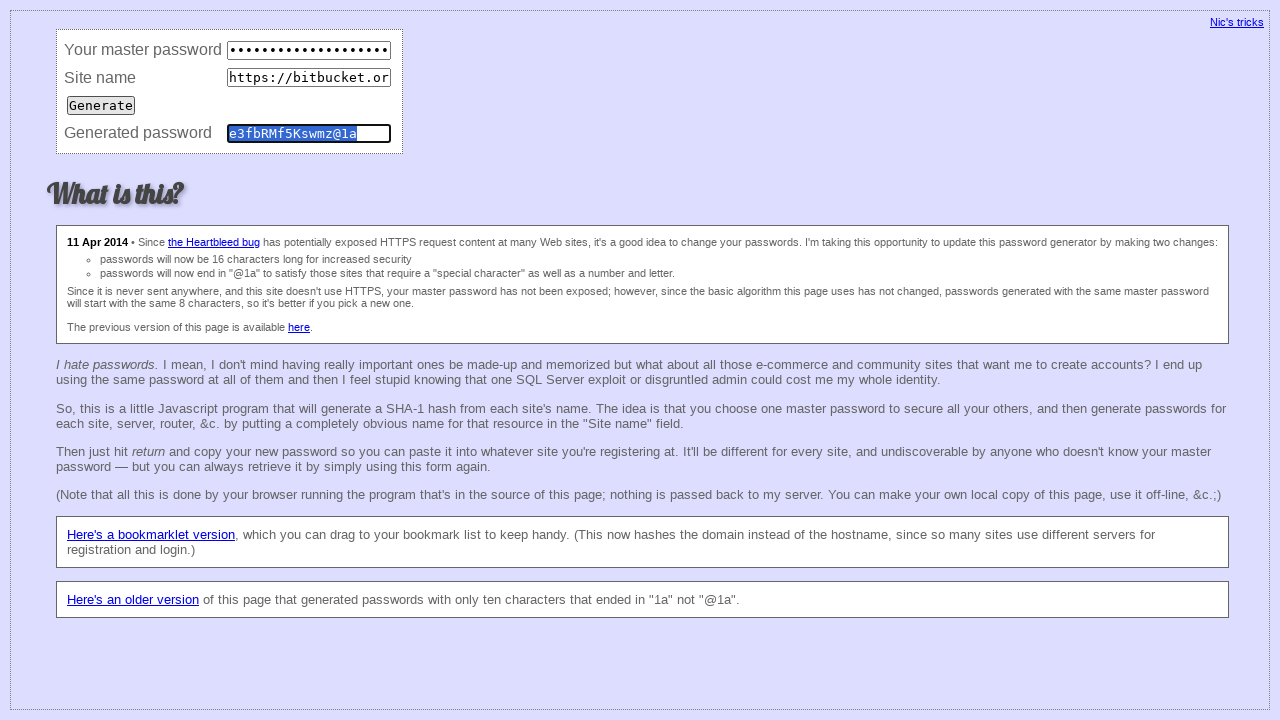

Waited 50ms for password generation (iteration 54)
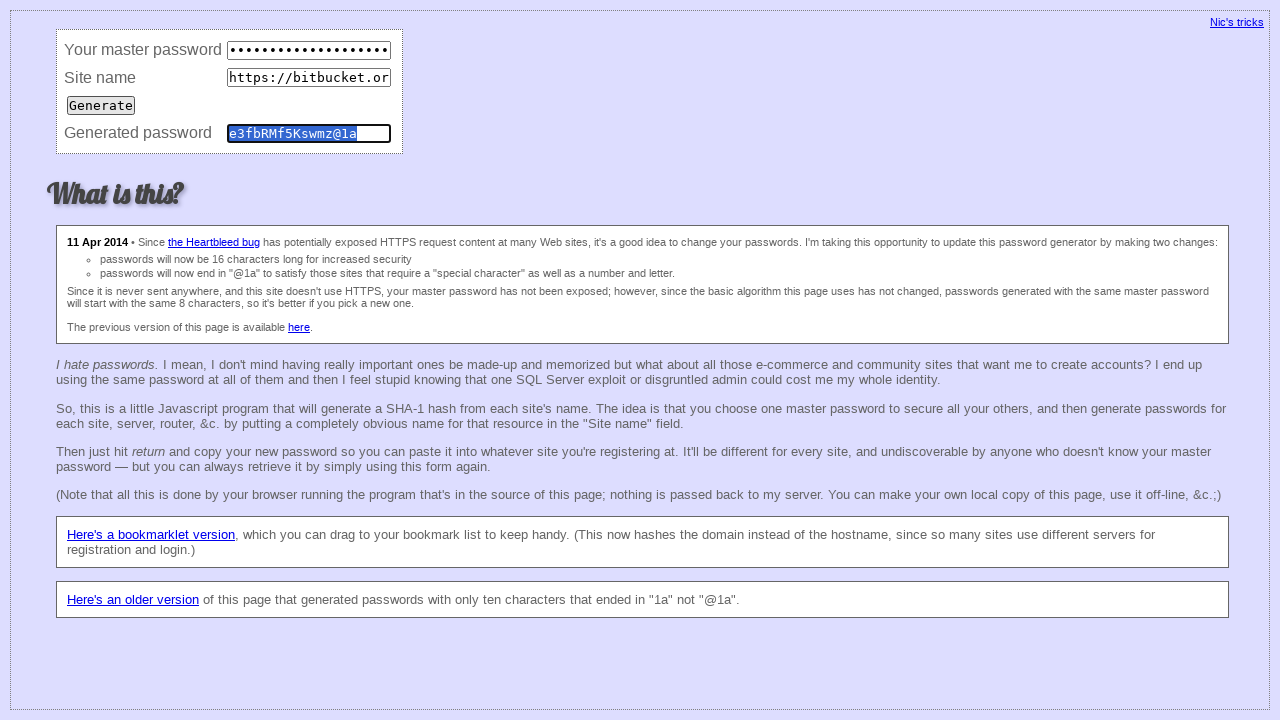

Retrieved generated password value (iteration 54): e3fbRMf5Kswmz@1a
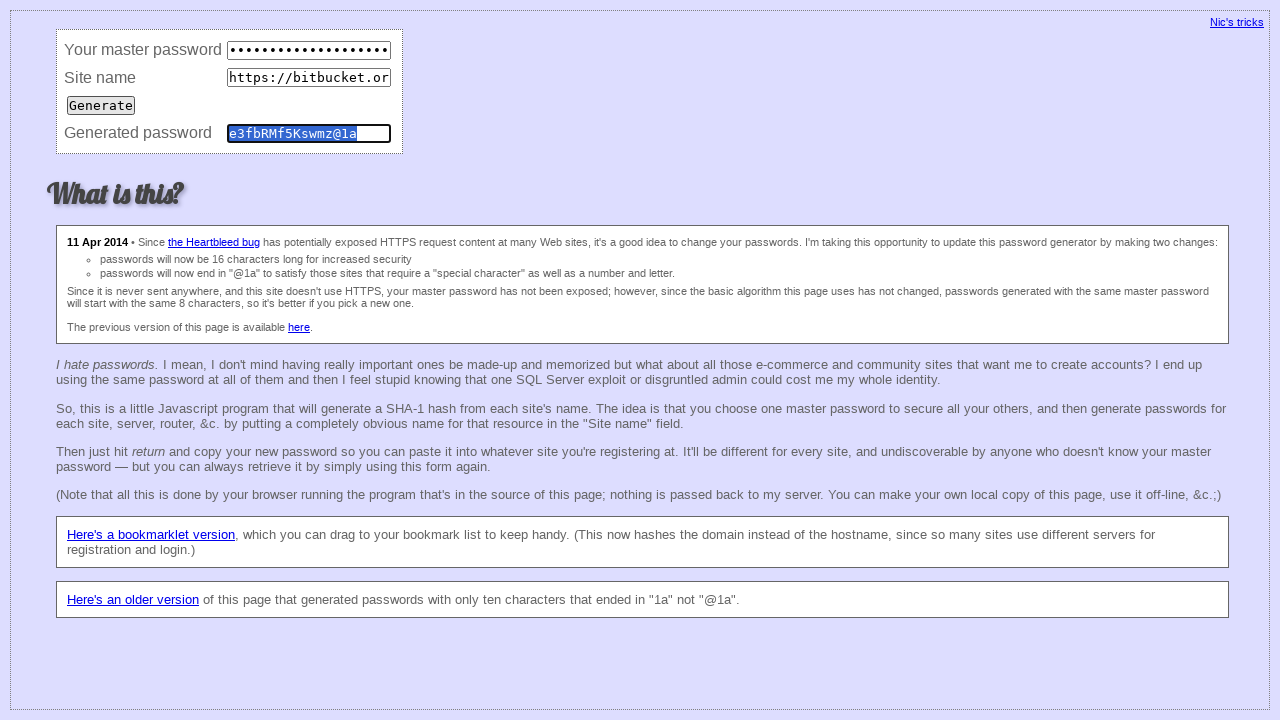

Waited 50ms before clearing fields (iteration 54)
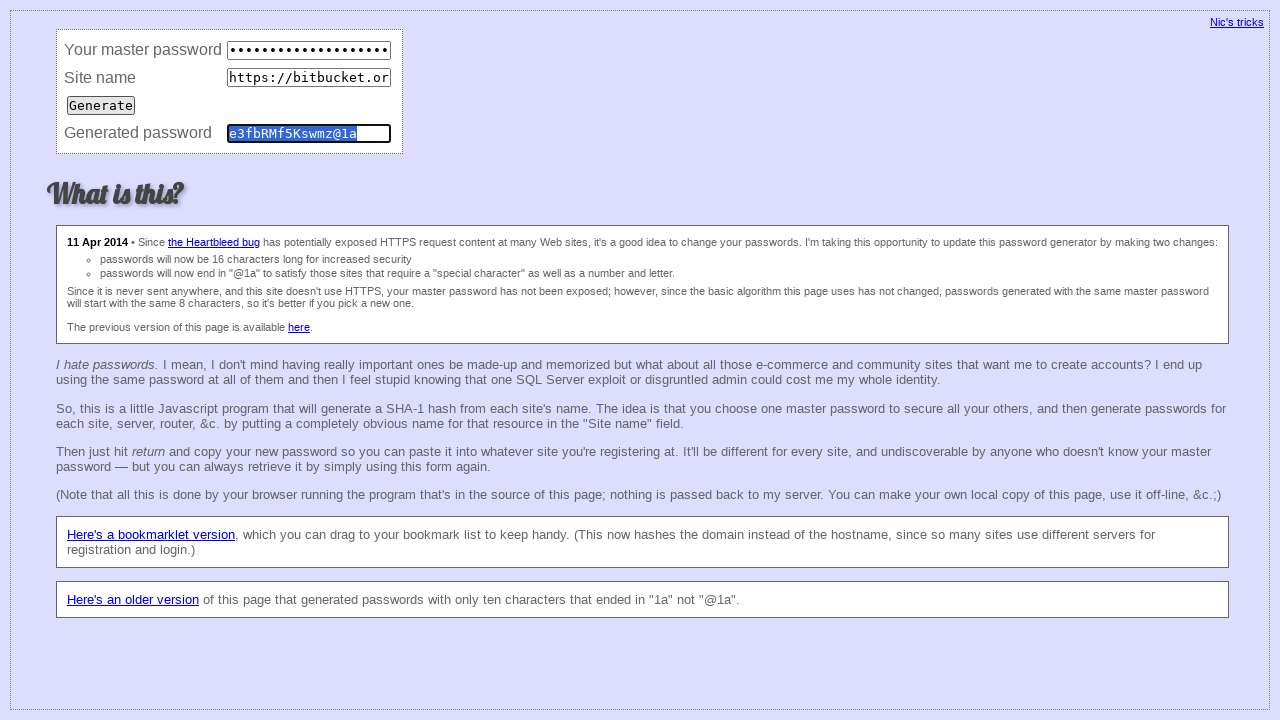

Cleared master password field (iteration 54) on input[name='master']
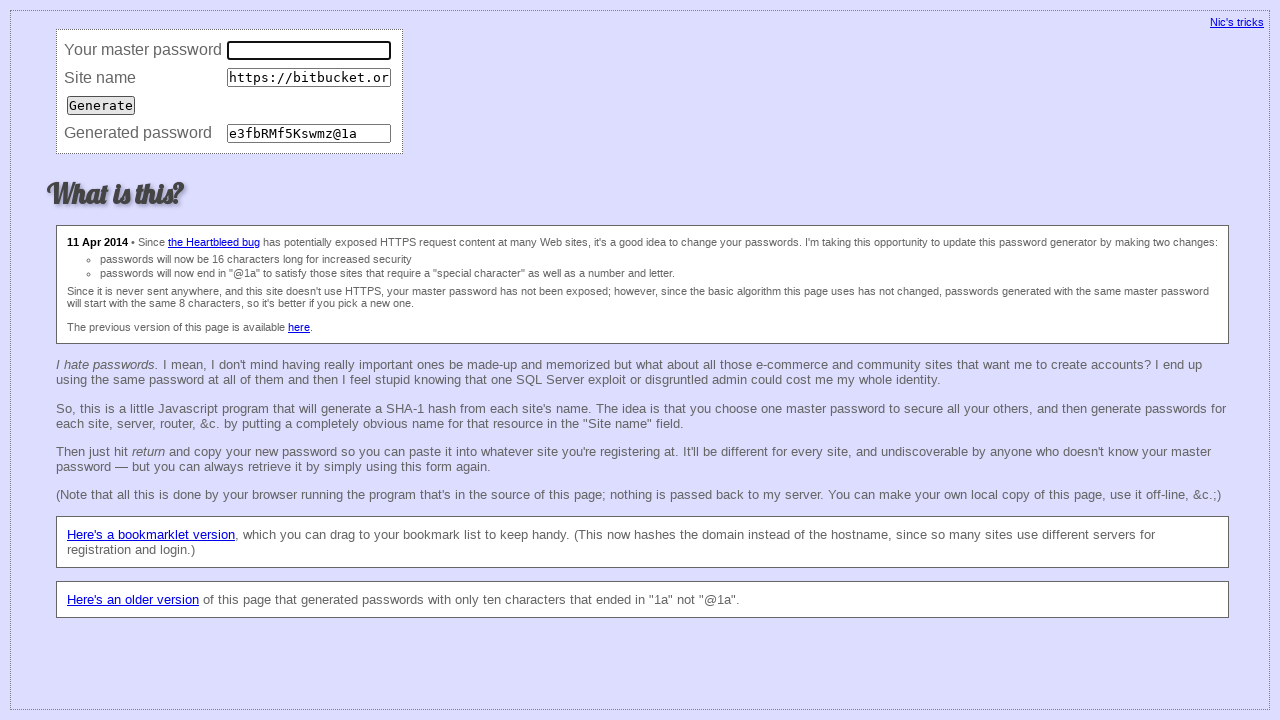

Cleared site URL field (iteration 54) on input[name='site']
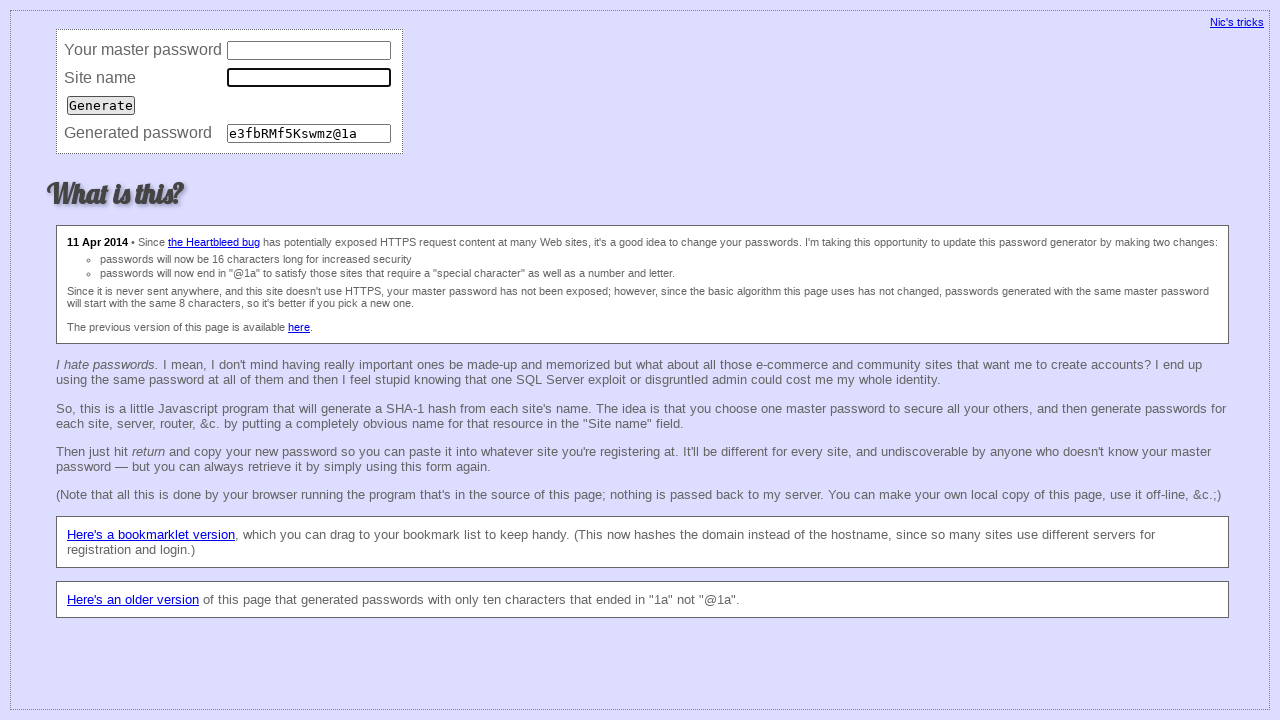

Cleared password field (iteration 54) on input[name='password']
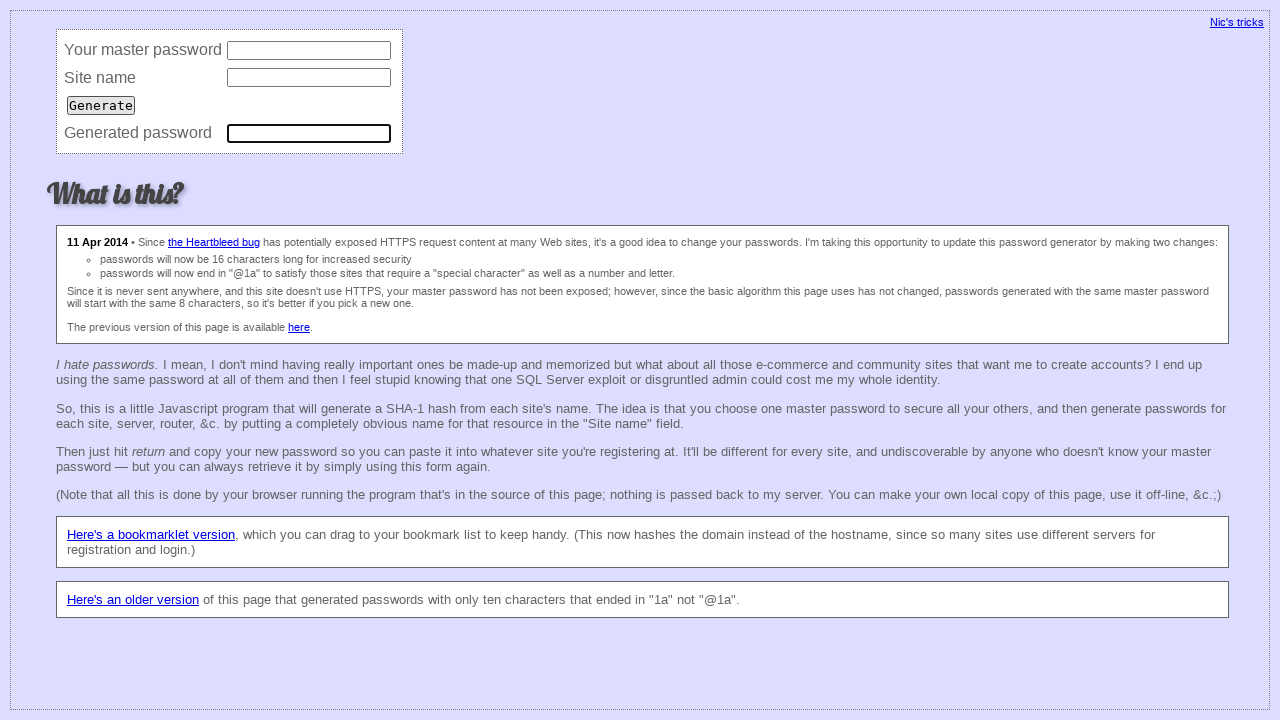

Filled master password field (iteration 55) on input[name='master']
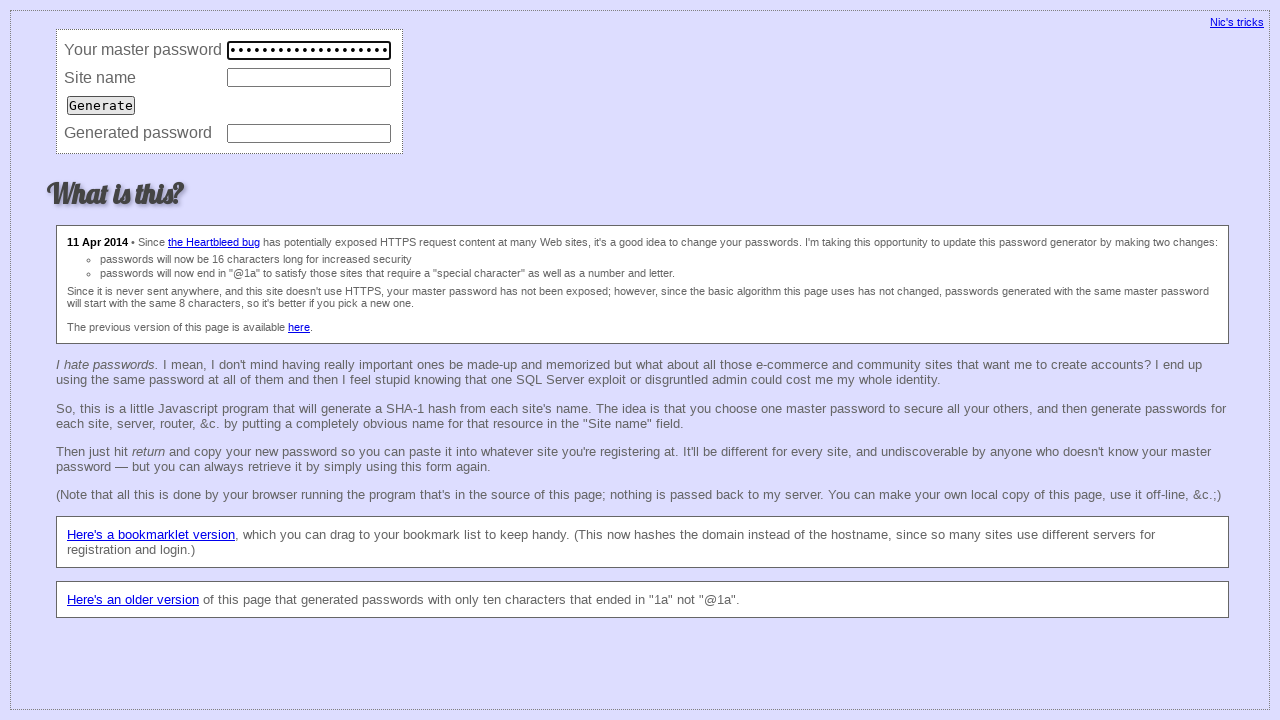

Filled site URL field with 'https://bitbucket.org/' (iteration 55) on input[name='site']
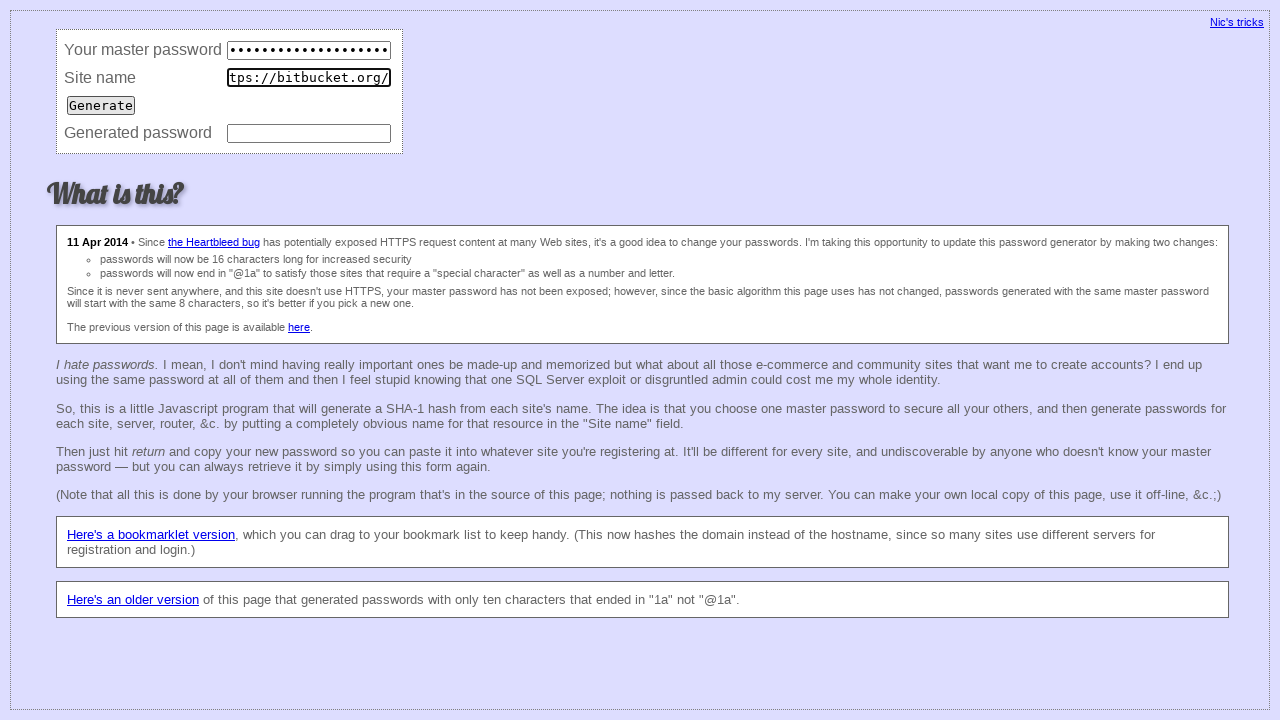

Clicked Generate button (iteration 55) at (101, 105) on input[value='Generate']
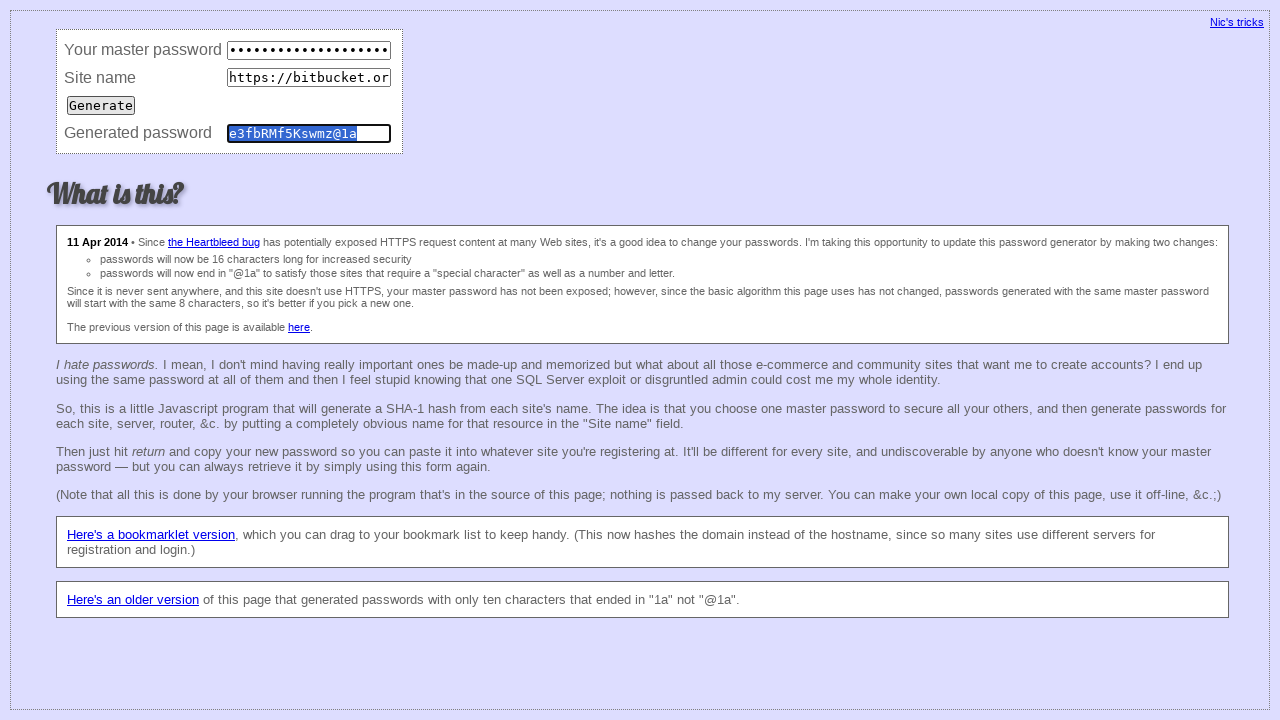

Waited 50ms for password generation (iteration 55)
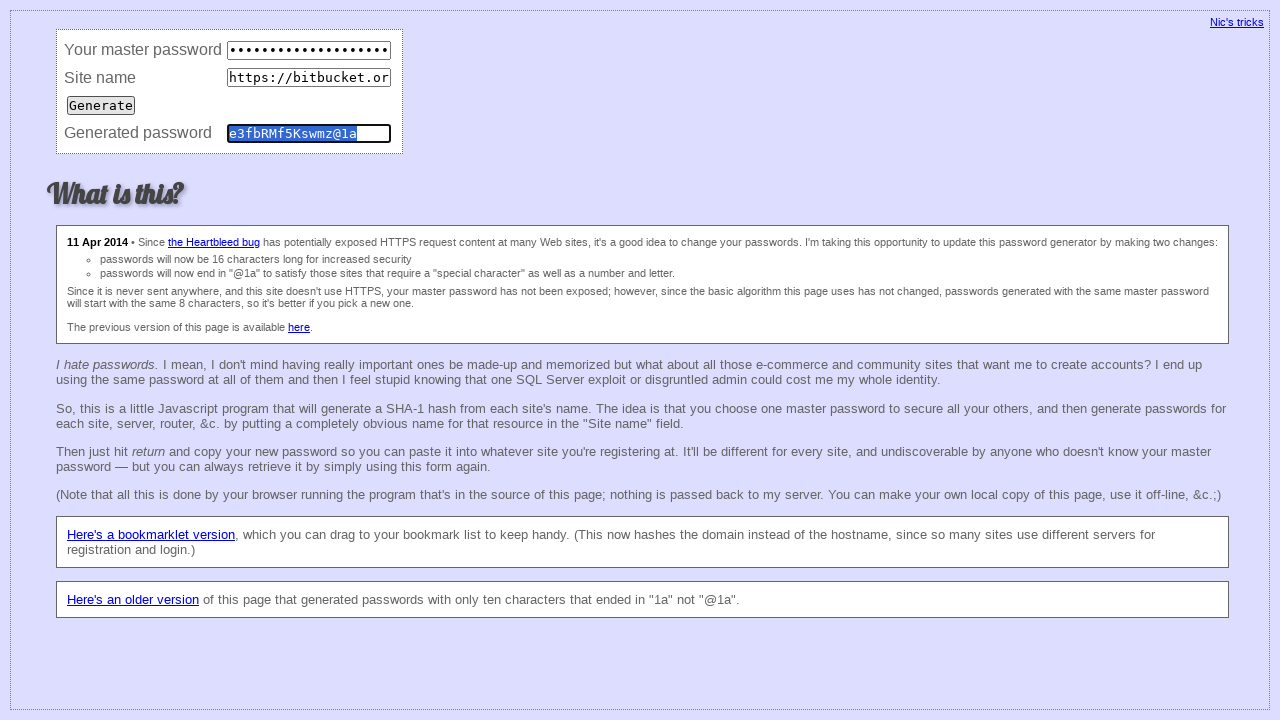

Retrieved generated password value (iteration 55): e3fbRMf5Kswmz@1a
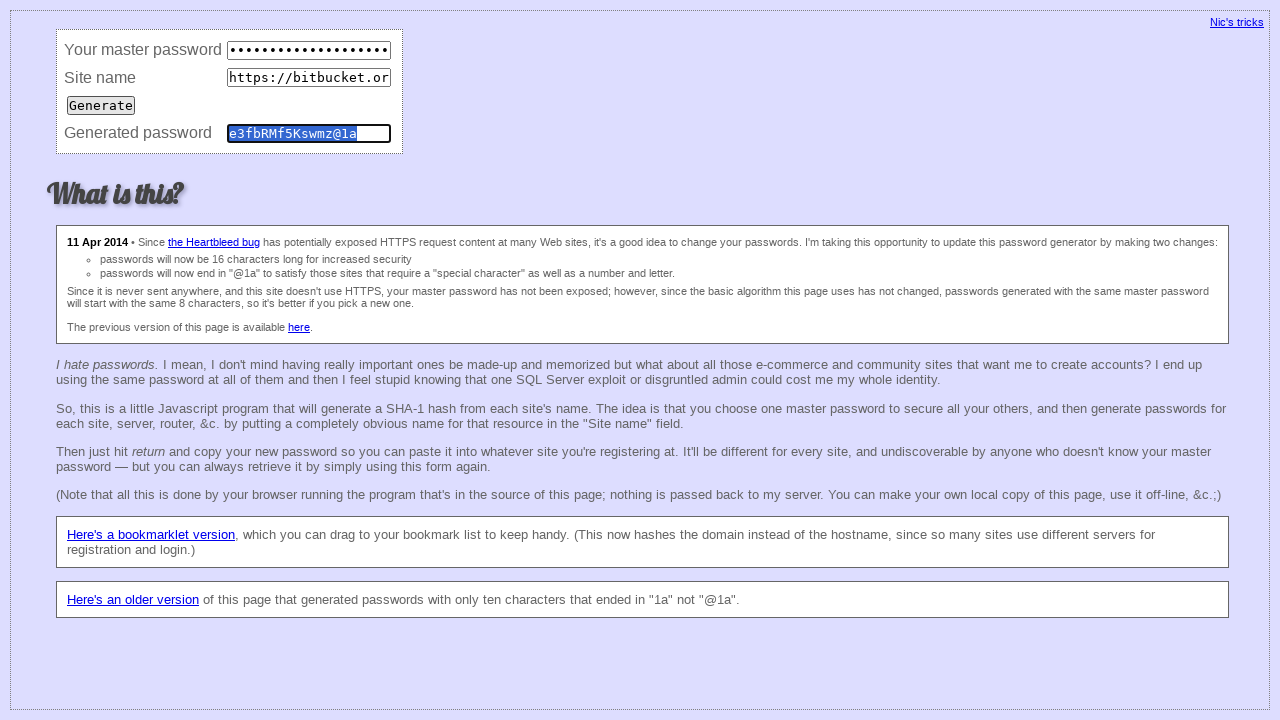

Waited 50ms before clearing fields (iteration 55)
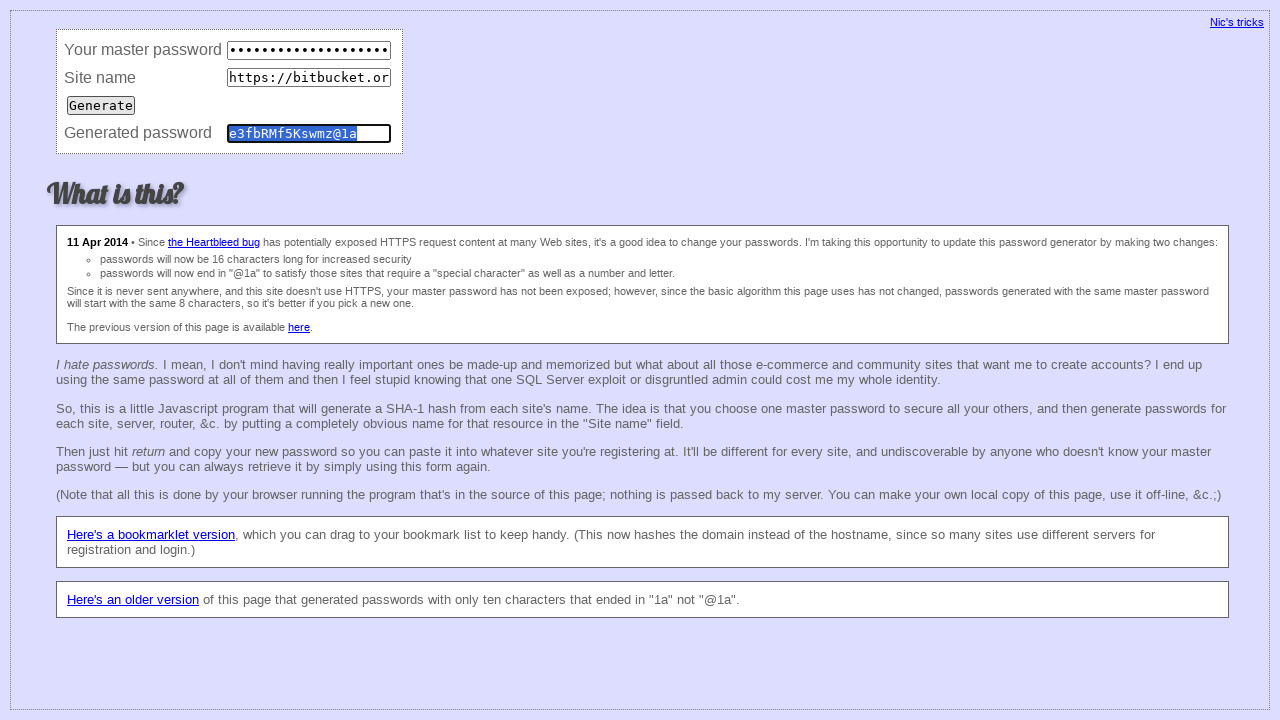

Cleared master password field (iteration 55) on input[name='master']
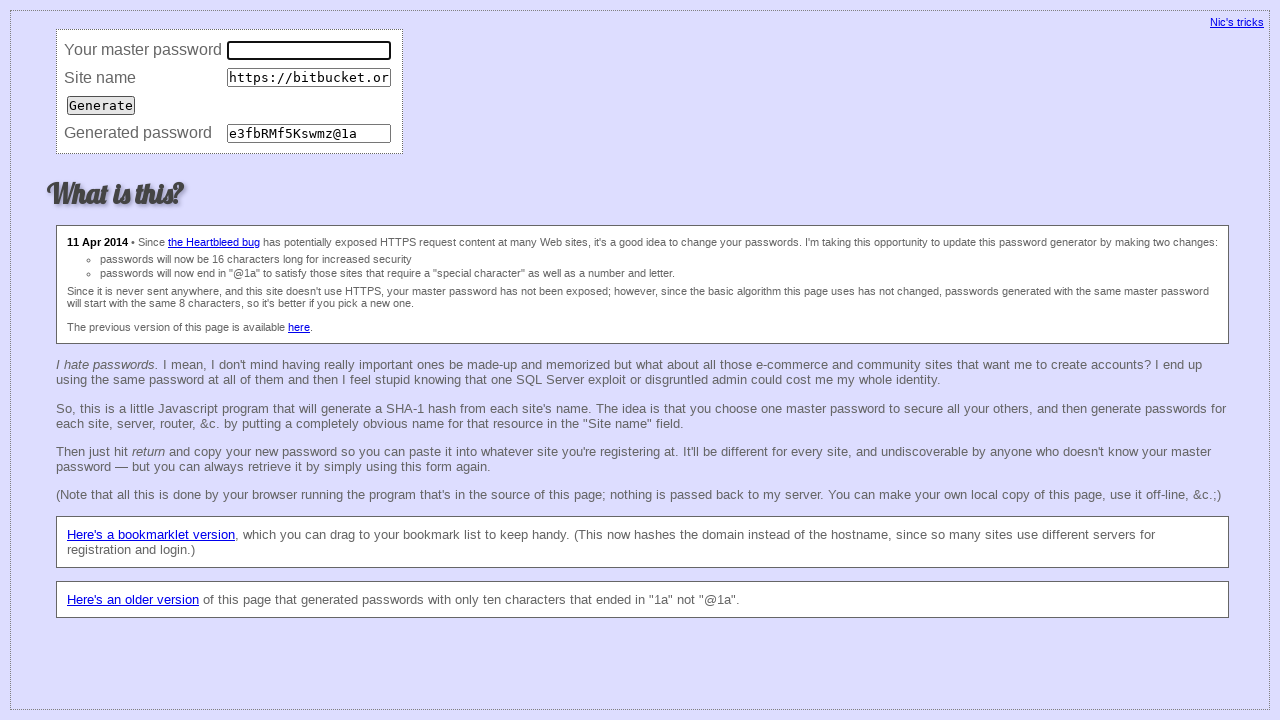

Cleared site URL field (iteration 55) on input[name='site']
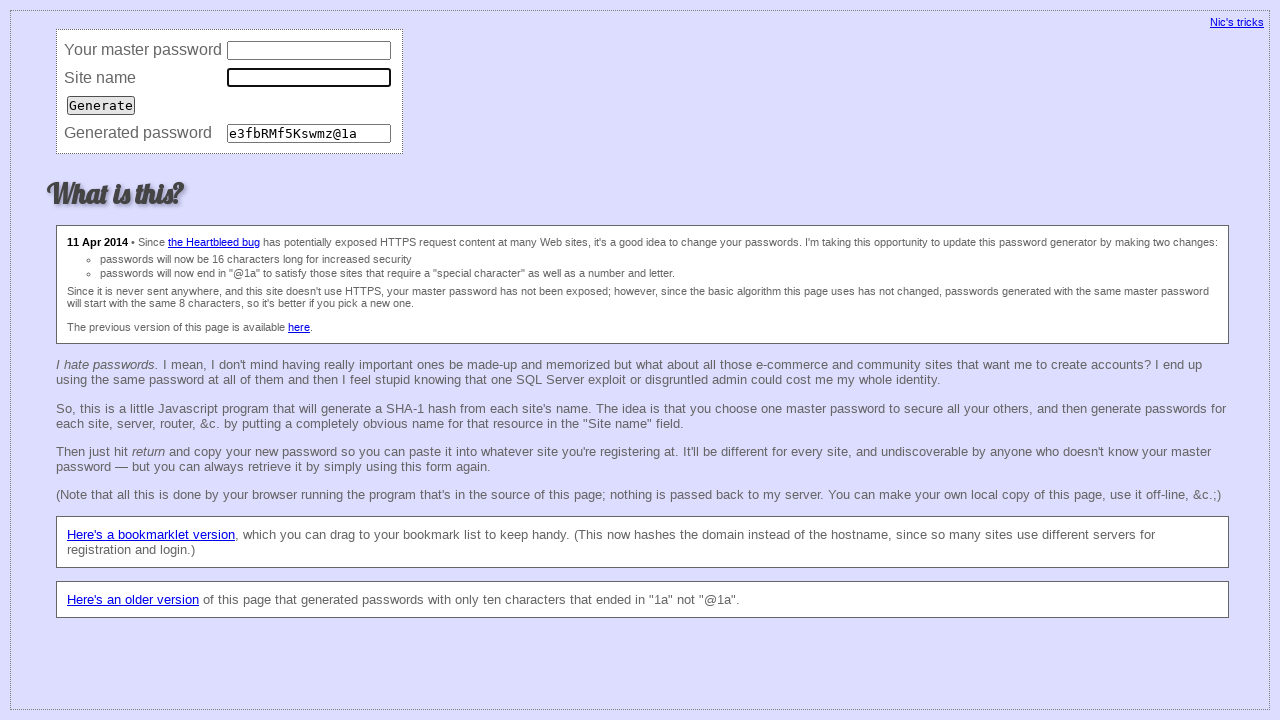

Cleared password field (iteration 55) on input[name='password']
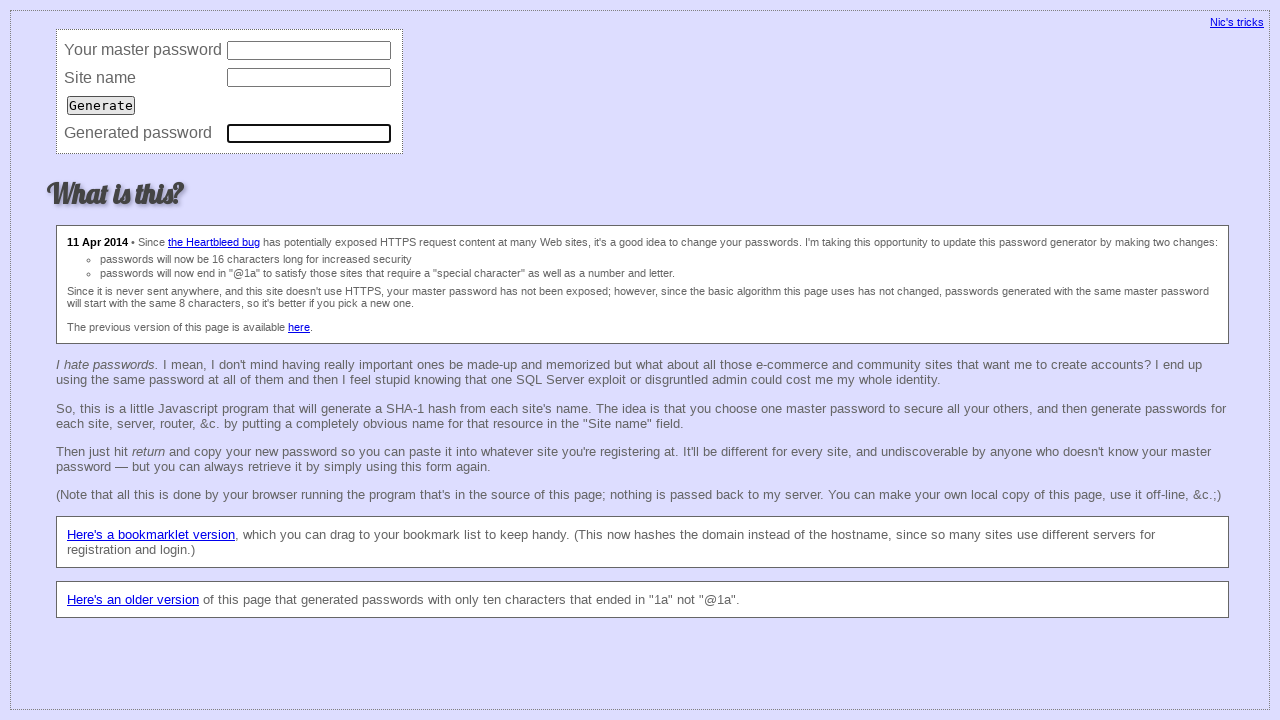

Filled master password field (iteration 56) on input[name='master']
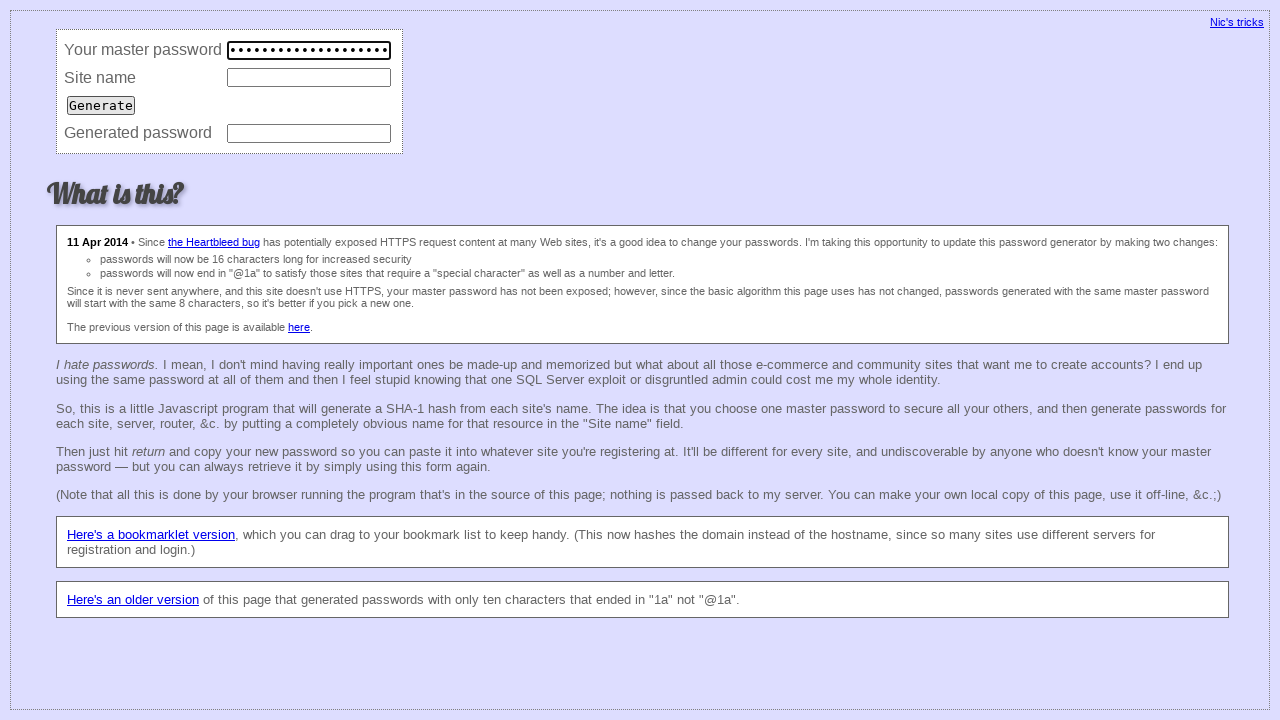

Filled site URL field with 'https://bitbucket.org/' (iteration 56) on input[name='site']
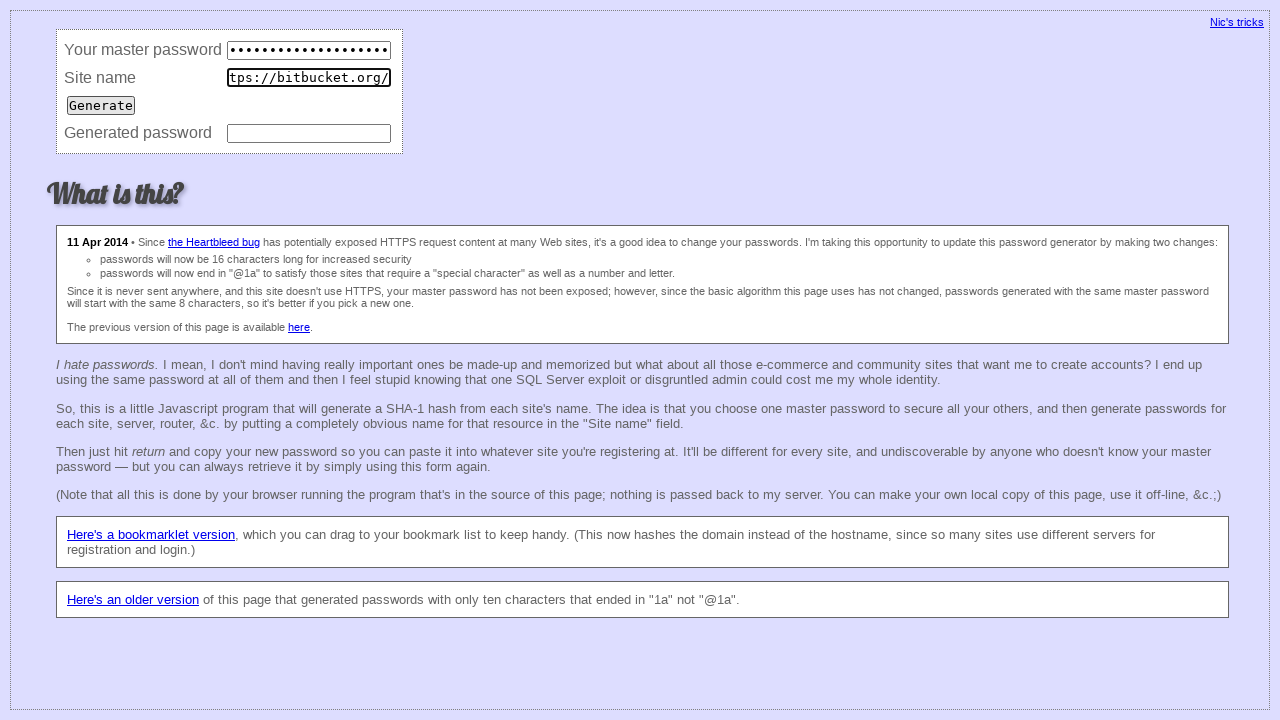

Clicked Generate button (iteration 56) at (101, 105) on input[value='Generate']
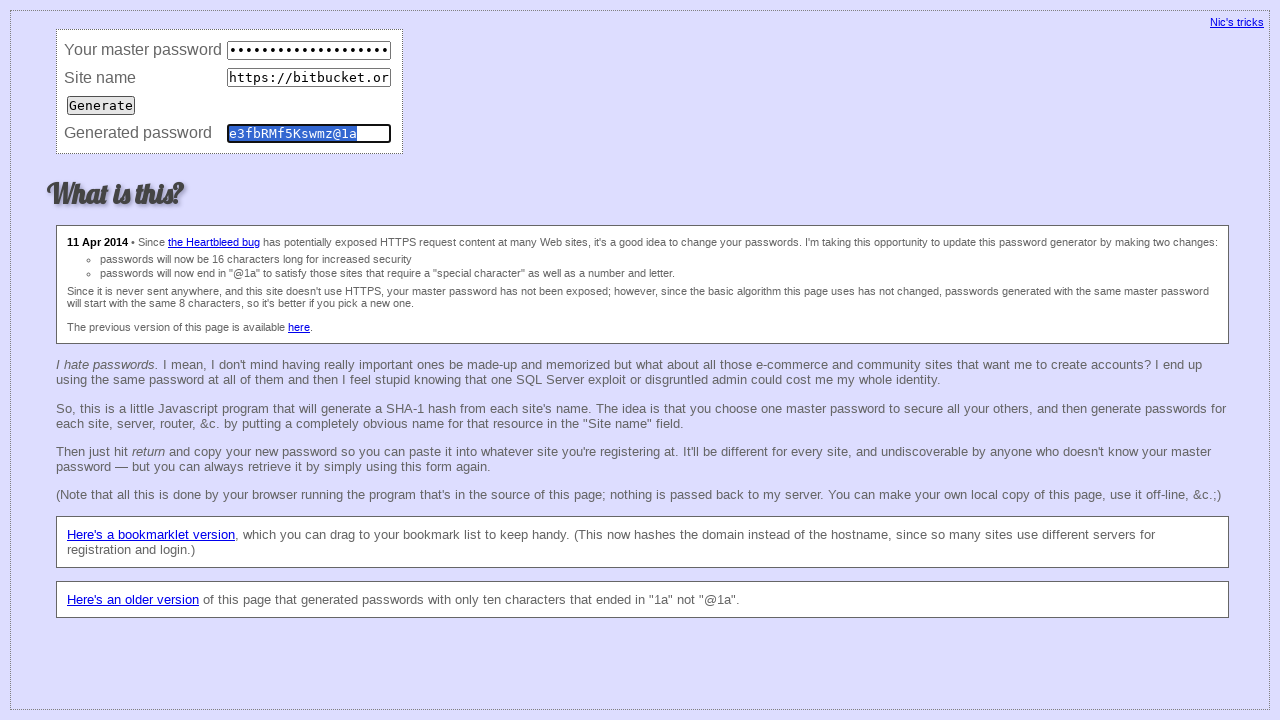

Waited 50ms for password generation (iteration 56)
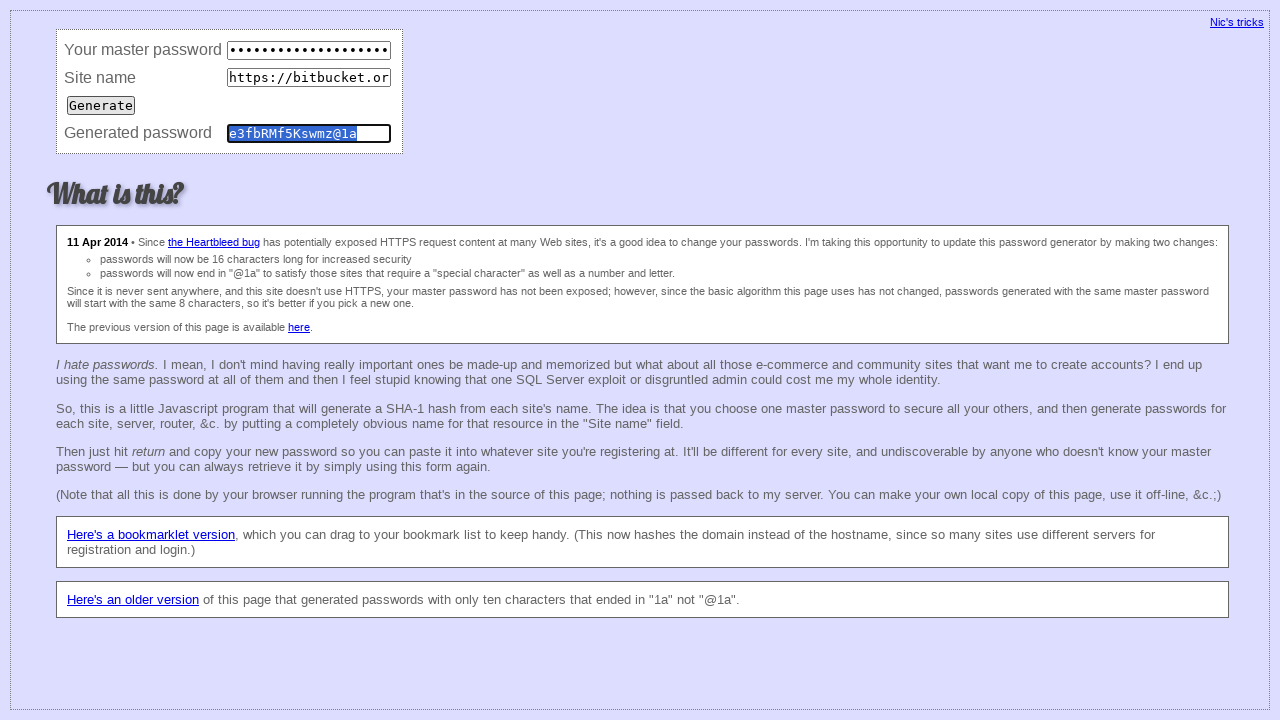

Retrieved generated password value (iteration 56): e3fbRMf5Kswmz@1a
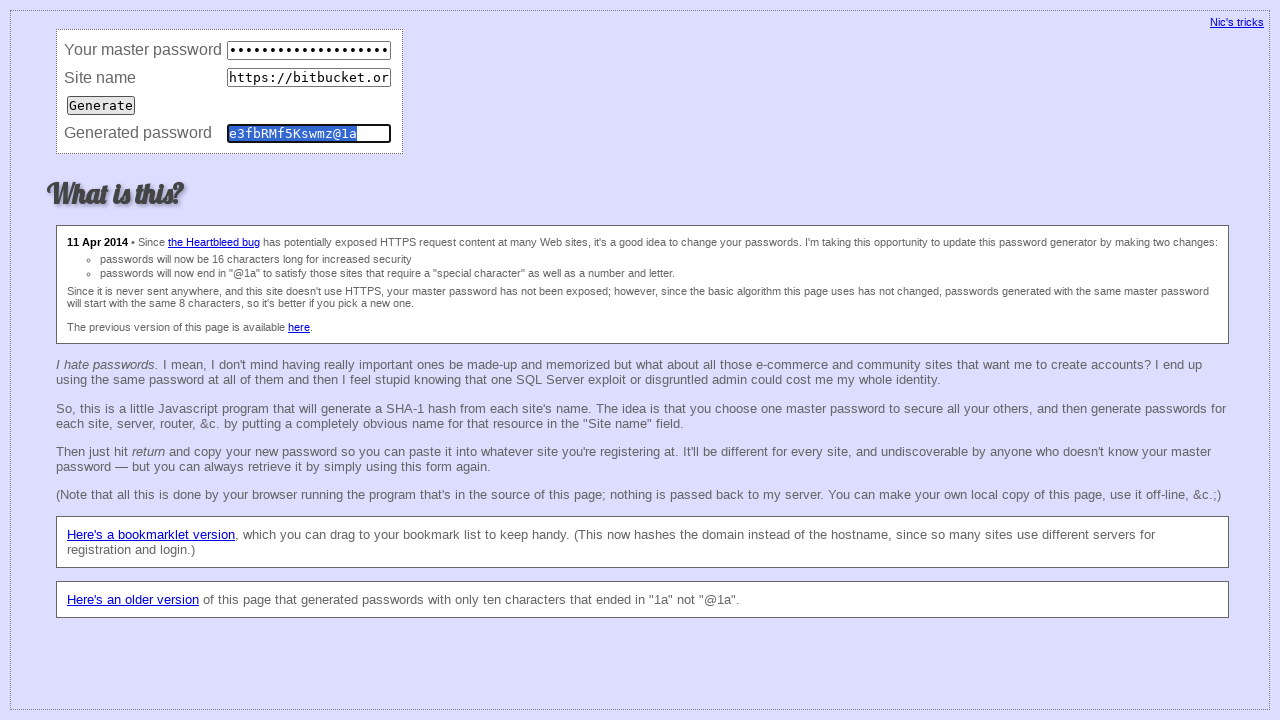

Waited 50ms before clearing fields (iteration 56)
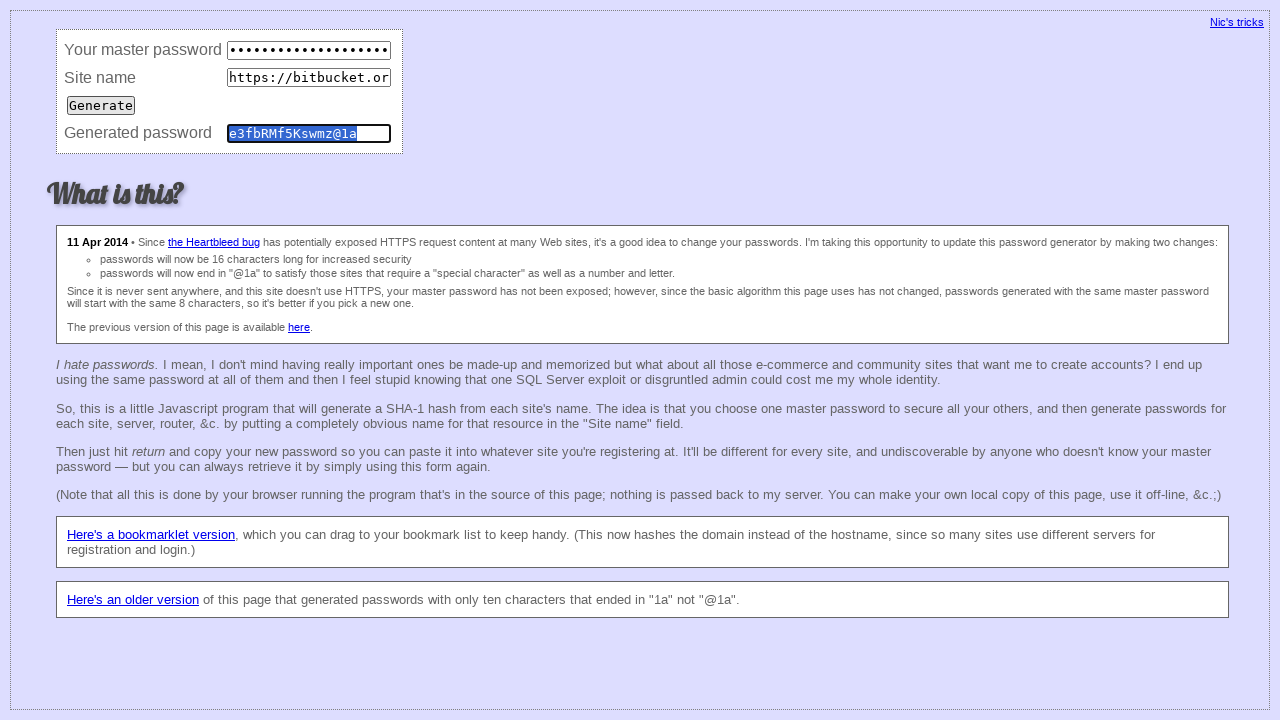

Cleared master password field (iteration 56) on input[name='master']
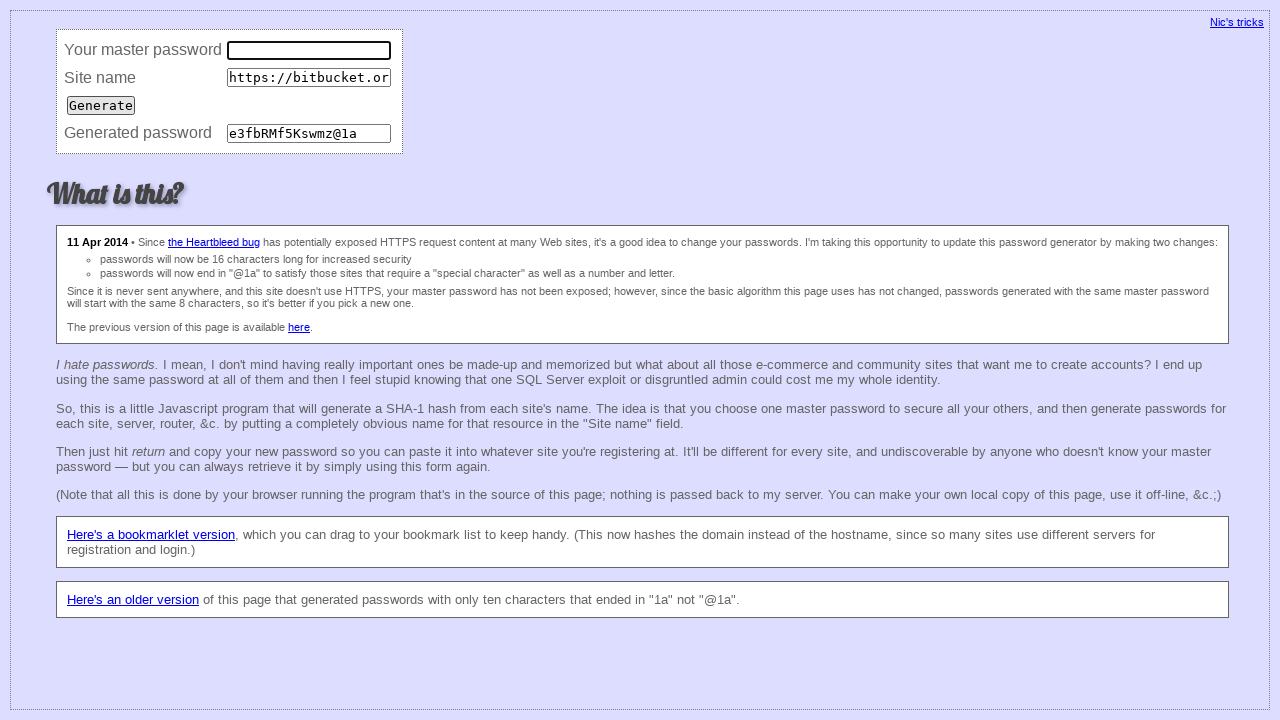

Cleared site URL field (iteration 56) on input[name='site']
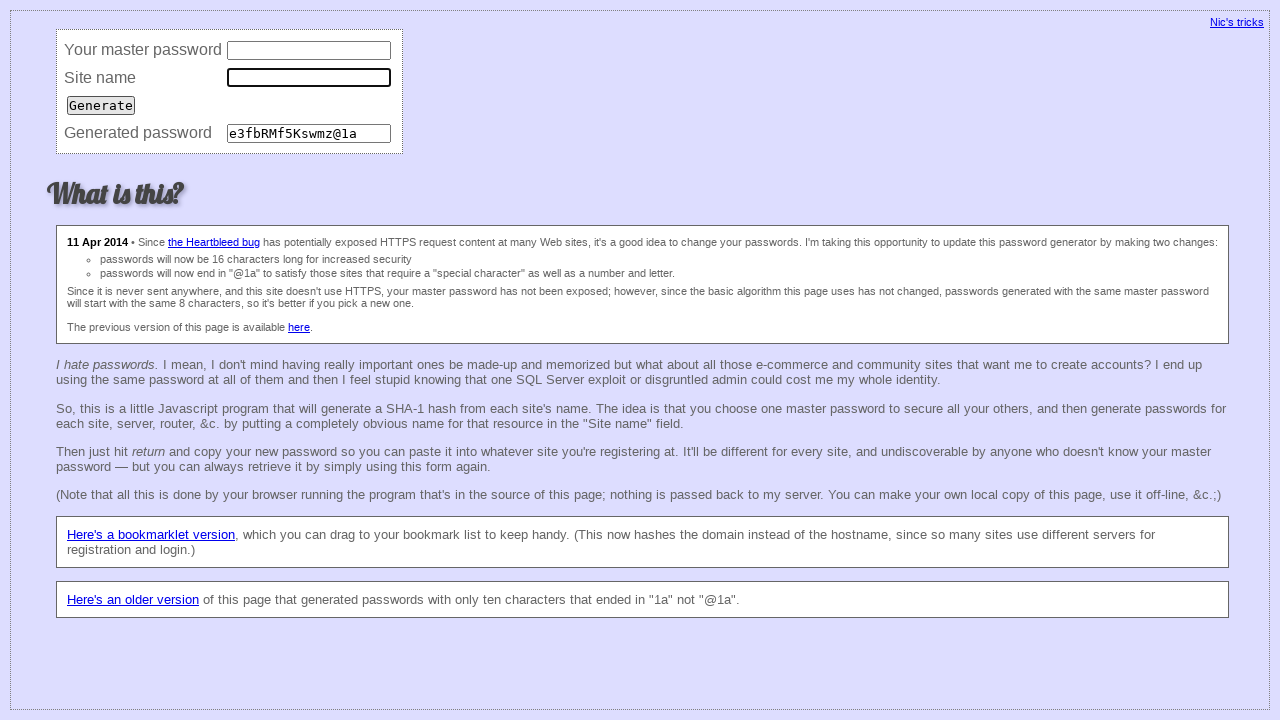

Cleared password field (iteration 56) on input[name='password']
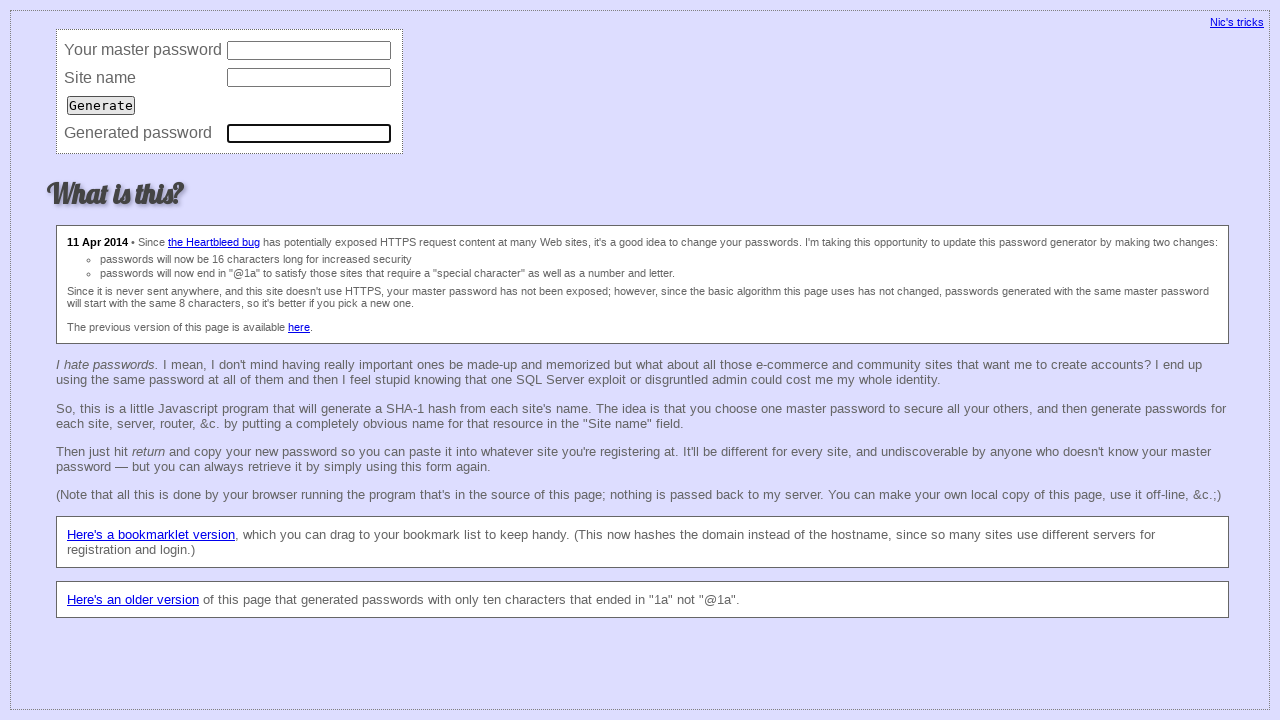

Filled master password field (iteration 57) on input[name='master']
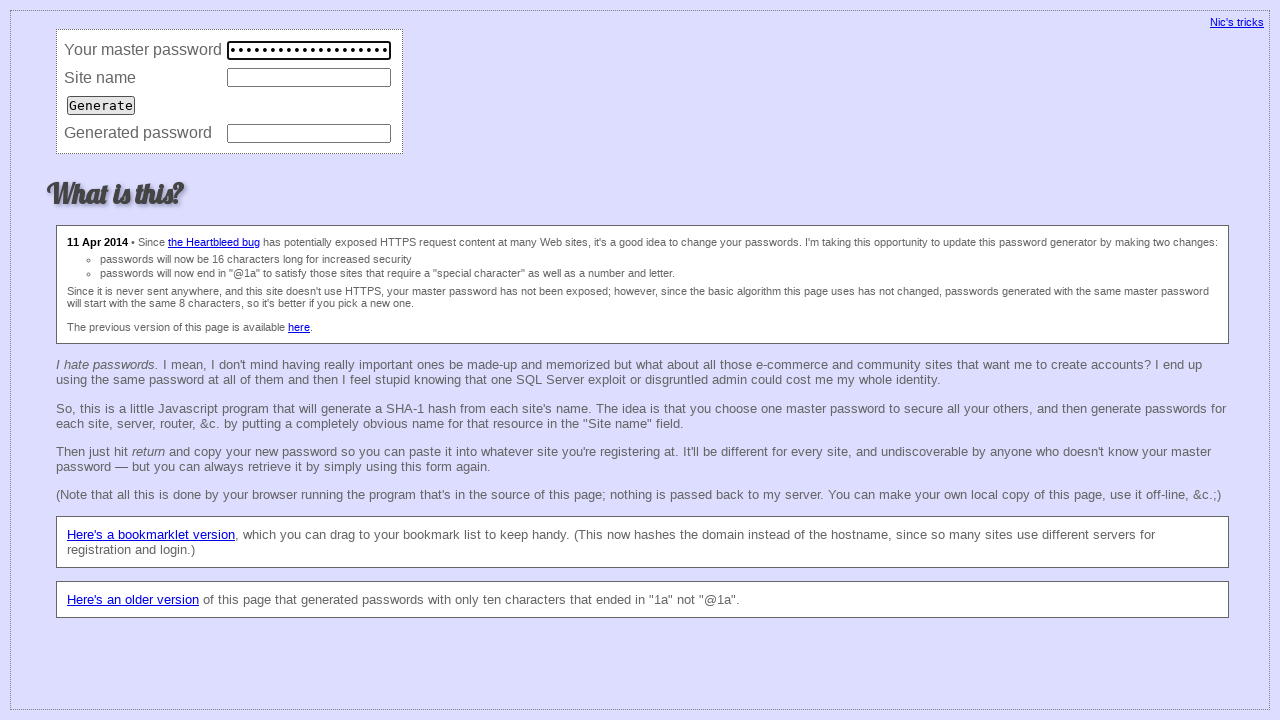

Filled site URL field with 'https://bitbucket.org/' (iteration 57) on input[name='site']
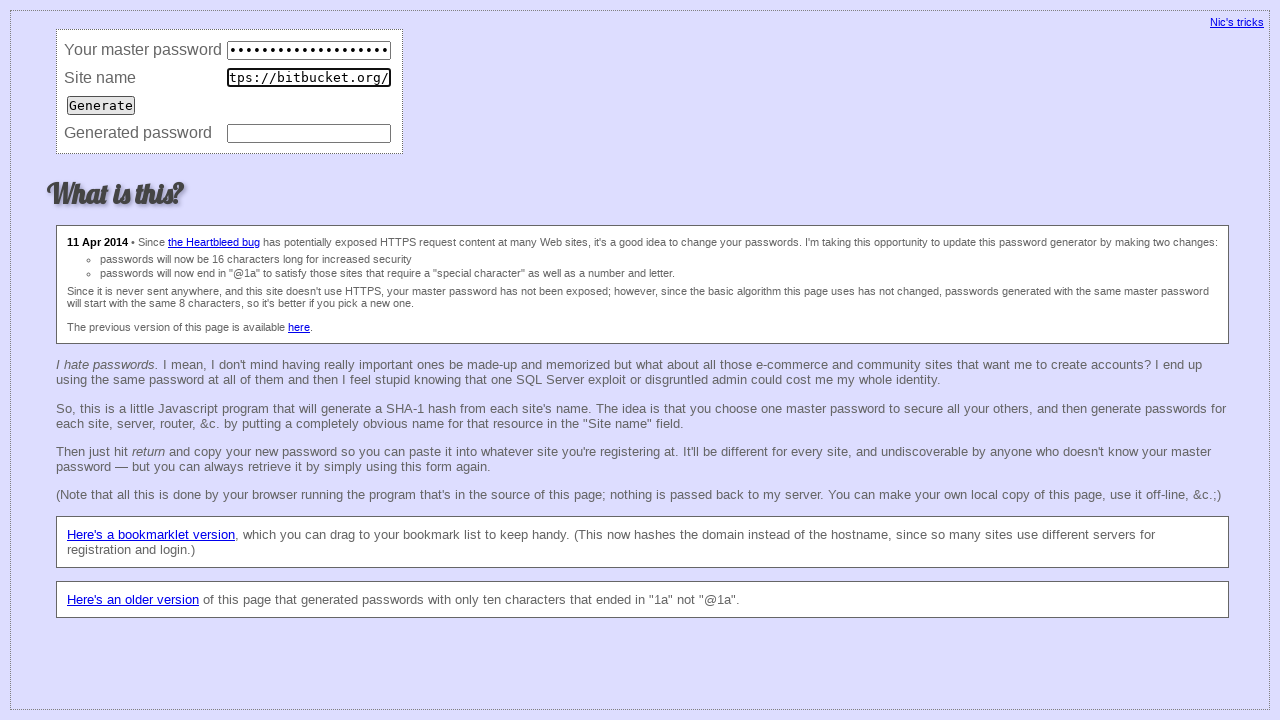

Clicked Generate button (iteration 57) at (101, 105) on input[value='Generate']
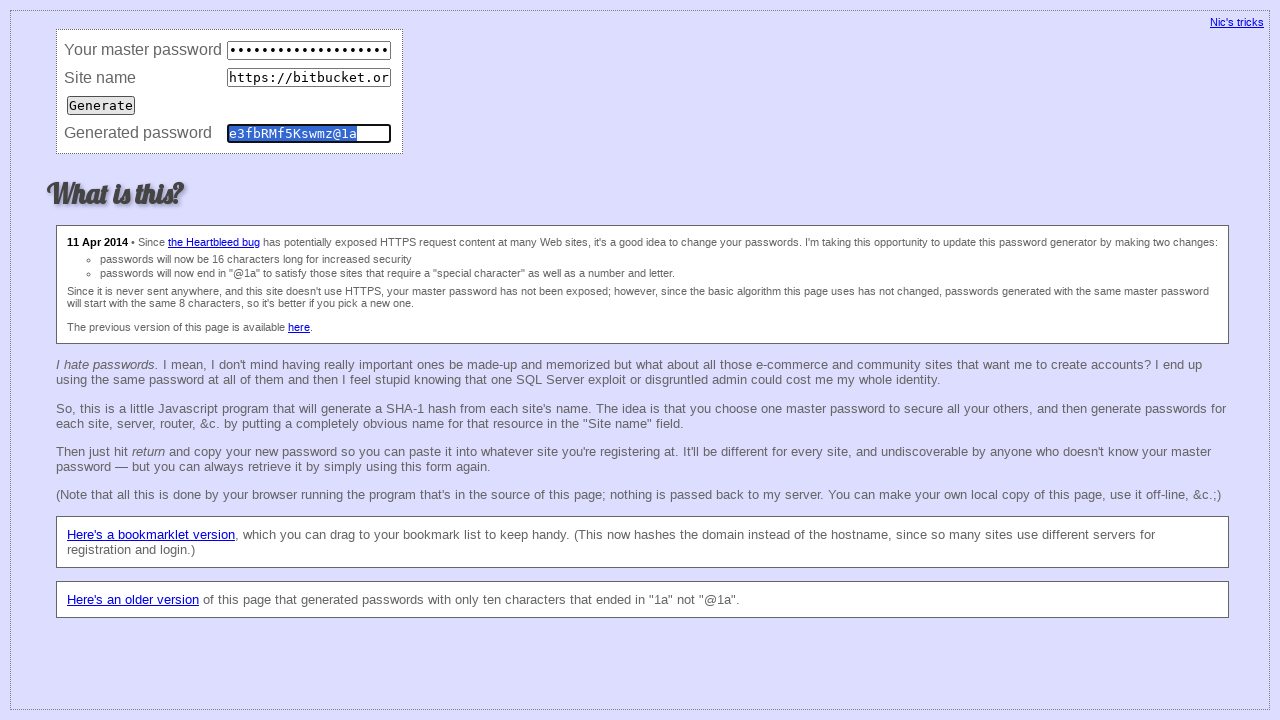

Waited 50ms for password generation (iteration 57)
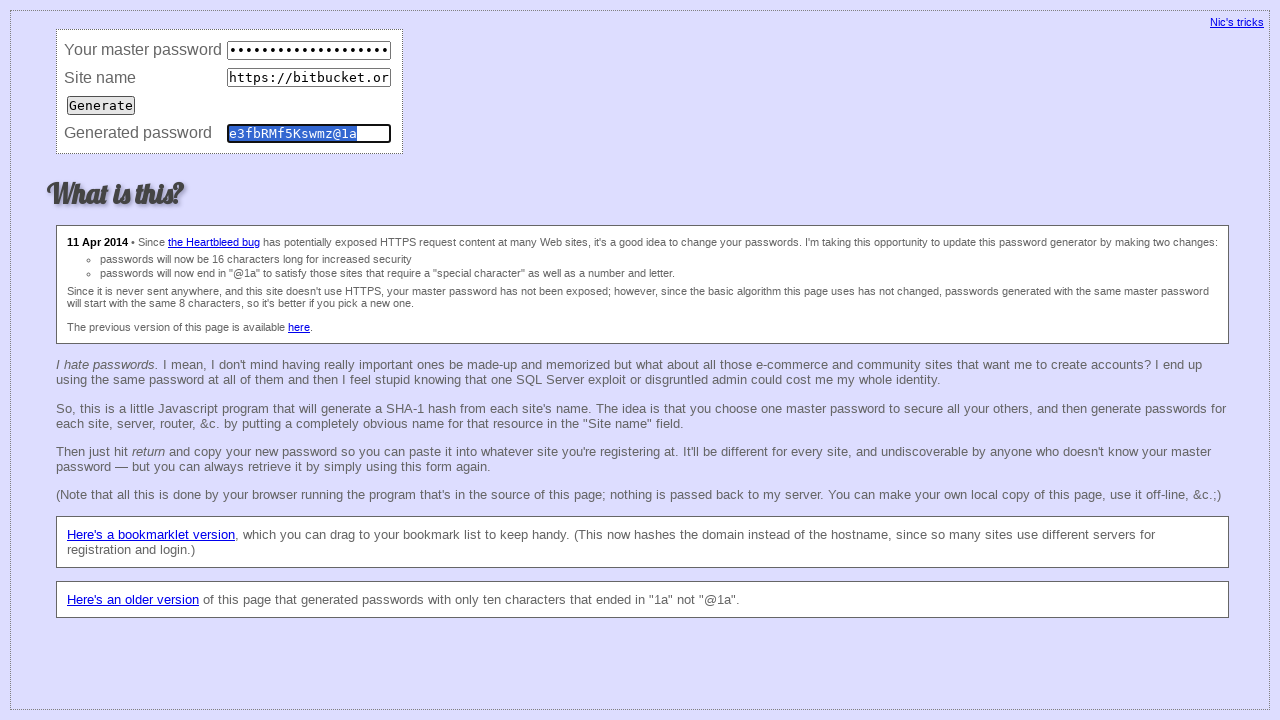

Retrieved generated password value (iteration 57): e3fbRMf5Kswmz@1a
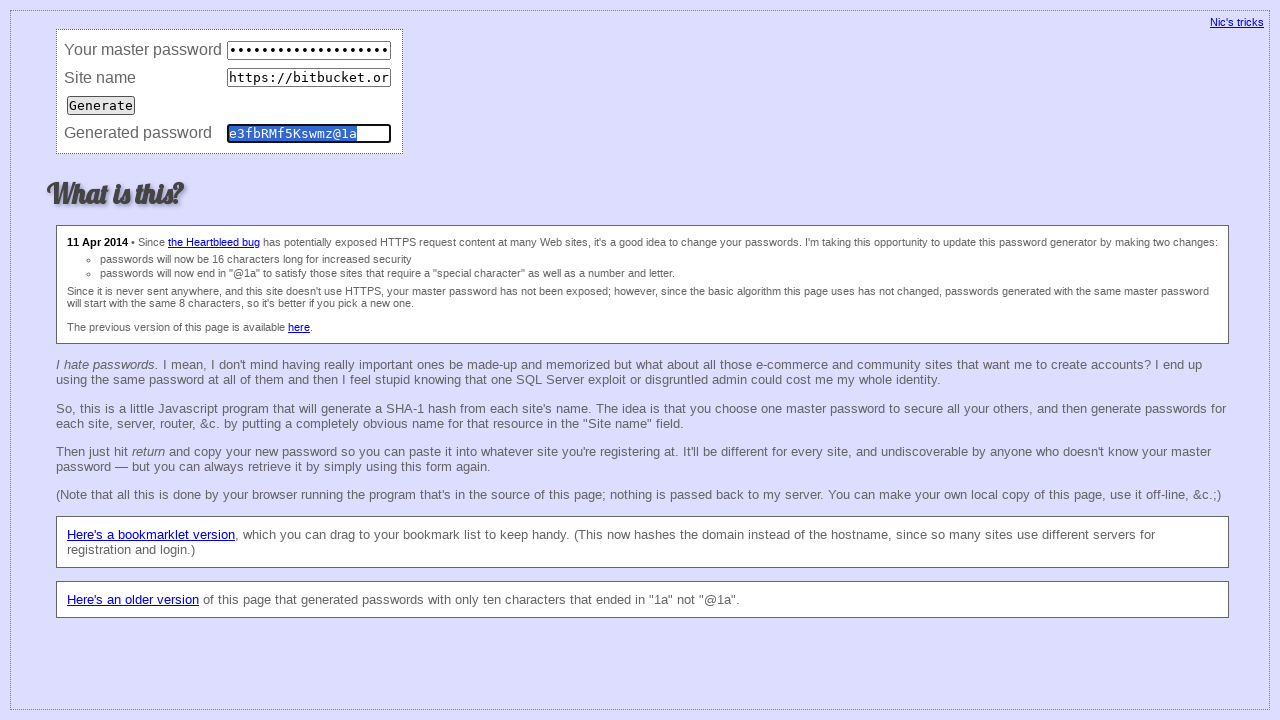

Waited 50ms before clearing fields (iteration 57)
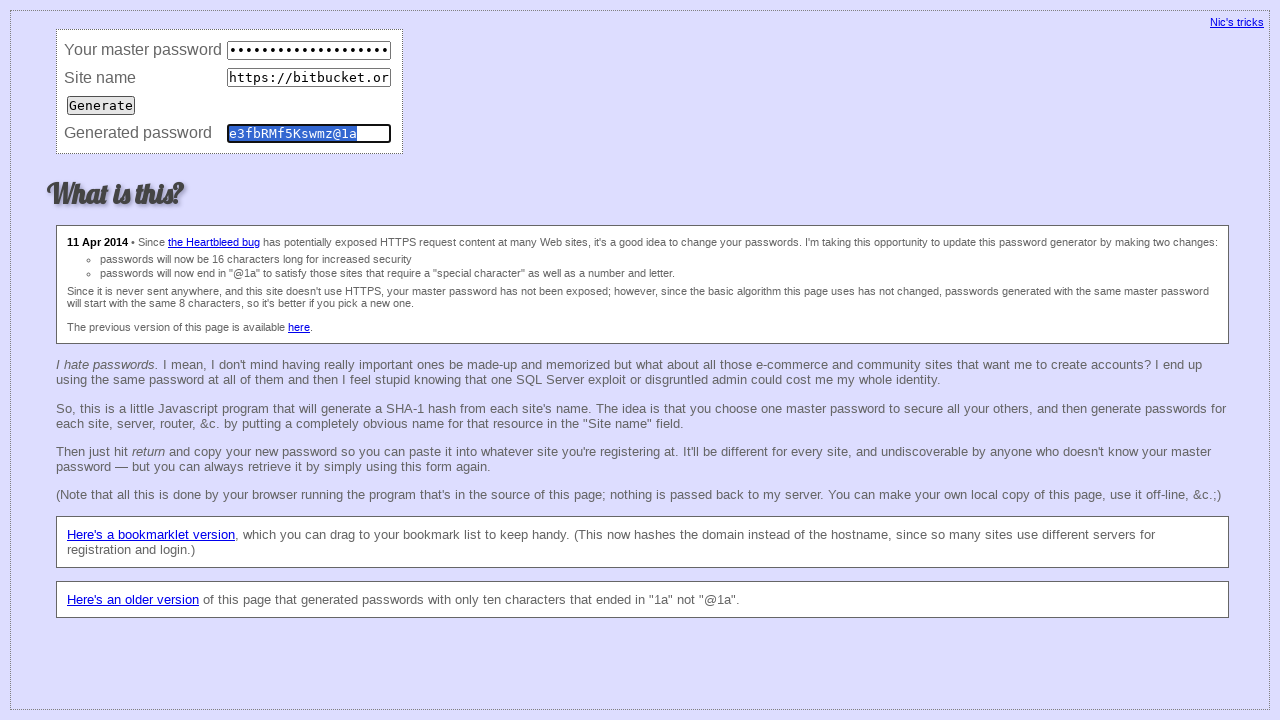

Cleared master password field (iteration 57) on input[name='master']
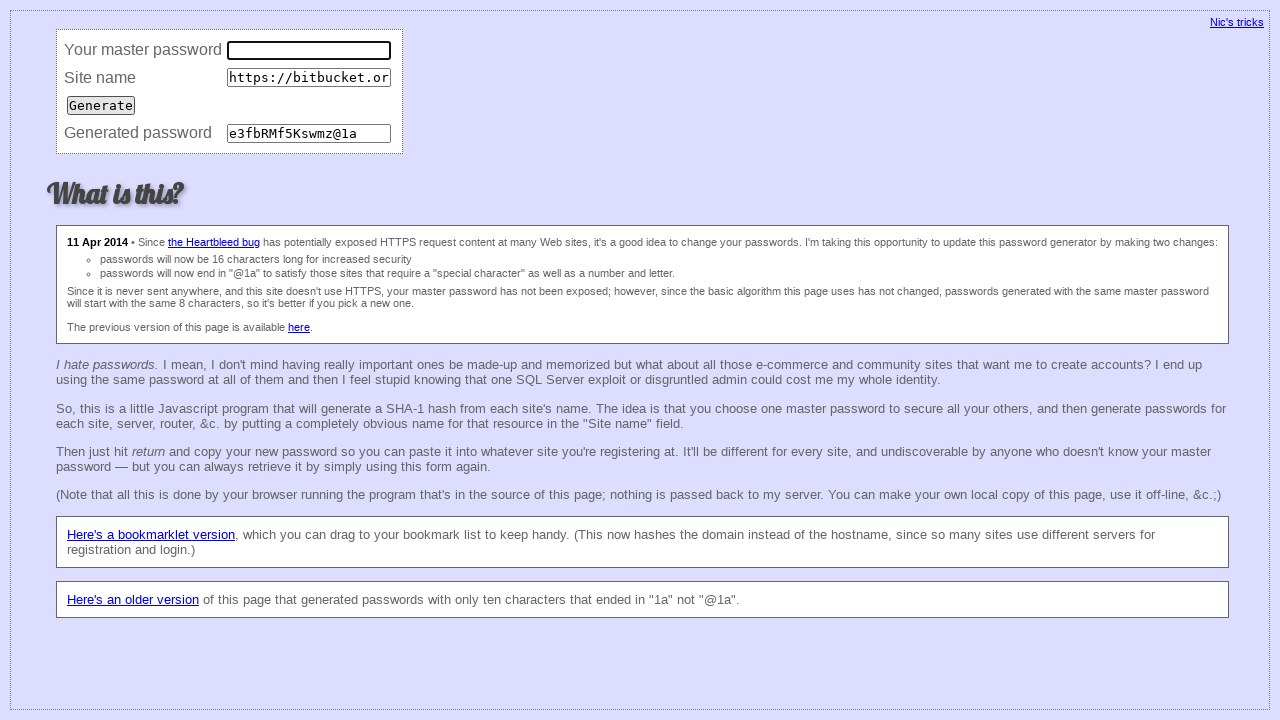

Cleared site URL field (iteration 57) on input[name='site']
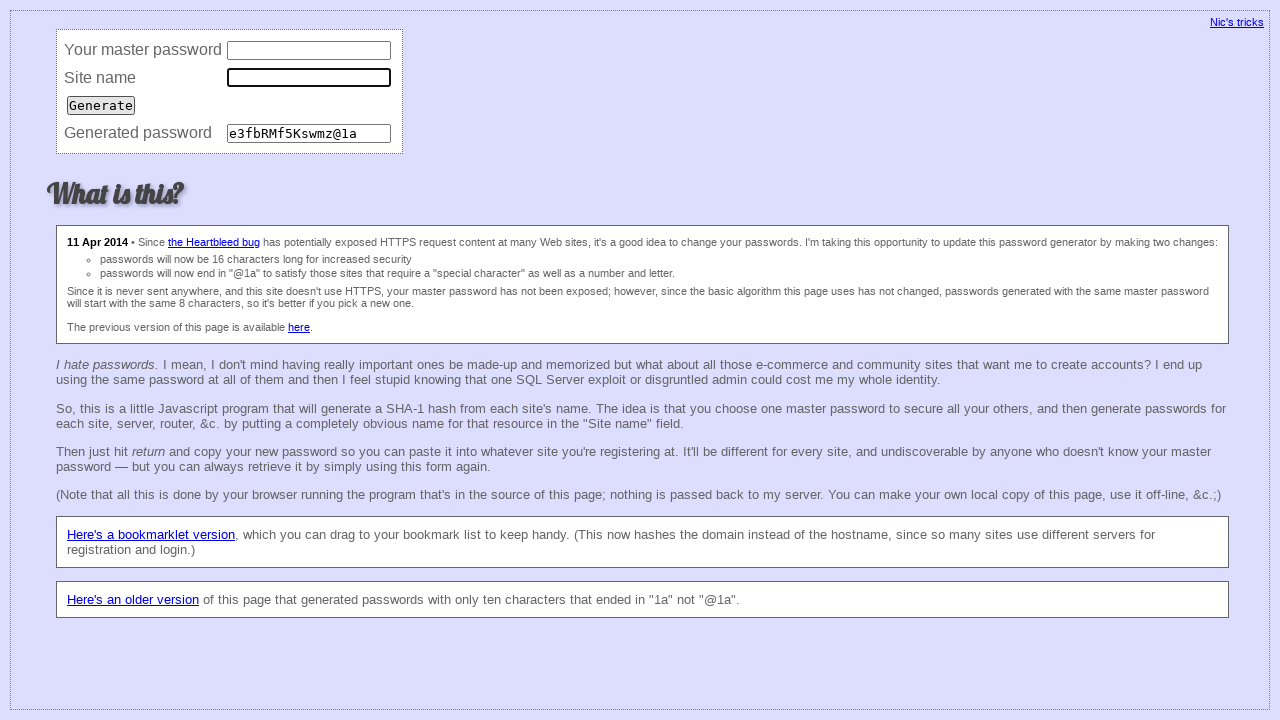

Cleared password field (iteration 57) on input[name='password']
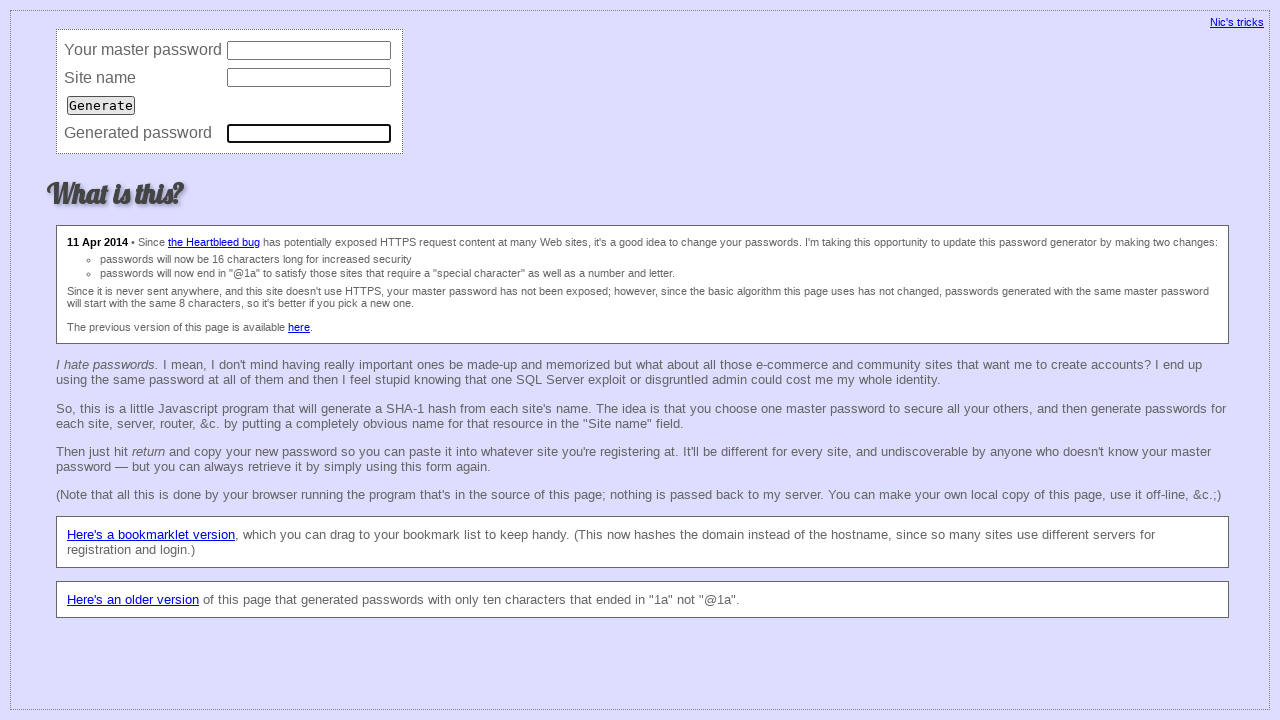

Filled master password field (iteration 58) on input[name='master']
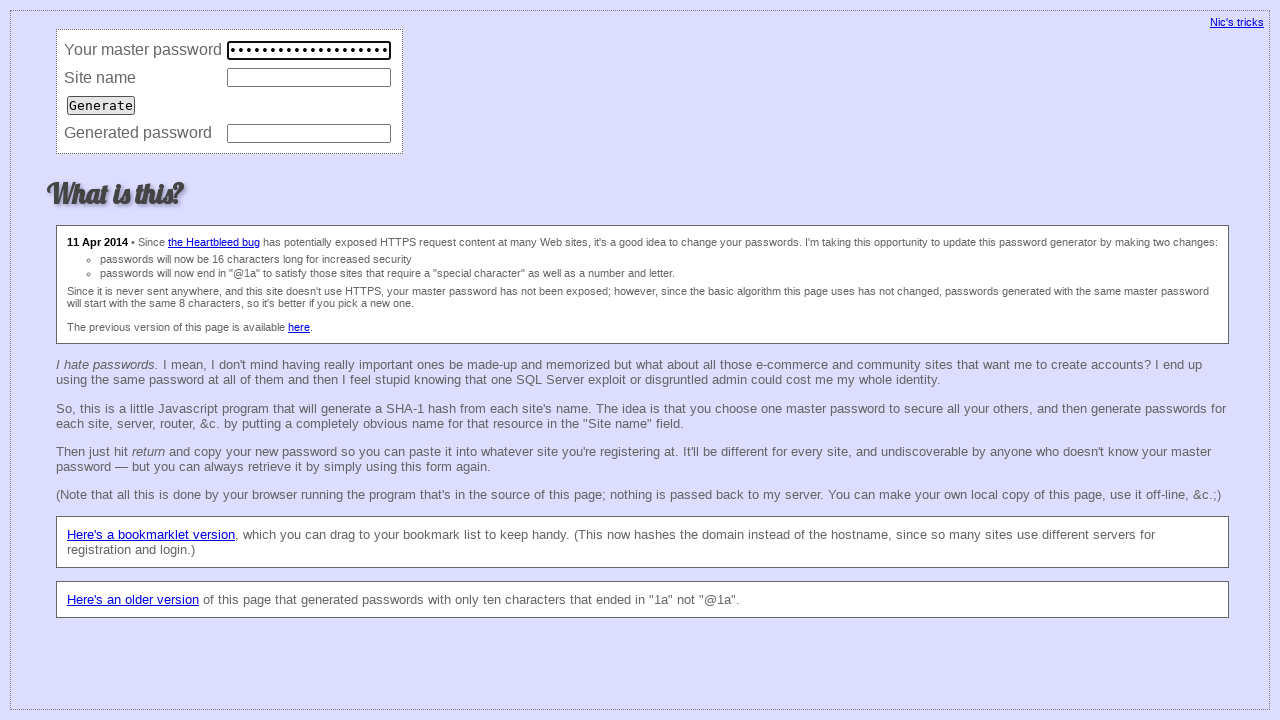

Filled site URL field with 'https://bitbucket.org/' (iteration 58) on input[name='site']
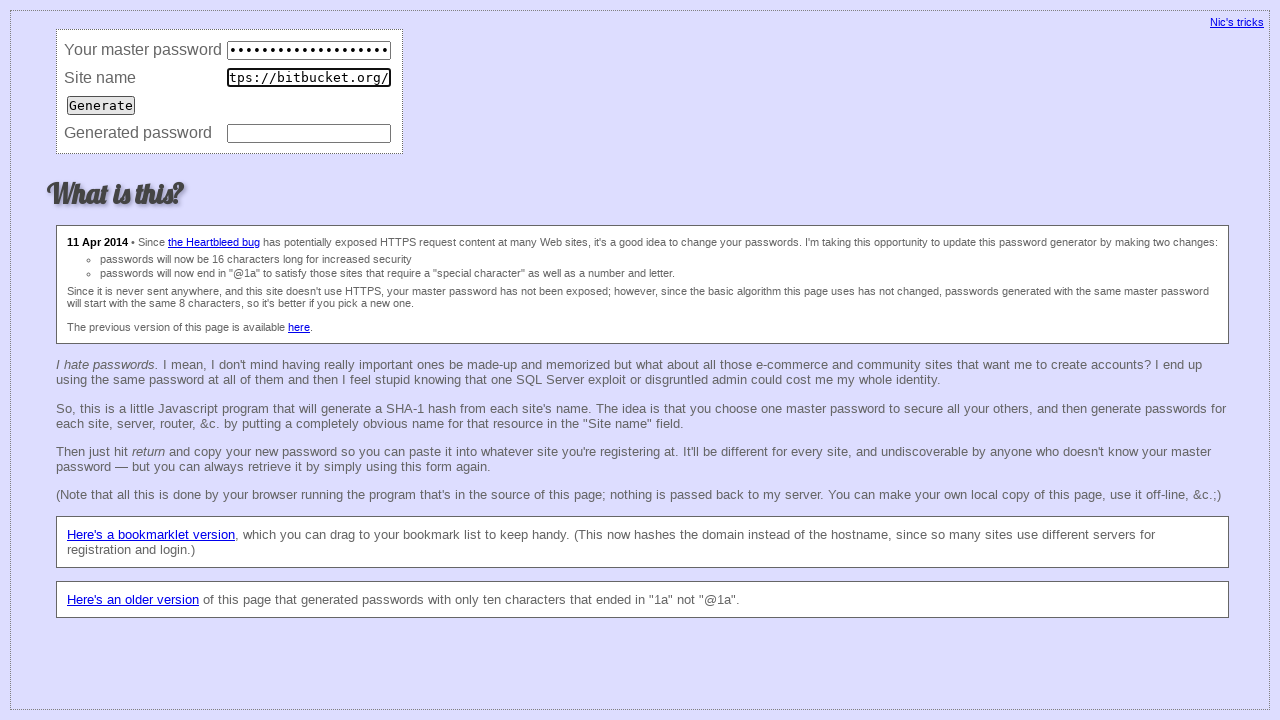

Clicked Generate button (iteration 58) at (101, 105) on input[value='Generate']
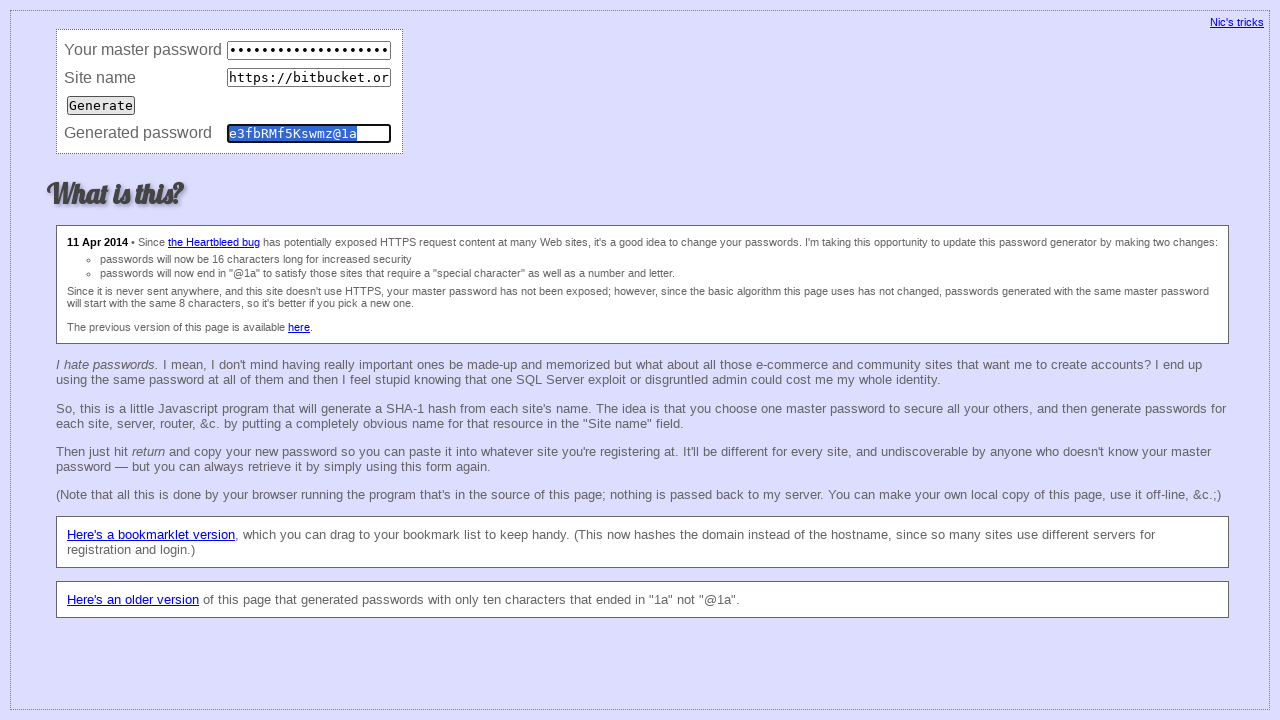

Waited 50ms for password generation (iteration 58)
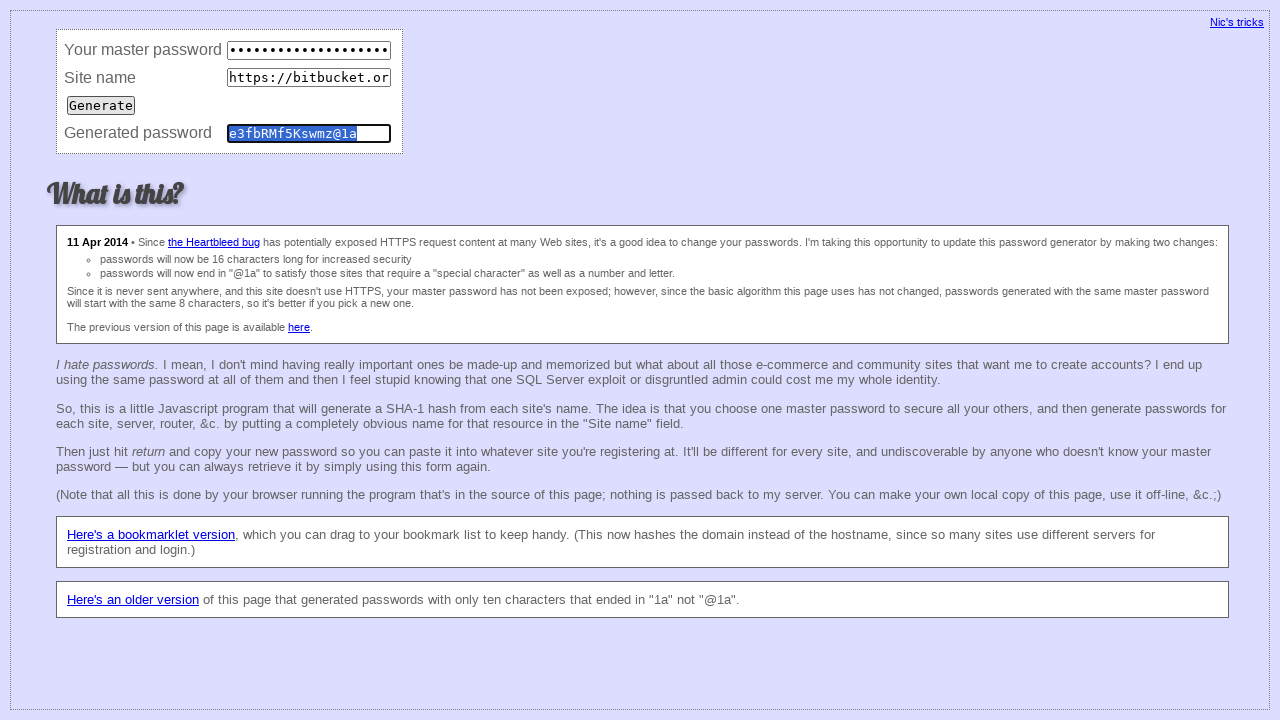

Retrieved generated password value (iteration 58): e3fbRMf5Kswmz@1a
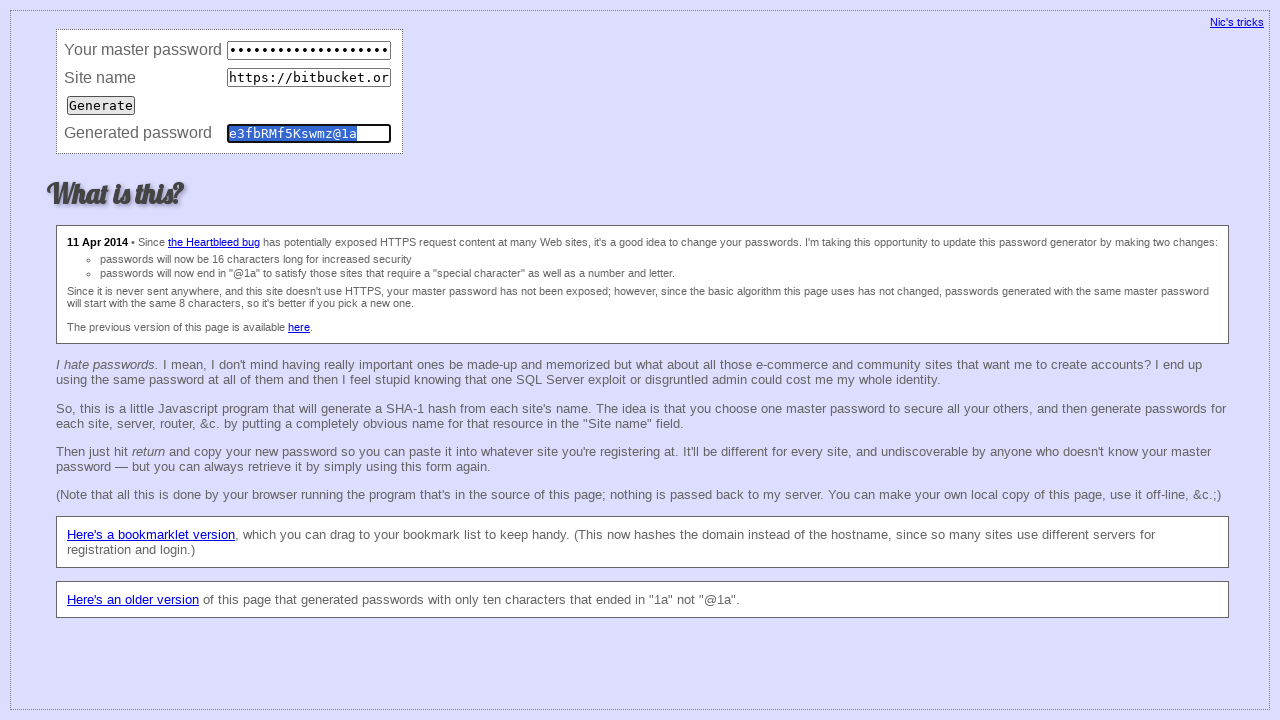

Waited 50ms before clearing fields (iteration 58)
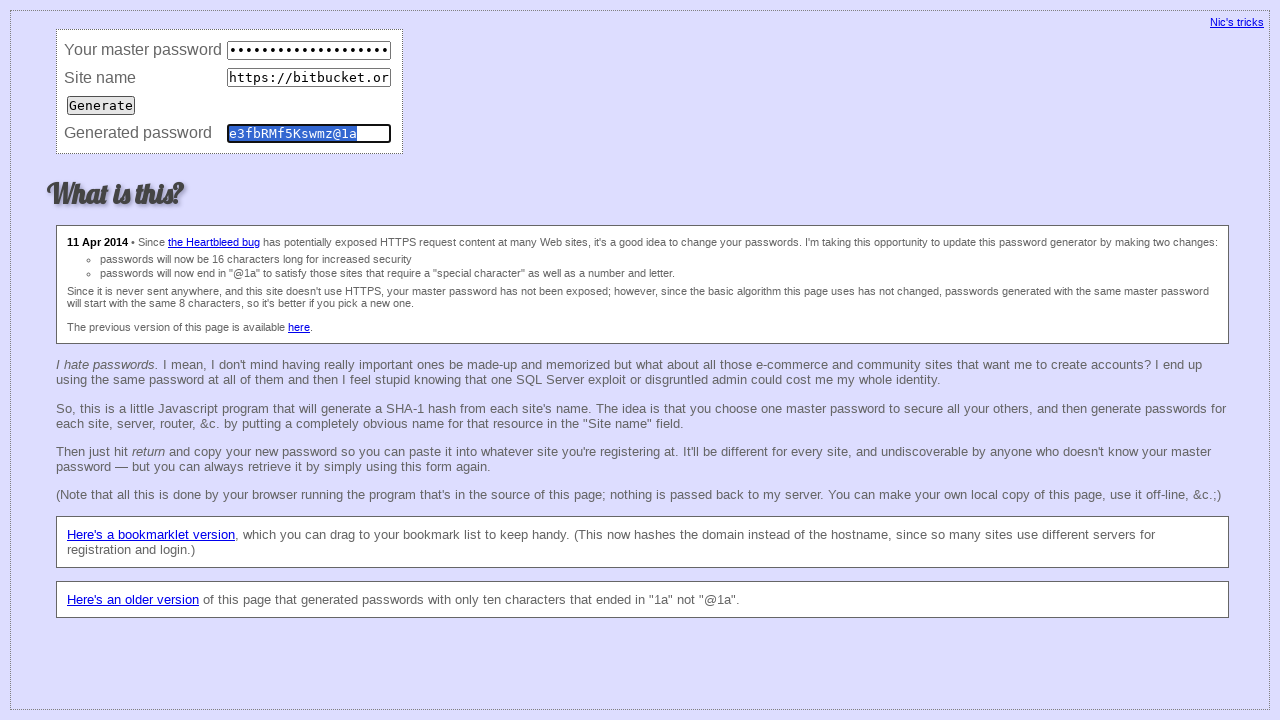

Cleared master password field (iteration 58) on input[name='master']
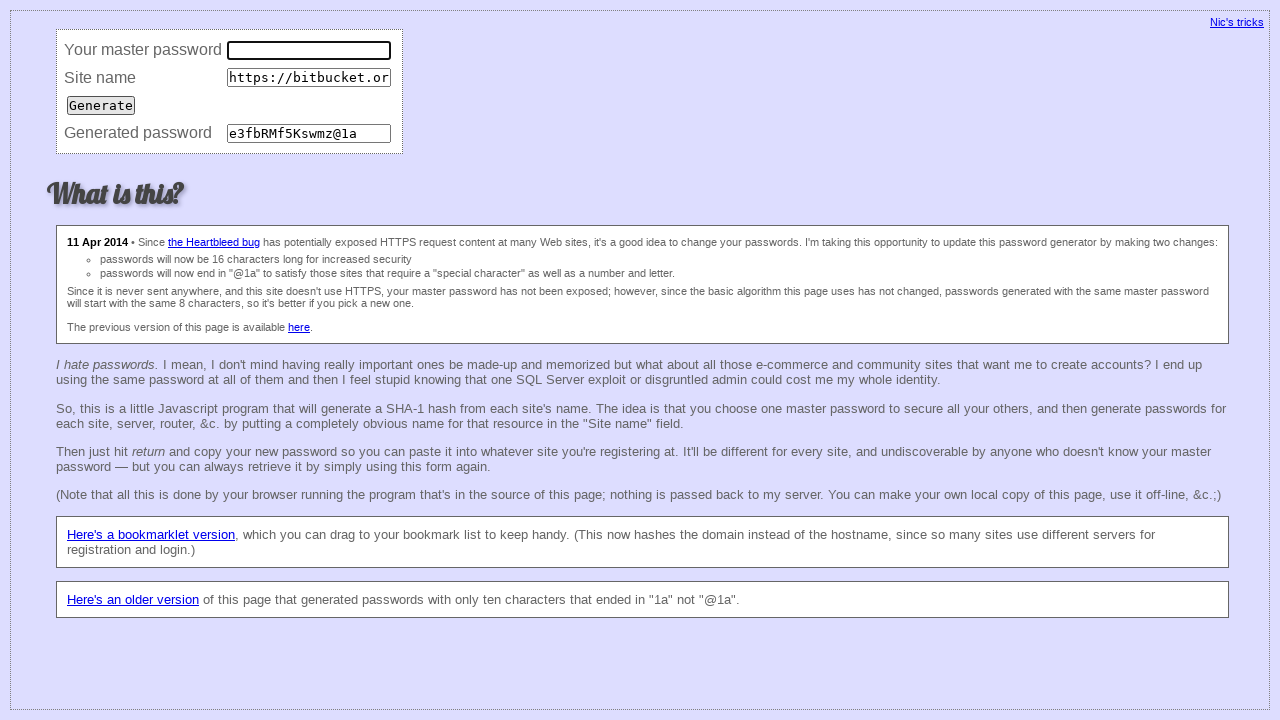

Cleared site URL field (iteration 58) on input[name='site']
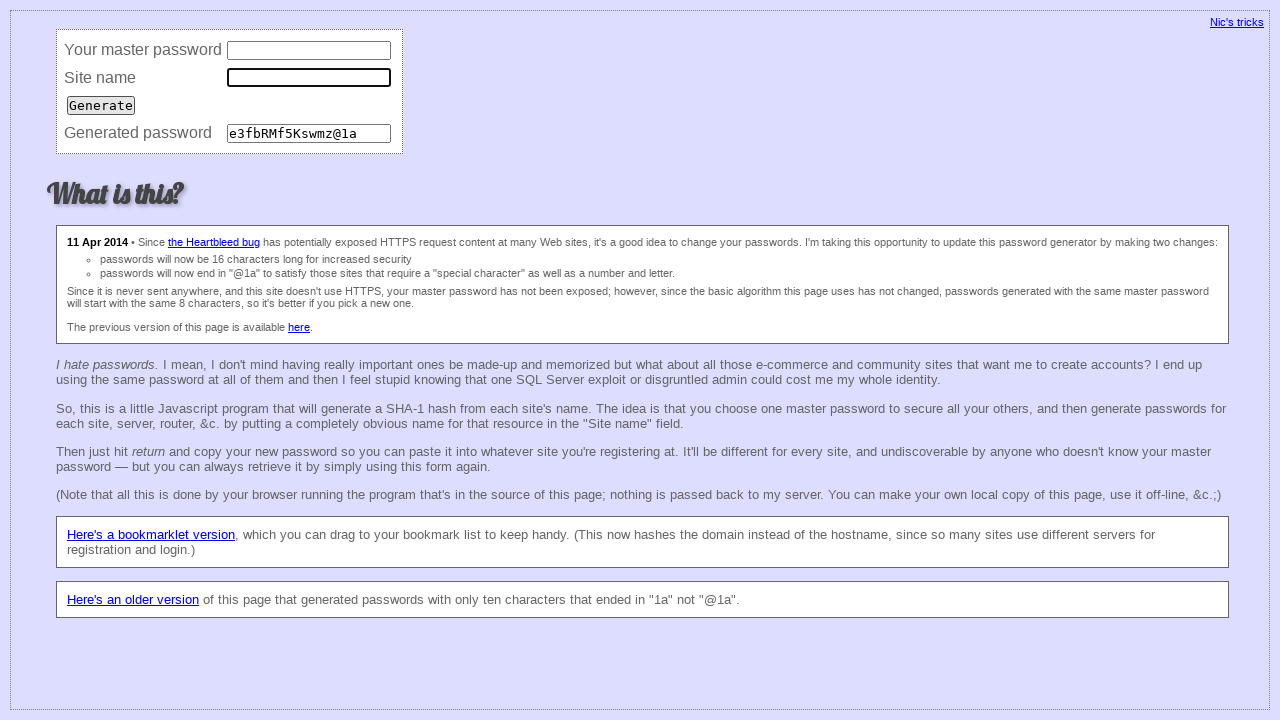

Cleared password field (iteration 58) on input[name='password']
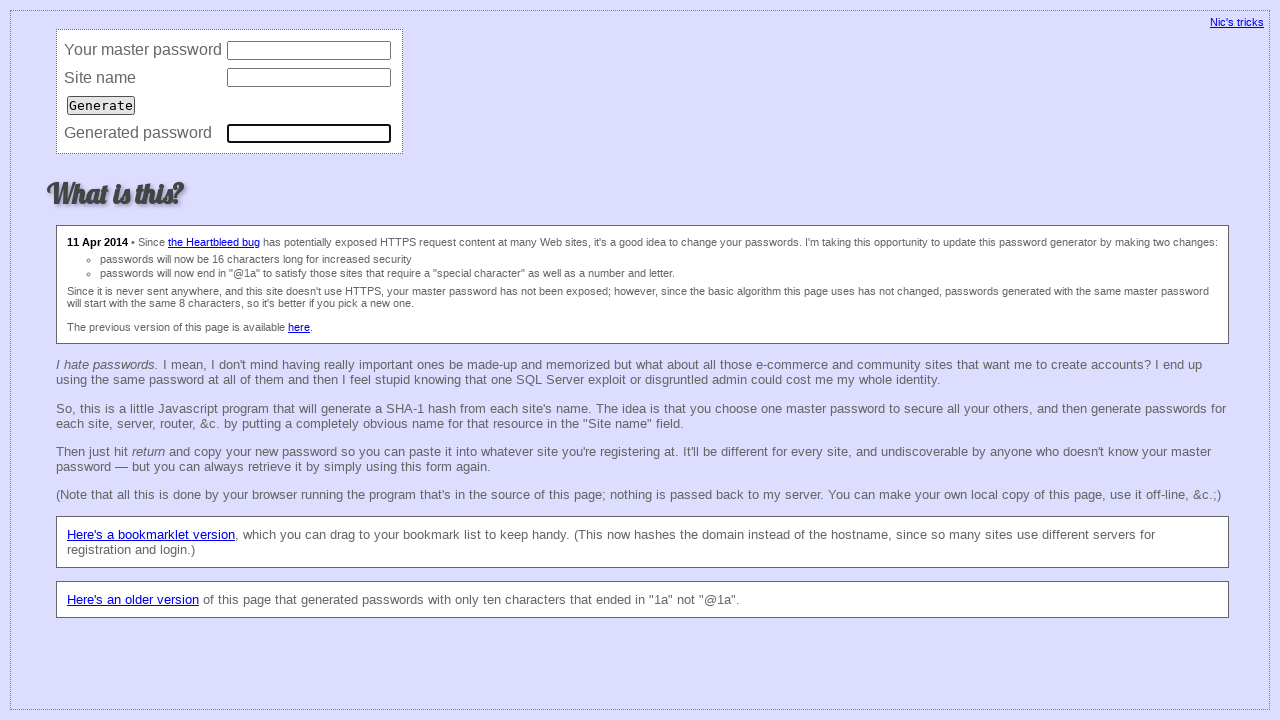

Filled master password field (iteration 59) on input[name='master']
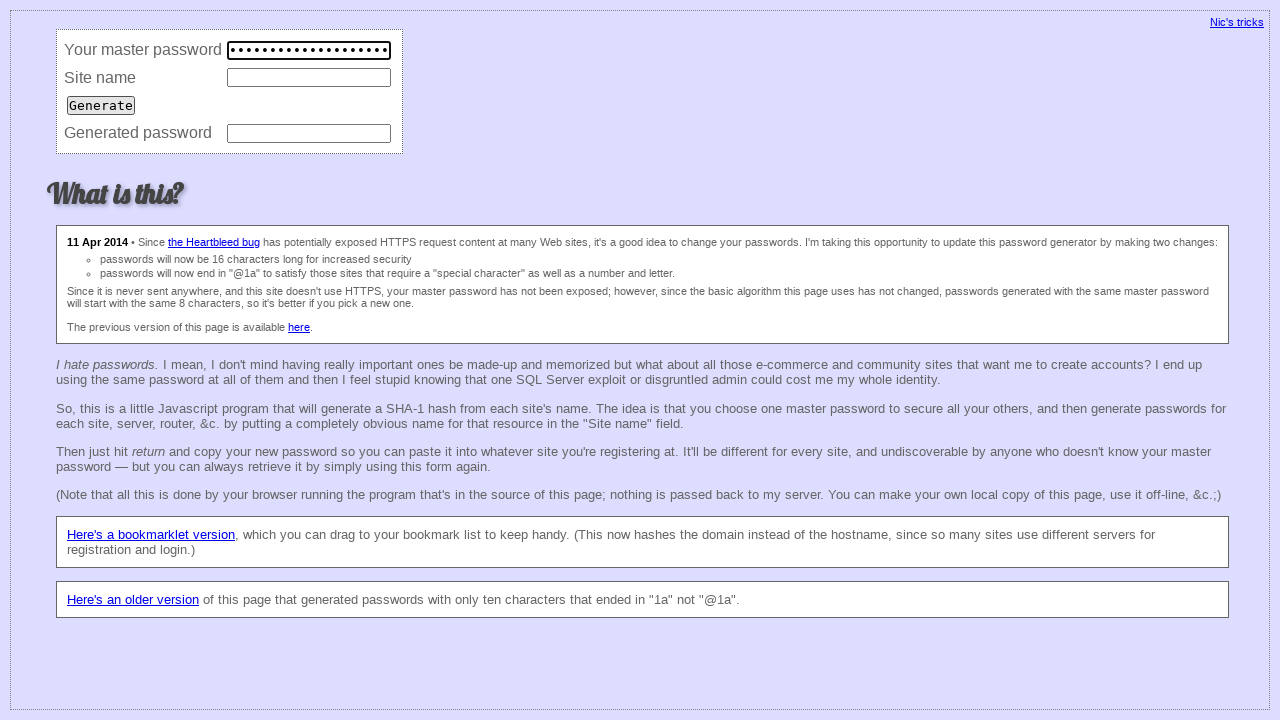

Filled site URL field with 'https://bitbucket.org/' (iteration 59) on input[name='site']
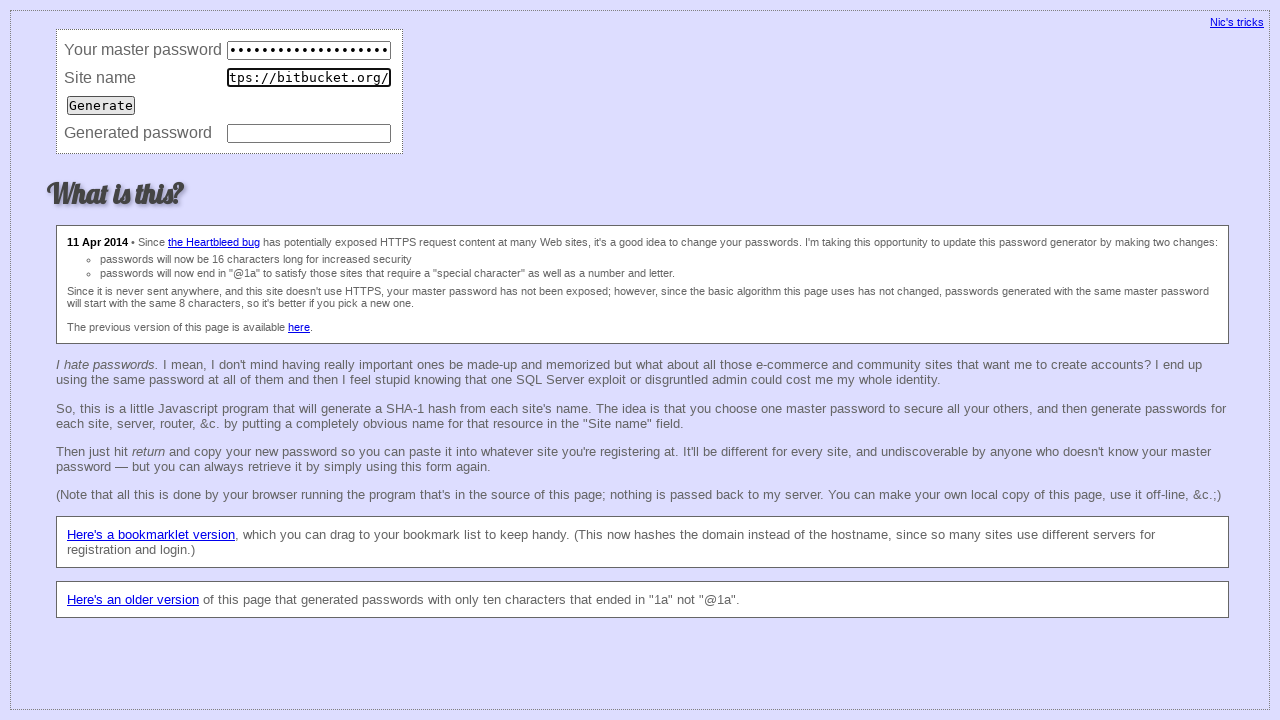

Clicked Generate button (iteration 59) at (101, 105) on input[value='Generate']
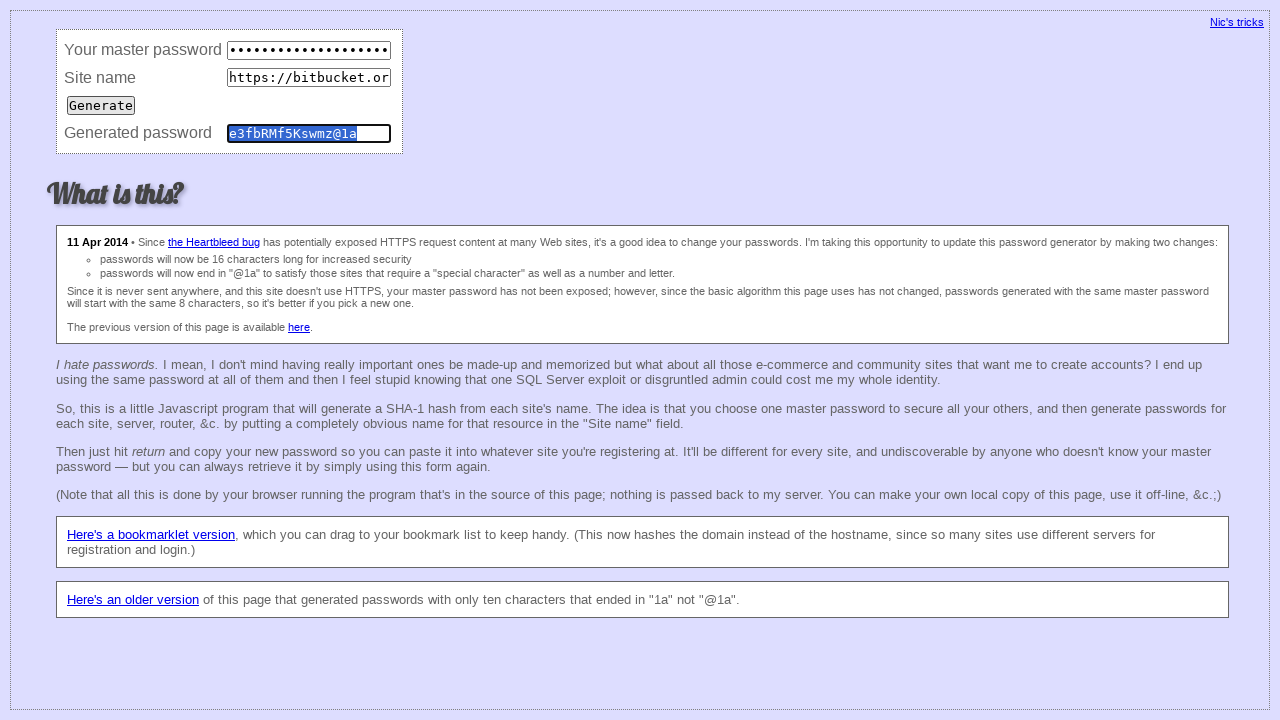

Waited 50ms for password generation (iteration 59)
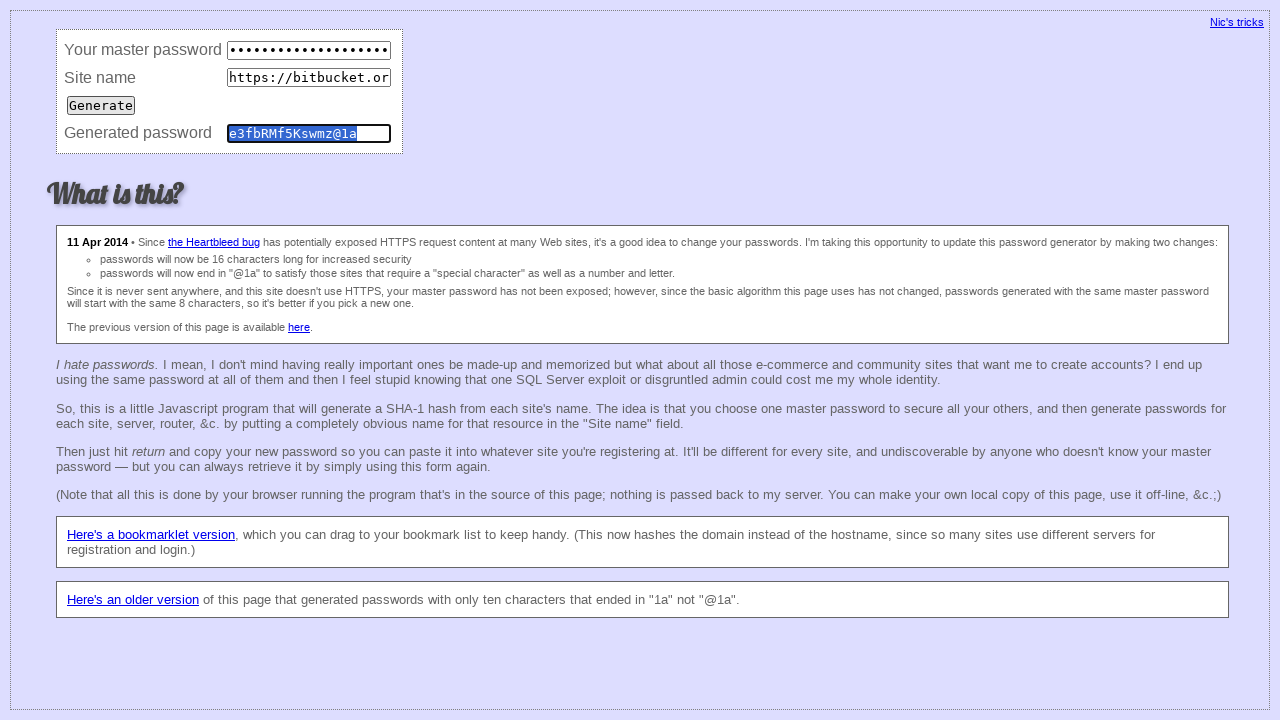

Retrieved generated password value (iteration 59): e3fbRMf5Kswmz@1a
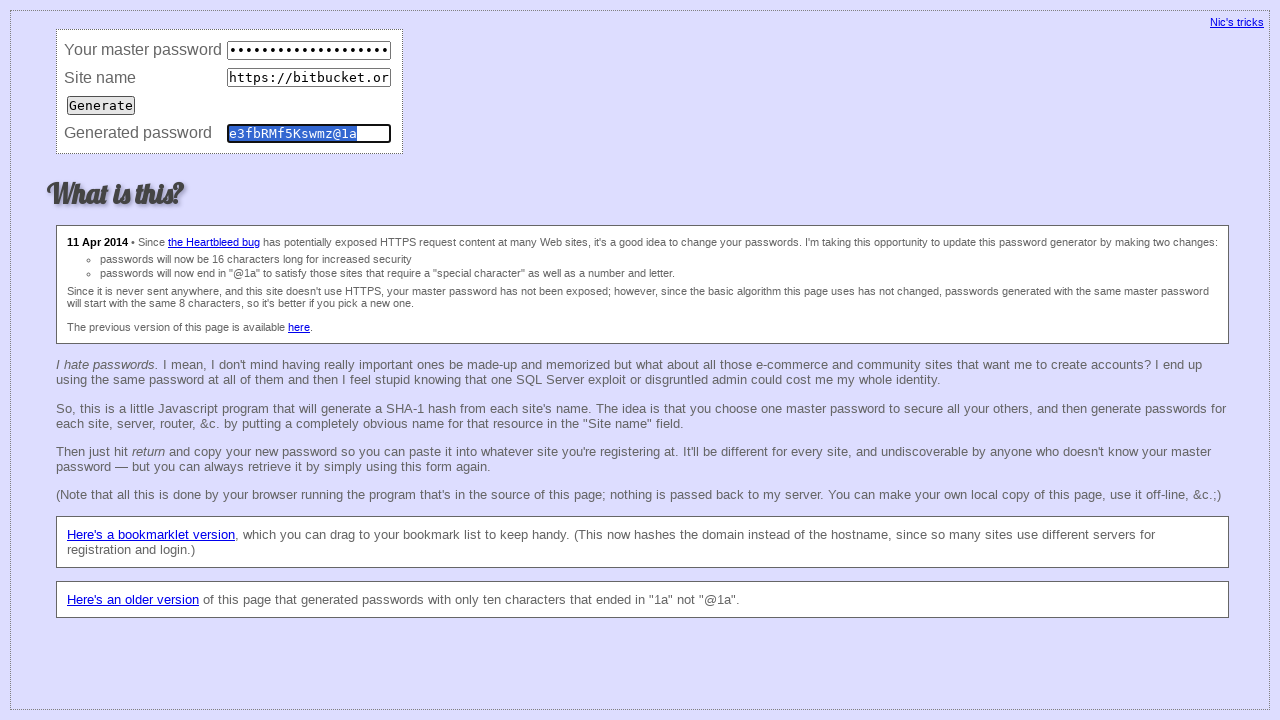

Waited 50ms before clearing fields (iteration 59)
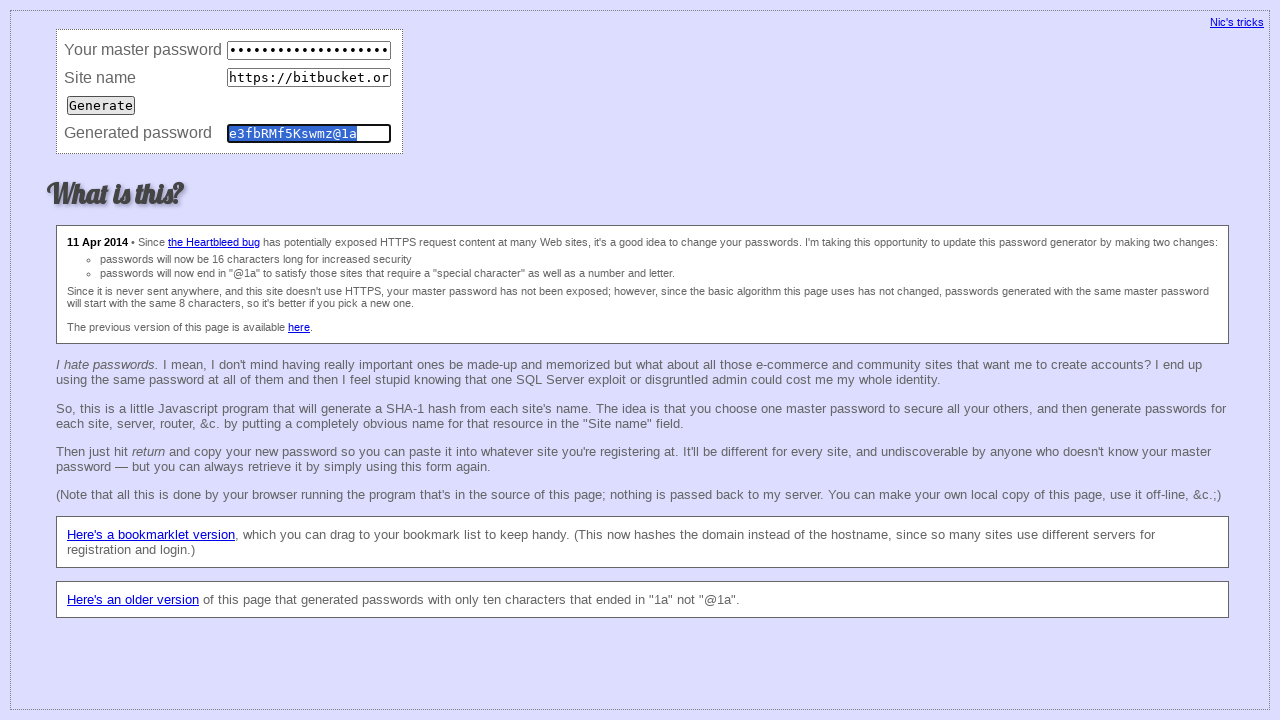

Cleared master password field (iteration 59) on input[name='master']
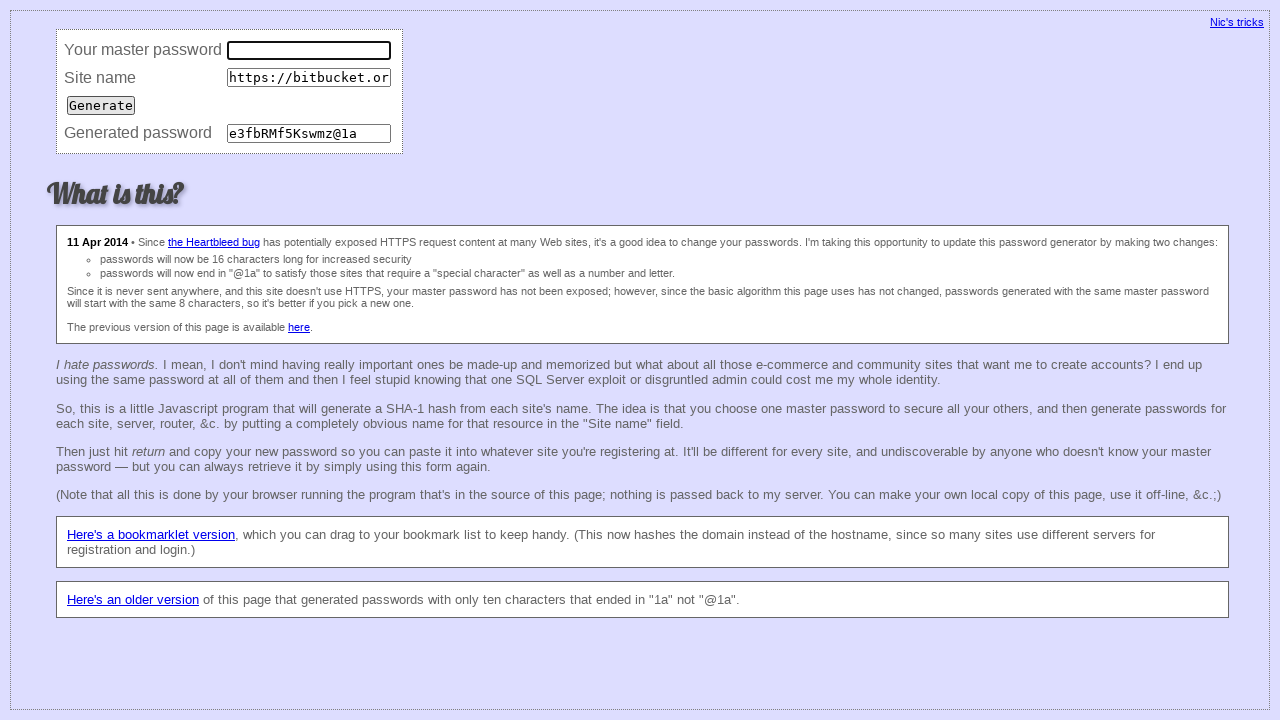

Cleared site URL field (iteration 59) on input[name='site']
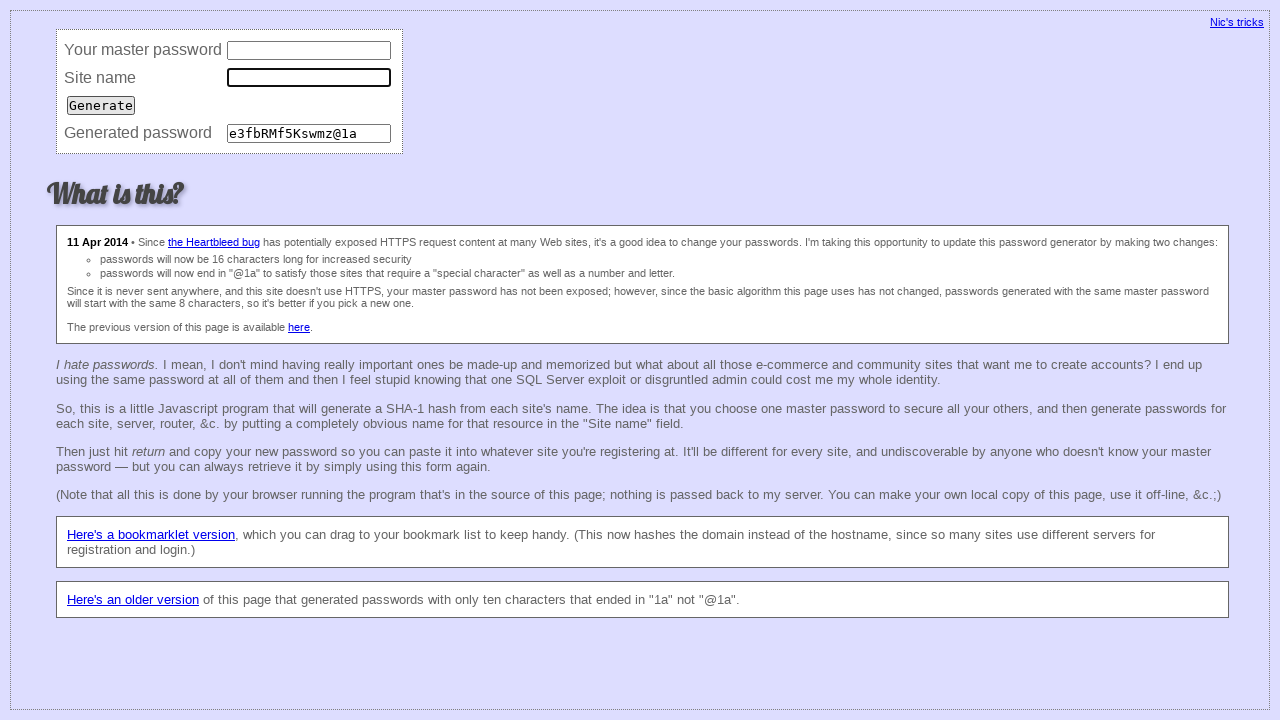

Cleared password field (iteration 59) on input[name='password']
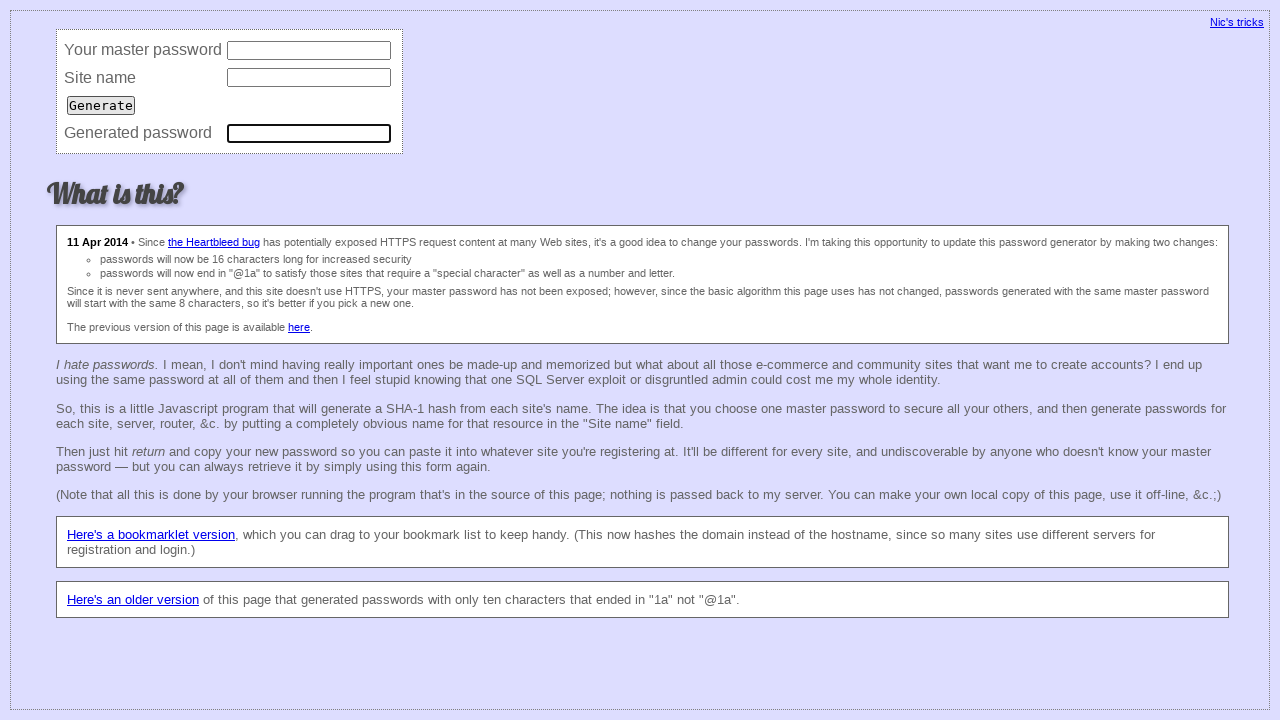

Filled master password field (iteration 60) on input[name='master']
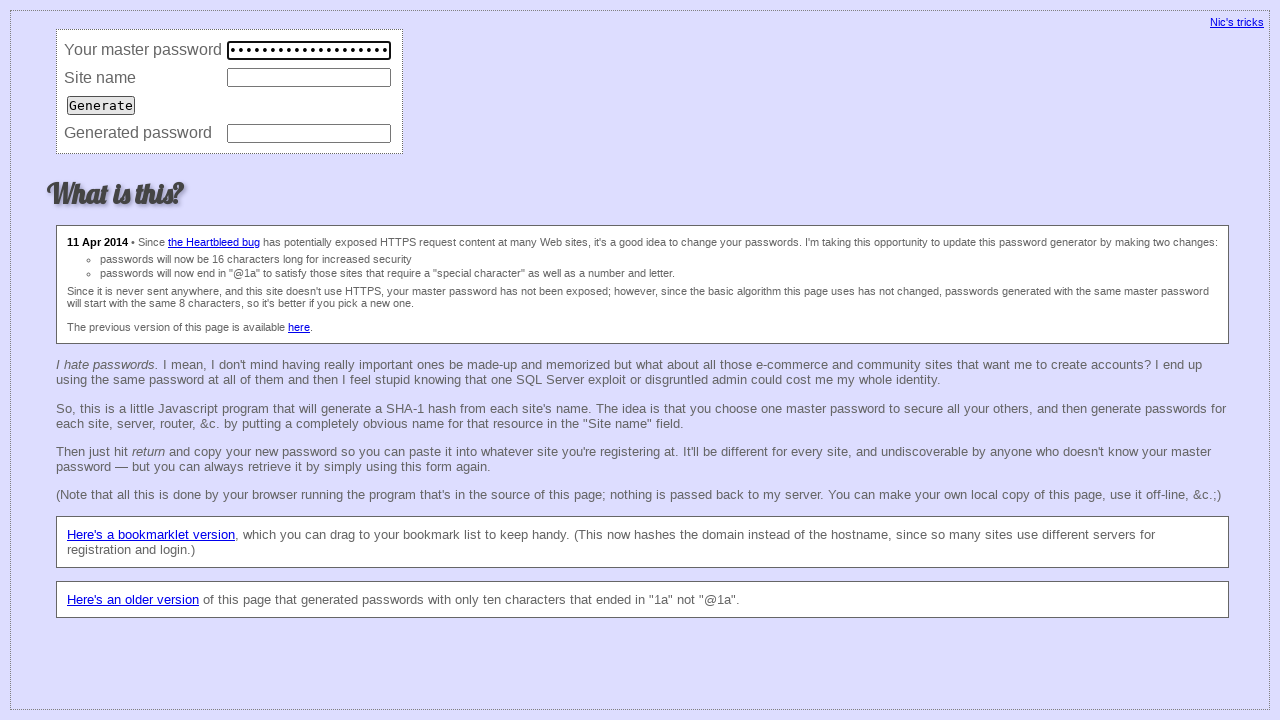

Filled site URL field with 'https://bitbucket.org/' (iteration 60) on input[name='site']
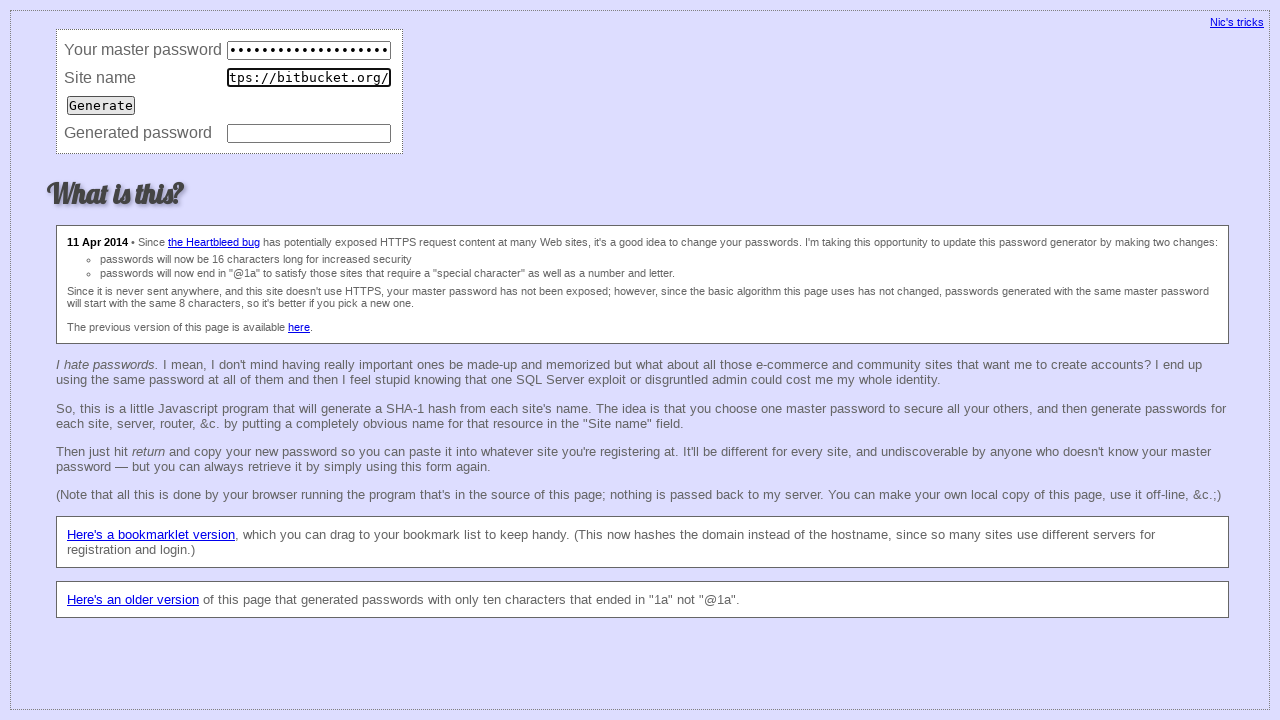

Clicked Generate button (iteration 60) at (101, 105) on input[value='Generate']
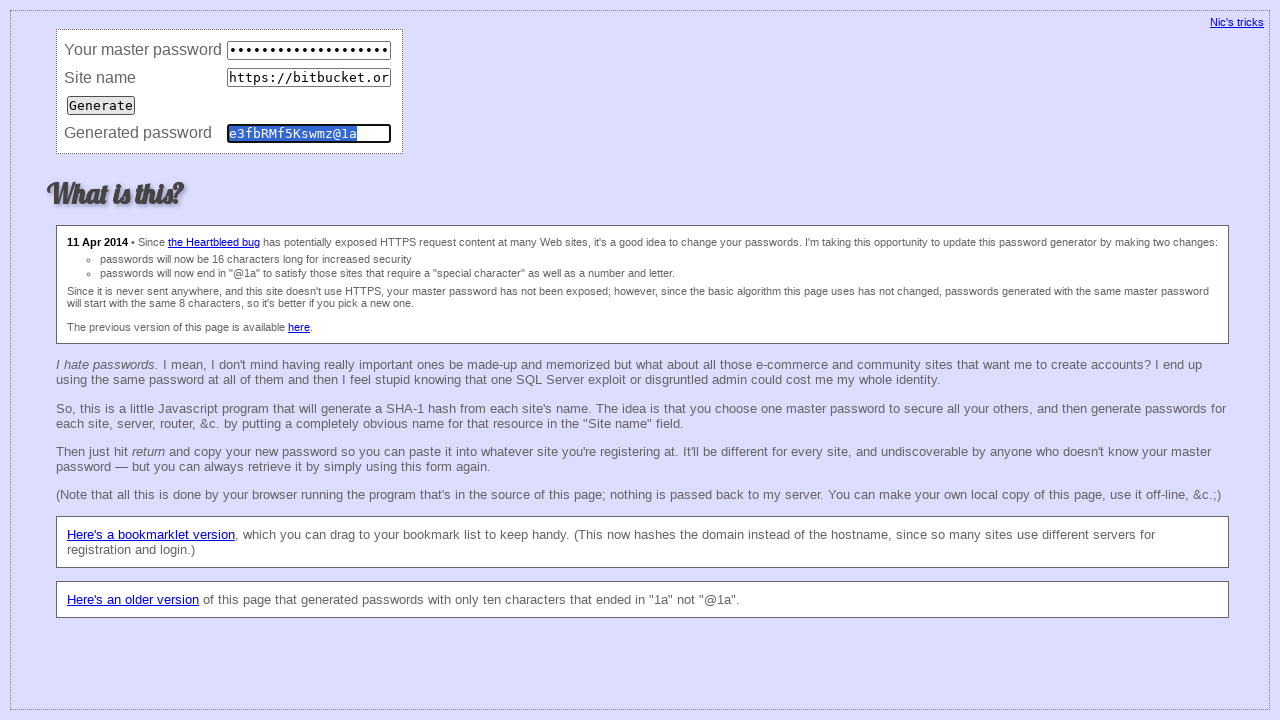

Waited 50ms for password generation (iteration 60)
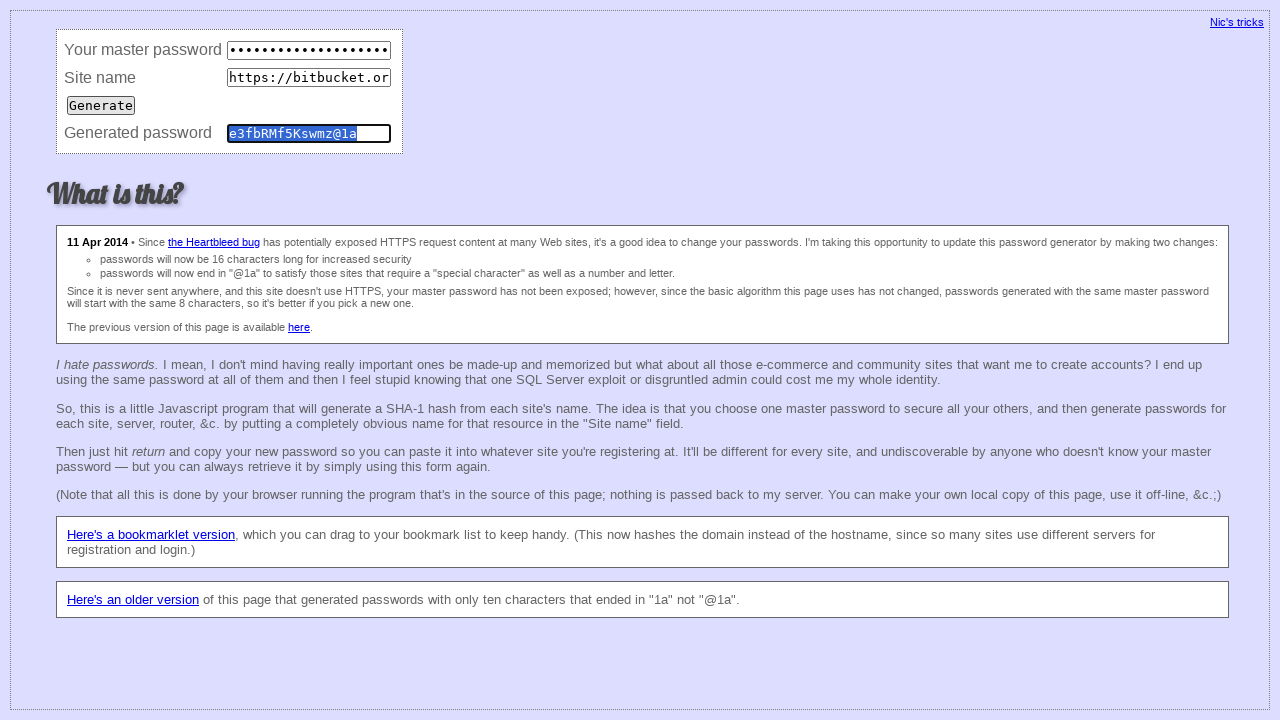

Retrieved generated password value (iteration 60): e3fbRMf5Kswmz@1a
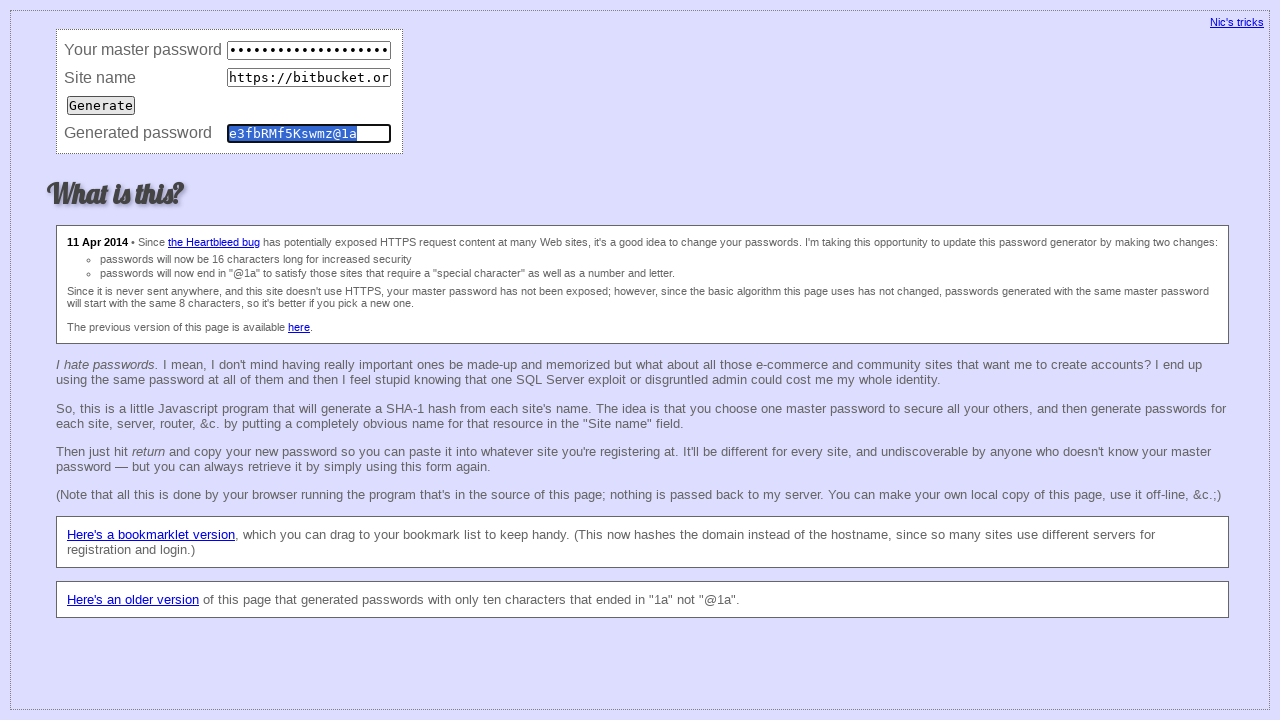

Waited 50ms before clearing fields (iteration 60)
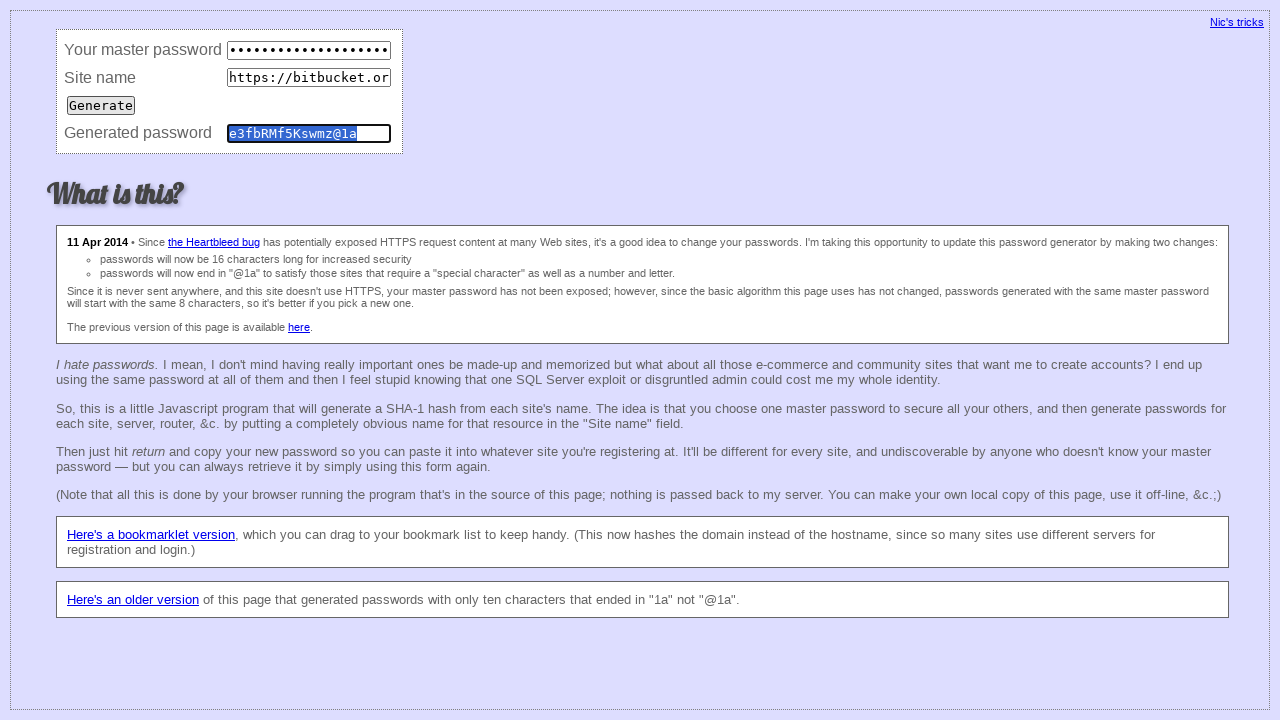

Cleared master password field (iteration 60) on input[name='master']
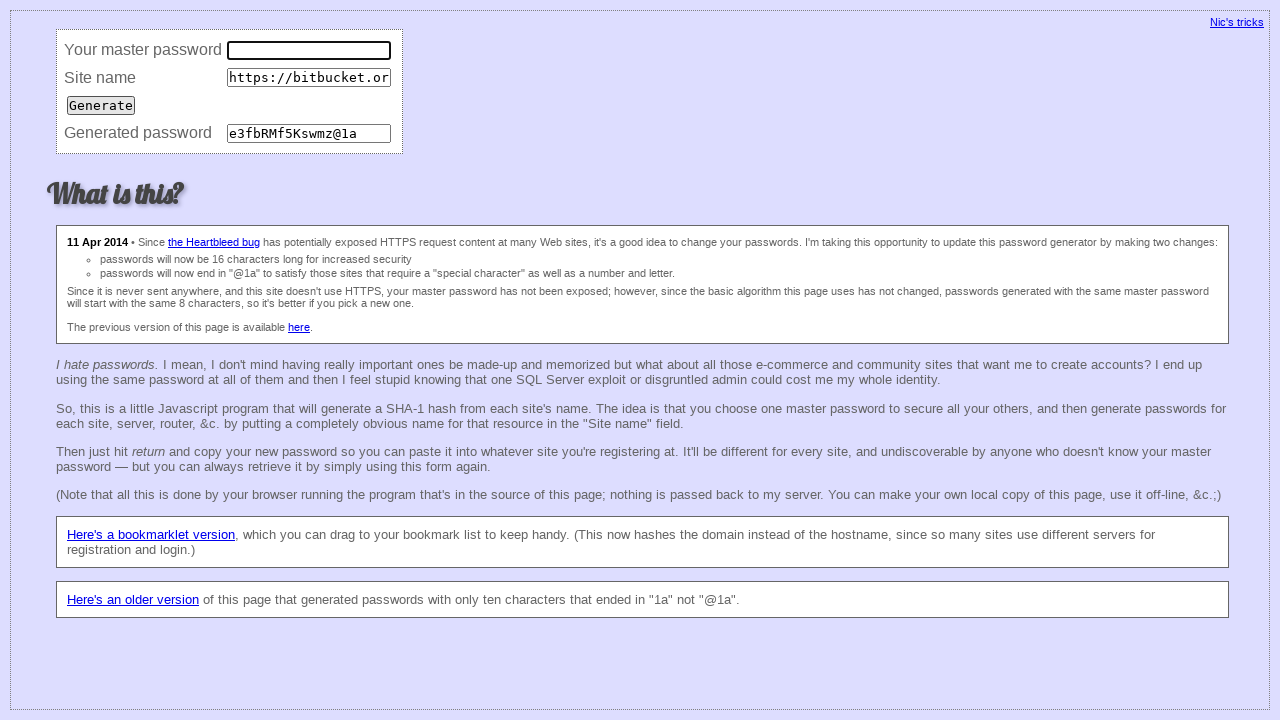

Cleared site URL field (iteration 60) on input[name='site']
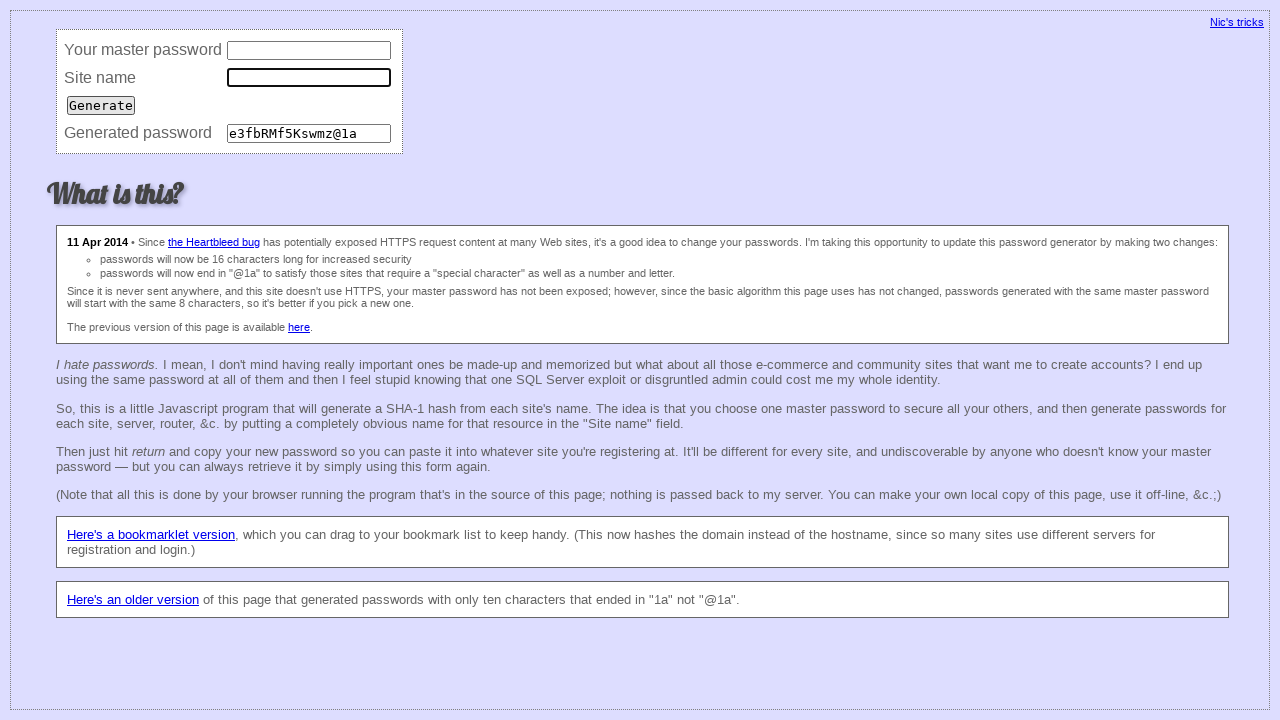

Cleared password field (iteration 60) on input[name='password']
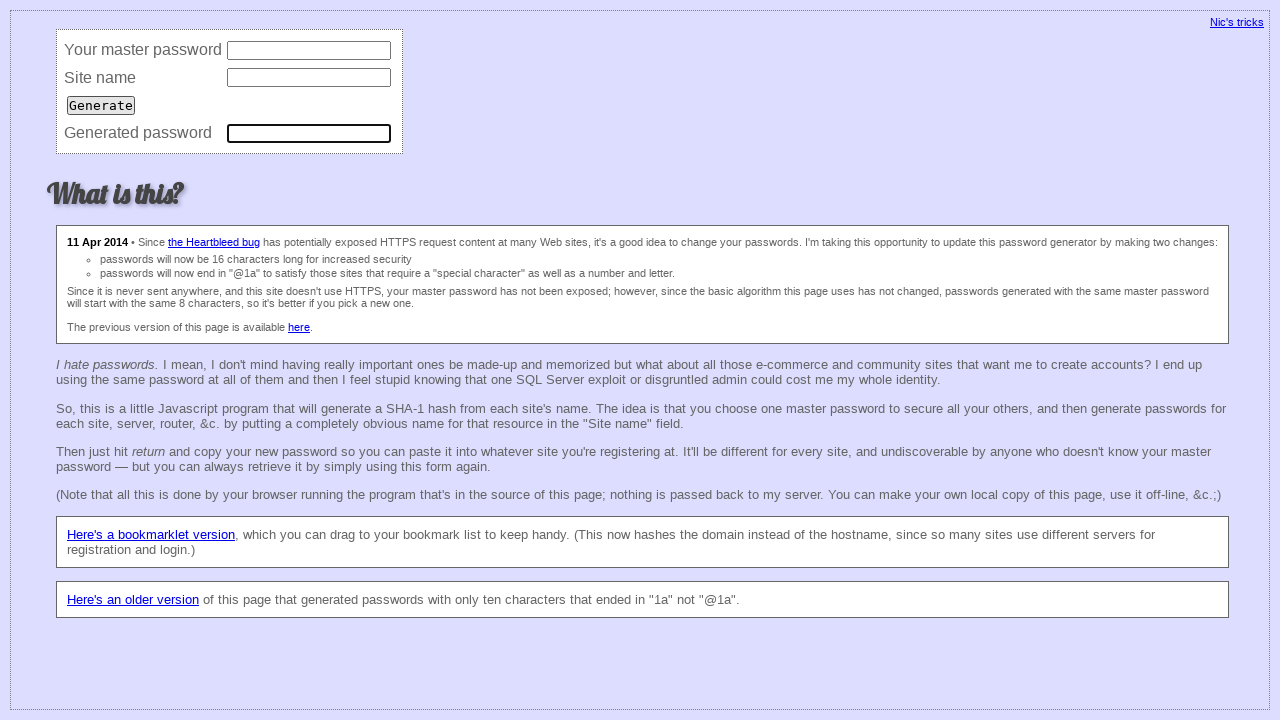

Filled master password field (iteration 61) on input[name='master']
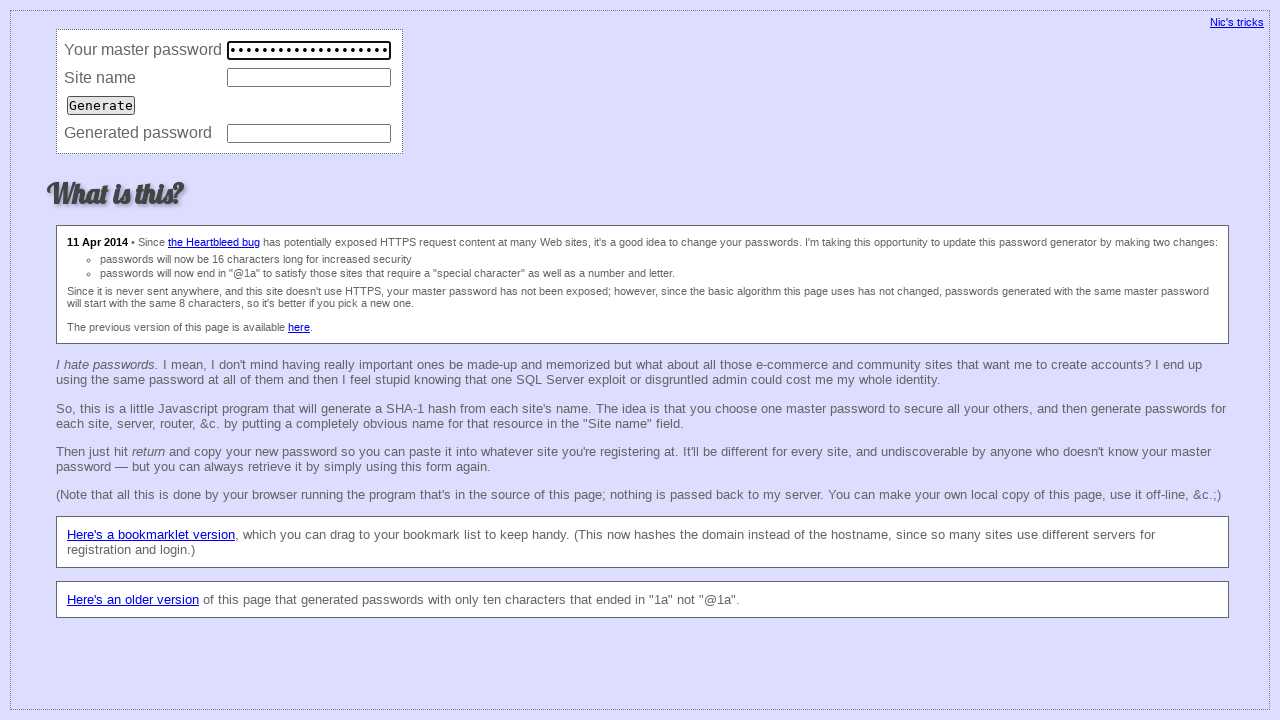

Filled site URL field with 'https://bitbucket.org/' (iteration 61) on input[name='site']
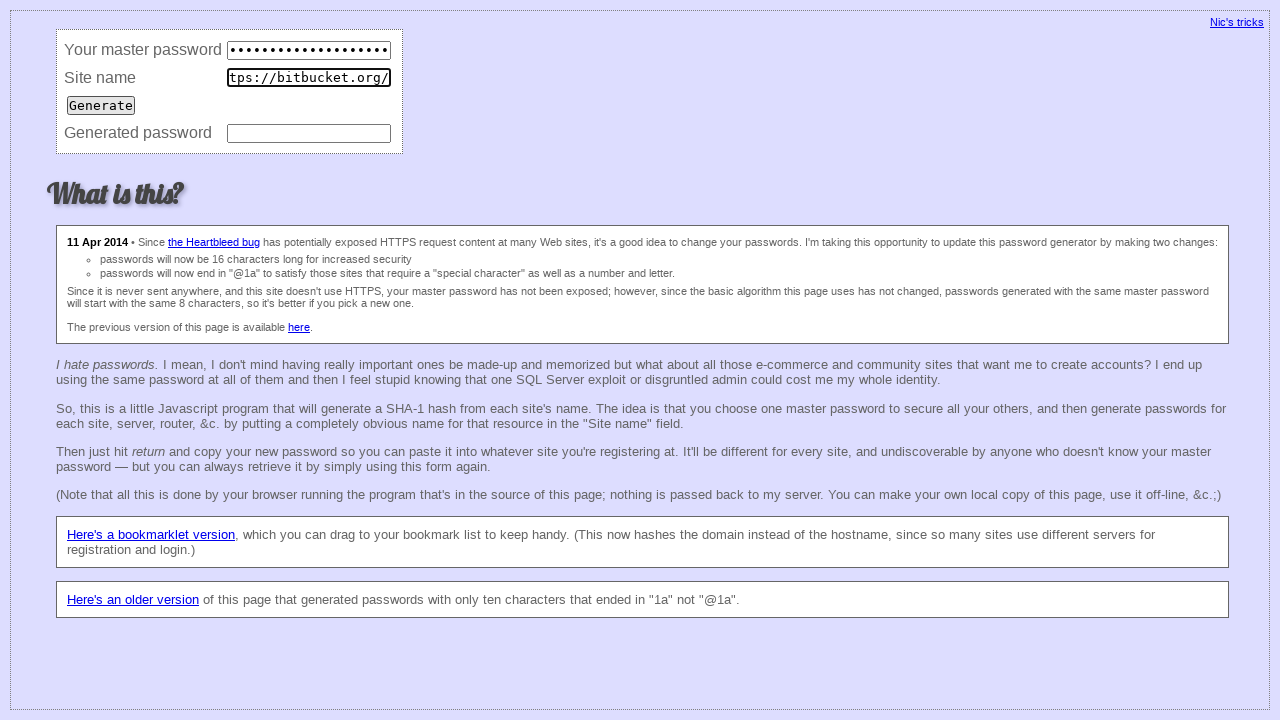

Clicked Generate button (iteration 61) at (101, 105) on input[value='Generate']
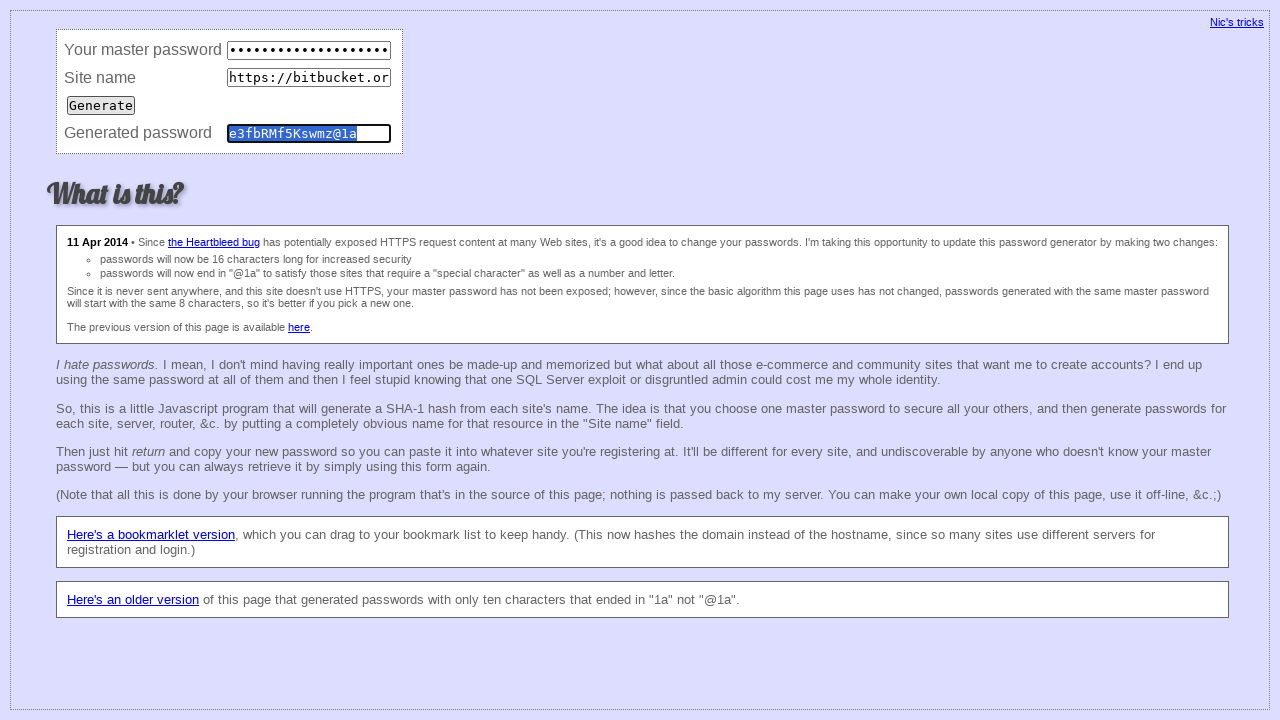

Waited 50ms for password generation (iteration 61)
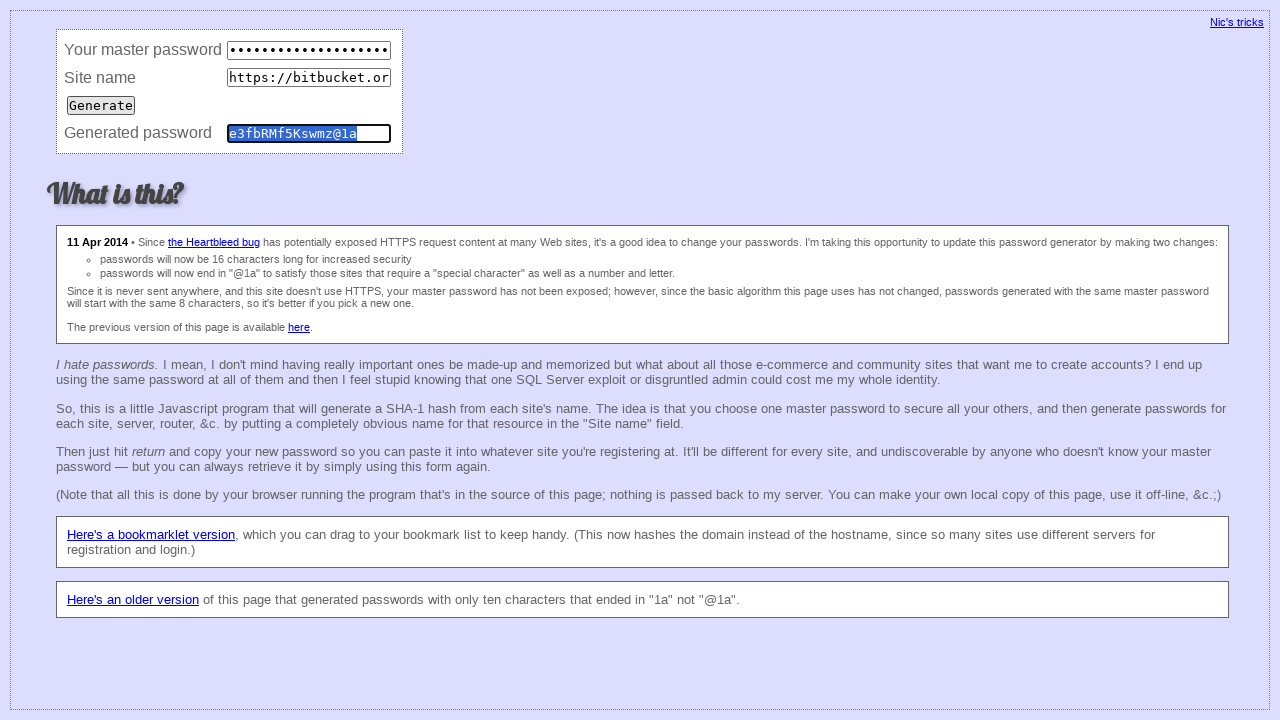

Retrieved generated password value (iteration 61): e3fbRMf5Kswmz@1a
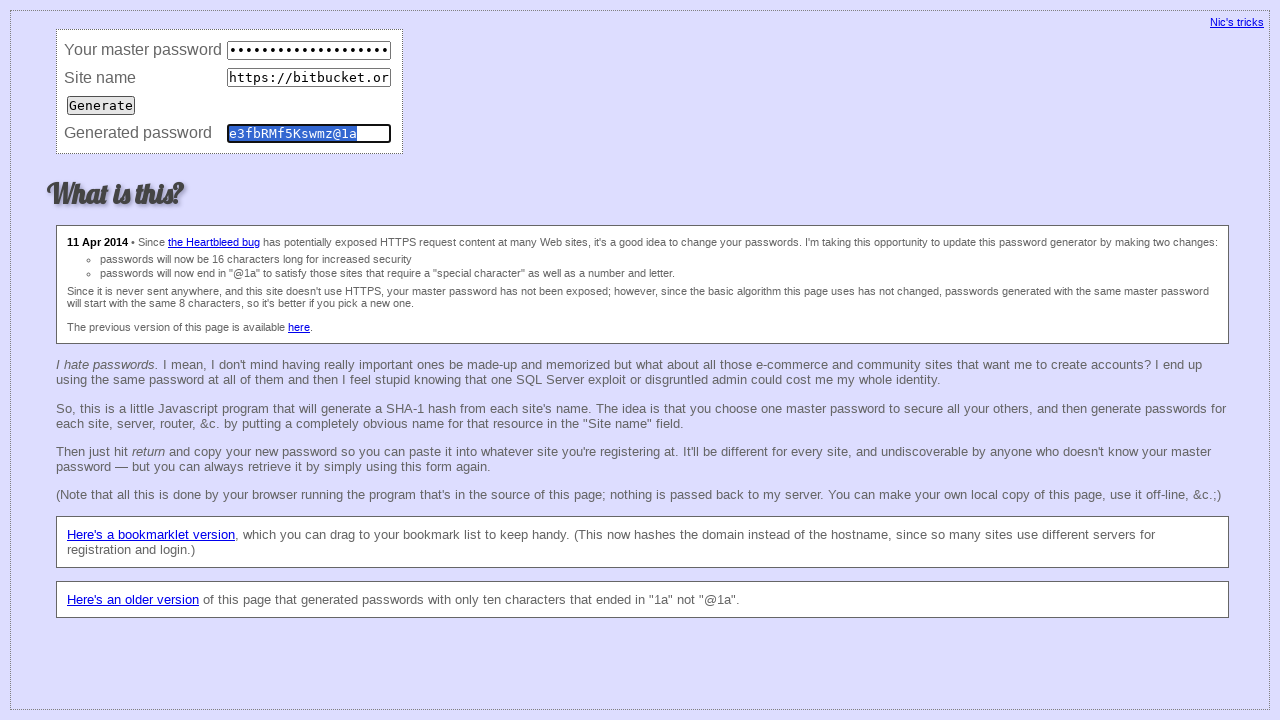

Waited 50ms before clearing fields (iteration 61)
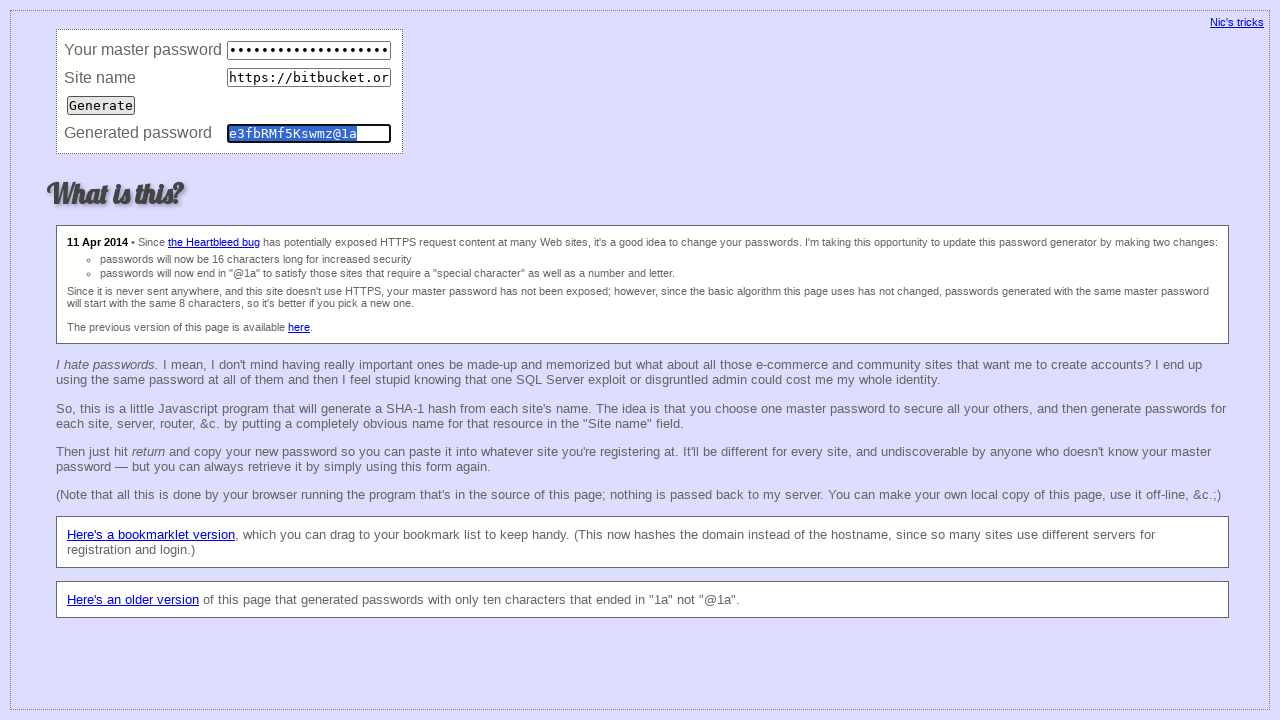

Cleared master password field (iteration 61) on input[name='master']
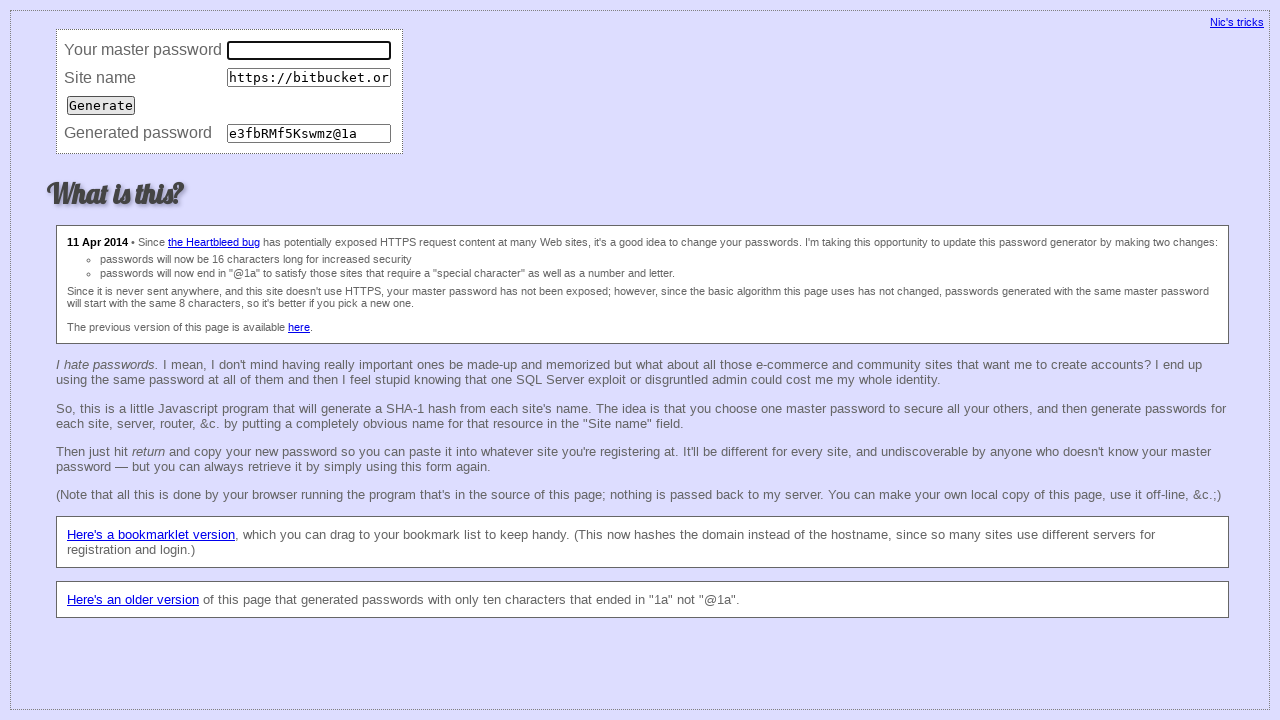

Cleared site URL field (iteration 61) on input[name='site']
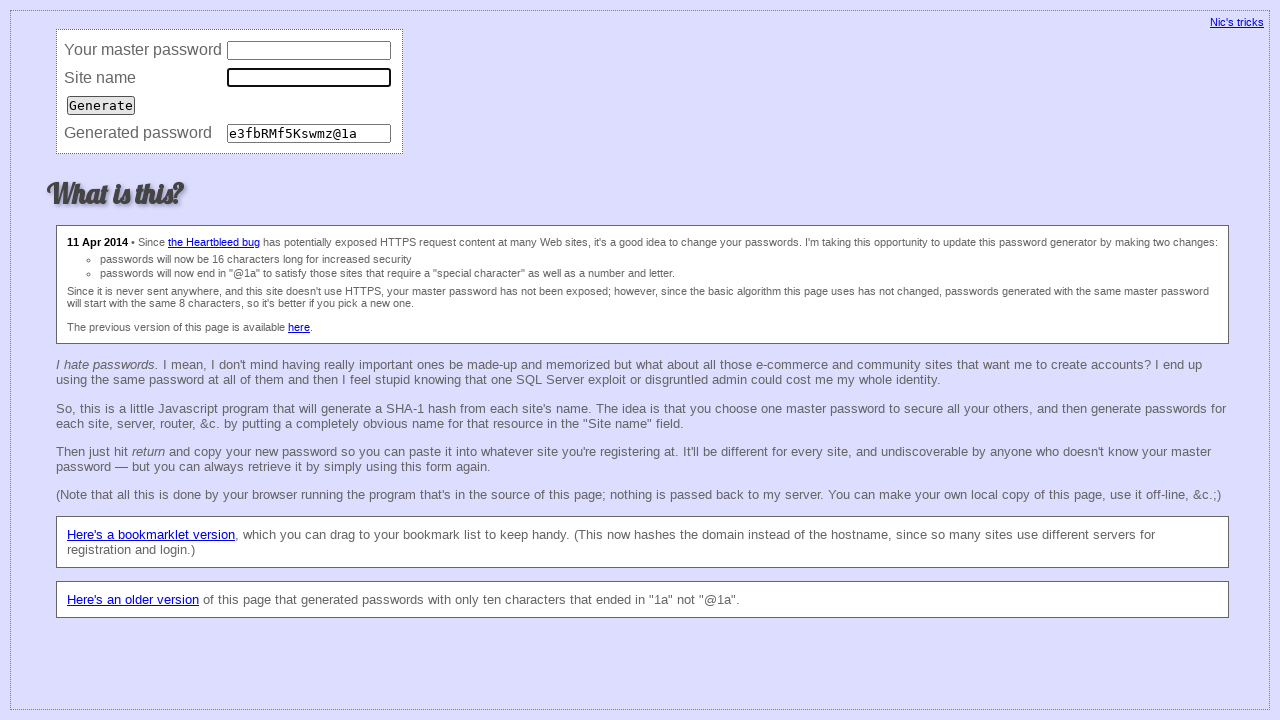

Cleared password field (iteration 61) on input[name='password']
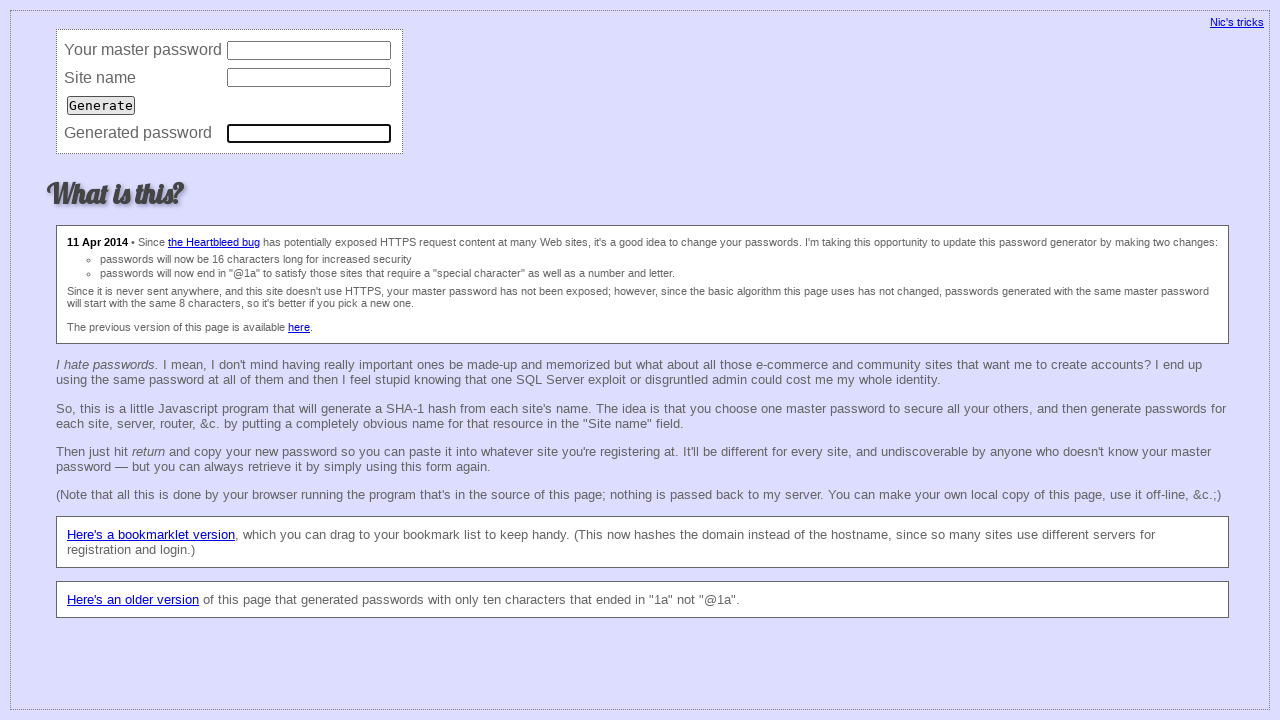

Filled master password field (iteration 62) on input[name='master']
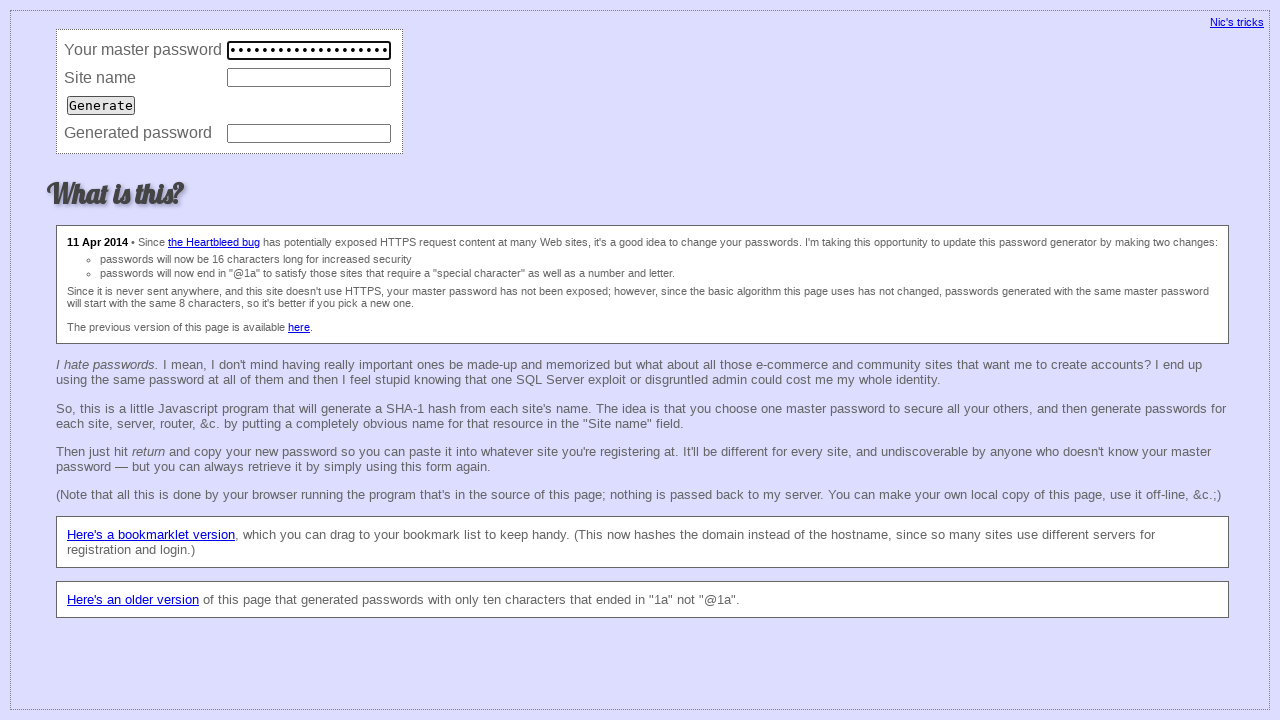

Filled site URL field with 'https://bitbucket.org/' (iteration 62) on input[name='site']
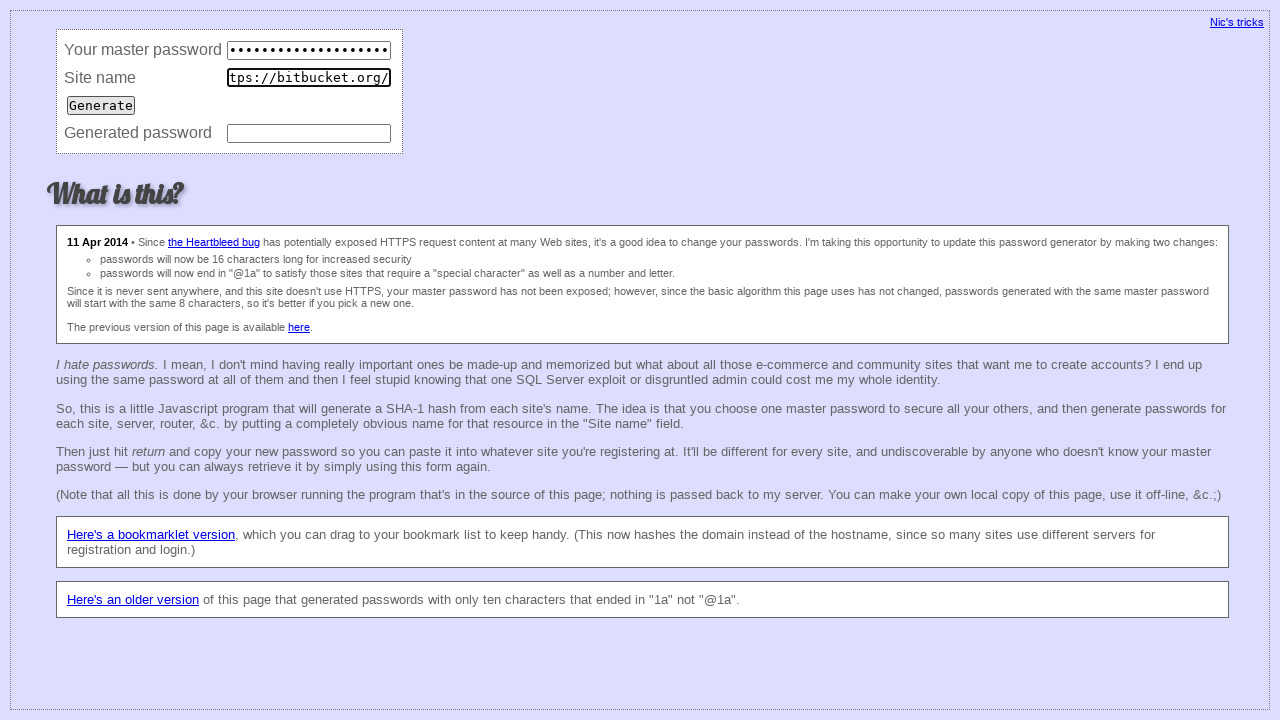

Clicked Generate button (iteration 62) at (101, 105) on input[value='Generate']
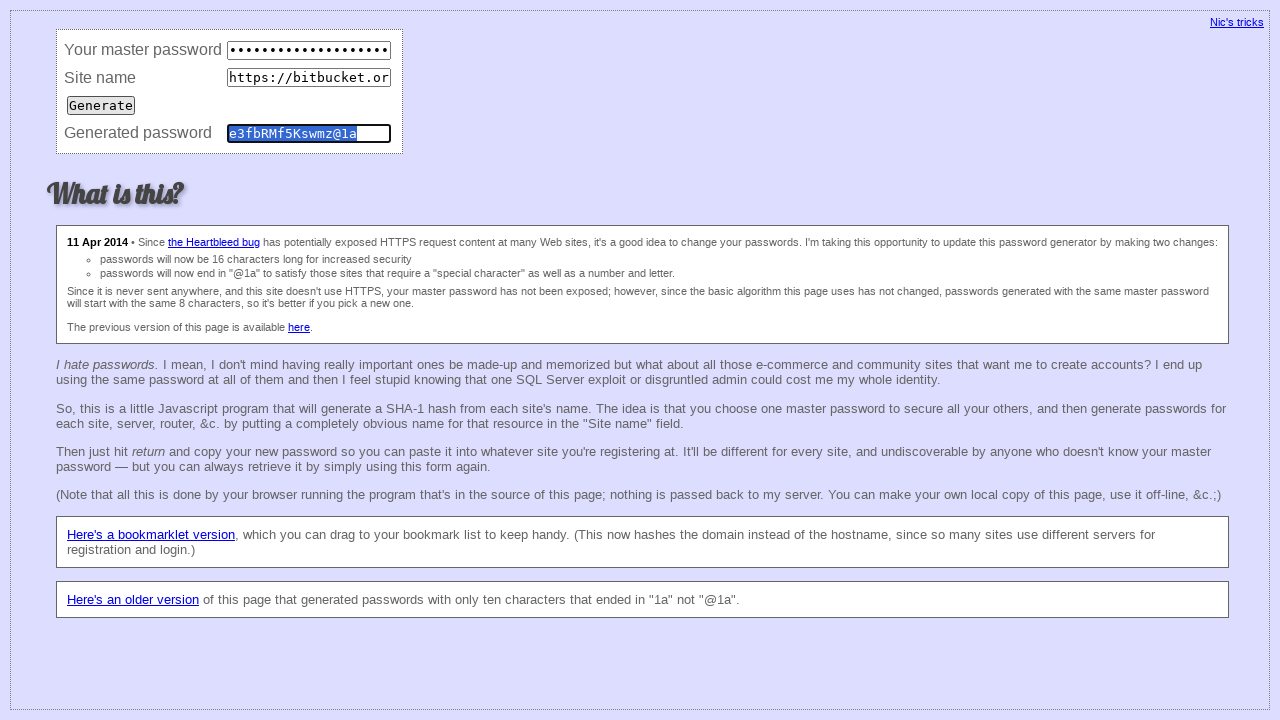

Waited 50ms for password generation (iteration 62)
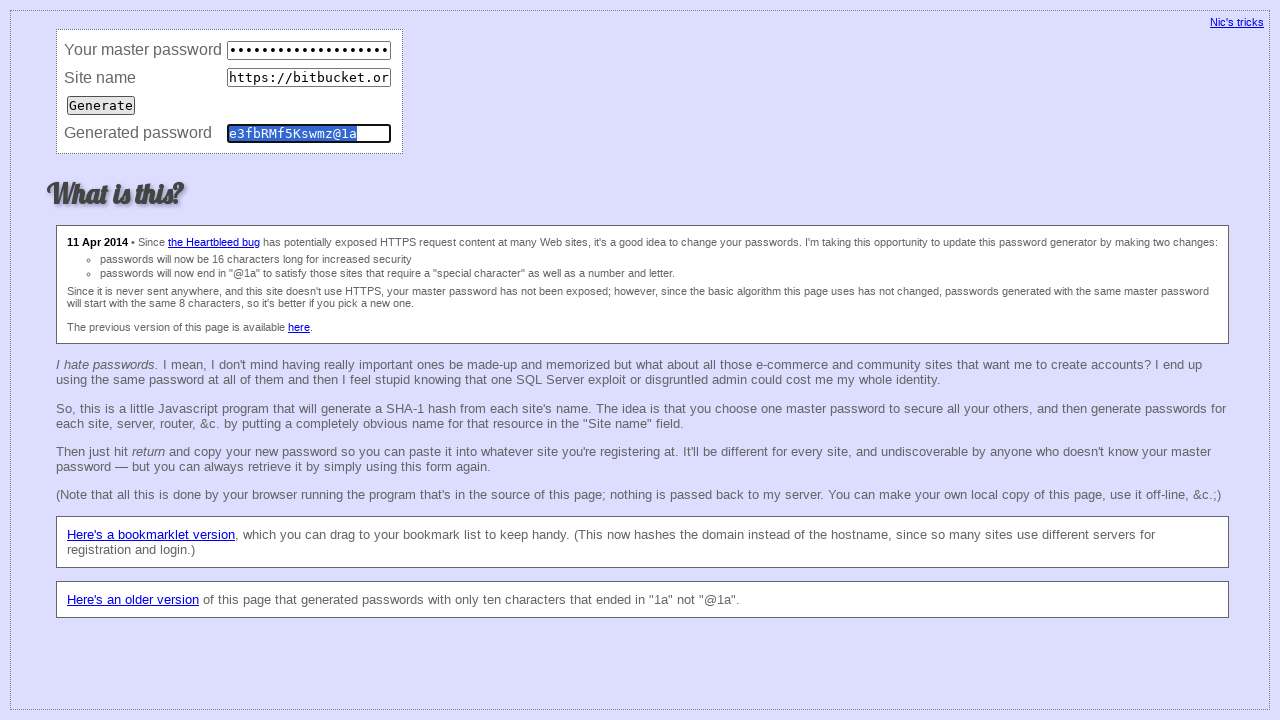

Retrieved generated password value (iteration 62): e3fbRMf5Kswmz@1a
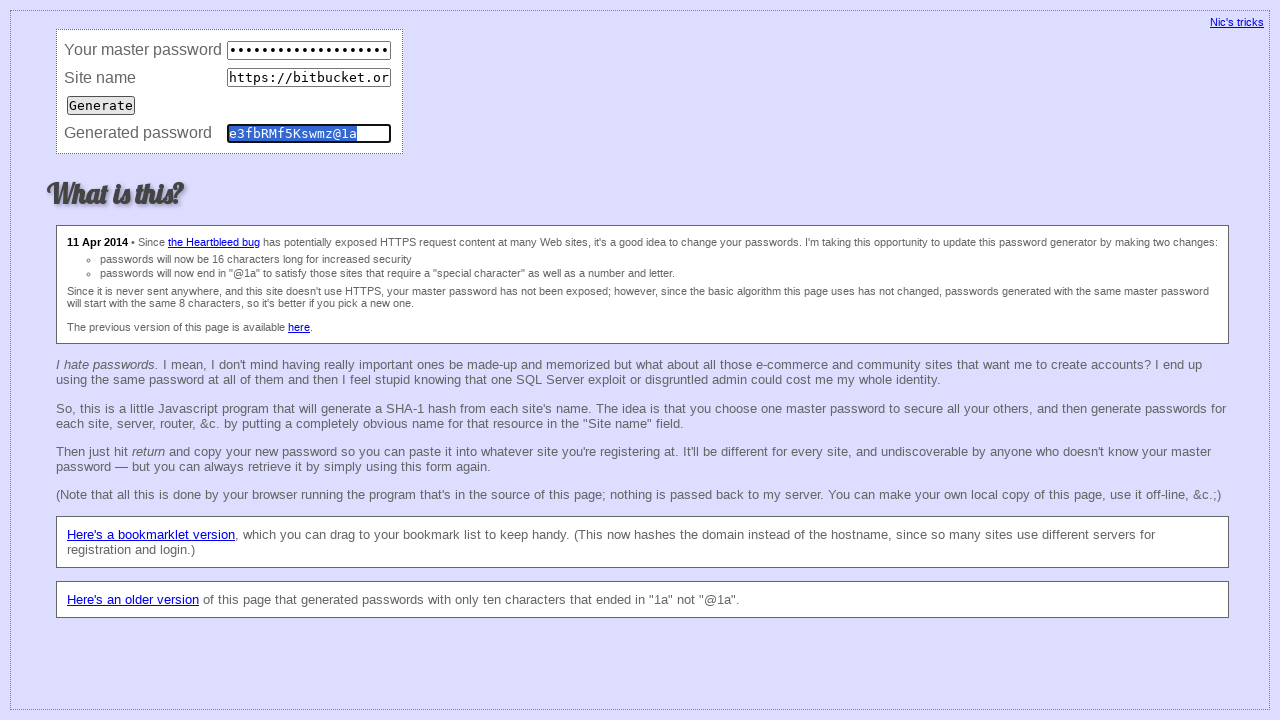

Waited 50ms before clearing fields (iteration 62)
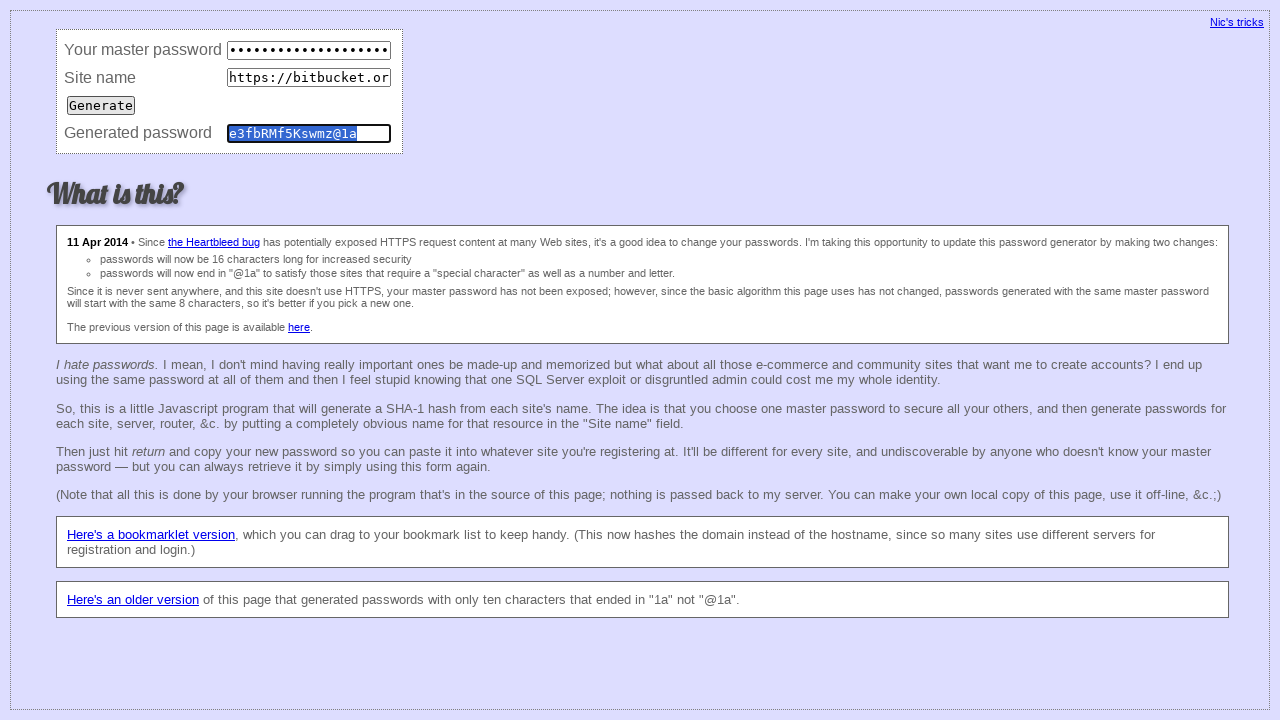

Cleared master password field (iteration 62) on input[name='master']
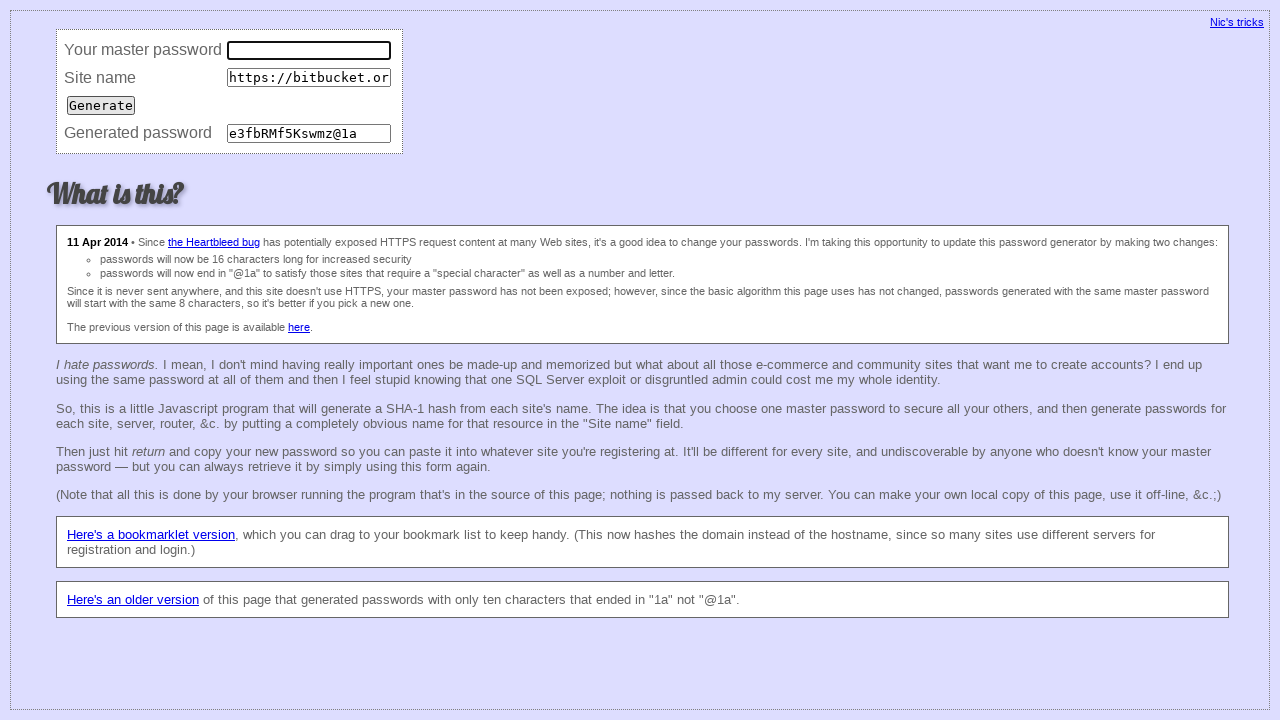

Cleared site URL field (iteration 62) on input[name='site']
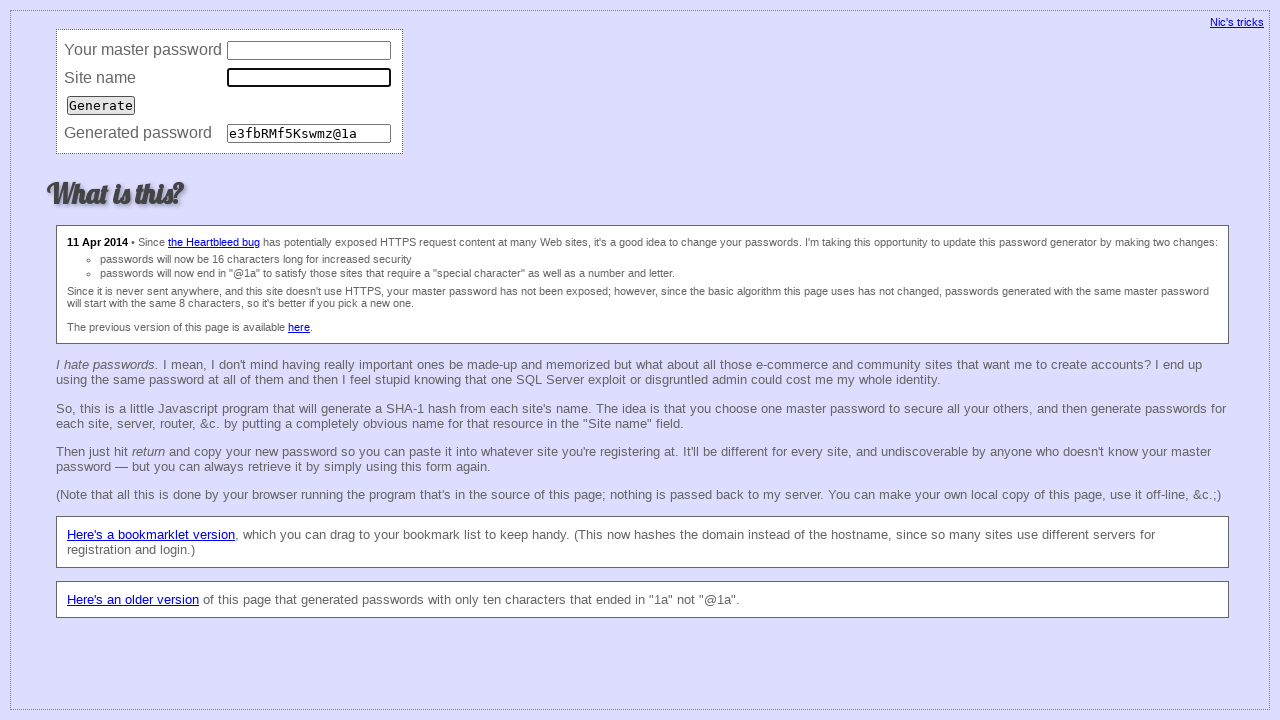

Cleared password field (iteration 62) on input[name='password']
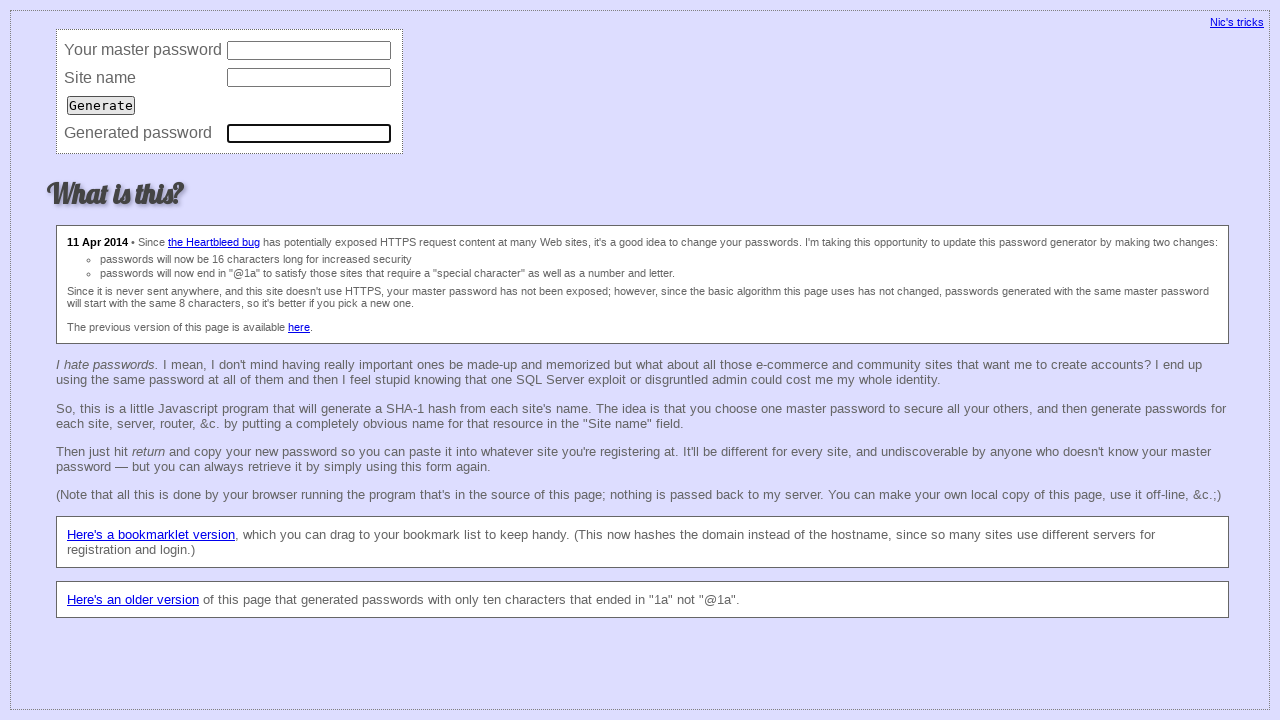

Filled master password field (iteration 63) on input[name='master']
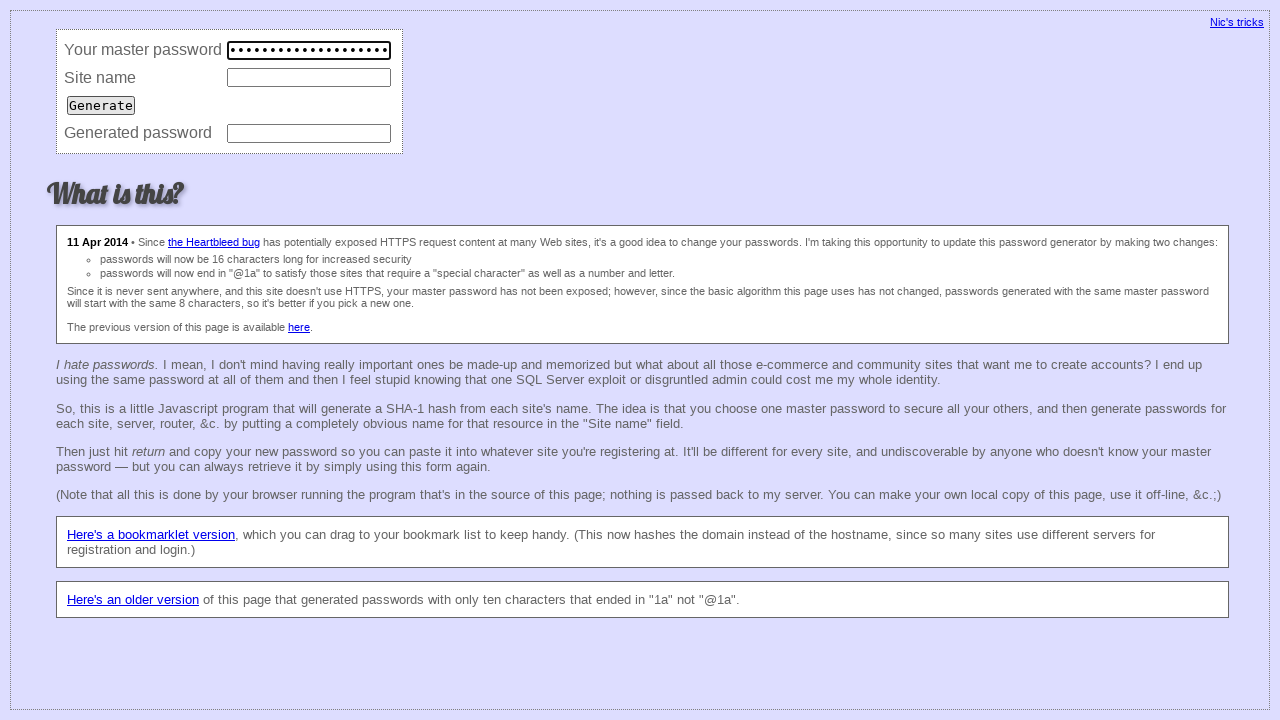

Filled site URL field with 'https://bitbucket.org/' (iteration 63) on input[name='site']
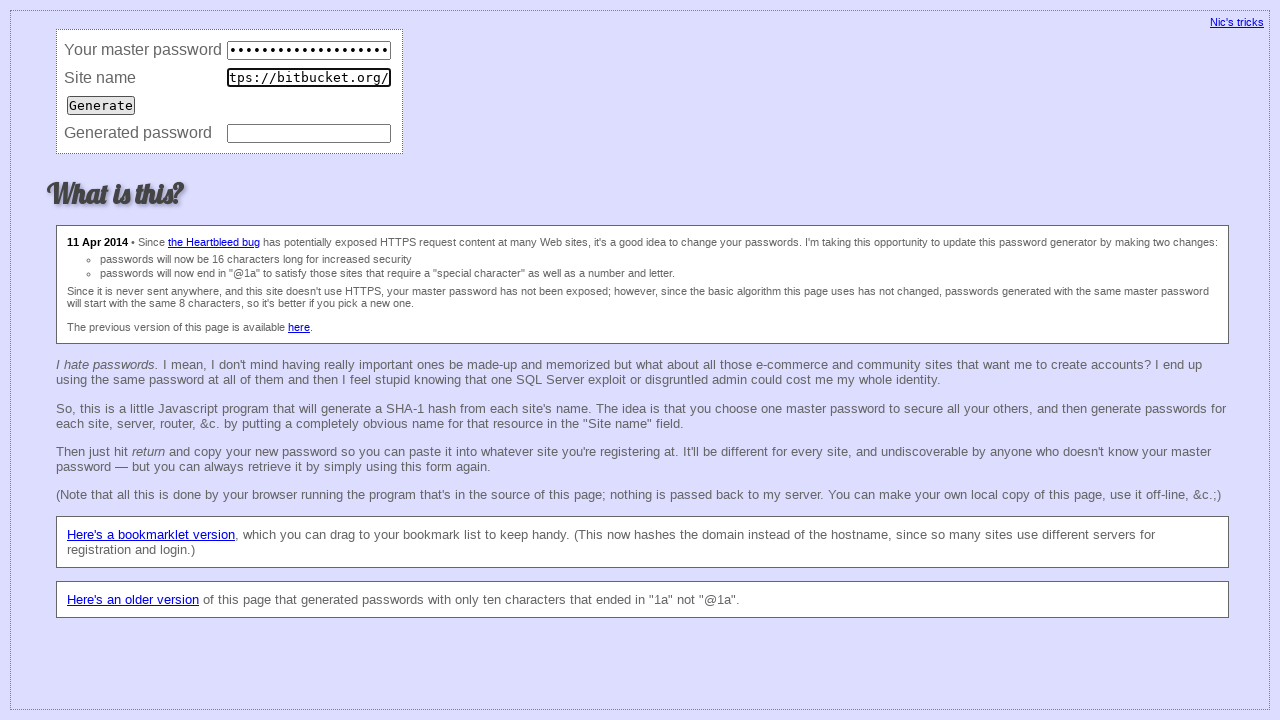

Clicked Generate button (iteration 63) at (101, 105) on input[value='Generate']
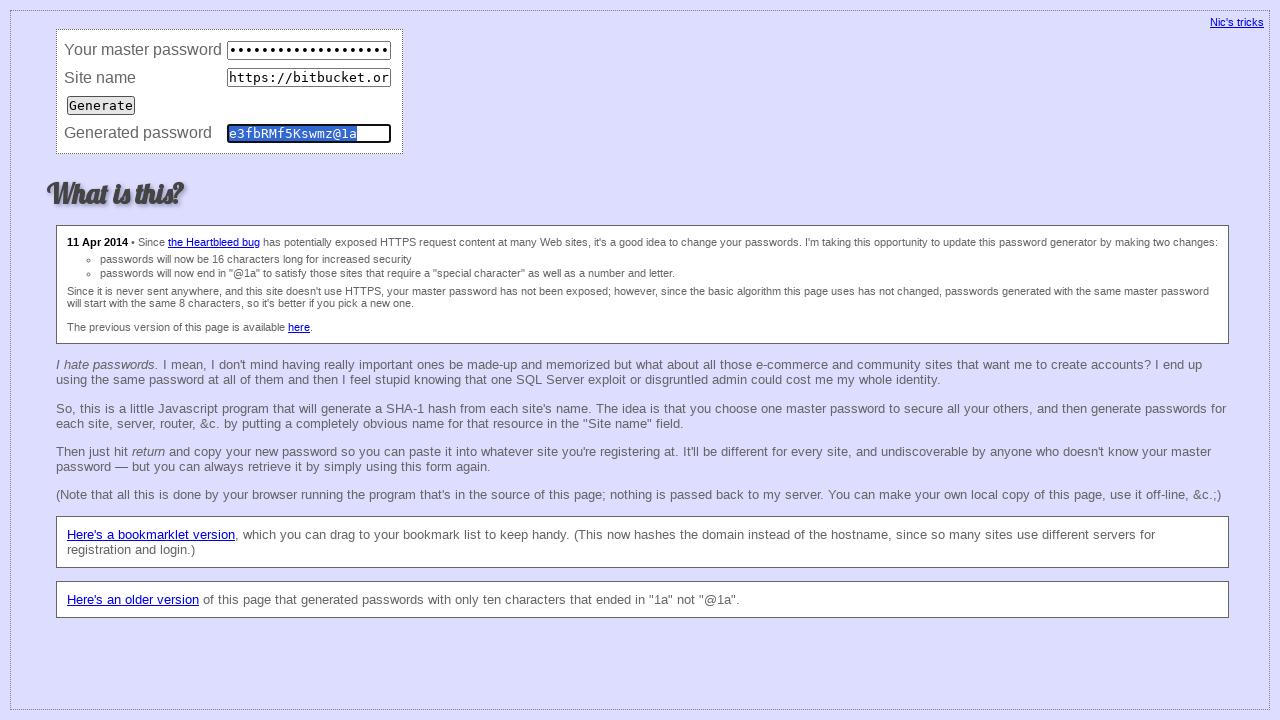

Waited 50ms for password generation (iteration 63)
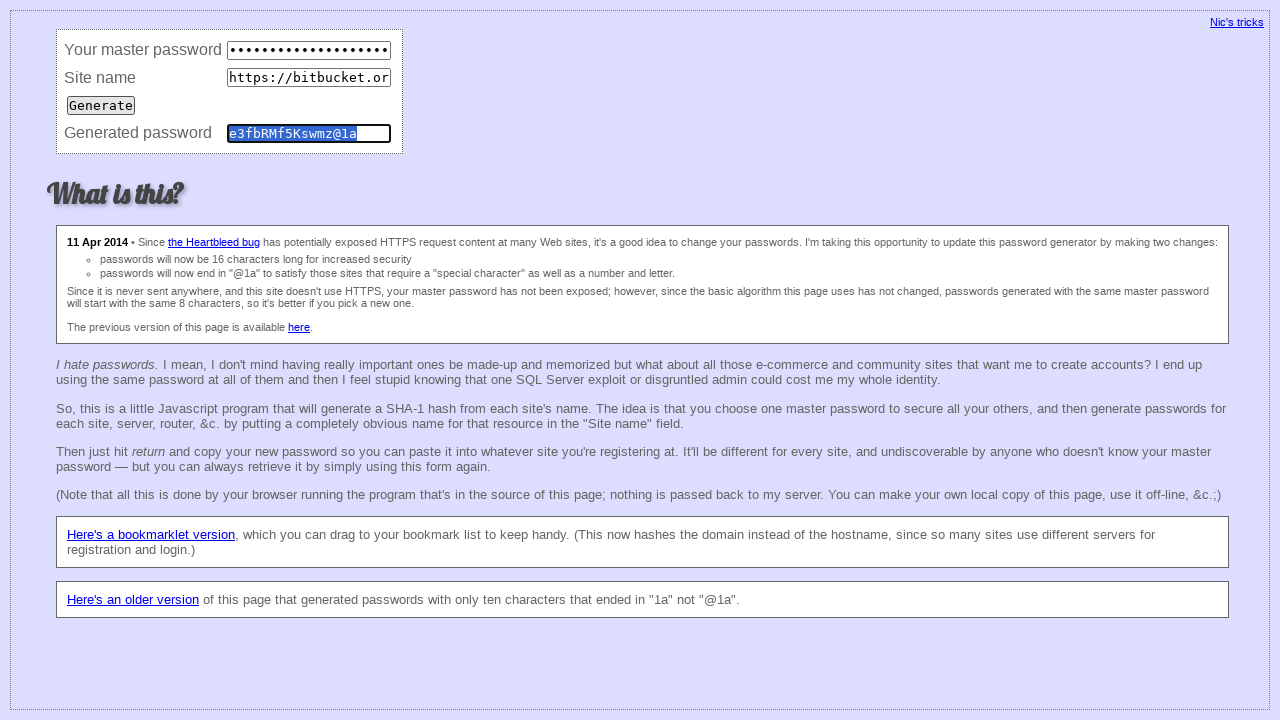

Retrieved generated password value (iteration 63): e3fbRMf5Kswmz@1a
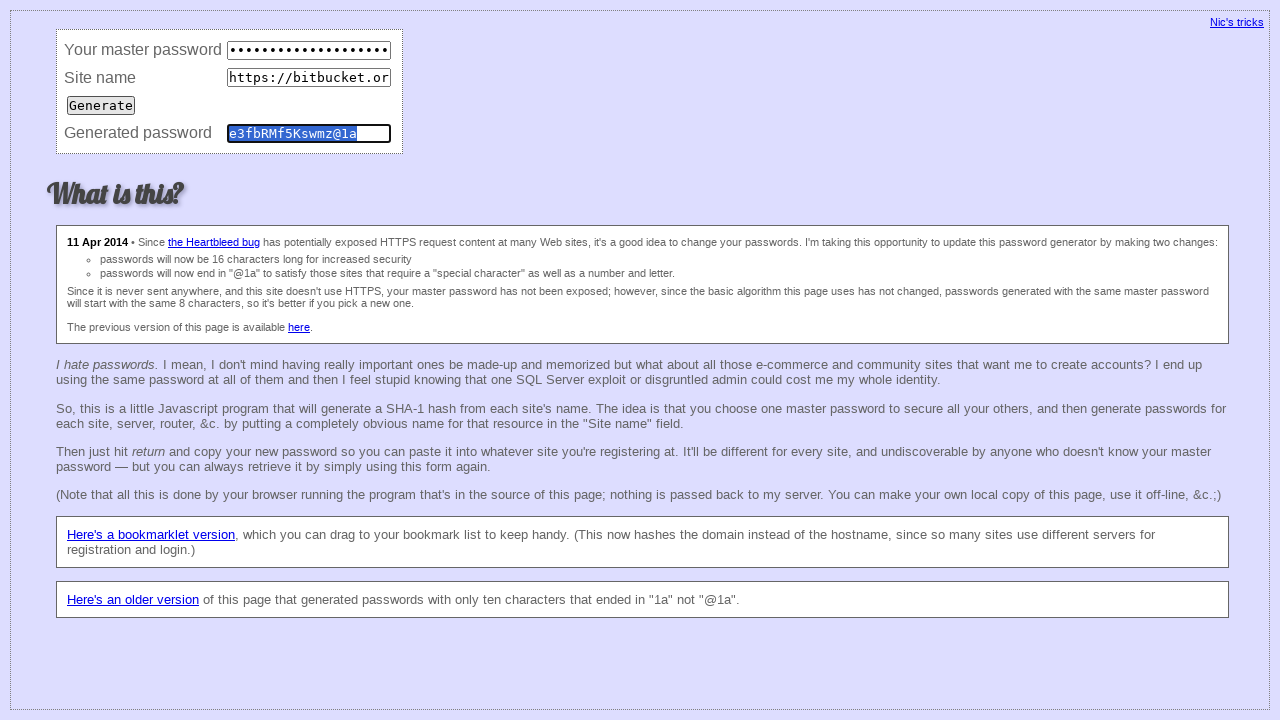

Waited 50ms before clearing fields (iteration 63)
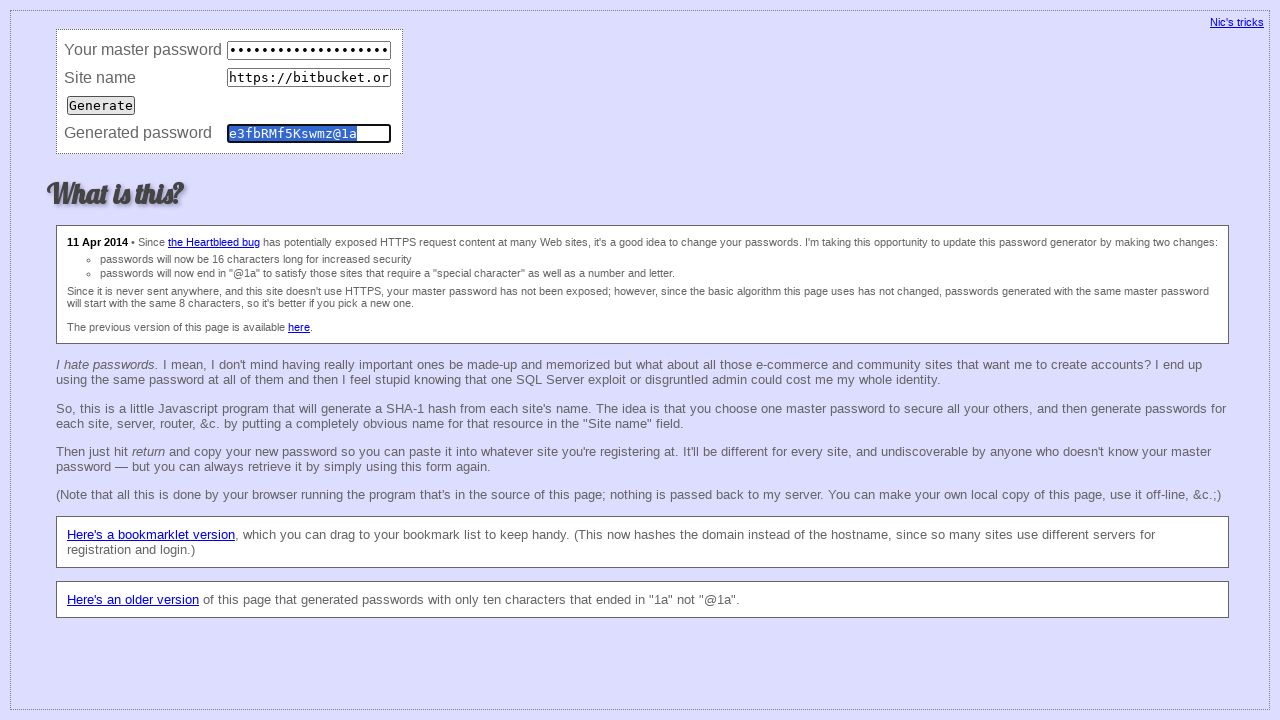

Cleared master password field (iteration 63) on input[name='master']
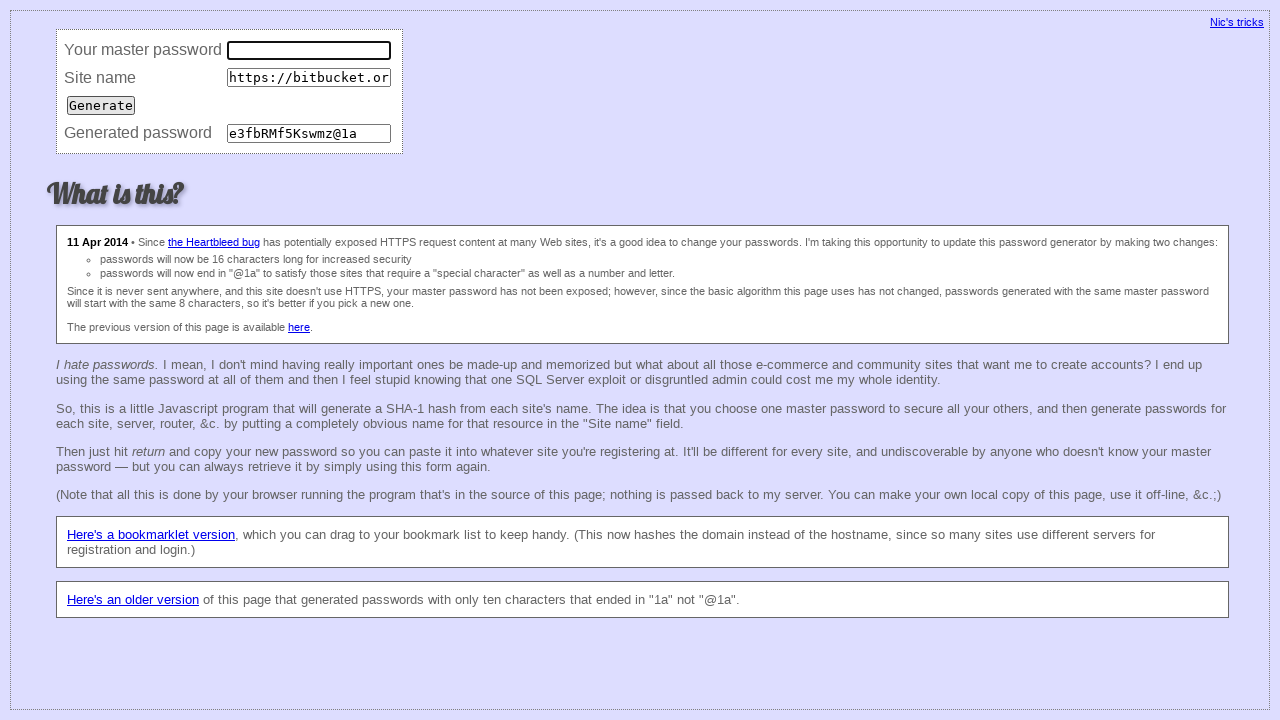

Cleared site URL field (iteration 63) on input[name='site']
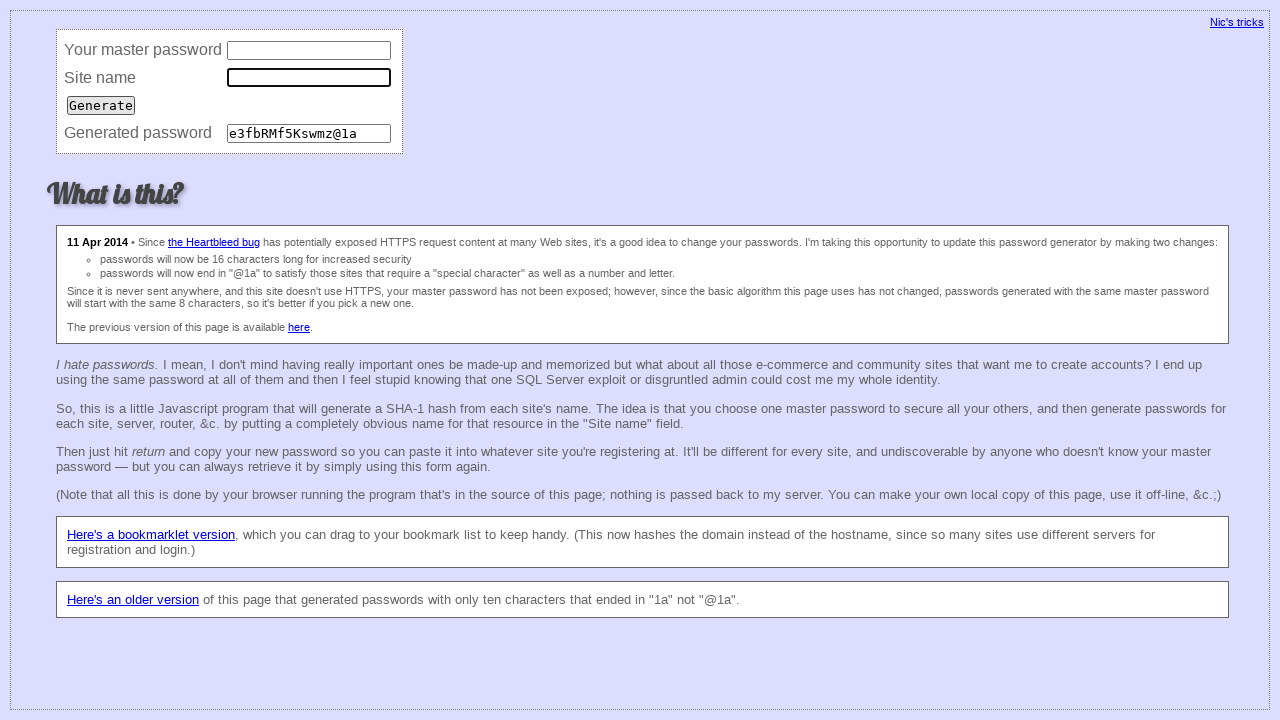

Cleared password field (iteration 63) on input[name='password']
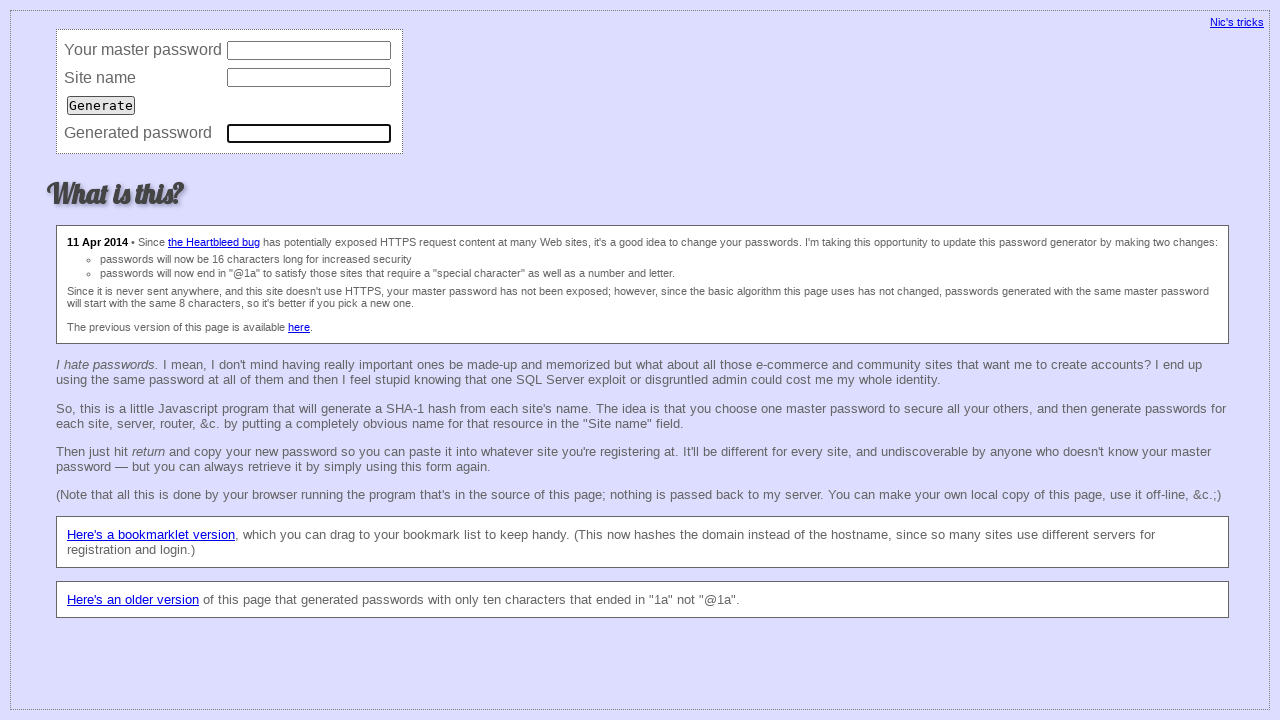

Filled master password field (iteration 64) on input[name='master']
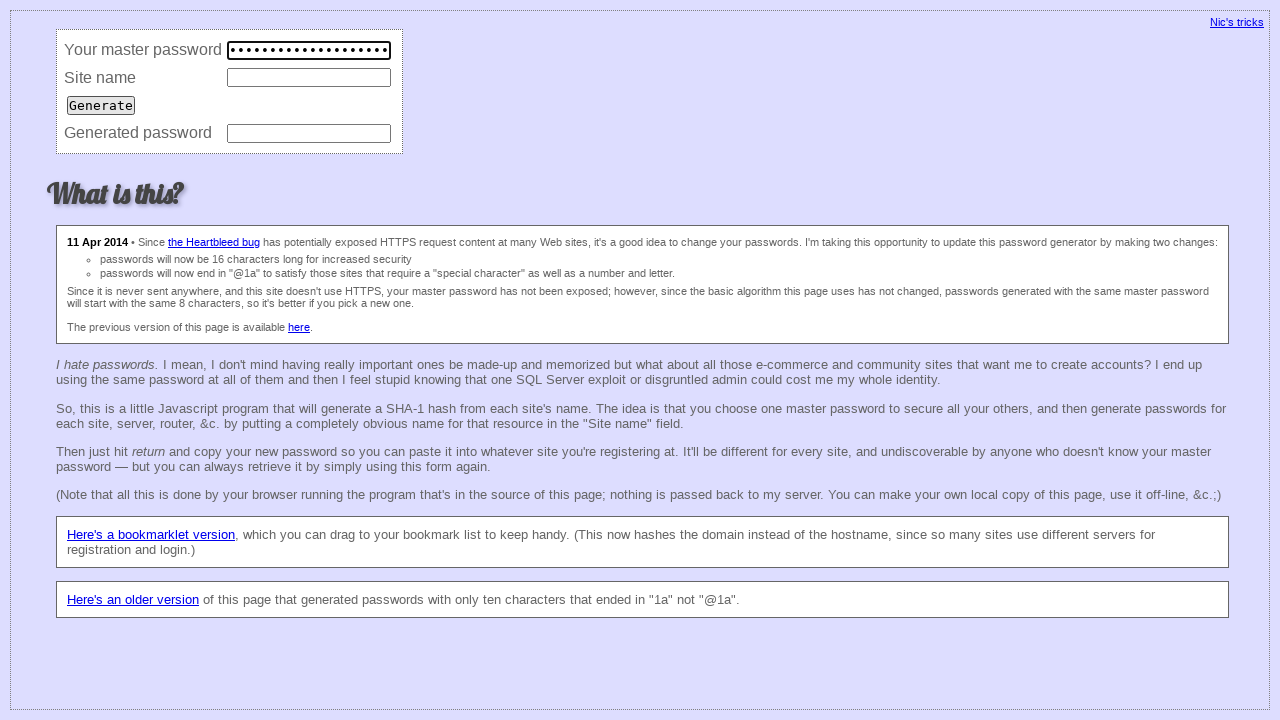

Filled site URL field with 'https://bitbucket.org/' (iteration 64) on input[name='site']
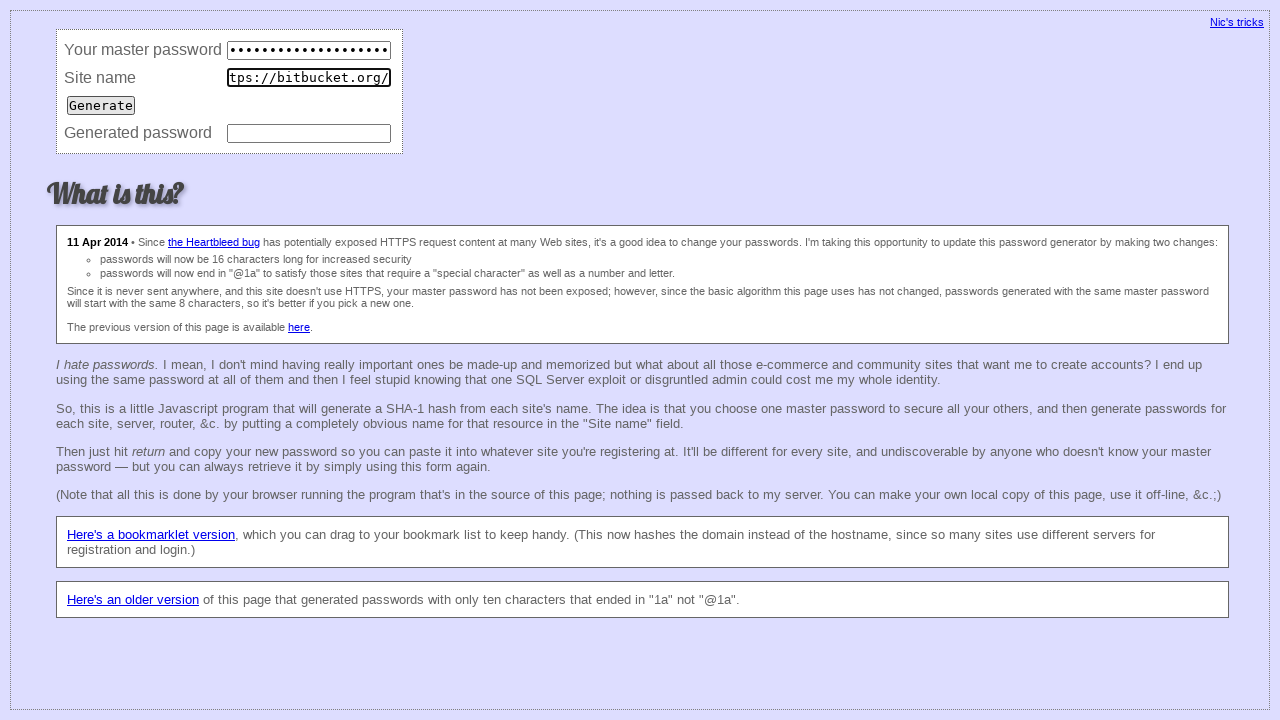

Clicked Generate button (iteration 64) at (101, 105) on input[value='Generate']
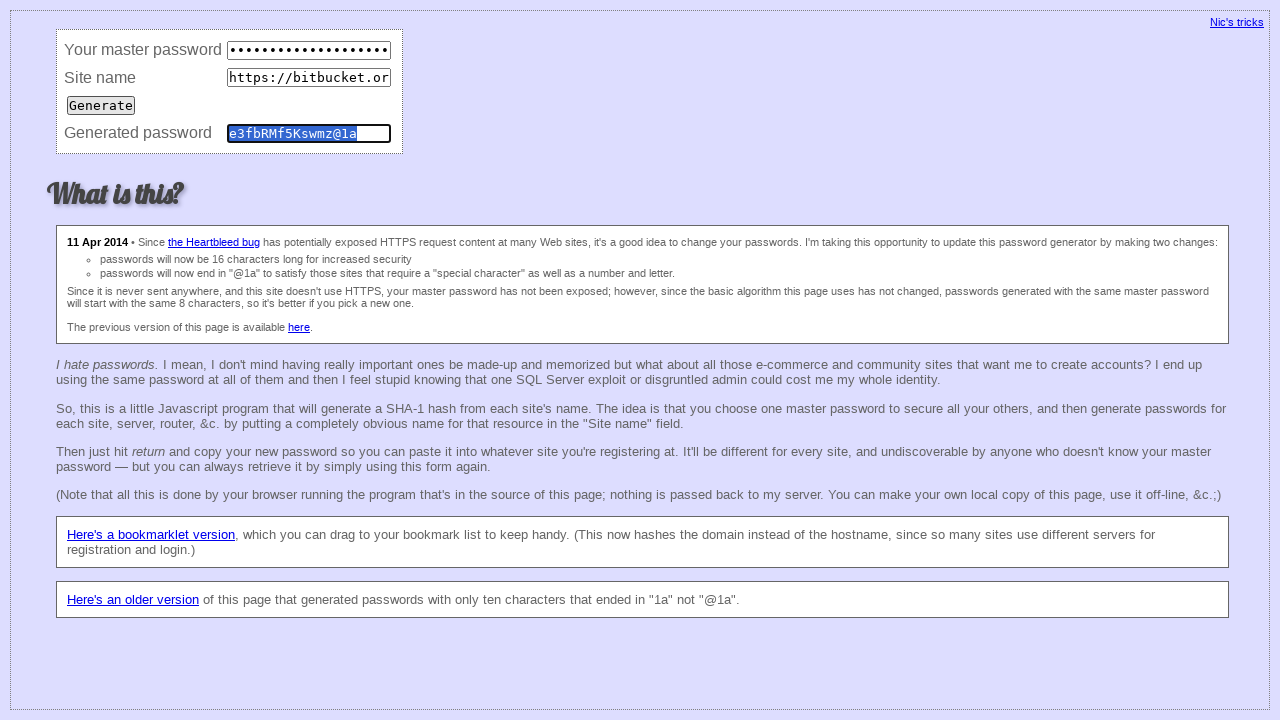

Waited 50ms for password generation (iteration 64)
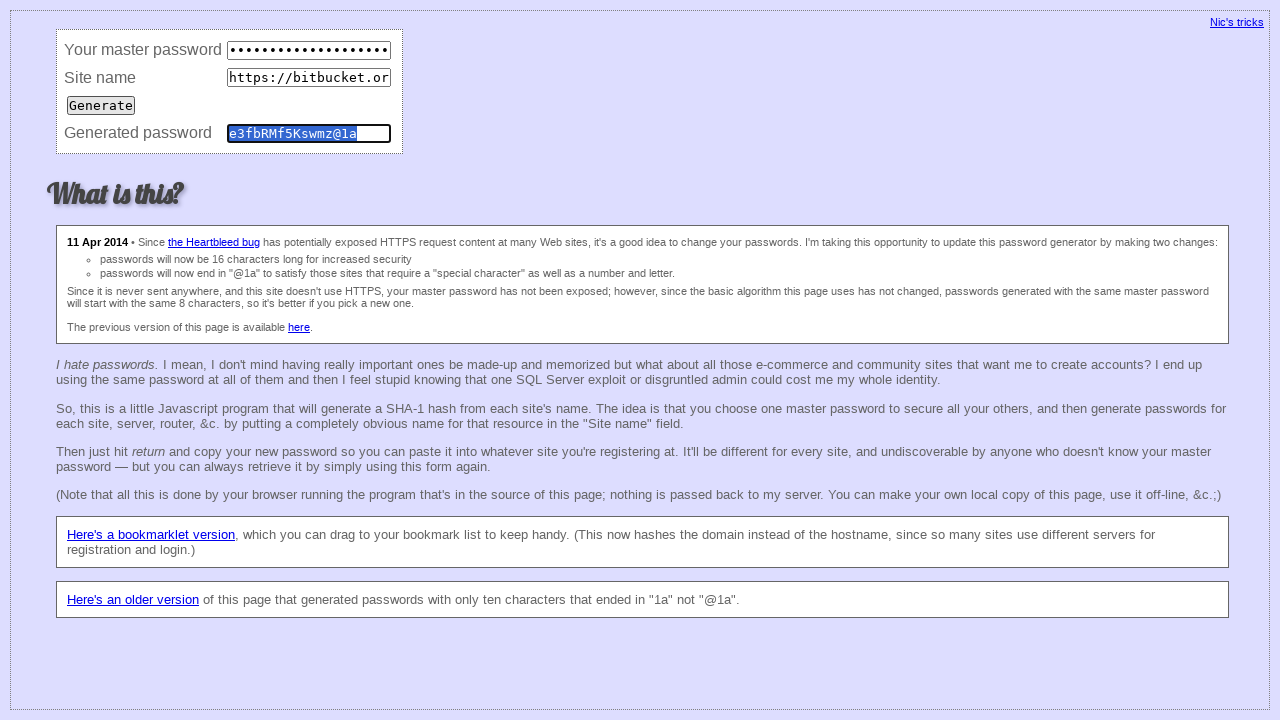

Retrieved generated password value (iteration 64): e3fbRMf5Kswmz@1a
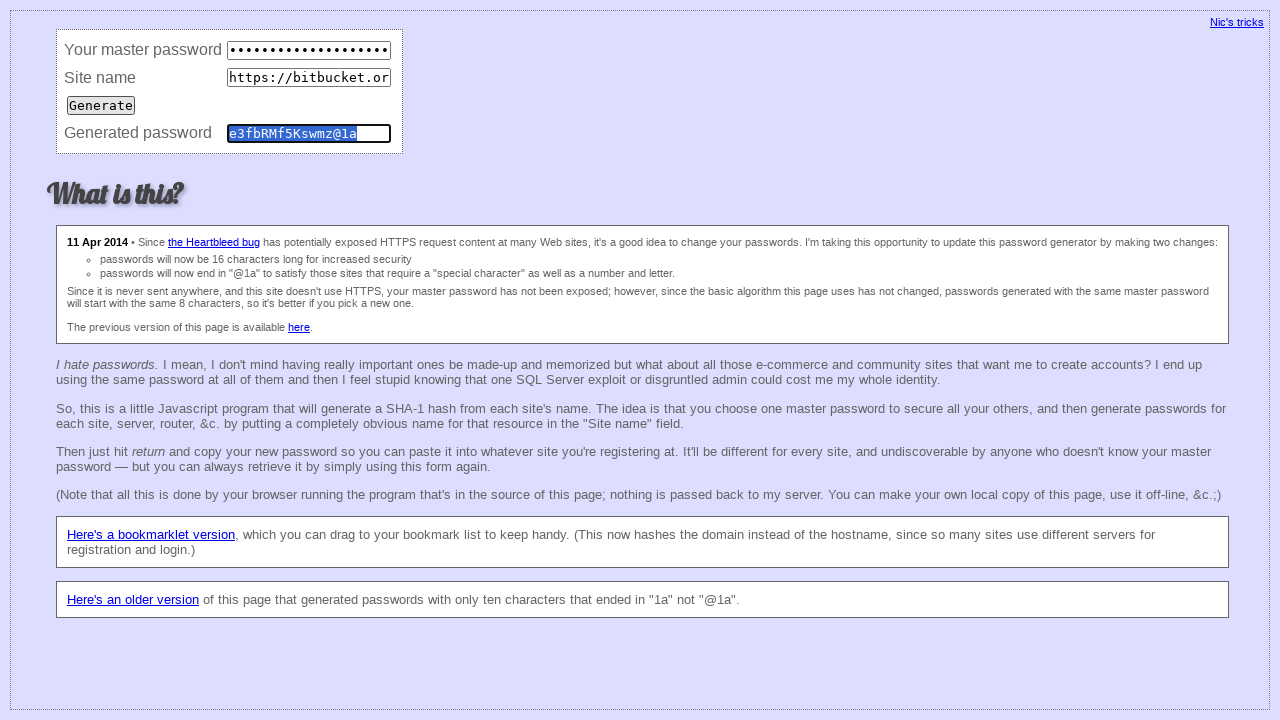

Waited 50ms before clearing fields (iteration 64)
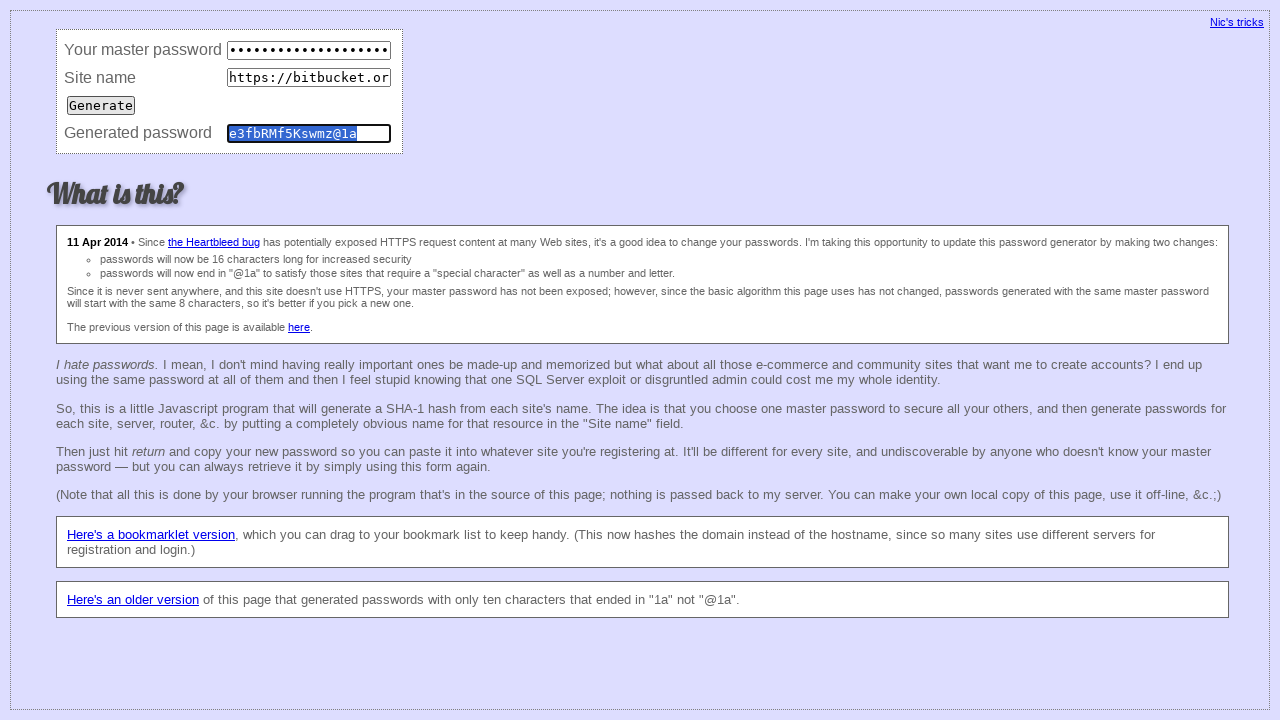

Cleared master password field (iteration 64) on input[name='master']
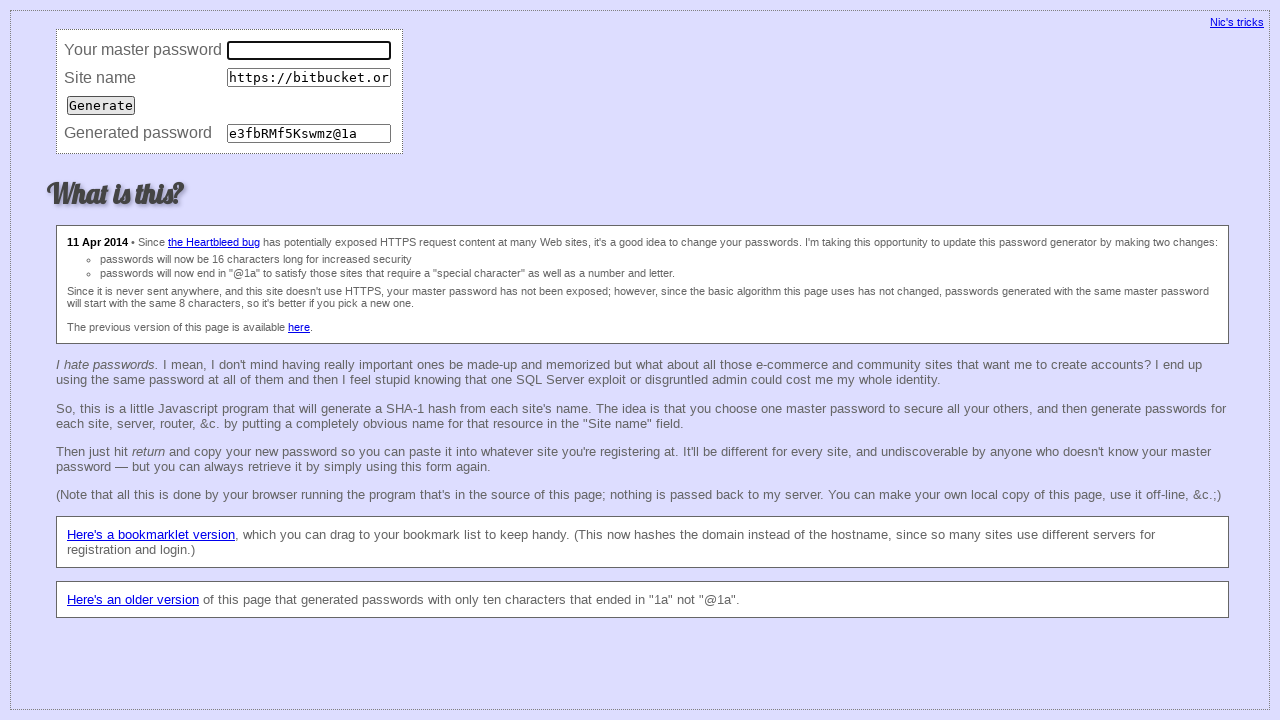

Cleared site URL field (iteration 64) on input[name='site']
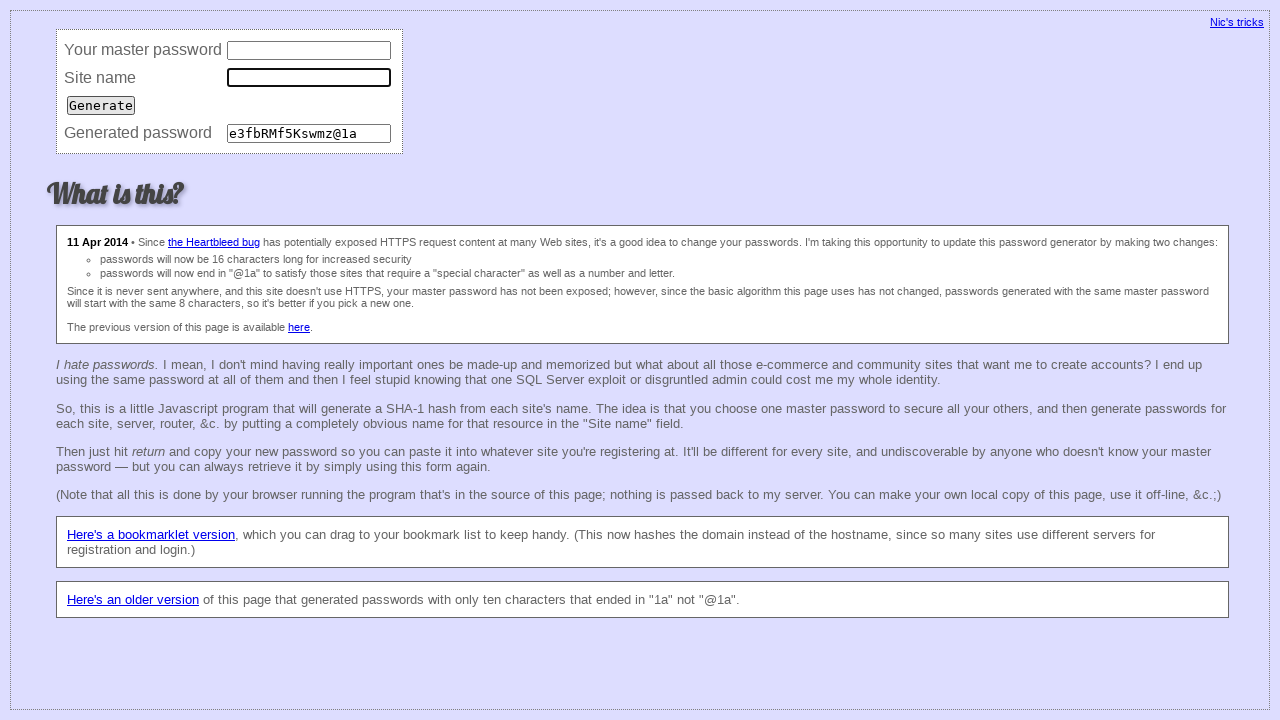

Cleared password field (iteration 64) on input[name='password']
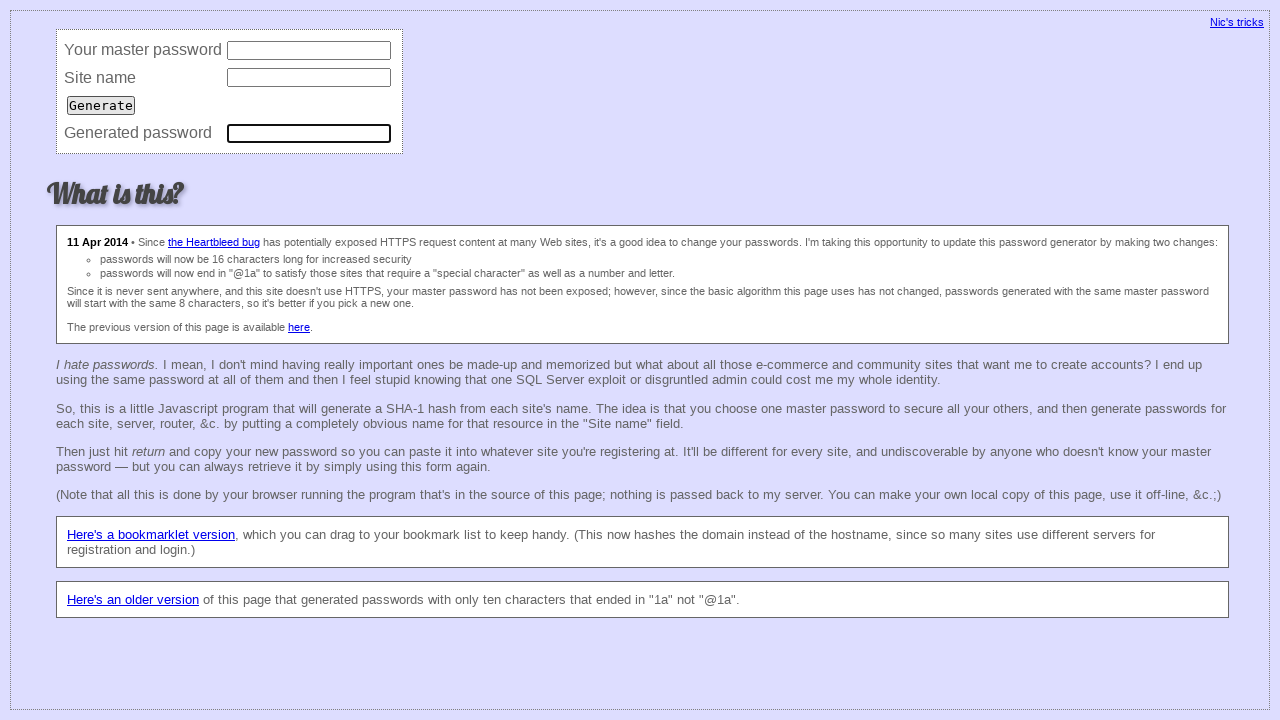

Filled master password field (iteration 65) on input[name='master']
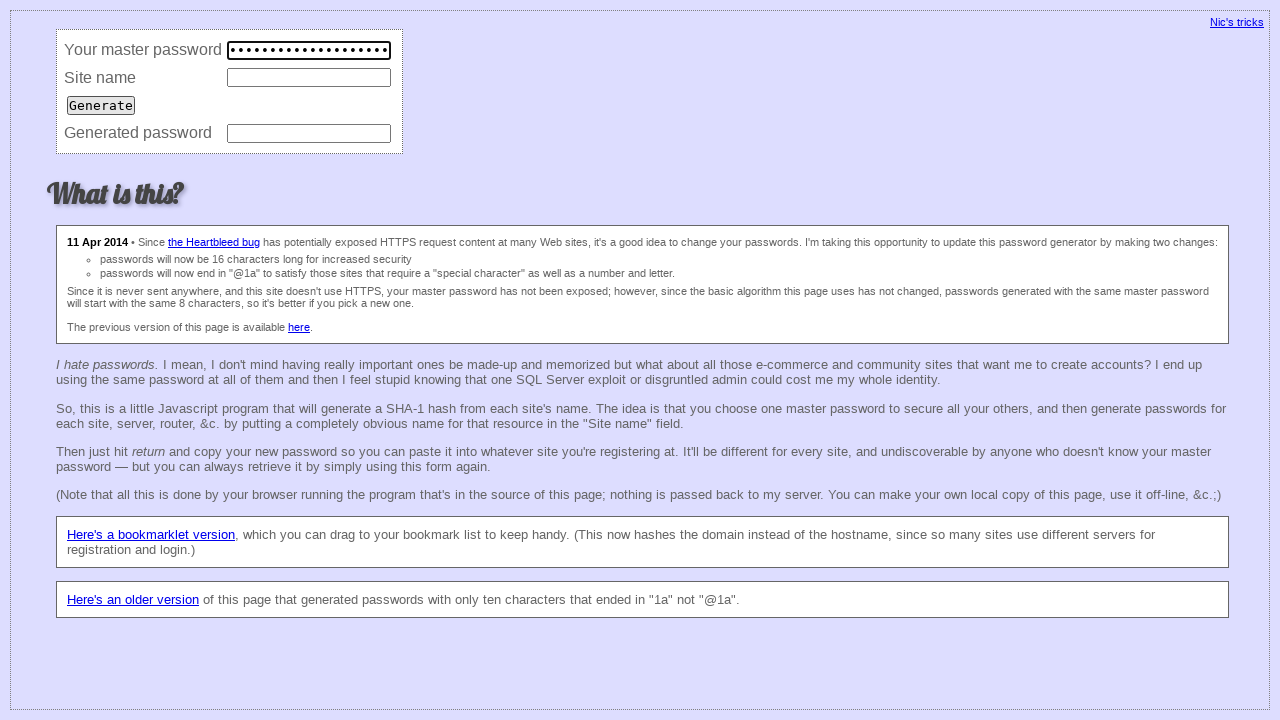

Filled site URL field with 'https://bitbucket.org/' (iteration 65) on input[name='site']
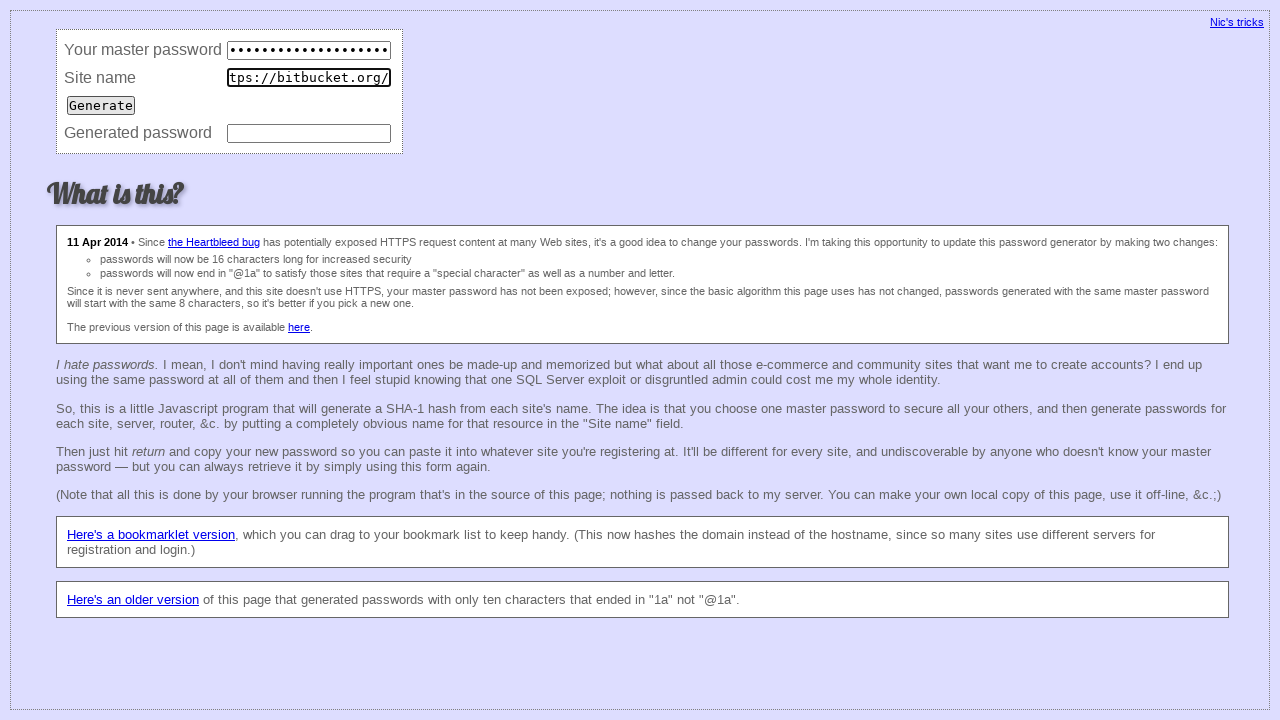

Clicked Generate button (iteration 65) at (101, 105) on input[value='Generate']
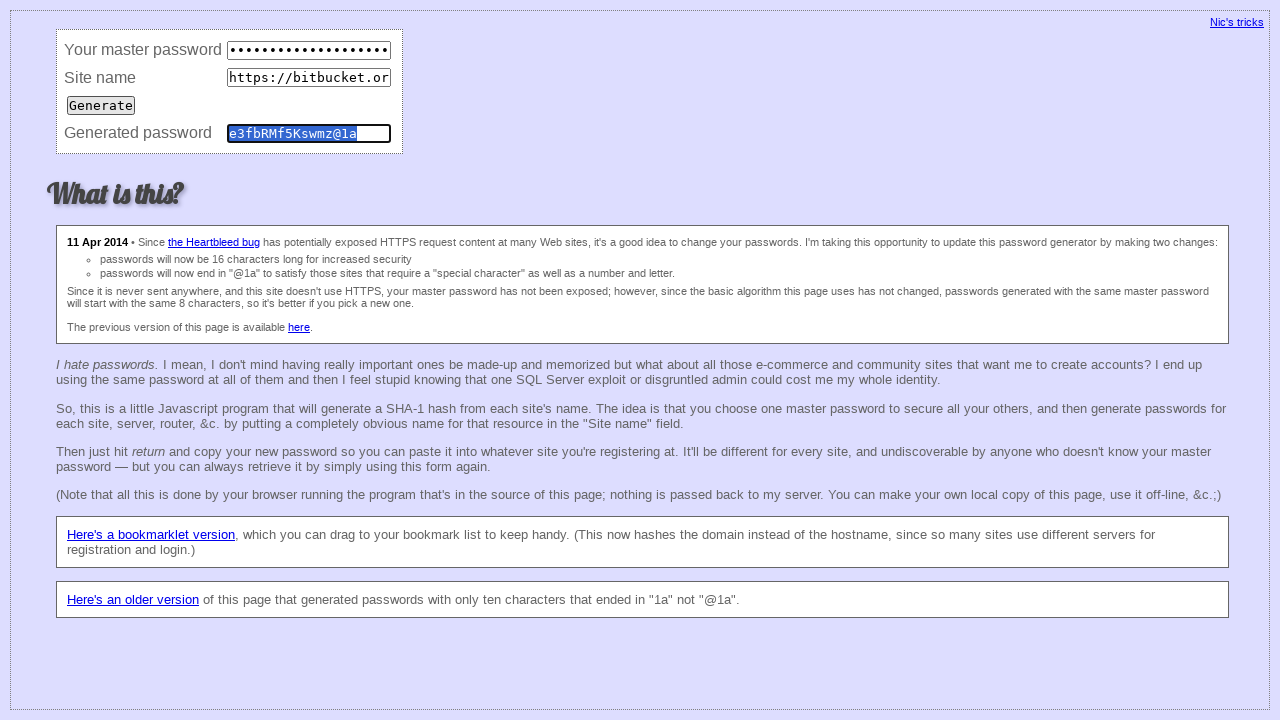

Waited 50ms for password generation (iteration 65)
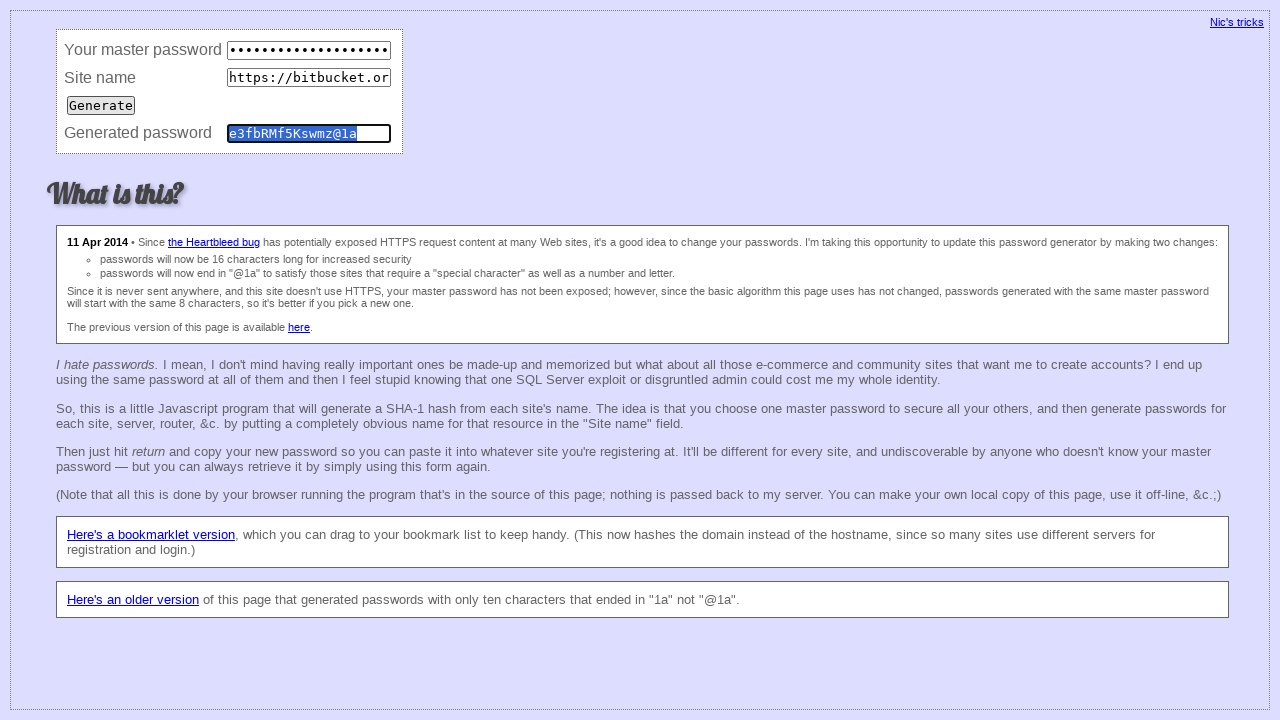

Retrieved generated password value (iteration 65): e3fbRMf5Kswmz@1a
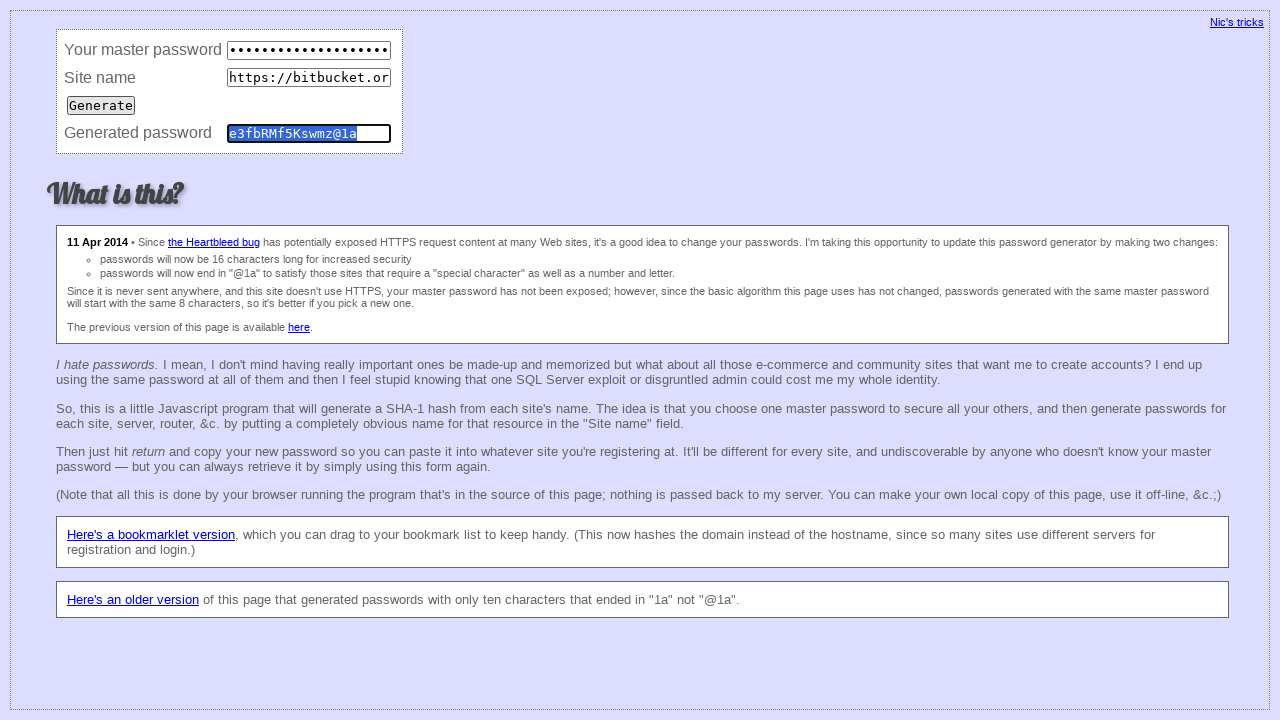

Waited 50ms before clearing fields (iteration 65)
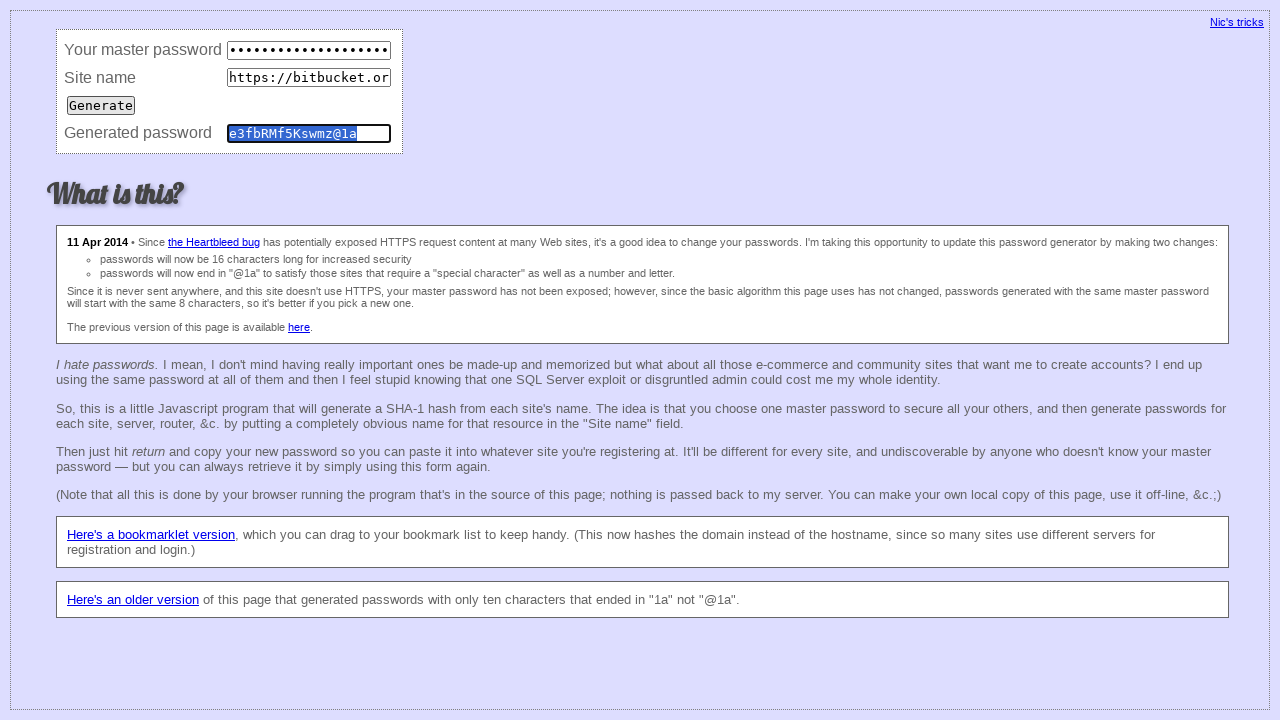

Cleared master password field (iteration 65) on input[name='master']
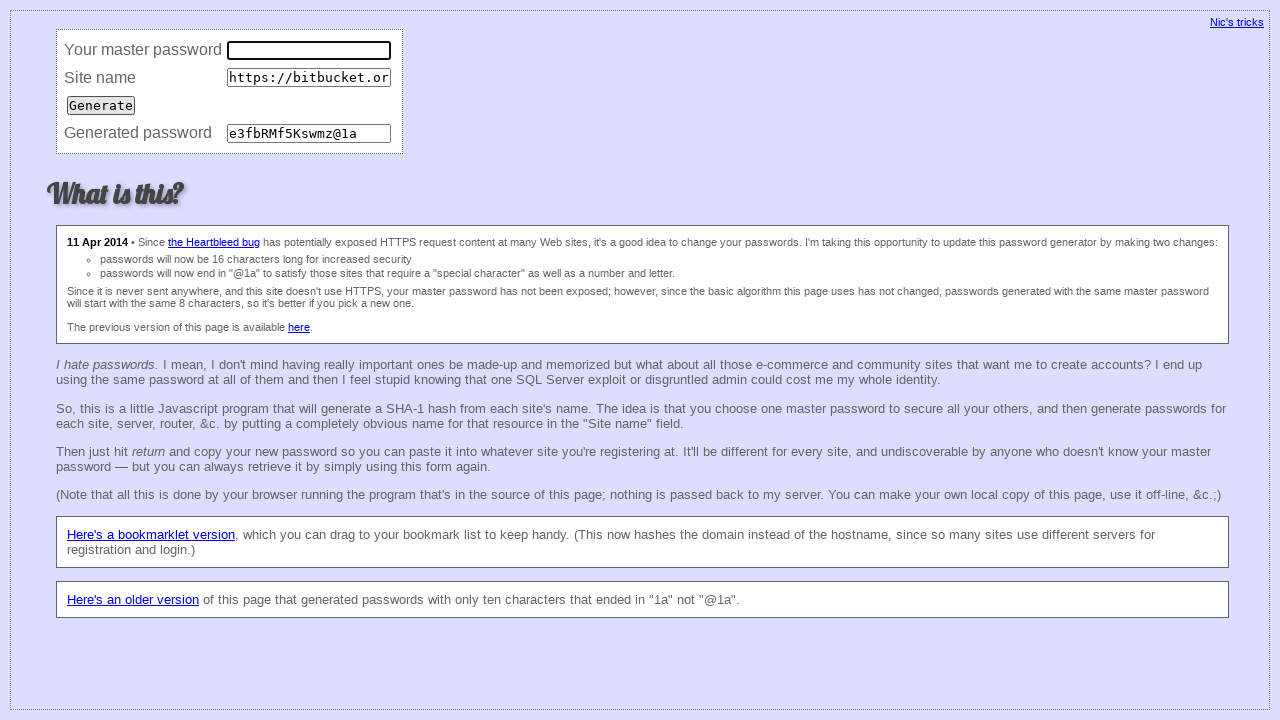

Cleared site URL field (iteration 65) on input[name='site']
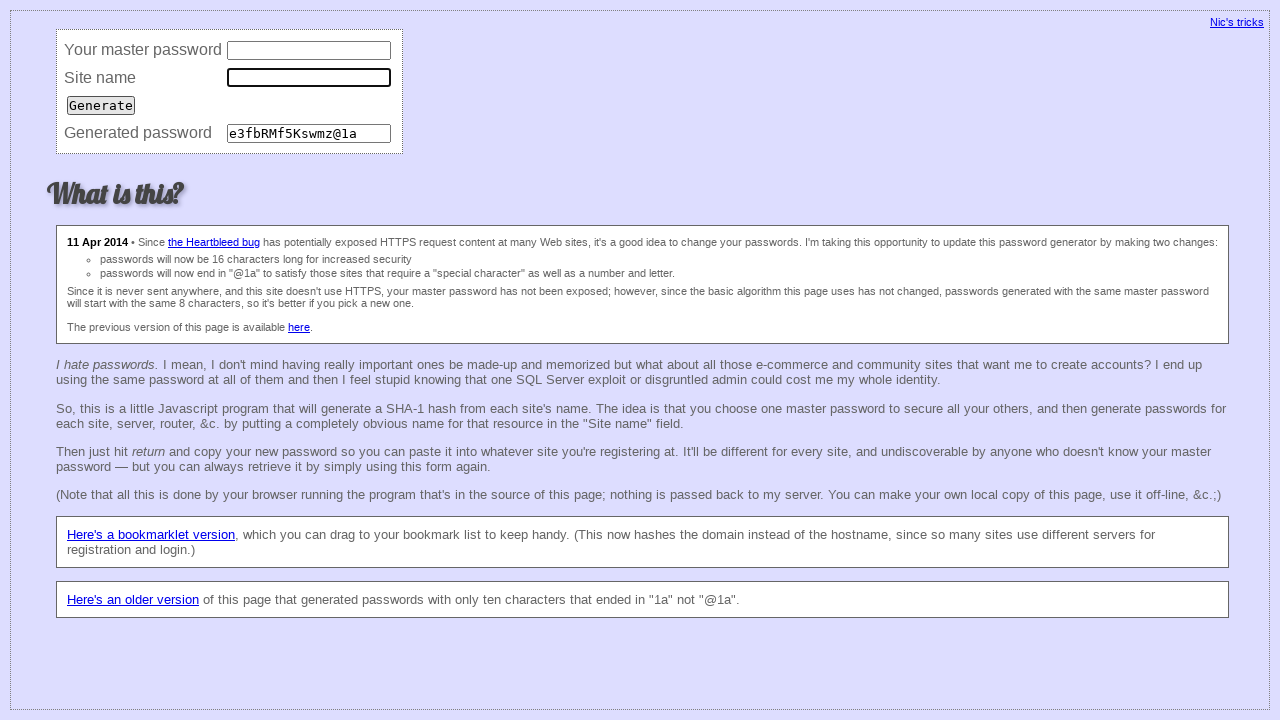

Cleared password field (iteration 65) on input[name='password']
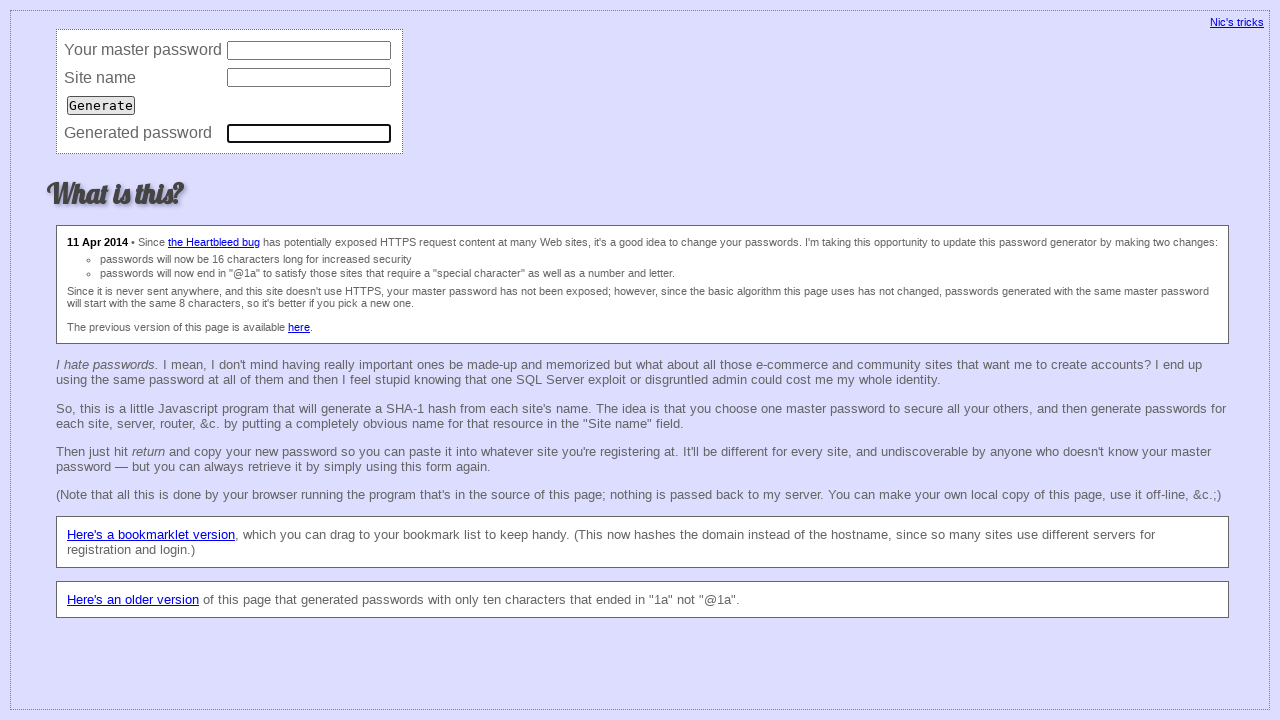

Filled master password field (iteration 66) on input[name='master']
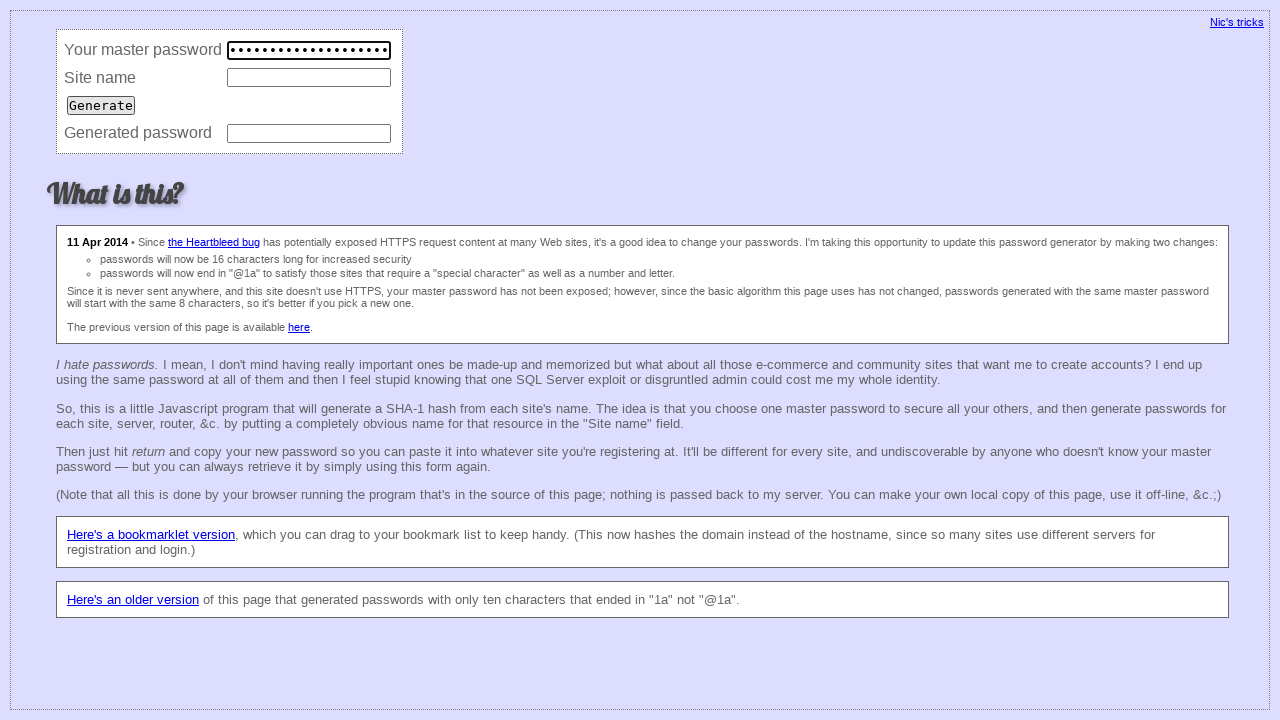

Filled site URL field with 'https://bitbucket.org/' (iteration 66) on input[name='site']
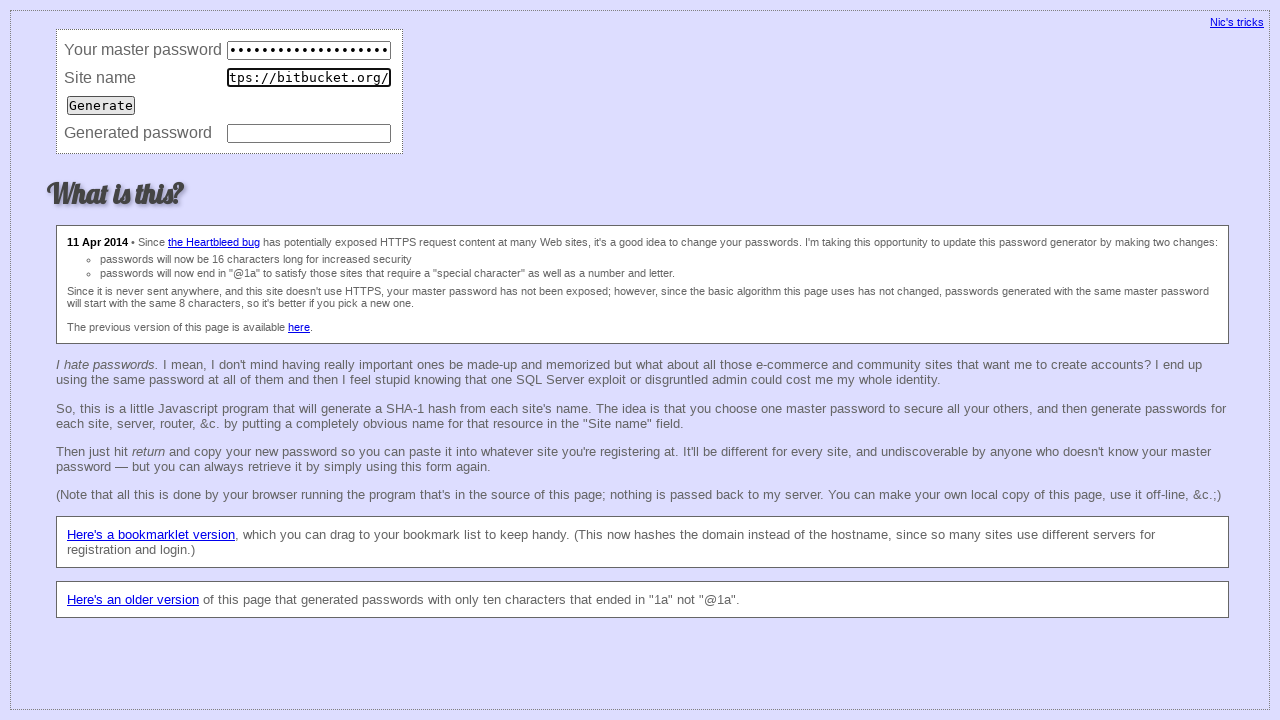

Clicked Generate button (iteration 66) at (101, 105) on input[value='Generate']
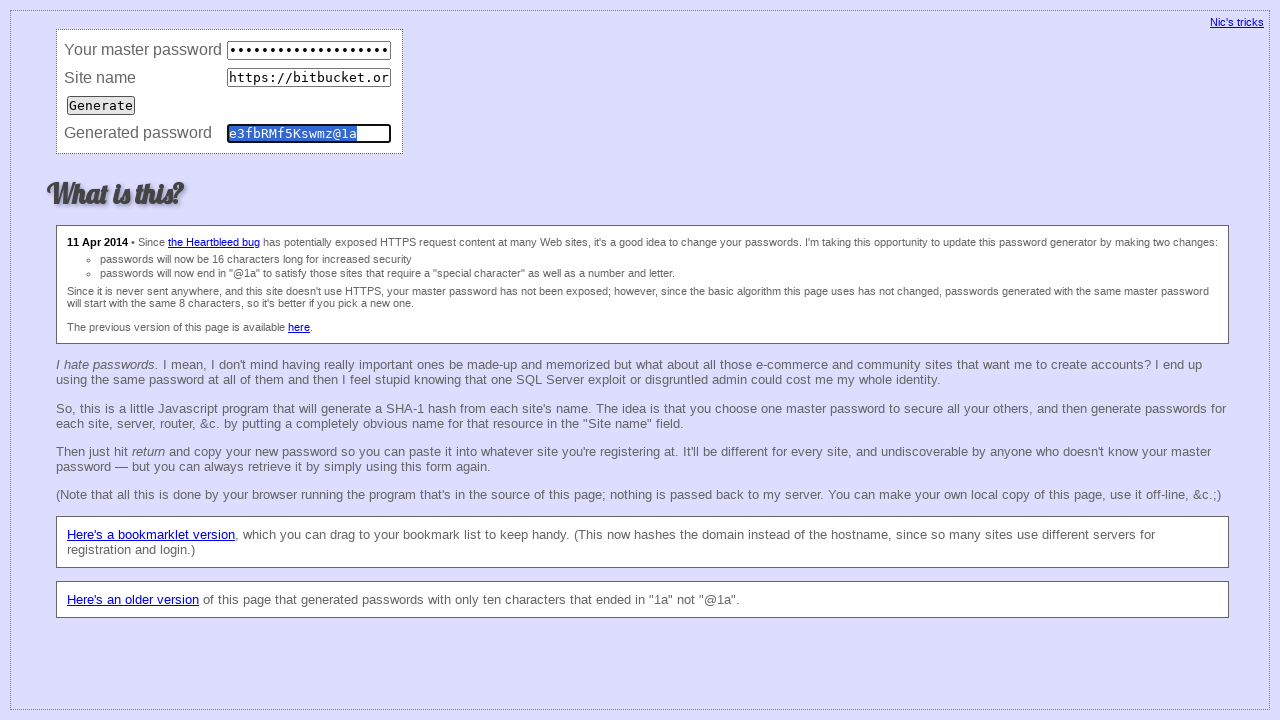

Waited 50ms for password generation (iteration 66)
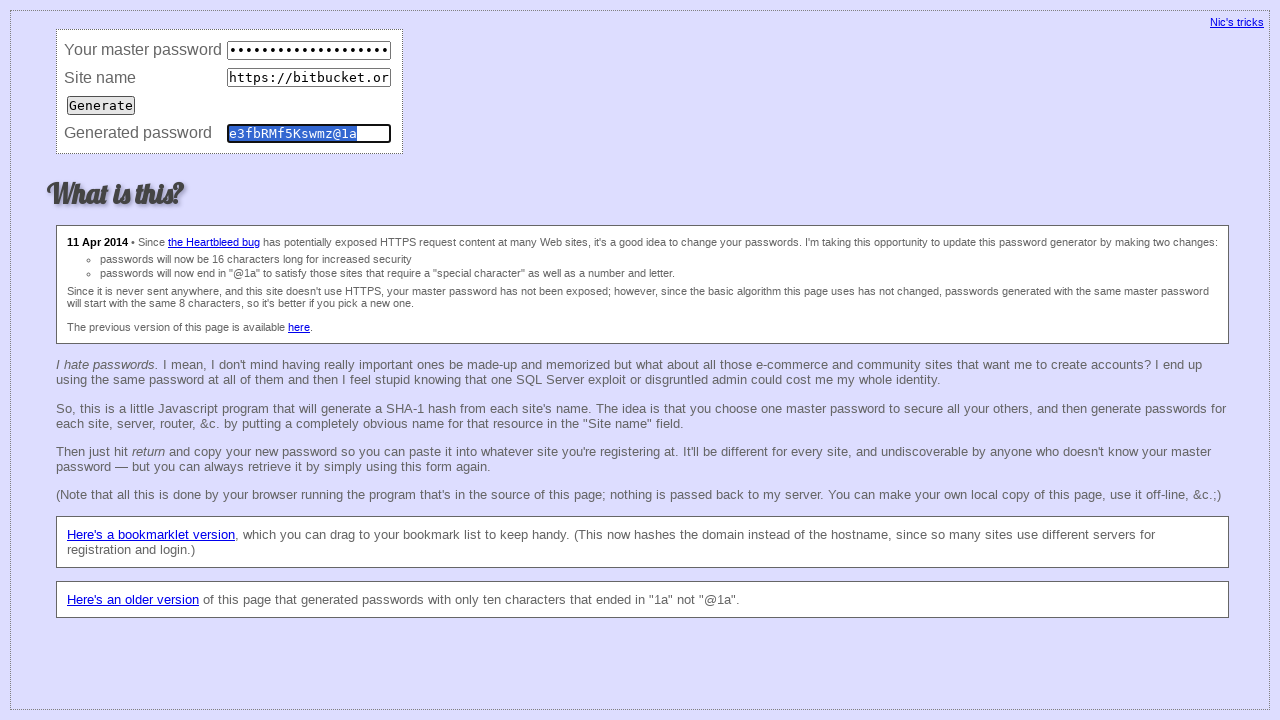

Retrieved generated password value (iteration 66): e3fbRMf5Kswmz@1a
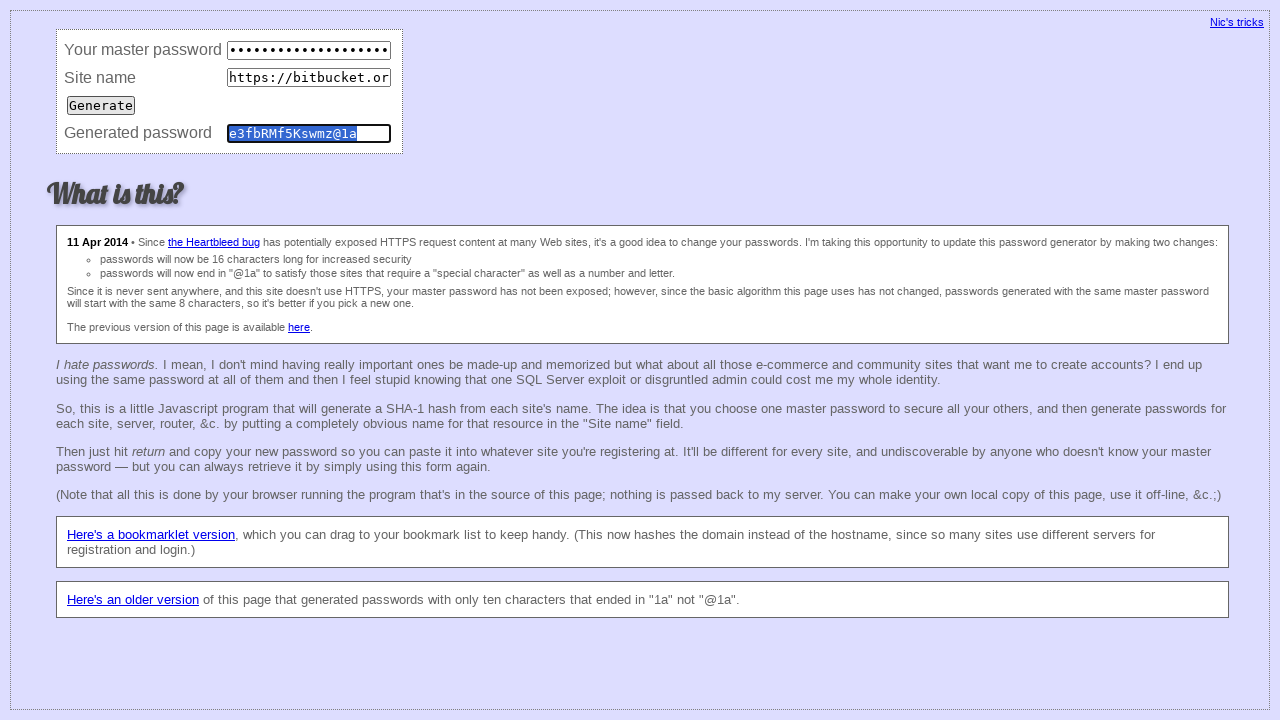

Waited 50ms before clearing fields (iteration 66)
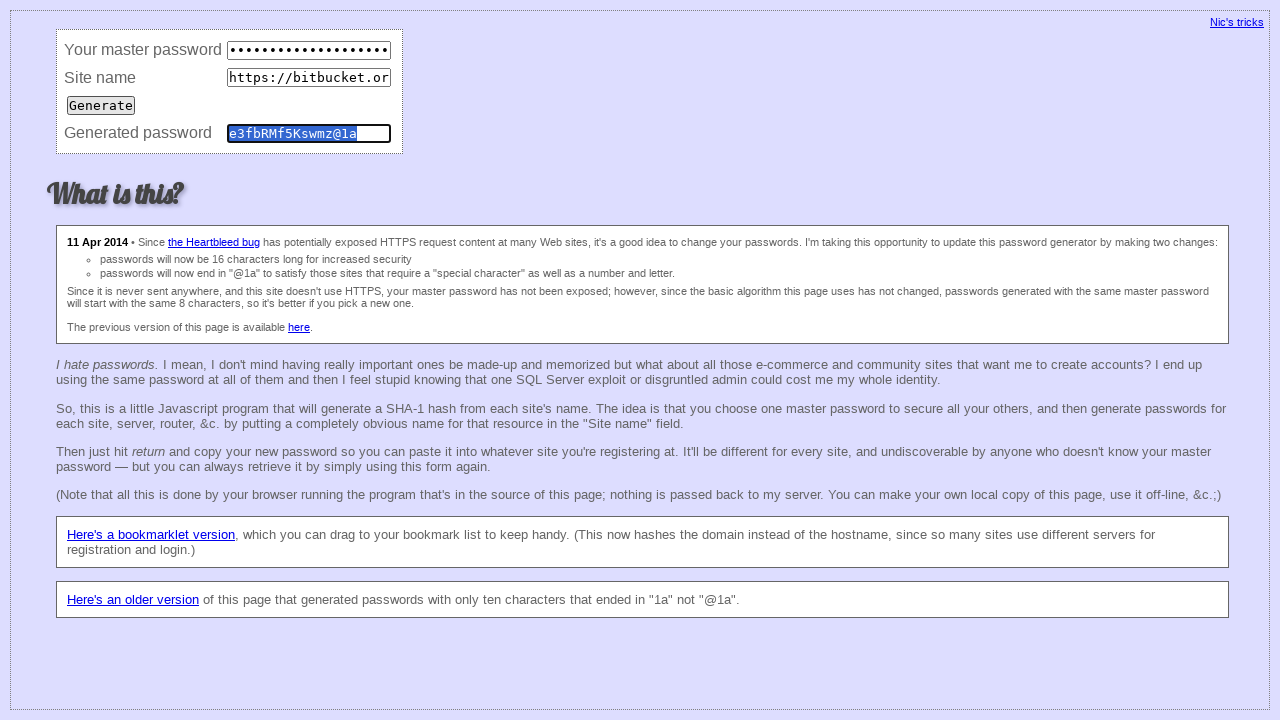

Cleared master password field (iteration 66) on input[name='master']
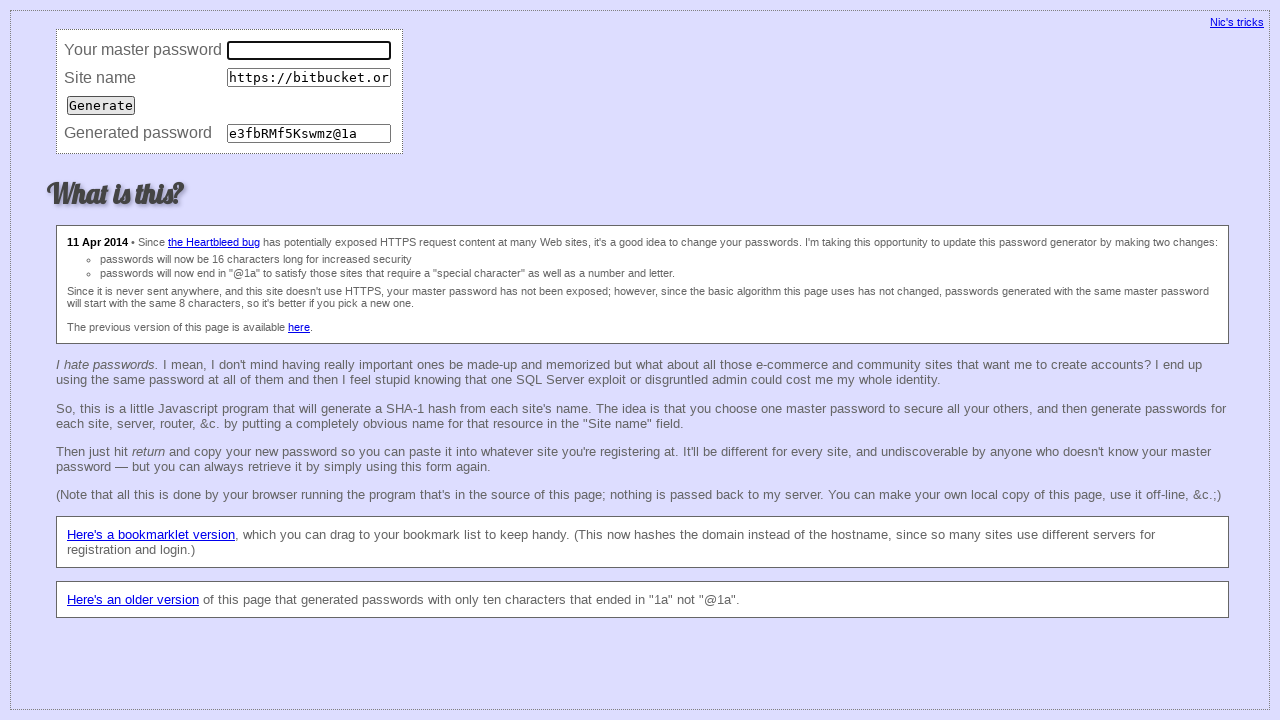

Cleared site URL field (iteration 66) on input[name='site']
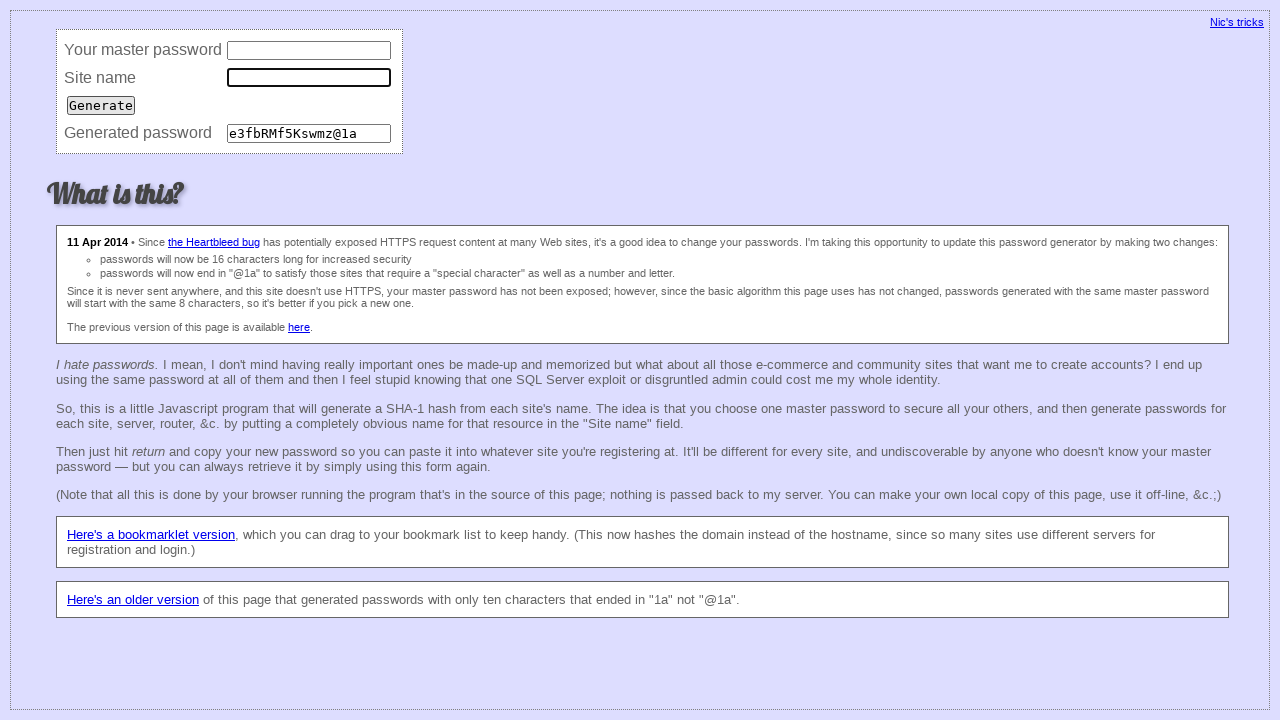

Cleared password field (iteration 66) on input[name='password']
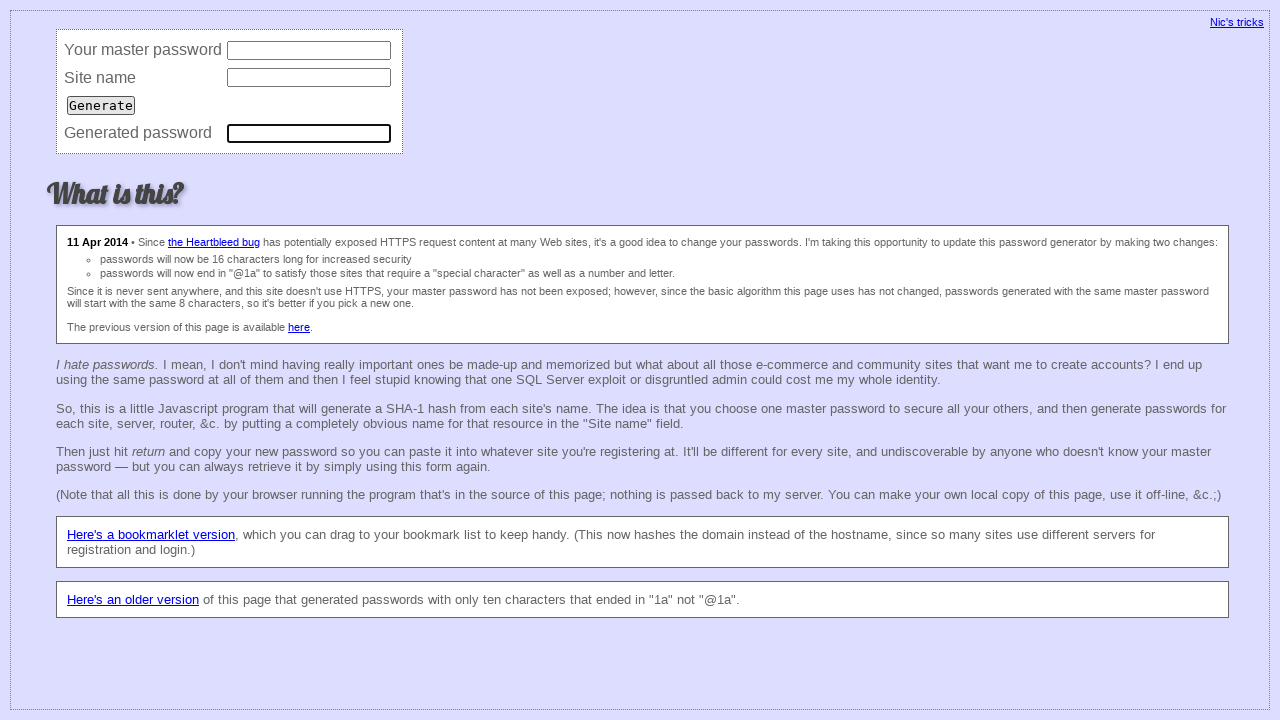

Filled master password field (iteration 67) on input[name='master']
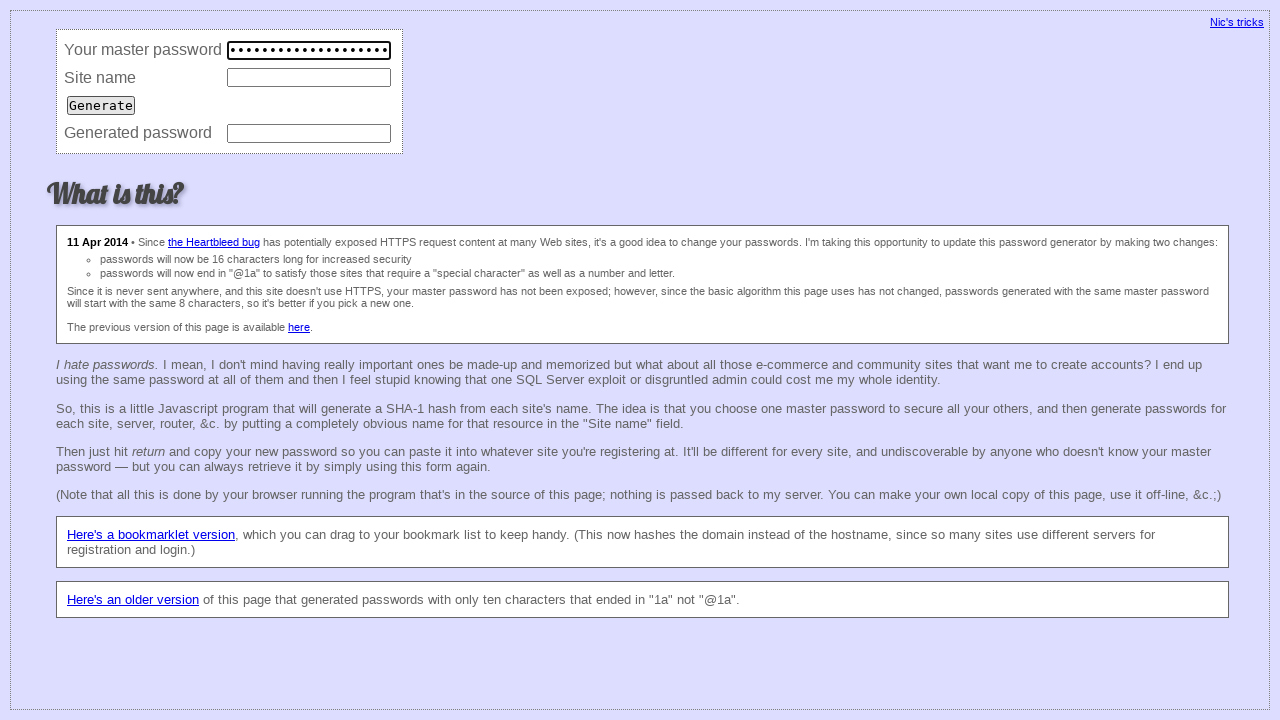

Filled site URL field with 'https://bitbucket.org/' (iteration 67) on input[name='site']
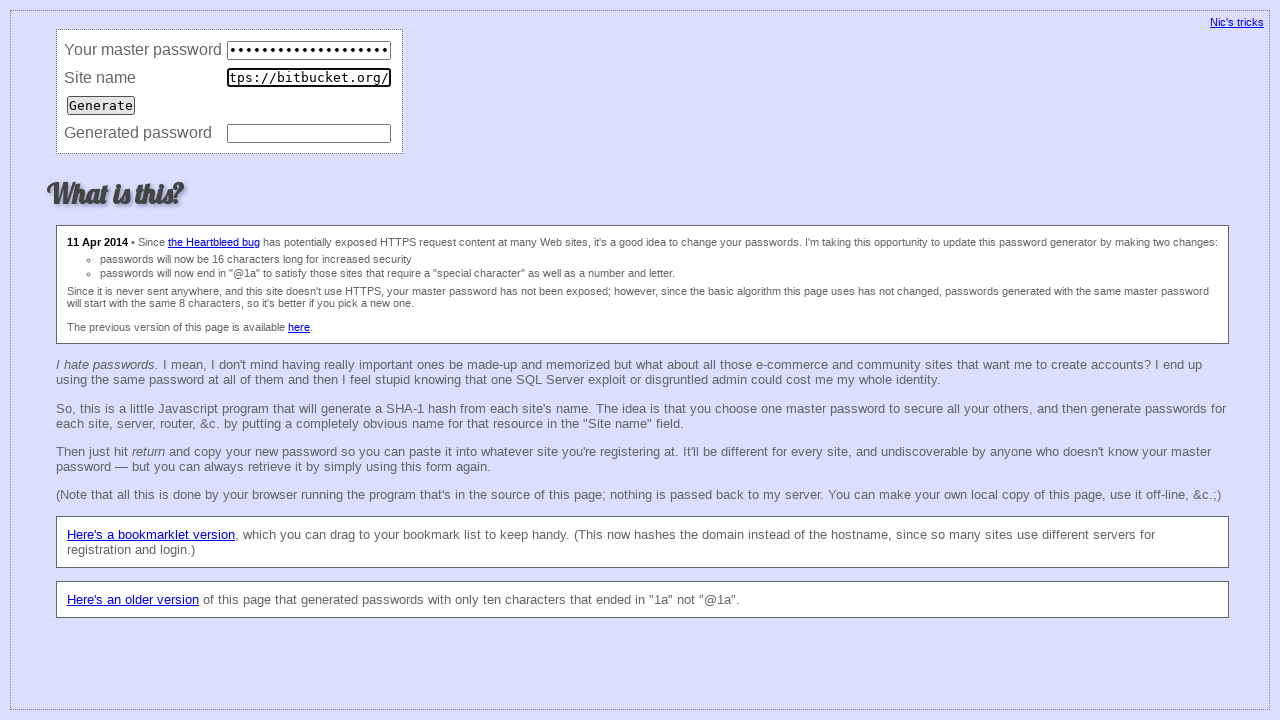

Clicked Generate button (iteration 67) at (101, 105) on input[value='Generate']
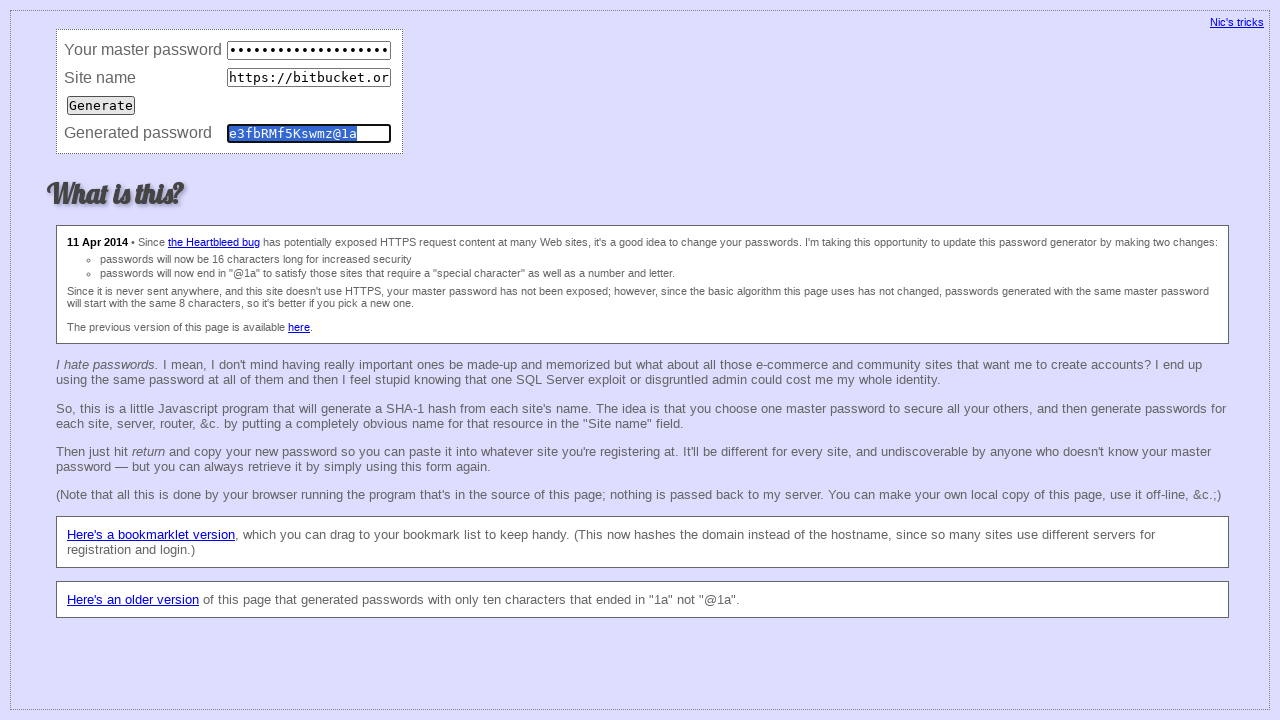

Waited 50ms for password generation (iteration 67)
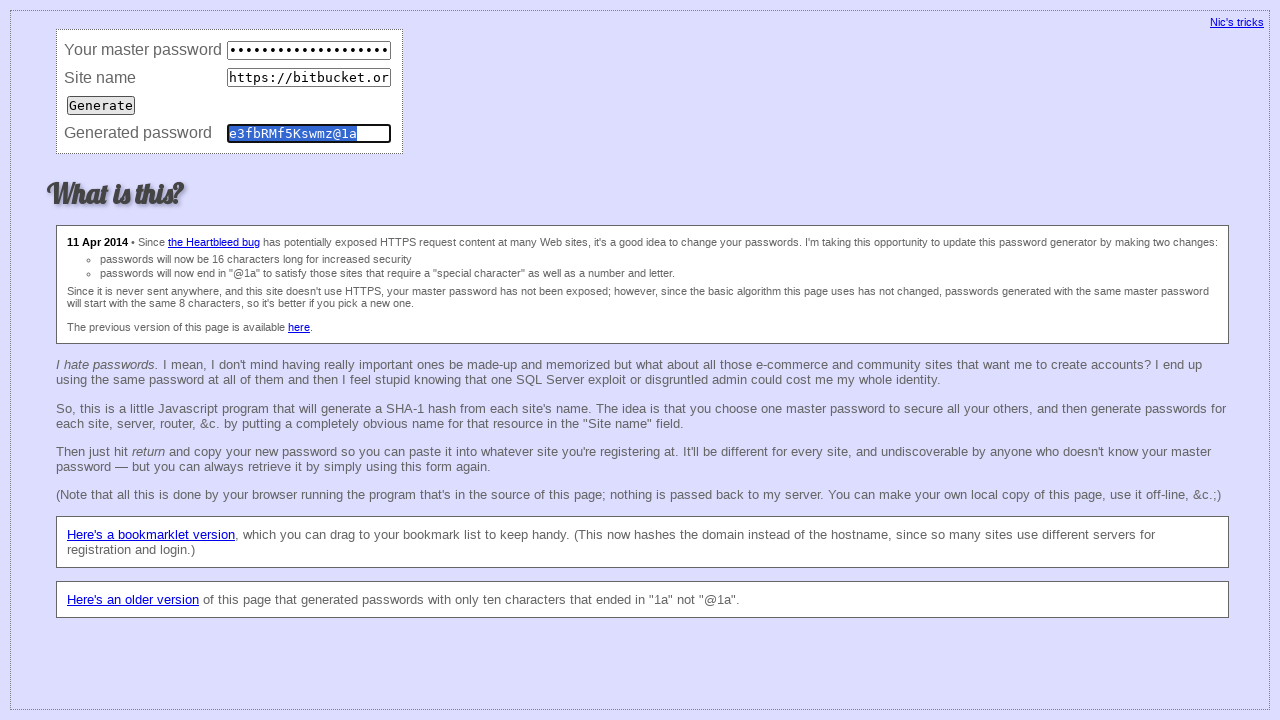

Retrieved generated password value (iteration 67): e3fbRMf5Kswmz@1a
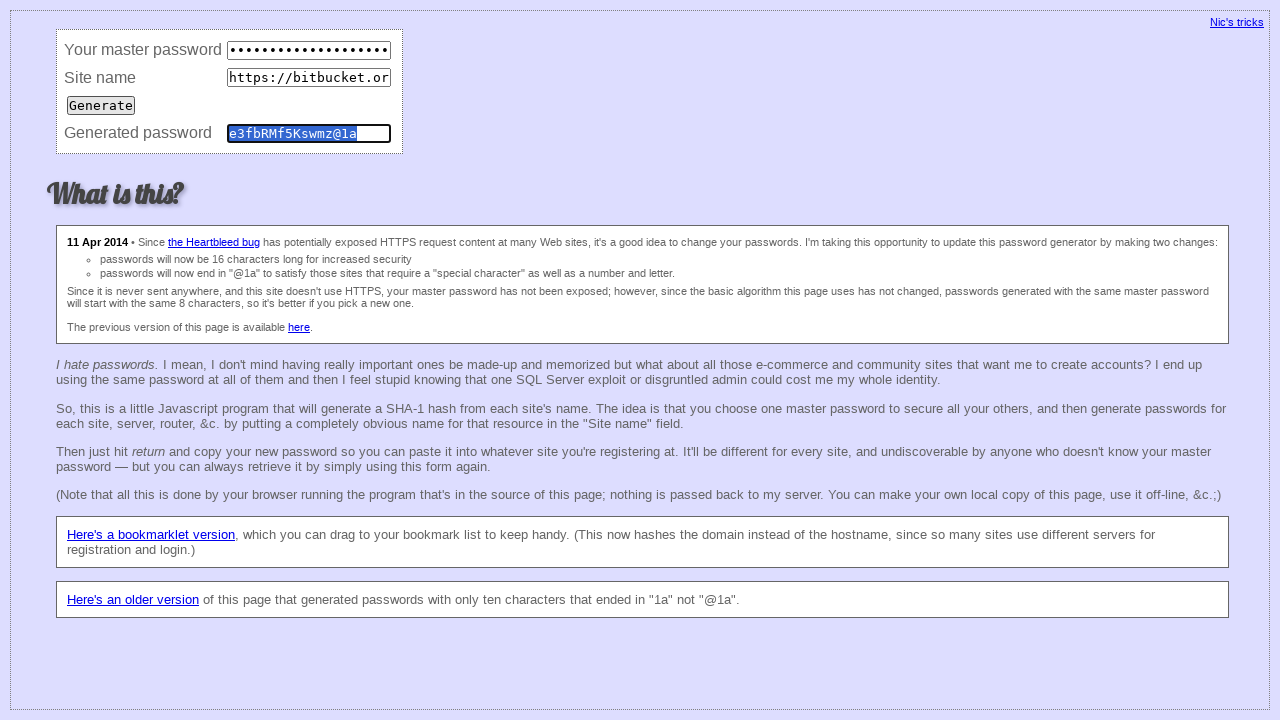

Waited 50ms before clearing fields (iteration 67)
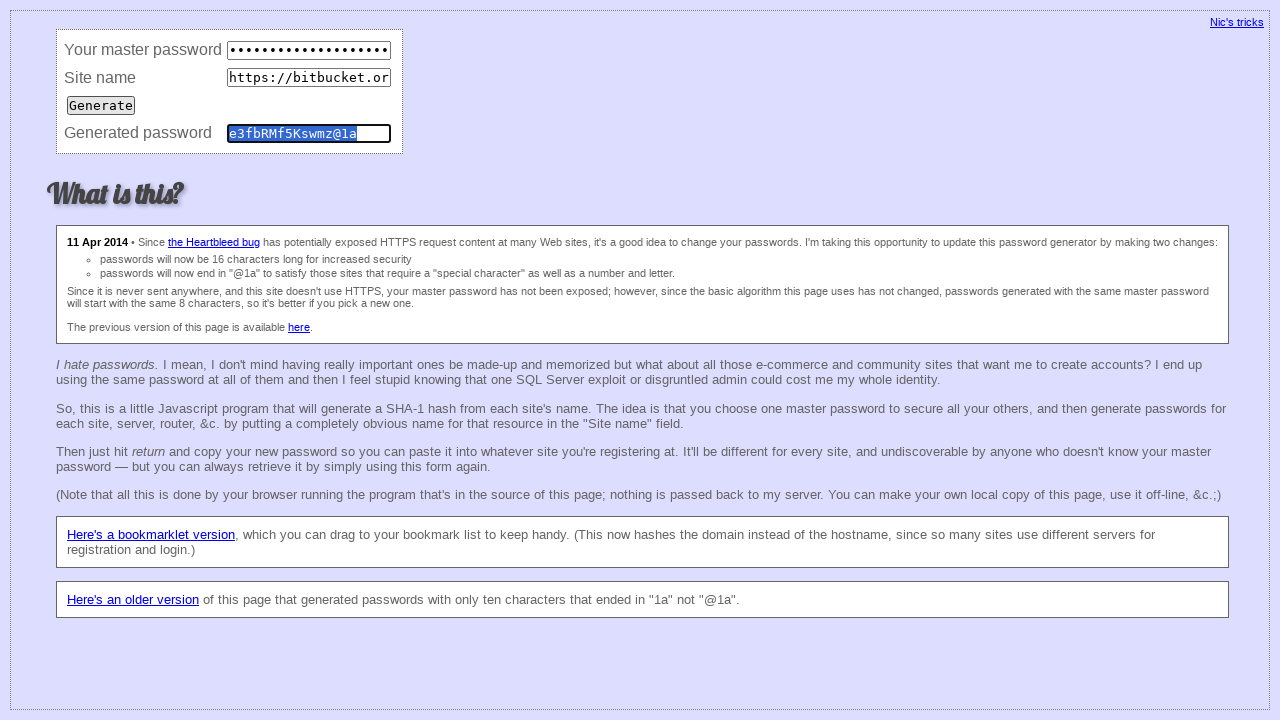

Cleared master password field (iteration 67) on input[name='master']
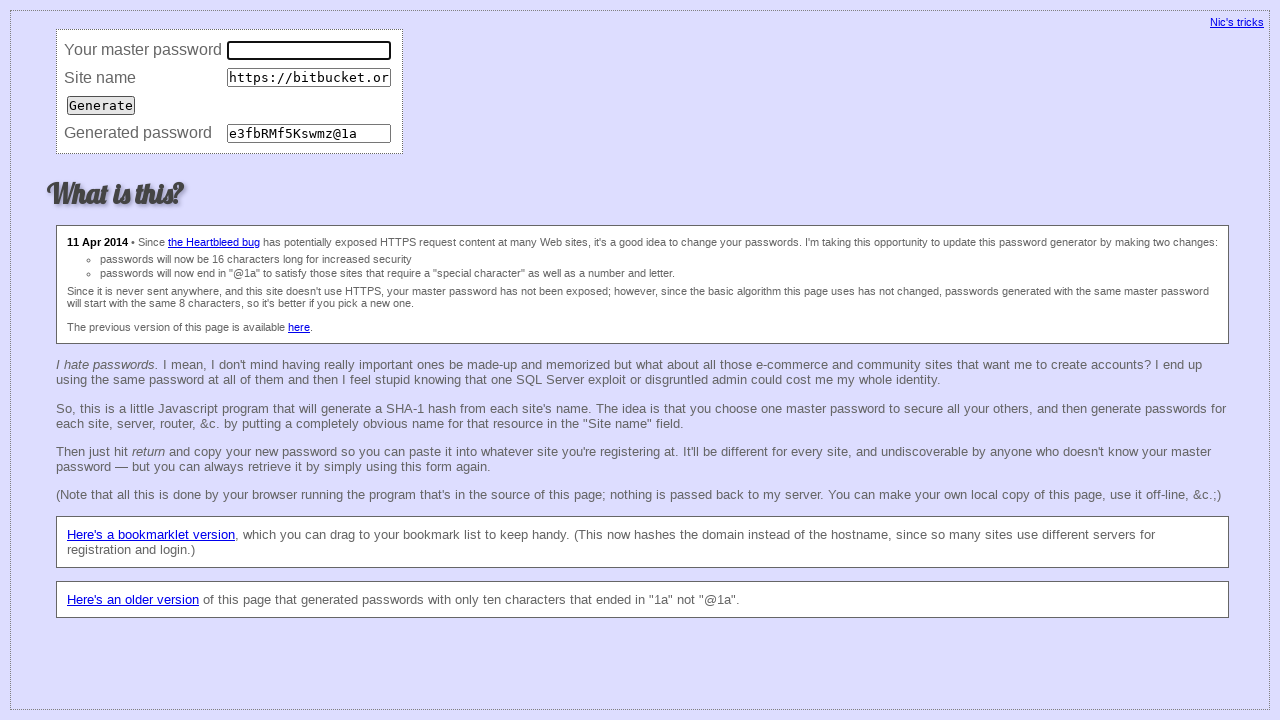

Cleared site URL field (iteration 67) on input[name='site']
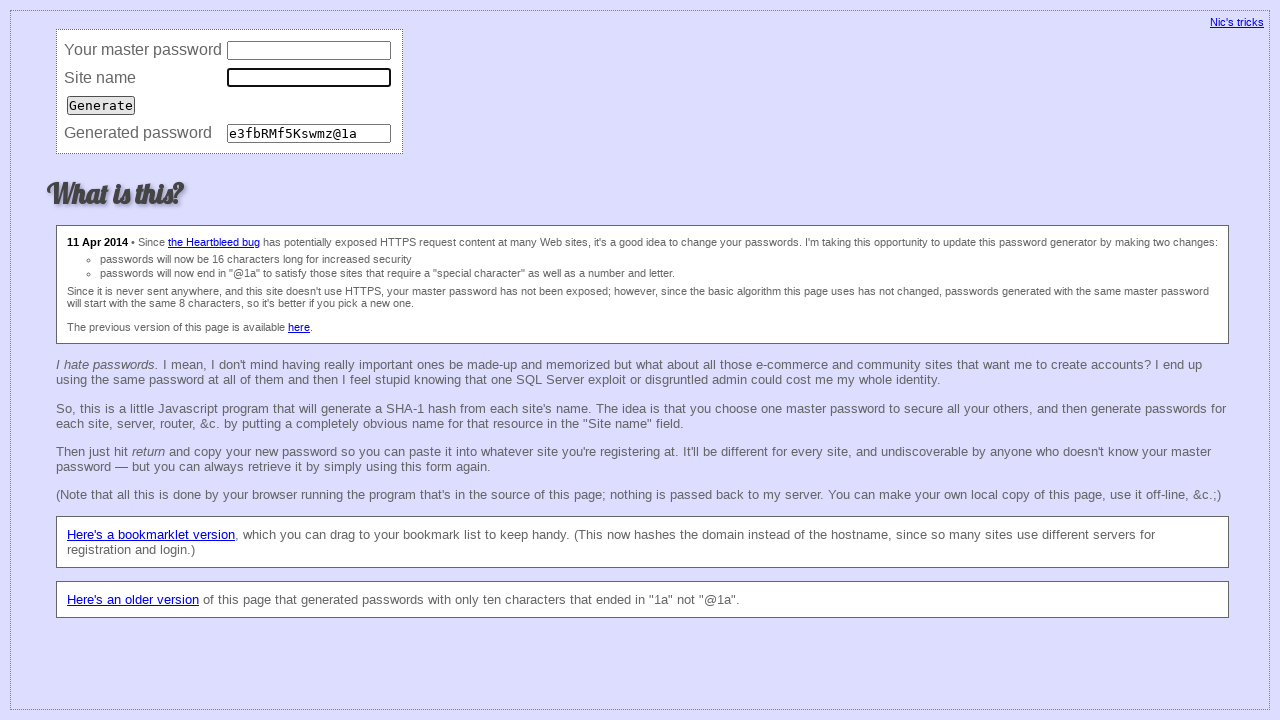

Cleared password field (iteration 67) on input[name='password']
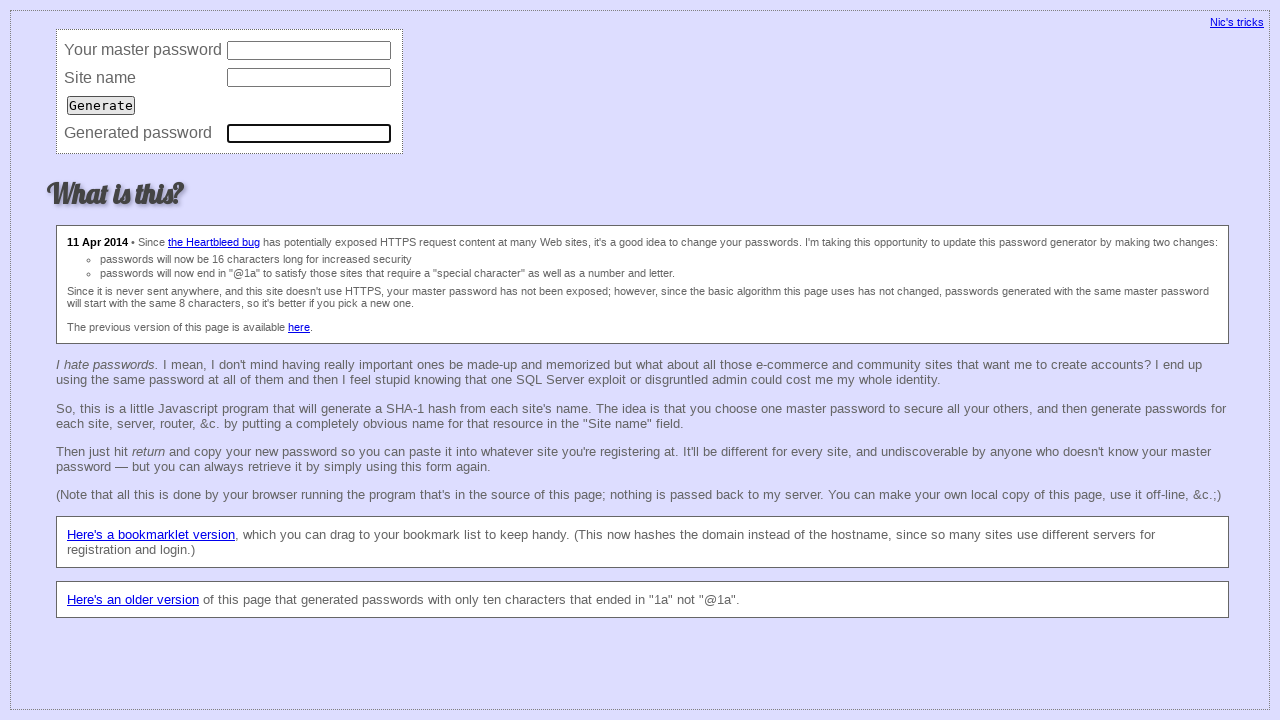

Filled master password field (iteration 68) on input[name='master']
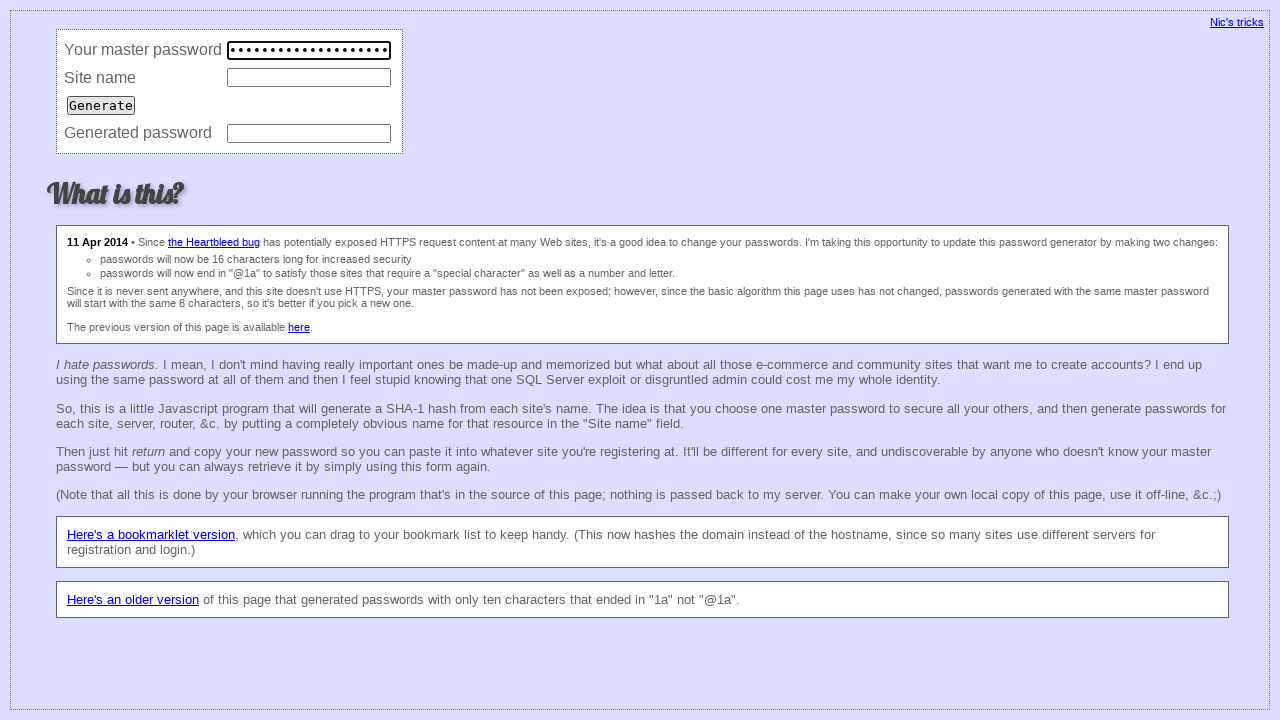

Filled site URL field with 'https://bitbucket.org/' (iteration 68) on input[name='site']
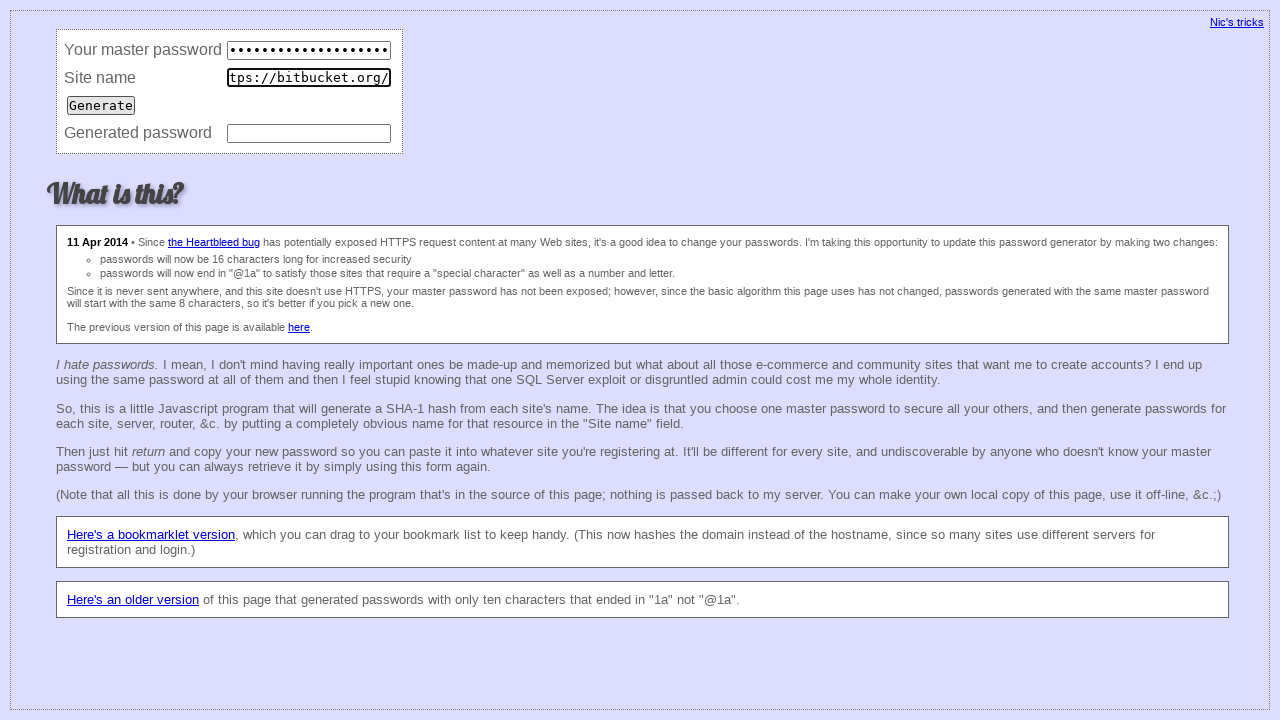

Clicked Generate button (iteration 68) at (101, 105) on input[value='Generate']
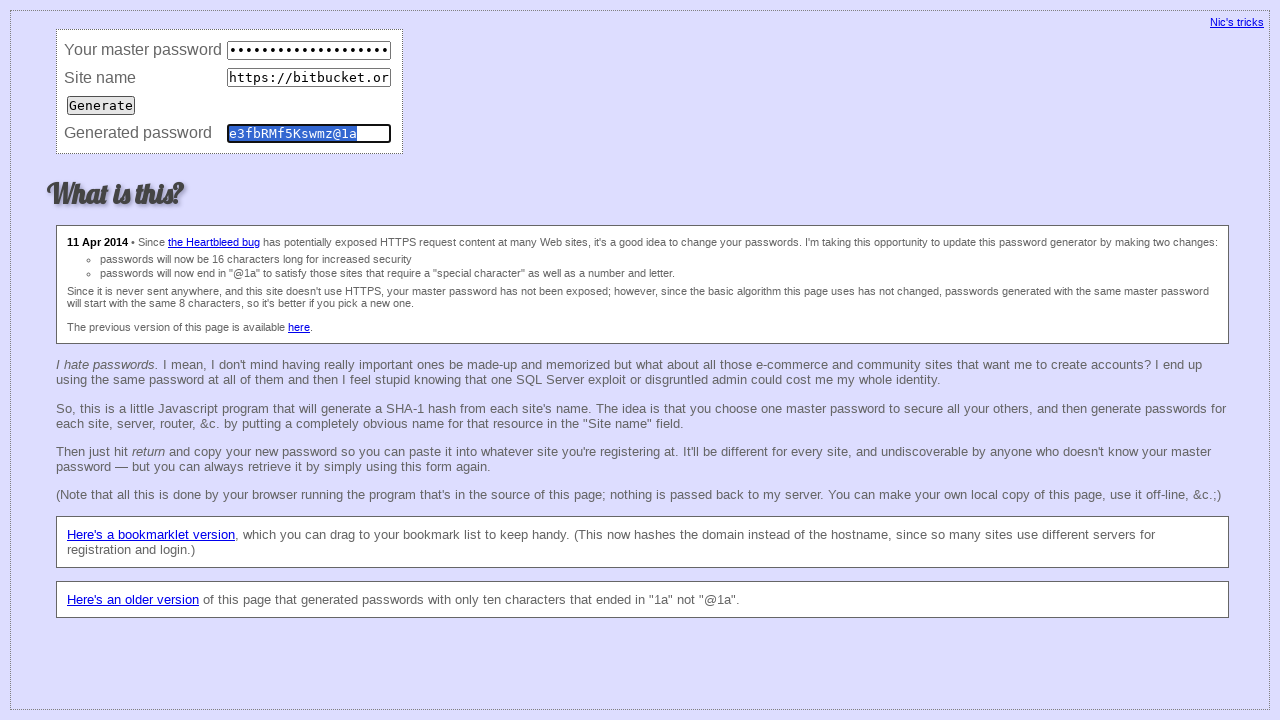

Waited 50ms for password generation (iteration 68)
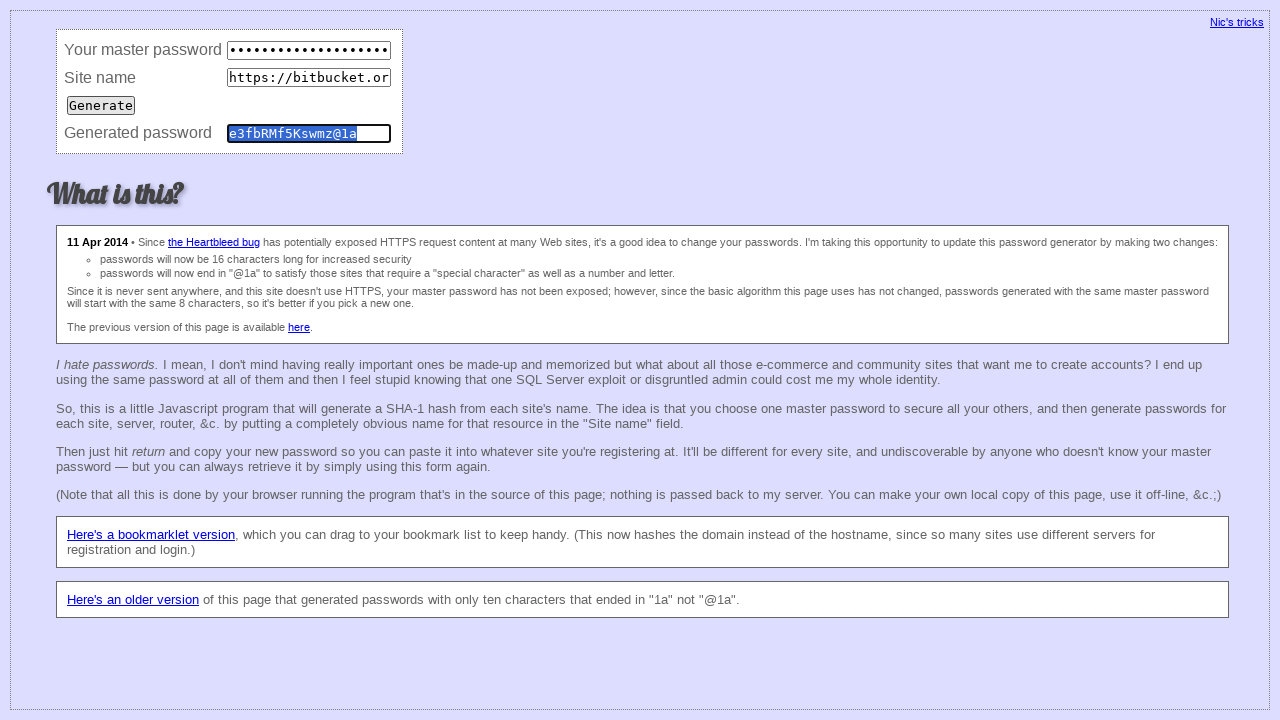

Retrieved generated password value (iteration 68): e3fbRMf5Kswmz@1a
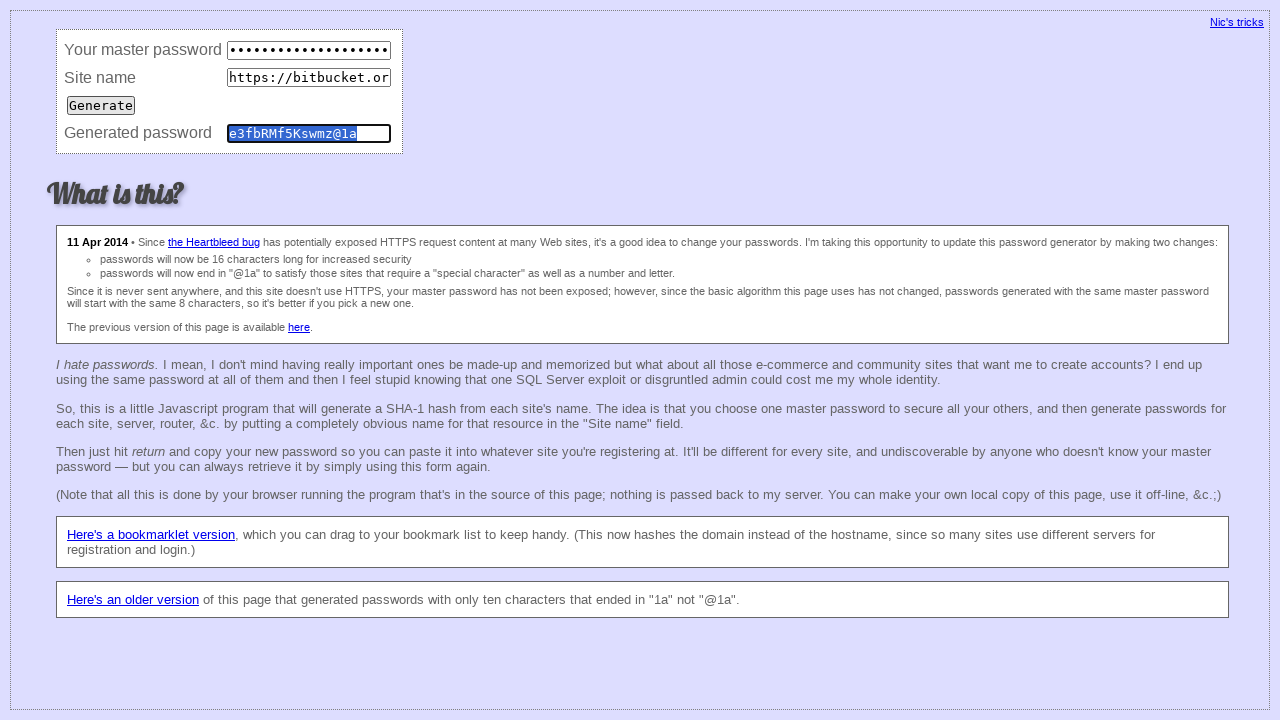

Waited 50ms before clearing fields (iteration 68)
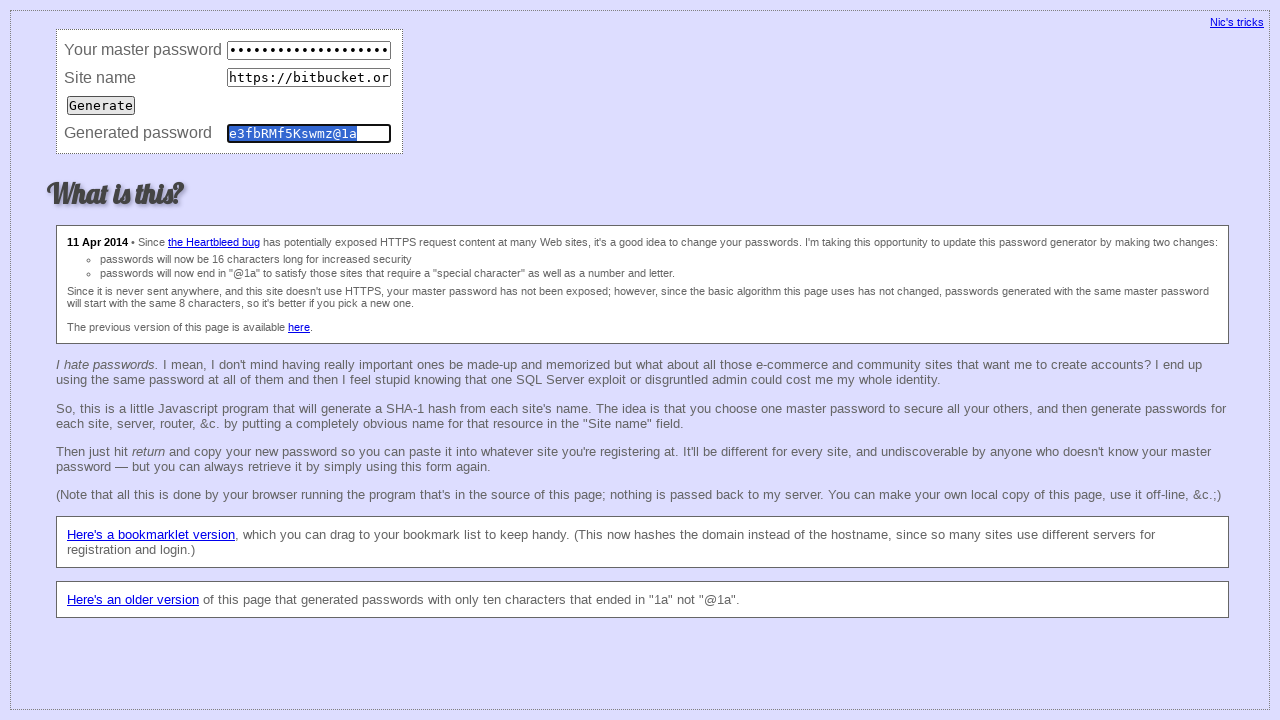

Cleared master password field (iteration 68) on input[name='master']
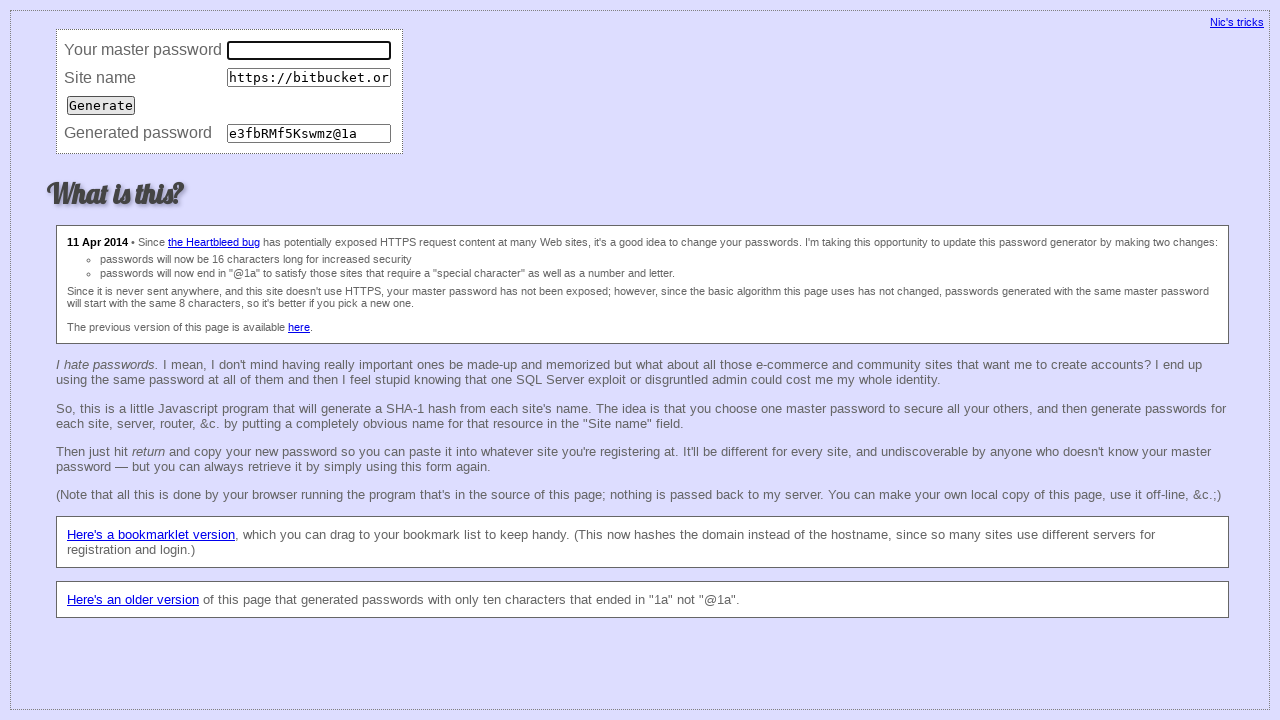

Cleared site URL field (iteration 68) on input[name='site']
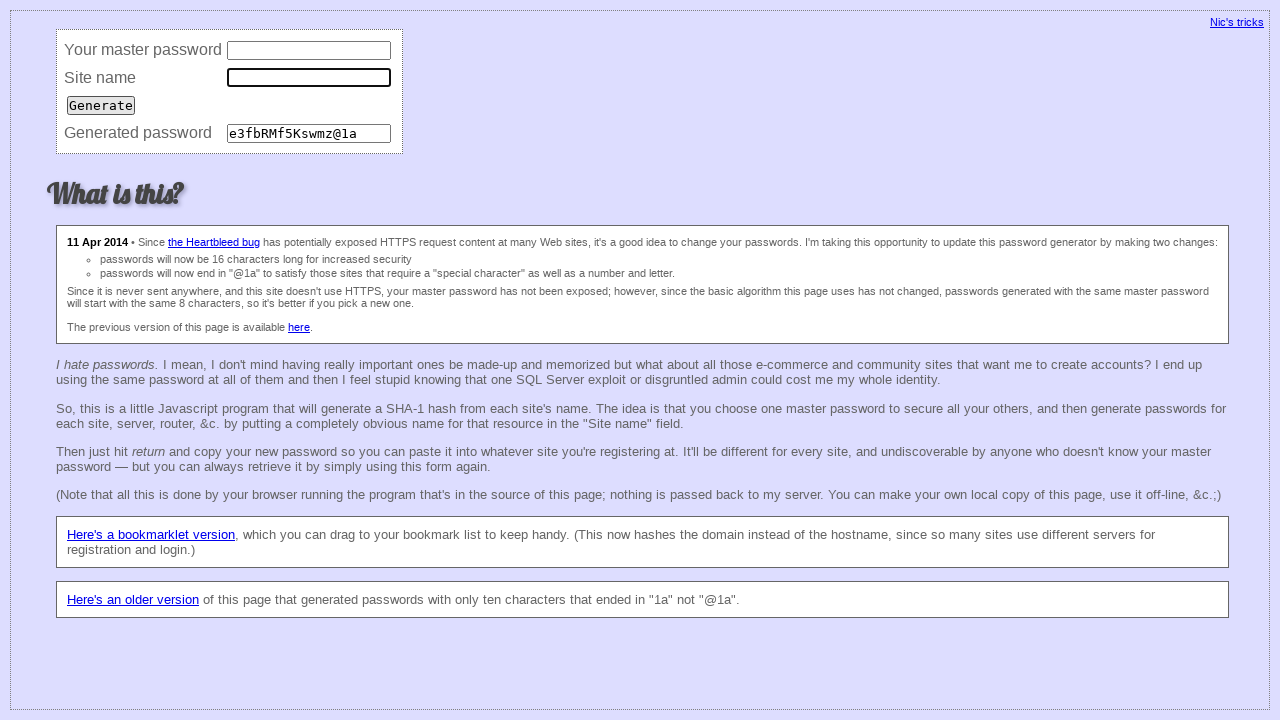

Cleared password field (iteration 68) on input[name='password']
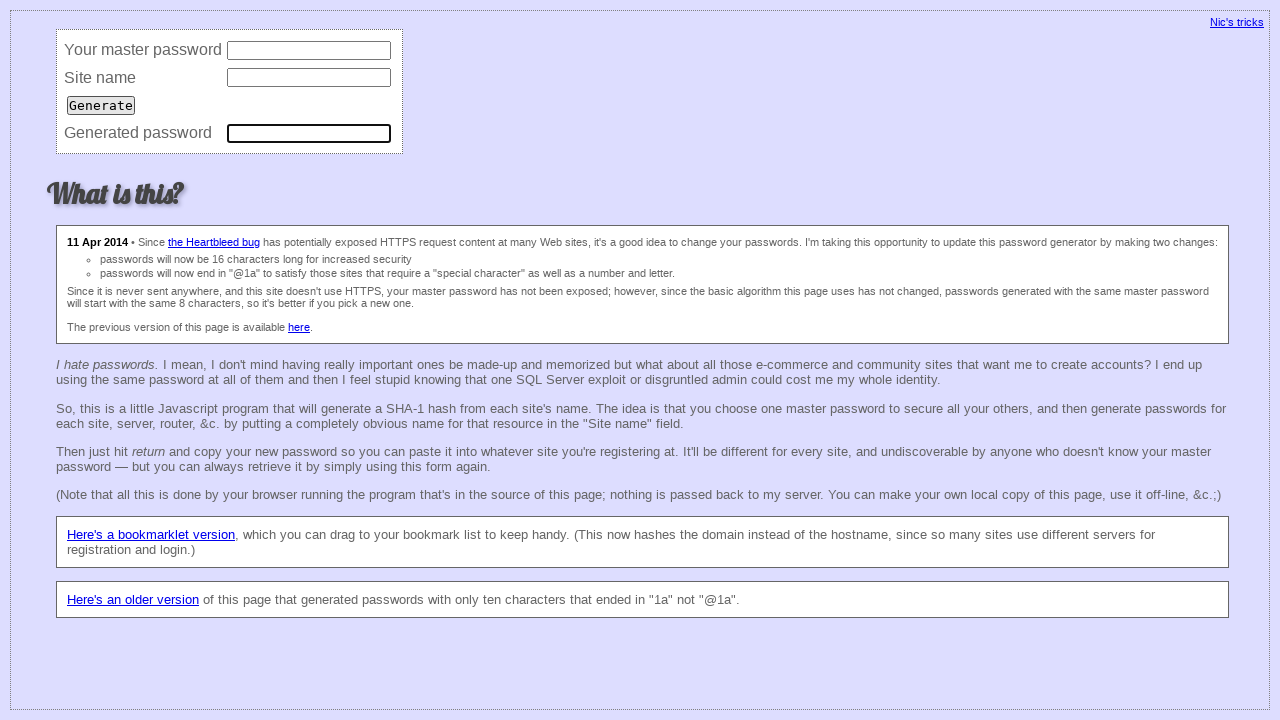

Filled master password field (iteration 69) on input[name='master']
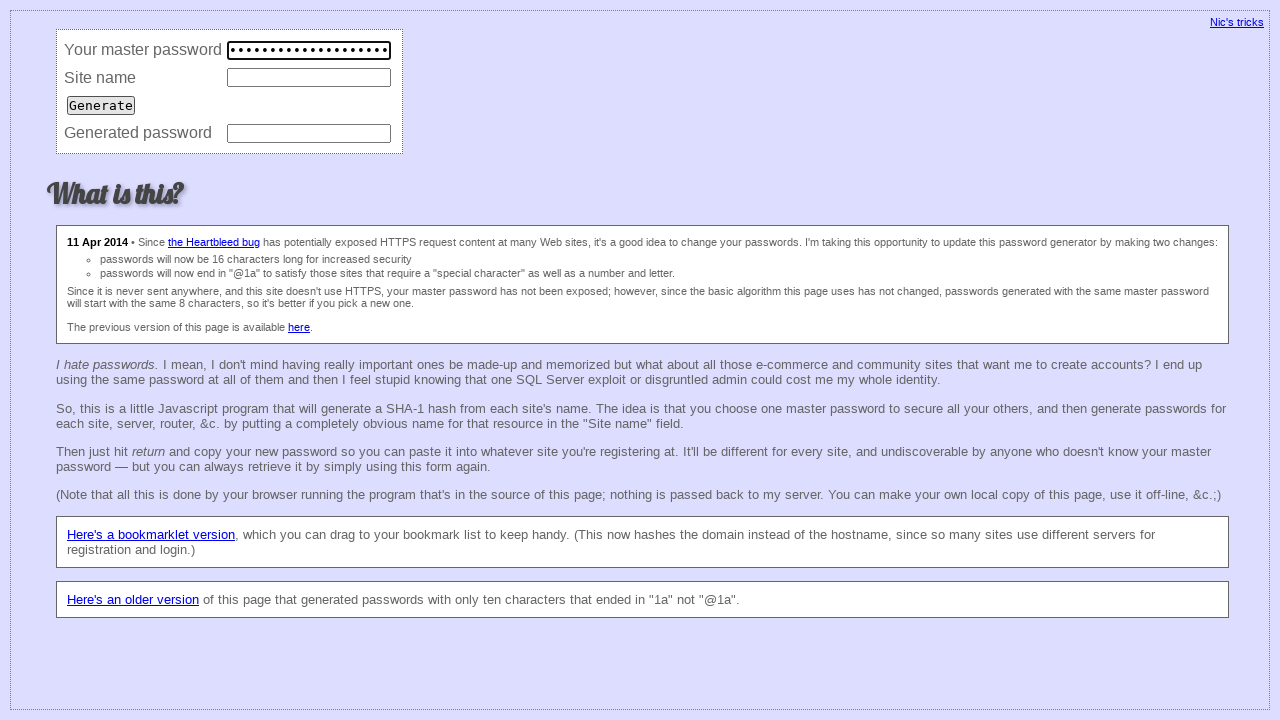

Filled site URL field with 'https://bitbucket.org/' (iteration 69) on input[name='site']
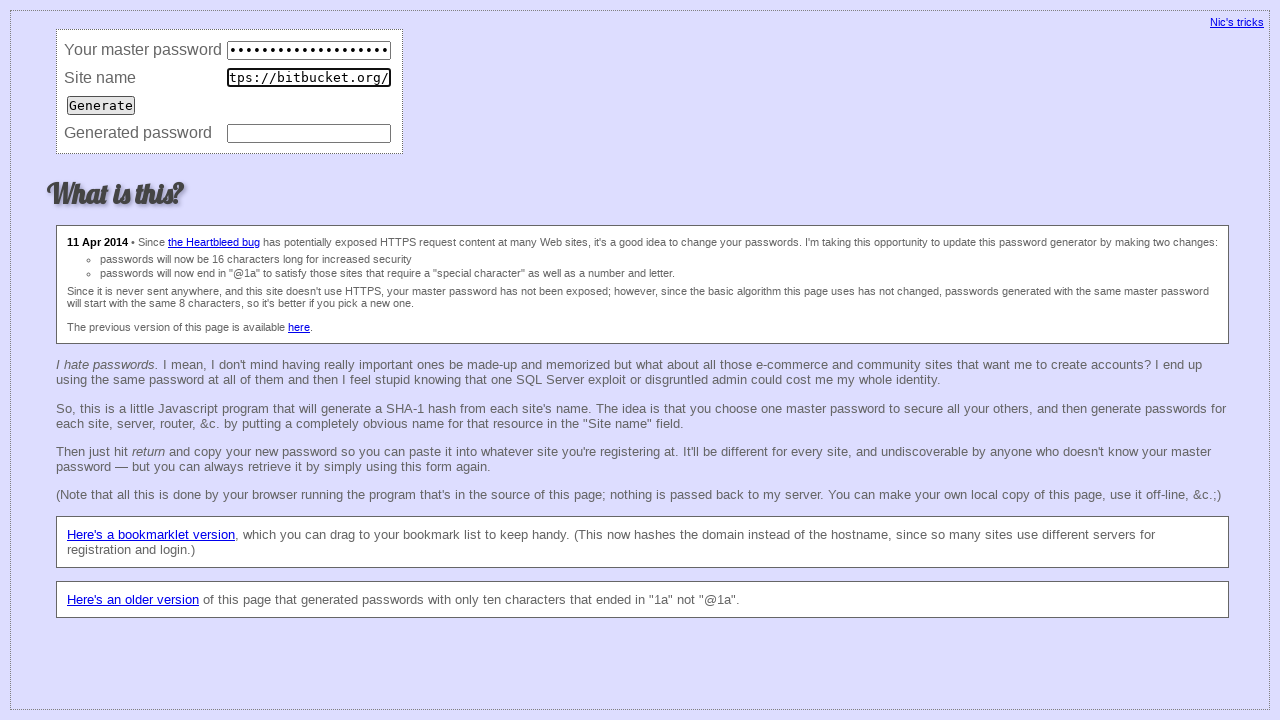

Clicked Generate button (iteration 69) at (101, 105) on input[value='Generate']
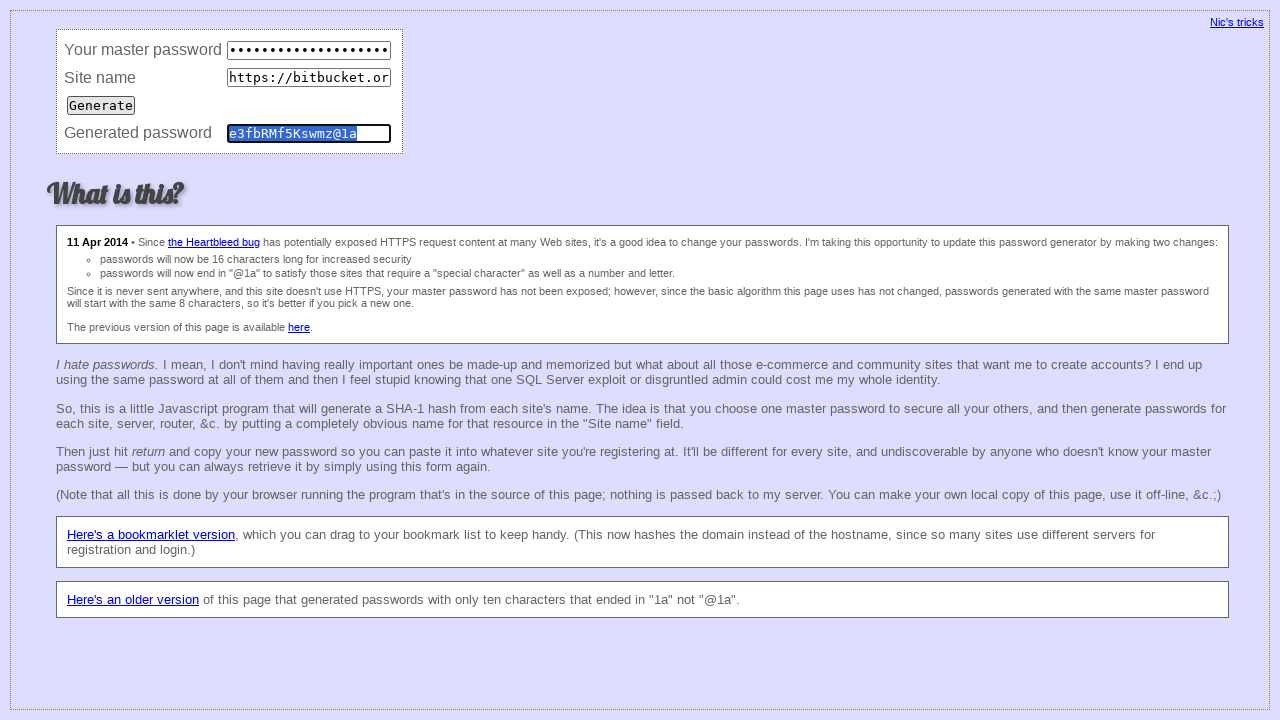

Waited 50ms for password generation (iteration 69)
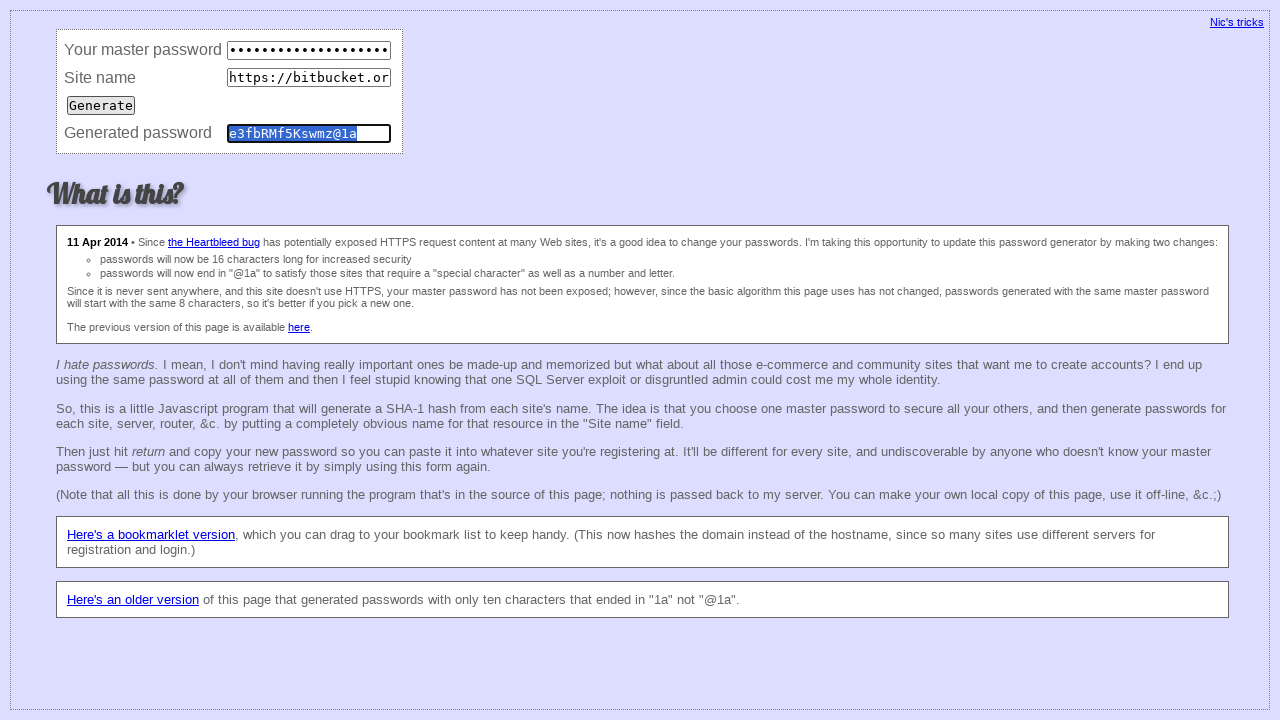

Retrieved generated password value (iteration 69): e3fbRMf5Kswmz@1a
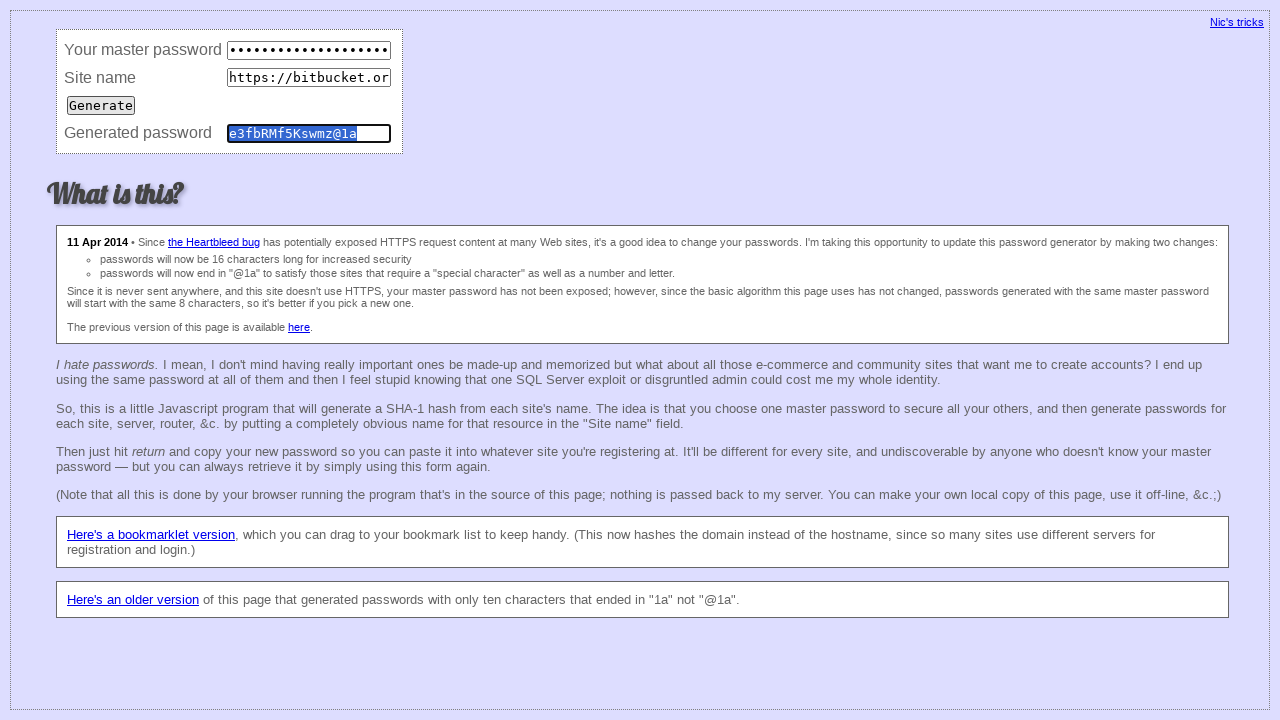

Waited 50ms before clearing fields (iteration 69)
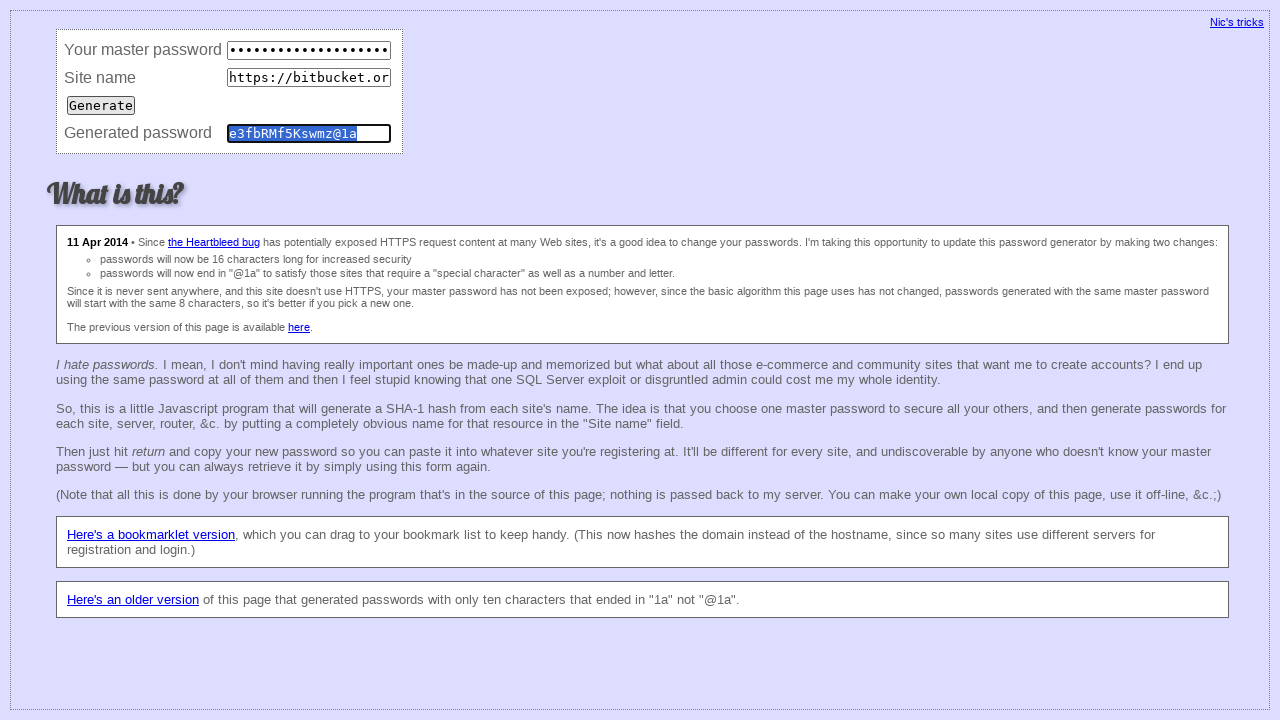

Cleared master password field (iteration 69) on input[name='master']
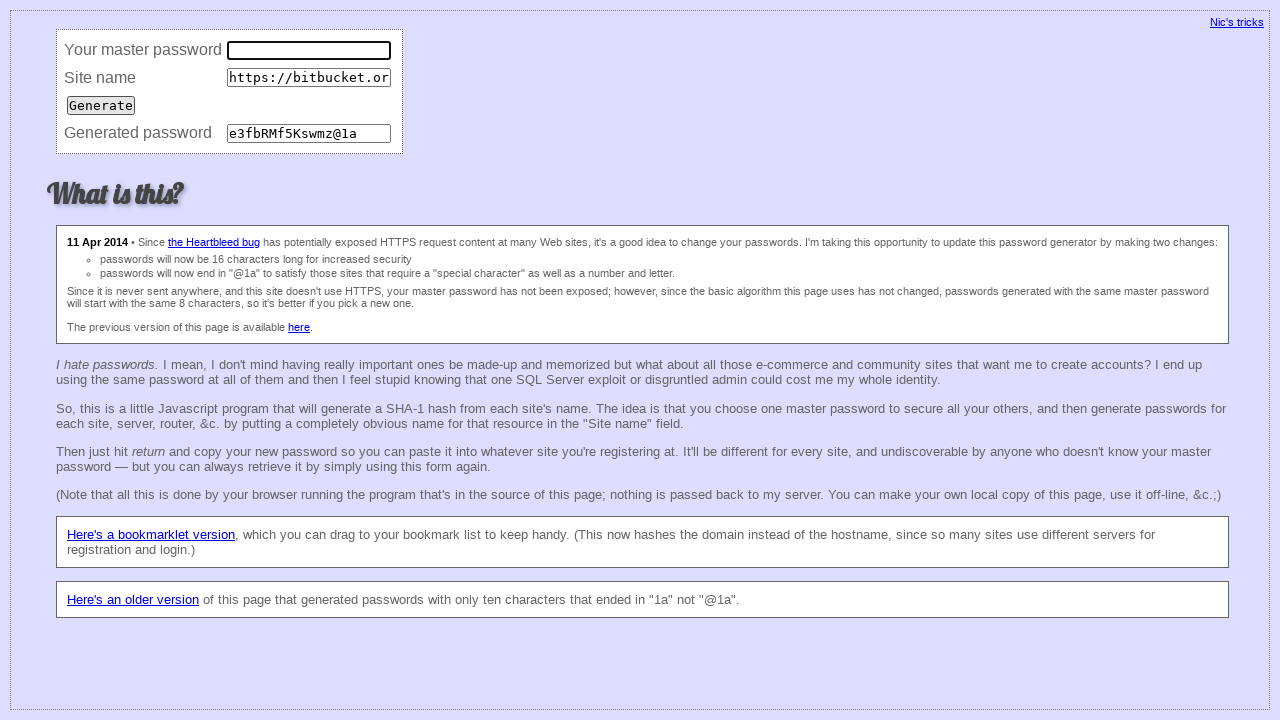

Cleared site URL field (iteration 69) on input[name='site']
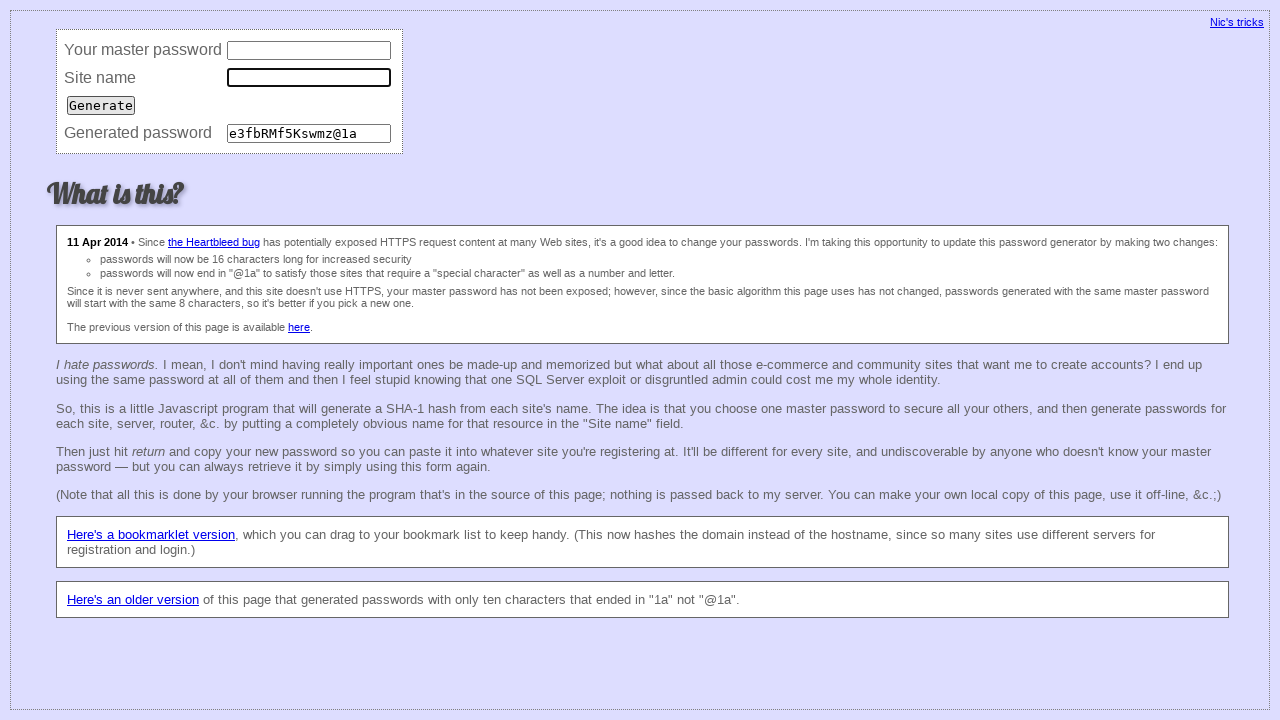

Cleared password field (iteration 69) on input[name='password']
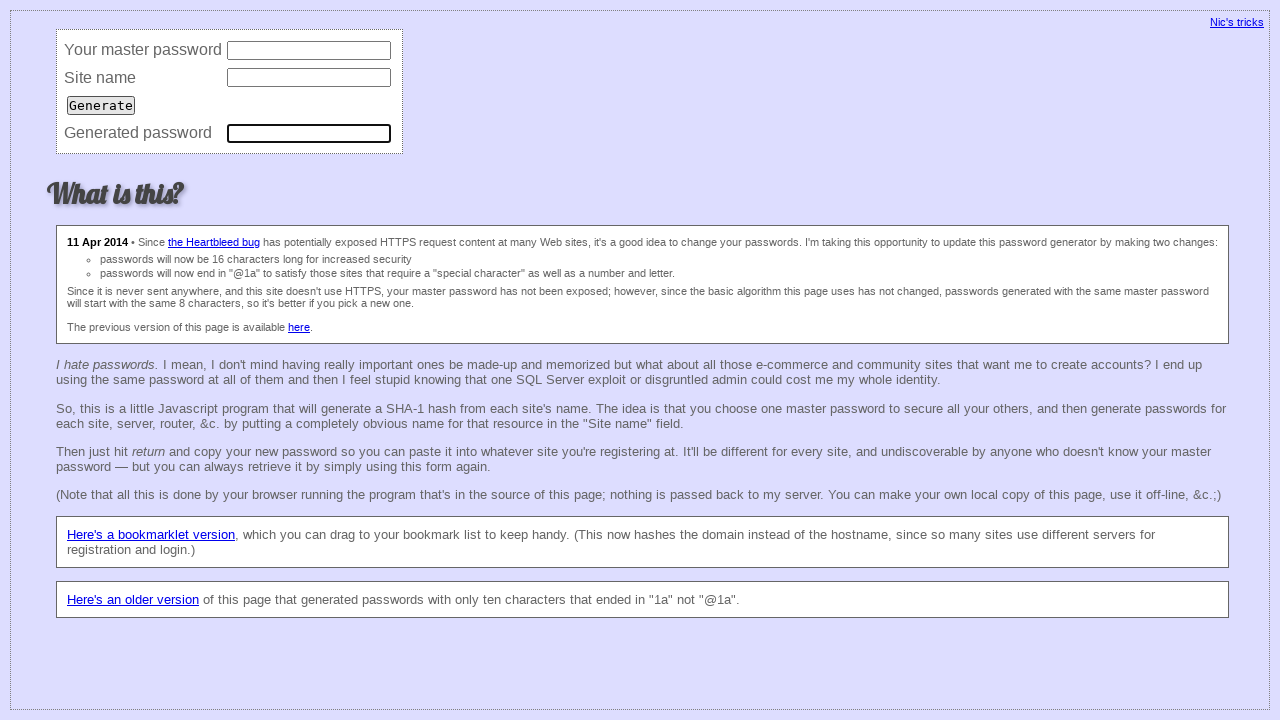

Filled master password field (iteration 70) on input[name='master']
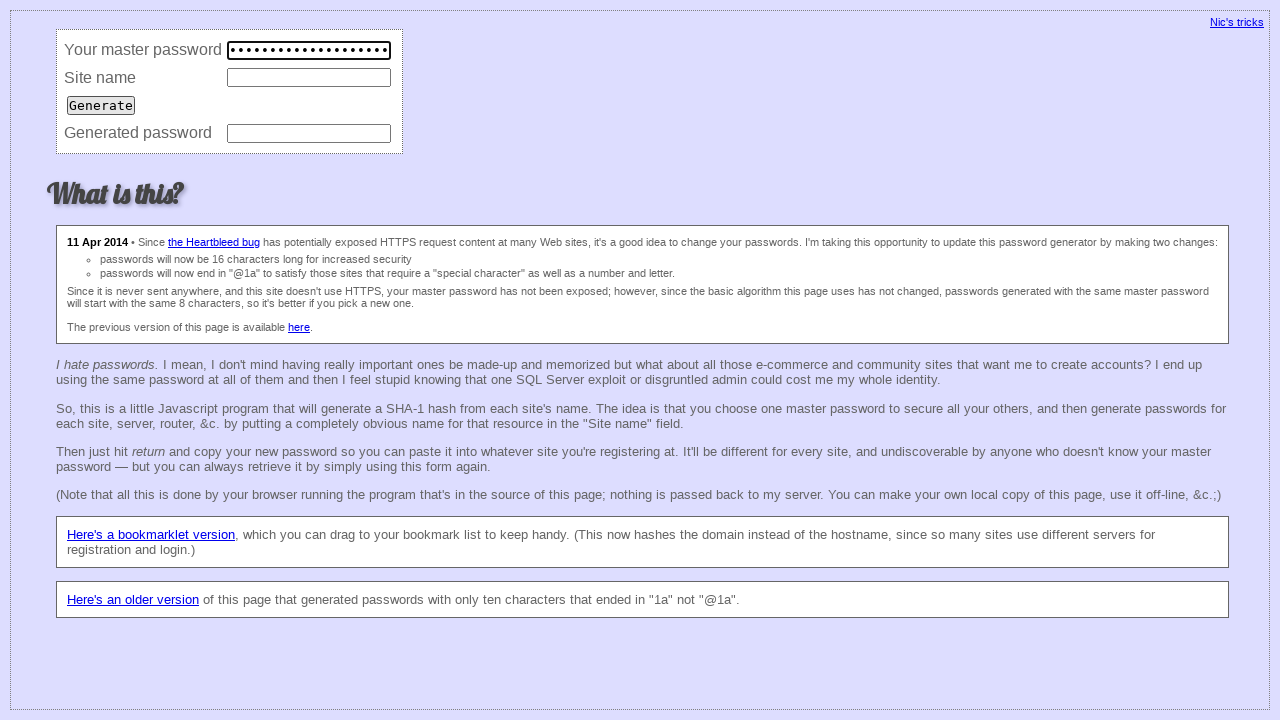

Filled site URL field with 'https://bitbucket.org/' (iteration 70) on input[name='site']
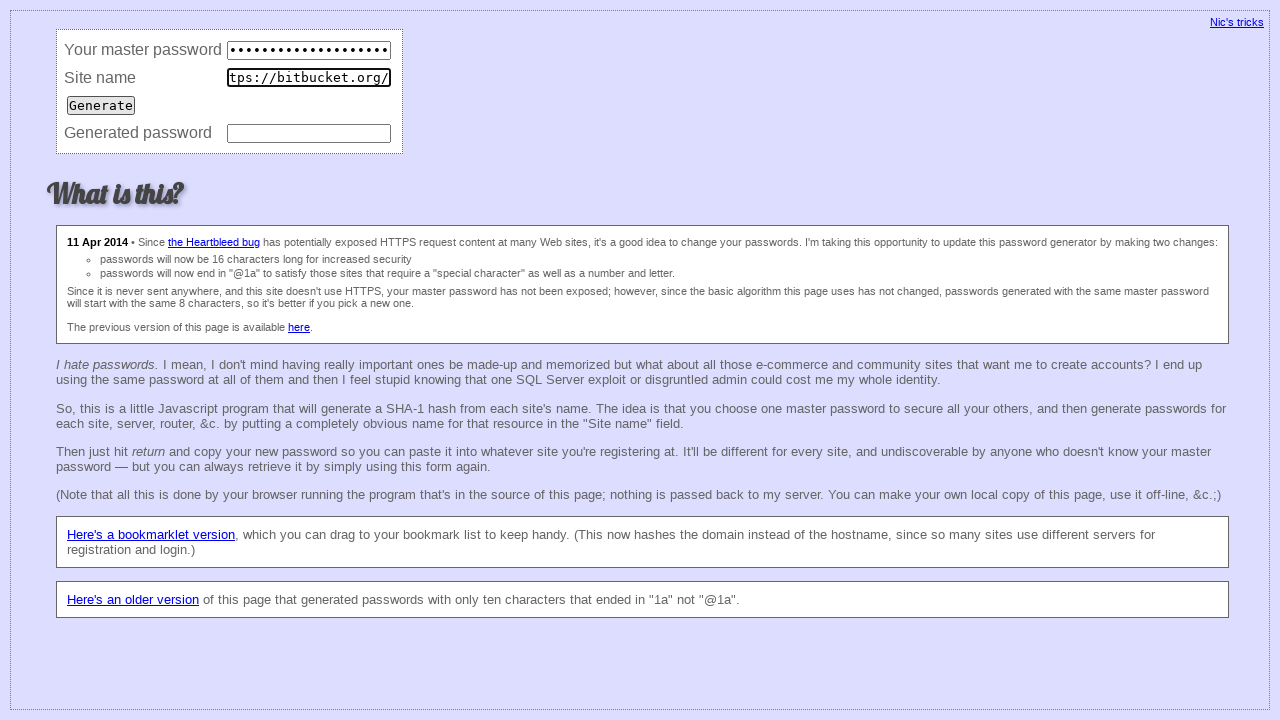

Clicked Generate button (iteration 70) at (101, 105) on input[value='Generate']
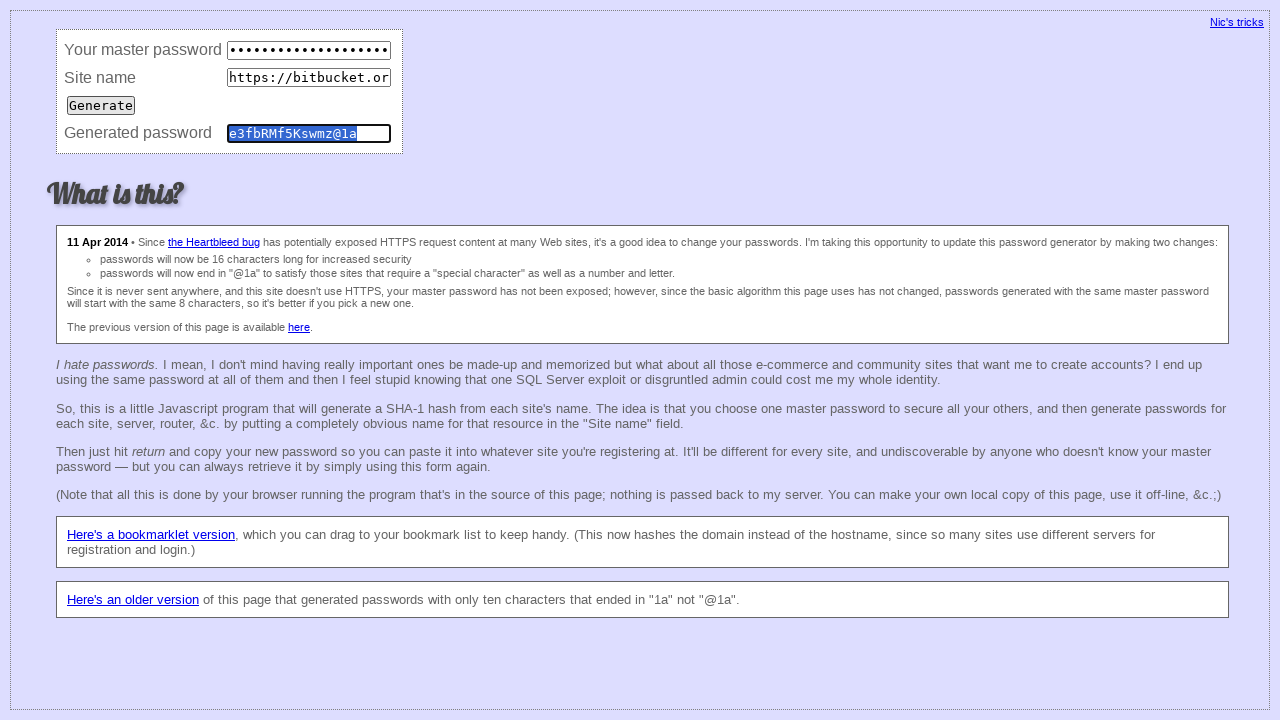

Waited 50ms for password generation (iteration 70)
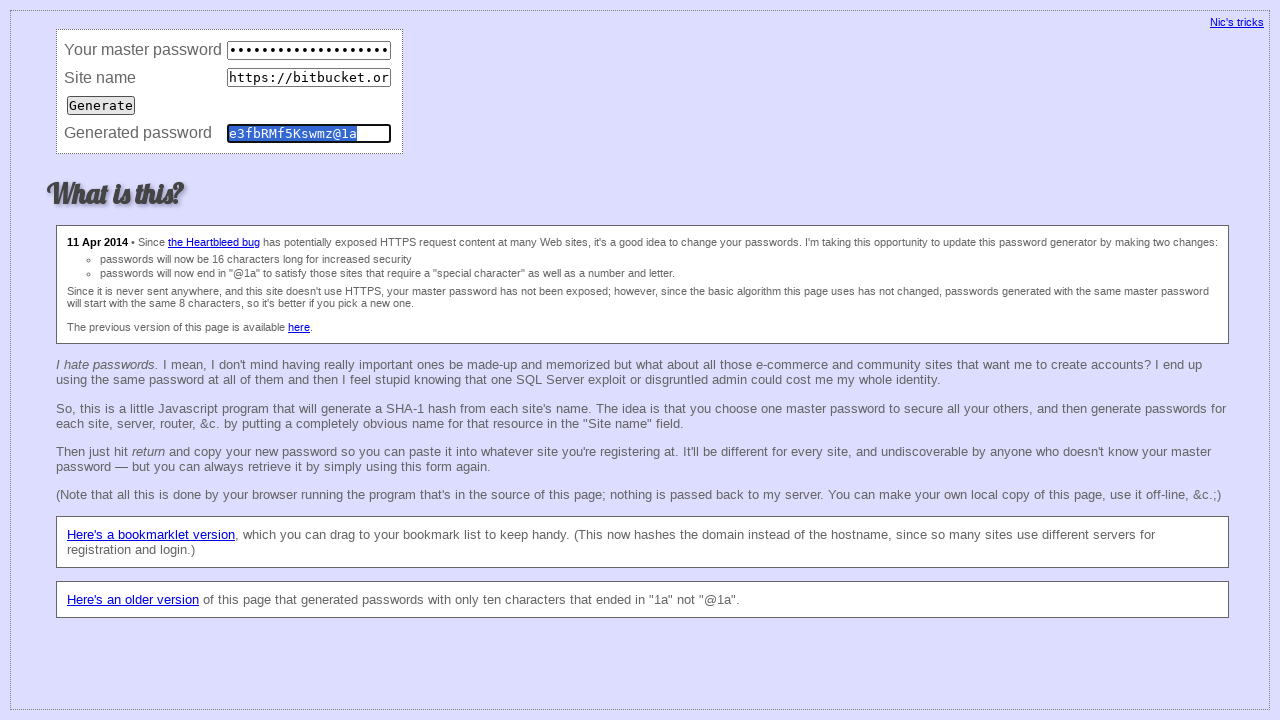

Retrieved generated password value (iteration 70): e3fbRMf5Kswmz@1a
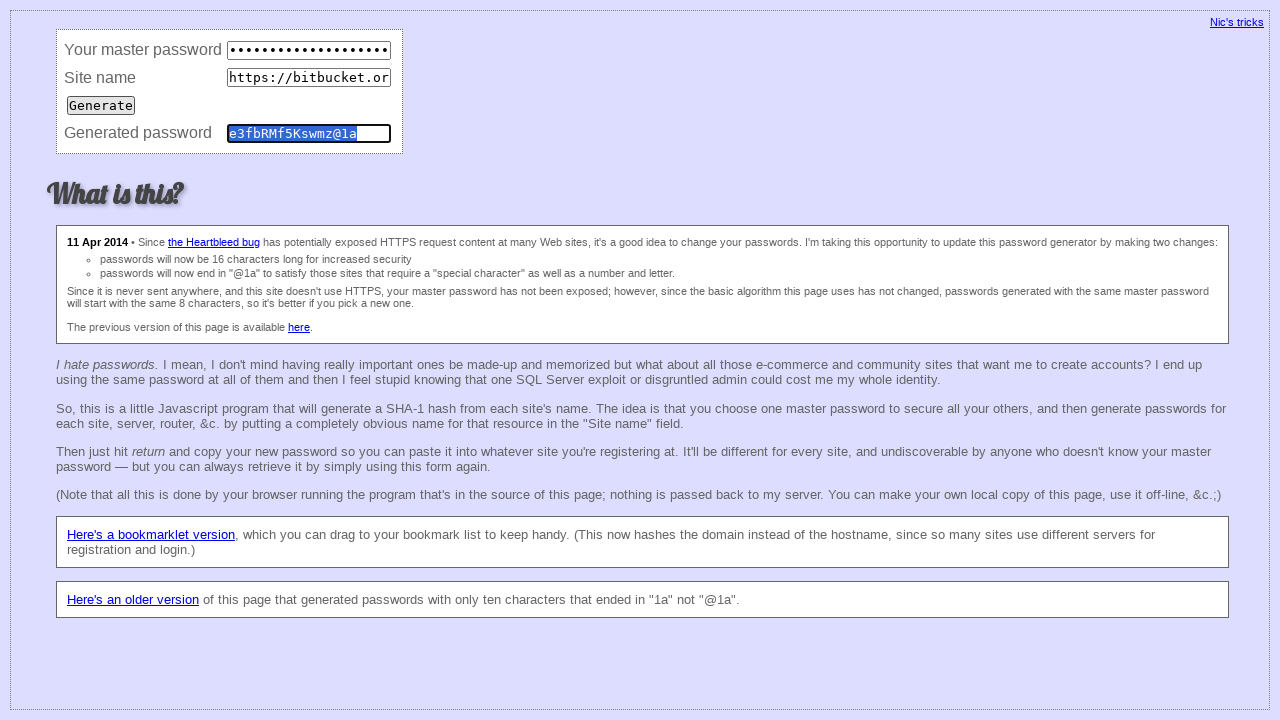

Waited 50ms before clearing fields (iteration 70)
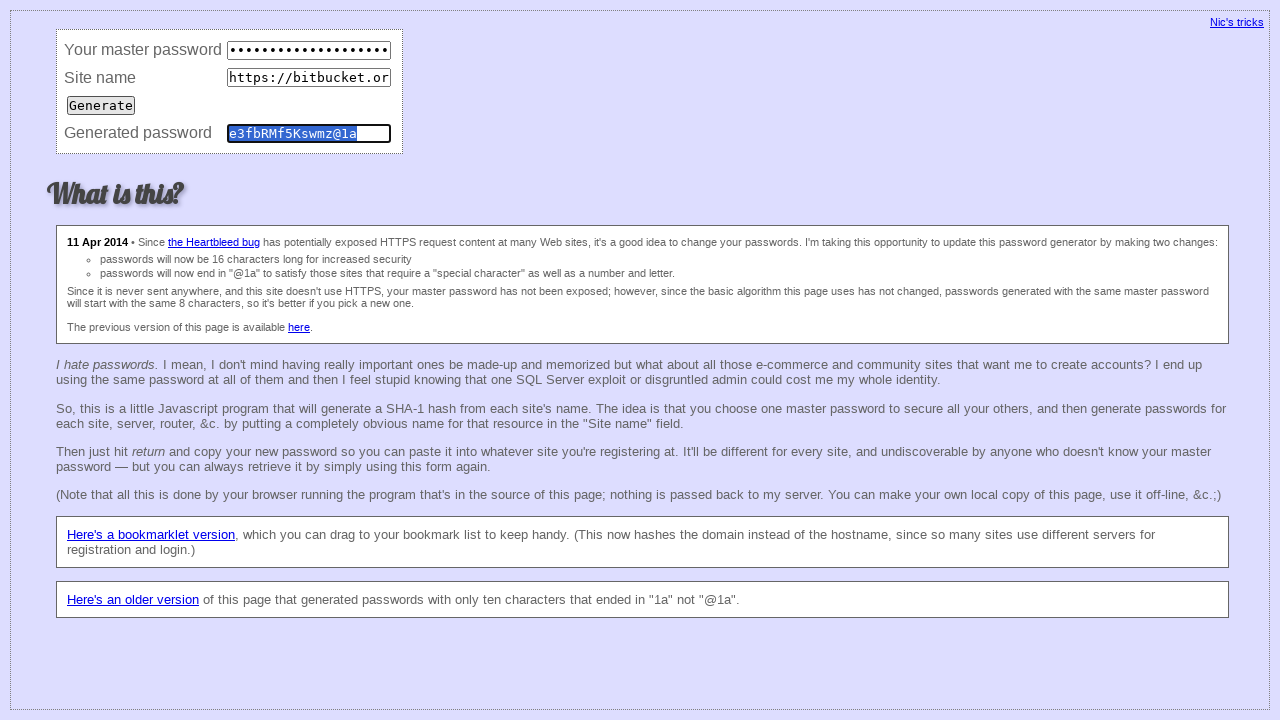

Cleared master password field (iteration 70) on input[name='master']
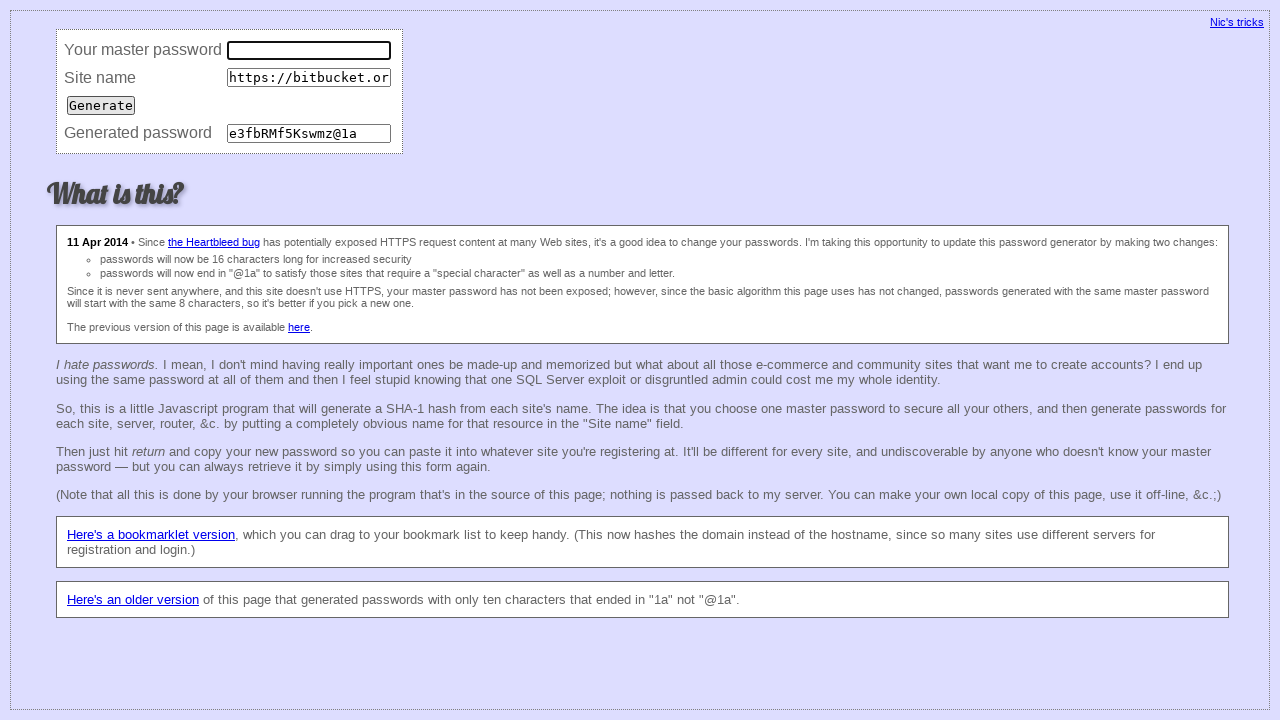

Cleared site URL field (iteration 70) on input[name='site']
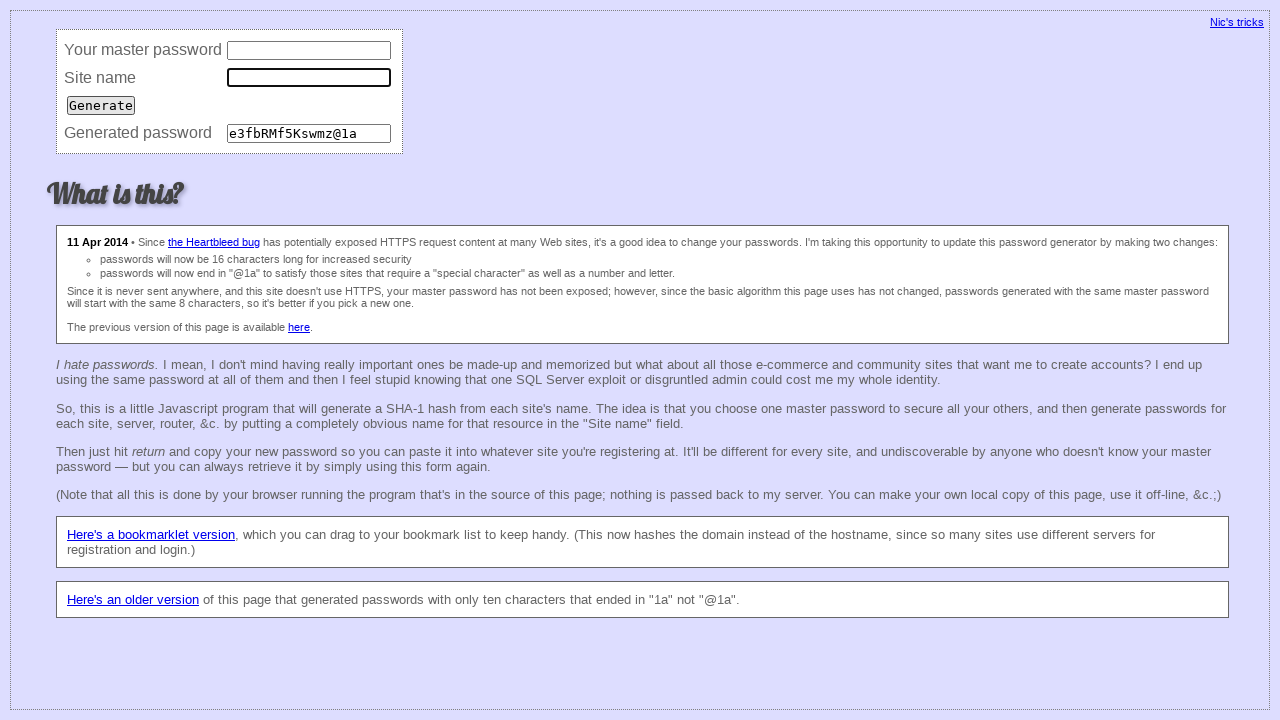

Cleared password field (iteration 70) on input[name='password']
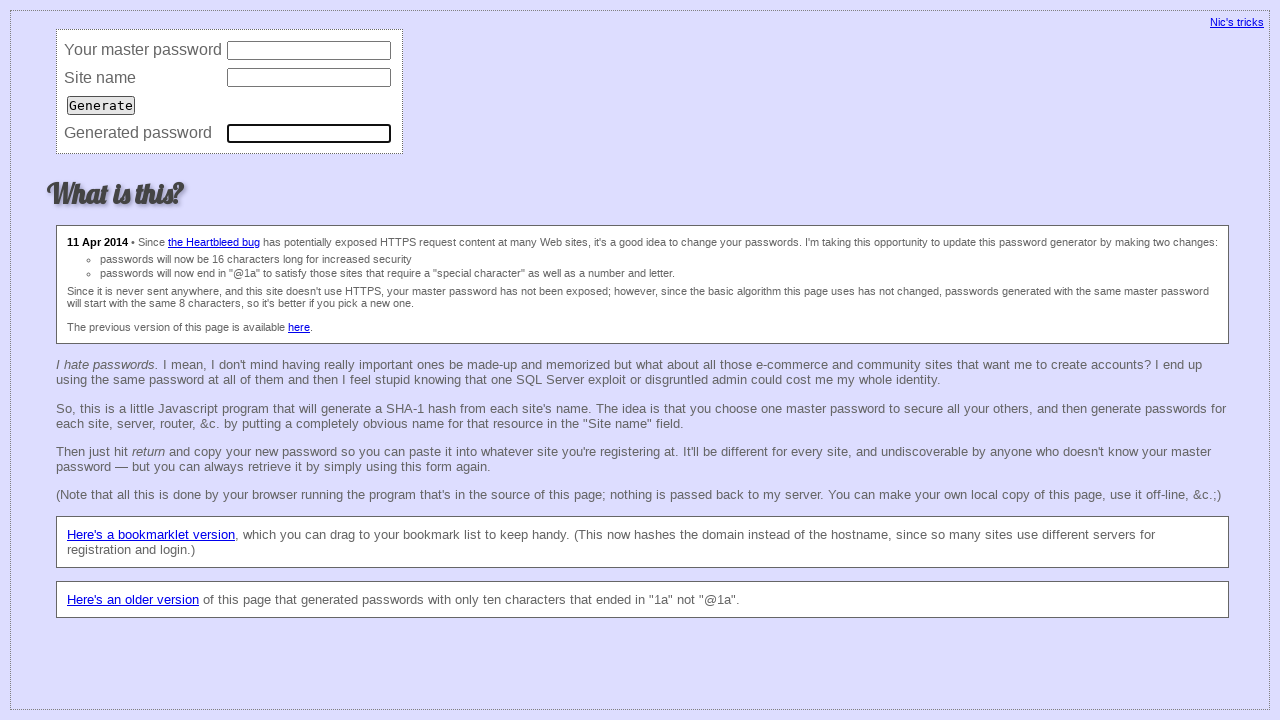

Filled master password field (iteration 71) on input[name='master']
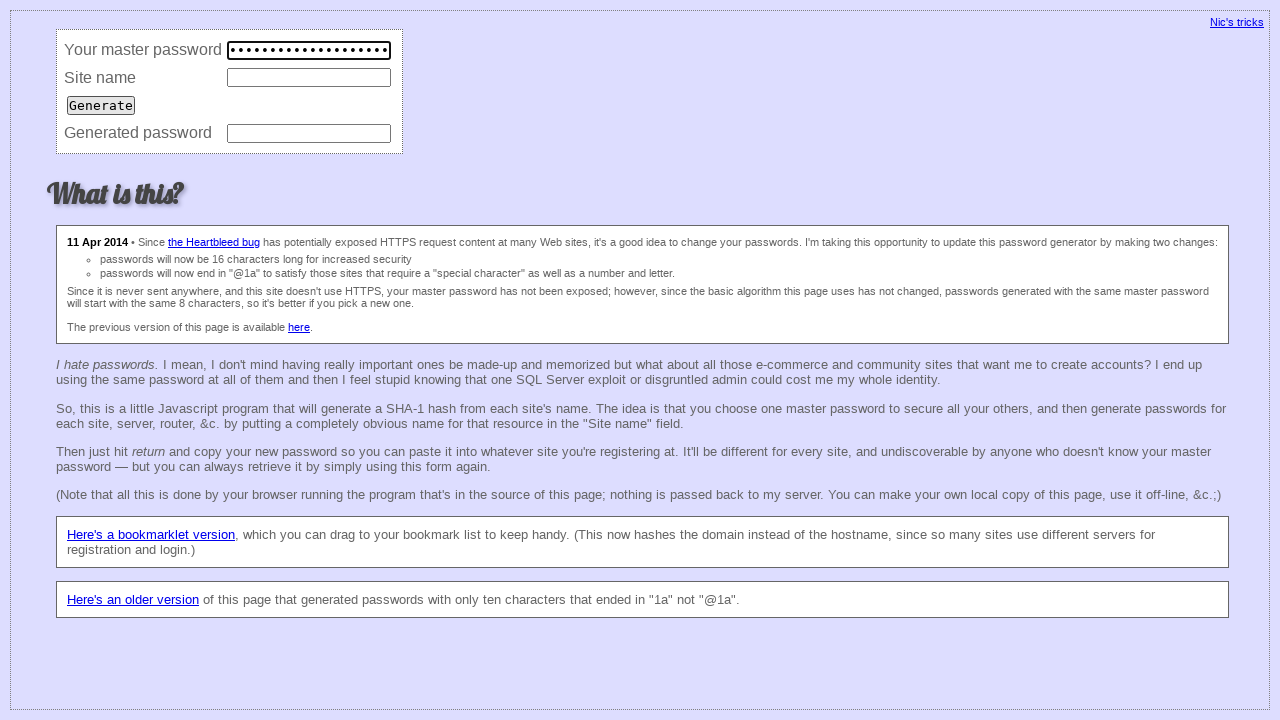

Filled site URL field with 'https://bitbucket.org/' (iteration 71) on input[name='site']
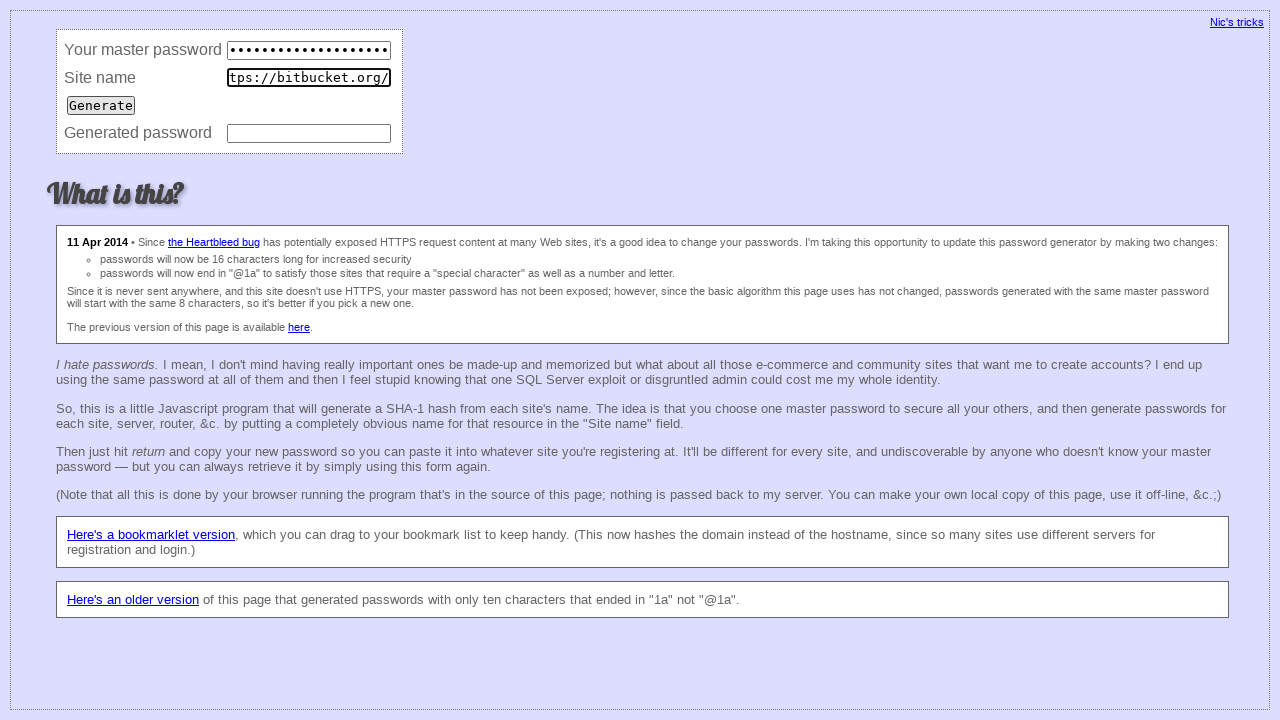

Clicked Generate button (iteration 71) at (101, 105) on input[value='Generate']
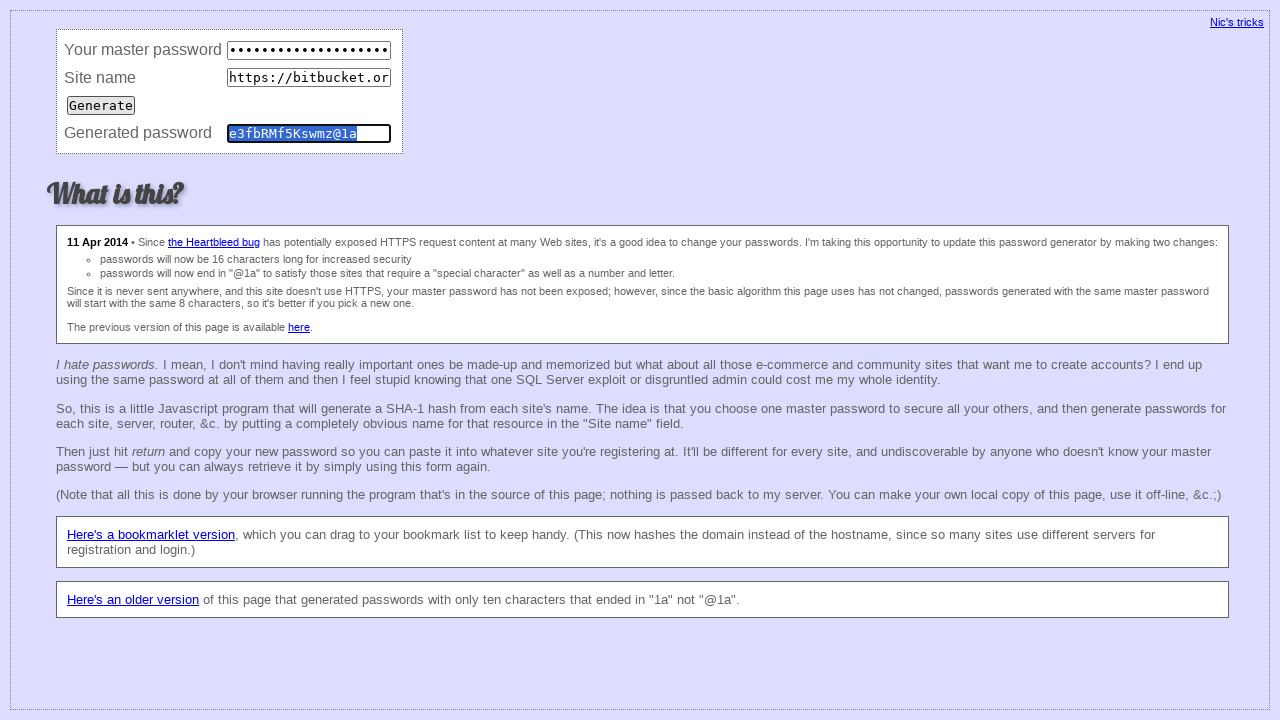

Waited 50ms for password generation (iteration 71)
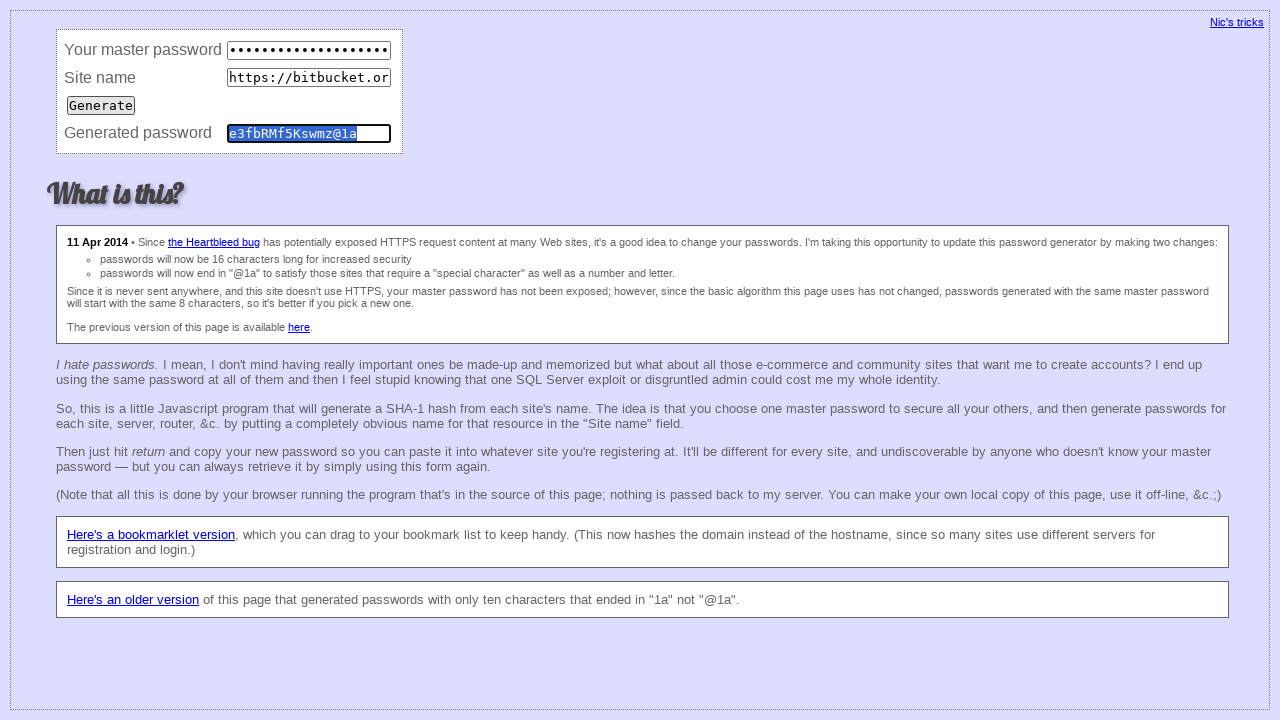

Retrieved generated password value (iteration 71): e3fbRMf5Kswmz@1a
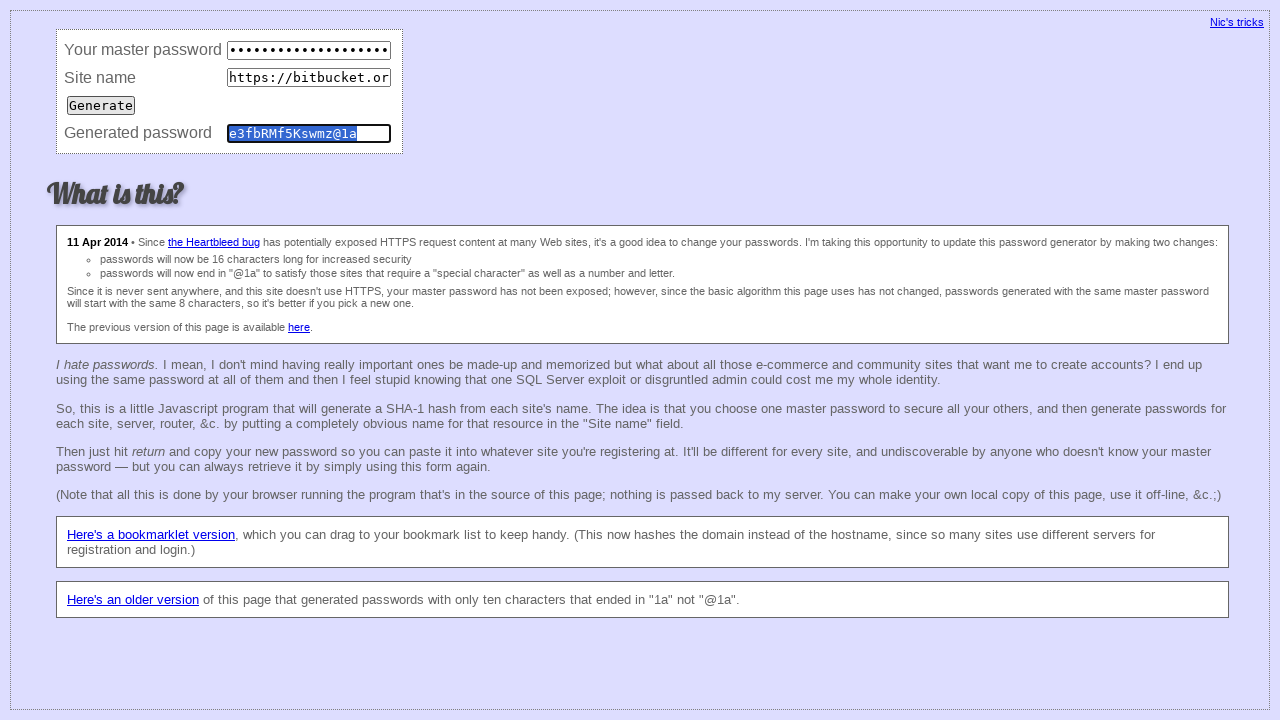

Waited 50ms before clearing fields (iteration 71)
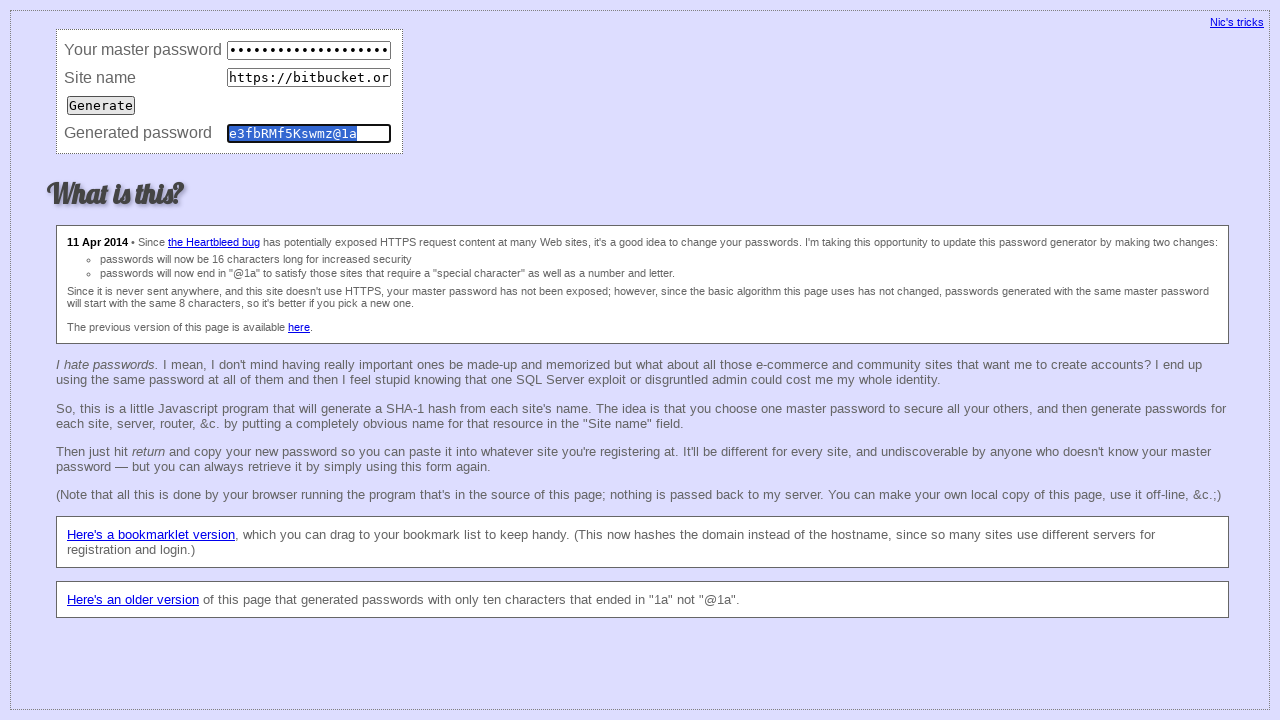

Cleared master password field (iteration 71) on input[name='master']
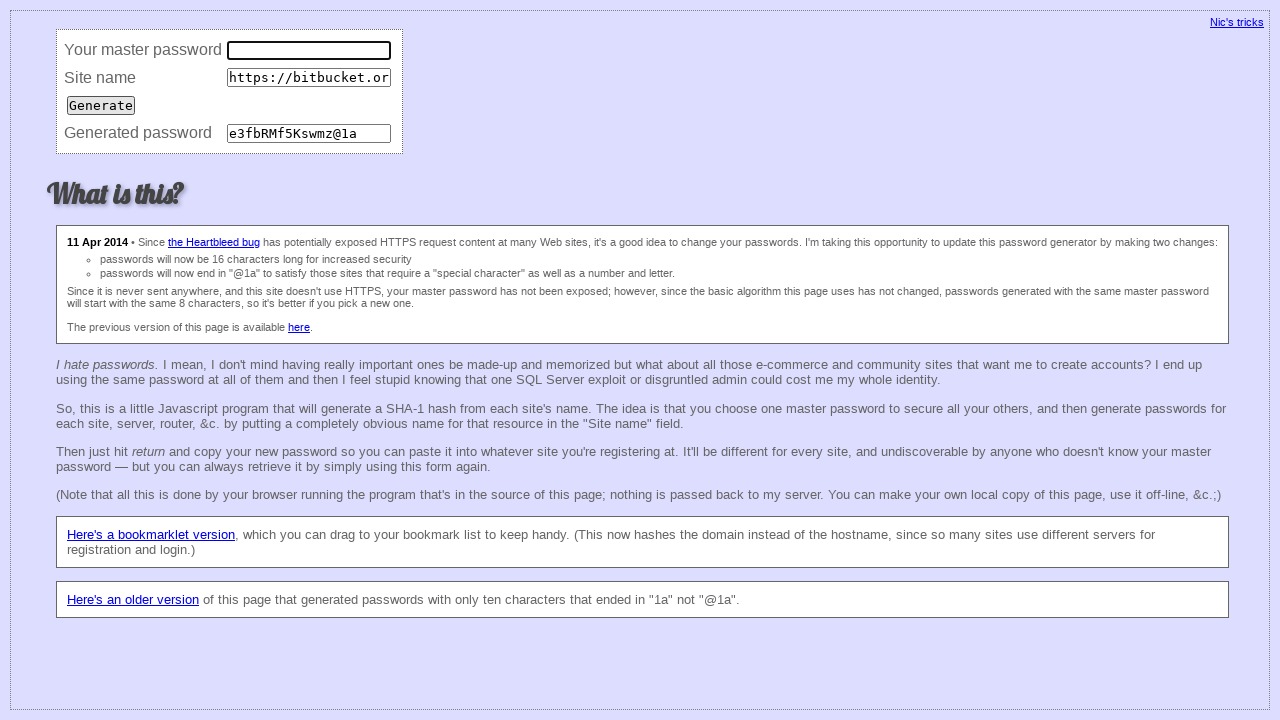

Cleared site URL field (iteration 71) on input[name='site']
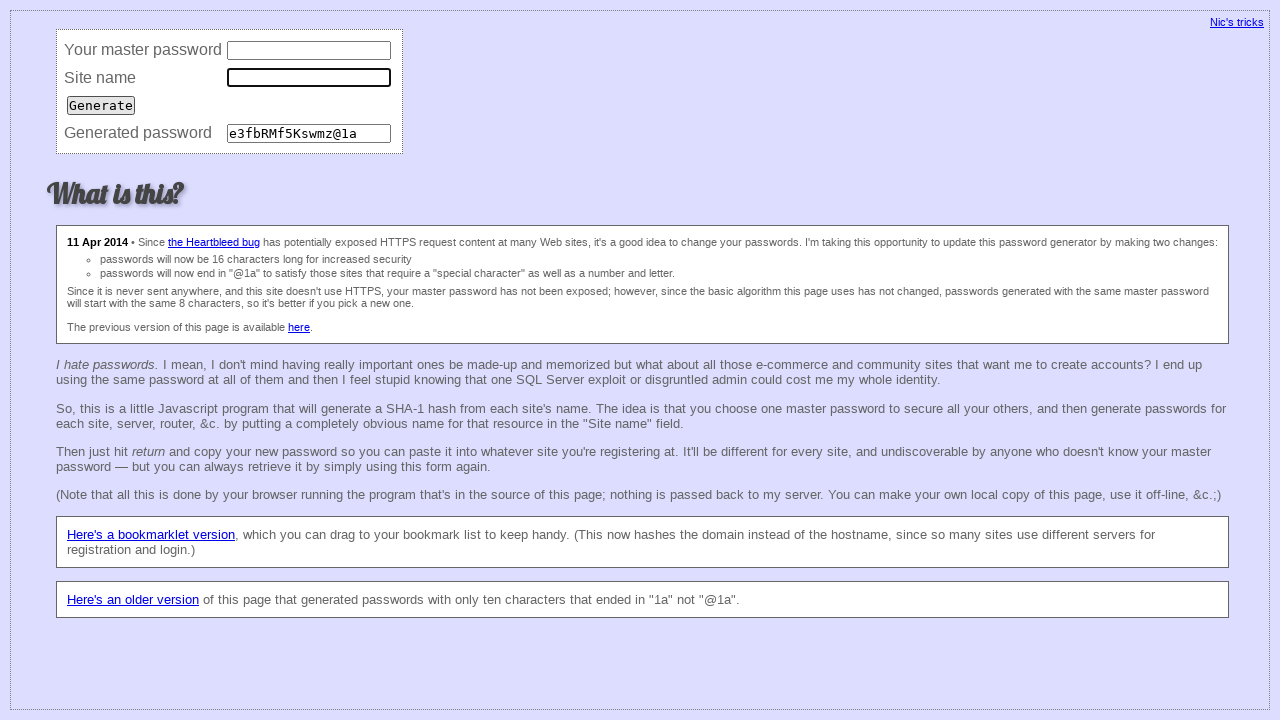

Cleared password field (iteration 71) on input[name='password']
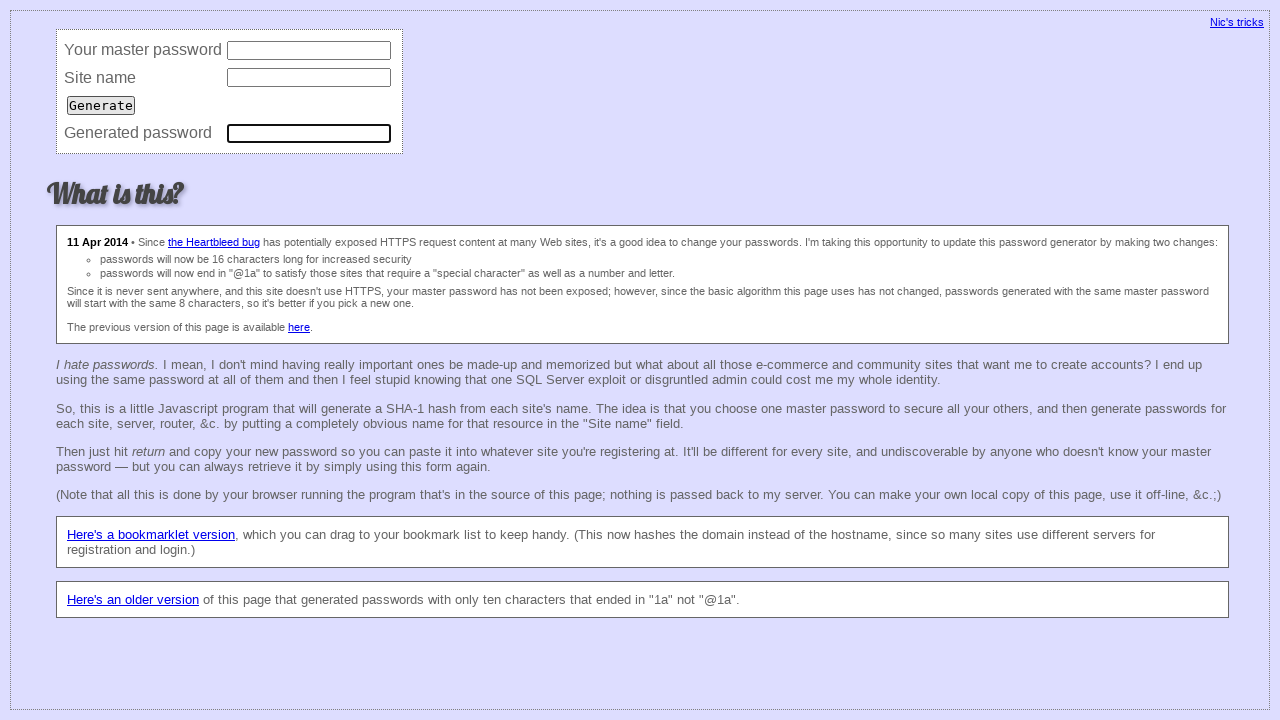

Filled master password field (iteration 72) on input[name='master']
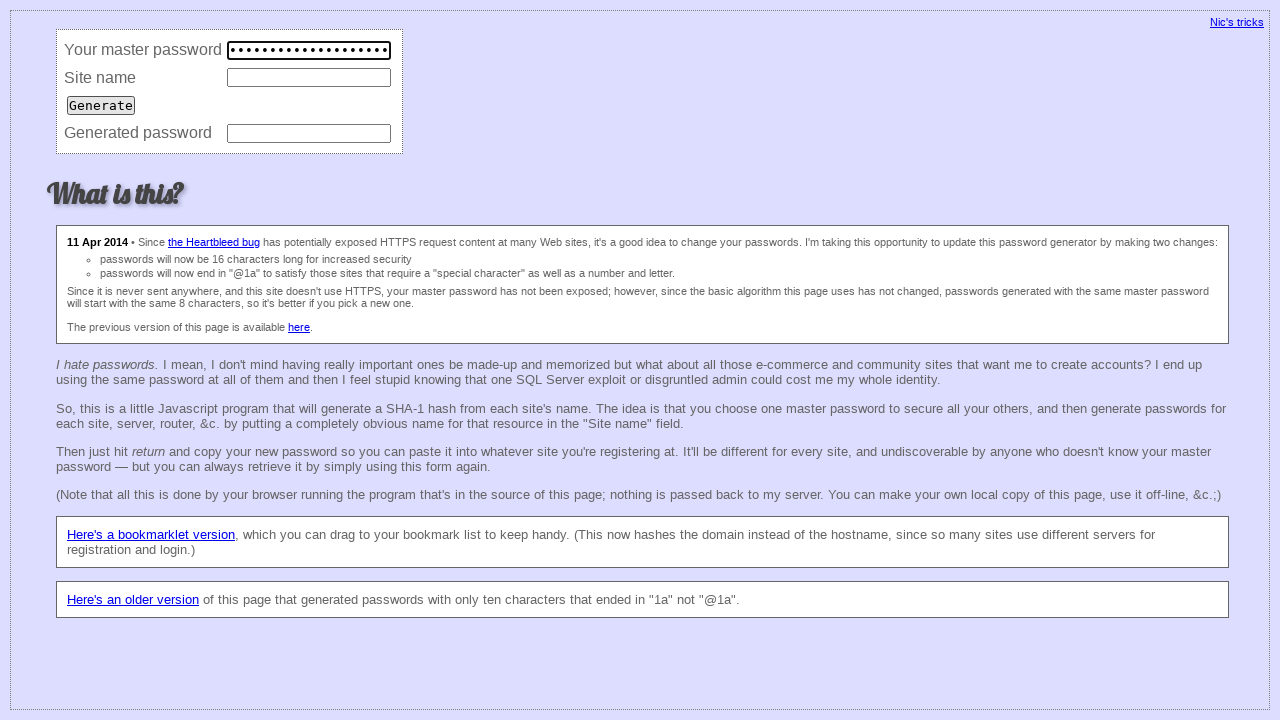

Filled site URL field with 'https://bitbucket.org/' (iteration 72) on input[name='site']
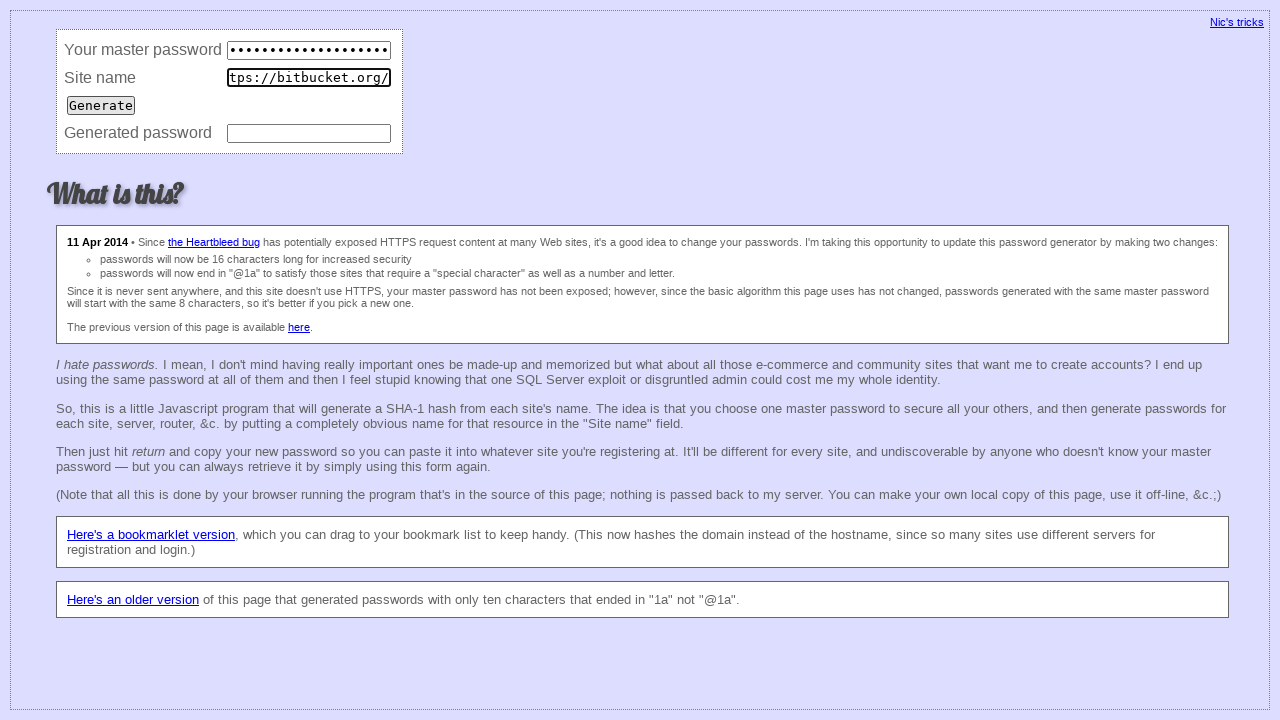

Clicked Generate button (iteration 72) at (101, 105) on input[value='Generate']
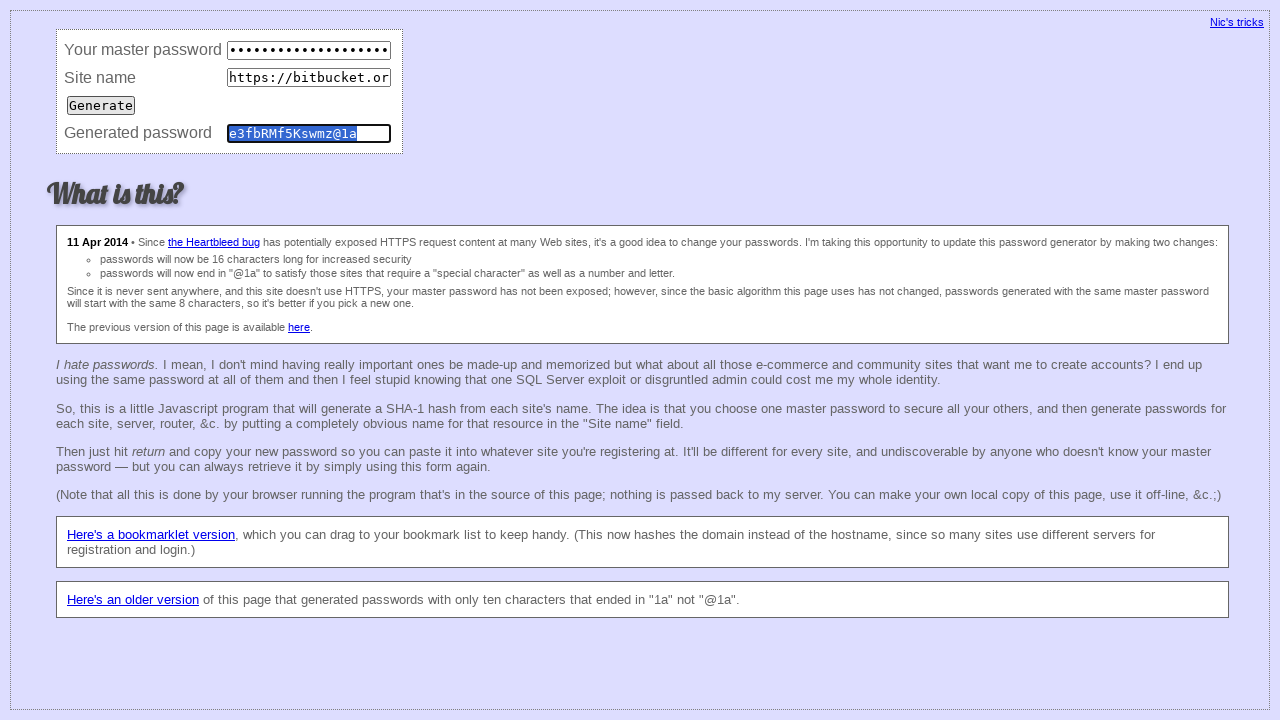

Waited 50ms for password generation (iteration 72)
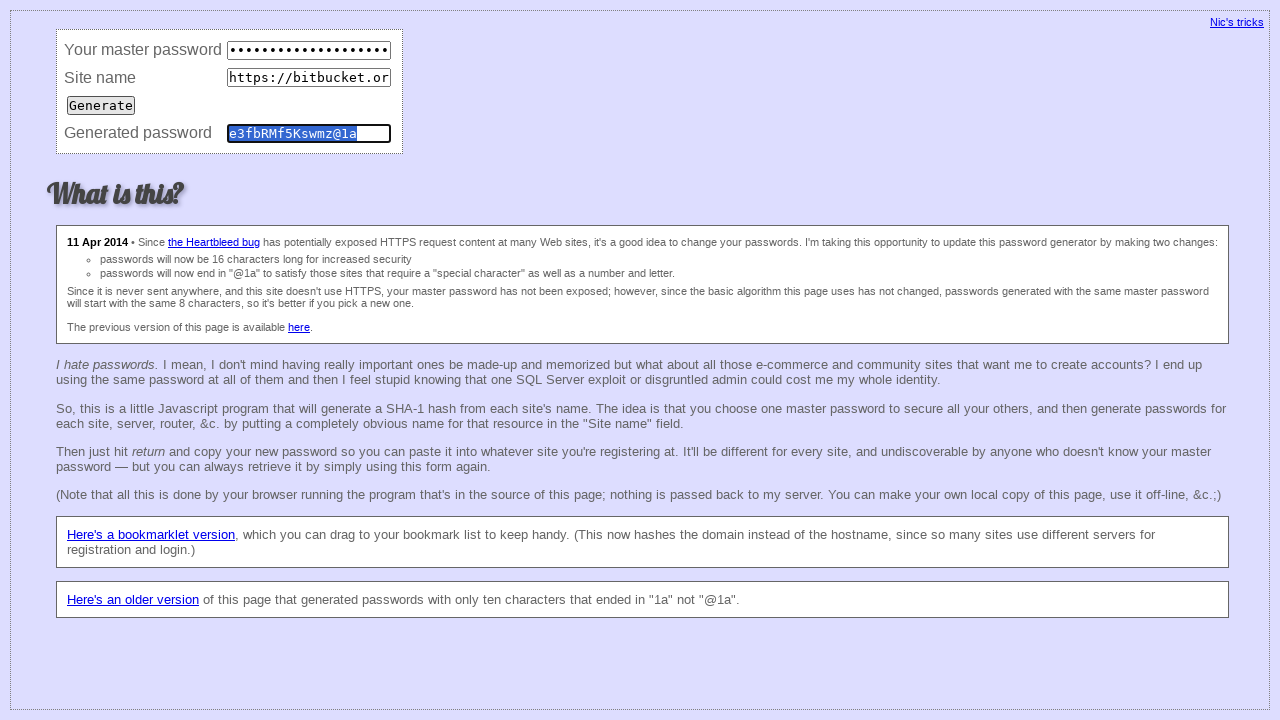

Retrieved generated password value (iteration 72): e3fbRMf5Kswmz@1a
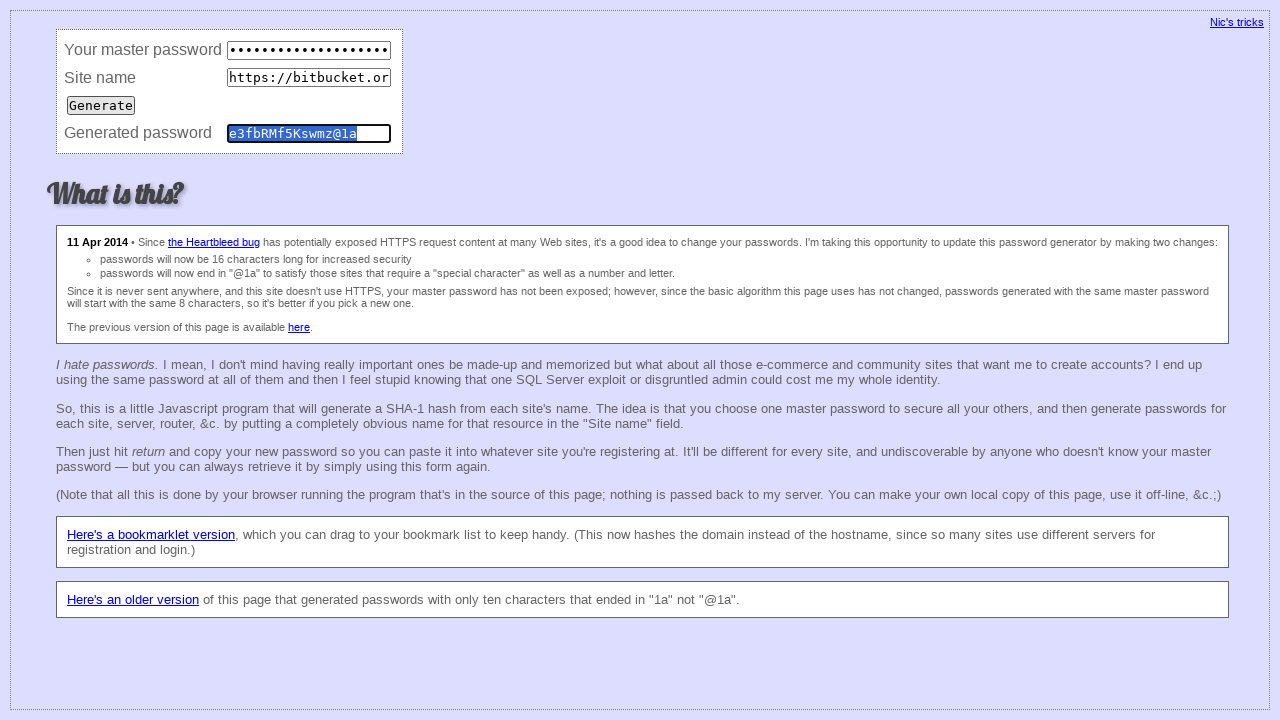

Waited 50ms before clearing fields (iteration 72)
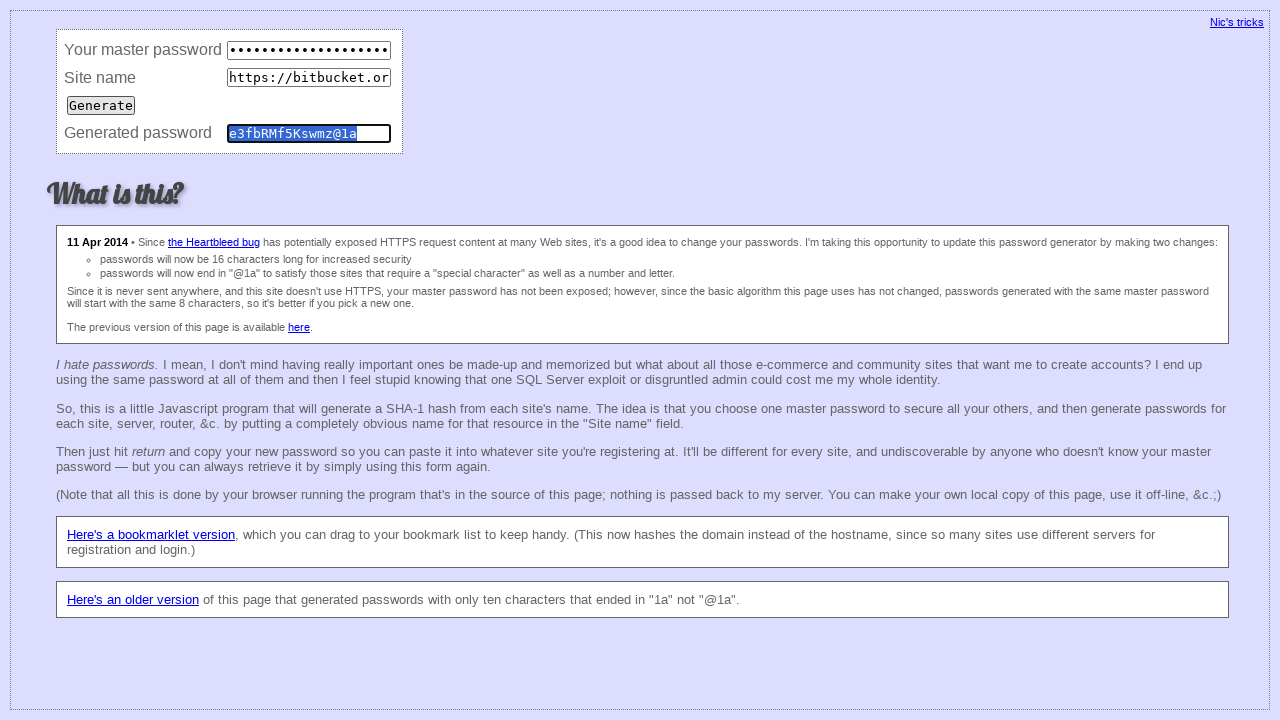

Cleared master password field (iteration 72) on input[name='master']
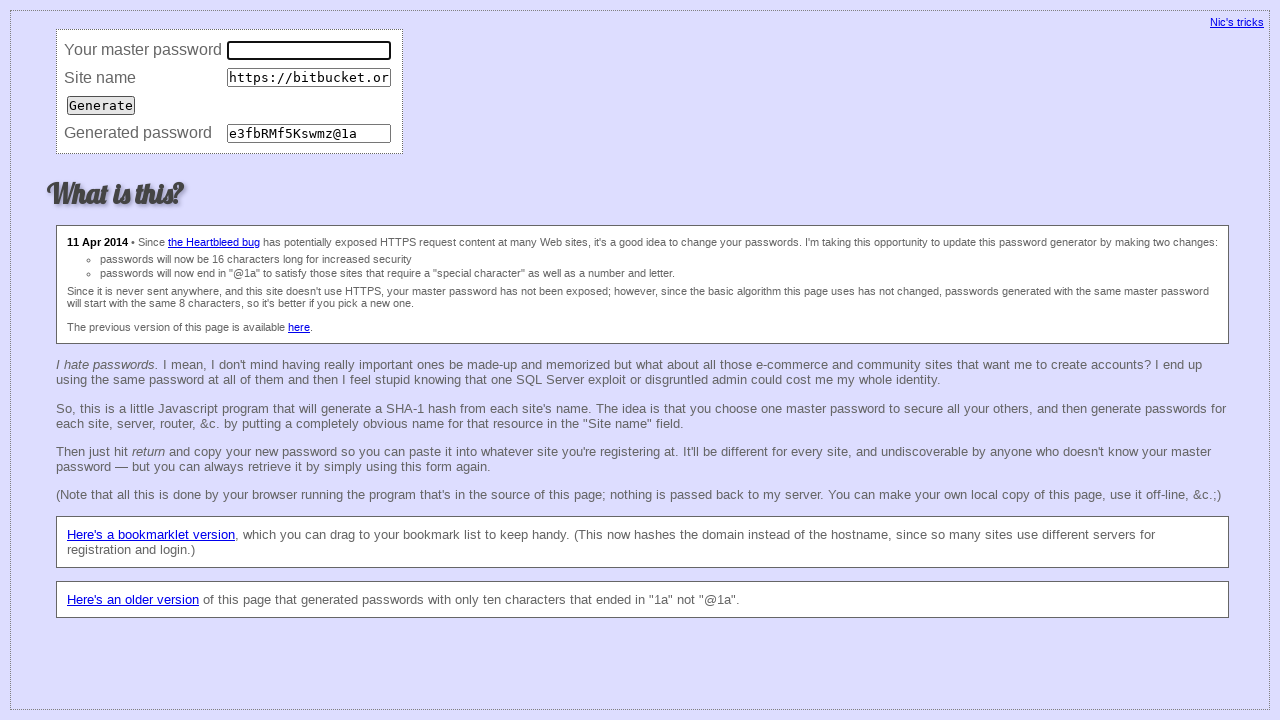

Cleared site URL field (iteration 72) on input[name='site']
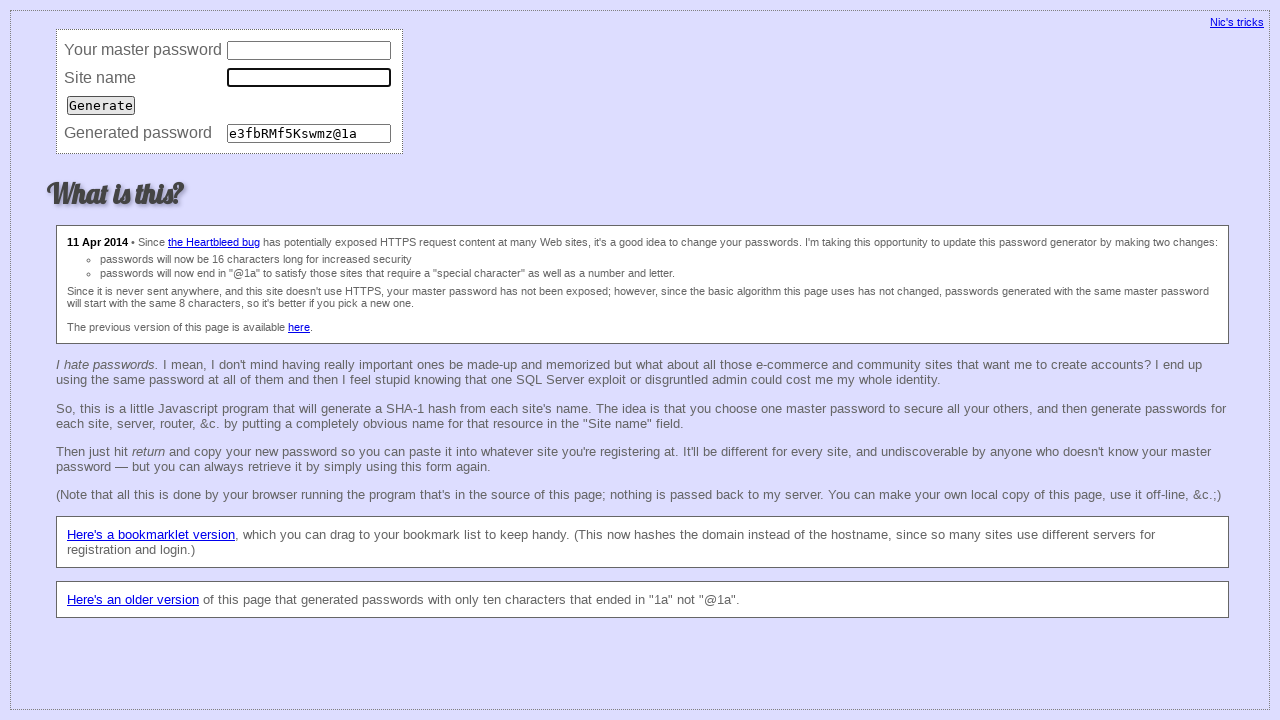

Cleared password field (iteration 72) on input[name='password']
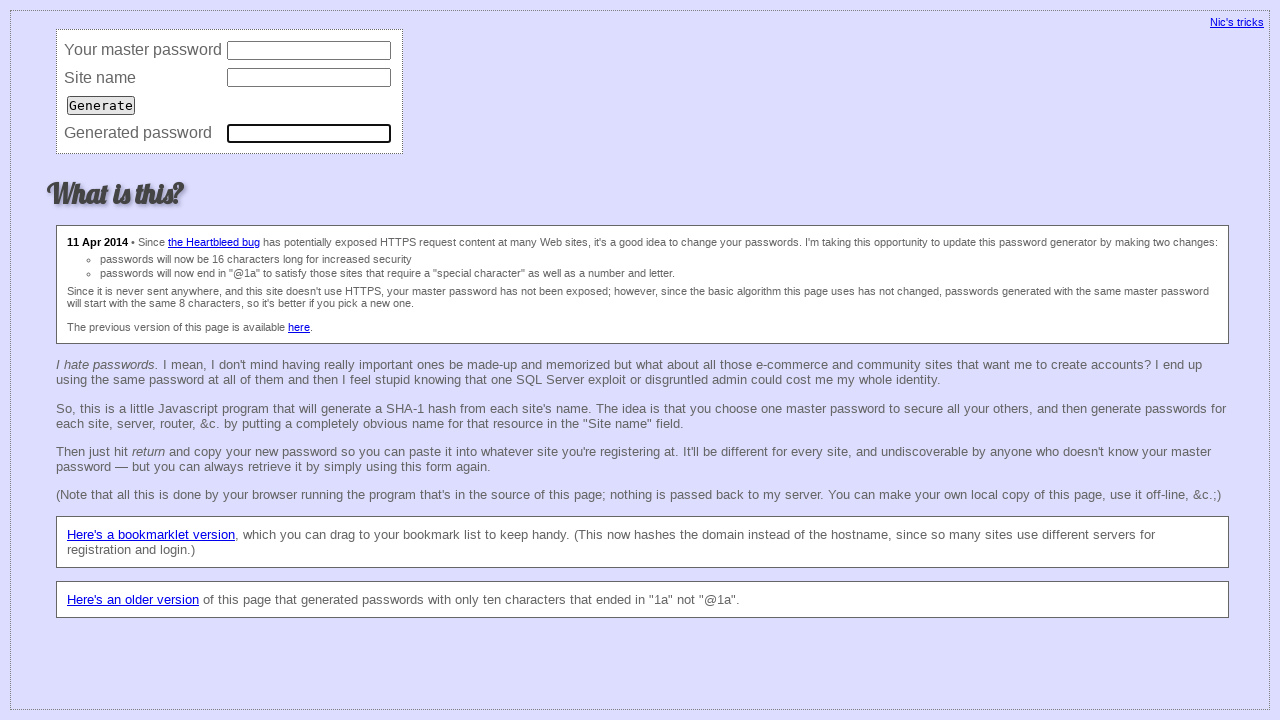

Filled master password field (iteration 73) on input[name='master']
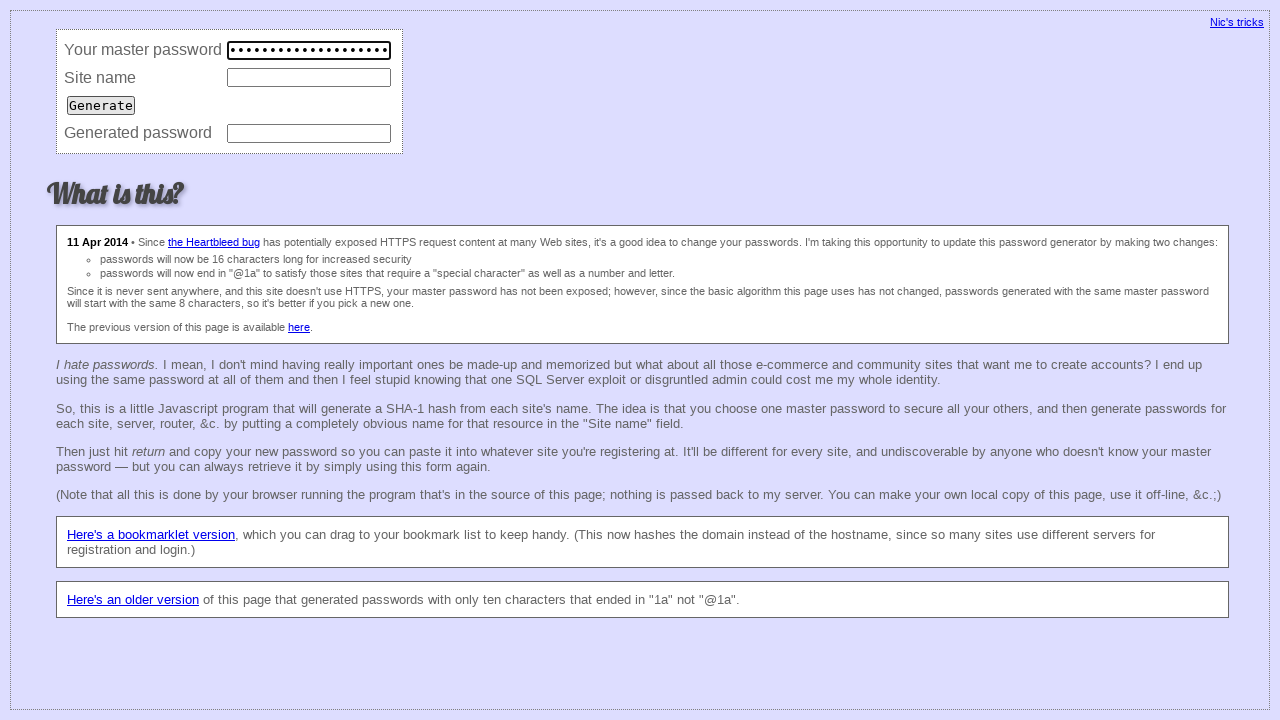

Filled site URL field with 'https://bitbucket.org/' (iteration 73) on input[name='site']
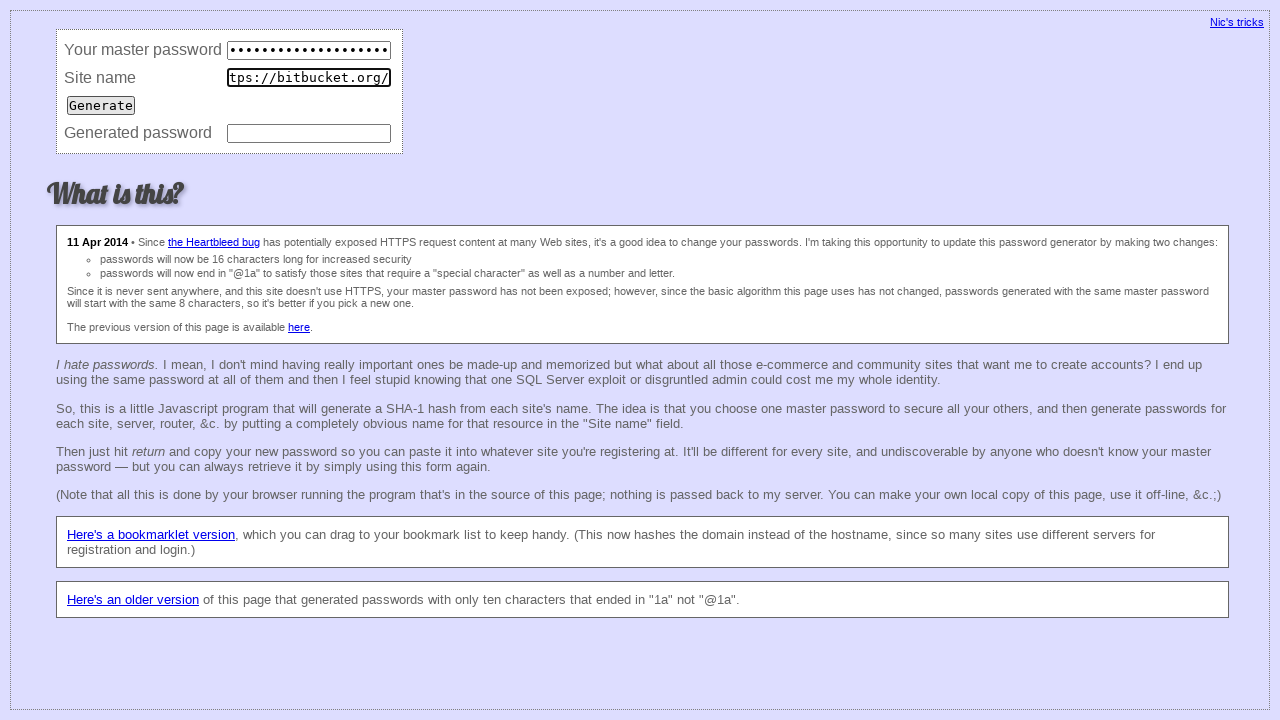

Clicked Generate button (iteration 73) at (101, 105) on input[value='Generate']
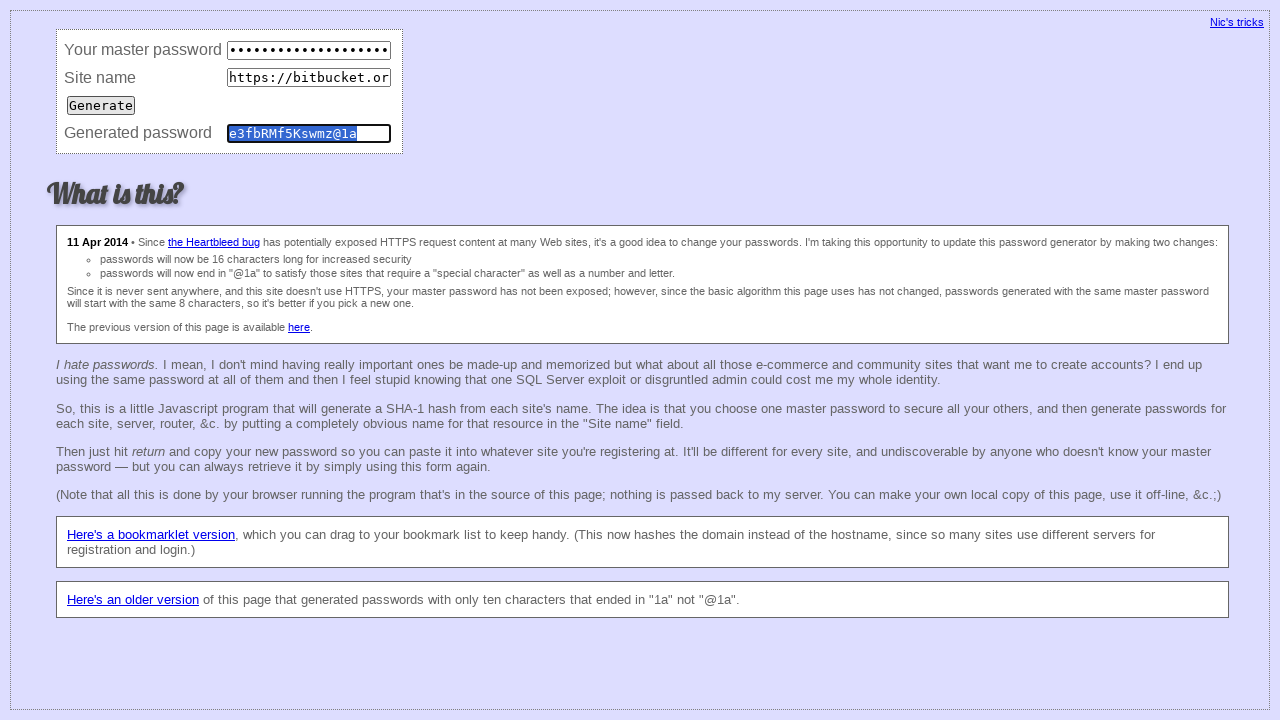

Waited 50ms for password generation (iteration 73)
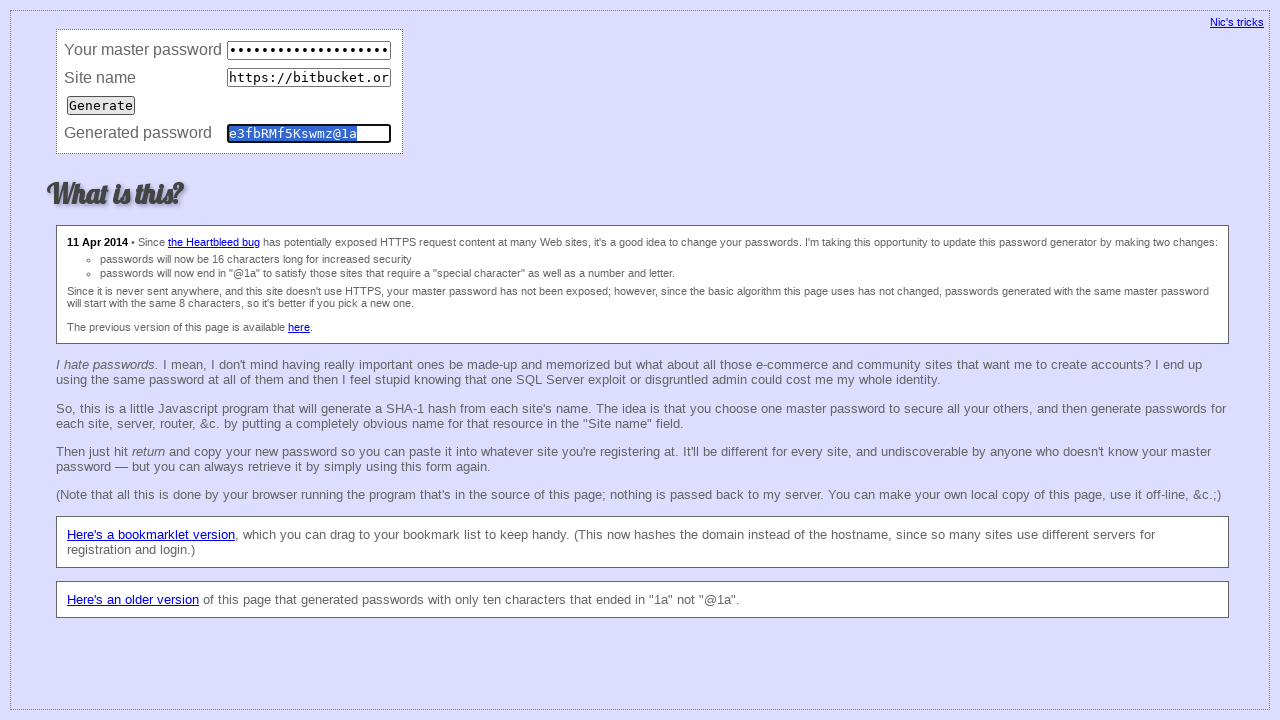

Retrieved generated password value (iteration 73): e3fbRMf5Kswmz@1a
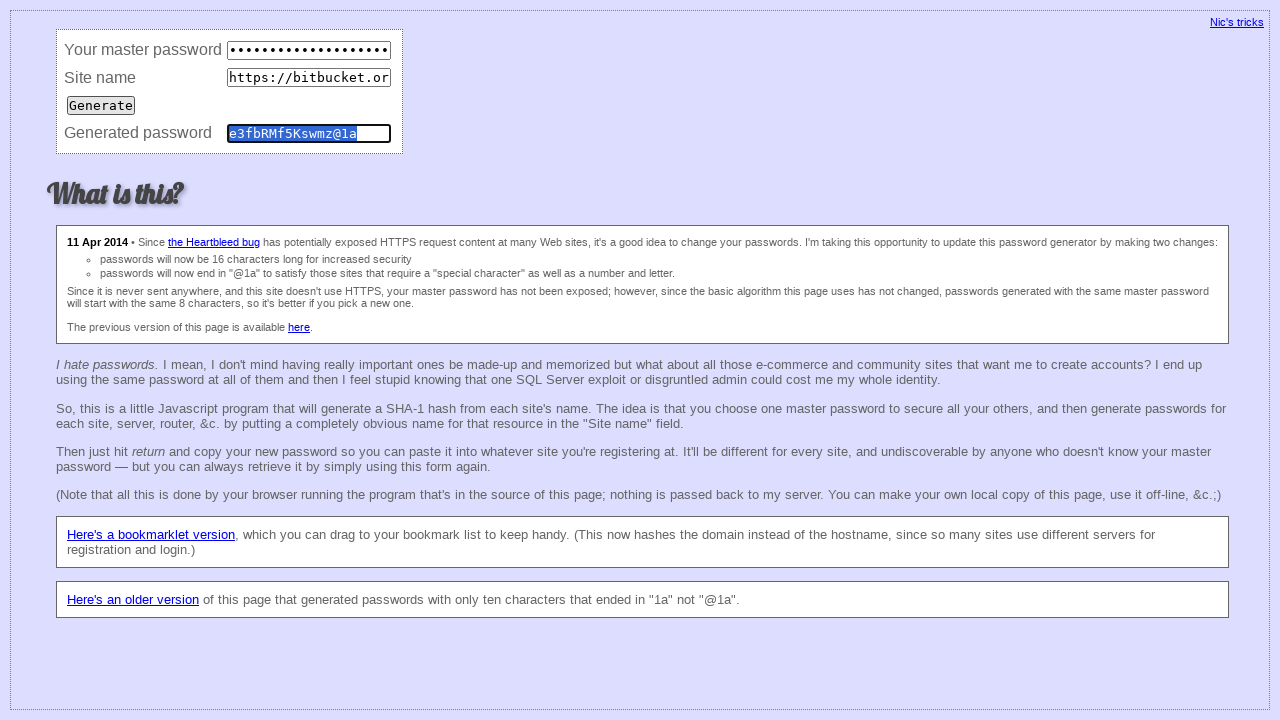

Waited 50ms before clearing fields (iteration 73)
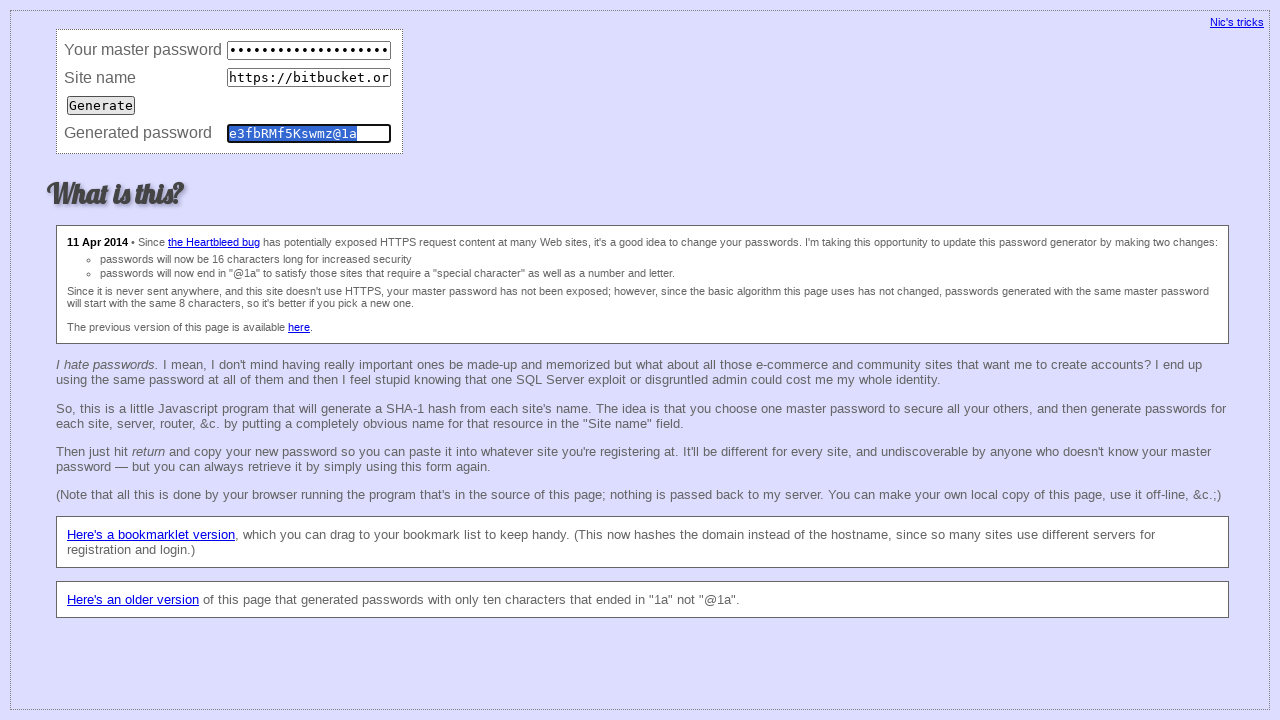

Cleared master password field (iteration 73) on input[name='master']
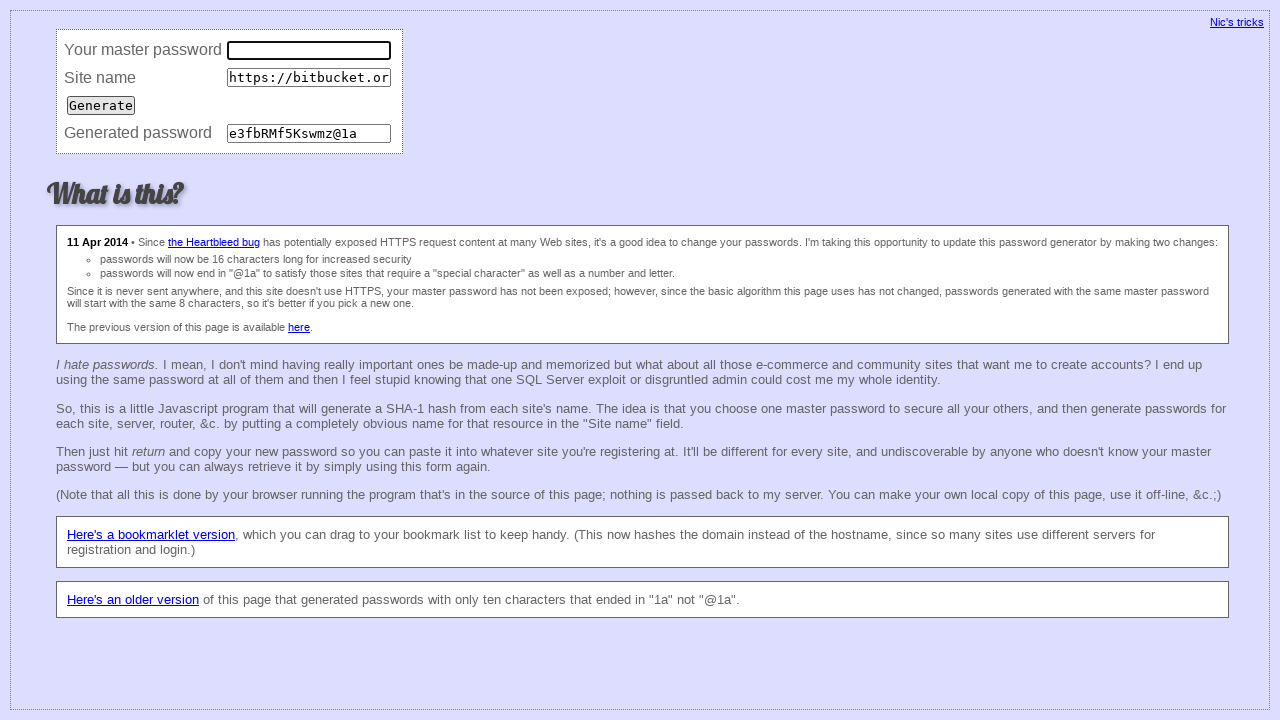

Cleared site URL field (iteration 73) on input[name='site']
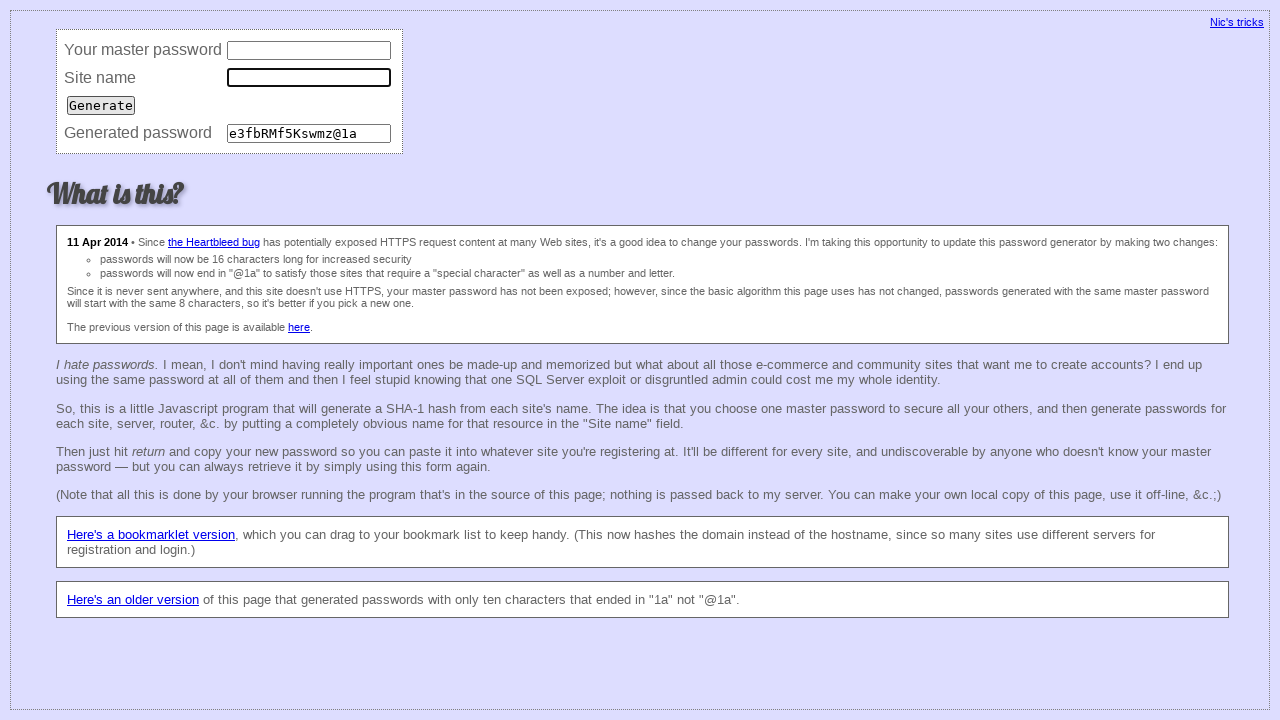

Cleared password field (iteration 73) on input[name='password']
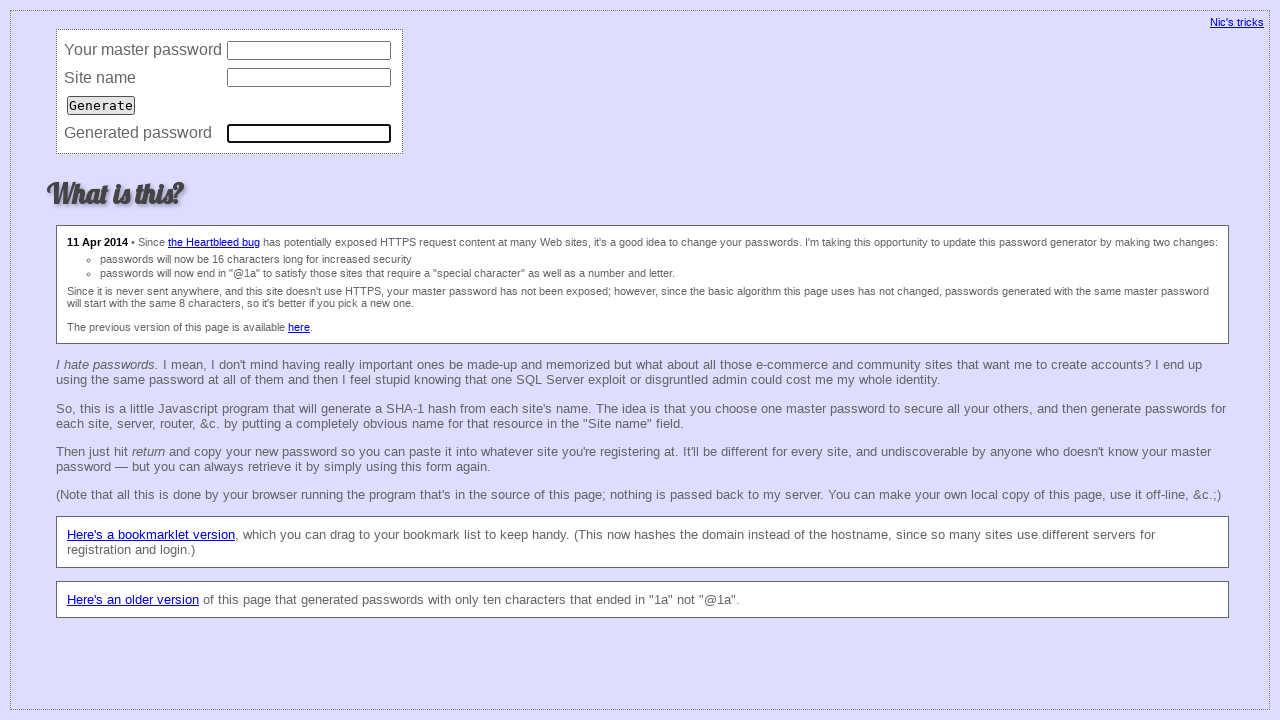

Filled master password field (iteration 74) on input[name='master']
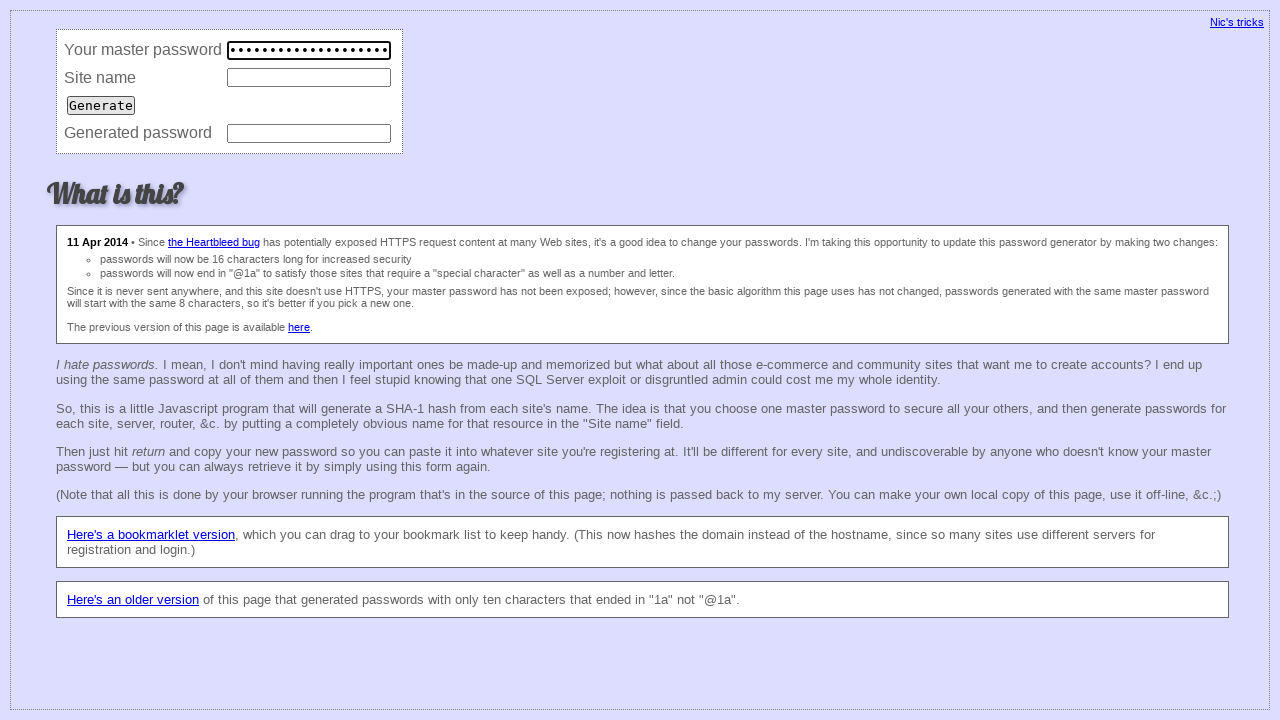

Filled site URL field with 'https://bitbucket.org/' (iteration 74) on input[name='site']
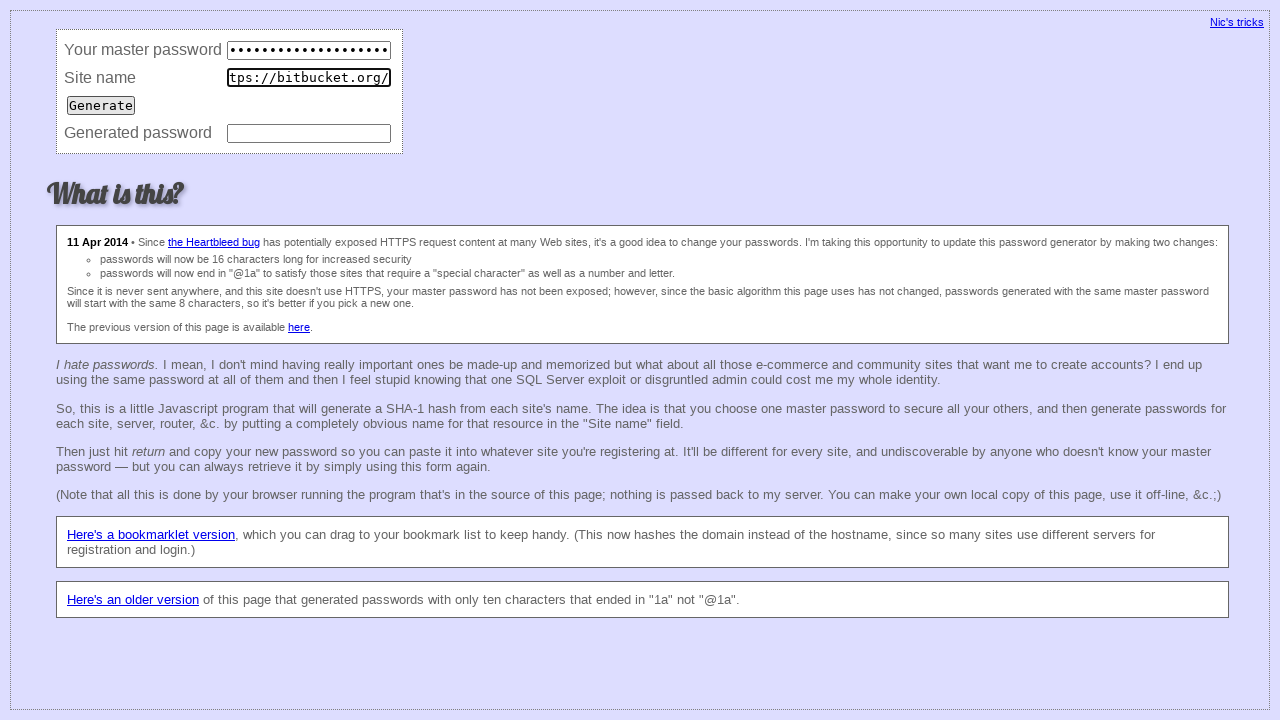

Clicked Generate button (iteration 74) at (101, 105) on input[value='Generate']
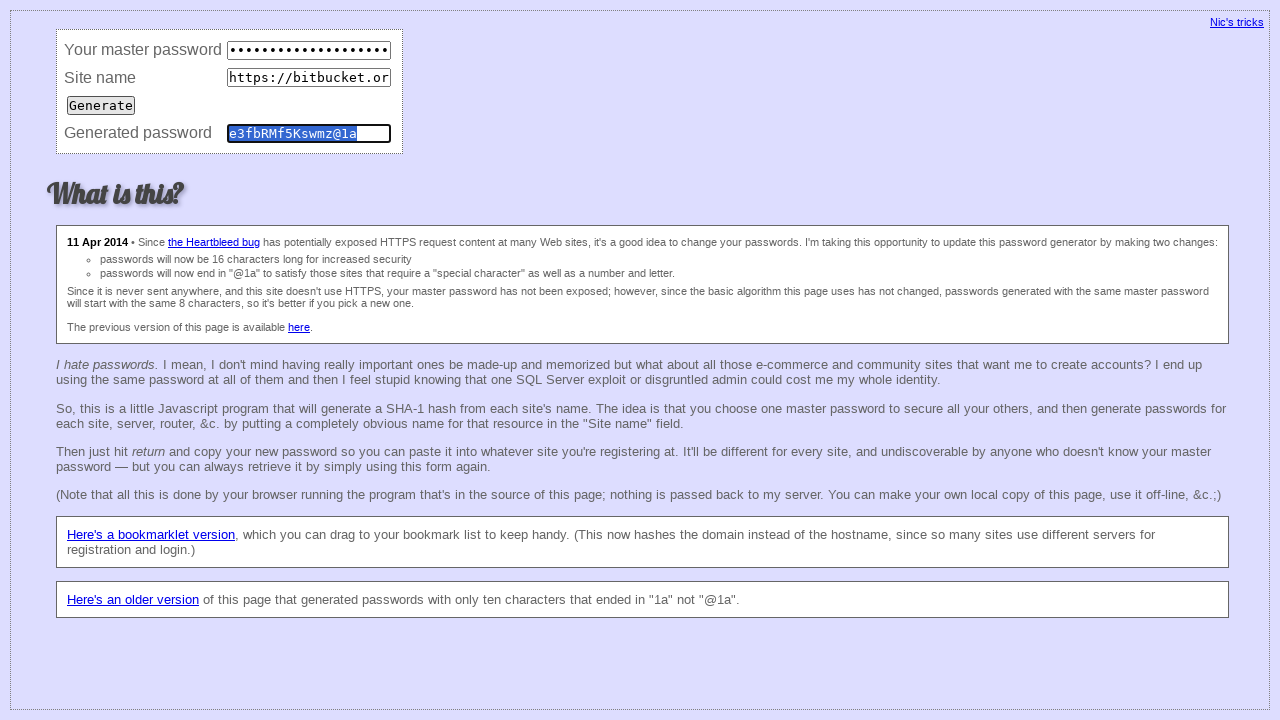

Waited 50ms for password generation (iteration 74)
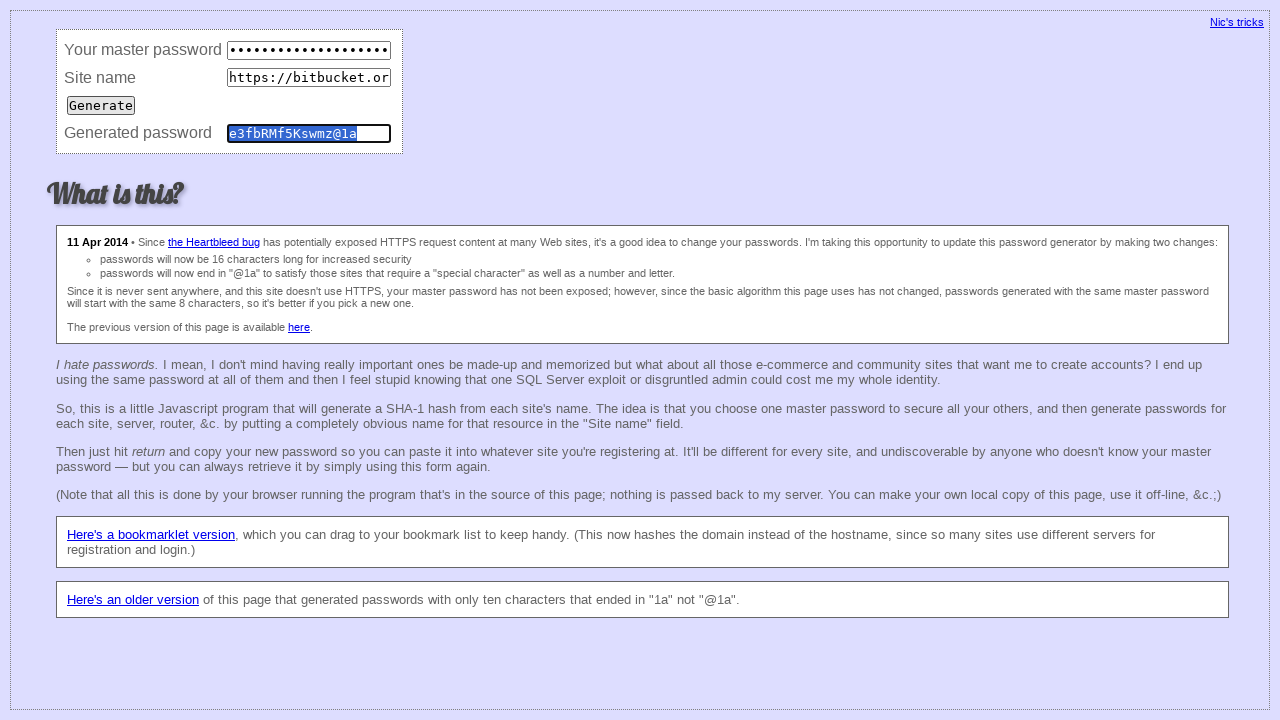

Retrieved generated password value (iteration 74): e3fbRMf5Kswmz@1a
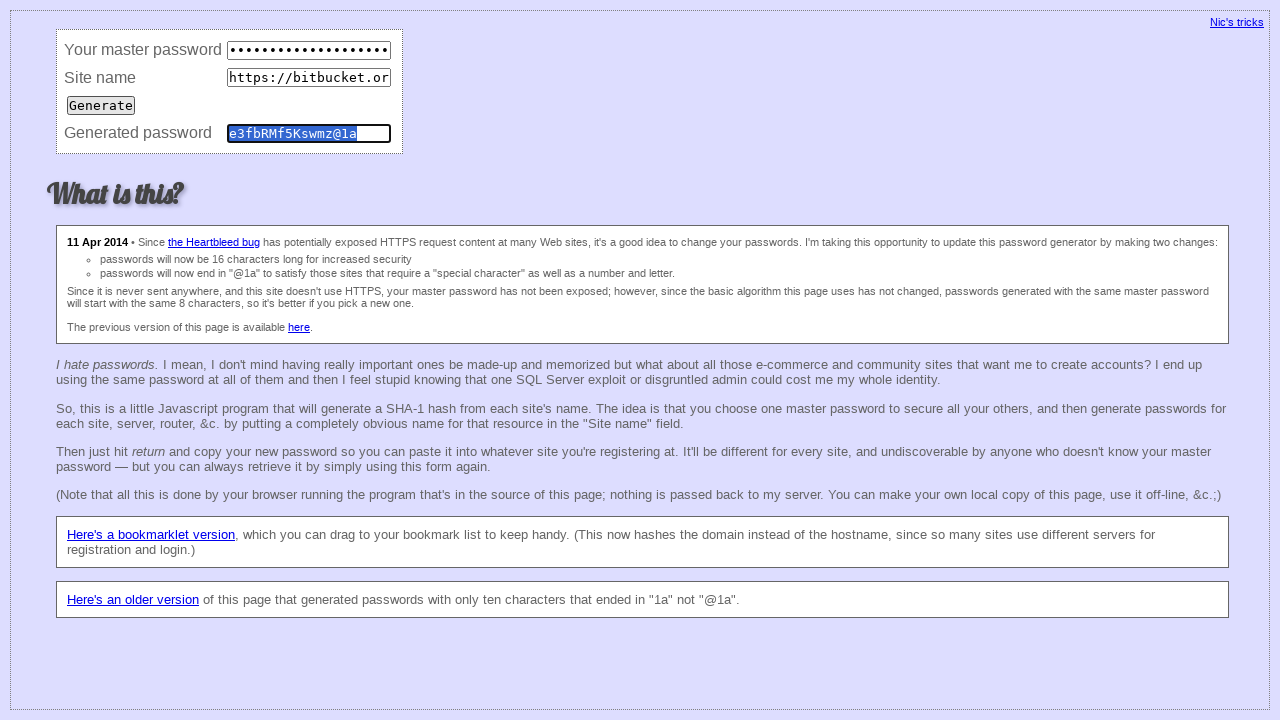

Waited 50ms before clearing fields (iteration 74)
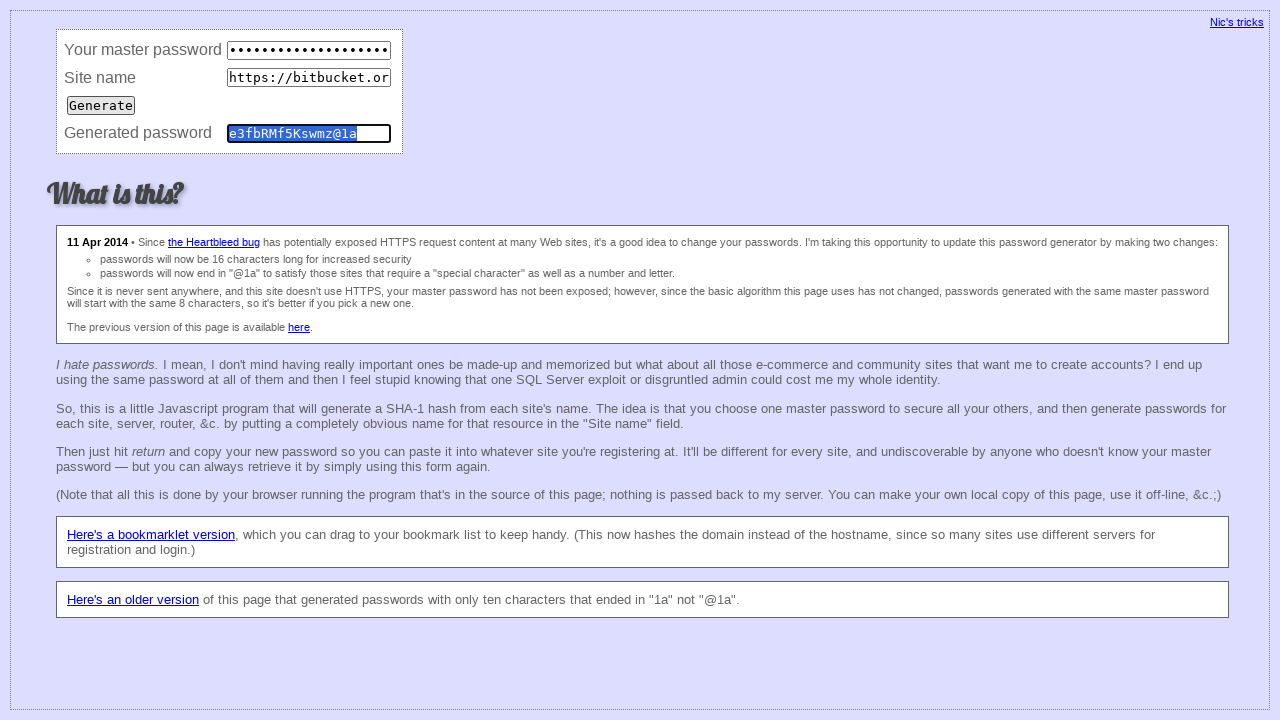

Cleared master password field (iteration 74) on input[name='master']
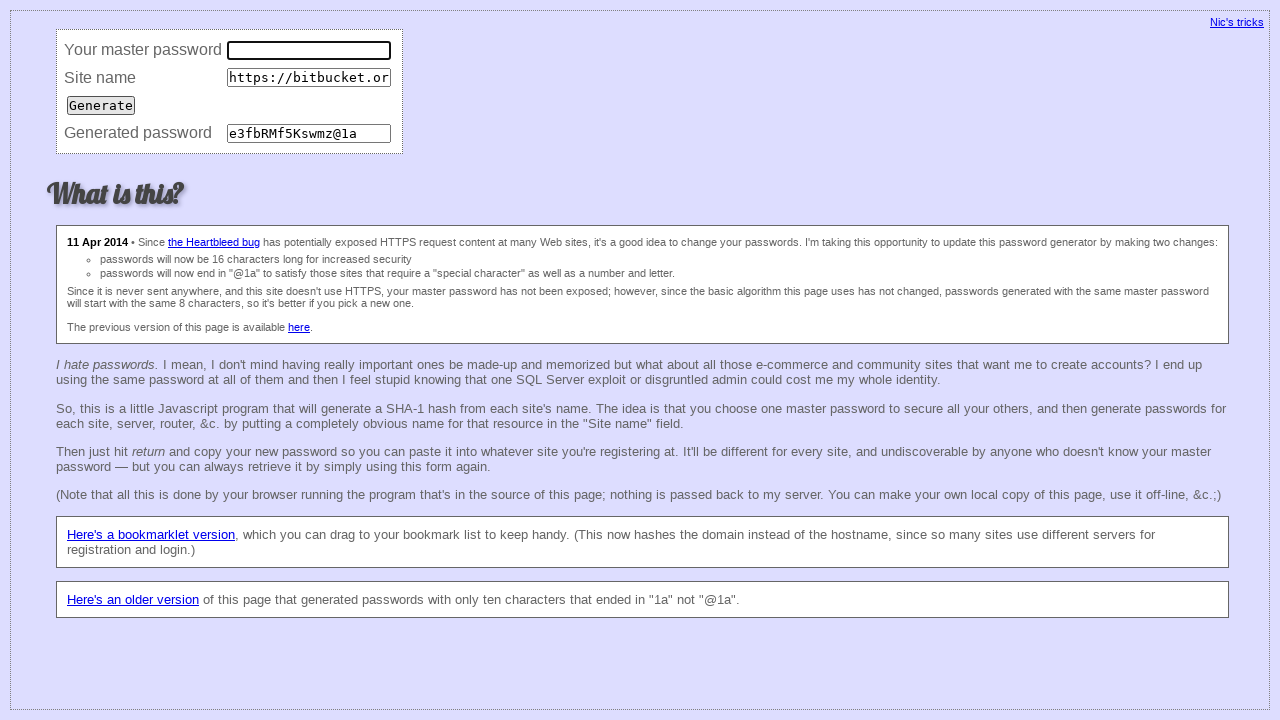

Cleared site URL field (iteration 74) on input[name='site']
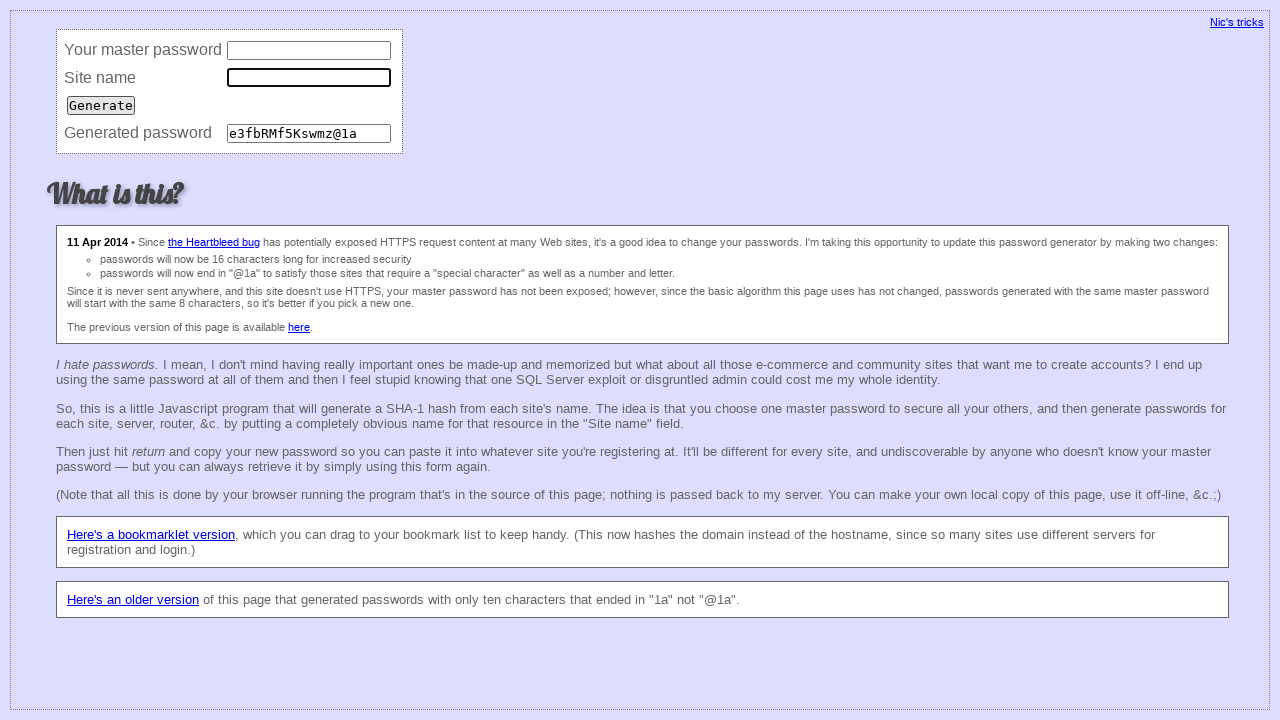

Cleared password field (iteration 74) on input[name='password']
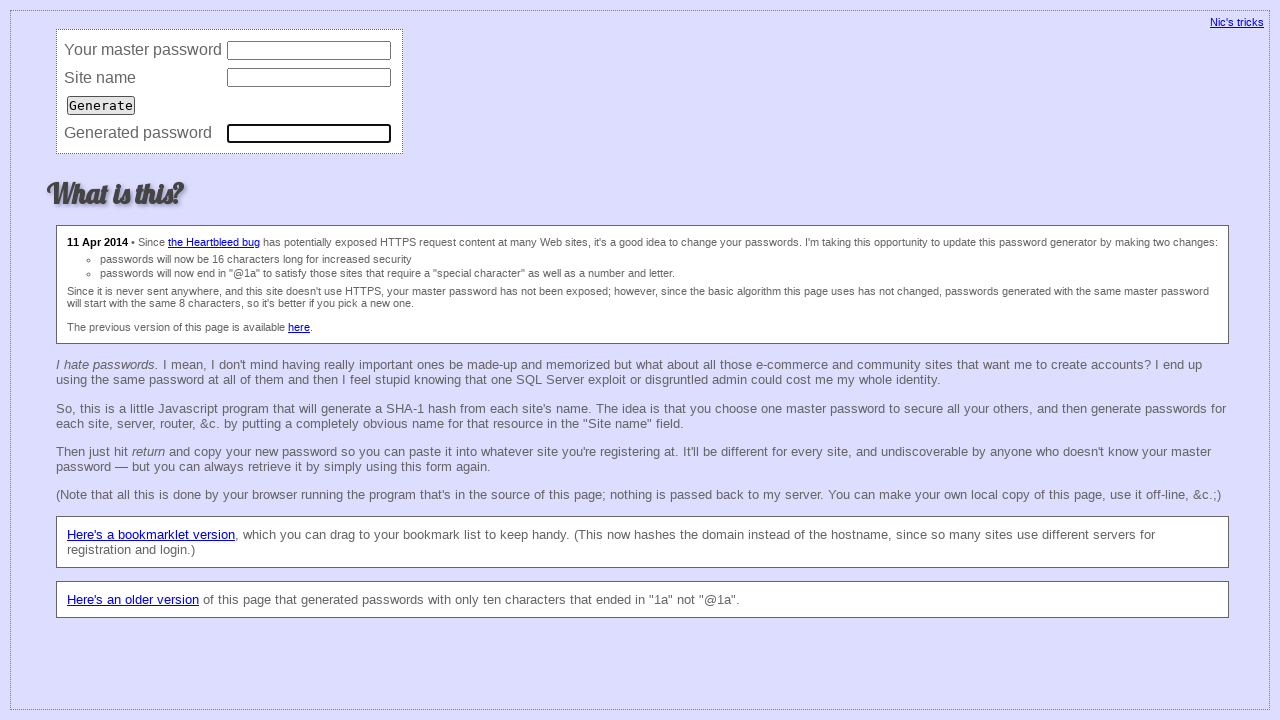

Filled master password field (iteration 75) on input[name='master']
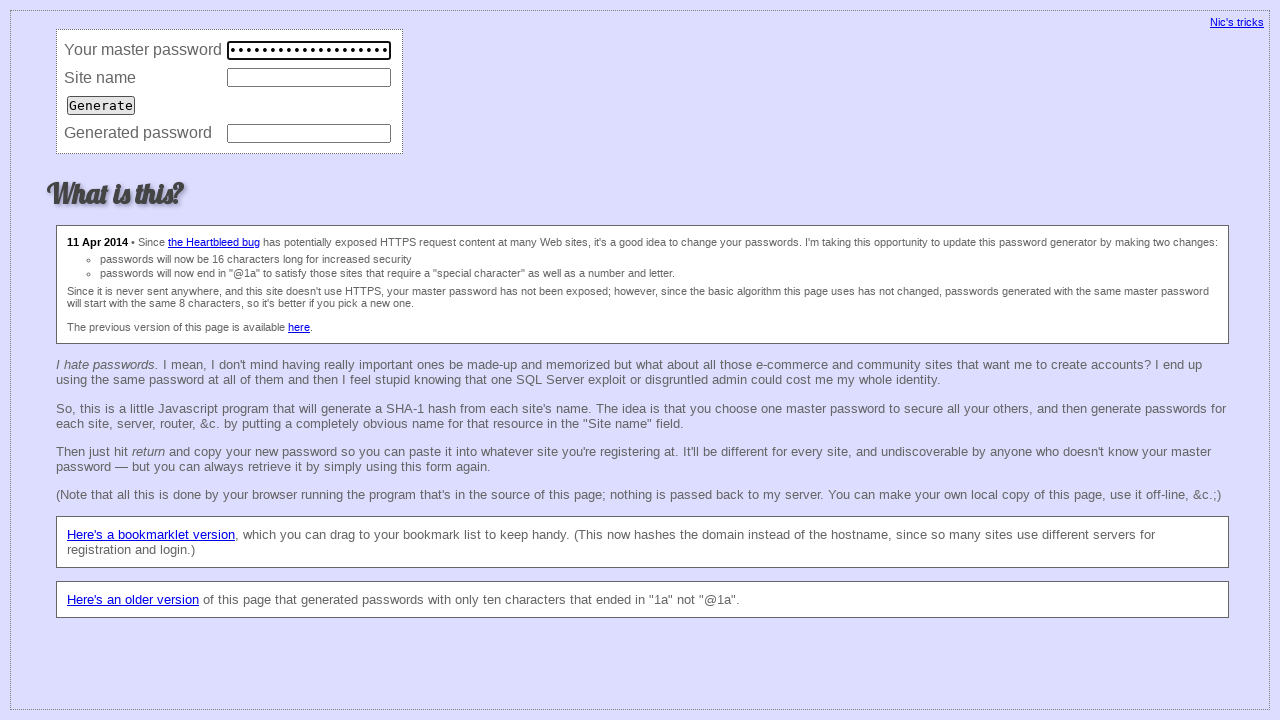

Filled site URL field with 'https://bitbucket.org/' (iteration 75) on input[name='site']
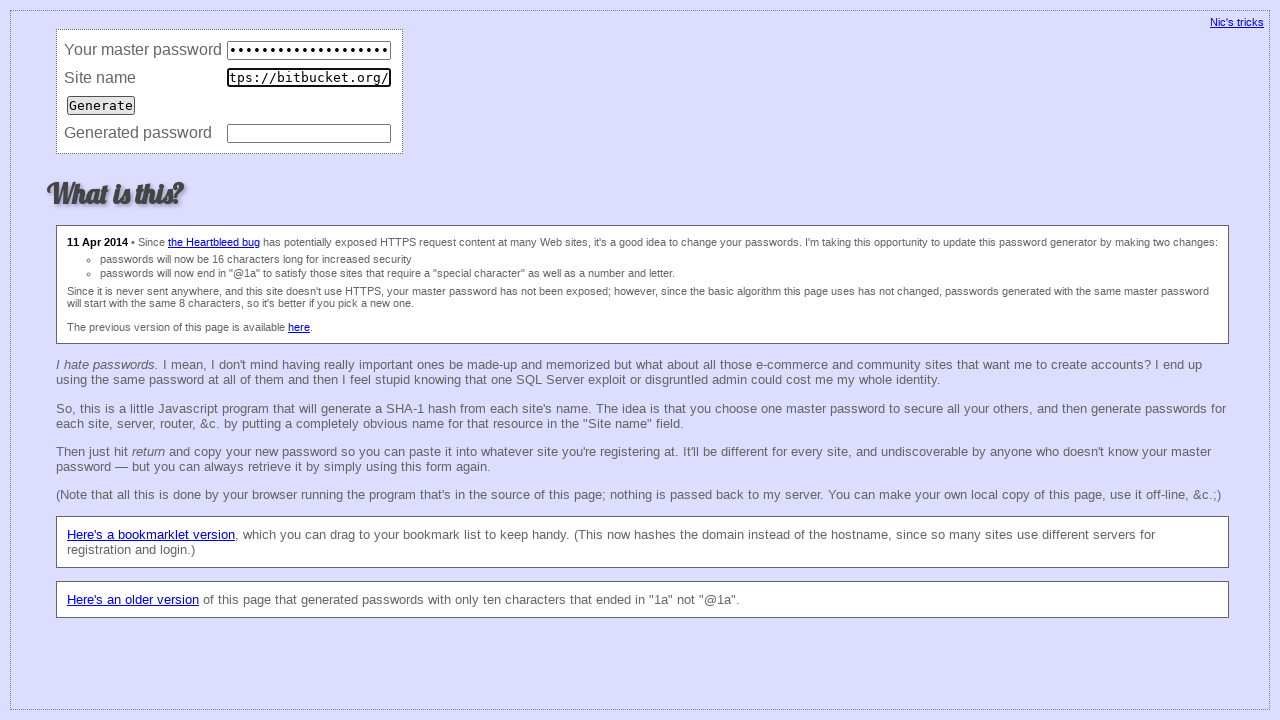

Clicked Generate button (iteration 75) at (101, 105) on input[value='Generate']
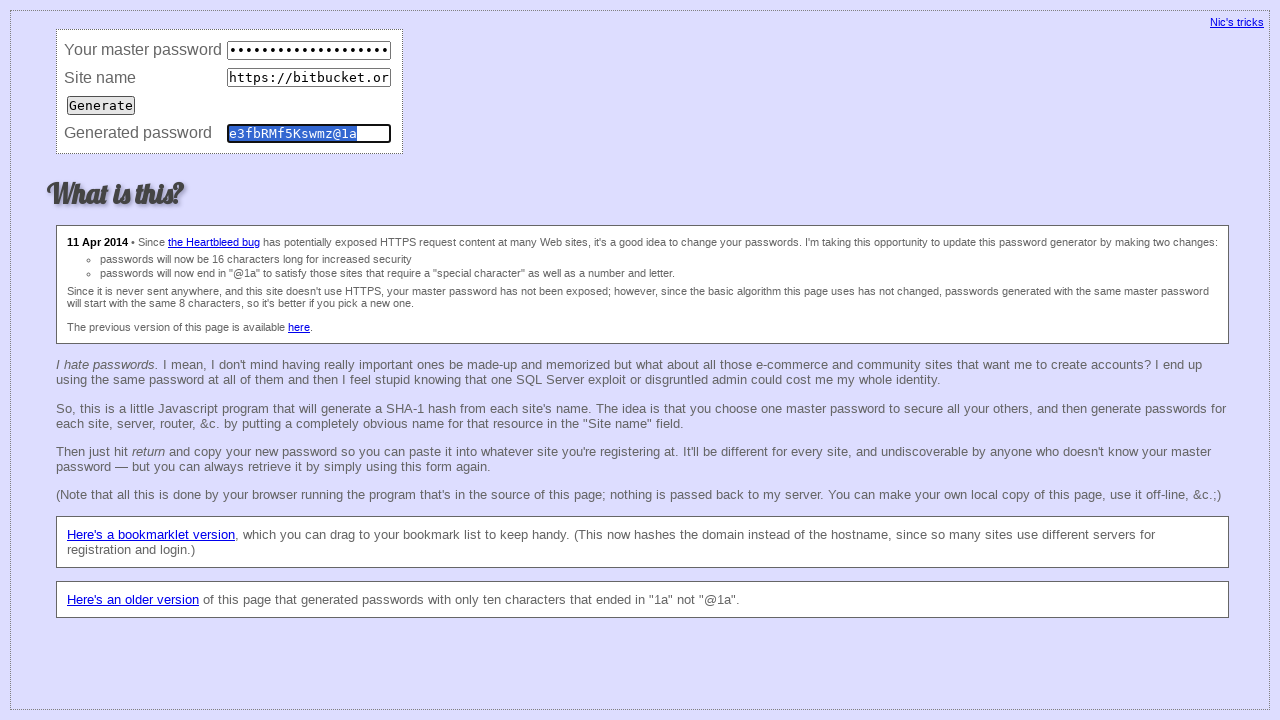

Waited 50ms for password generation (iteration 75)
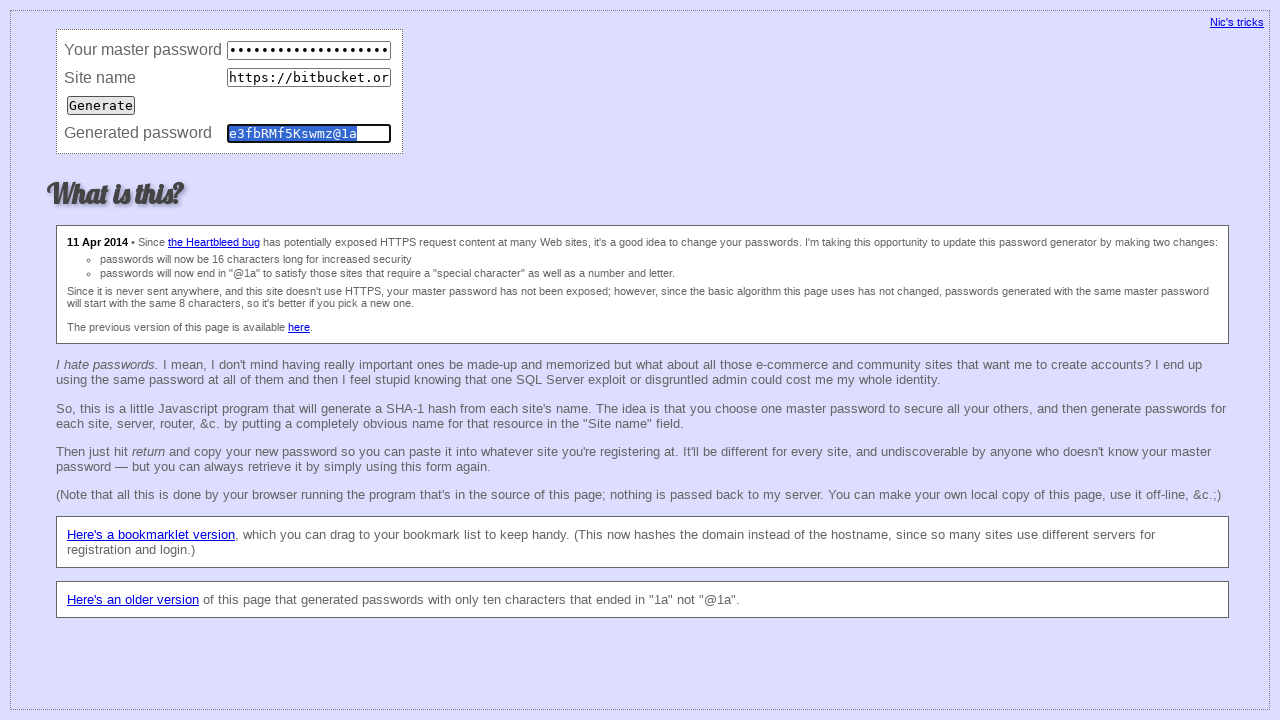

Retrieved generated password value (iteration 75): e3fbRMf5Kswmz@1a
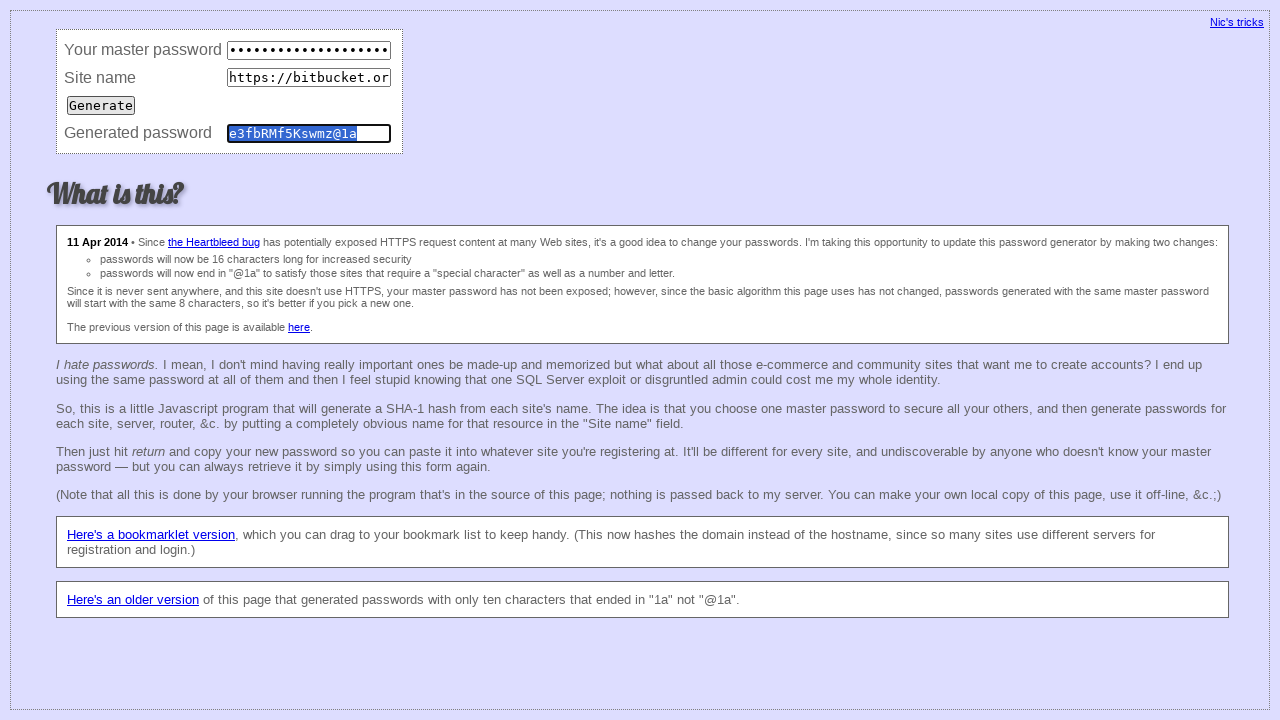

Waited 50ms before clearing fields (iteration 75)
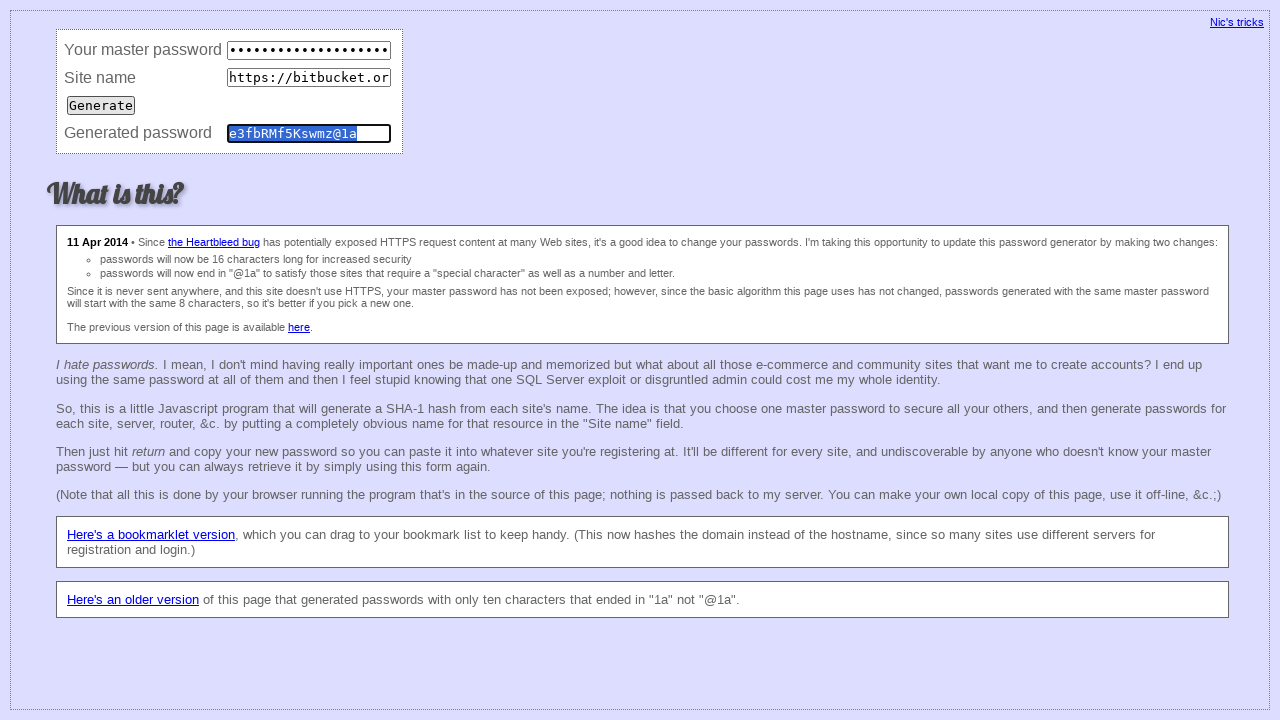

Cleared master password field (iteration 75) on input[name='master']
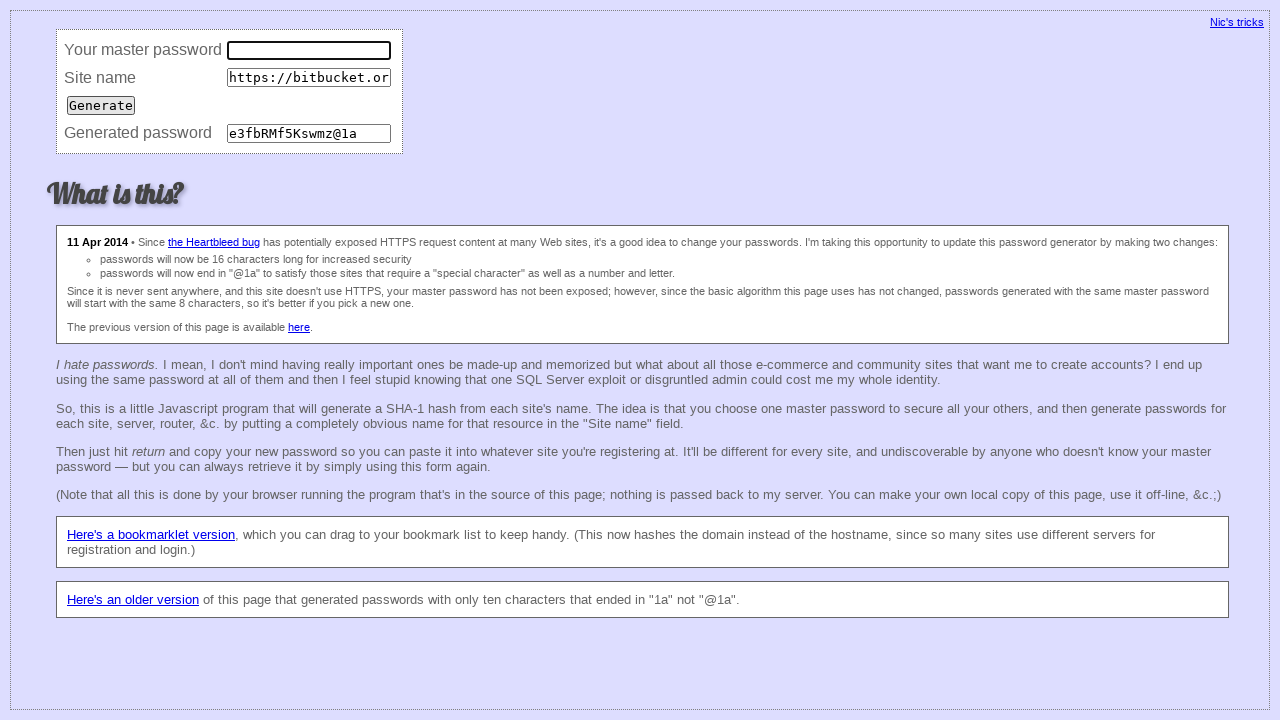

Cleared site URL field (iteration 75) on input[name='site']
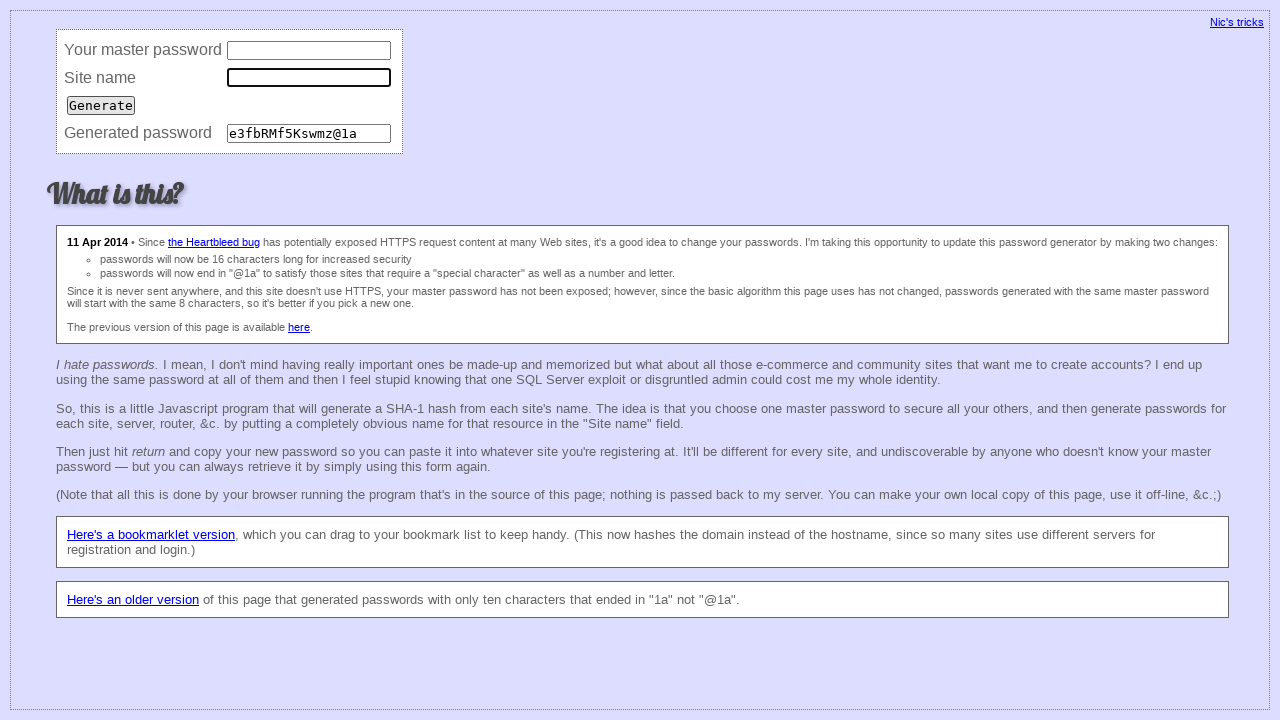

Cleared password field (iteration 75) on input[name='password']
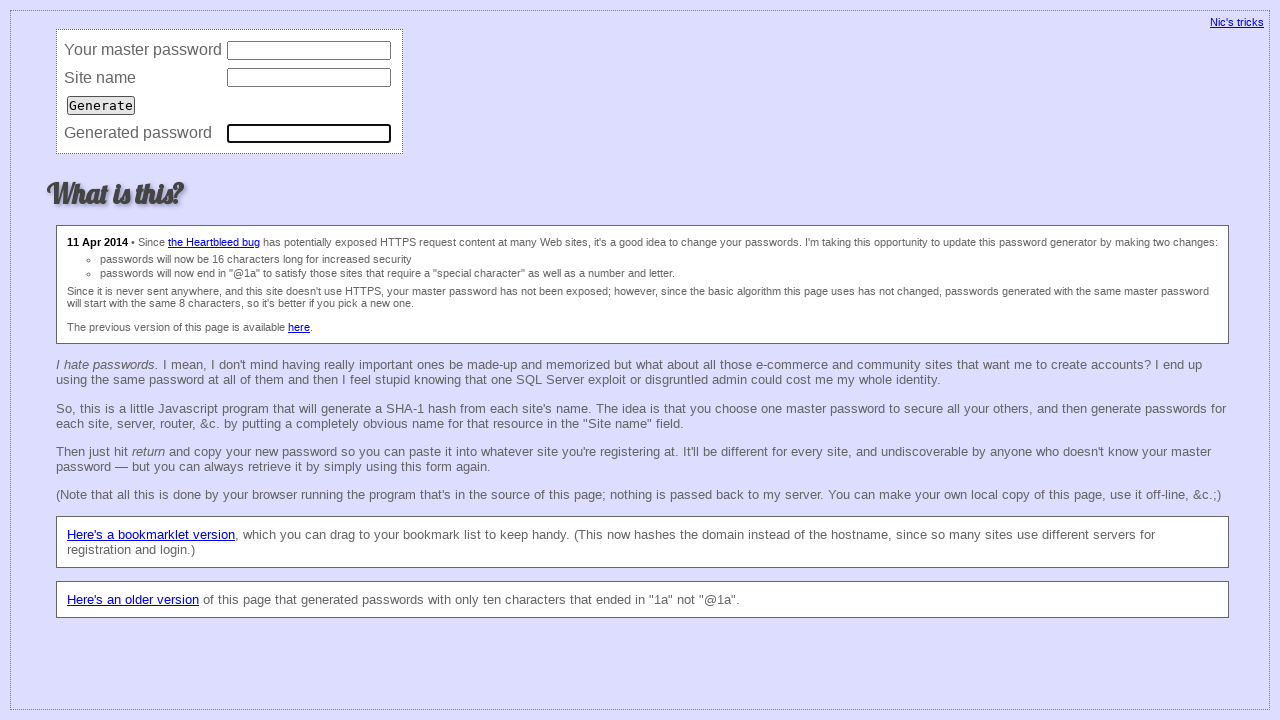

Filled master password field (iteration 76) on input[name='master']
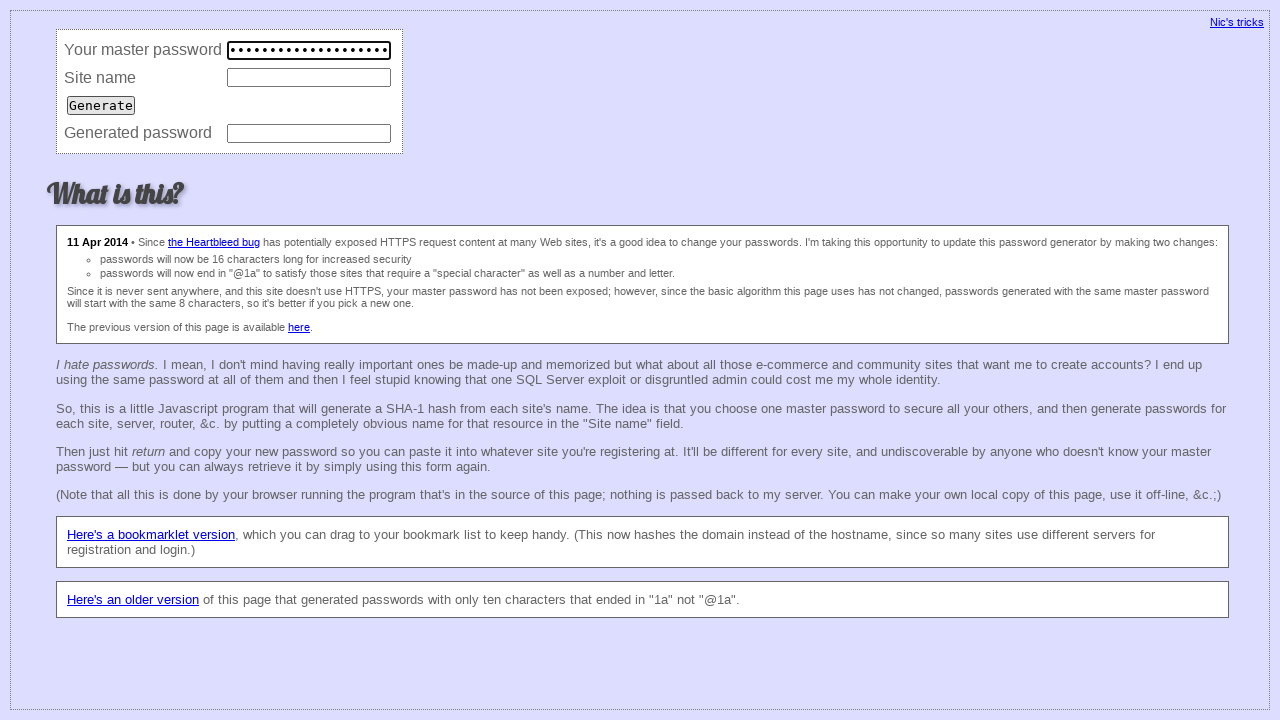

Filled site URL field with 'https://bitbucket.org/' (iteration 76) on input[name='site']
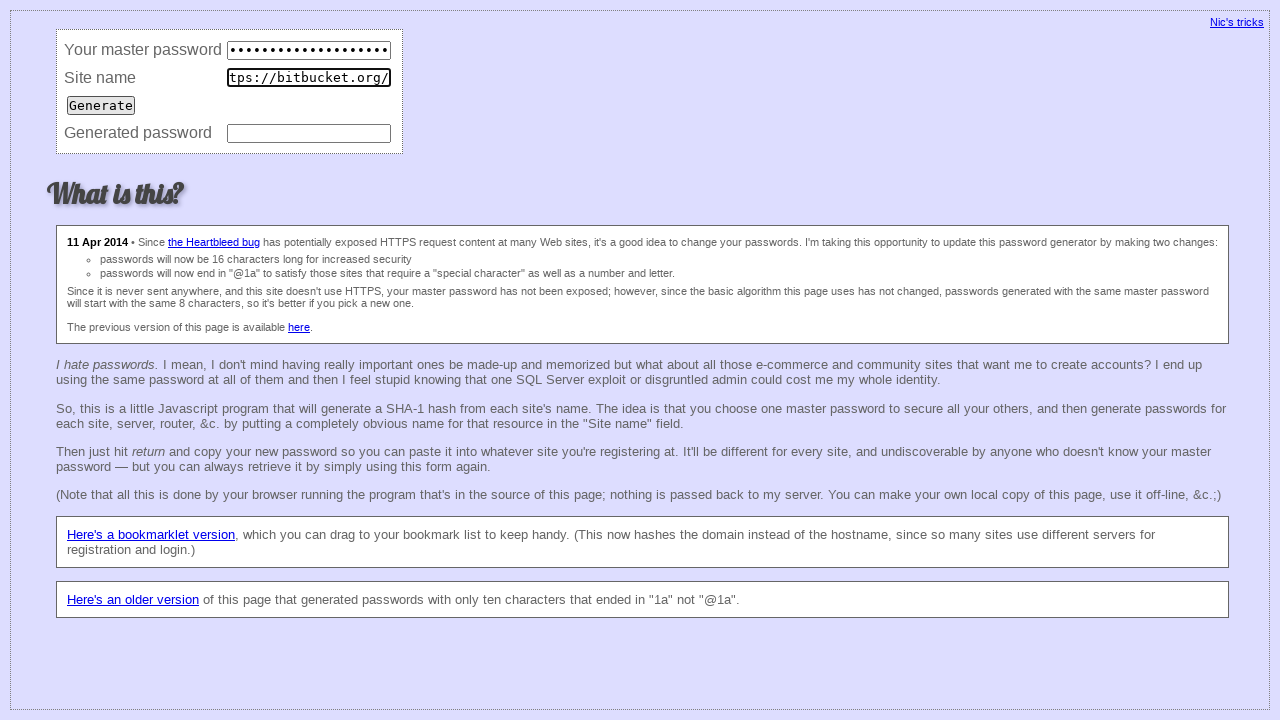

Clicked Generate button (iteration 76) at (101, 105) on input[value='Generate']
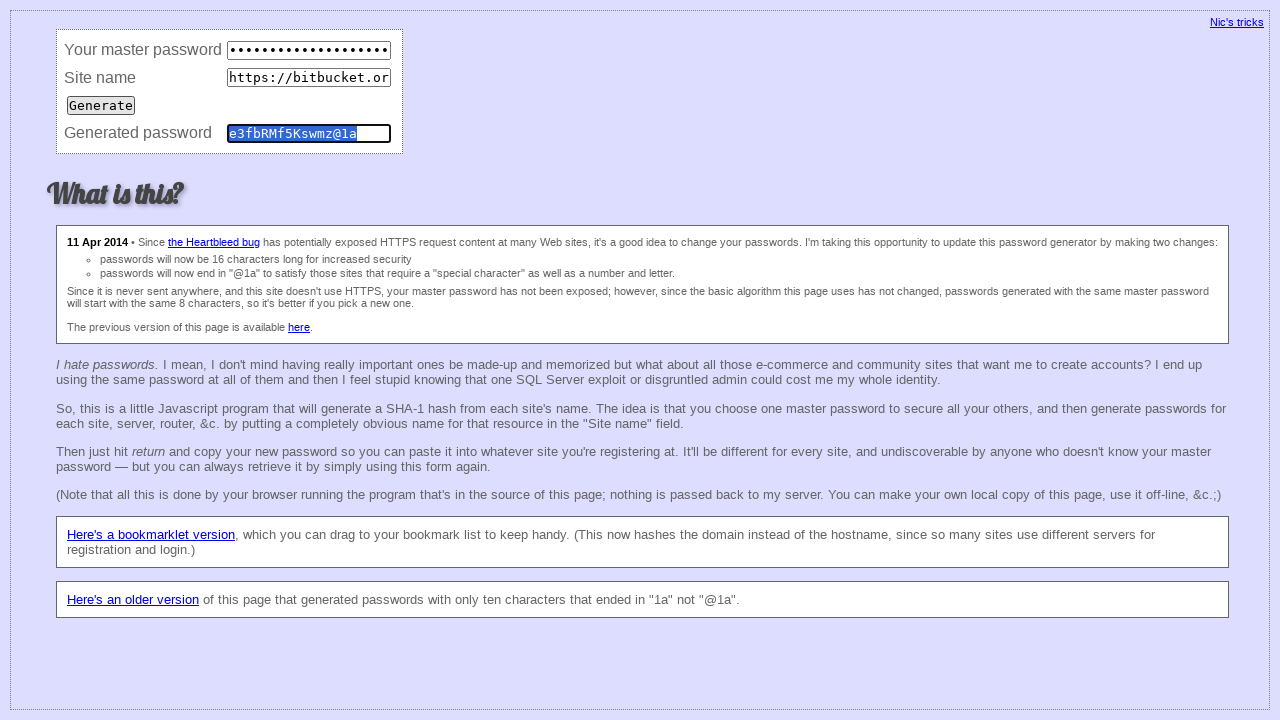

Waited 50ms for password generation (iteration 76)
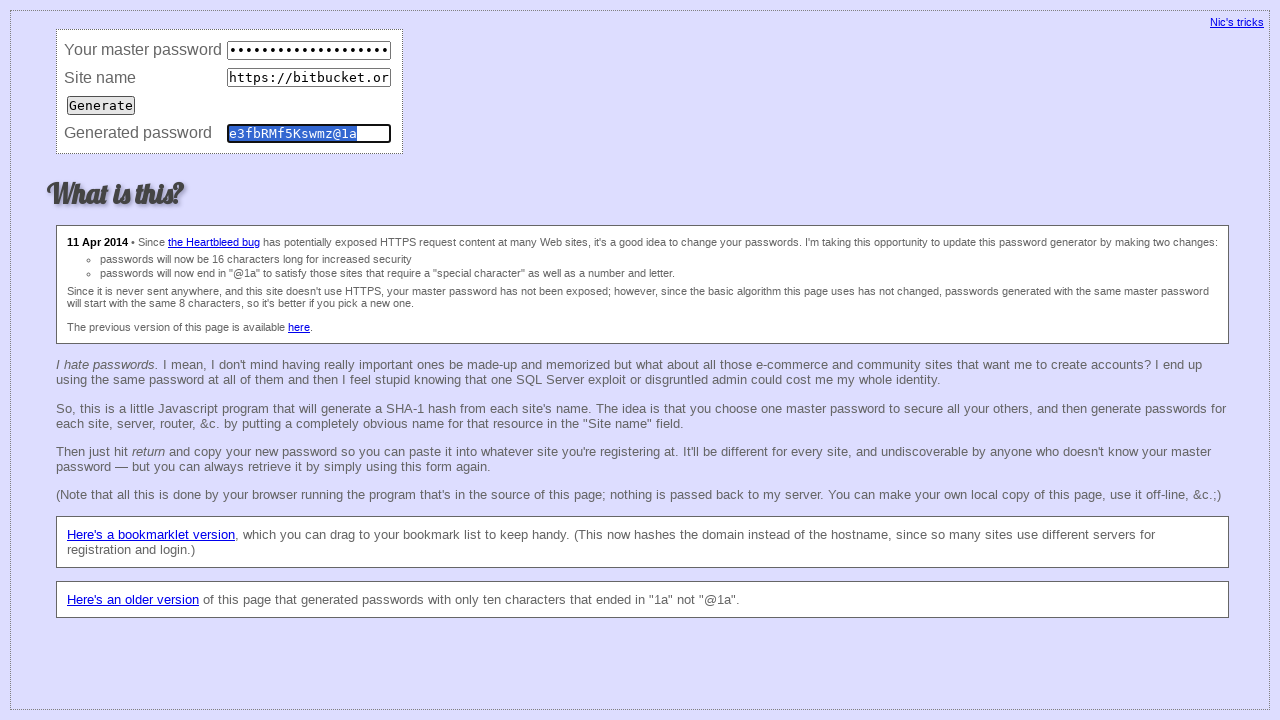

Retrieved generated password value (iteration 76): e3fbRMf5Kswmz@1a
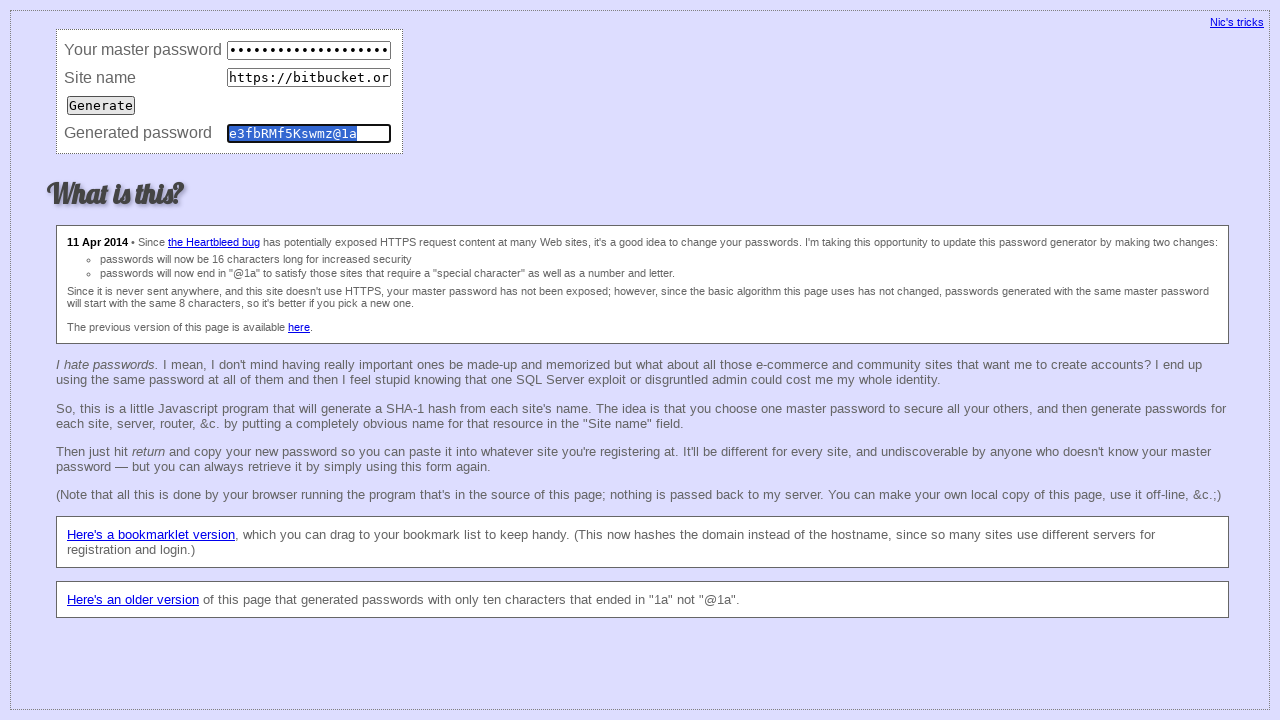

Waited 50ms before clearing fields (iteration 76)
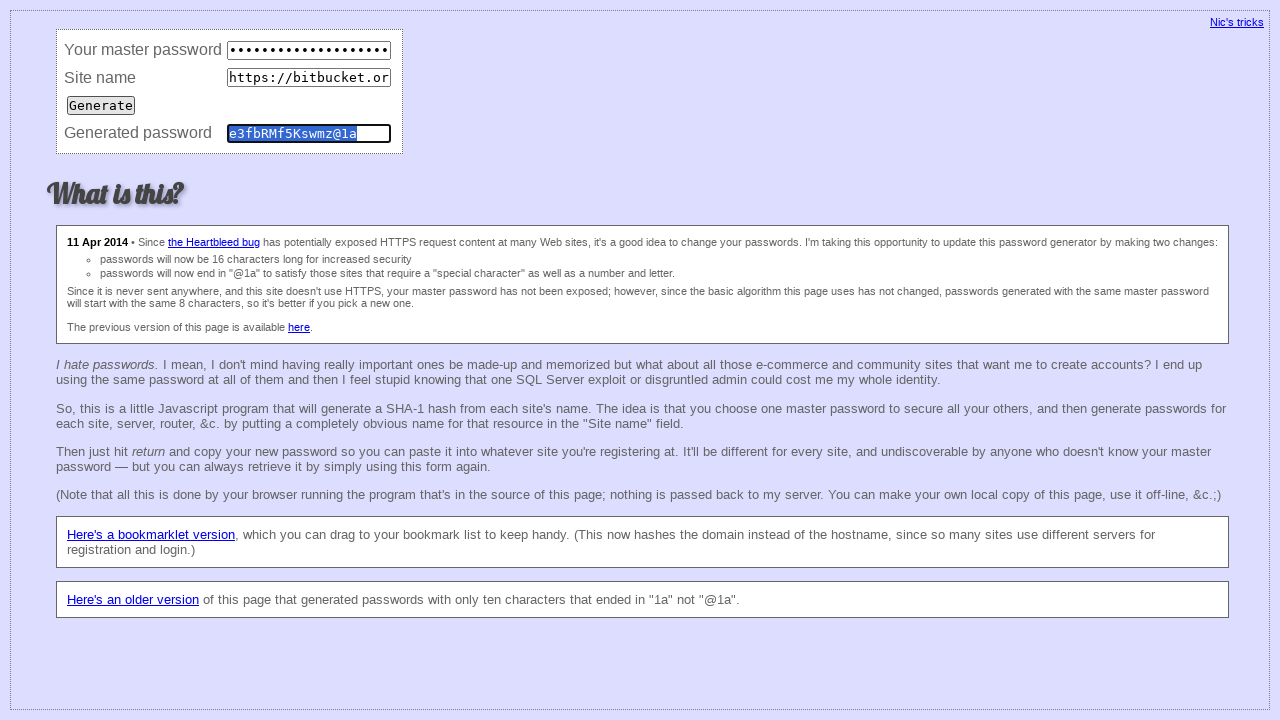

Cleared master password field (iteration 76) on input[name='master']
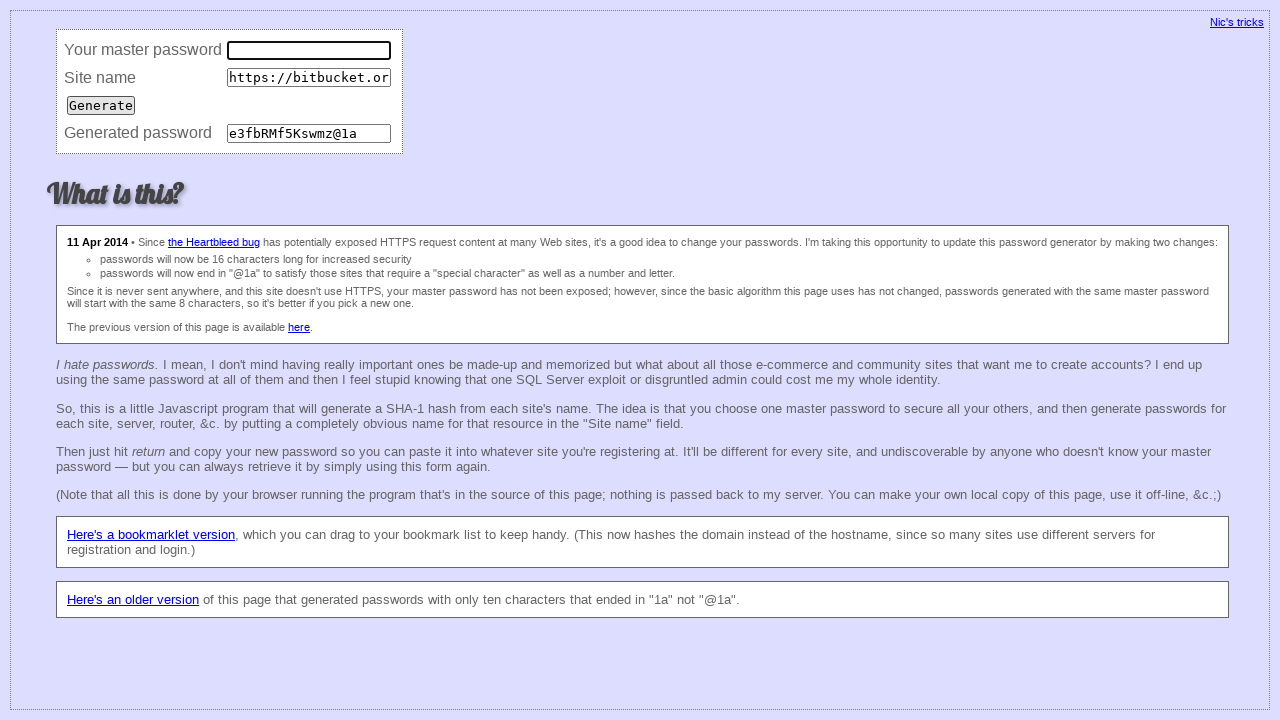

Cleared site URL field (iteration 76) on input[name='site']
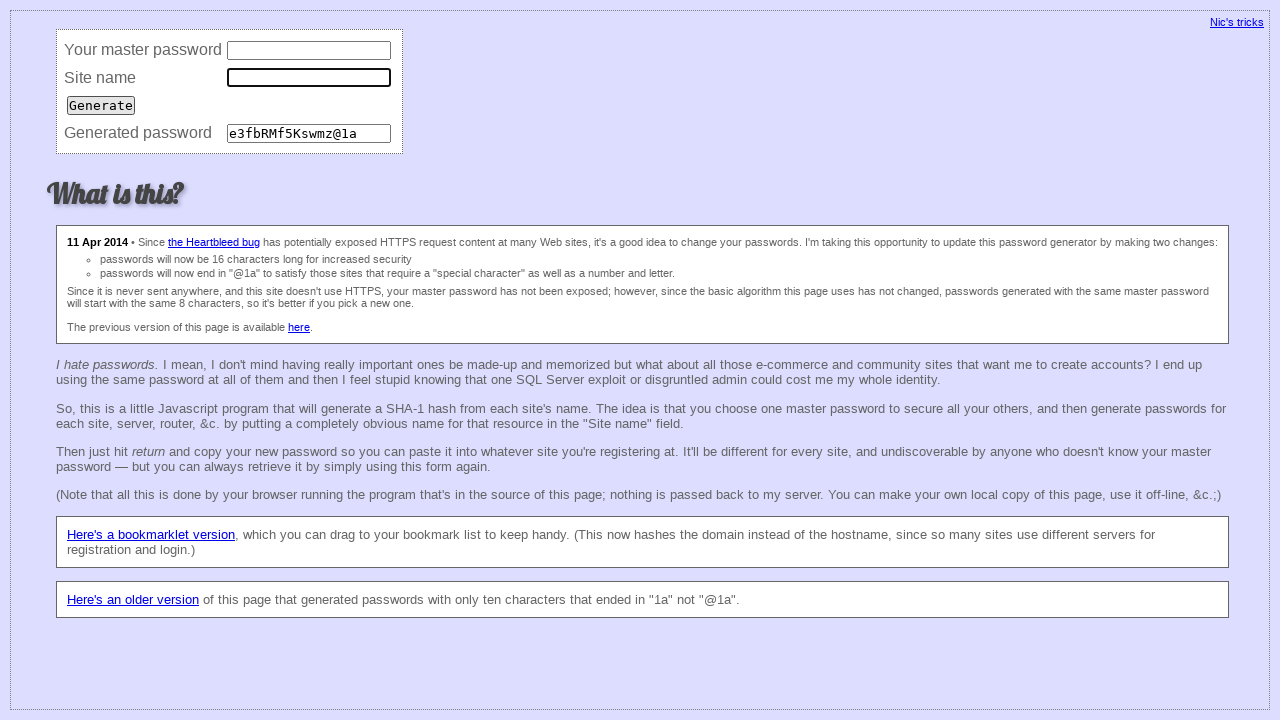

Cleared password field (iteration 76) on input[name='password']
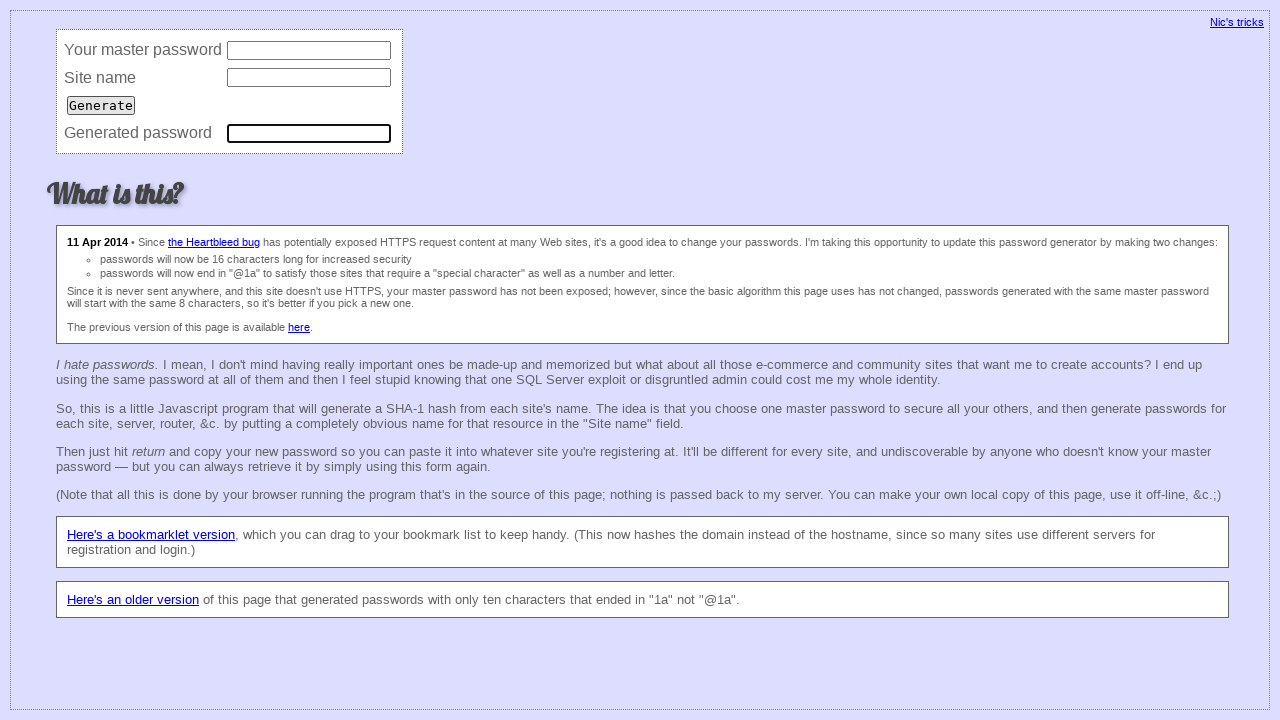

Filled master password field (iteration 77) on input[name='master']
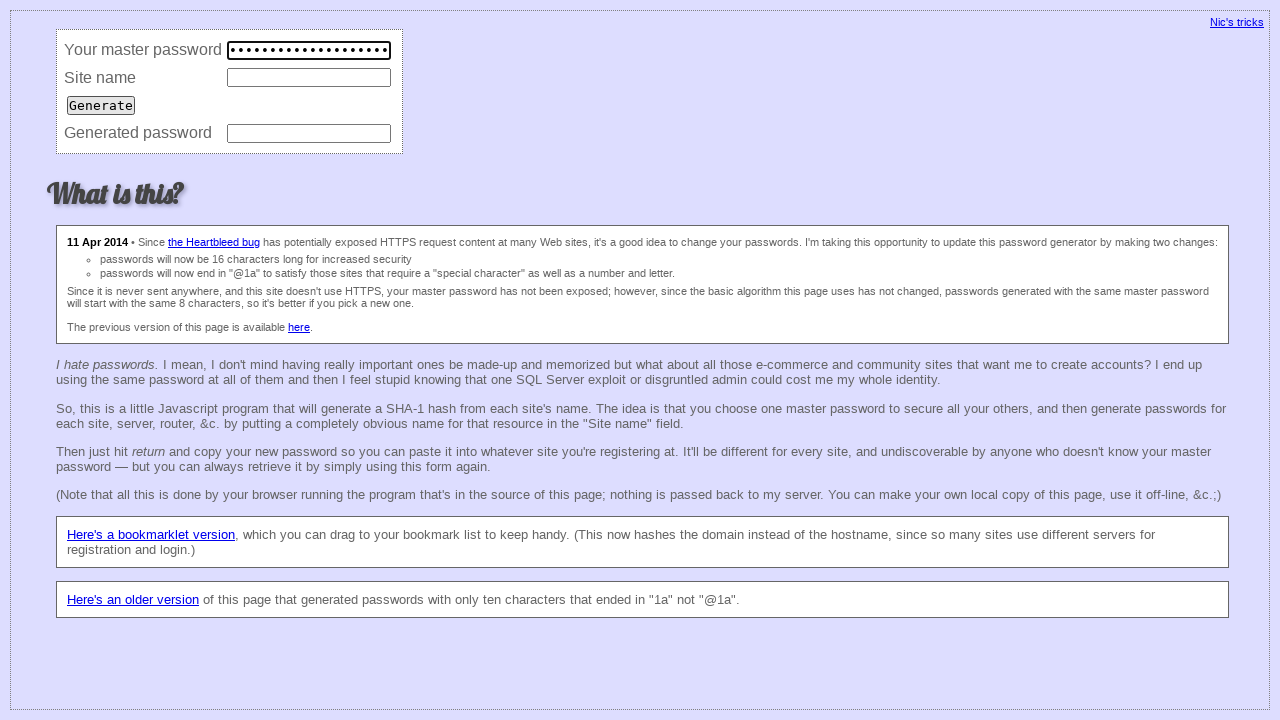

Filled site URL field with 'https://bitbucket.org/' (iteration 77) on input[name='site']
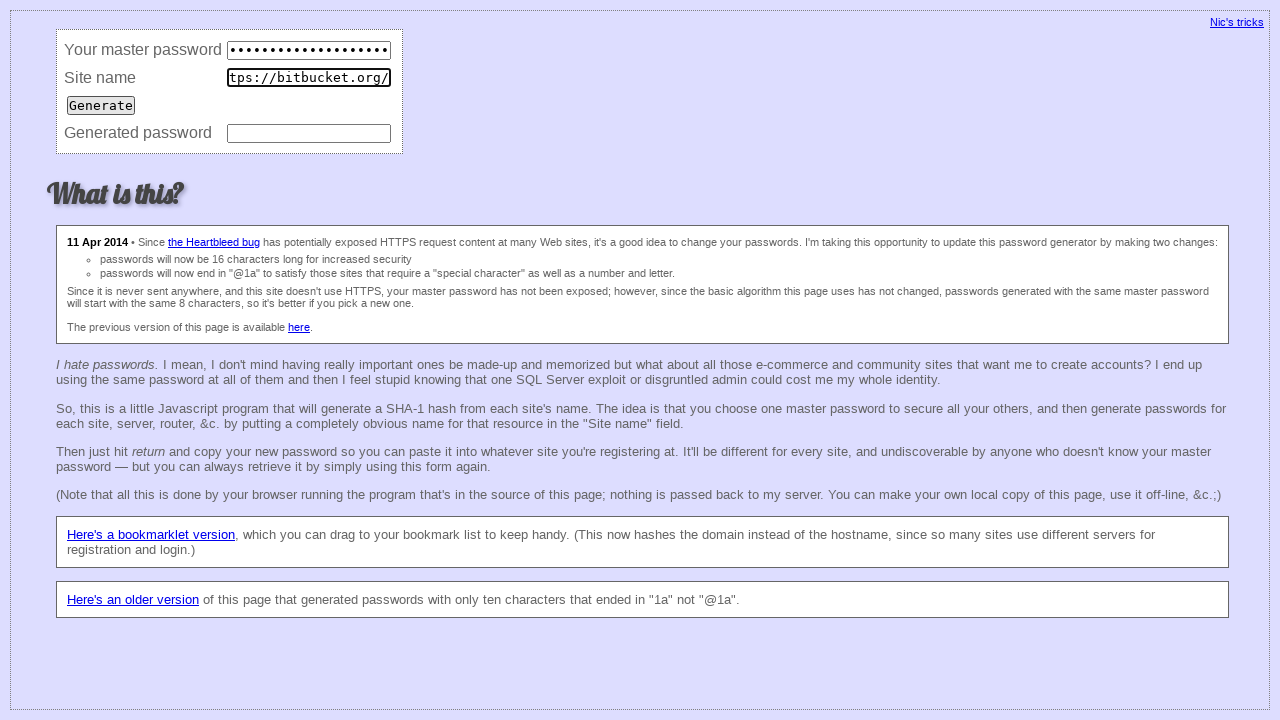

Clicked Generate button (iteration 77) at (101, 105) on input[value='Generate']
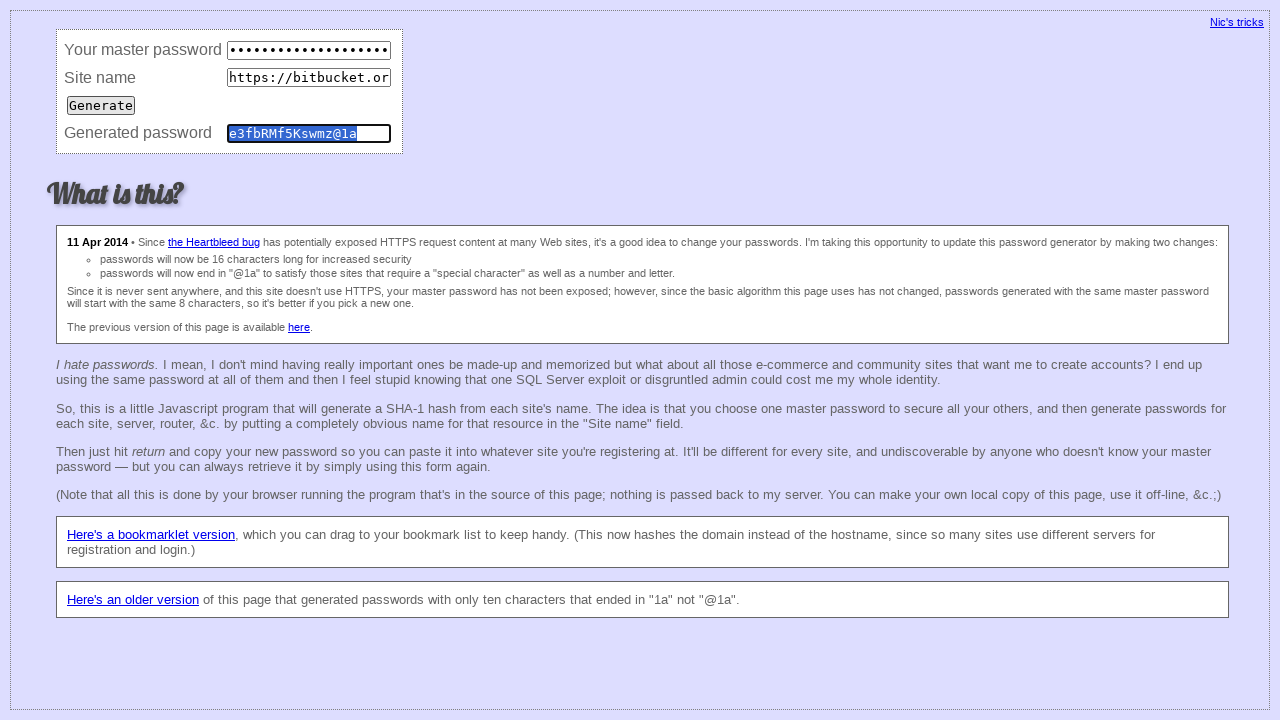

Waited 50ms for password generation (iteration 77)
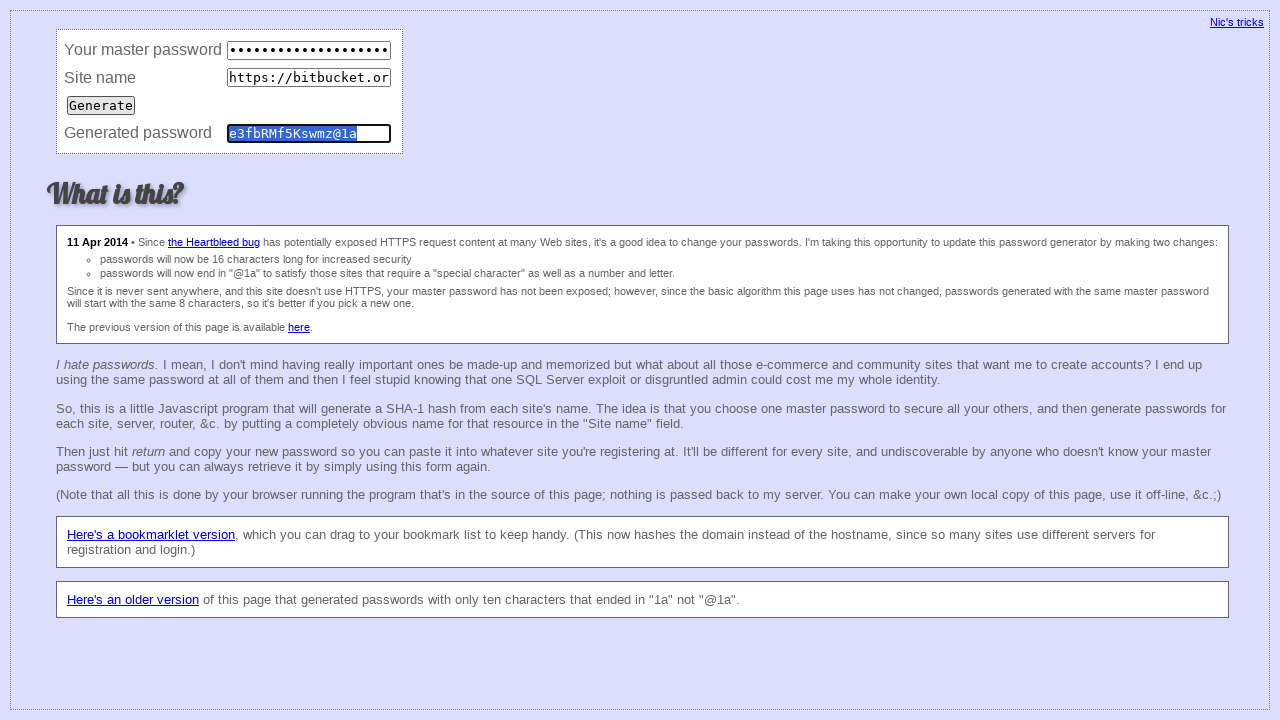

Retrieved generated password value (iteration 77): e3fbRMf5Kswmz@1a
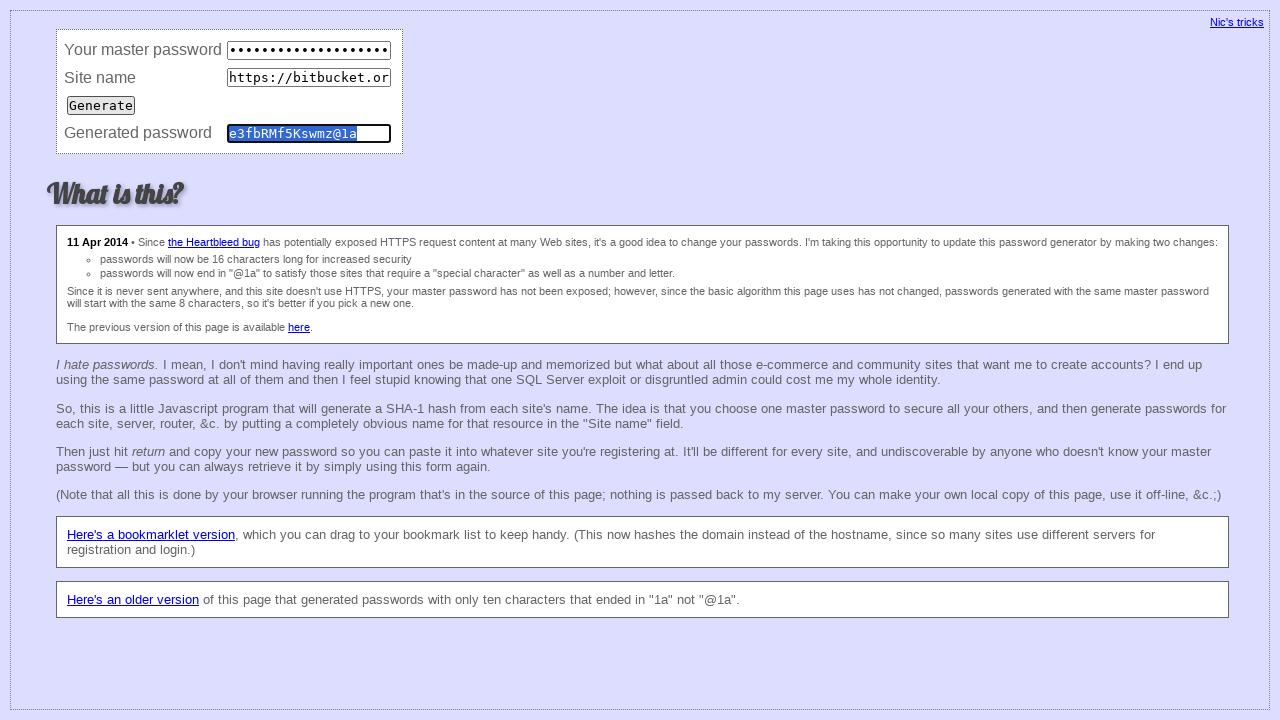

Waited 50ms before clearing fields (iteration 77)
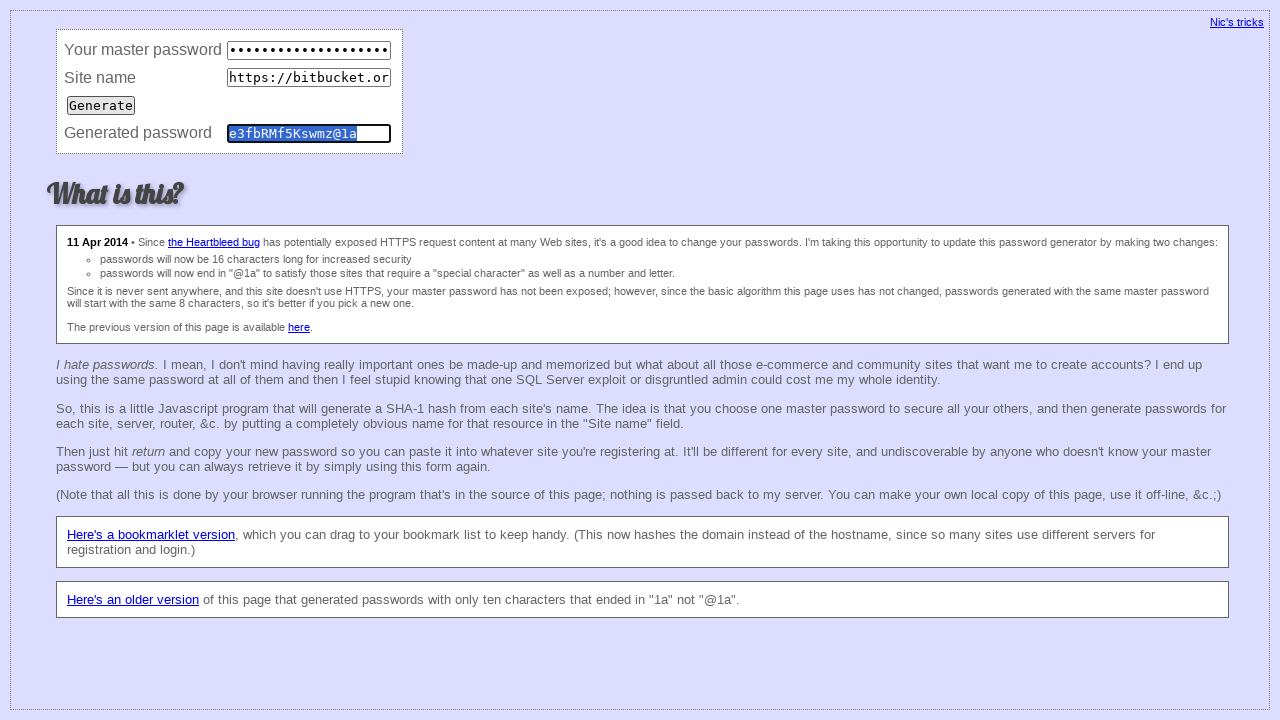

Cleared master password field (iteration 77) on input[name='master']
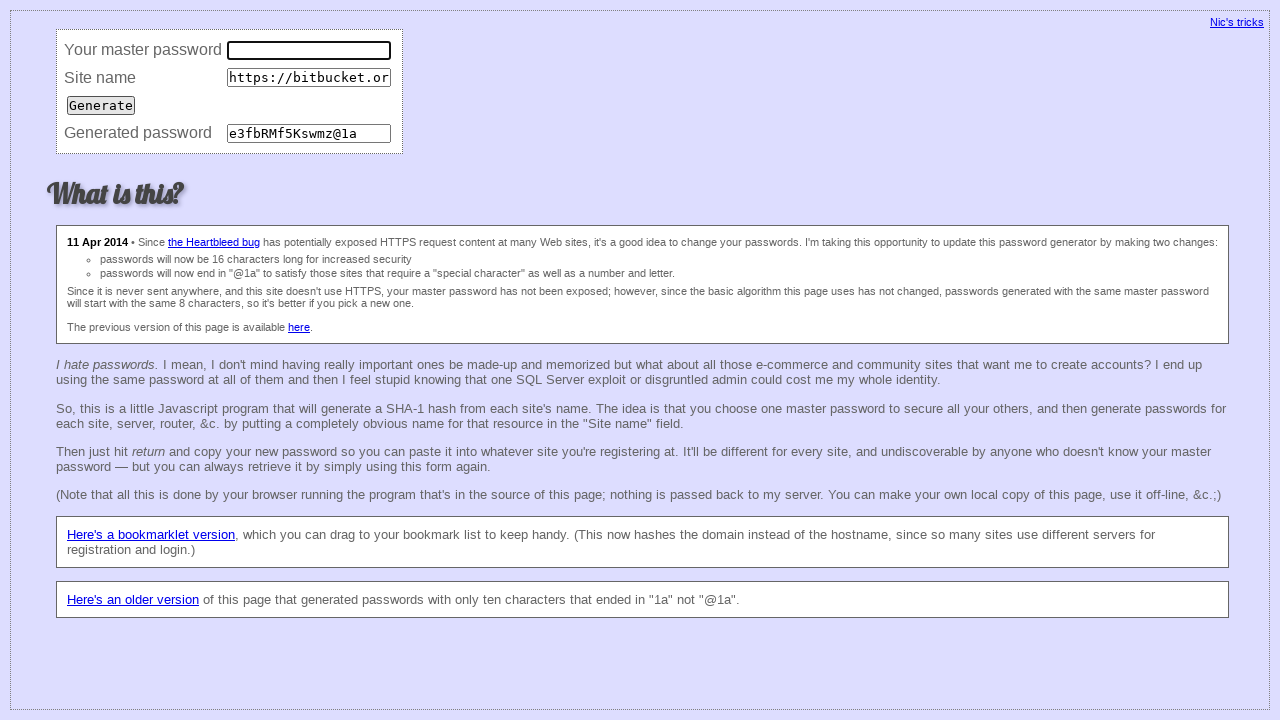

Cleared site URL field (iteration 77) on input[name='site']
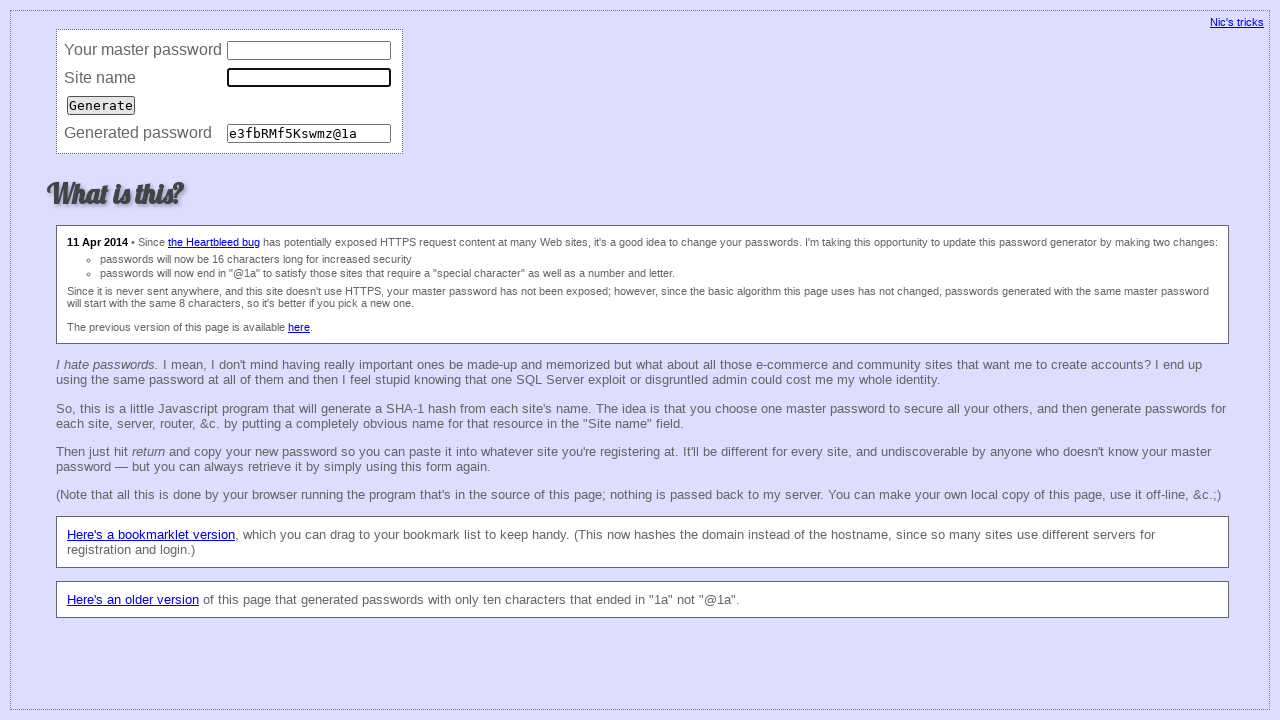

Cleared password field (iteration 77) on input[name='password']
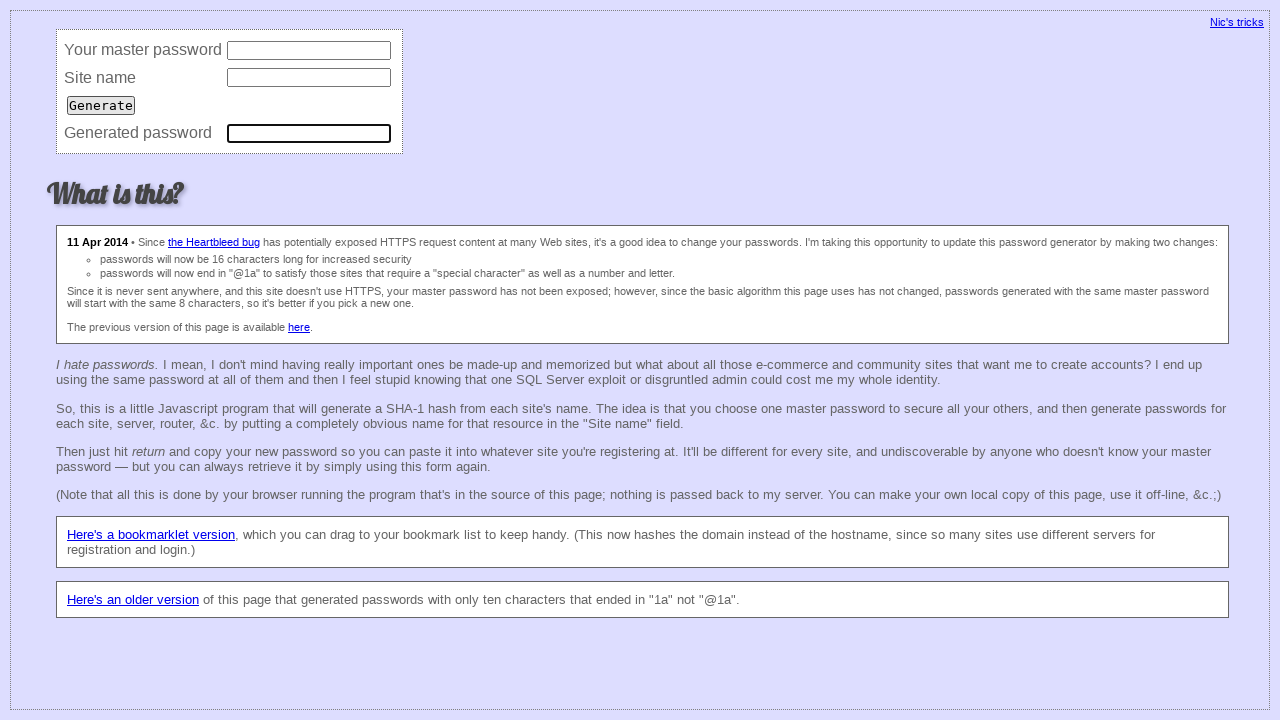

Filled master password field (iteration 78) on input[name='master']
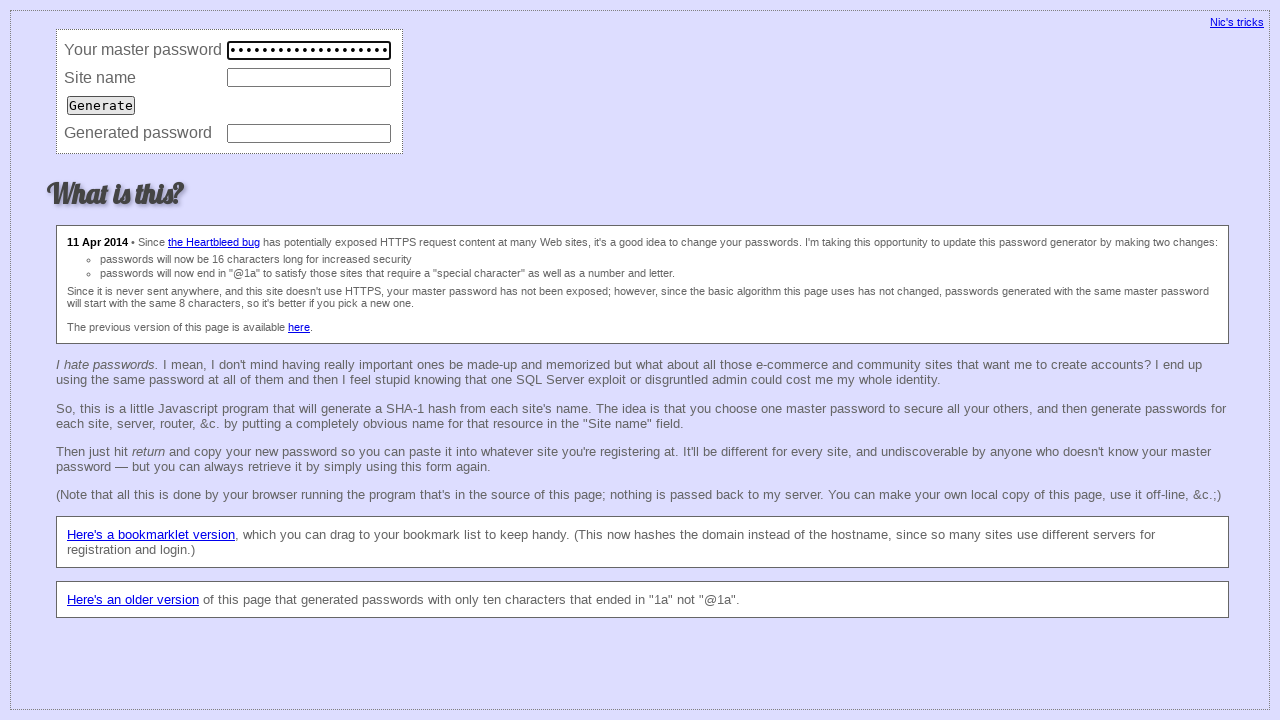

Filled site URL field with 'https://bitbucket.org/' (iteration 78) on input[name='site']
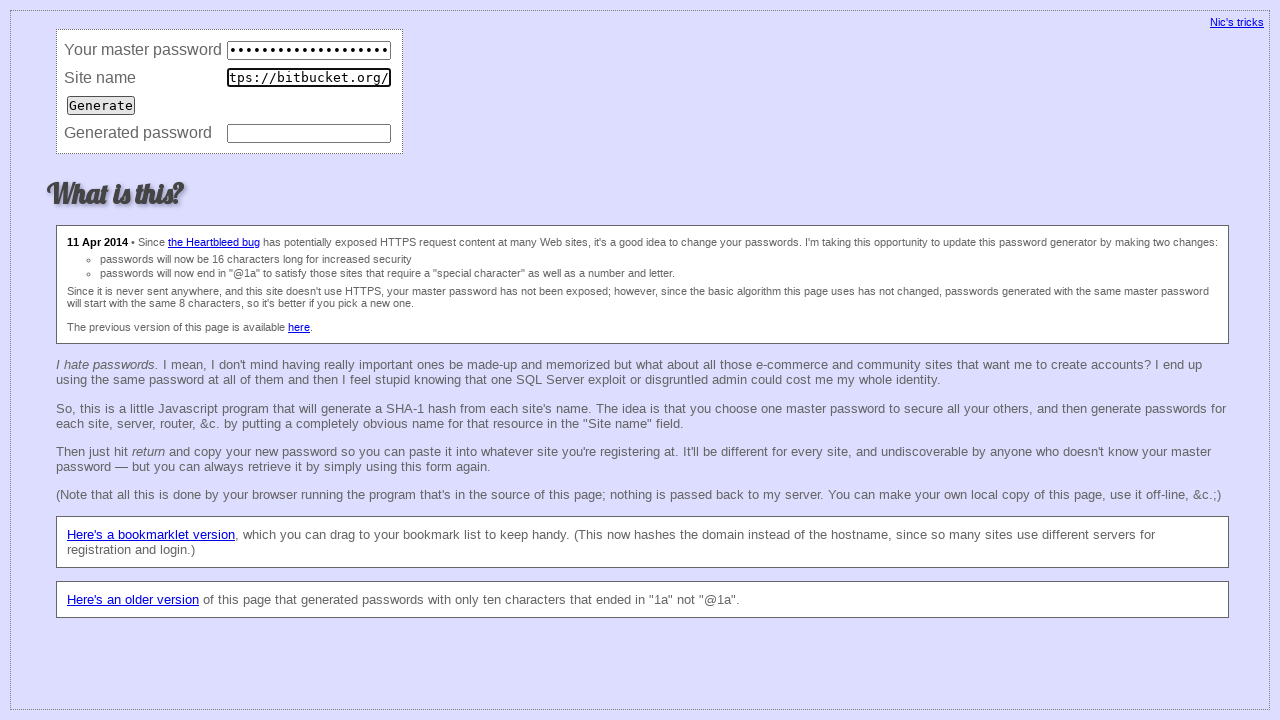

Clicked Generate button (iteration 78) at (101, 105) on input[value='Generate']
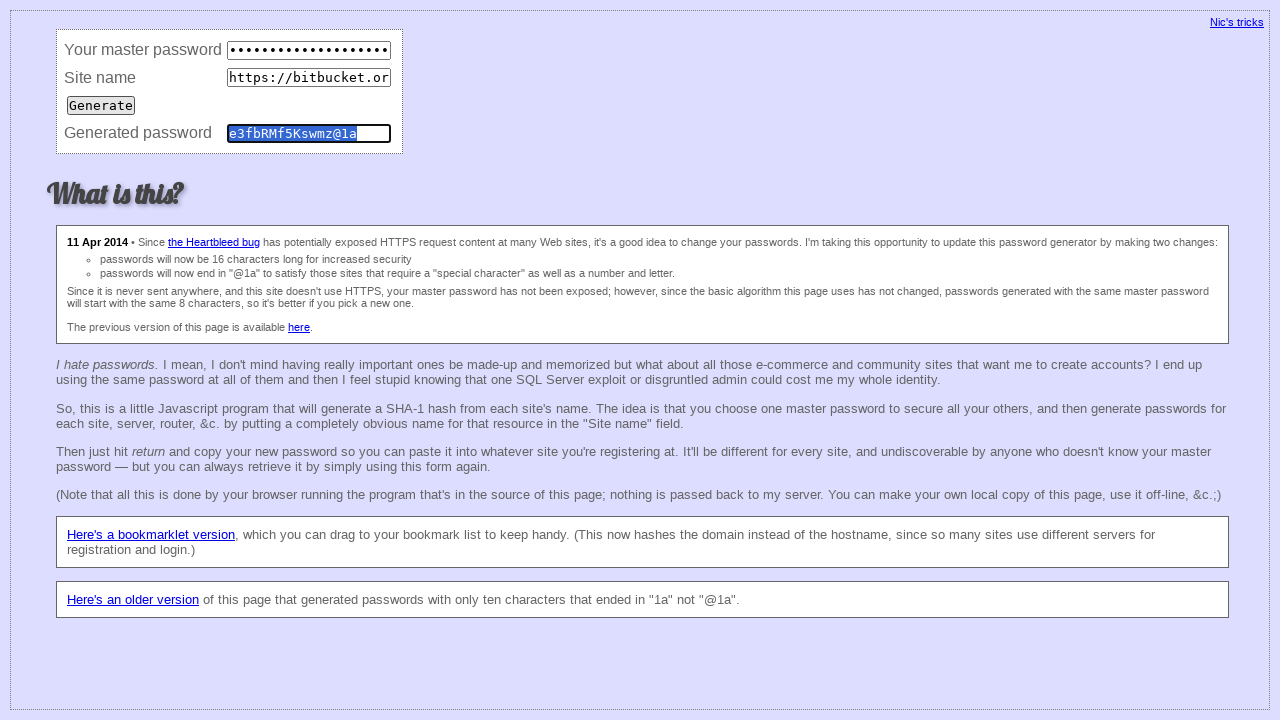

Waited 50ms for password generation (iteration 78)
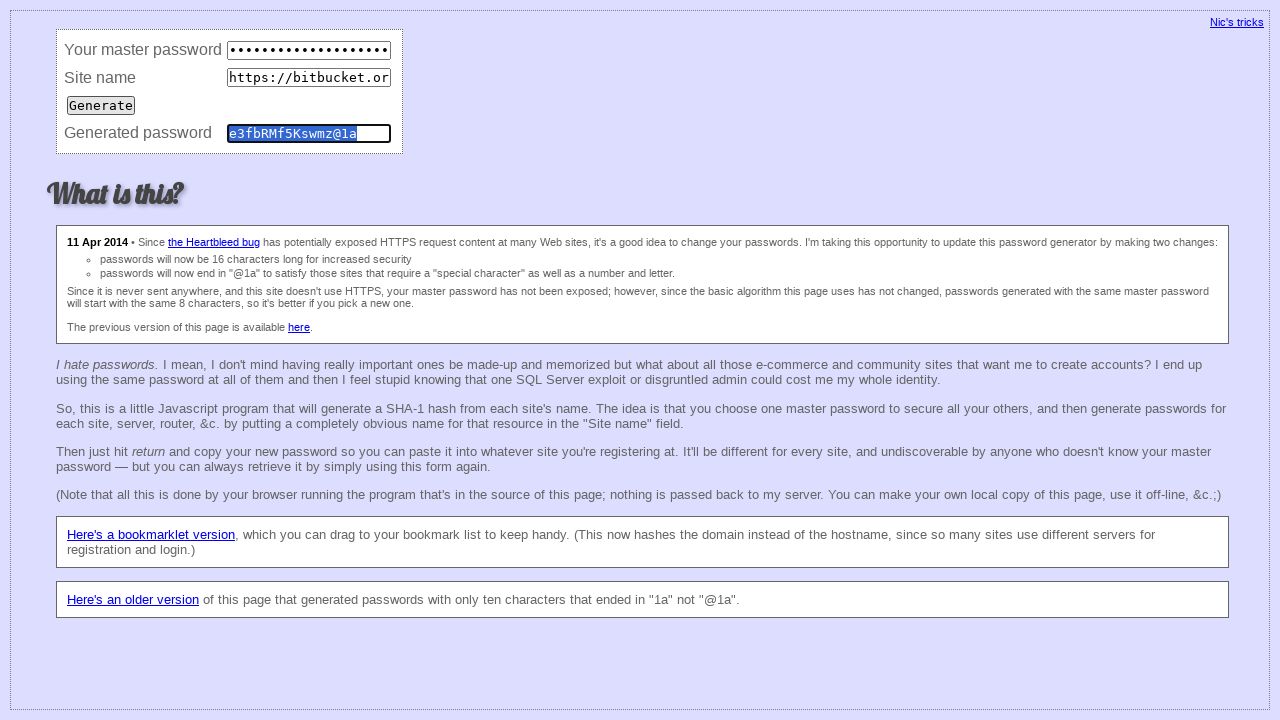

Retrieved generated password value (iteration 78): e3fbRMf5Kswmz@1a
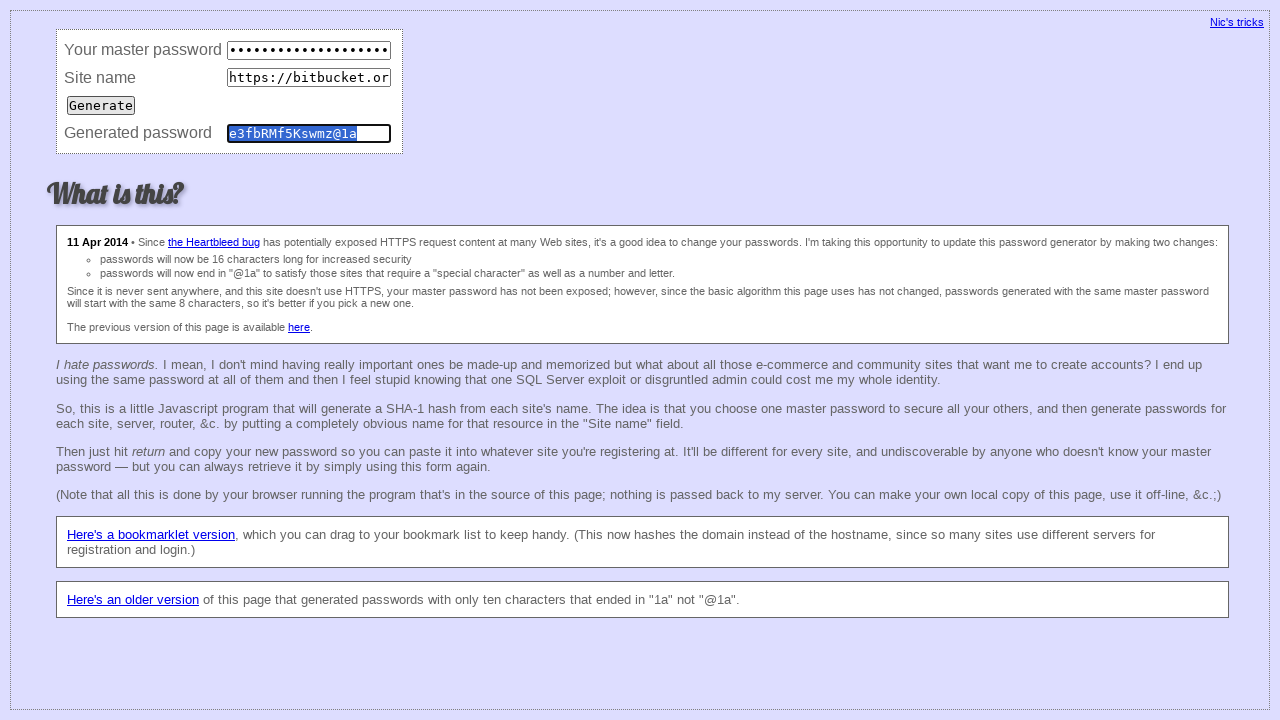

Waited 50ms before clearing fields (iteration 78)
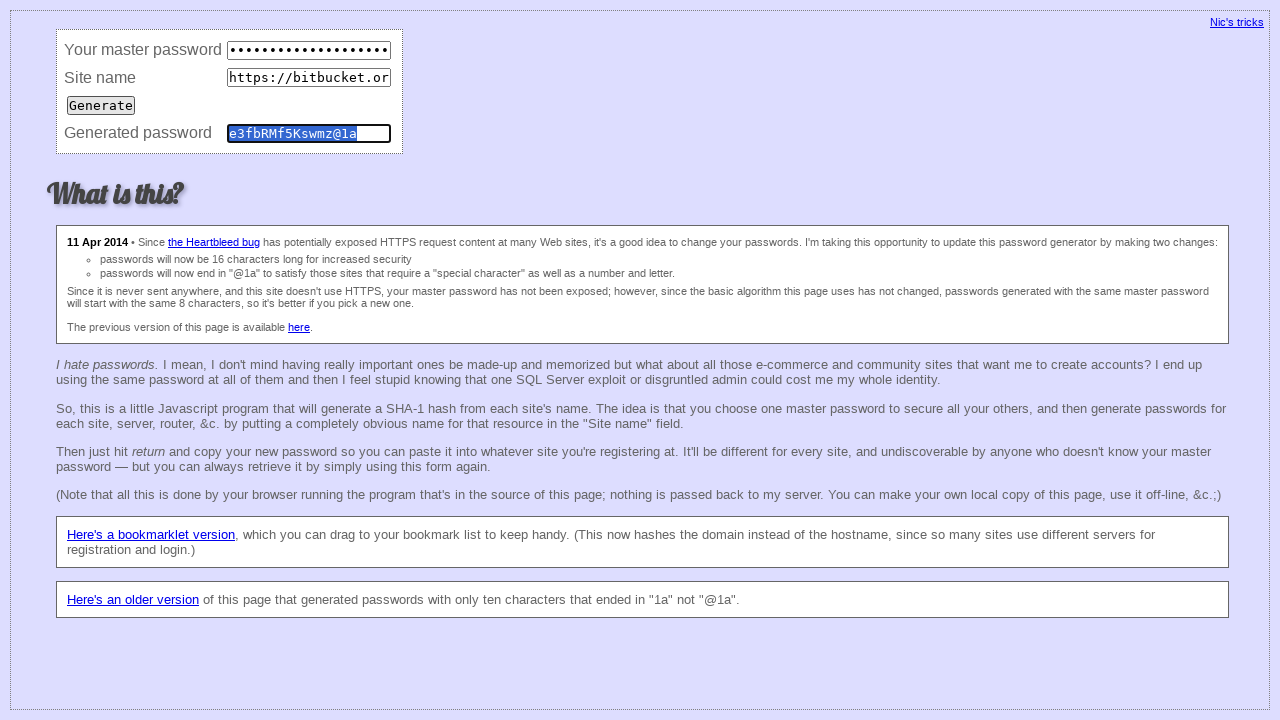

Cleared master password field (iteration 78) on input[name='master']
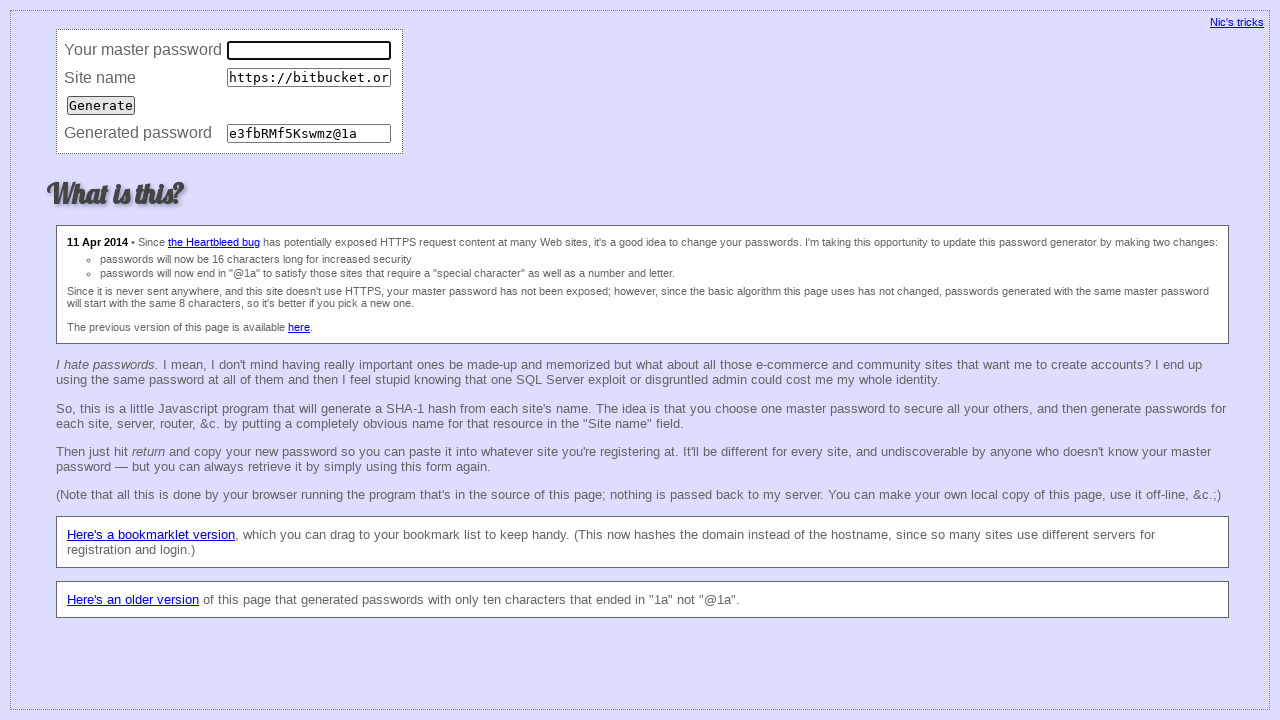

Cleared site URL field (iteration 78) on input[name='site']
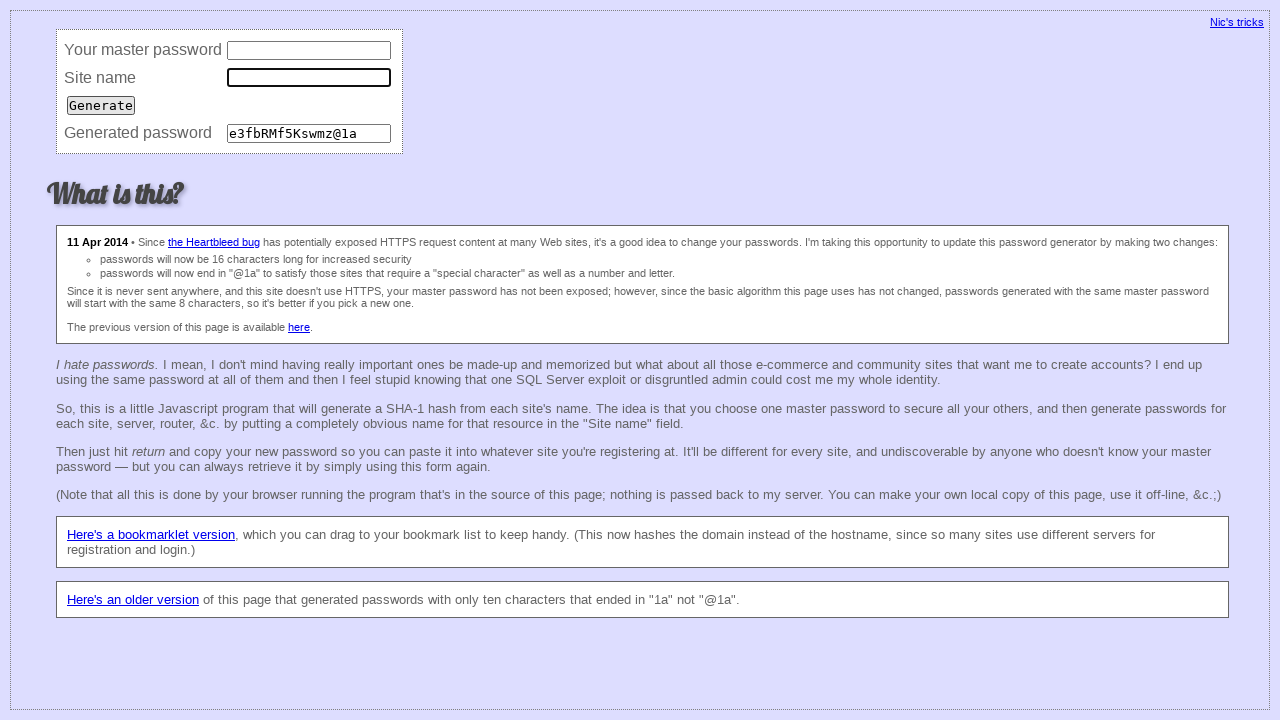

Cleared password field (iteration 78) on input[name='password']
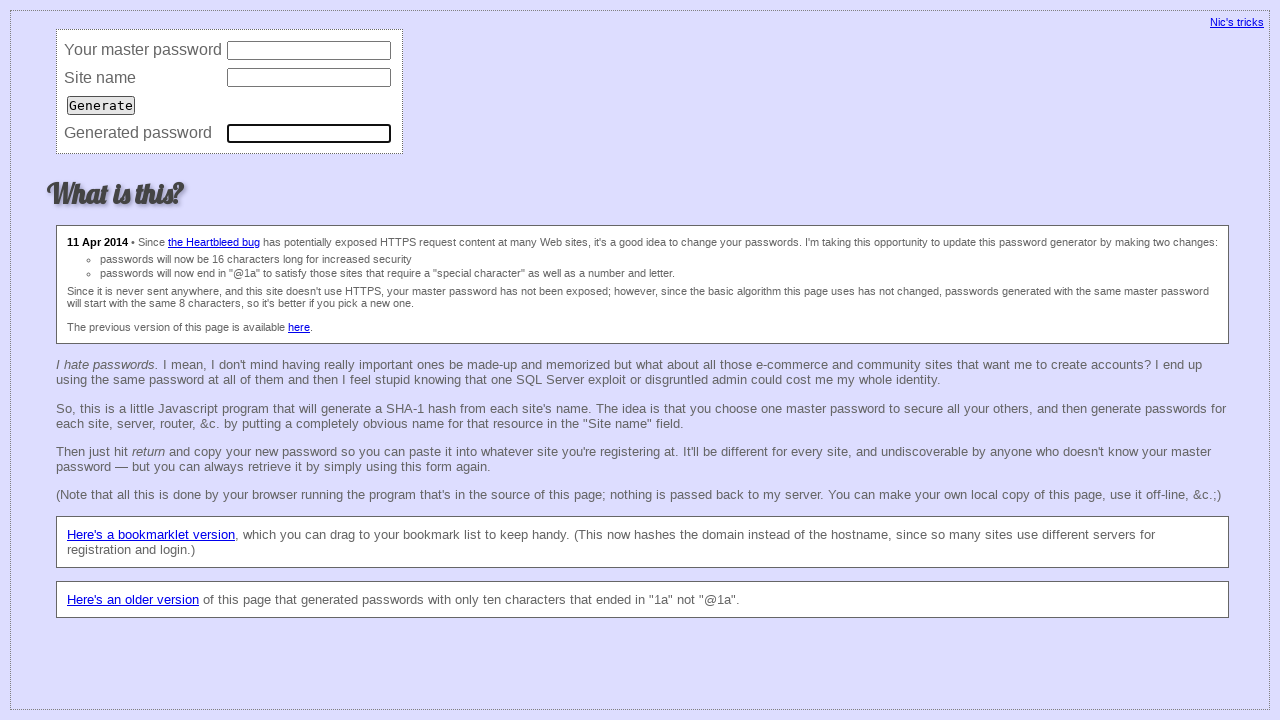

Filled master password field (iteration 79) on input[name='master']
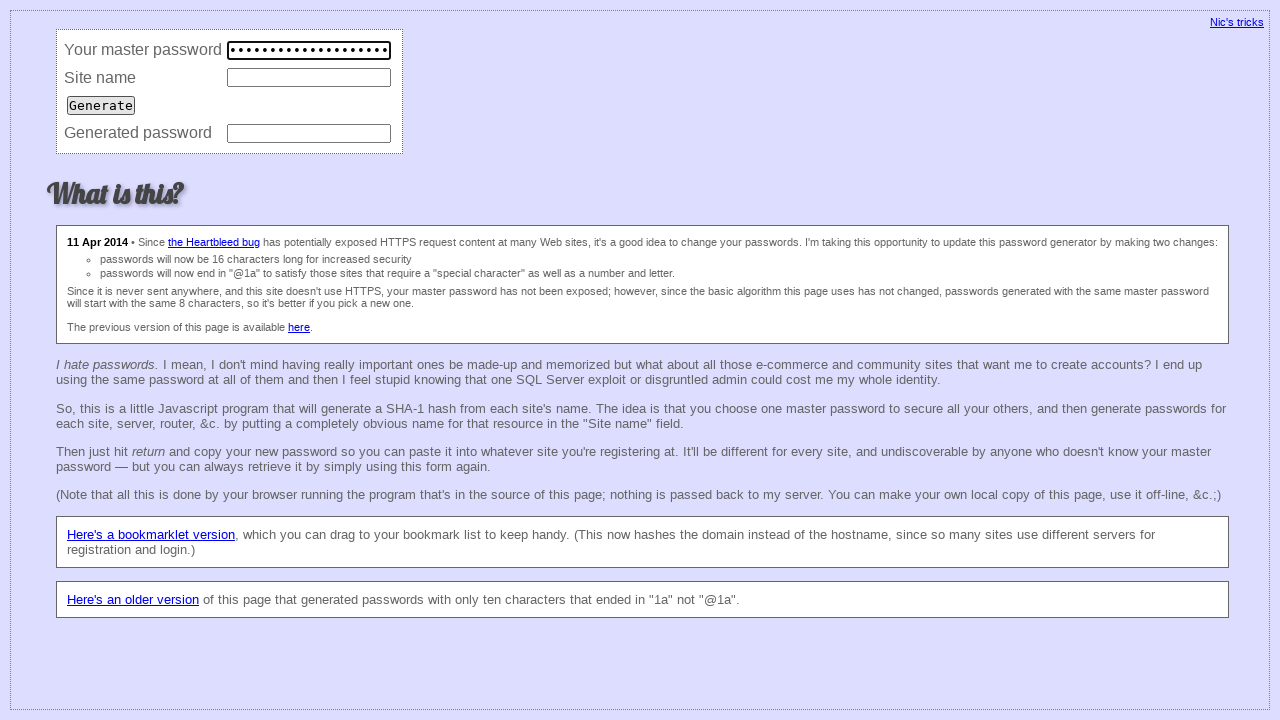

Filled site URL field with 'https://bitbucket.org/' (iteration 79) on input[name='site']
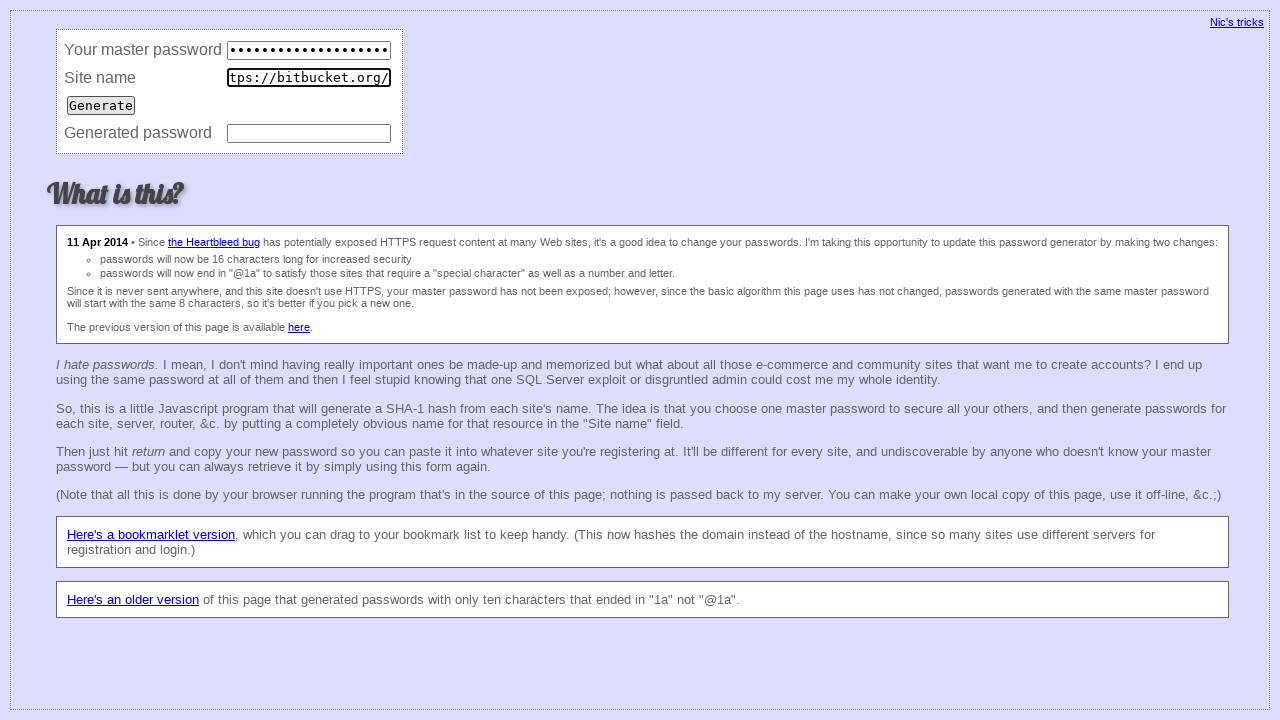

Clicked Generate button (iteration 79) at (101, 105) on input[value='Generate']
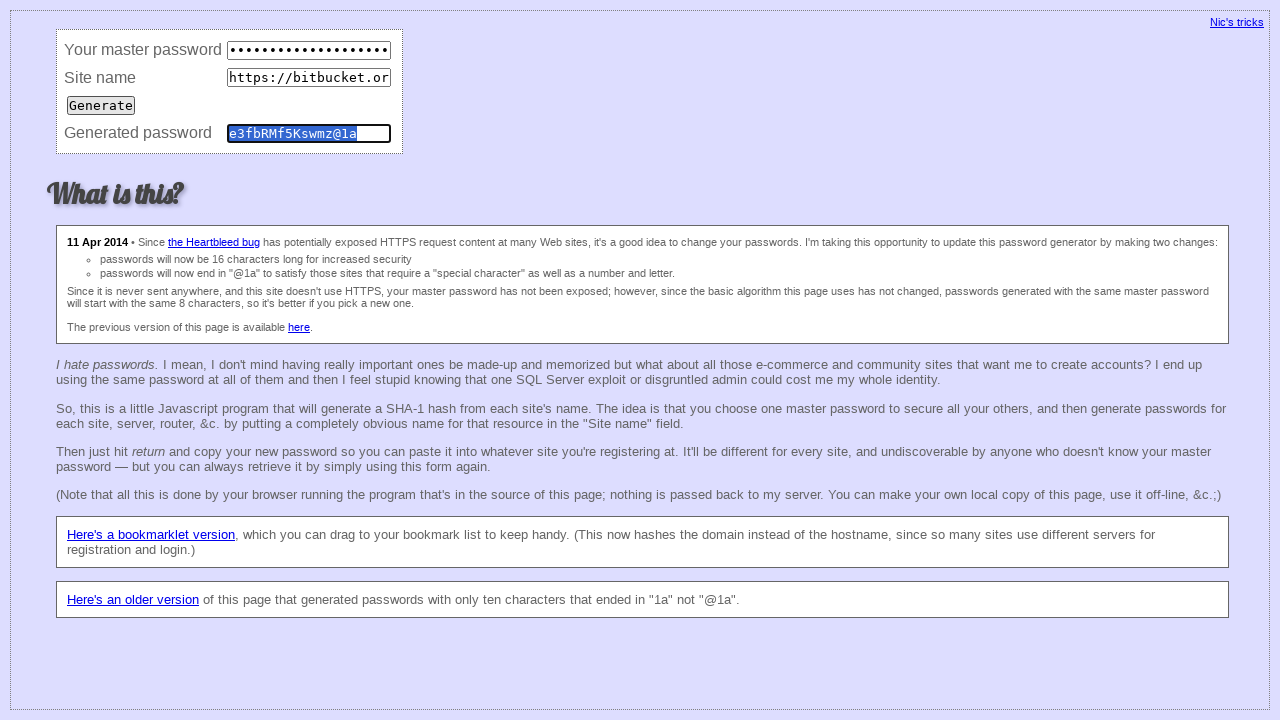

Waited 50ms for password generation (iteration 79)
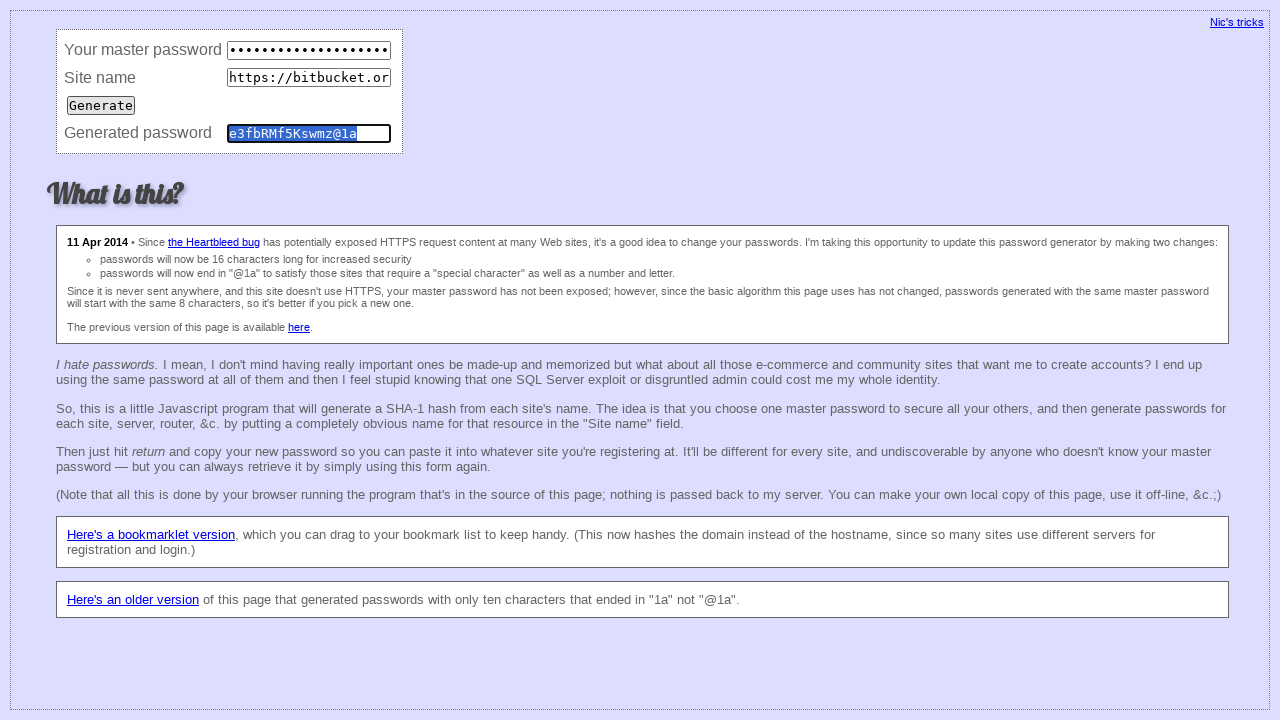

Retrieved generated password value (iteration 79): e3fbRMf5Kswmz@1a
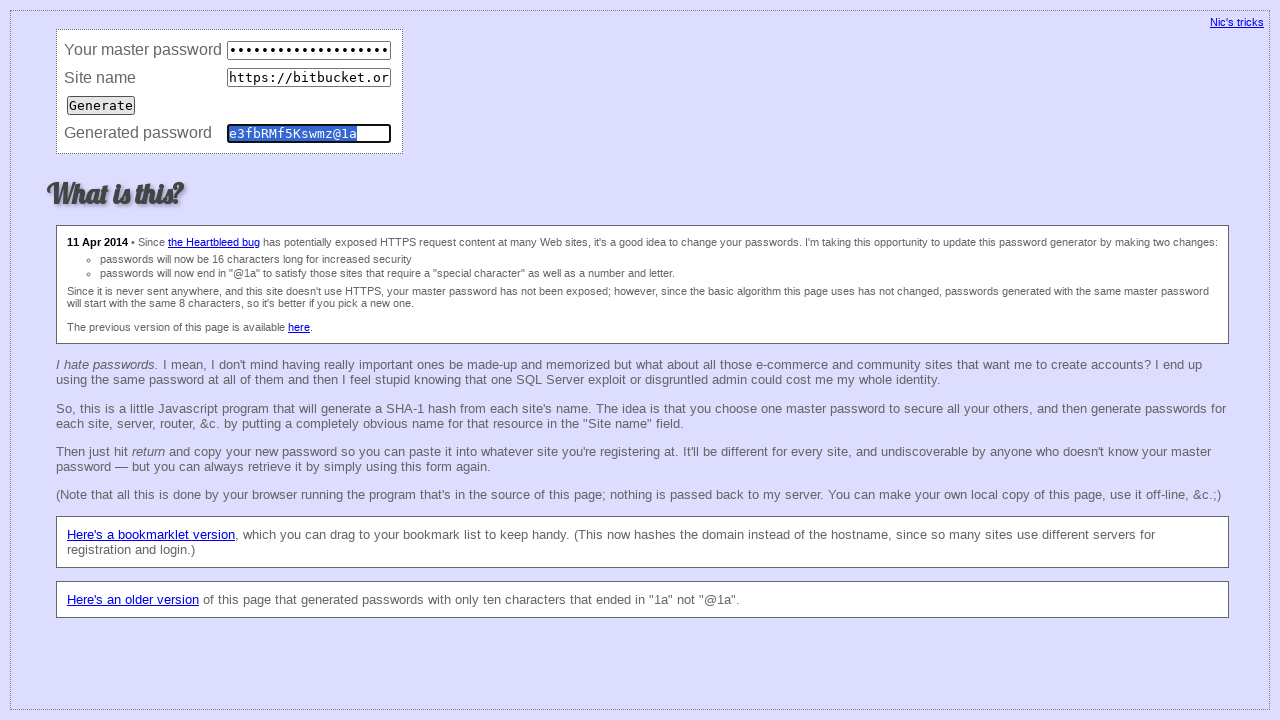

Waited 50ms before clearing fields (iteration 79)
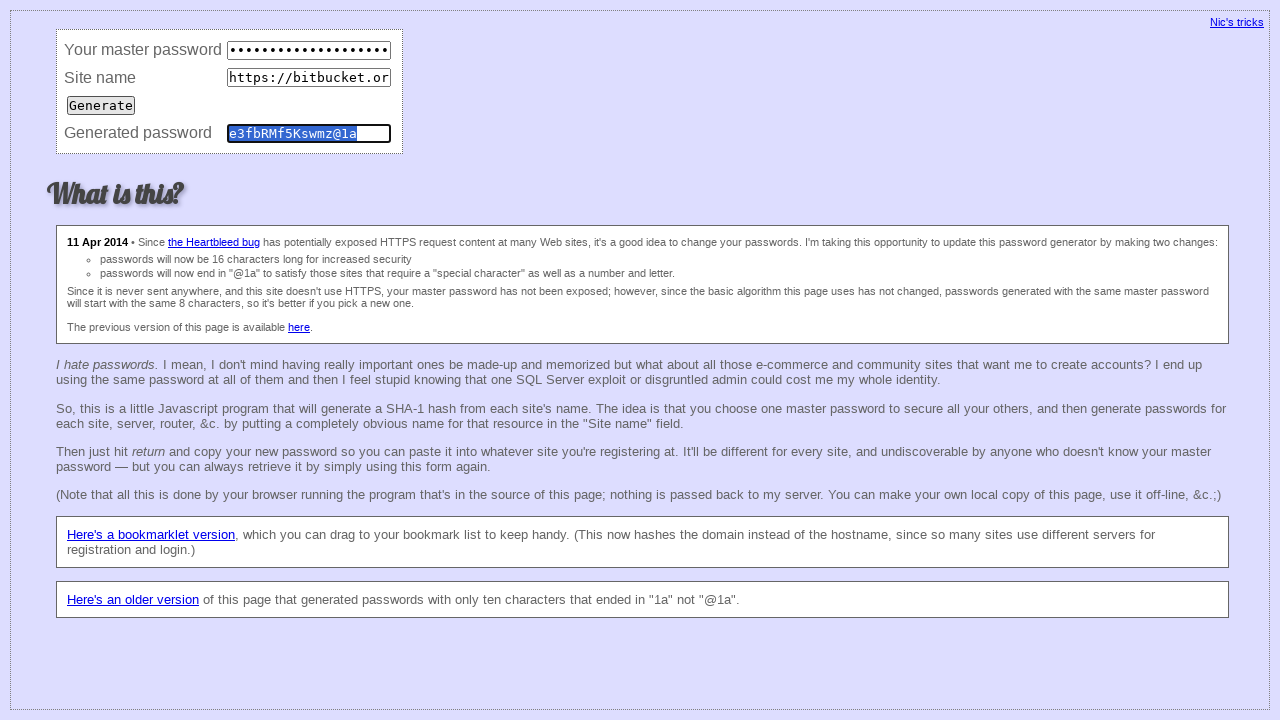

Cleared master password field (iteration 79) on input[name='master']
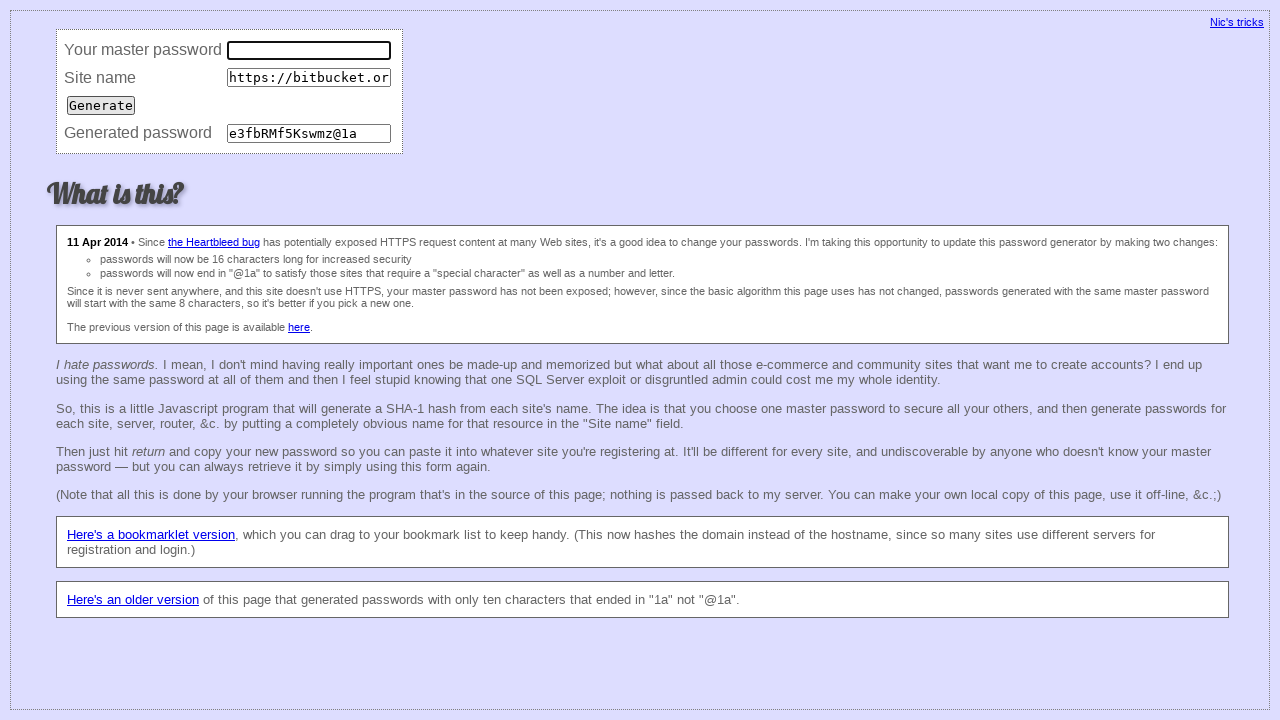

Cleared site URL field (iteration 79) on input[name='site']
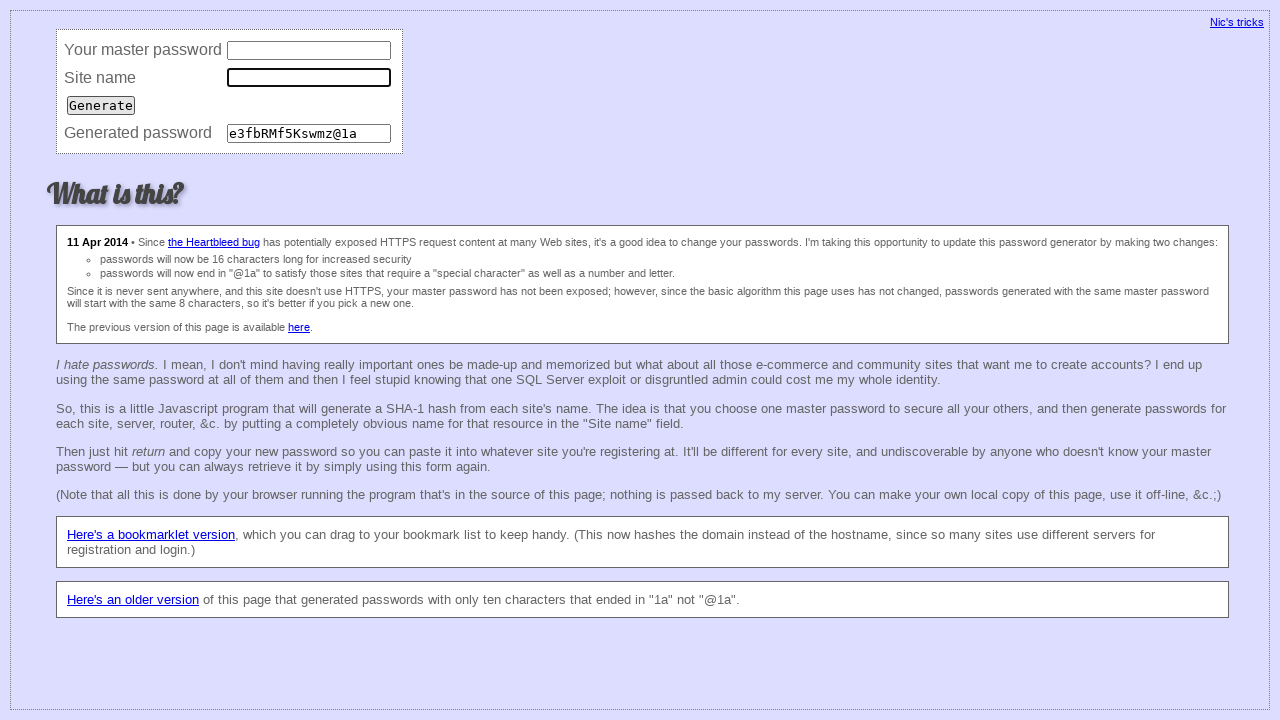

Cleared password field (iteration 79) on input[name='password']
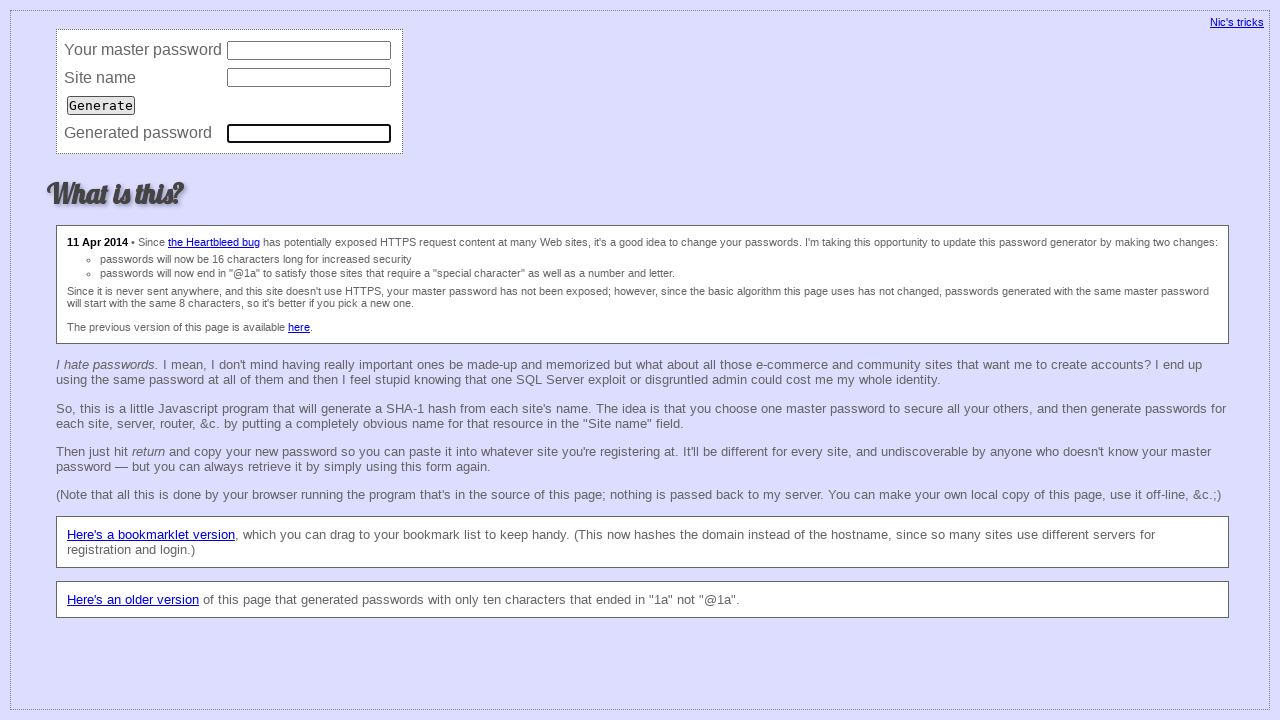

Filled master password field (iteration 80) on input[name='master']
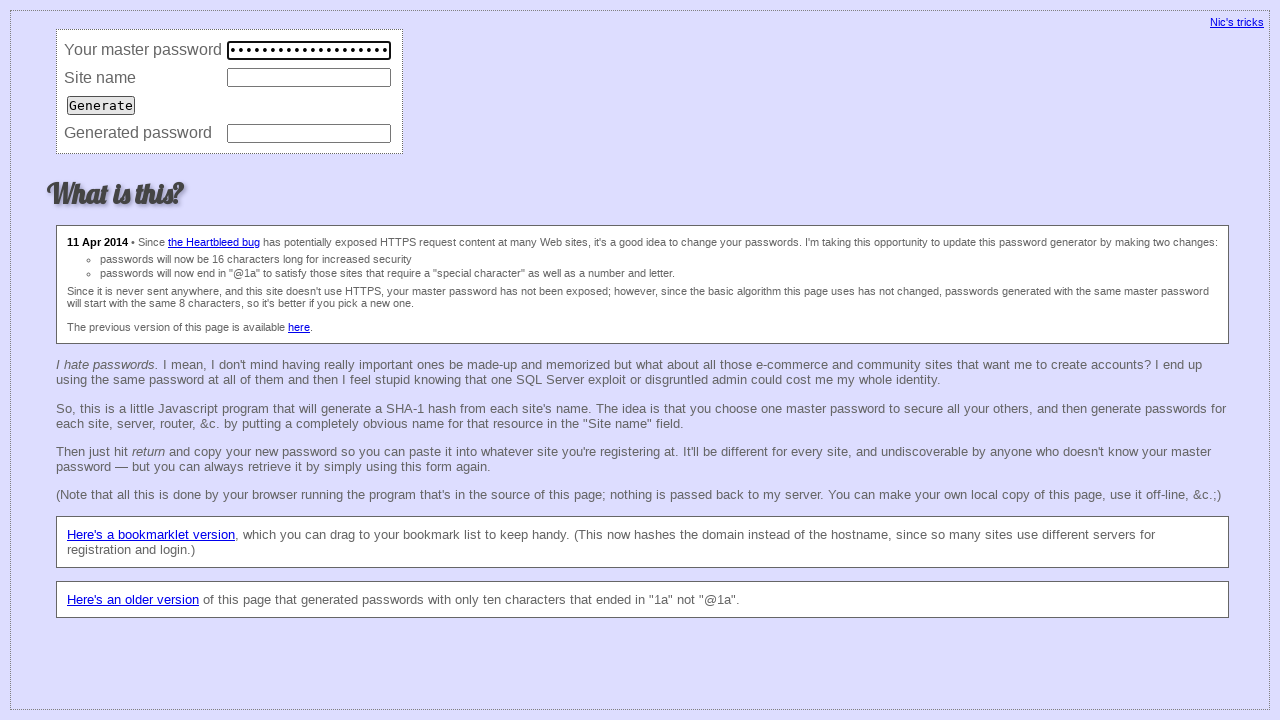

Filled site URL field with 'https://bitbucket.org/' (iteration 80) on input[name='site']
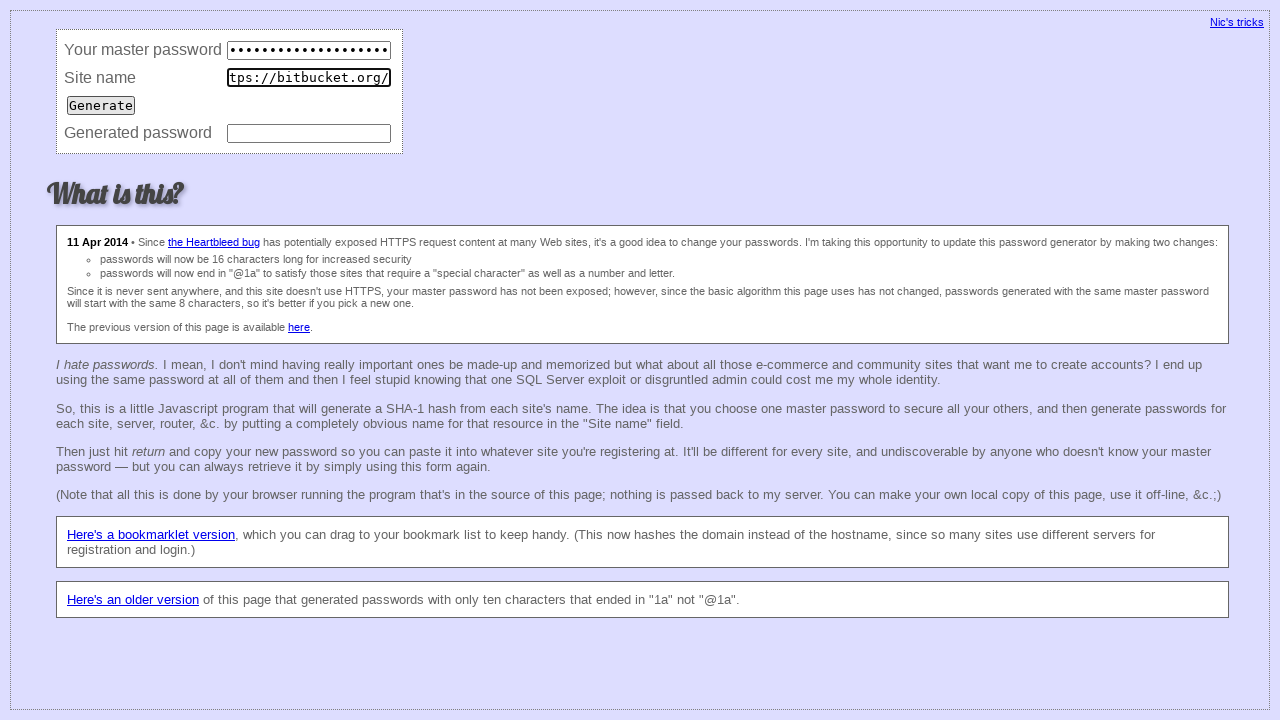

Clicked Generate button (iteration 80) at (101, 105) on input[value='Generate']
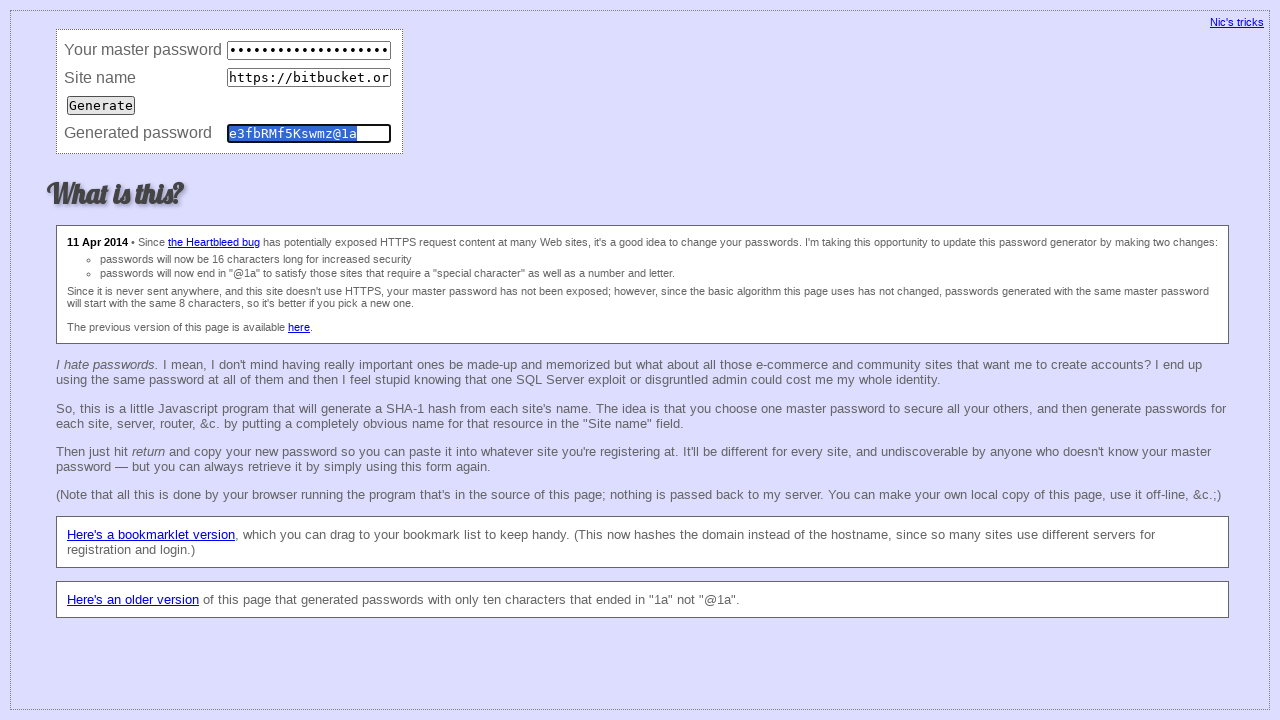

Waited 50ms for password generation (iteration 80)
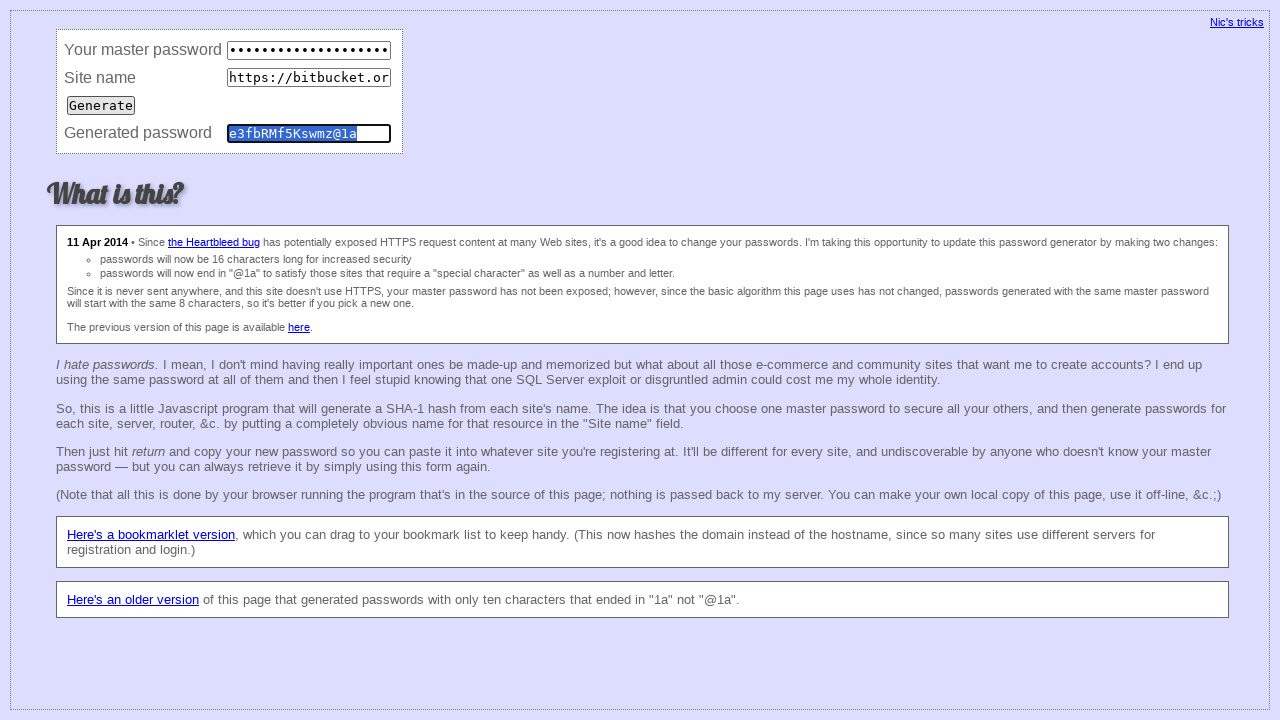

Retrieved generated password value (iteration 80): e3fbRMf5Kswmz@1a
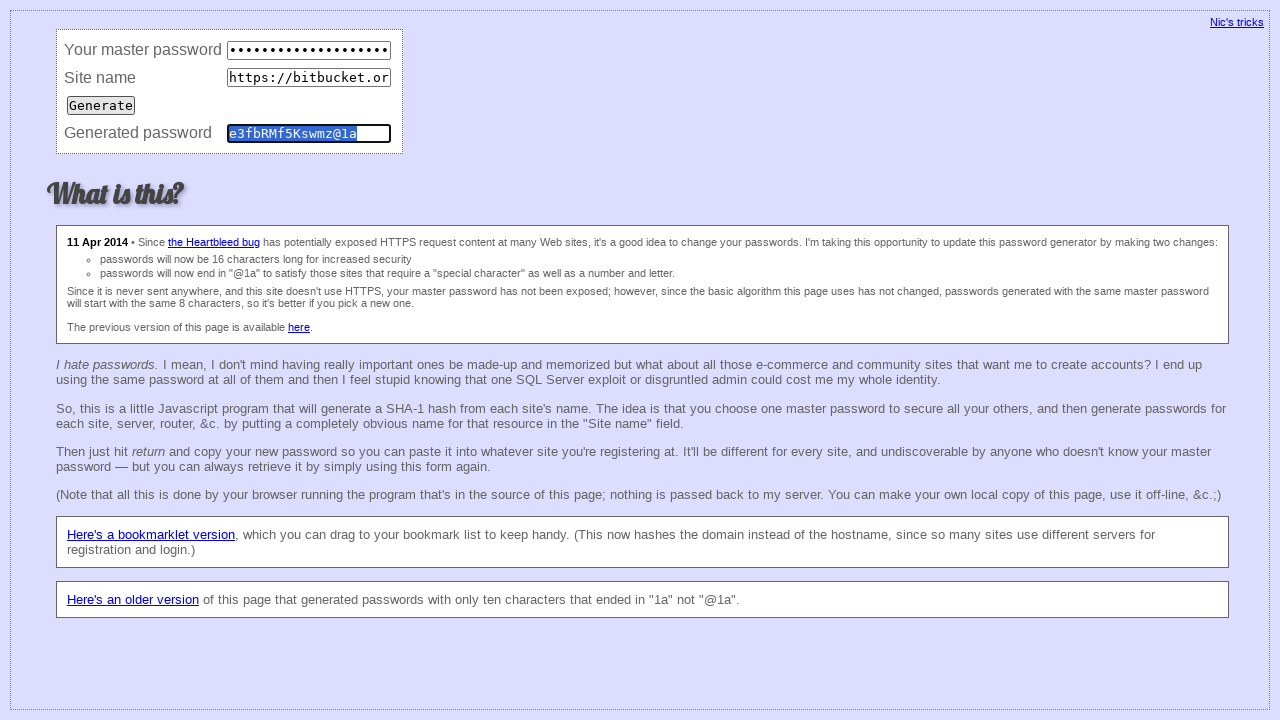

Waited 50ms before clearing fields (iteration 80)
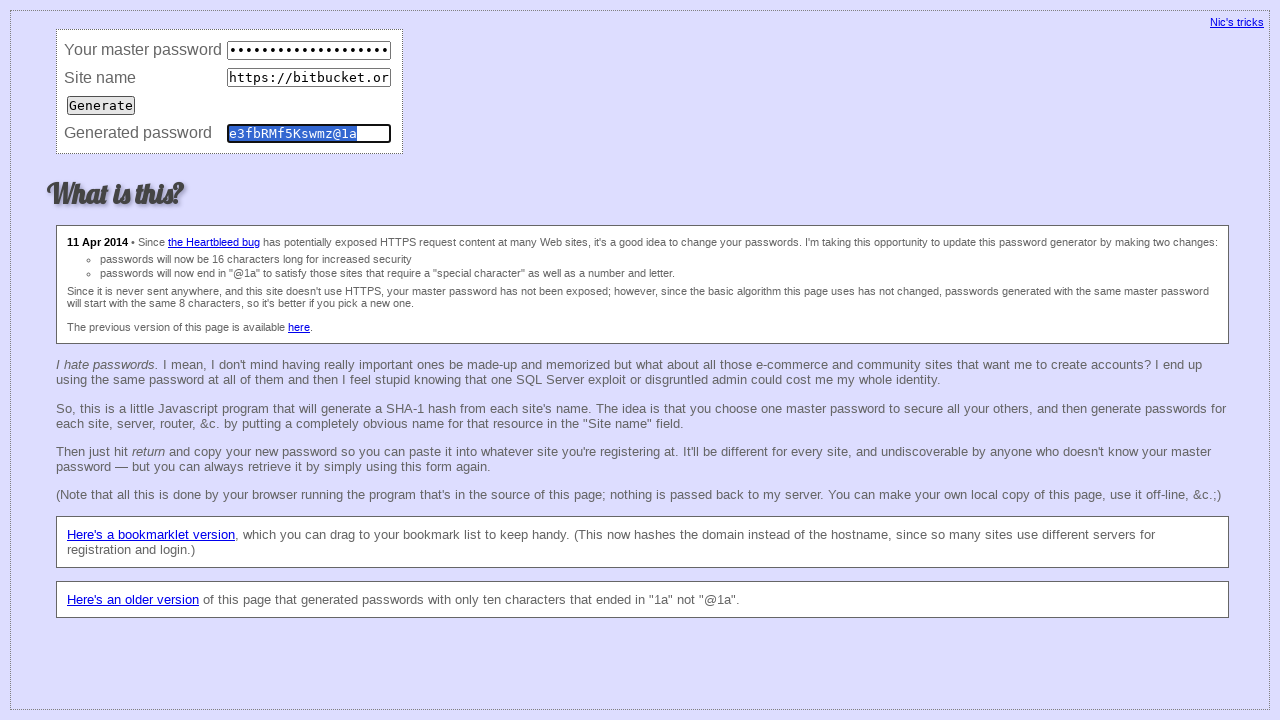

Cleared master password field (iteration 80) on input[name='master']
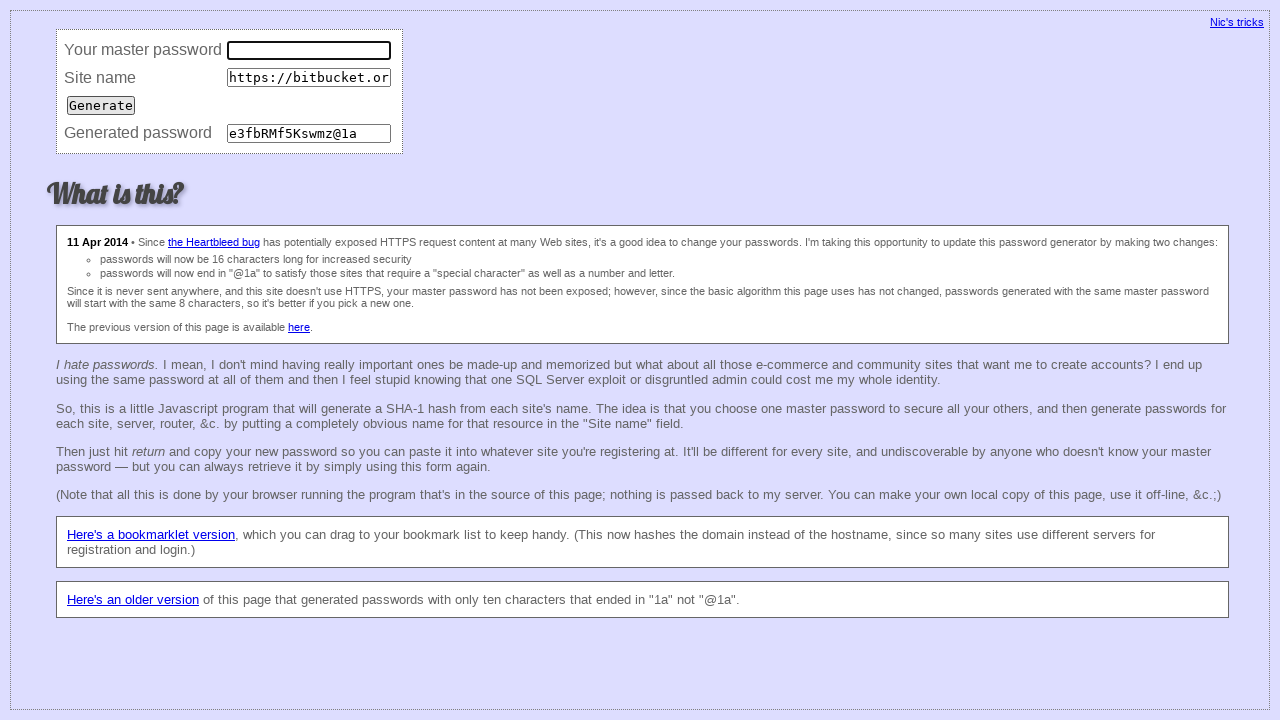

Cleared site URL field (iteration 80) on input[name='site']
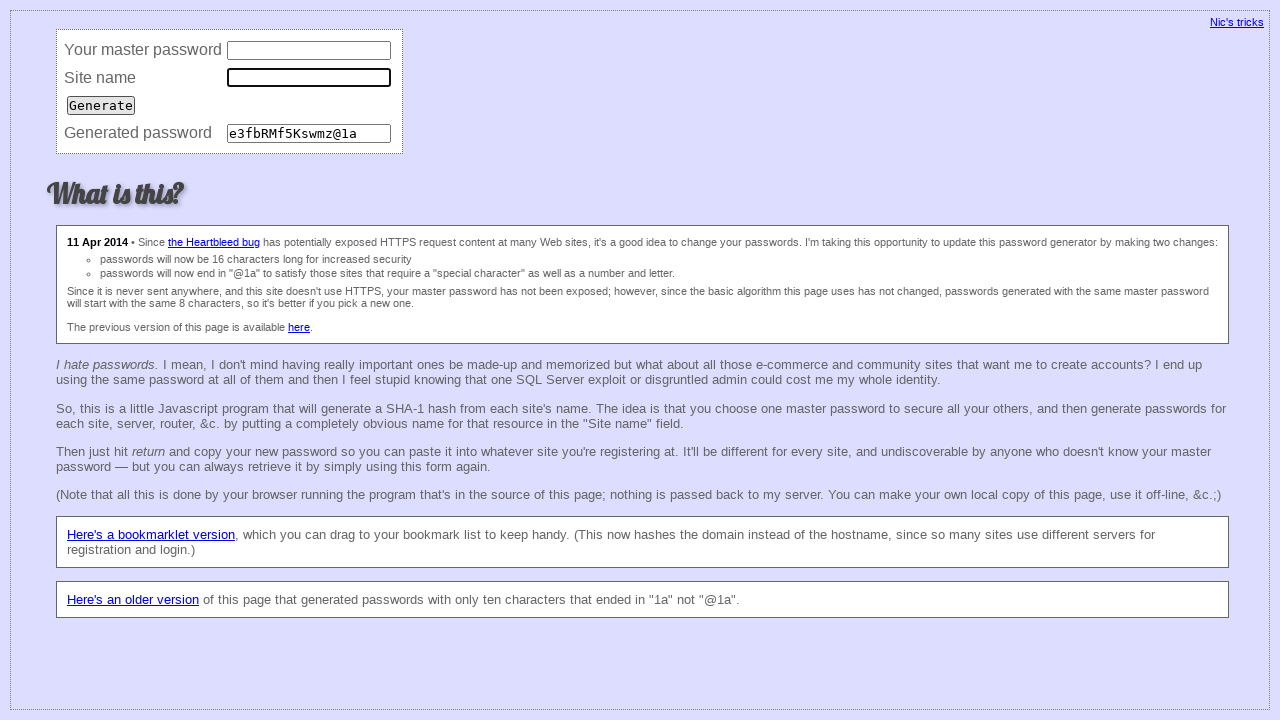

Cleared password field (iteration 80) on input[name='password']
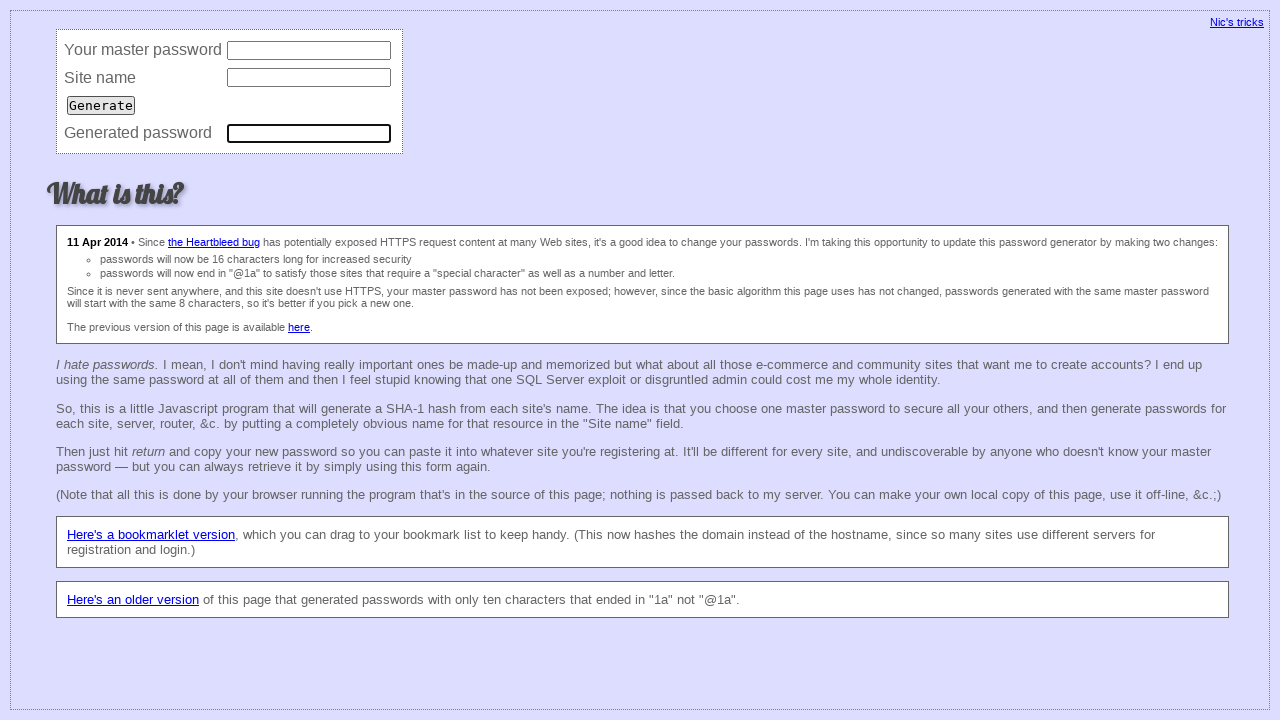

Filled master password field (iteration 81) on input[name='master']
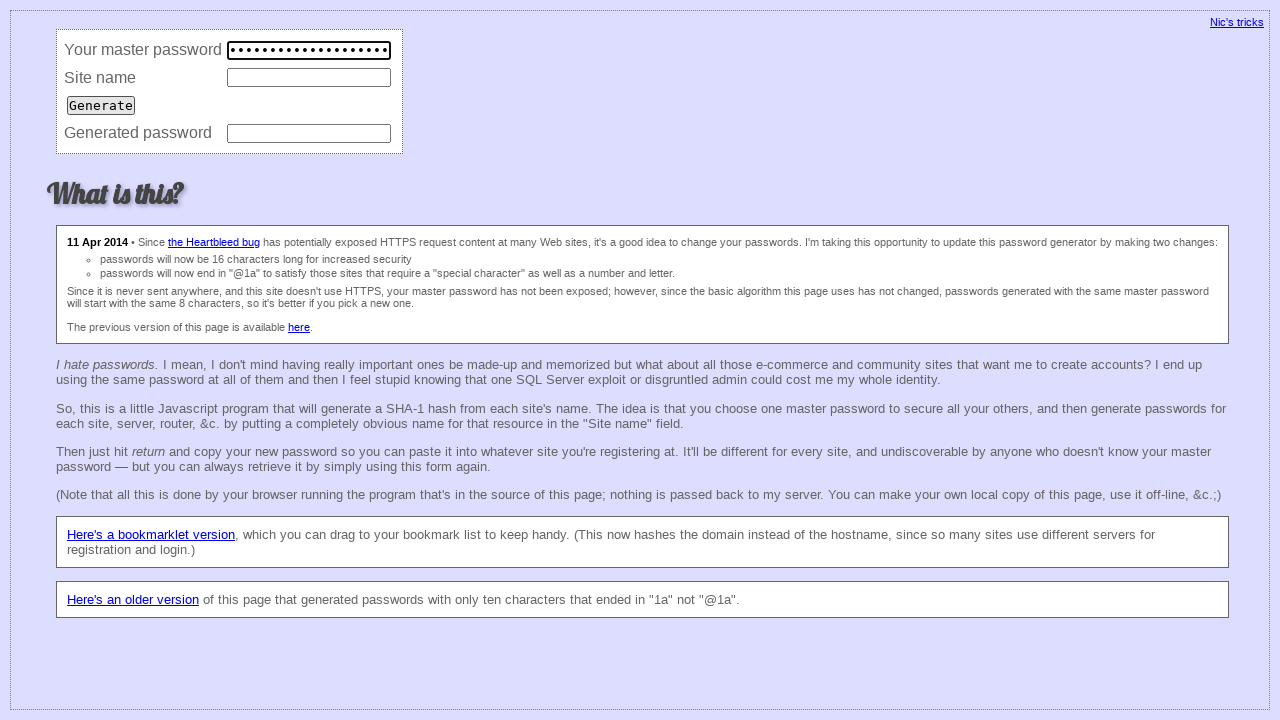

Filled site URL field with 'https://bitbucket.org/' (iteration 81) on input[name='site']
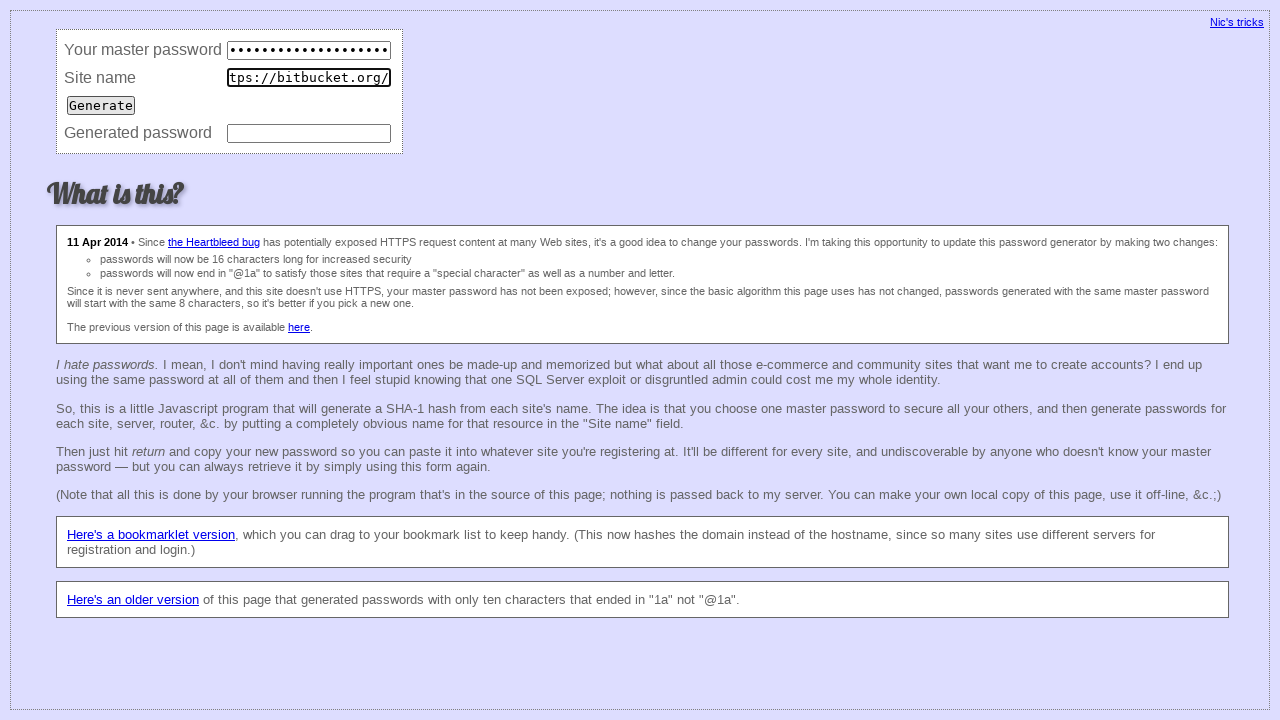

Clicked Generate button (iteration 81) at (101, 105) on input[value='Generate']
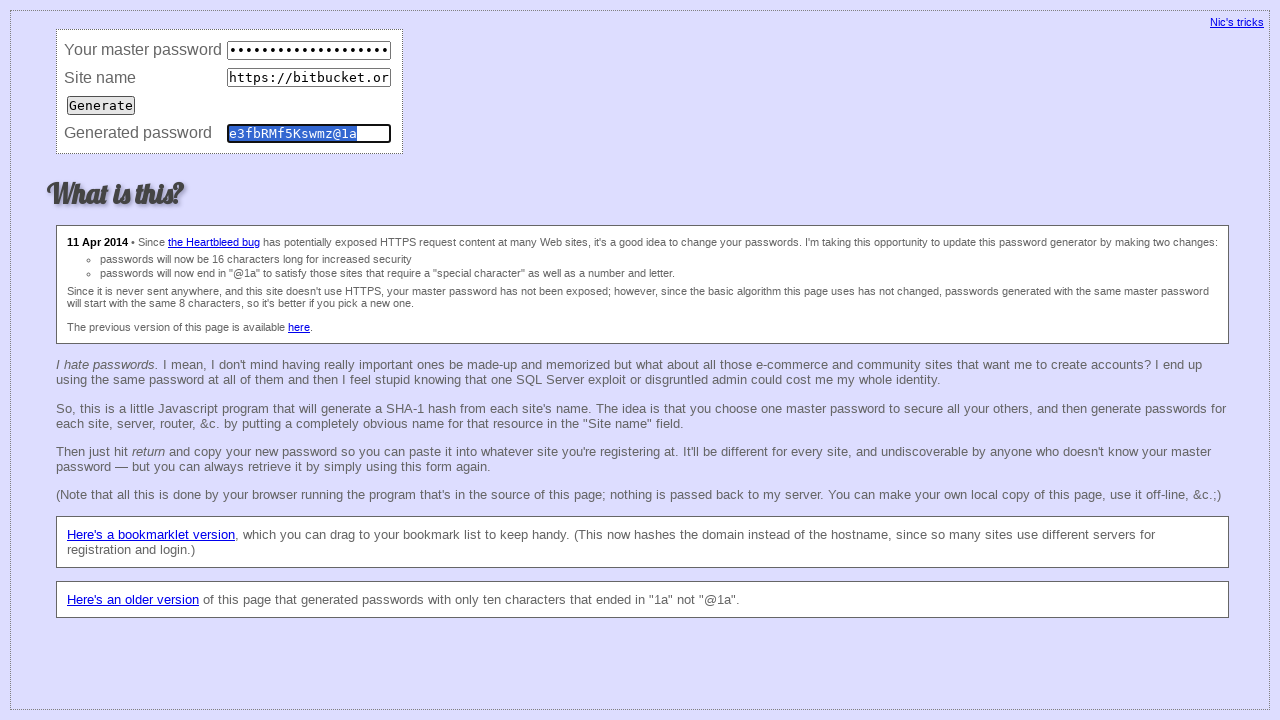

Waited 50ms for password generation (iteration 81)
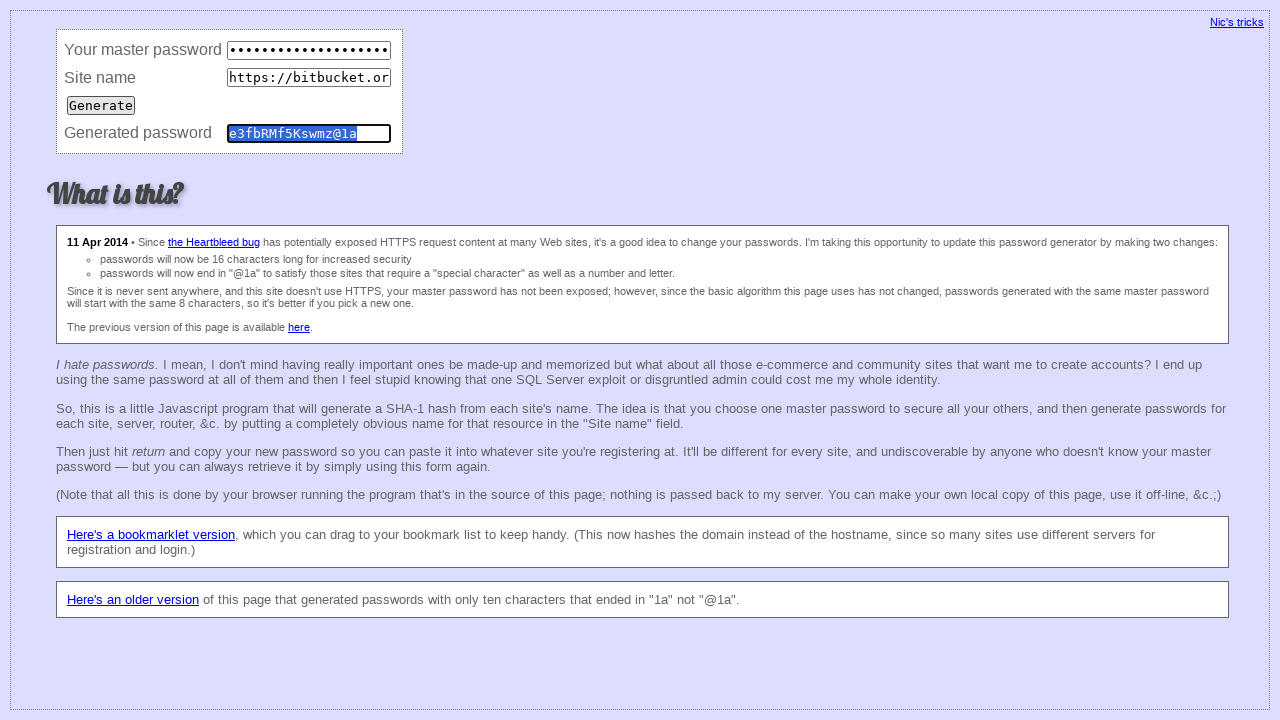

Retrieved generated password value (iteration 81): e3fbRMf5Kswmz@1a
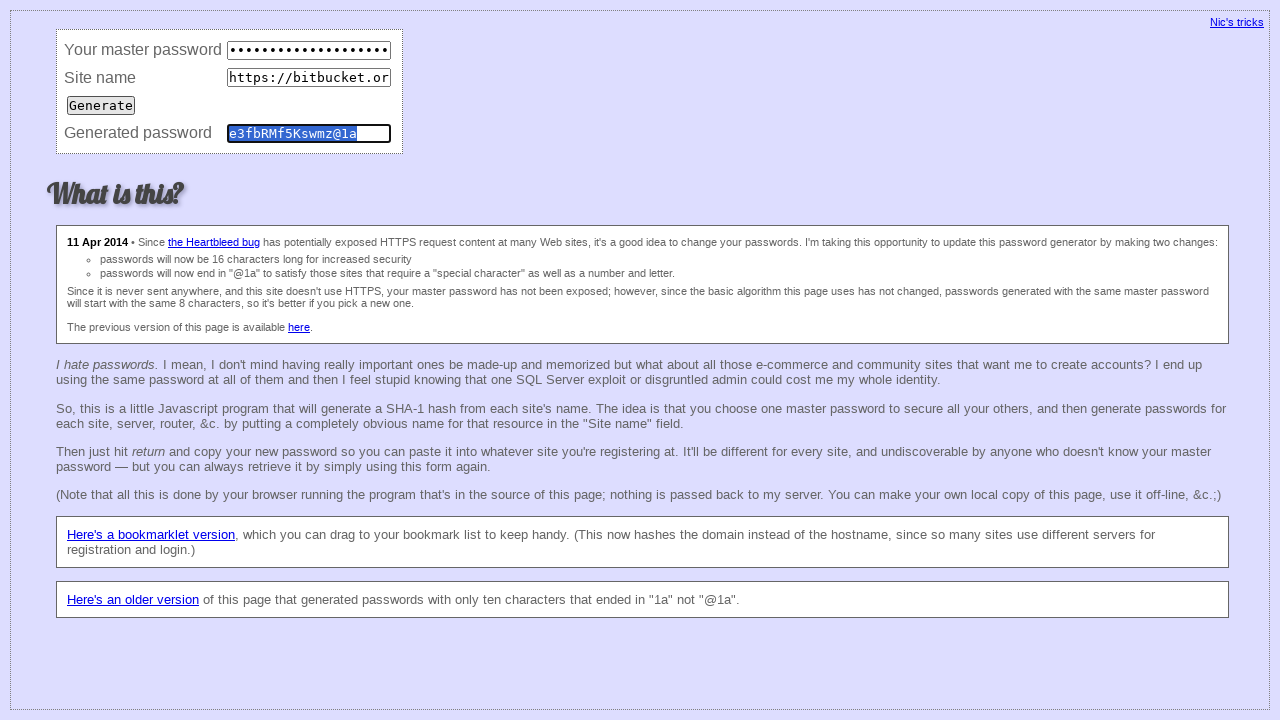

Waited 50ms before clearing fields (iteration 81)
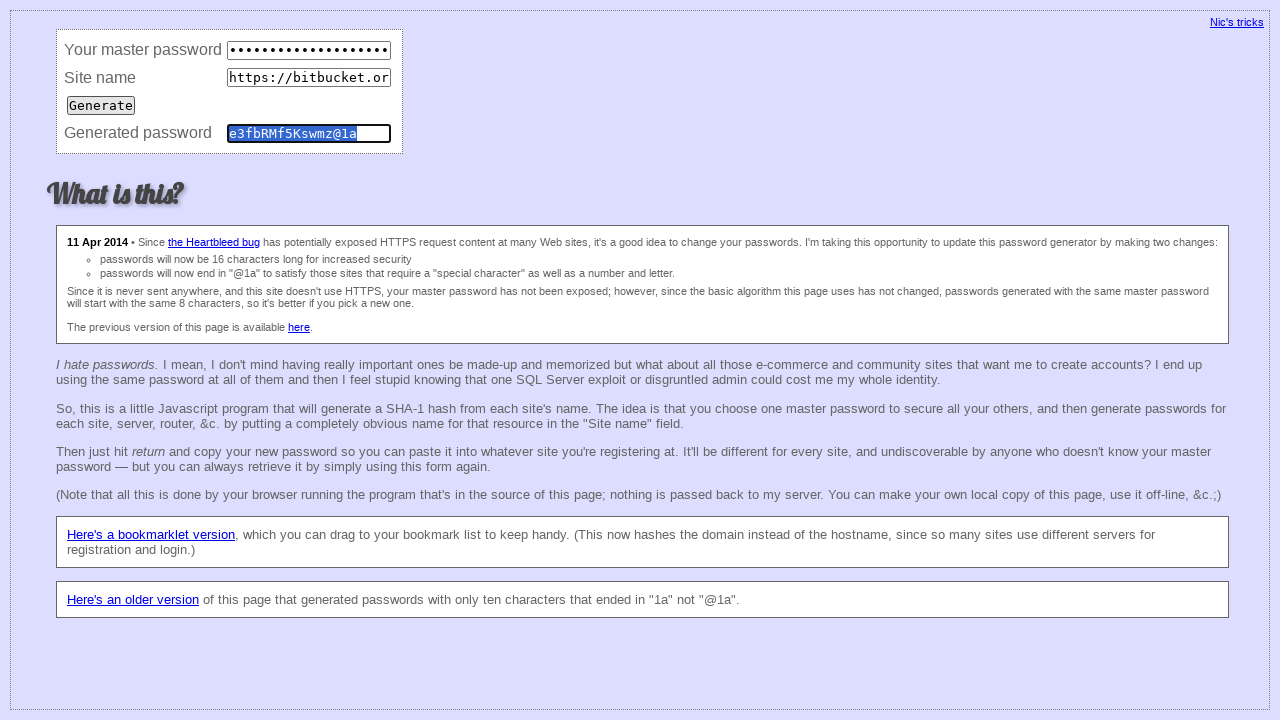

Cleared master password field (iteration 81) on input[name='master']
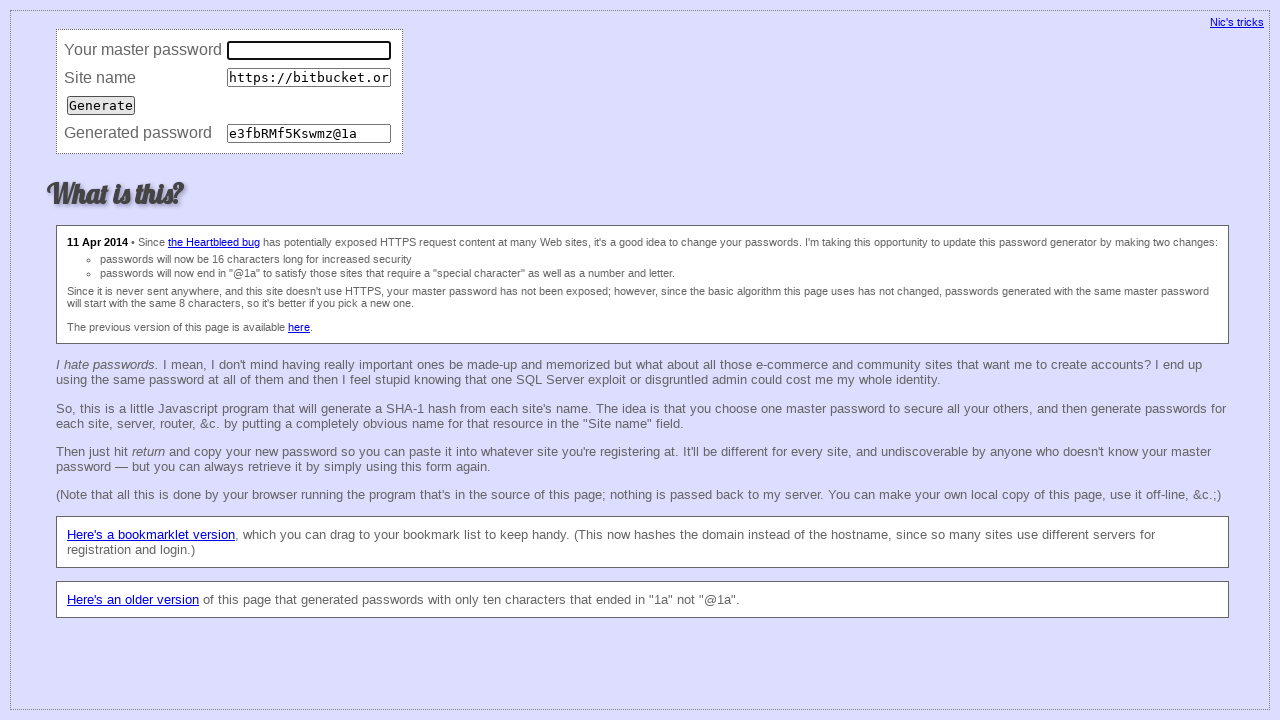

Cleared site URL field (iteration 81) on input[name='site']
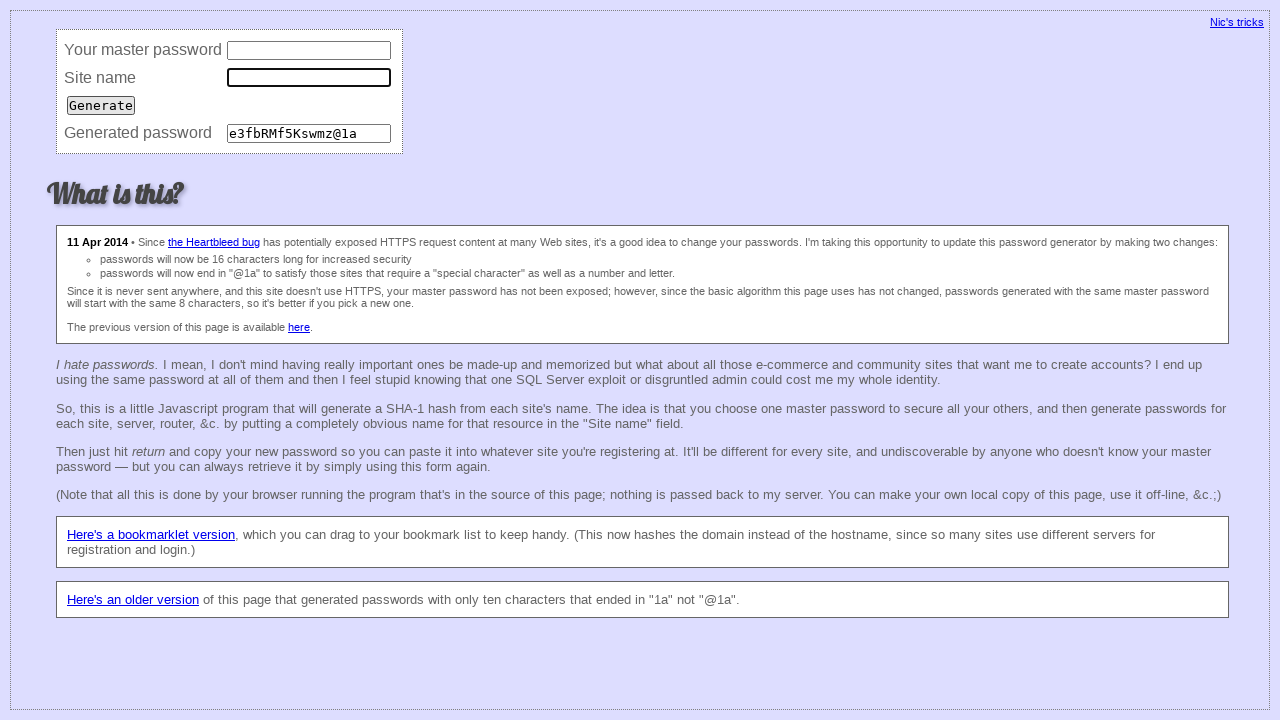

Cleared password field (iteration 81) on input[name='password']
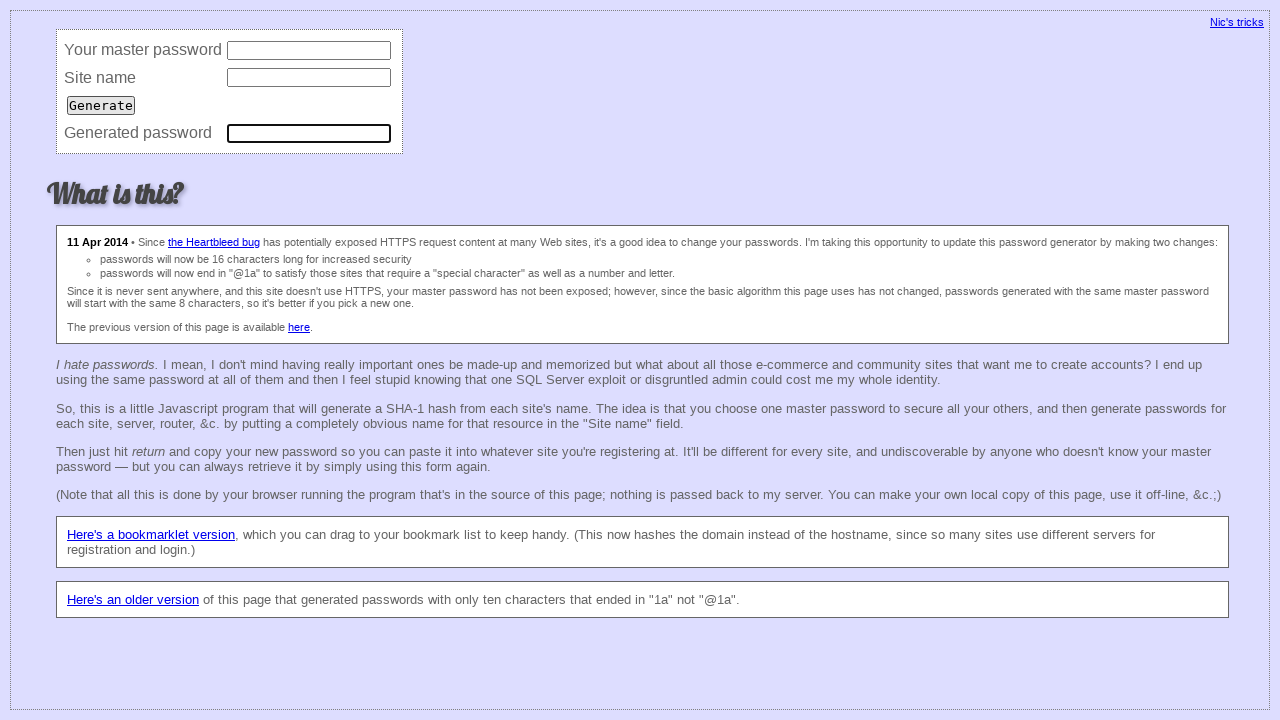

Filled master password field (iteration 82) on input[name='master']
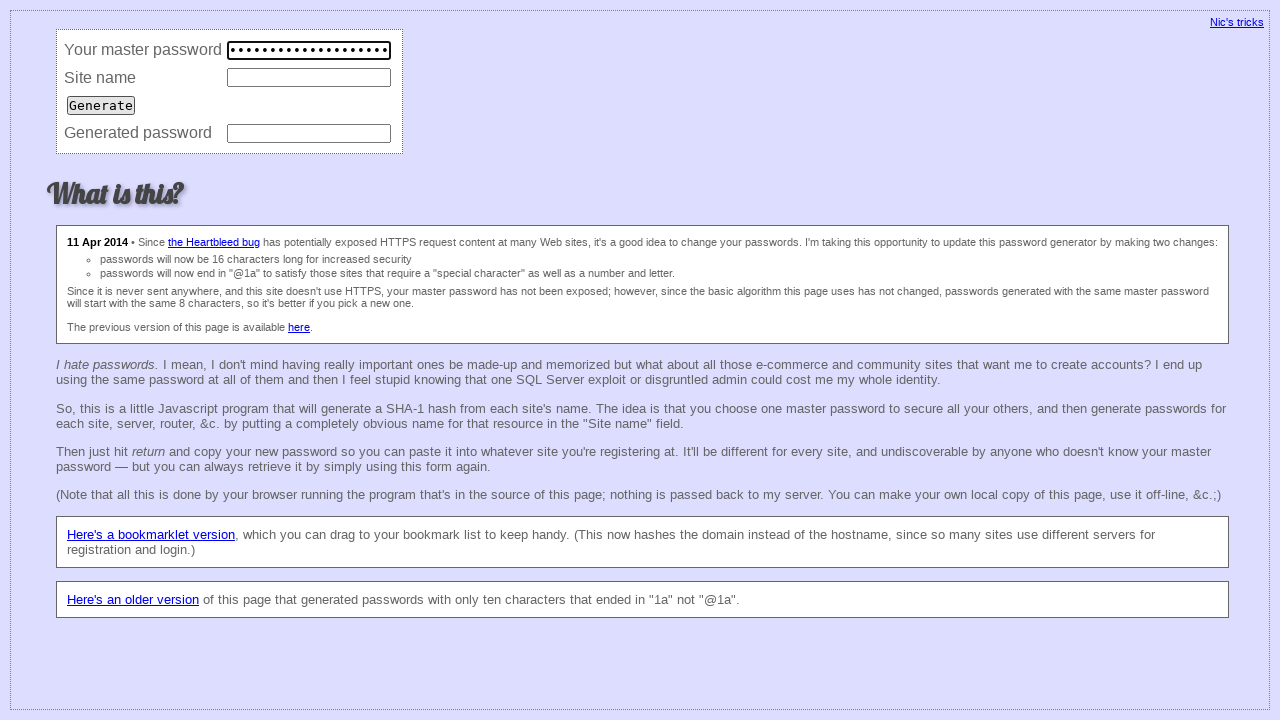

Filled site URL field with 'https://bitbucket.org/' (iteration 82) on input[name='site']
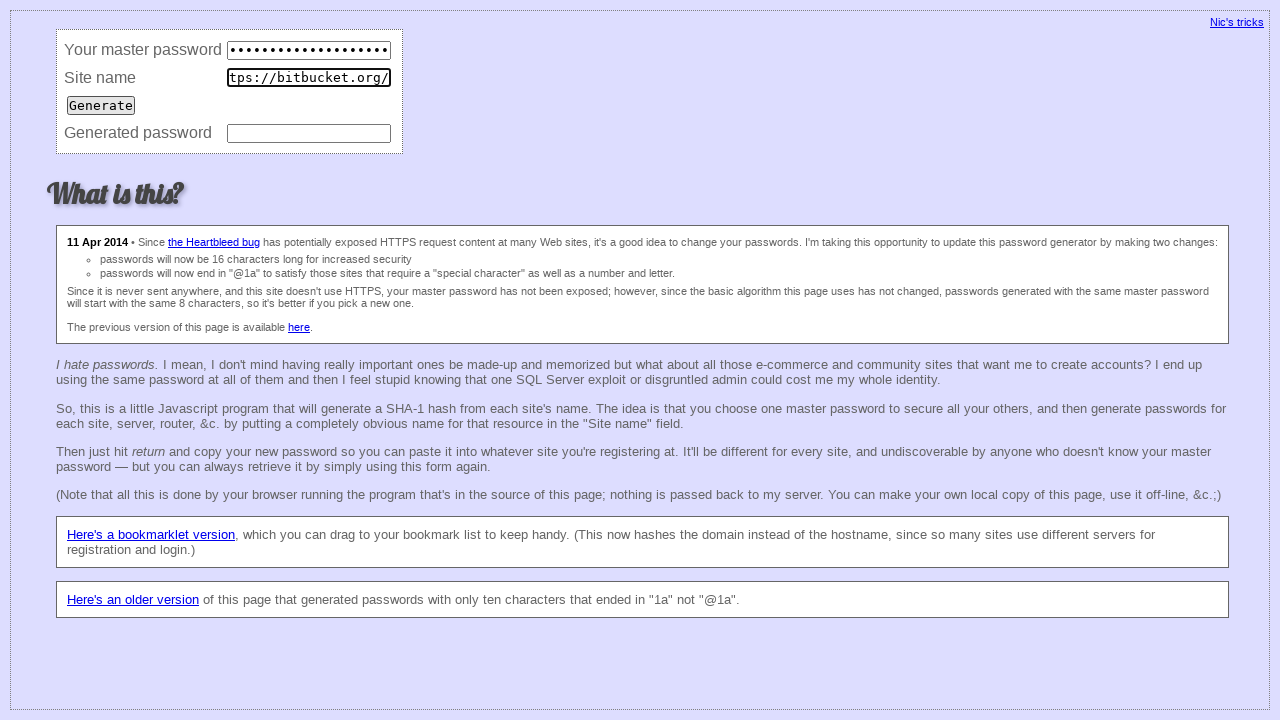

Clicked Generate button (iteration 82) at (101, 105) on input[value='Generate']
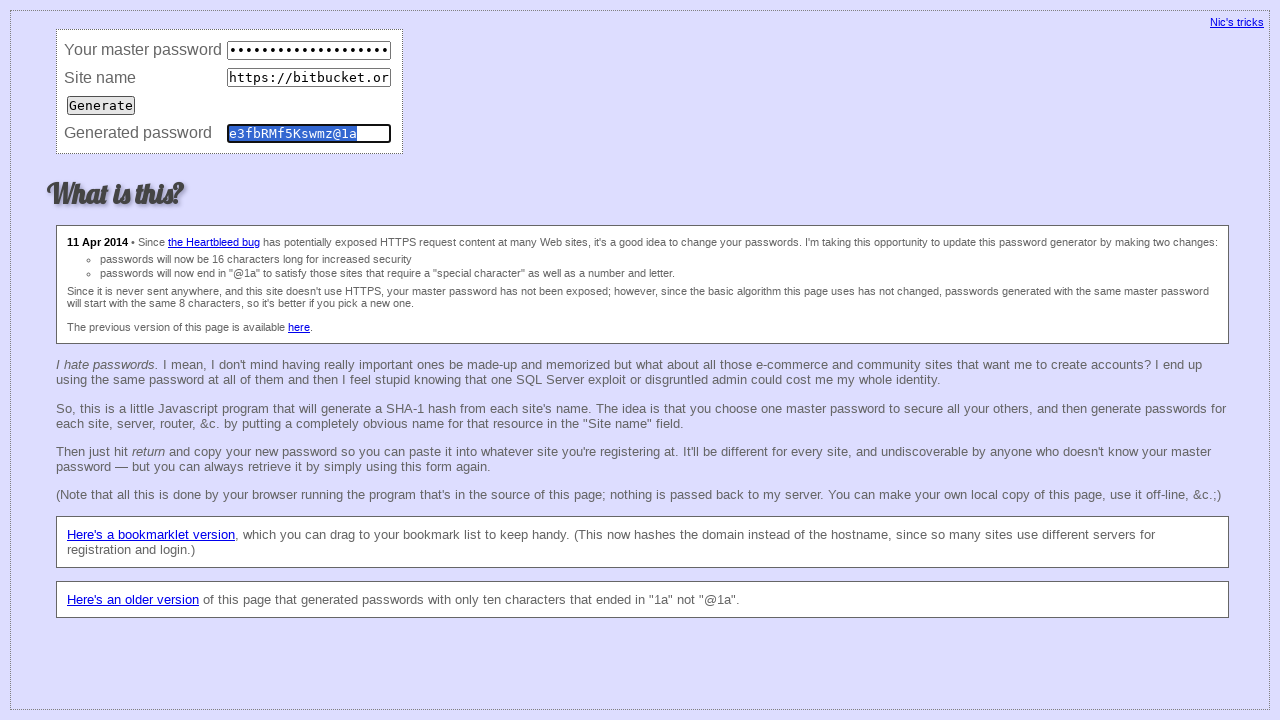

Waited 50ms for password generation (iteration 82)
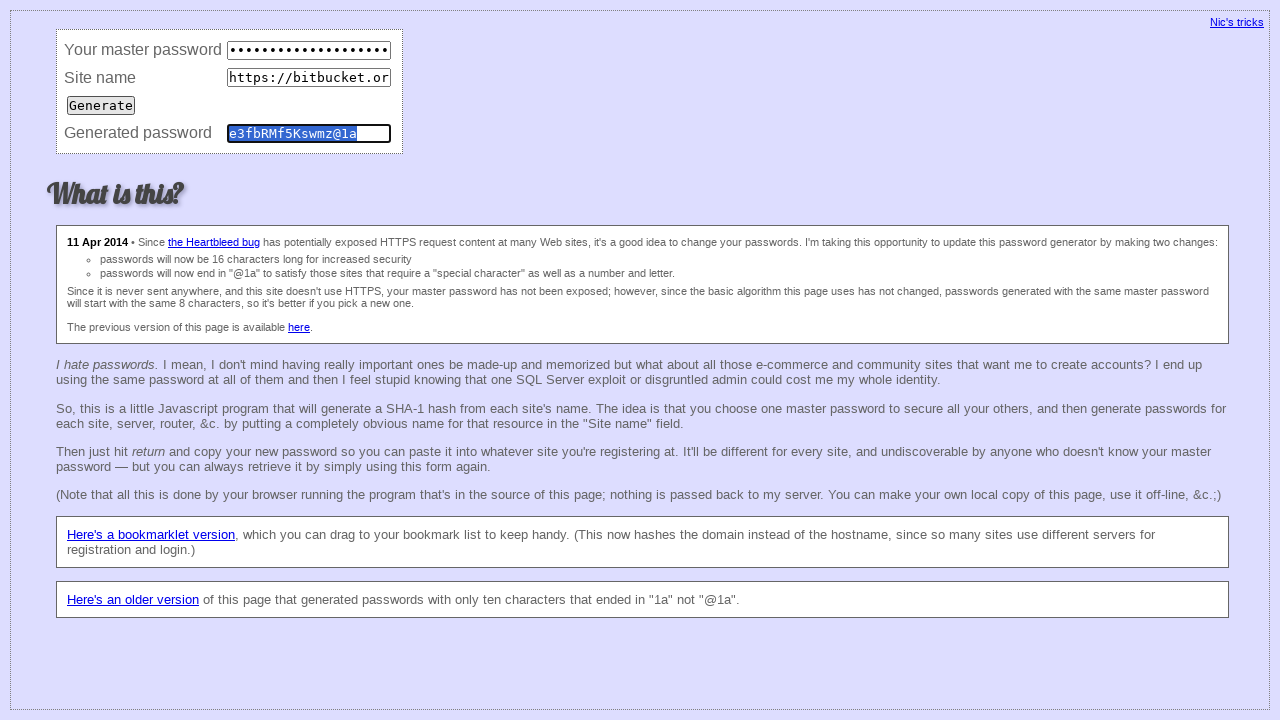

Retrieved generated password value (iteration 82): e3fbRMf5Kswmz@1a
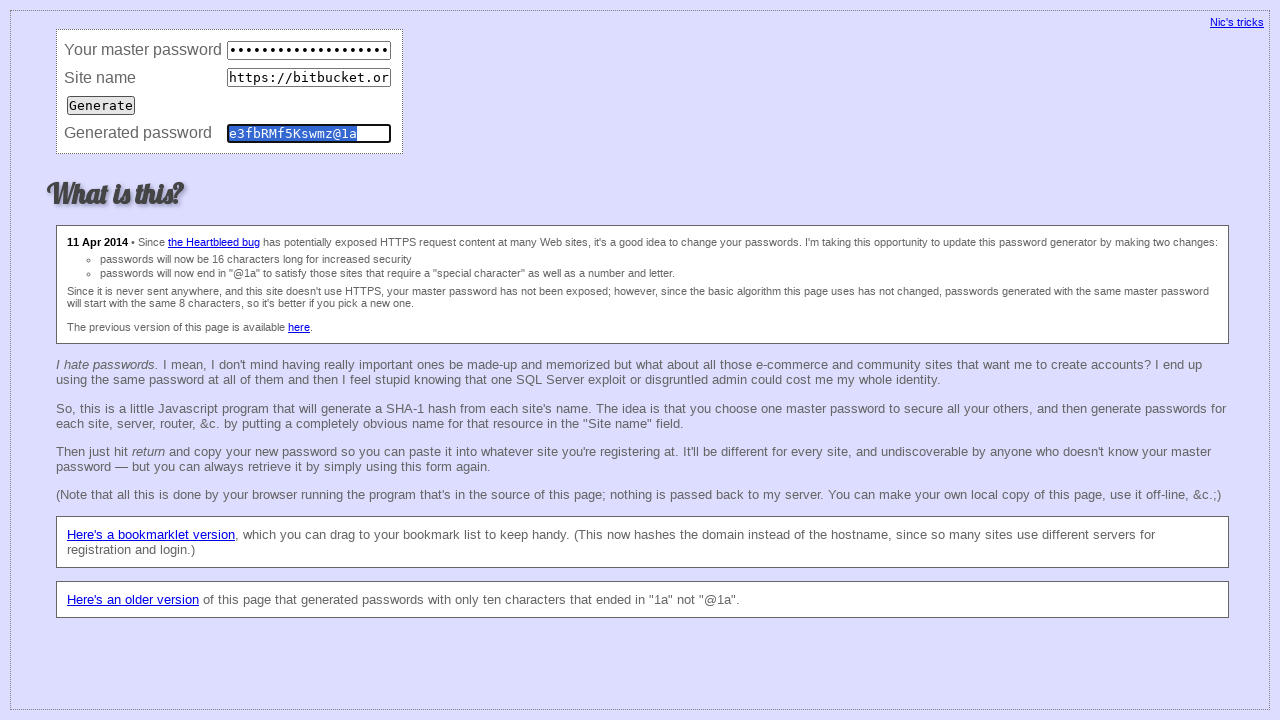

Waited 50ms before clearing fields (iteration 82)
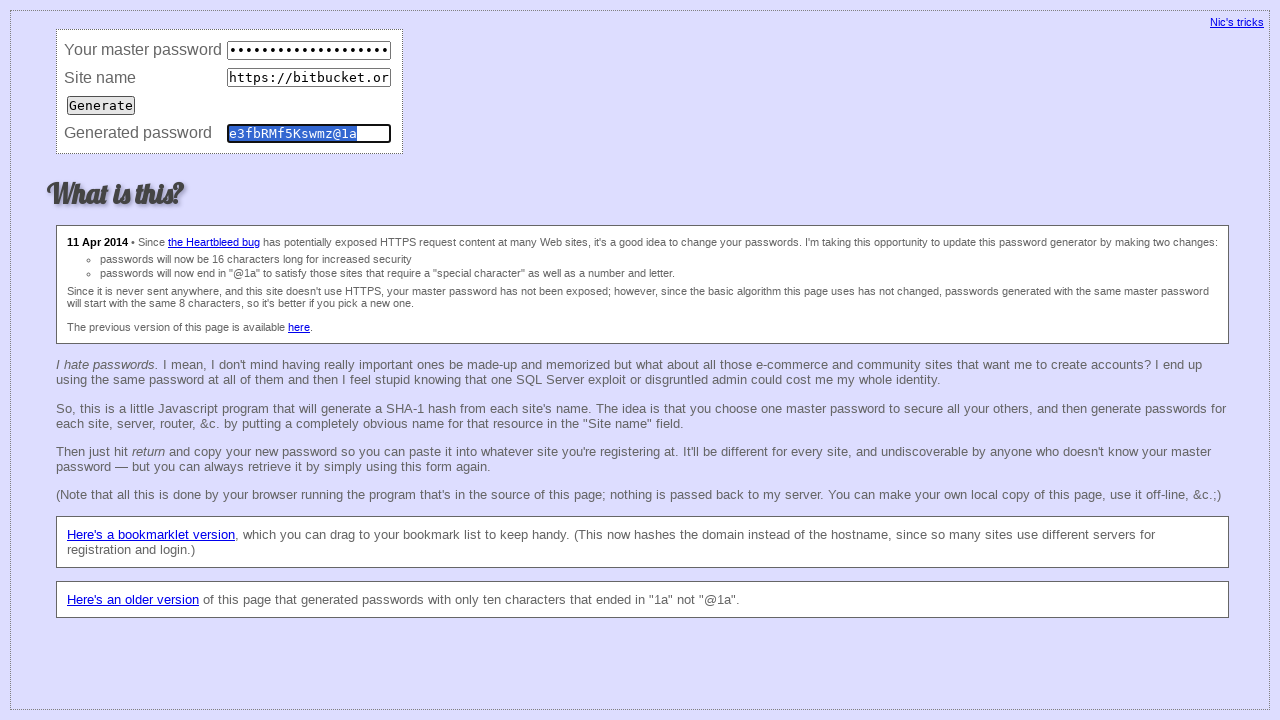

Cleared master password field (iteration 82) on input[name='master']
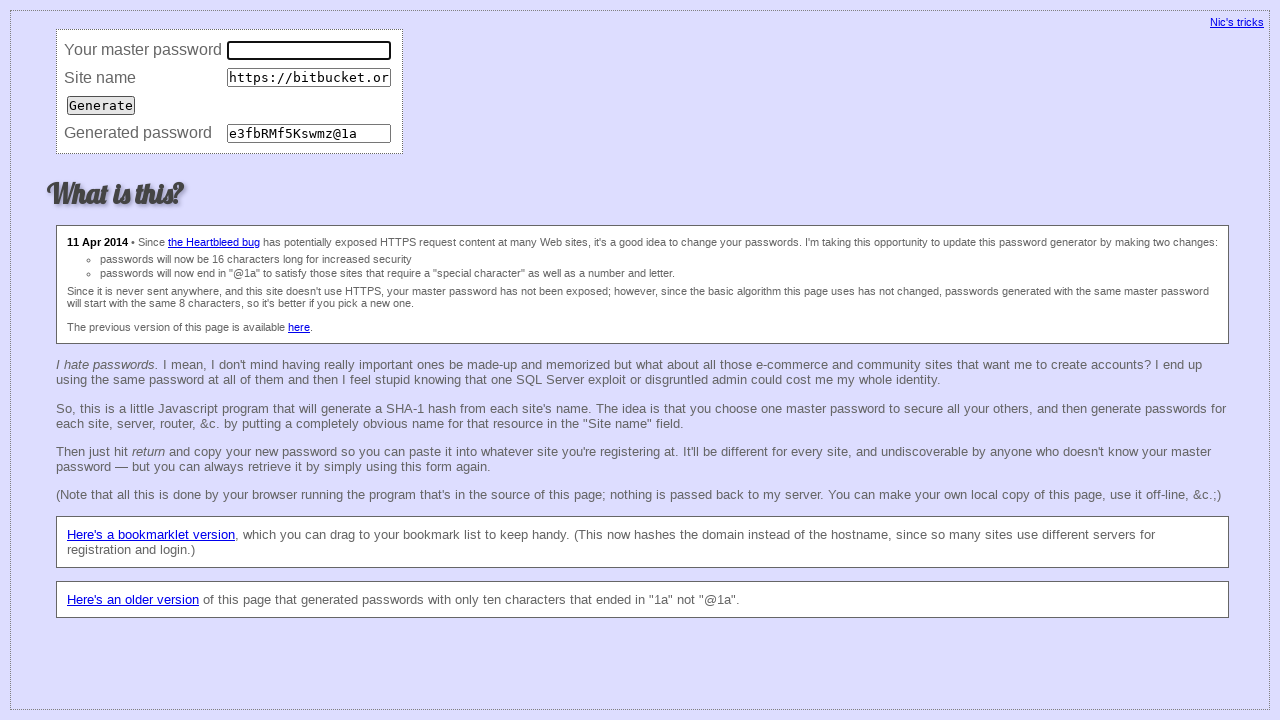

Cleared site URL field (iteration 82) on input[name='site']
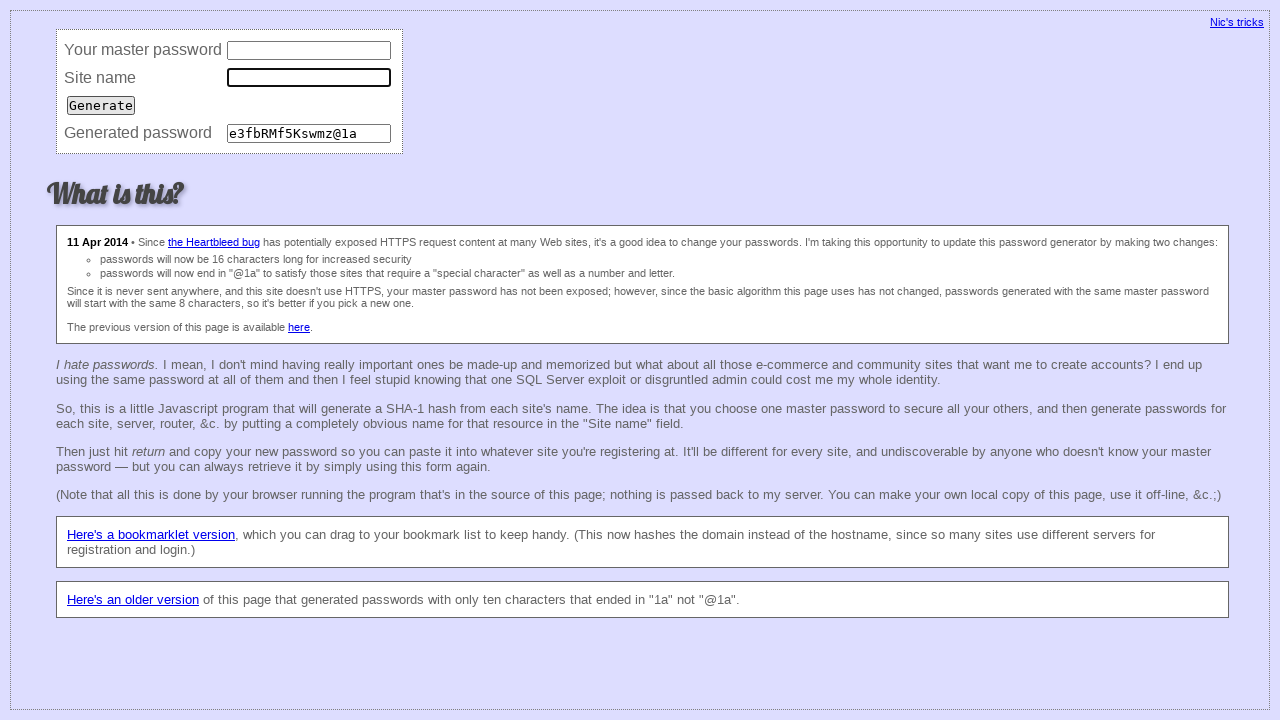

Cleared password field (iteration 82) on input[name='password']
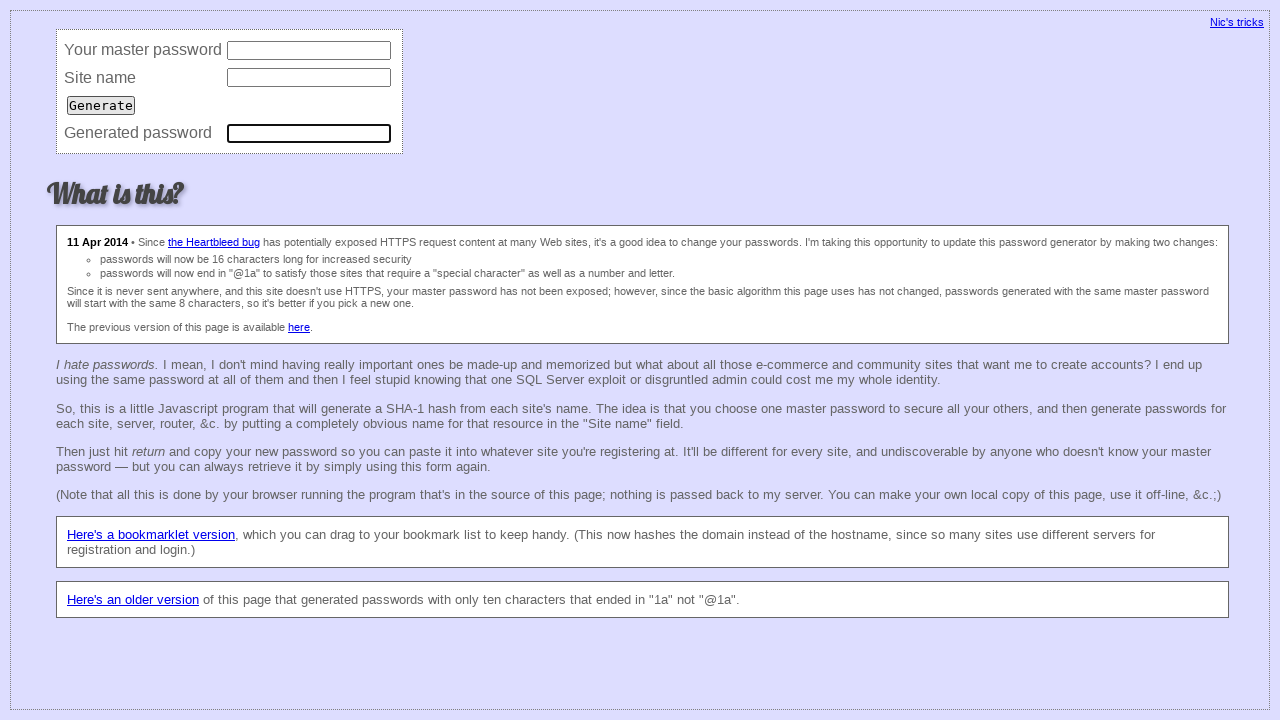

Filled master password field (iteration 83) on input[name='master']
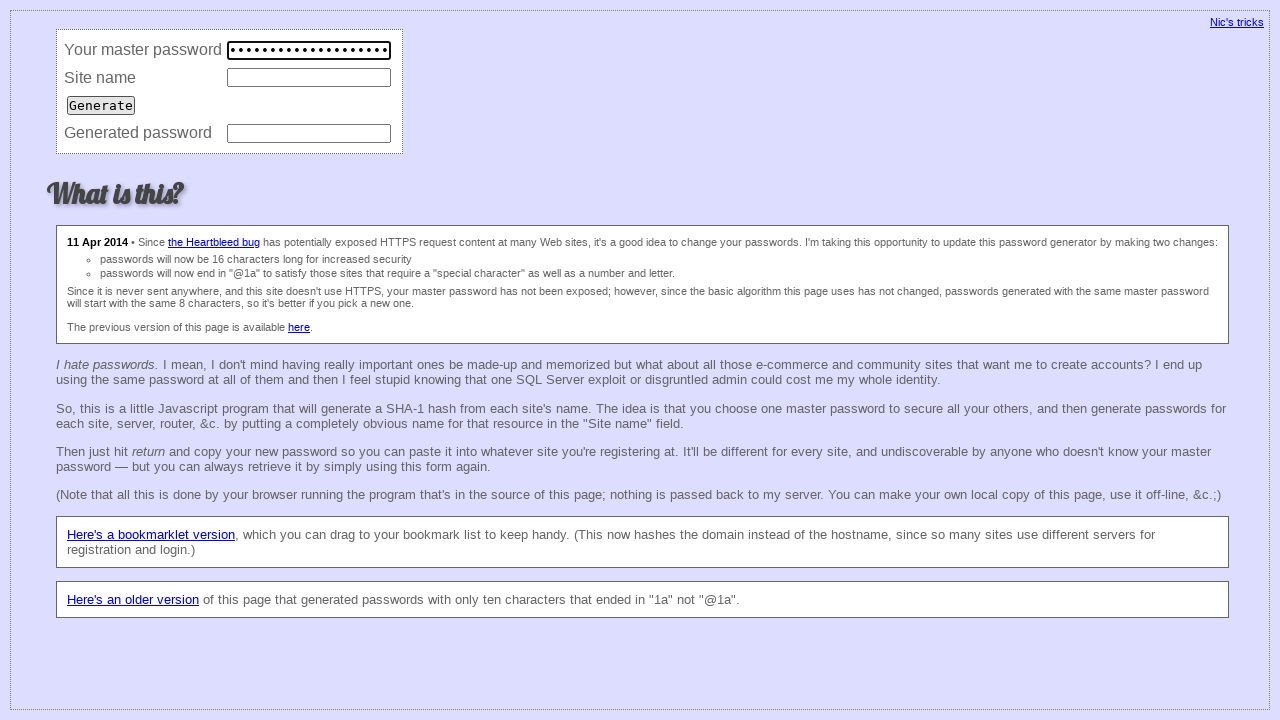

Filled site URL field with 'https://bitbucket.org/' (iteration 83) on input[name='site']
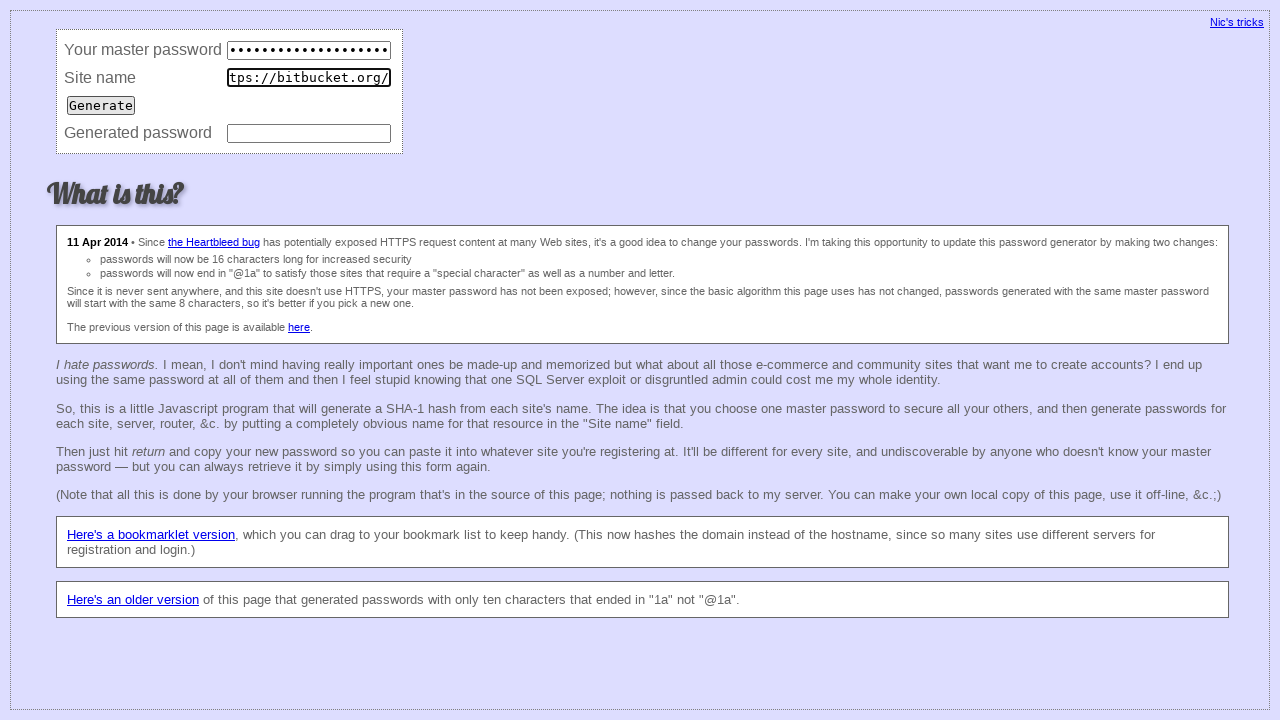

Clicked Generate button (iteration 83) at (101, 105) on input[value='Generate']
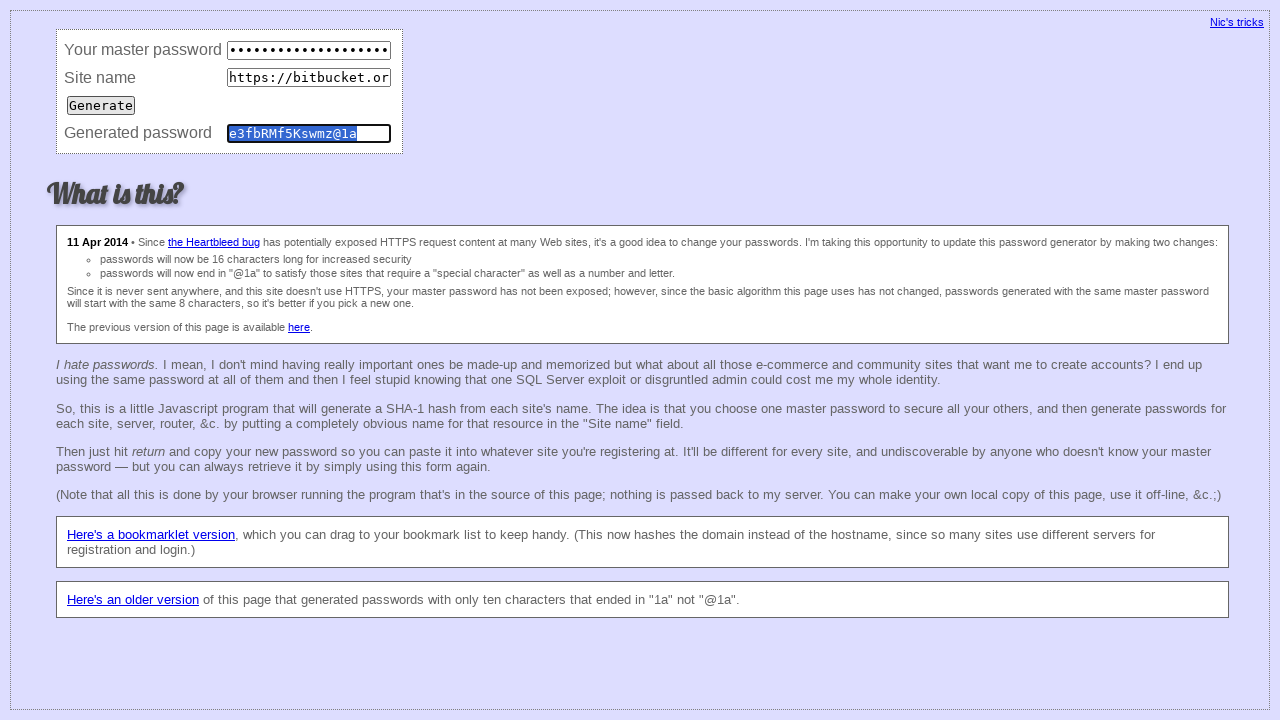

Waited 50ms for password generation (iteration 83)
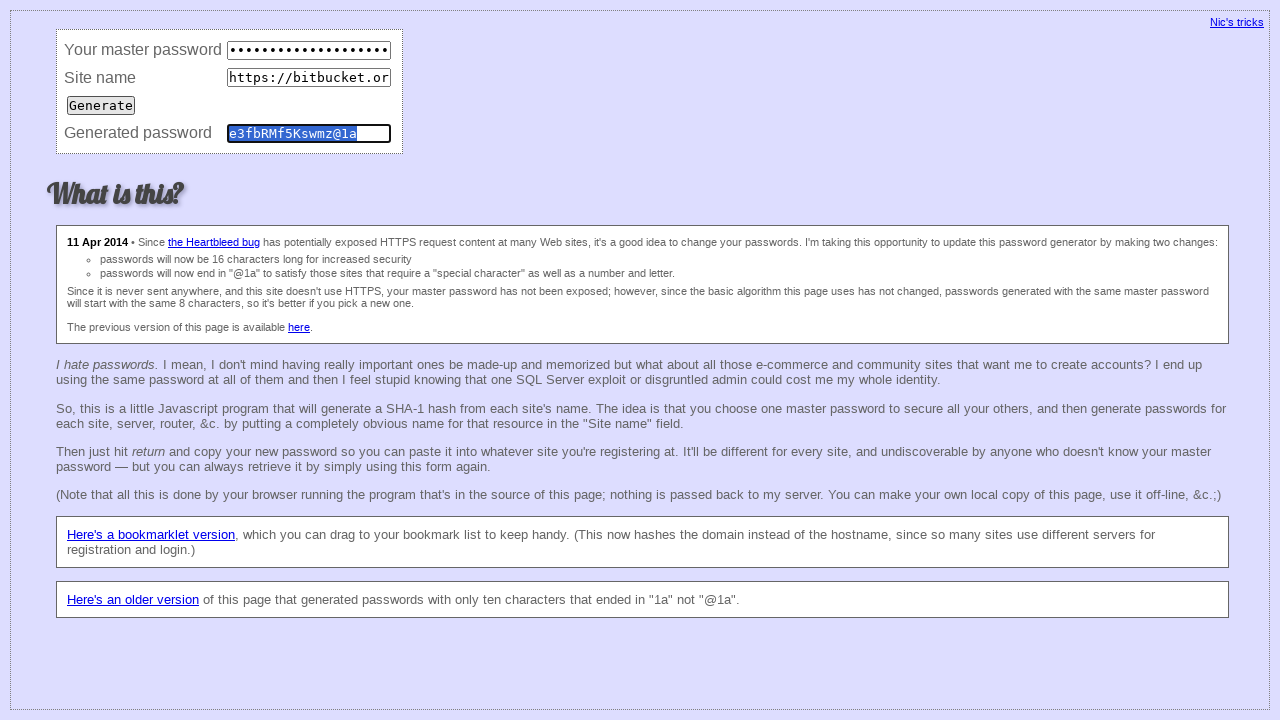

Retrieved generated password value (iteration 83): e3fbRMf5Kswmz@1a
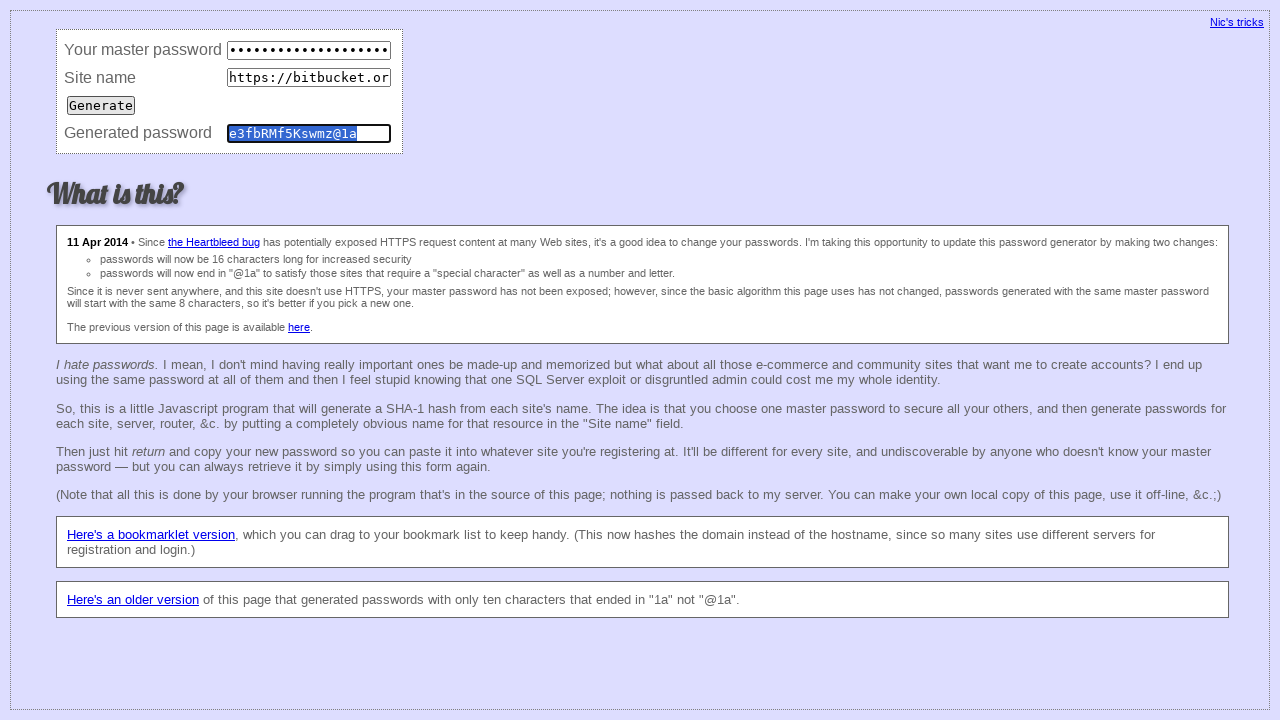

Waited 50ms before clearing fields (iteration 83)
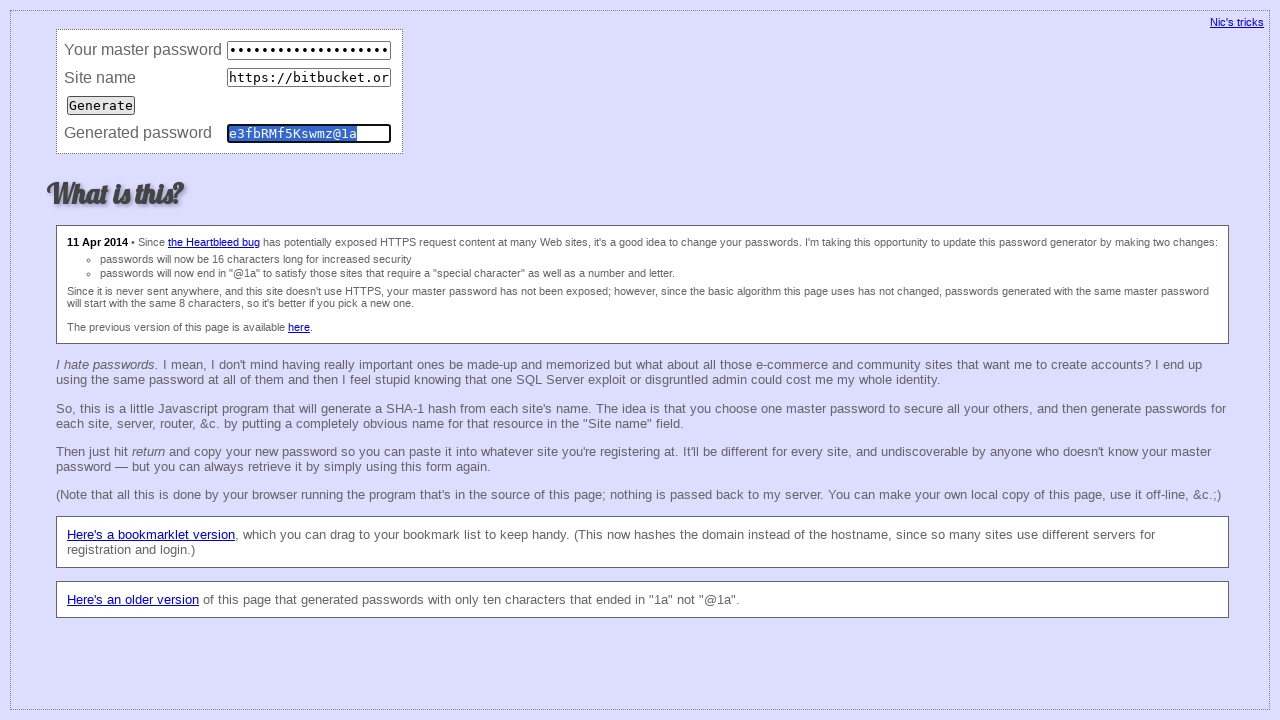

Cleared master password field (iteration 83) on input[name='master']
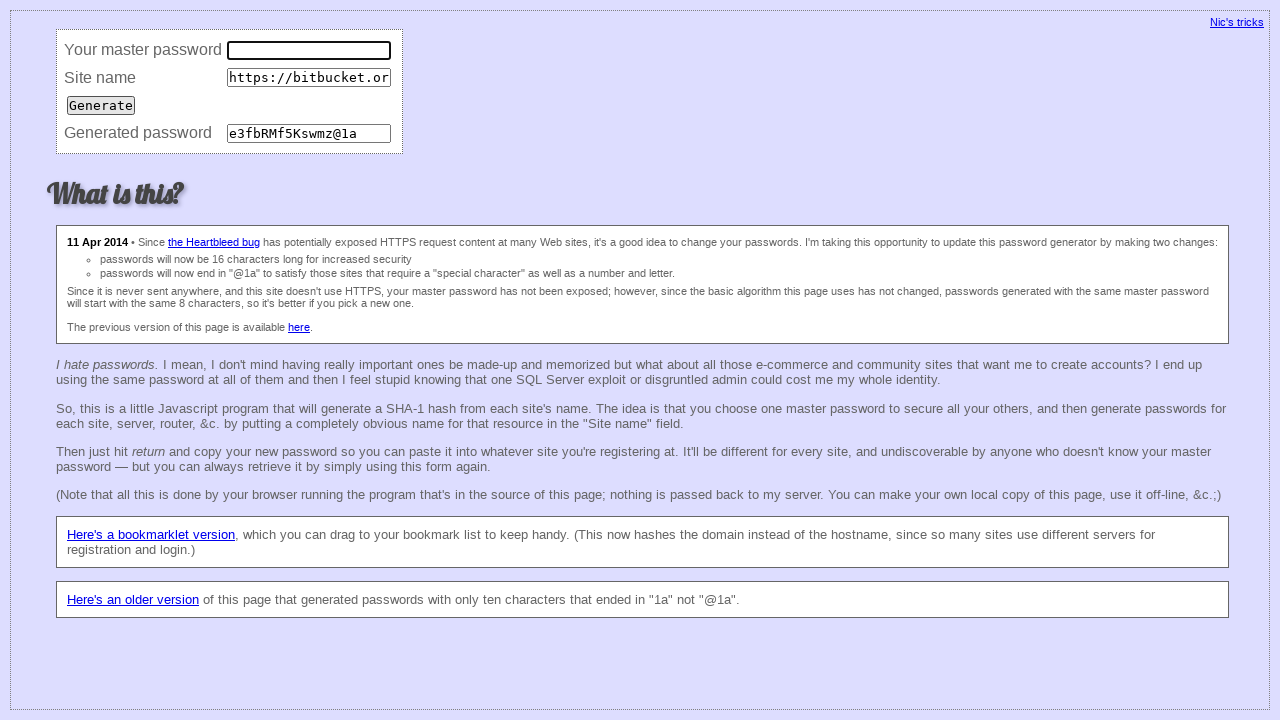

Cleared site URL field (iteration 83) on input[name='site']
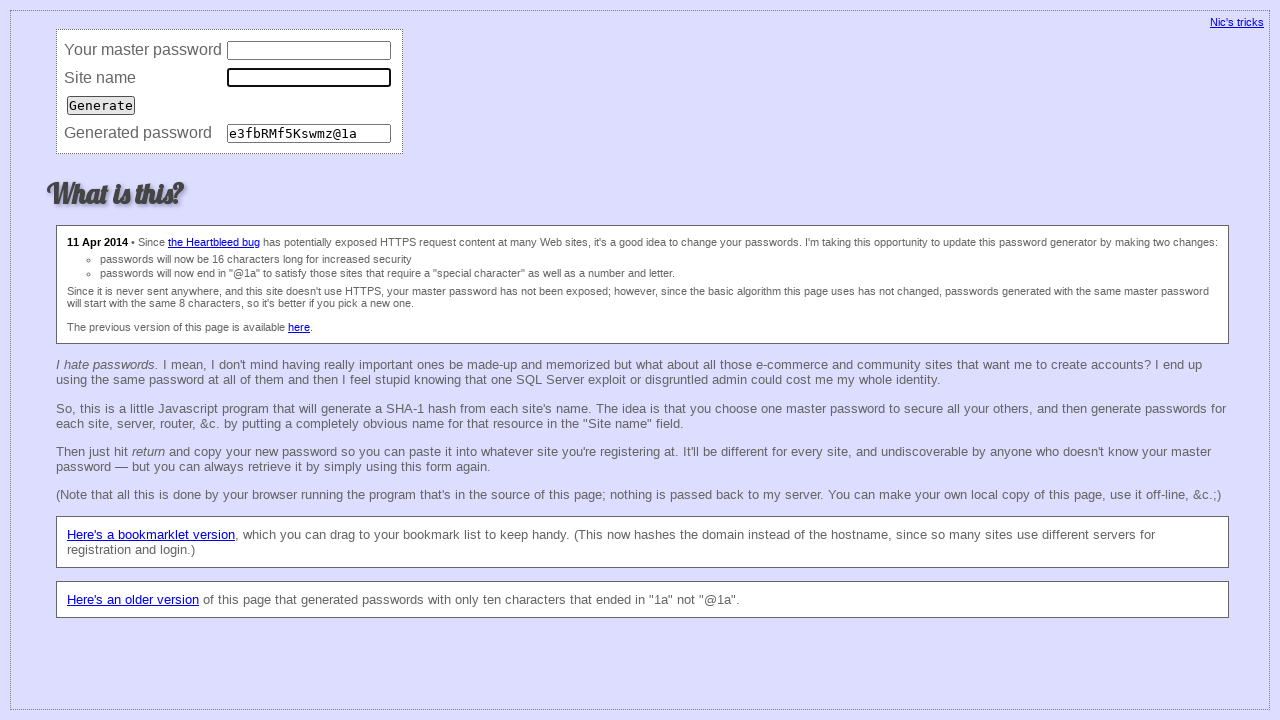

Cleared password field (iteration 83) on input[name='password']
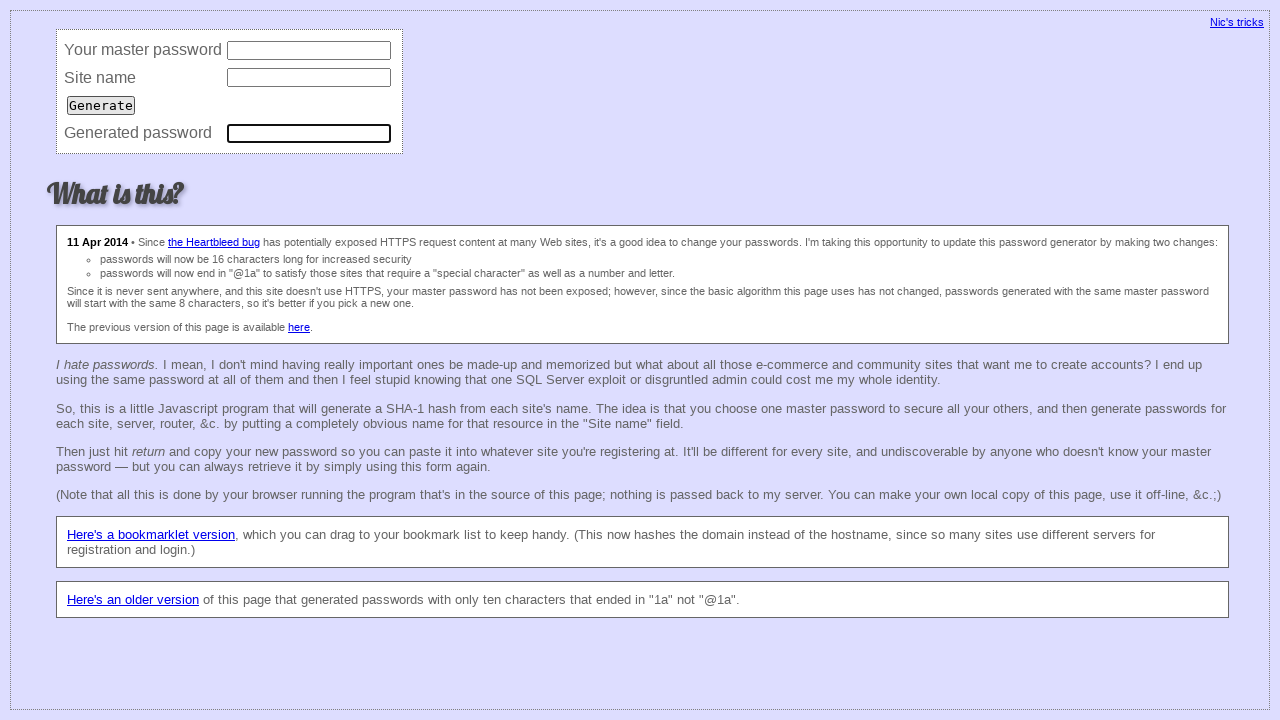

Filled master password field (iteration 84) on input[name='master']
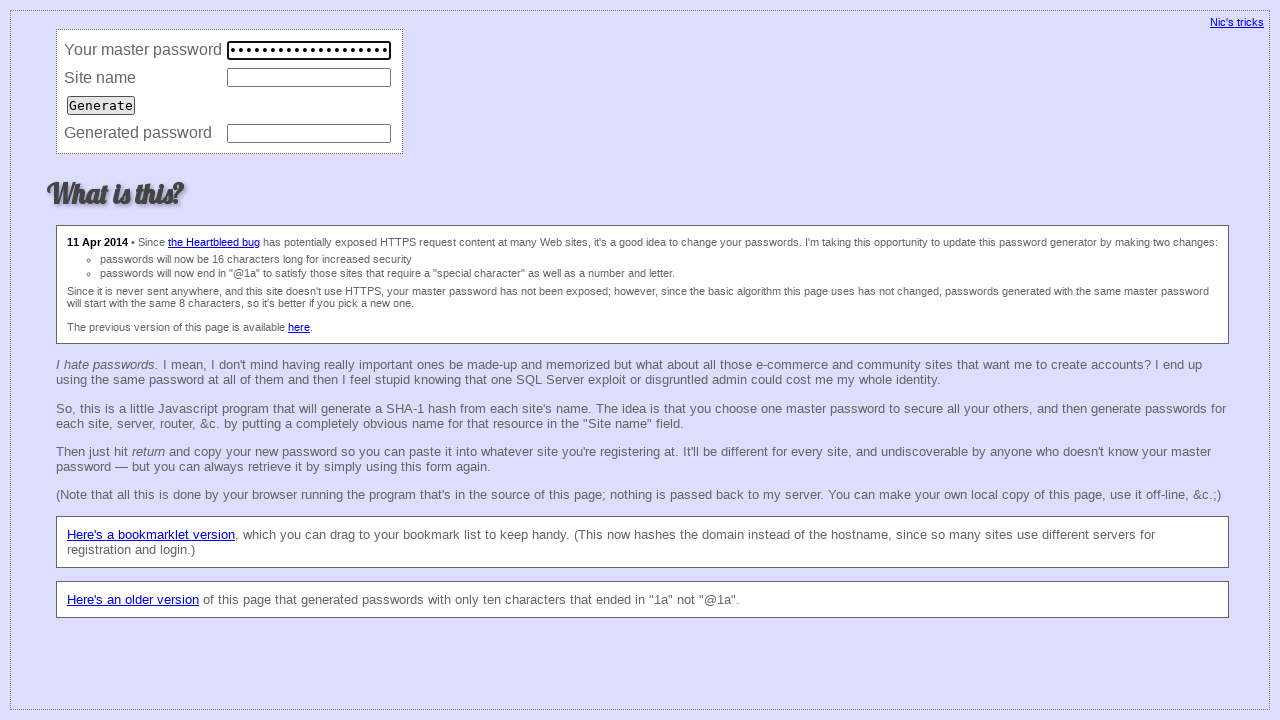

Filled site URL field with 'https://bitbucket.org/' (iteration 84) on input[name='site']
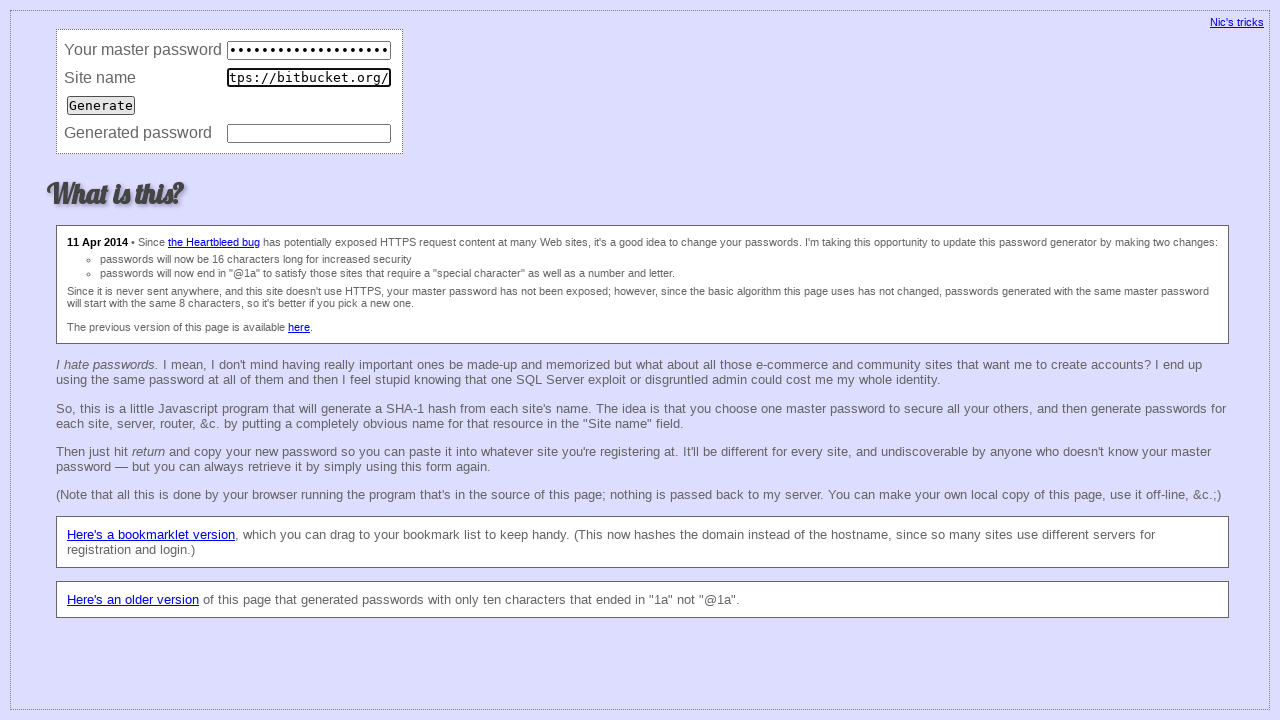

Clicked Generate button (iteration 84) at (101, 105) on input[value='Generate']
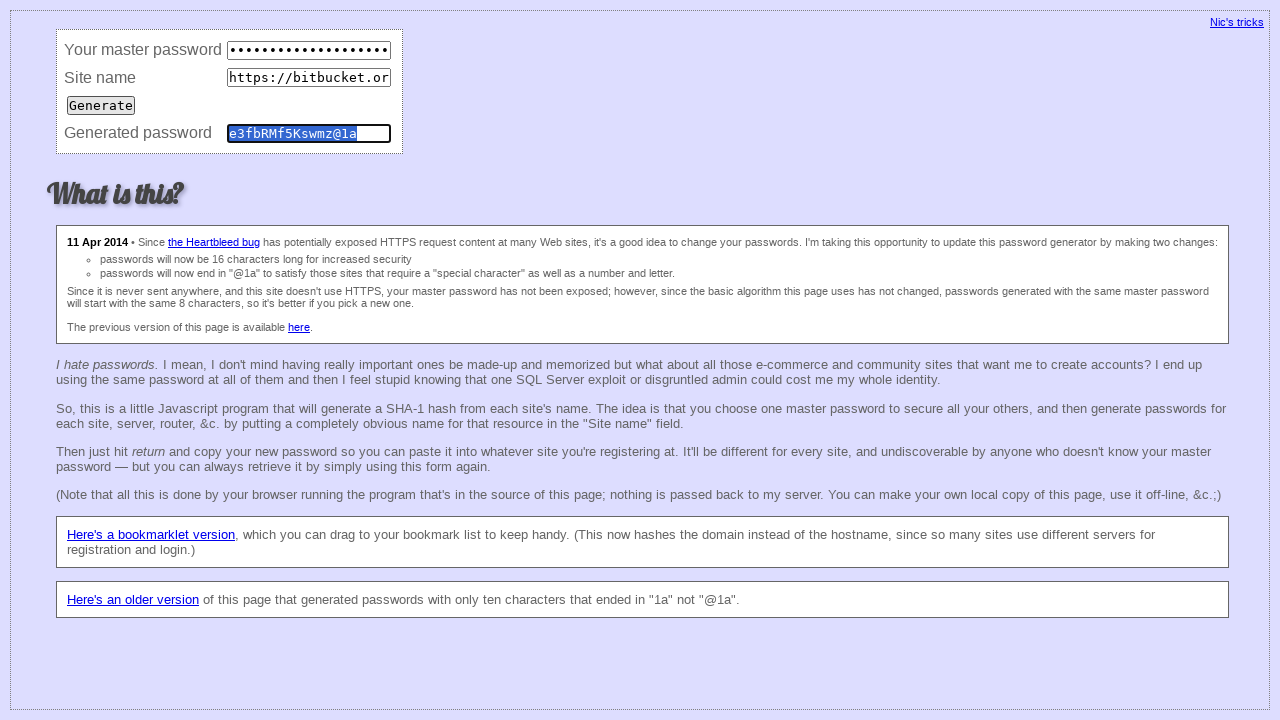

Waited 50ms for password generation (iteration 84)
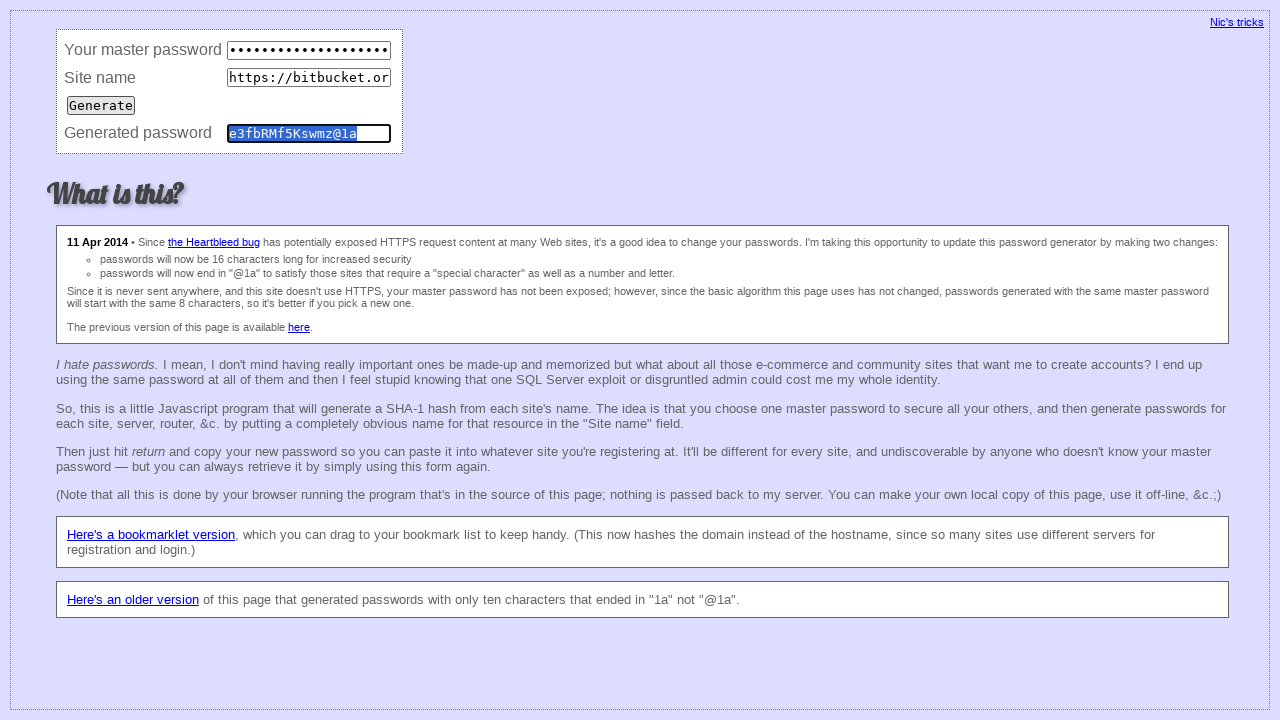

Retrieved generated password value (iteration 84): e3fbRMf5Kswmz@1a
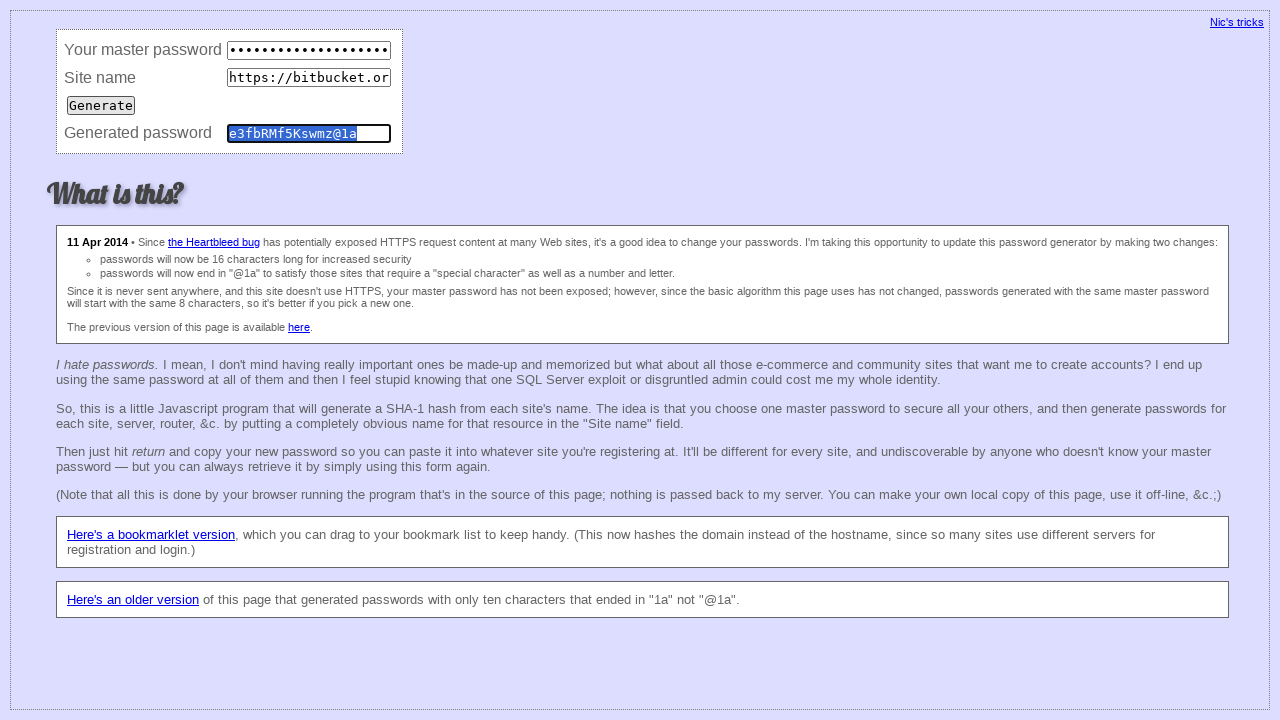

Waited 50ms before clearing fields (iteration 84)
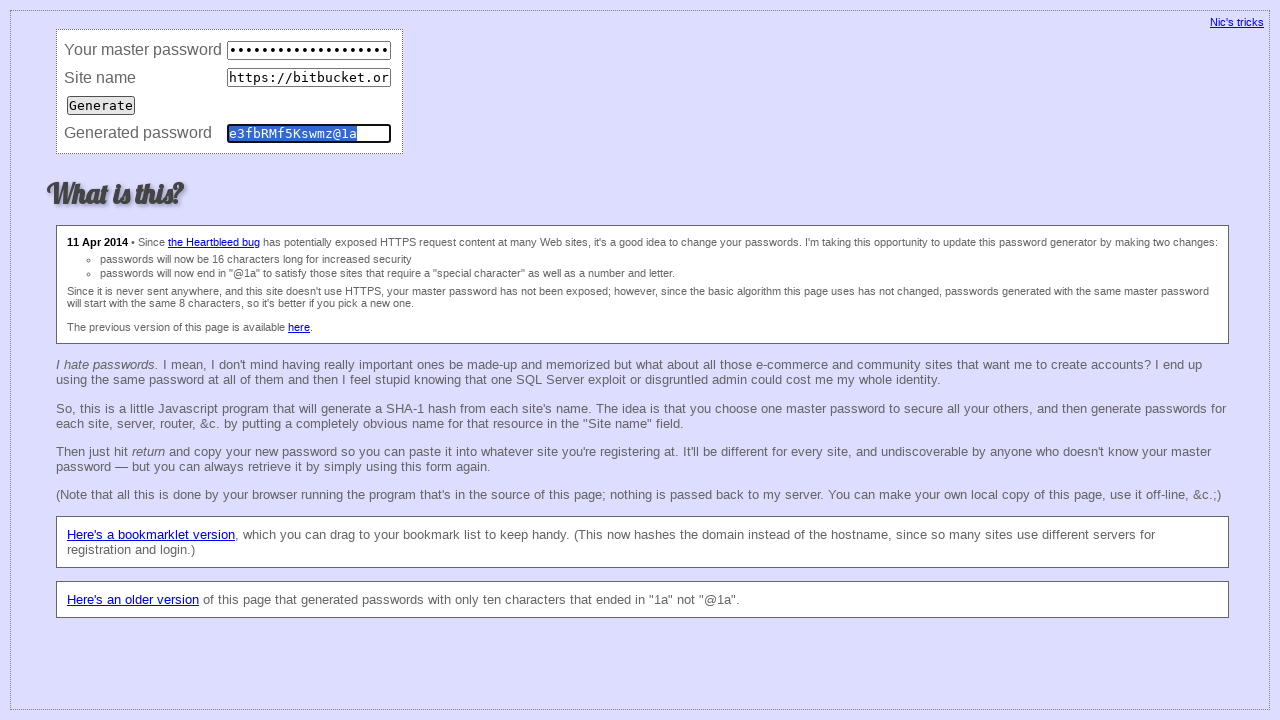

Cleared master password field (iteration 84) on input[name='master']
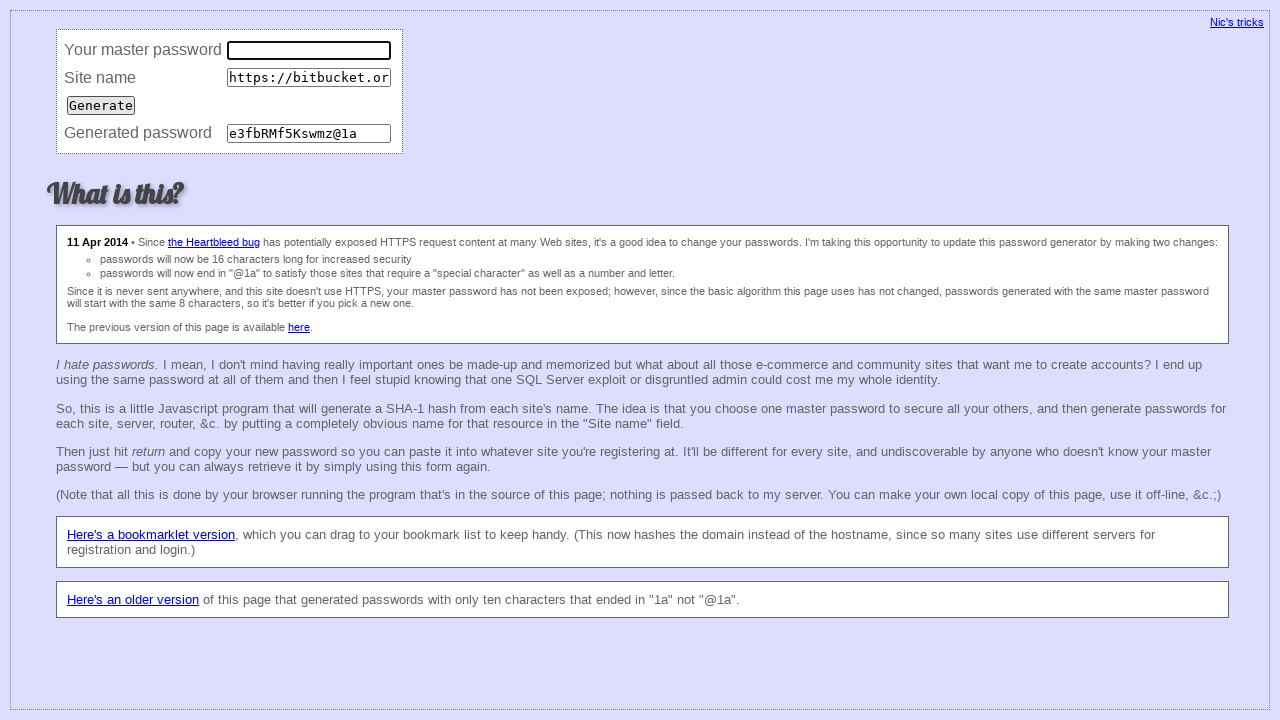

Cleared site URL field (iteration 84) on input[name='site']
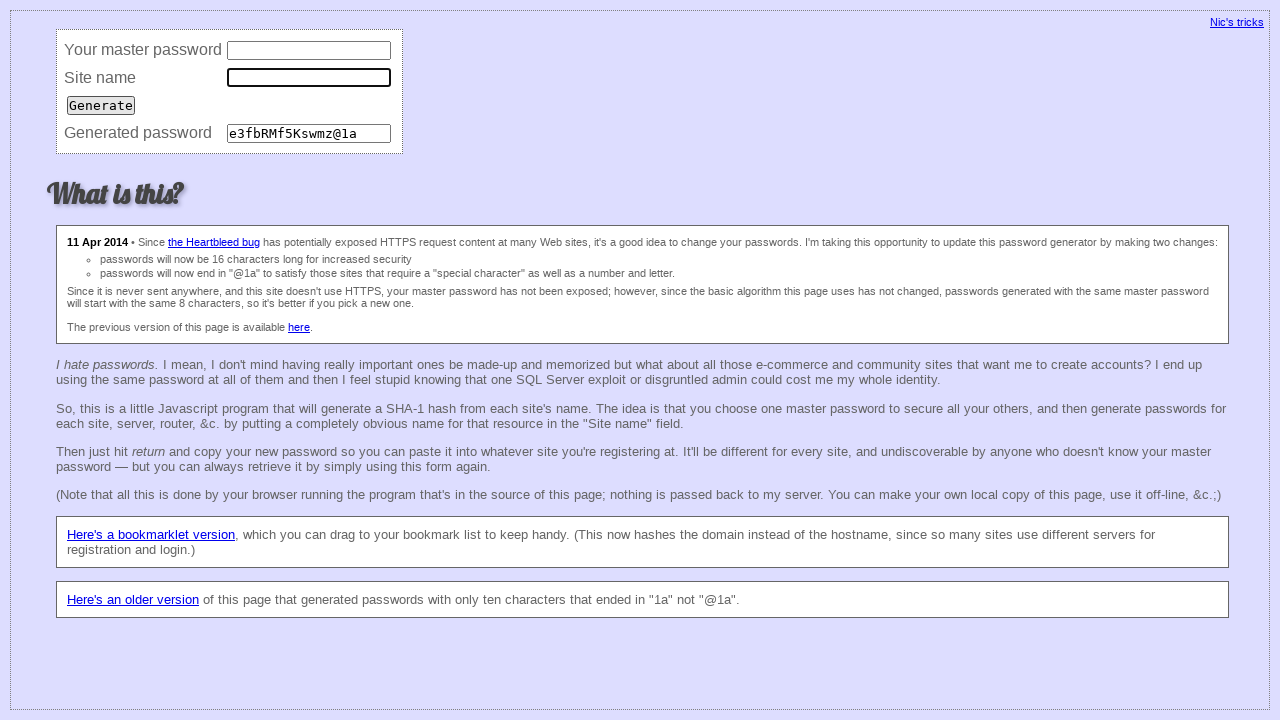

Cleared password field (iteration 84) on input[name='password']
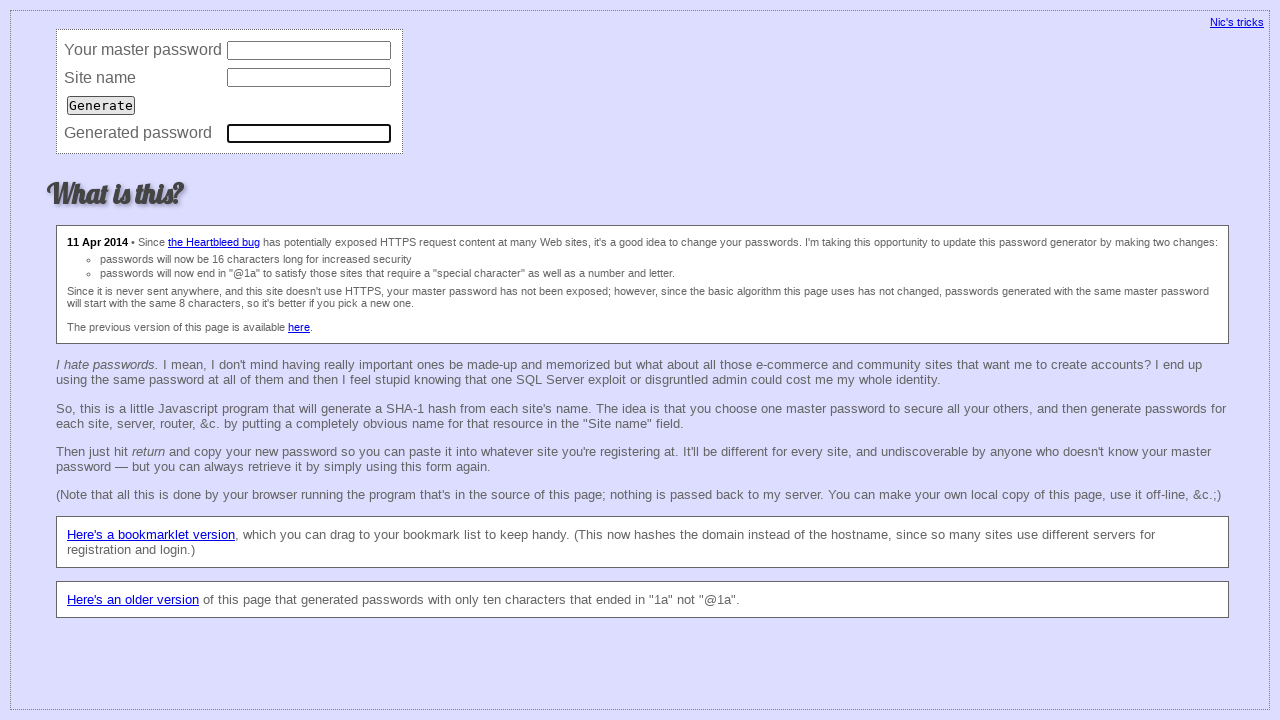

Filled master password field (iteration 85) on input[name='master']
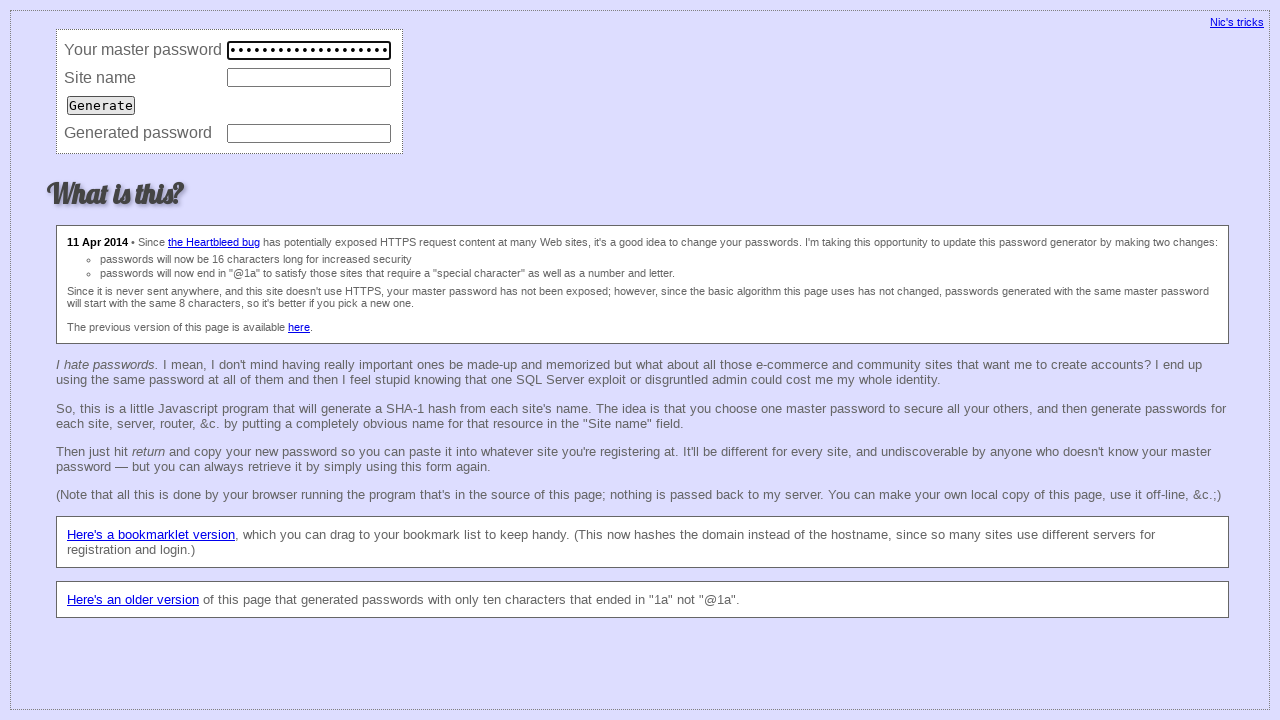

Filled site URL field with 'https://bitbucket.org/' (iteration 85) on input[name='site']
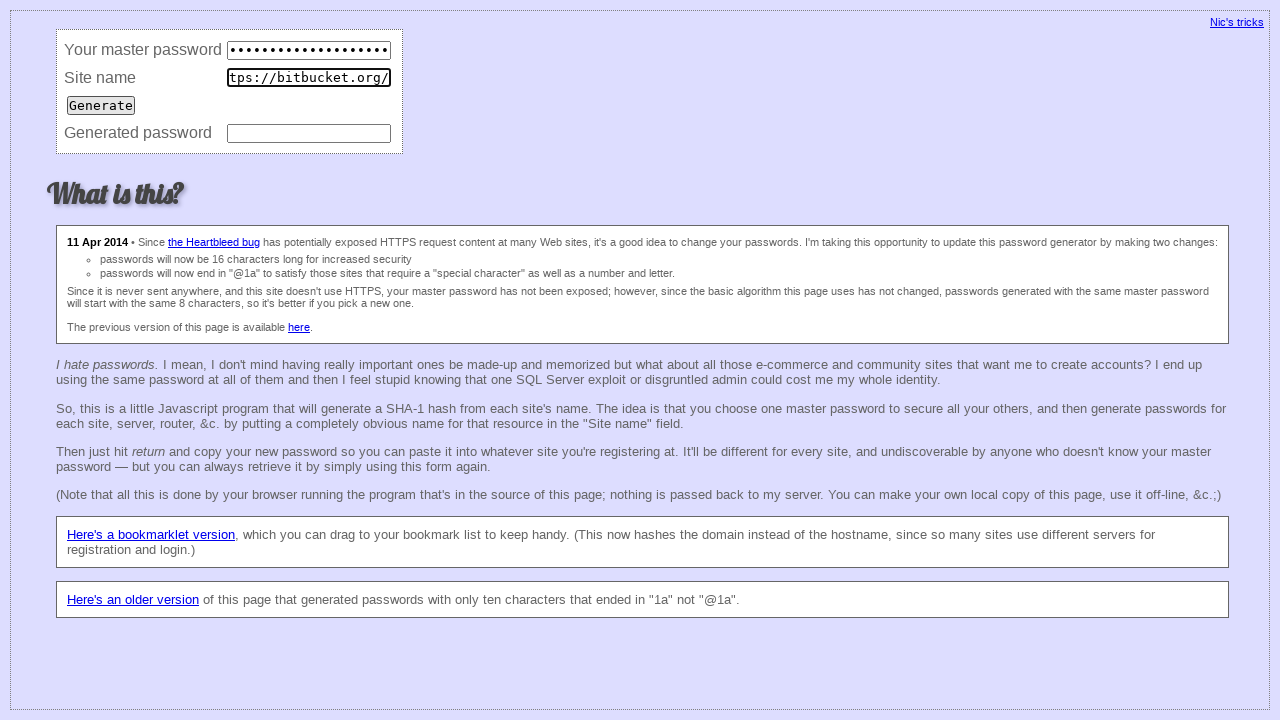

Clicked Generate button (iteration 85) at (101, 105) on input[value='Generate']
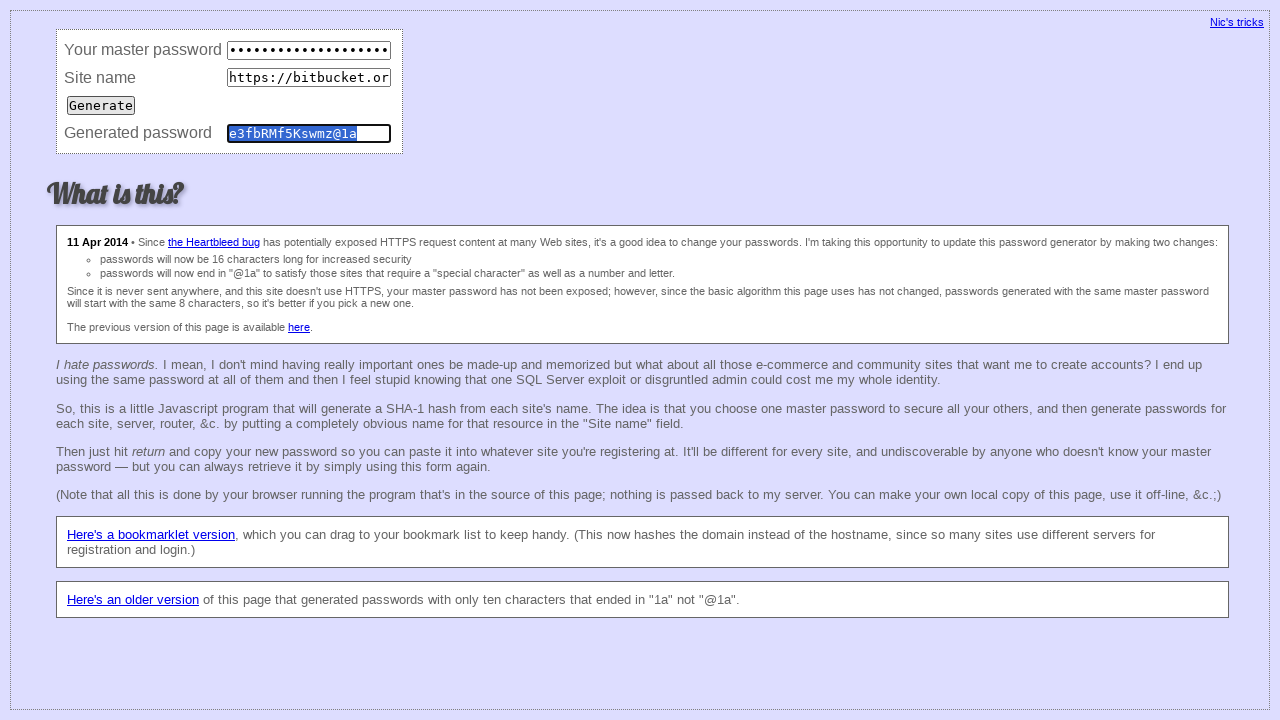

Waited 50ms for password generation (iteration 85)
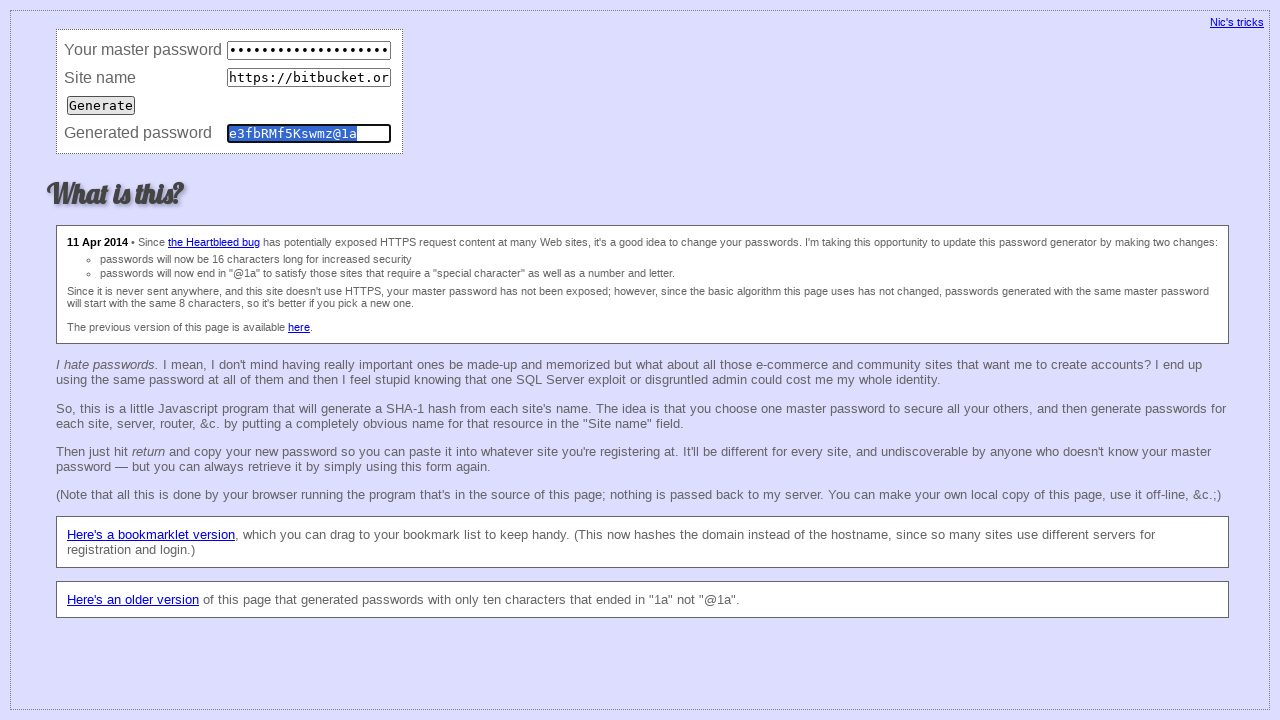

Retrieved generated password value (iteration 85): e3fbRMf5Kswmz@1a
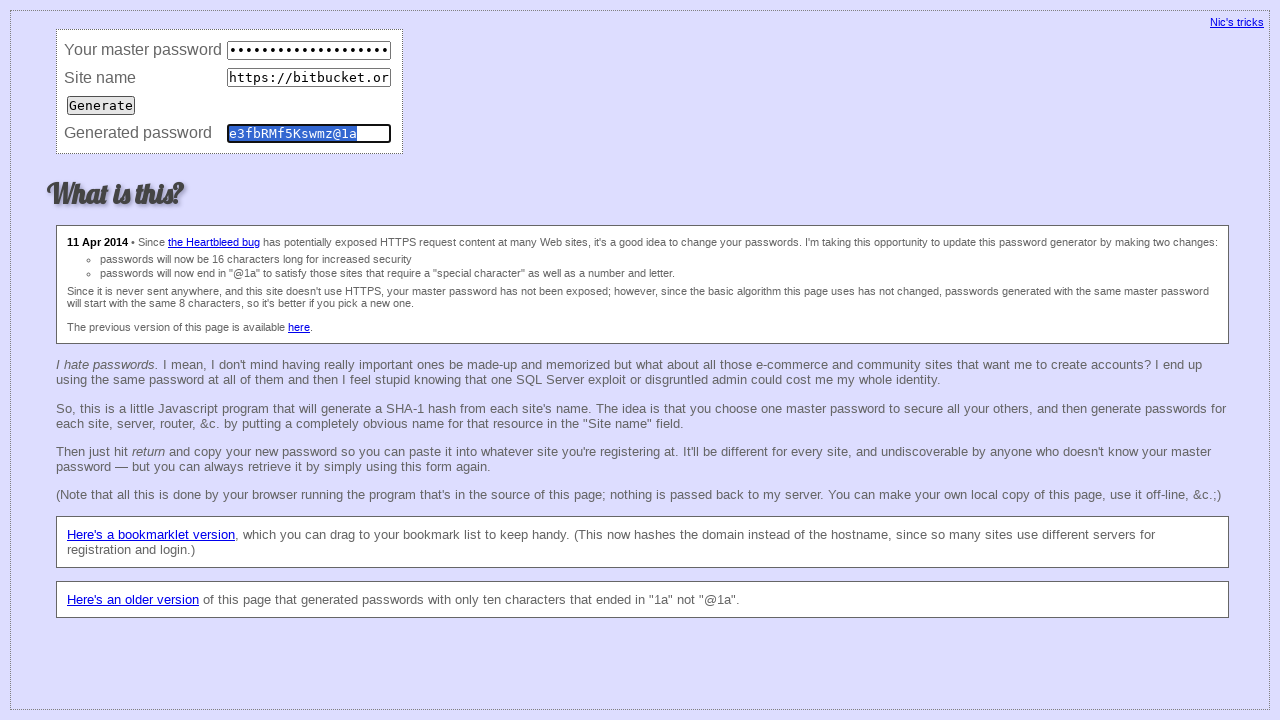

Waited 50ms before clearing fields (iteration 85)
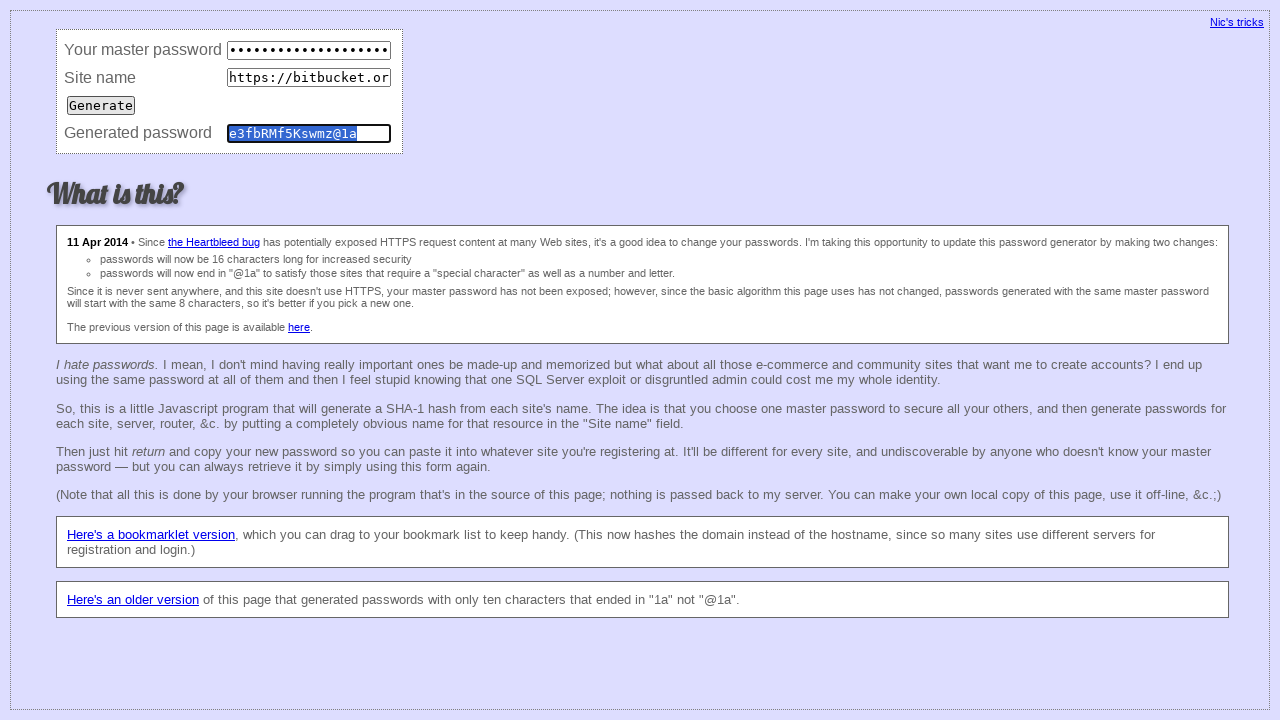

Cleared master password field (iteration 85) on input[name='master']
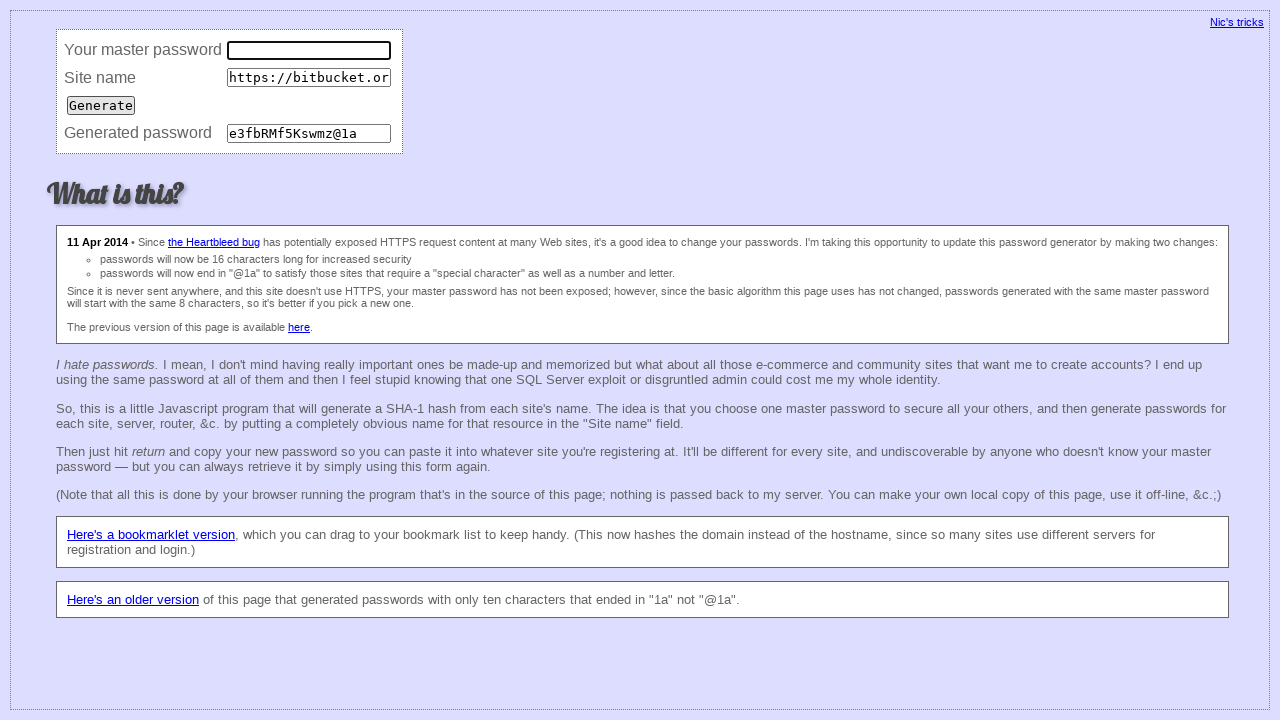

Cleared site URL field (iteration 85) on input[name='site']
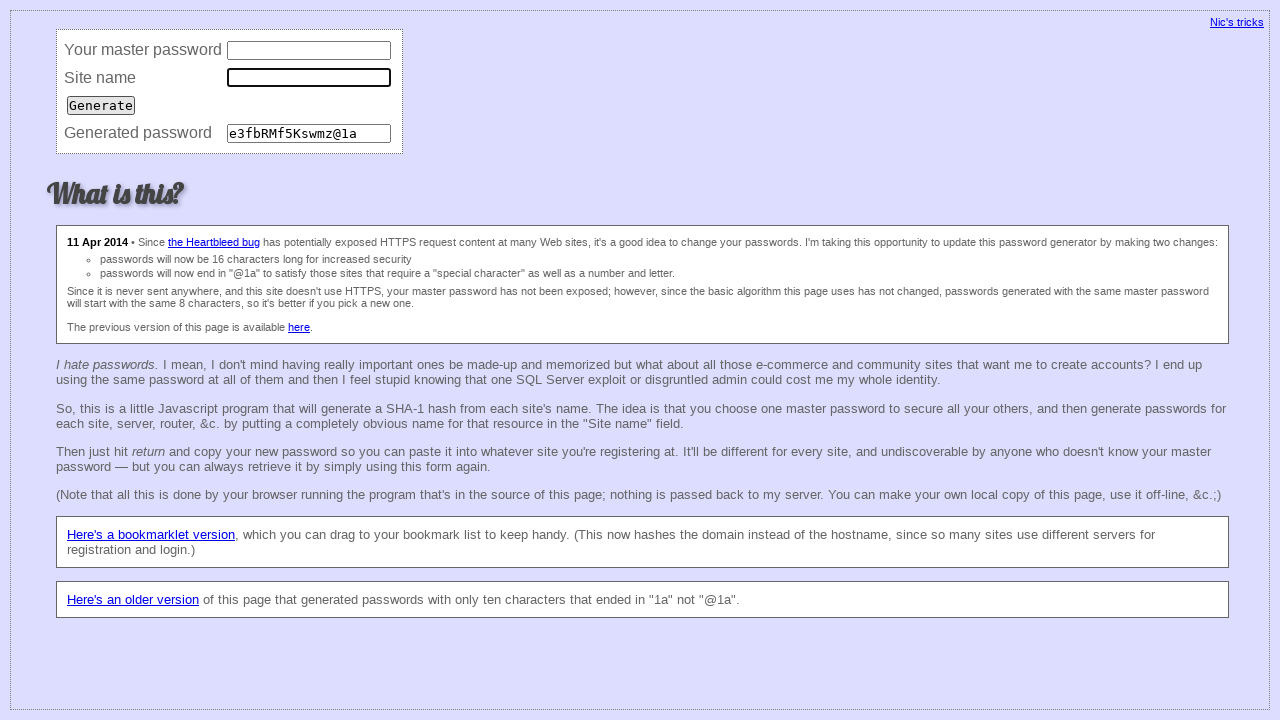

Cleared password field (iteration 85) on input[name='password']
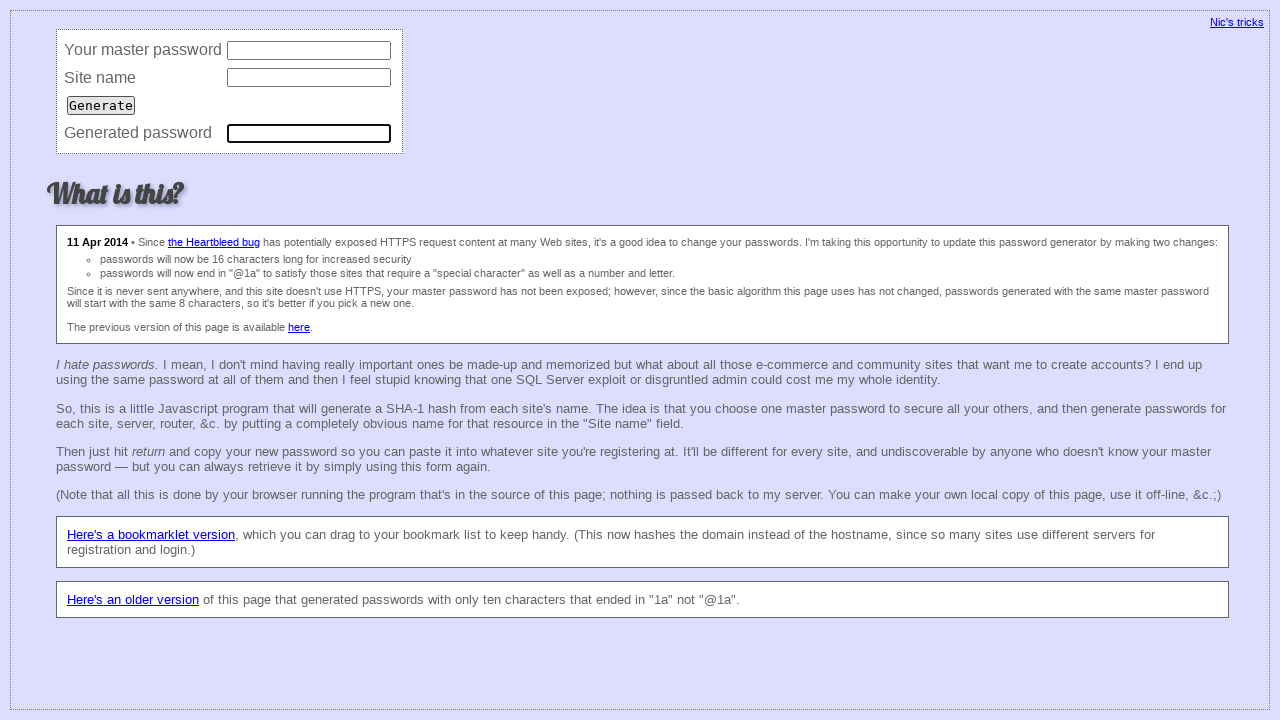

Filled master password field (iteration 86) on input[name='master']
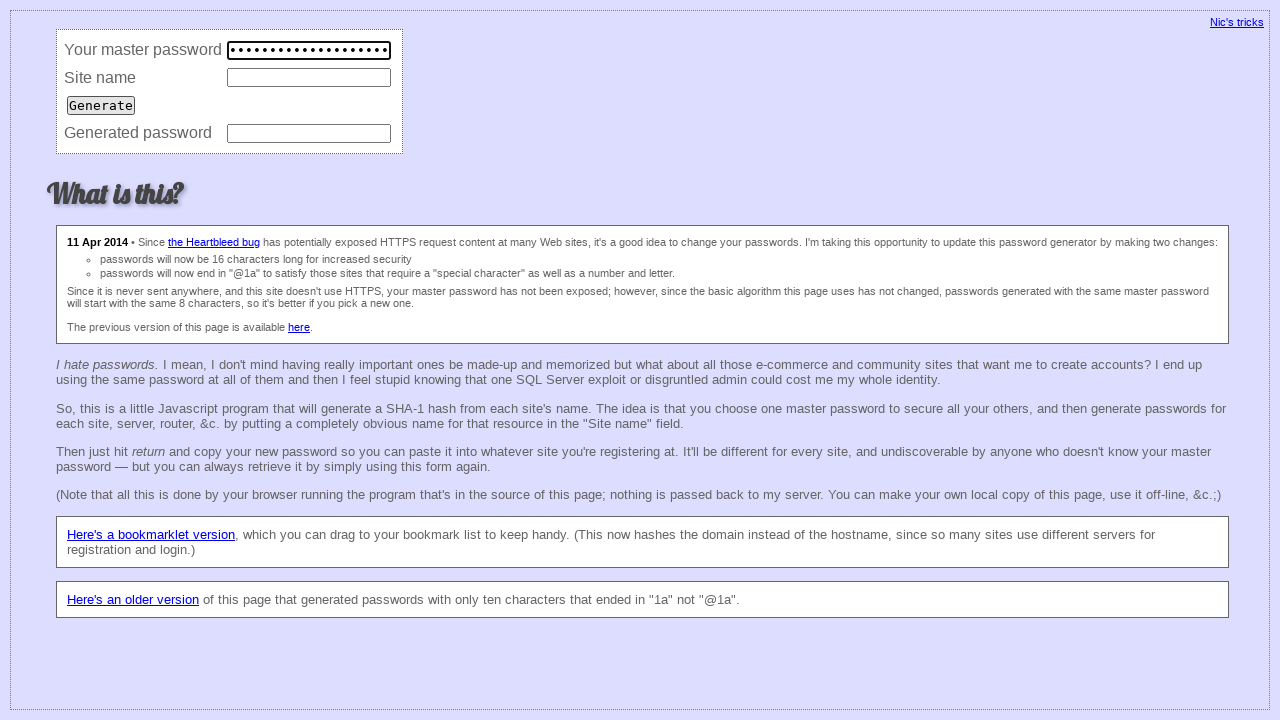

Filled site URL field with 'https://bitbucket.org/' (iteration 86) on input[name='site']
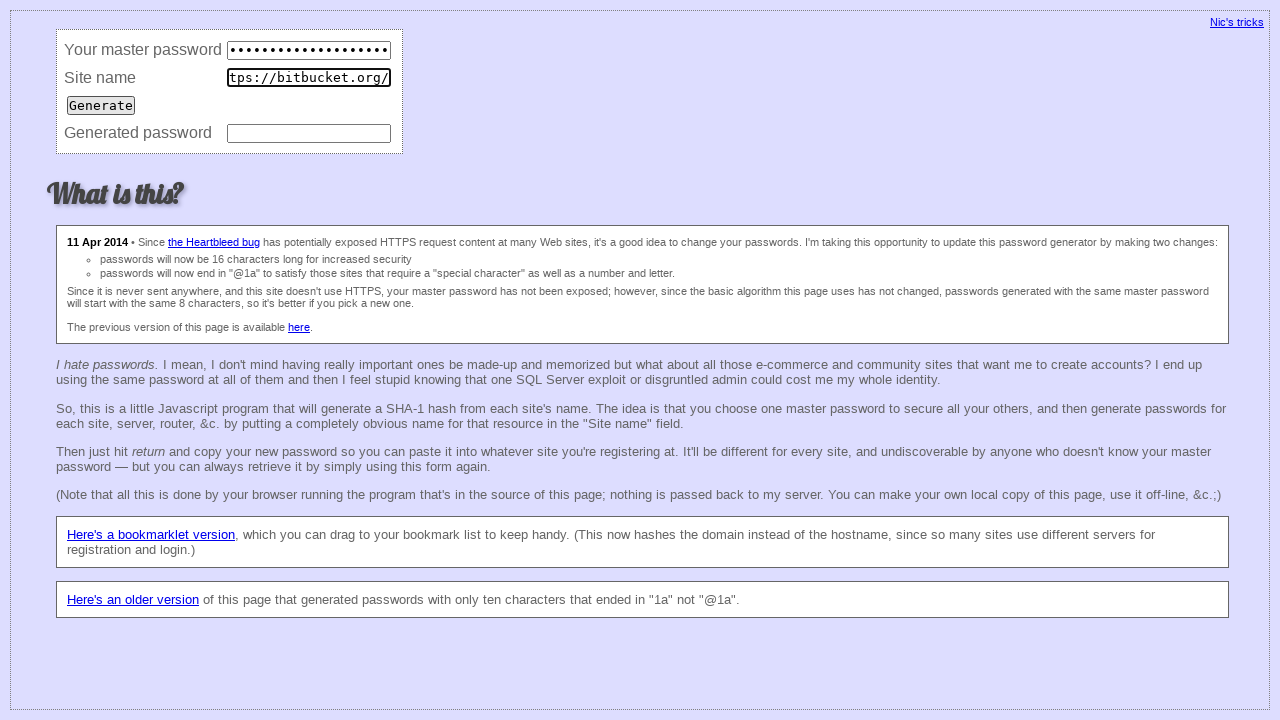

Clicked Generate button (iteration 86) at (101, 105) on input[value='Generate']
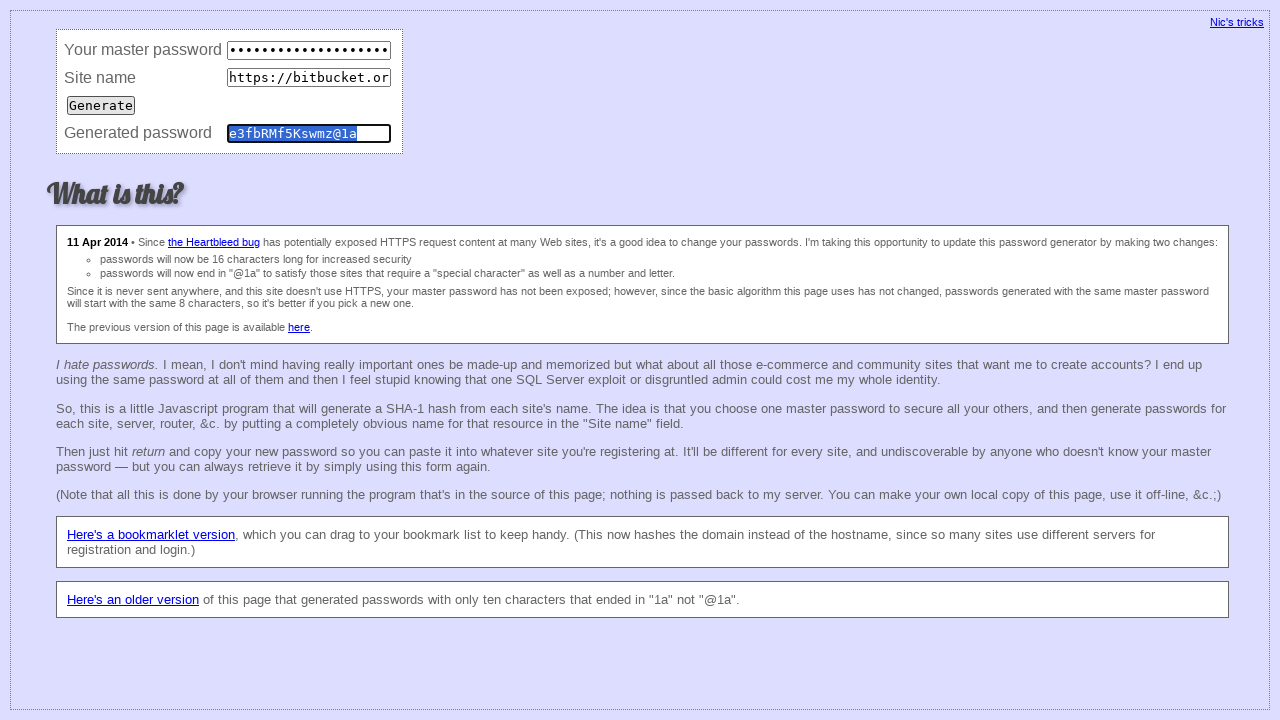

Waited 50ms for password generation (iteration 86)
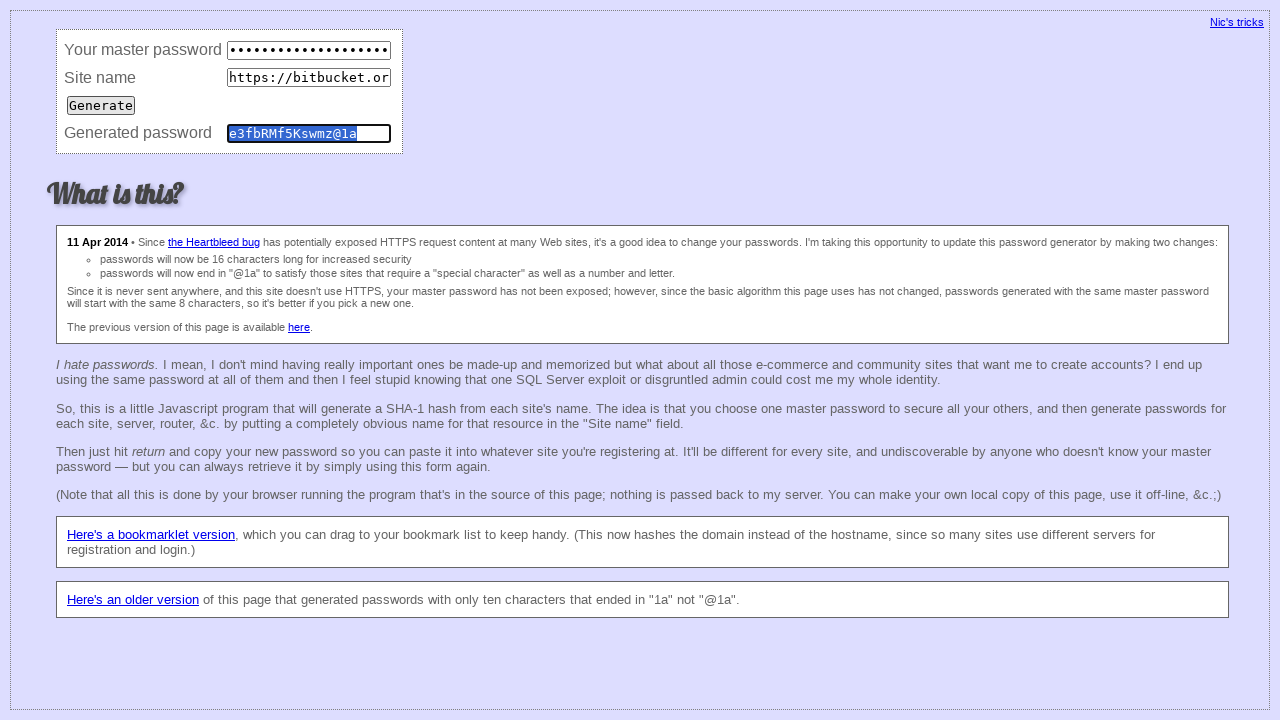

Retrieved generated password value (iteration 86): e3fbRMf5Kswmz@1a
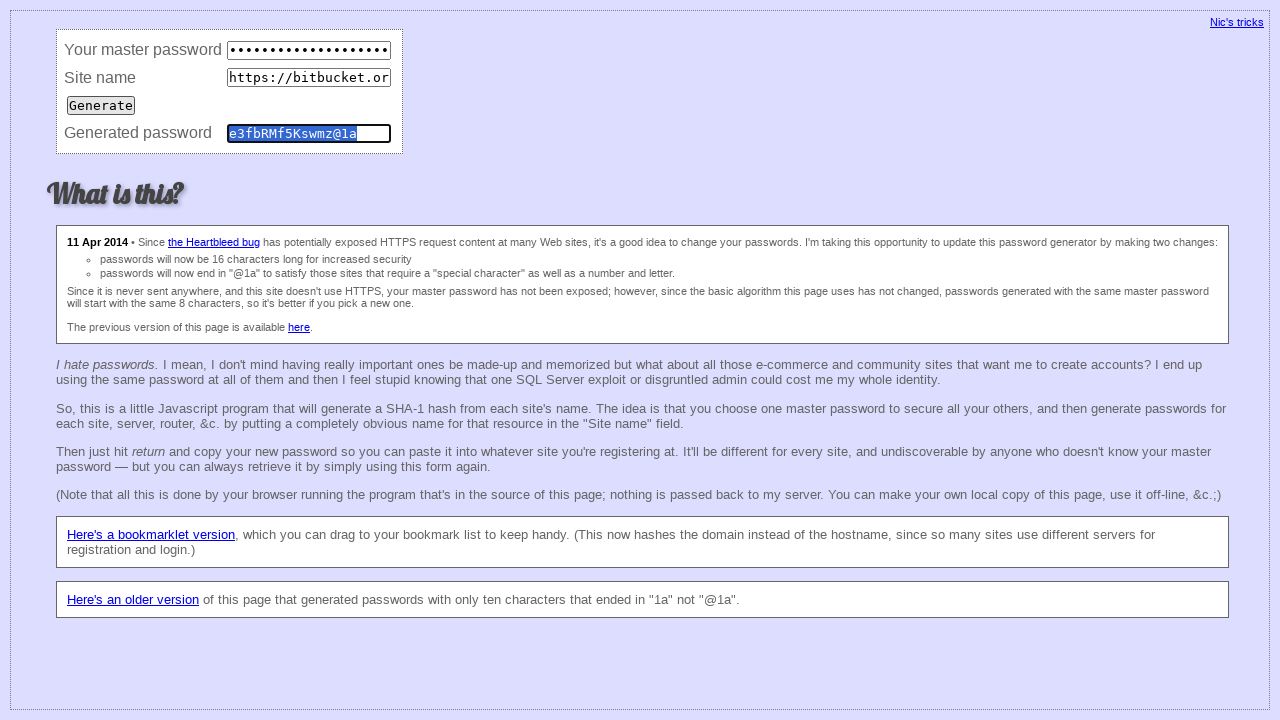

Waited 50ms before clearing fields (iteration 86)
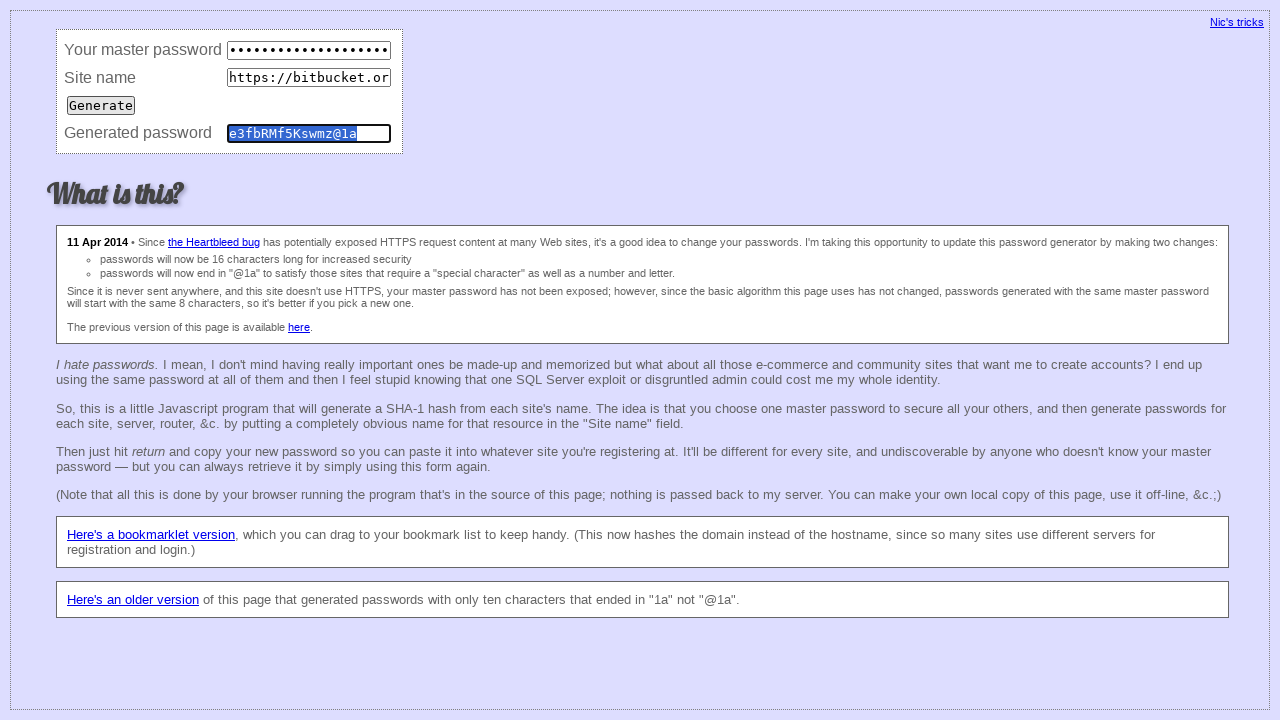

Cleared master password field (iteration 86) on input[name='master']
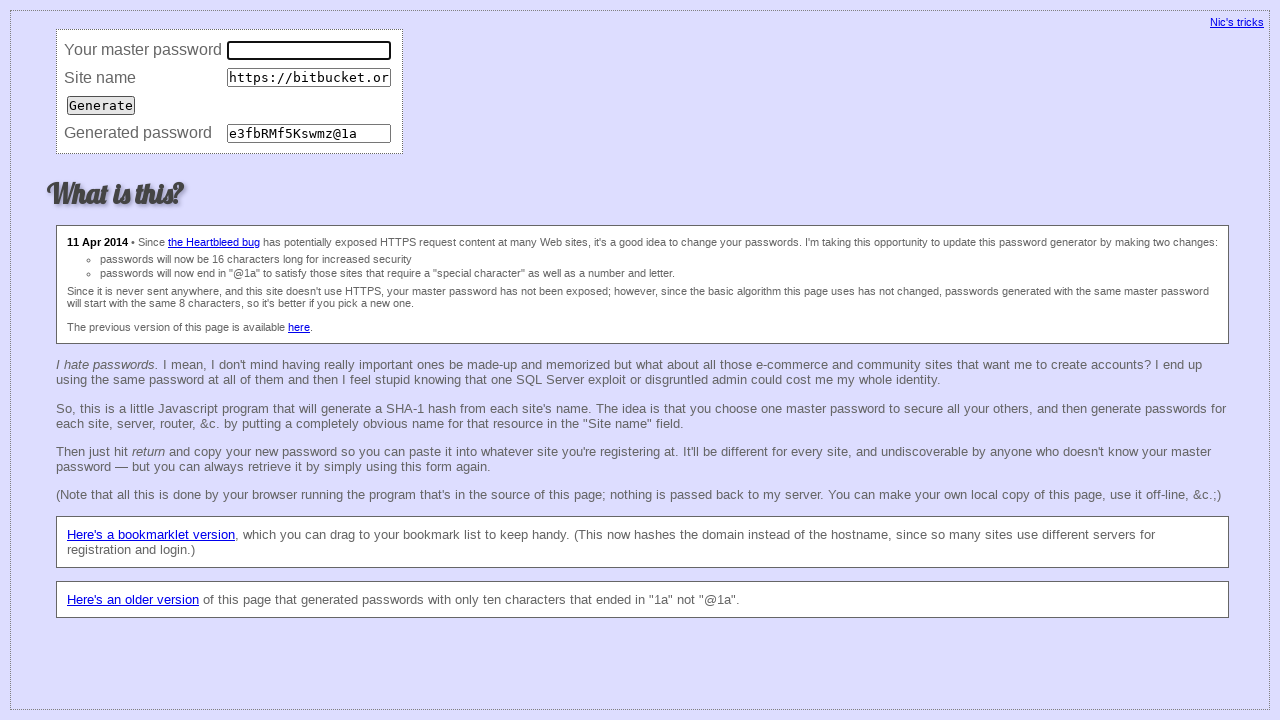

Cleared site URL field (iteration 86) on input[name='site']
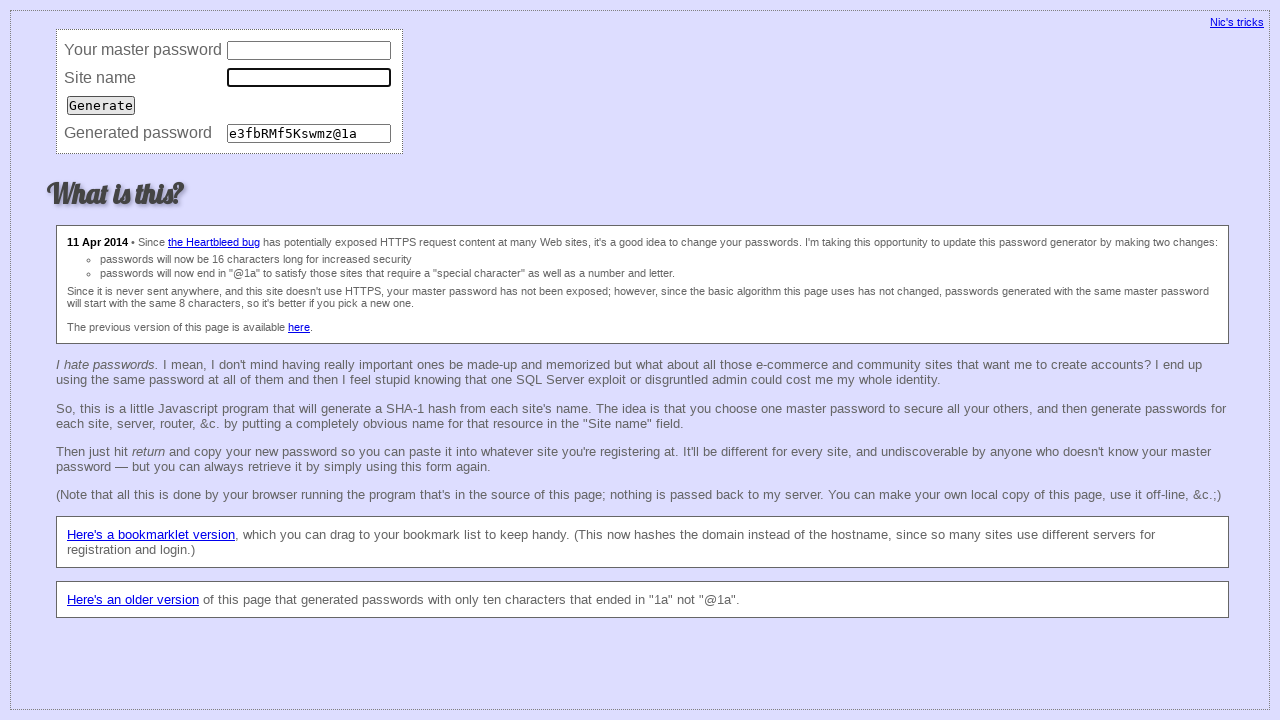

Cleared password field (iteration 86) on input[name='password']
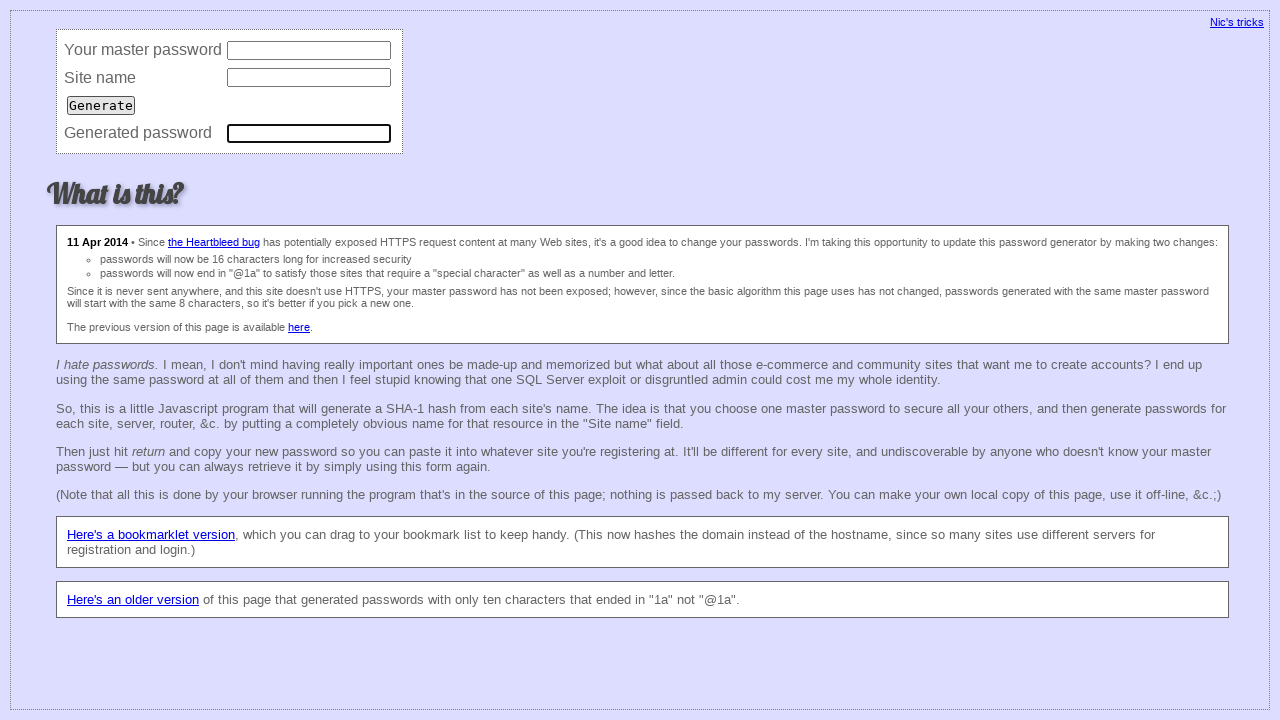

Filled master password field (iteration 87) on input[name='master']
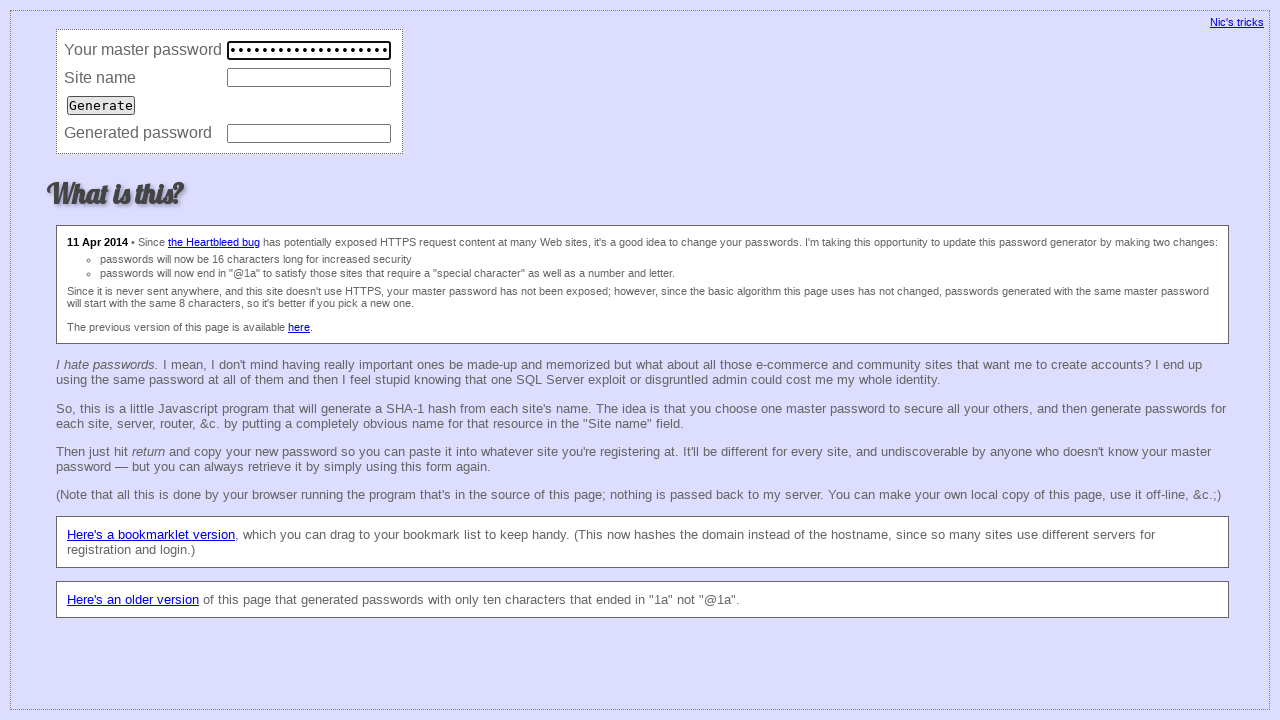

Filled site URL field with 'https://bitbucket.org/' (iteration 87) on input[name='site']
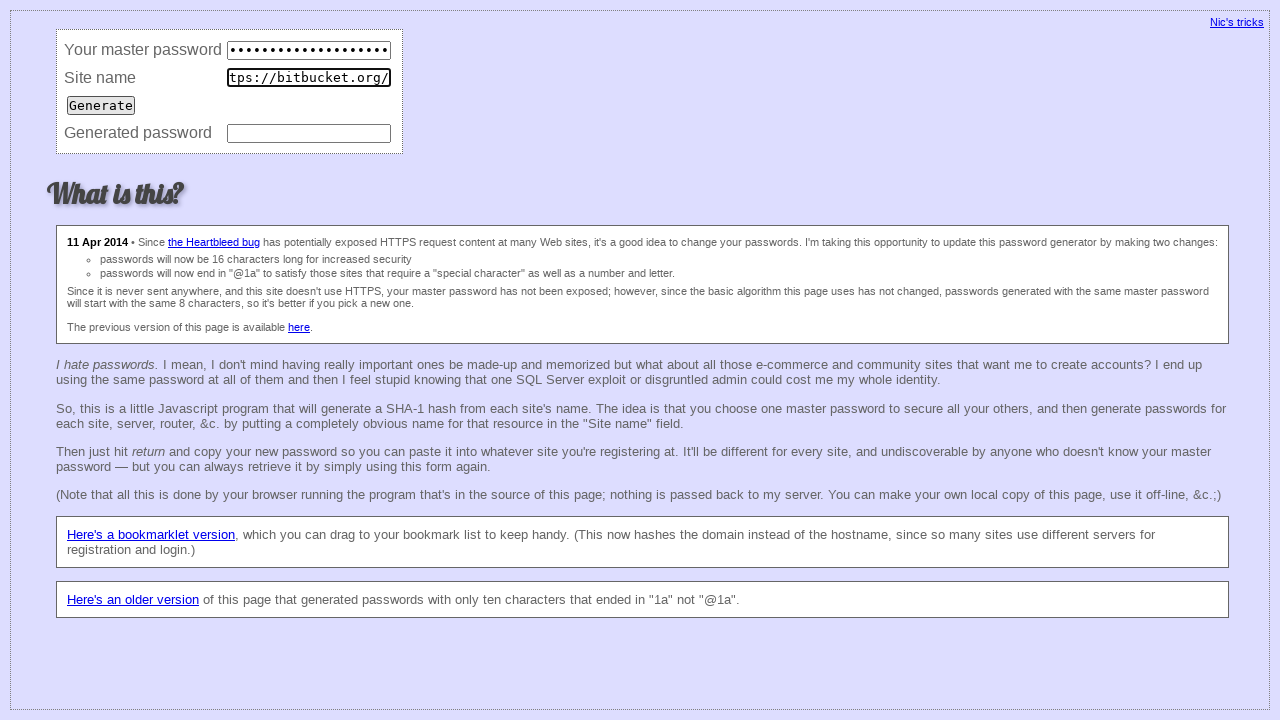

Clicked Generate button (iteration 87) at (101, 105) on input[value='Generate']
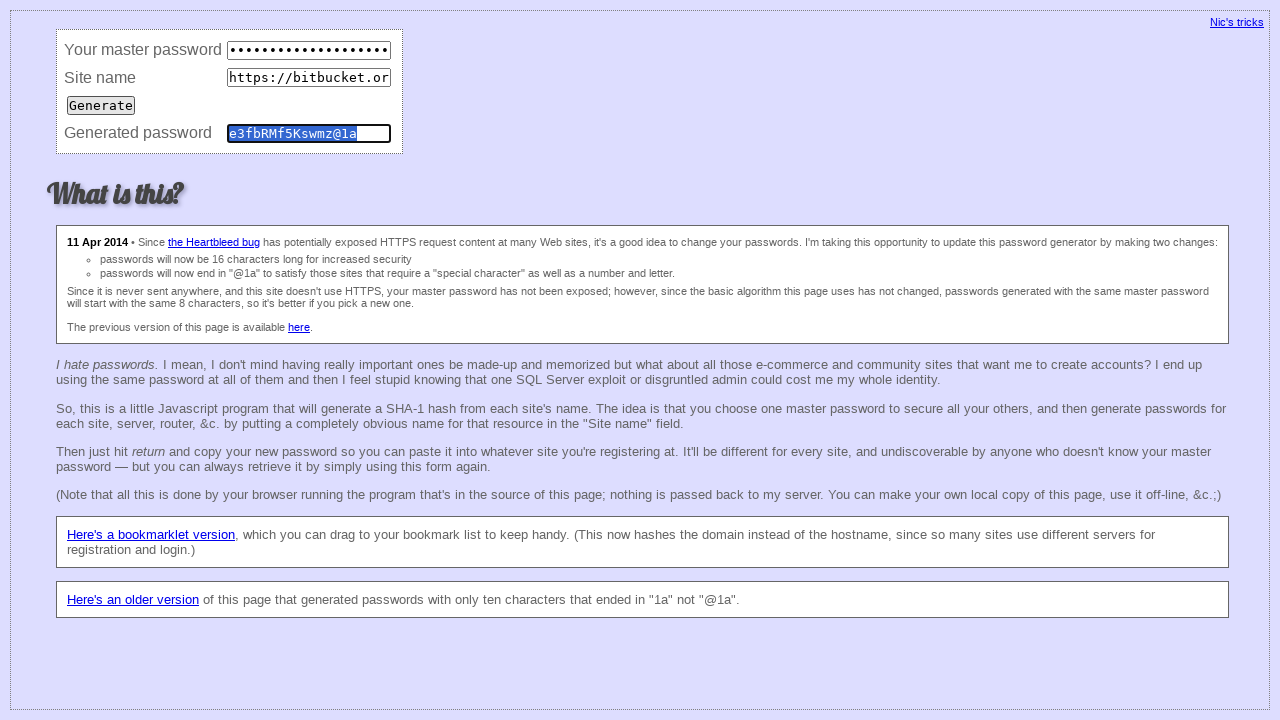

Waited 50ms for password generation (iteration 87)
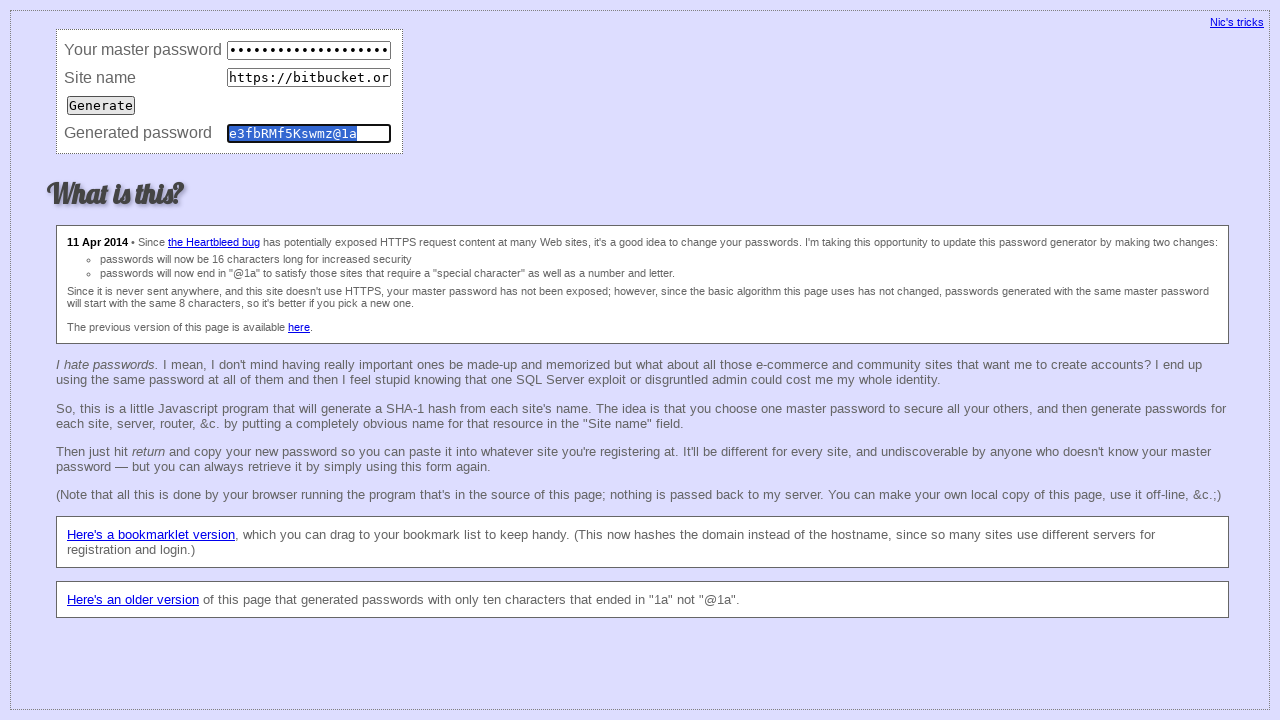

Retrieved generated password value (iteration 87): e3fbRMf5Kswmz@1a
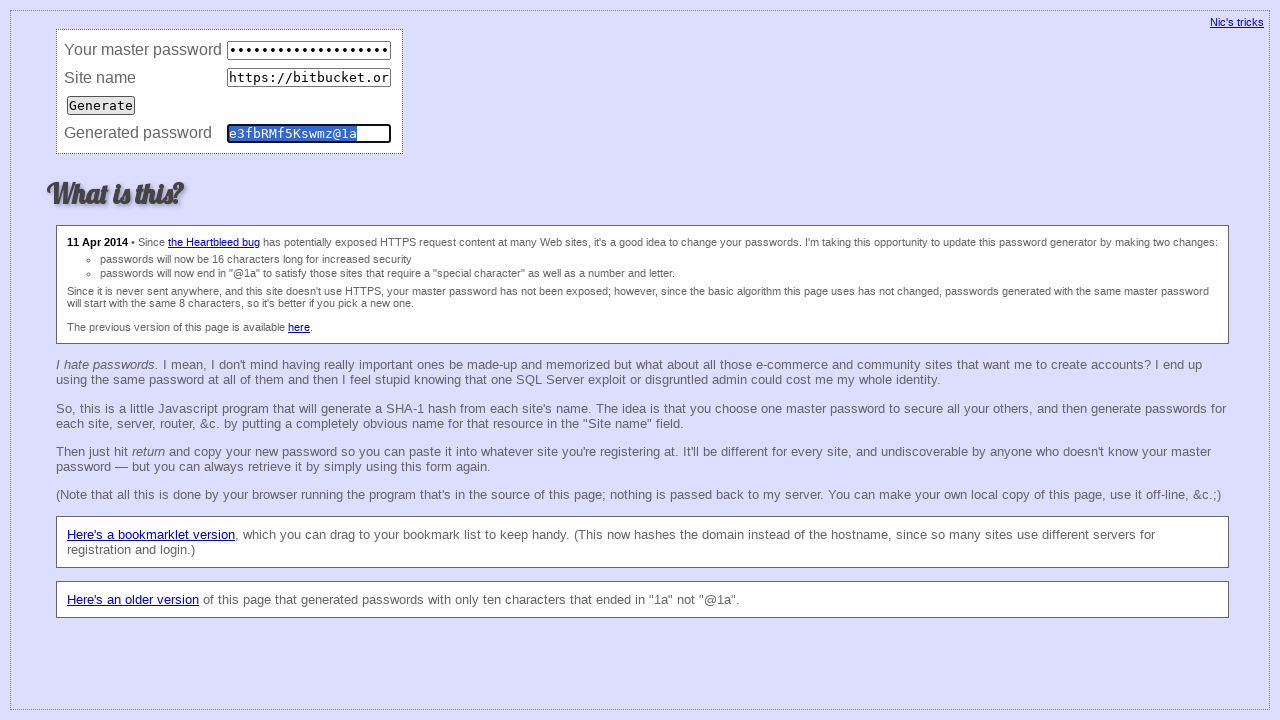

Waited 50ms before clearing fields (iteration 87)
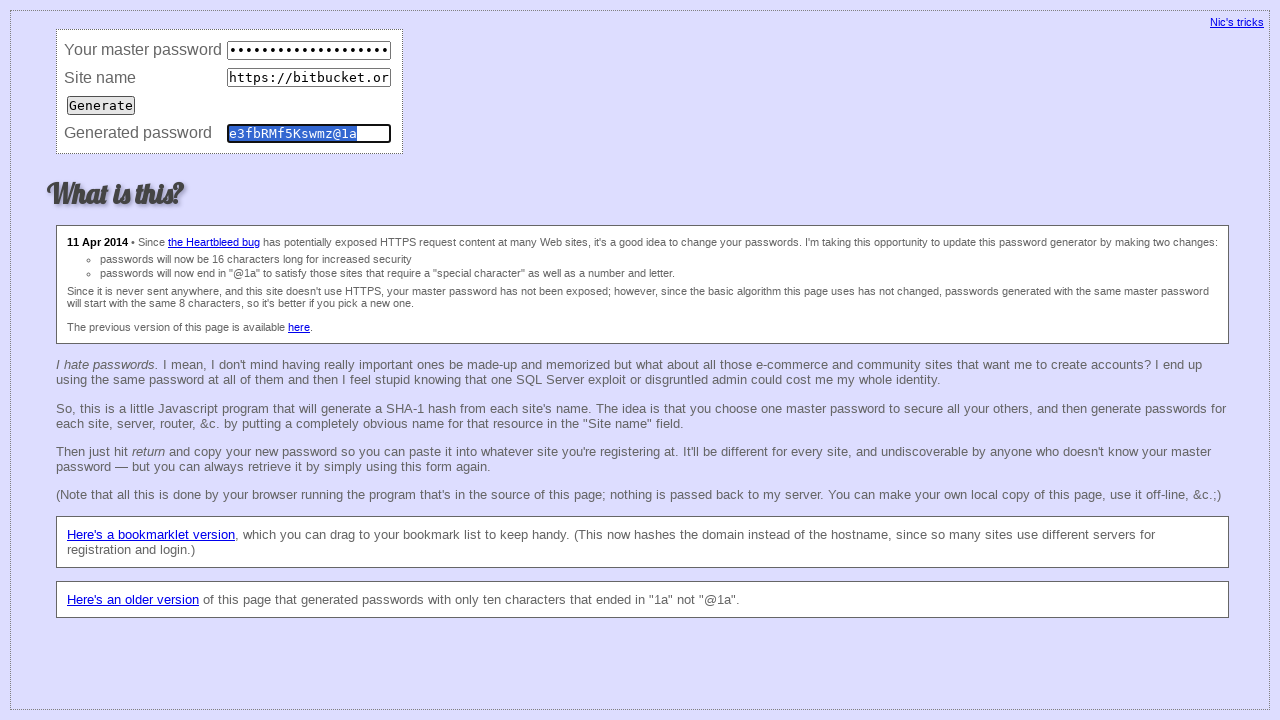

Cleared master password field (iteration 87) on input[name='master']
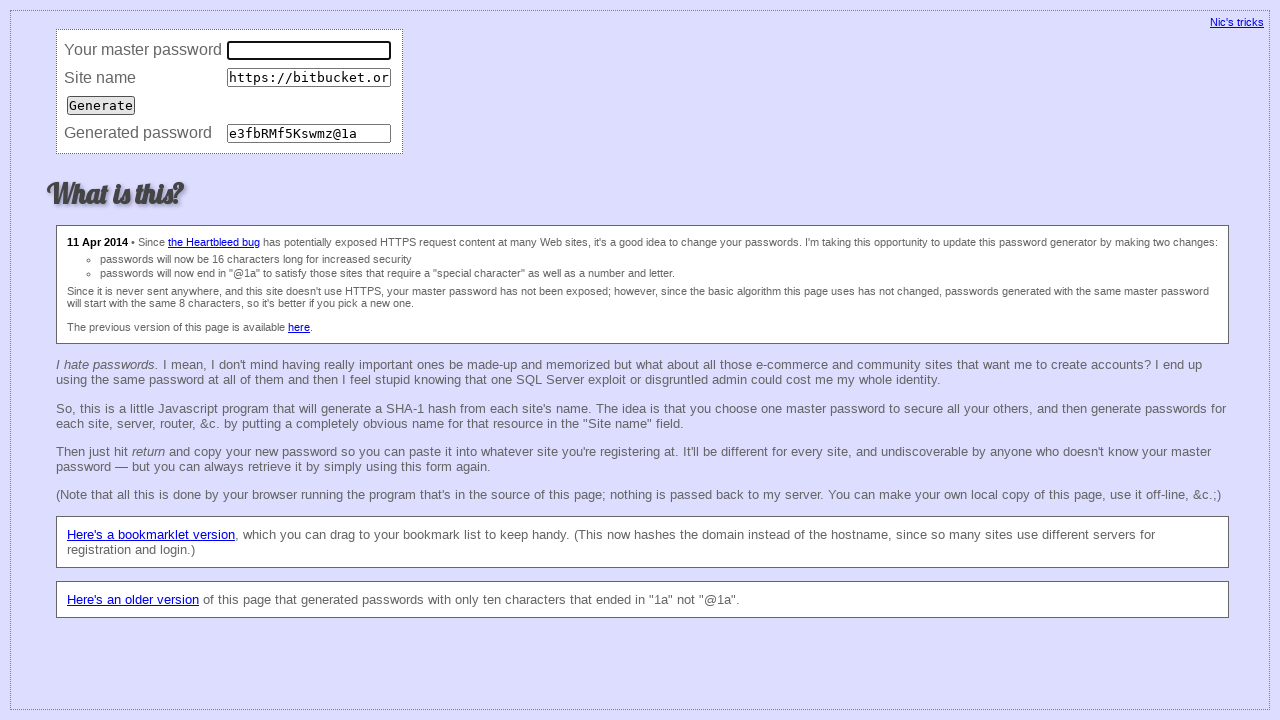

Cleared site URL field (iteration 87) on input[name='site']
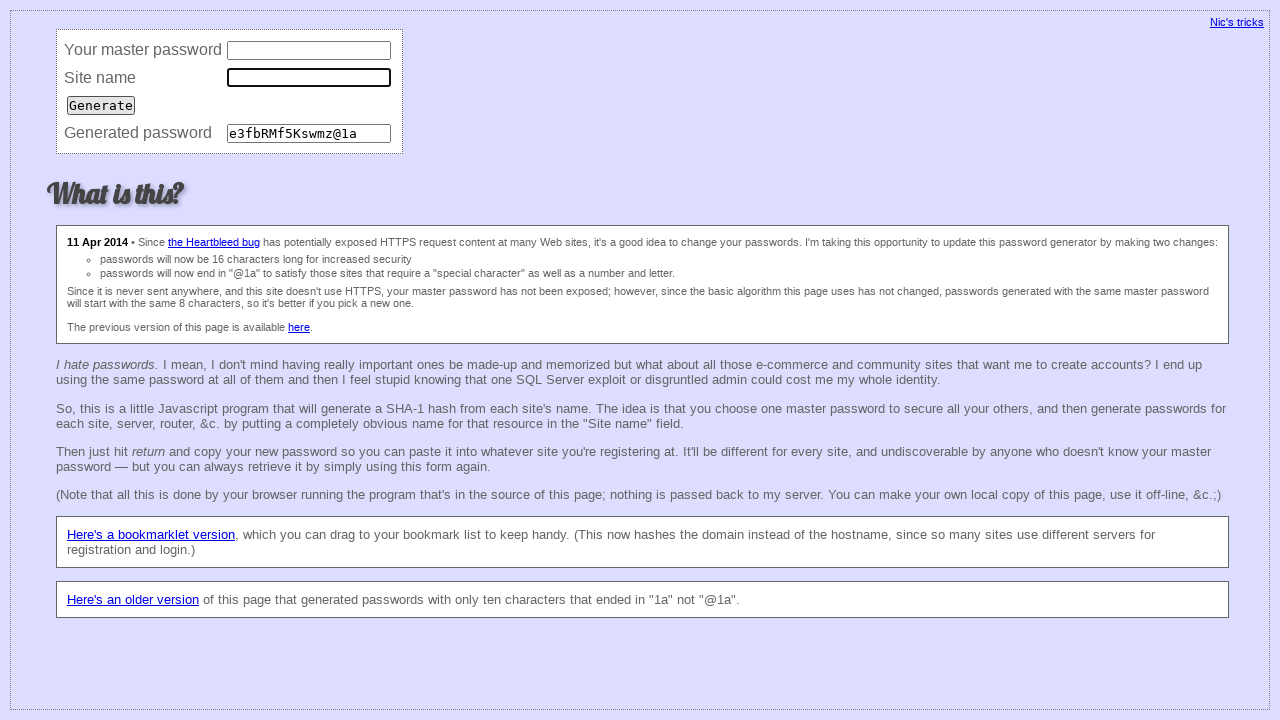

Cleared password field (iteration 87) on input[name='password']
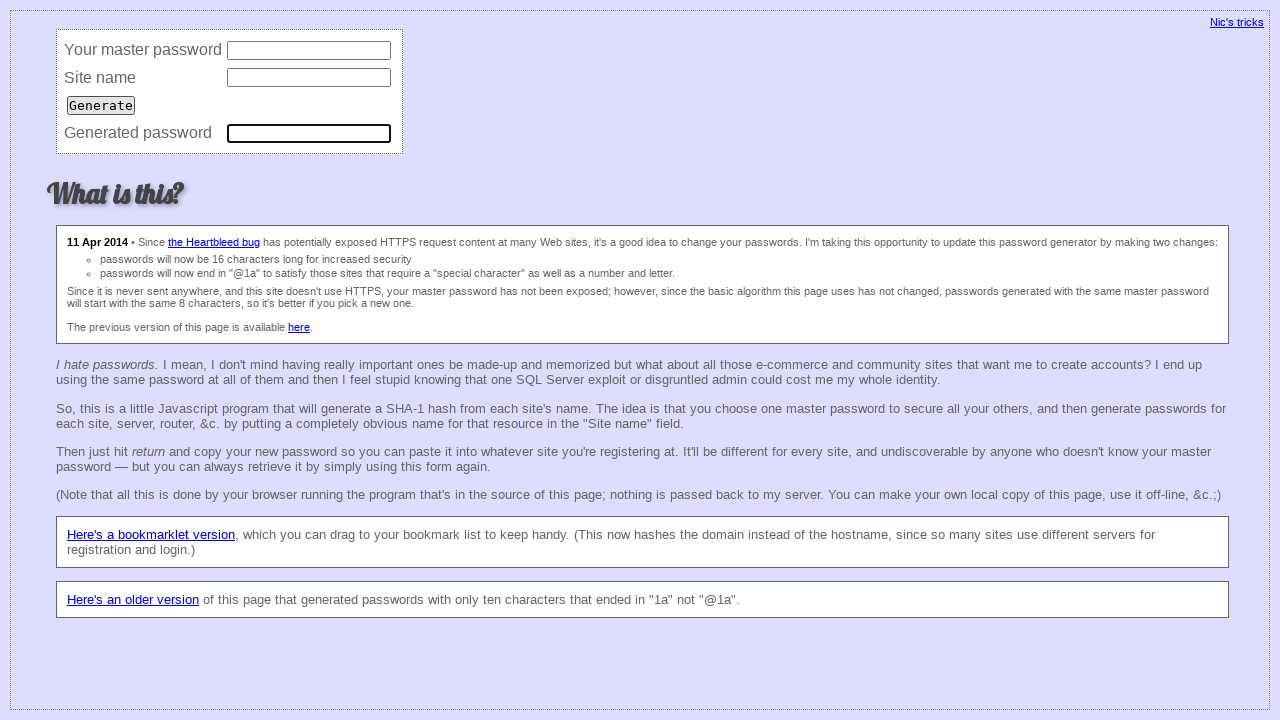

Filled master password field (iteration 88) on input[name='master']
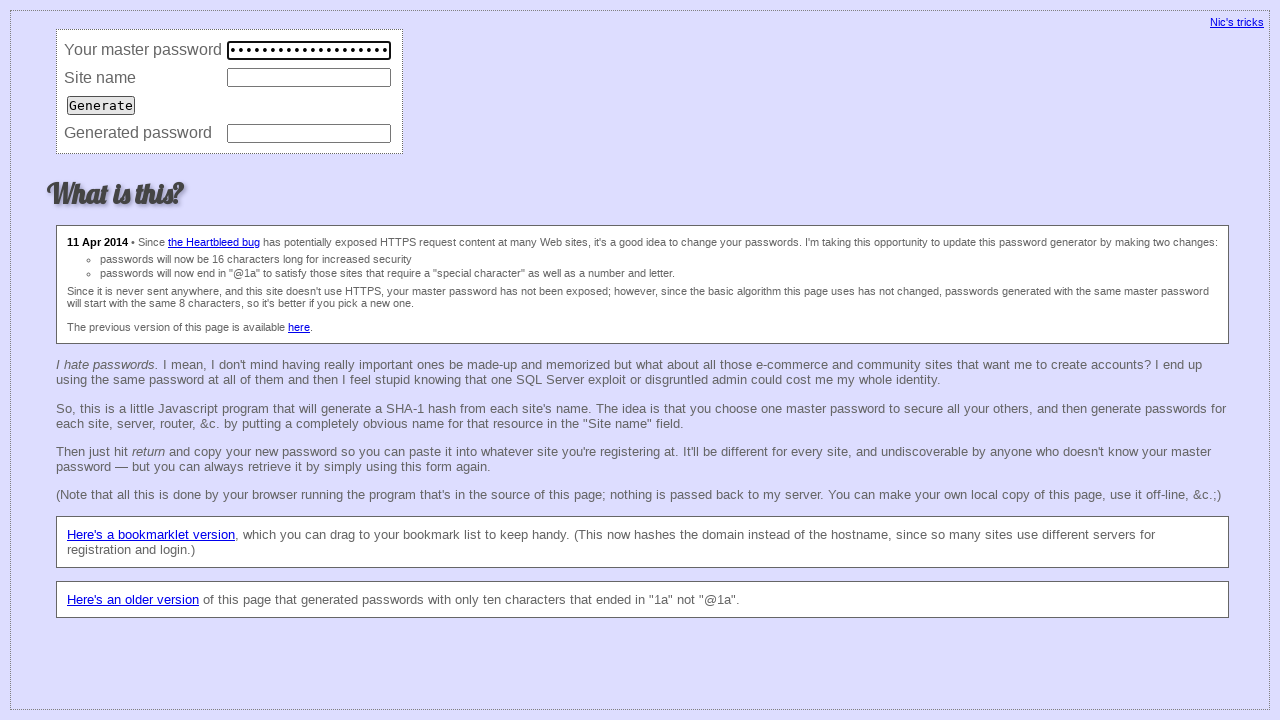

Filled site URL field with 'https://bitbucket.org/' (iteration 88) on input[name='site']
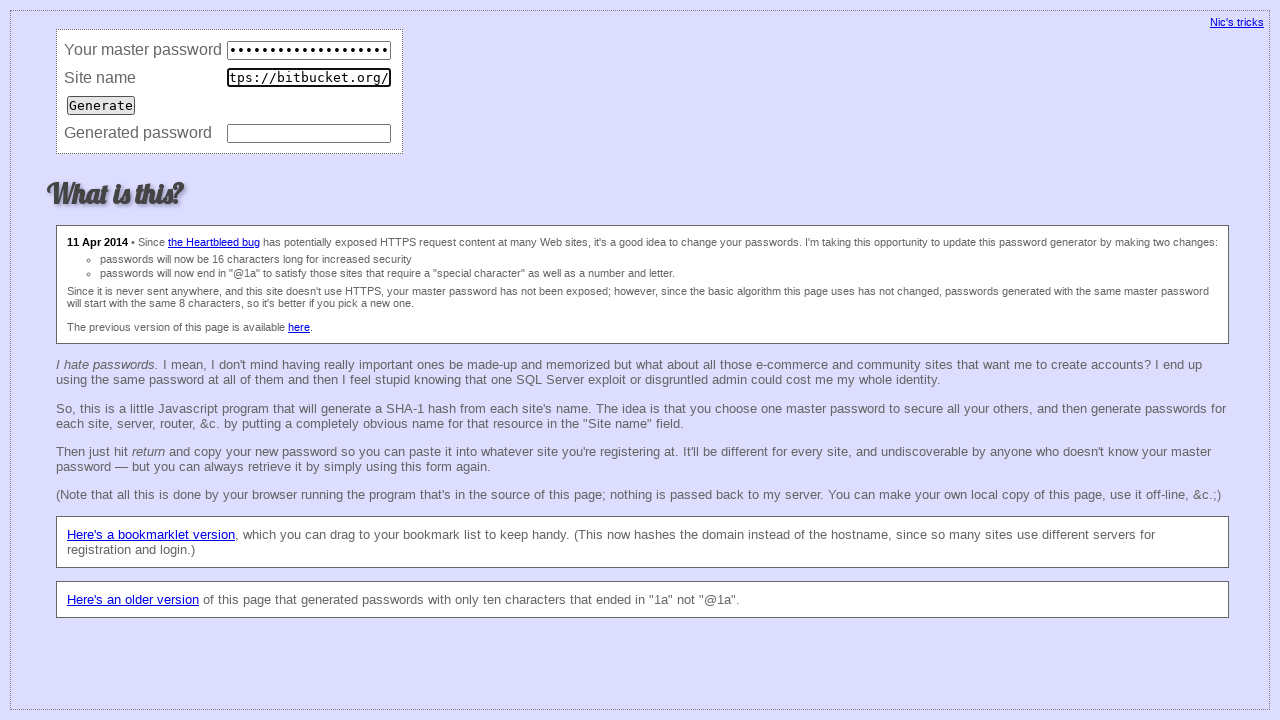

Clicked Generate button (iteration 88) at (101, 105) on input[value='Generate']
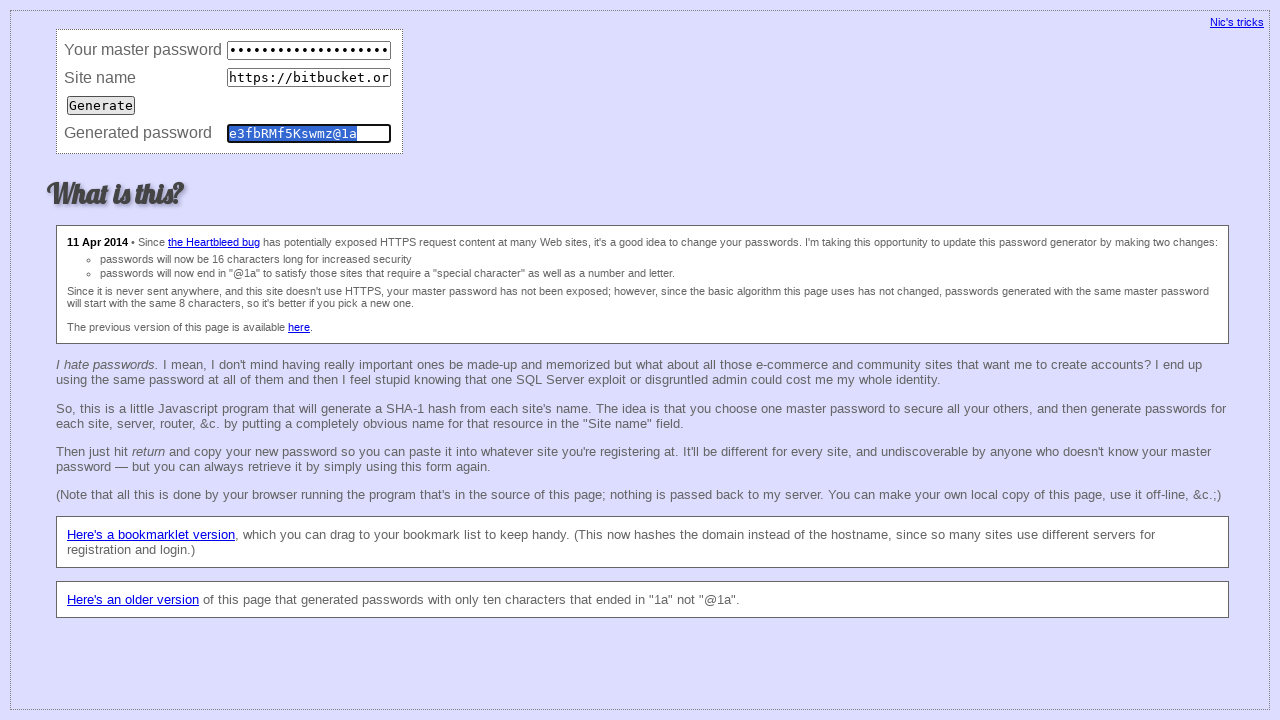

Waited 50ms for password generation (iteration 88)
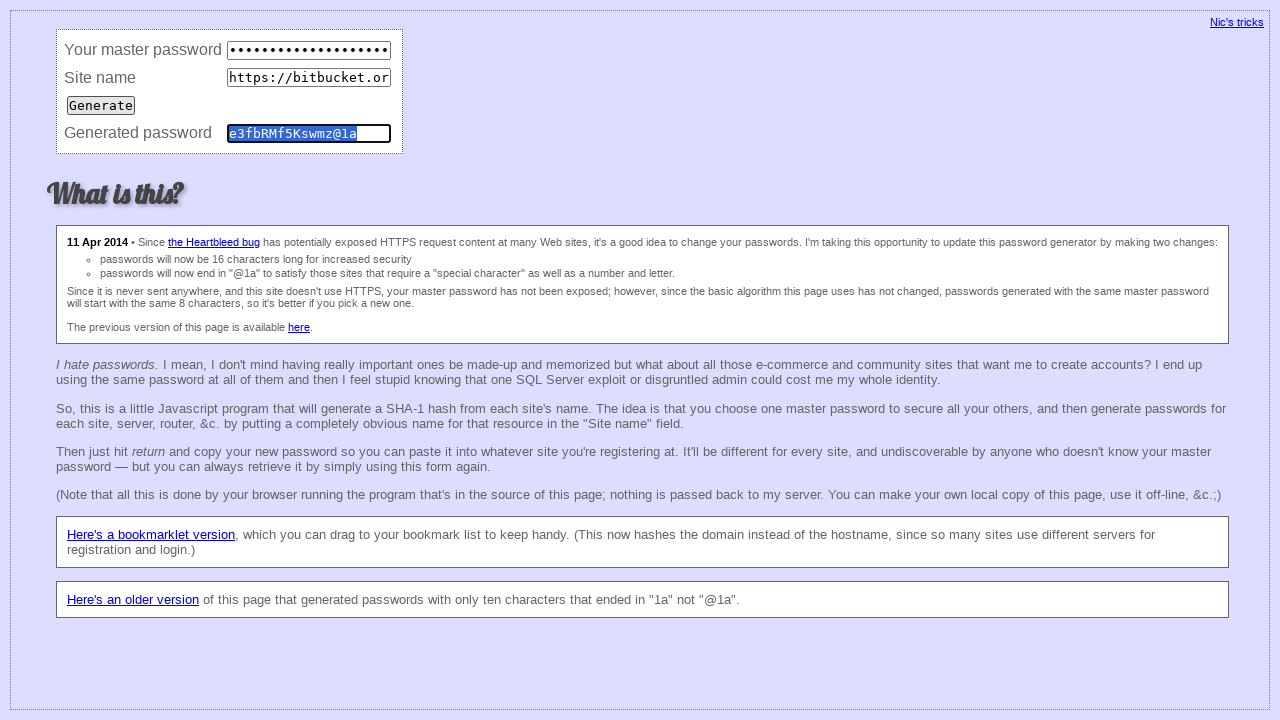

Retrieved generated password value (iteration 88): e3fbRMf5Kswmz@1a
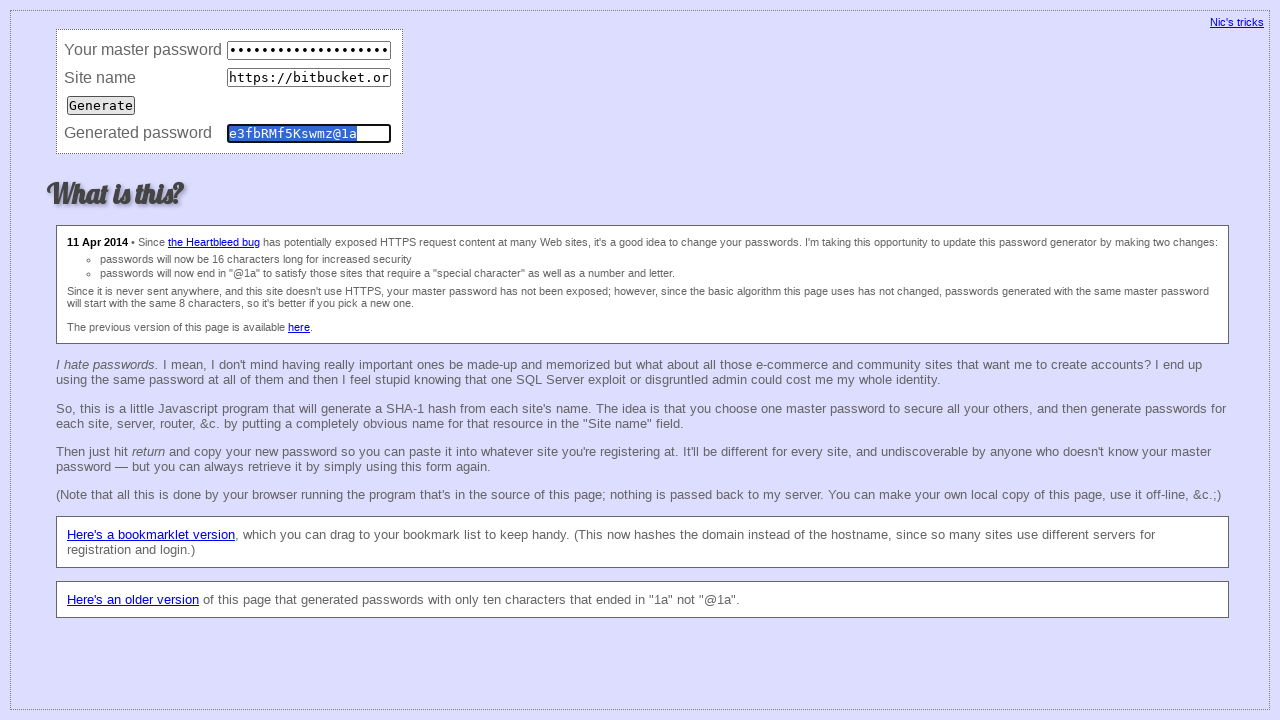

Waited 50ms before clearing fields (iteration 88)
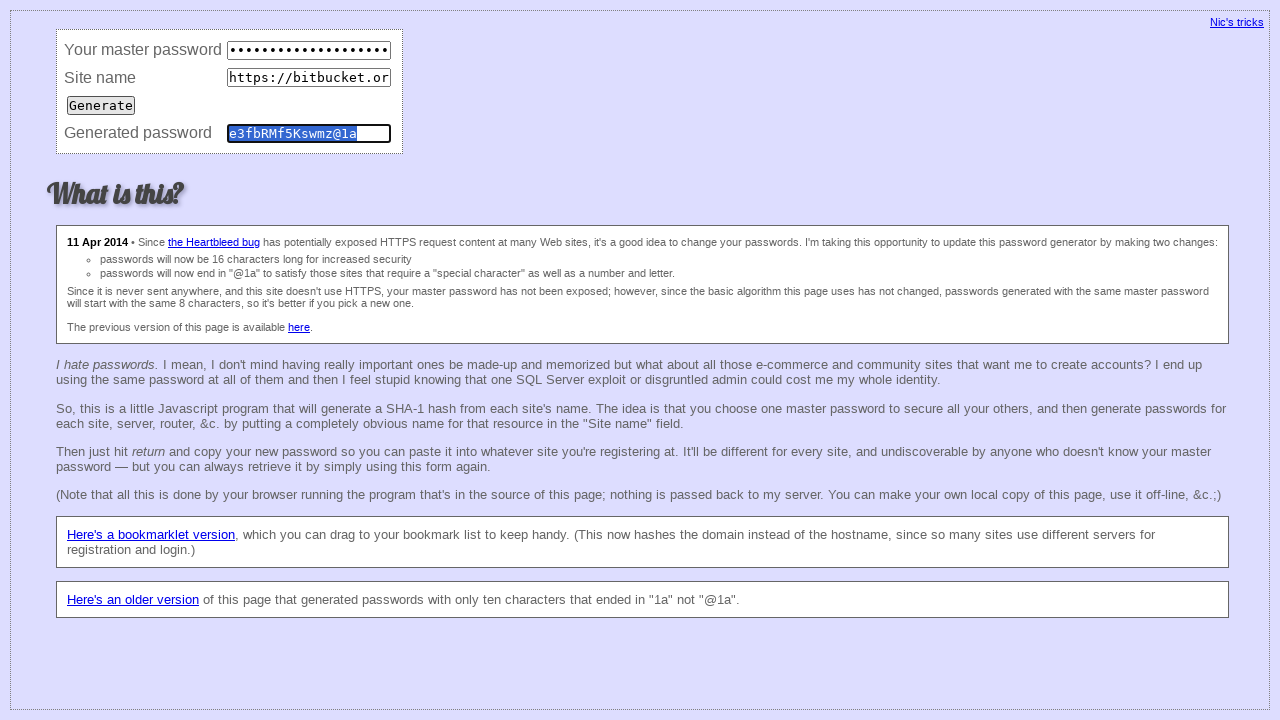

Cleared master password field (iteration 88) on input[name='master']
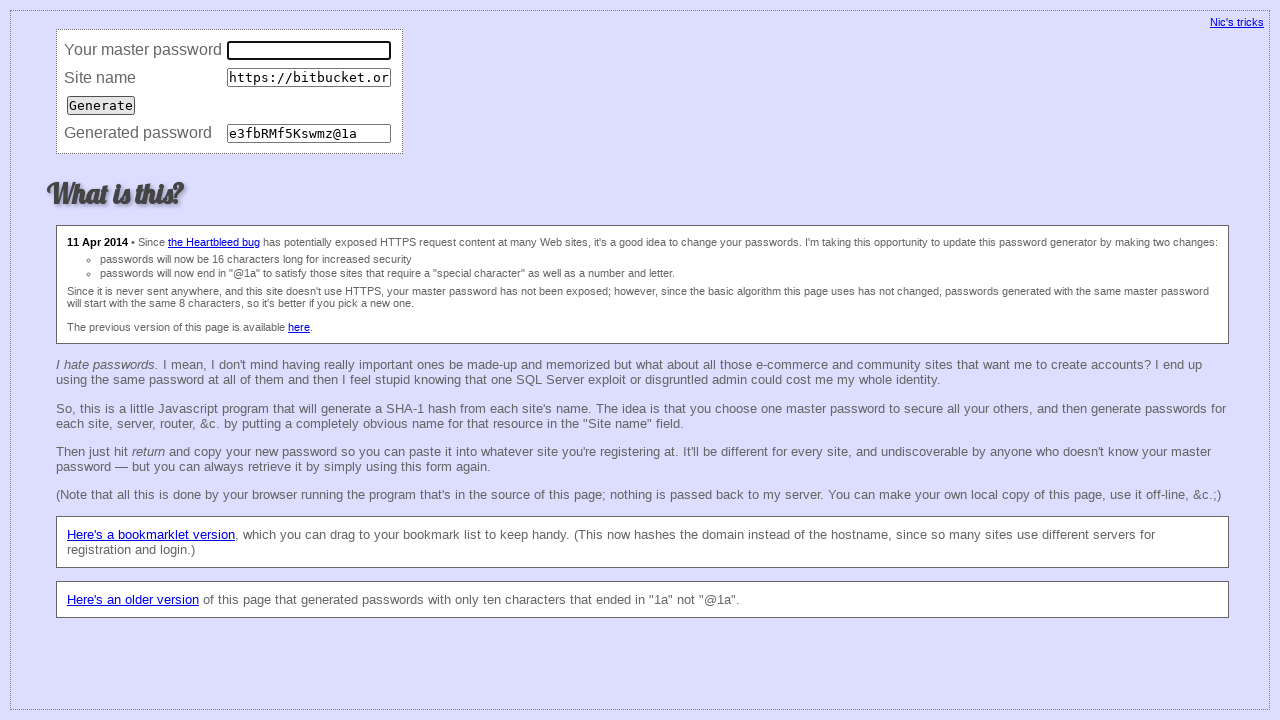

Cleared site URL field (iteration 88) on input[name='site']
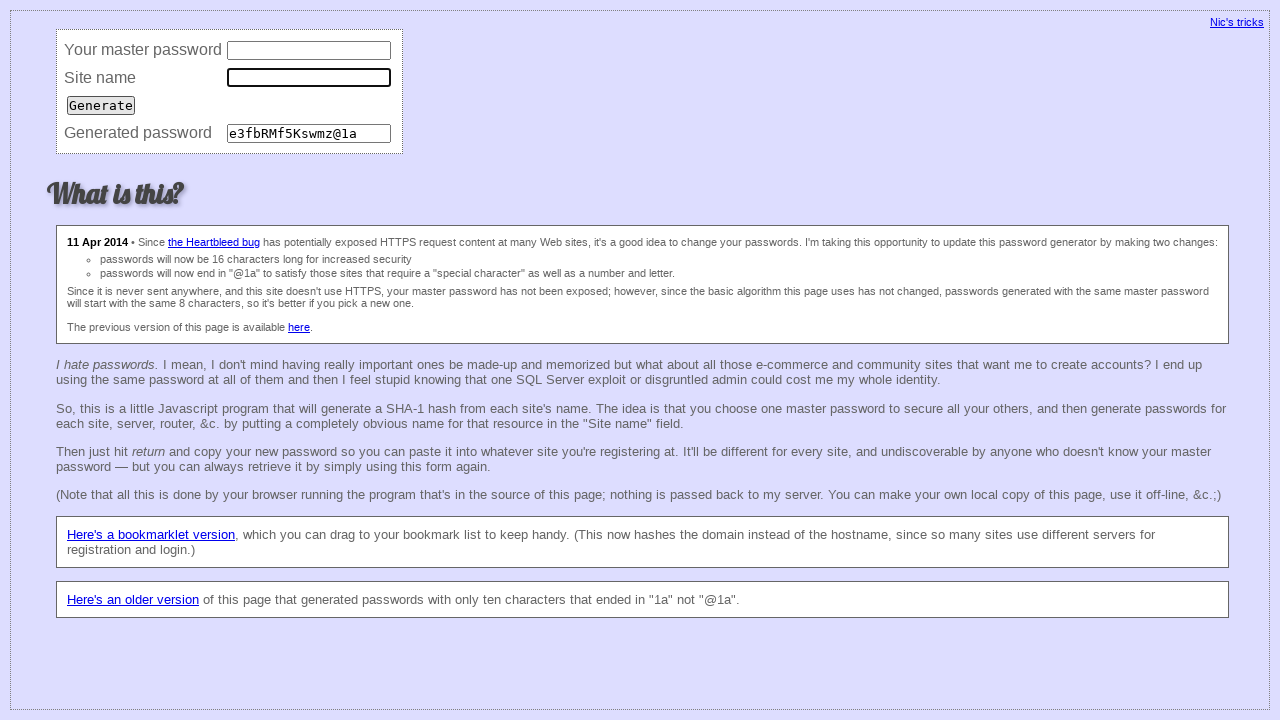

Cleared password field (iteration 88) on input[name='password']
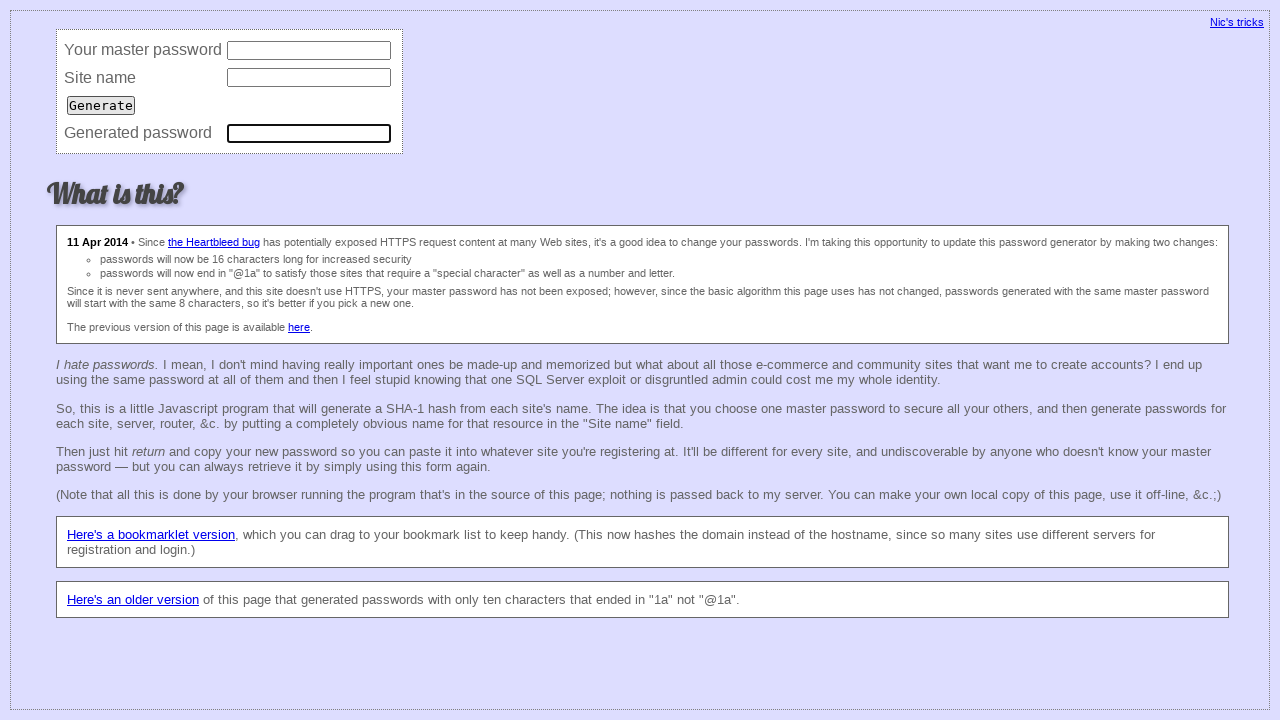

Filled master password field (iteration 89) on input[name='master']
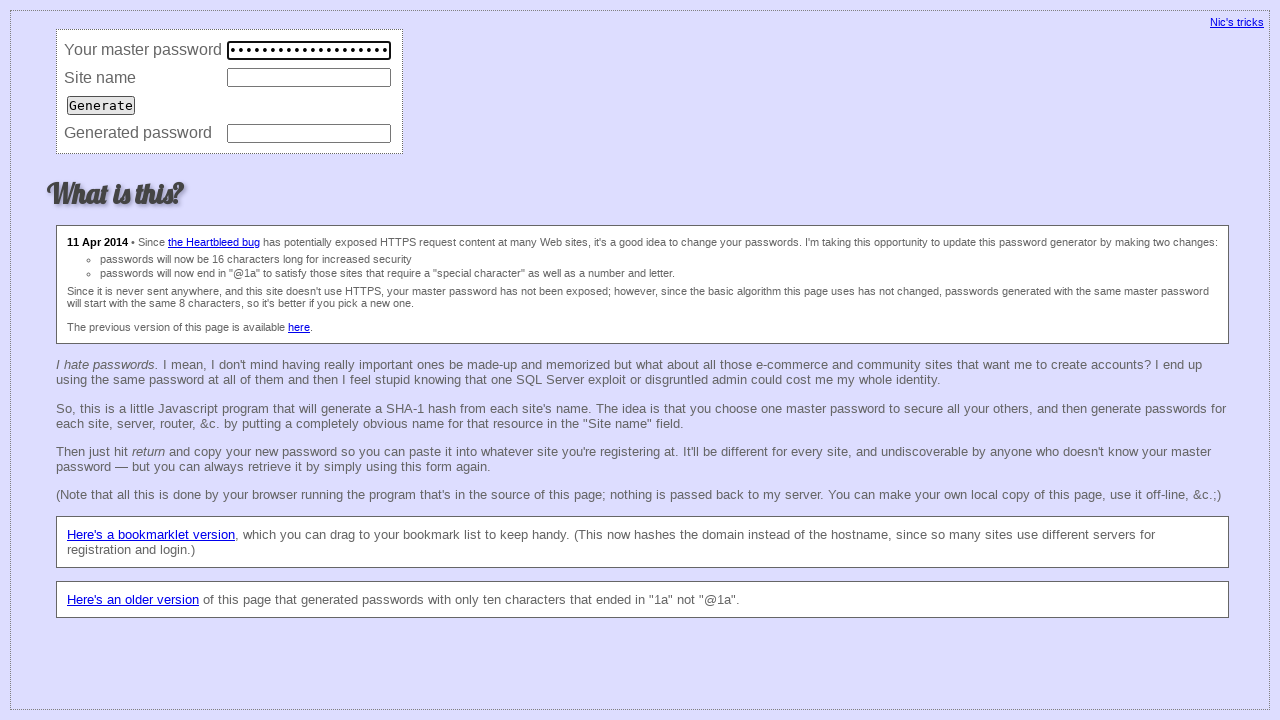

Filled site URL field with 'https://bitbucket.org/' (iteration 89) on input[name='site']
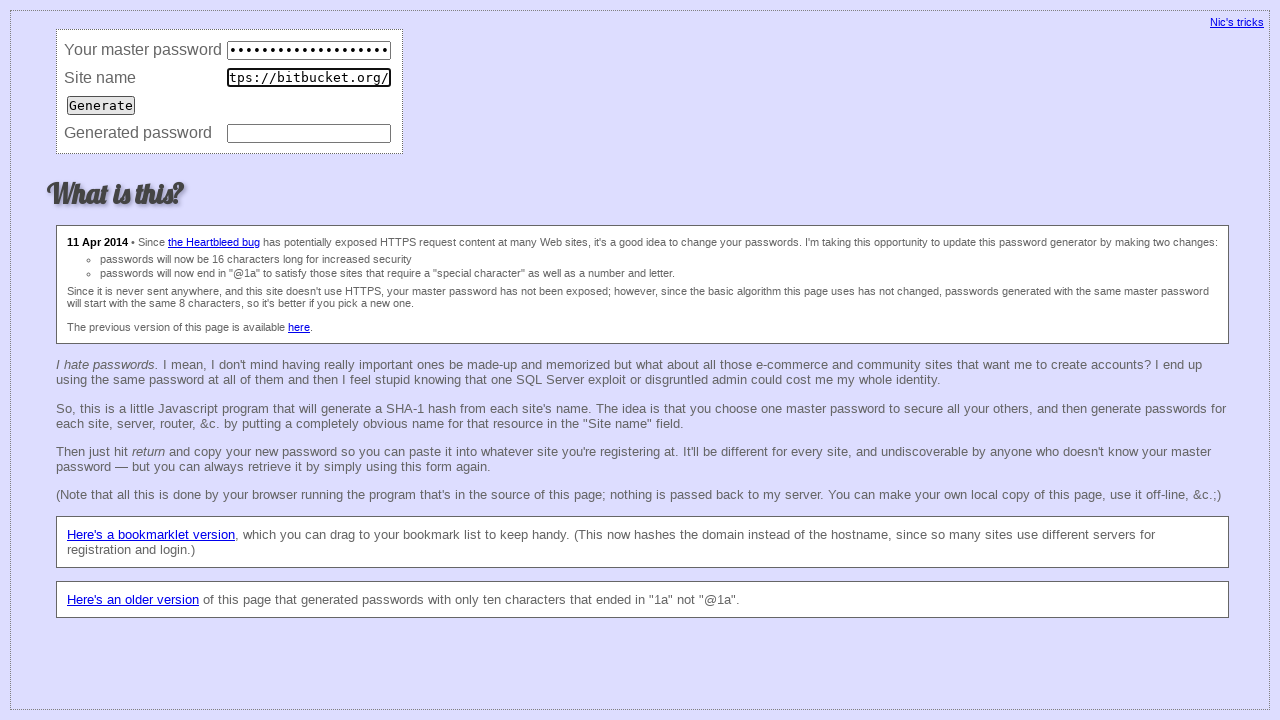

Clicked Generate button (iteration 89) at (101, 105) on input[value='Generate']
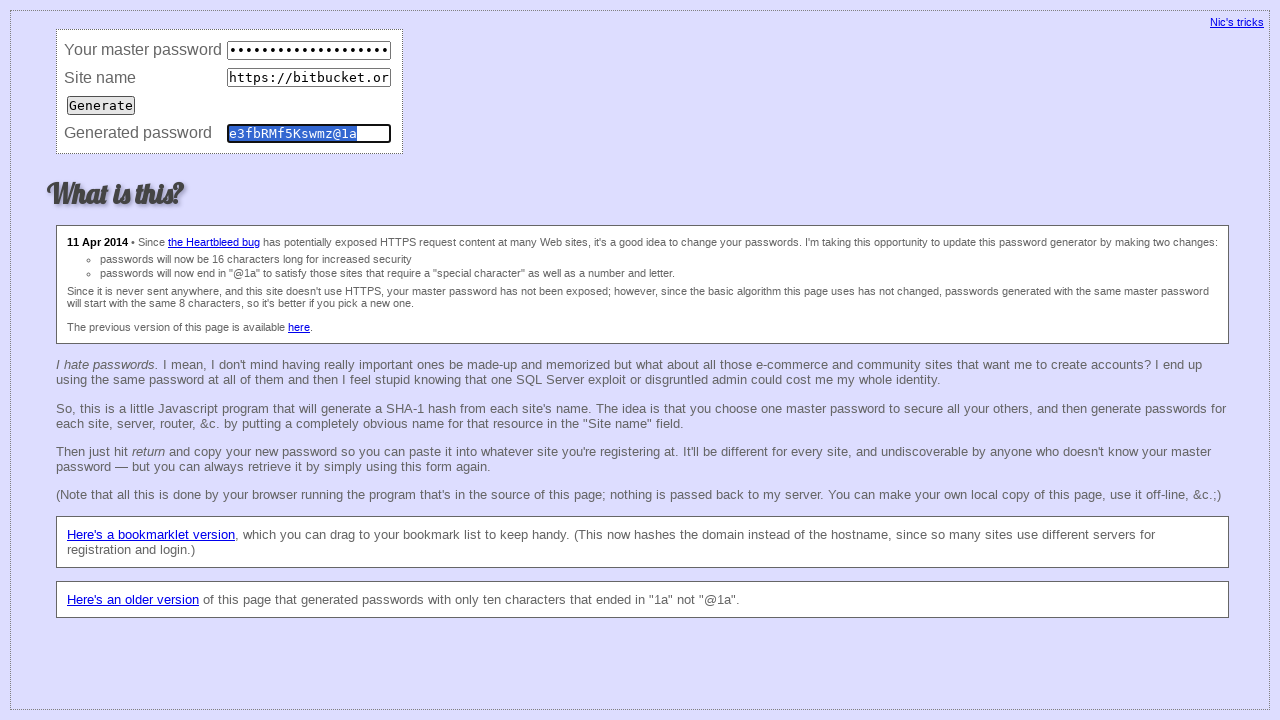

Waited 50ms for password generation (iteration 89)
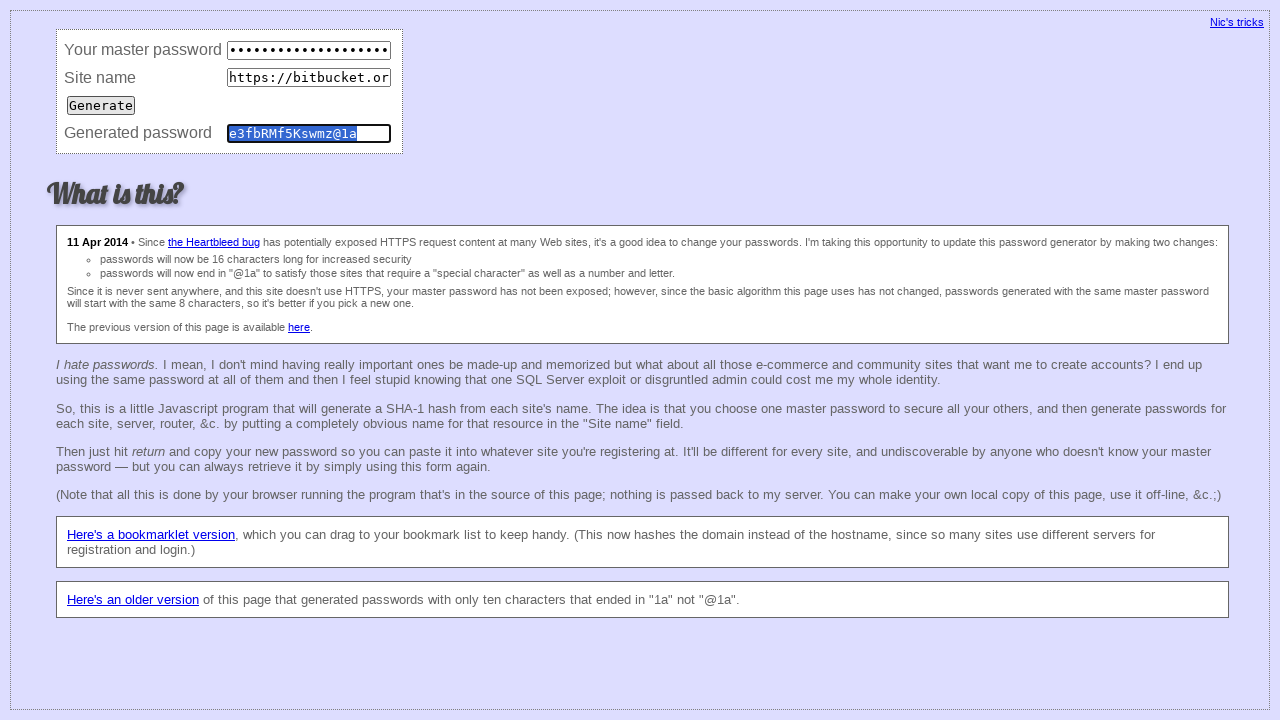

Retrieved generated password value (iteration 89): e3fbRMf5Kswmz@1a
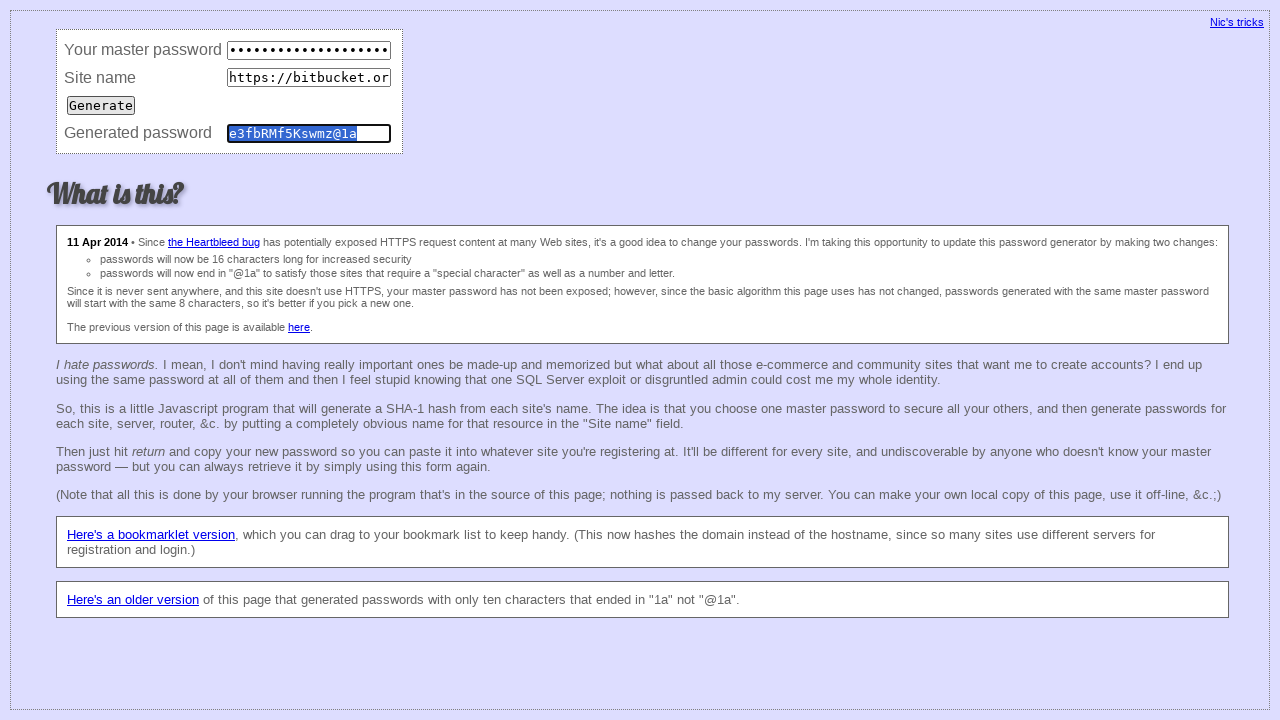

Waited 50ms before clearing fields (iteration 89)
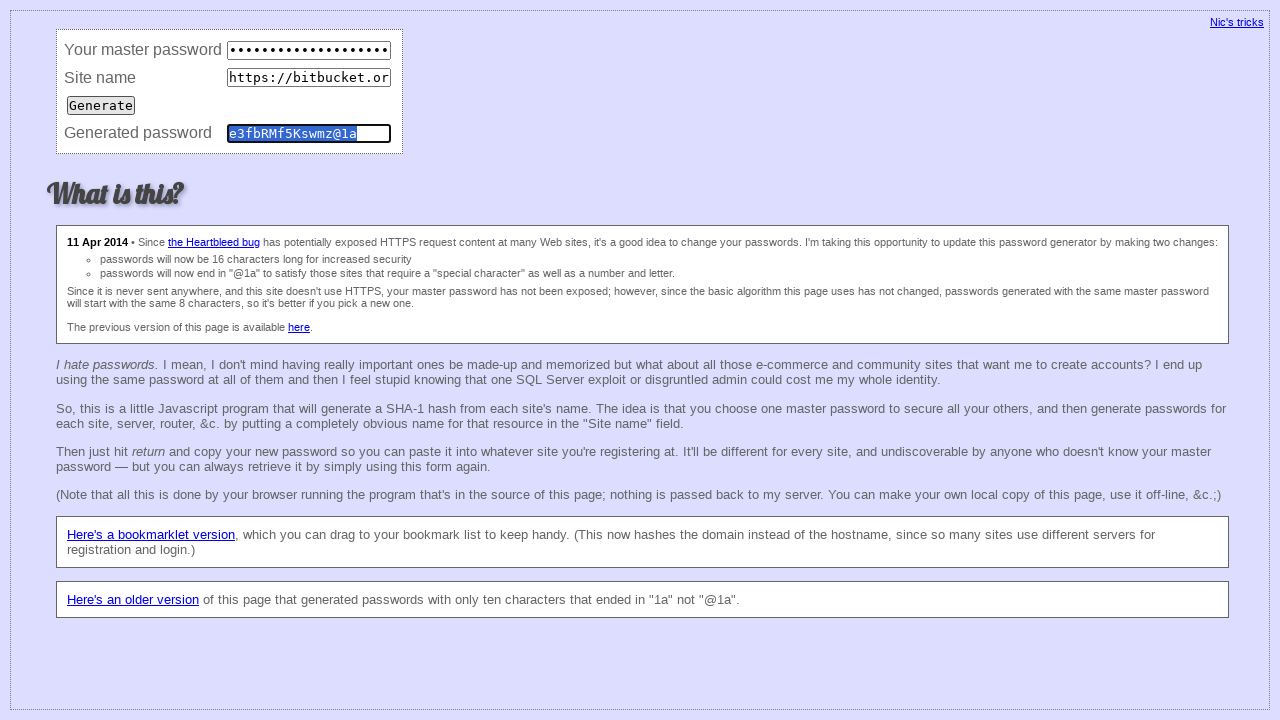

Cleared master password field (iteration 89) on input[name='master']
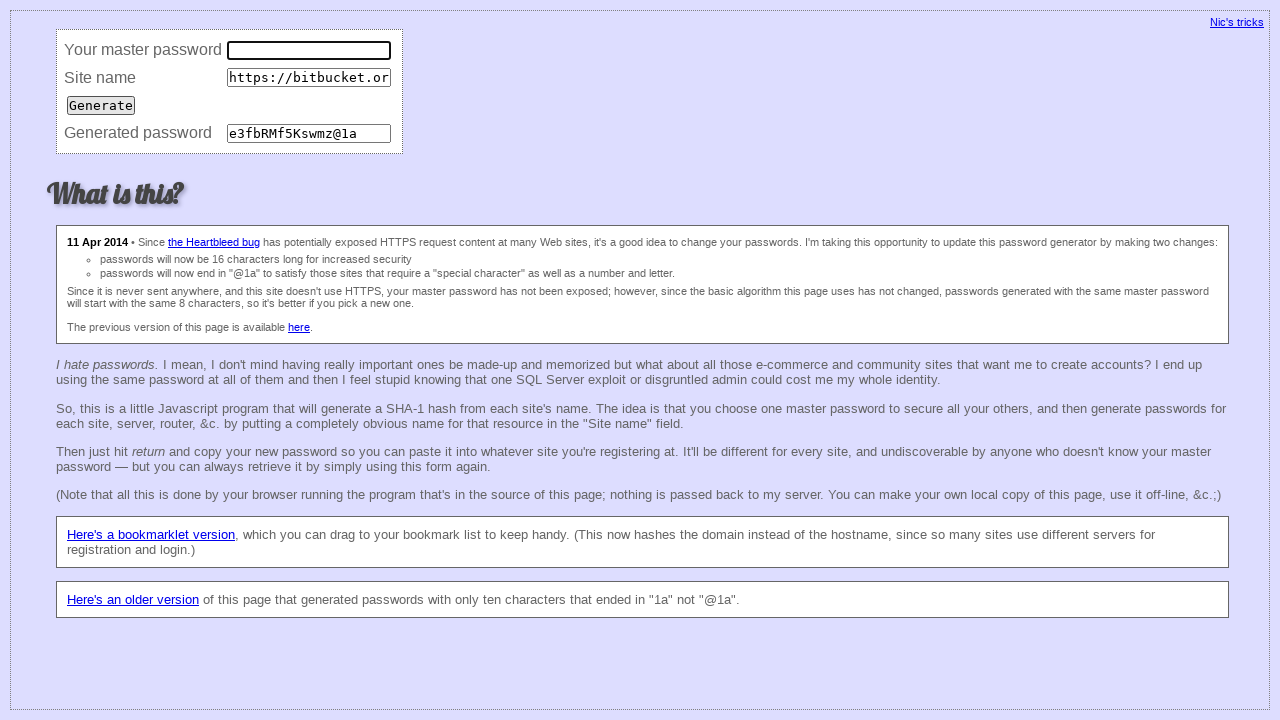

Cleared site URL field (iteration 89) on input[name='site']
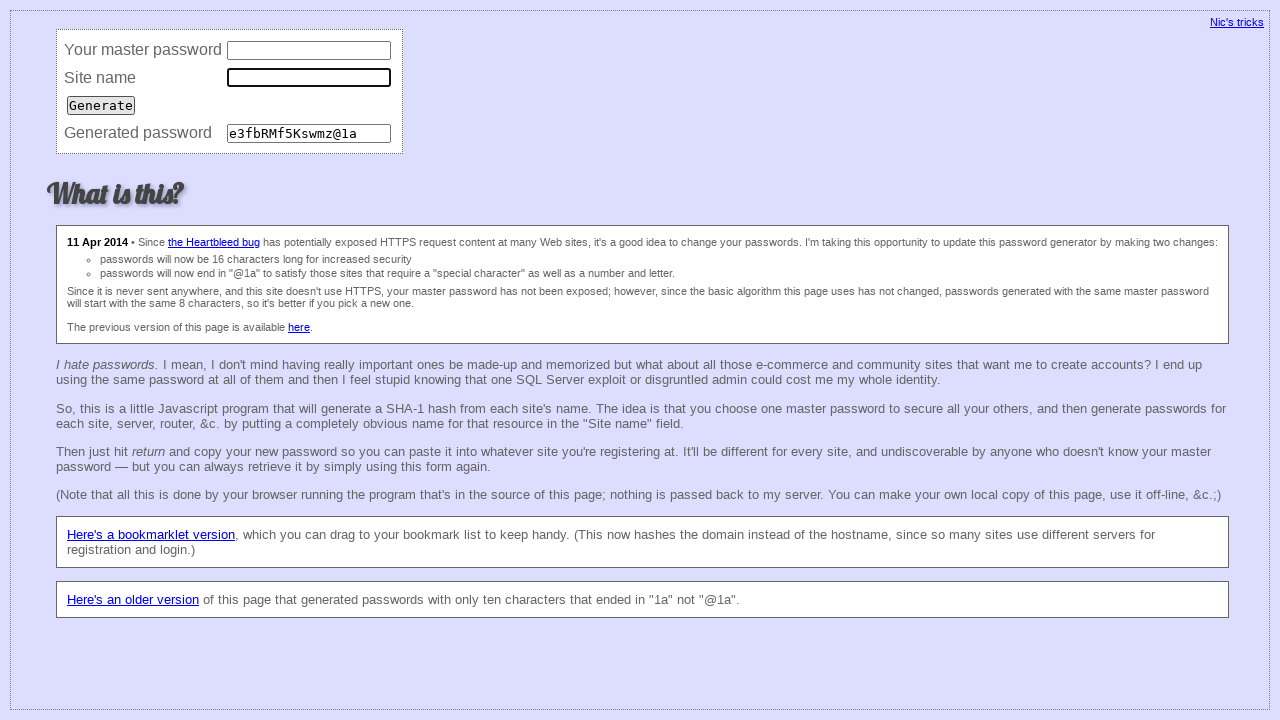

Cleared password field (iteration 89) on input[name='password']
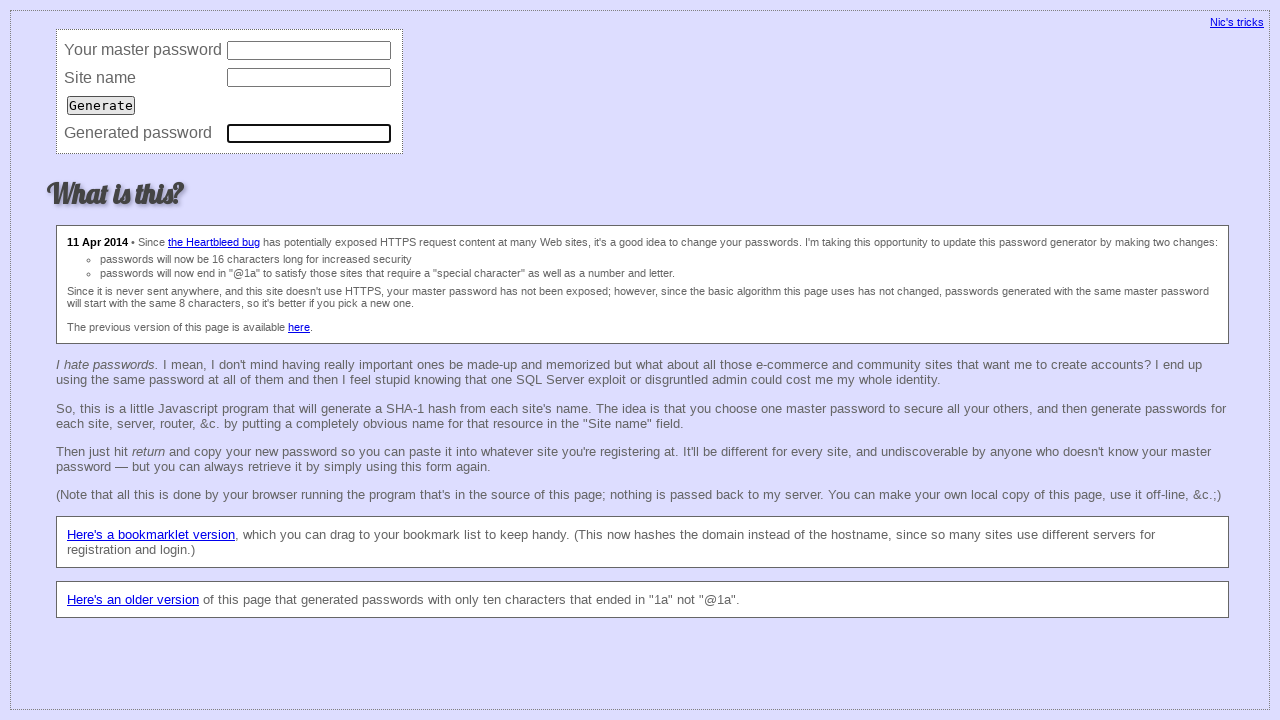

Filled master password field (iteration 90) on input[name='master']
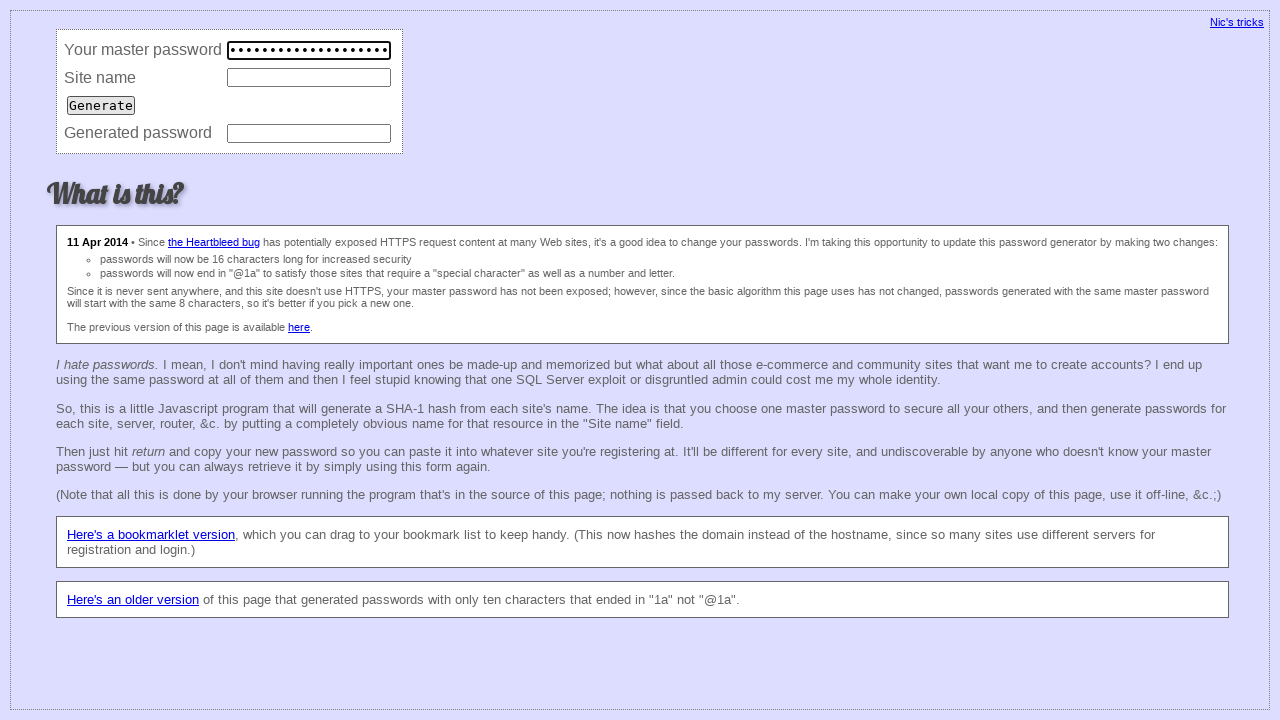

Filled site URL field with 'https://bitbucket.org/' (iteration 90) on input[name='site']
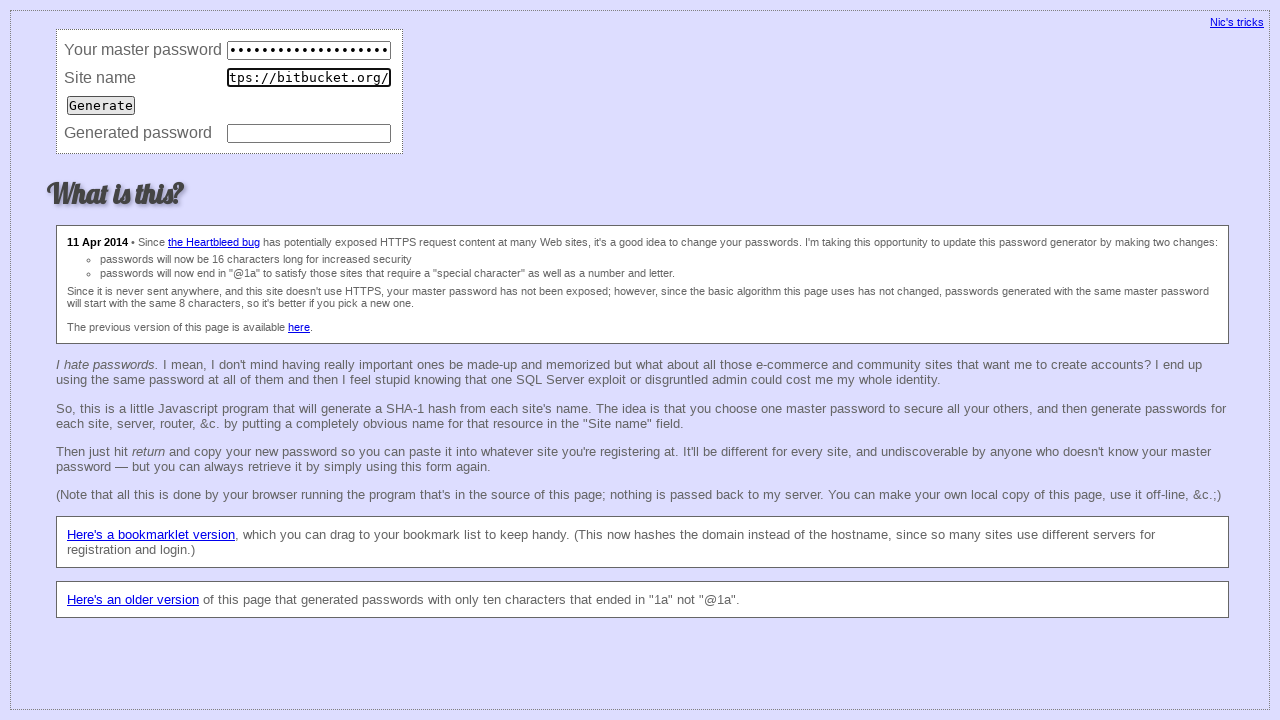

Clicked Generate button (iteration 90) at (101, 105) on input[value='Generate']
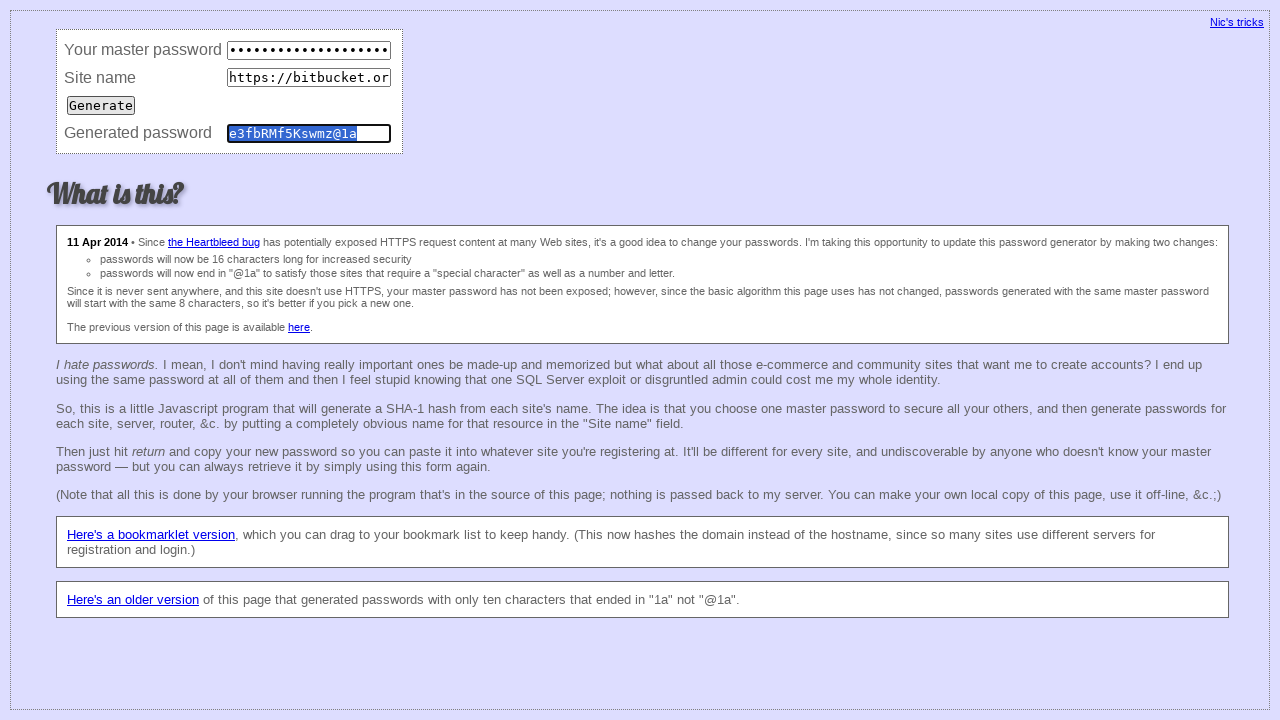

Waited 50ms for password generation (iteration 90)
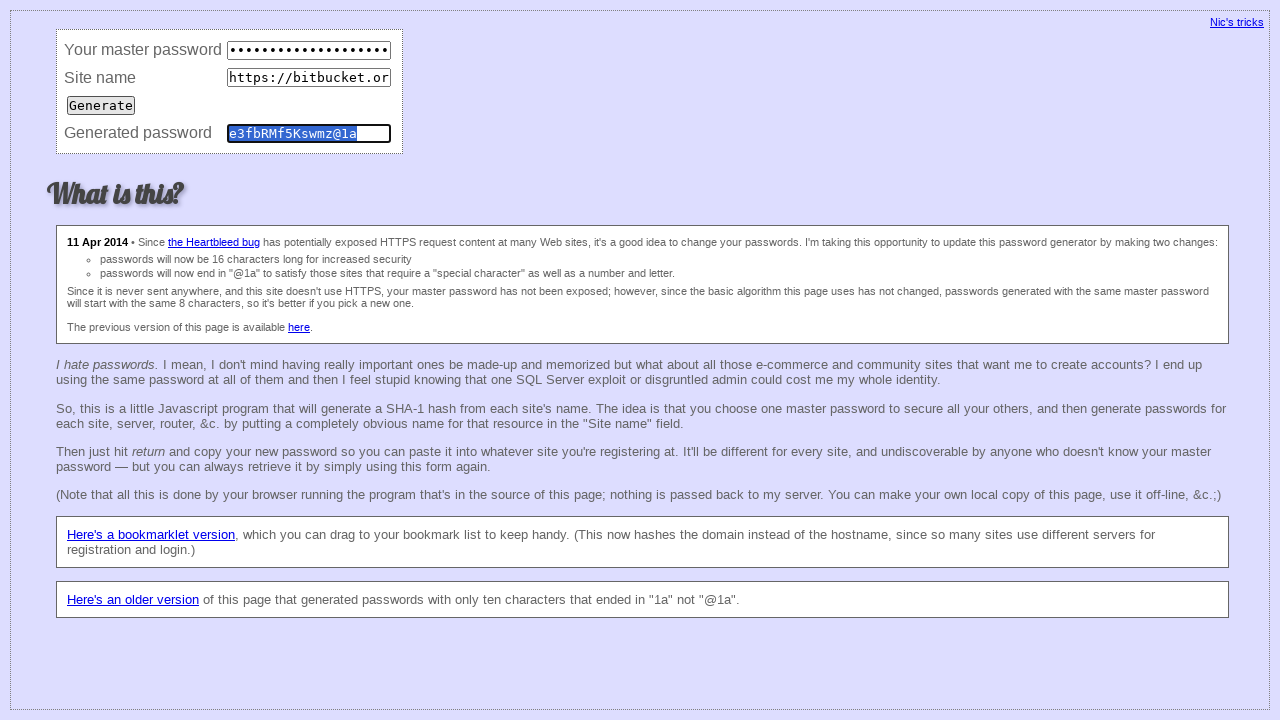

Retrieved generated password value (iteration 90): e3fbRMf5Kswmz@1a
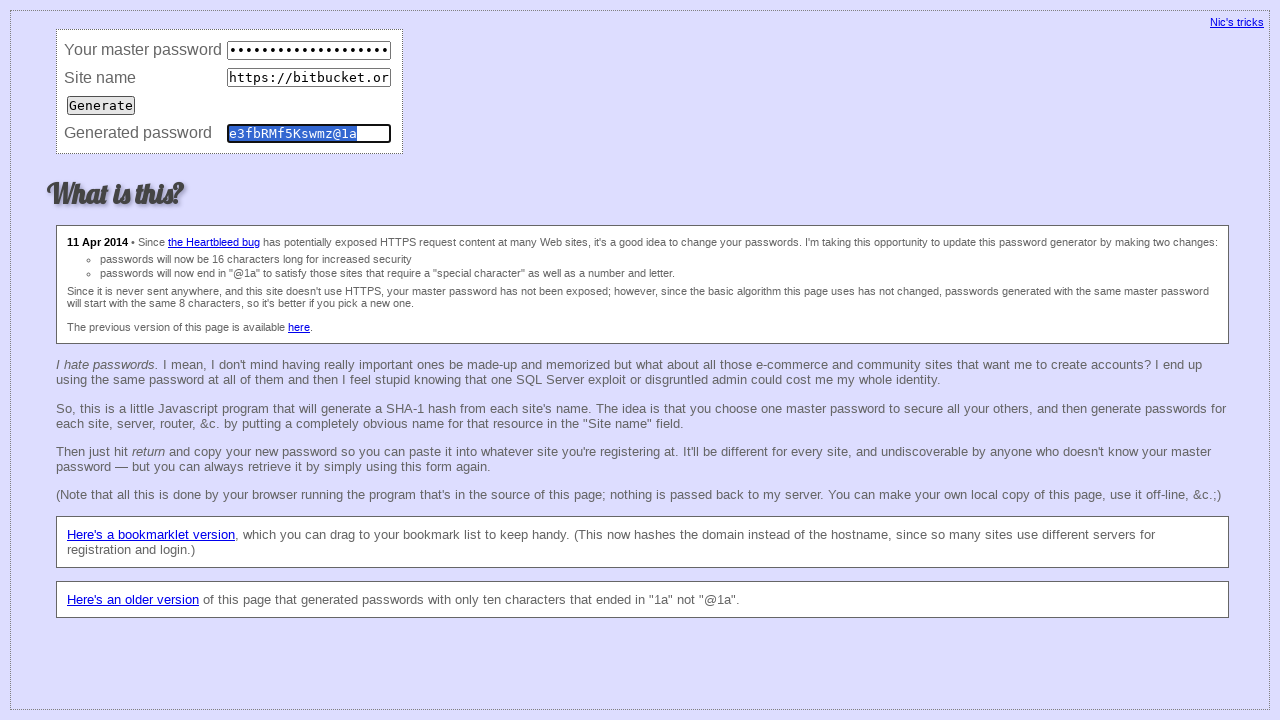

Waited 50ms before clearing fields (iteration 90)
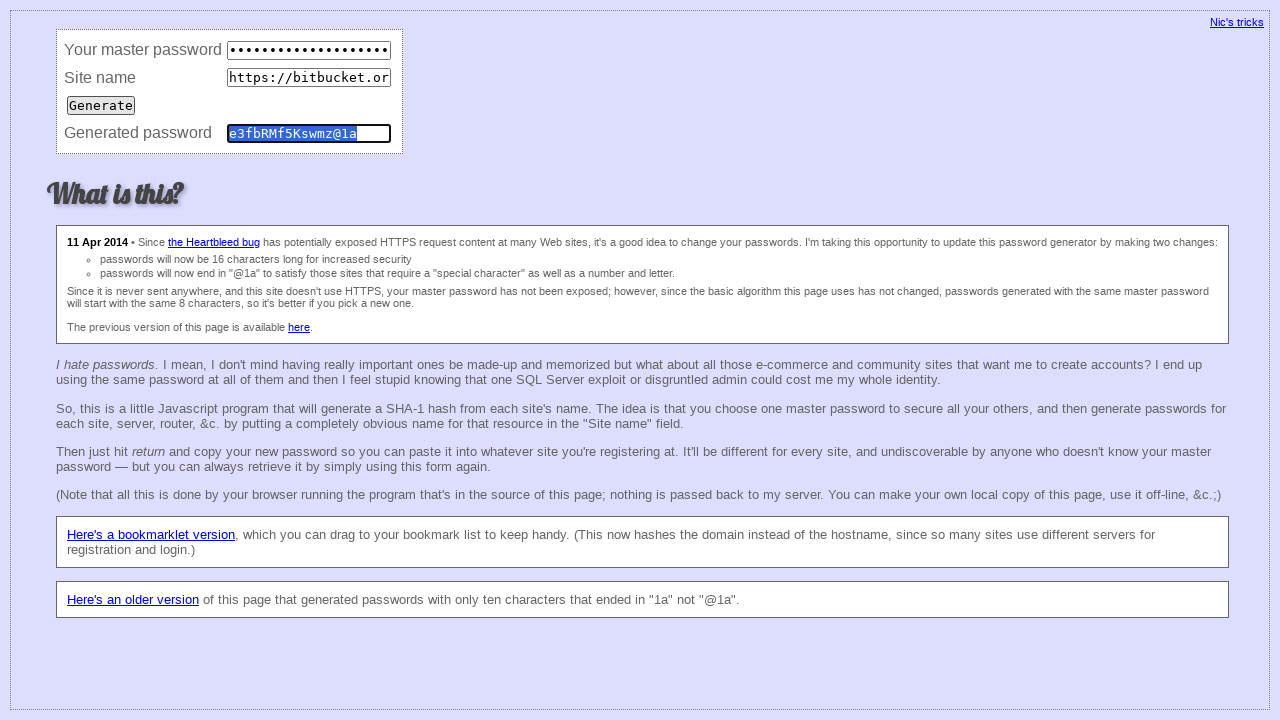

Cleared master password field (iteration 90) on input[name='master']
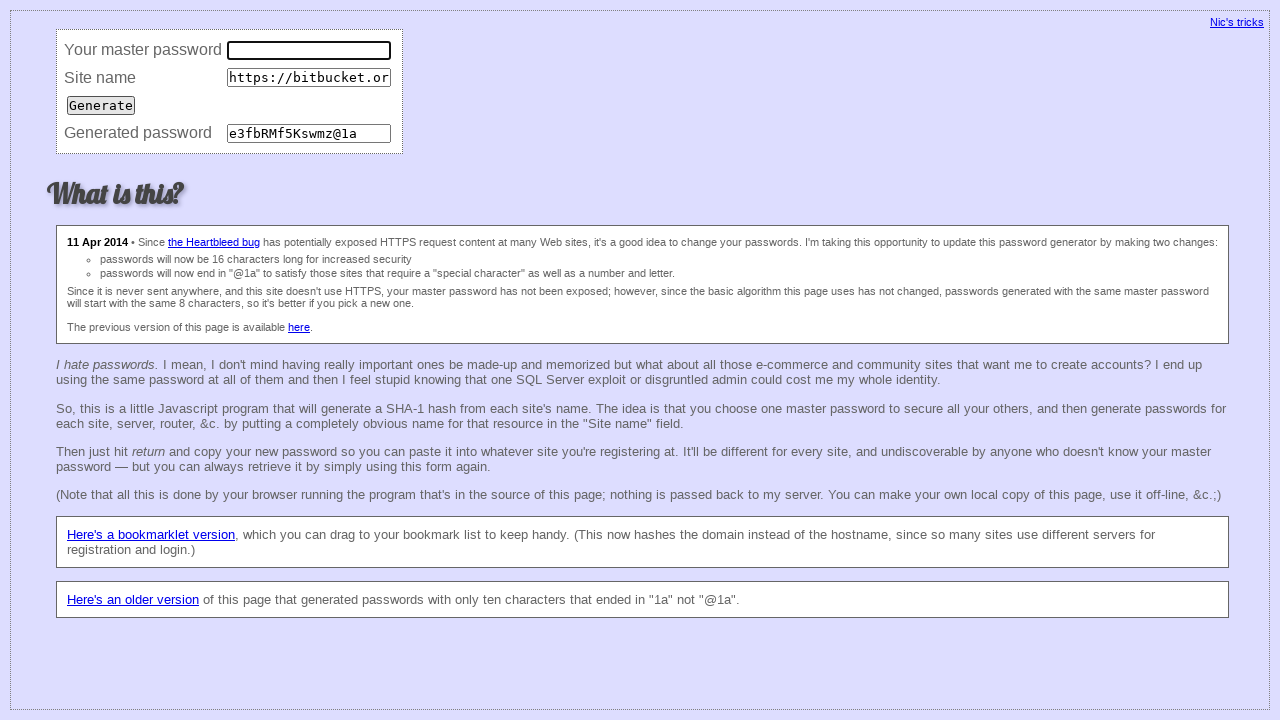

Cleared site URL field (iteration 90) on input[name='site']
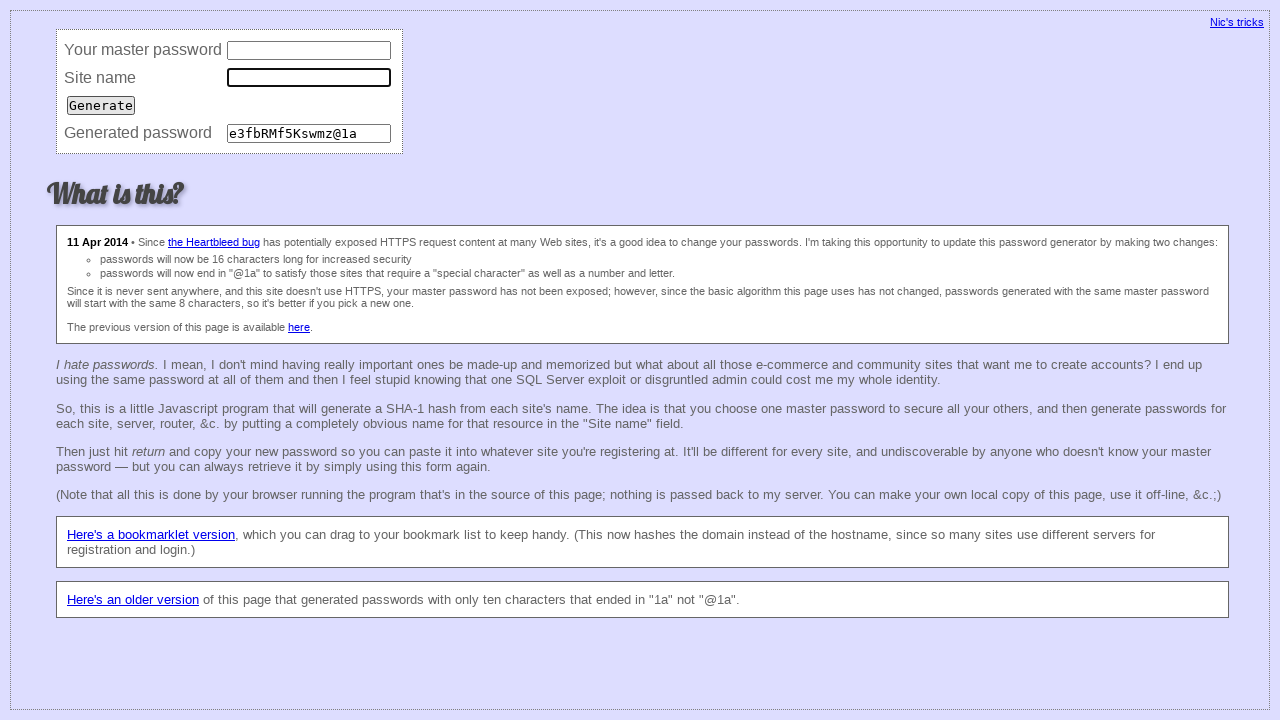

Cleared password field (iteration 90) on input[name='password']
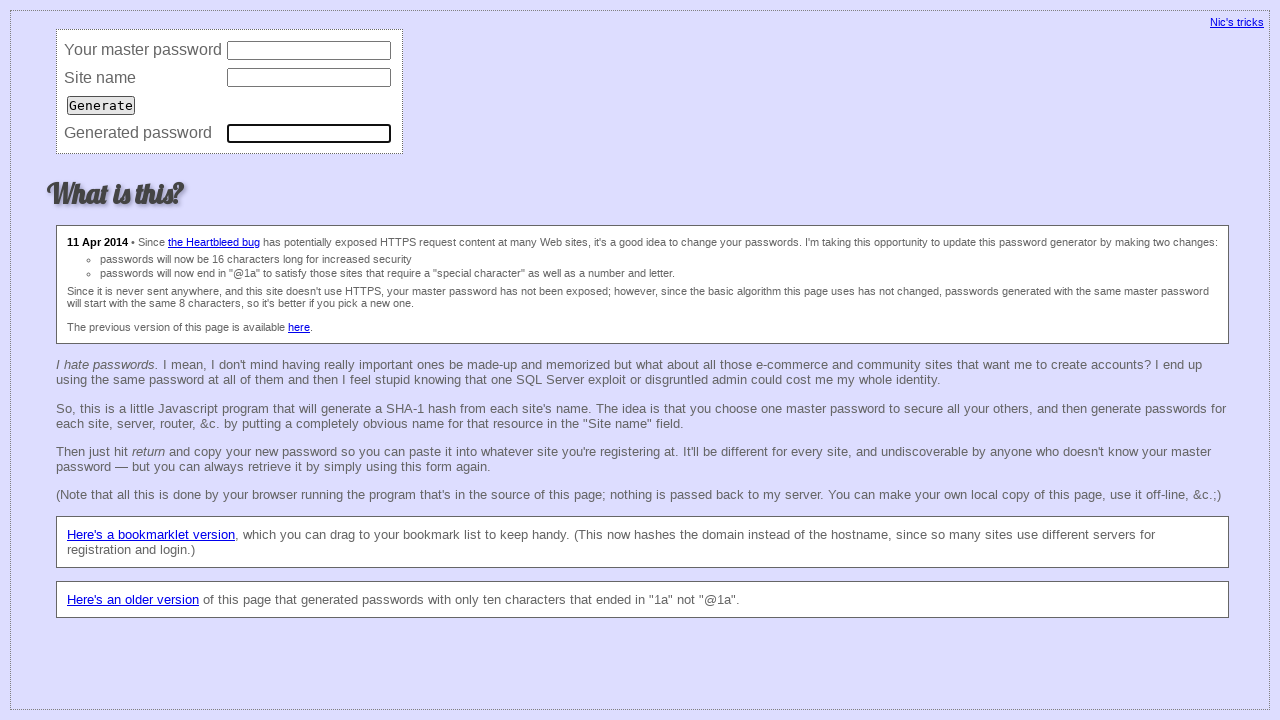

Filled master password field (iteration 91) on input[name='master']
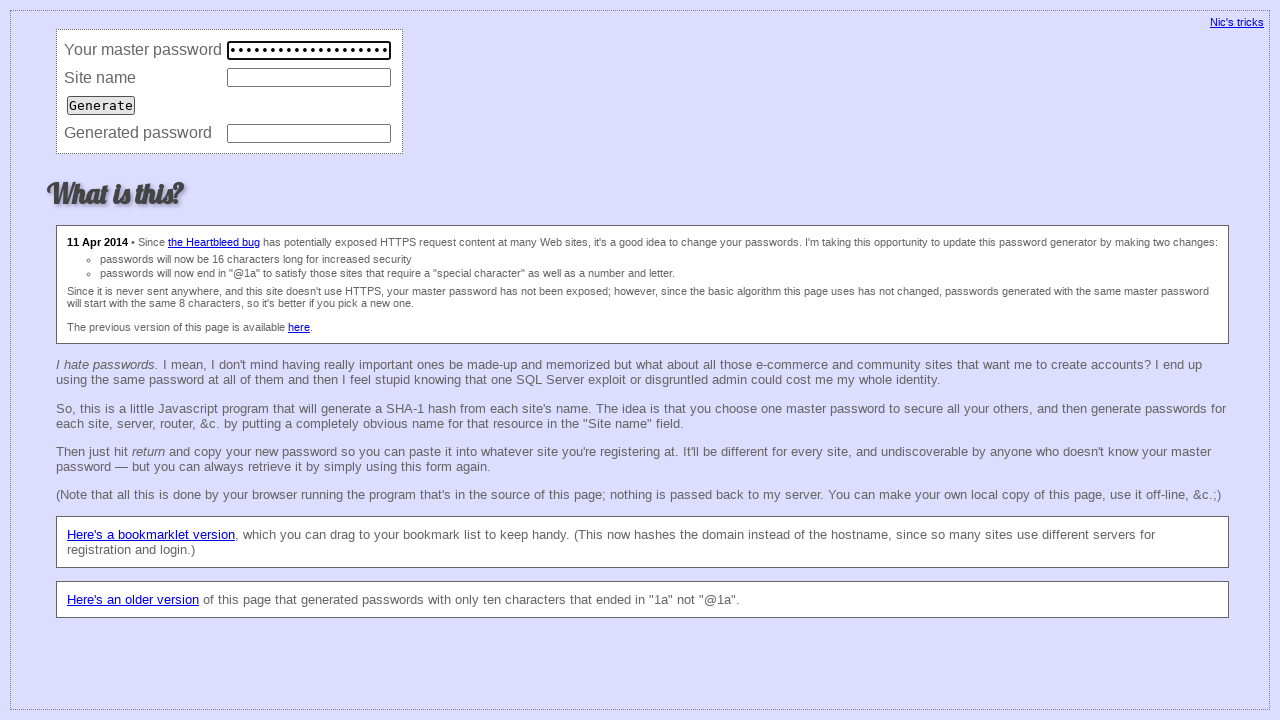

Filled site URL field with 'https://bitbucket.org/' (iteration 91) on input[name='site']
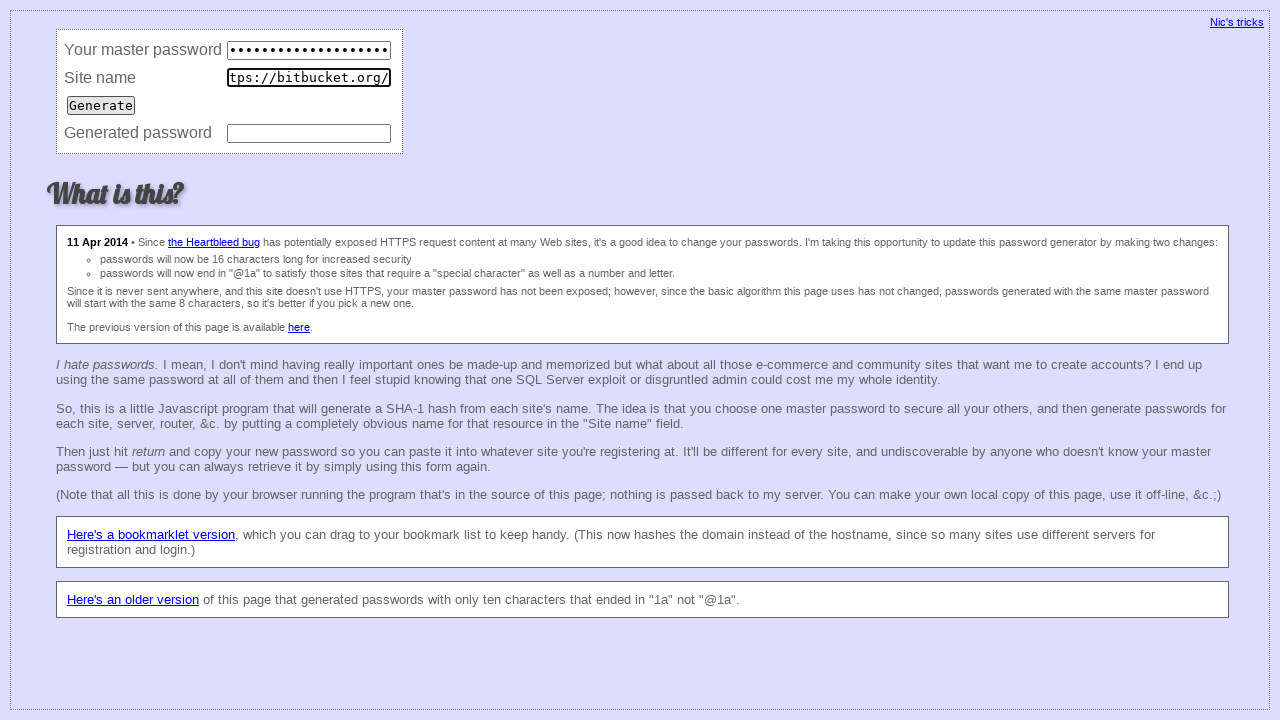

Clicked Generate button (iteration 91) at (101, 105) on input[value='Generate']
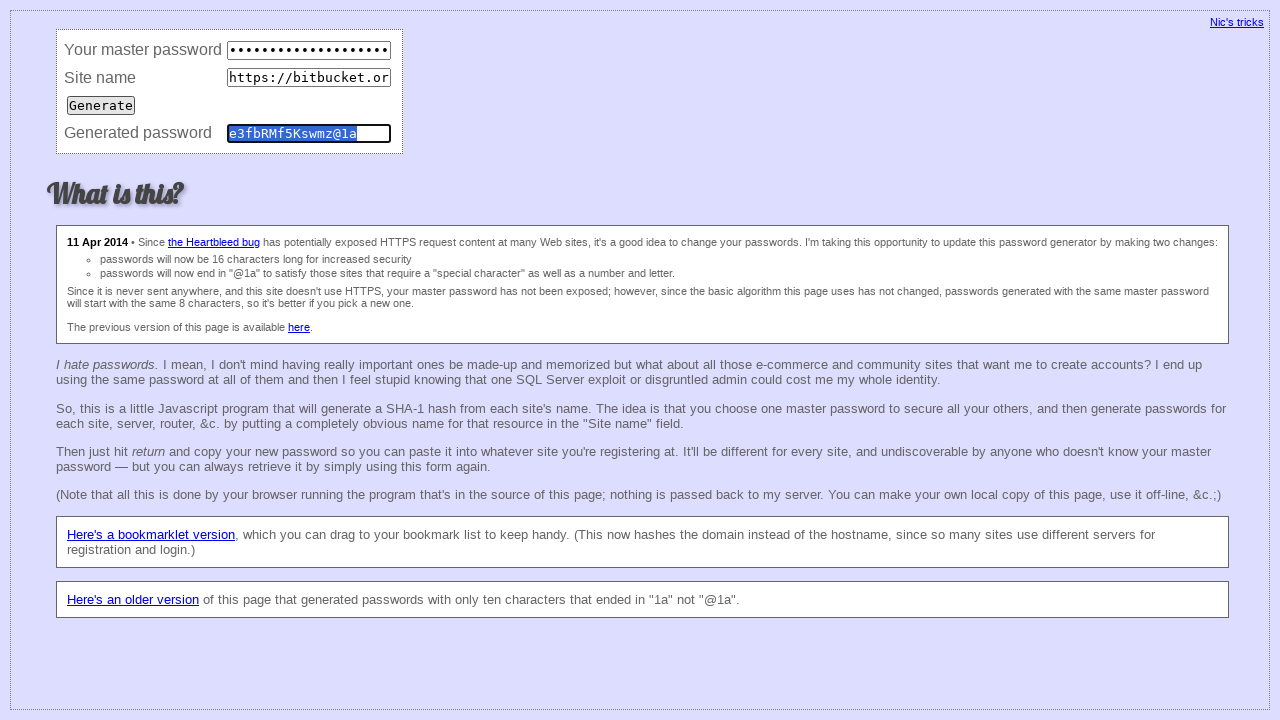

Waited 50ms for password generation (iteration 91)
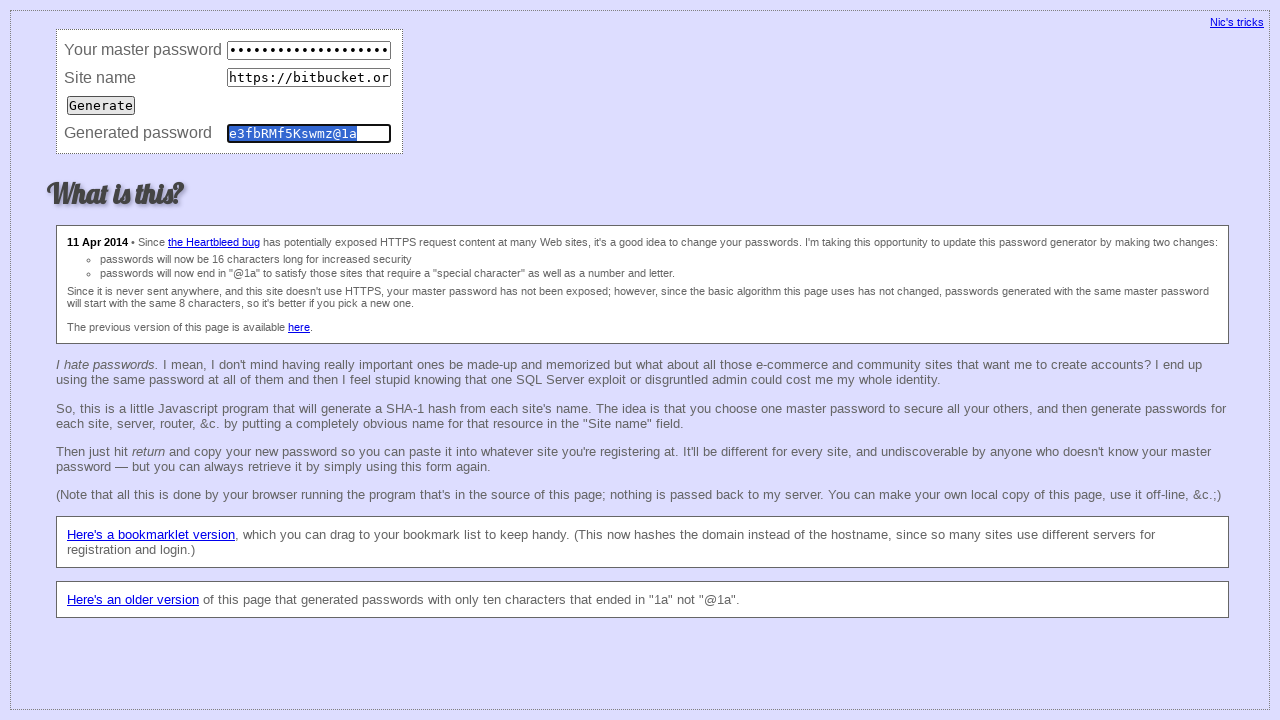

Retrieved generated password value (iteration 91): e3fbRMf5Kswmz@1a
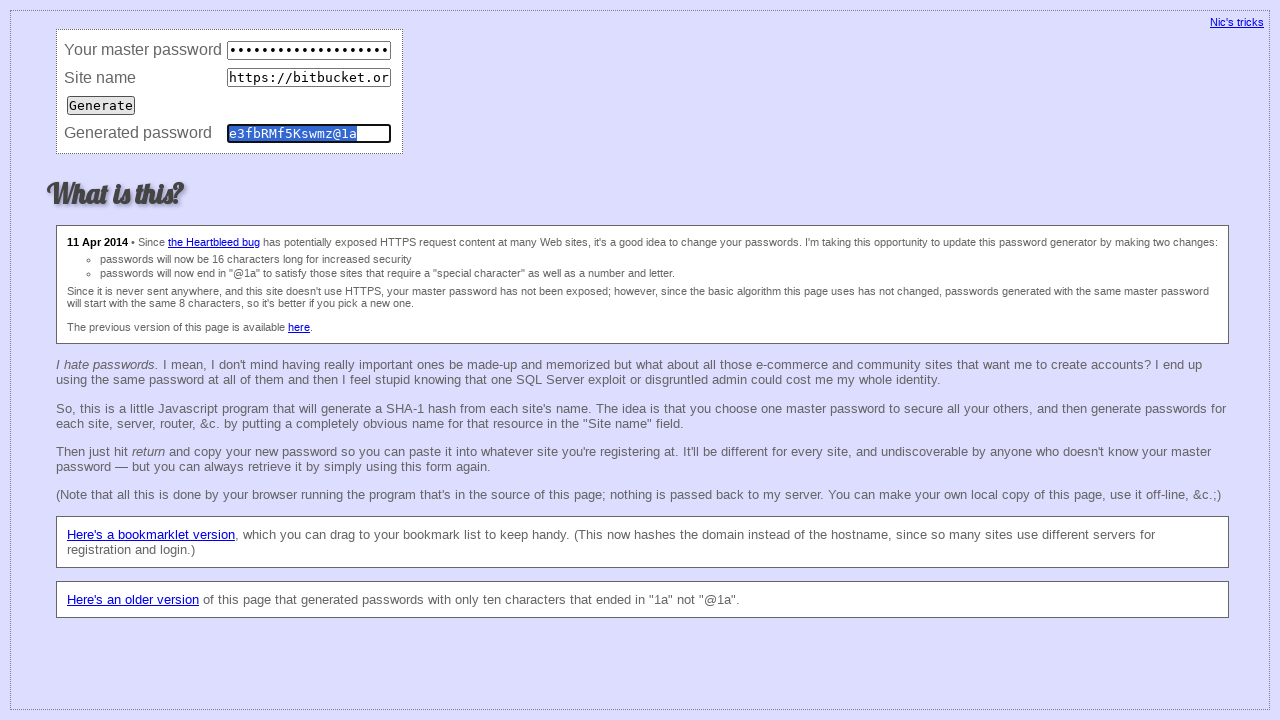

Waited 50ms before clearing fields (iteration 91)
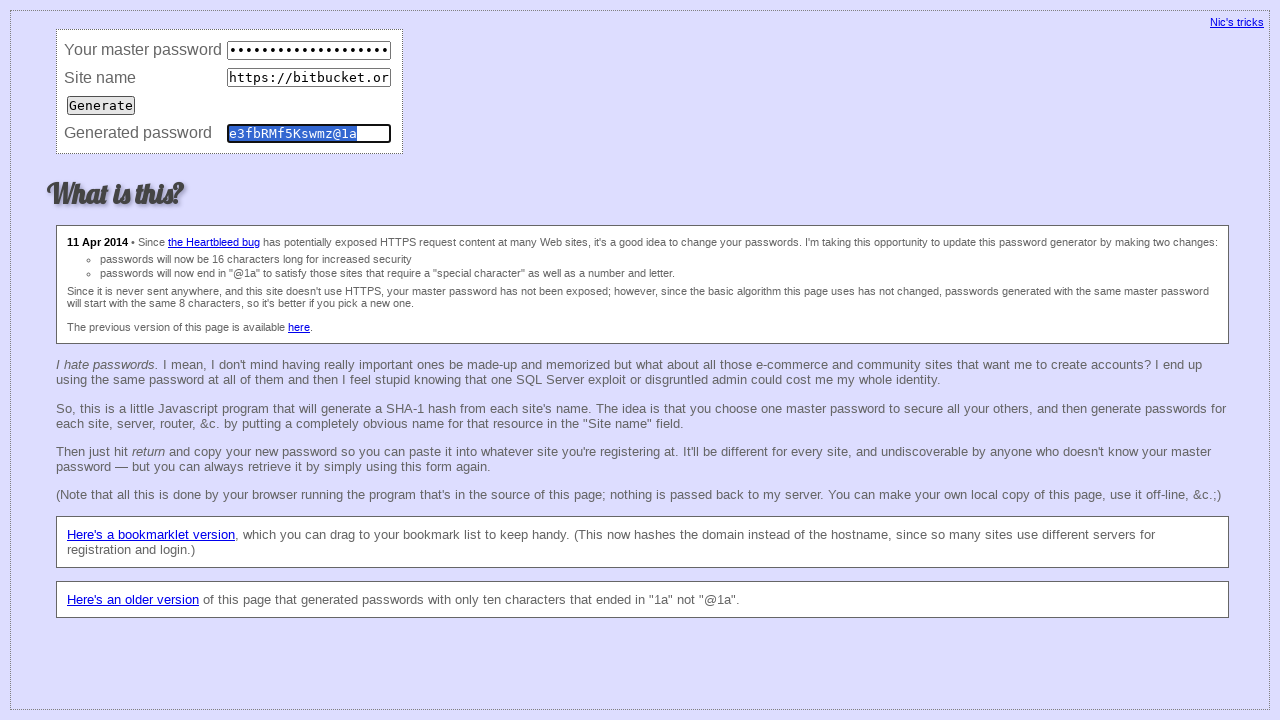

Cleared master password field (iteration 91) on input[name='master']
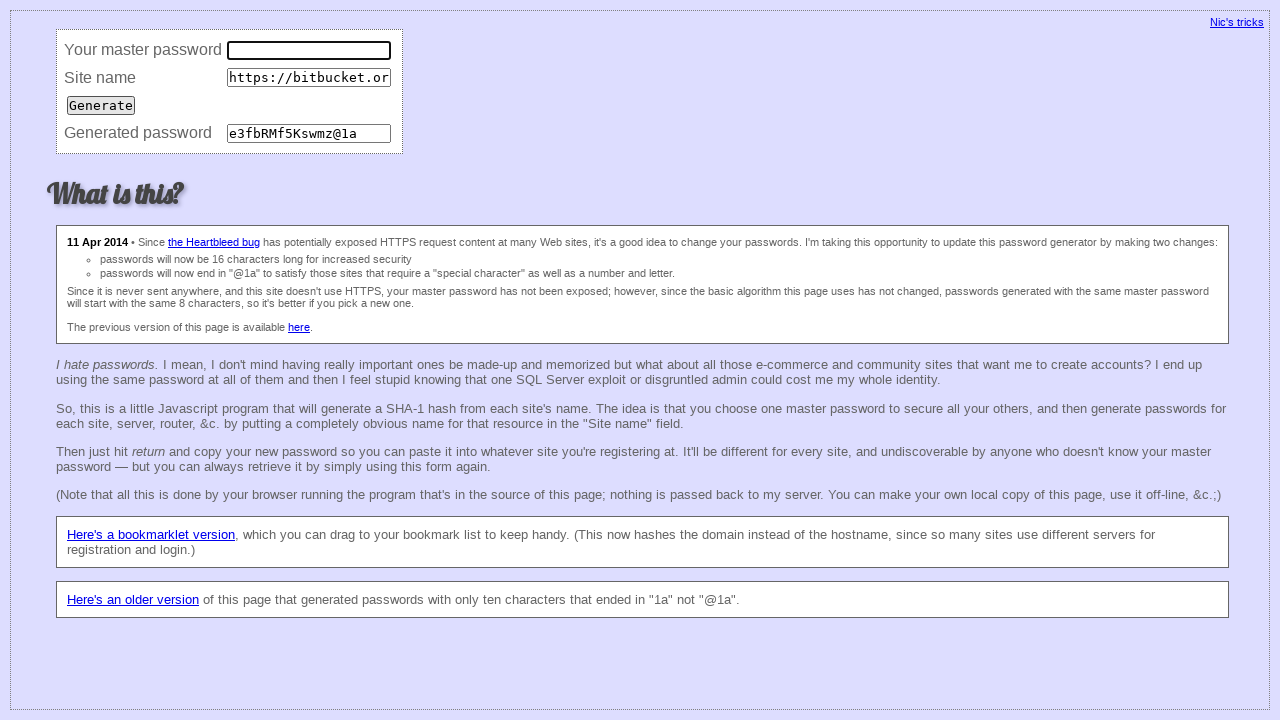

Cleared site URL field (iteration 91) on input[name='site']
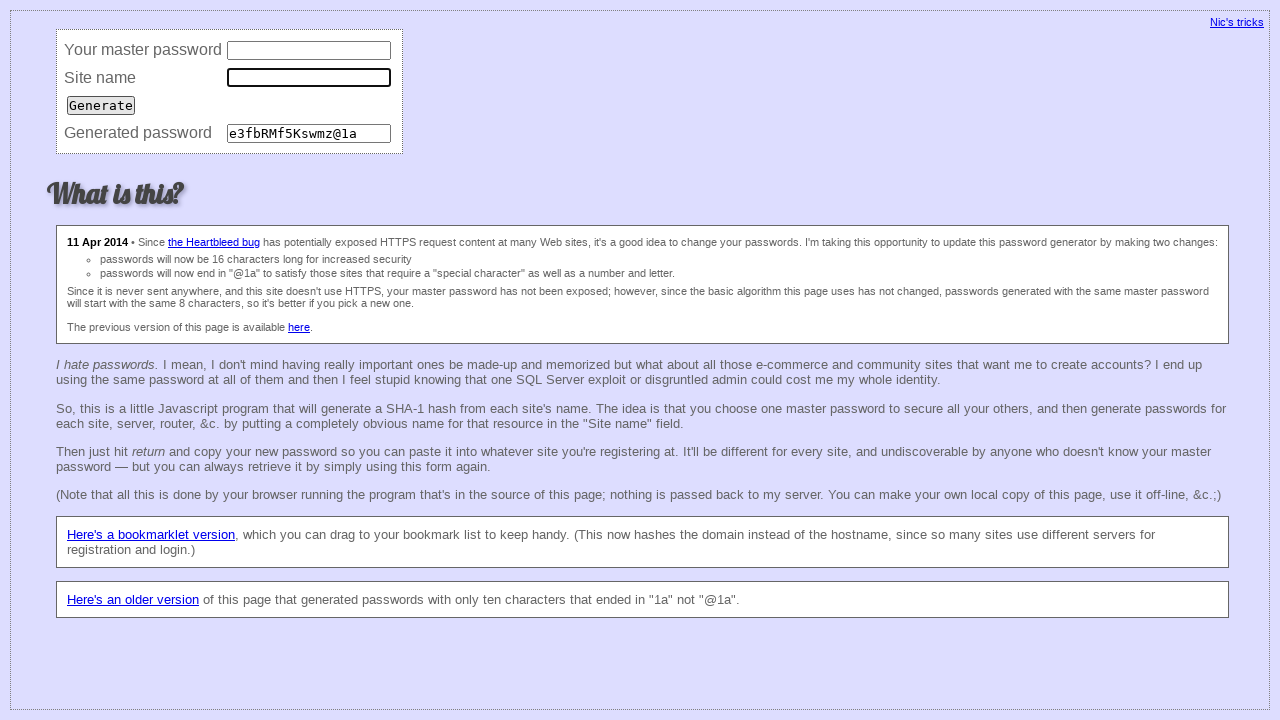

Cleared password field (iteration 91) on input[name='password']
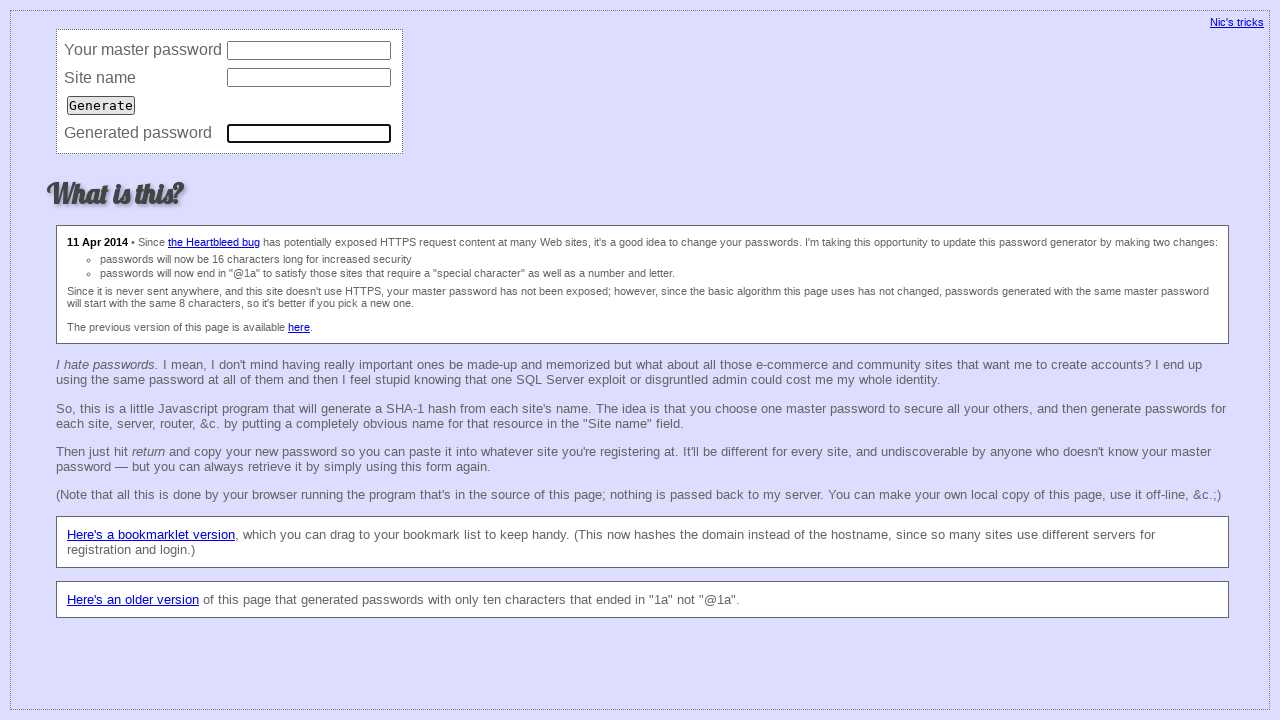

Filled master password field (iteration 92) on input[name='master']
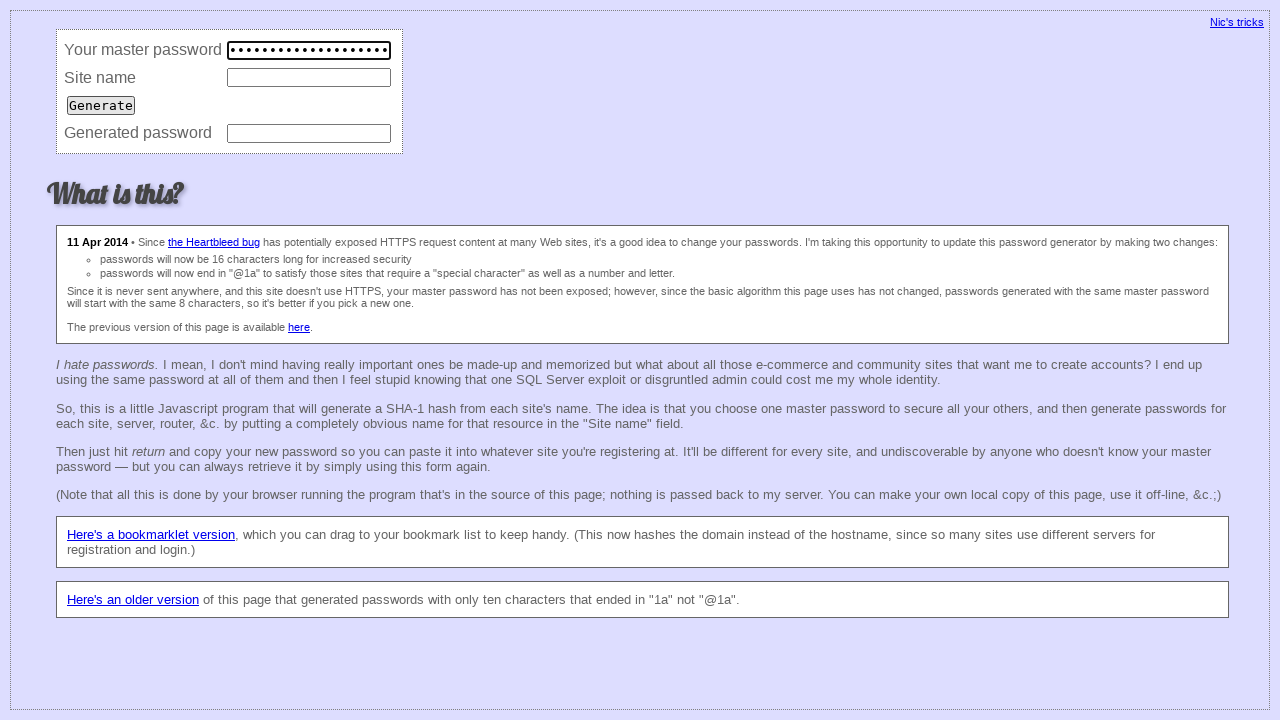

Filled site URL field with 'https://bitbucket.org/' (iteration 92) on input[name='site']
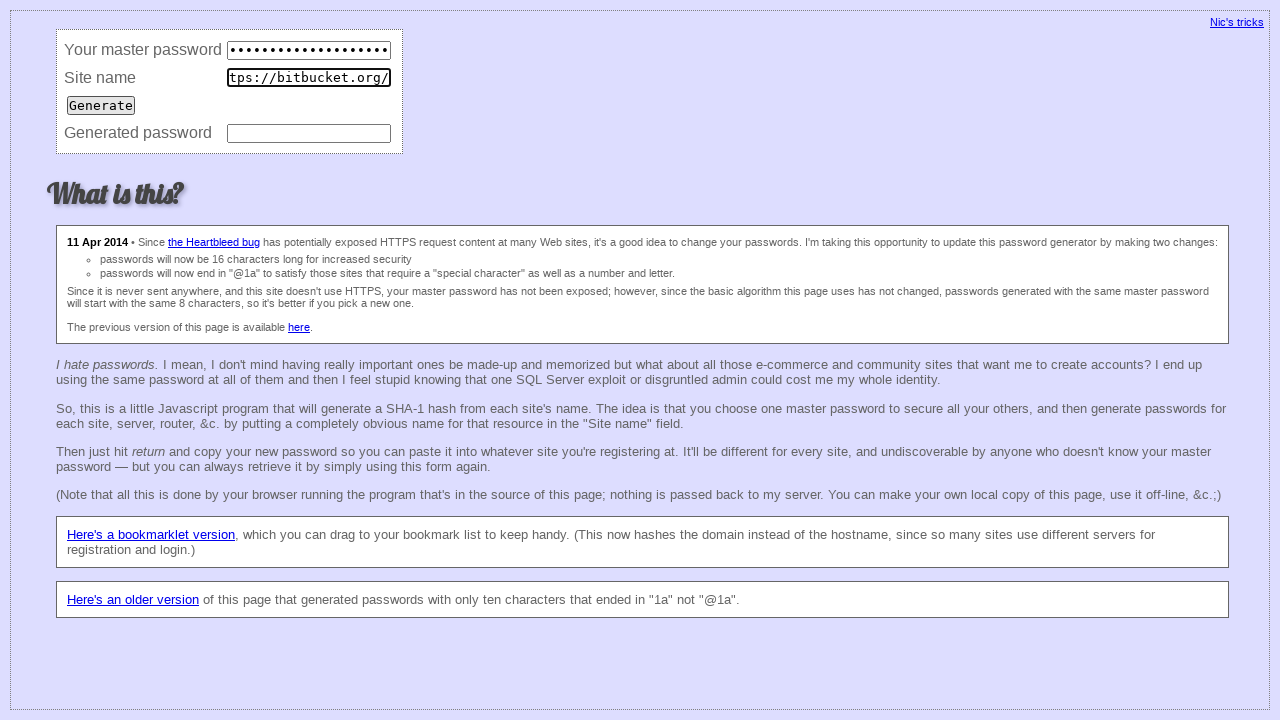

Clicked Generate button (iteration 92) at (101, 105) on input[value='Generate']
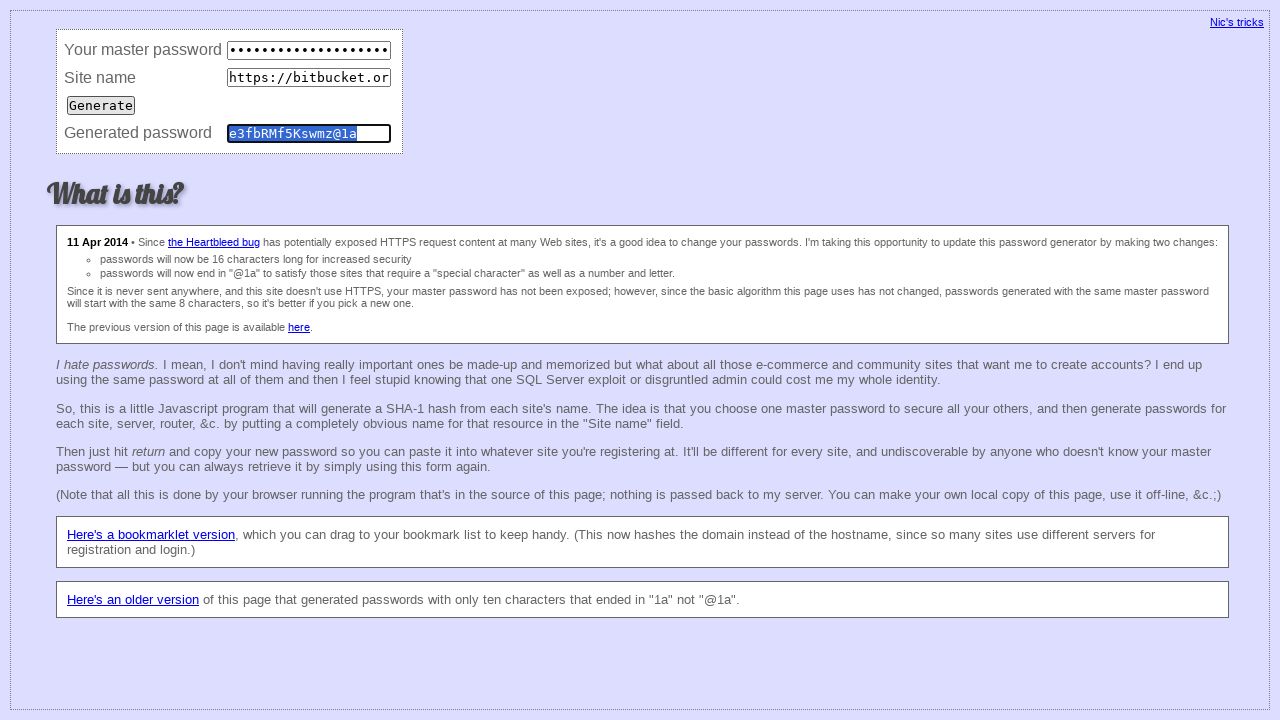

Waited 50ms for password generation (iteration 92)
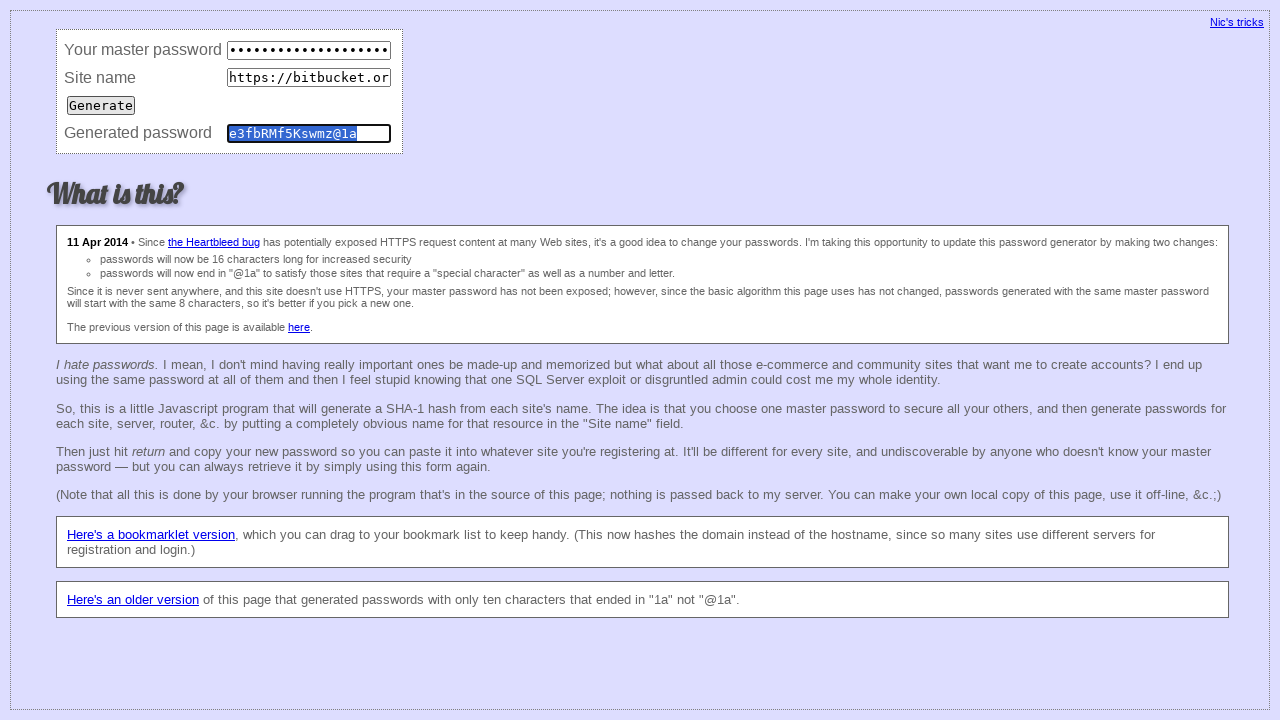

Retrieved generated password value (iteration 92): e3fbRMf5Kswmz@1a
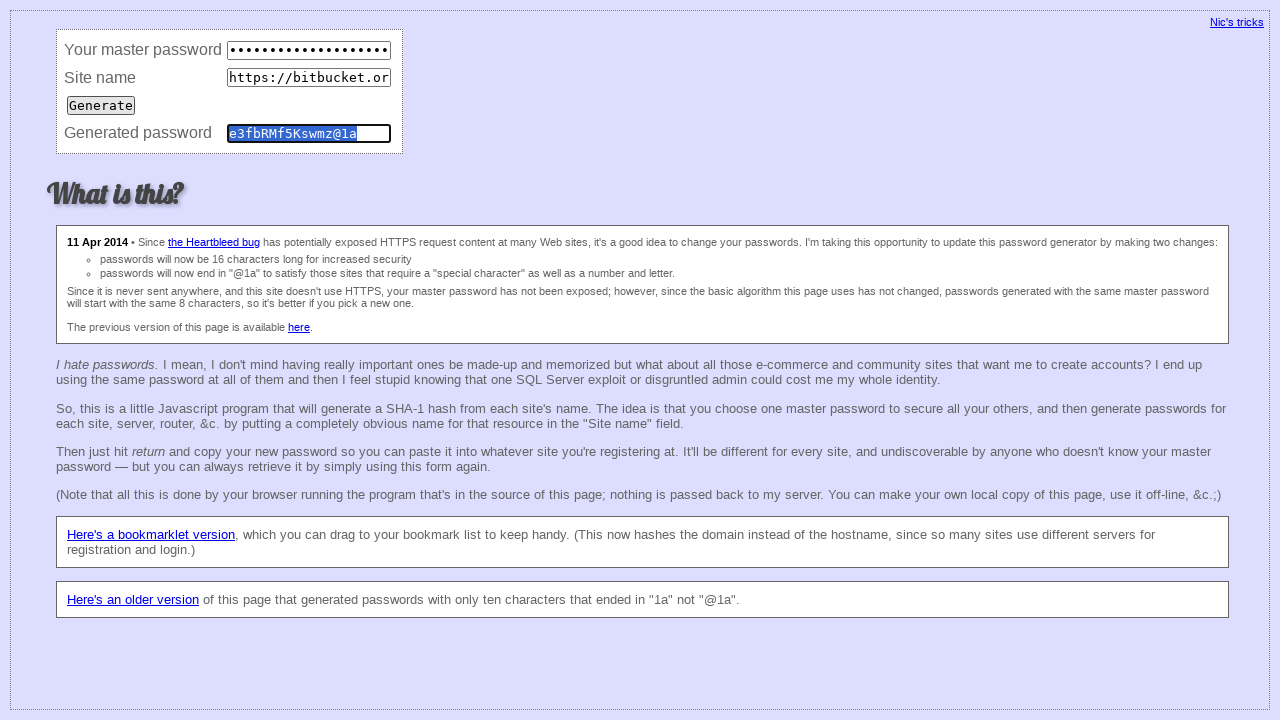

Waited 50ms before clearing fields (iteration 92)
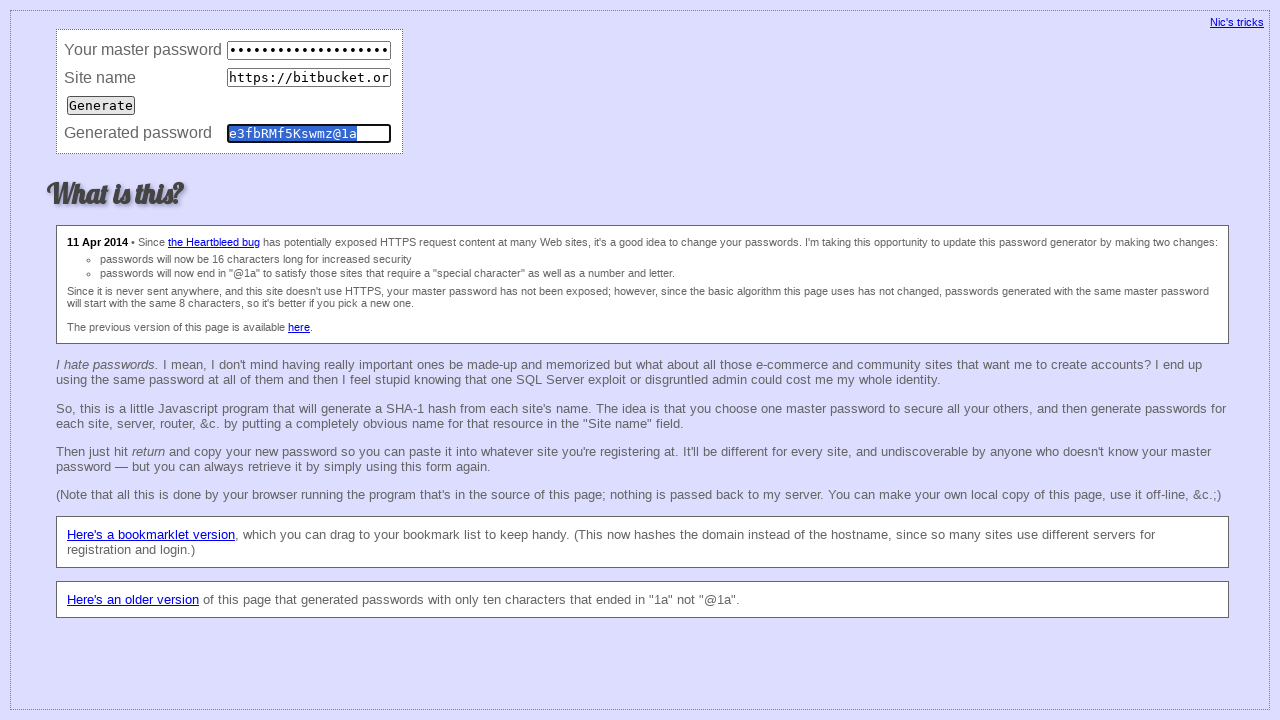

Cleared master password field (iteration 92) on input[name='master']
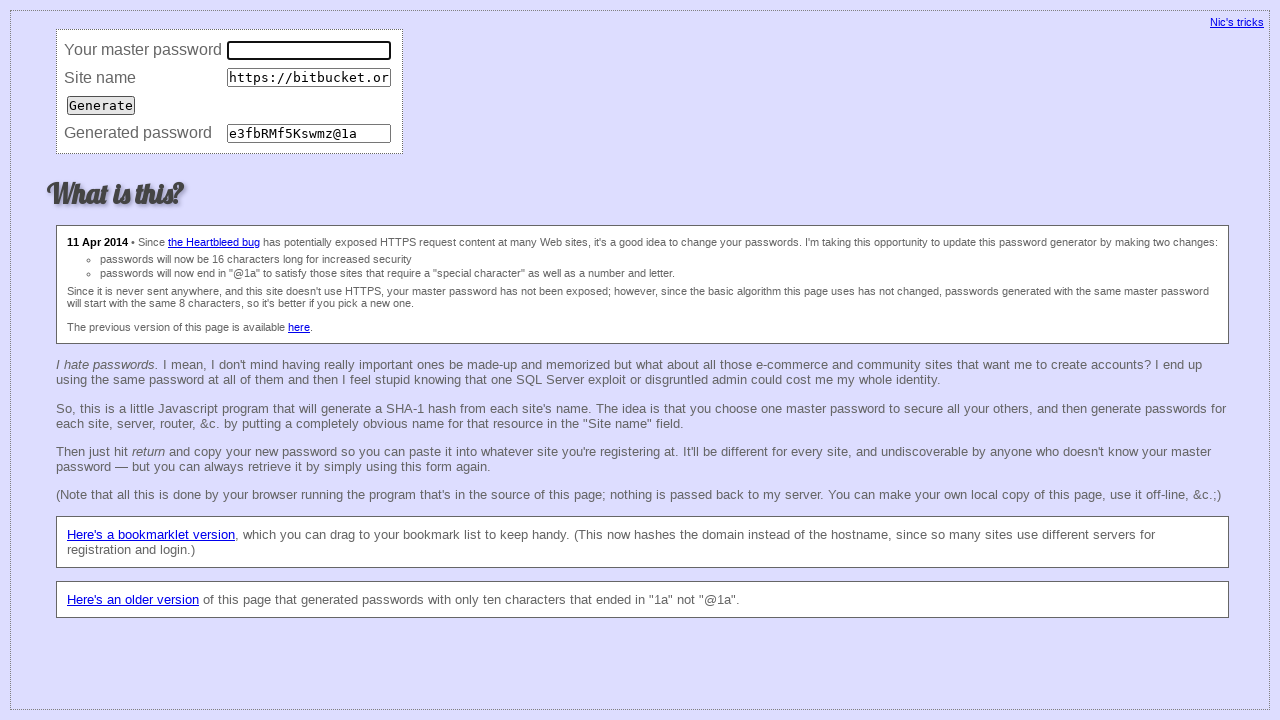

Cleared site URL field (iteration 92) on input[name='site']
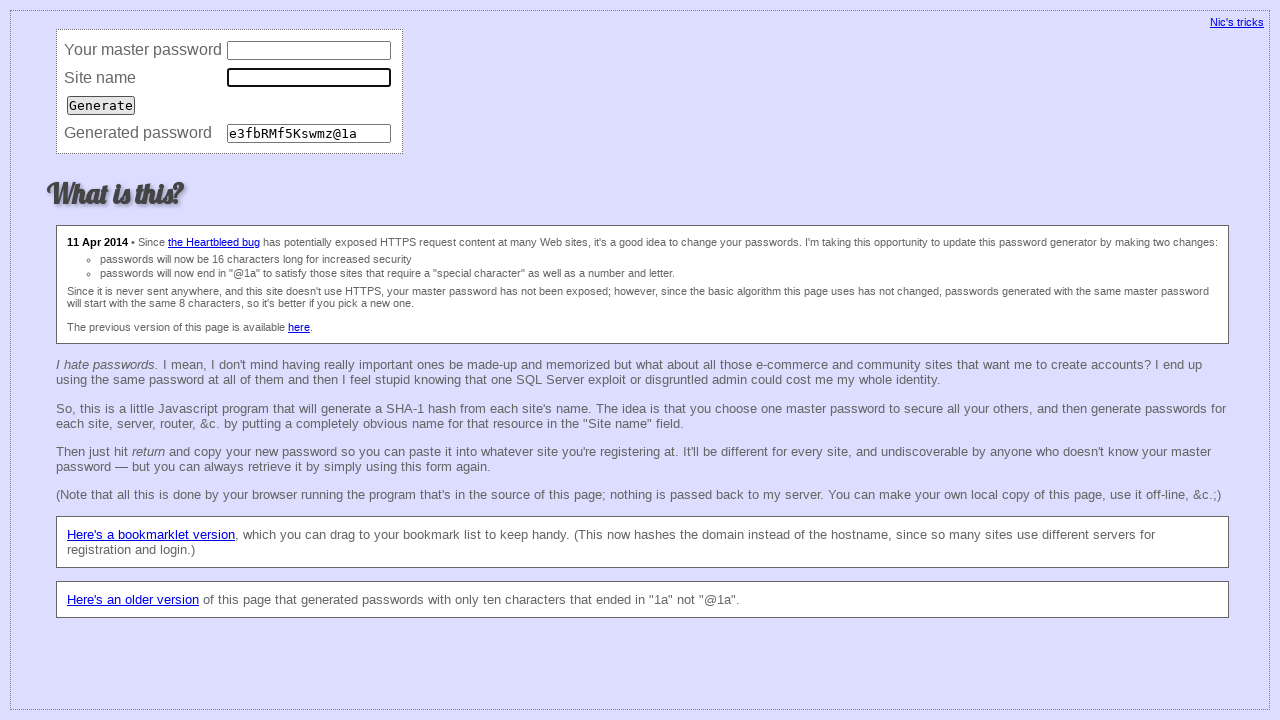

Cleared password field (iteration 92) on input[name='password']
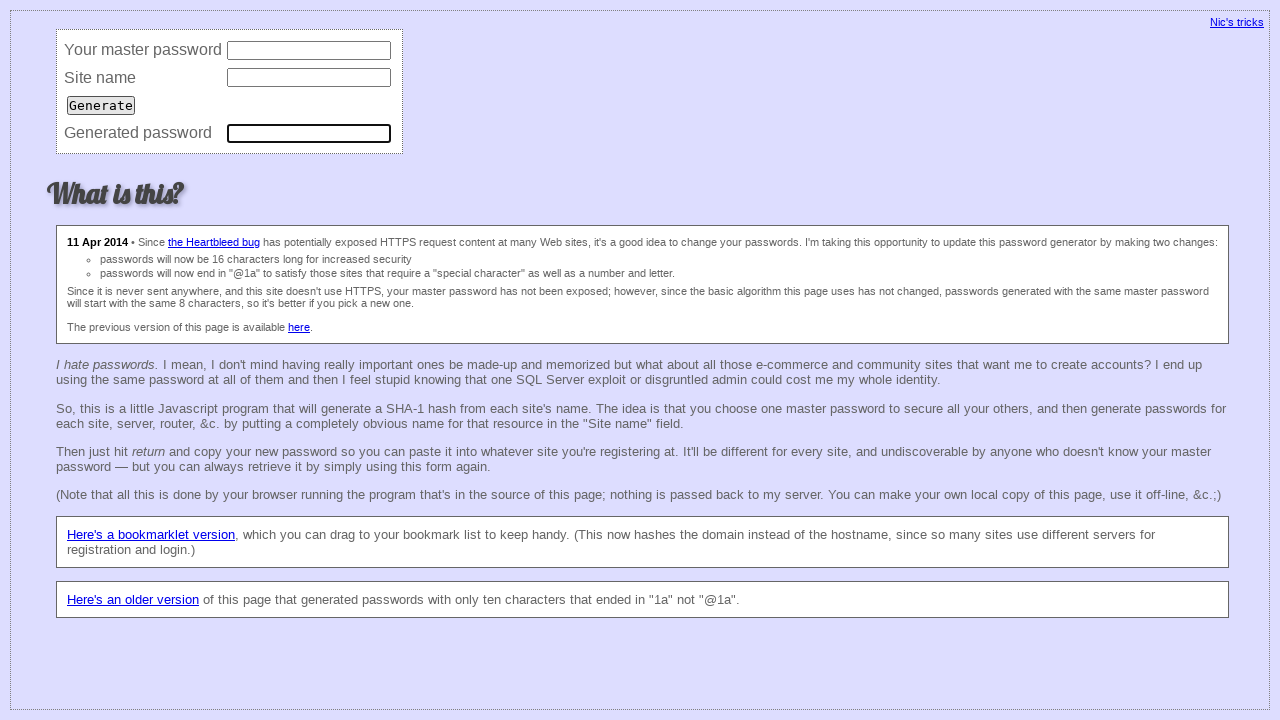

Filled master password field (iteration 93) on input[name='master']
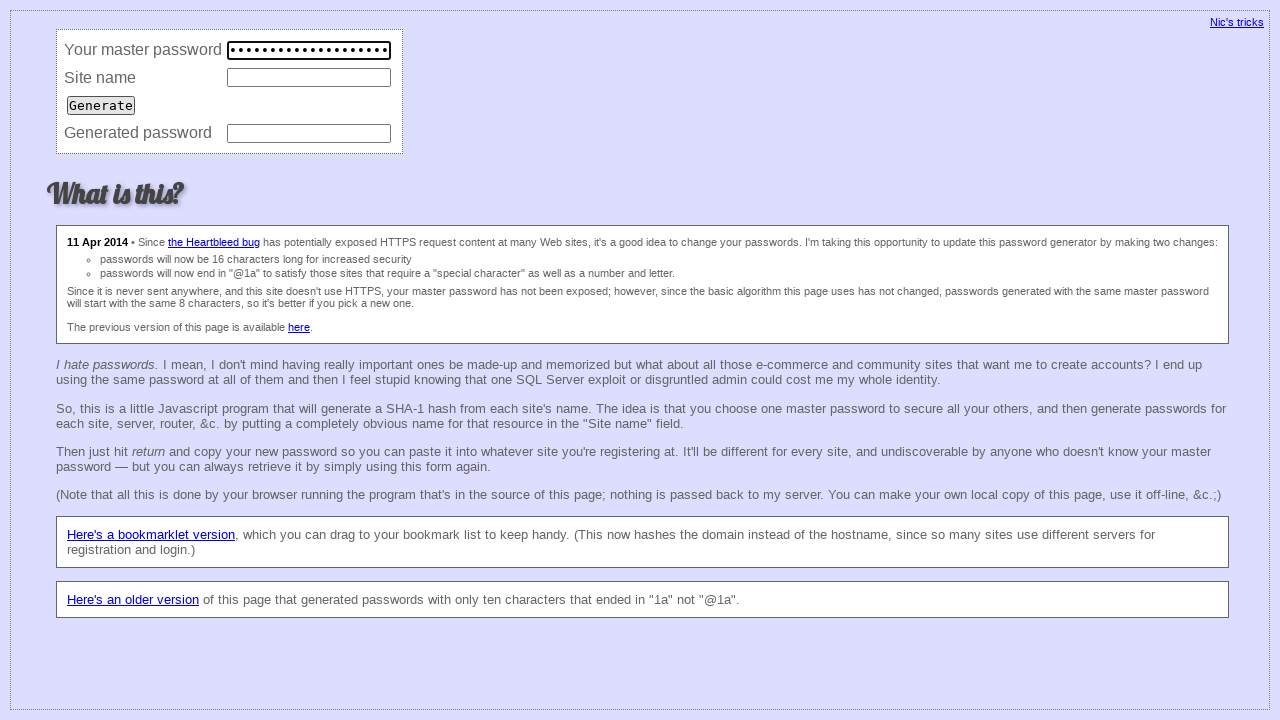

Filled site URL field with 'https://bitbucket.org/' (iteration 93) on input[name='site']
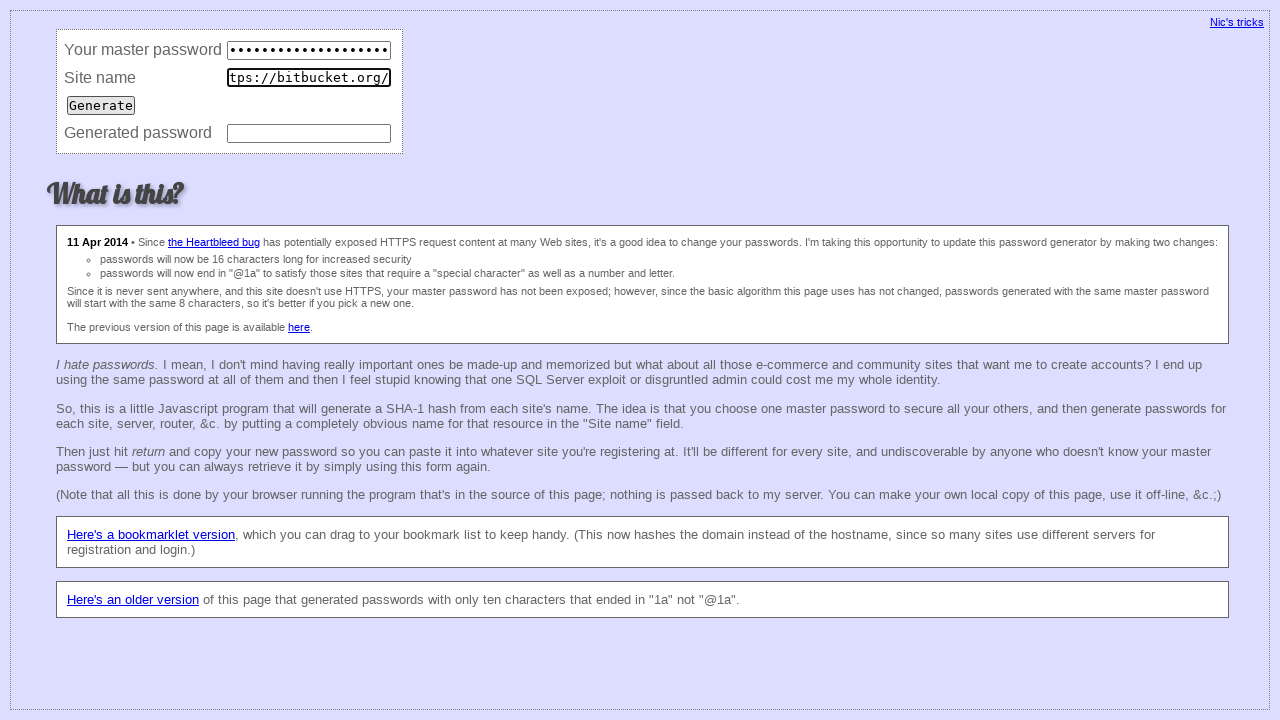

Clicked Generate button (iteration 93) at (101, 105) on input[value='Generate']
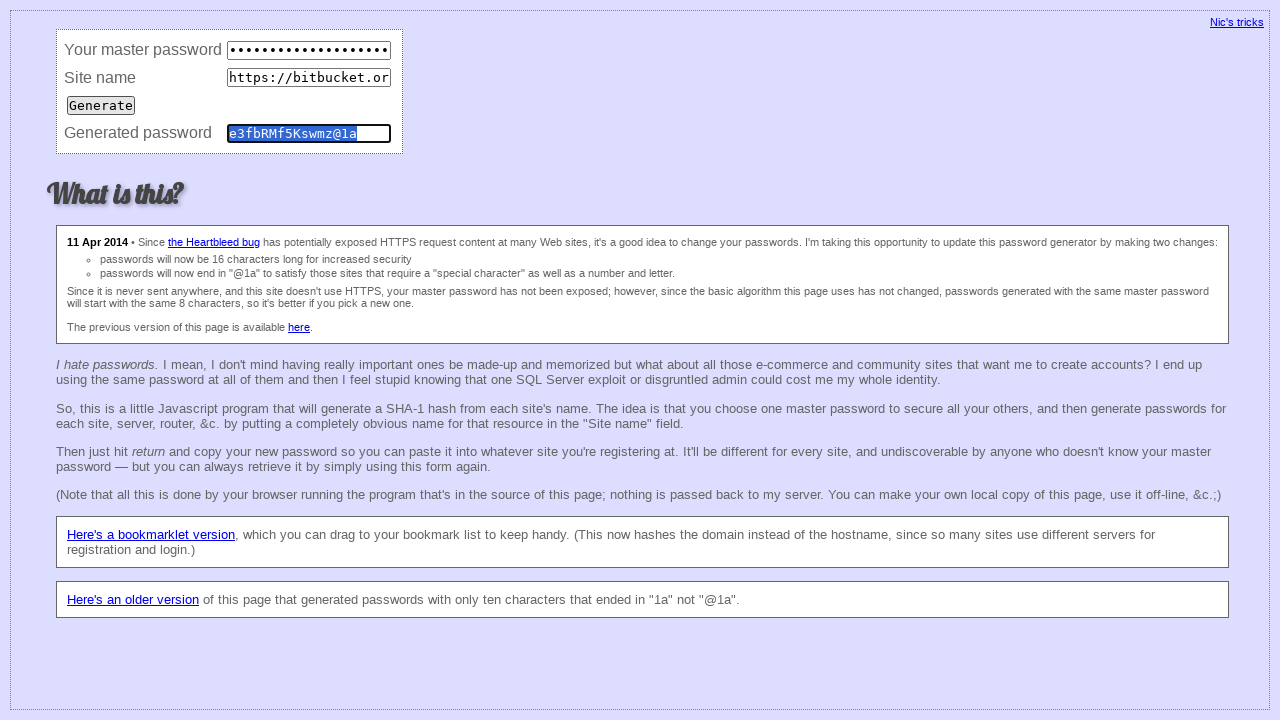

Waited 50ms for password generation (iteration 93)
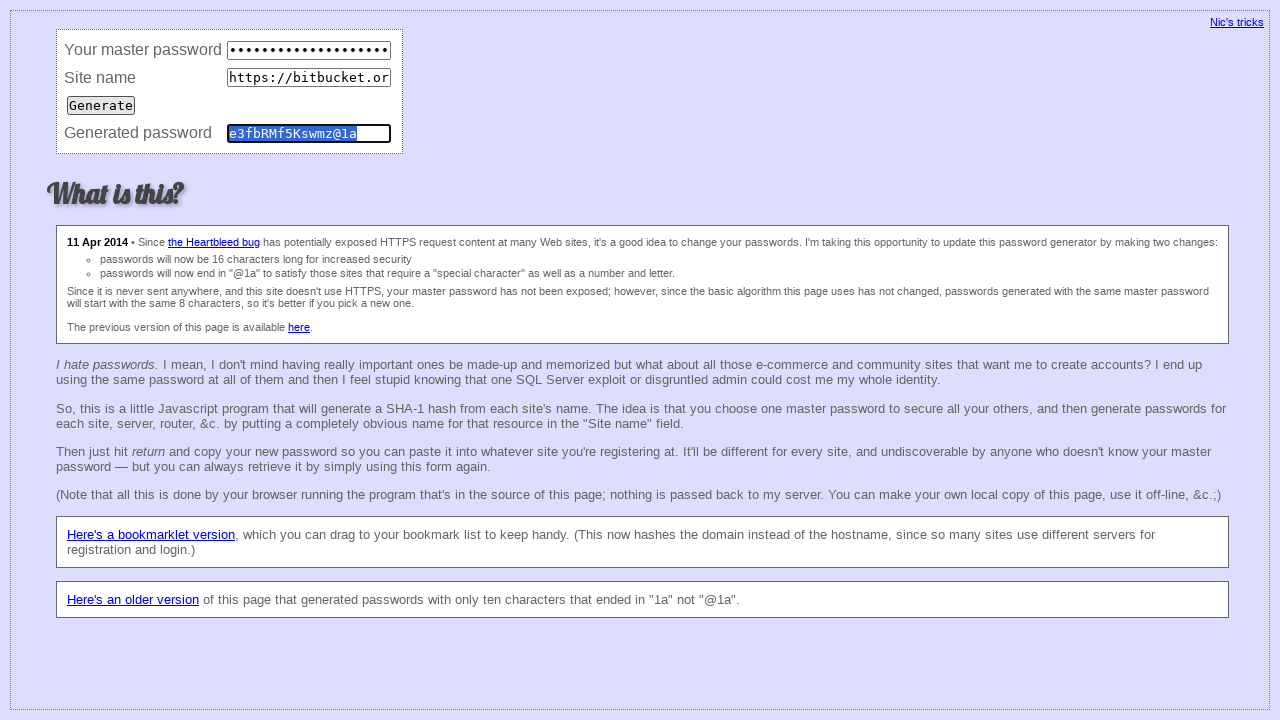

Retrieved generated password value (iteration 93): e3fbRMf5Kswmz@1a
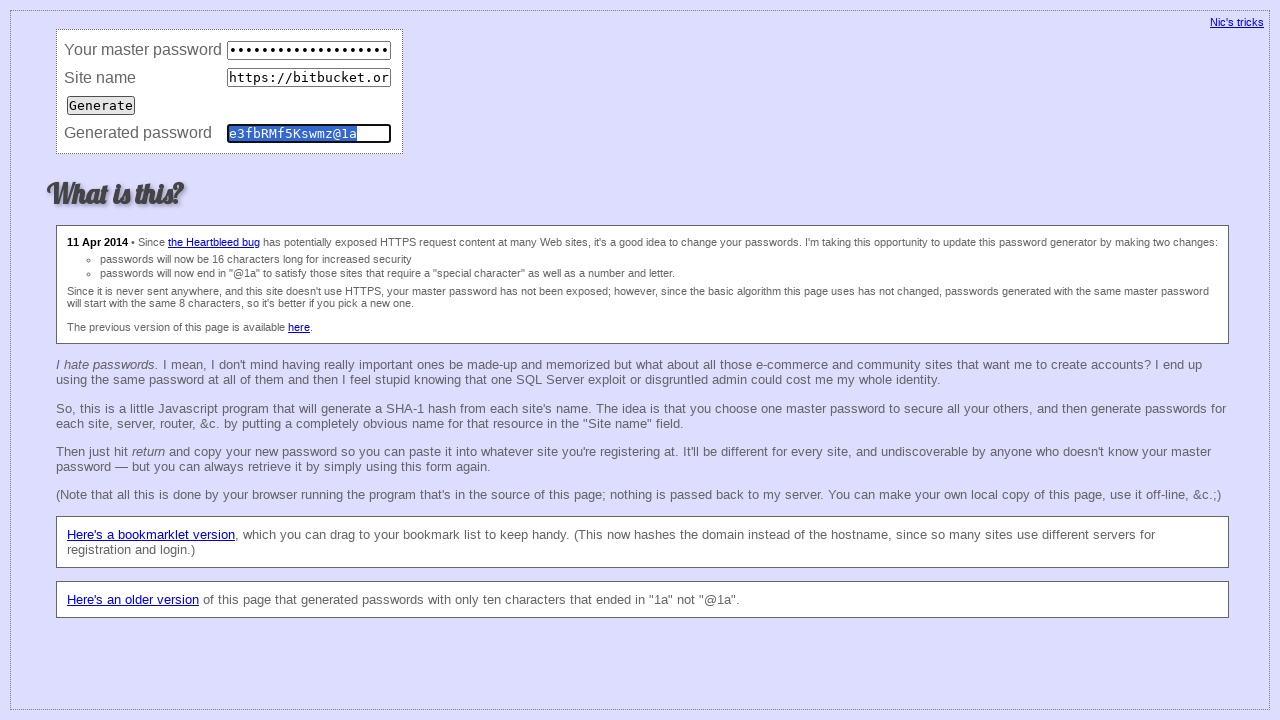

Waited 50ms before clearing fields (iteration 93)
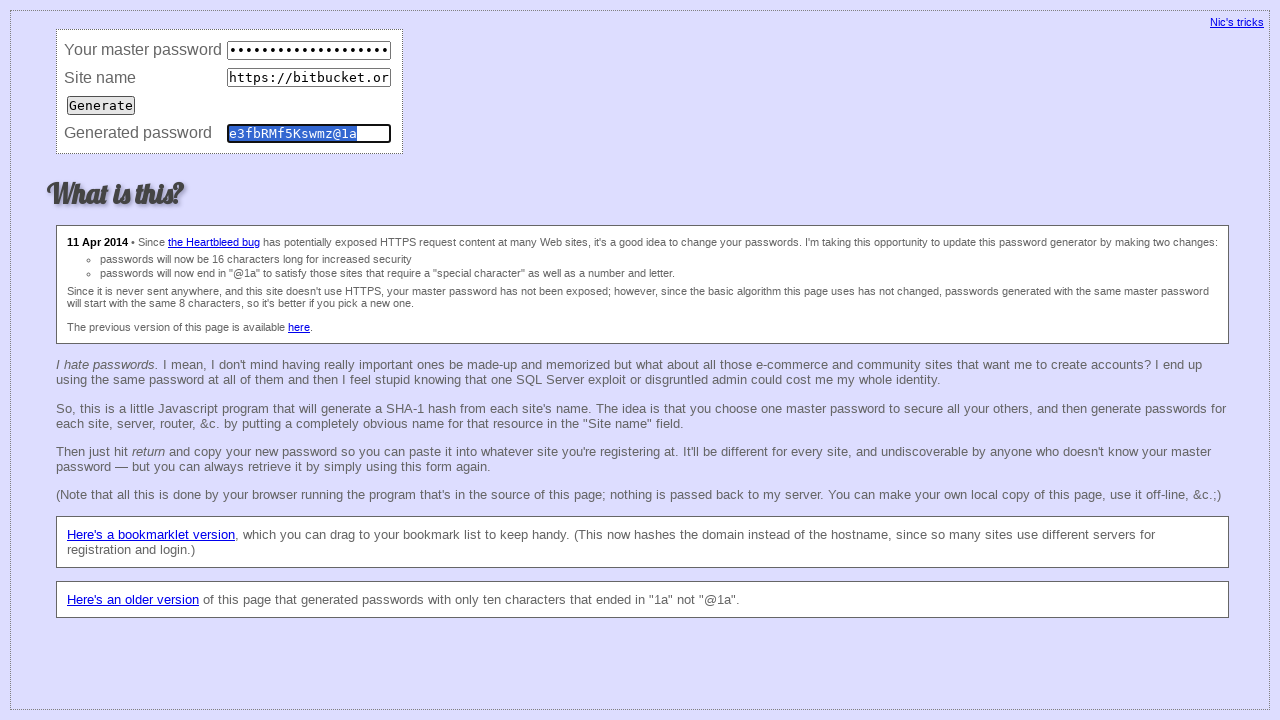

Cleared master password field (iteration 93) on input[name='master']
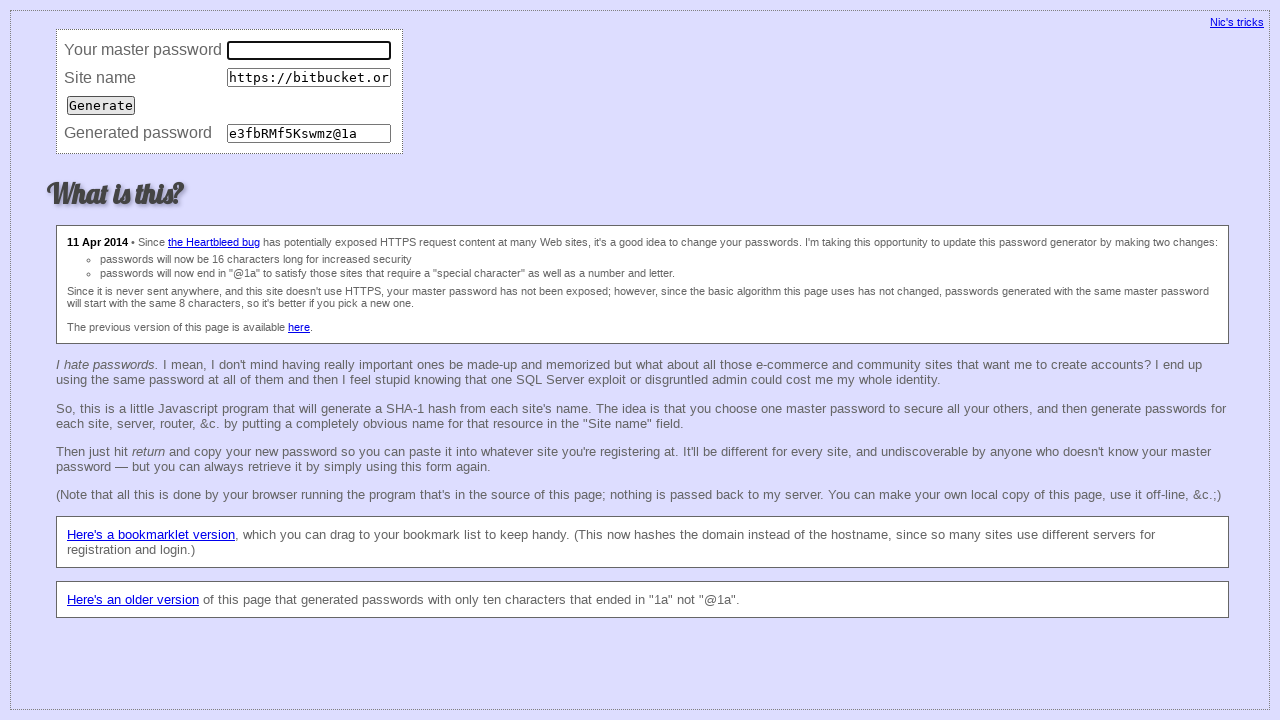

Cleared site URL field (iteration 93) on input[name='site']
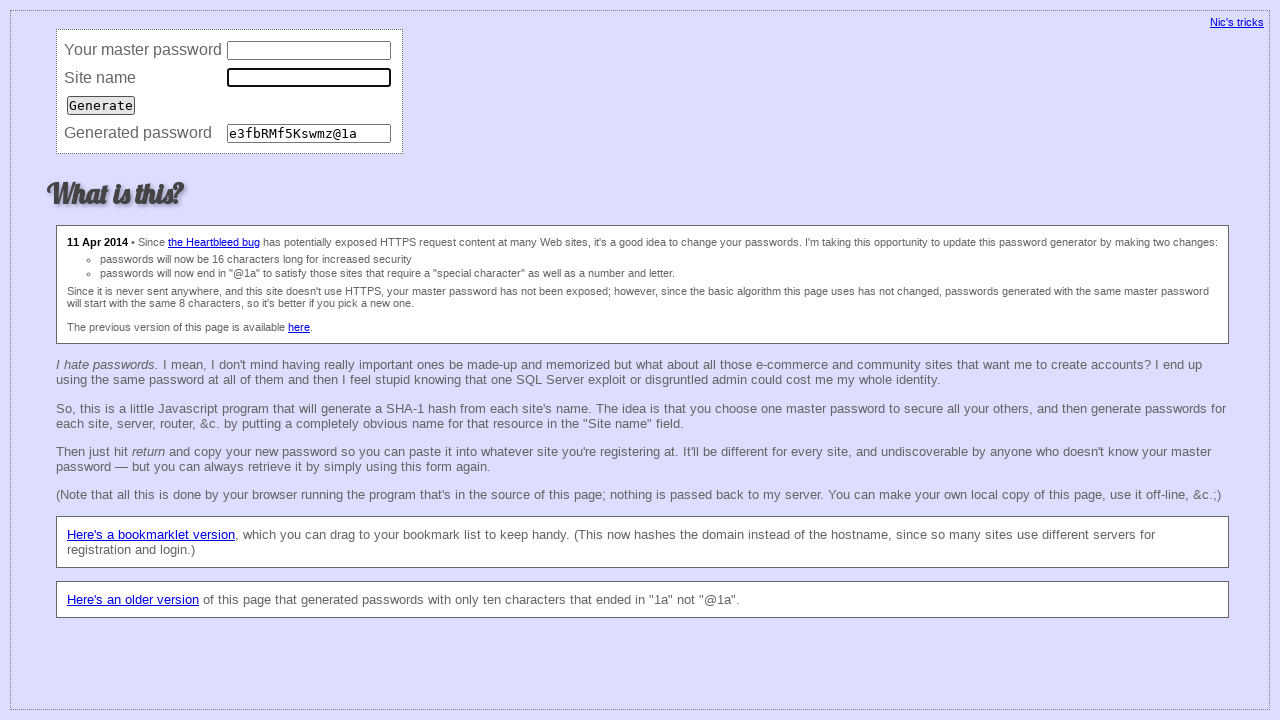

Cleared password field (iteration 93) on input[name='password']
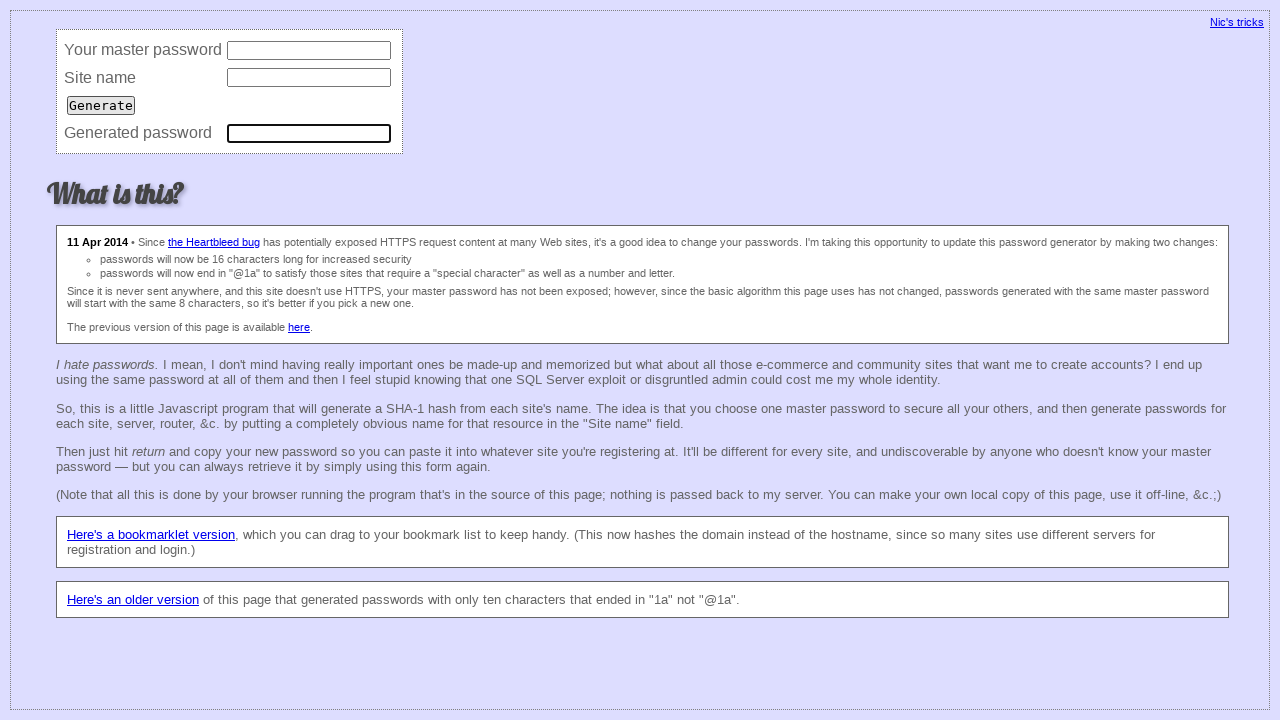

Filled master password field (iteration 94) on input[name='master']
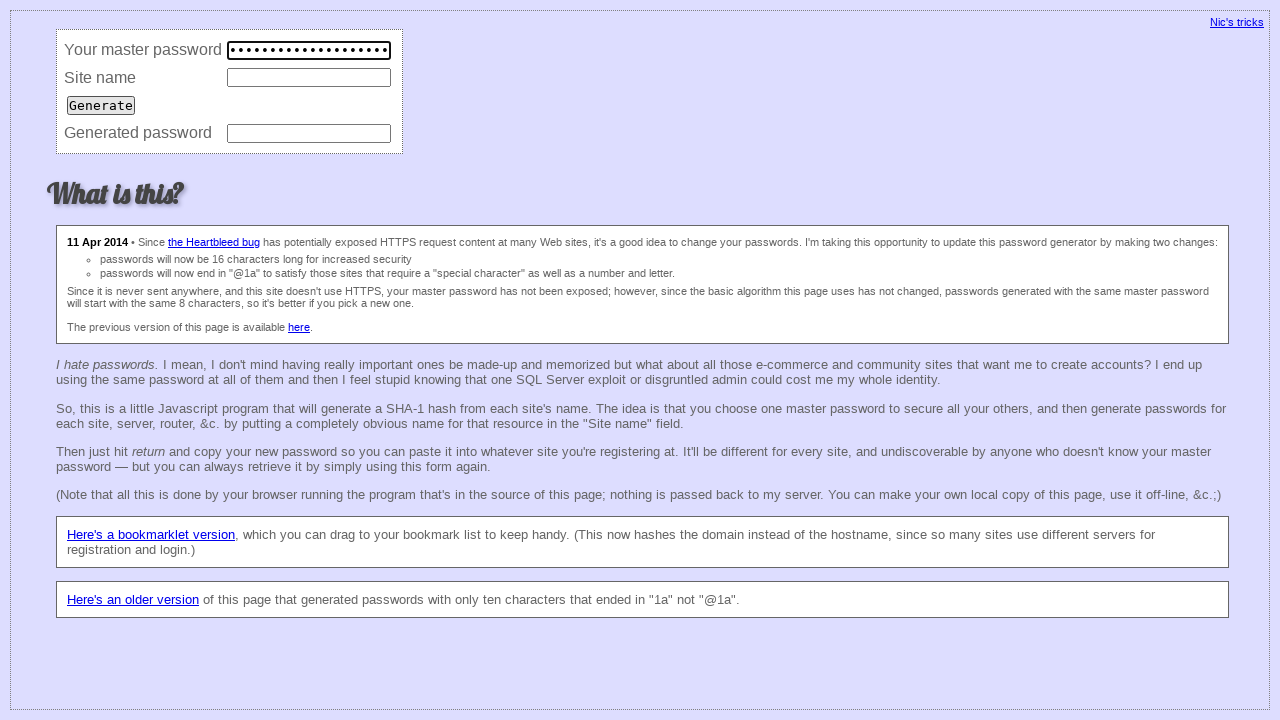

Filled site URL field with 'https://bitbucket.org/' (iteration 94) on input[name='site']
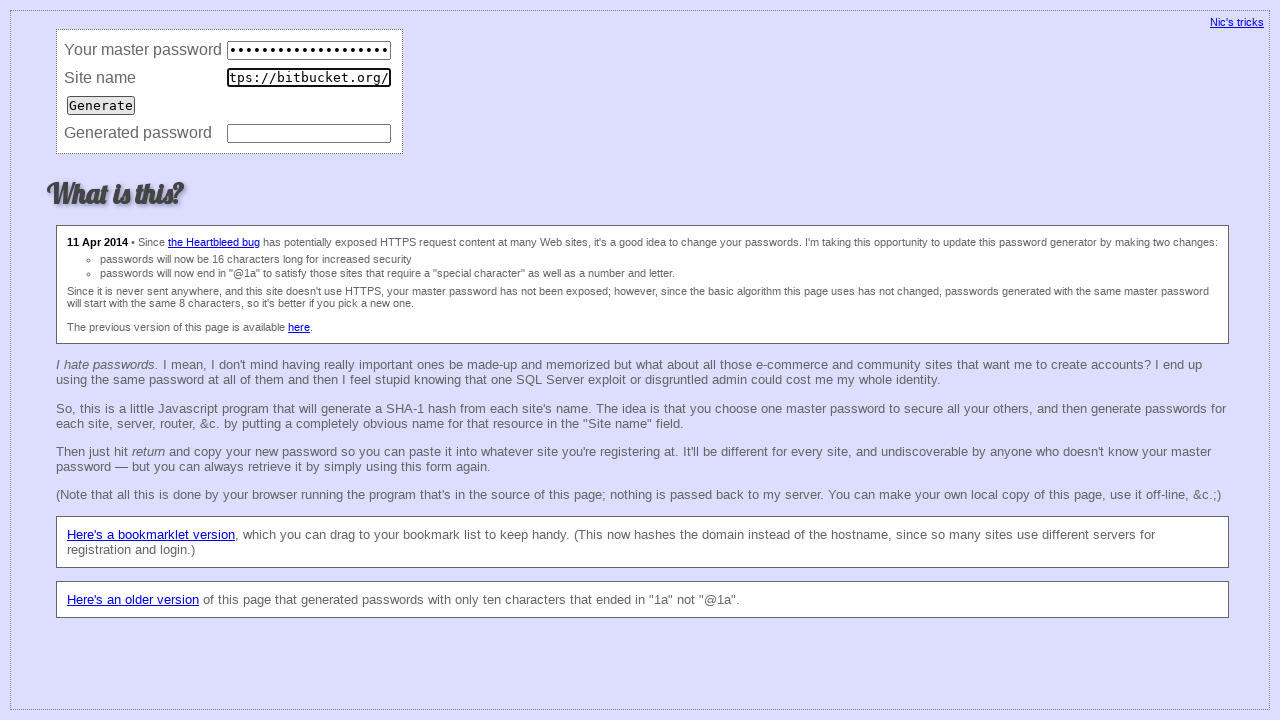

Clicked Generate button (iteration 94) at (101, 105) on input[value='Generate']
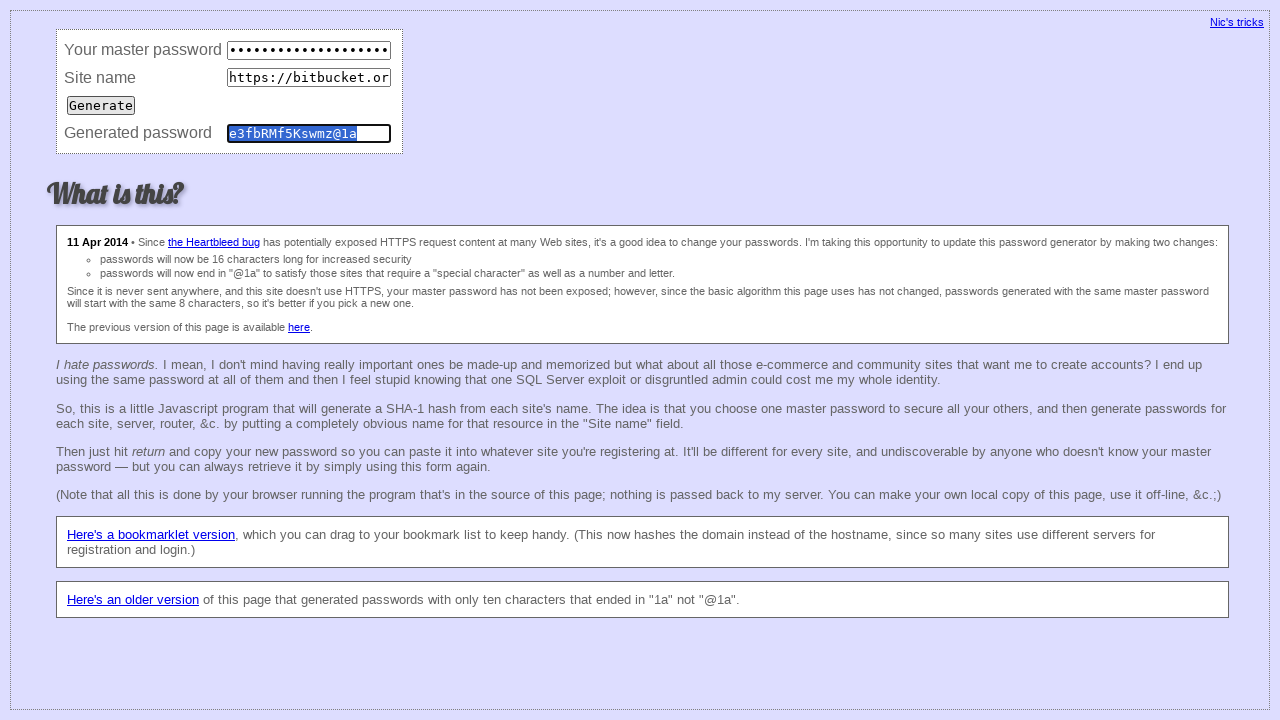

Waited 50ms for password generation (iteration 94)
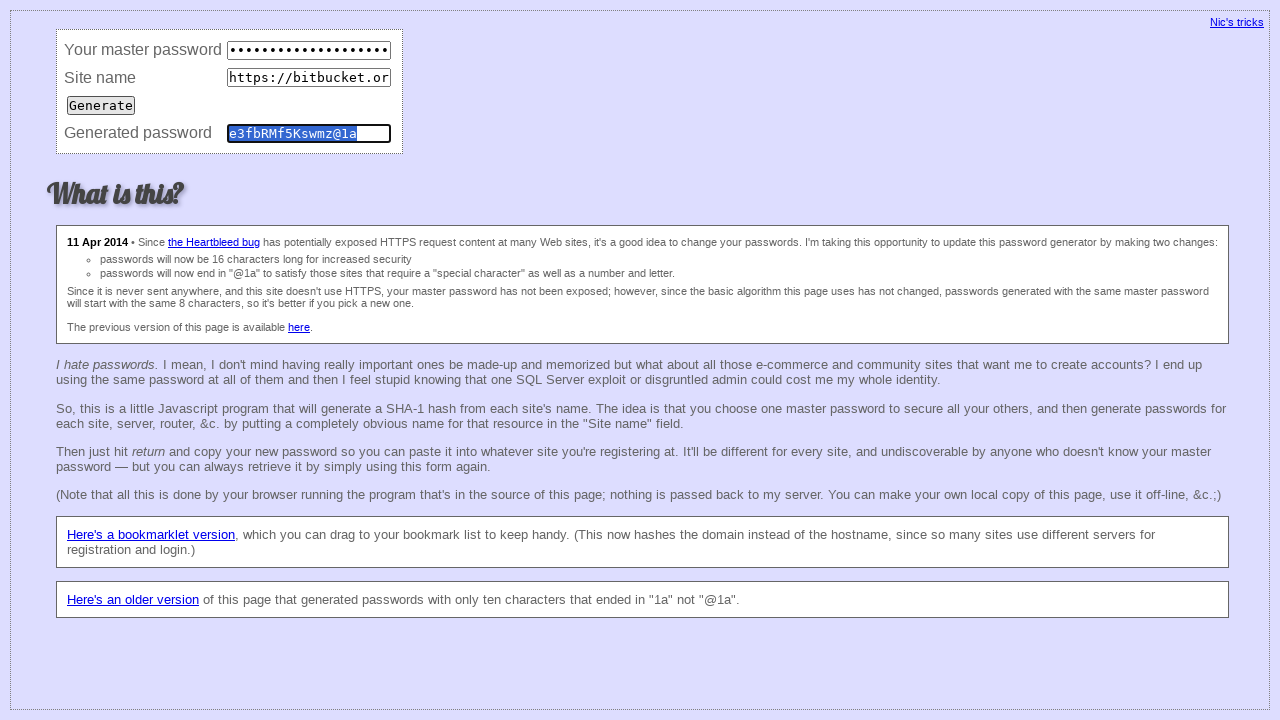

Retrieved generated password value (iteration 94): e3fbRMf5Kswmz@1a
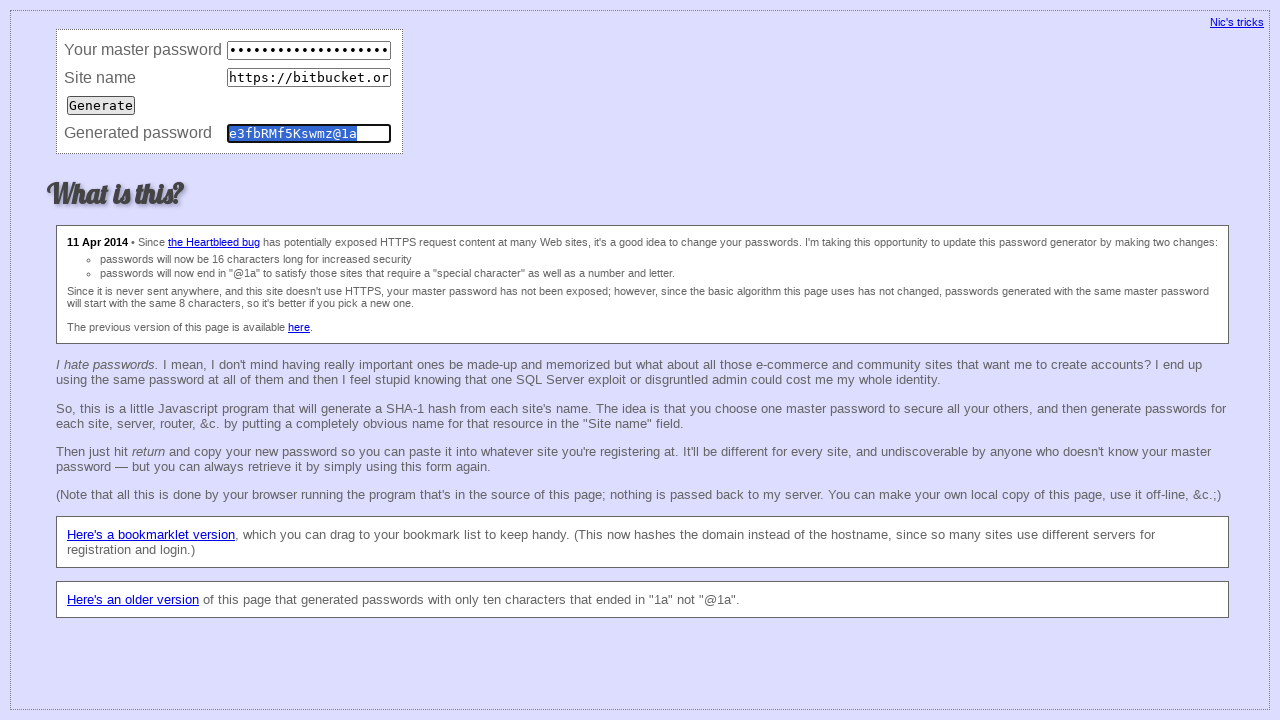

Waited 50ms before clearing fields (iteration 94)
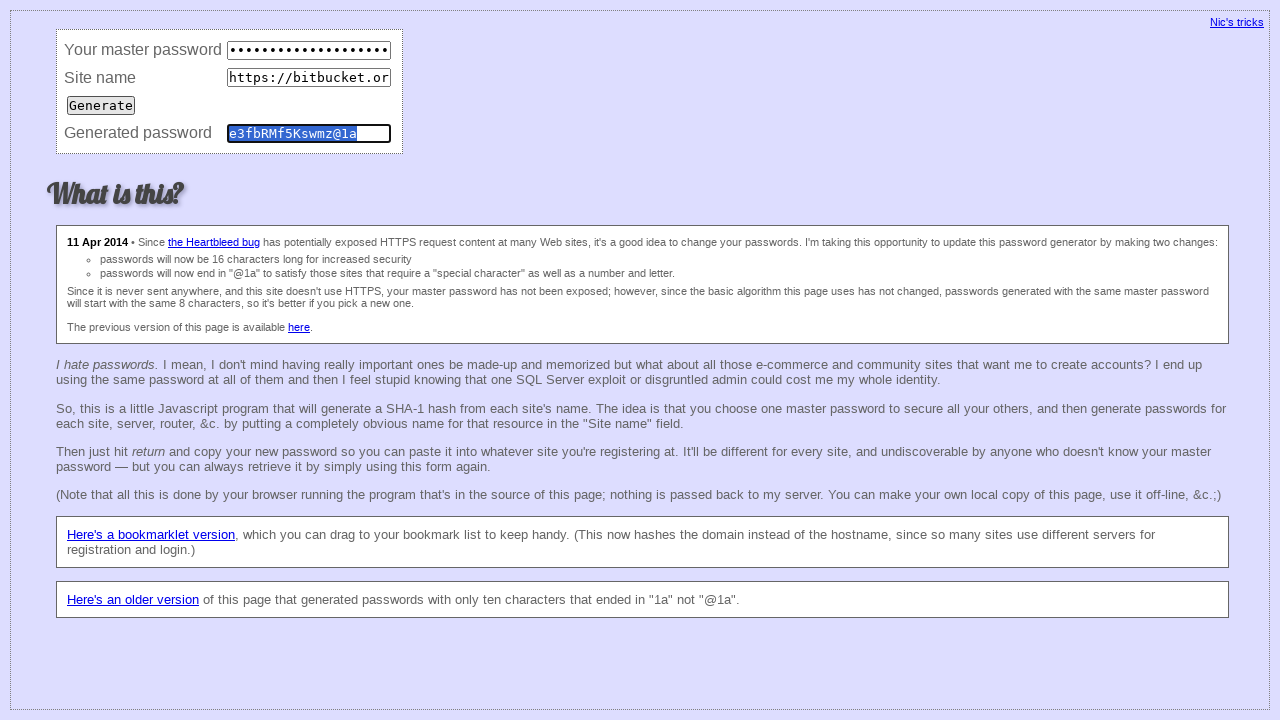

Cleared master password field (iteration 94) on input[name='master']
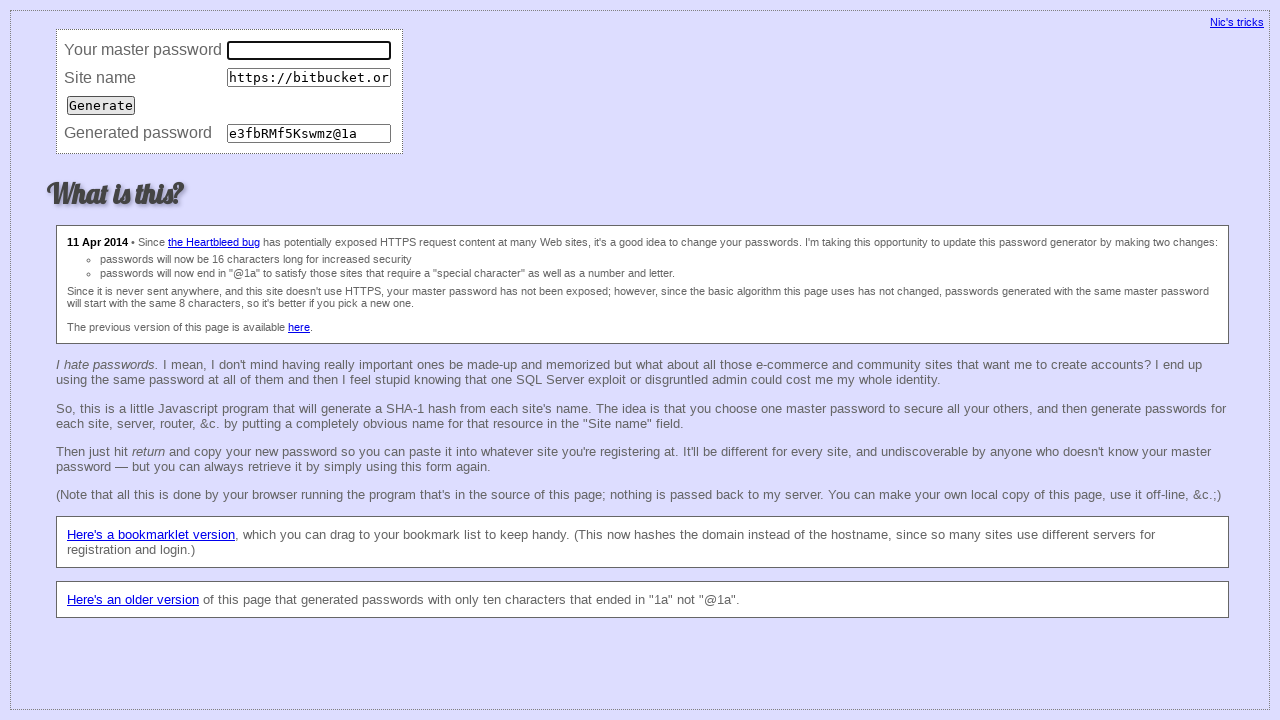

Cleared site URL field (iteration 94) on input[name='site']
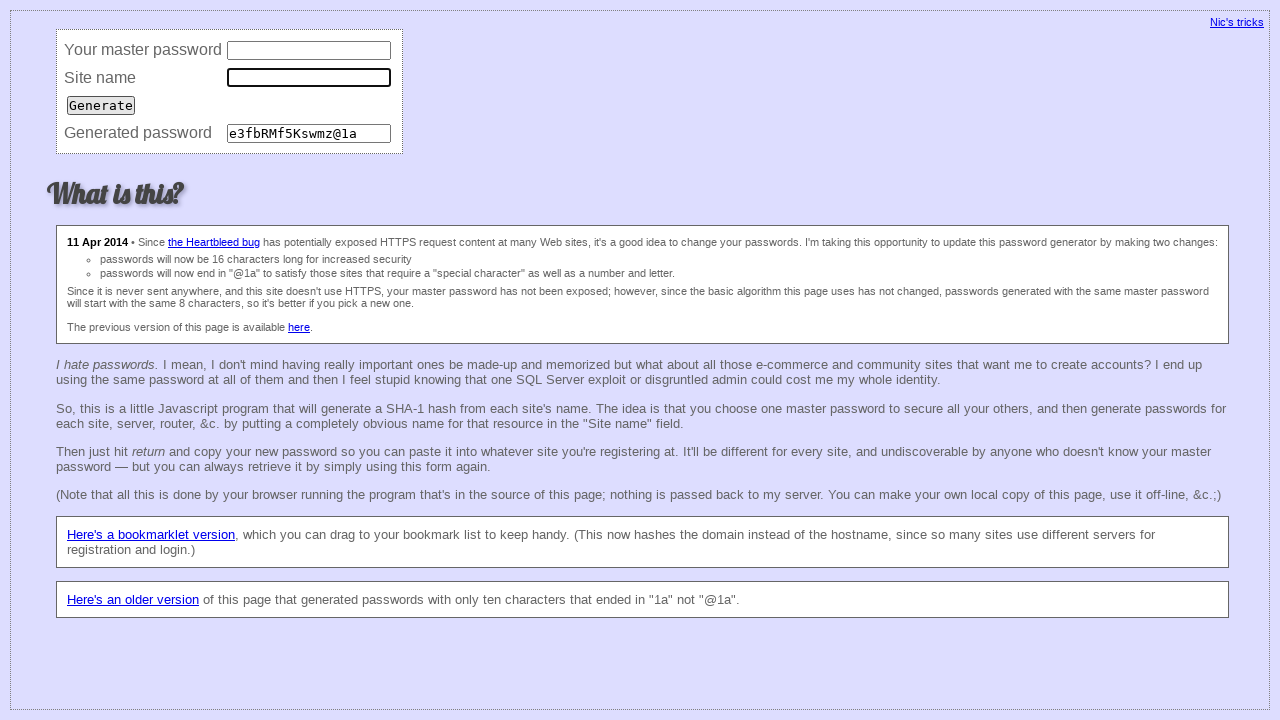

Cleared password field (iteration 94) on input[name='password']
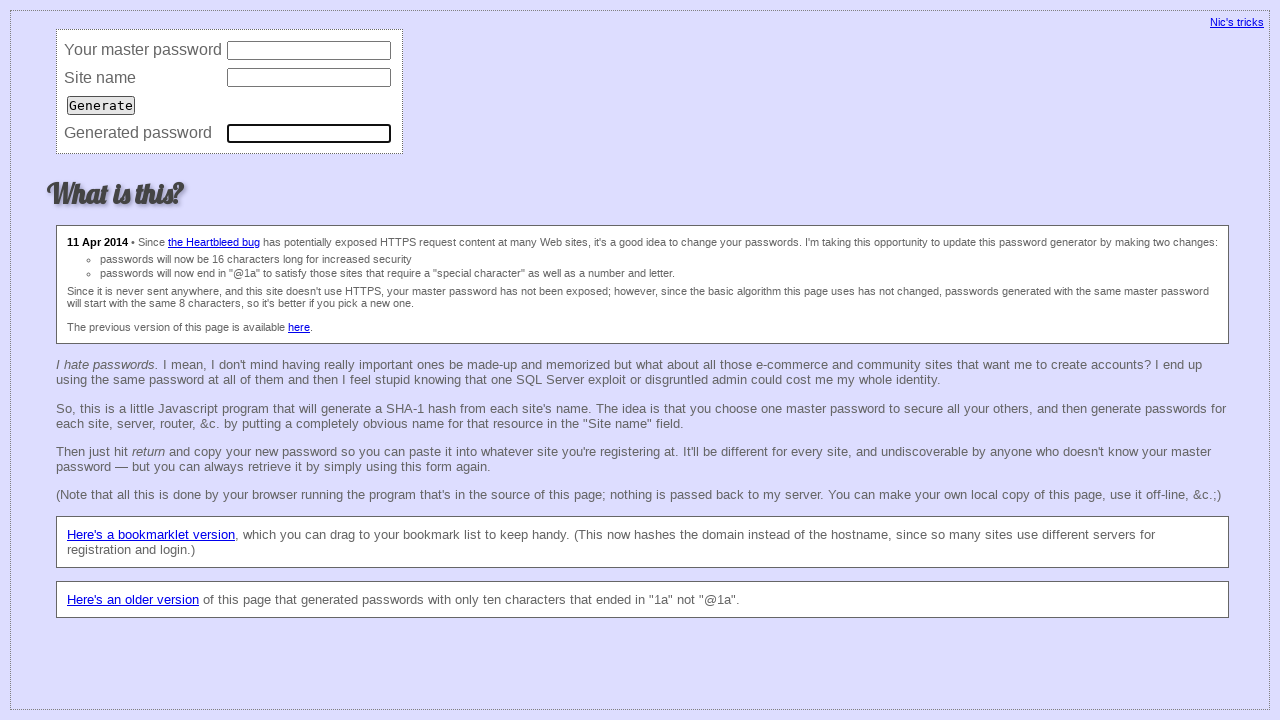

Filled master password field (iteration 95) on input[name='master']
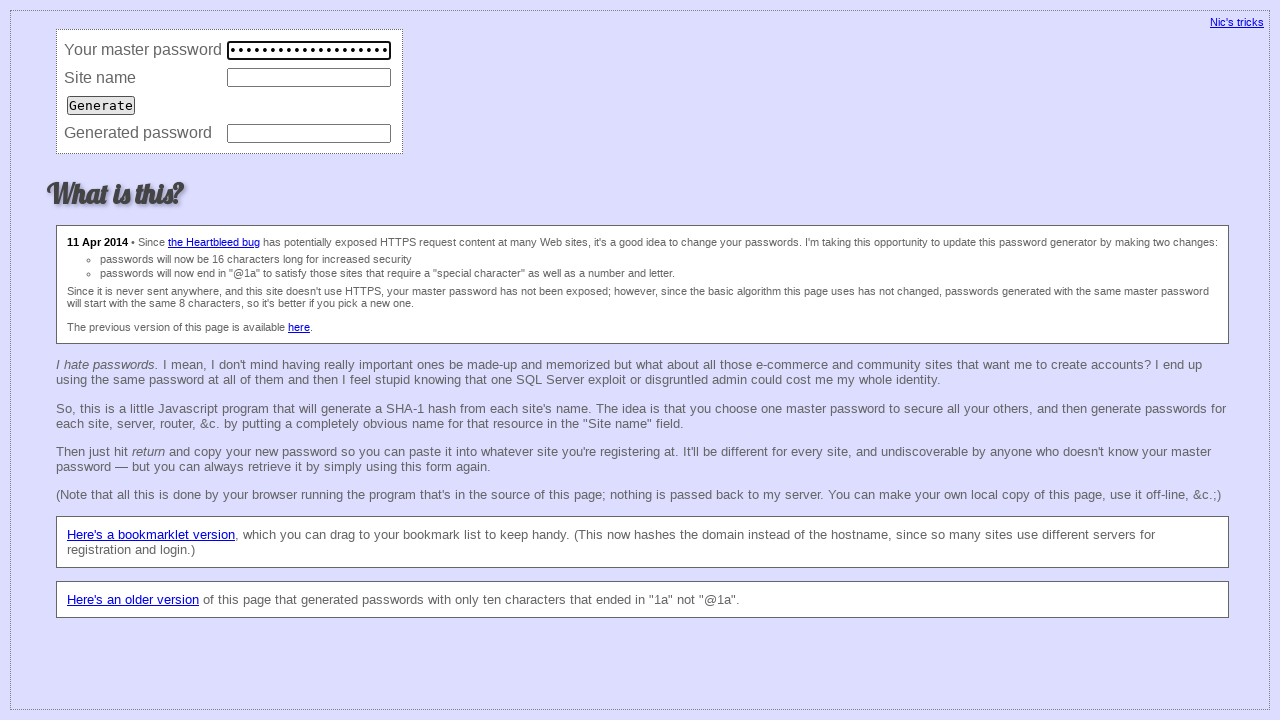

Filled site URL field with 'https://bitbucket.org/' (iteration 95) on input[name='site']
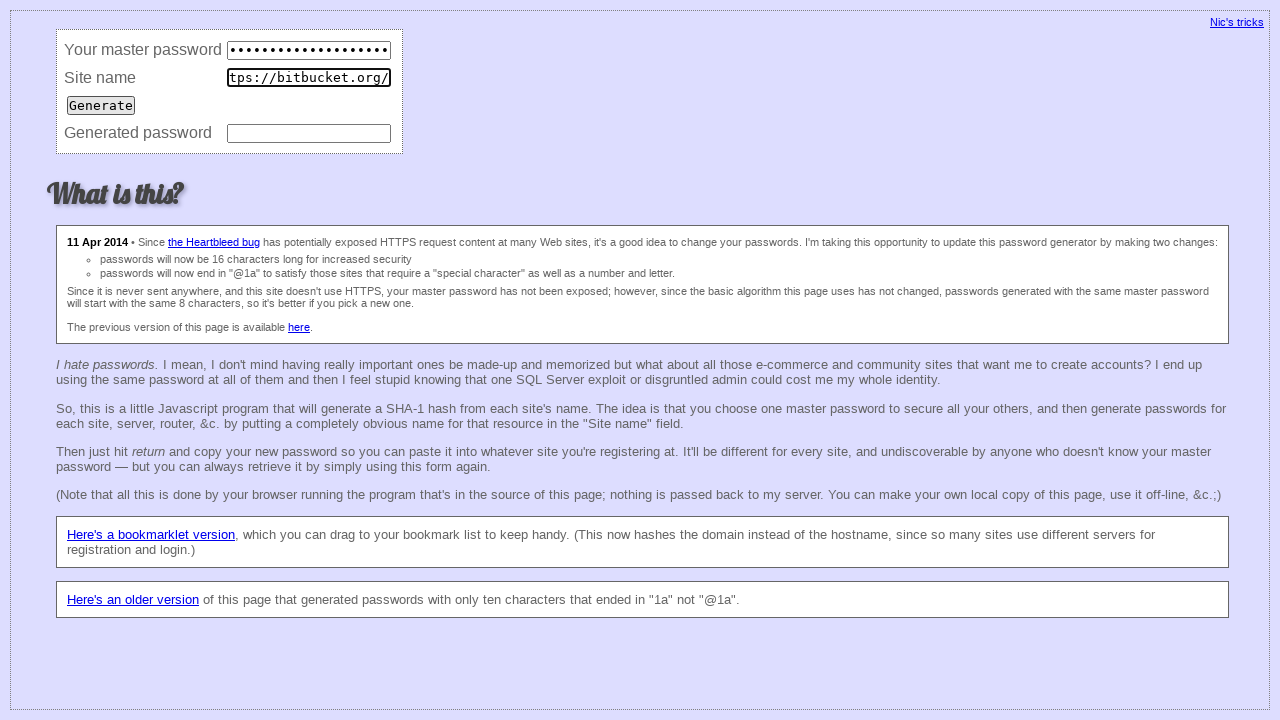

Clicked Generate button (iteration 95) at (101, 105) on input[value='Generate']
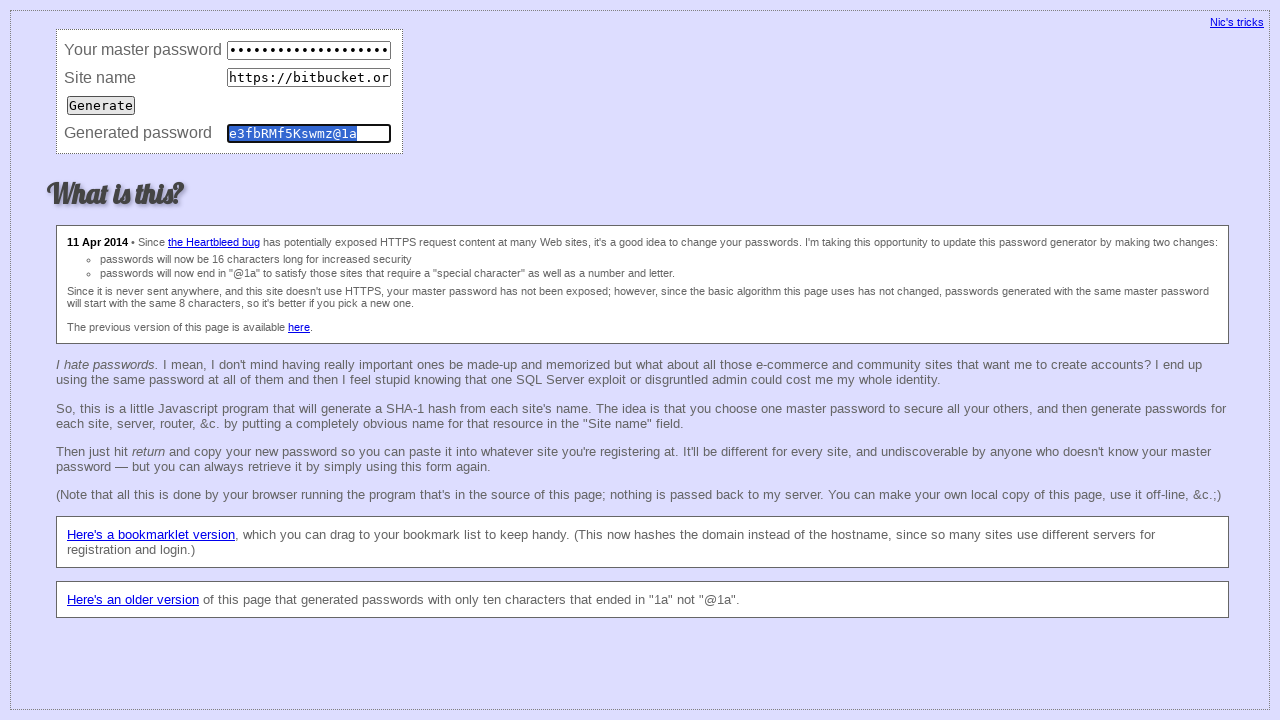

Waited 50ms for password generation (iteration 95)
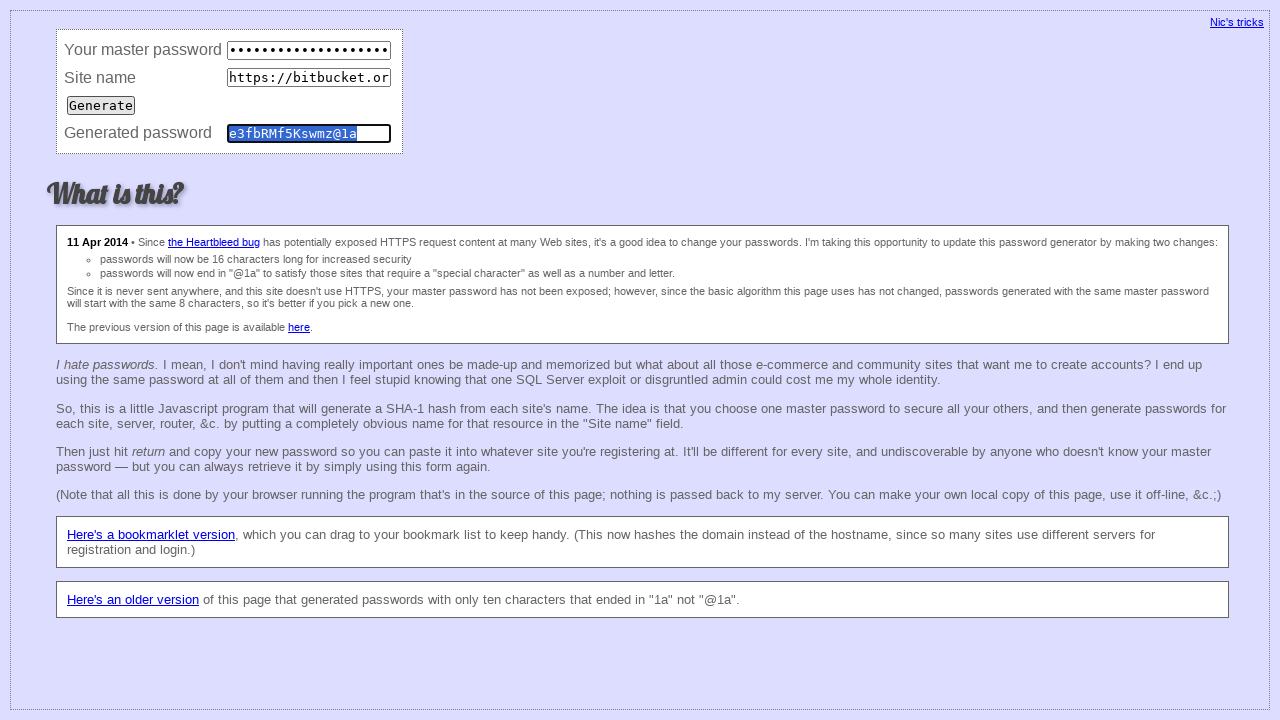

Retrieved generated password value (iteration 95): e3fbRMf5Kswmz@1a
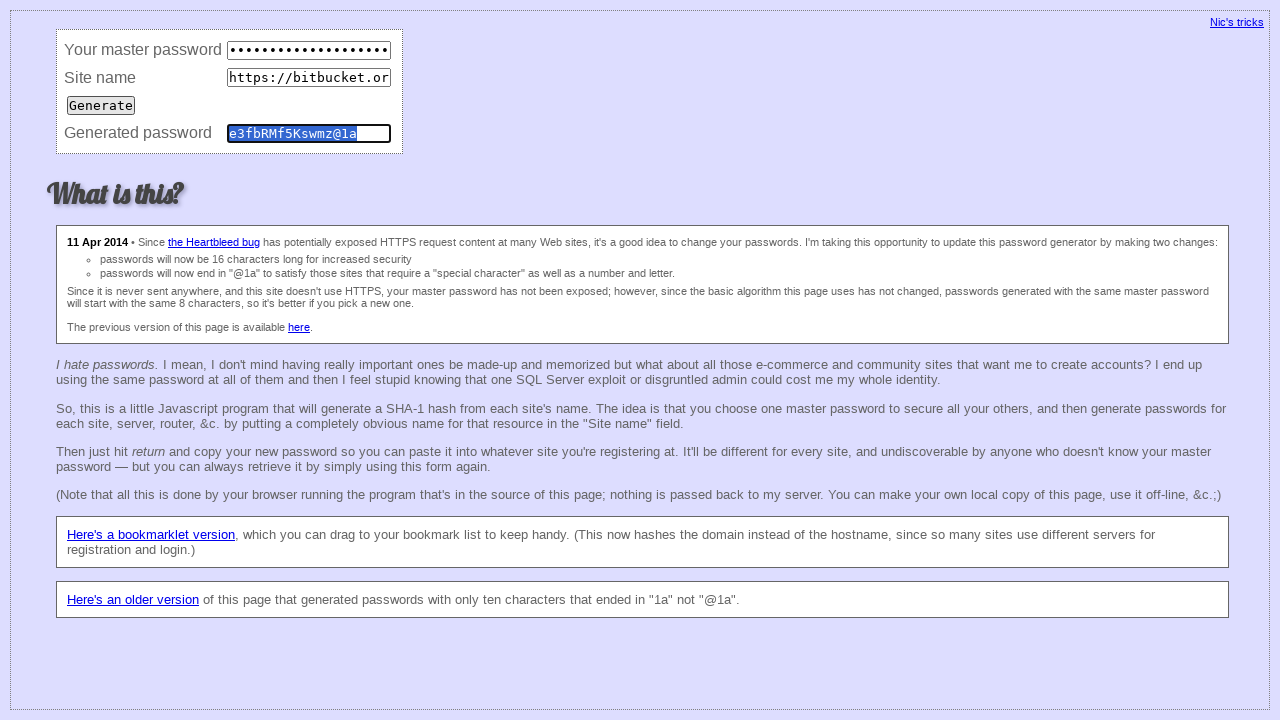

Waited 50ms before clearing fields (iteration 95)
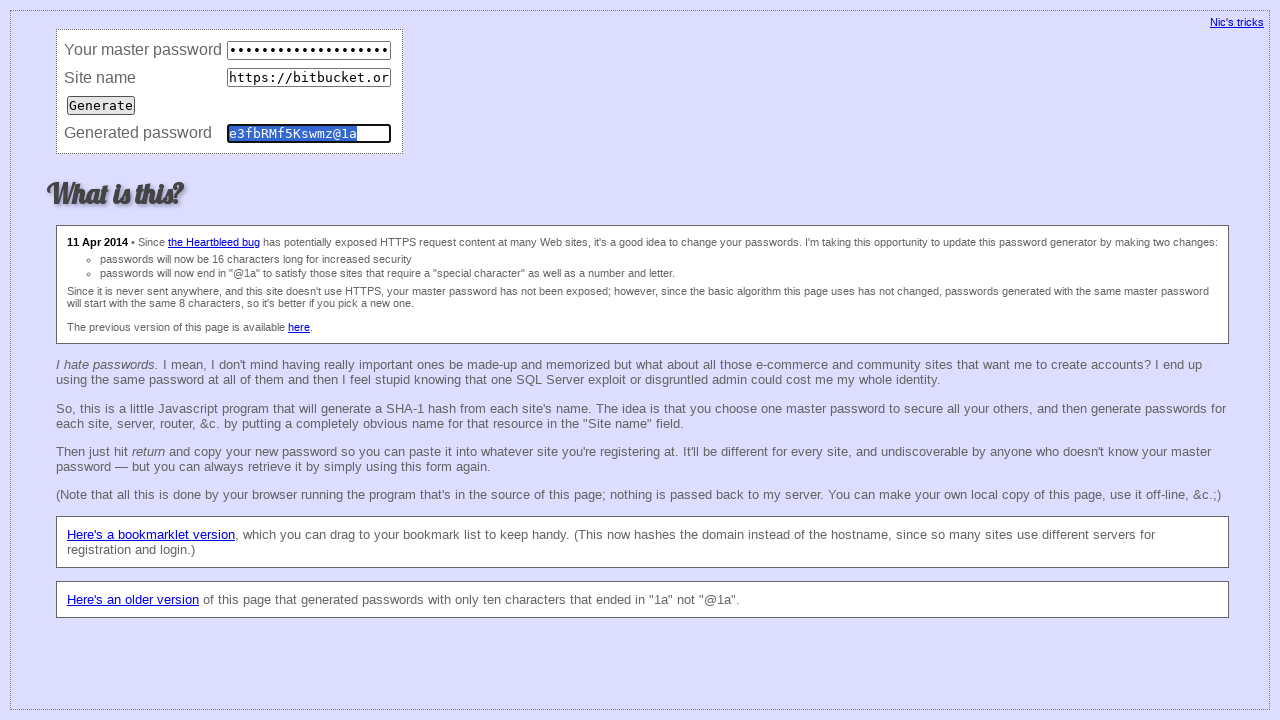

Cleared master password field (iteration 95) on input[name='master']
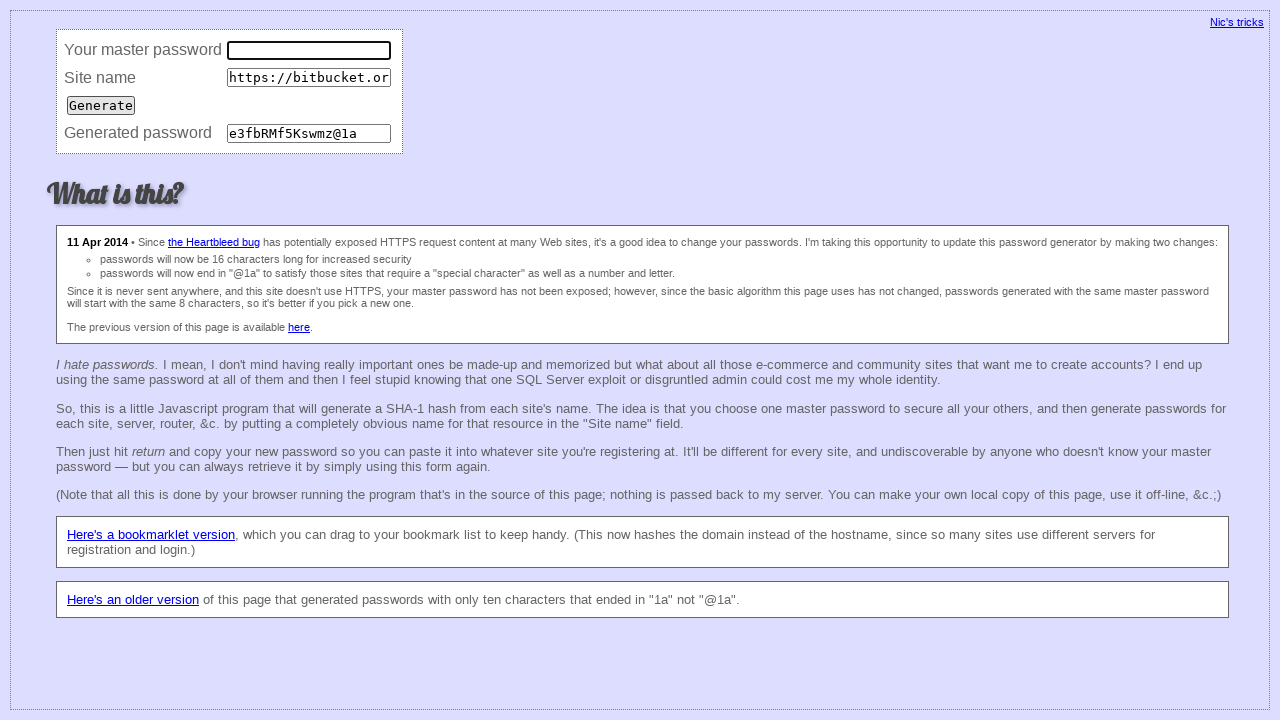

Cleared site URL field (iteration 95) on input[name='site']
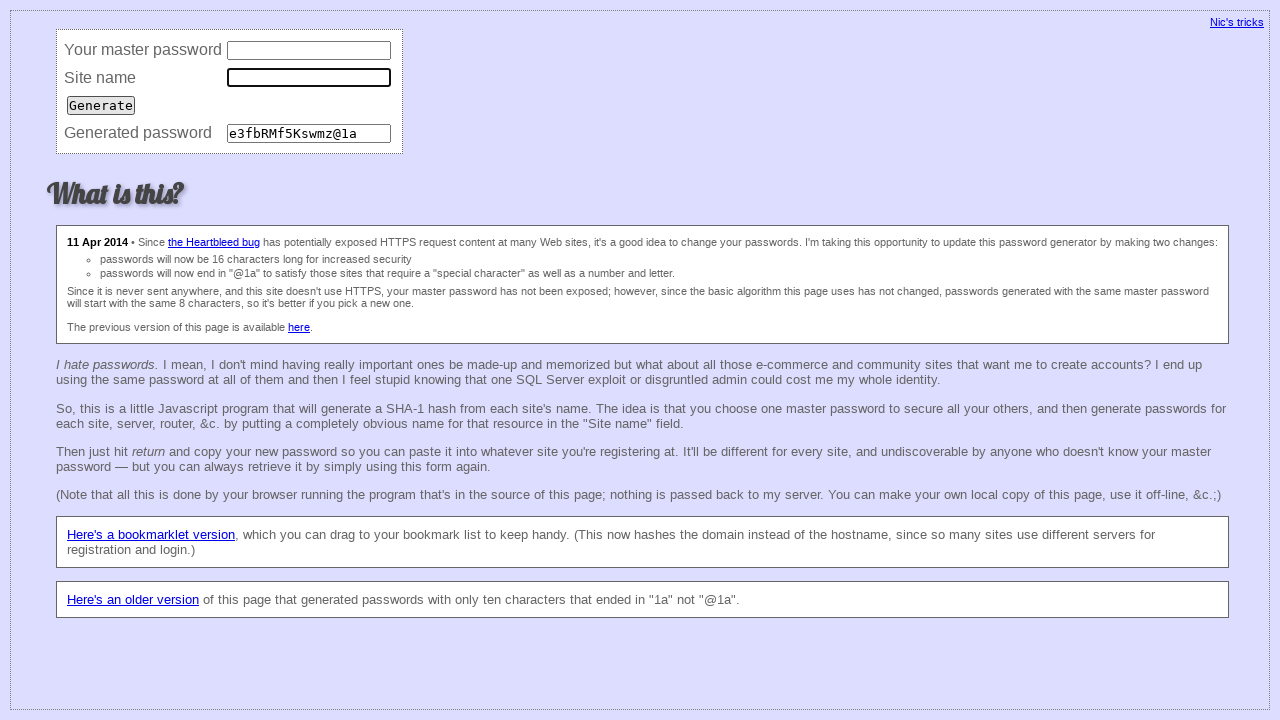

Cleared password field (iteration 95) on input[name='password']
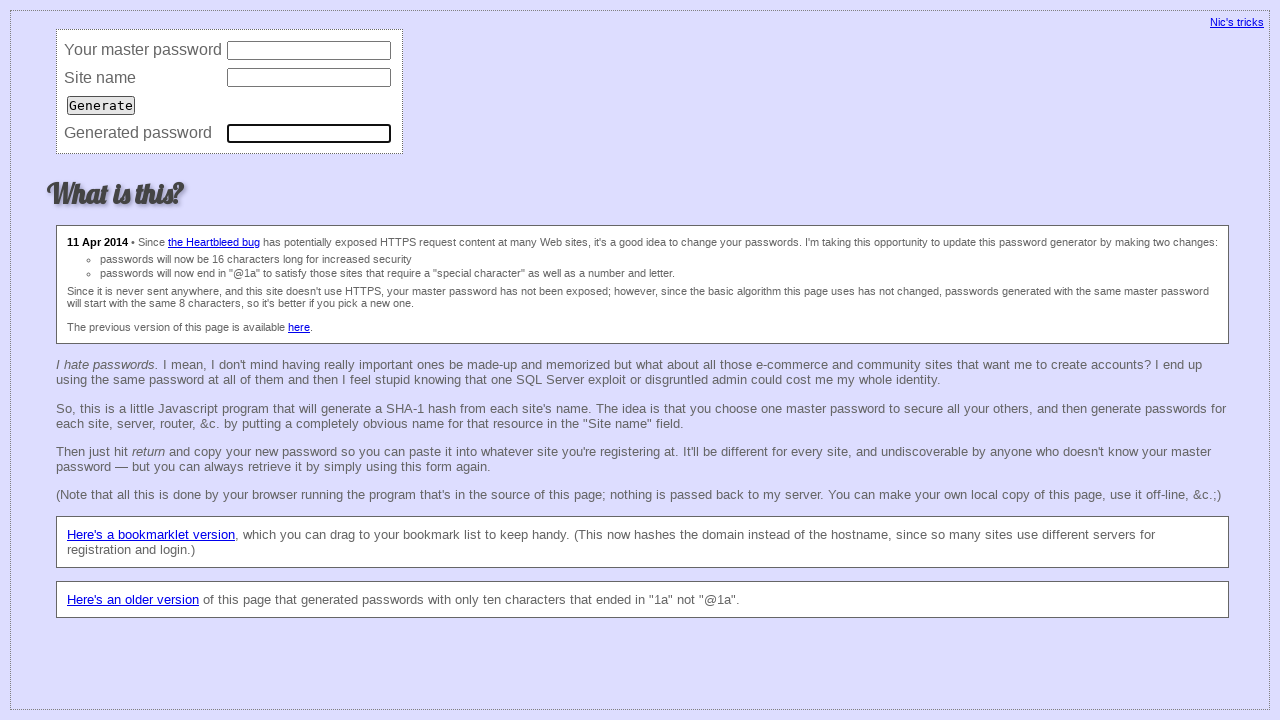

Filled master password field (iteration 96) on input[name='master']
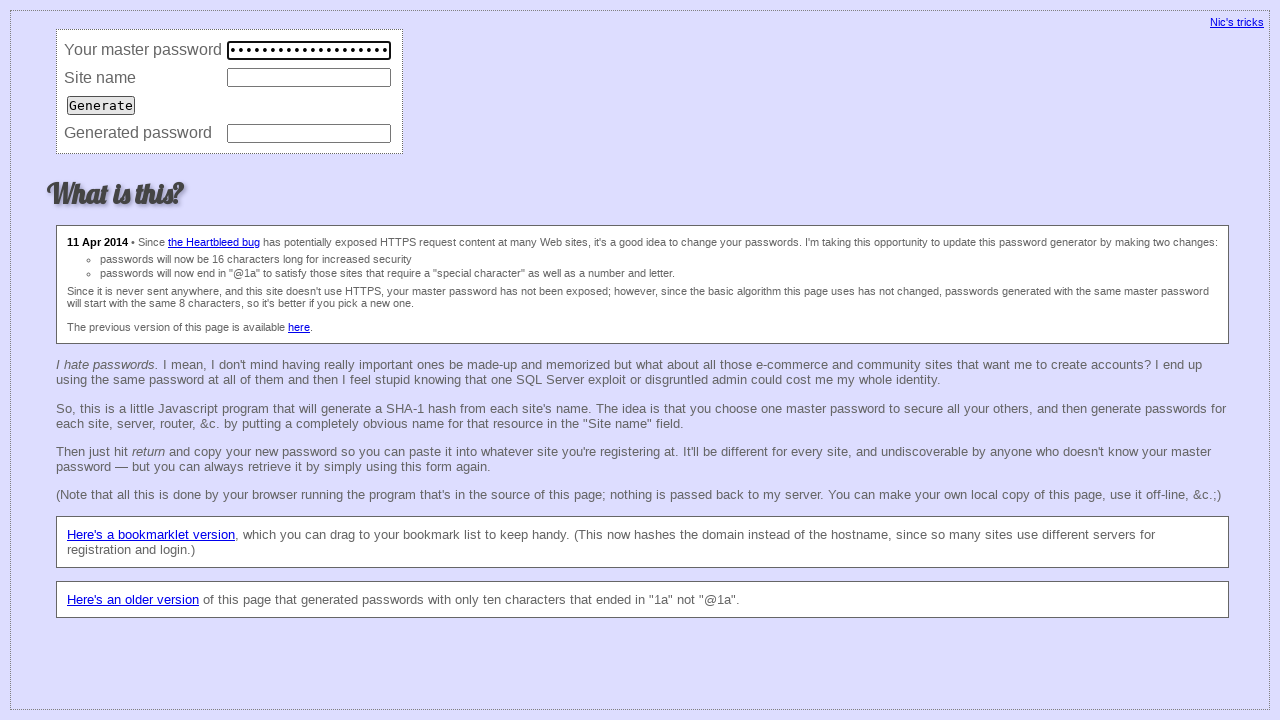

Filled site URL field with 'https://bitbucket.org/' (iteration 96) on input[name='site']
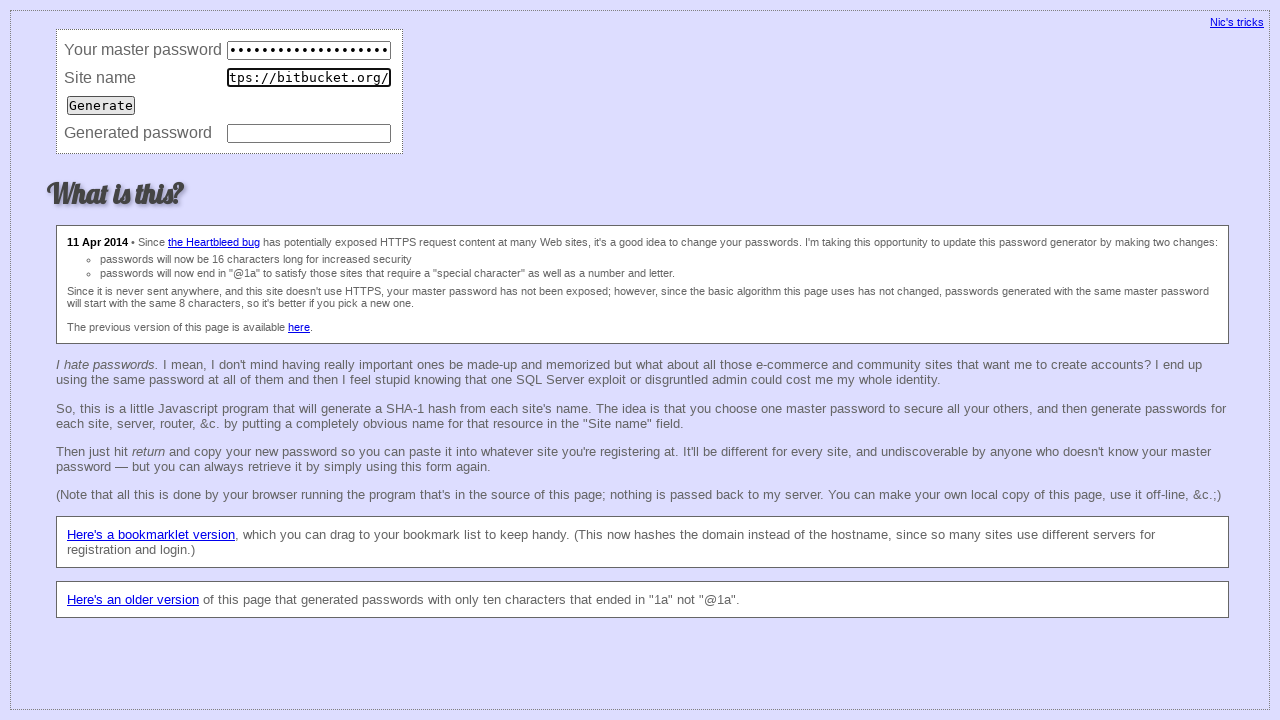

Clicked Generate button (iteration 96) at (101, 105) on input[value='Generate']
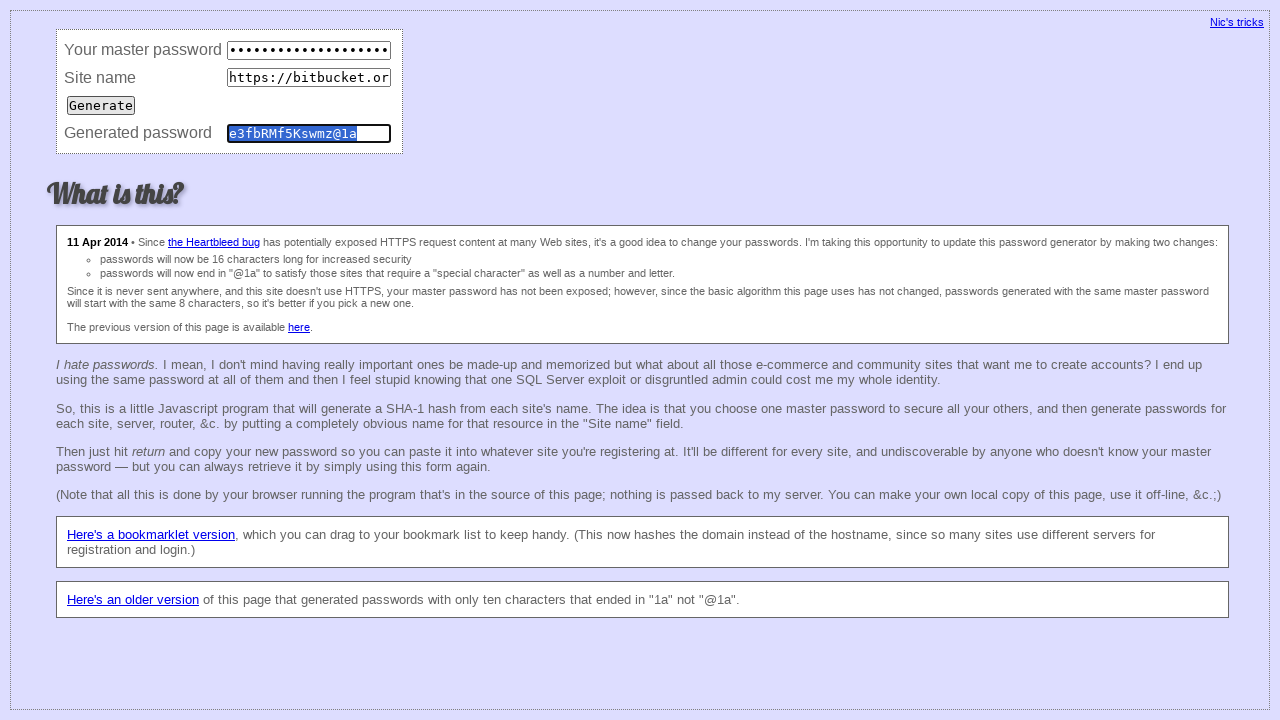

Waited 50ms for password generation (iteration 96)
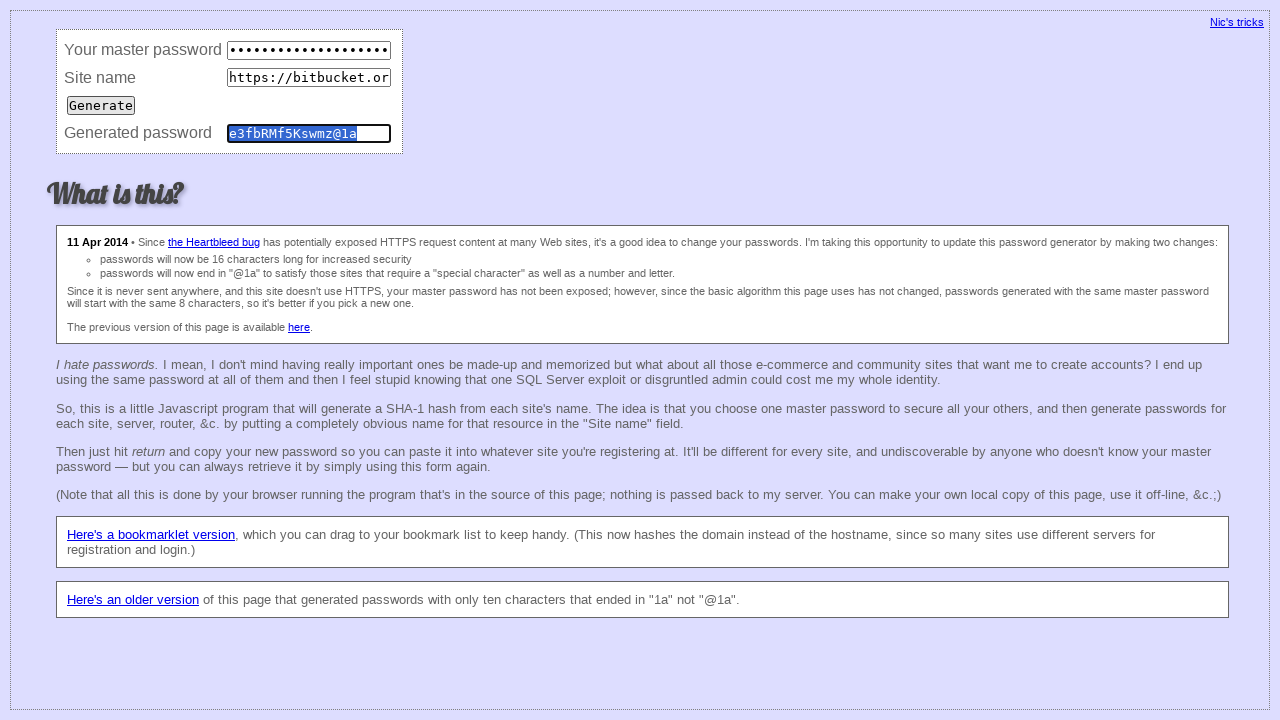

Retrieved generated password value (iteration 96): e3fbRMf5Kswmz@1a
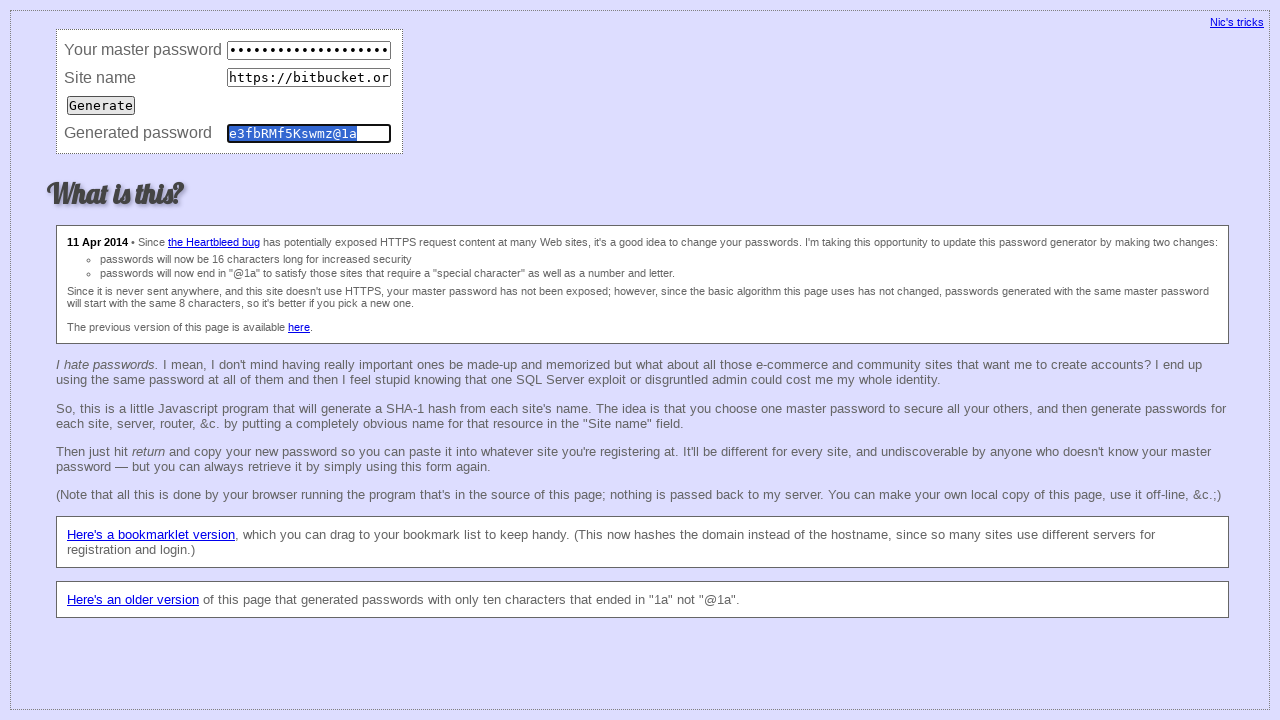

Waited 50ms before clearing fields (iteration 96)
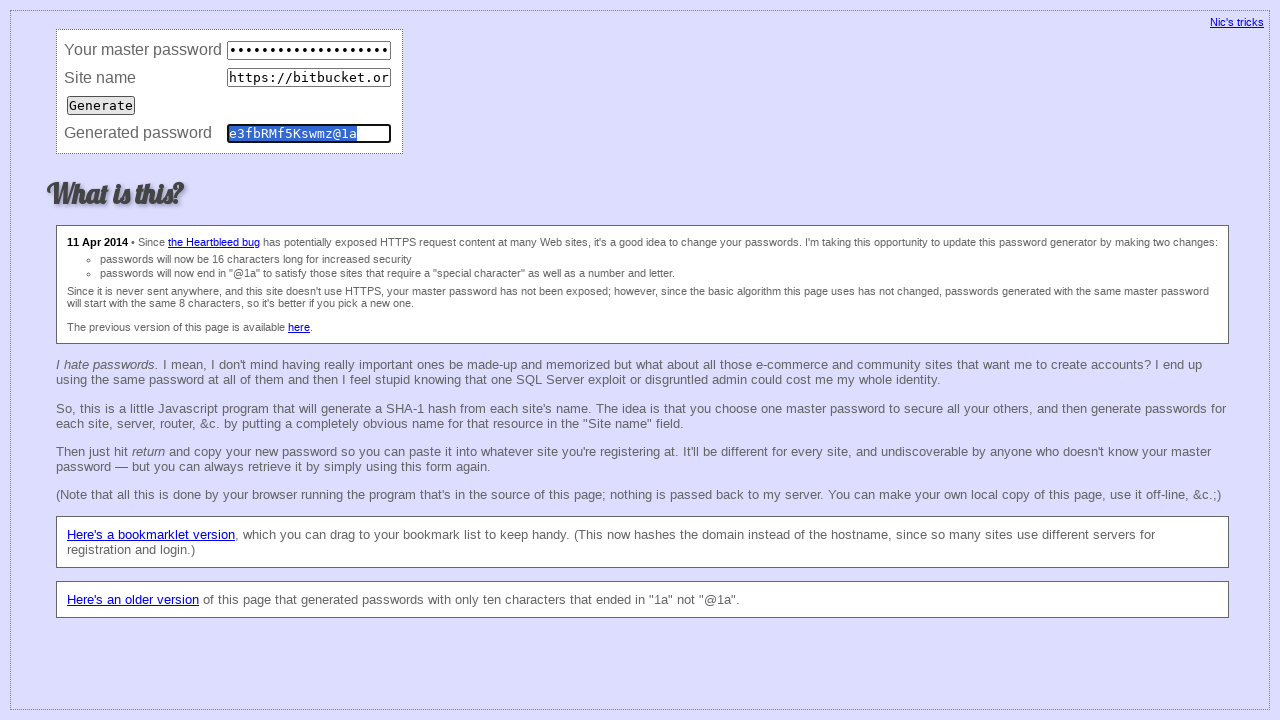

Cleared master password field (iteration 96) on input[name='master']
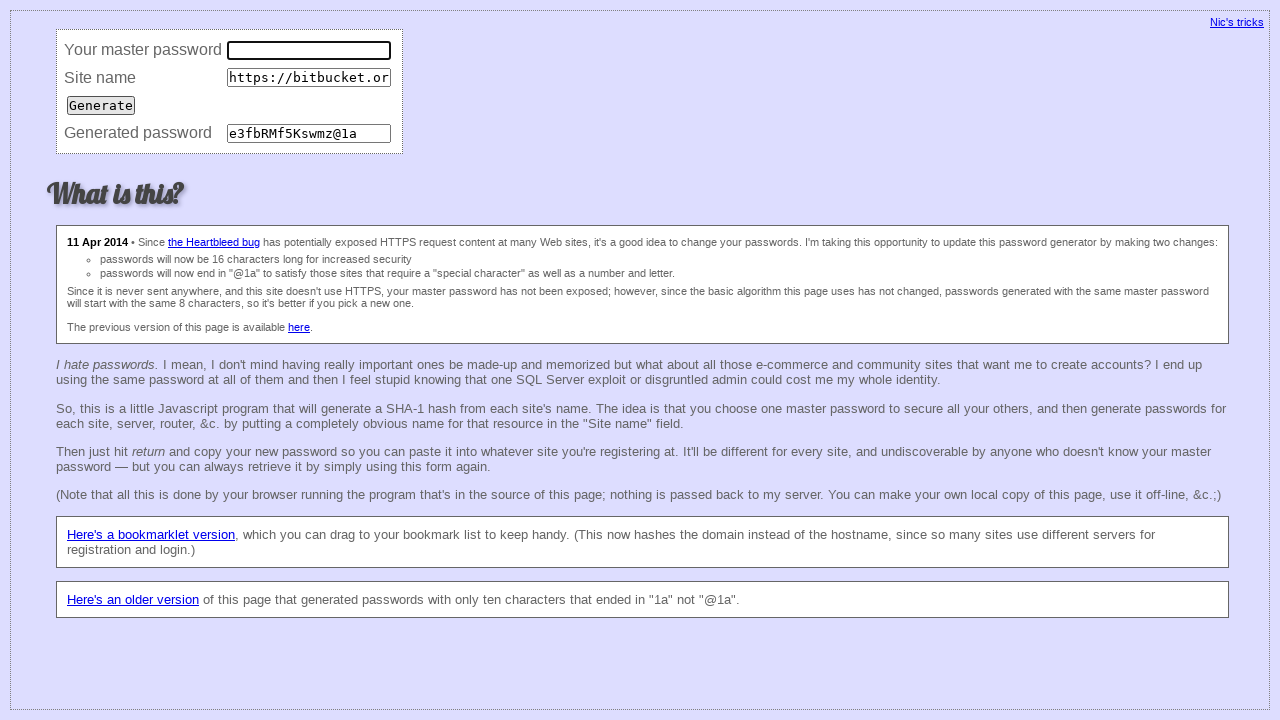

Cleared site URL field (iteration 96) on input[name='site']
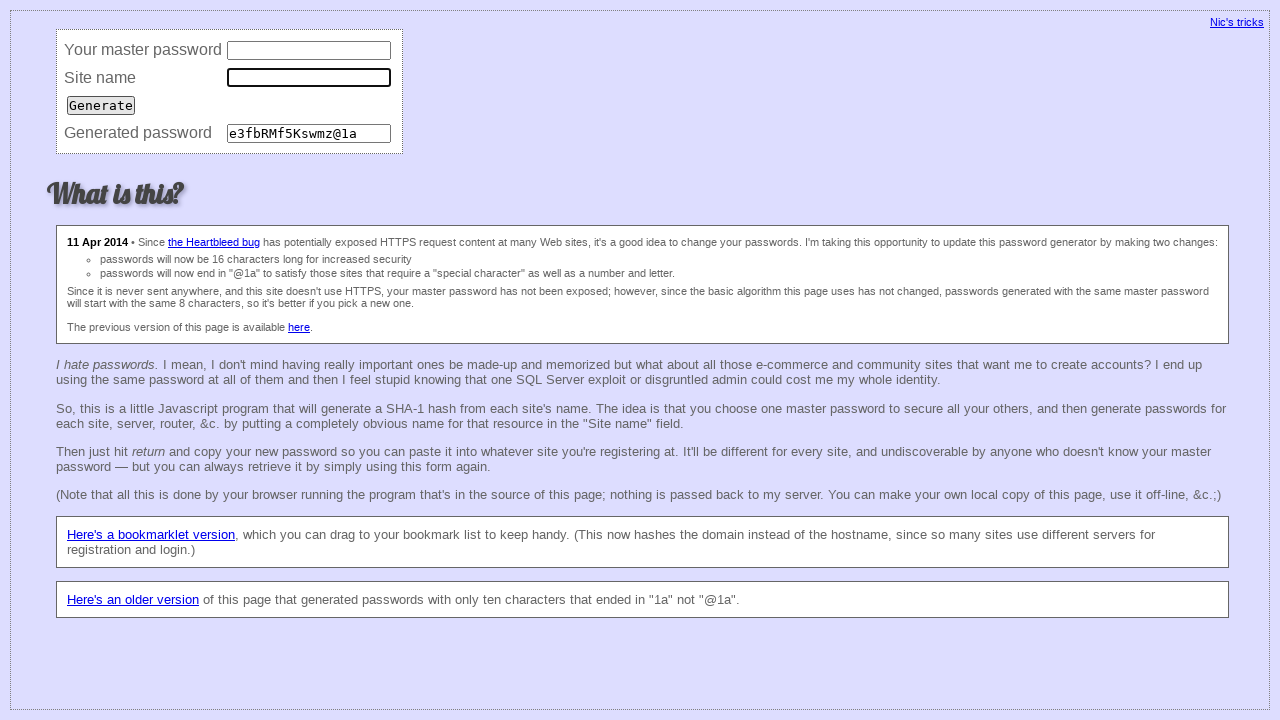

Cleared password field (iteration 96) on input[name='password']
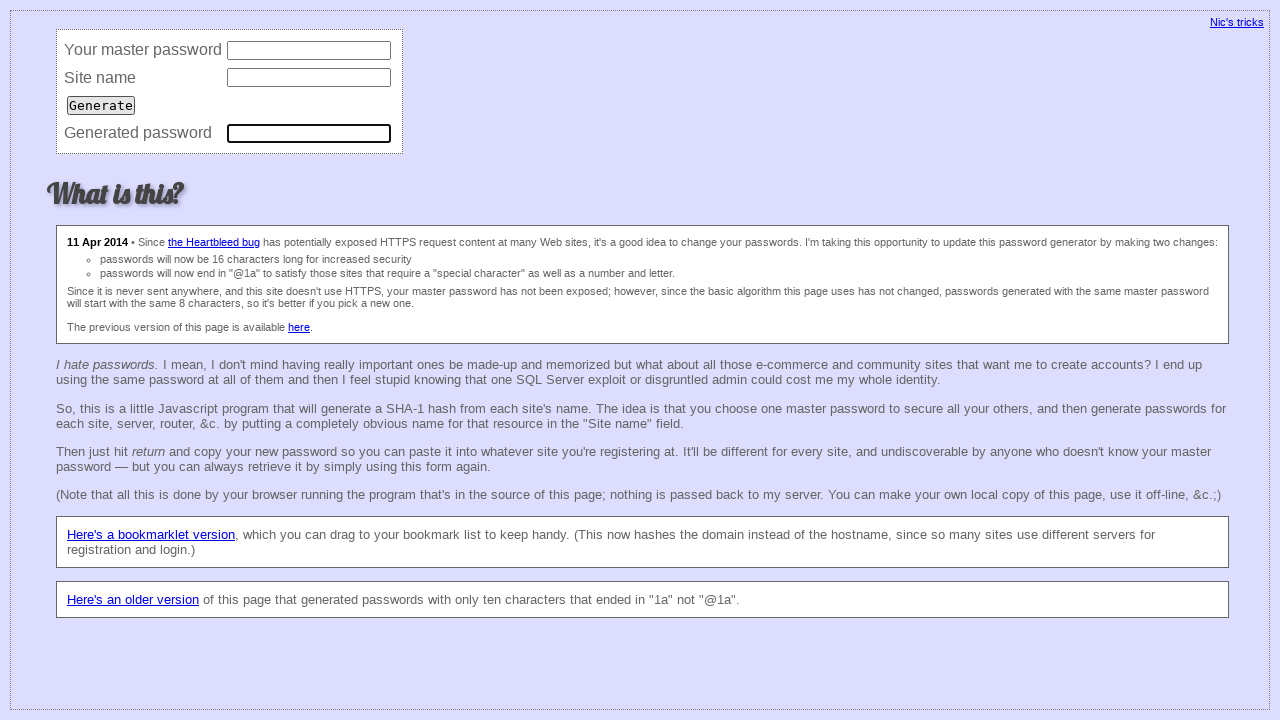

Filled master password field (iteration 97) on input[name='master']
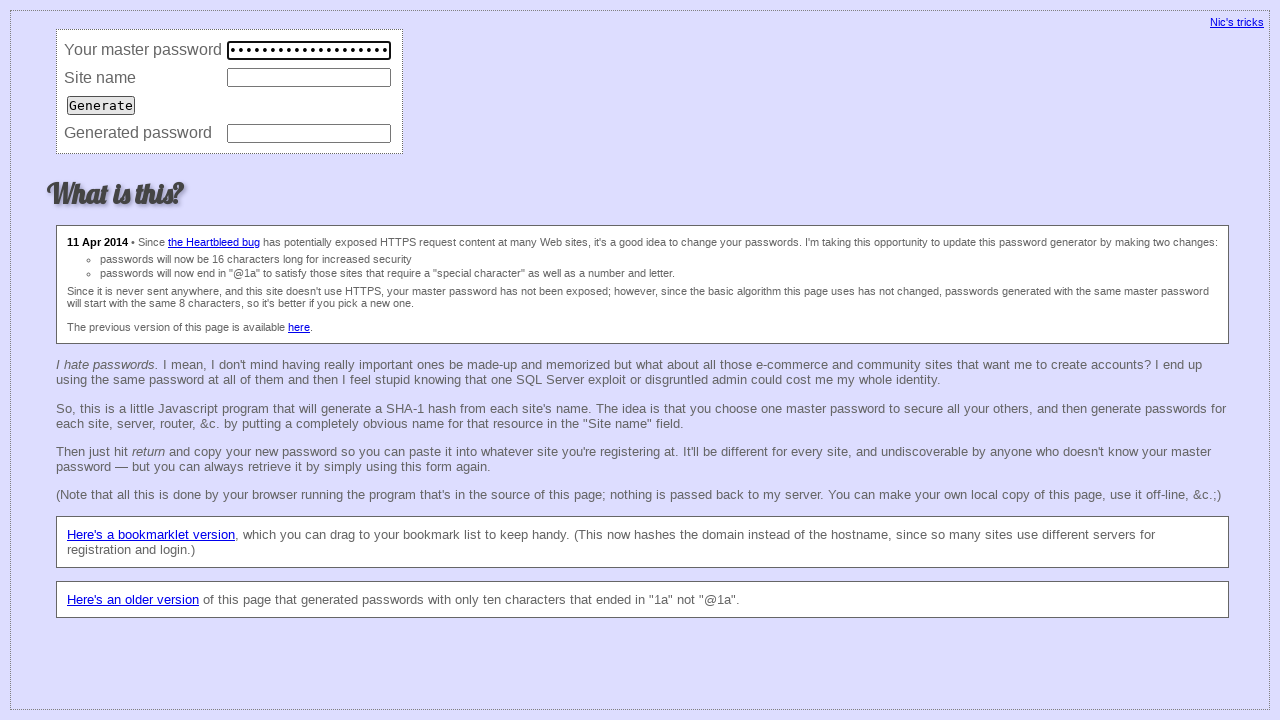

Filled site URL field with 'https://bitbucket.org/' (iteration 97) on input[name='site']
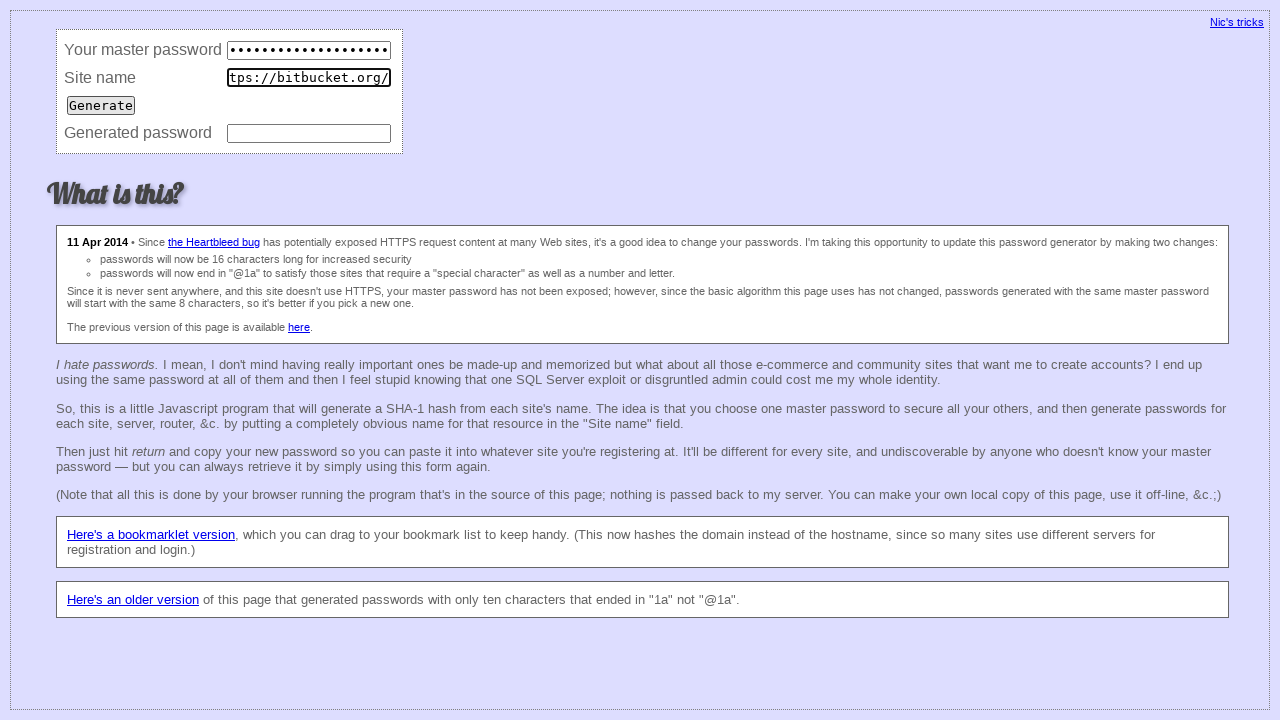

Clicked Generate button (iteration 97) at (101, 105) on input[value='Generate']
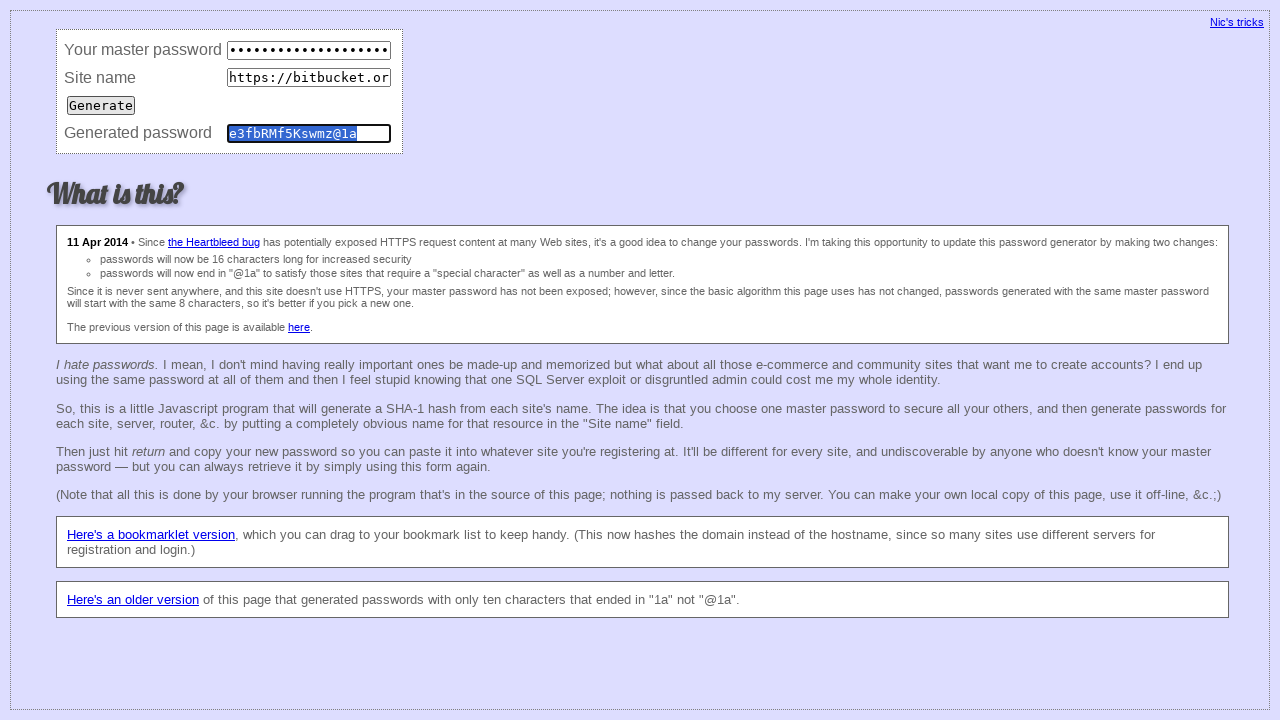

Waited 50ms for password generation (iteration 97)
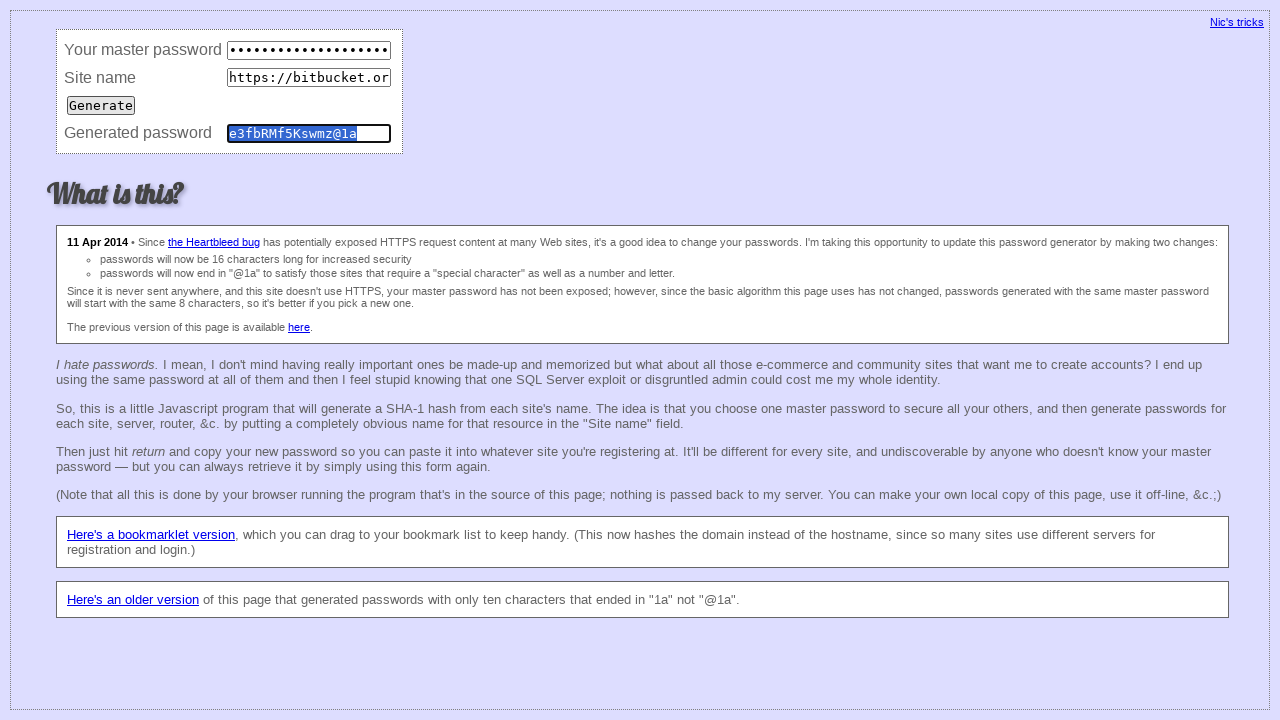

Retrieved generated password value (iteration 97): e3fbRMf5Kswmz@1a
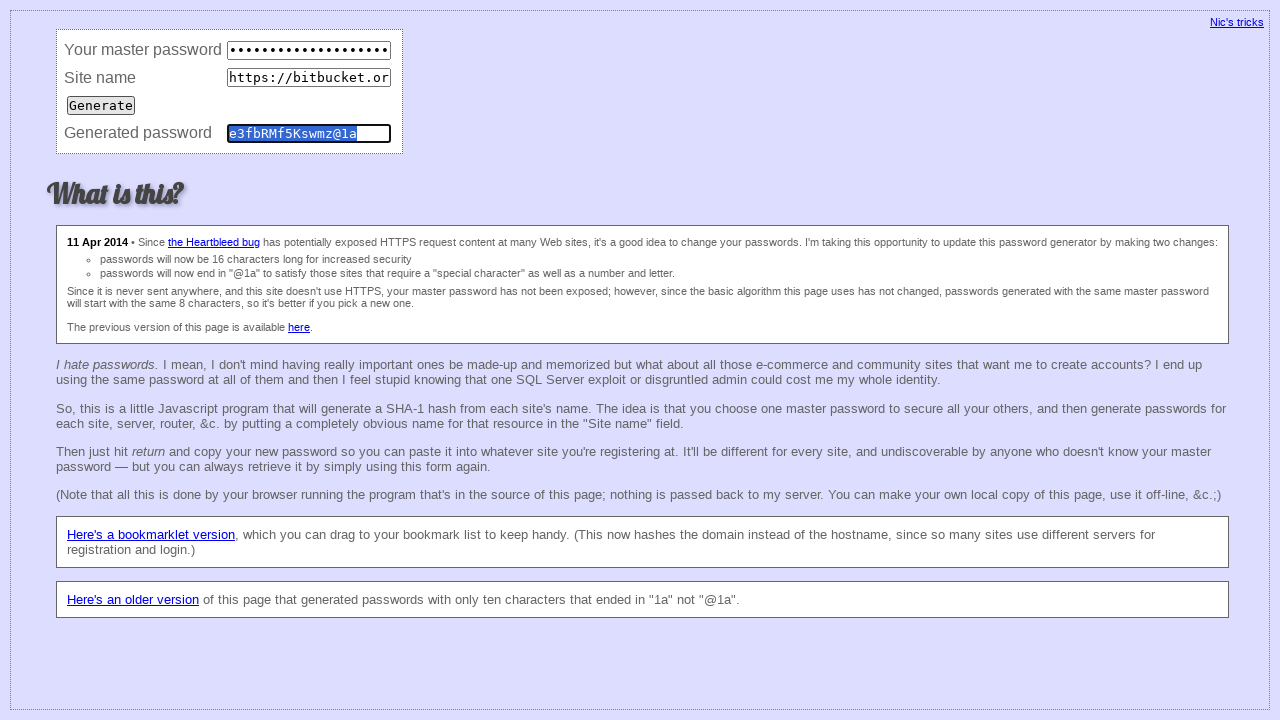

Waited 50ms before clearing fields (iteration 97)
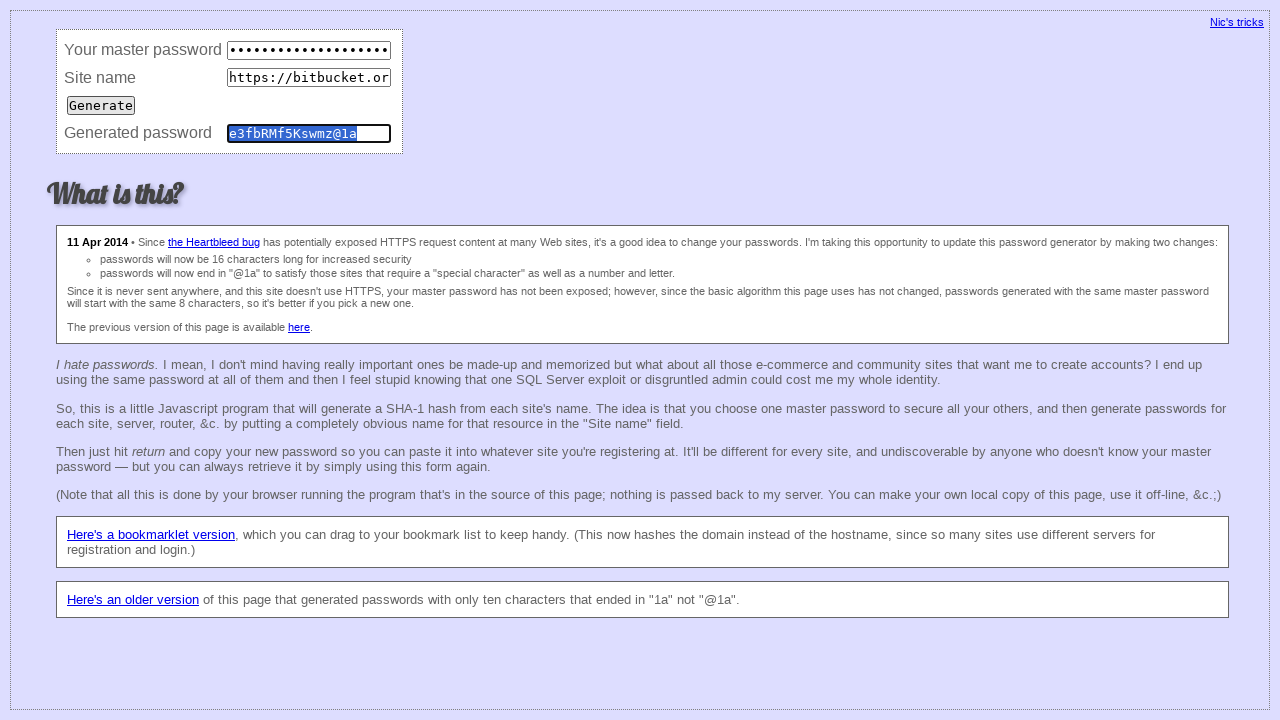

Cleared master password field (iteration 97) on input[name='master']
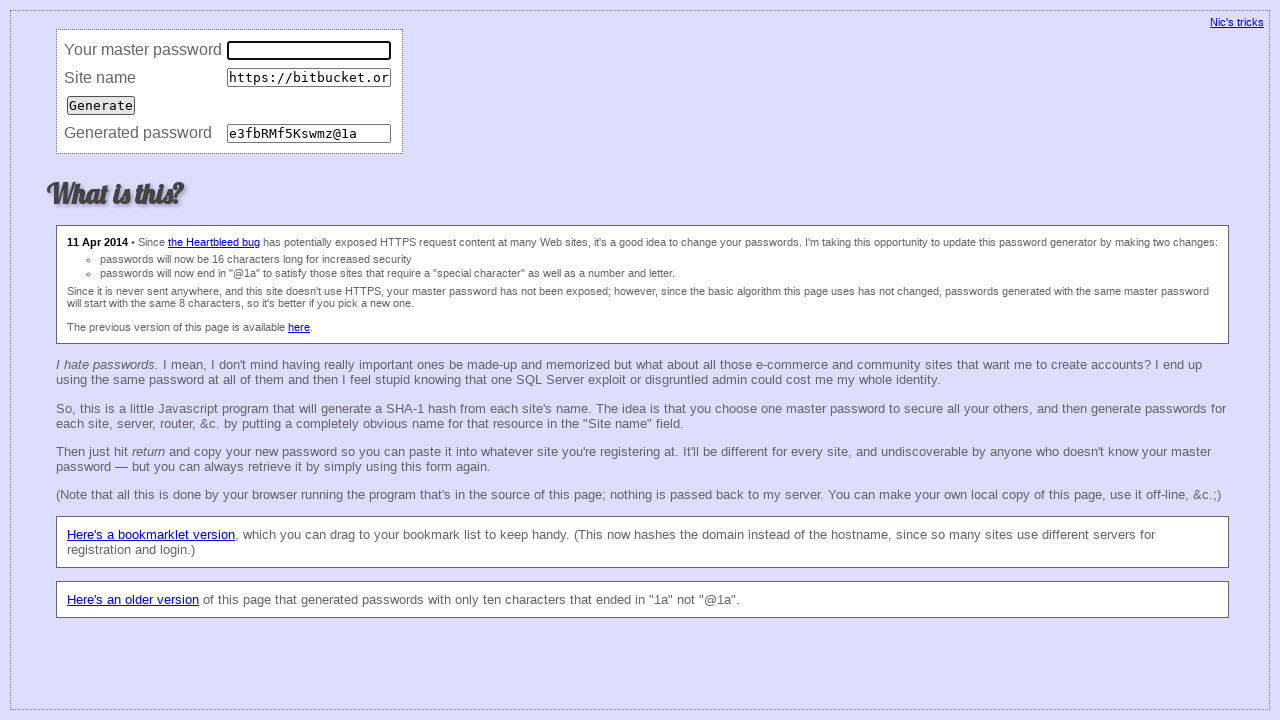

Cleared site URL field (iteration 97) on input[name='site']
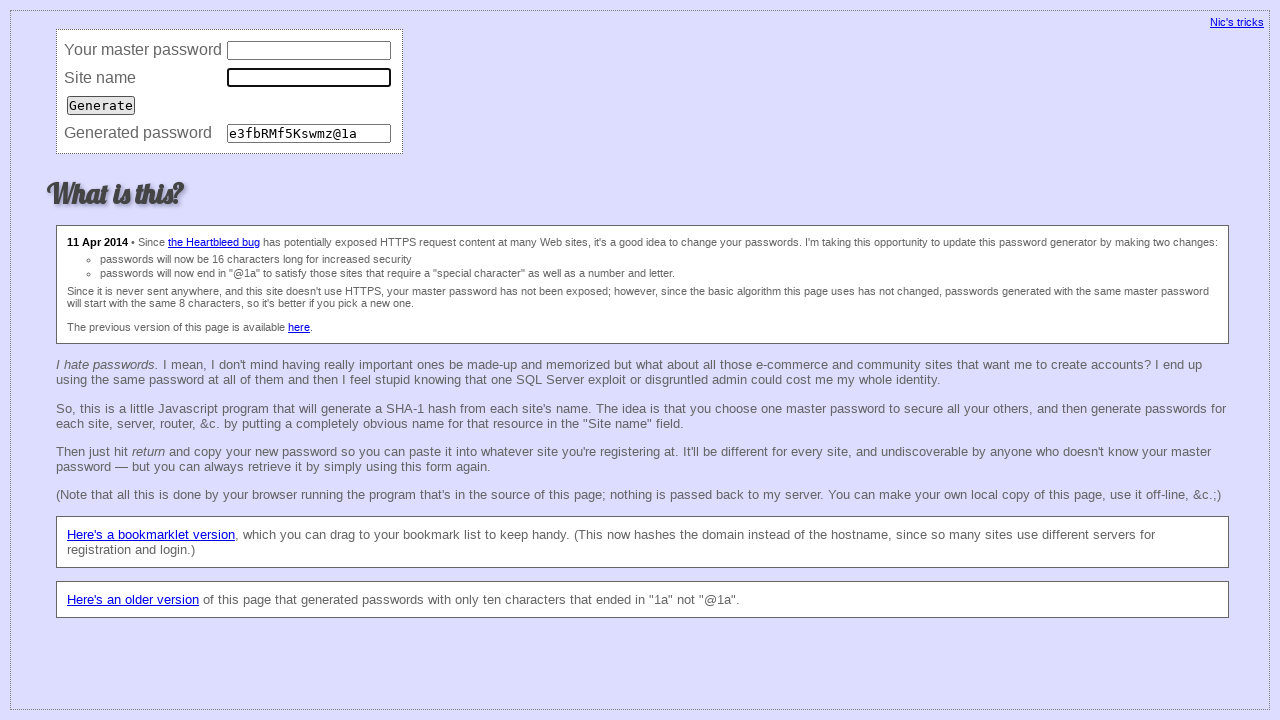

Cleared password field (iteration 97) on input[name='password']
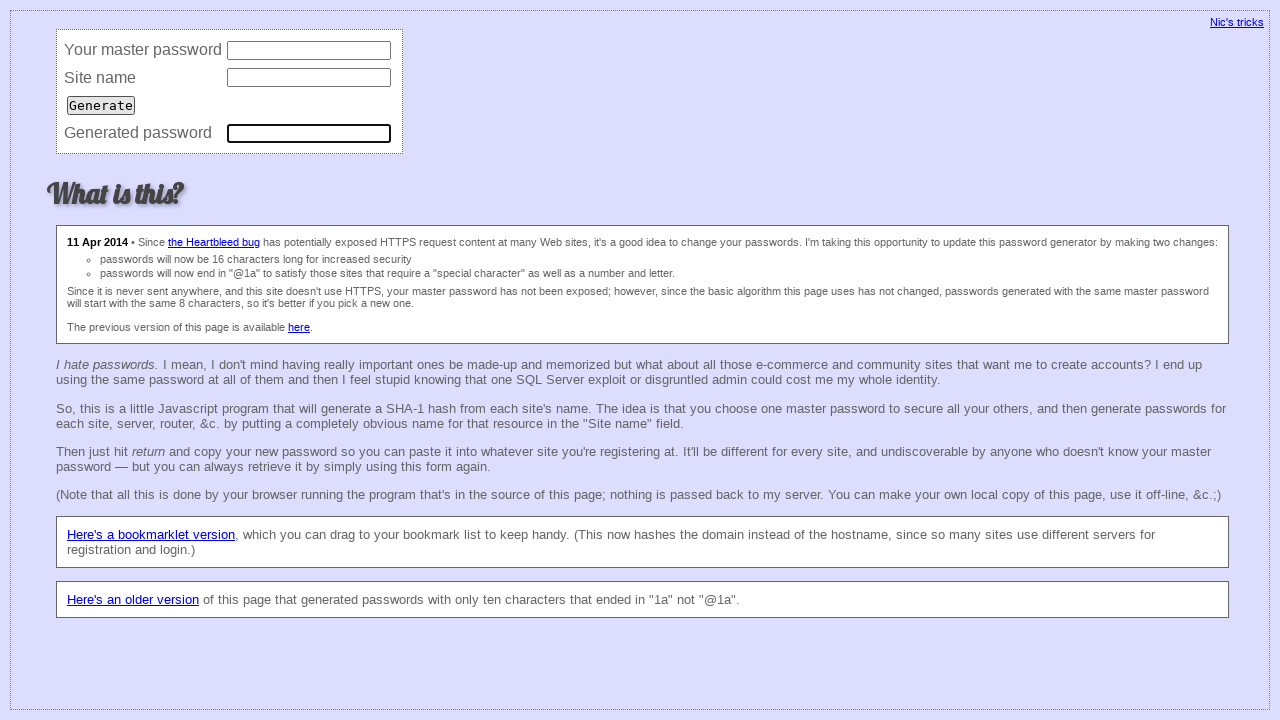

Filled master password field (iteration 98) on input[name='master']
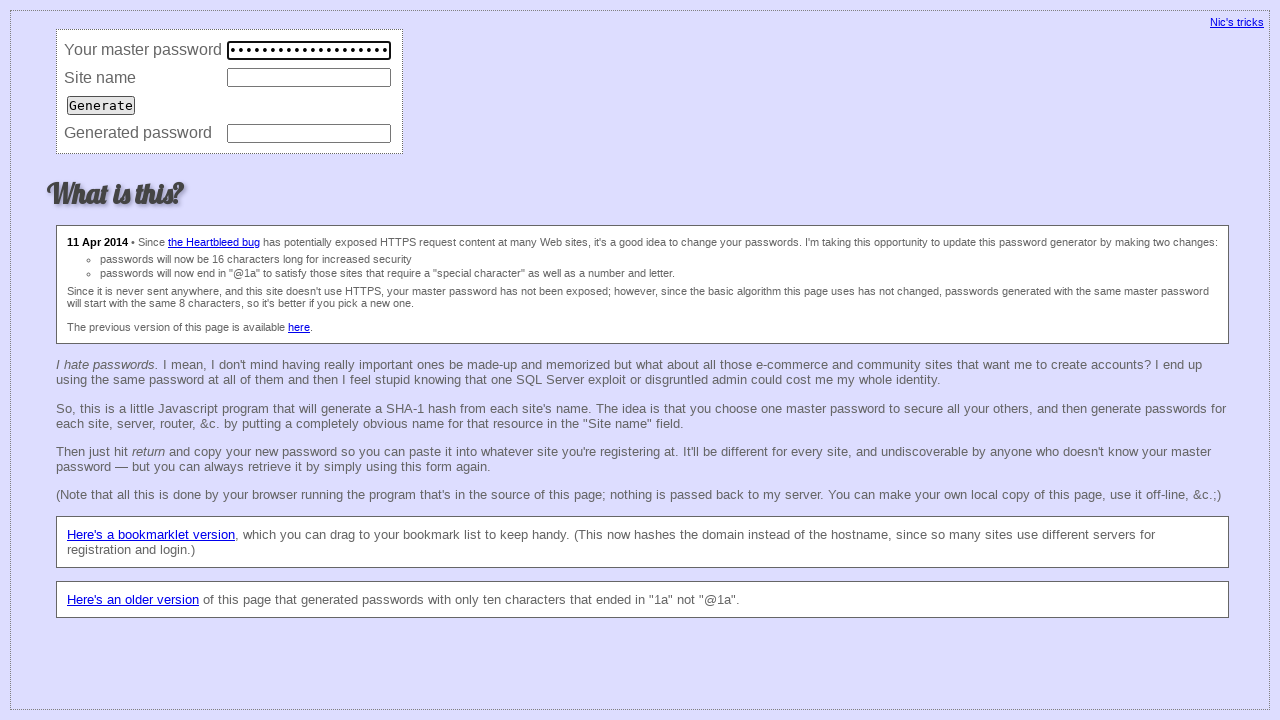

Filled site URL field with 'https://bitbucket.org/' (iteration 98) on input[name='site']
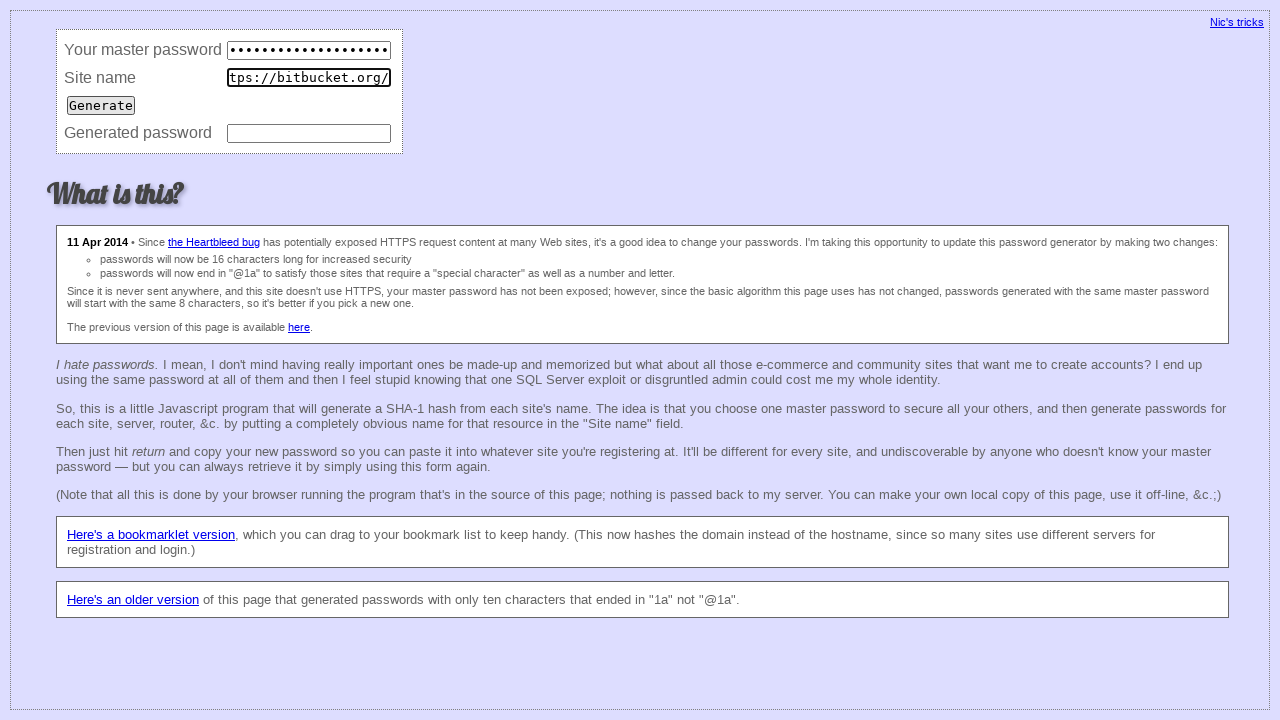

Clicked Generate button (iteration 98) at (101, 105) on input[value='Generate']
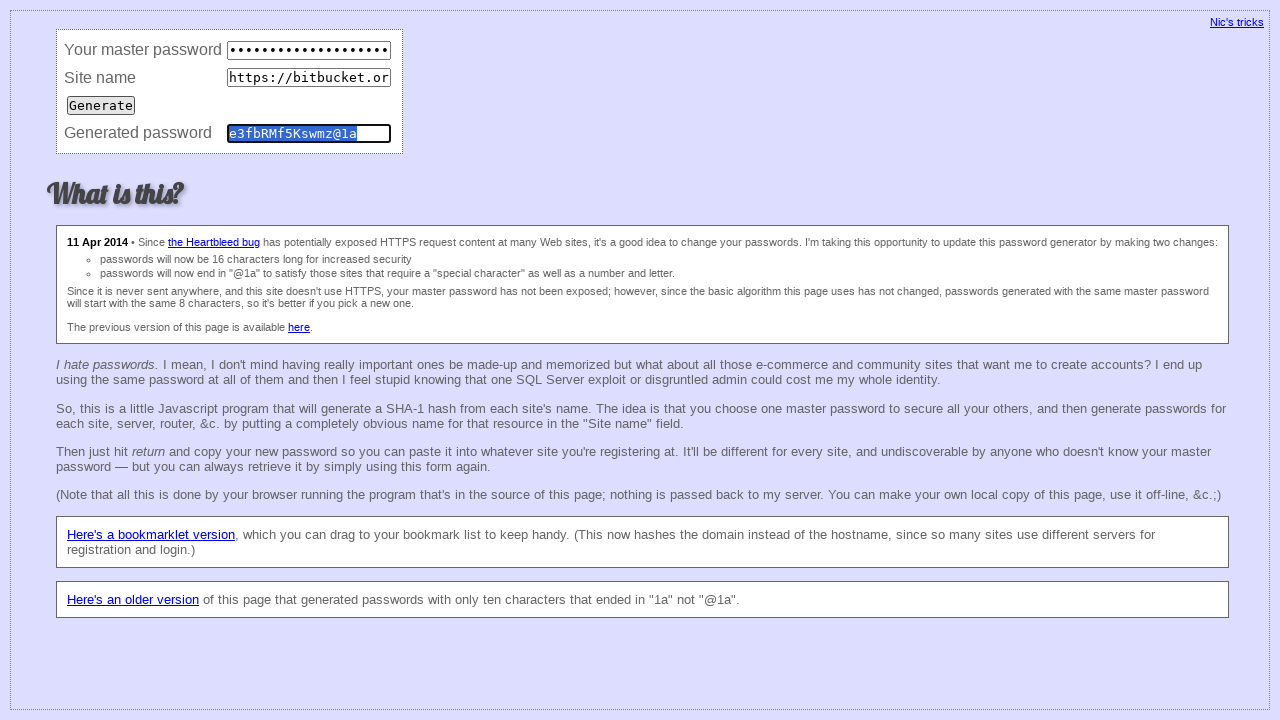

Waited 50ms for password generation (iteration 98)
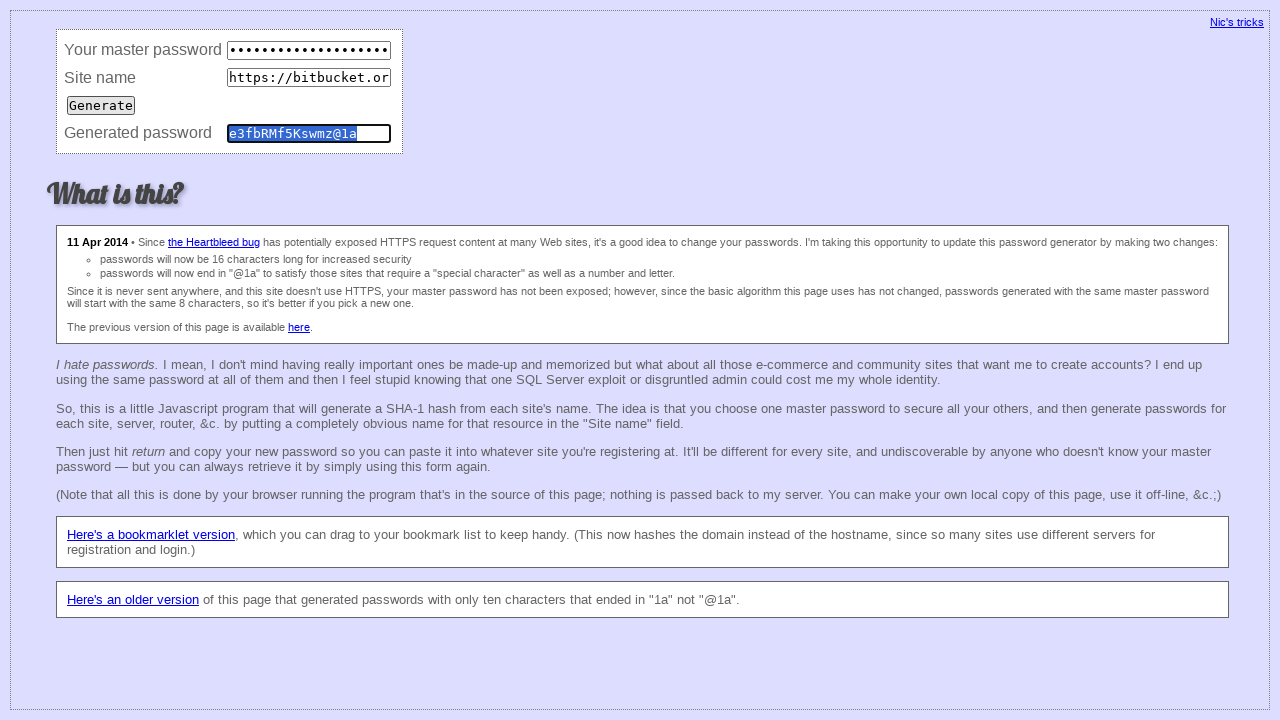

Retrieved generated password value (iteration 98): e3fbRMf5Kswmz@1a
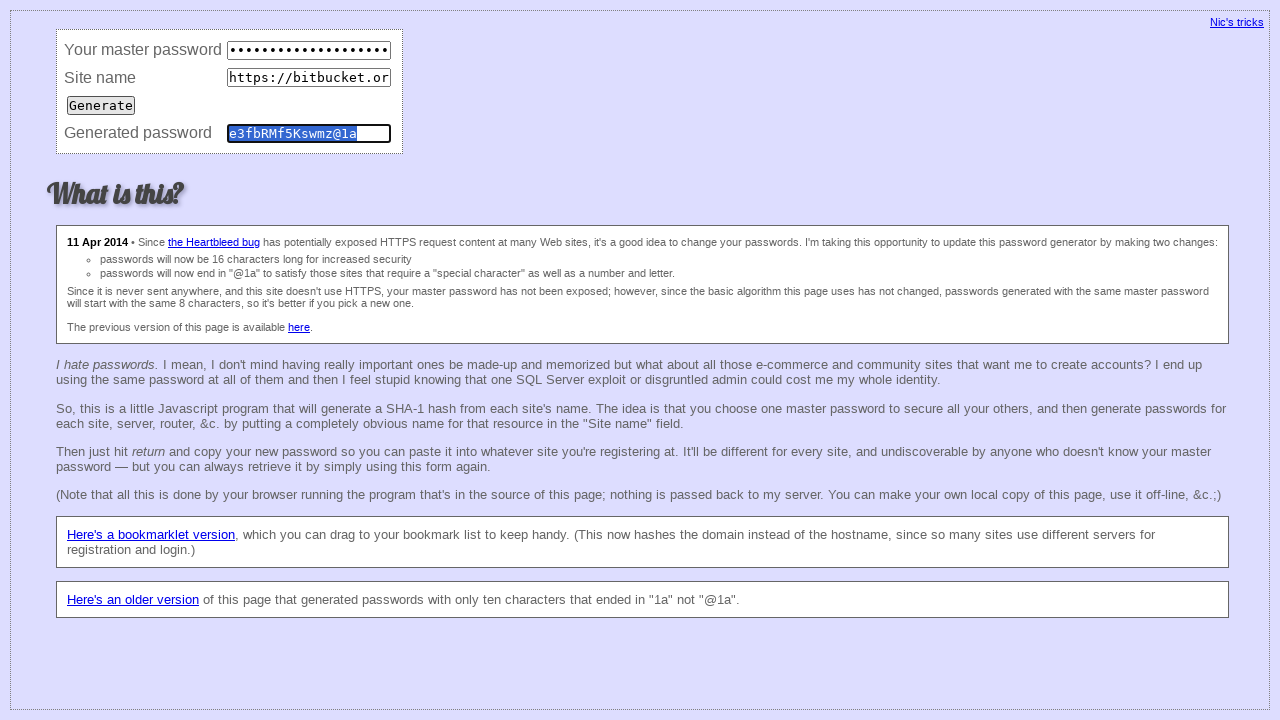

Waited 50ms before clearing fields (iteration 98)
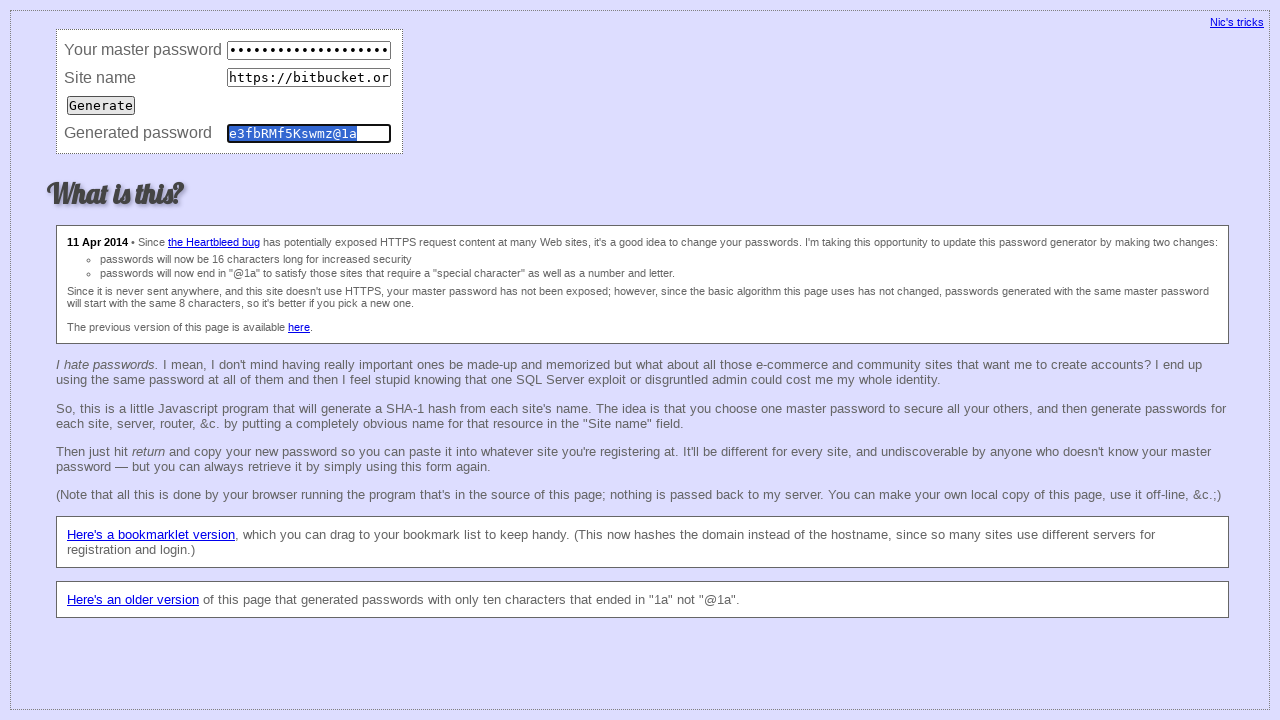

Cleared master password field (iteration 98) on input[name='master']
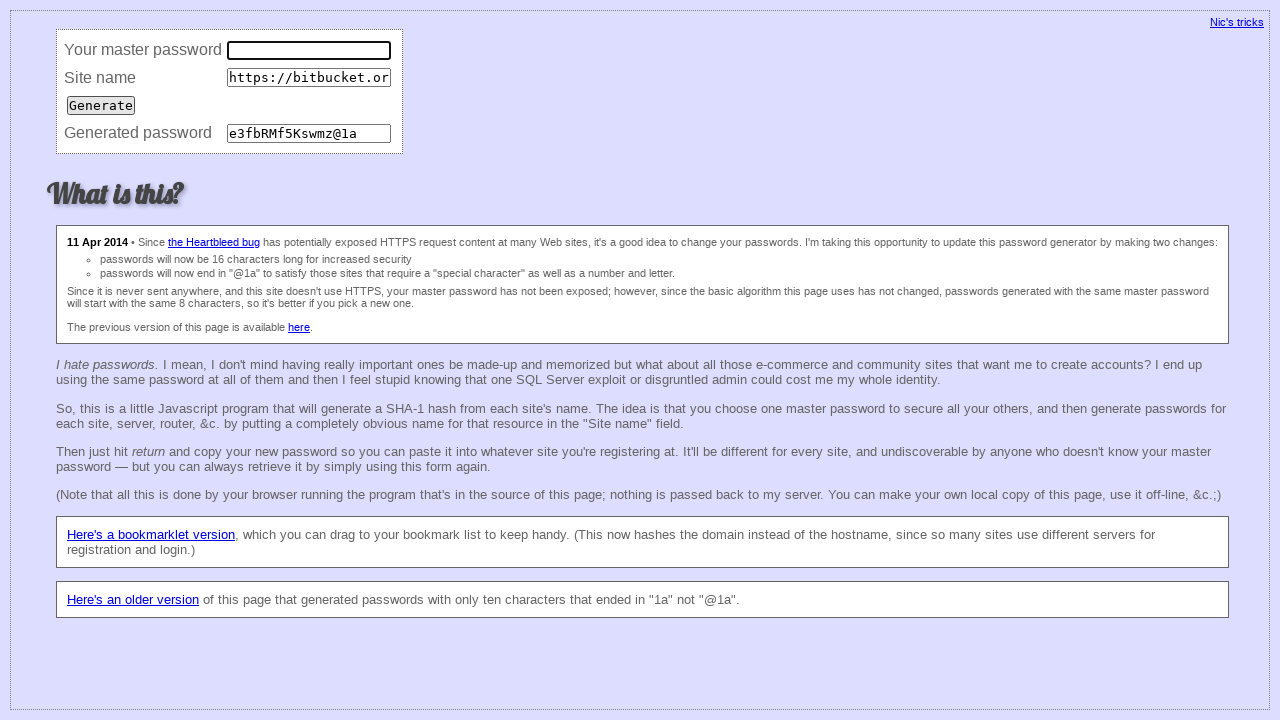

Cleared site URL field (iteration 98) on input[name='site']
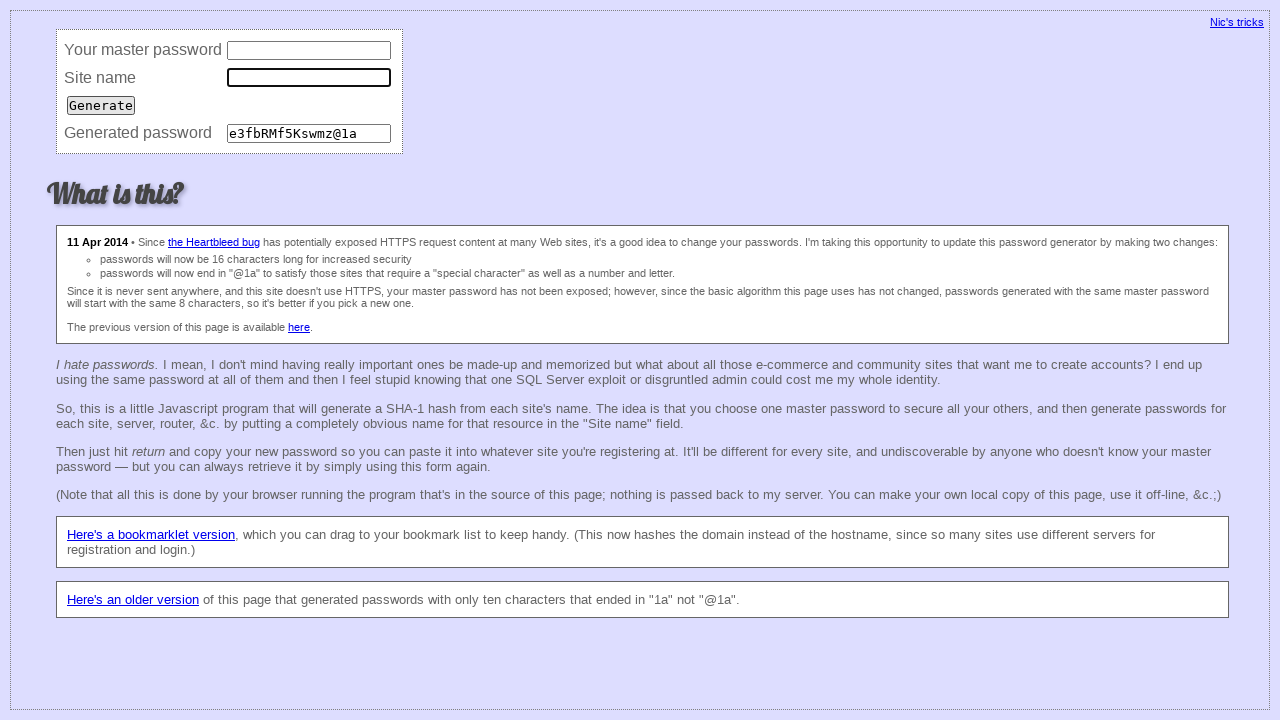

Cleared password field (iteration 98) on input[name='password']
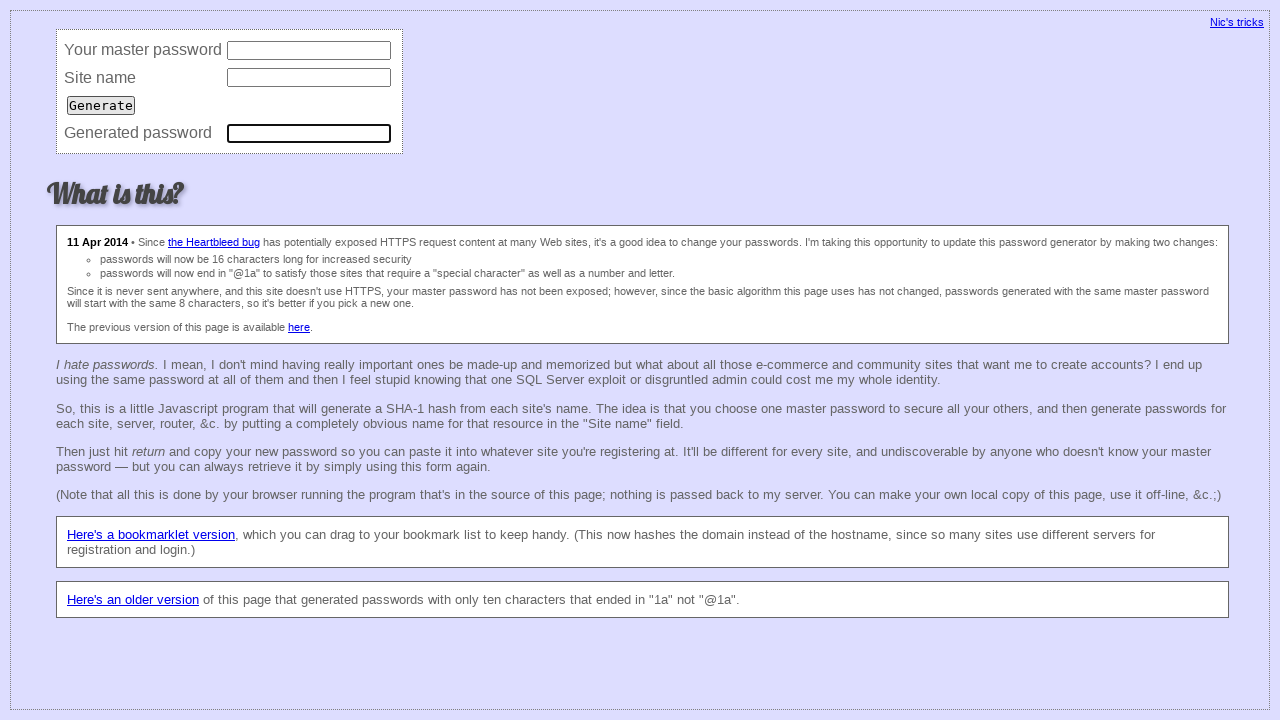

Filled master password field (iteration 99) on input[name='master']
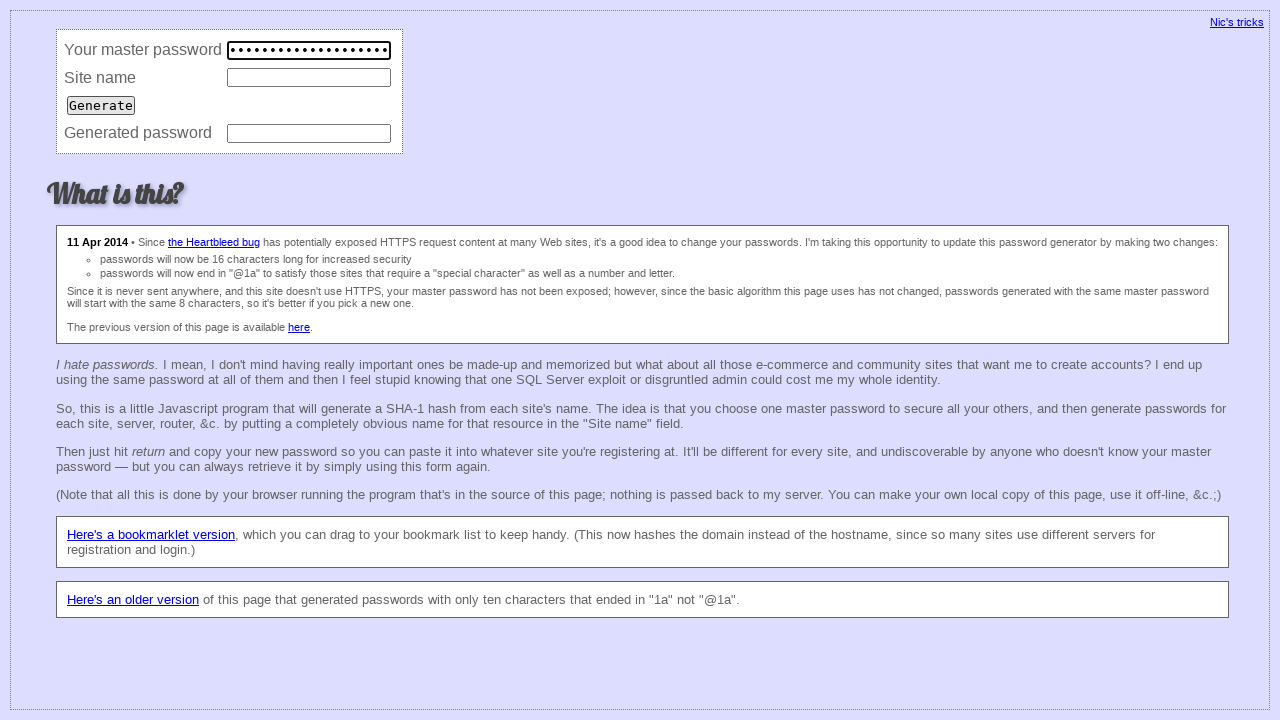

Filled site URL field with 'https://bitbucket.org/' (iteration 99) on input[name='site']
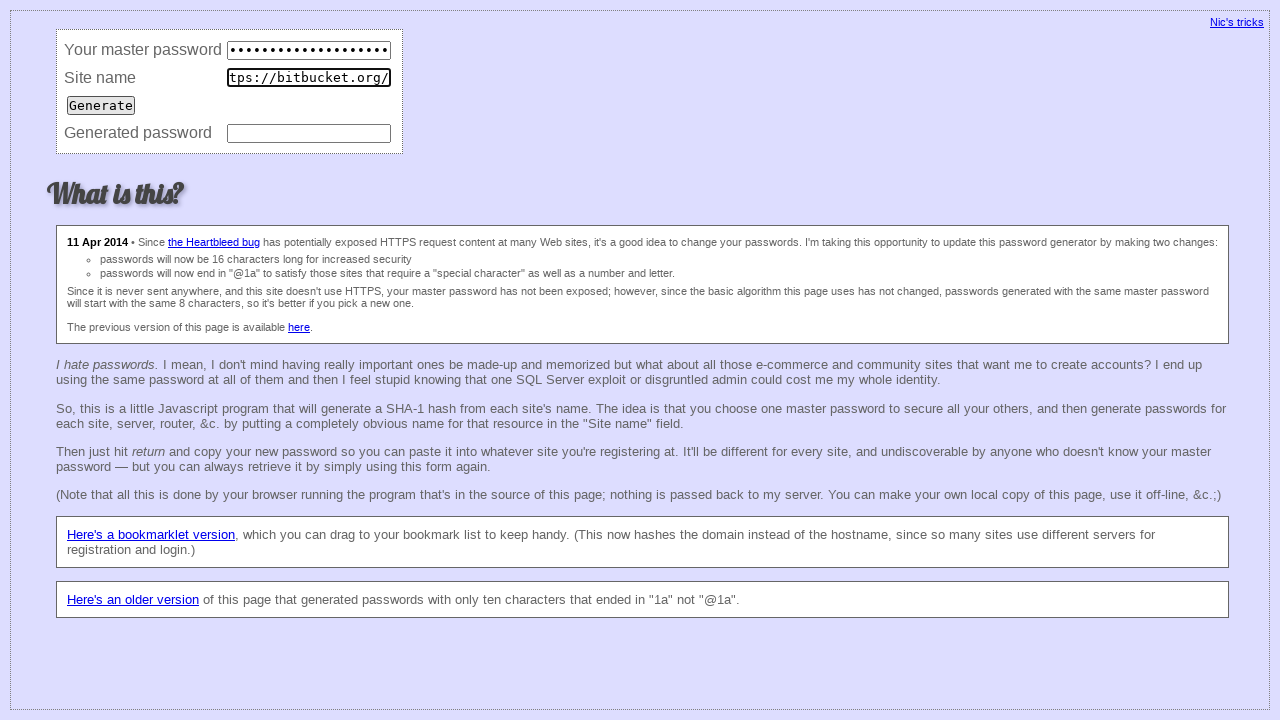

Clicked Generate button (iteration 99) at (101, 105) on input[value='Generate']
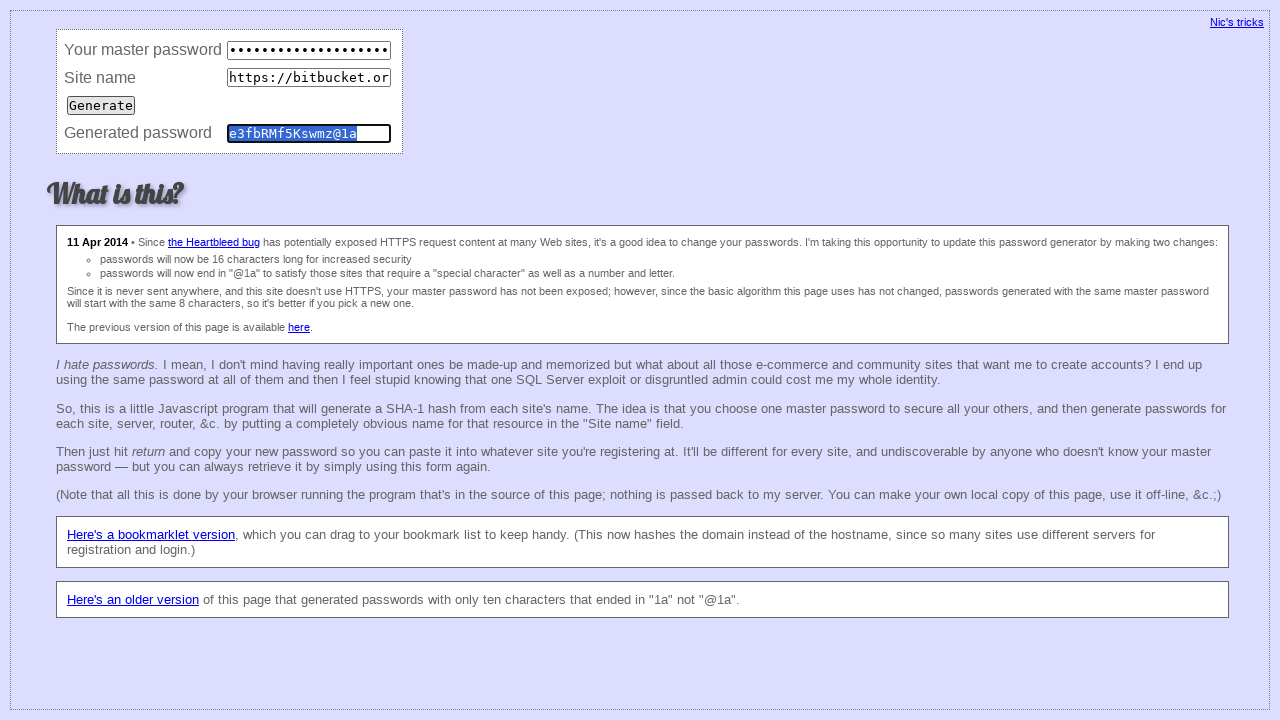

Waited 50ms for password generation (iteration 99)
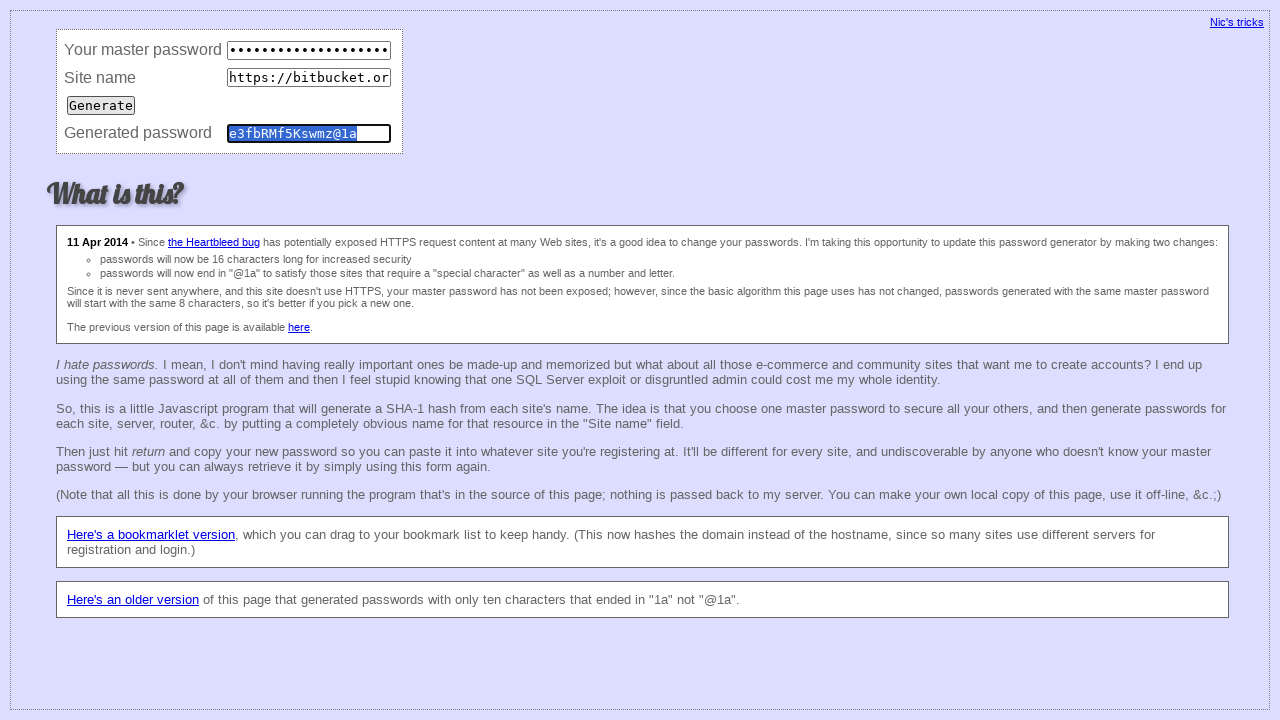

Retrieved generated password value (iteration 99): e3fbRMf5Kswmz@1a
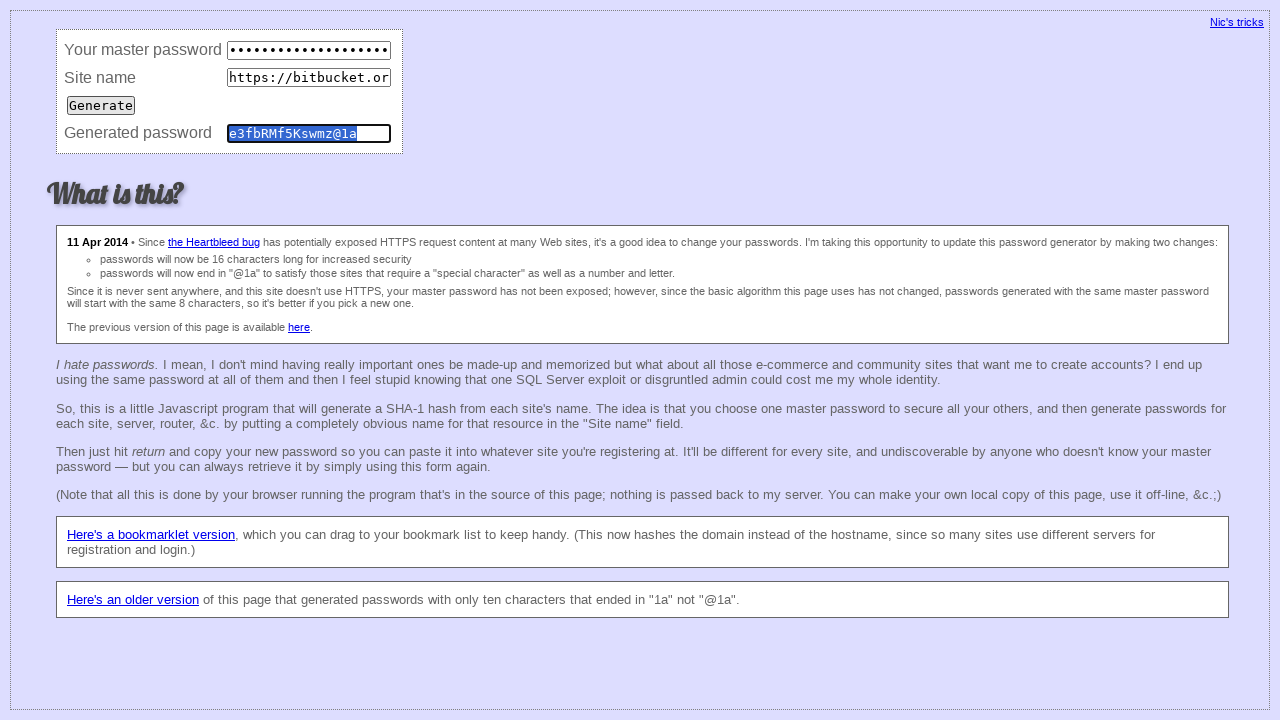

Waited 50ms before clearing fields (iteration 99)
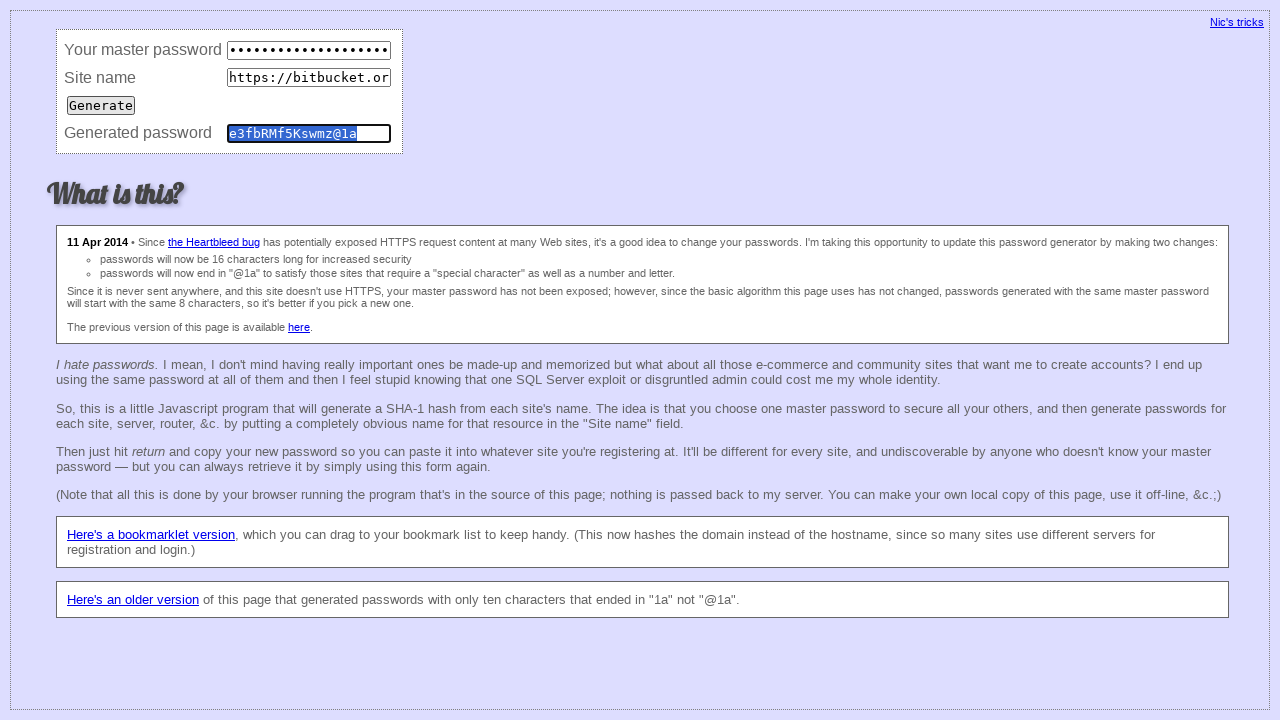

Cleared master password field (iteration 99) on input[name='master']
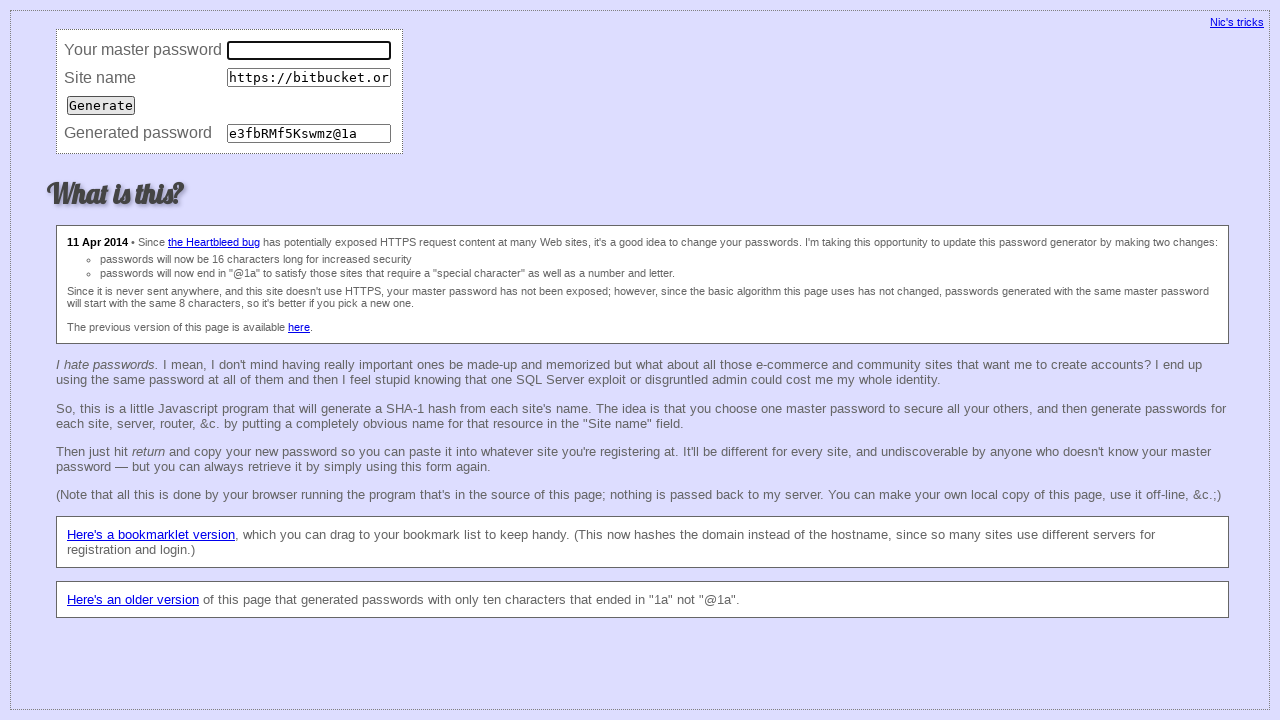

Cleared site URL field (iteration 99) on input[name='site']
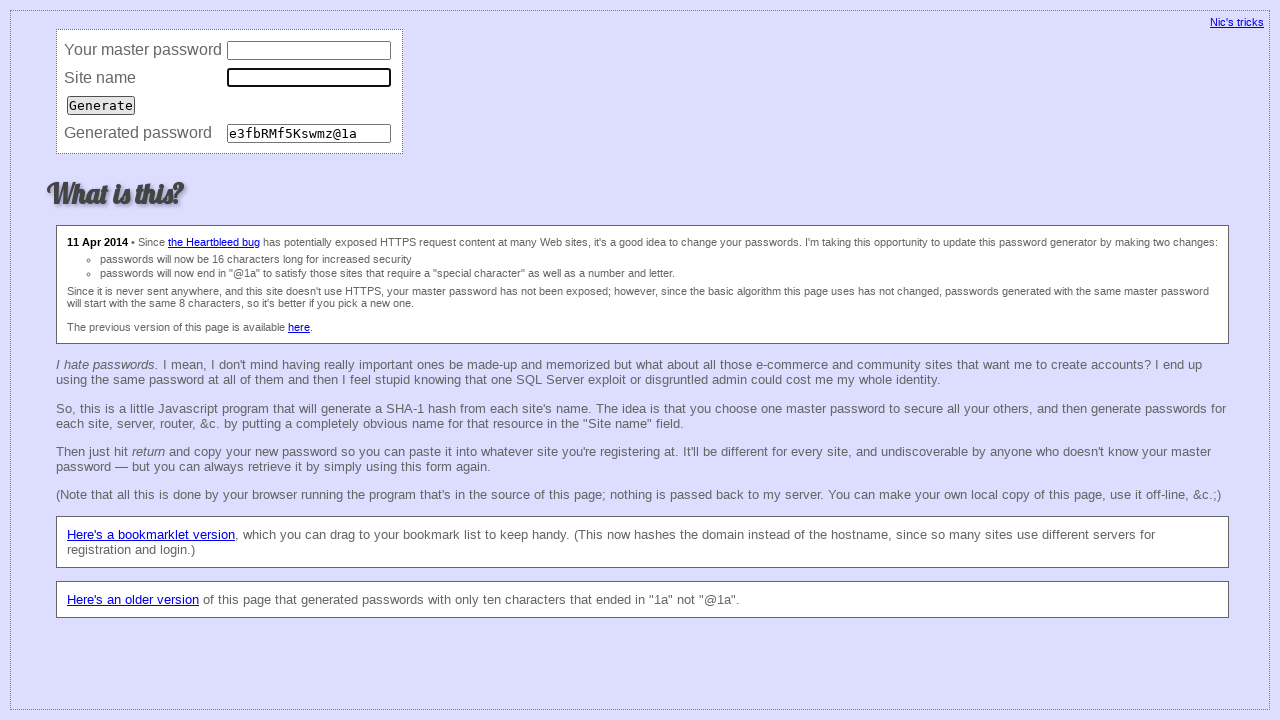

Cleared password field (iteration 99) on input[name='password']
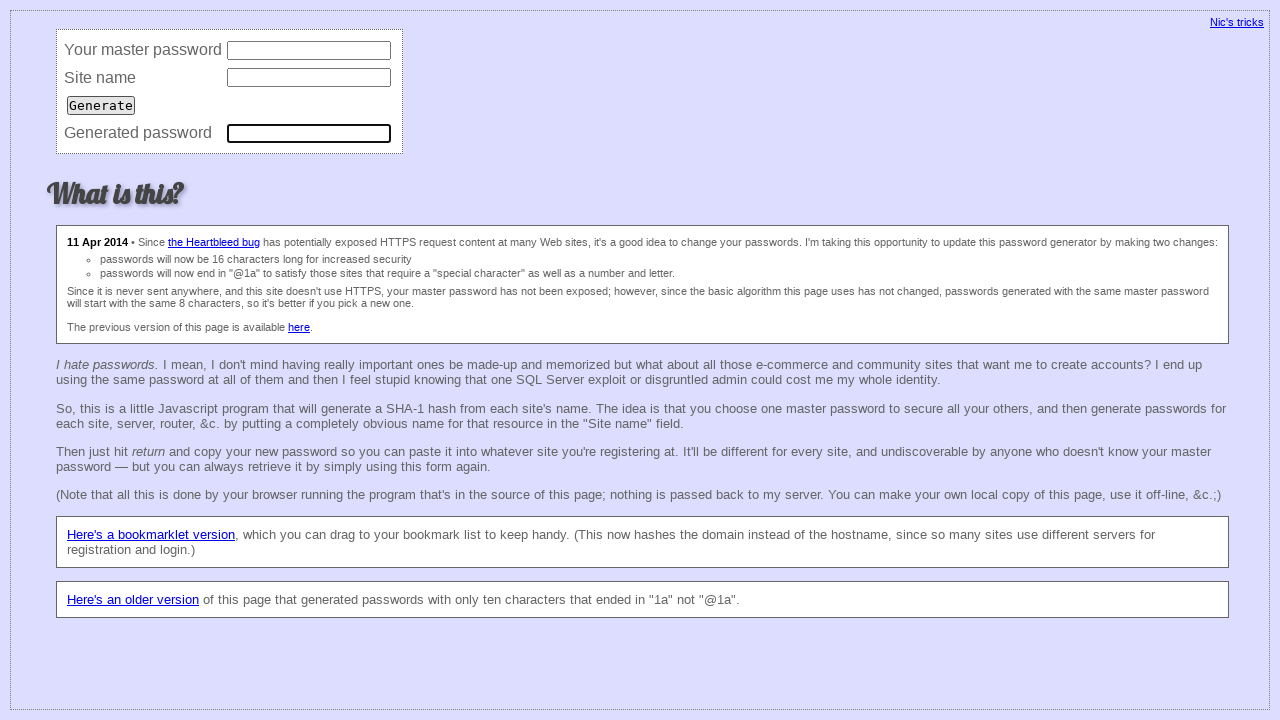

Filled master password field (iteration 100) on input[name='master']
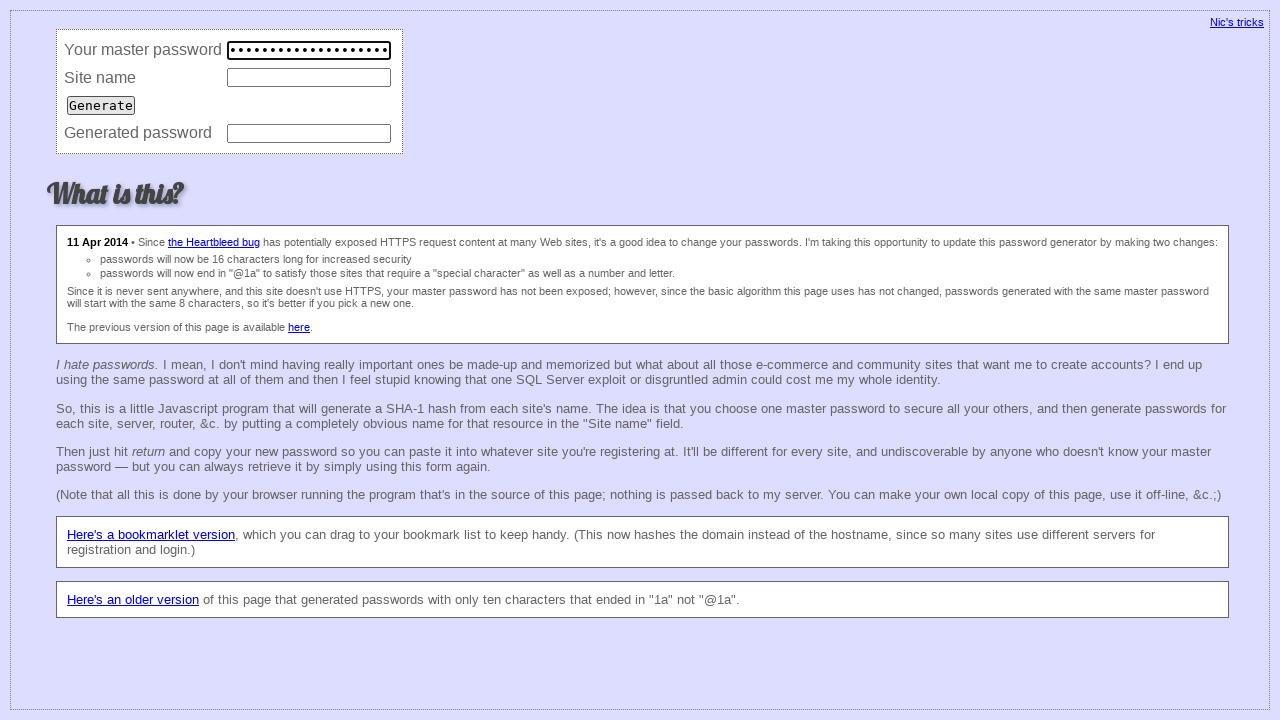

Filled site URL field with 'https://bitbucket.org/' (iteration 100) on input[name='site']
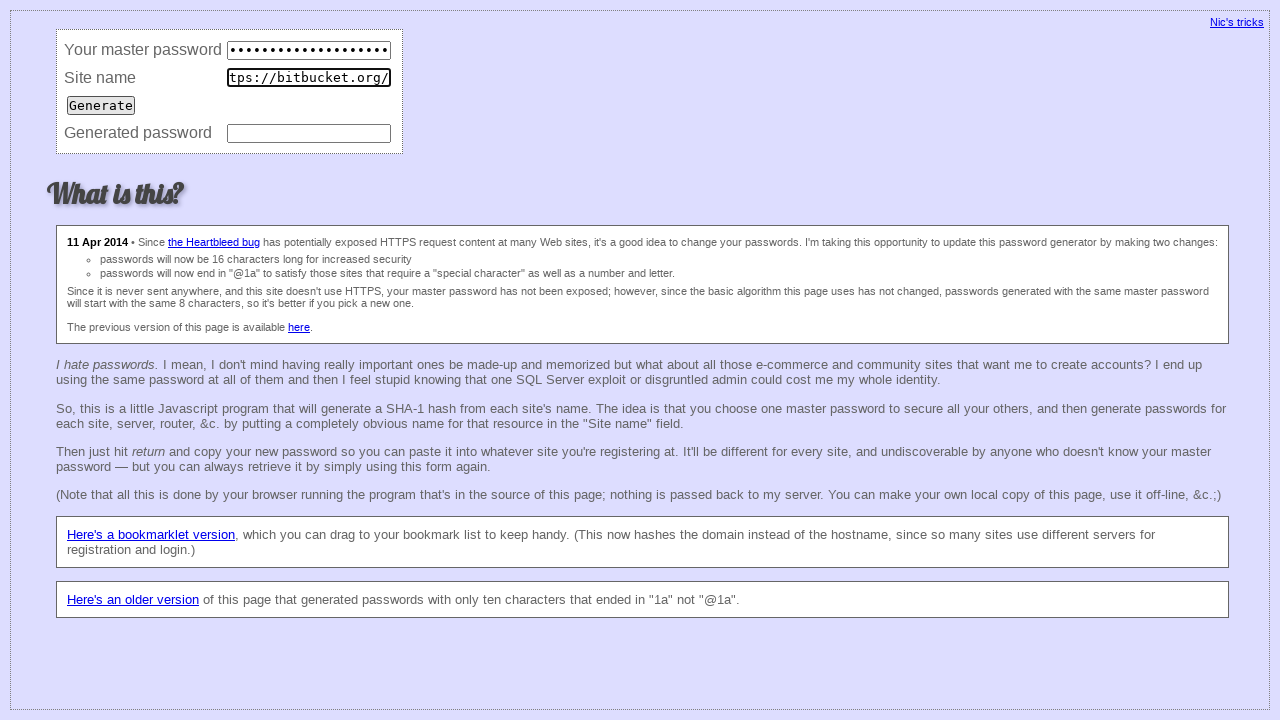

Clicked Generate button (iteration 100) at (101, 105) on input[value='Generate']
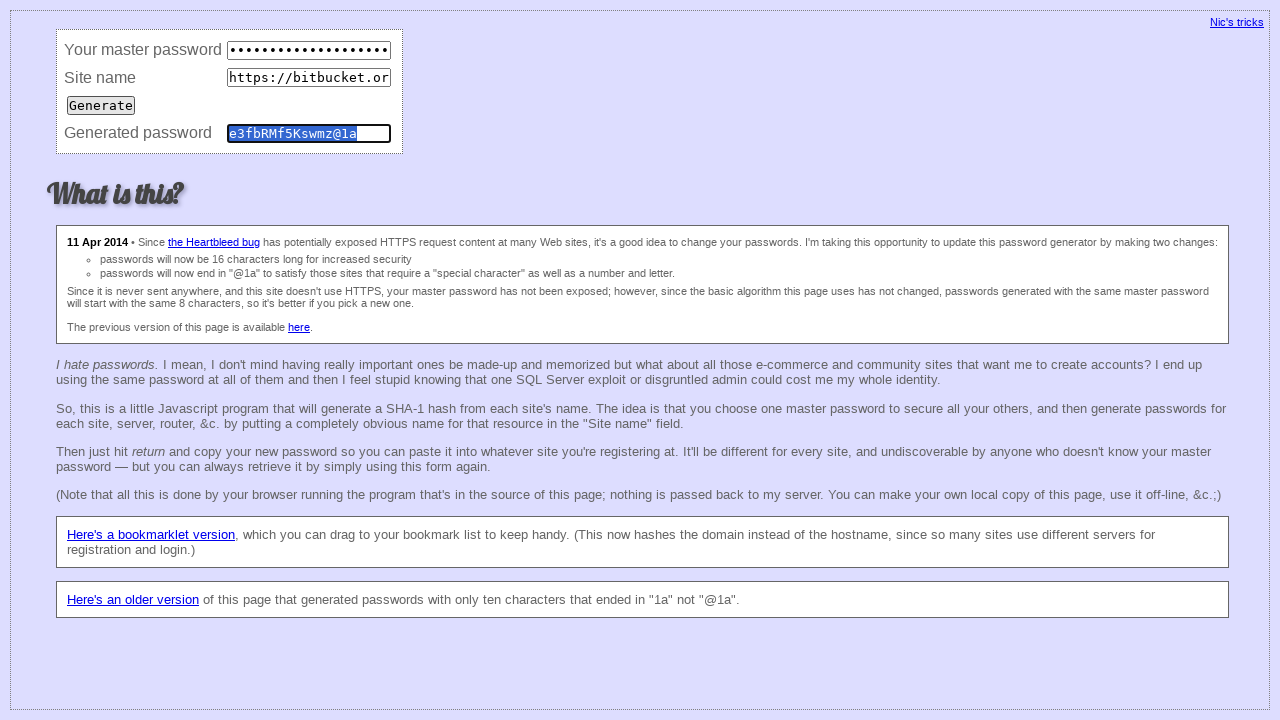

Waited 50ms for password generation (iteration 100)
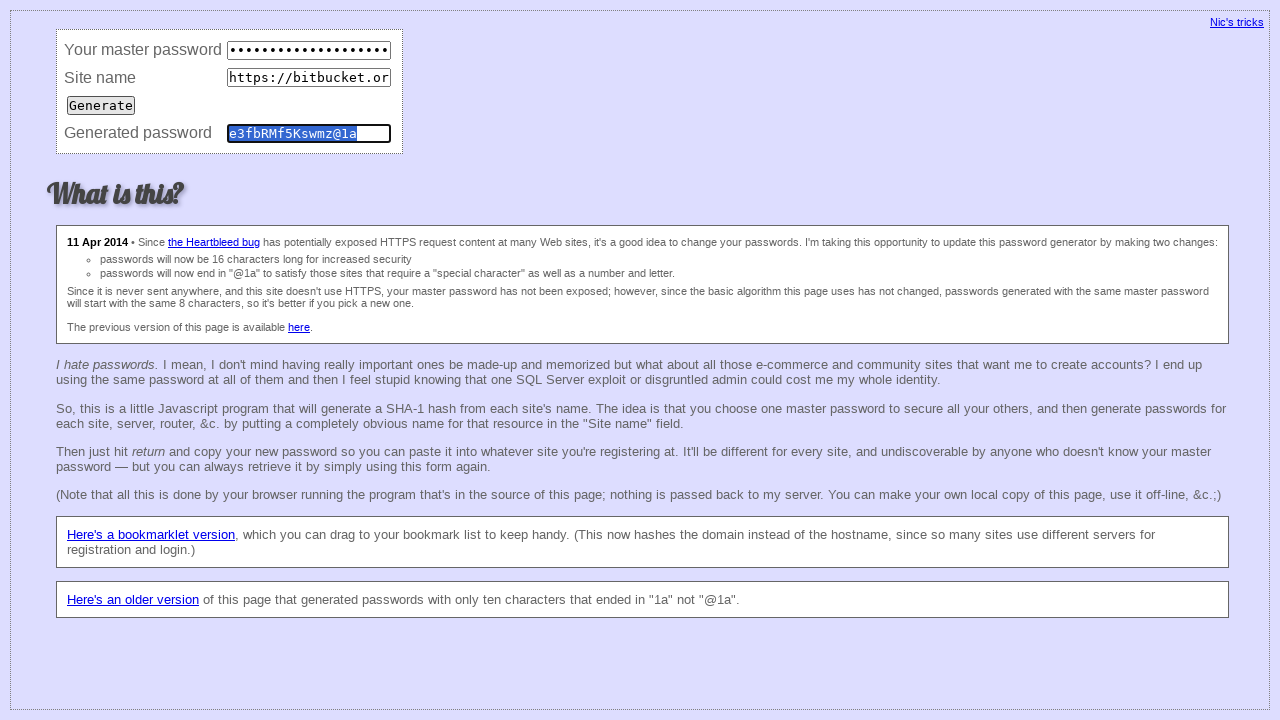

Retrieved generated password value (iteration 100): e3fbRMf5Kswmz@1a
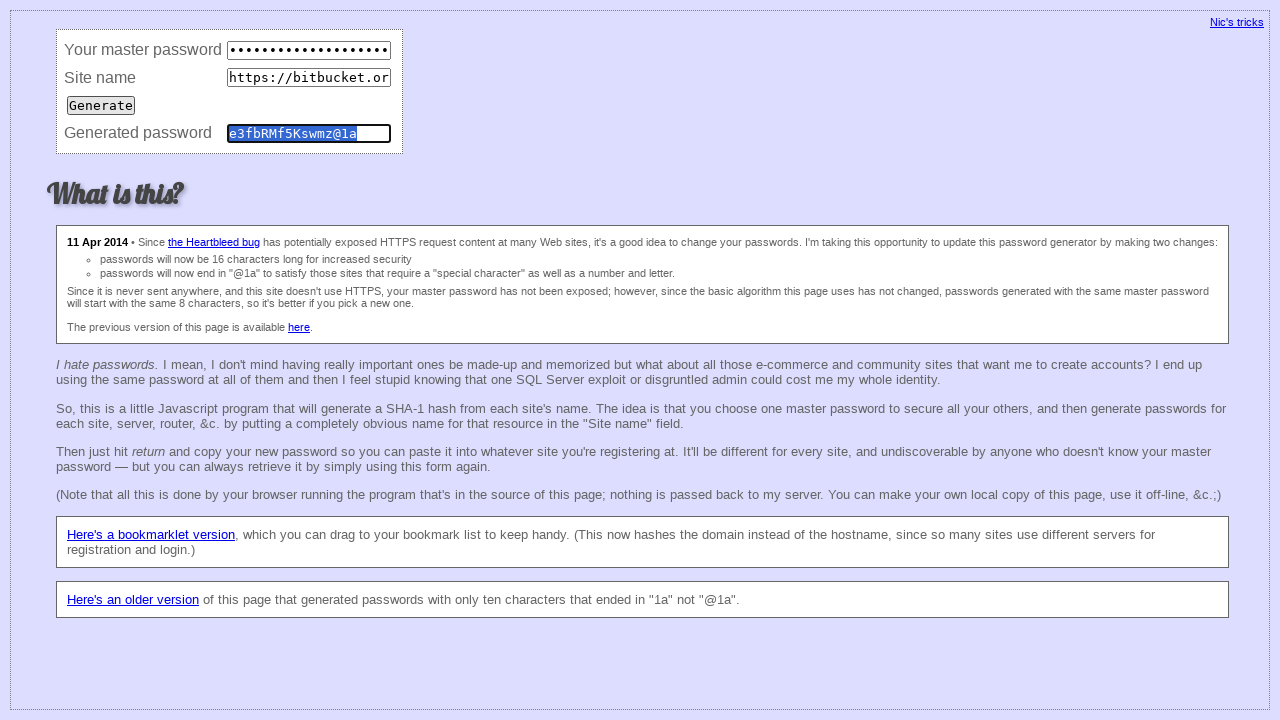

Waited 50ms before clearing fields (iteration 100)
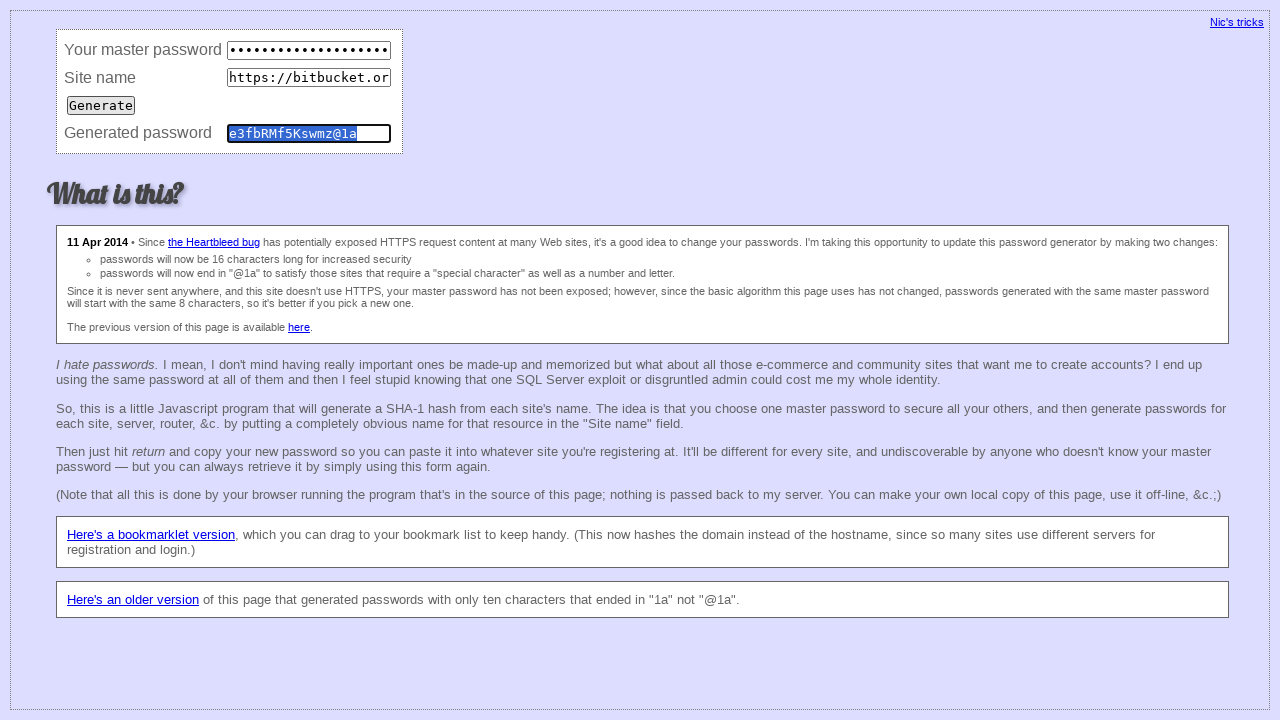

Cleared master password field (iteration 100) on input[name='master']
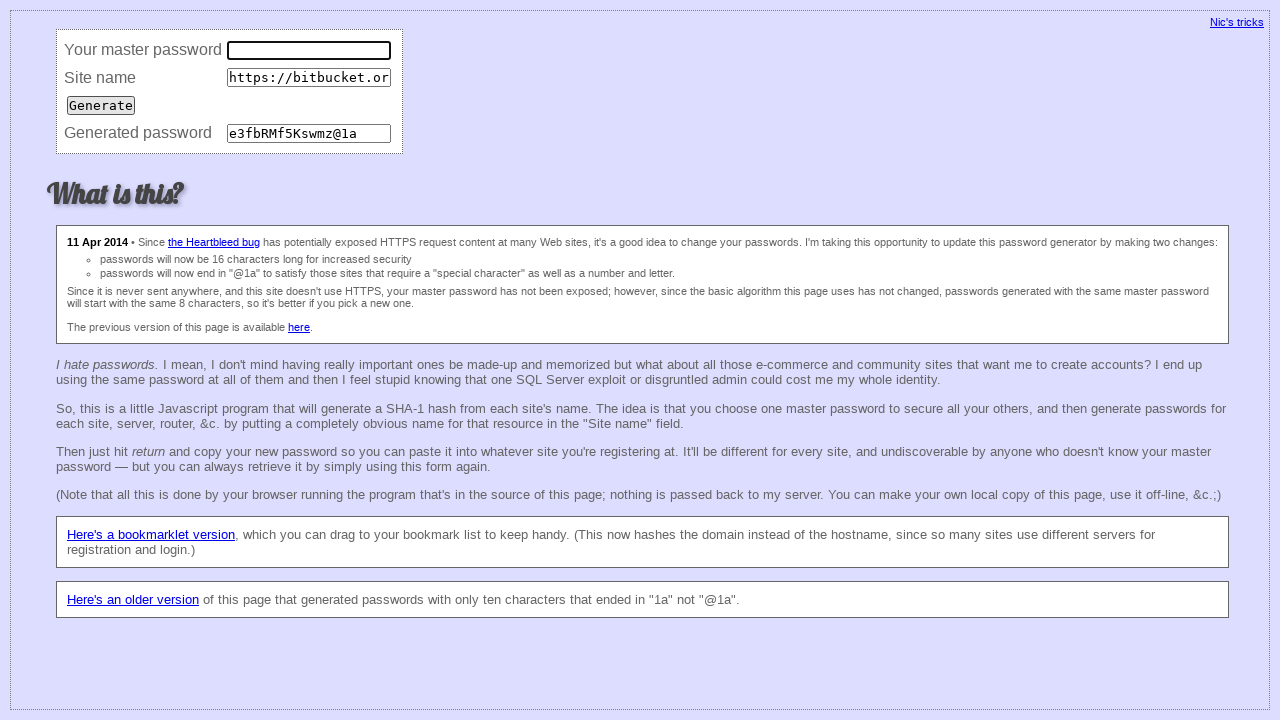

Cleared site URL field (iteration 100) on input[name='site']
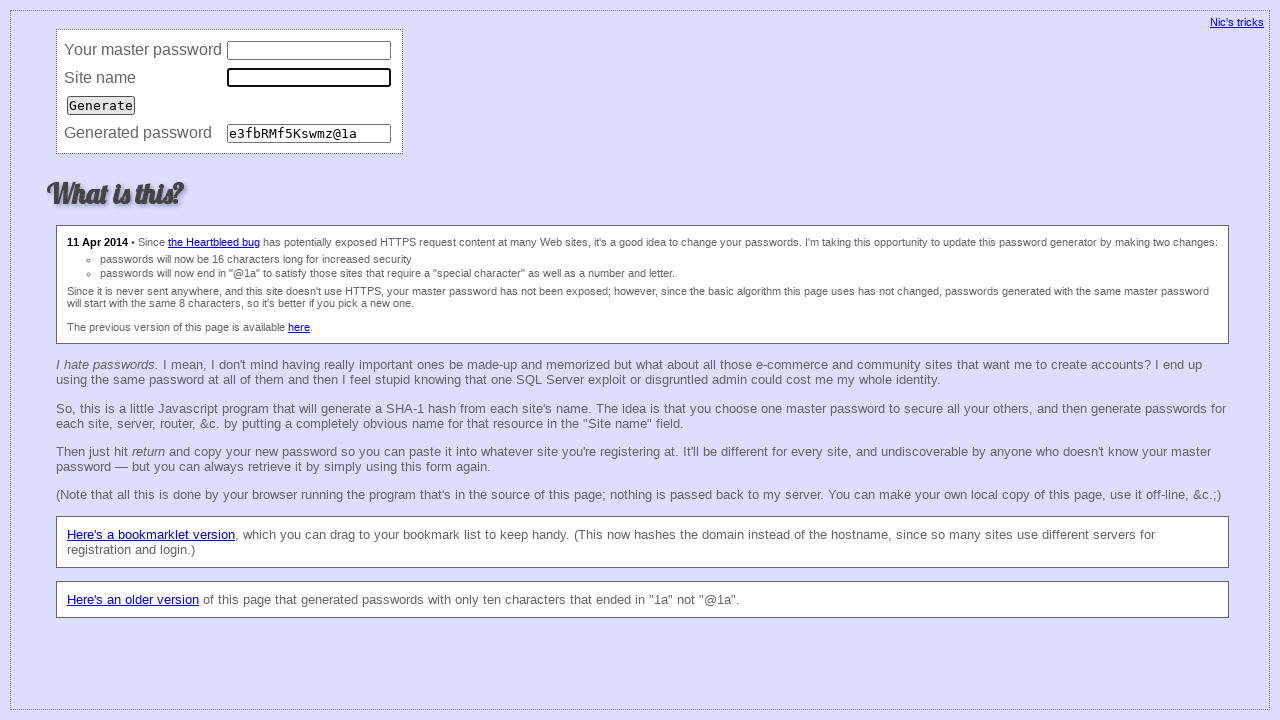

Cleared password field (iteration 100) on input[name='password']
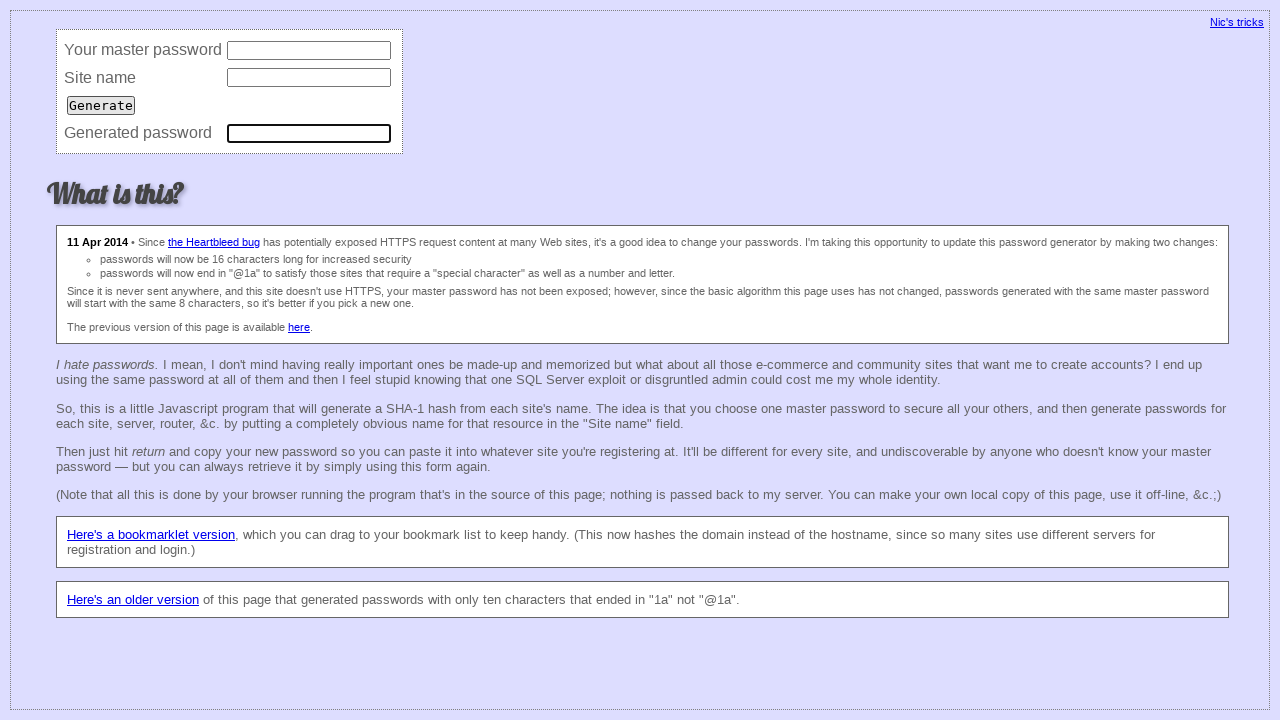

Filled master password field (iteration 101) on input[name='master']
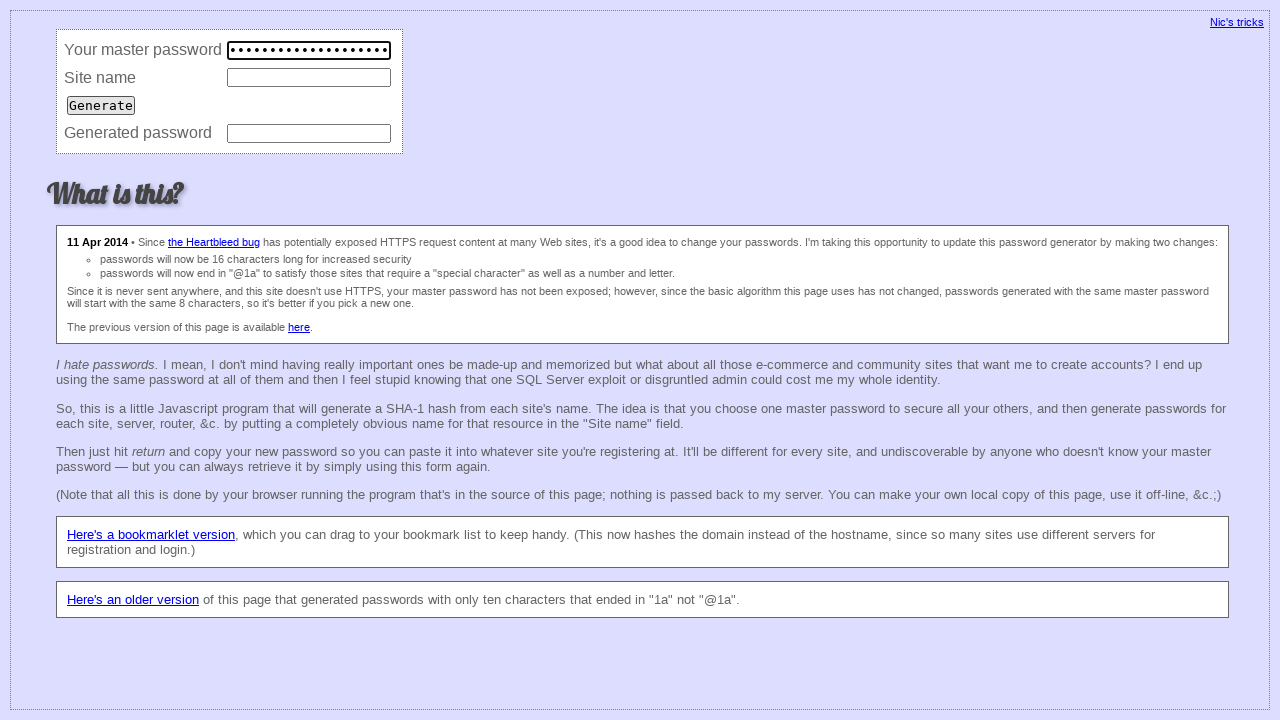

Filled site URL field with 'https://bitbucket.org/' (iteration 101) on input[name='site']
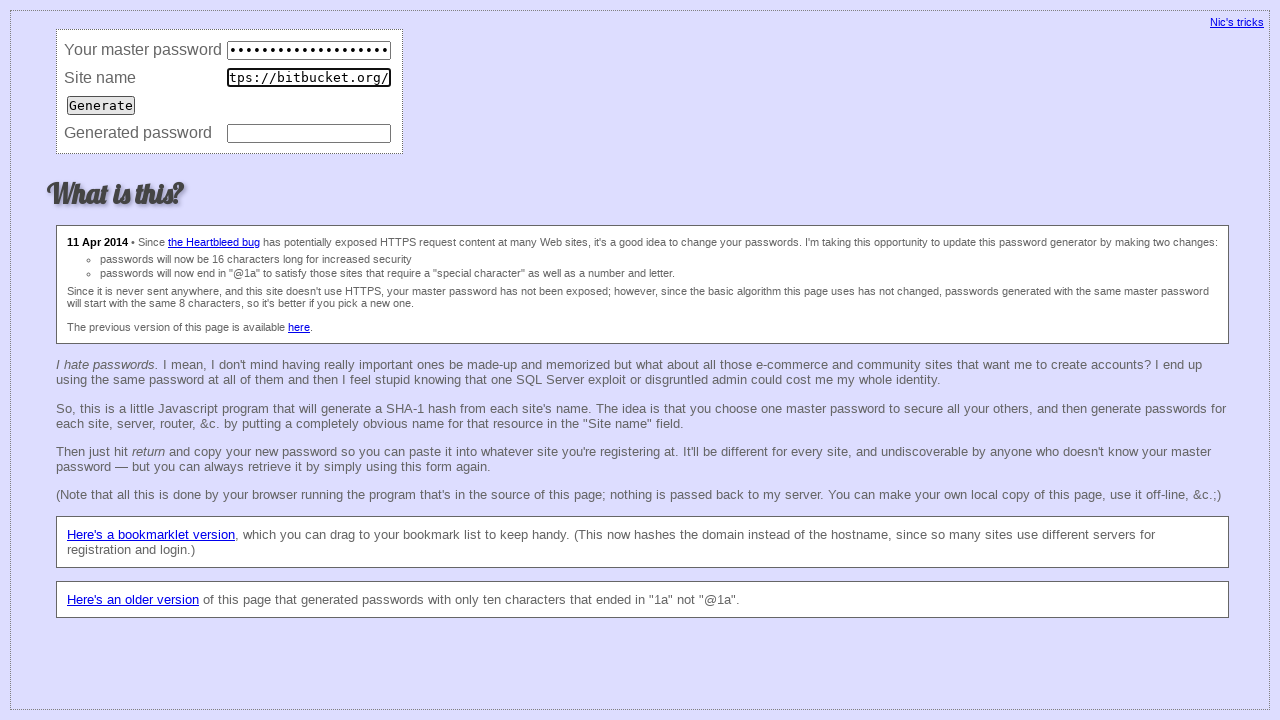

Clicked Generate button (iteration 101) at (101, 105) on input[value='Generate']
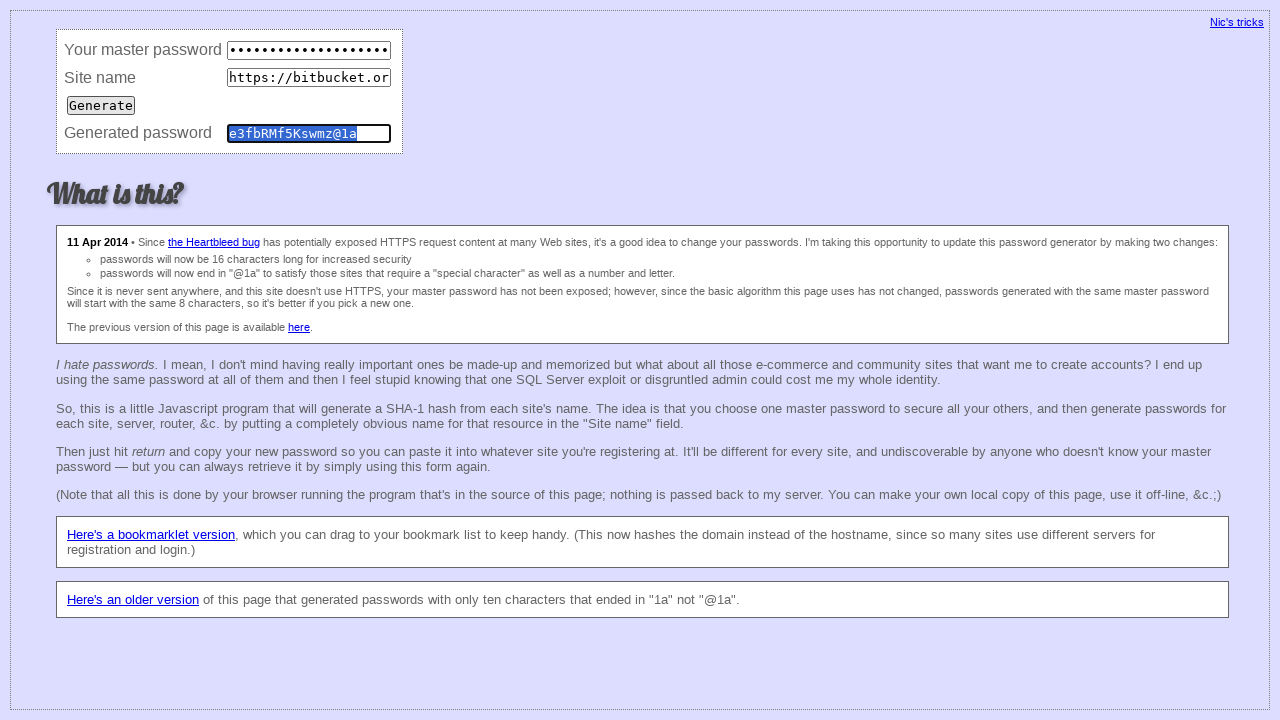

Waited 50ms for password generation (iteration 101)
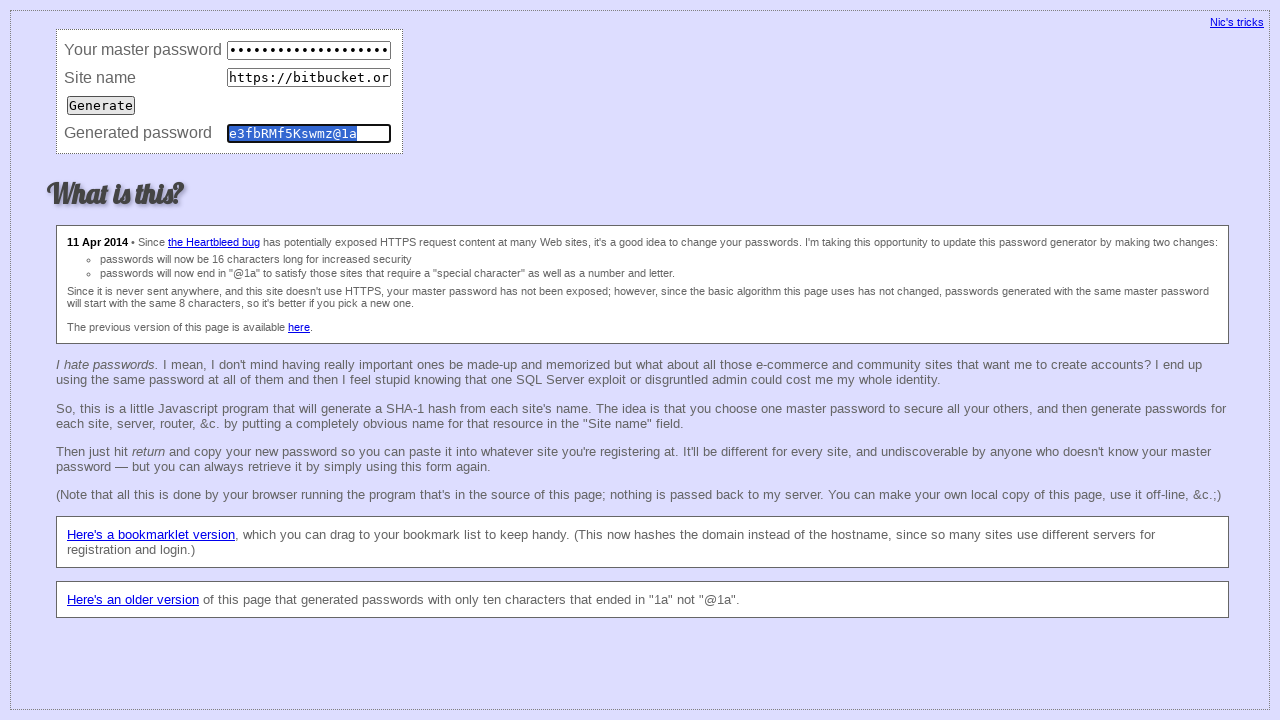

Retrieved generated password value (iteration 101): e3fbRMf5Kswmz@1a
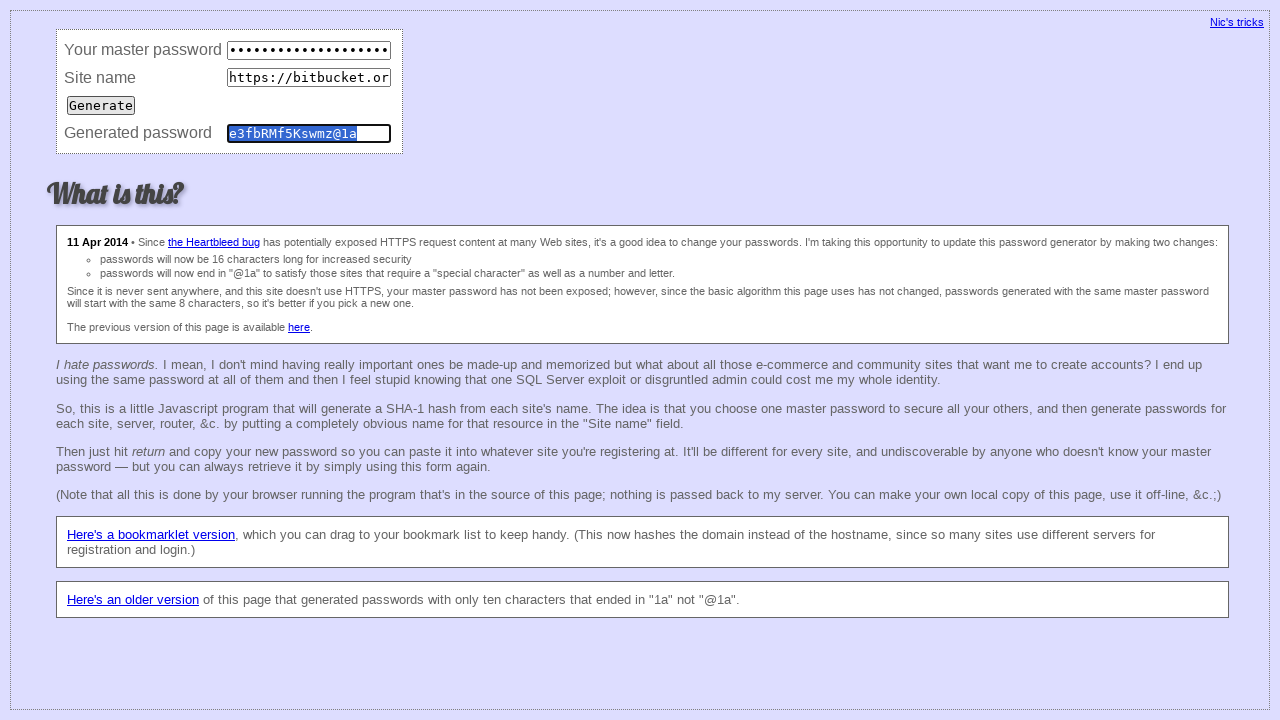

Waited 50ms before clearing fields (iteration 101)
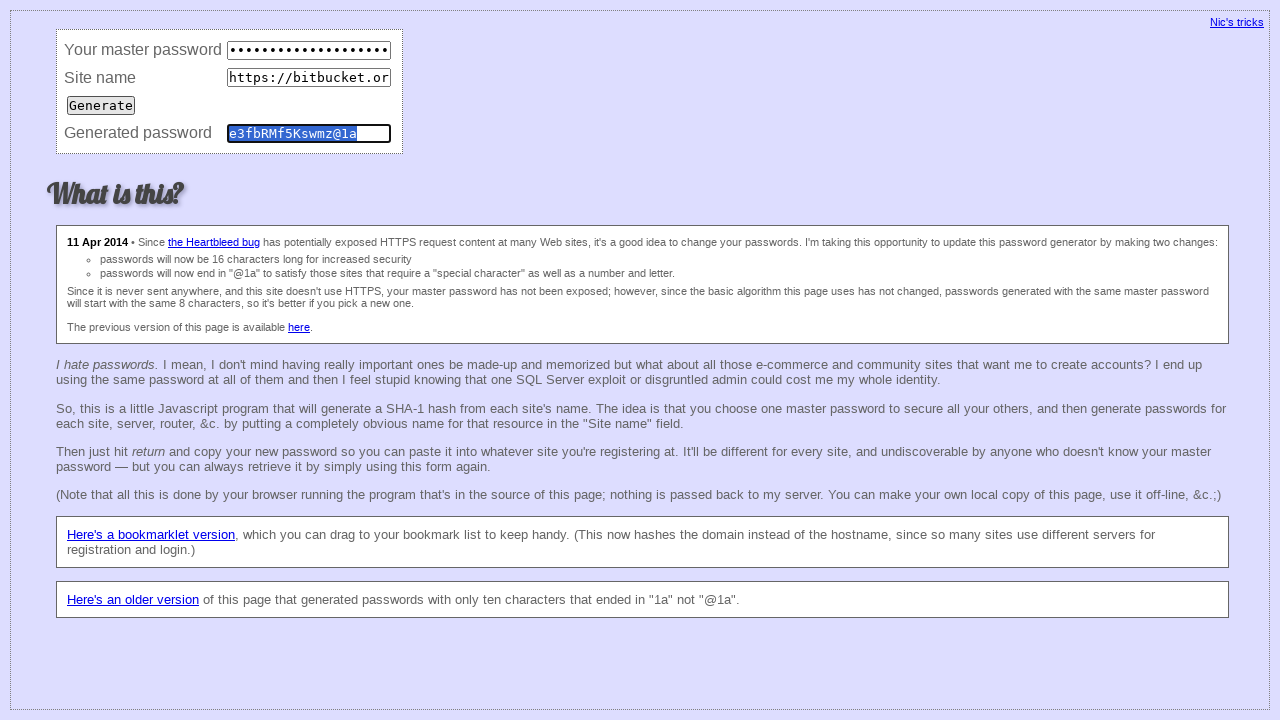

Cleared master password field (iteration 101) on input[name='master']
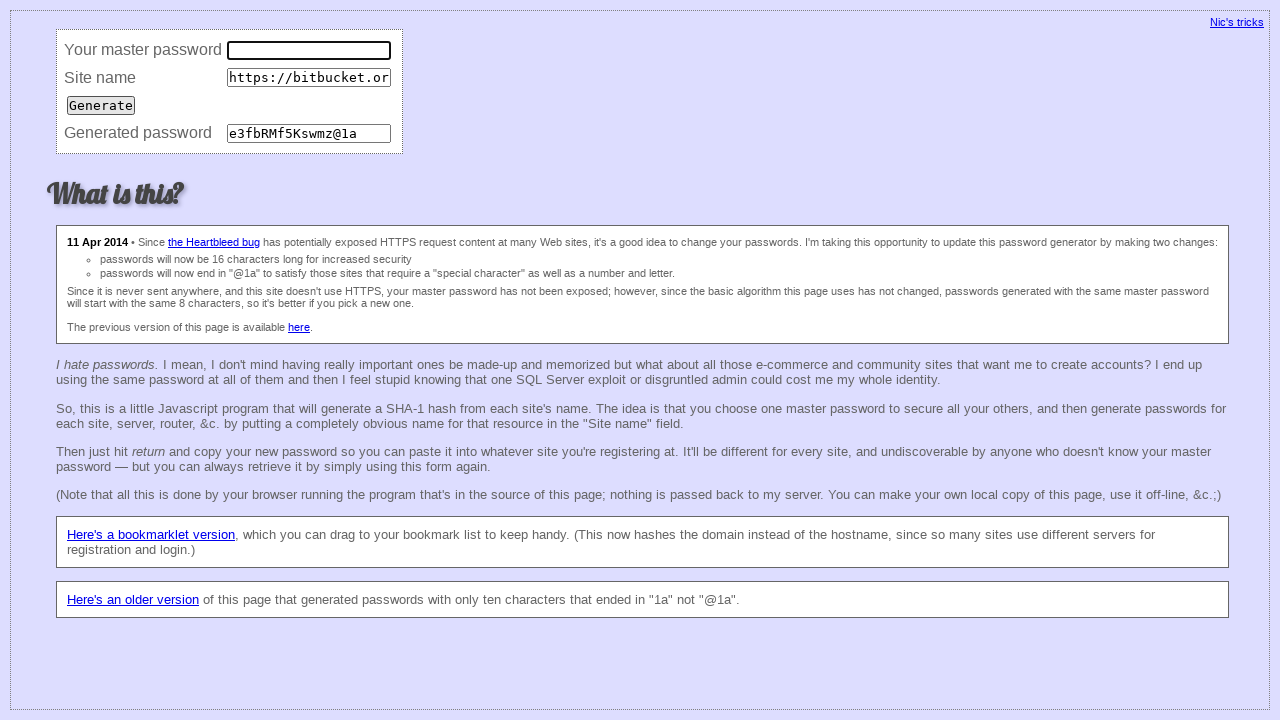

Cleared site URL field (iteration 101) on input[name='site']
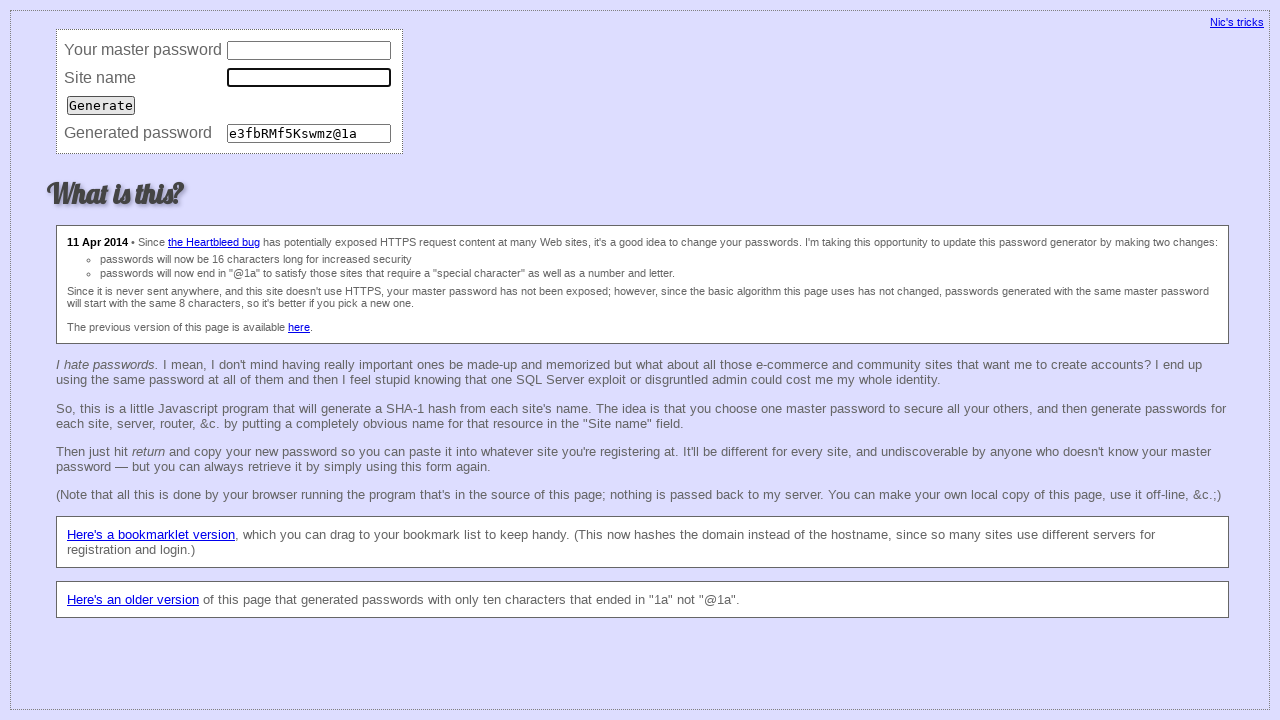

Cleared password field (iteration 101) on input[name='password']
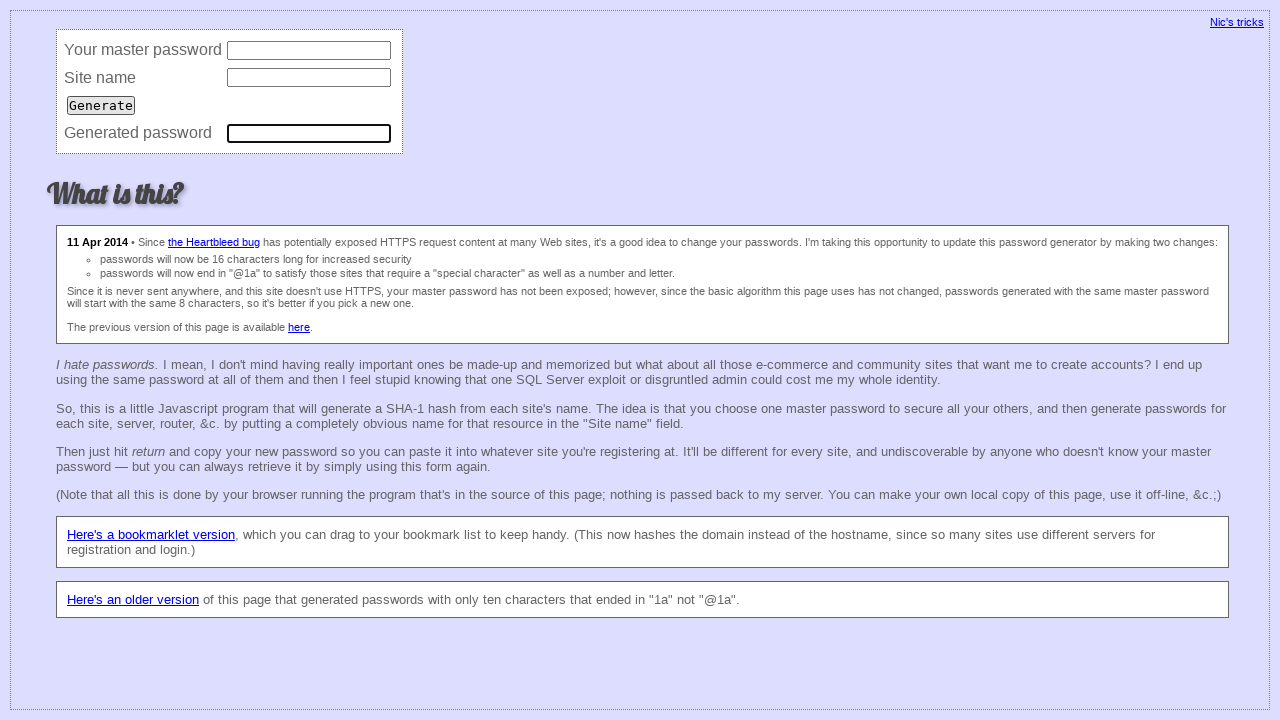

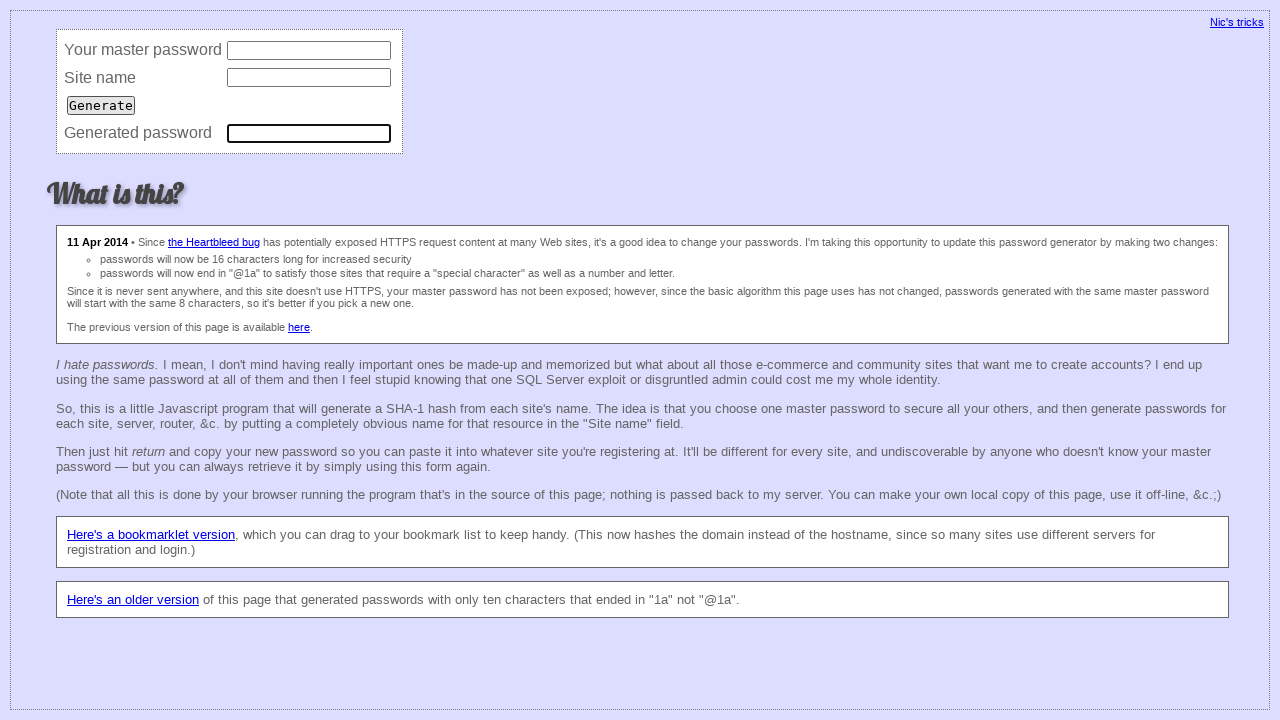